Tests date picker functionality by navigating through months/years and selecting a specific date from the calendar widget

Starting URL: https://jqueryui.com/datepicker/

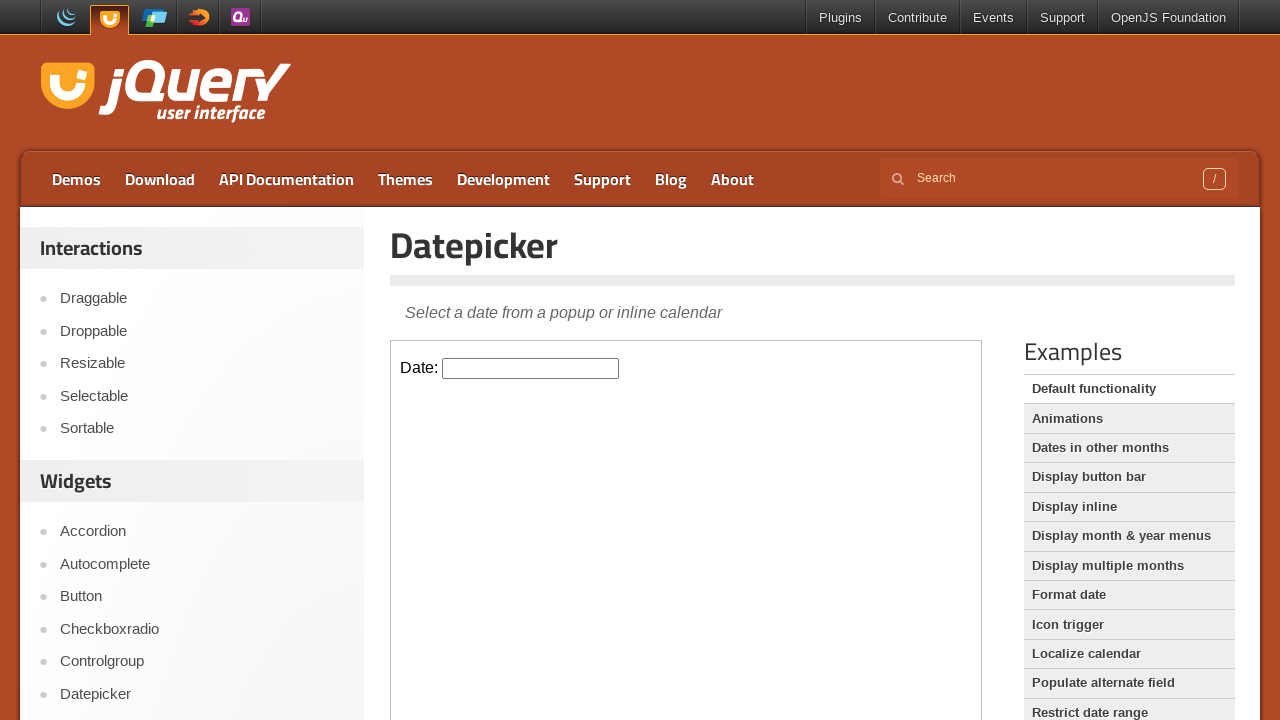

Located iframe containing datepicker demo
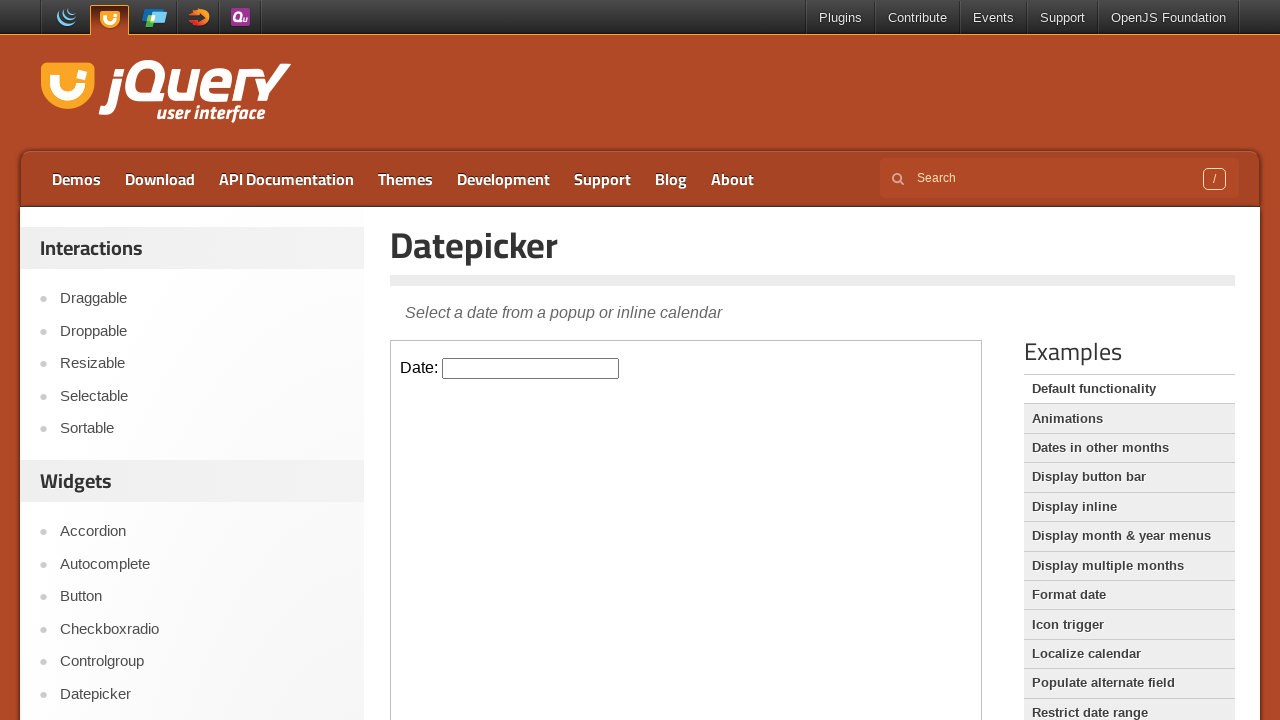

Clicked date input field to open calendar widget at (531, 368) on iframe.demo-frame >> internal:control=enter-frame >> #datepicker
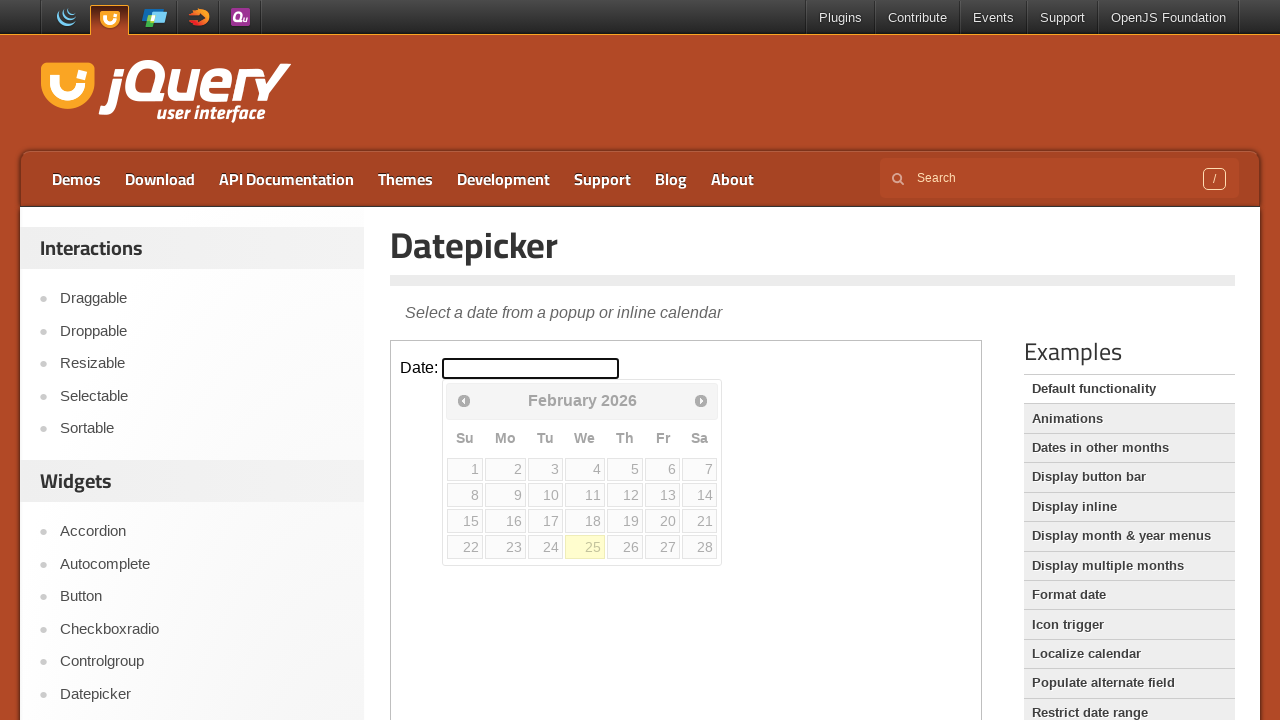

Retrieved current month 'February' and year '2026' from calendar
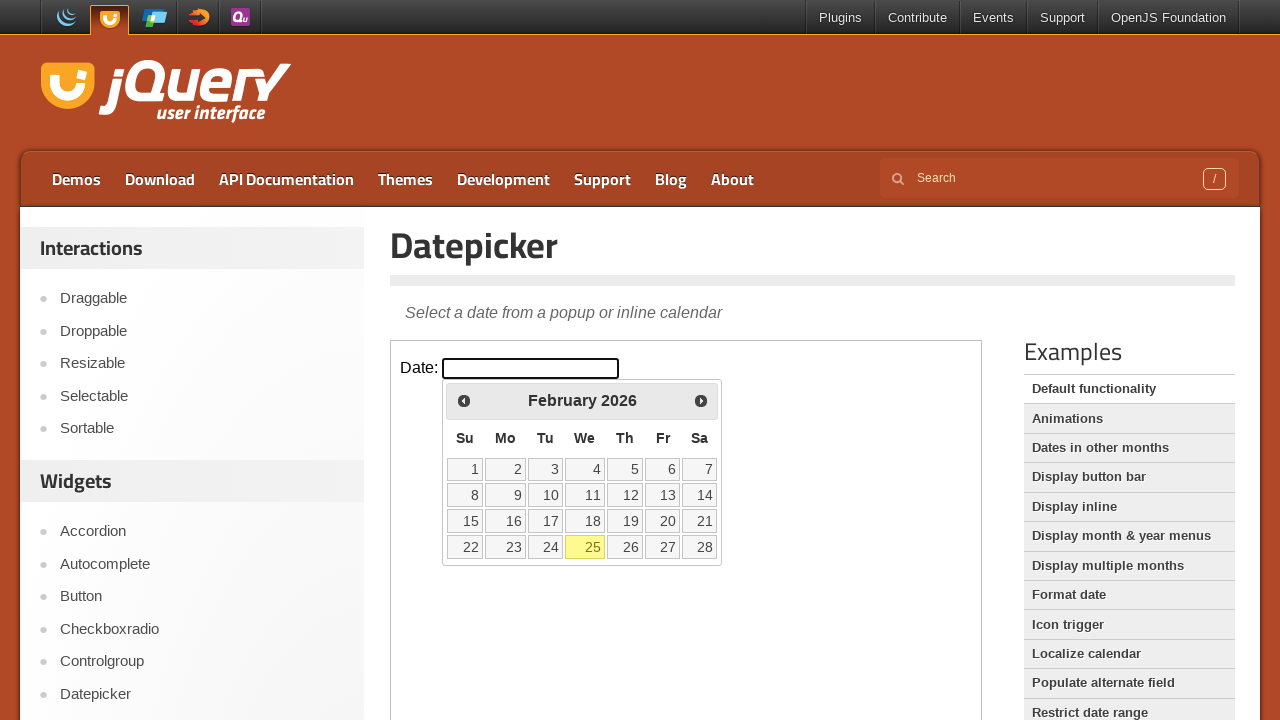

Clicked previous arrow to navigate to earlier month at (464, 400) on iframe.demo-frame >> internal:control=enter-frame >> xpath=//*[@id='ui-datepicke
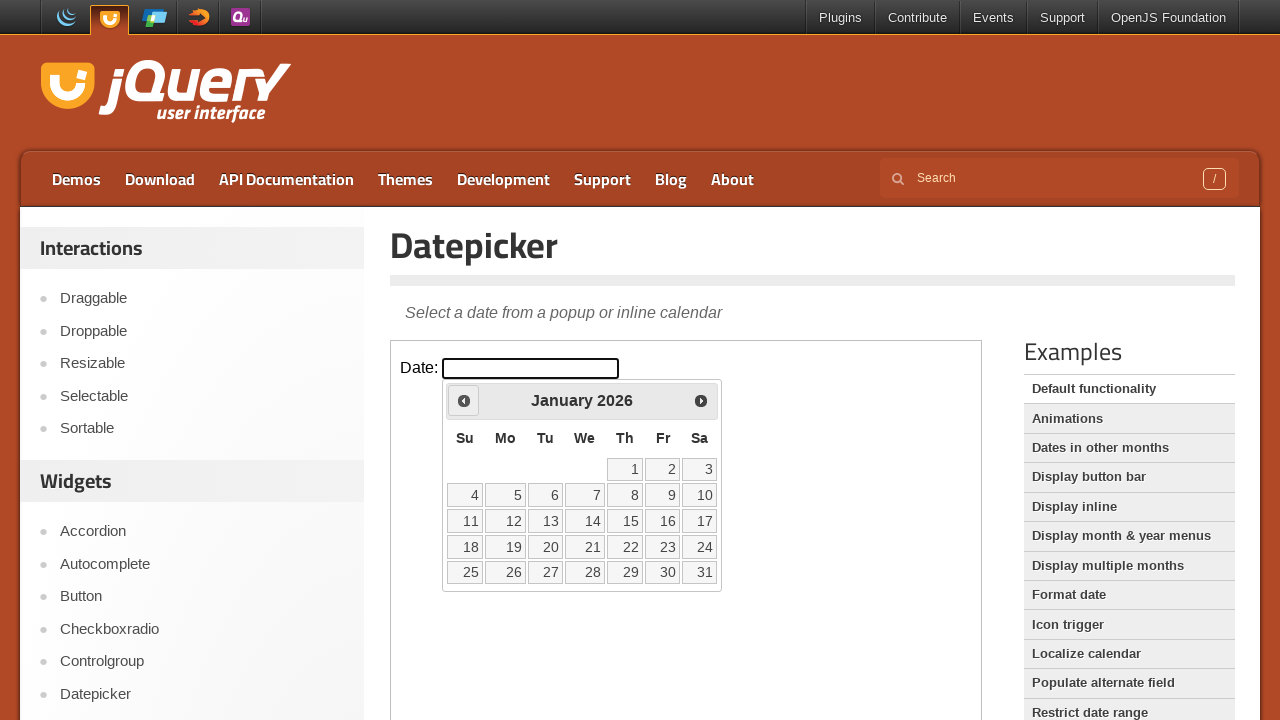

Retrieved current month 'January' and year '2026' from calendar
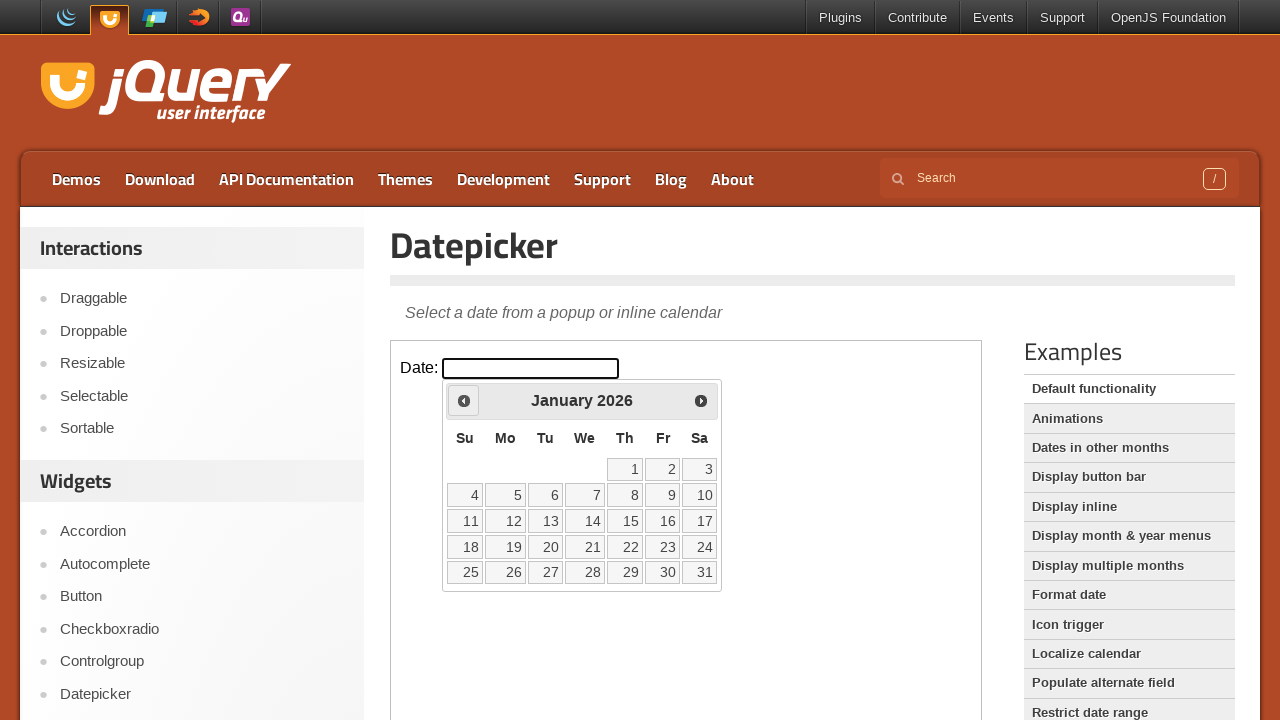

Clicked previous arrow to navigate to earlier month at (464, 400) on iframe.demo-frame >> internal:control=enter-frame >> xpath=//*[@id='ui-datepicke
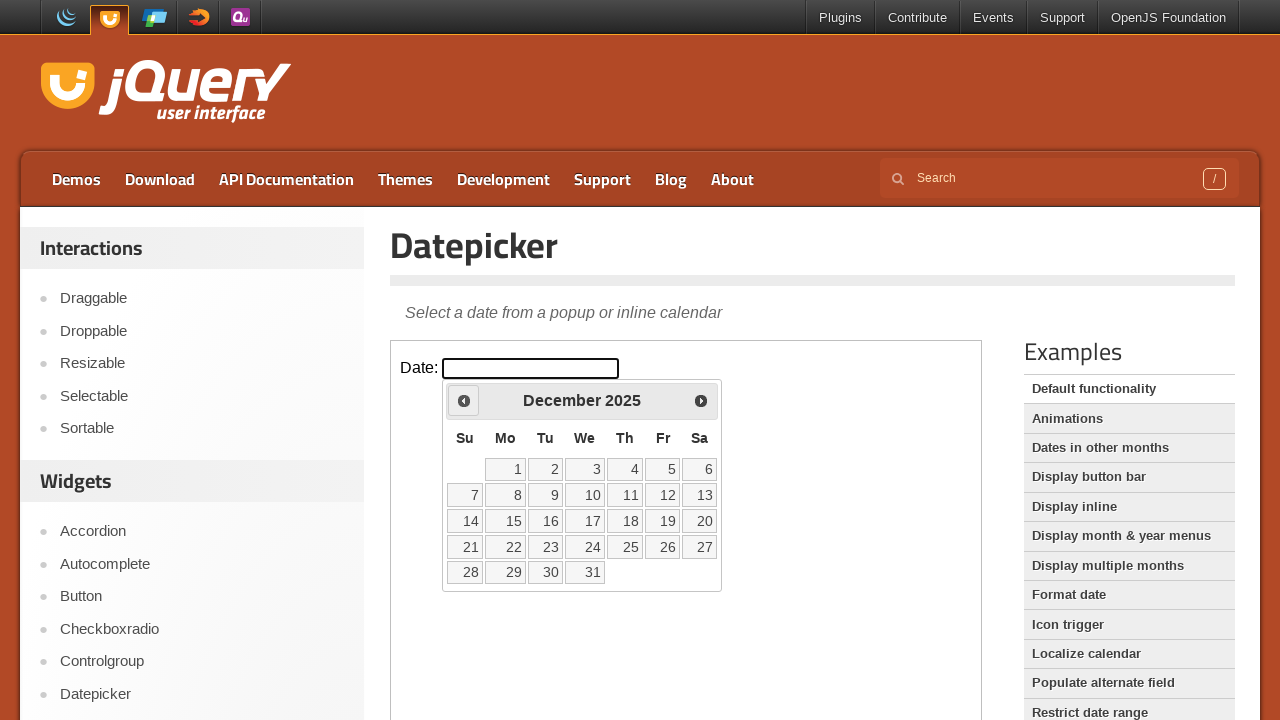

Retrieved current month 'December' and year '2025' from calendar
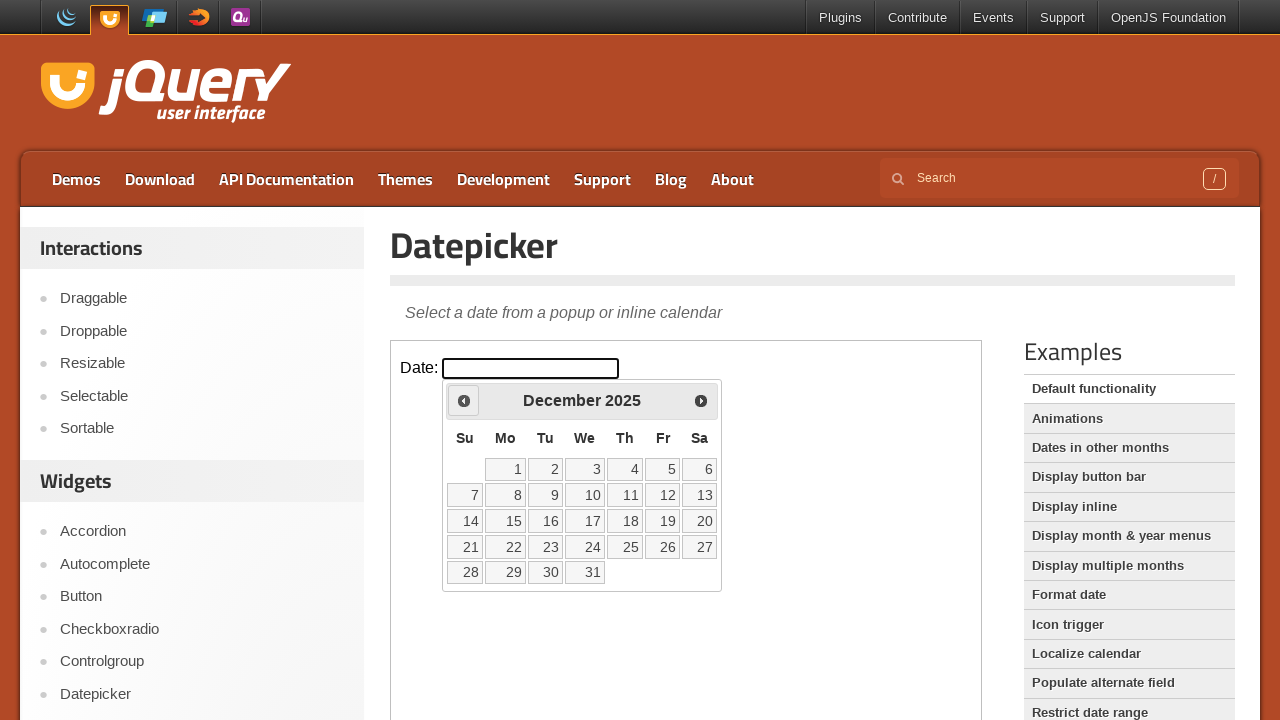

Clicked previous arrow to navigate to earlier month at (464, 400) on iframe.demo-frame >> internal:control=enter-frame >> xpath=//*[@id='ui-datepicke
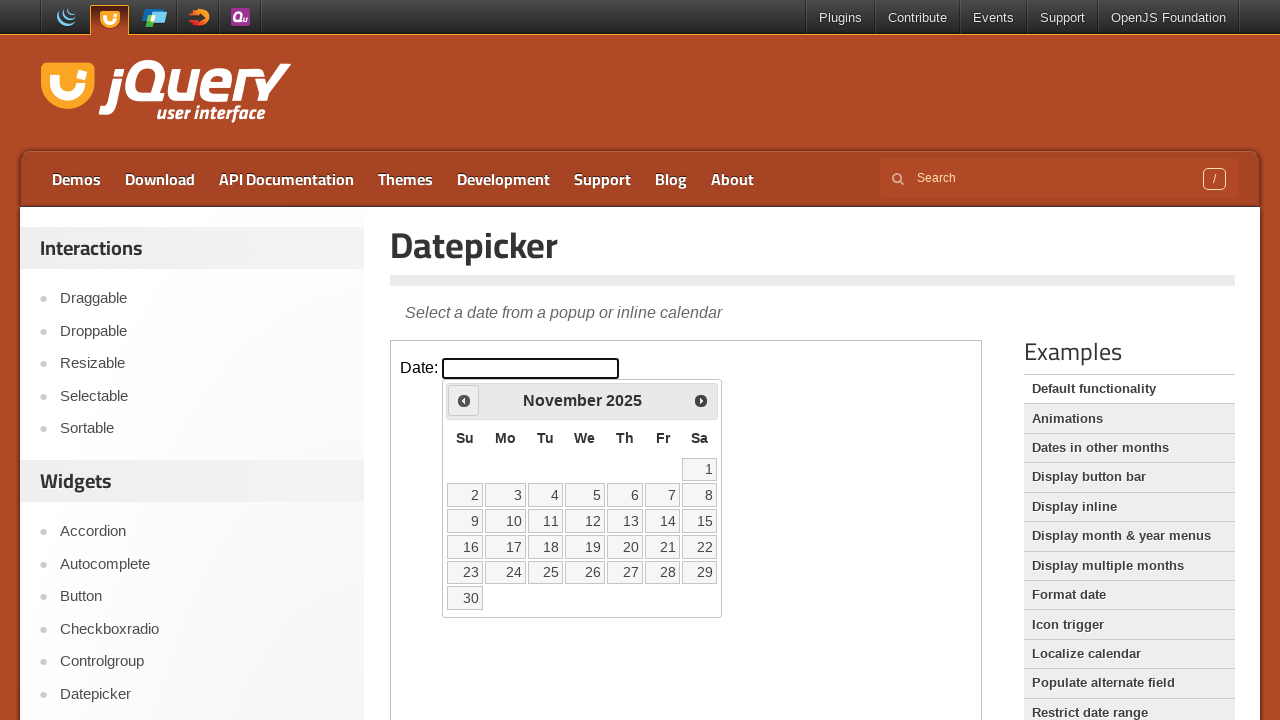

Retrieved current month 'November' and year '2025' from calendar
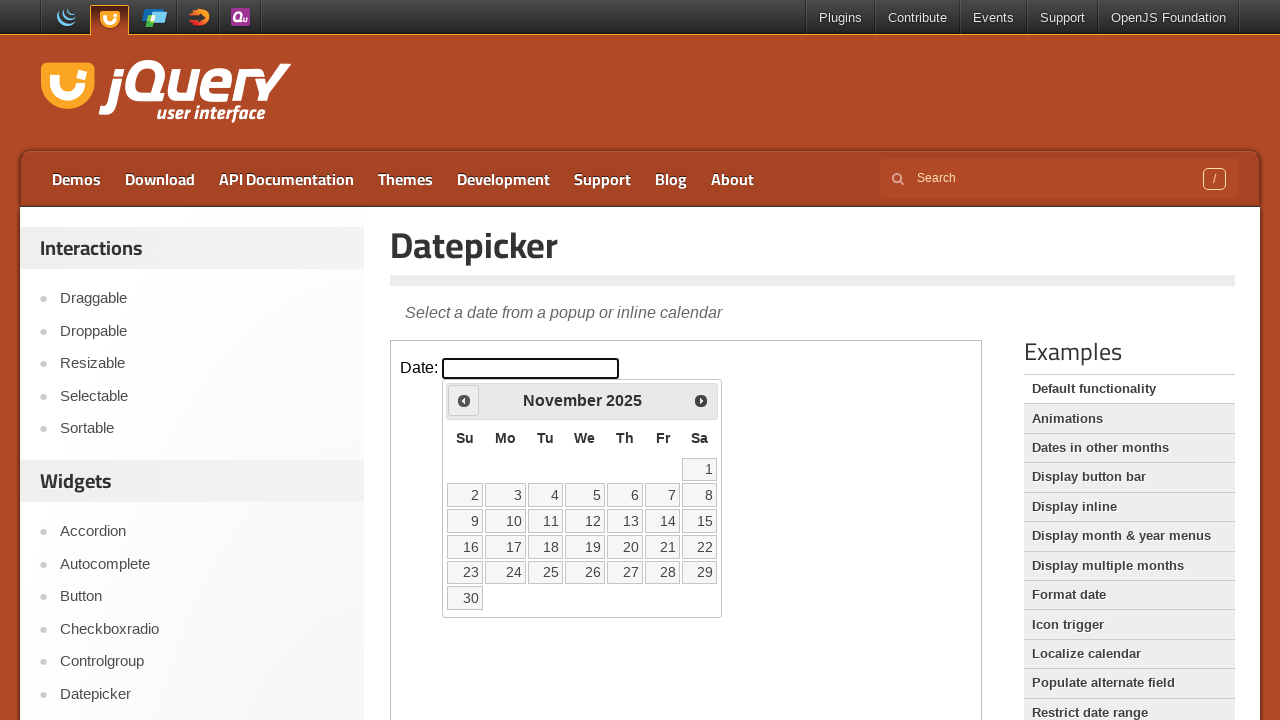

Clicked previous arrow to navigate to earlier month at (464, 400) on iframe.demo-frame >> internal:control=enter-frame >> xpath=//*[@id='ui-datepicke
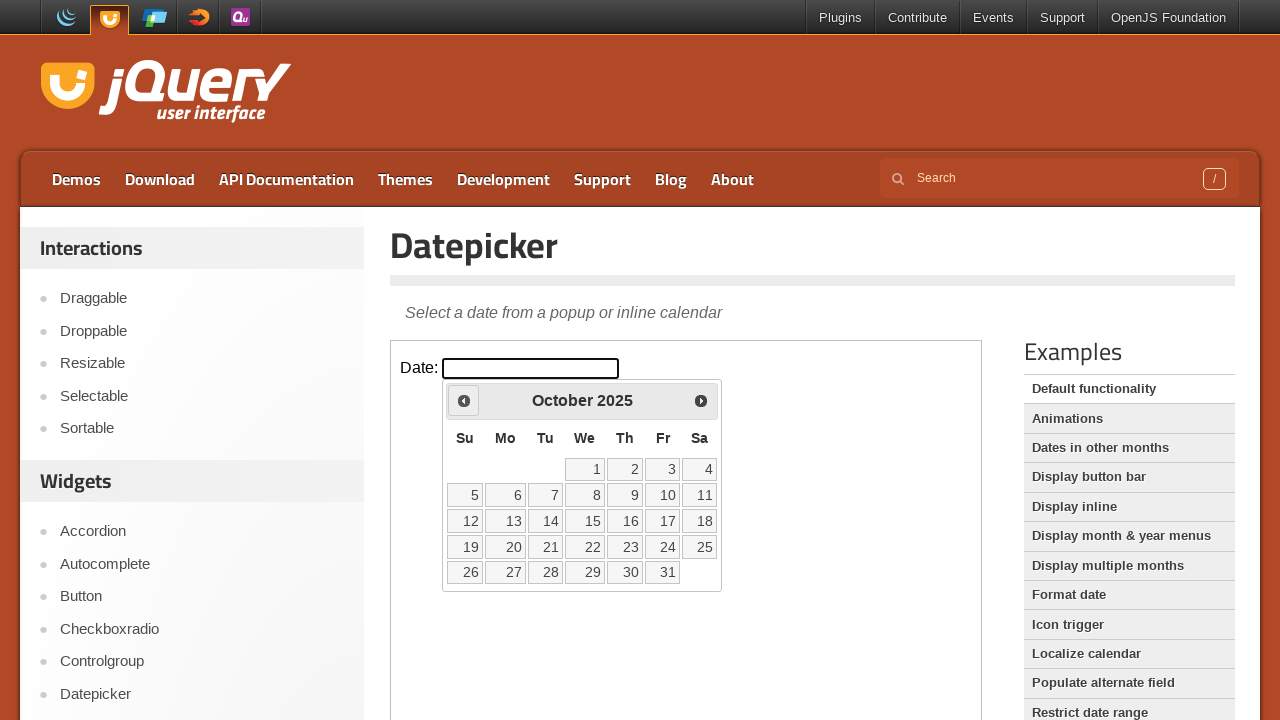

Retrieved current month 'October' and year '2025' from calendar
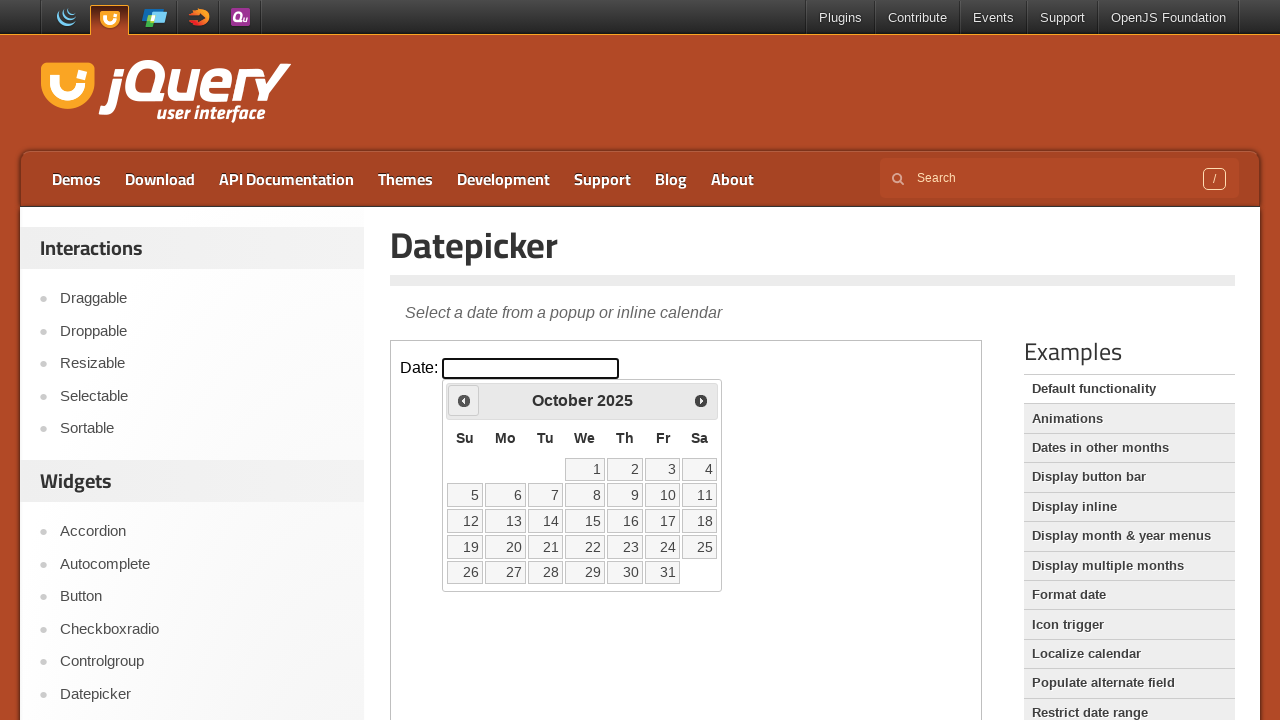

Clicked previous arrow to navigate to earlier month at (464, 400) on iframe.demo-frame >> internal:control=enter-frame >> xpath=//*[@id='ui-datepicke
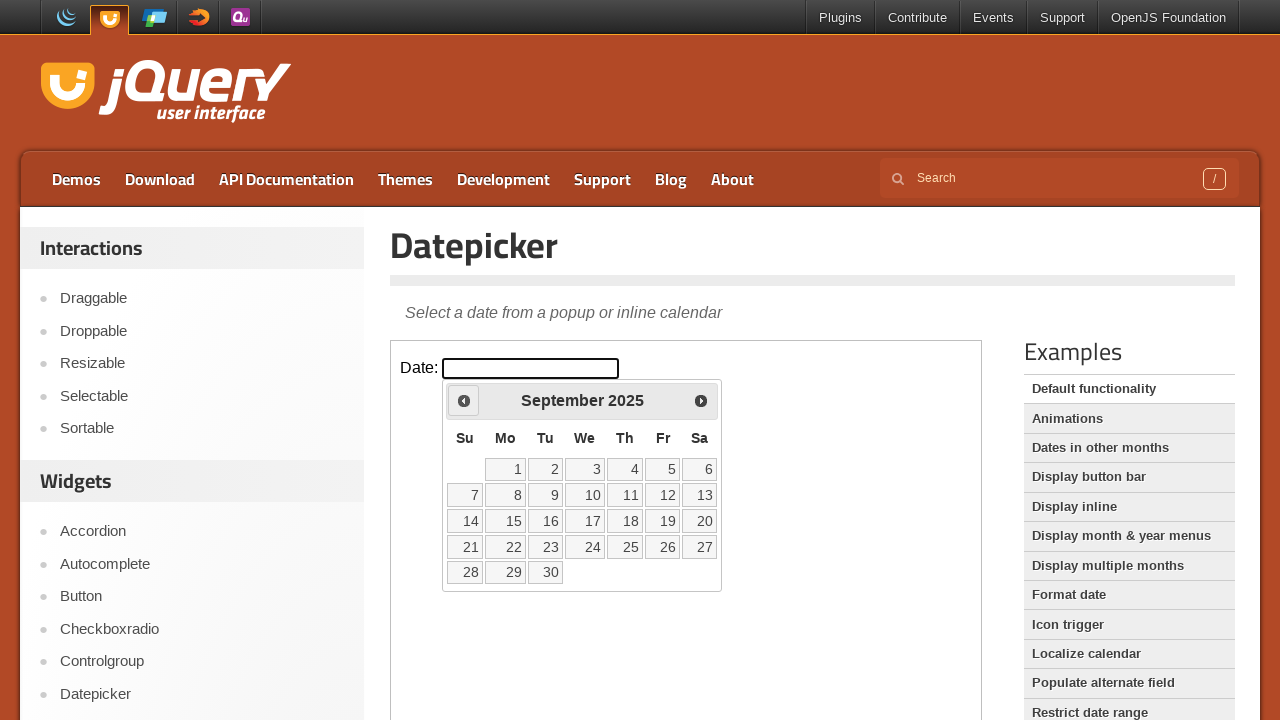

Retrieved current month 'September' and year '2025' from calendar
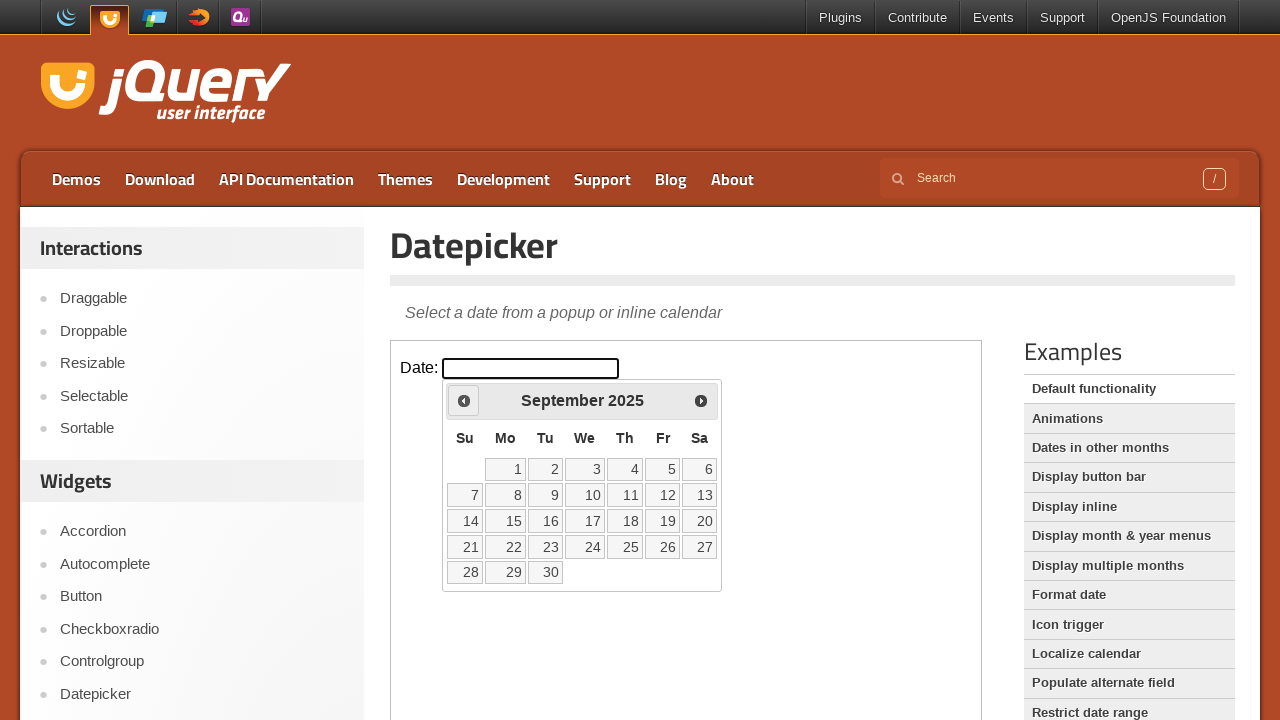

Clicked previous arrow to navigate to earlier month at (464, 400) on iframe.demo-frame >> internal:control=enter-frame >> xpath=//*[@id='ui-datepicke
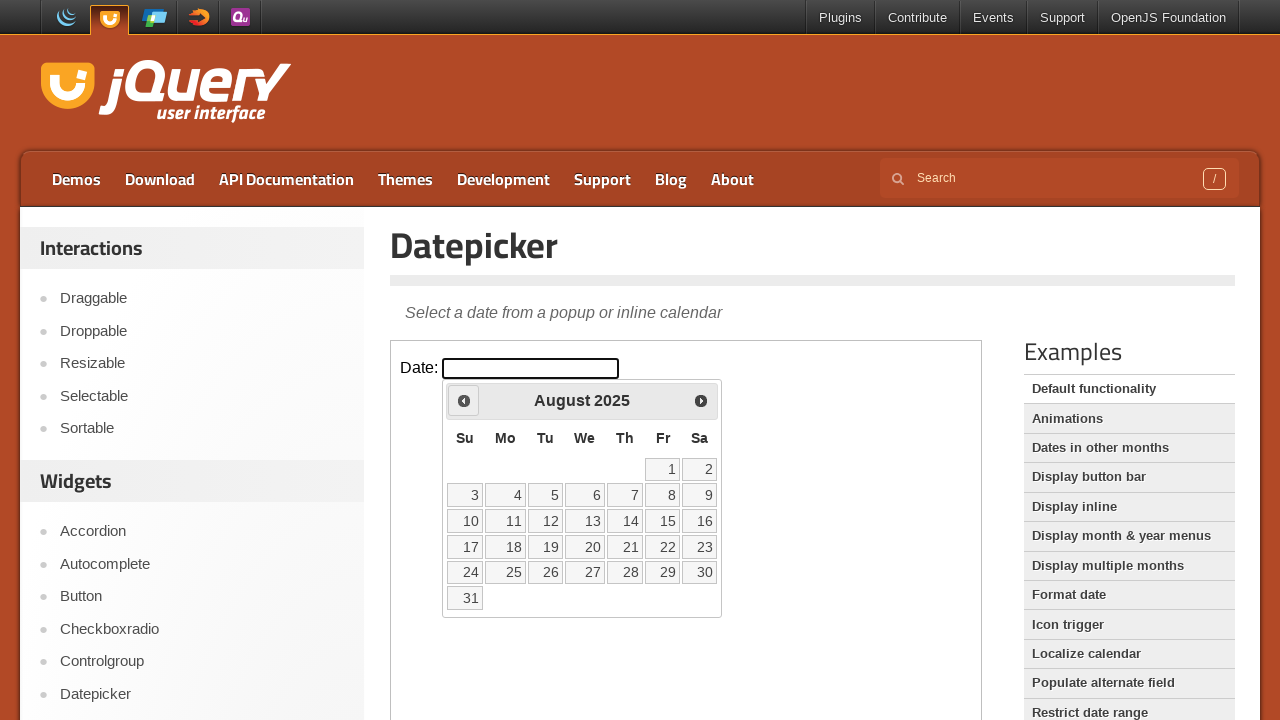

Retrieved current month 'August' and year '2025' from calendar
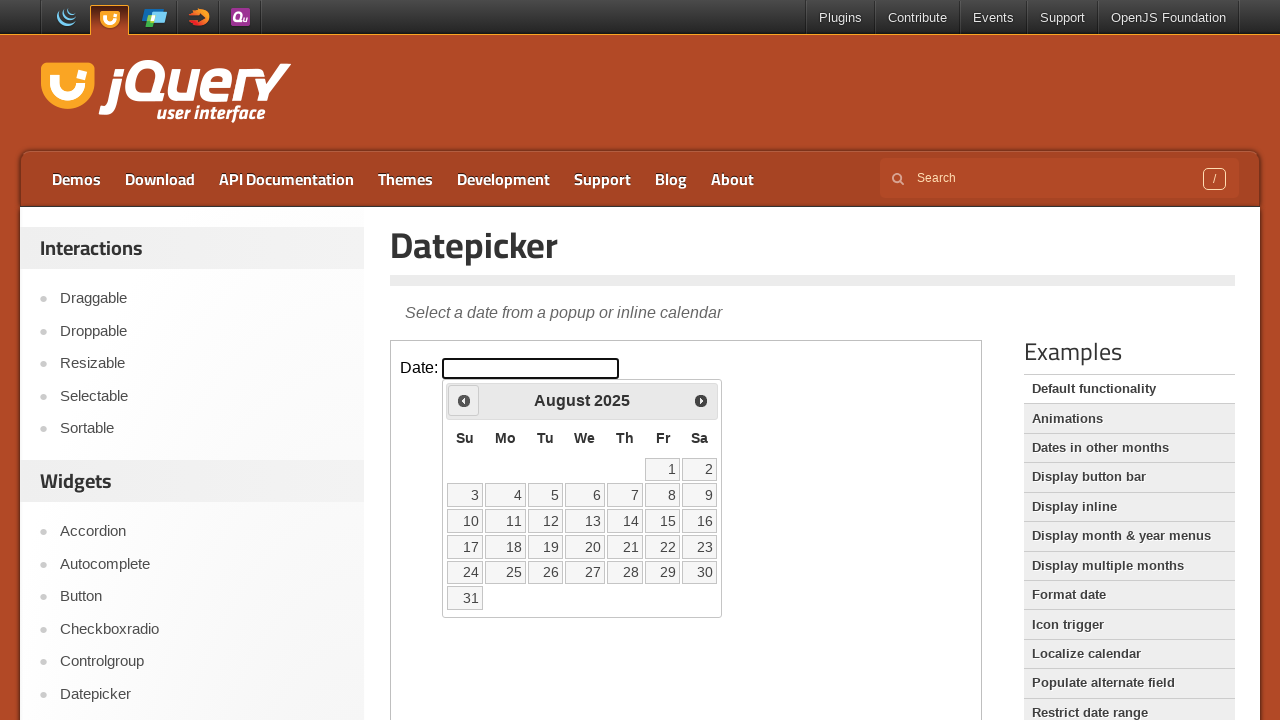

Clicked previous arrow to navigate to earlier month at (464, 400) on iframe.demo-frame >> internal:control=enter-frame >> xpath=//*[@id='ui-datepicke
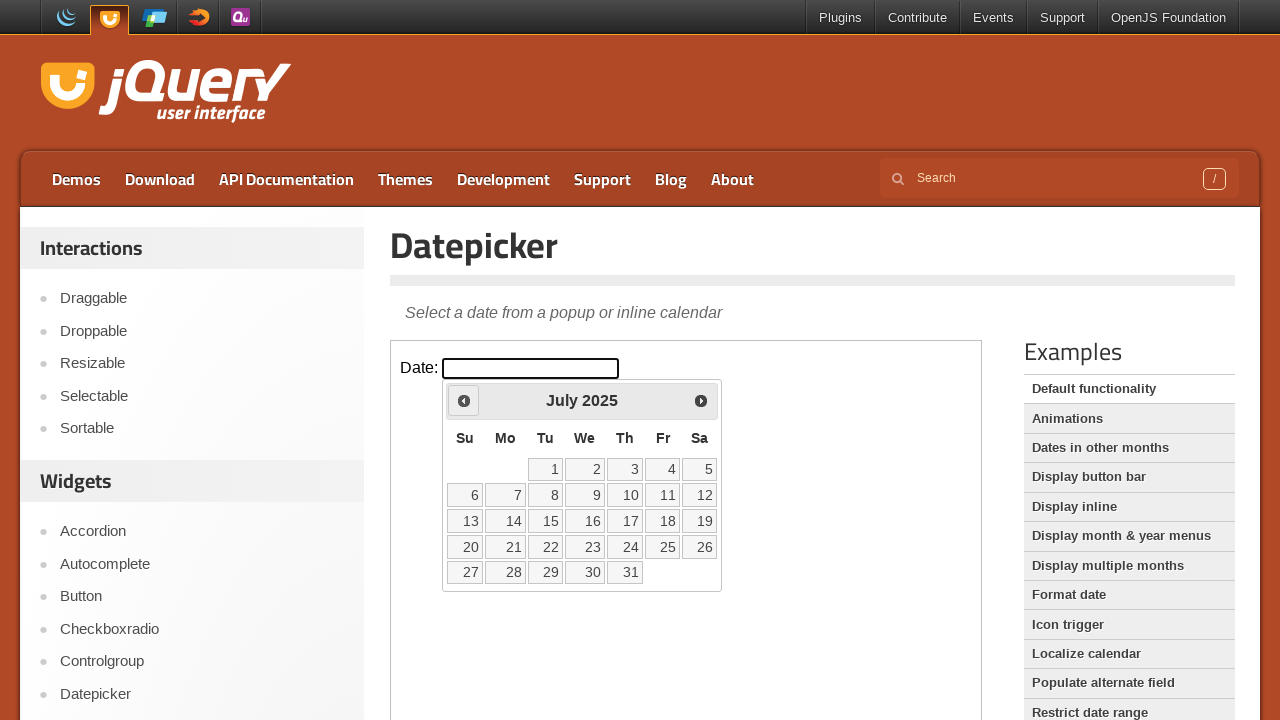

Retrieved current month 'July' and year '2025' from calendar
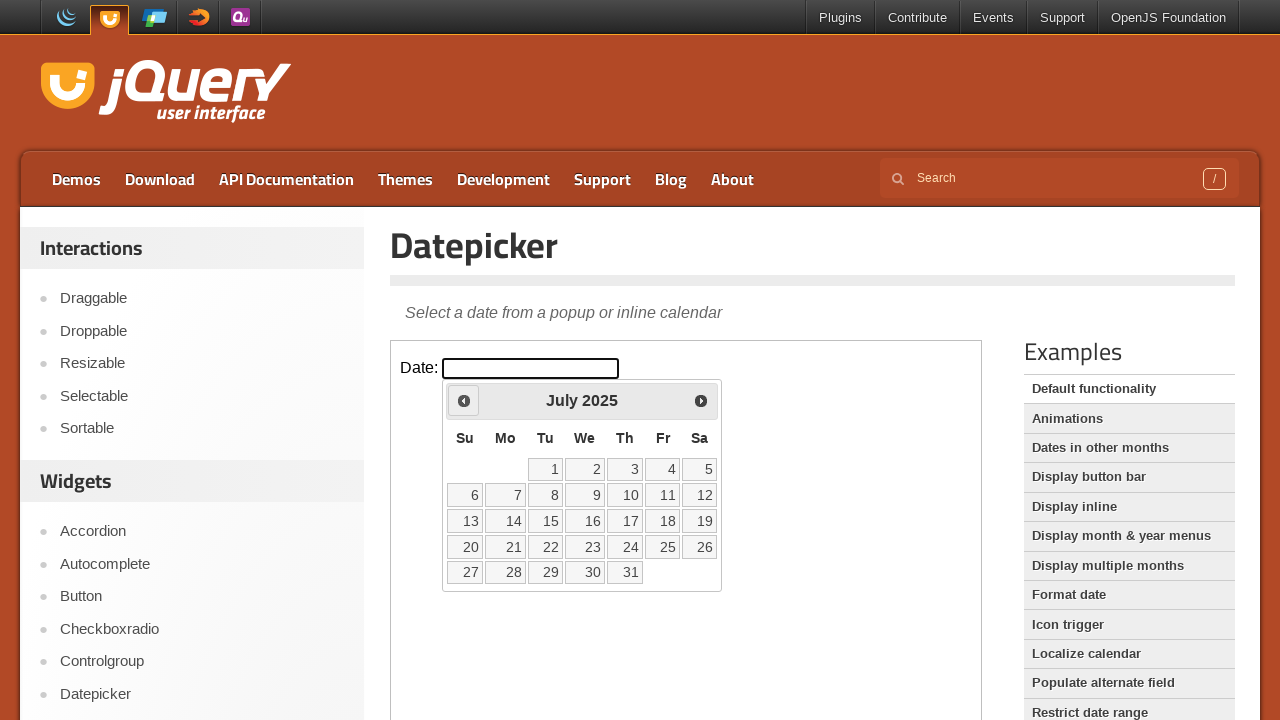

Clicked previous arrow to navigate to earlier month at (464, 400) on iframe.demo-frame >> internal:control=enter-frame >> xpath=//*[@id='ui-datepicke
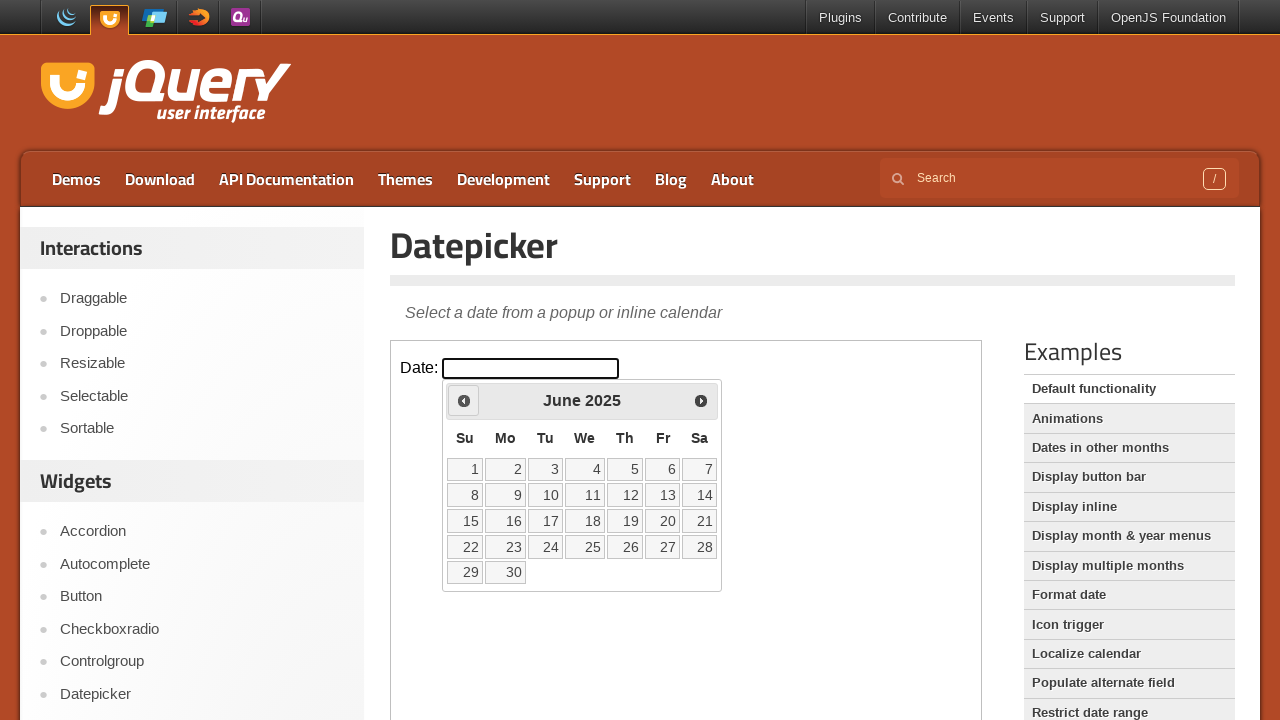

Retrieved current month 'June' and year '2025' from calendar
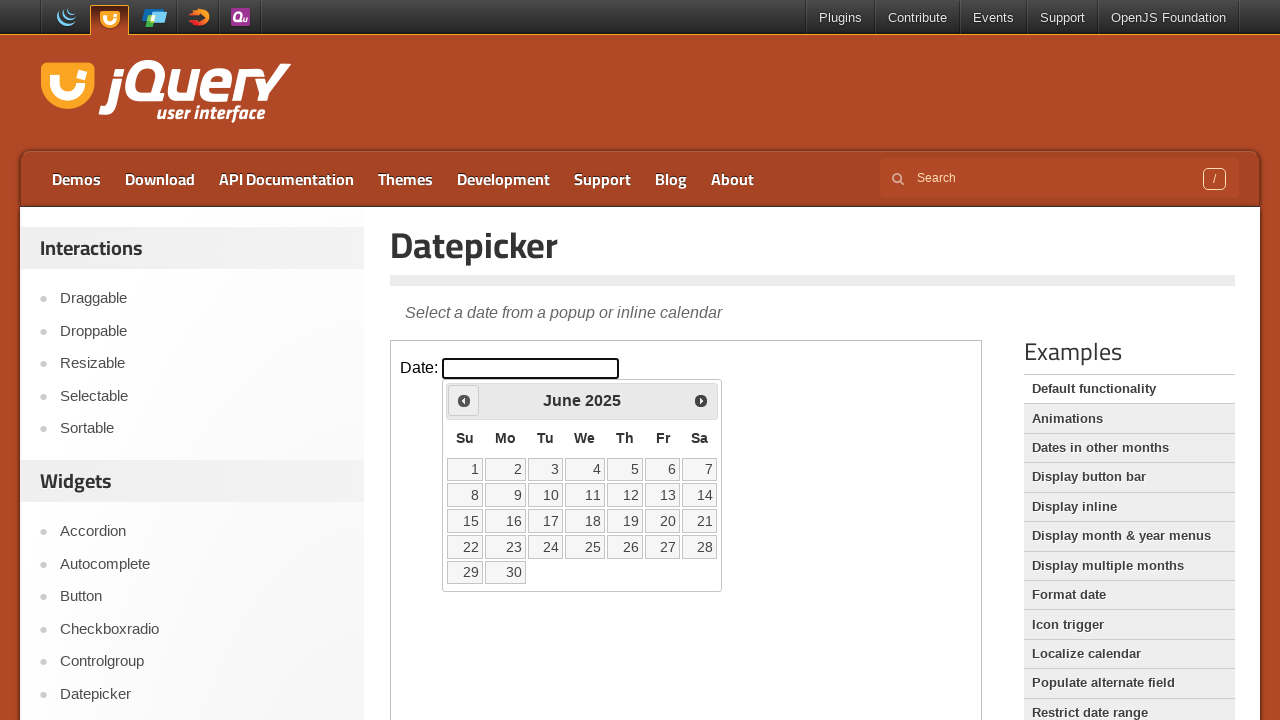

Clicked previous arrow to navigate to earlier month at (464, 400) on iframe.demo-frame >> internal:control=enter-frame >> xpath=//*[@id='ui-datepicke
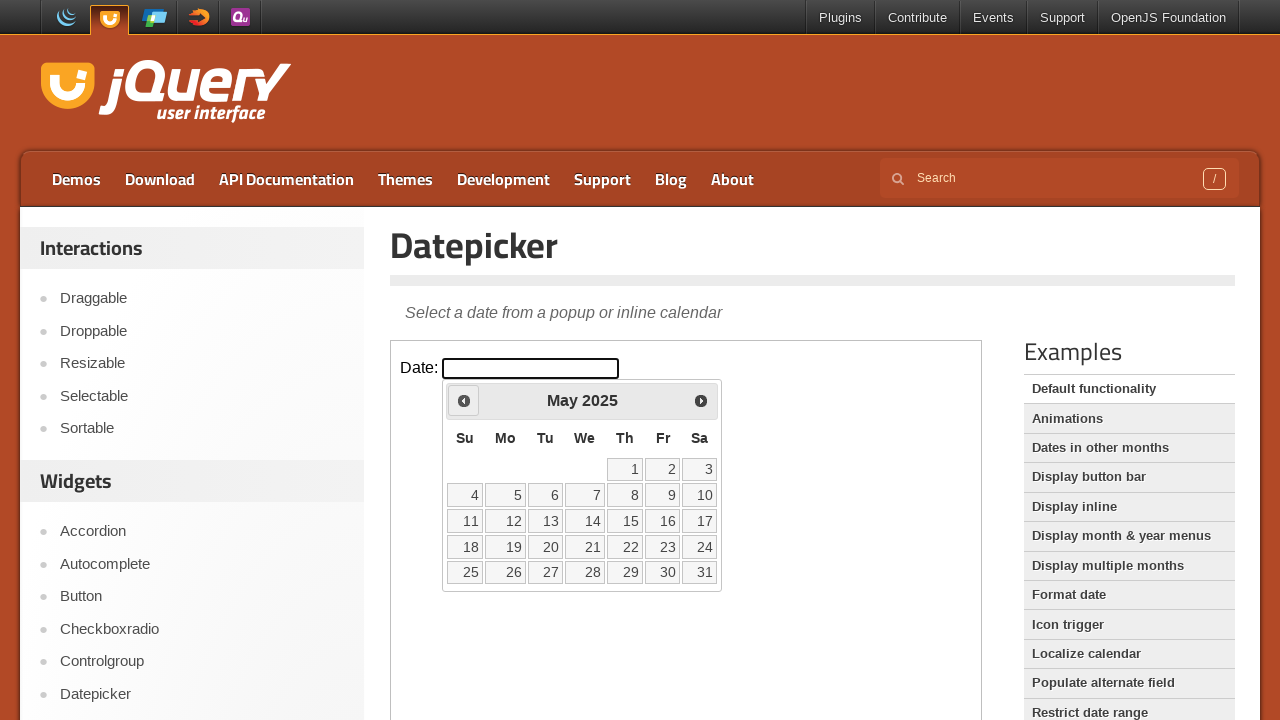

Retrieved current month 'May' and year '2025' from calendar
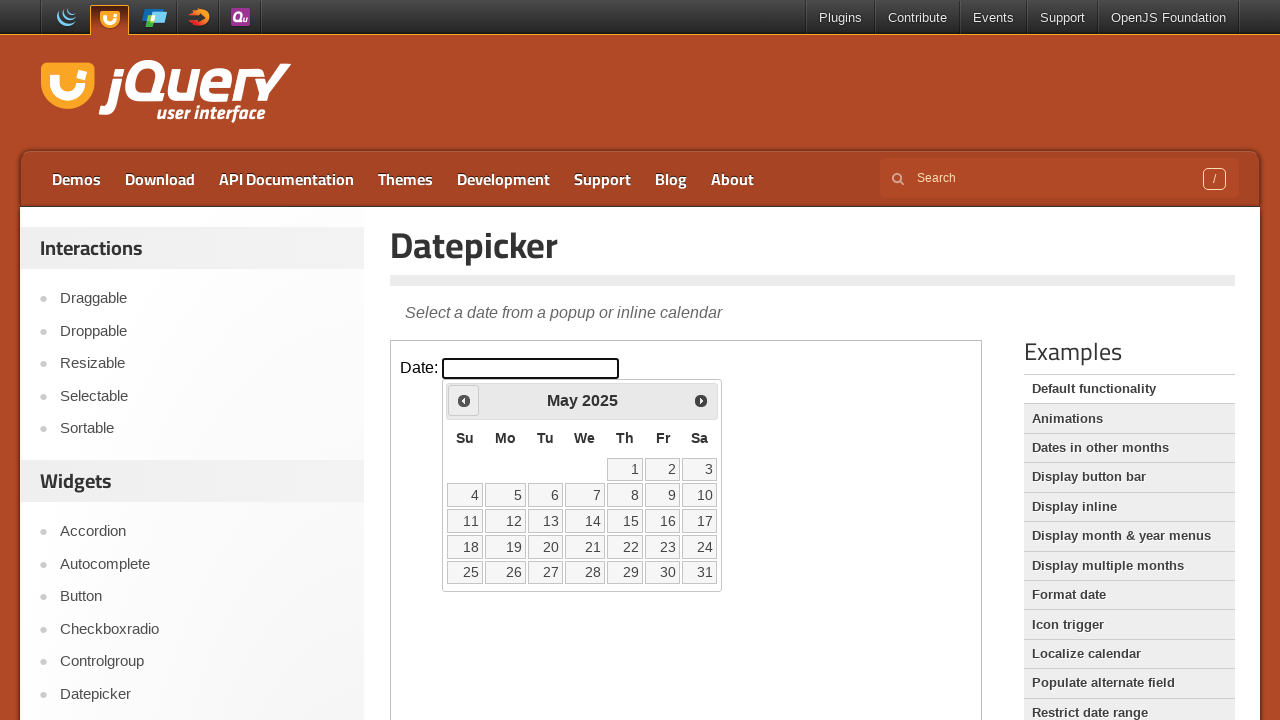

Clicked previous arrow to navigate to earlier month at (464, 400) on iframe.demo-frame >> internal:control=enter-frame >> xpath=//*[@id='ui-datepicke
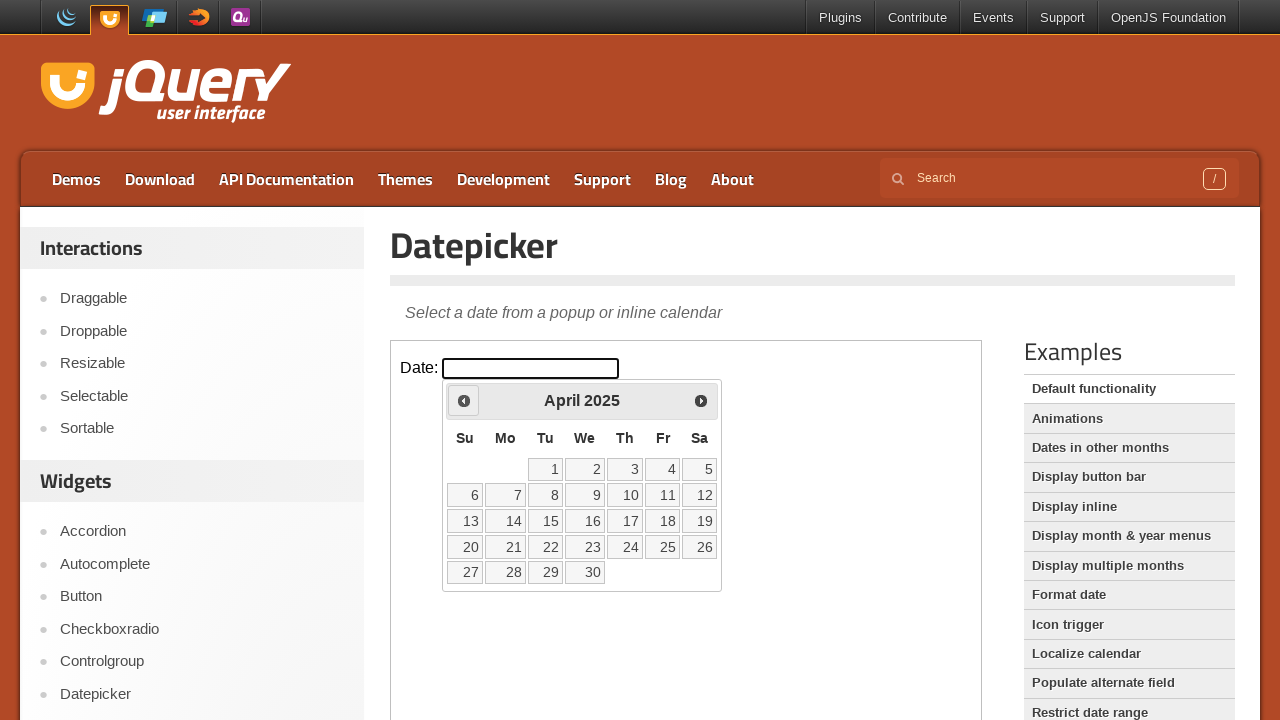

Retrieved current month 'April' and year '2025' from calendar
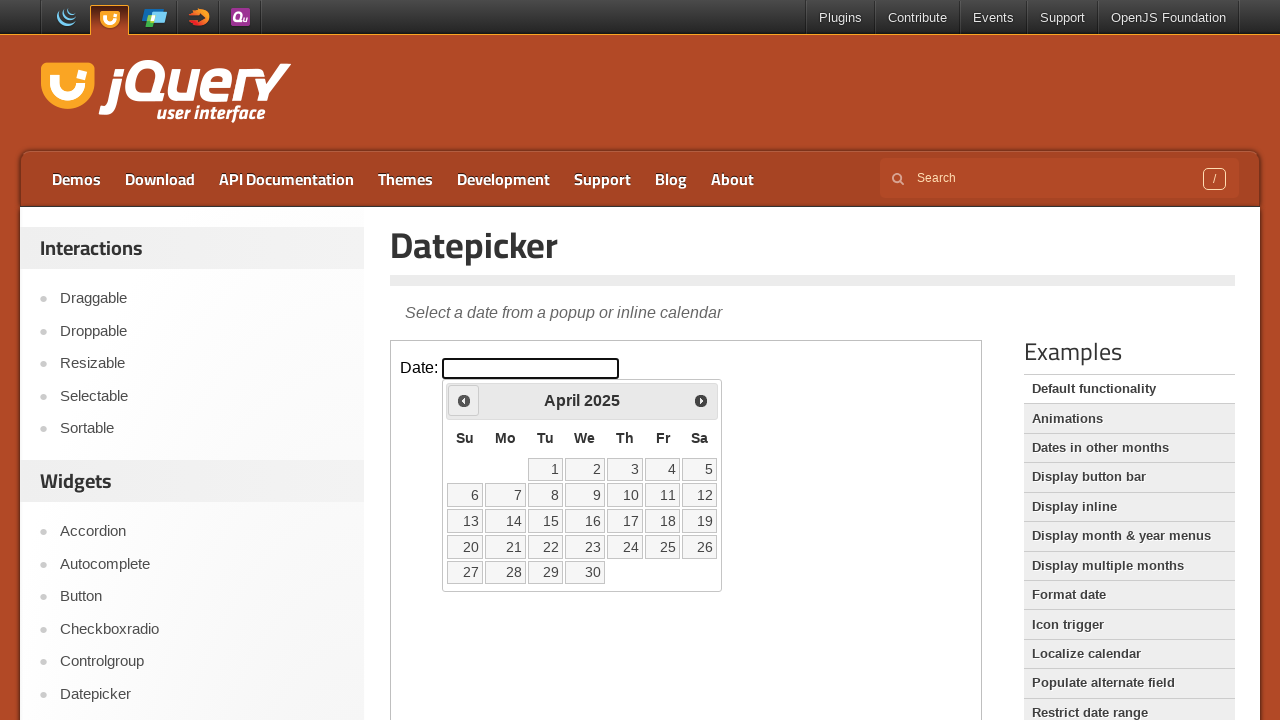

Clicked previous arrow to navigate to earlier month at (464, 400) on iframe.demo-frame >> internal:control=enter-frame >> xpath=//*[@id='ui-datepicke
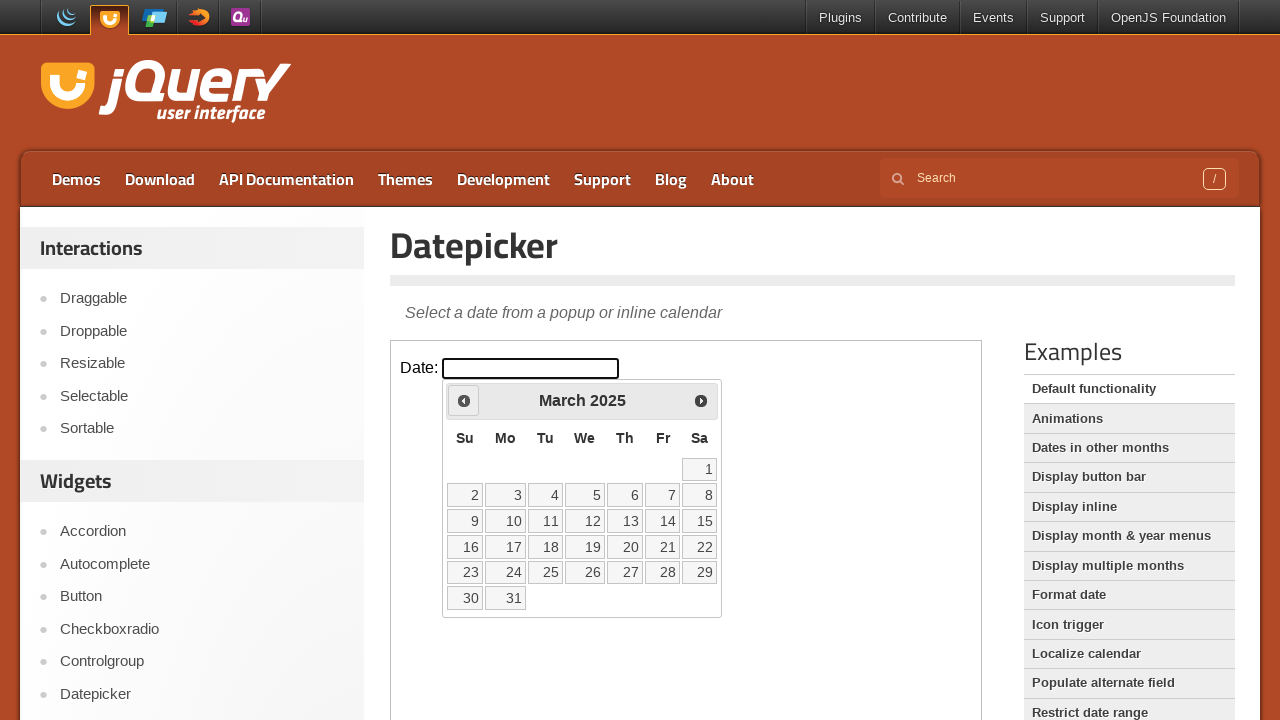

Retrieved current month 'March' and year '2025' from calendar
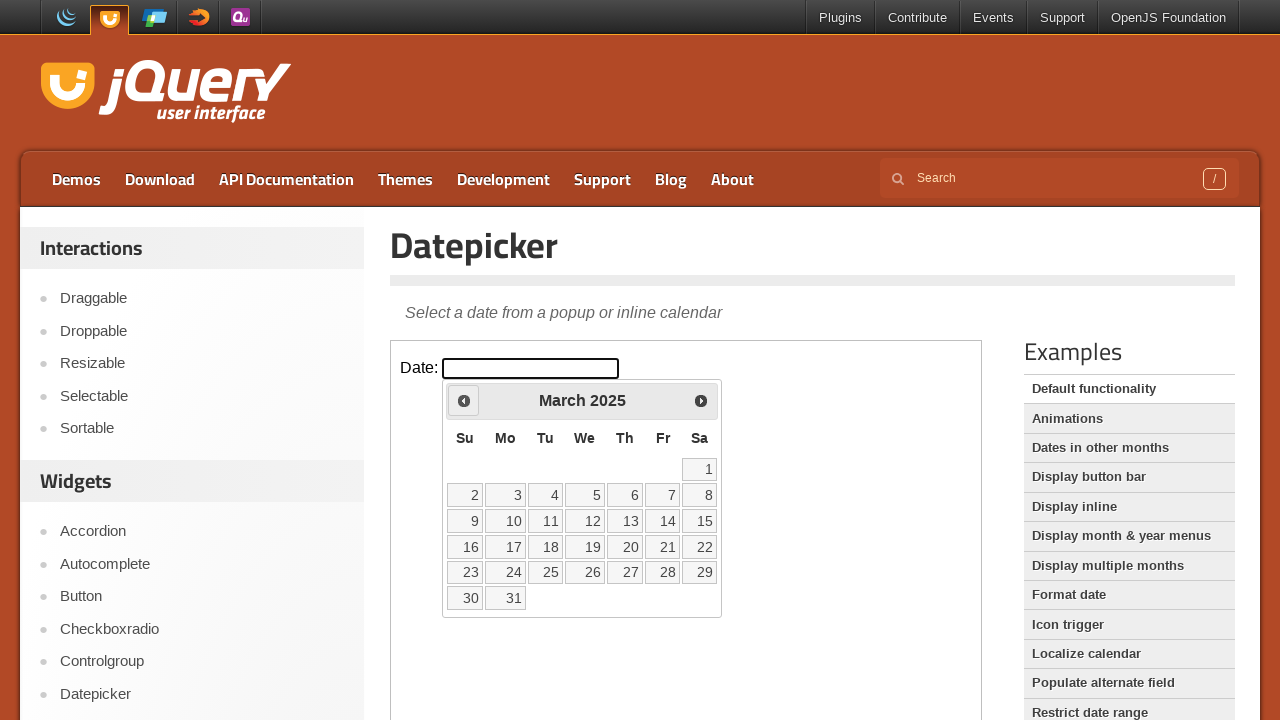

Clicked previous arrow to navigate to earlier month at (464, 400) on iframe.demo-frame >> internal:control=enter-frame >> xpath=//*[@id='ui-datepicke
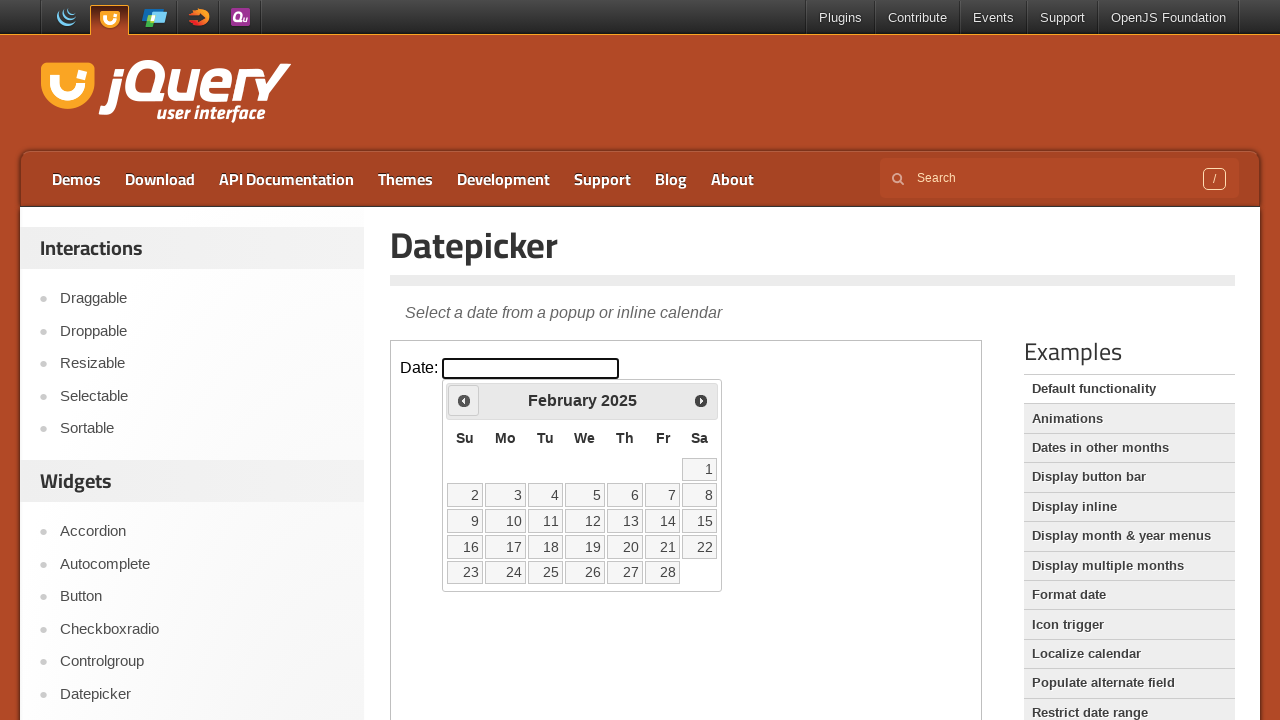

Retrieved current month 'February' and year '2025' from calendar
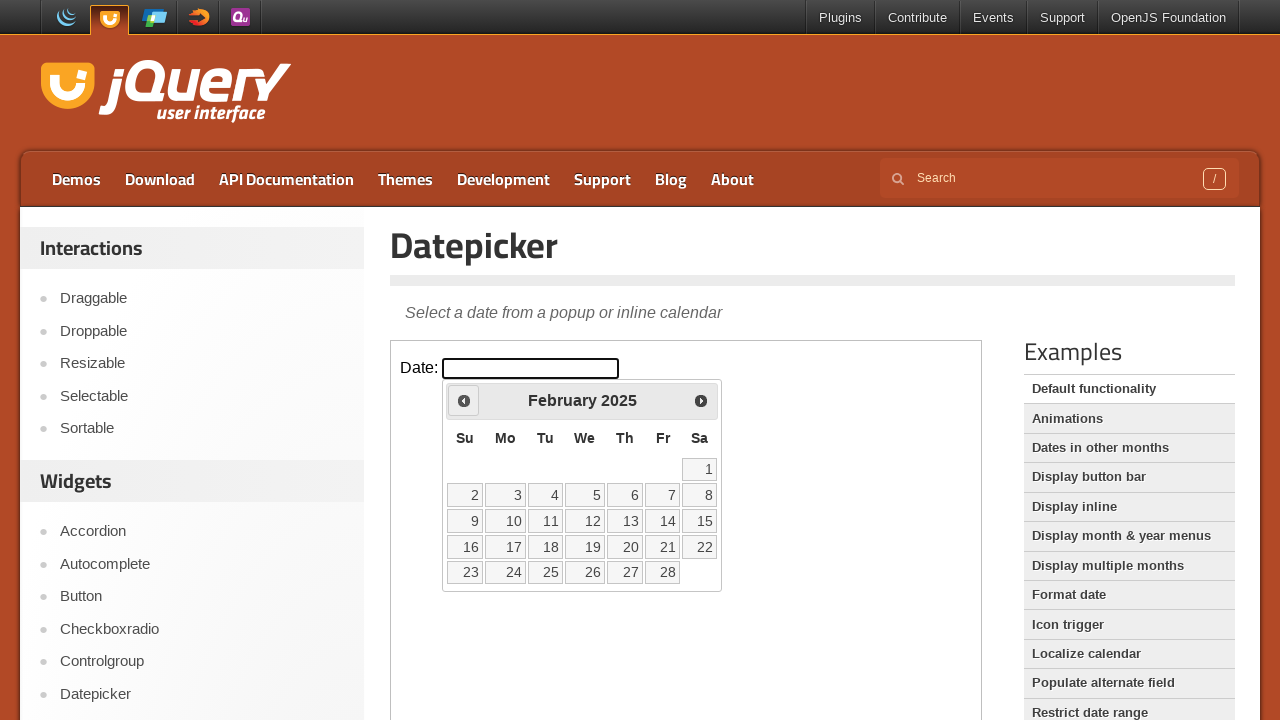

Clicked previous arrow to navigate to earlier month at (464, 400) on iframe.demo-frame >> internal:control=enter-frame >> xpath=//*[@id='ui-datepicke
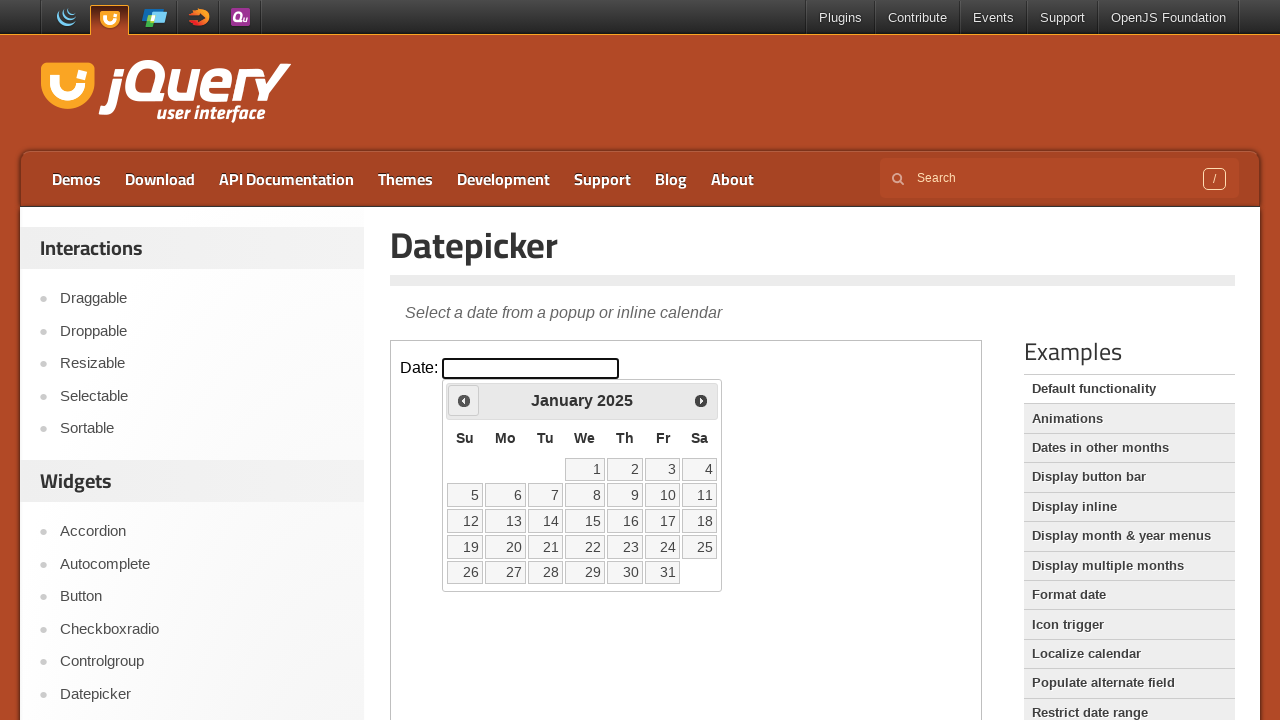

Retrieved current month 'January' and year '2025' from calendar
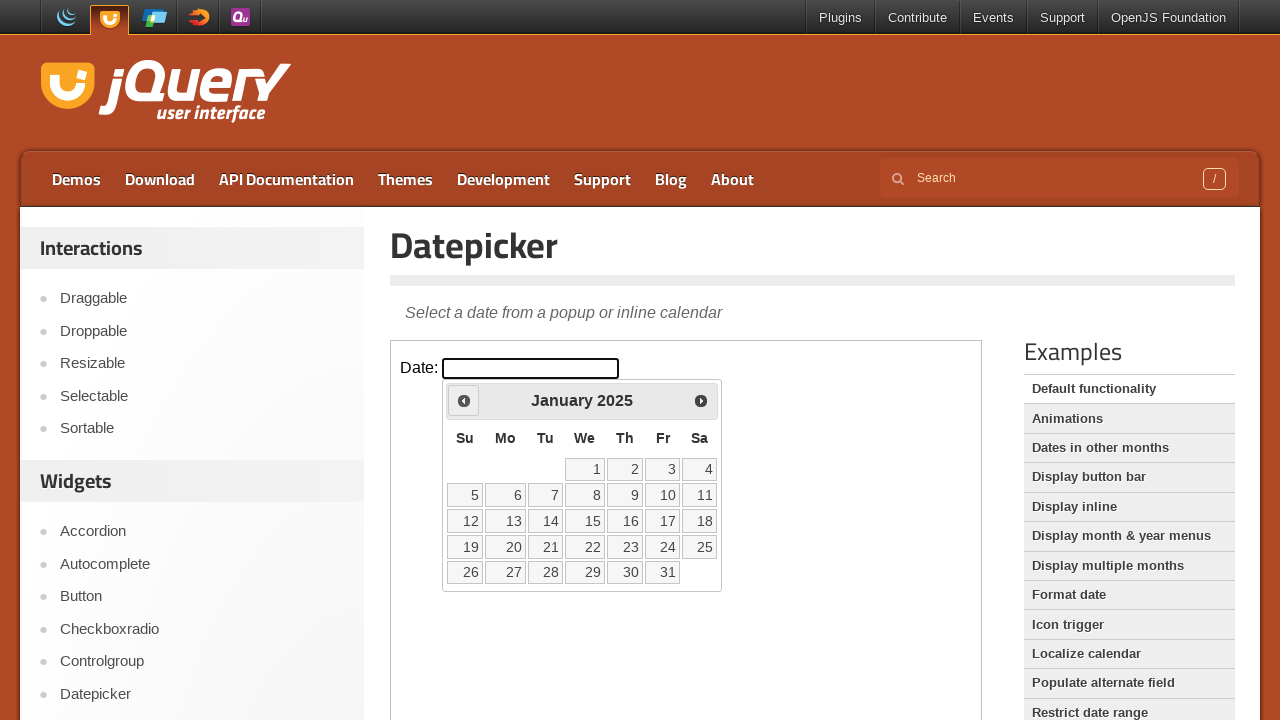

Clicked previous arrow to navigate to earlier month at (464, 400) on iframe.demo-frame >> internal:control=enter-frame >> xpath=//*[@id='ui-datepicke
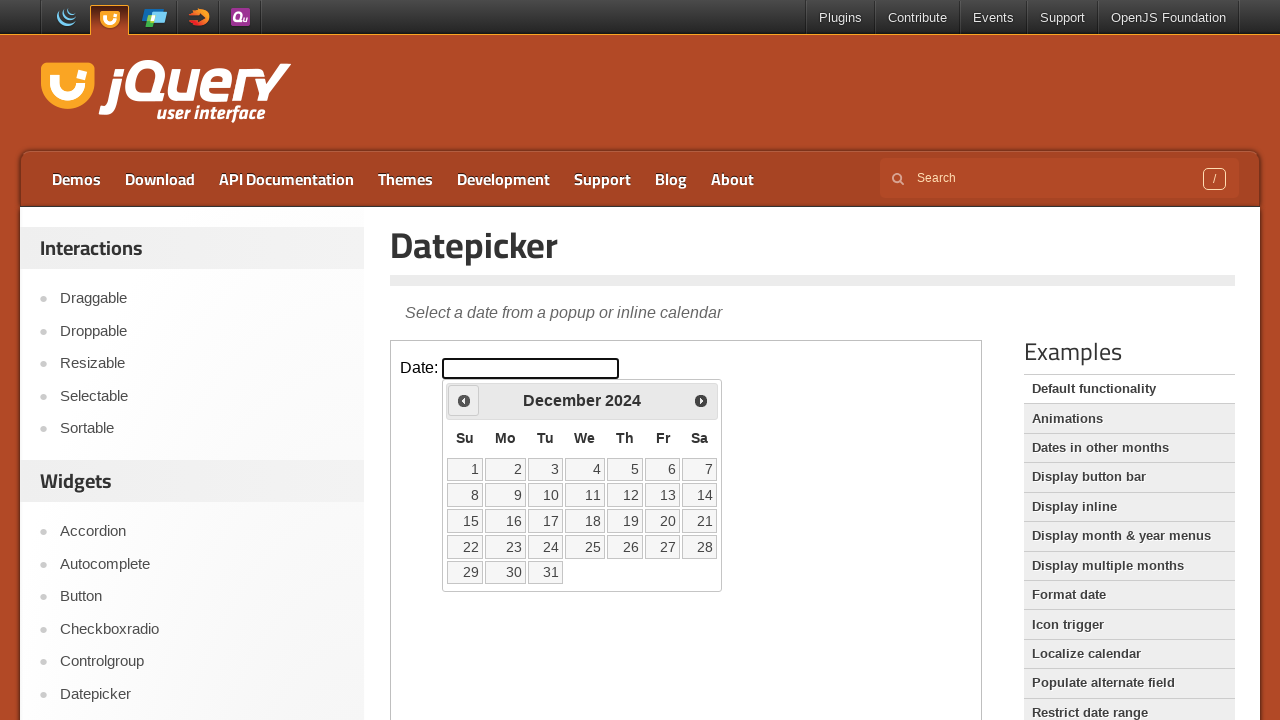

Retrieved current month 'December' and year '2024' from calendar
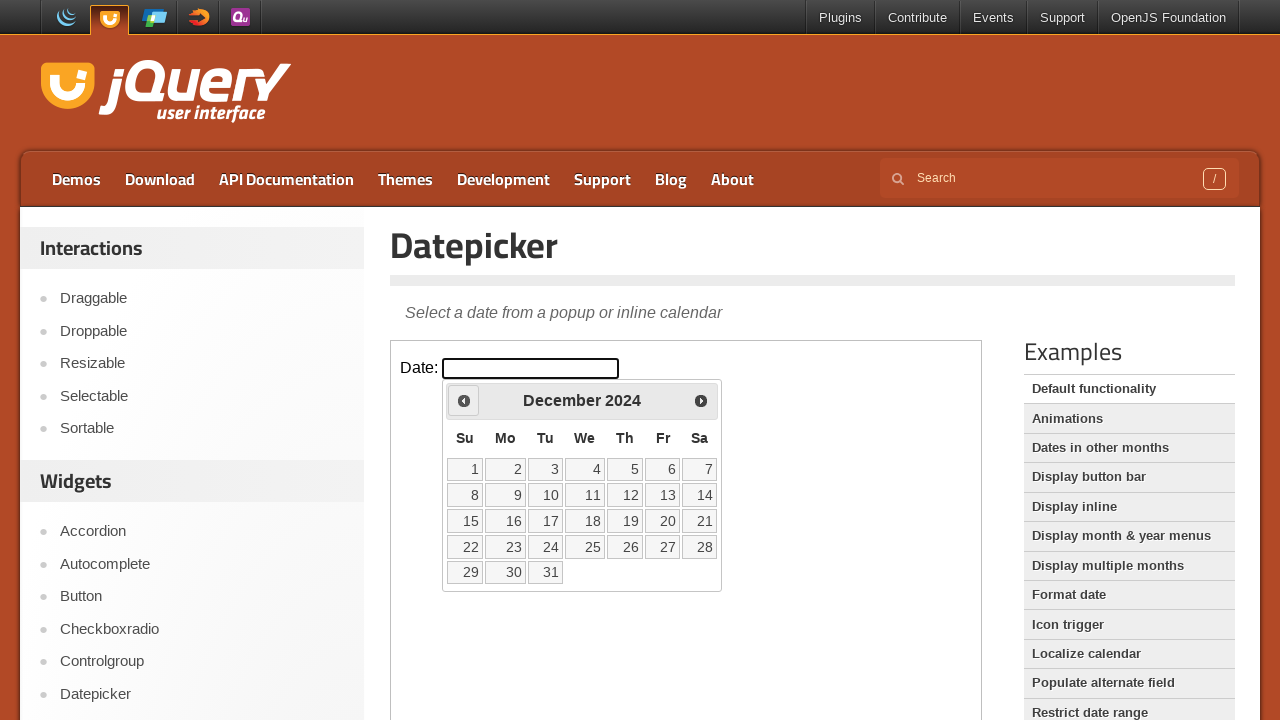

Clicked previous arrow to navigate to earlier month at (464, 400) on iframe.demo-frame >> internal:control=enter-frame >> xpath=//*[@id='ui-datepicke
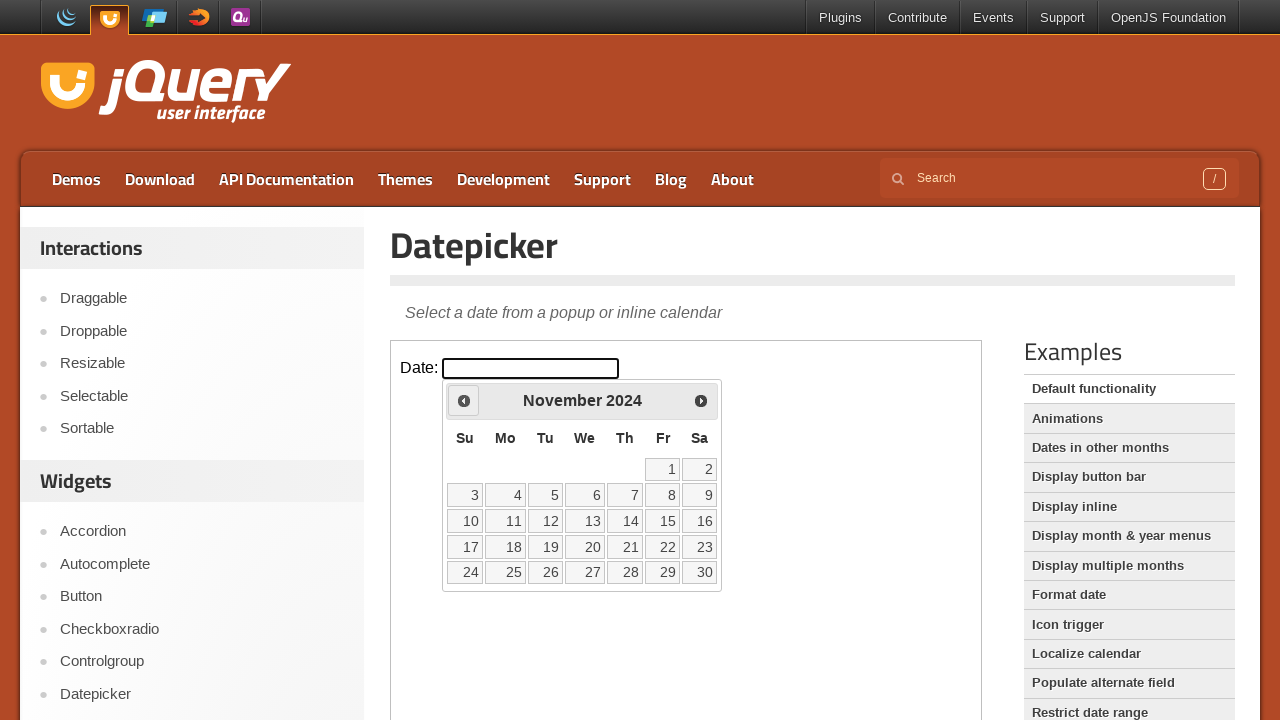

Retrieved current month 'November' and year '2024' from calendar
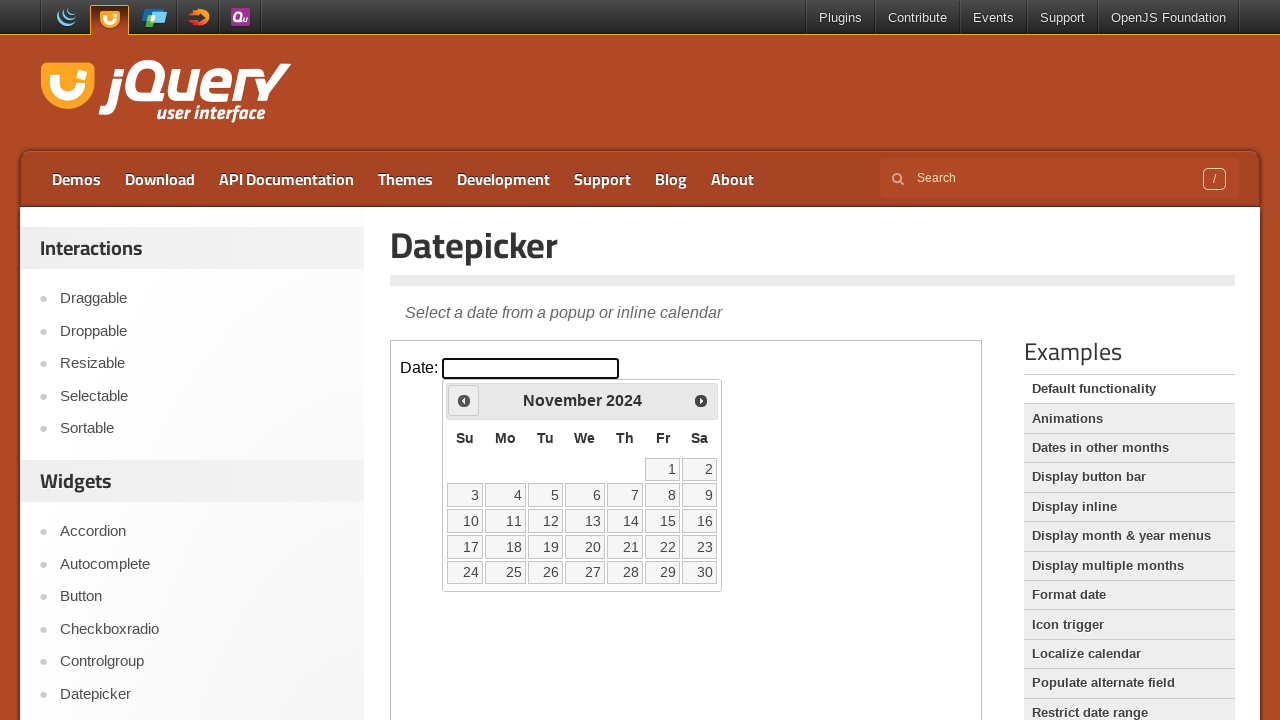

Clicked previous arrow to navigate to earlier month at (464, 400) on iframe.demo-frame >> internal:control=enter-frame >> xpath=//*[@id='ui-datepicke
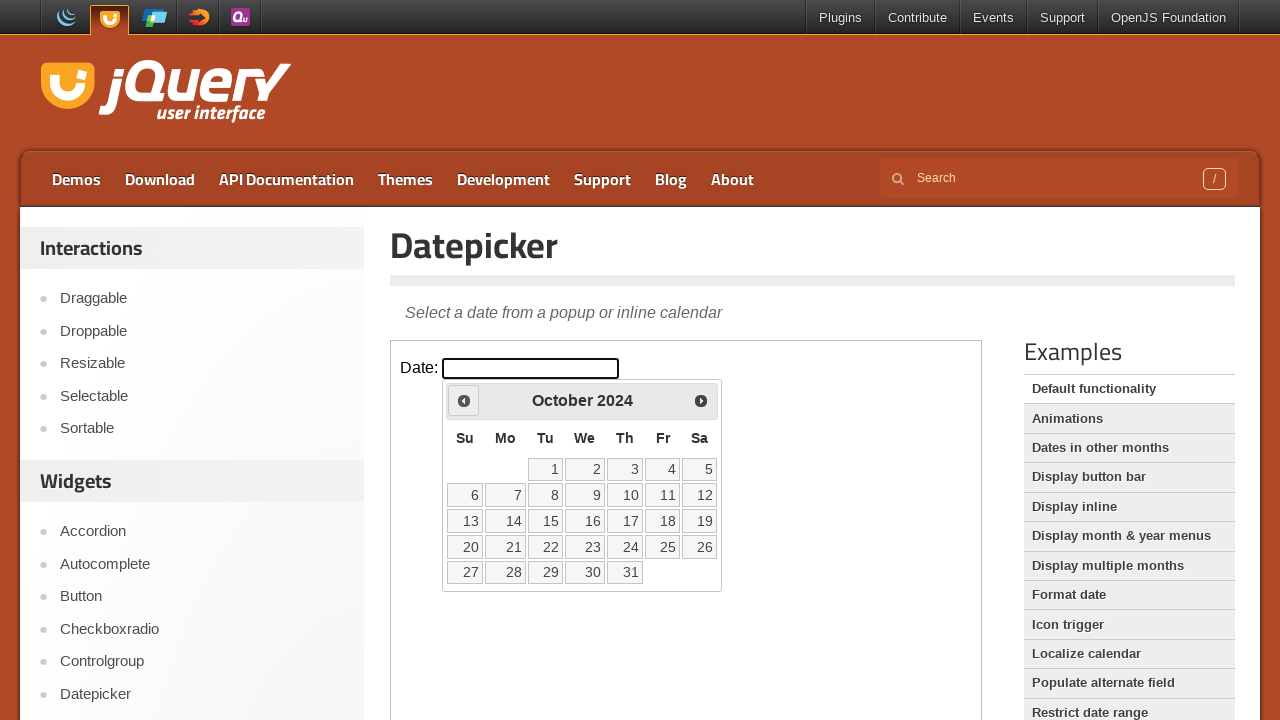

Retrieved current month 'October' and year '2024' from calendar
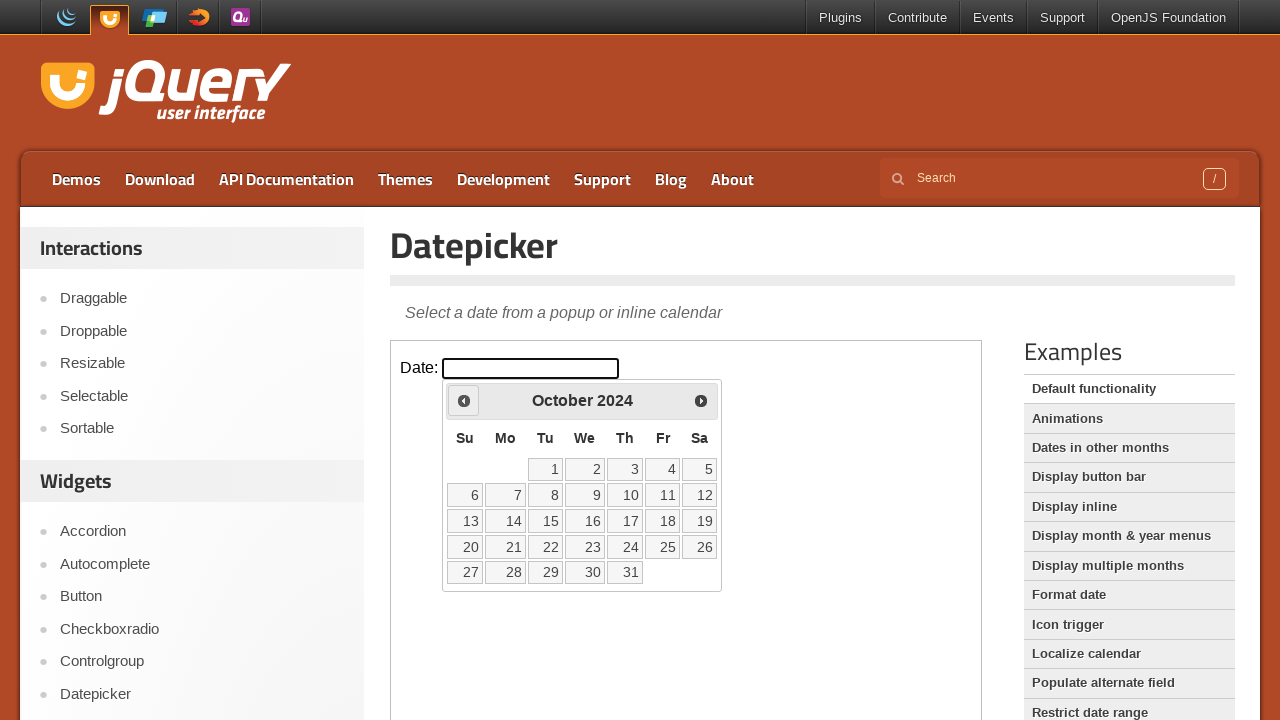

Clicked previous arrow to navigate to earlier month at (464, 400) on iframe.demo-frame >> internal:control=enter-frame >> xpath=//*[@id='ui-datepicke
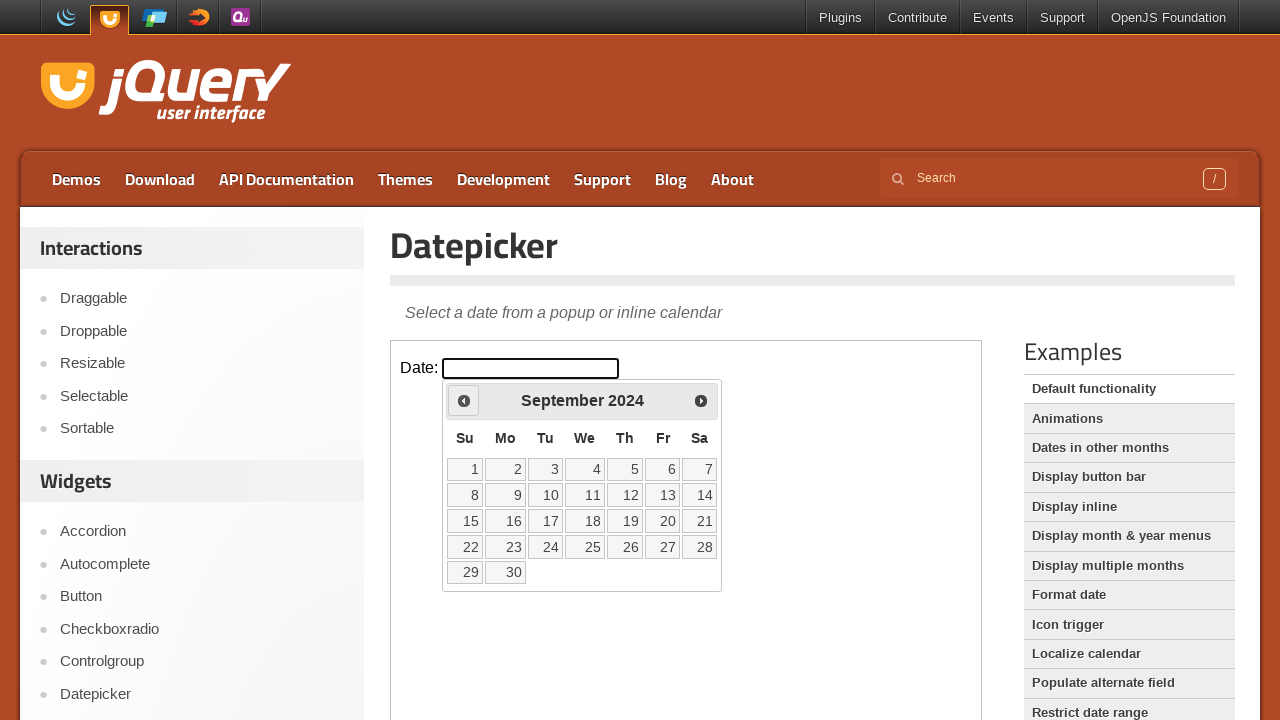

Retrieved current month 'September' and year '2024' from calendar
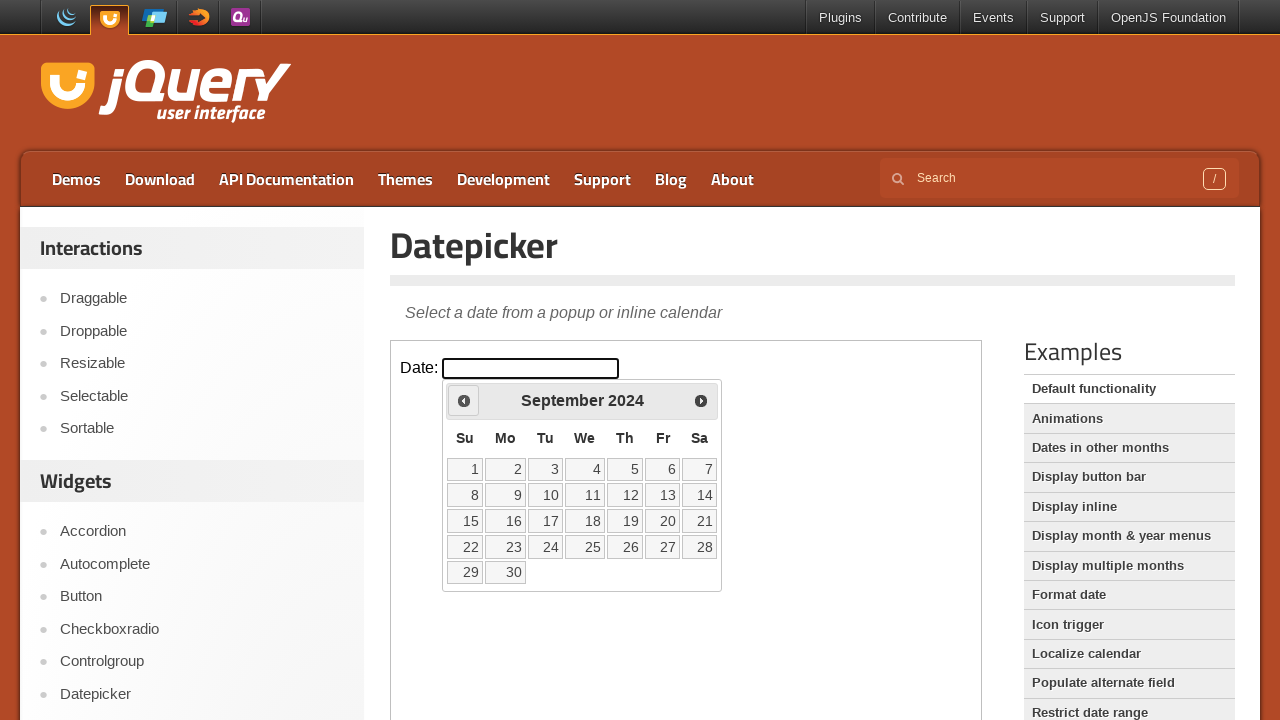

Clicked previous arrow to navigate to earlier month at (464, 400) on iframe.demo-frame >> internal:control=enter-frame >> xpath=//*[@id='ui-datepicke
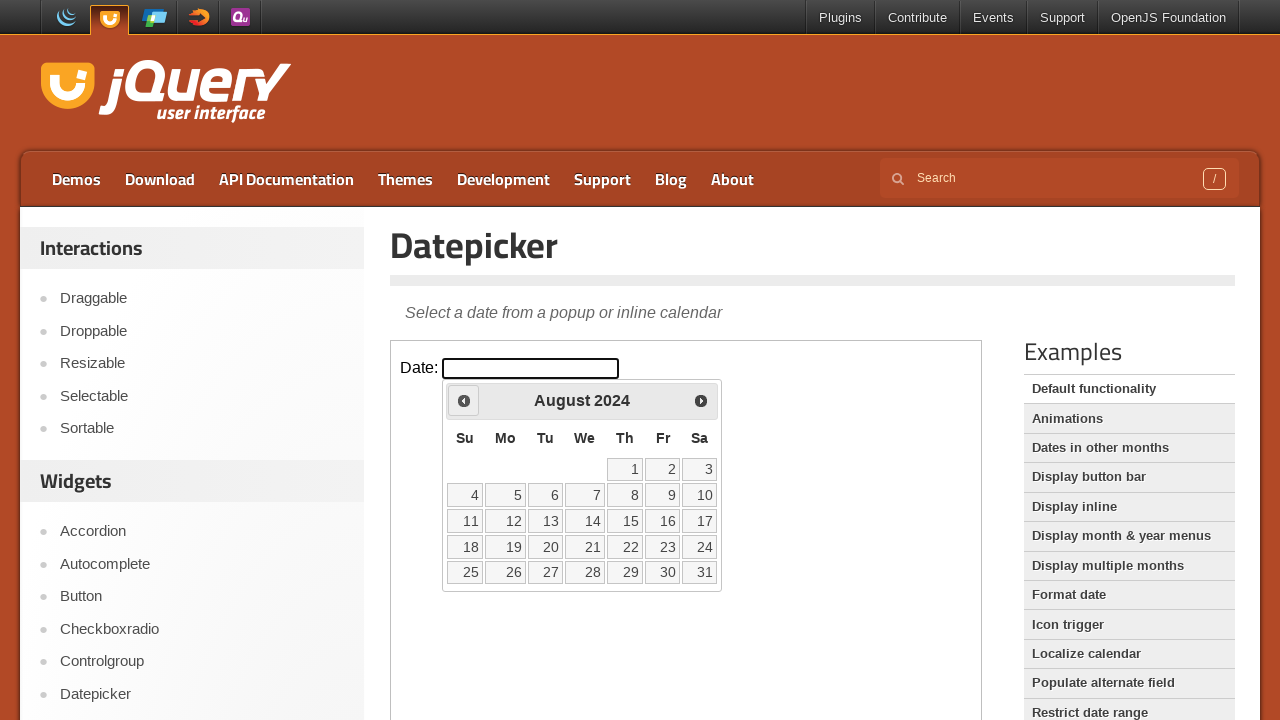

Retrieved current month 'August' and year '2024' from calendar
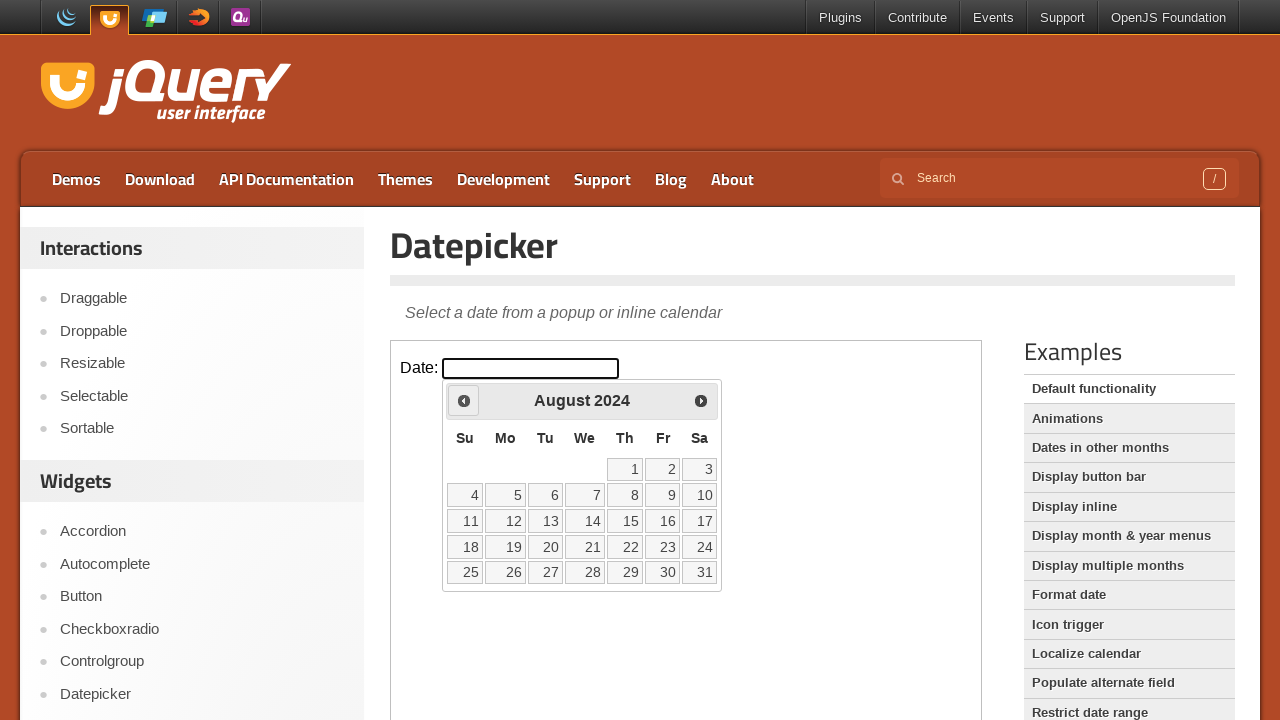

Clicked previous arrow to navigate to earlier month at (464, 400) on iframe.demo-frame >> internal:control=enter-frame >> xpath=//*[@id='ui-datepicke
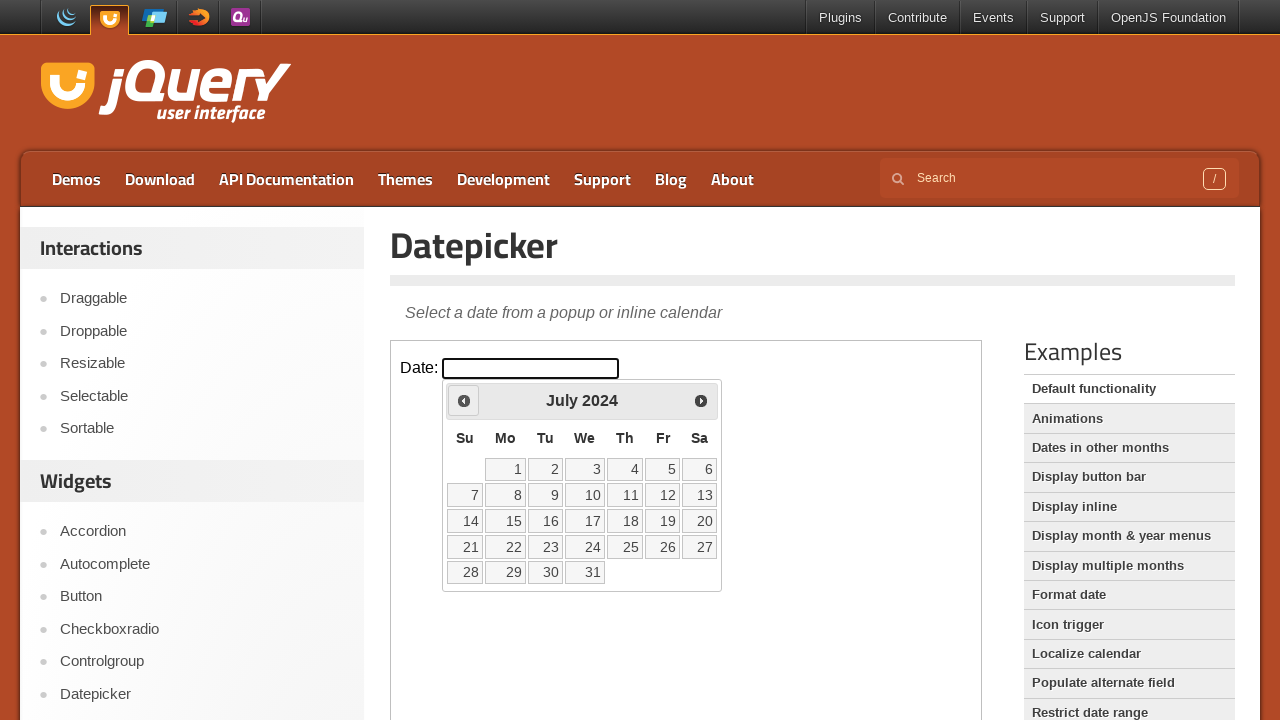

Retrieved current month 'July' and year '2024' from calendar
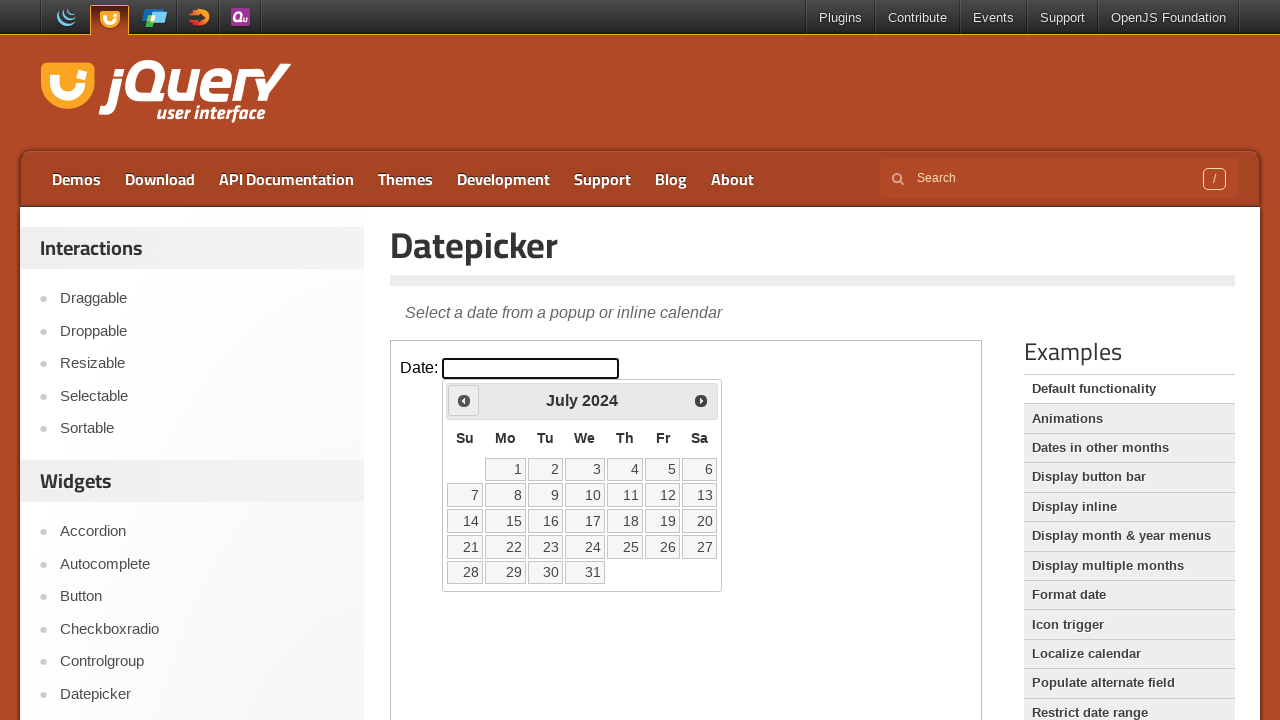

Clicked previous arrow to navigate to earlier month at (464, 400) on iframe.demo-frame >> internal:control=enter-frame >> xpath=//*[@id='ui-datepicke
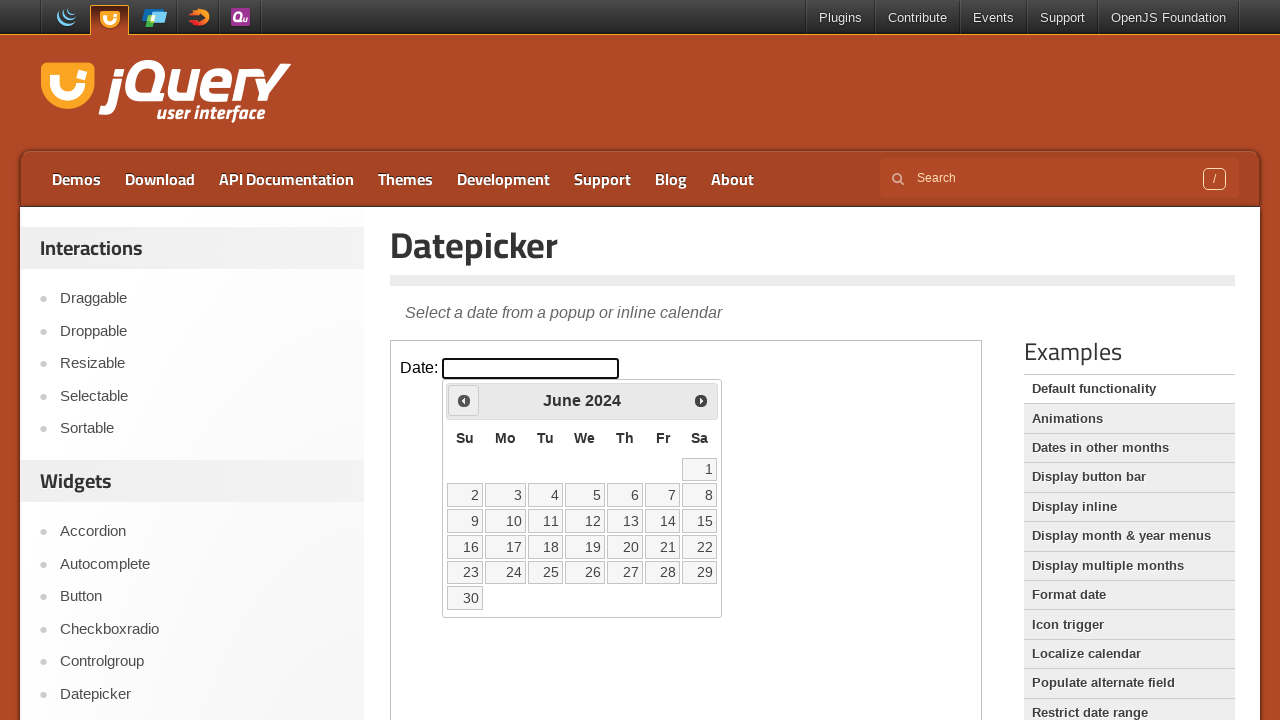

Retrieved current month 'June' and year '2024' from calendar
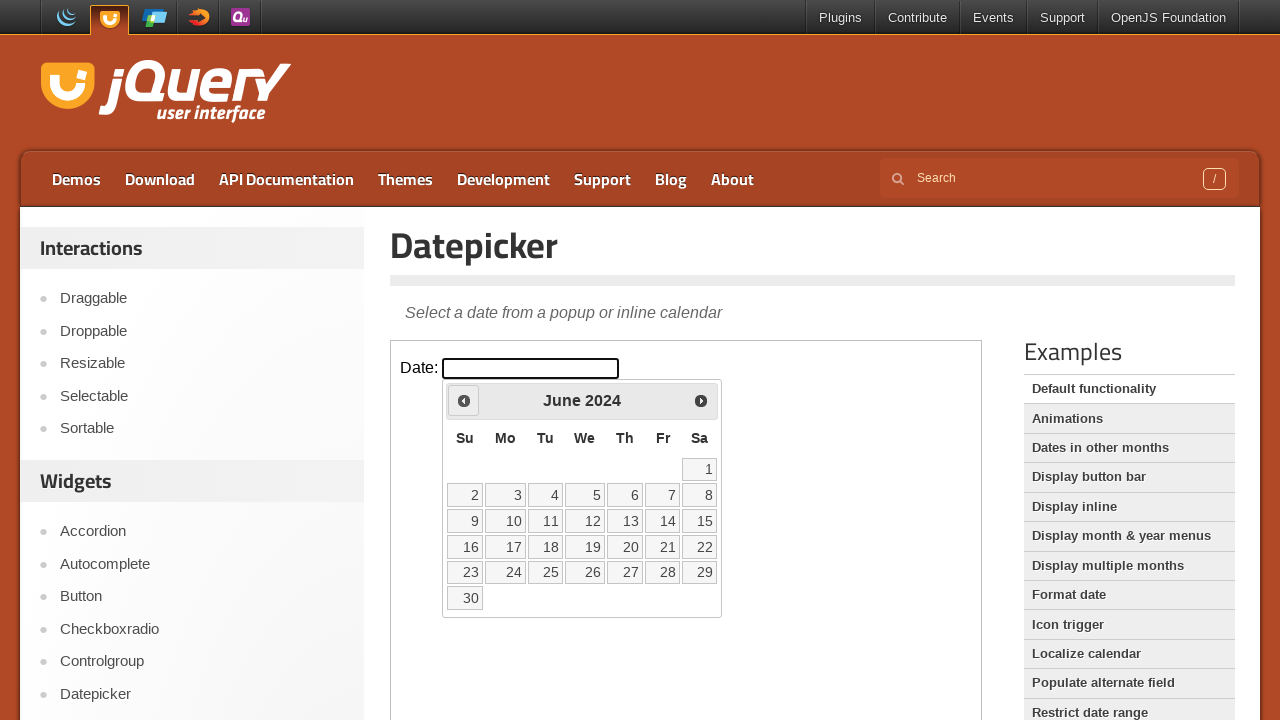

Clicked previous arrow to navigate to earlier month at (464, 400) on iframe.demo-frame >> internal:control=enter-frame >> xpath=//*[@id='ui-datepicke
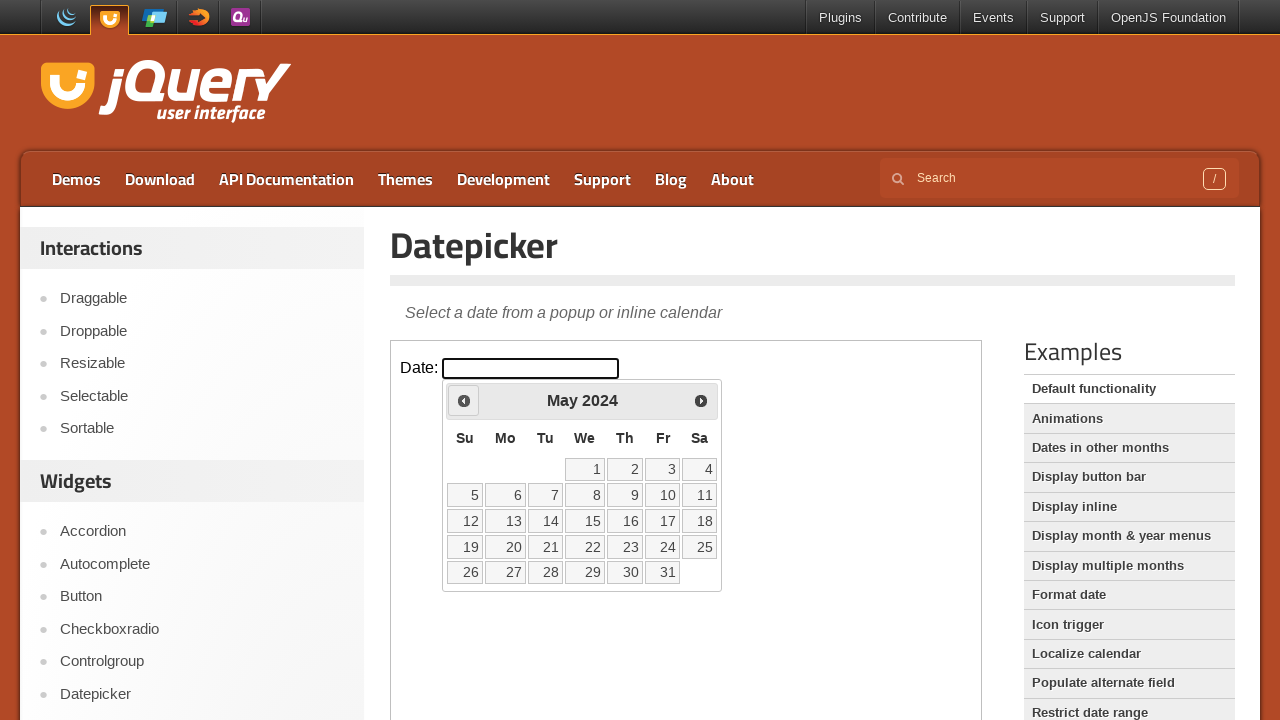

Retrieved current month 'May' and year '2024' from calendar
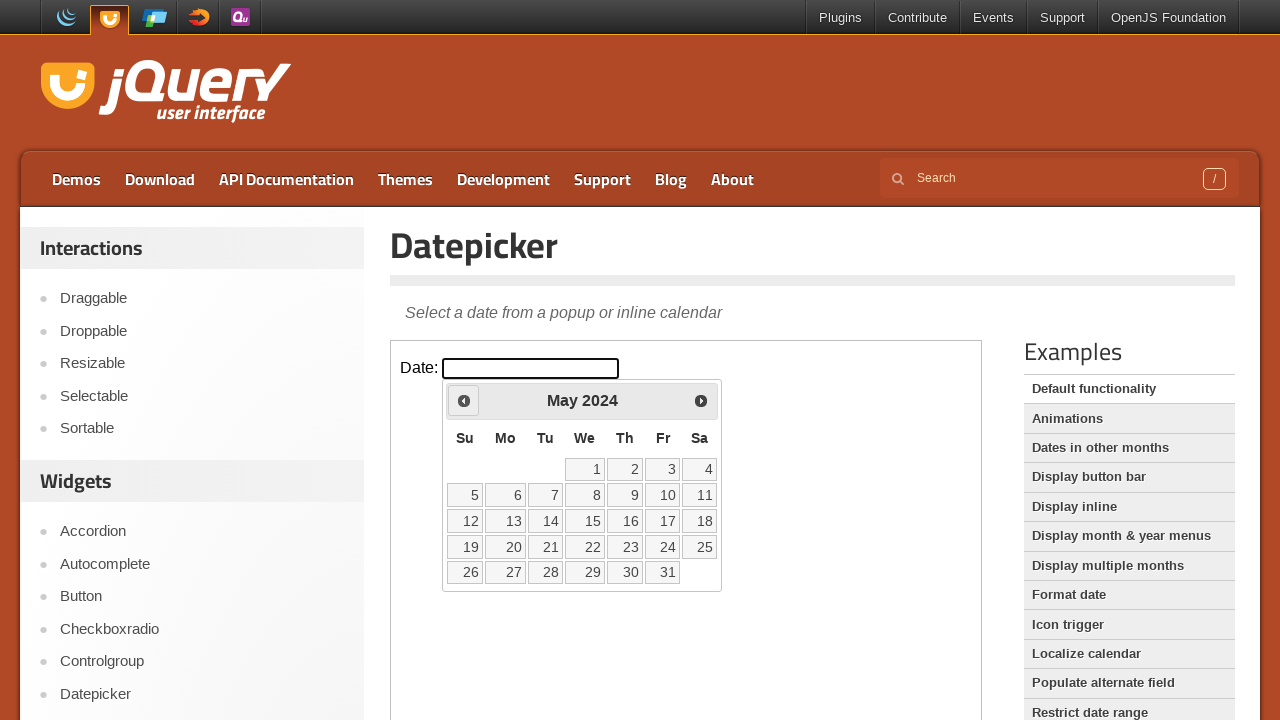

Clicked previous arrow to navigate to earlier month at (464, 400) on iframe.demo-frame >> internal:control=enter-frame >> xpath=//*[@id='ui-datepicke
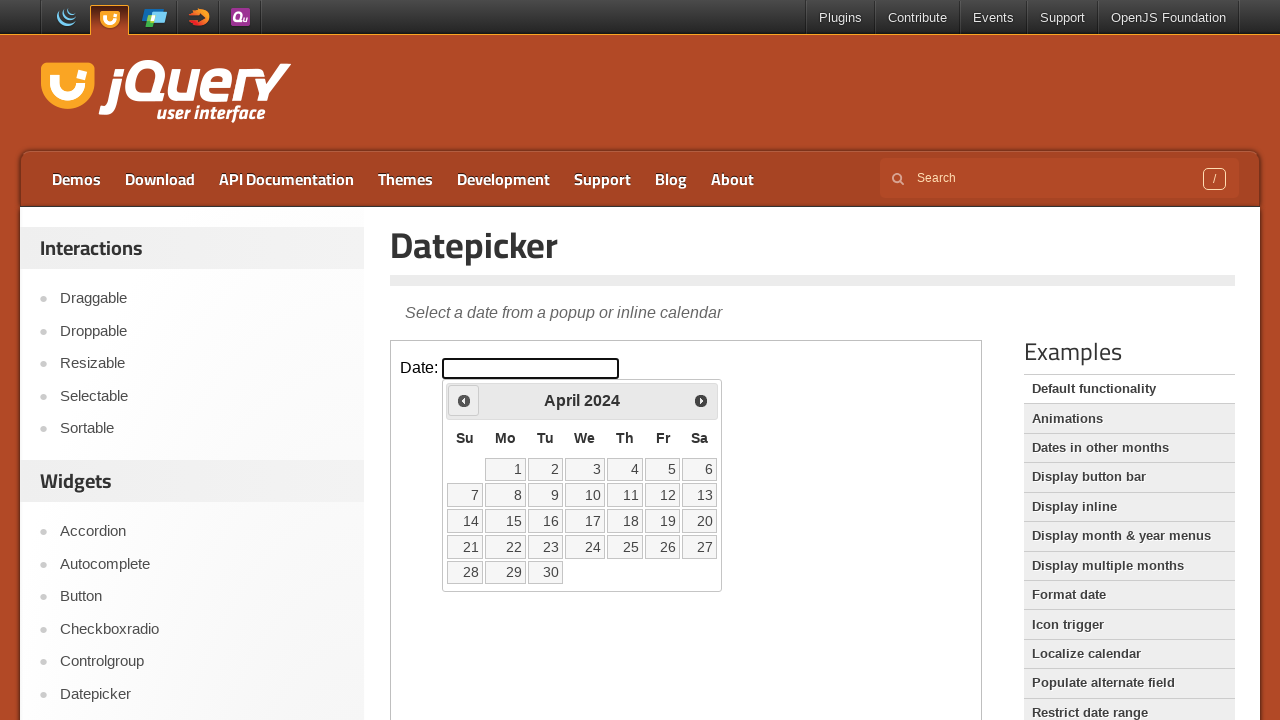

Retrieved current month 'April' and year '2024' from calendar
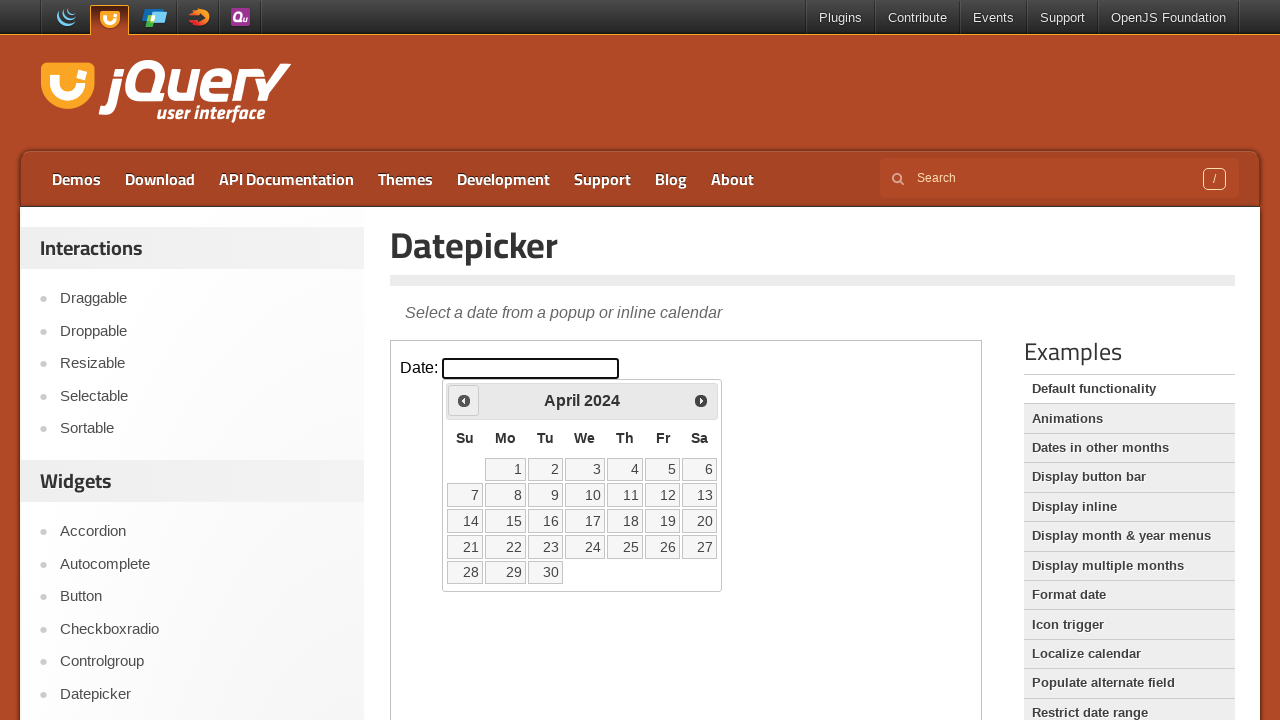

Clicked previous arrow to navigate to earlier month at (464, 400) on iframe.demo-frame >> internal:control=enter-frame >> xpath=//*[@id='ui-datepicke
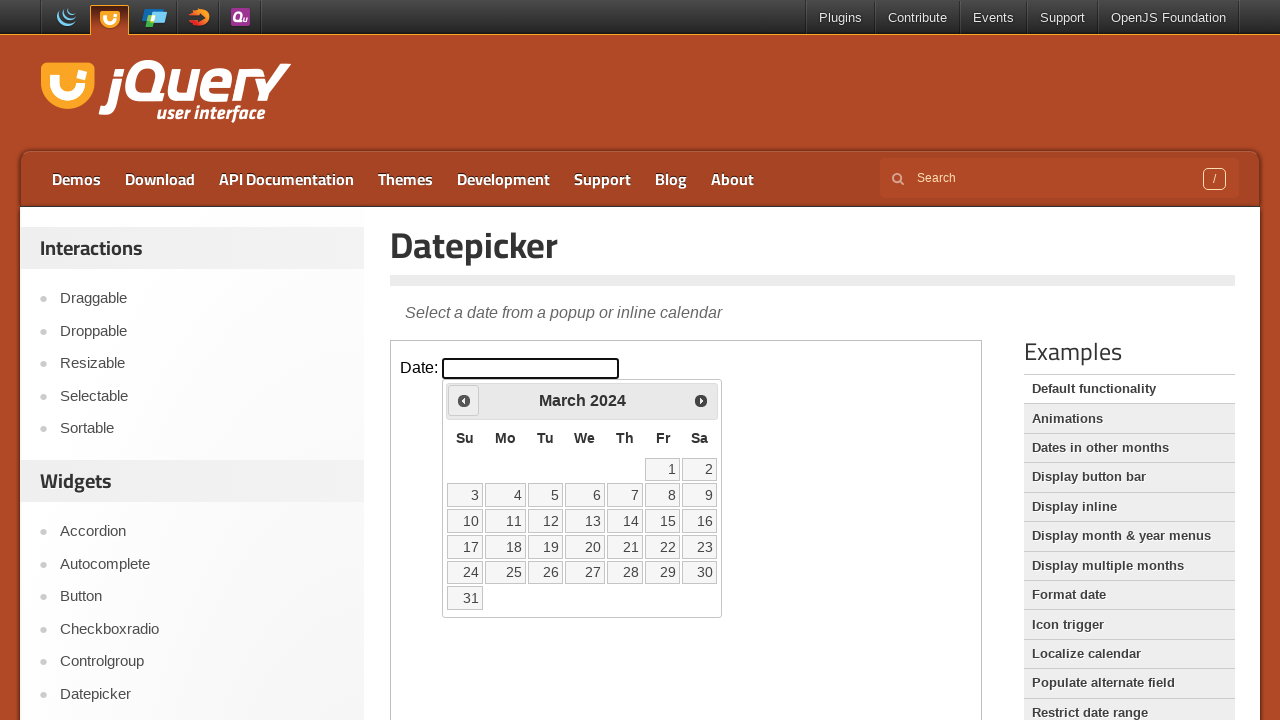

Retrieved current month 'March' and year '2024' from calendar
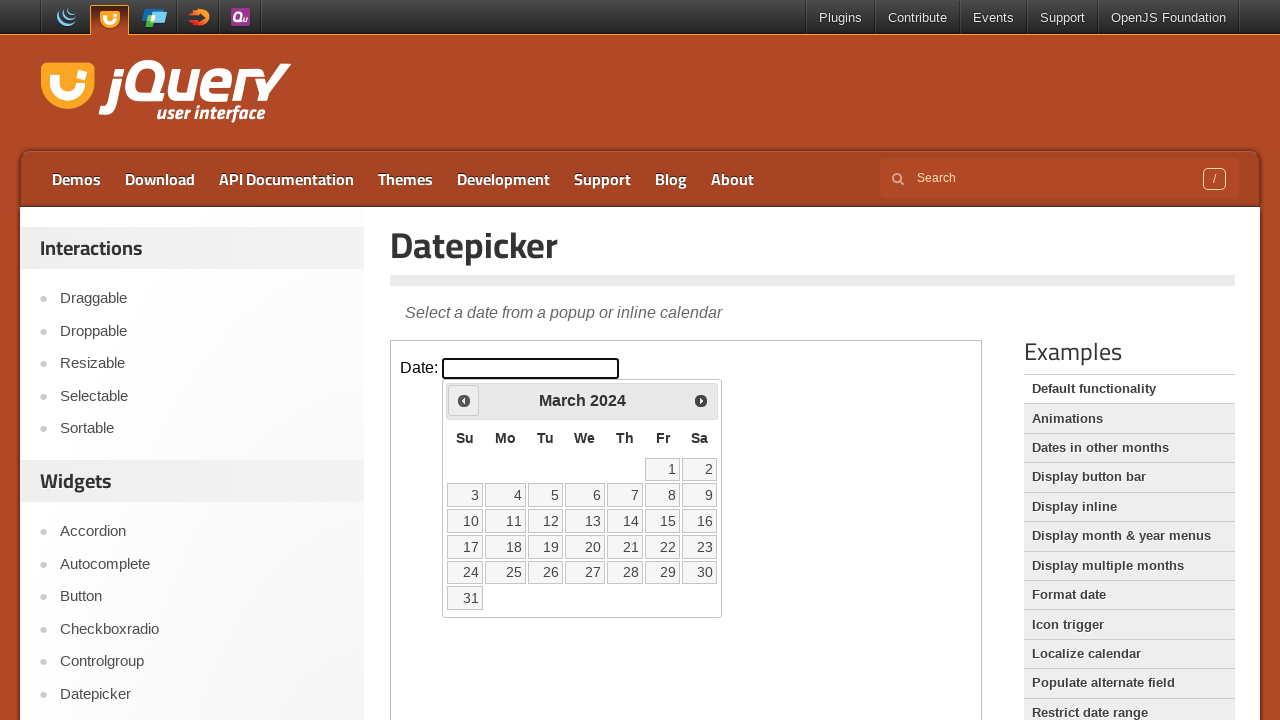

Clicked previous arrow to navigate to earlier month at (464, 400) on iframe.demo-frame >> internal:control=enter-frame >> xpath=//*[@id='ui-datepicke
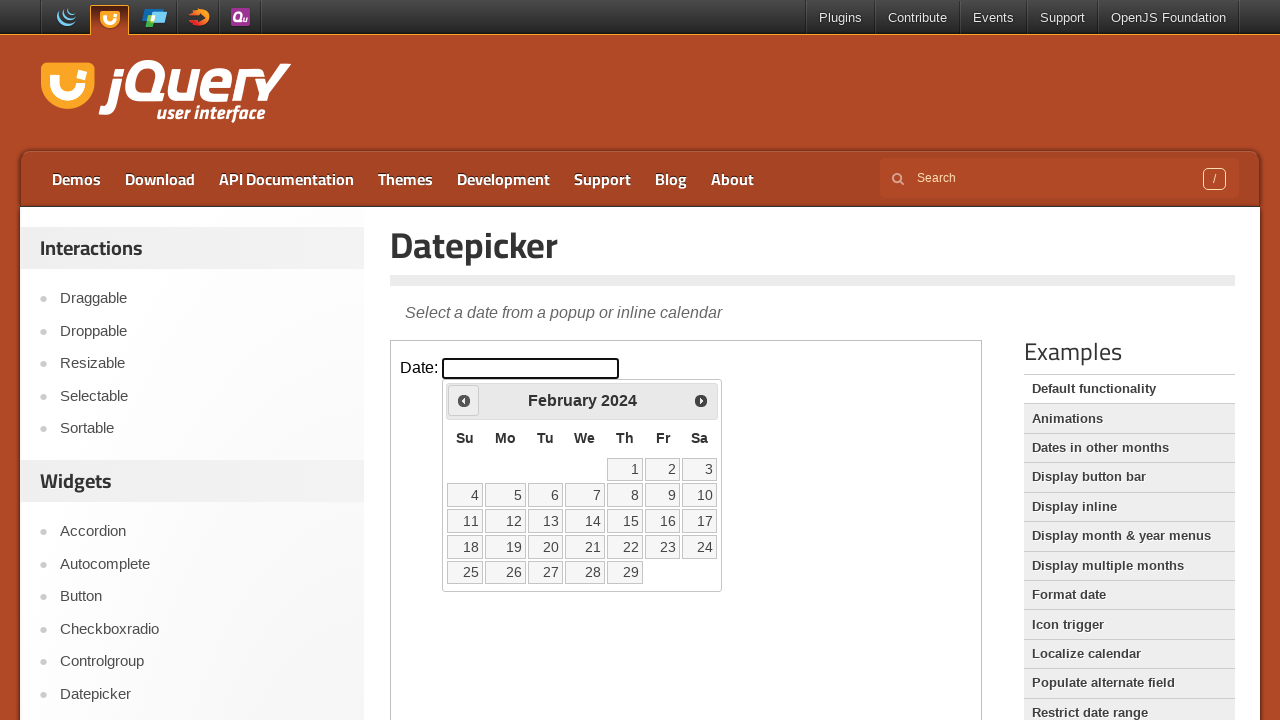

Retrieved current month 'February' and year '2024' from calendar
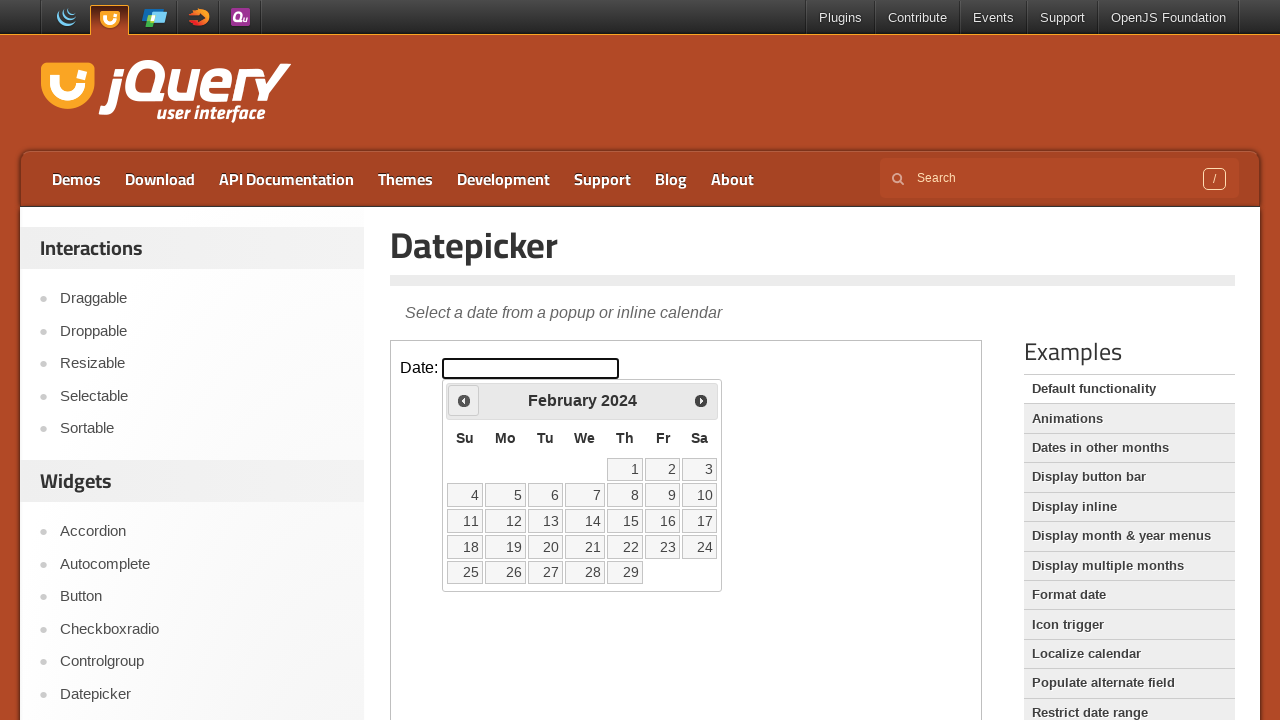

Clicked previous arrow to navigate to earlier month at (464, 400) on iframe.demo-frame >> internal:control=enter-frame >> xpath=//*[@id='ui-datepicke
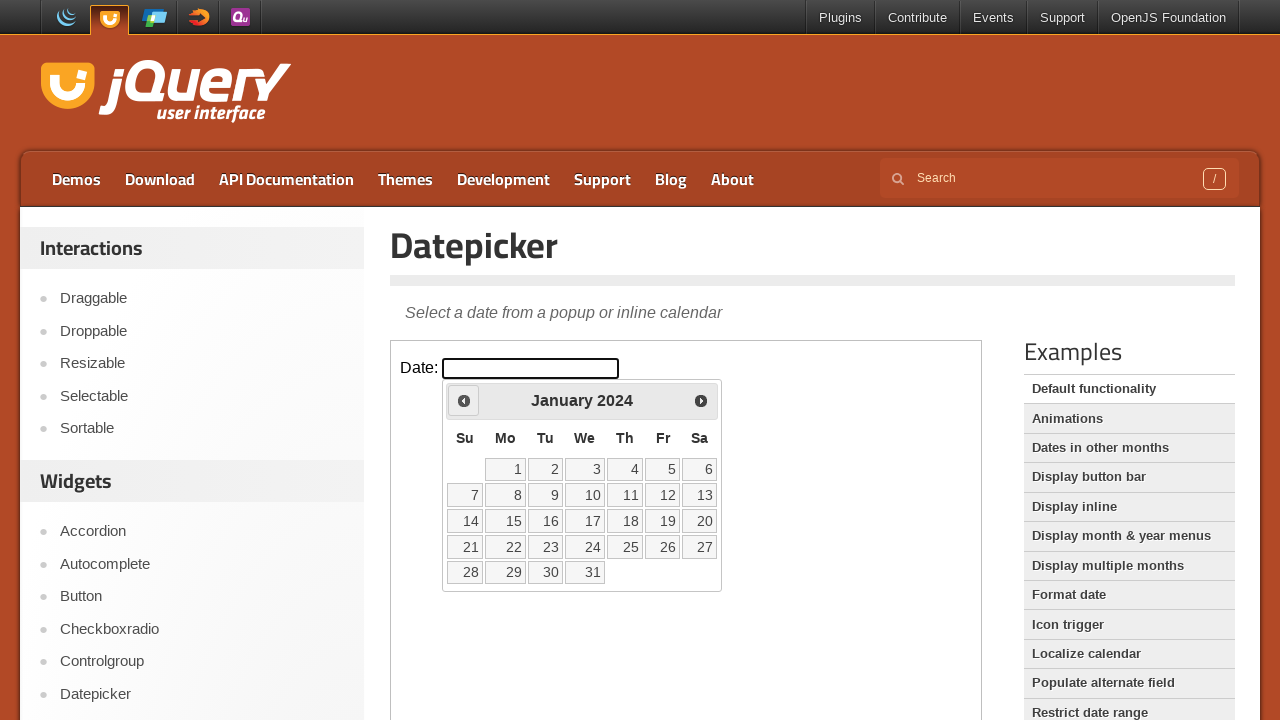

Retrieved current month 'January' and year '2024' from calendar
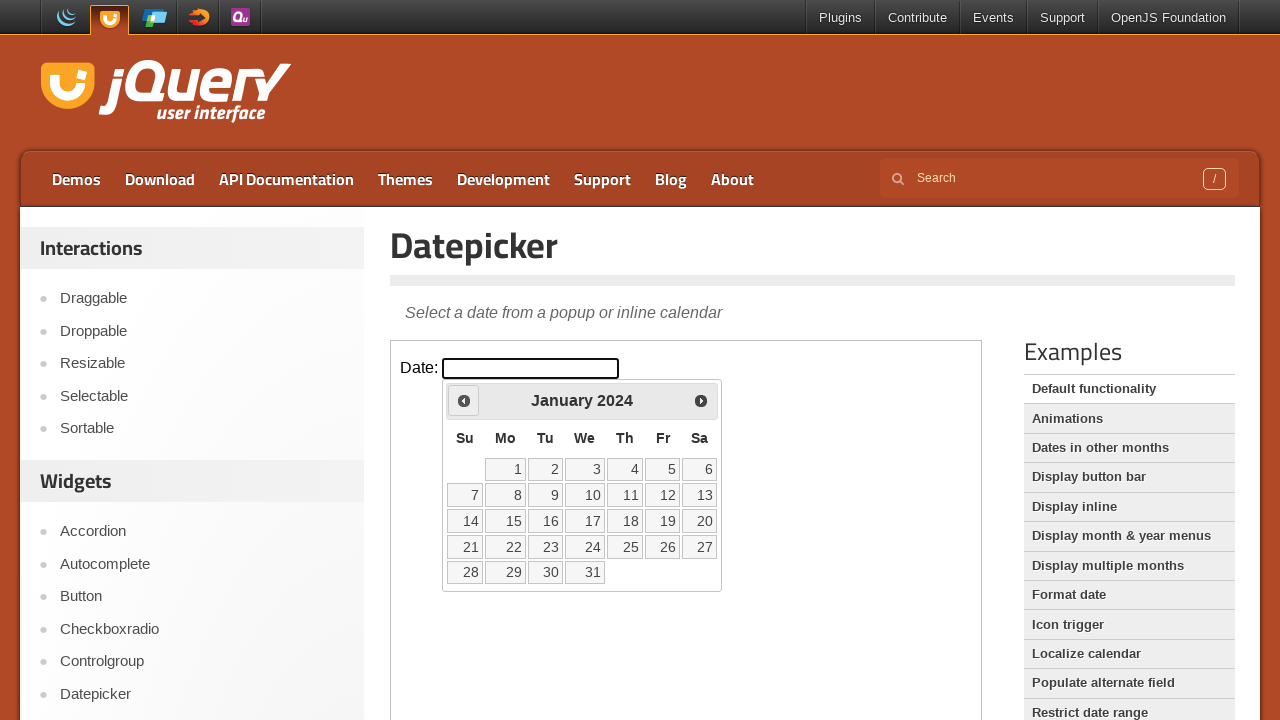

Clicked previous arrow to navigate to earlier month at (464, 400) on iframe.demo-frame >> internal:control=enter-frame >> xpath=//*[@id='ui-datepicke
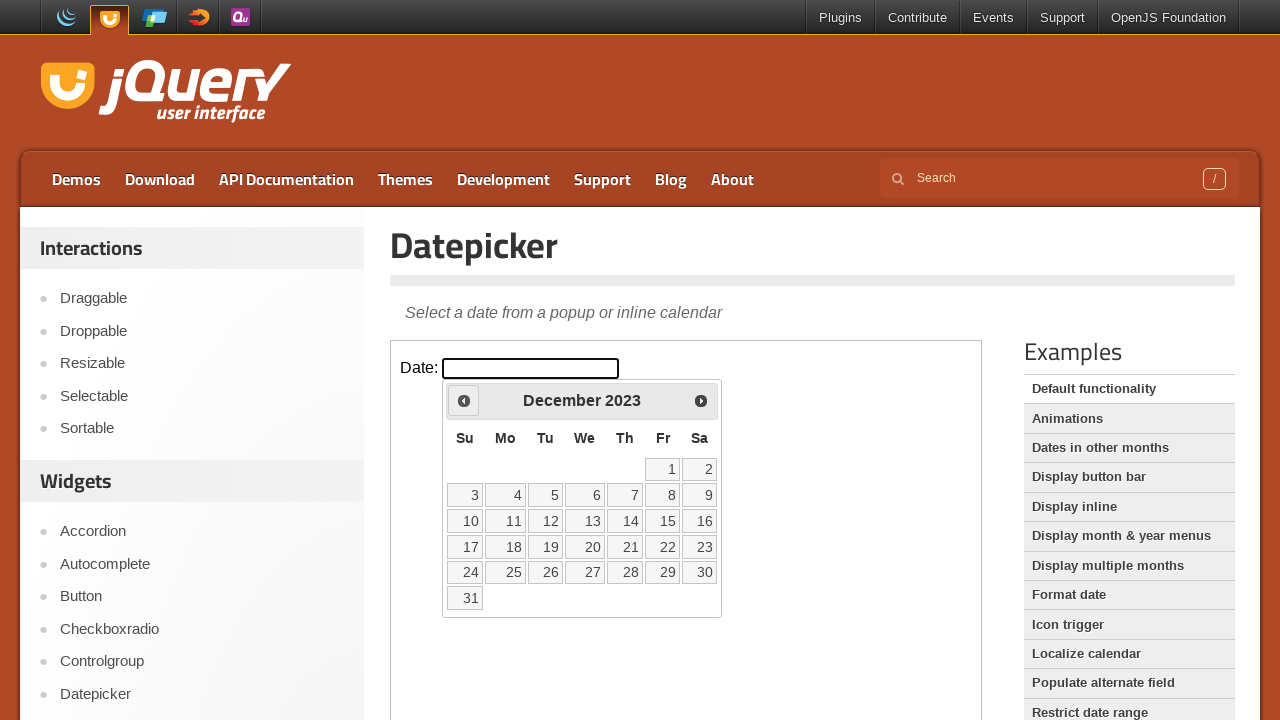

Retrieved current month 'December' and year '2023' from calendar
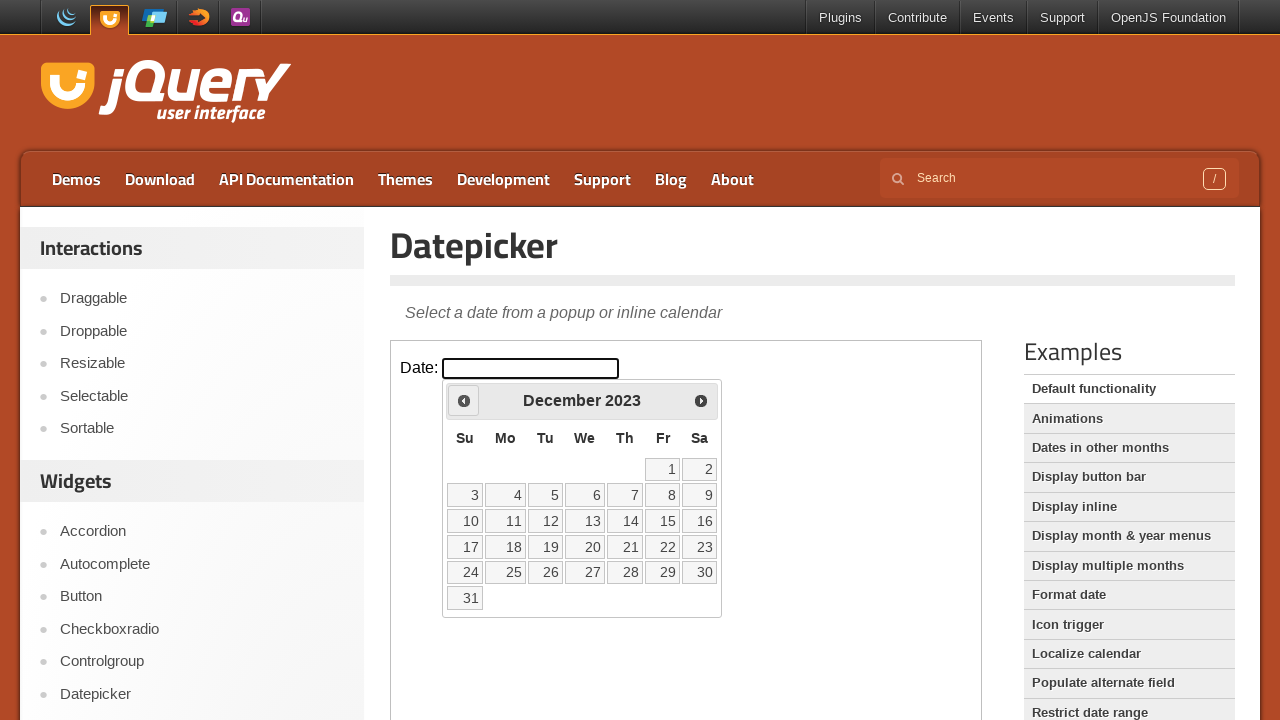

Clicked previous arrow to navigate to earlier month at (464, 400) on iframe.demo-frame >> internal:control=enter-frame >> xpath=//*[@id='ui-datepicke
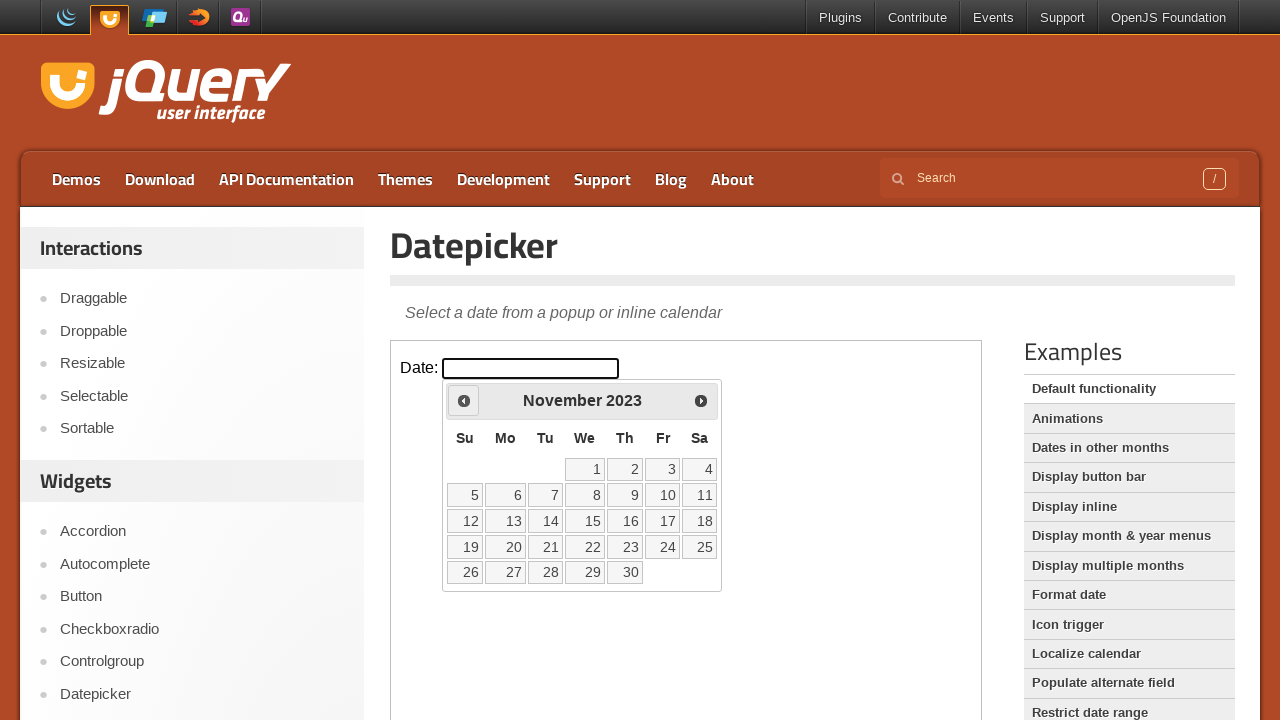

Retrieved current month 'November' and year '2023' from calendar
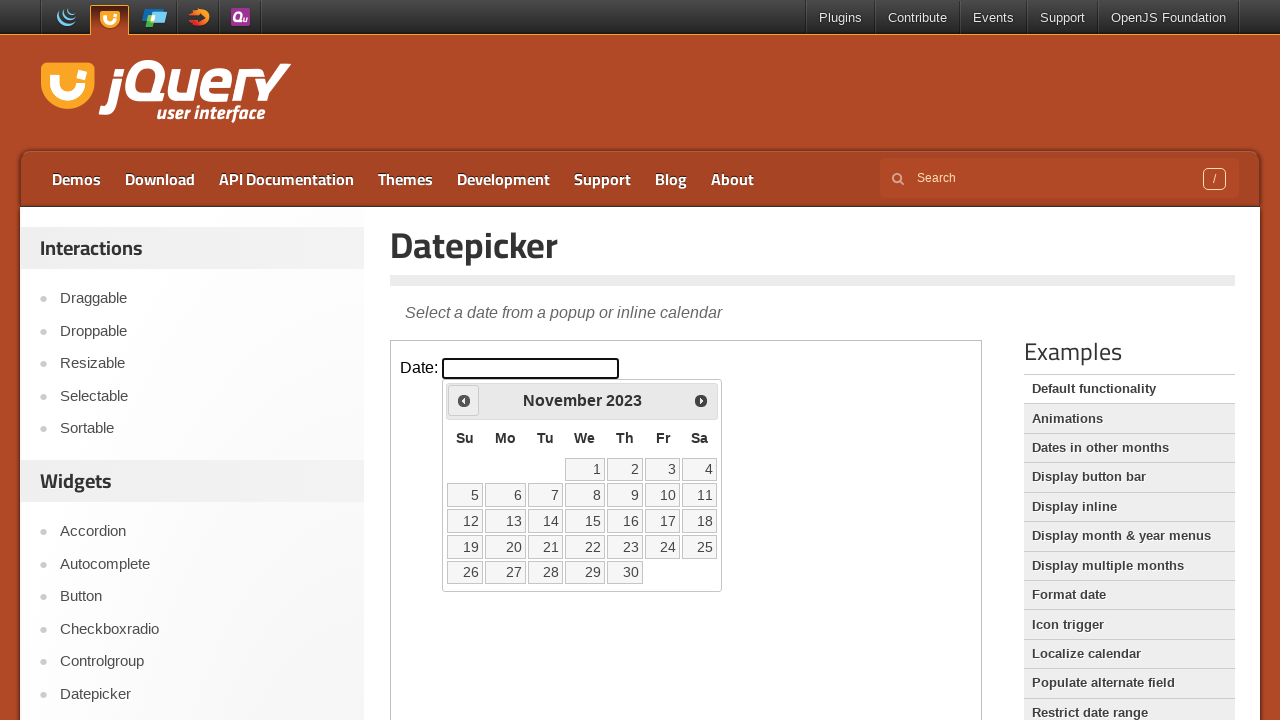

Clicked previous arrow to navigate to earlier month at (464, 400) on iframe.demo-frame >> internal:control=enter-frame >> xpath=//*[@id='ui-datepicke
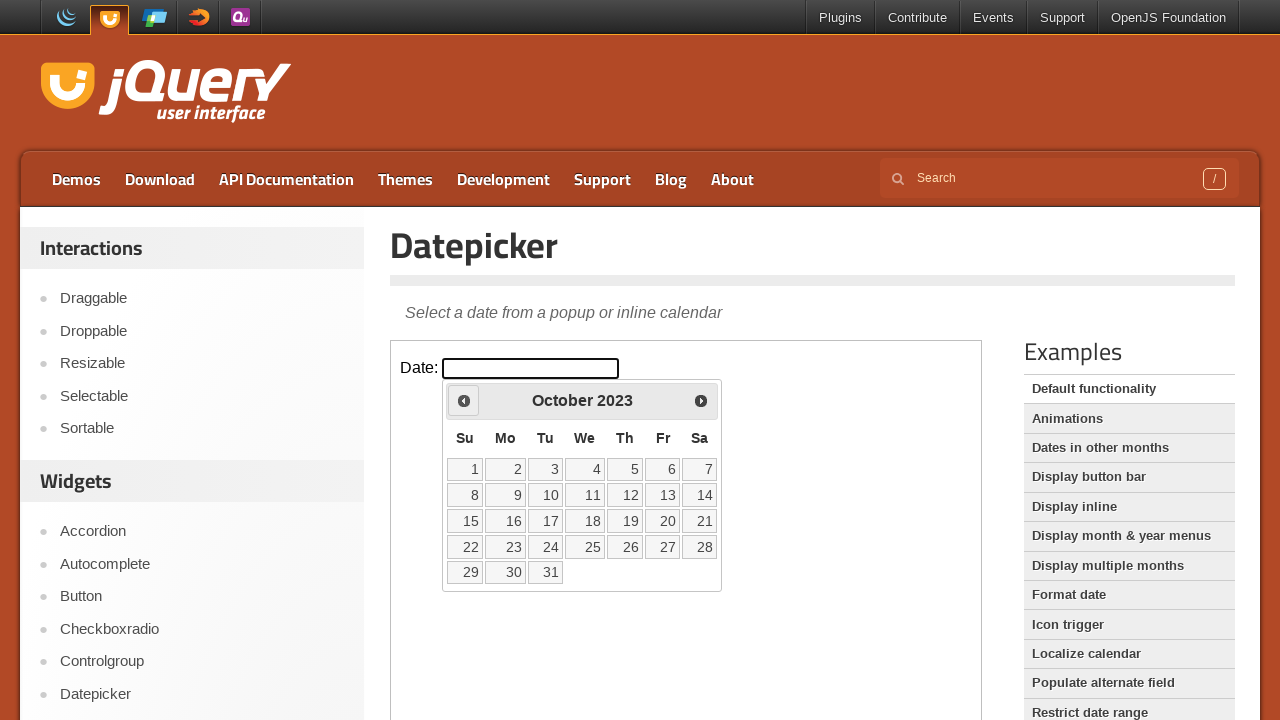

Retrieved current month 'October' and year '2023' from calendar
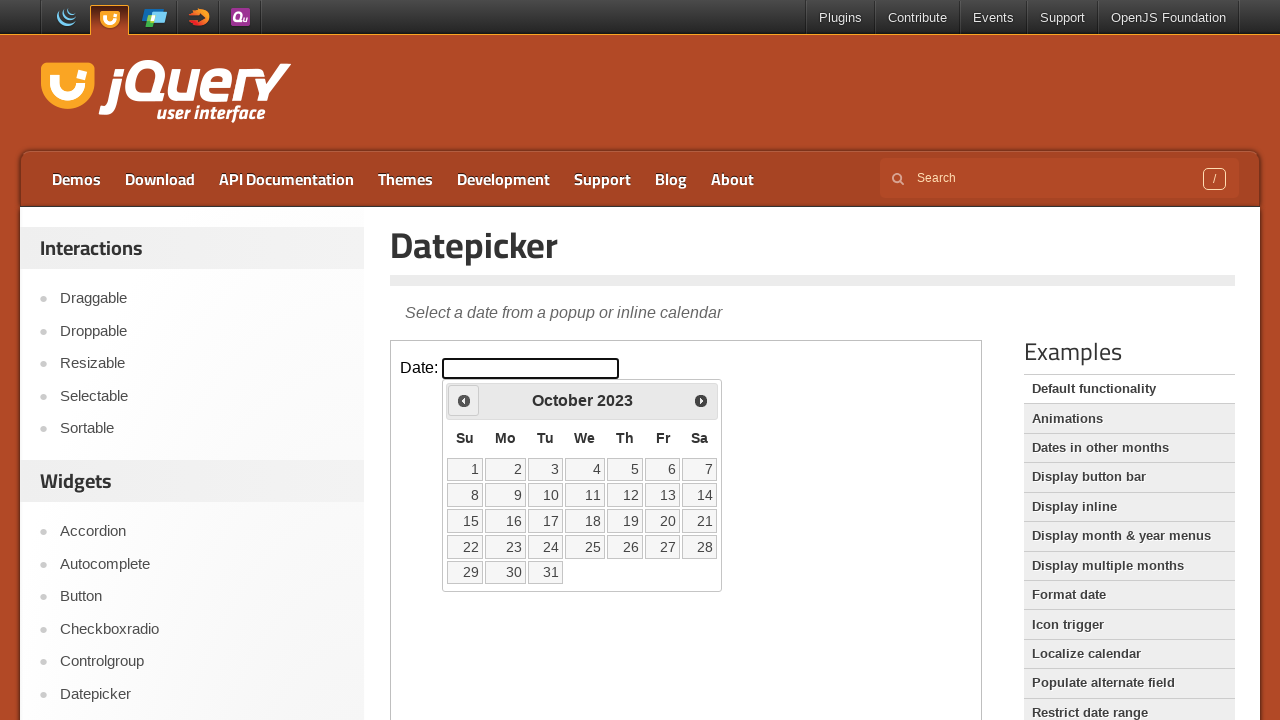

Clicked previous arrow to navigate to earlier month at (464, 400) on iframe.demo-frame >> internal:control=enter-frame >> xpath=//*[@id='ui-datepicke
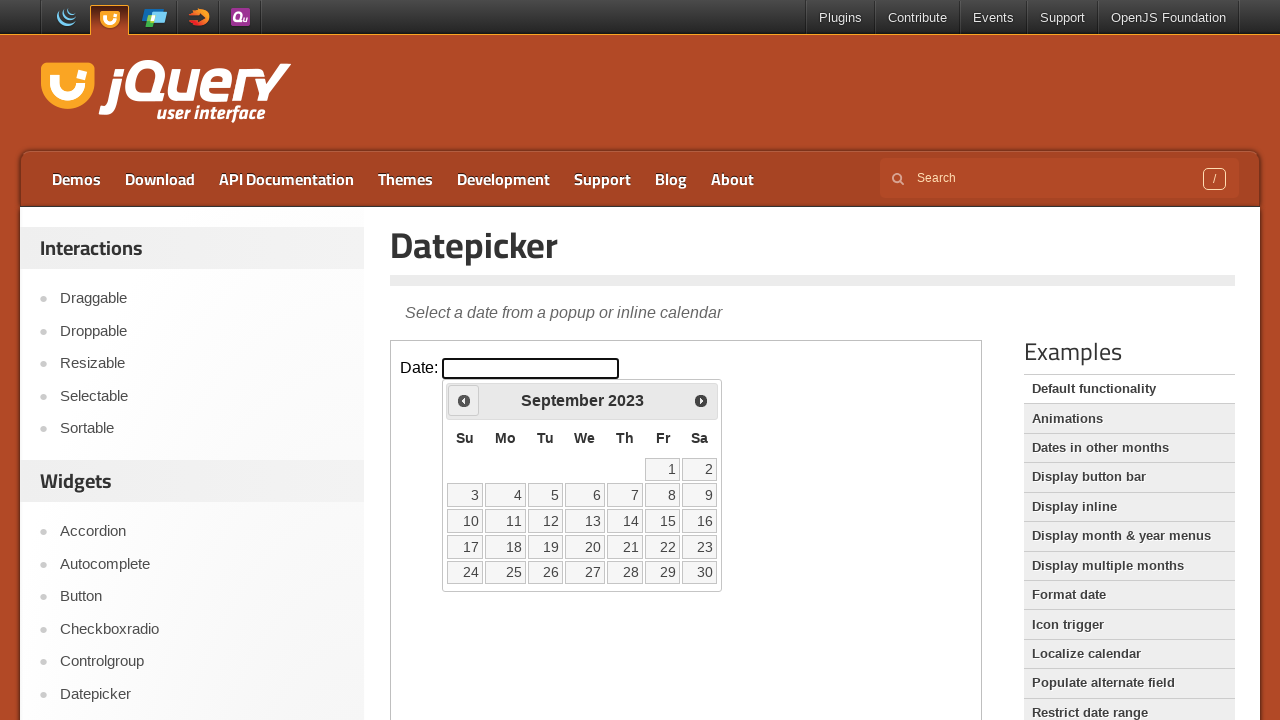

Retrieved current month 'September' and year '2023' from calendar
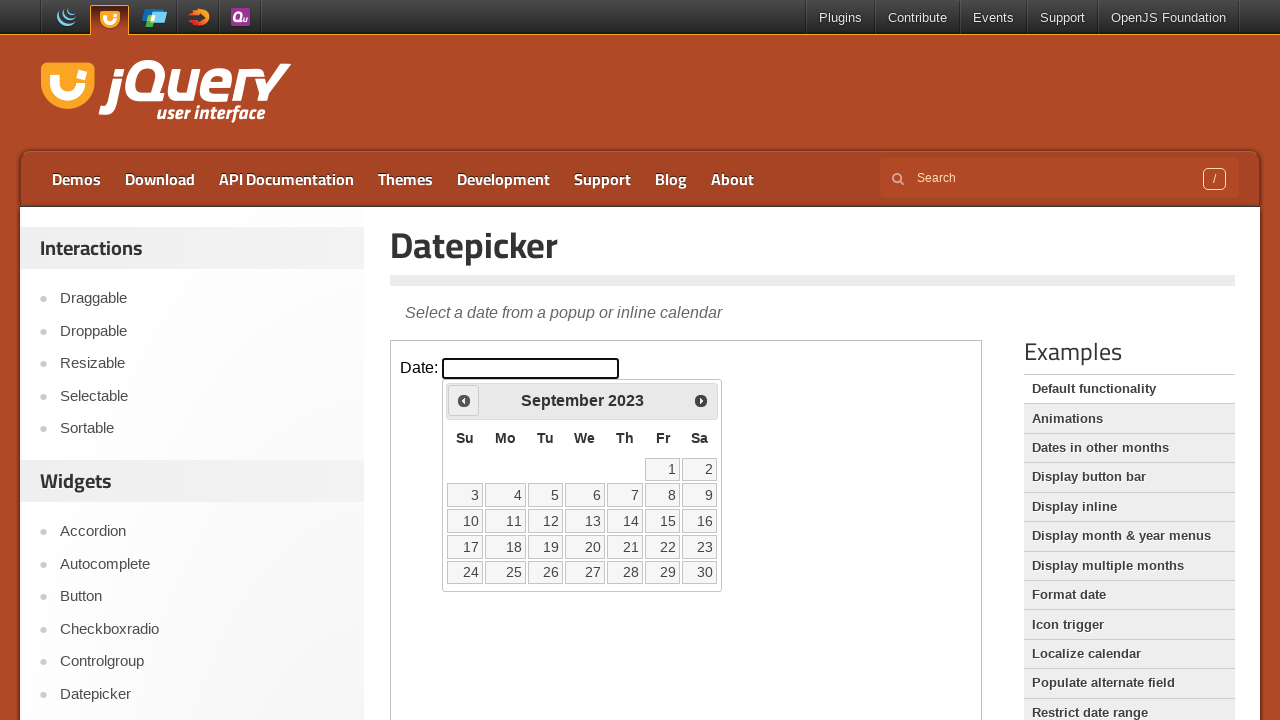

Clicked previous arrow to navigate to earlier month at (464, 400) on iframe.demo-frame >> internal:control=enter-frame >> xpath=//*[@id='ui-datepicke
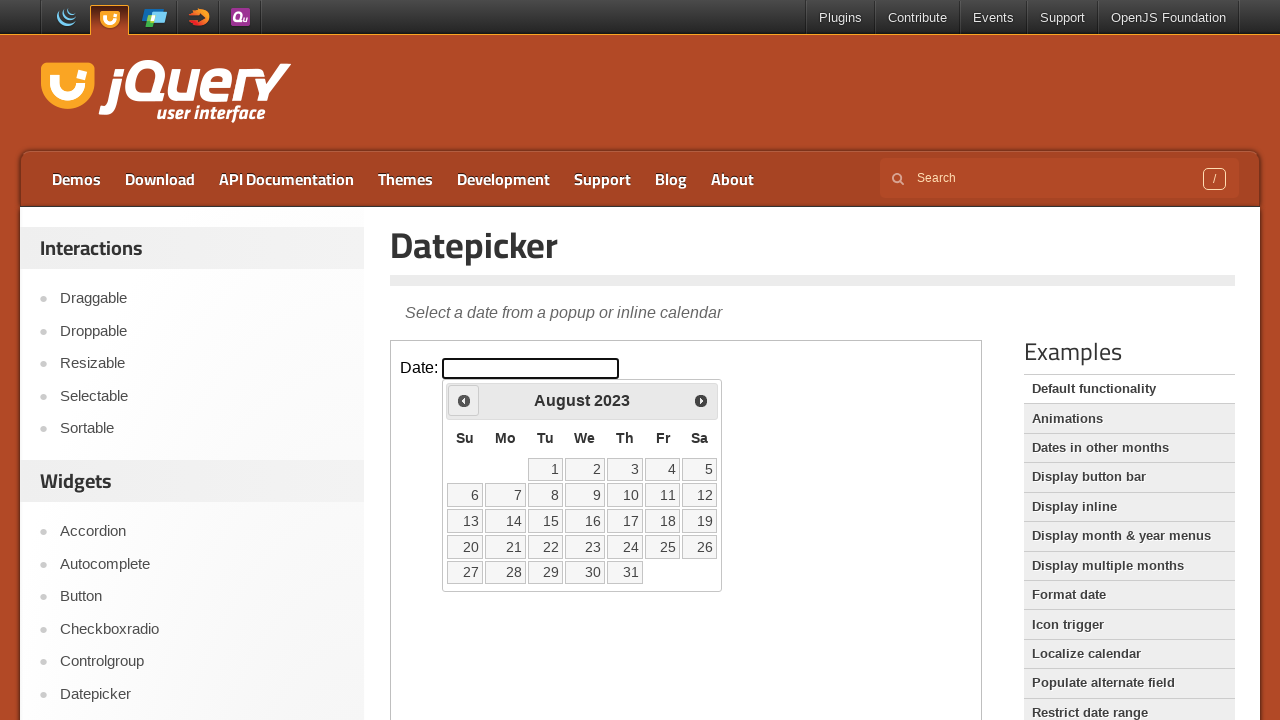

Retrieved current month 'August' and year '2023' from calendar
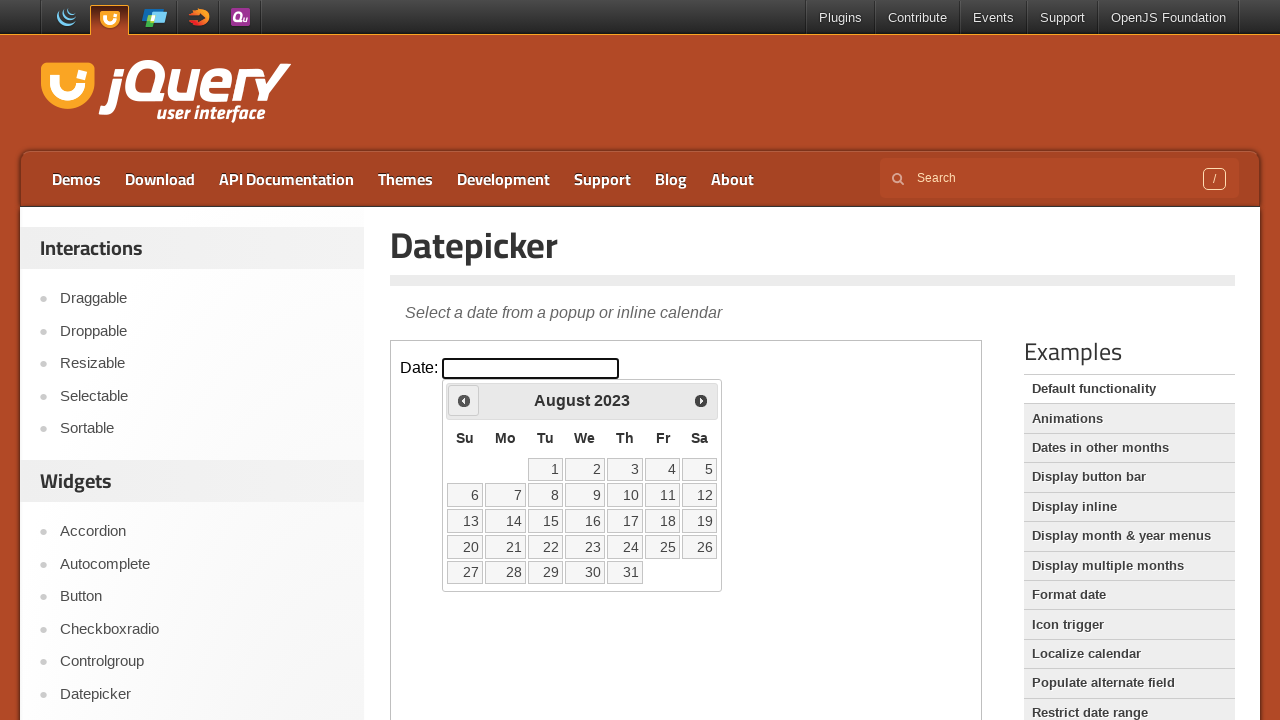

Clicked previous arrow to navigate to earlier month at (464, 400) on iframe.demo-frame >> internal:control=enter-frame >> xpath=//*[@id='ui-datepicke
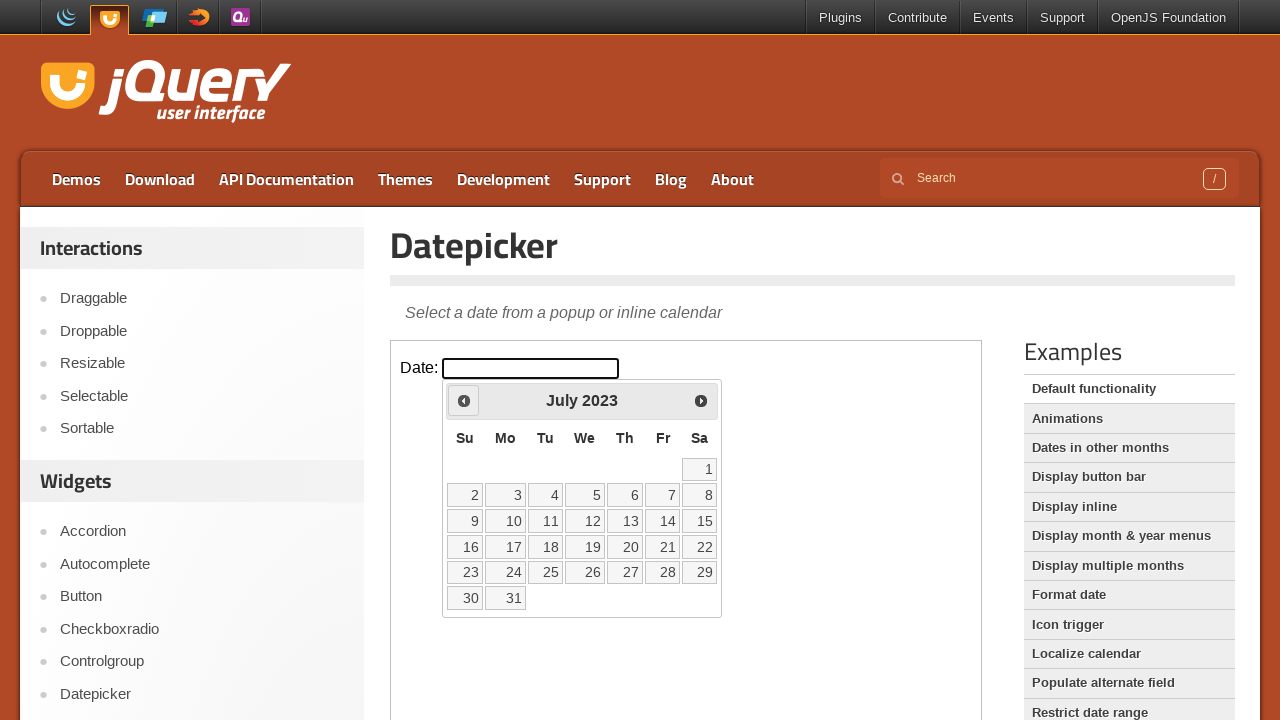

Retrieved current month 'July' and year '2023' from calendar
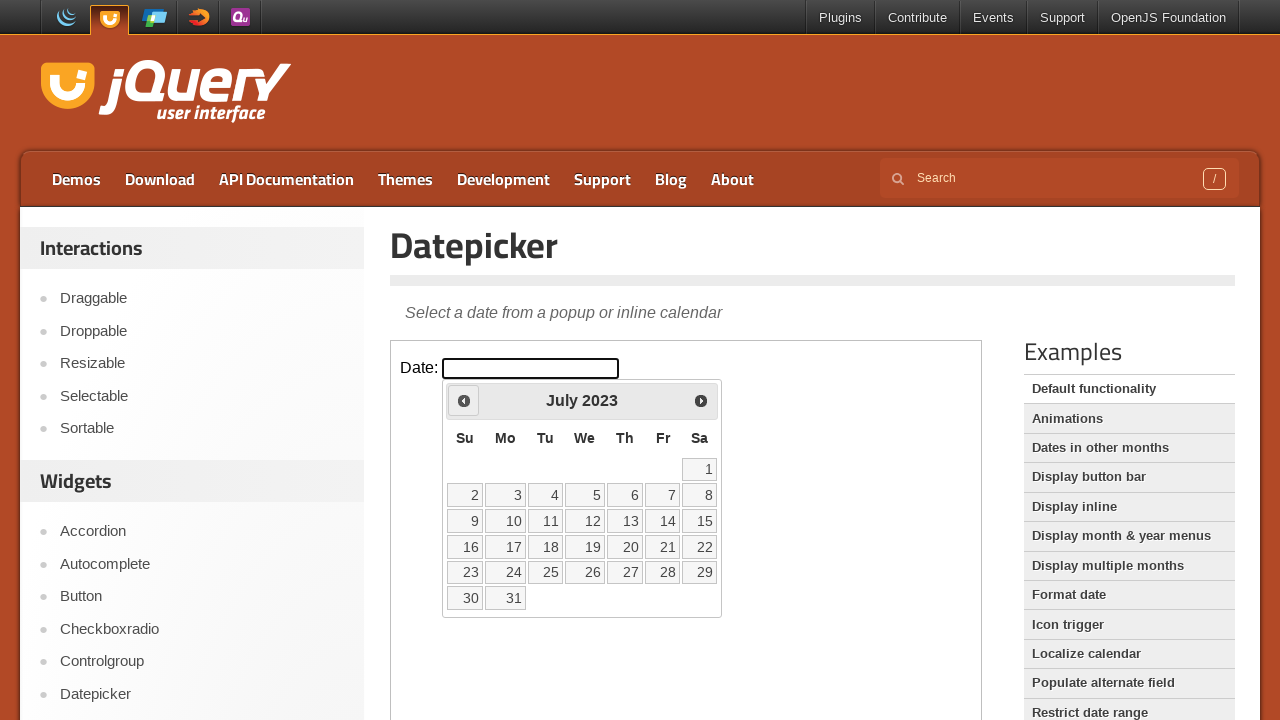

Clicked previous arrow to navigate to earlier month at (464, 400) on iframe.demo-frame >> internal:control=enter-frame >> xpath=//*[@id='ui-datepicke
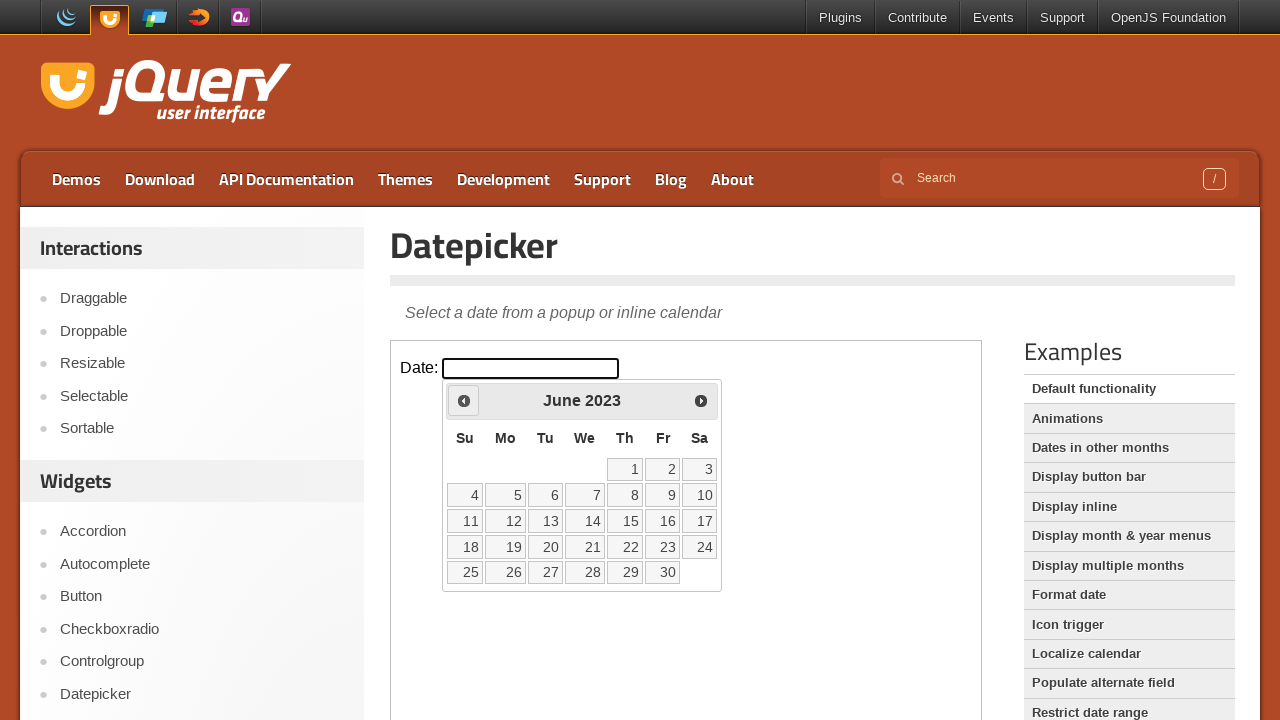

Retrieved current month 'June' and year '2023' from calendar
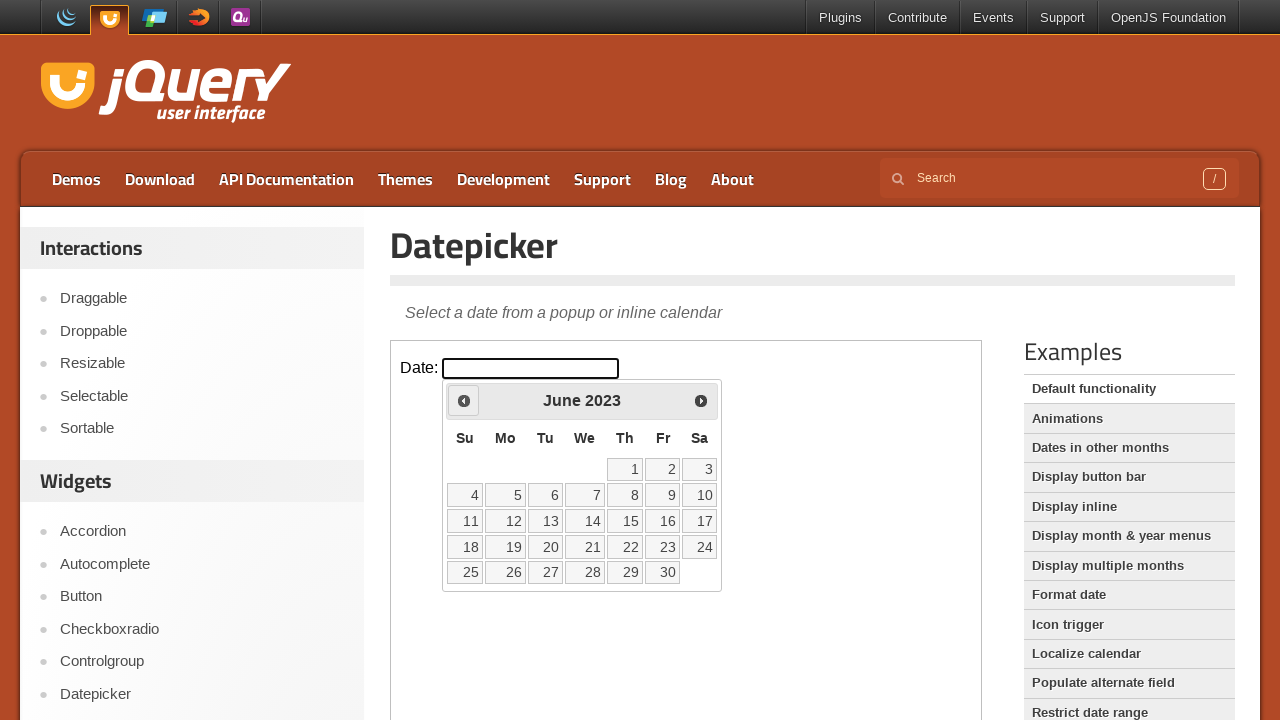

Clicked previous arrow to navigate to earlier month at (464, 400) on iframe.demo-frame >> internal:control=enter-frame >> xpath=//*[@id='ui-datepicke
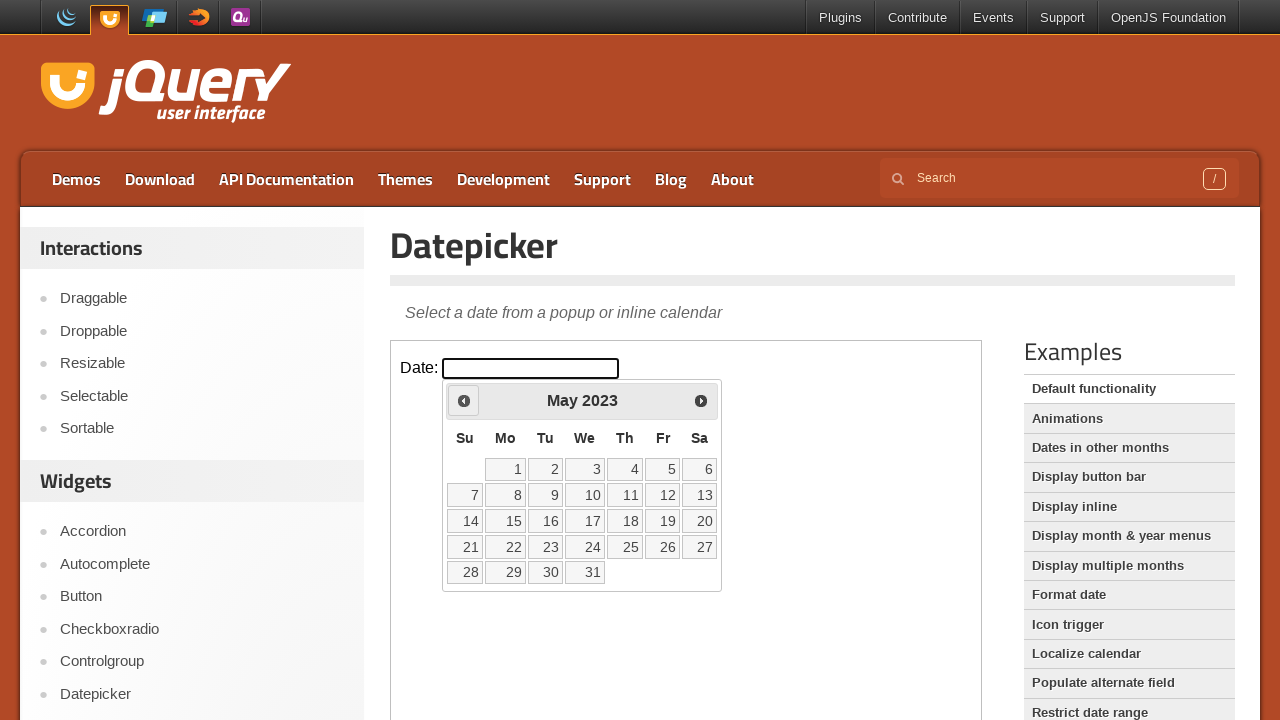

Retrieved current month 'May' and year '2023' from calendar
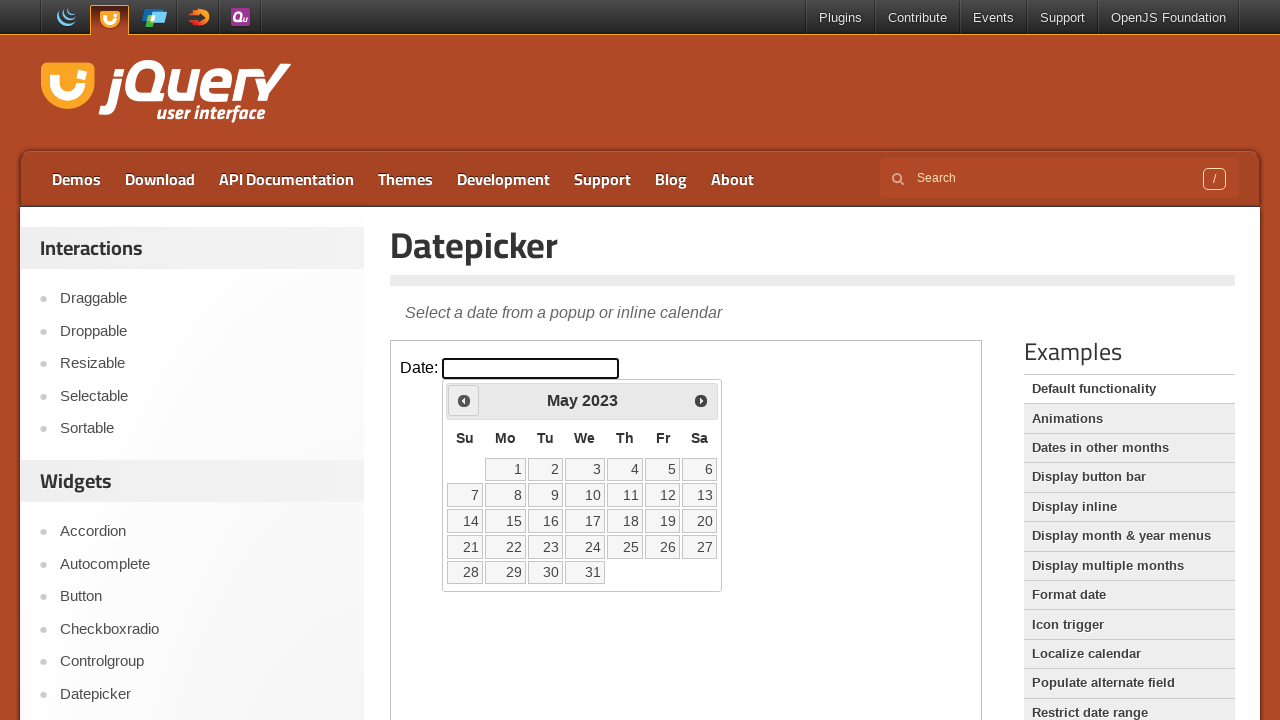

Clicked previous arrow to navigate to earlier month at (464, 400) on iframe.demo-frame >> internal:control=enter-frame >> xpath=//*[@id='ui-datepicke
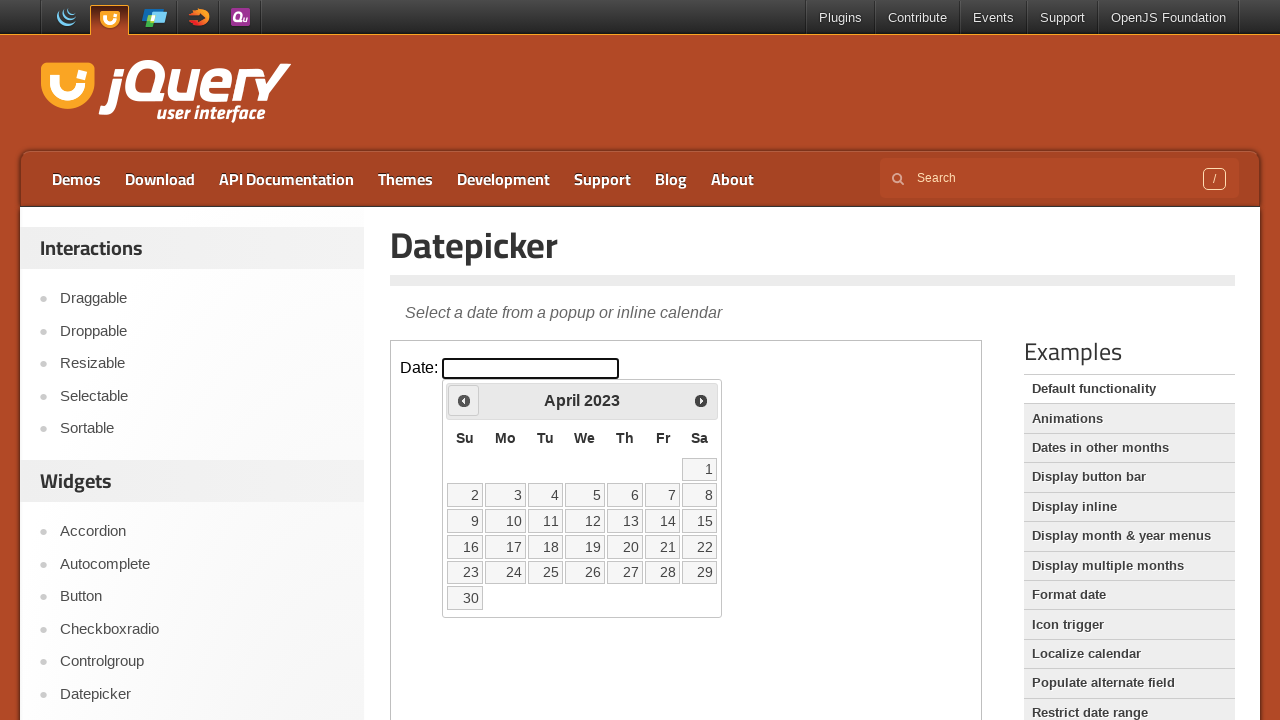

Retrieved current month 'April' and year '2023' from calendar
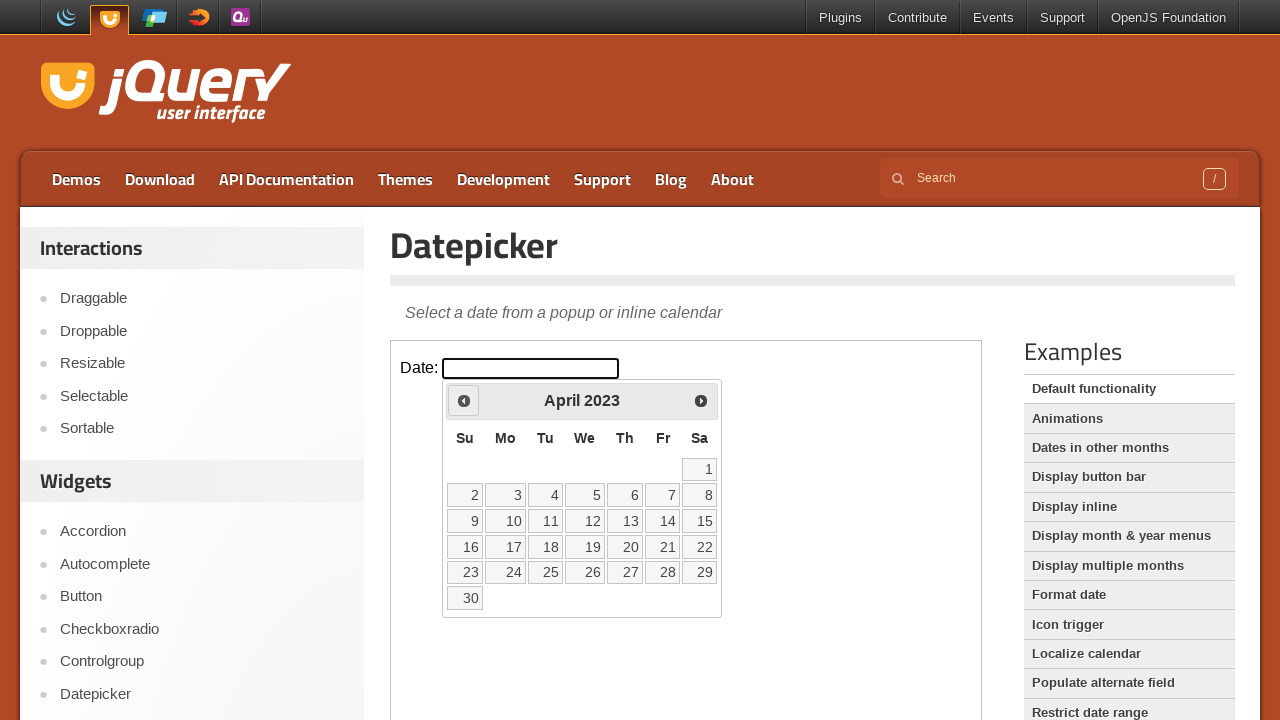

Clicked previous arrow to navigate to earlier month at (464, 400) on iframe.demo-frame >> internal:control=enter-frame >> xpath=//*[@id='ui-datepicke
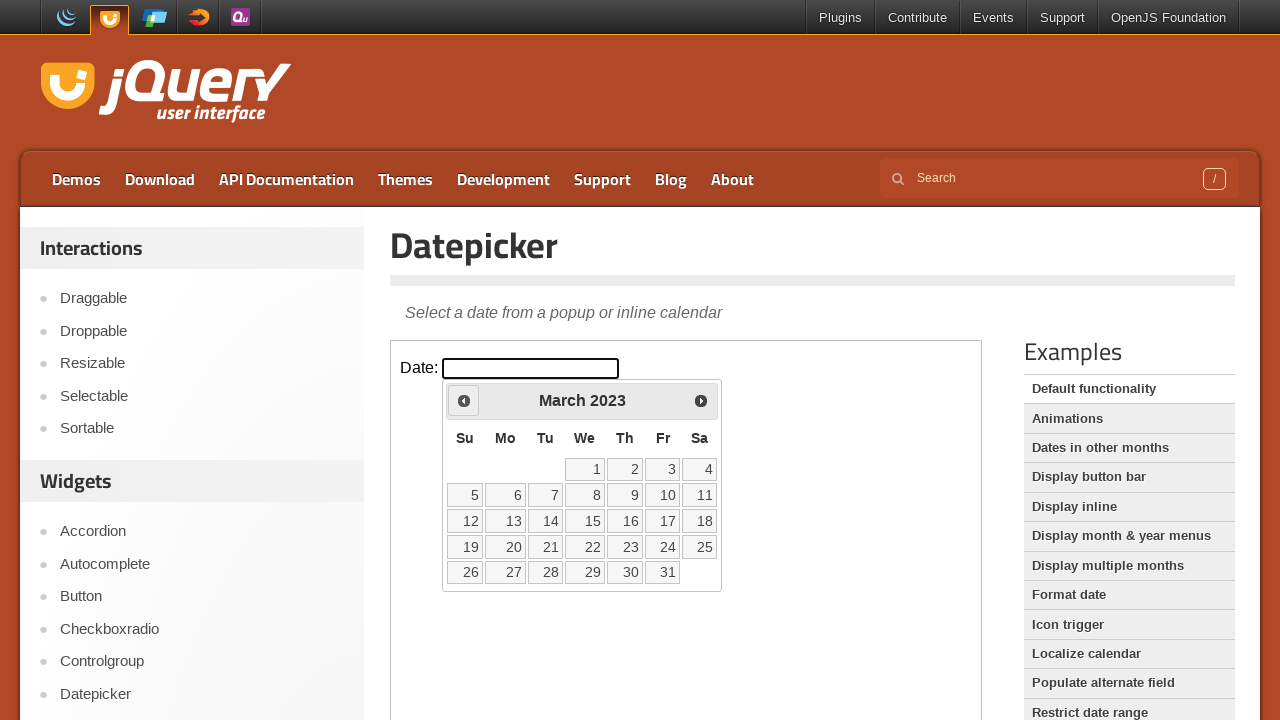

Retrieved current month 'March' and year '2023' from calendar
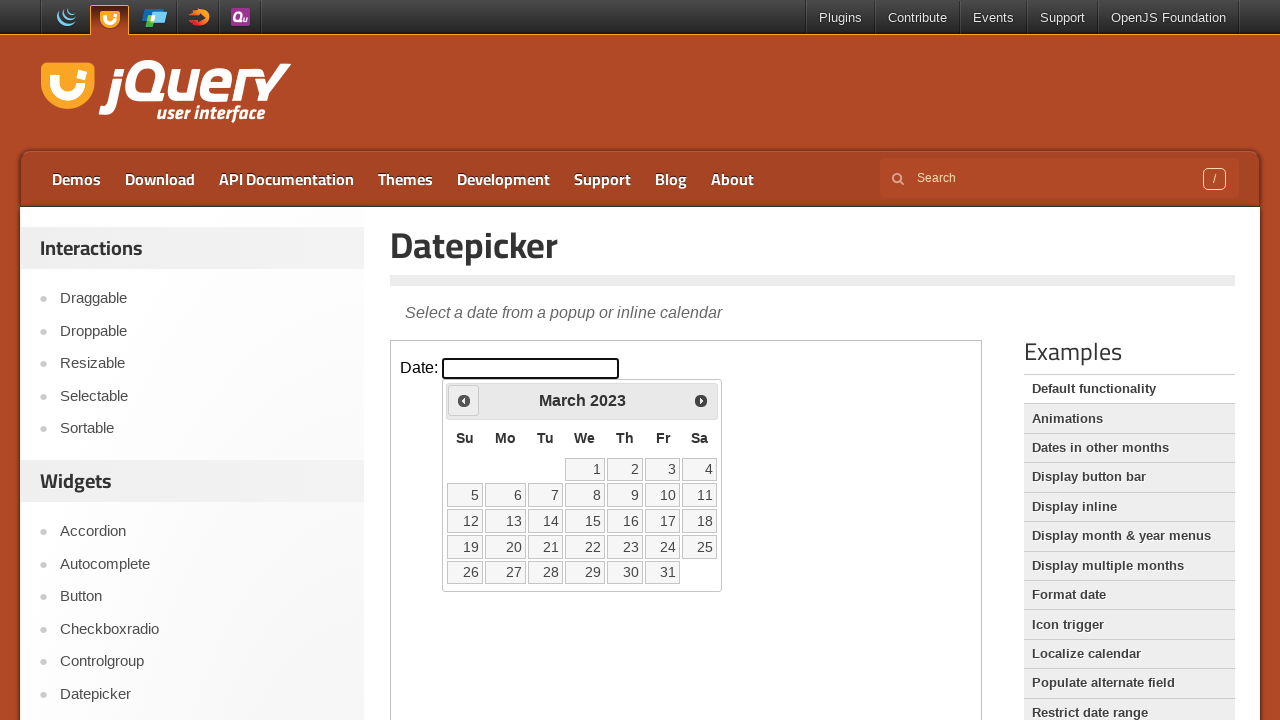

Clicked previous arrow to navigate to earlier month at (464, 400) on iframe.demo-frame >> internal:control=enter-frame >> xpath=//*[@id='ui-datepicke
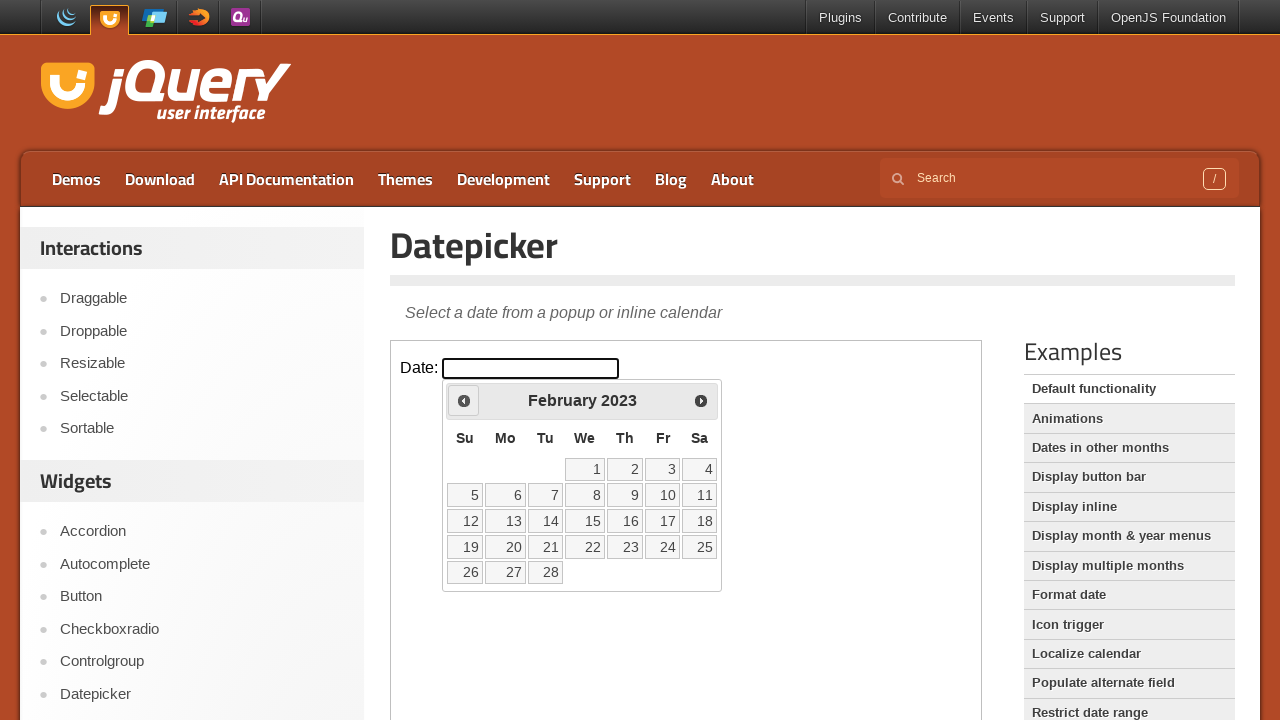

Retrieved current month 'February' and year '2023' from calendar
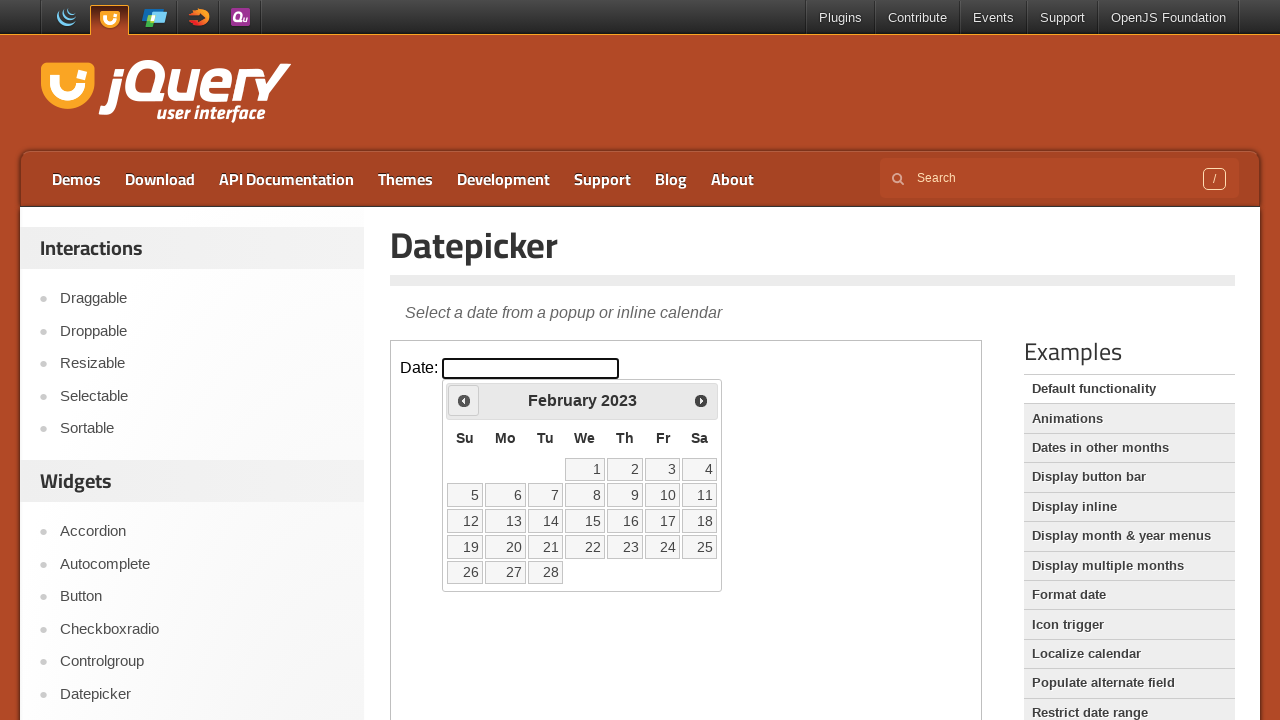

Clicked previous arrow to navigate to earlier month at (464, 400) on iframe.demo-frame >> internal:control=enter-frame >> xpath=//*[@id='ui-datepicke
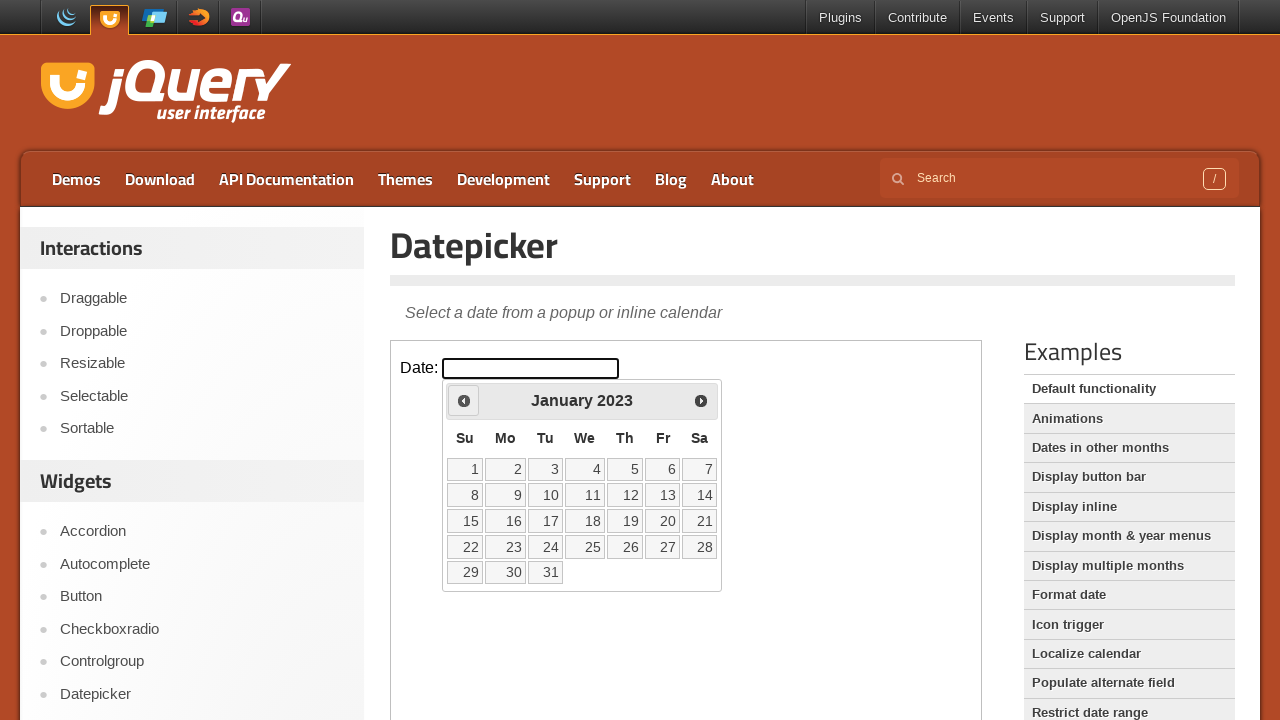

Retrieved current month 'January' and year '2023' from calendar
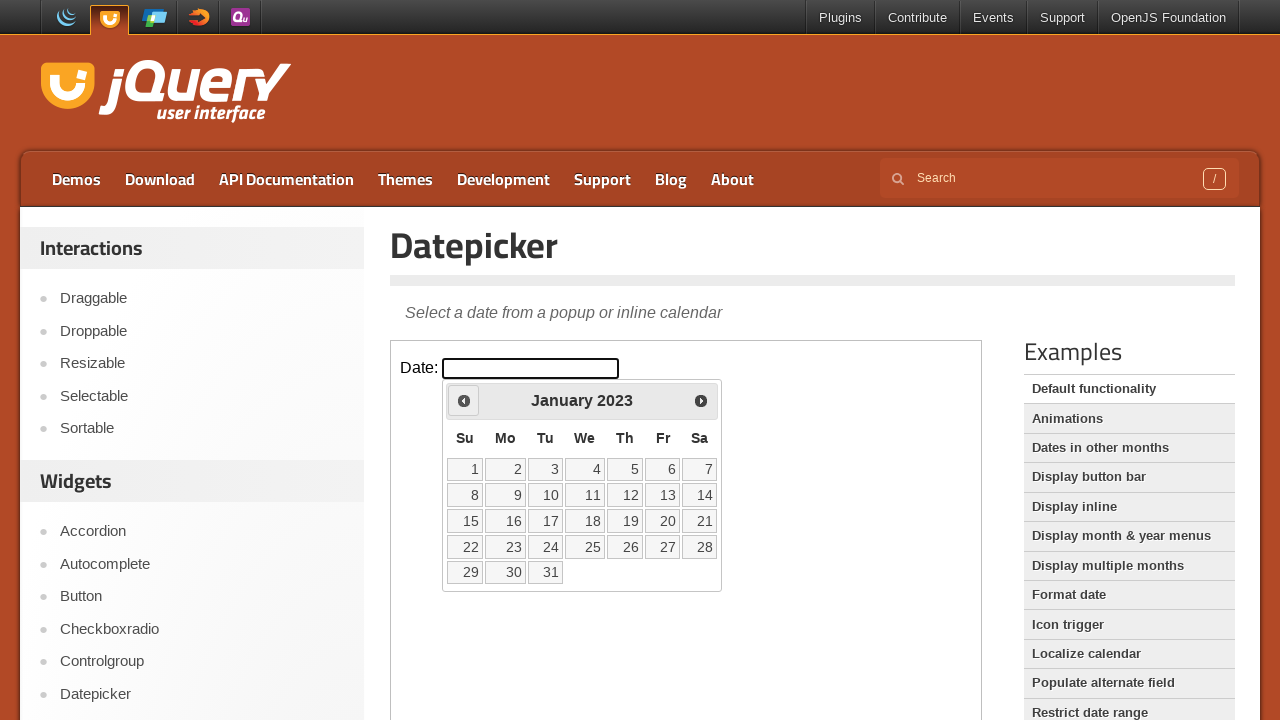

Clicked previous arrow to navigate to earlier month at (464, 400) on iframe.demo-frame >> internal:control=enter-frame >> xpath=//*[@id='ui-datepicke
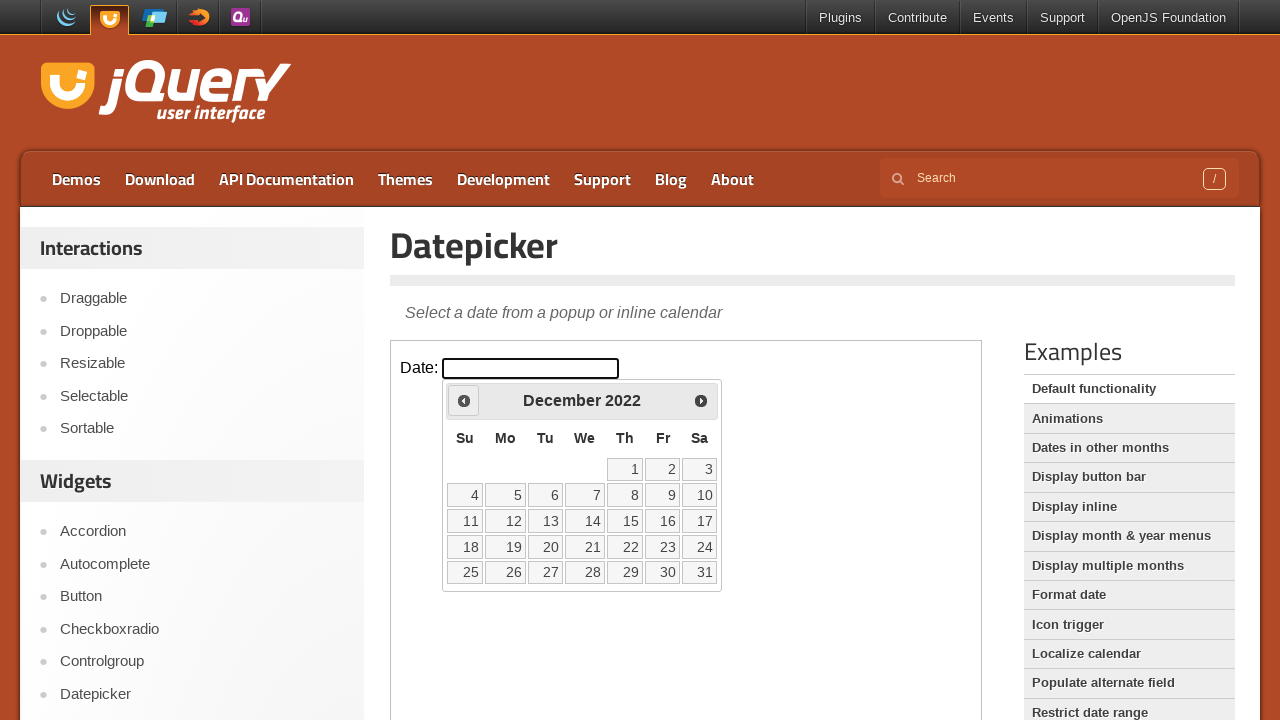

Retrieved current month 'December' and year '2022' from calendar
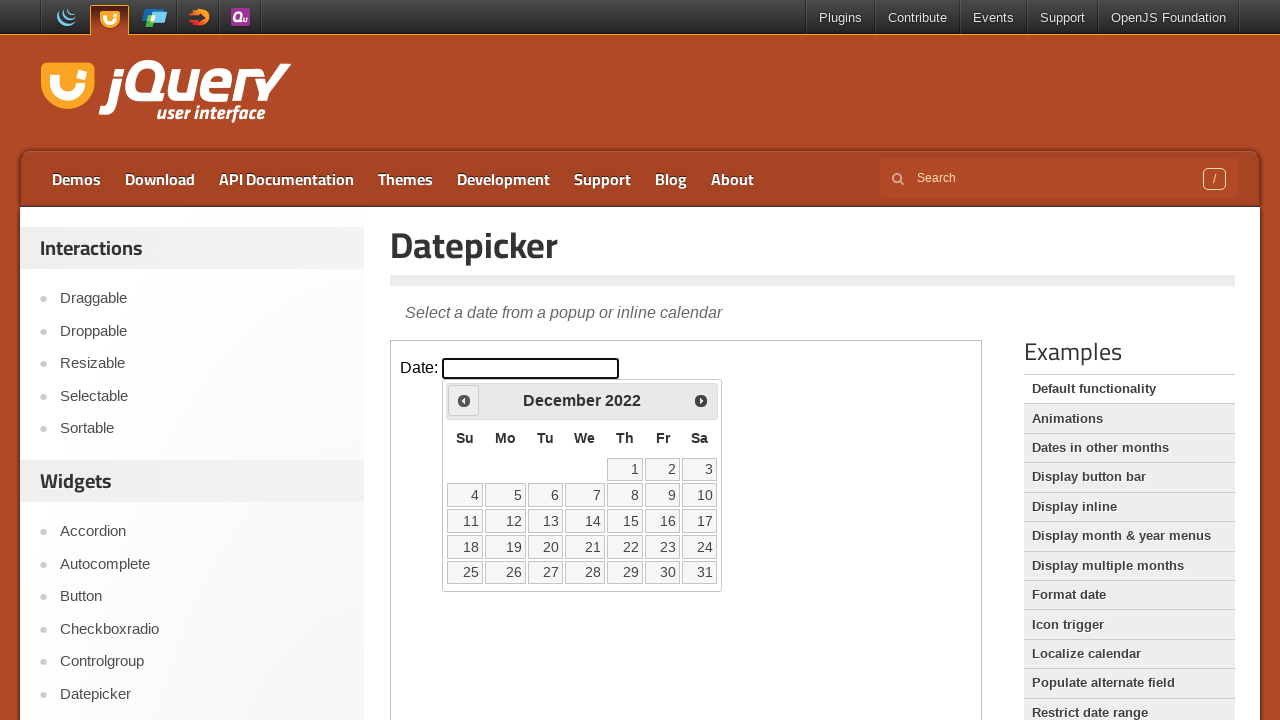

Clicked previous arrow to navigate to earlier month at (464, 400) on iframe.demo-frame >> internal:control=enter-frame >> xpath=//*[@id='ui-datepicke
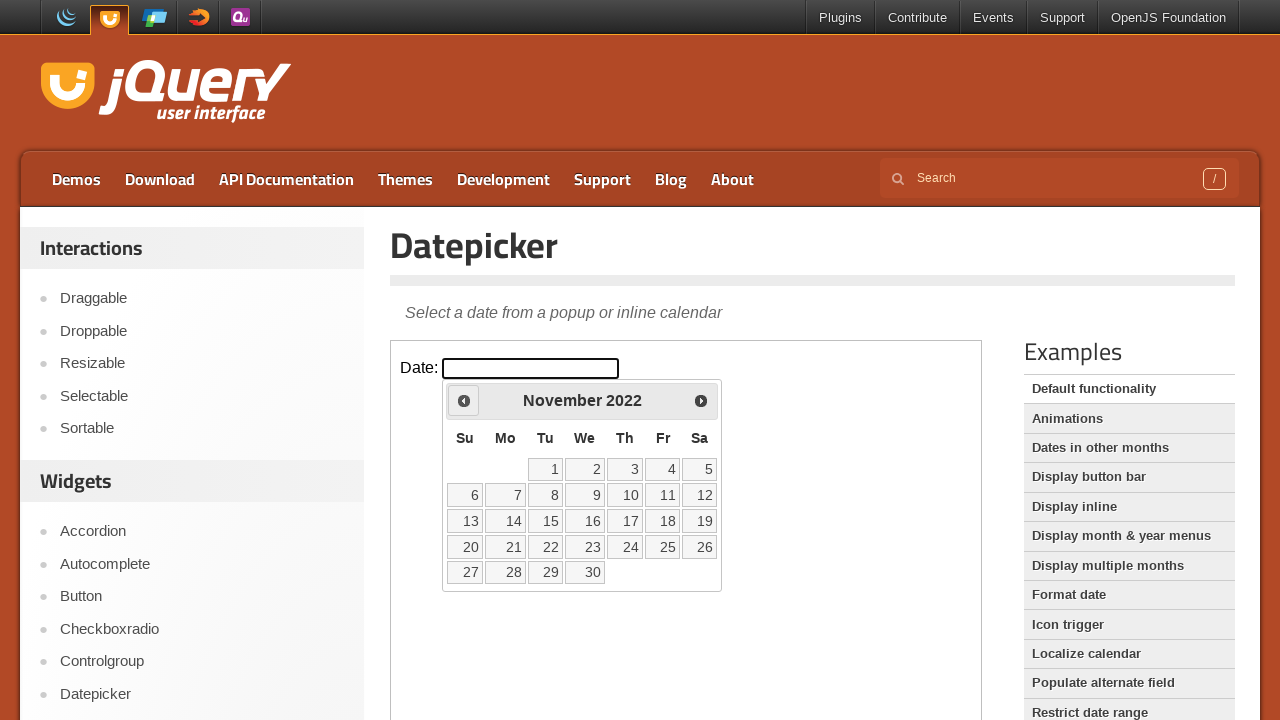

Retrieved current month 'November' and year '2022' from calendar
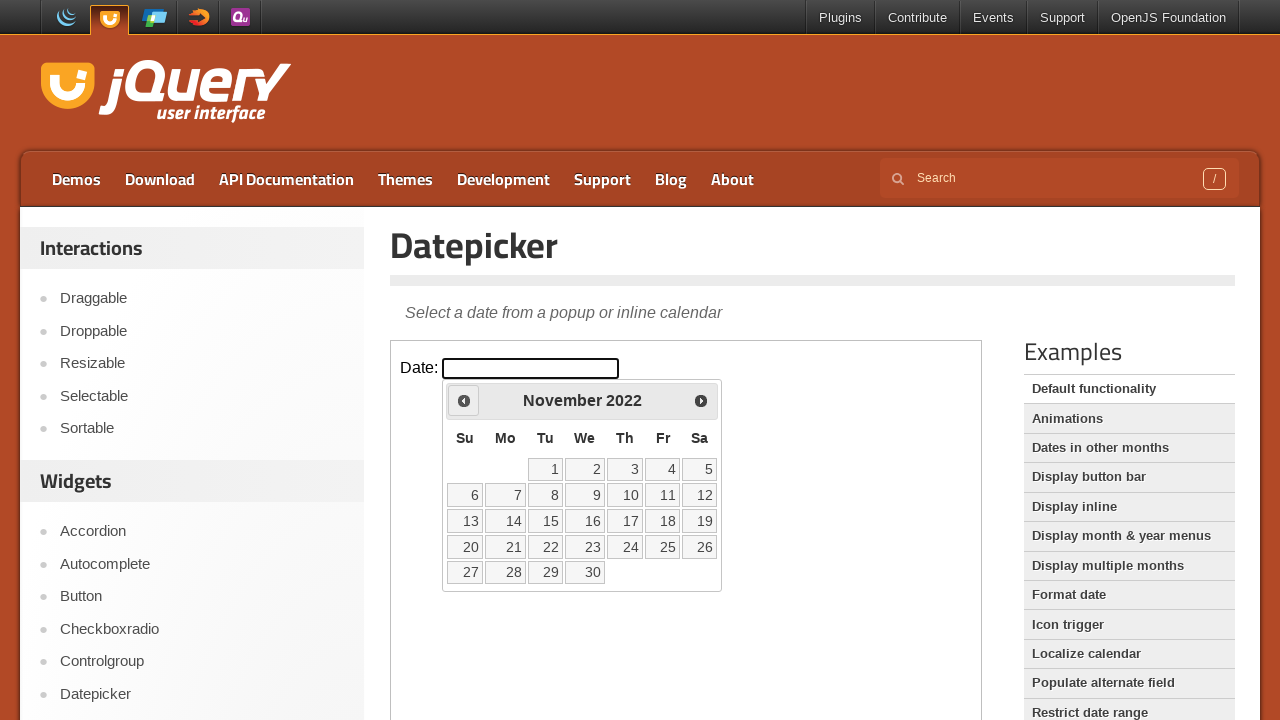

Clicked previous arrow to navigate to earlier month at (464, 400) on iframe.demo-frame >> internal:control=enter-frame >> xpath=//*[@id='ui-datepicke
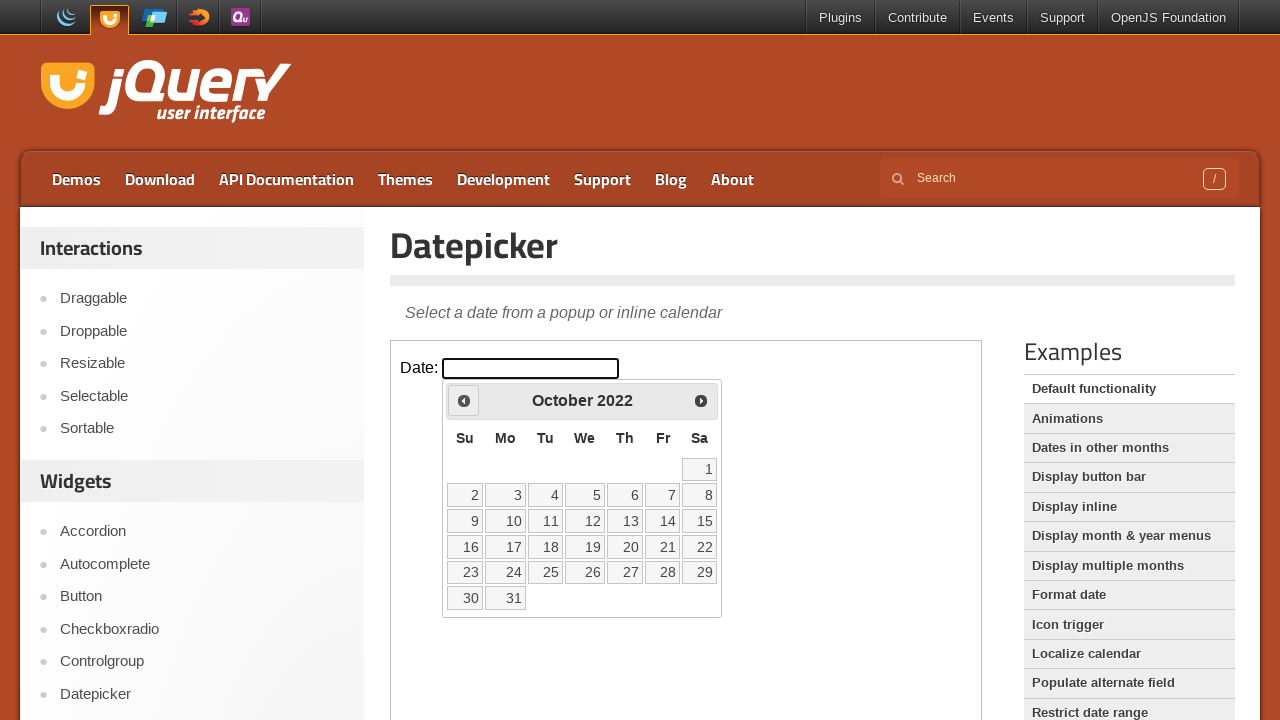

Retrieved current month 'October' and year '2022' from calendar
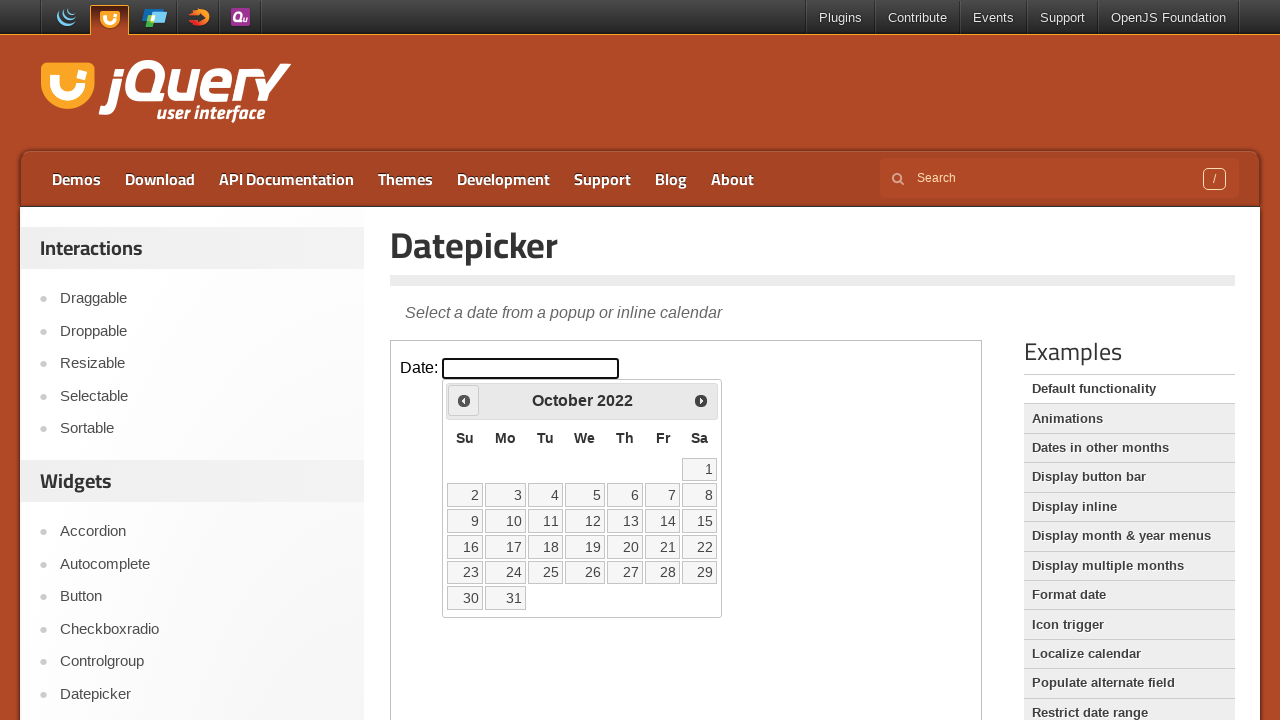

Clicked previous arrow to navigate to earlier month at (464, 400) on iframe.demo-frame >> internal:control=enter-frame >> xpath=//*[@id='ui-datepicke
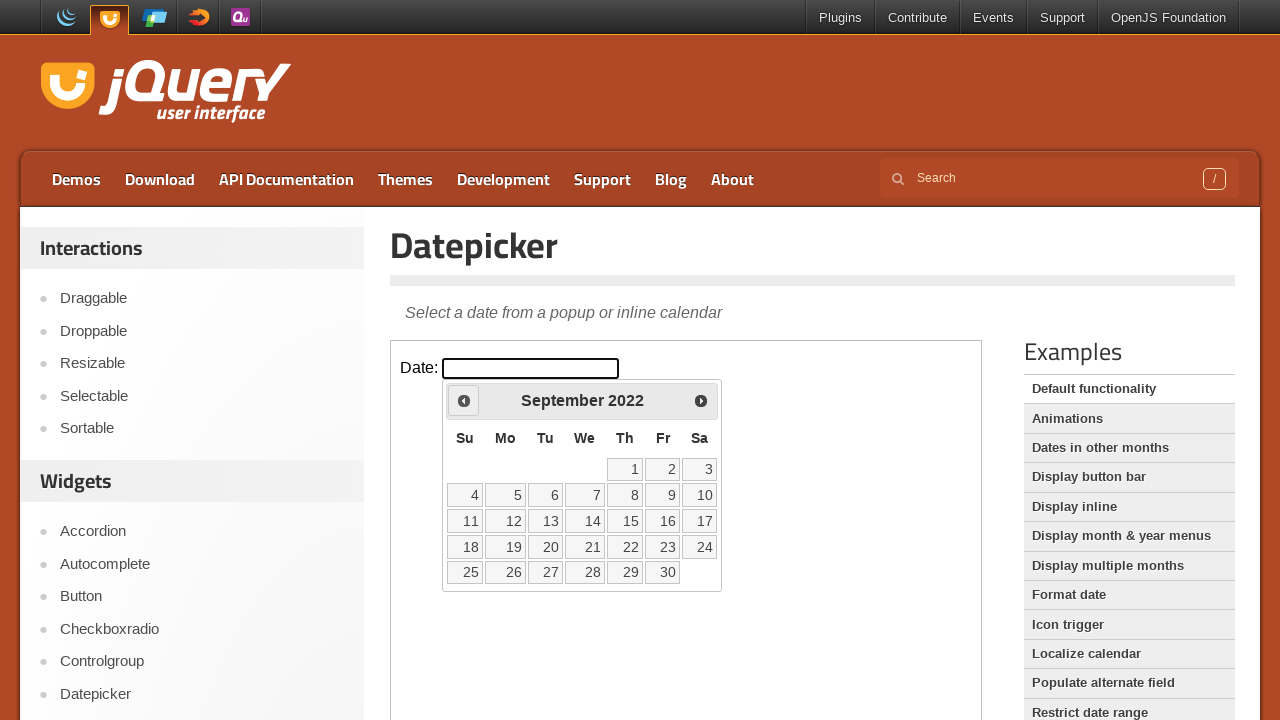

Retrieved current month 'September' and year '2022' from calendar
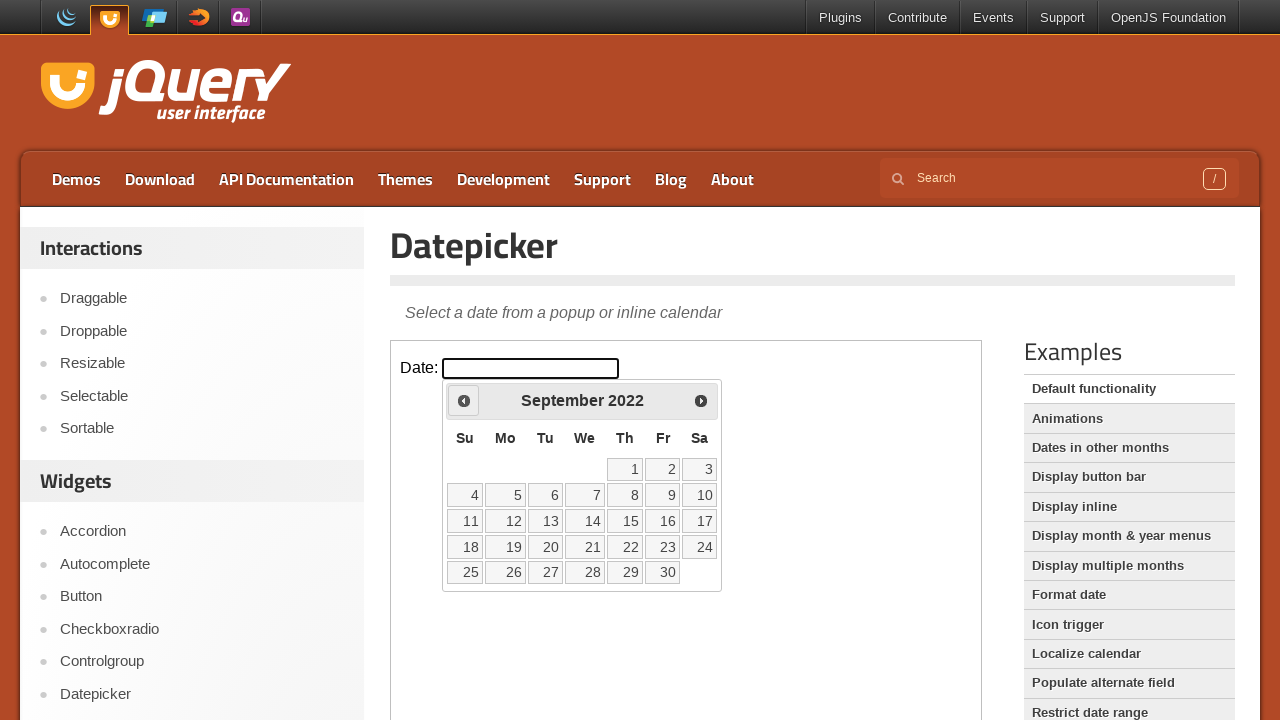

Clicked previous arrow to navigate to earlier month at (464, 400) on iframe.demo-frame >> internal:control=enter-frame >> xpath=//*[@id='ui-datepicke
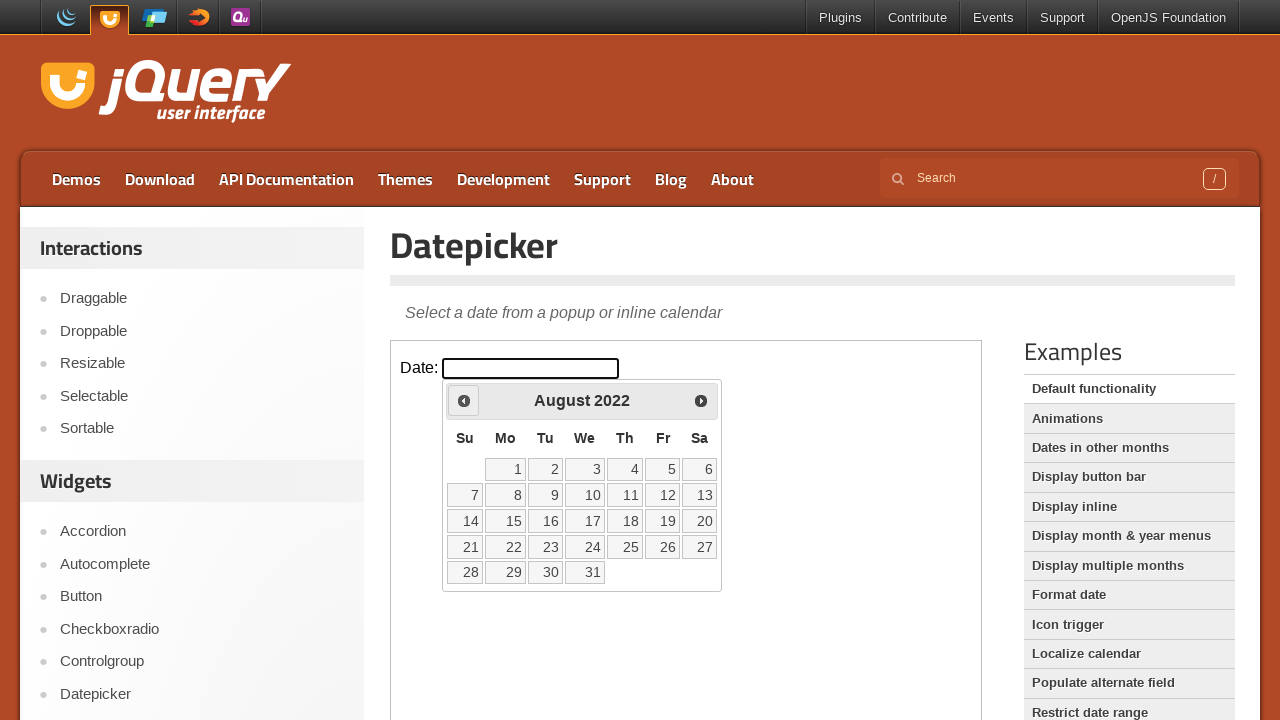

Retrieved current month 'August' and year '2022' from calendar
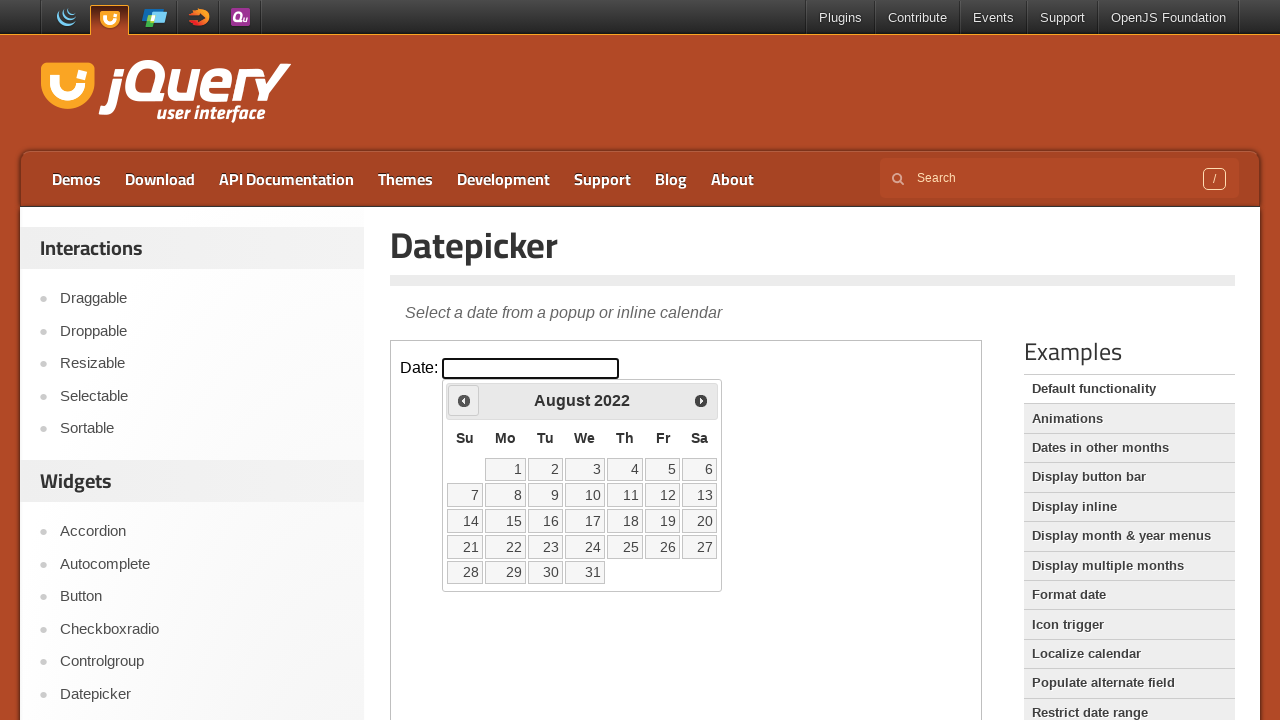

Clicked previous arrow to navigate to earlier month at (464, 400) on iframe.demo-frame >> internal:control=enter-frame >> xpath=//*[@id='ui-datepicke
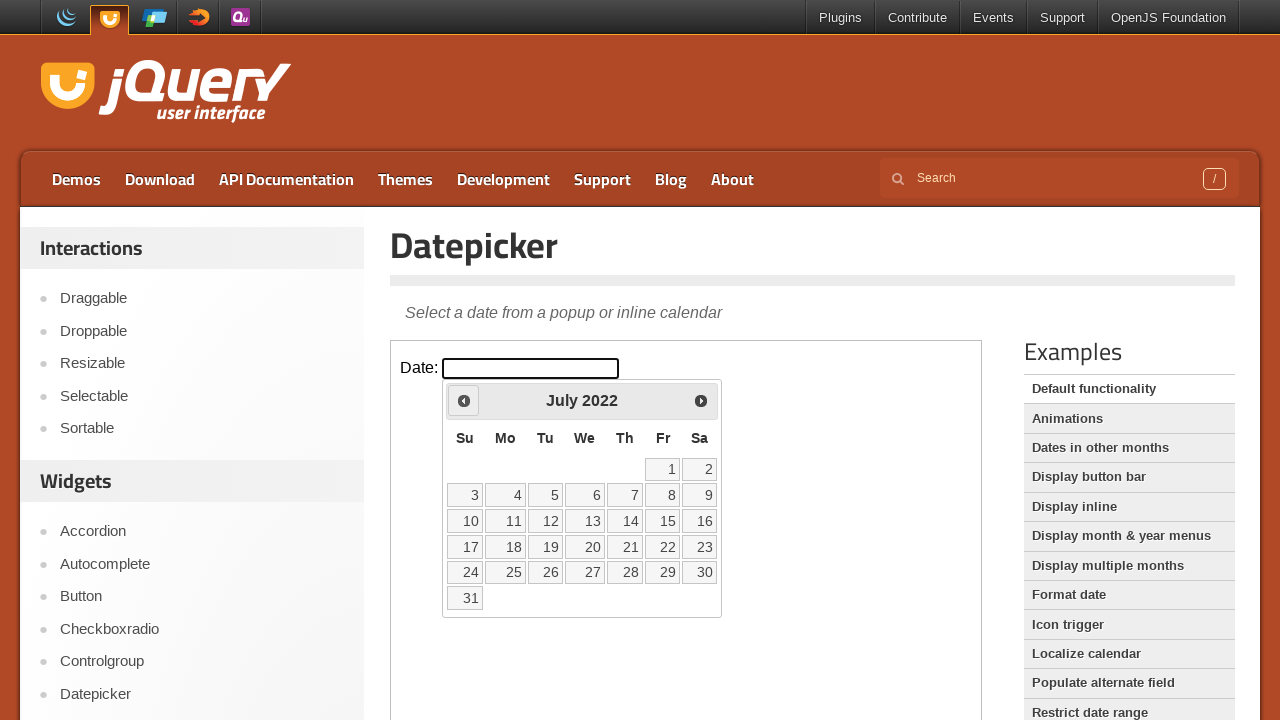

Retrieved current month 'July' and year '2022' from calendar
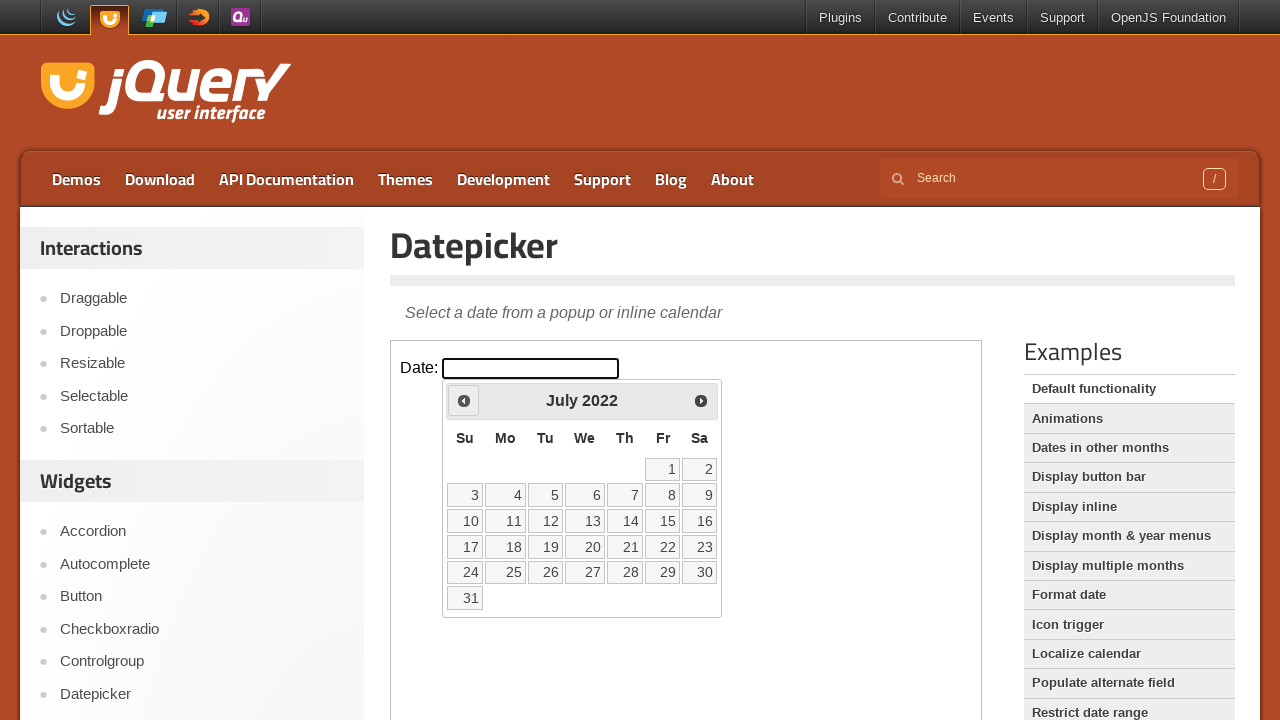

Clicked previous arrow to navigate to earlier month at (464, 400) on iframe.demo-frame >> internal:control=enter-frame >> xpath=//*[@id='ui-datepicke
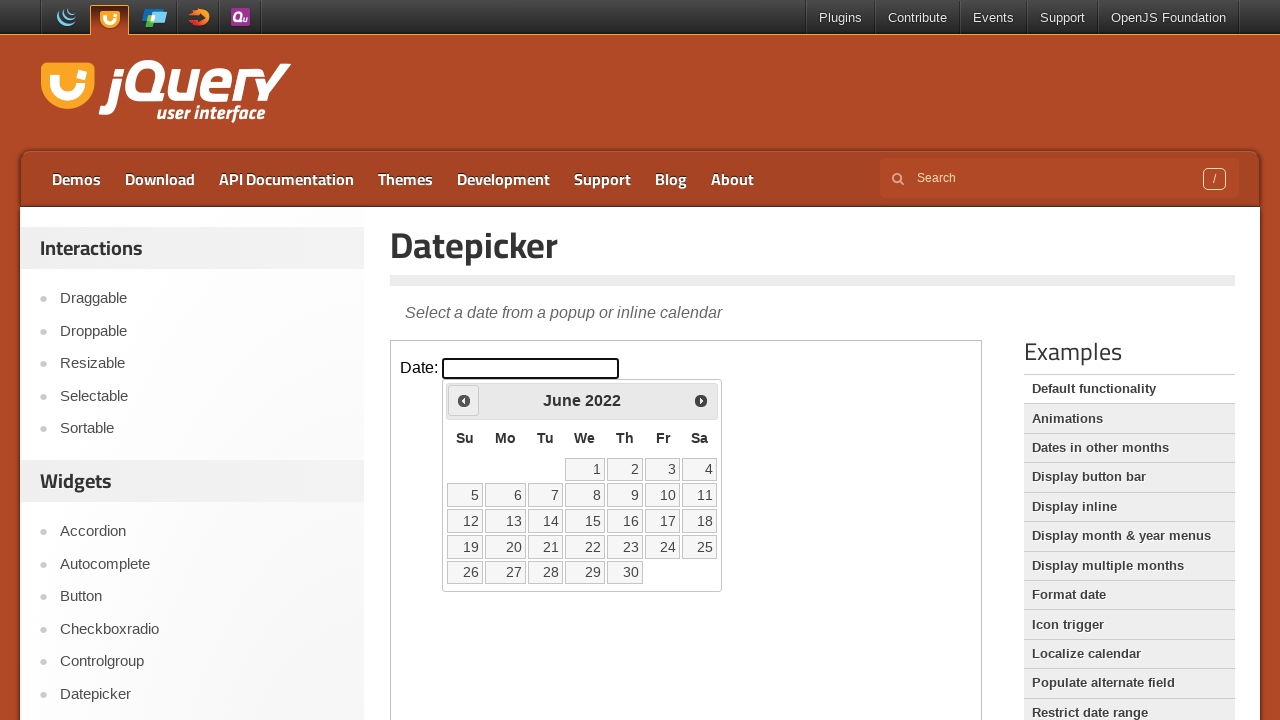

Retrieved current month 'June' and year '2022' from calendar
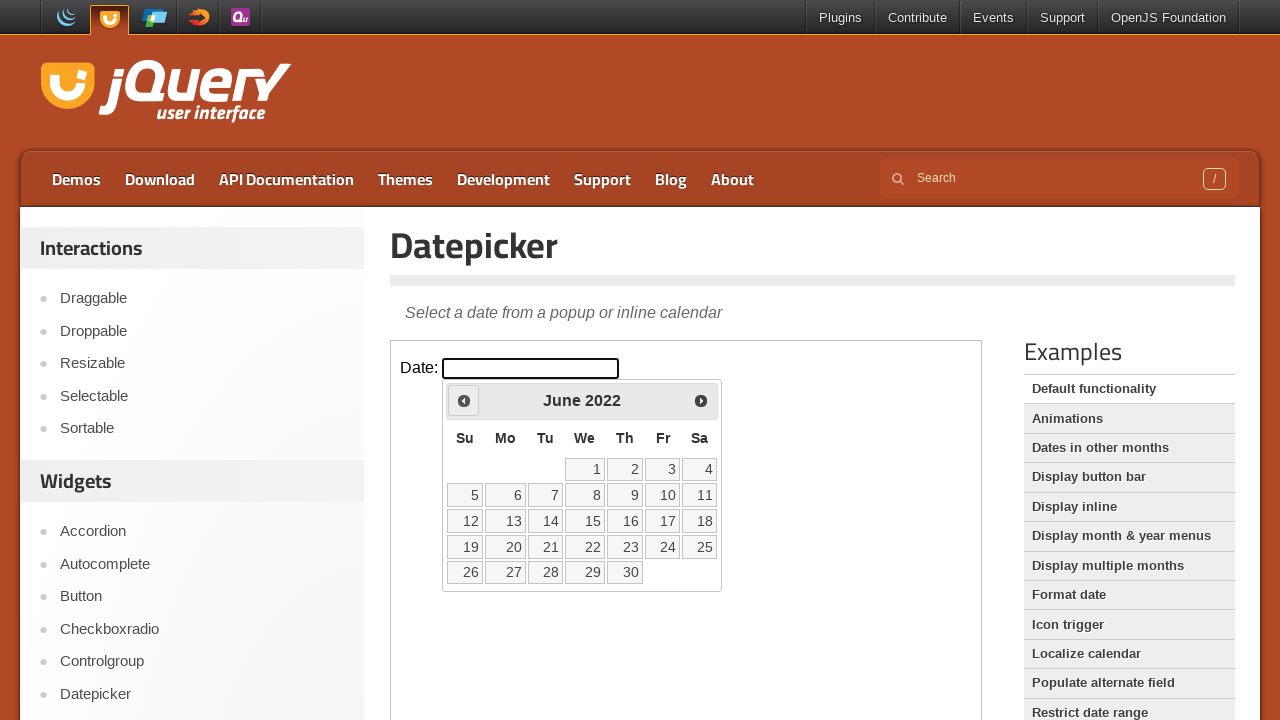

Clicked previous arrow to navigate to earlier month at (464, 400) on iframe.demo-frame >> internal:control=enter-frame >> xpath=//*[@id='ui-datepicke
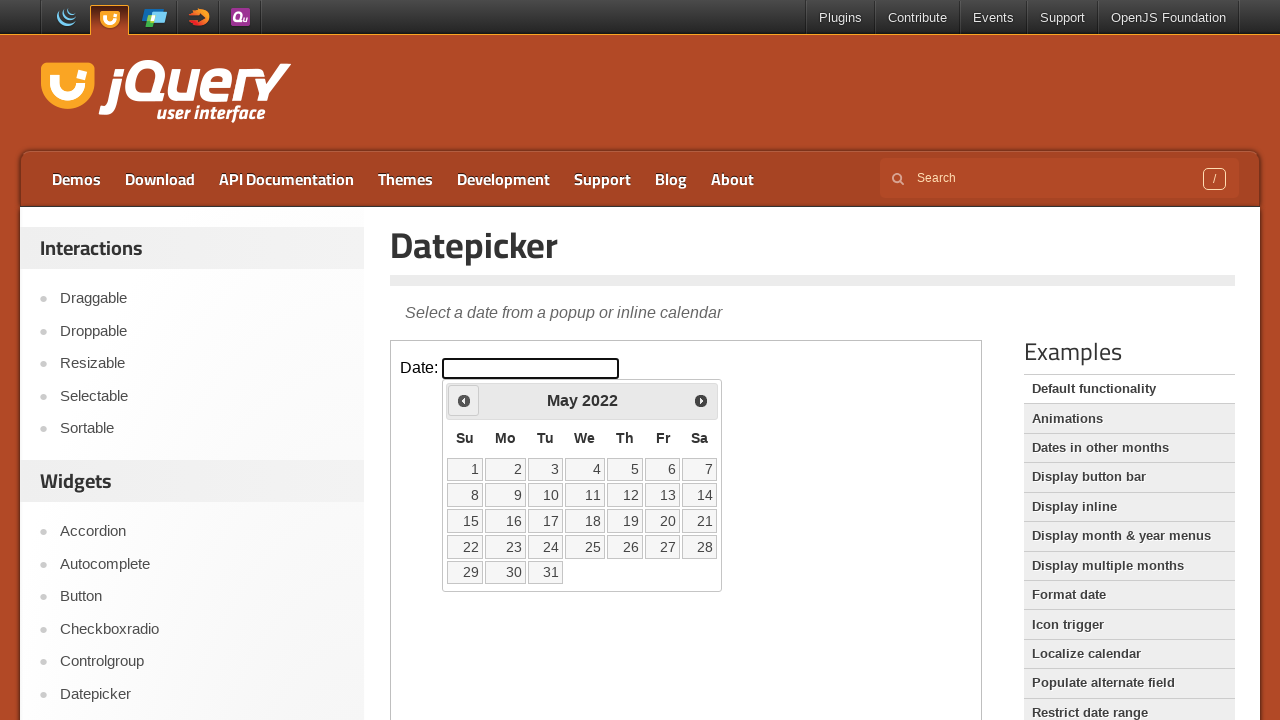

Retrieved current month 'May' and year '2022' from calendar
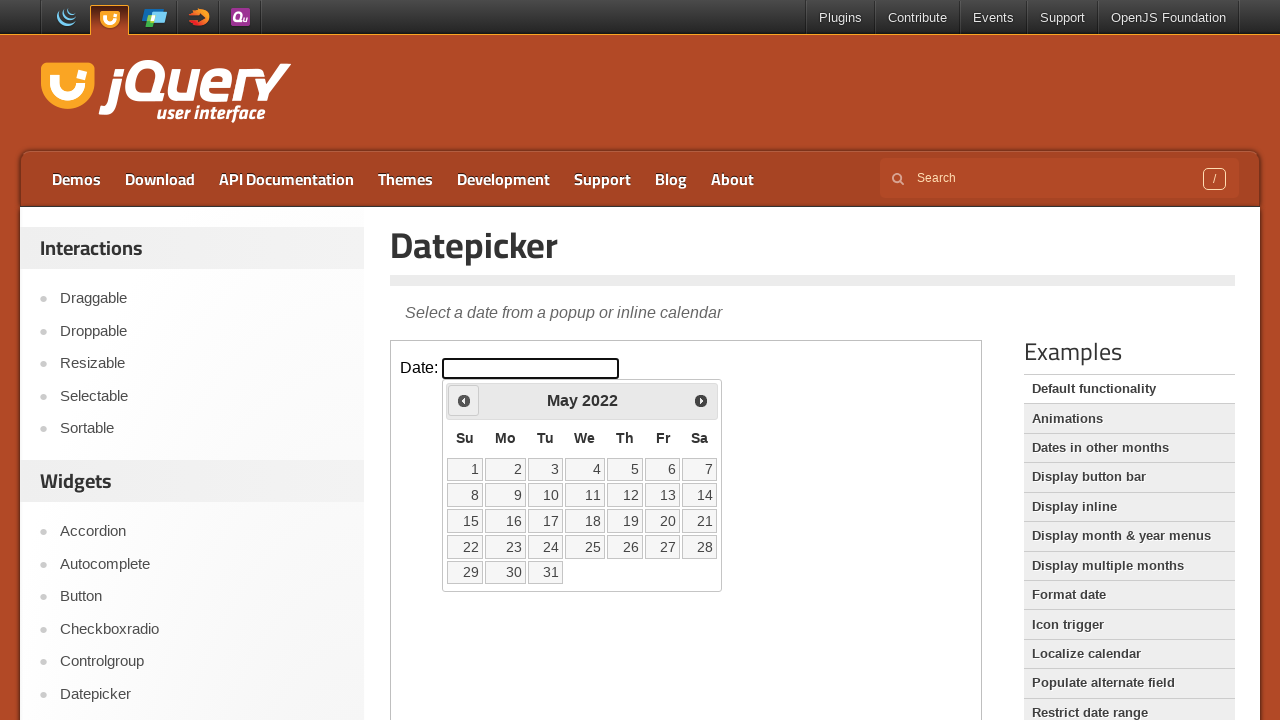

Clicked previous arrow to navigate to earlier month at (464, 400) on iframe.demo-frame >> internal:control=enter-frame >> xpath=//*[@id='ui-datepicke
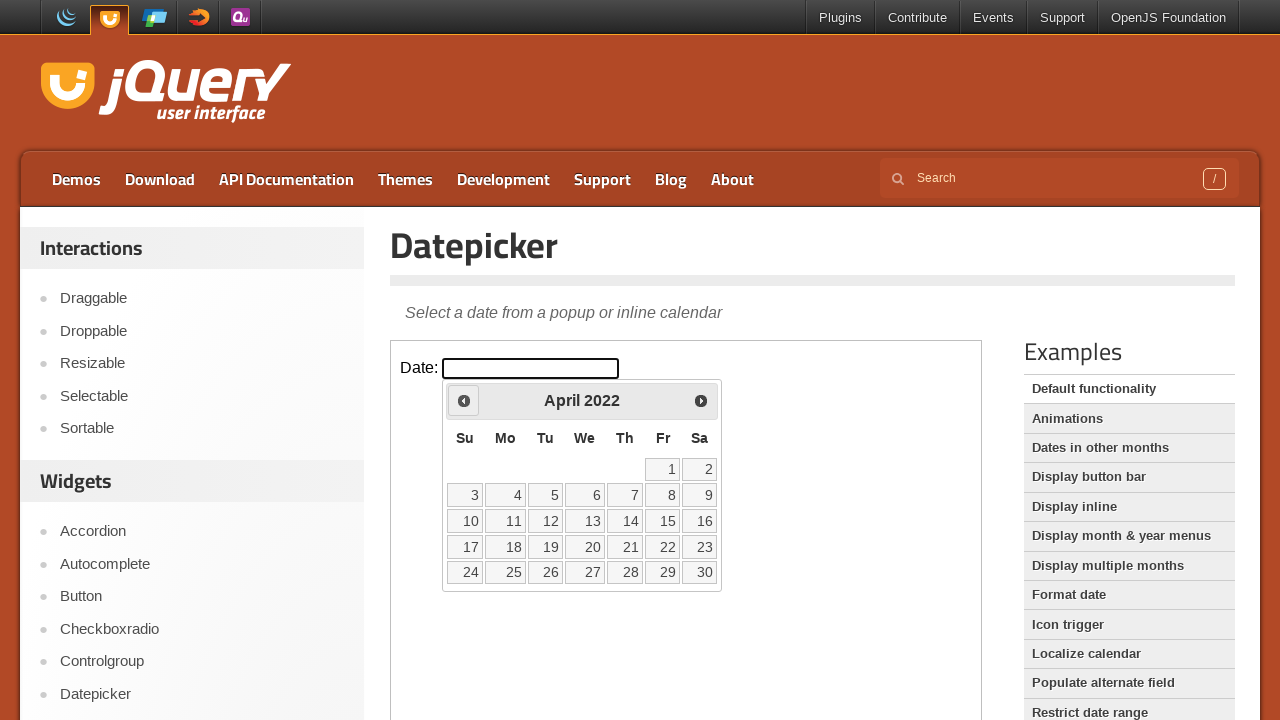

Retrieved current month 'April' and year '2022' from calendar
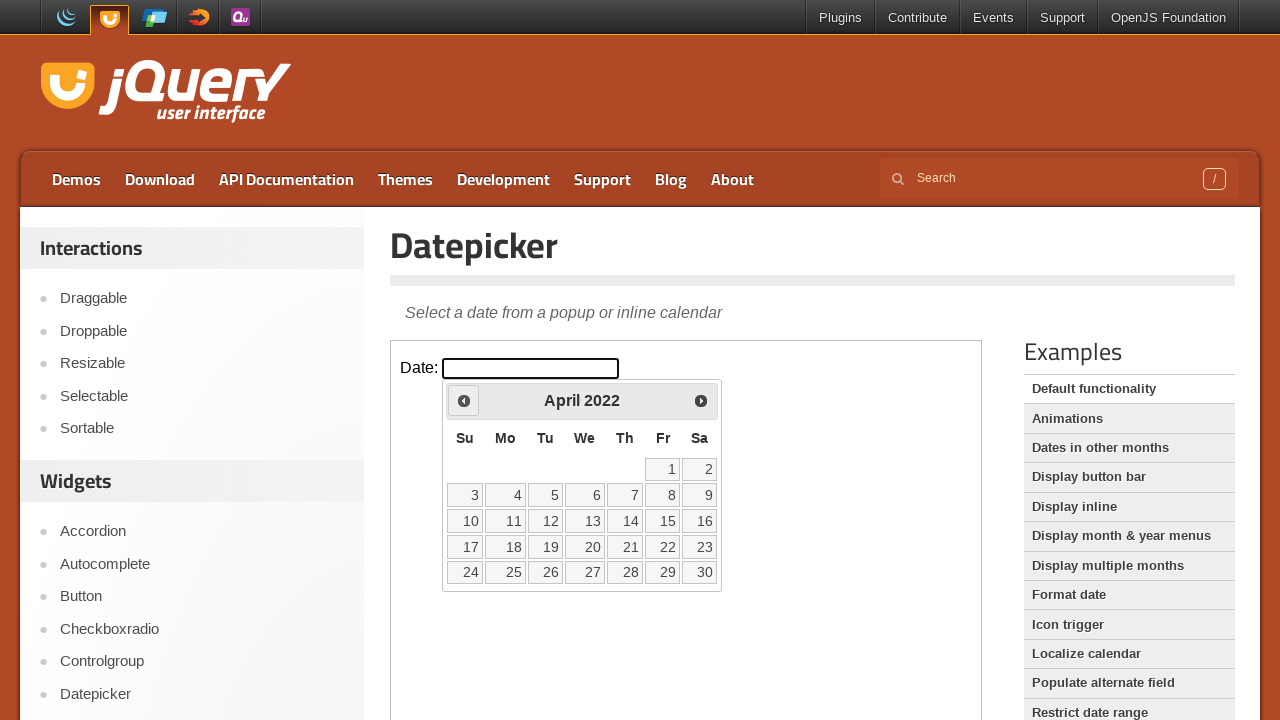

Clicked previous arrow to navigate to earlier month at (464, 400) on iframe.demo-frame >> internal:control=enter-frame >> xpath=//*[@id='ui-datepicke
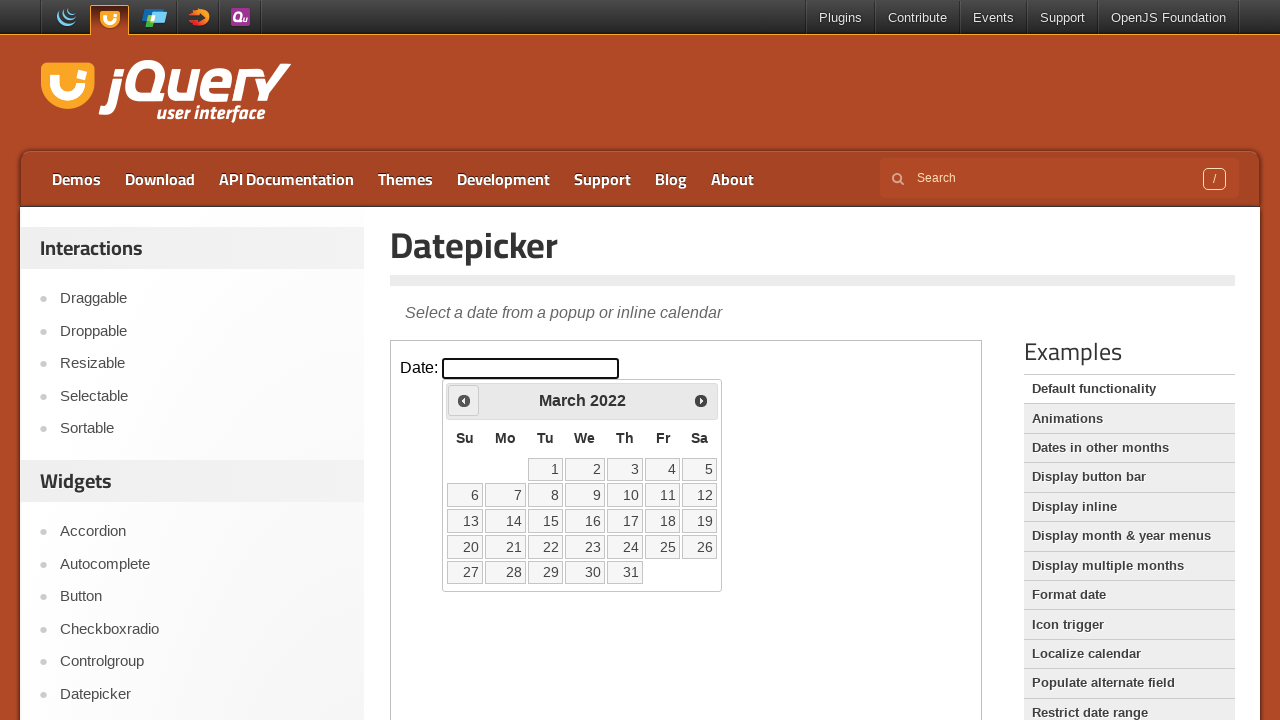

Retrieved current month 'March' and year '2022' from calendar
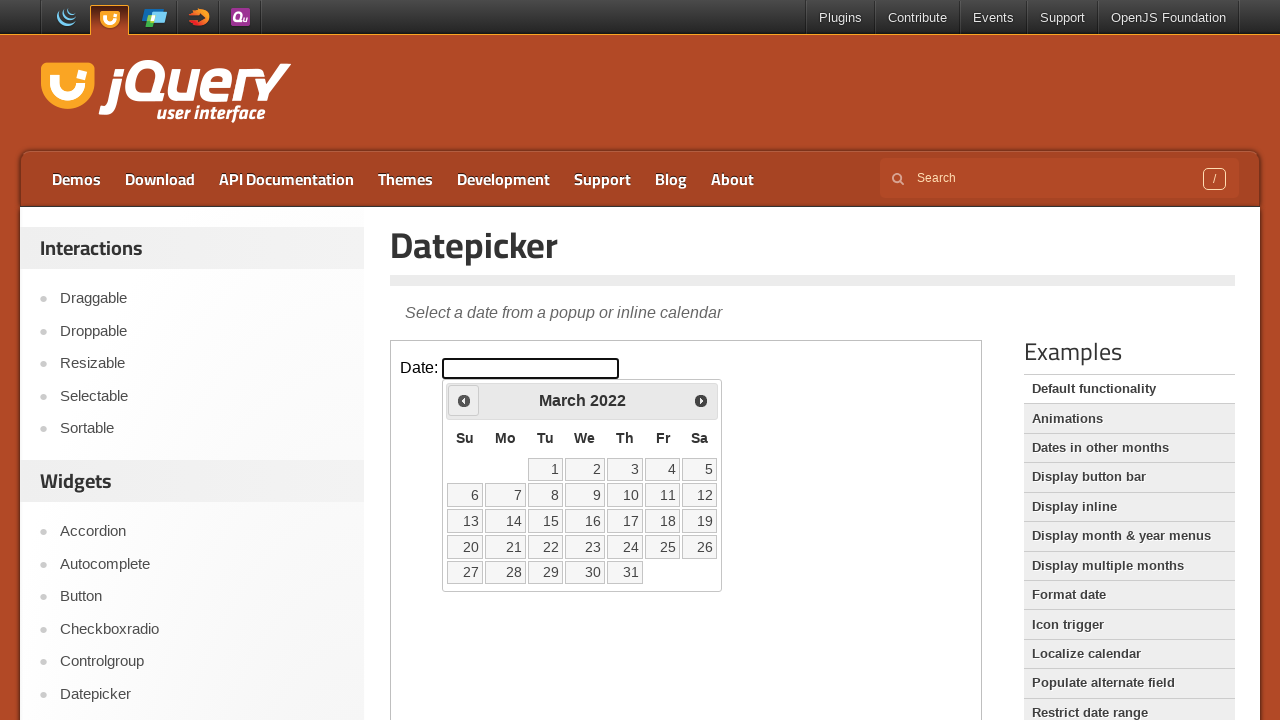

Clicked previous arrow to navigate to earlier month at (464, 400) on iframe.demo-frame >> internal:control=enter-frame >> xpath=//*[@id='ui-datepicke
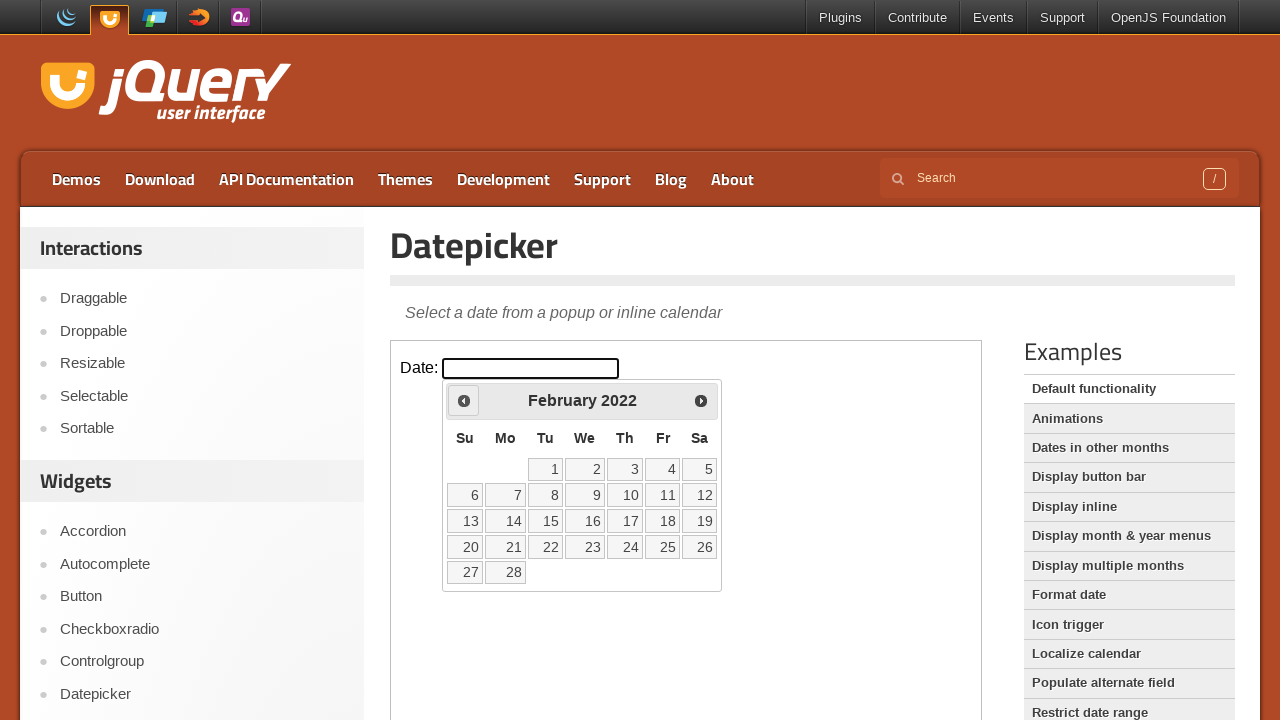

Retrieved current month 'February' and year '2022' from calendar
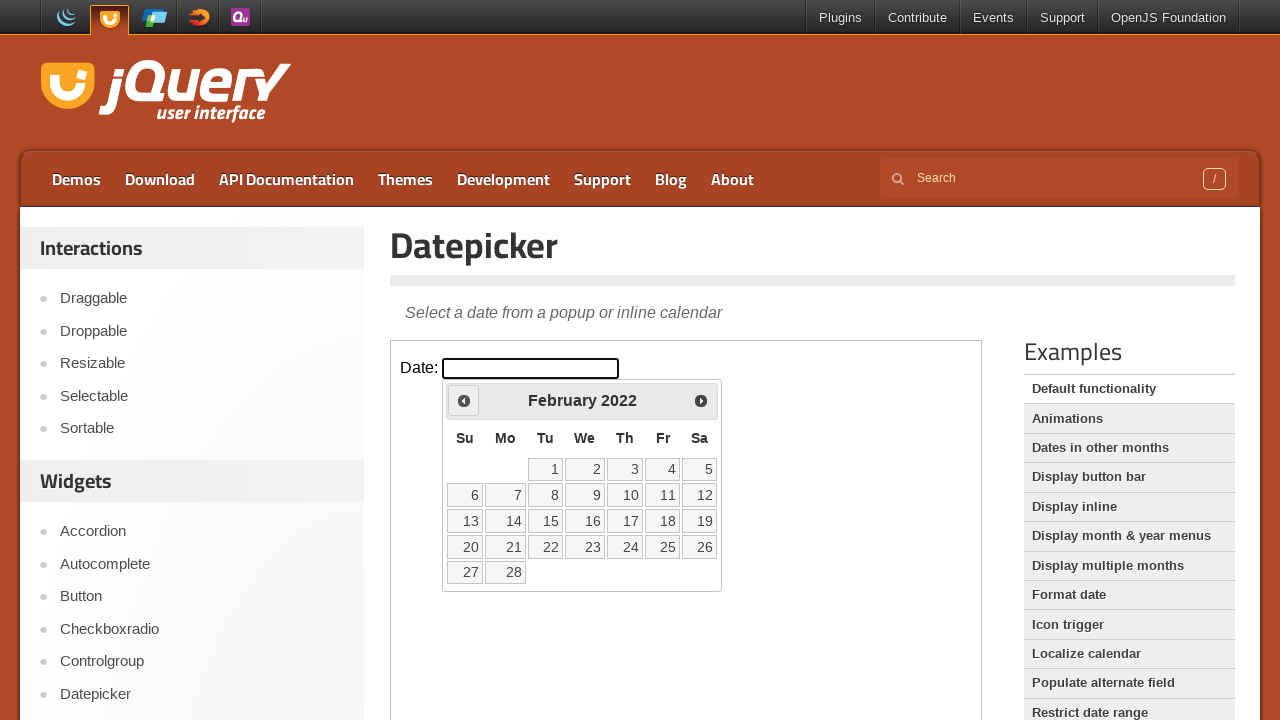

Clicked previous arrow to navigate to earlier month at (464, 400) on iframe.demo-frame >> internal:control=enter-frame >> xpath=//*[@id='ui-datepicke
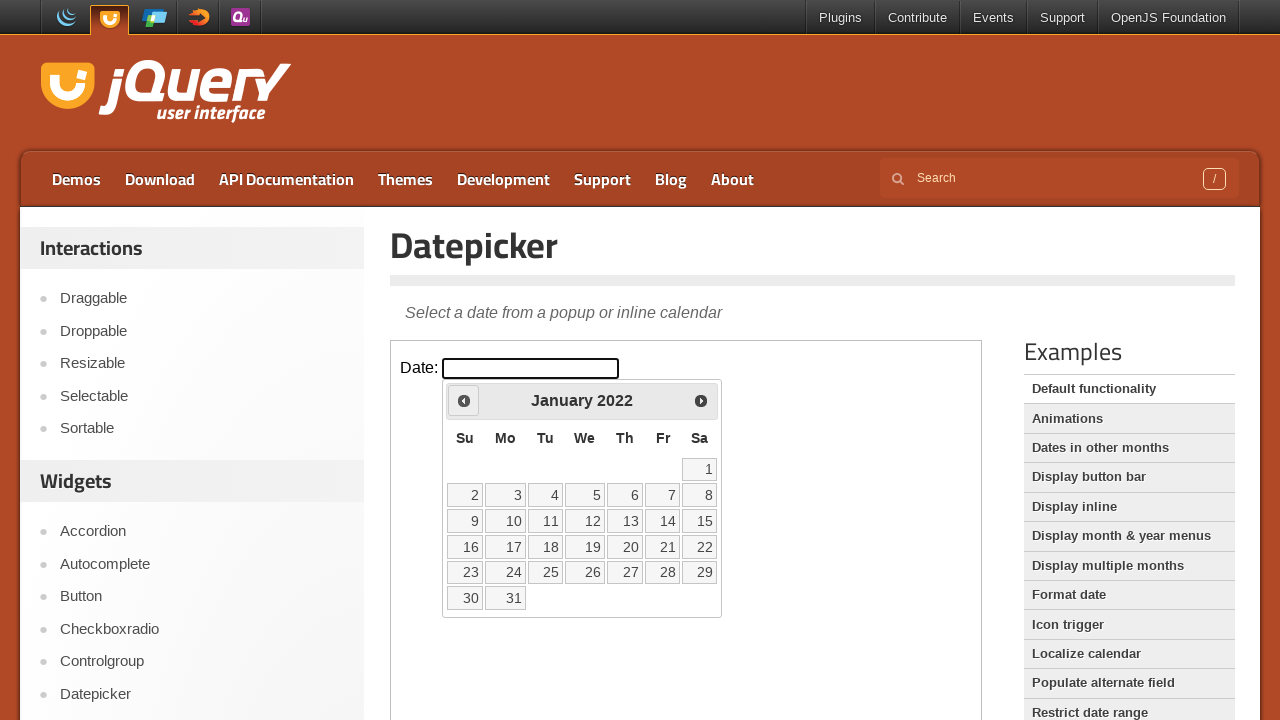

Retrieved current month 'January' and year '2022' from calendar
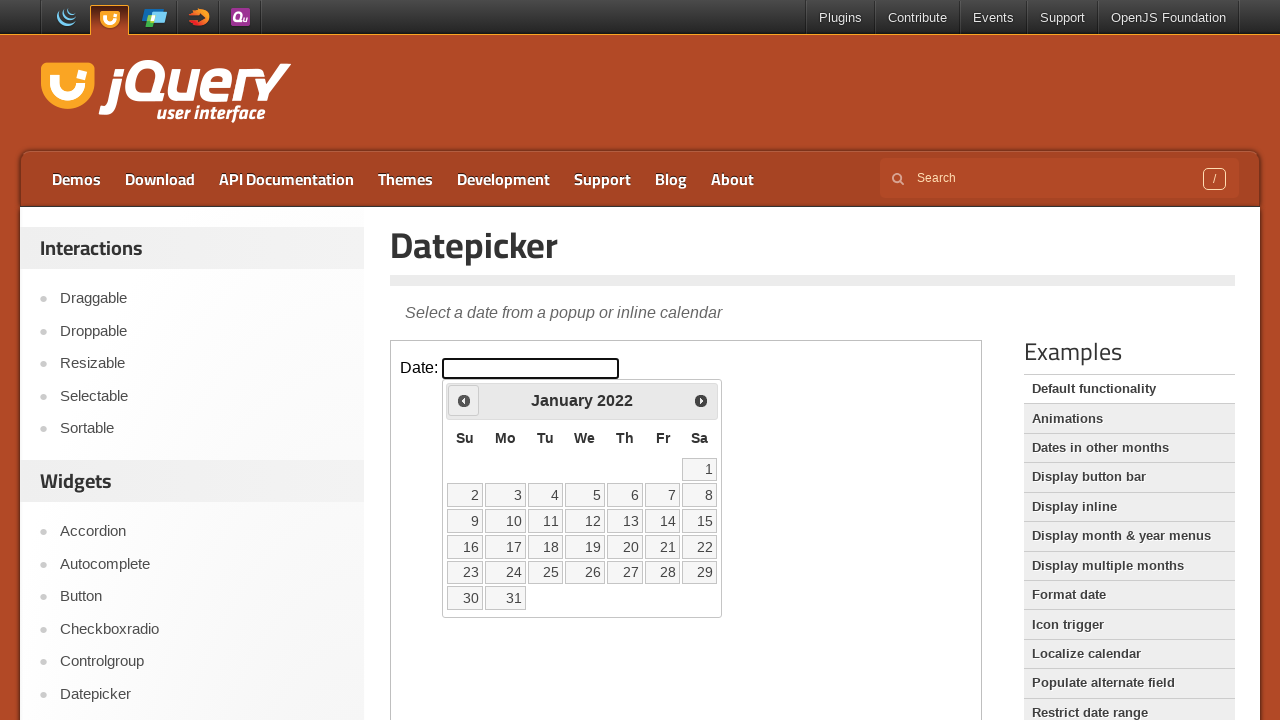

Clicked previous arrow to navigate to earlier month at (464, 400) on iframe.demo-frame >> internal:control=enter-frame >> xpath=//*[@id='ui-datepicke
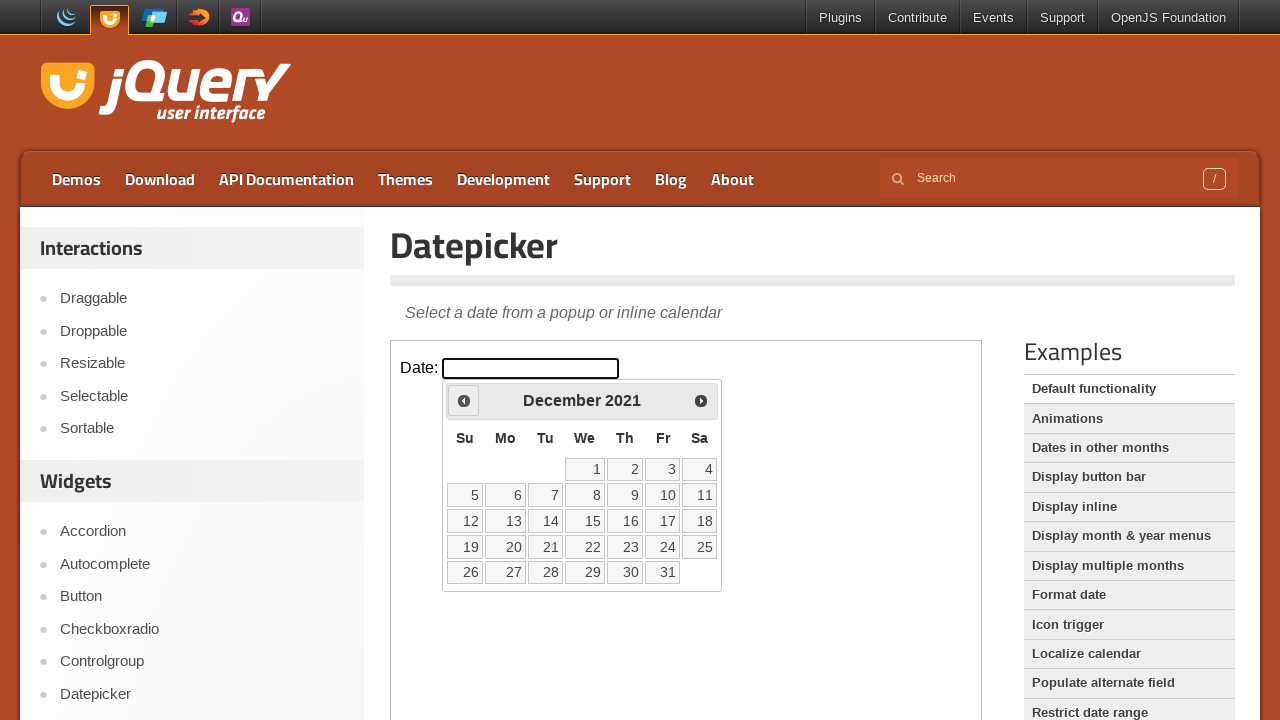

Retrieved current month 'December' and year '2021' from calendar
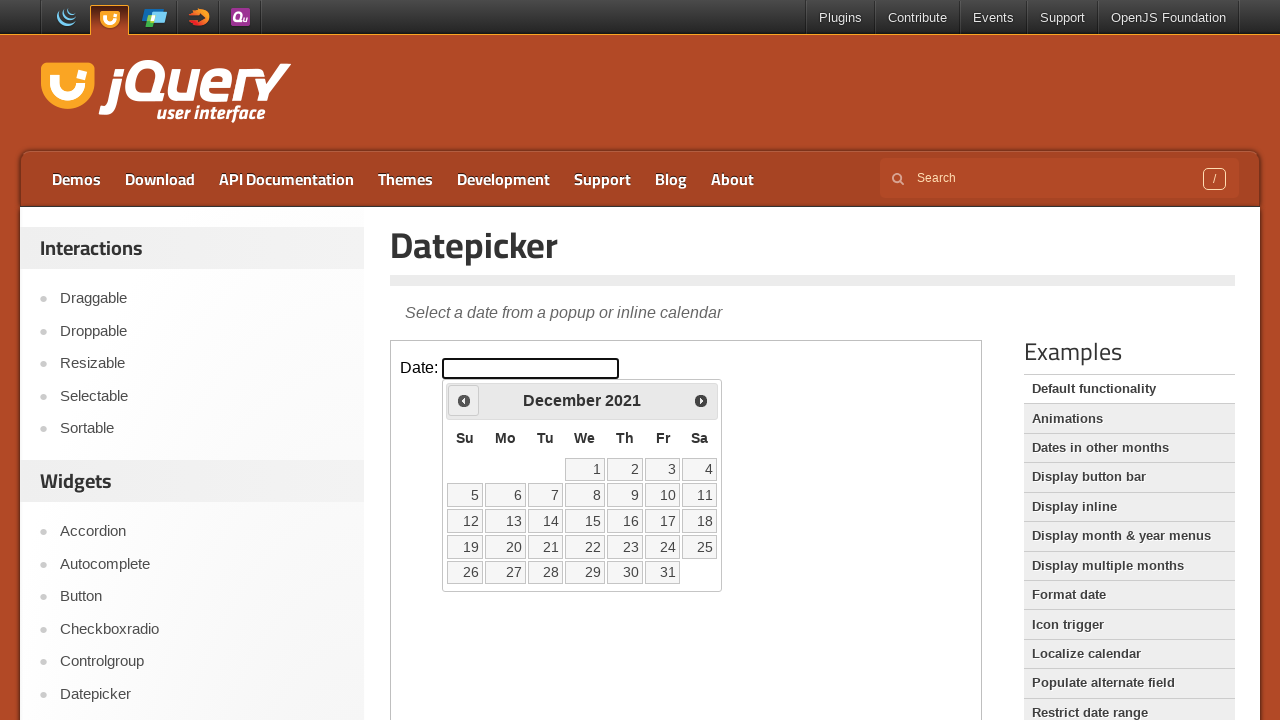

Clicked previous arrow to navigate to earlier month at (464, 400) on iframe.demo-frame >> internal:control=enter-frame >> xpath=//*[@id='ui-datepicke
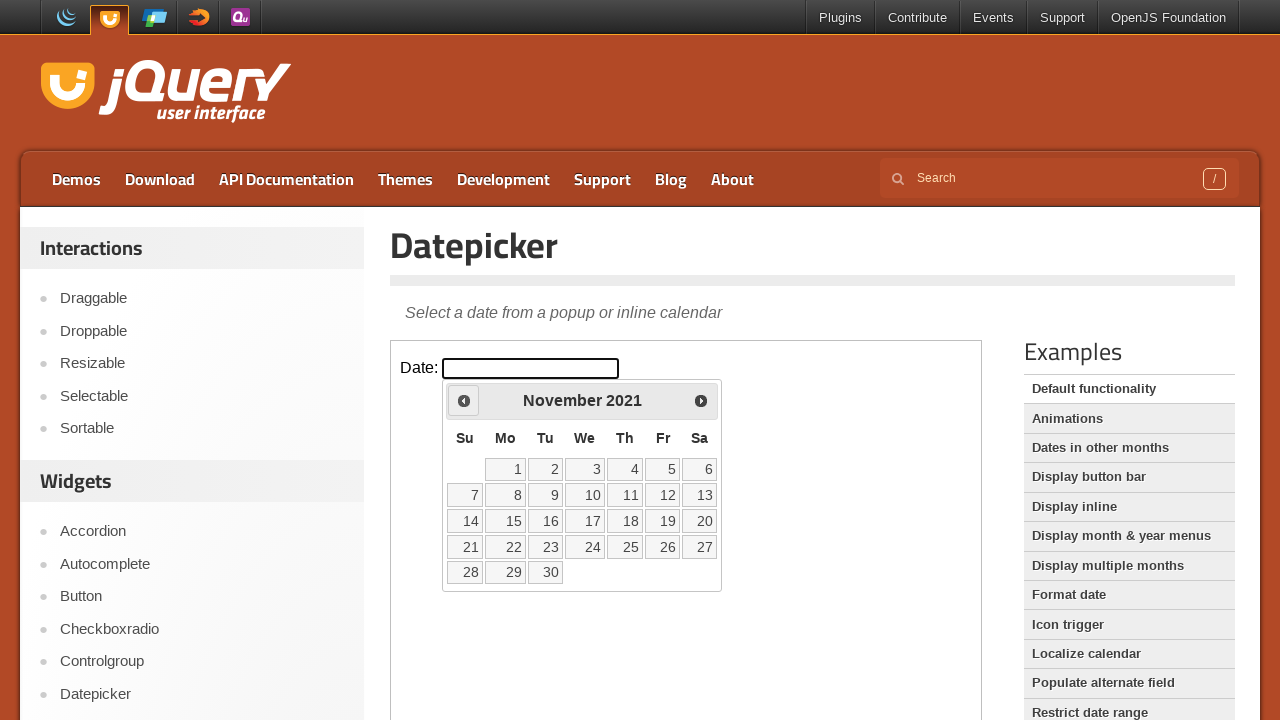

Retrieved current month 'November' and year '2021' from calendar
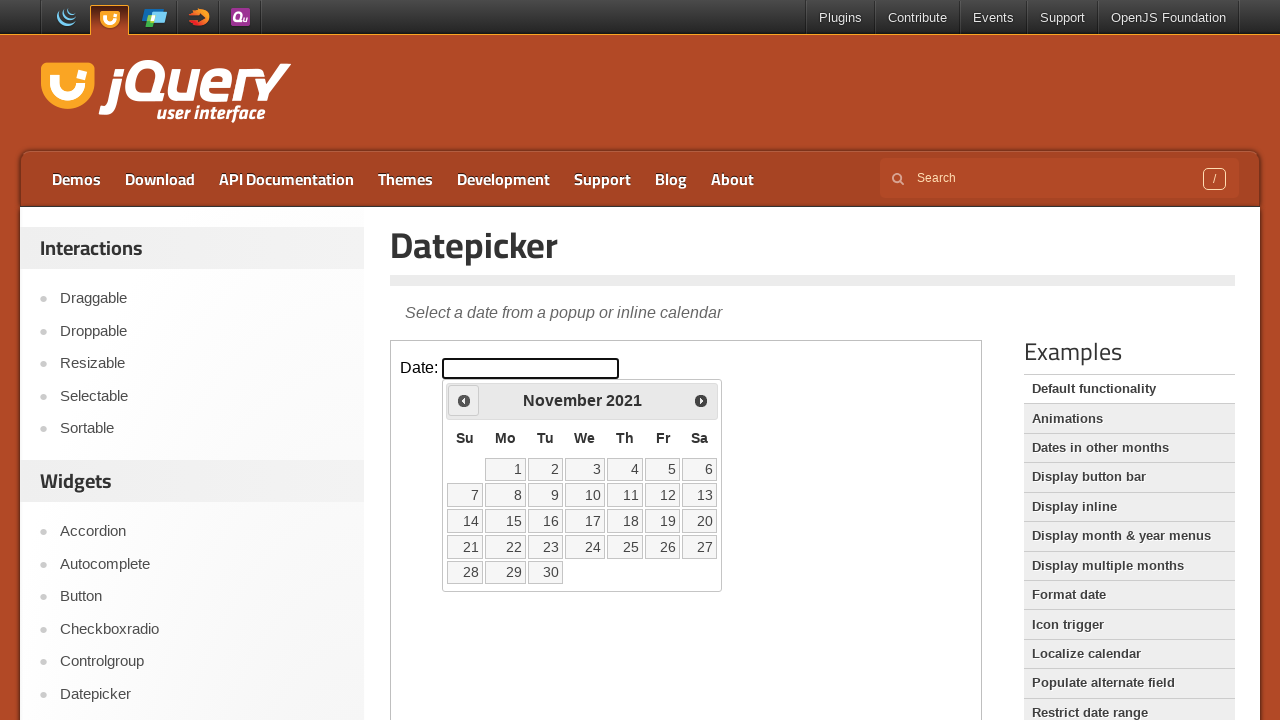

Clicked previous arrow to navigate to earlier month at (464, 400) on iframe.demo-frame >> internal:control=enter-frame >> xpath=//*[@id='ui-datepicke
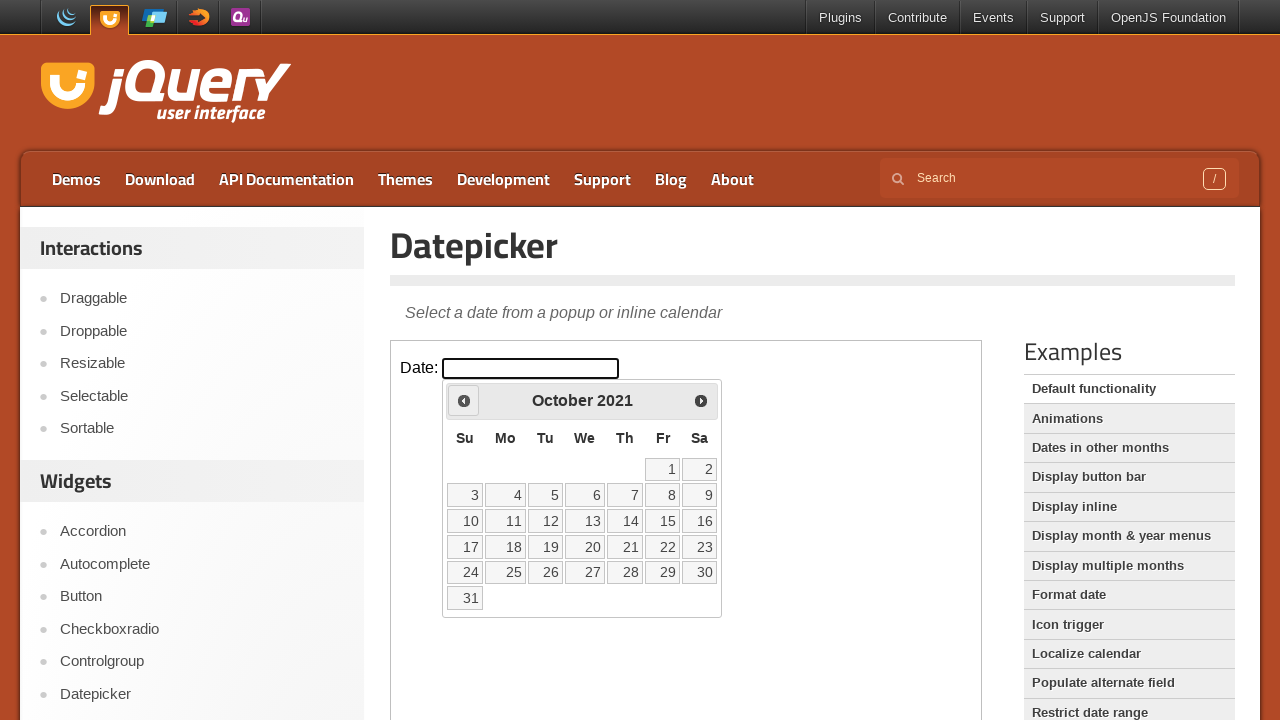

Retrieved current month 'October' and year '2021' from calendar
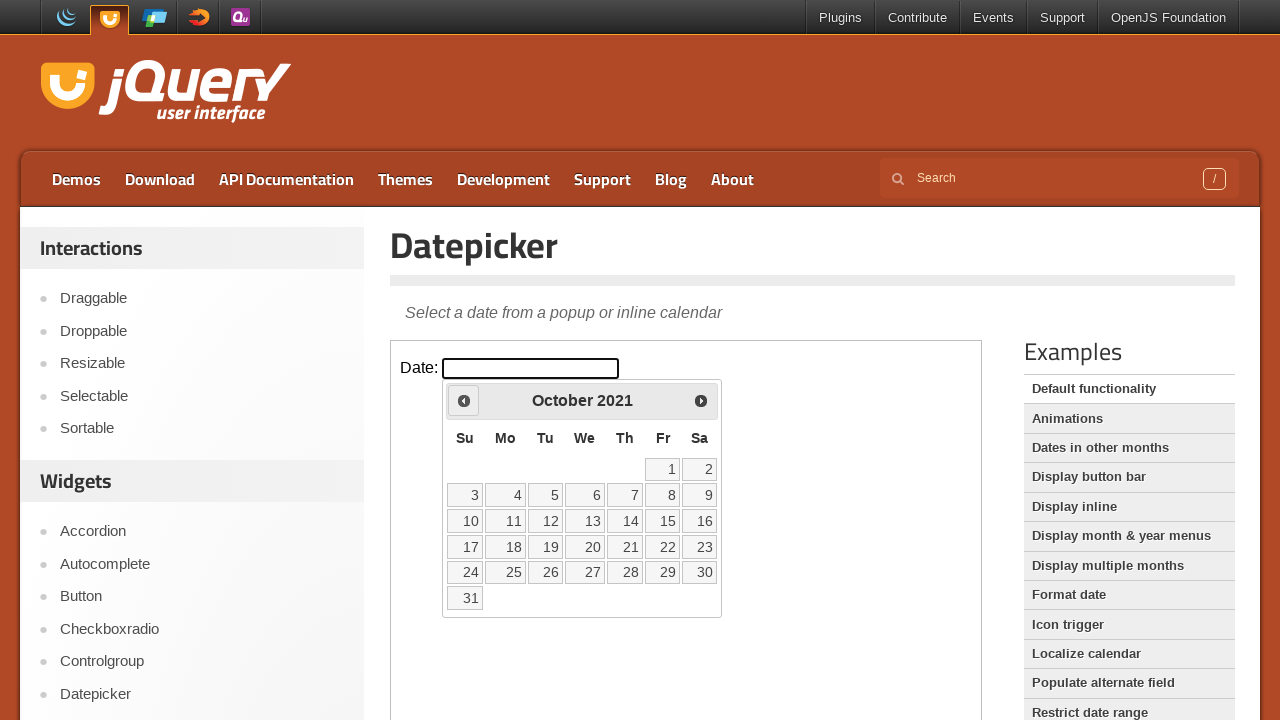

Clicked previous arrow to navigate to earlier month at (464, 400) on iframe.demo-frame >> internal:control=enter-frame >> xpath=//*[@id='ui-datepicke
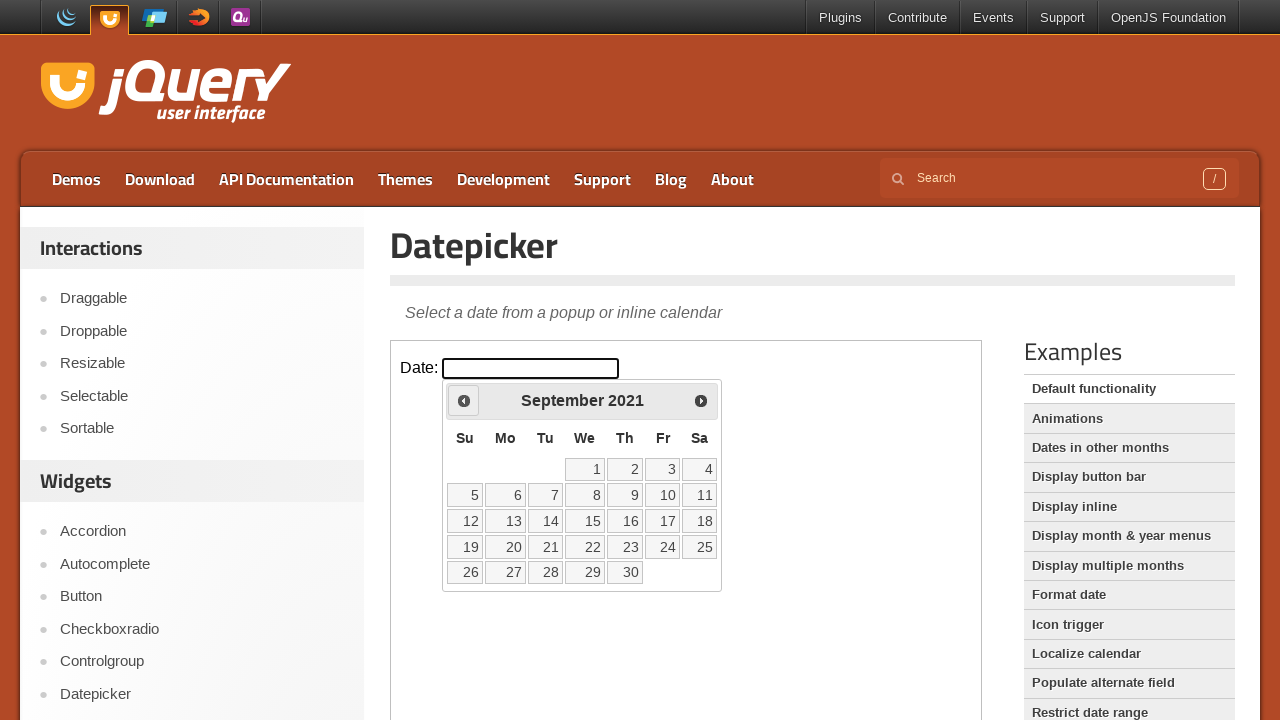

Retrieved current month 'September' and year '2021' from calendar
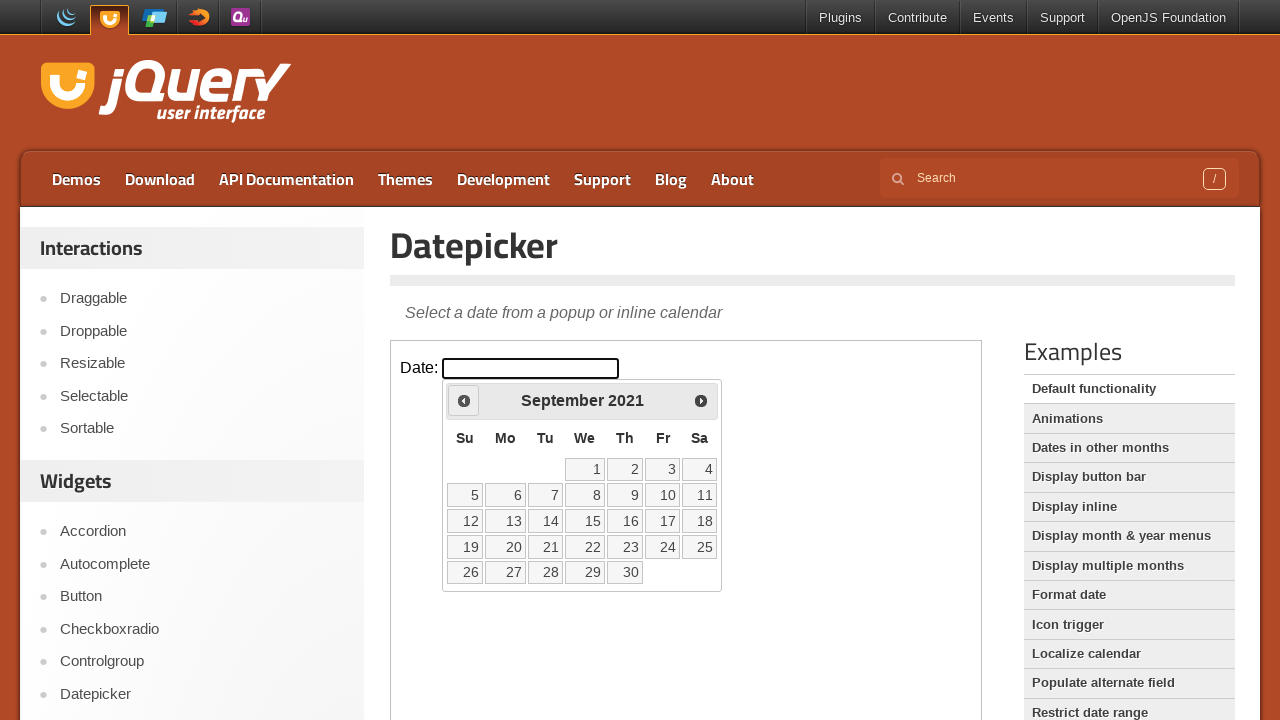

Clicked previous arrow to navigate to earlier month at (464, 400) on iframe.demo-frame >> internal:control=enter-frame >> xpath=//*[@id='ui-datepicke
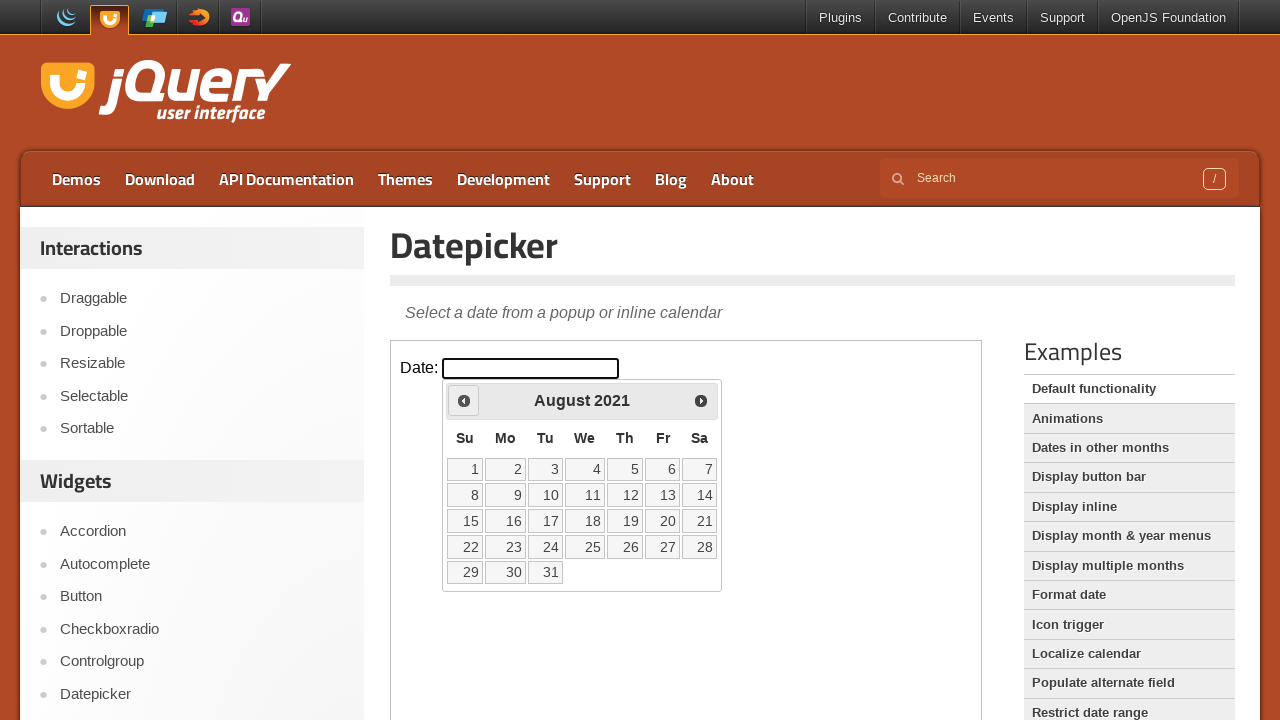

Retrieved current month 'August' and year '2021' from calendar
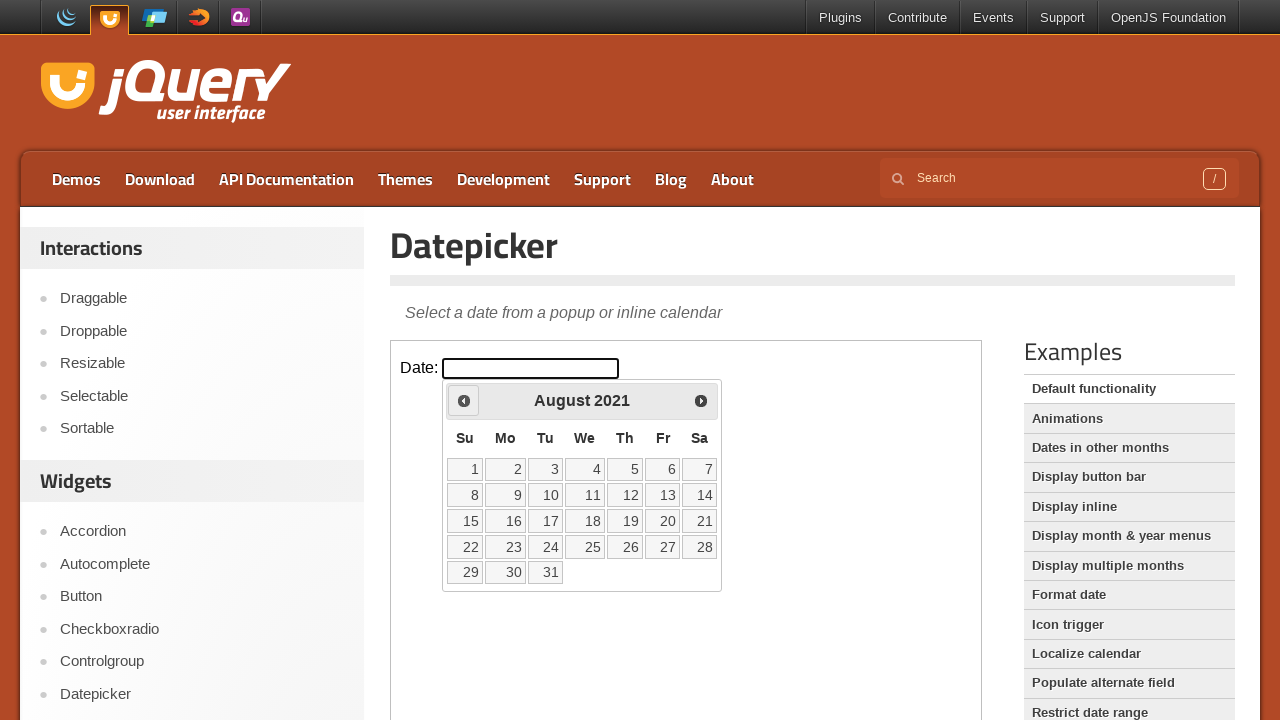

Clicked previous arrow to navigate to earlier month at (464, 400) on iframe.demo-frame >> internal:control=enter-frame >> xpath=//*[@id='ui-datepicke
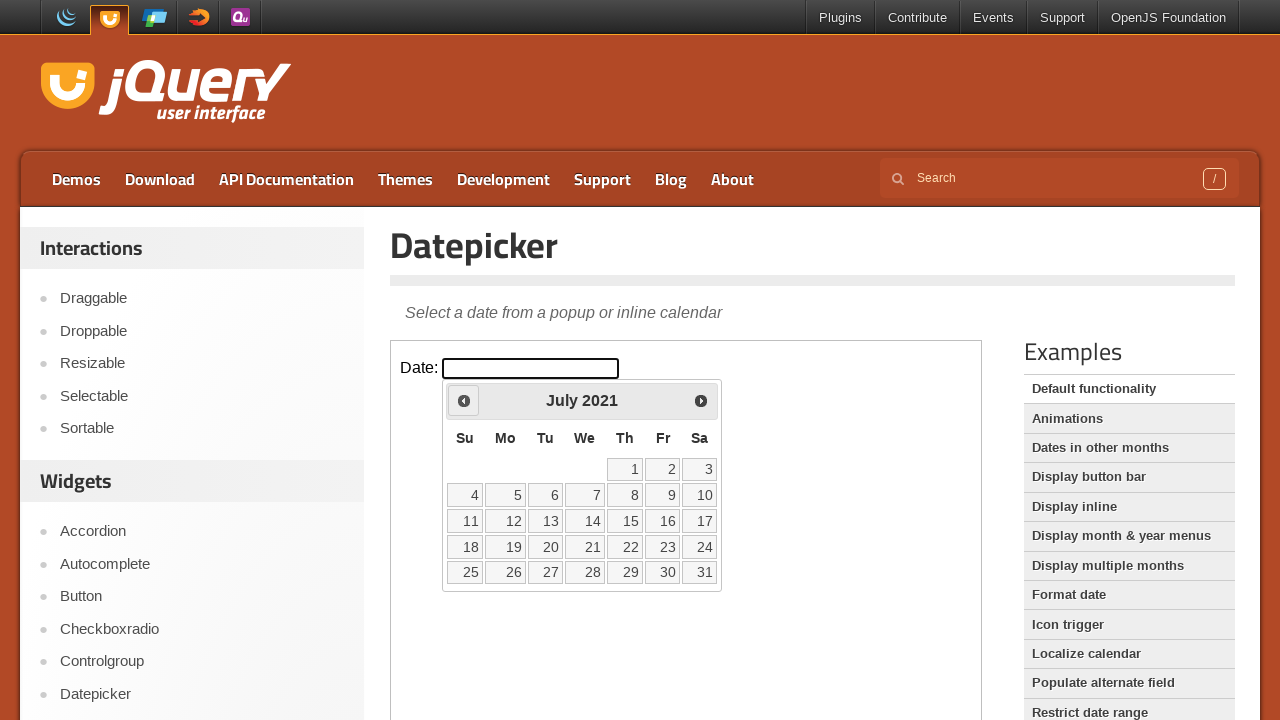

Retrieved current month 'July' and year '2021' from calendar
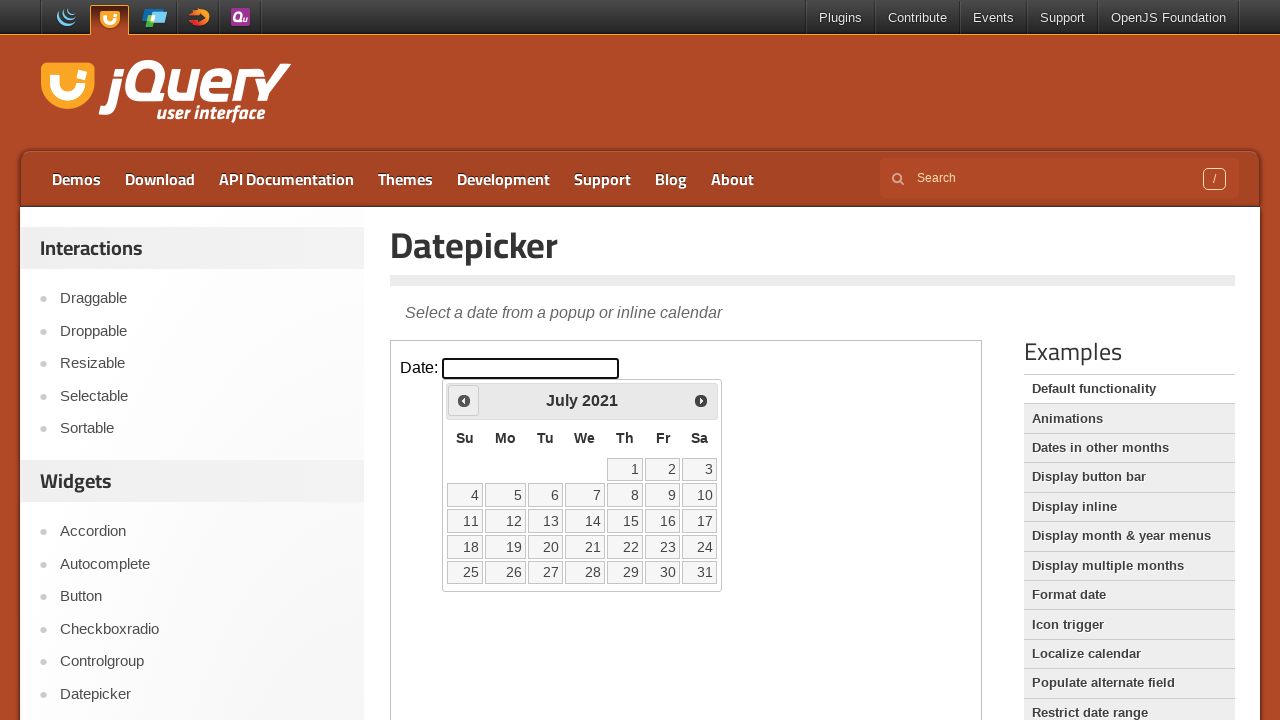

Clicked previous arrow to navigate to earlier month at (464, 400) on iframe.demo-frame >> internal:control=enter-frame >> xpath=//*[@id='ui-datepicke
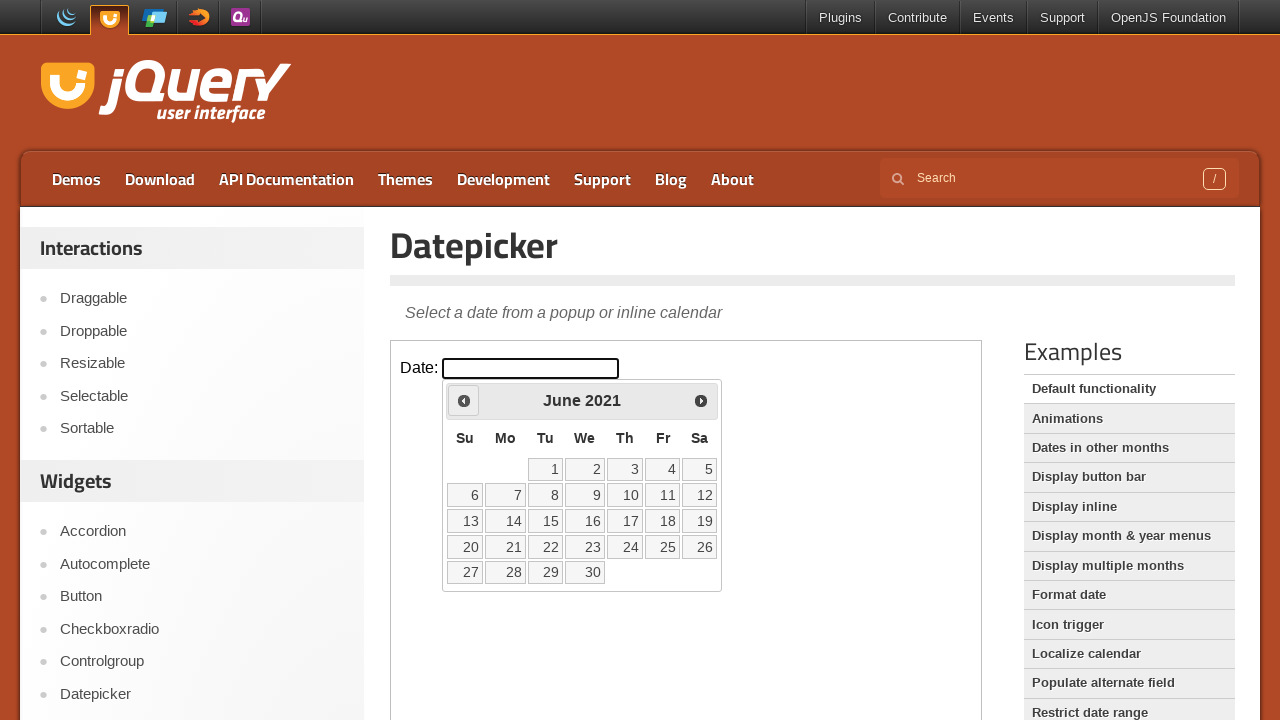

Retrieved current month 'June' and year '2021' from calendar
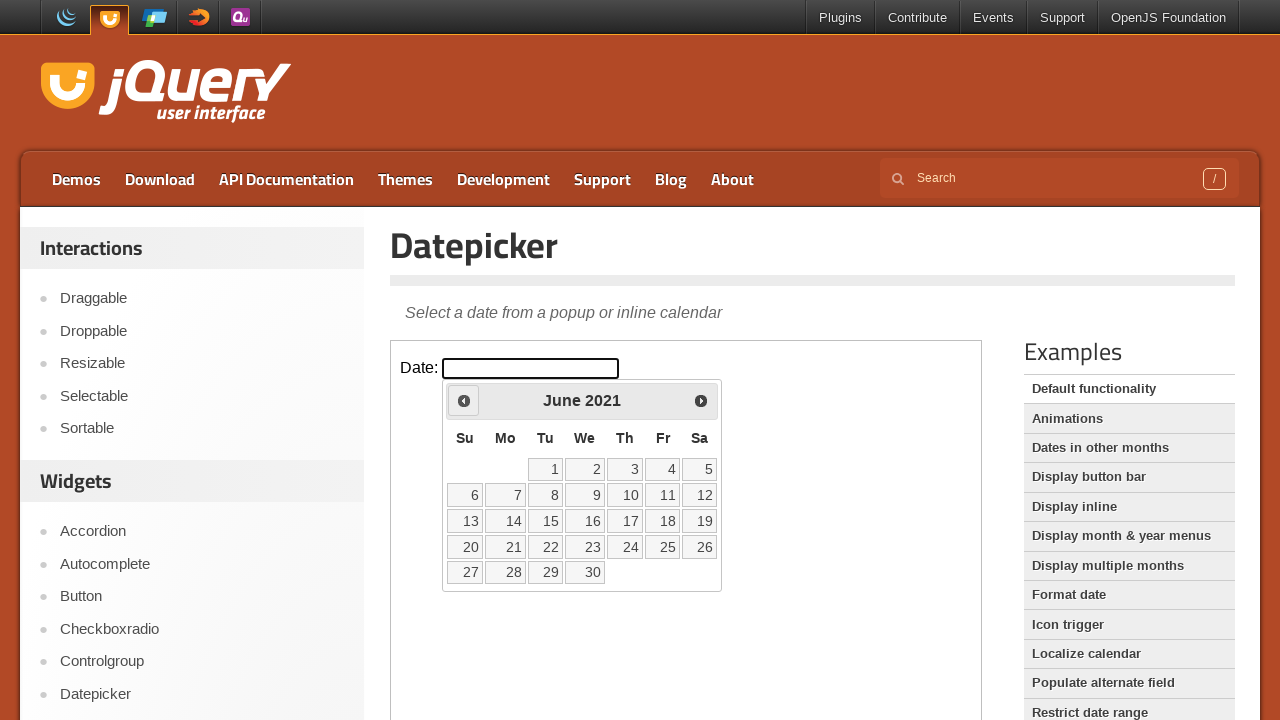

Clicked previous arrow to navigate to earlier month at (464, 400) on iframe.demo-frame >> internal:control=enter-frame >> xpath=//*[@id='ui-datepicke
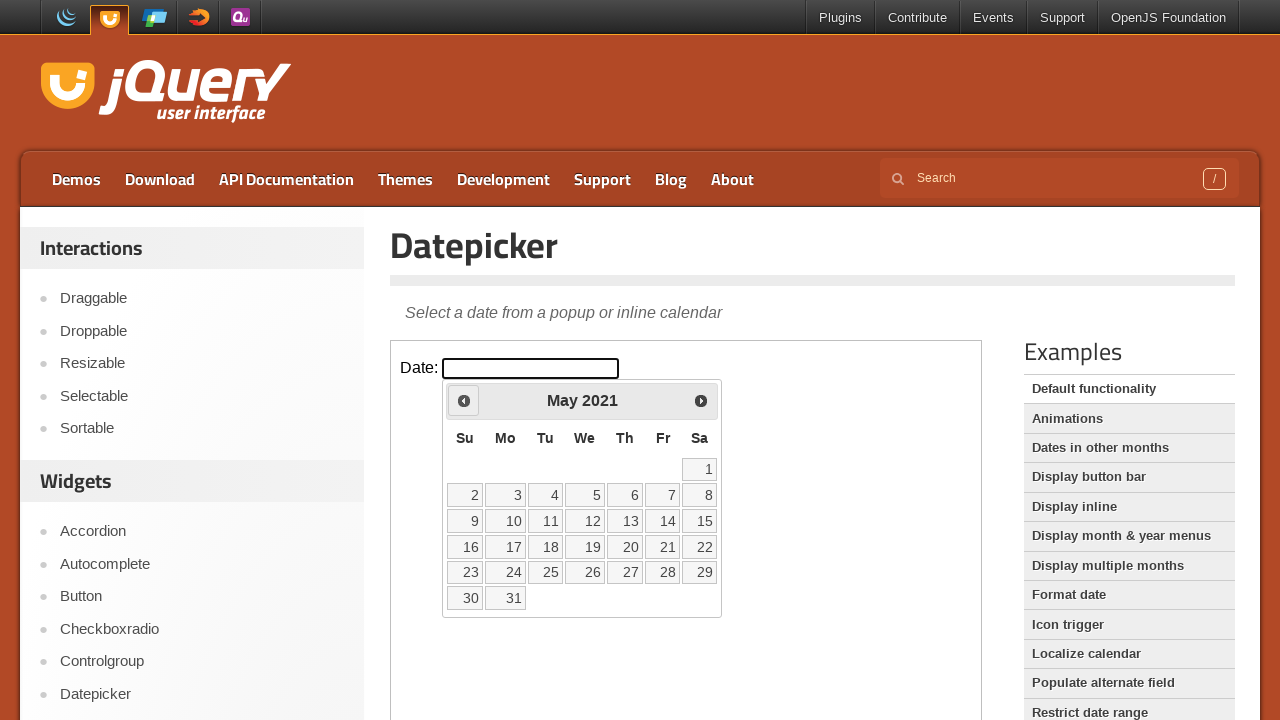

Retrieved current month 'May' and year '2021' from calendar
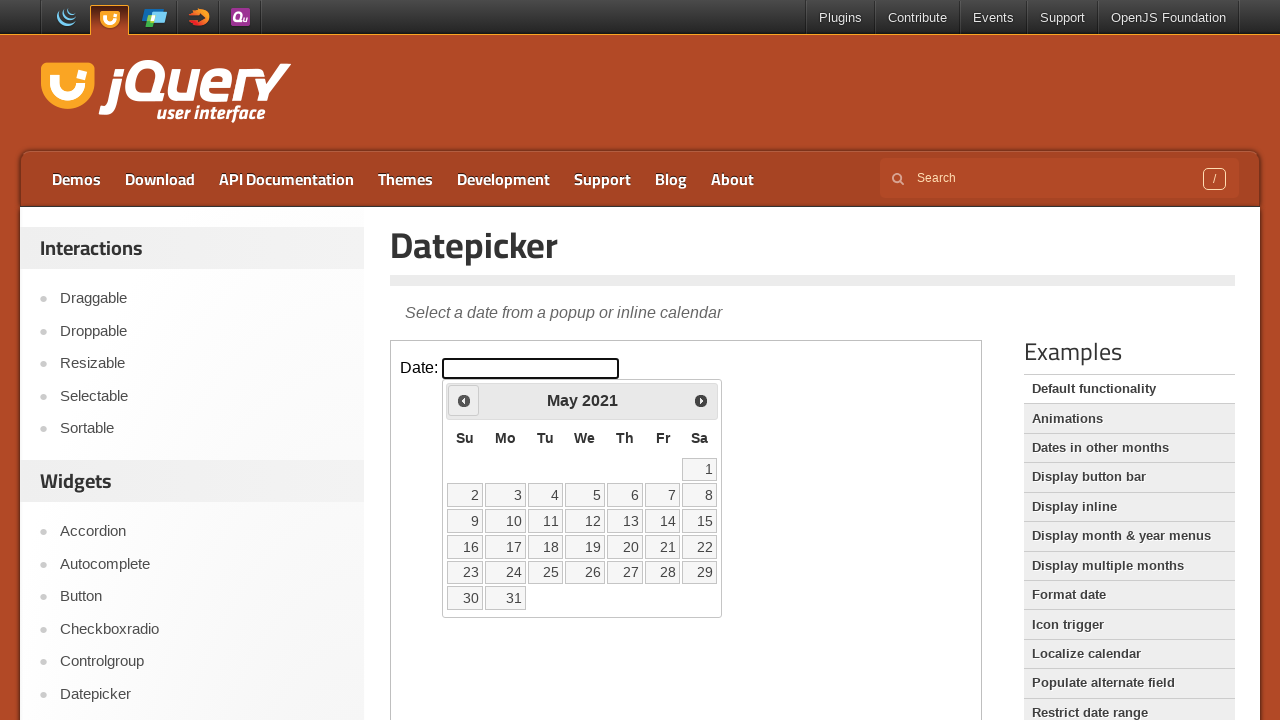

Clicked previous arrow to navigate to earlier month at (464, 400) on iframe.demo-frame >> internal:control=enter-frame >> xpath=//*[@id='ui-datepicke
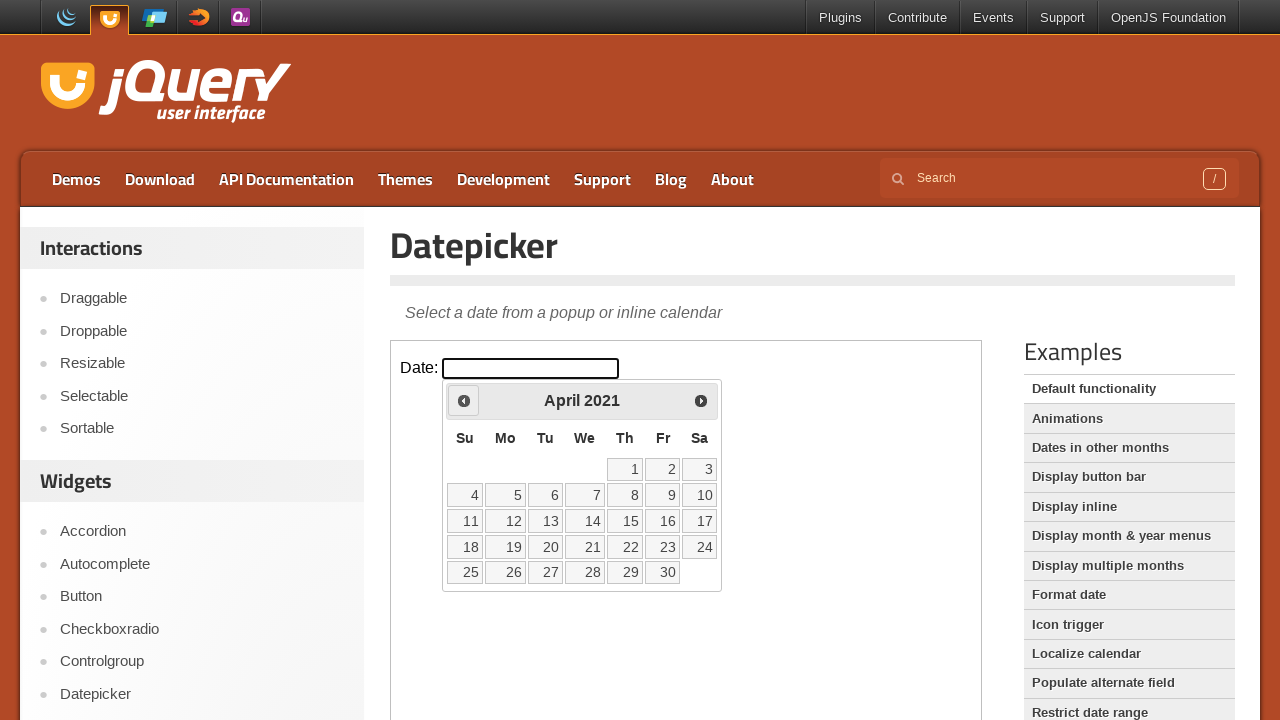

Retrieved current month 'April' and year '2021' from calendar
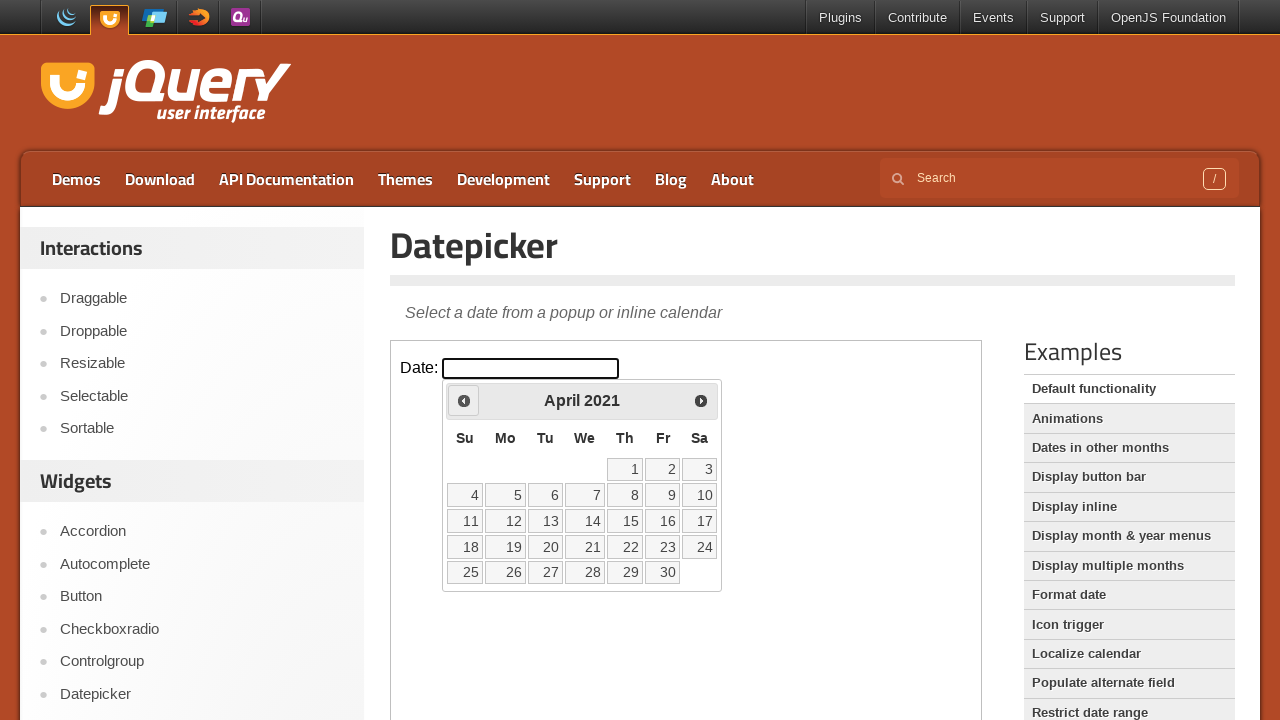

Clicked previous arrow to navigate to earlier month at (464, 400) on iframe.demo-frame >> internal:control=enter-frame >> xpath=//*[@id='ui-datepicke
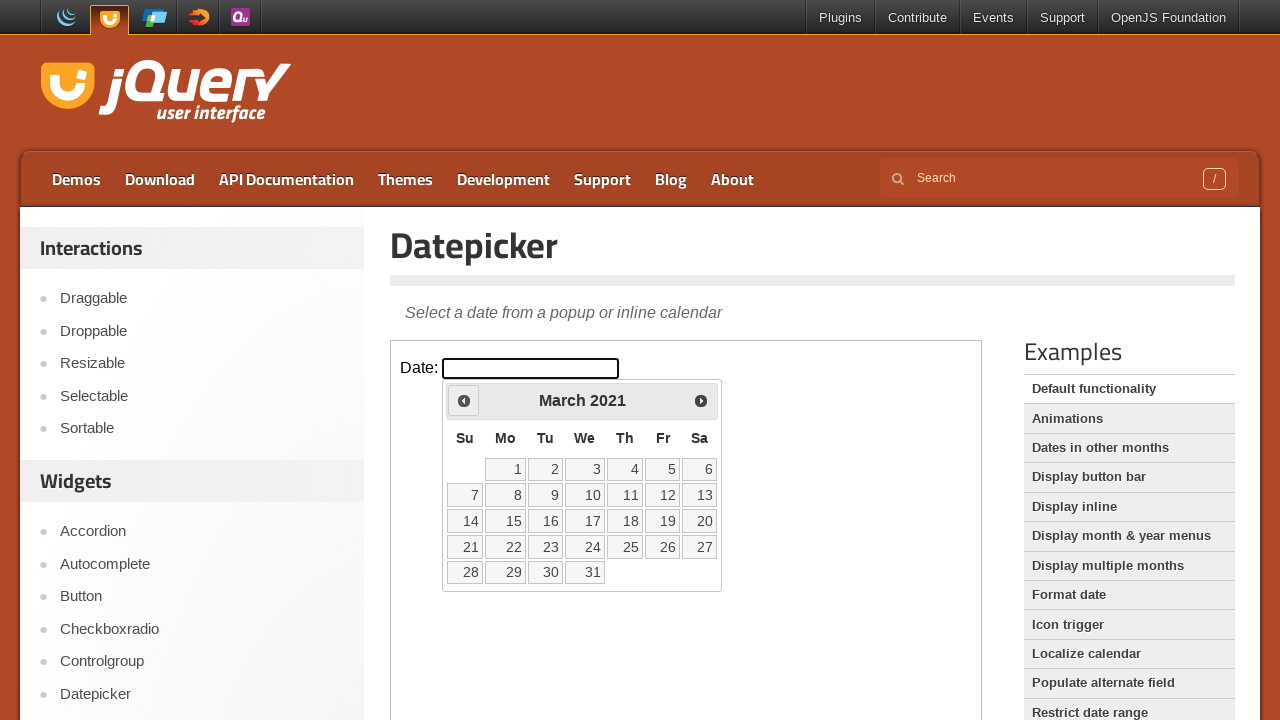

Retrieved current month 'March' and year '2021' from calendar
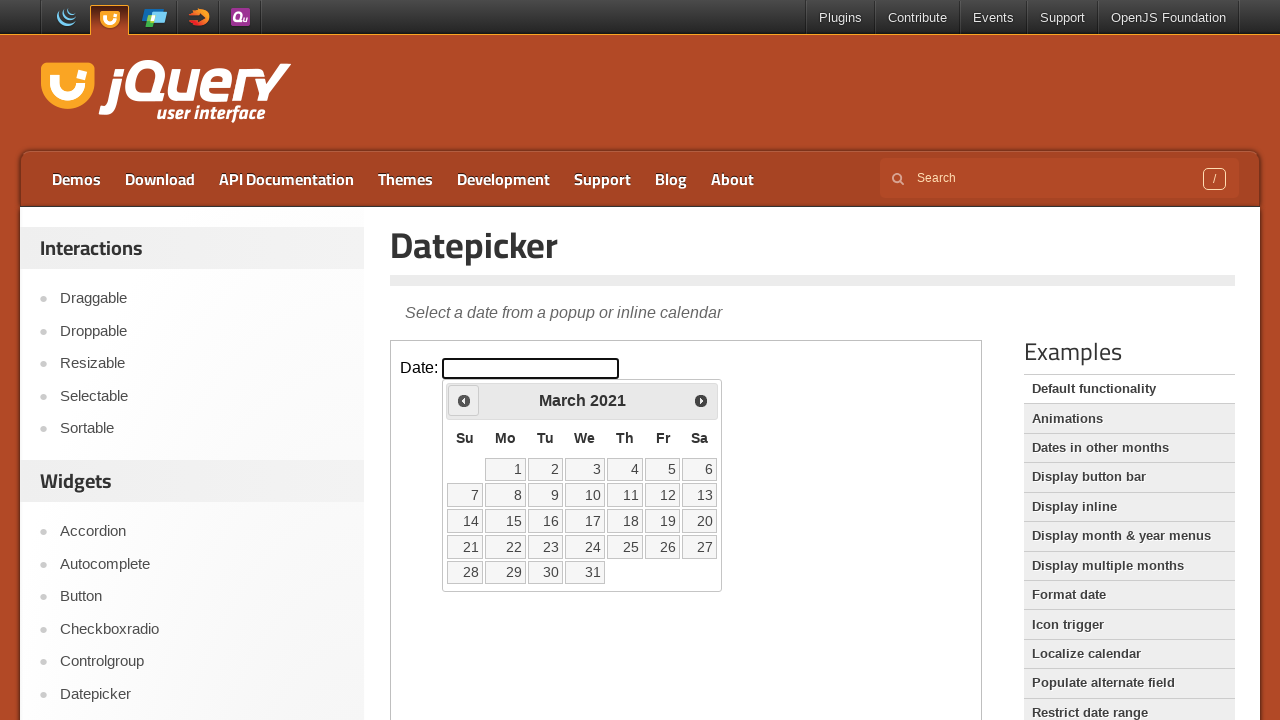

Clicked previous arrow to navigate to earlier month at (464, 400) on iframe.demo-frame >> internal:control=enter-frame >> xpath=//*[@id='ui-datepicke
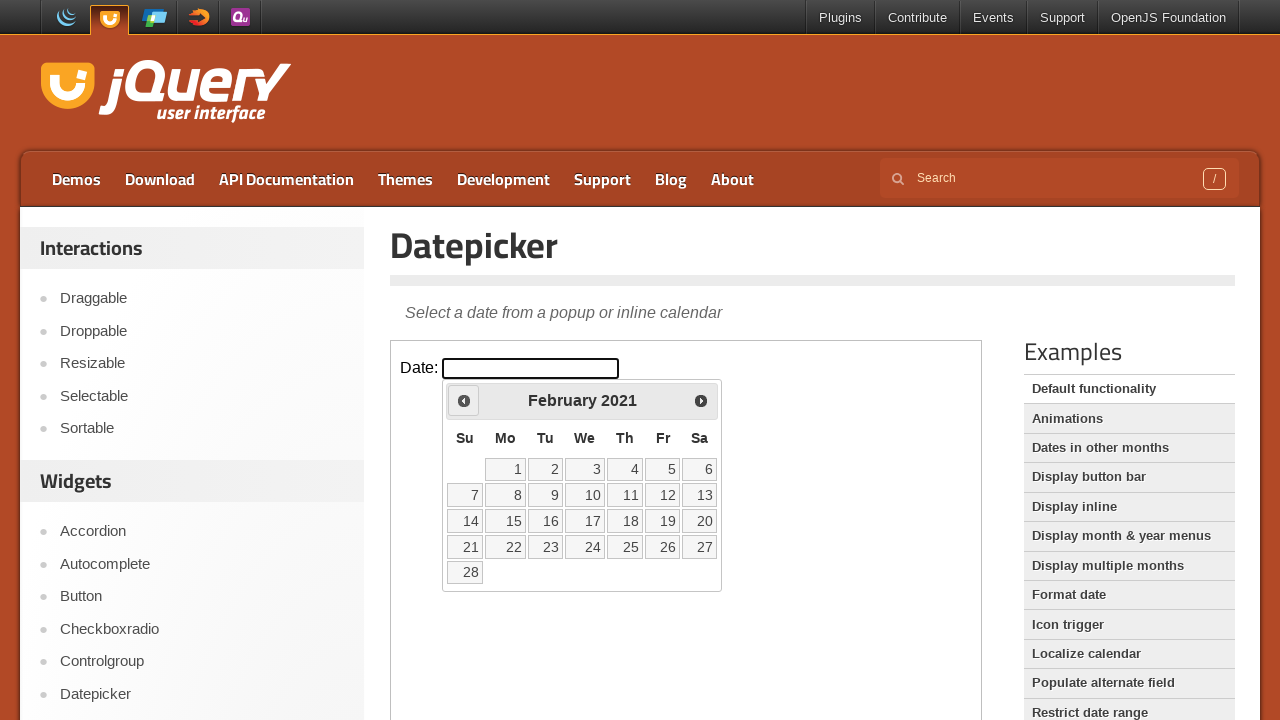

Retrieved current month 'February' and year '2021' from calendar
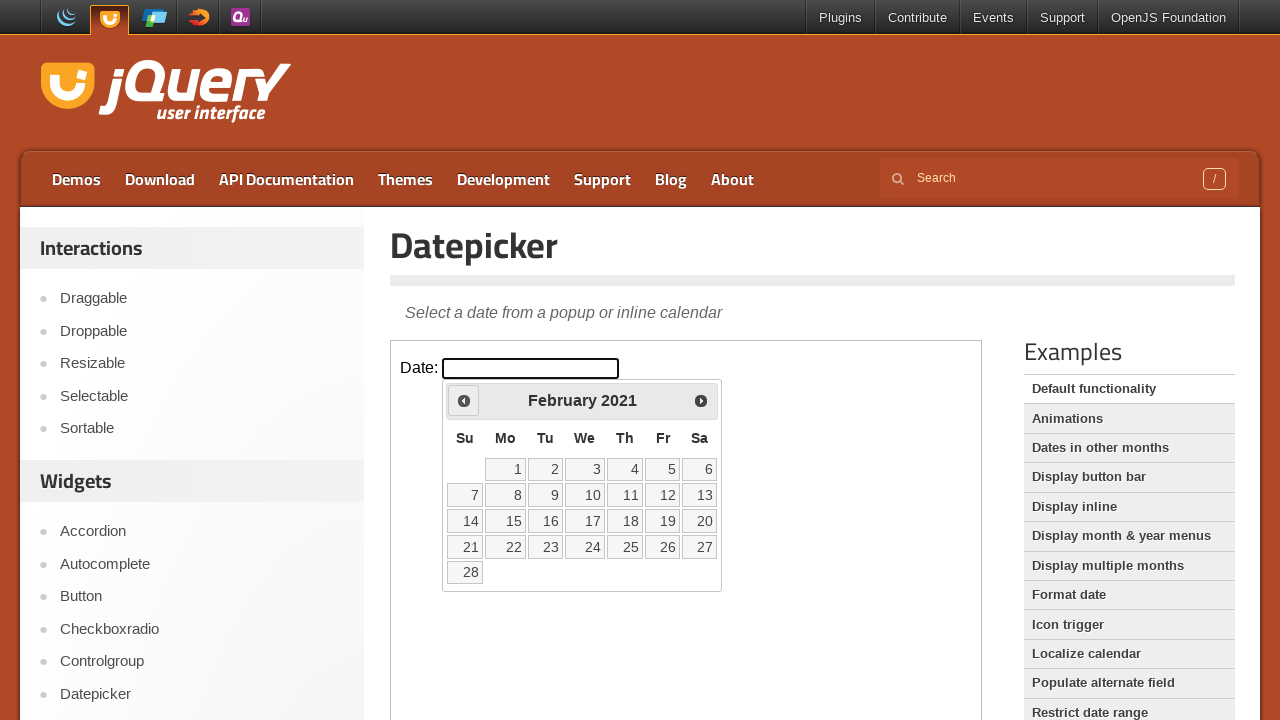

Clicked previous arrow to navigate to earlier month at (464, 400) on iframe.demo-frame >> internal:control=enter-frame >> xpath=//*[@id='ui-datepicke
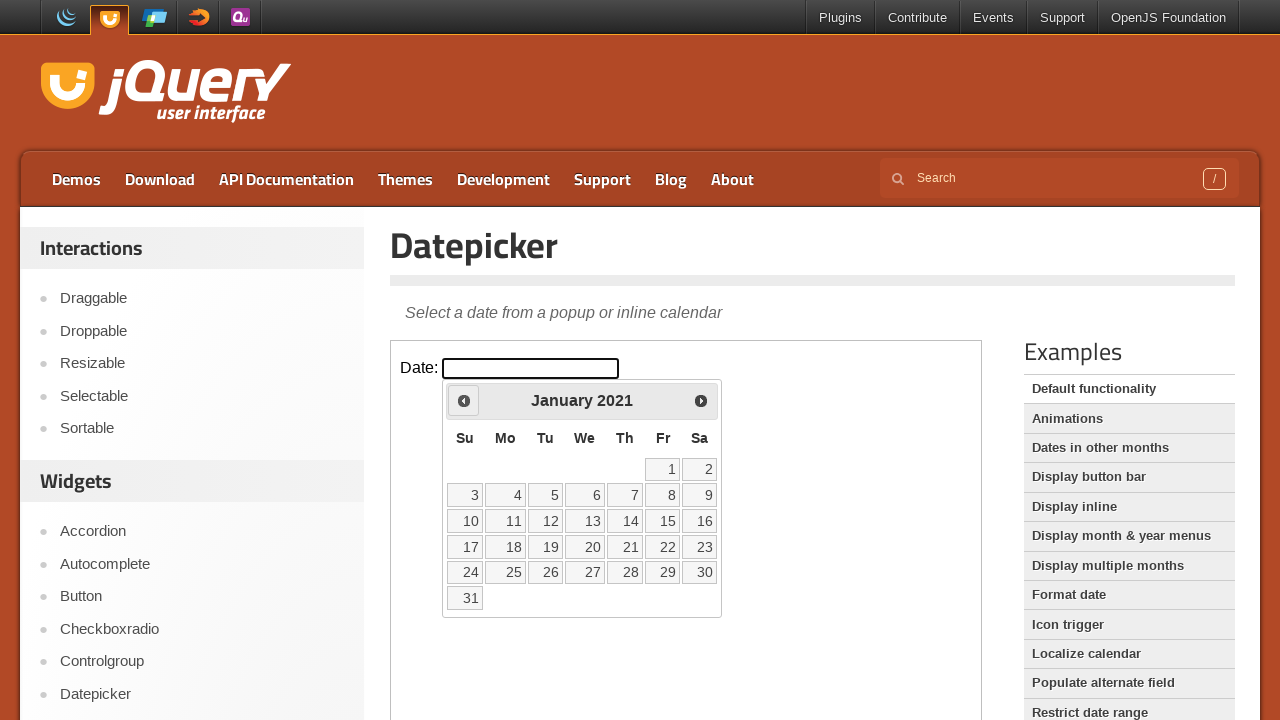

Retrieved current month 'January' and year '2021' from calendar
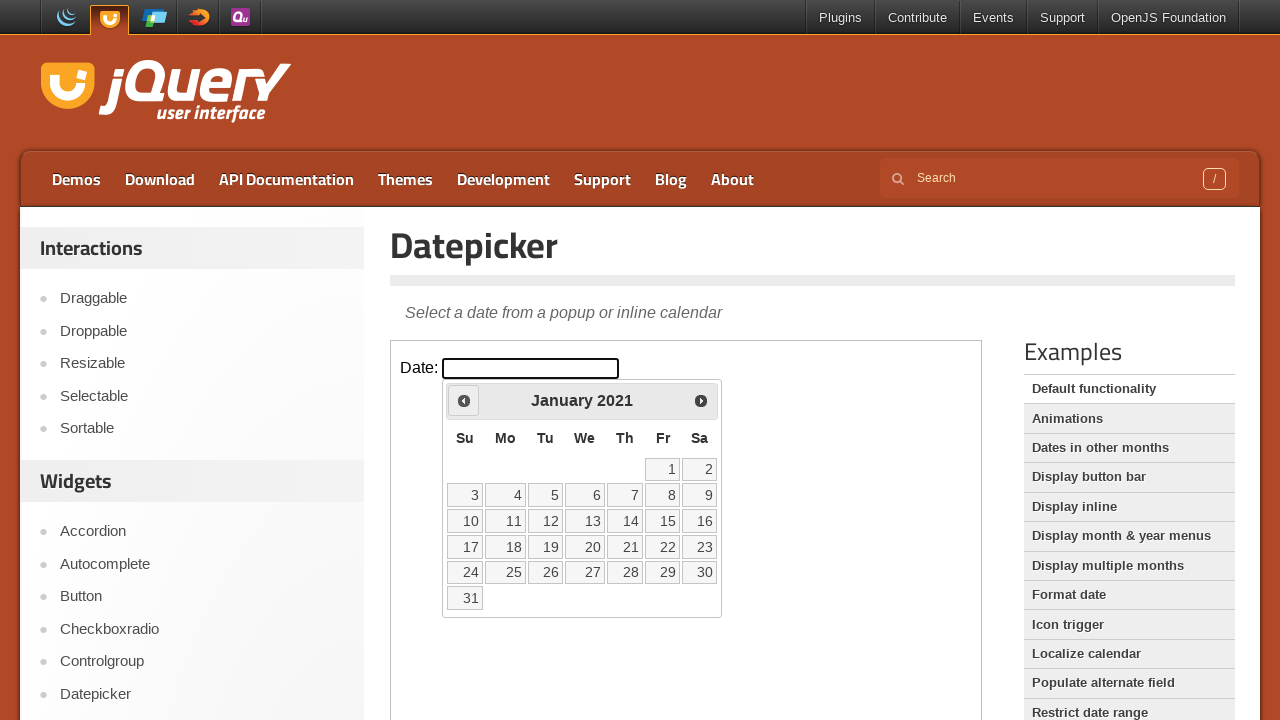

Clicked previous arrow to navigate to earlier month at (464, 400) on iframe.demo-frame >> internal:control=enter-frame >> xpath=//*[@id='ui-datepicke
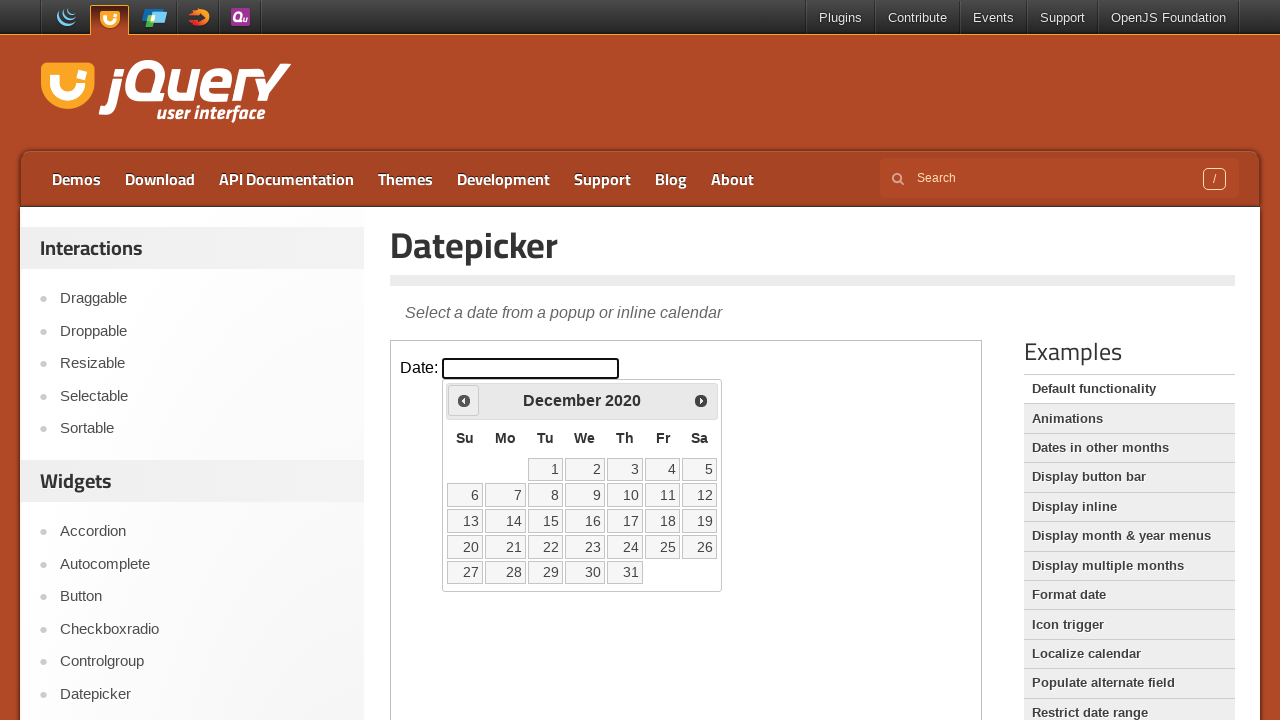

Retrieved current month 'December' and year '2020' from calendar
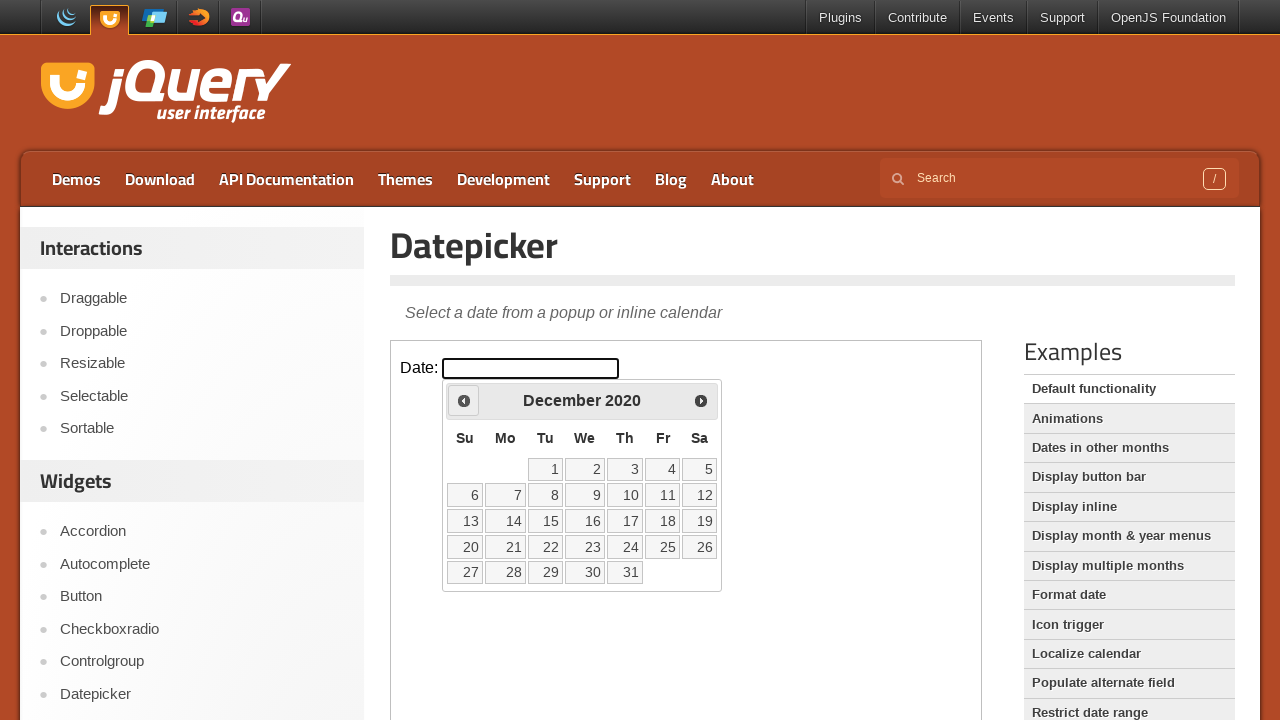

Clicked previous arrow to navigate to earlier month at (464, 400) on iframe.demo-frame >> internal:control=enter-frame >> xpath=//*[@id='ui-datepicke
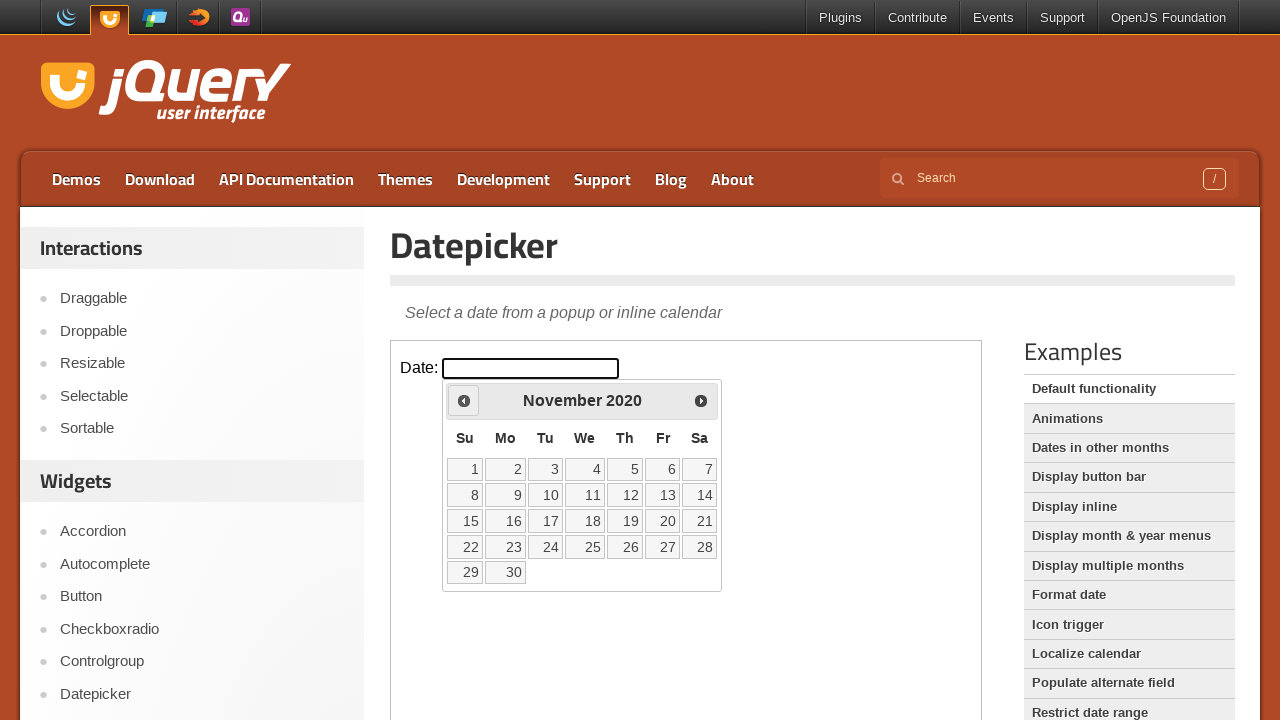

Retrieved current month 'November' and year '2020' from calendar
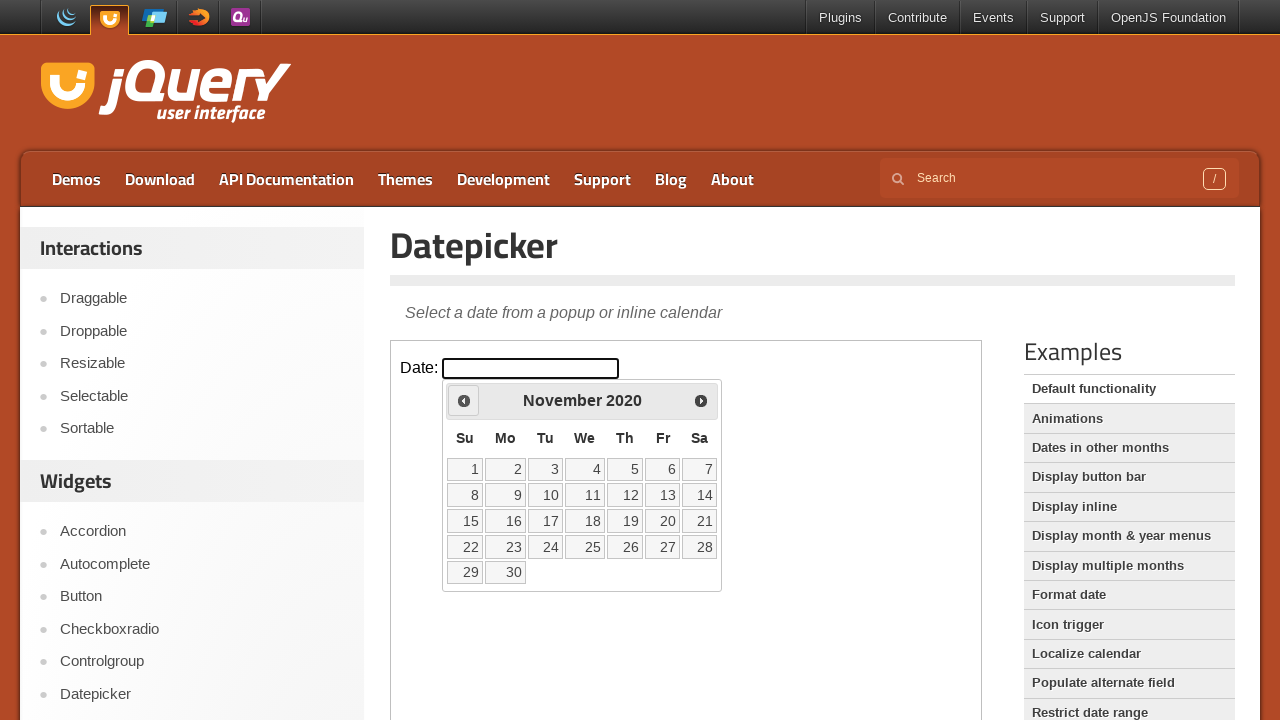

Clicked previous arrow to navigate to earlier month at (464, 400) on iframe.demo-frame >> internal:control=enter-frame >> xpath=//*[@id='ui-datepicke
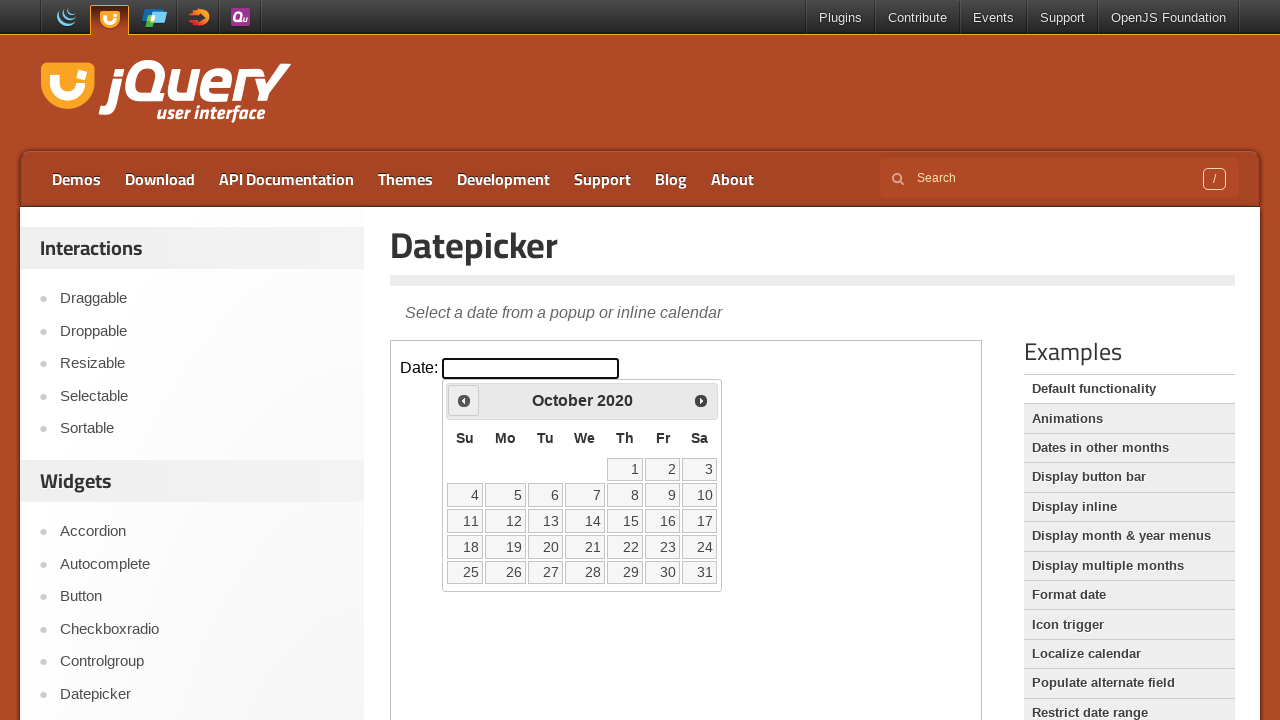

Retrieved current month 'October' and year '2020' from calendar
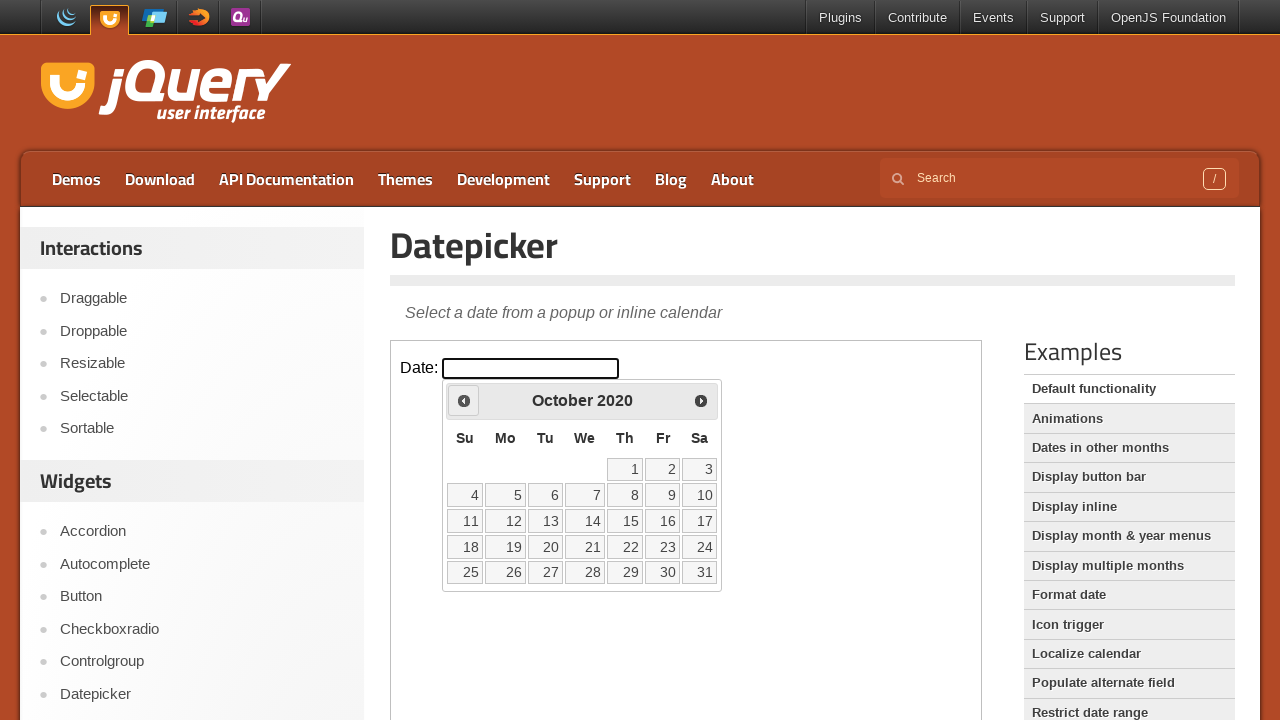

Clicked previous arrow to navigate to earlier month at (464, 400) on iframe.demo-frame >> internal:control=enter-frame >> xpath=//*[@id='ui-datepicke
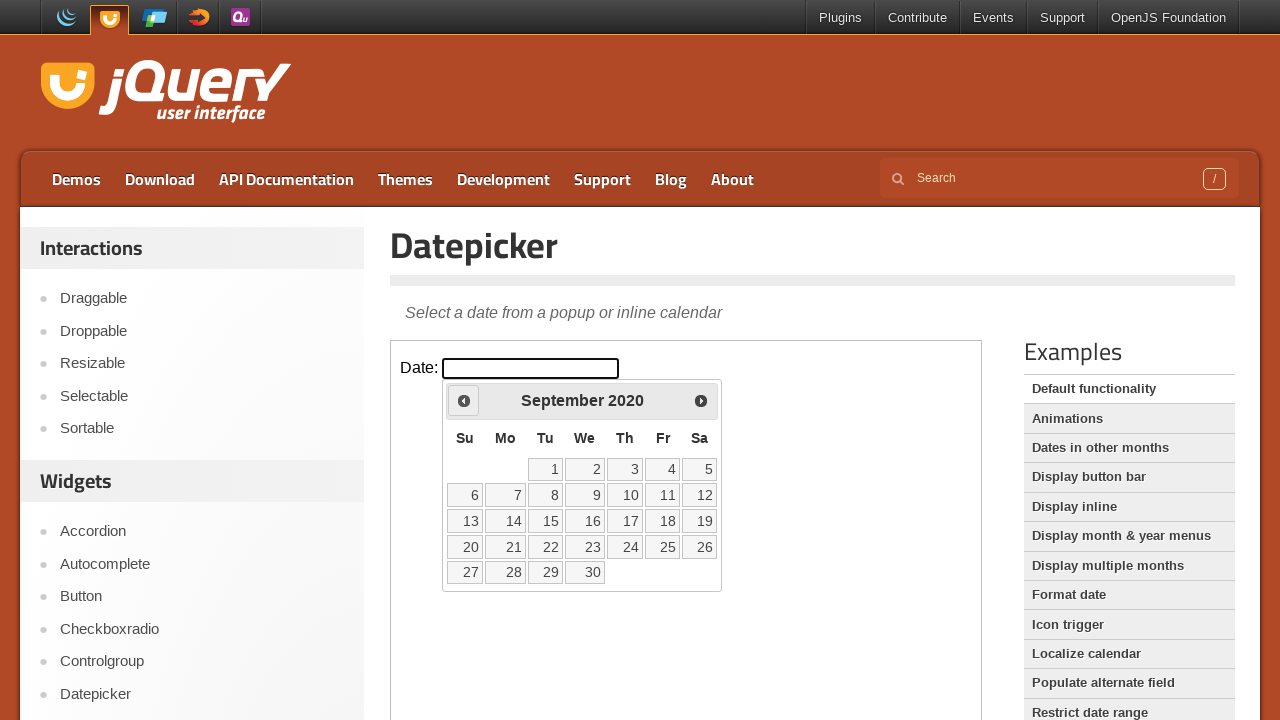

Retrieved current month 'September' and year '2020' from calendar
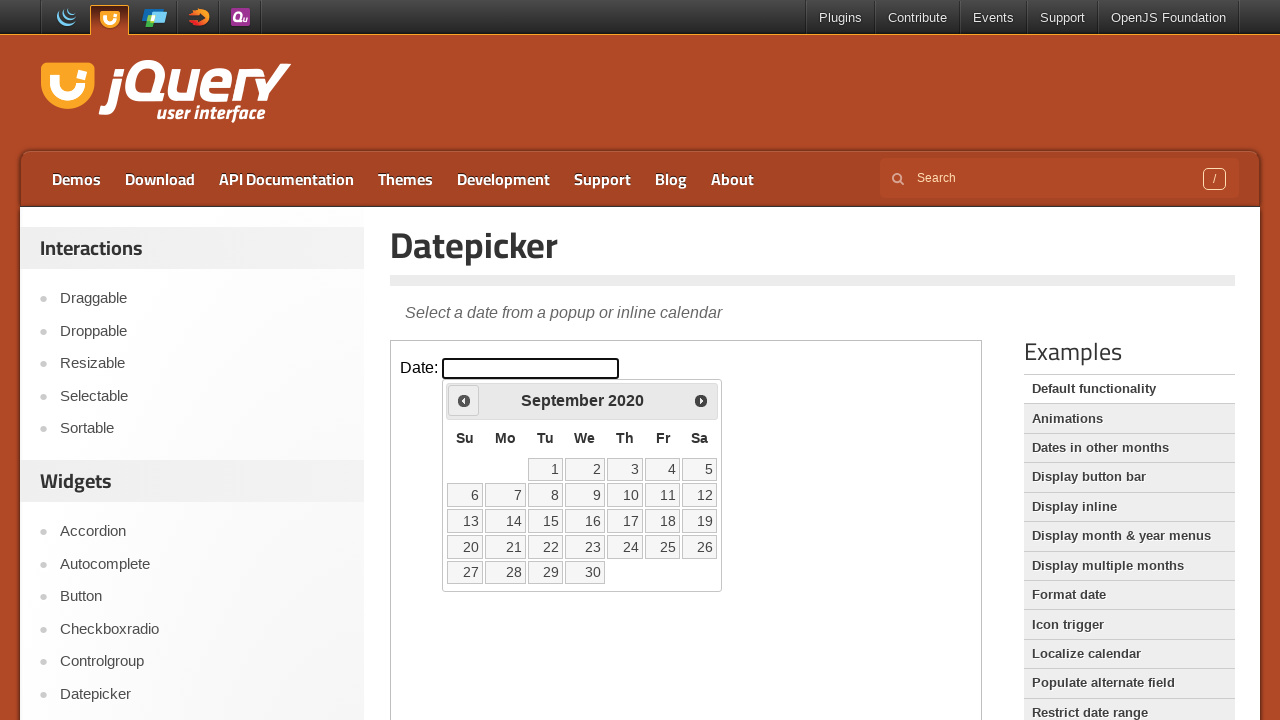

Clicked previous arrow to navigate to earlier month at (464, 400) on iframe.demo-frame >> internal:control=enter-frame >> xpath=//*[@id='ui-datepicke
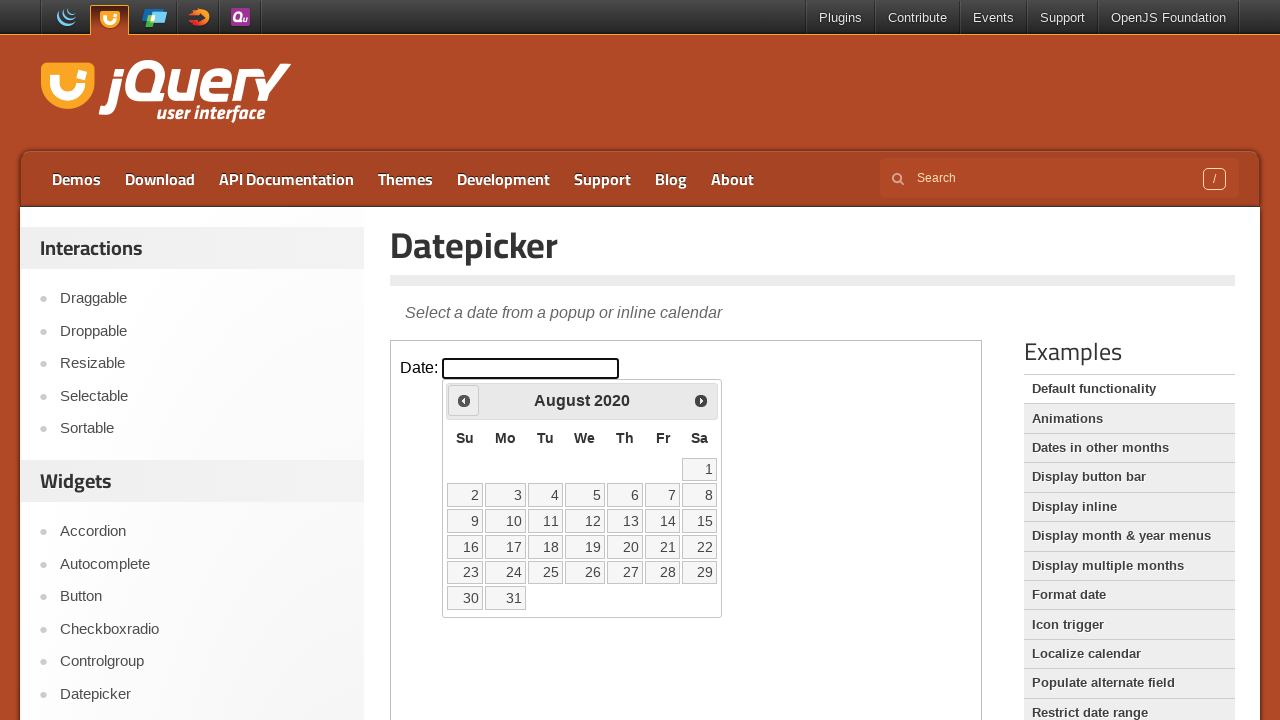

Retrieved current month 'August' and year '2020' from calendar
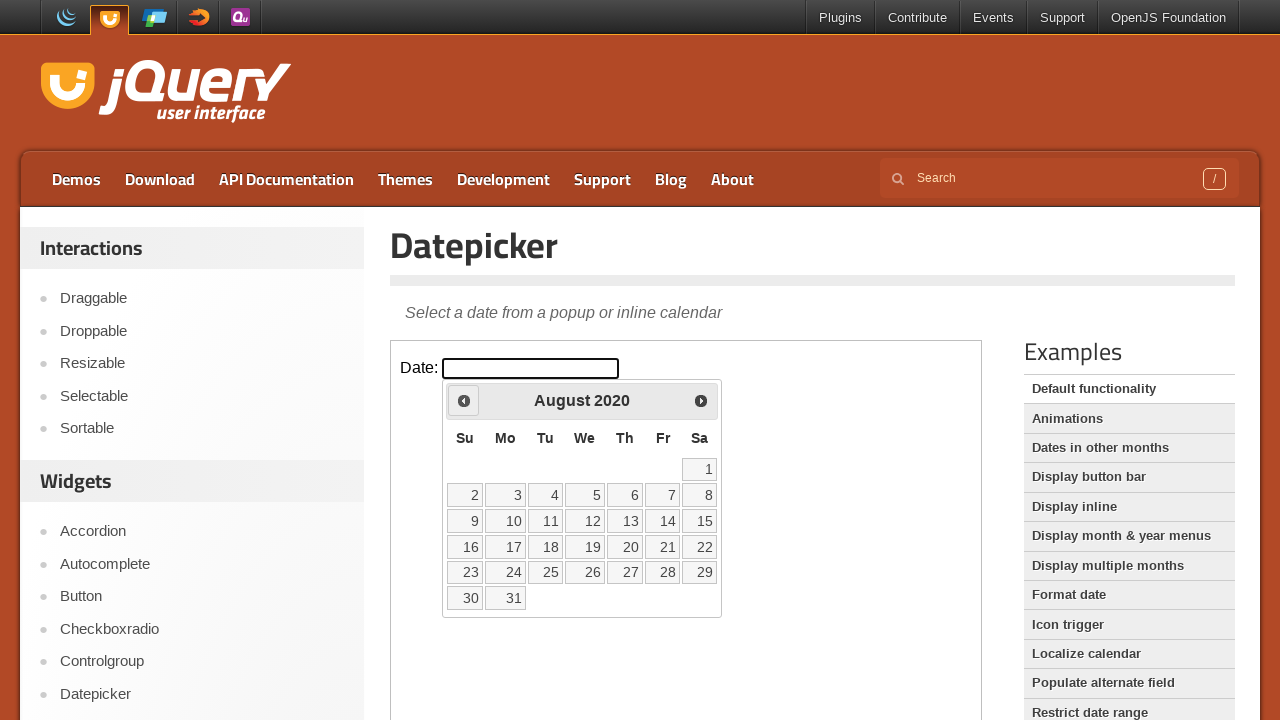

Clicked previous arrow to navigate to earlier month at (464, 400) on iframe.demo-frame >> internal:control=enter-frame >> xpath=//*[@id='ui-datepicke
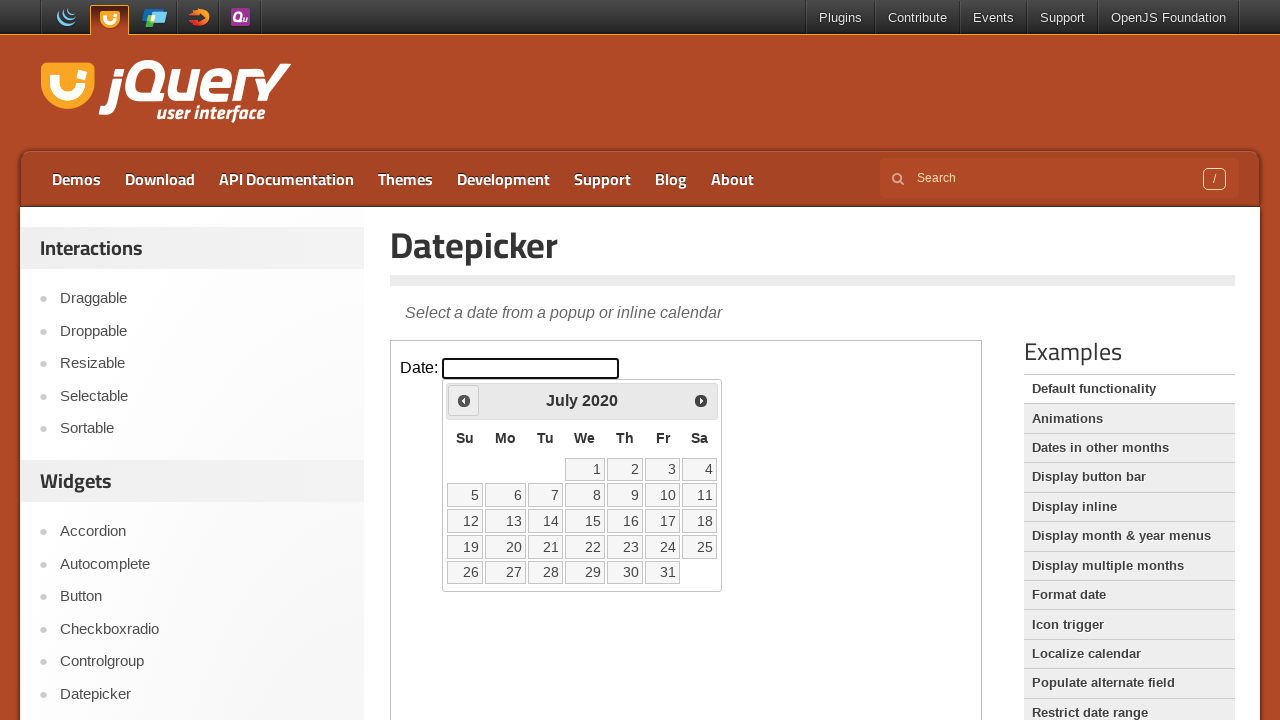

Retrieved current month 'July' and year '2020' from calendar
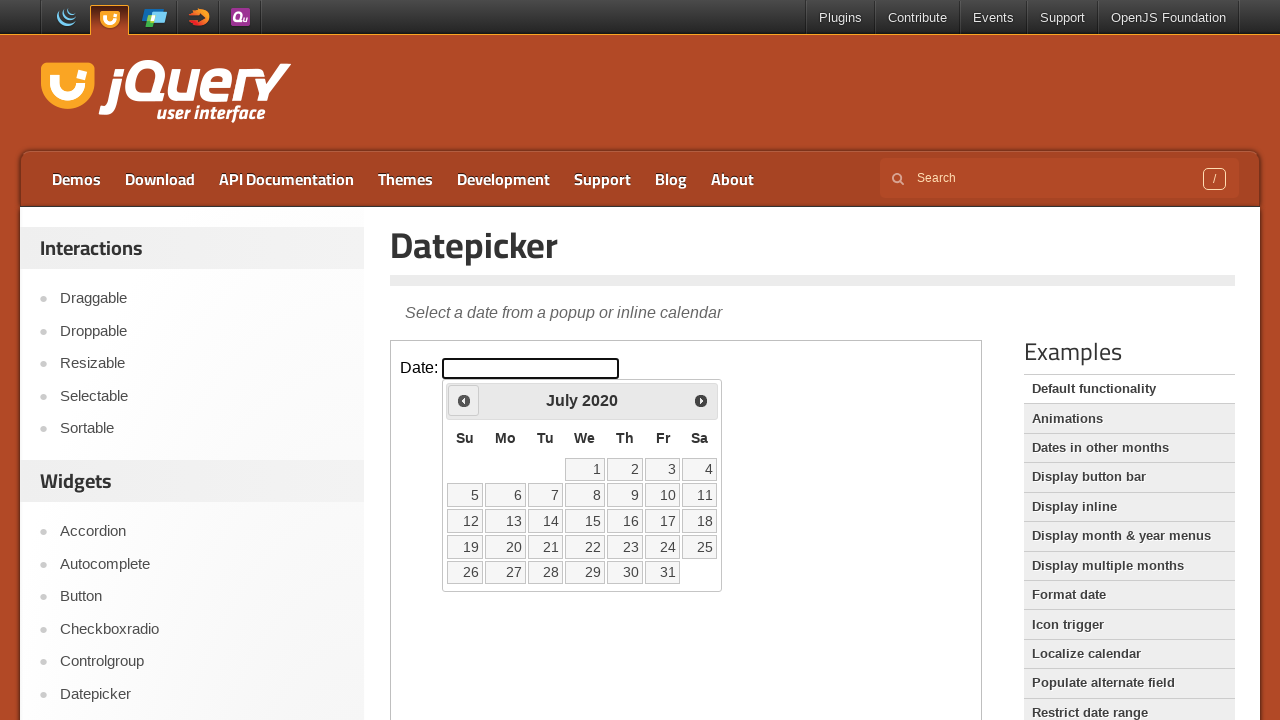

Clicked previous arrow to navigate to earlier month at (464, 400) on iframe.demo-frame >> internal:control=enter-frame >> xpath=//*[@id='ui-datepicke
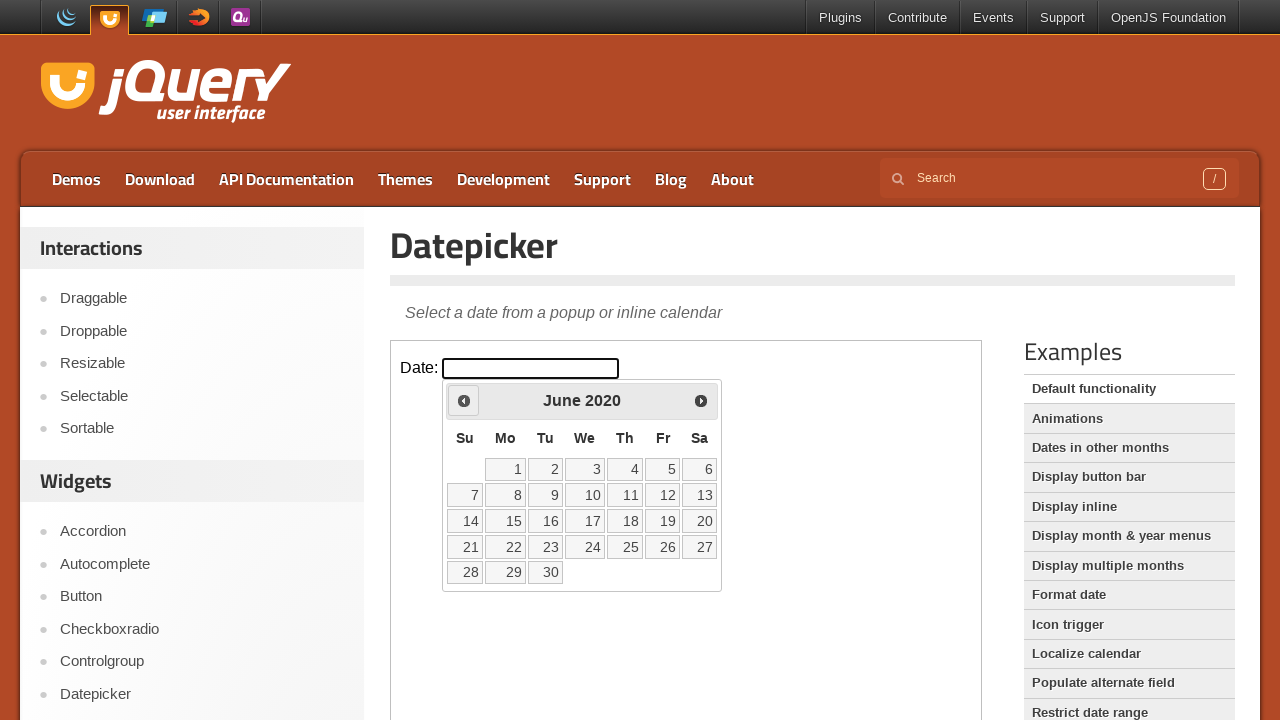

Retrieved current month 'June' and year '2020' from calendar
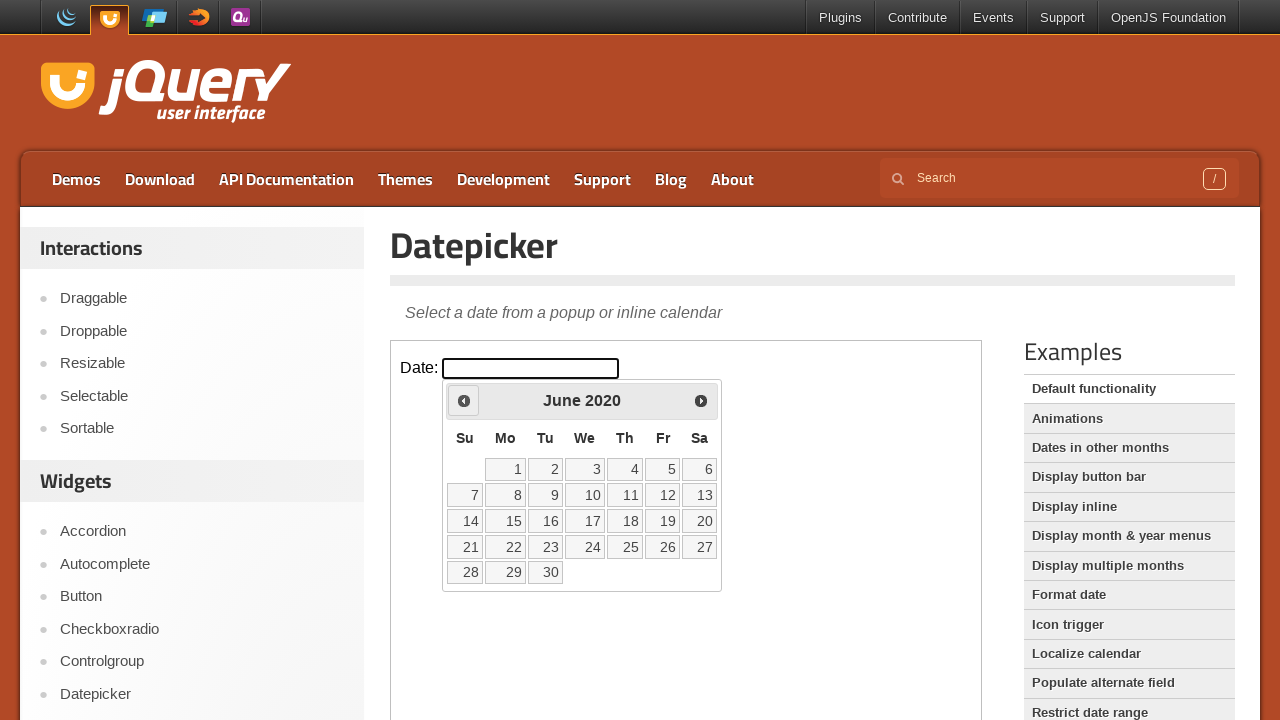

Clicked previous arrow to navigate to earlier month at (464, 400) on iframe.demo-frame >> internal:control=enter-frame >> xpath=//*[@id='ui-datepicke
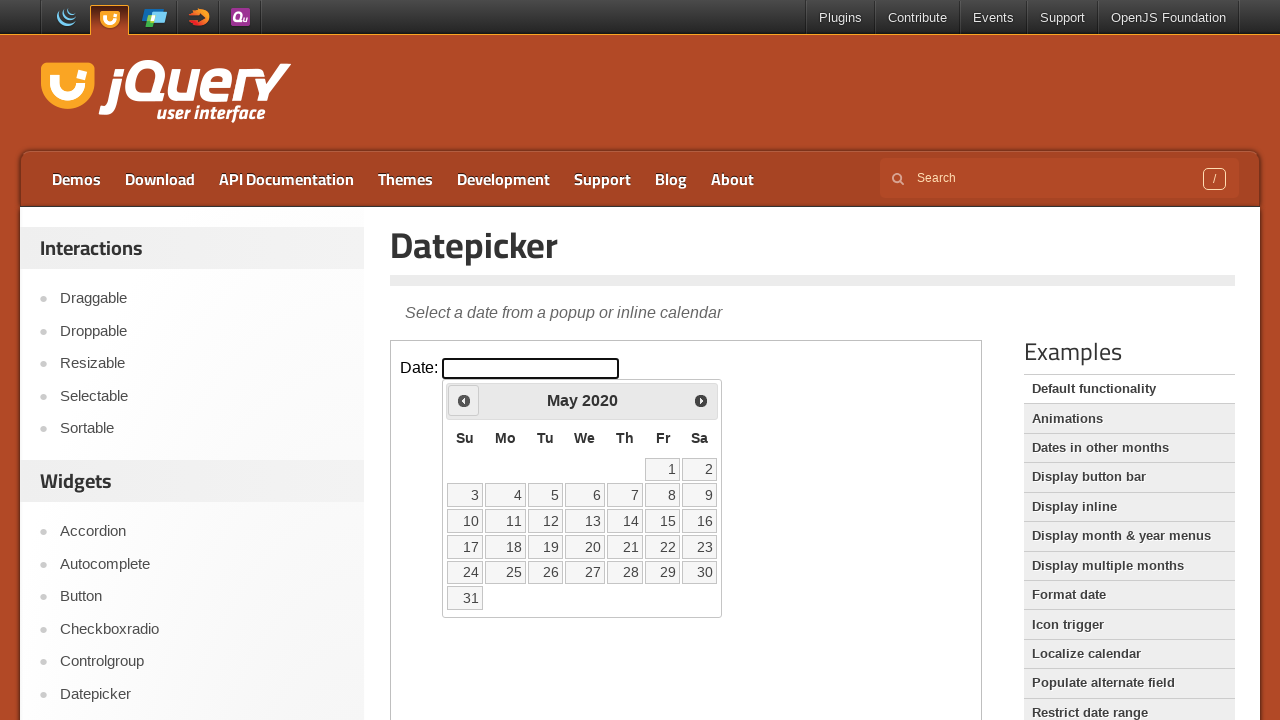

Retrieved current month 'May' and year '2020' from calendar
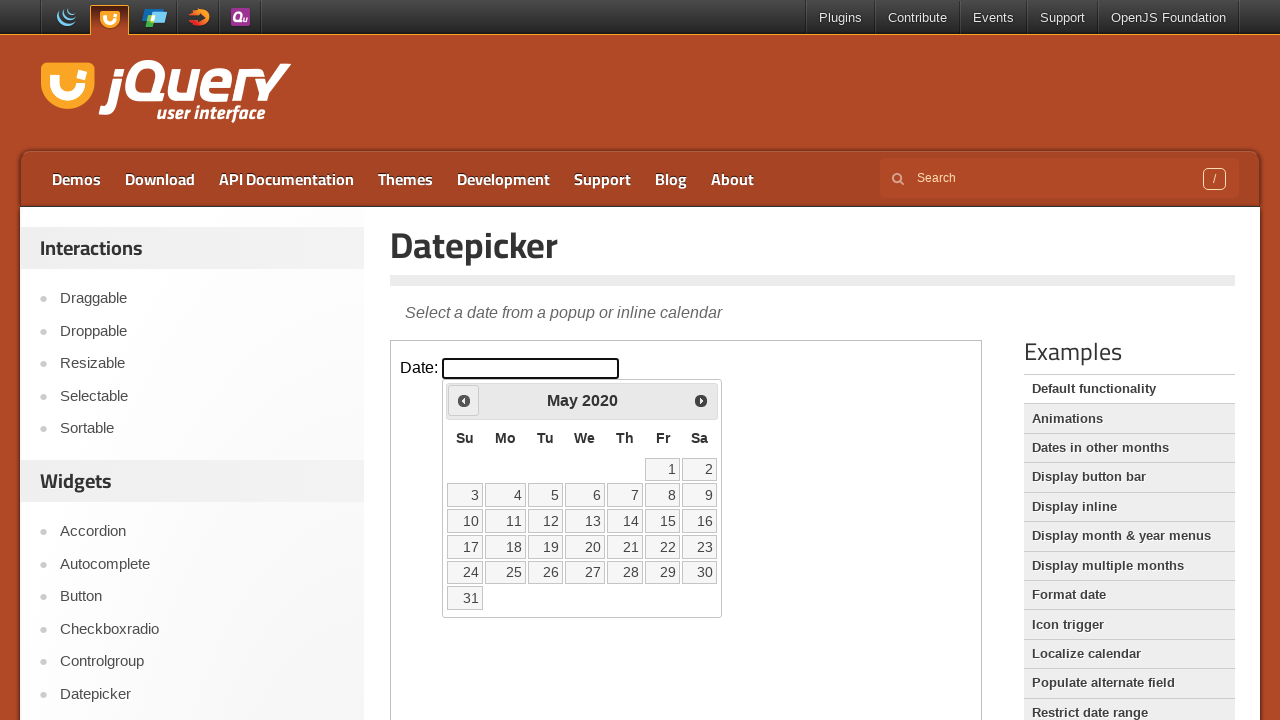

Clicked previous arrow to navigate to earlier month at (464, 400) on iframe.demo-frame >> internal:control=enter-frame >> xpath=//*[@id='ui-datepicke
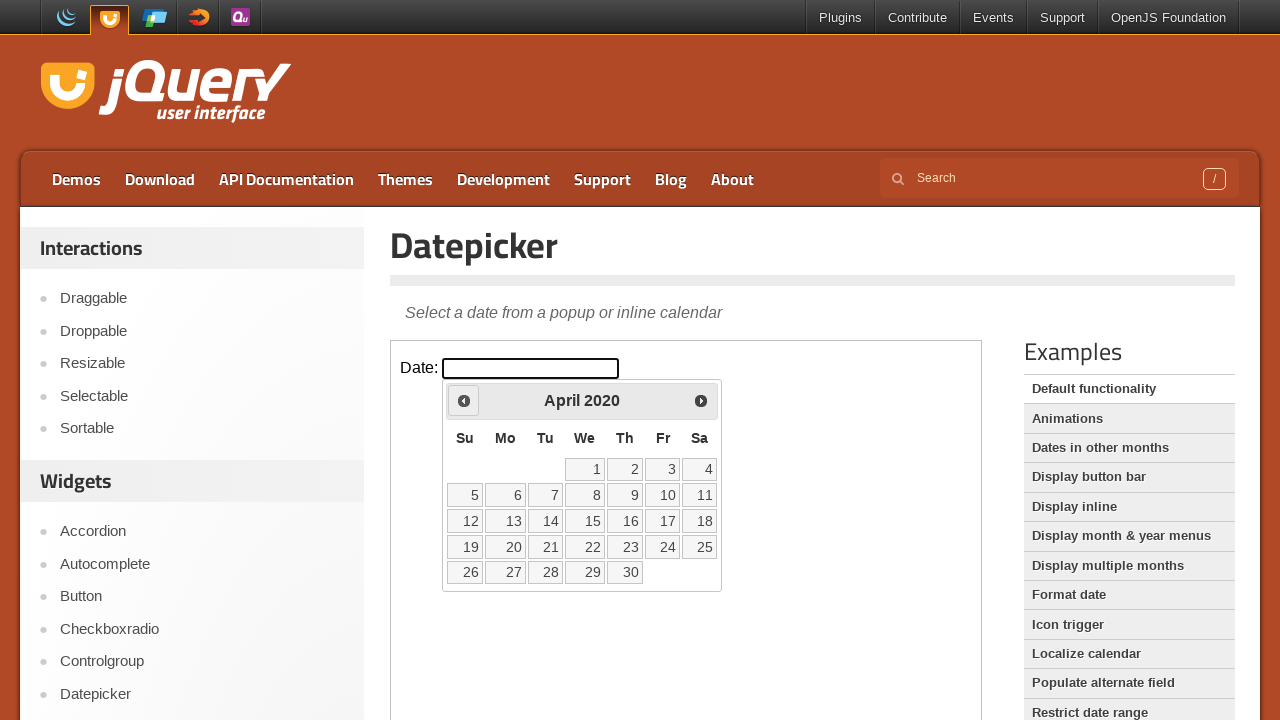

Retrieved current month 'April' and year '2020' from calendar
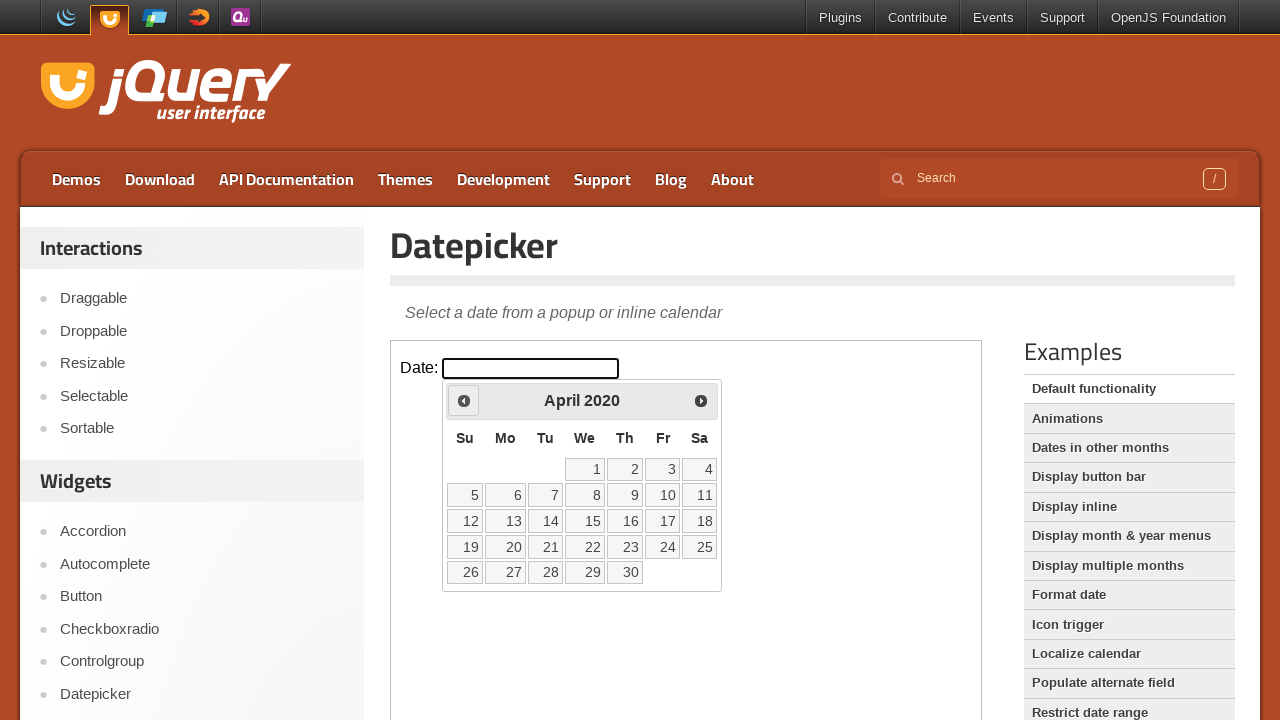

Clicked previous arrow to navigate to earlier month at (464, 400) on iframe.demo-frame >> internal:control=enter-frame >> xpath=//*[@id='ui-datepicke
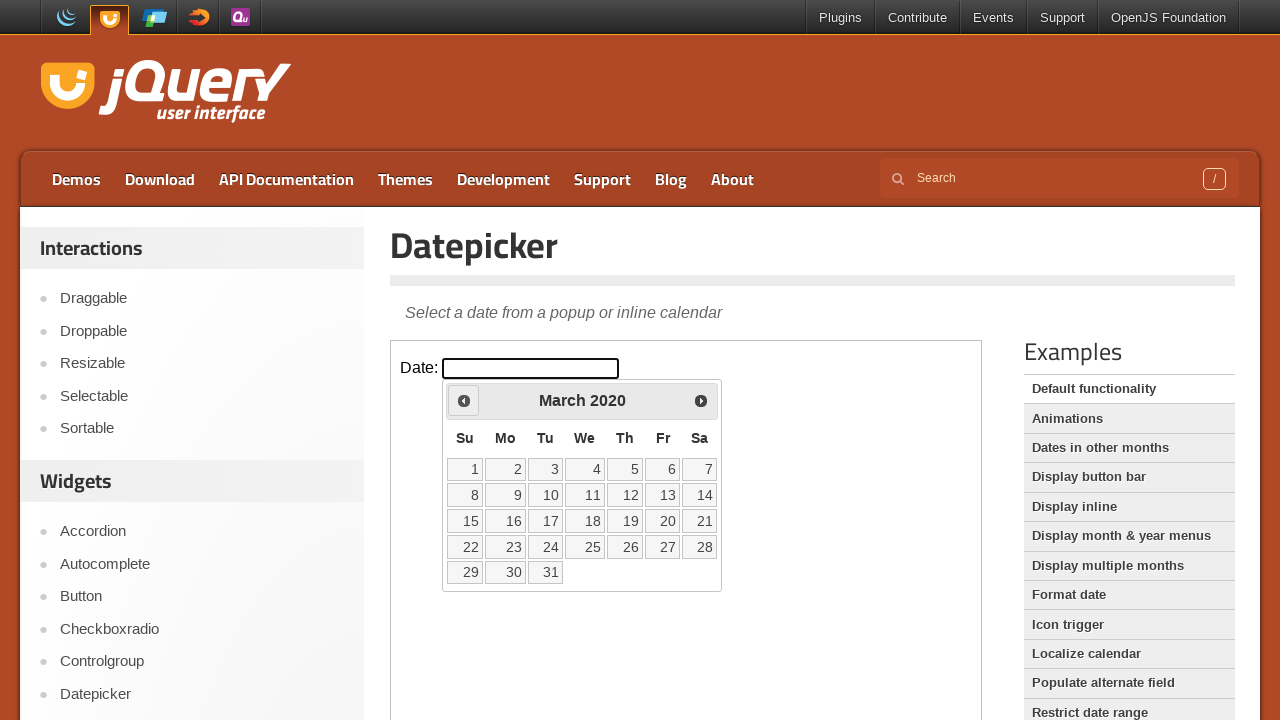

Retrieved current month 'March' and year '2020' from calendar
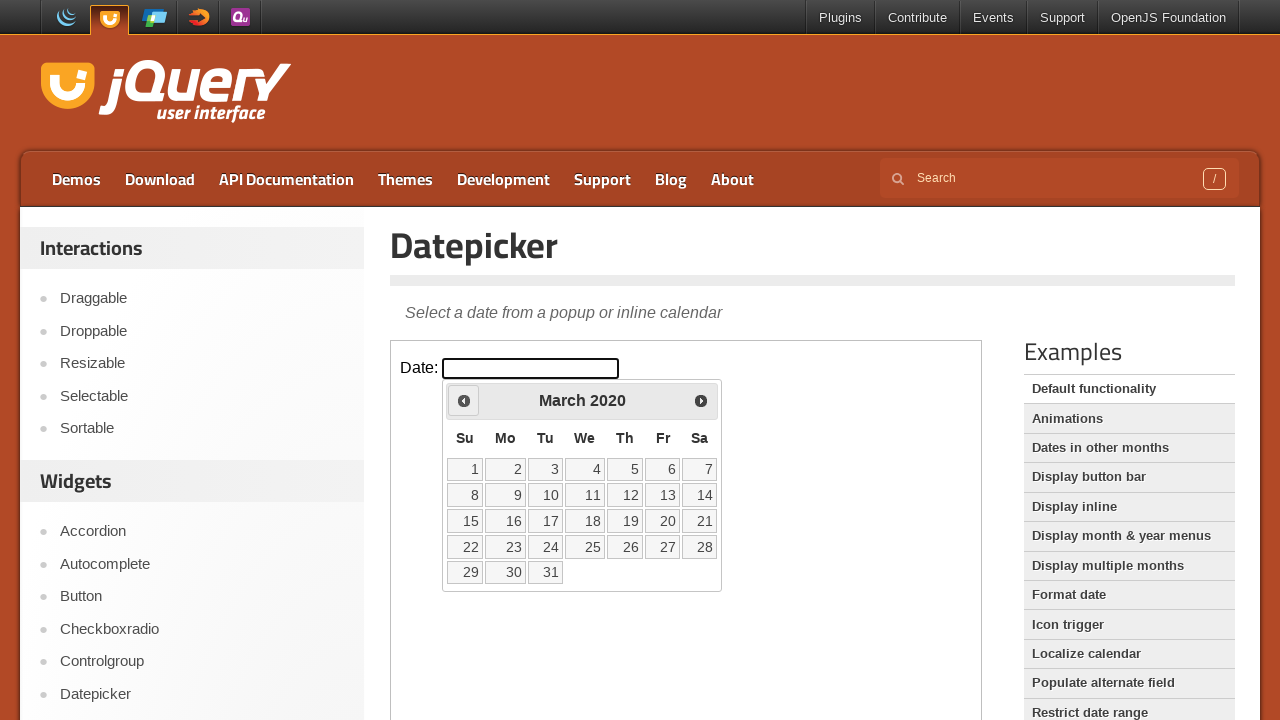

Clicked previous arrow to navigate to earlier month at (464, 400) on iframe.demo-frame >> internal:control=enter-frame >> xpath=//*[@id='ui-datepicke
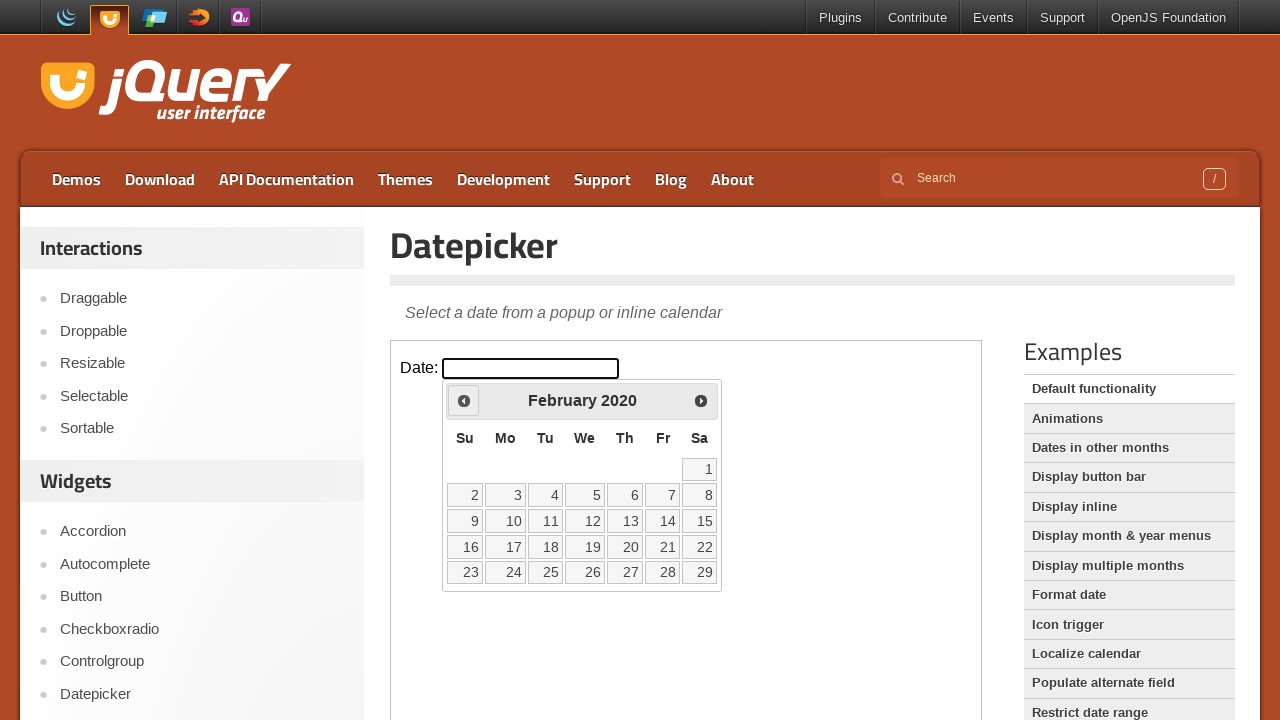

Retrieved current month 'February' and year '2020' from calendar
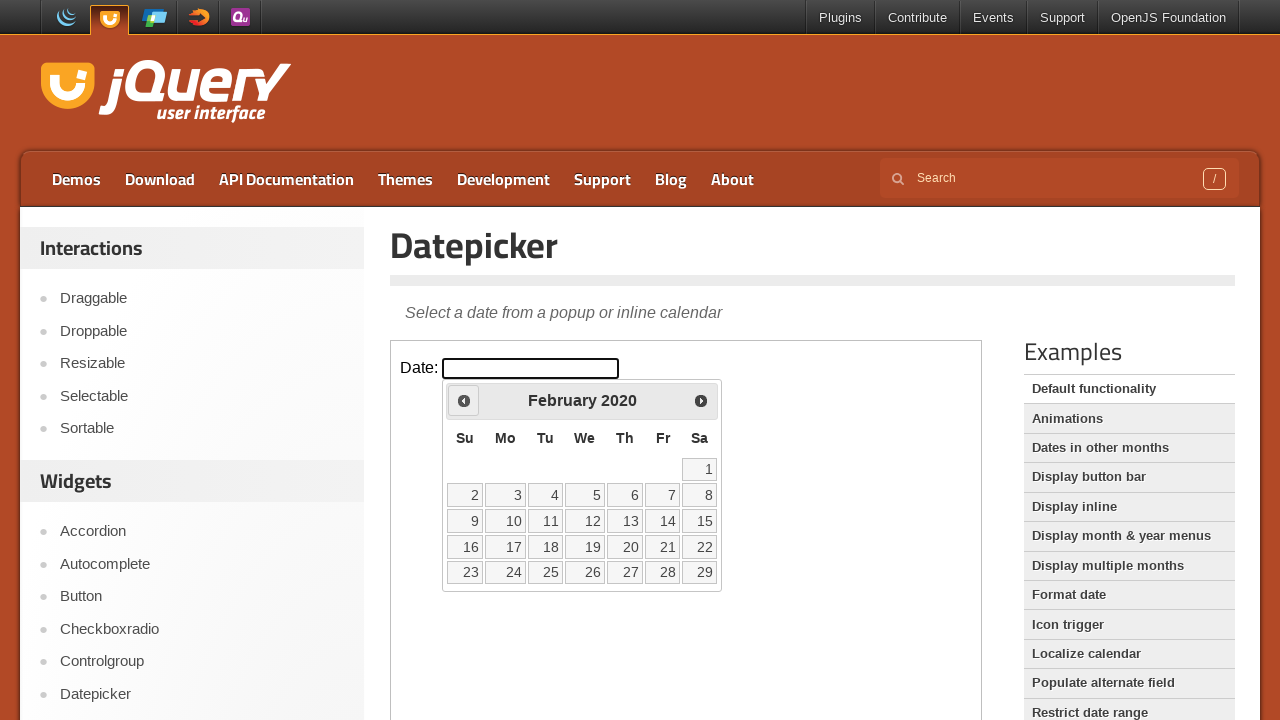

Clicked previous arrow to navigate to earlier month at (464, 400) on iframe.demo-frame >> internal:control=enter-frame >> xpath=//*[@id='ui-datepicke
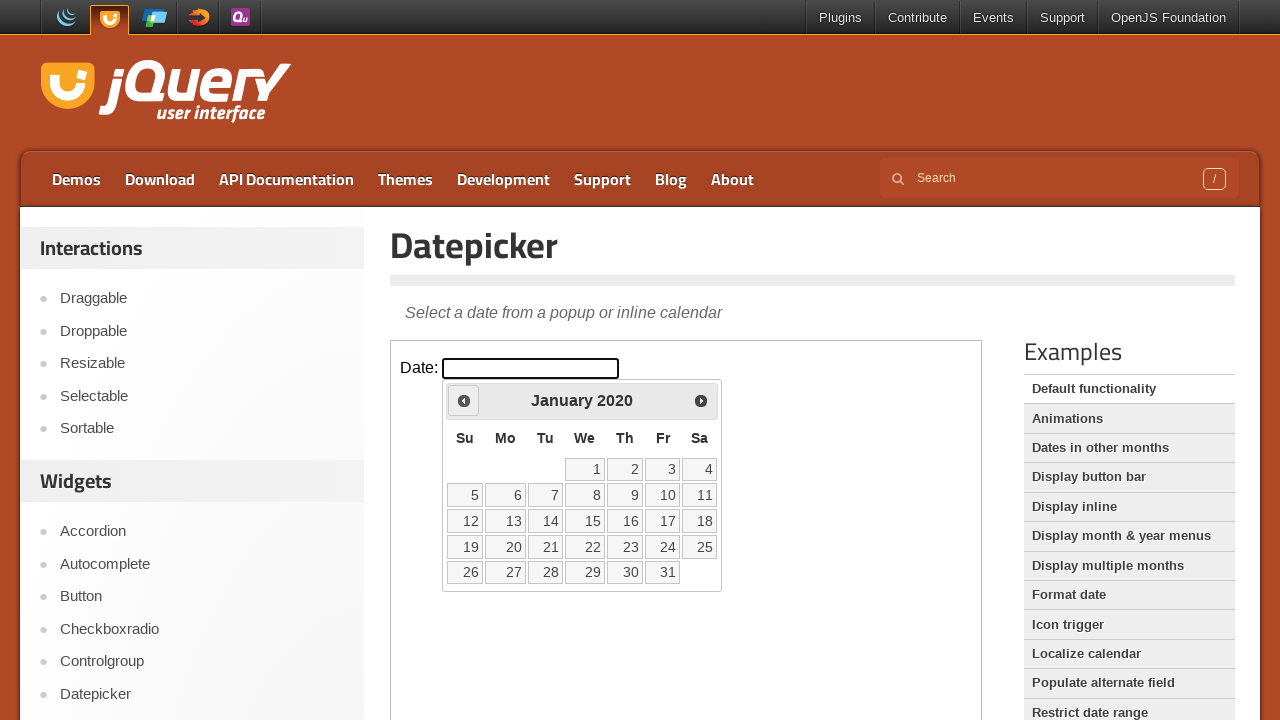

Retrieved current month 'January' and year '2020' from calendar
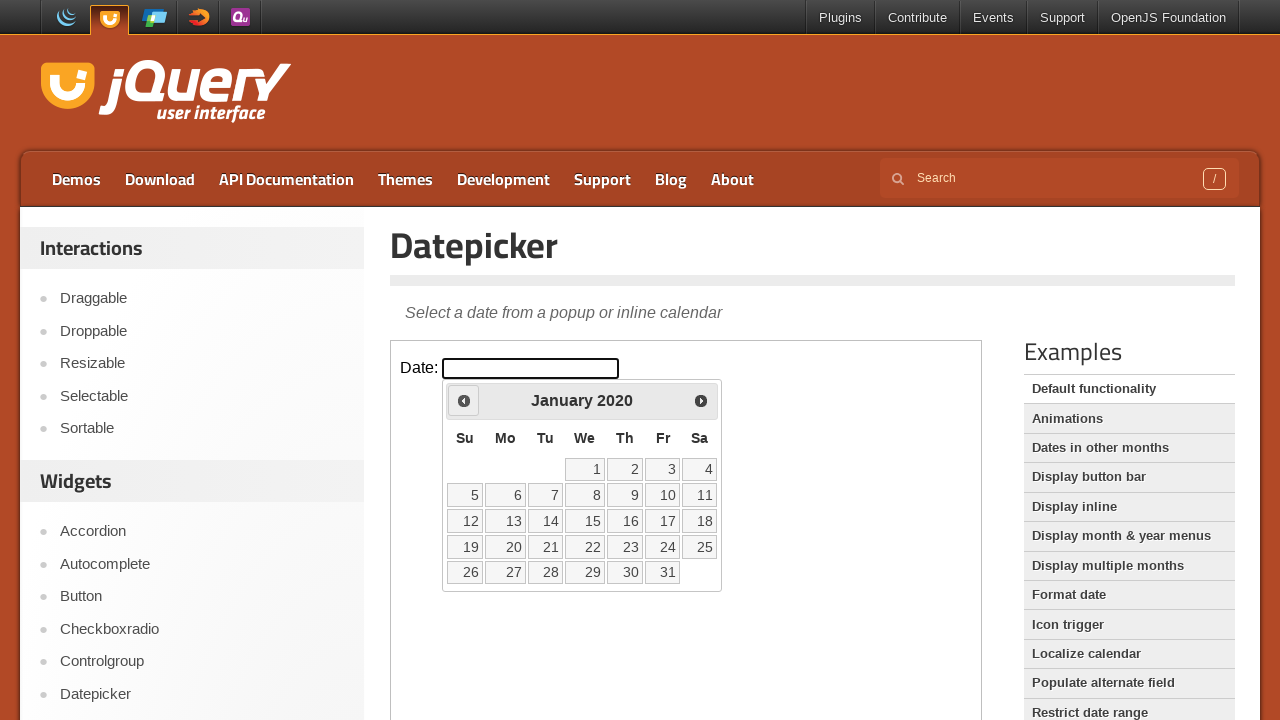

Clicked previous arrow to navigate to earlier month at (464, 400) on iframe.demo-frame >> internal:control=enter-frame >> xpath=//*[@id='ui-datepicke
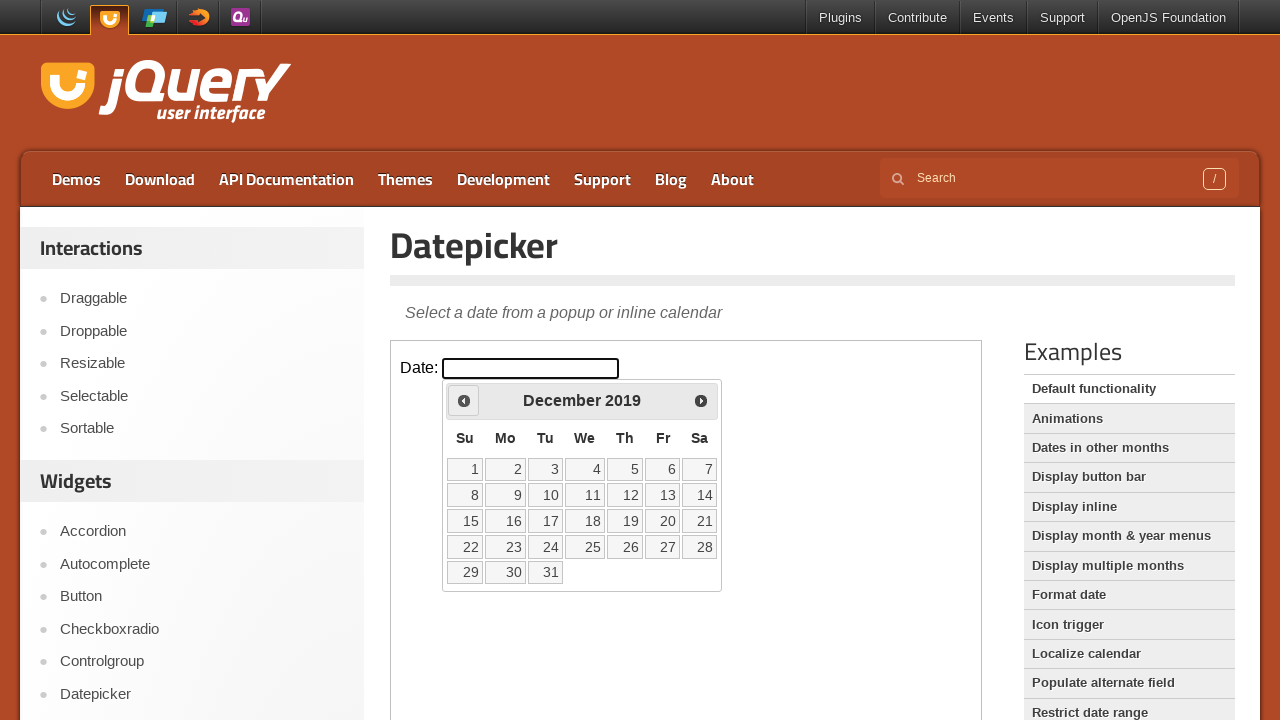

Retrieved current month 'December' and year '2019' from calendar
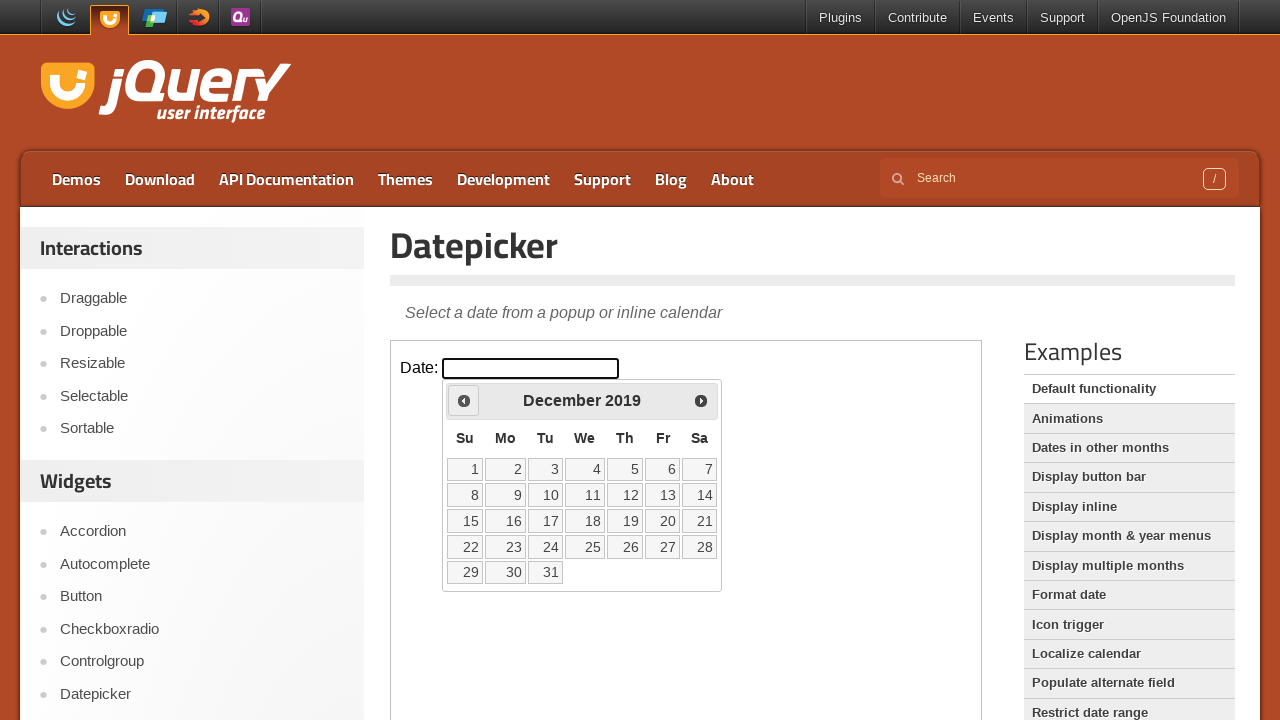

Clicked previous arrow to navigate to earlier month at (464, 400) on iframe.demo-frame >> internal:control=enter-frame >> xpath=//*[@id='ui-datepicke
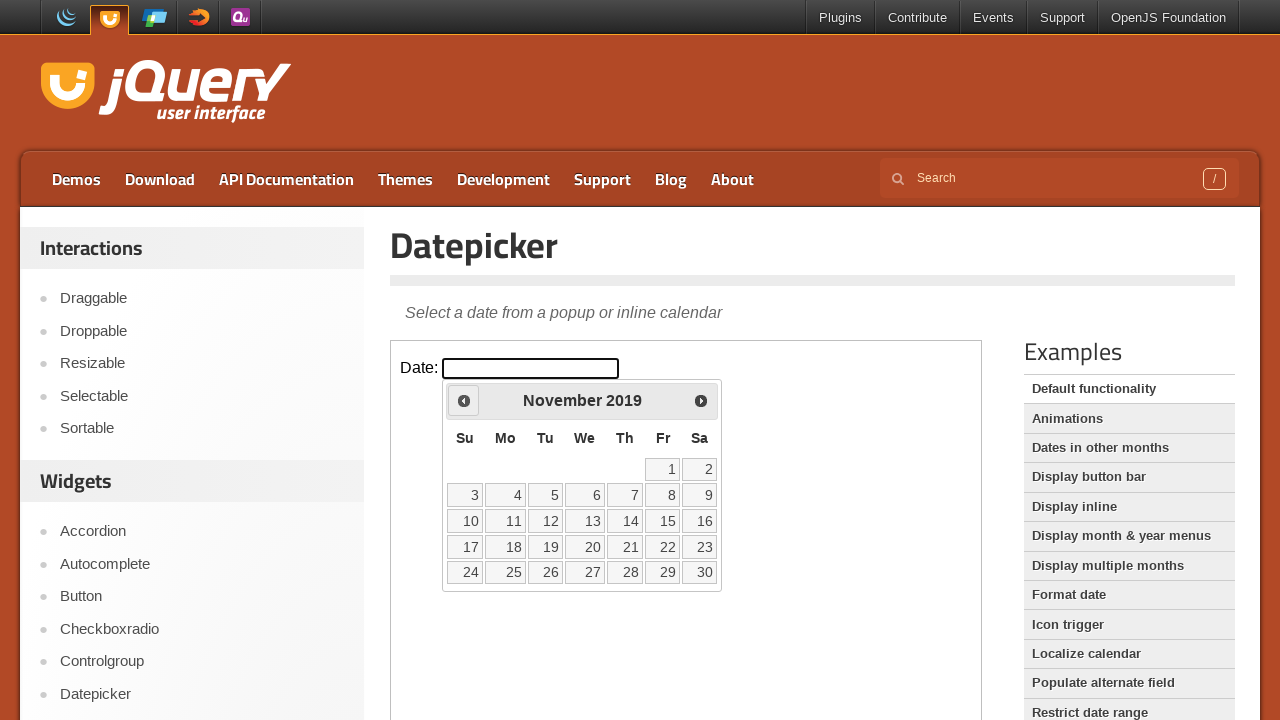

Retrieved current month 'November' and year '2019' from calendar
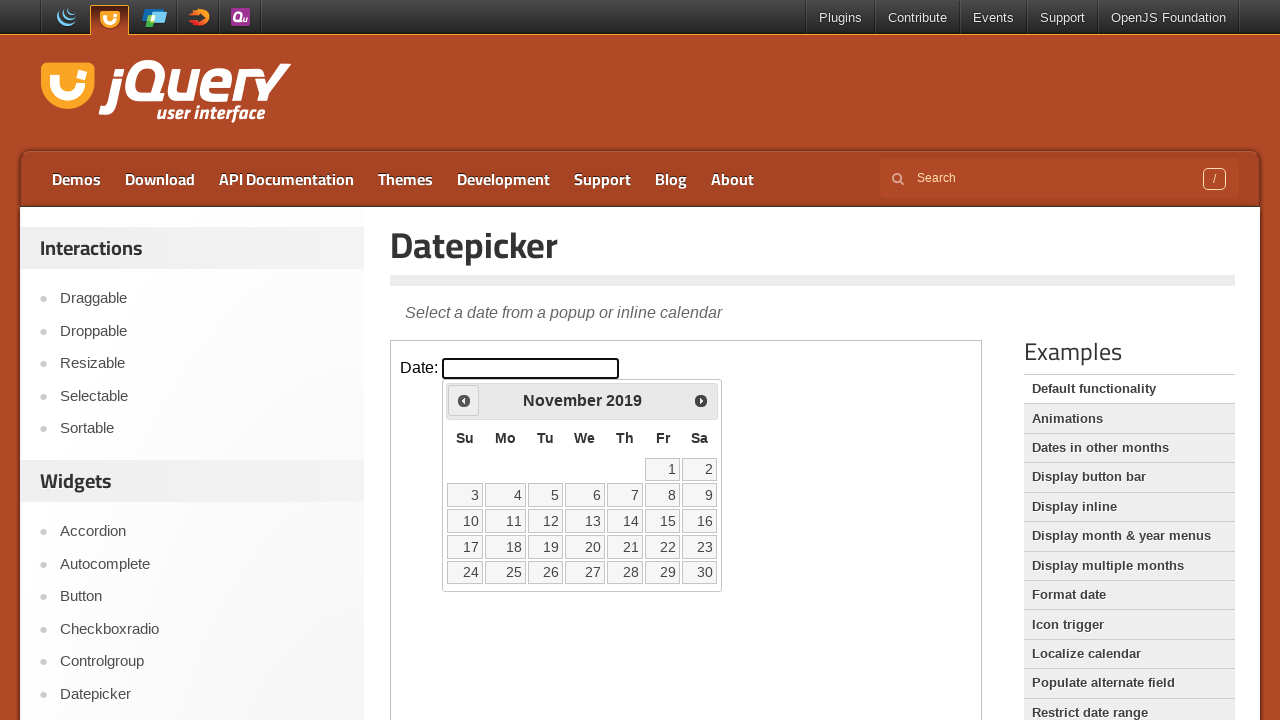

Clicked previous arrow to navigate to earlier month at (464, 400) on iframe.demo-frame >> internal:control=enter-frame >> xpath=//*[@id='ui-datepicke
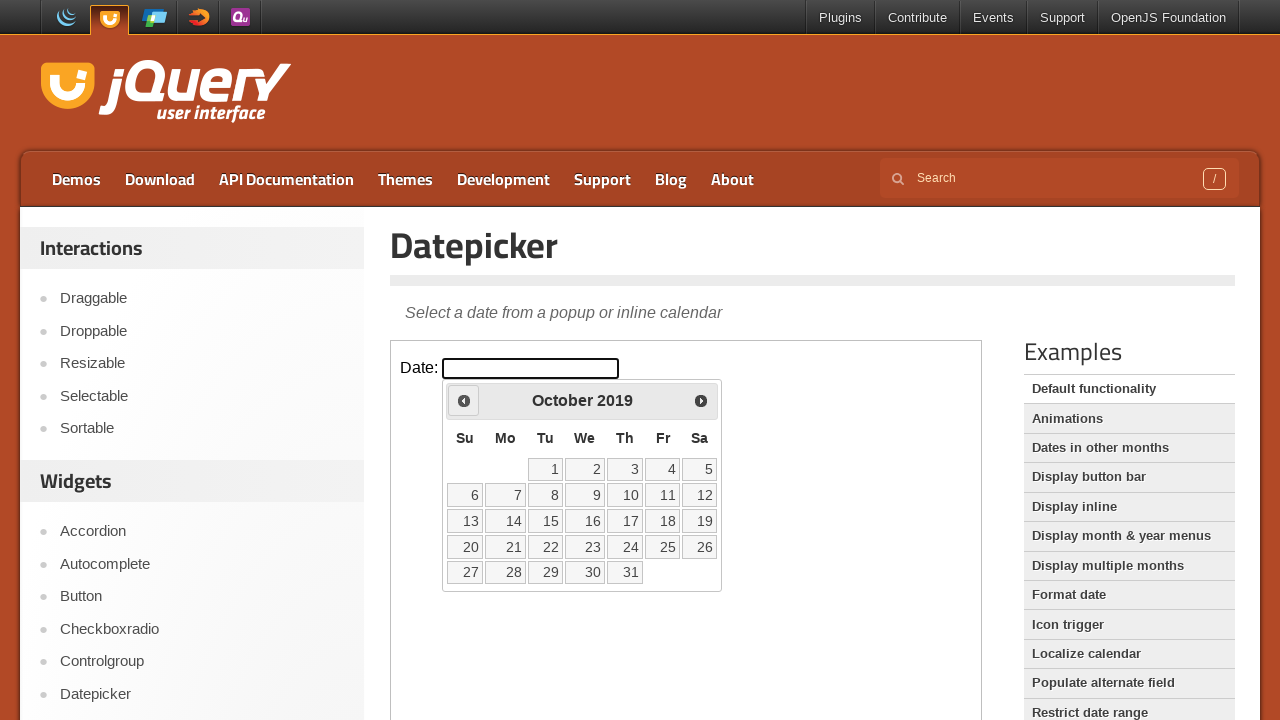

Retrieved current month 'October' and year '2019' from calendar
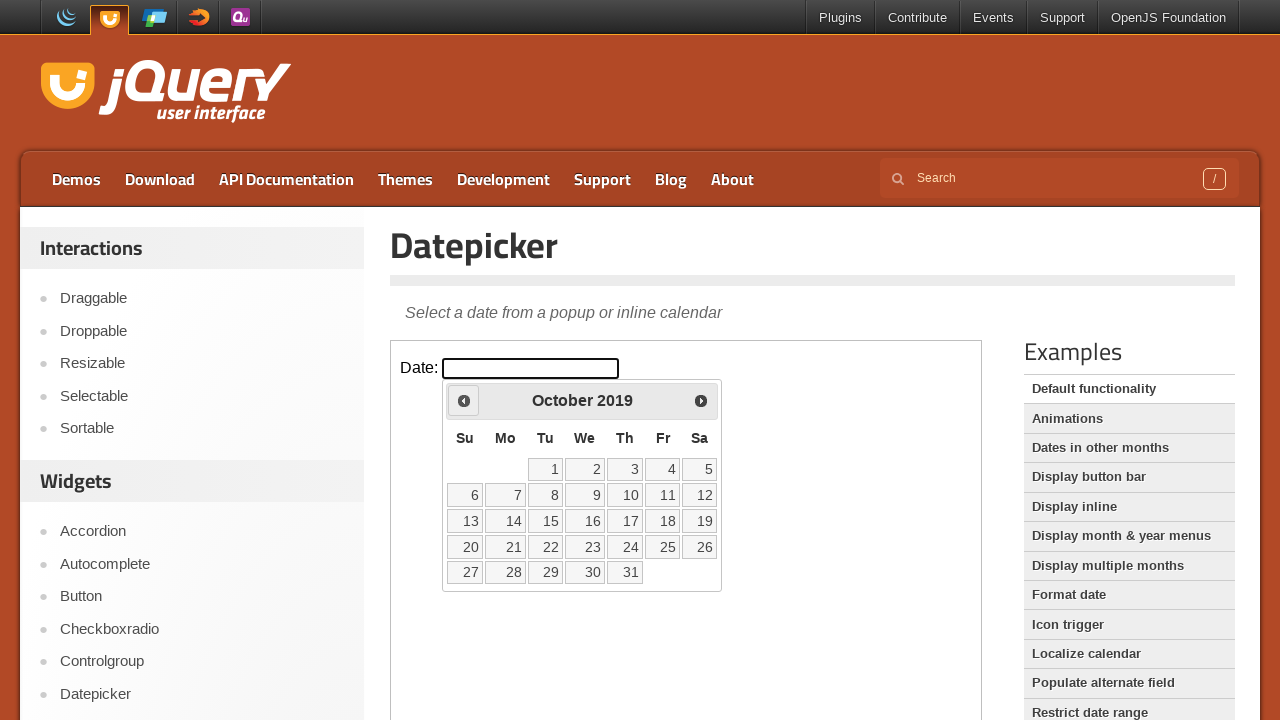

Clicked previous arrow to navigate to earlier month at (464, 400) on iframe.demo-frame >> internal:control=enter-frame >> xpath=//*[@id='ui-datepicke
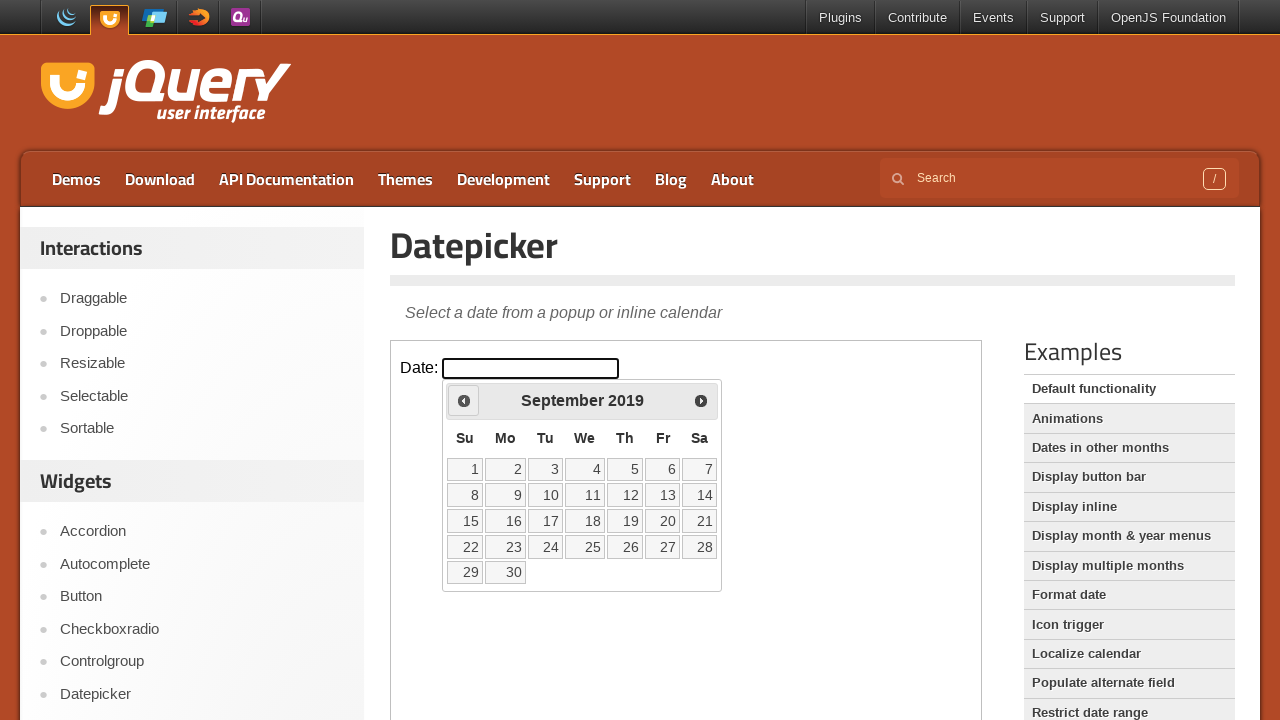

Retrieved current month 'September' and year '2019' from calendar
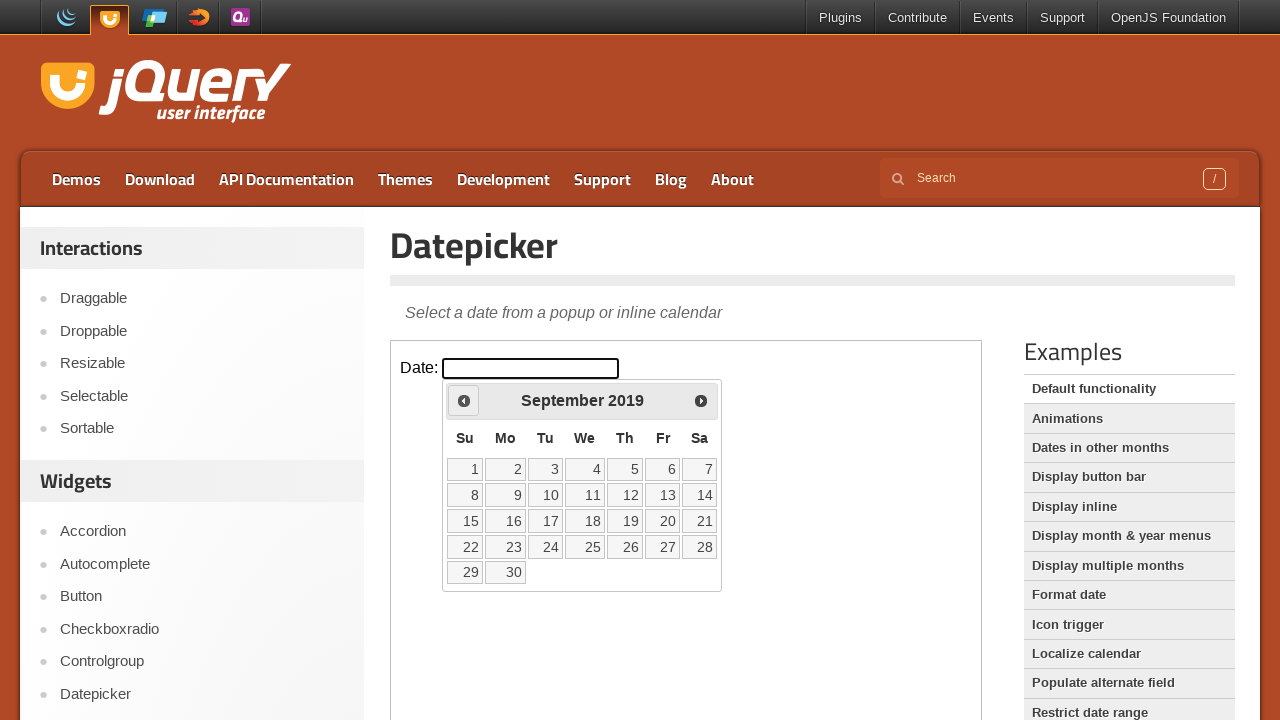

Clicked previous arrow to navigate to earlier month at (464, 400) on iframe.demo-frame >> internal:control=enter-frame >> xpath=//*[@id='ui-datepicke
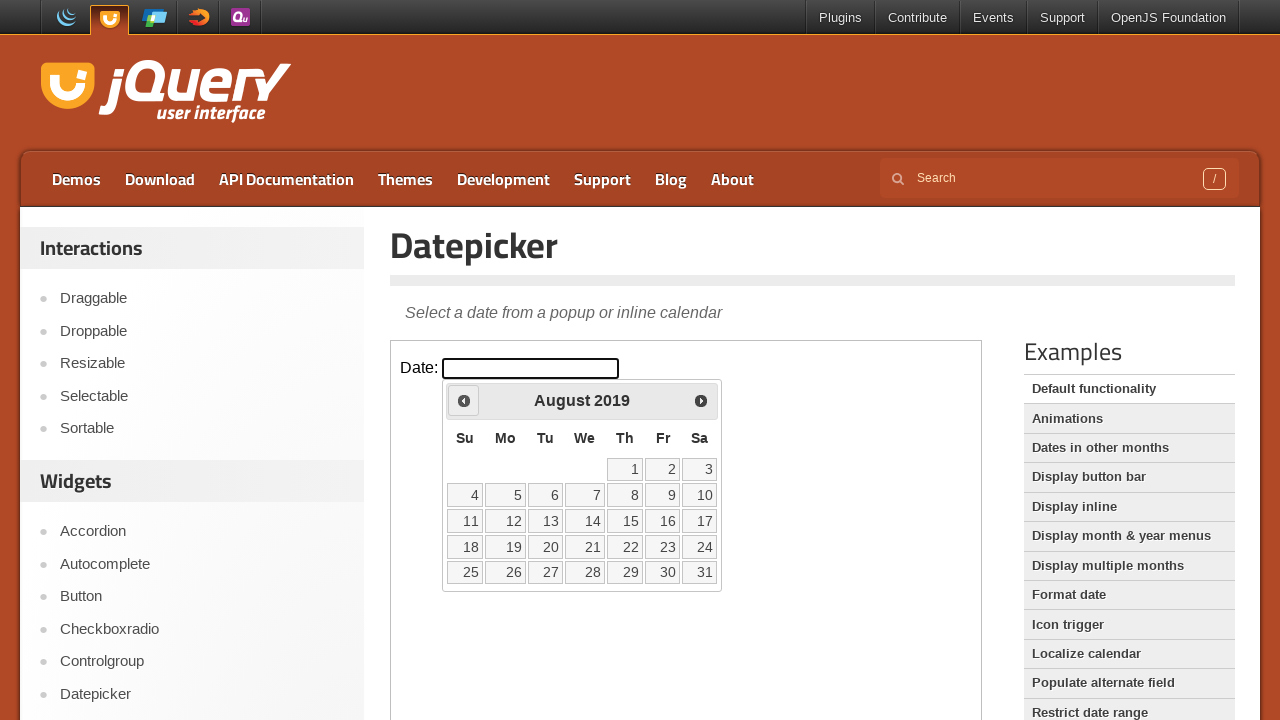

Retrieved current month 'August' and year '2019' from calendar
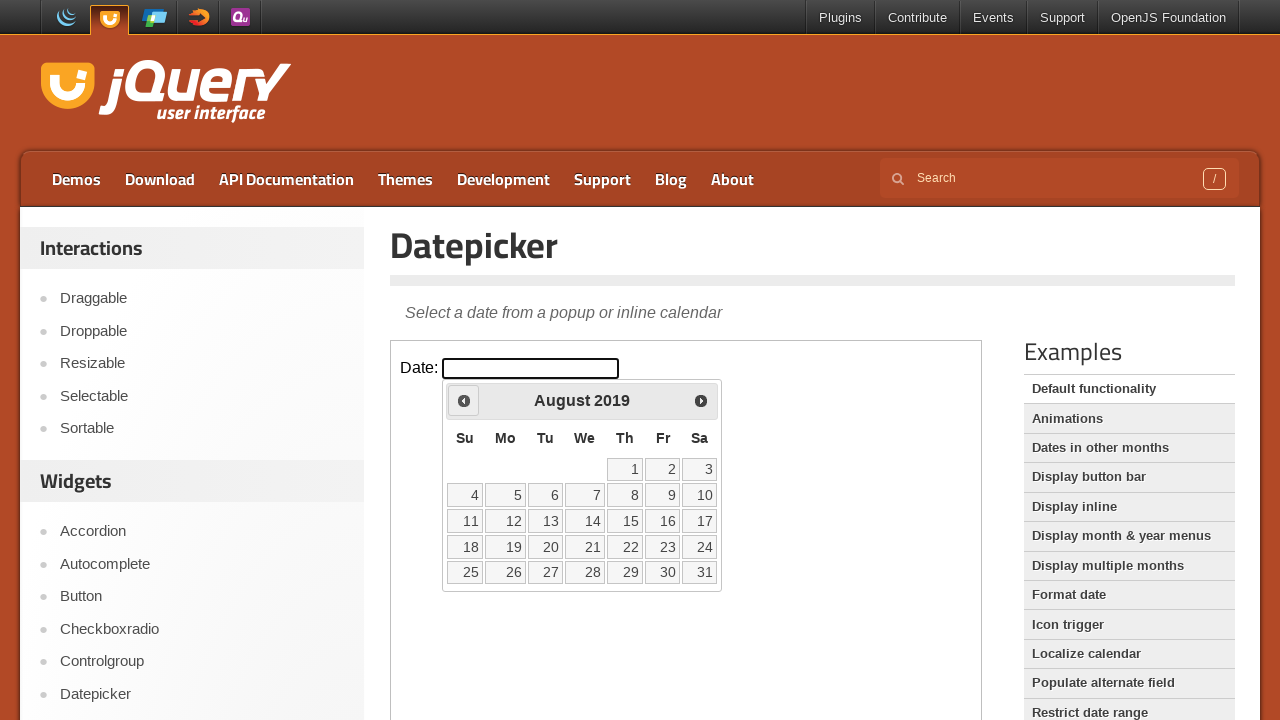

Clicked previous arrow to navigate to earlier month at (464, 400) on iframe.demo-frame >> internal:control=enter-frame >> xpath=//*[@id='ui-datepicke
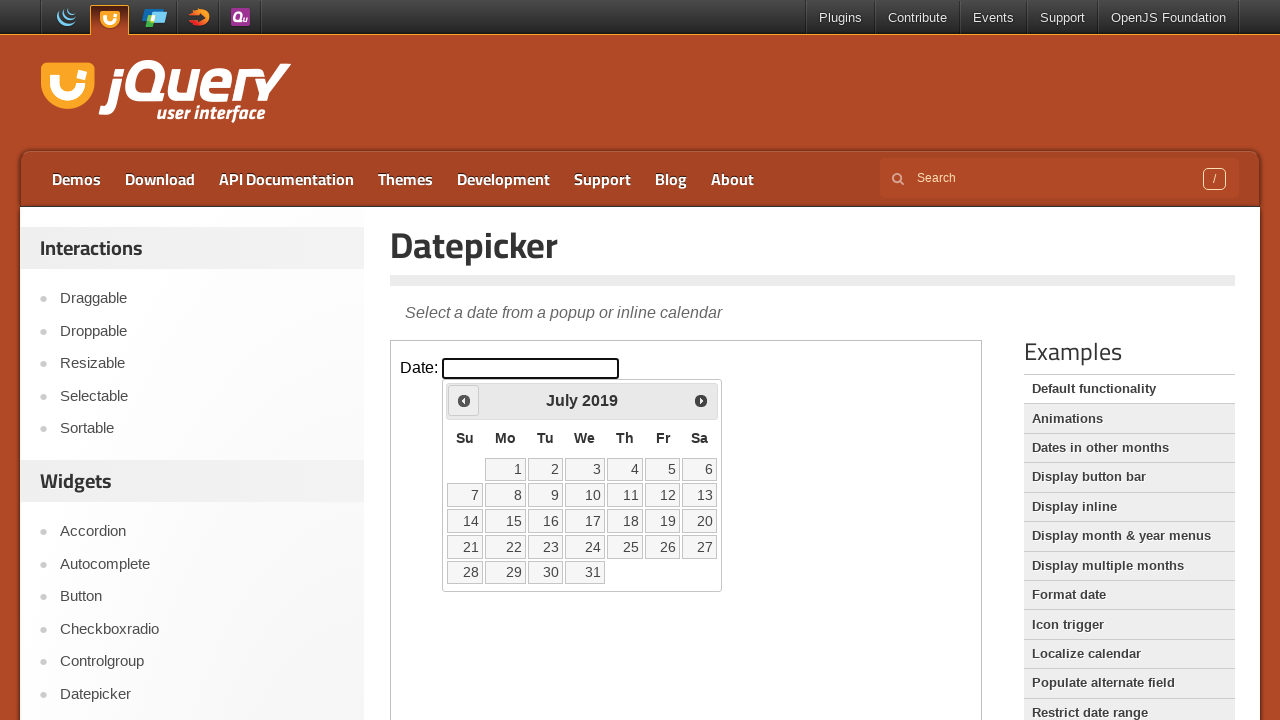

Retrieved current month 'July' and year '2019' from calendar
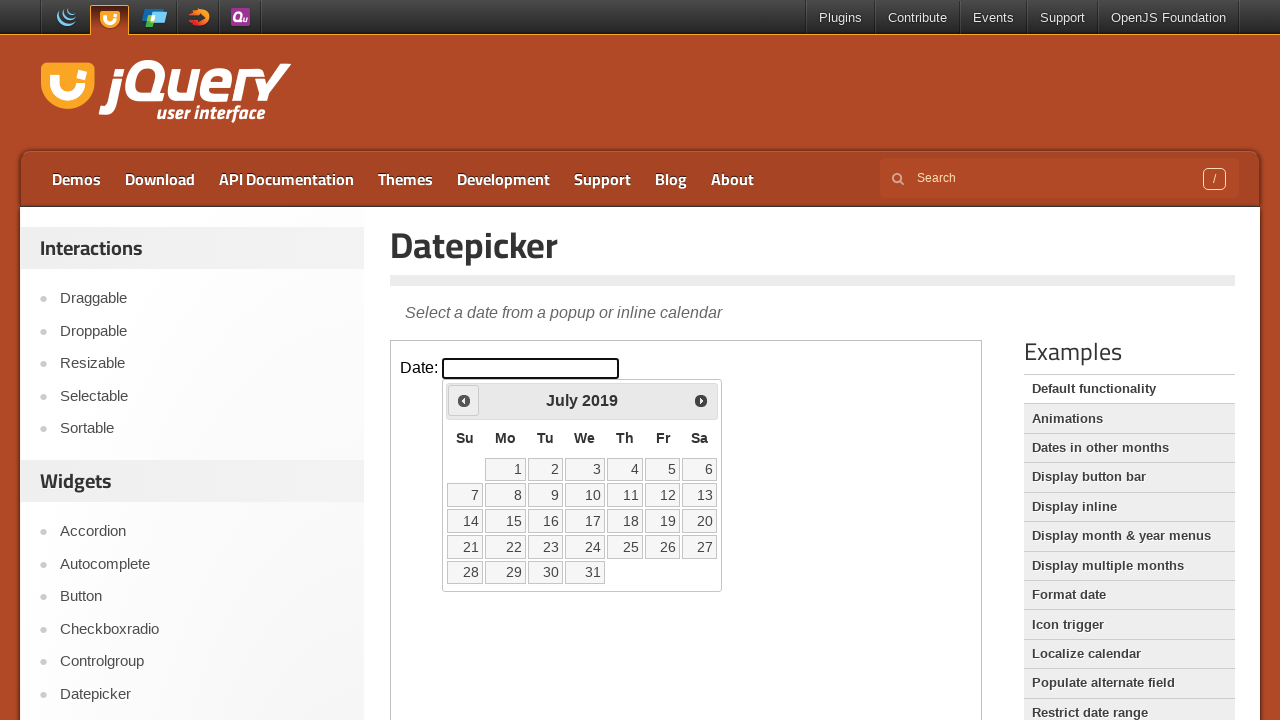

Clicked previous arrow to navigate to earlier month at (464, 400) on iframe.demo-frame >> internal:control=enter-frame >> xpath=//*[@id='ui-datepicke
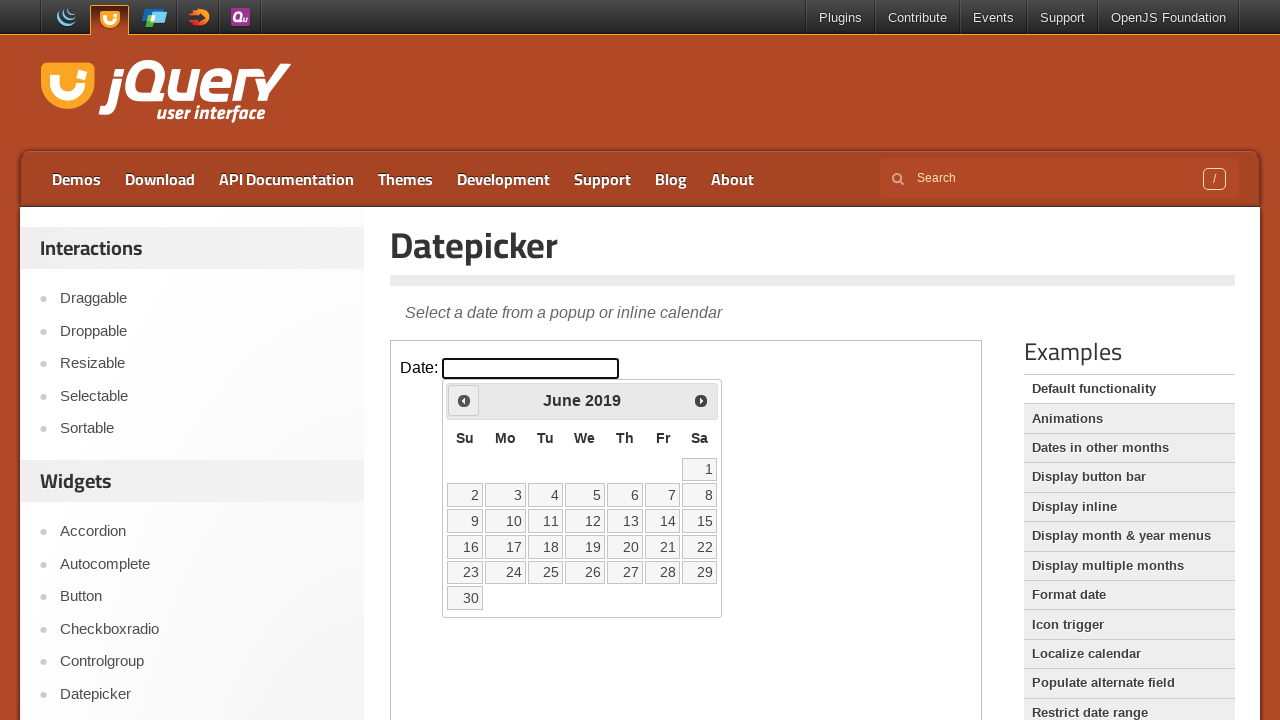

Retrieved current month 'June' and year '2019' from calendar
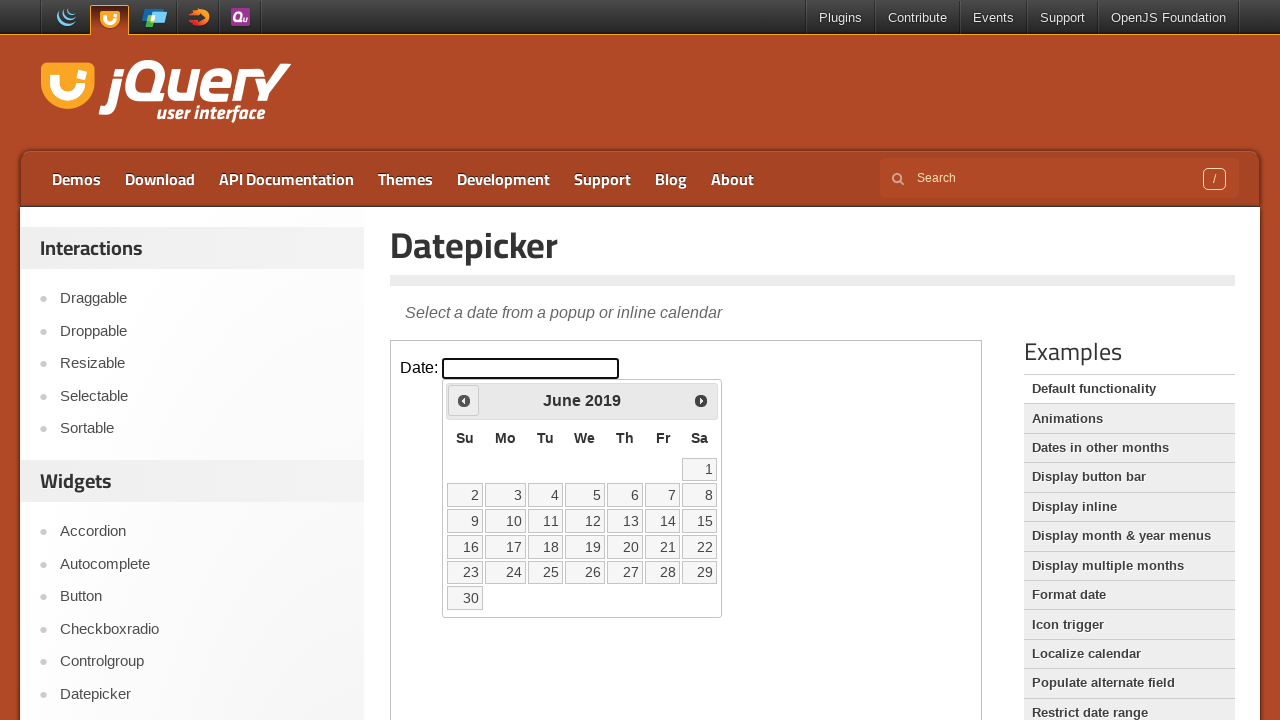

Clicked previous arrow to navigate to earlier month at (464, 400) on iframe.demo-frame >> internal:control=enter-frame >> xpath=//*[@id='ui-datepicke
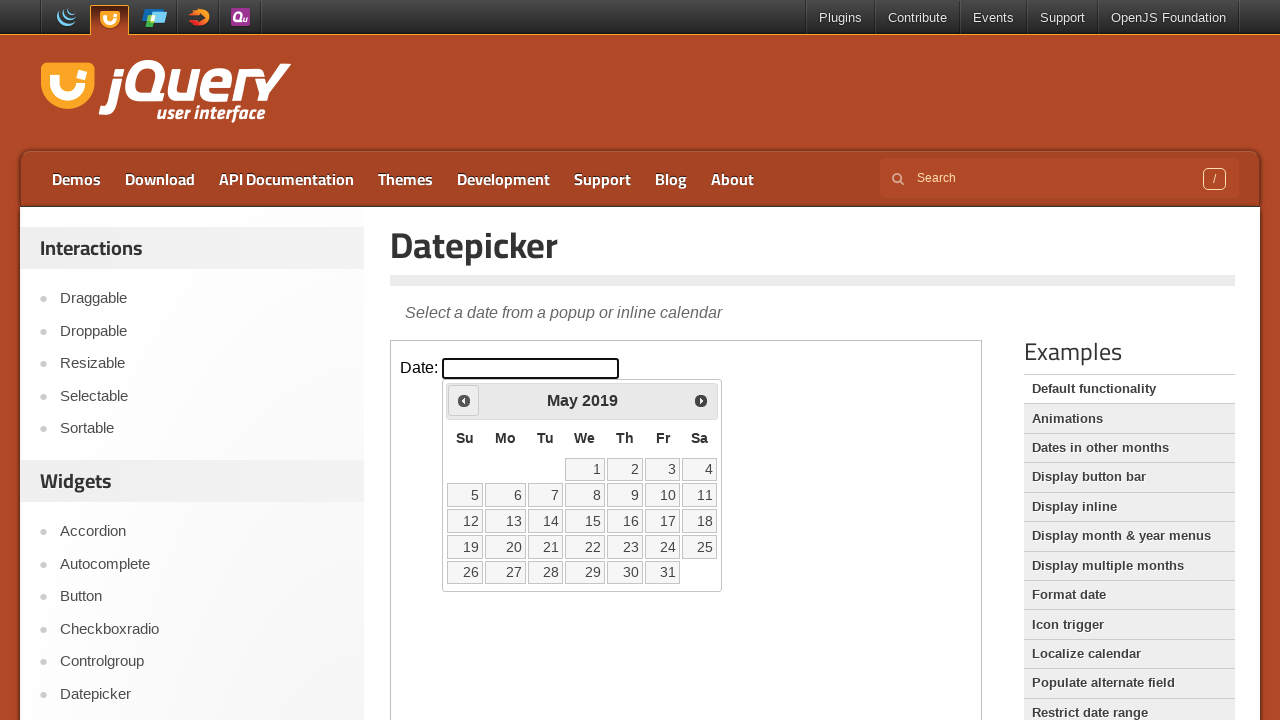

Retrieved current month 'May' and year '2019' from calendar
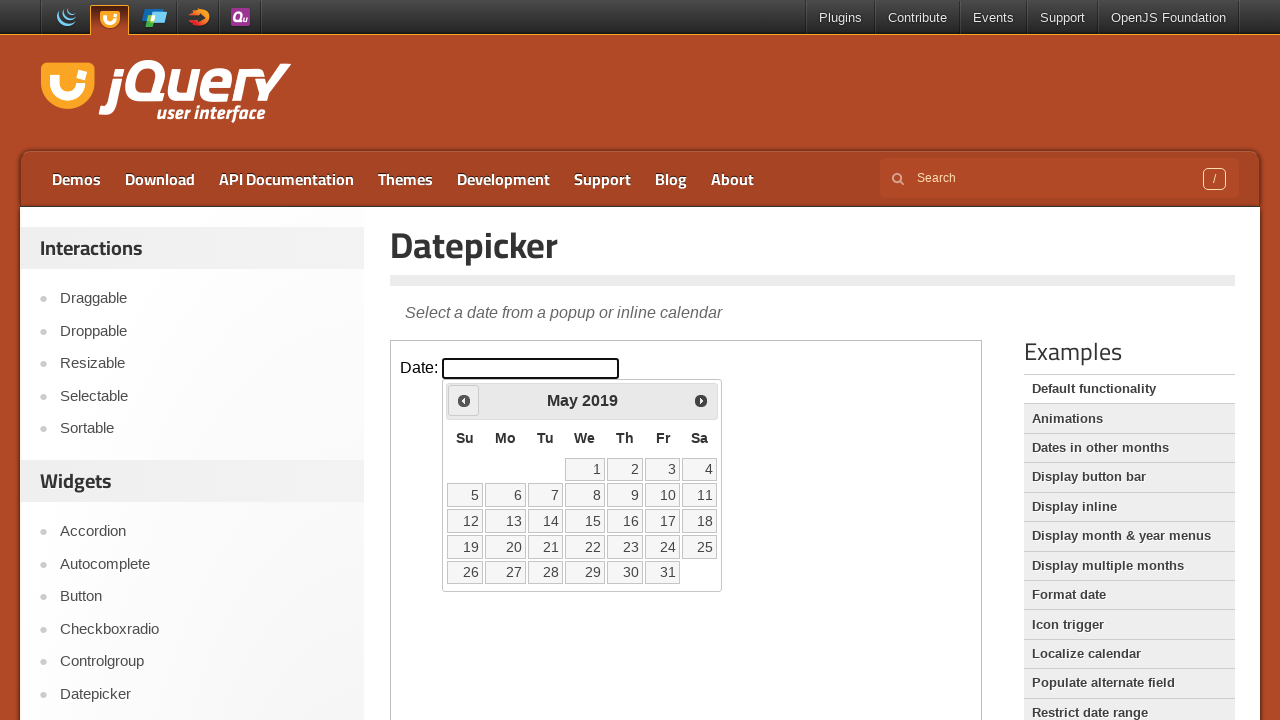

Clicked previous arrow to navigate to earlier month at (464, 400) on iframe.demo-frame >> internal:control=enter-frame >> xpath=//*[@id='ui-datepicke
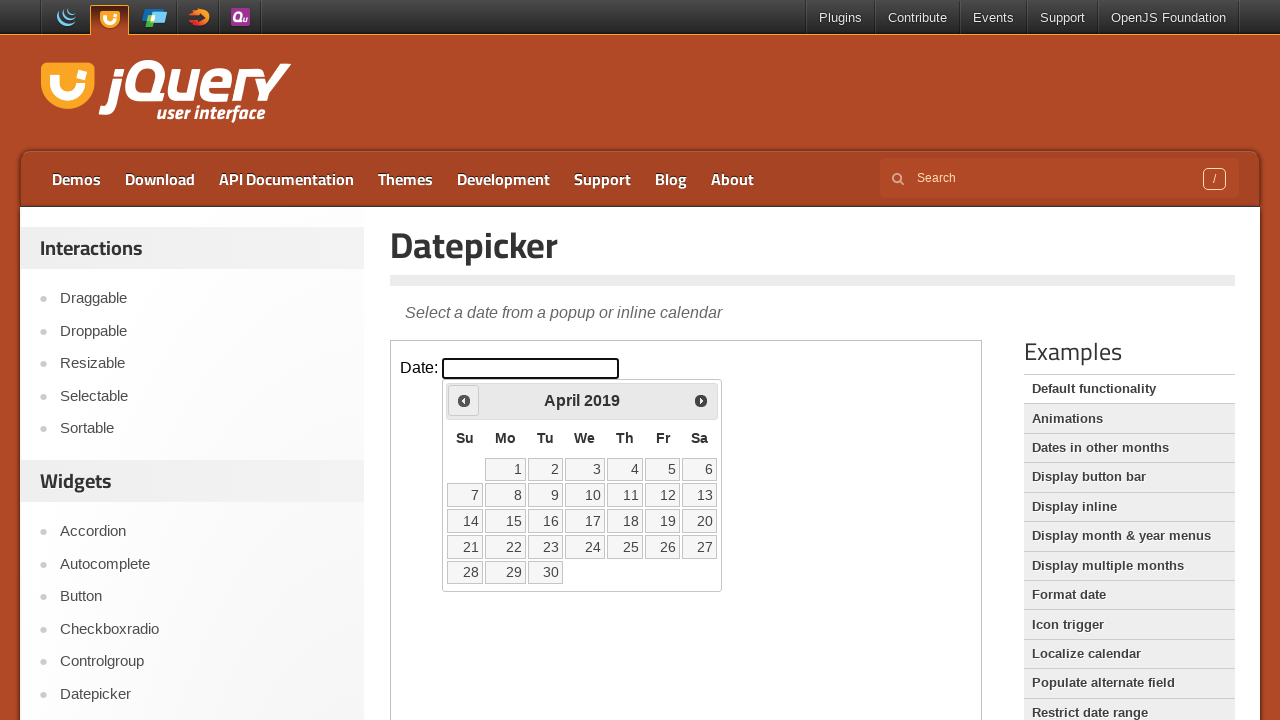

Retrieved current month 'April' and year '2019' from calendar
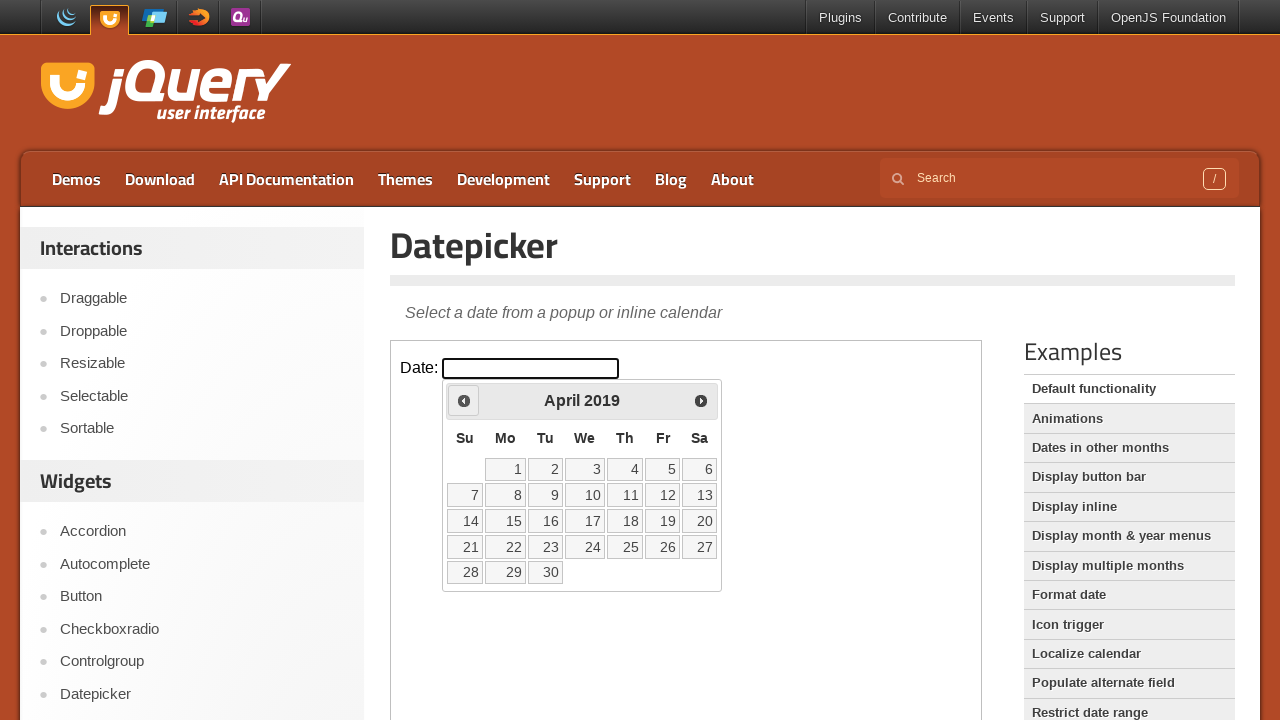

Clicked previous arrow to navigate to earlier month at (464, 400) on iframe.demo-frame >> internal:control=enter-frame >> xpath=//*[@id='ui-datepicke
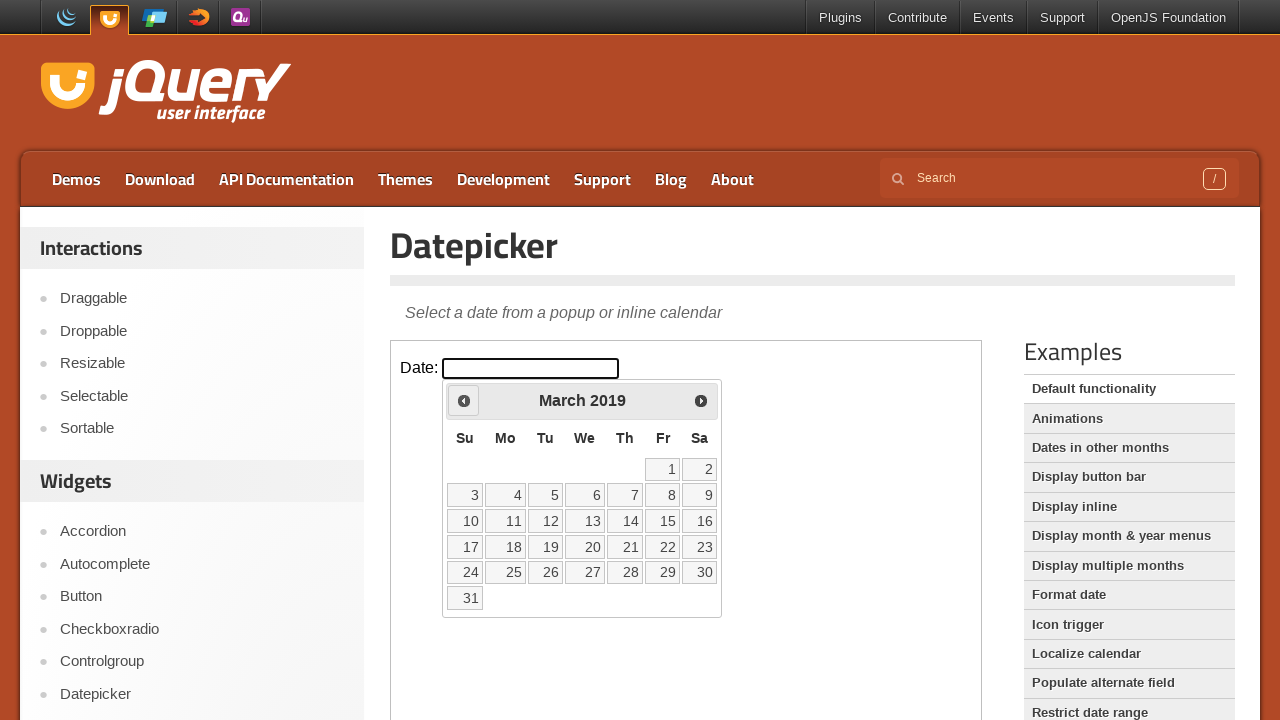

Retrieved current month 'March' and year '2019' from calendar
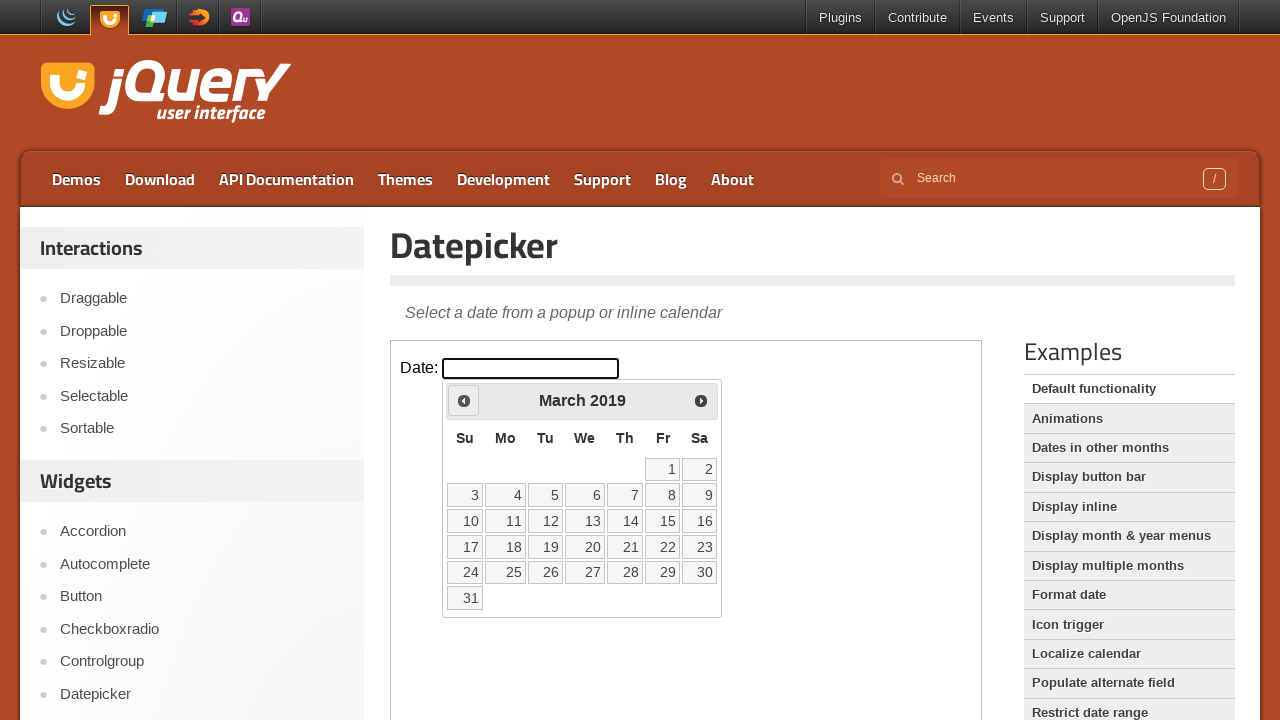

Clicked previous arrow to navigate to earlier month at (464, 400) on iframe.demo-frame >> internal:control=enter-frame >> xpath=//*[@id='ui-datepicke
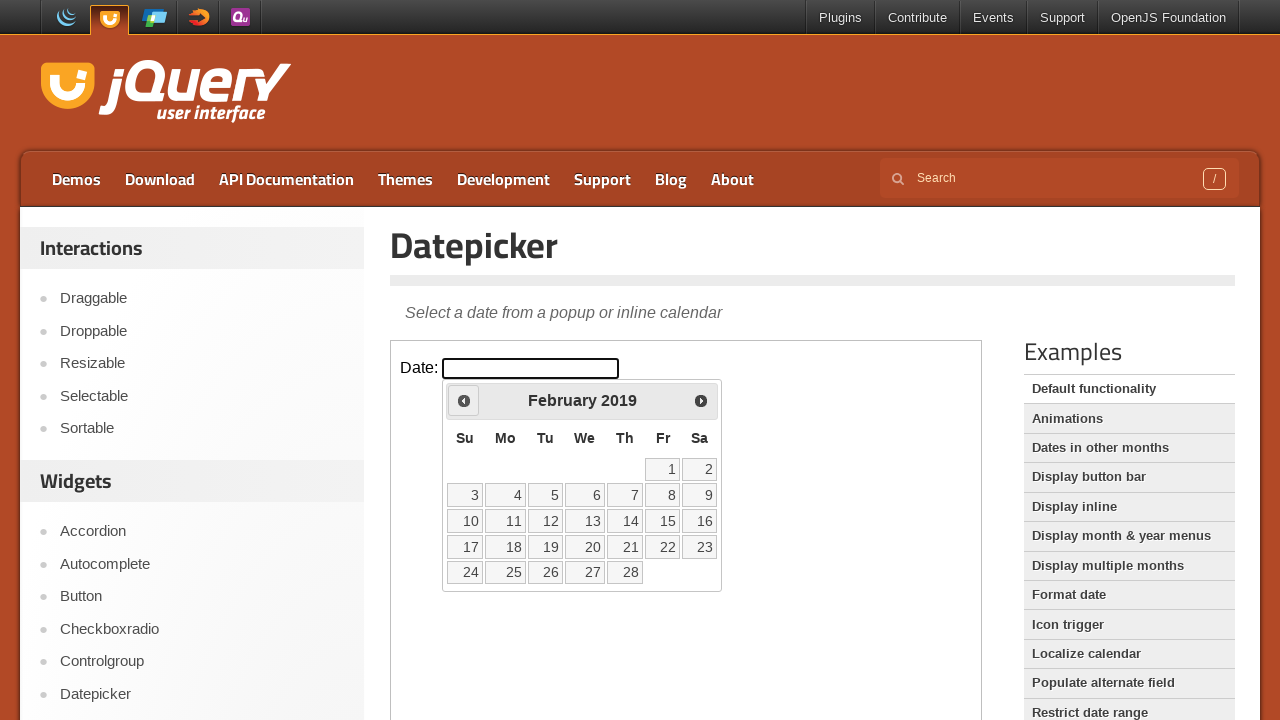

Retrieved current month 'February' and year '2019' from calendar
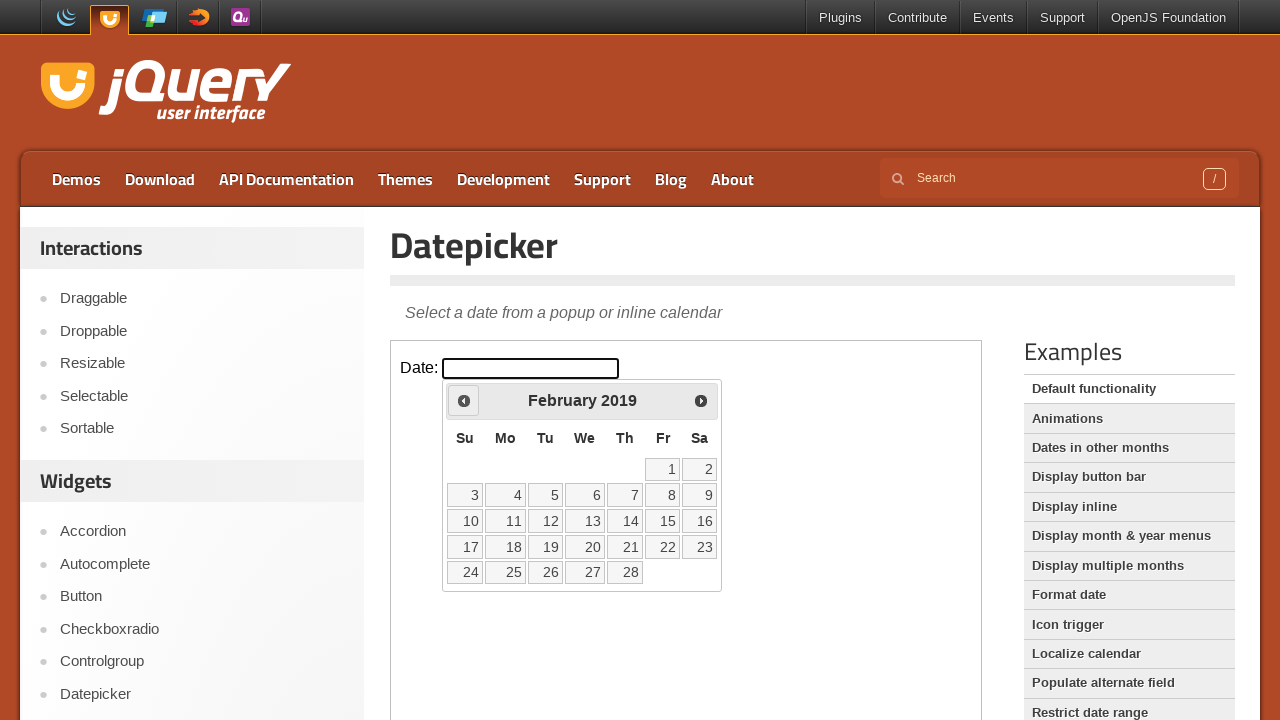

Clicked previous arrow to navigate to earlier month at (464, 400) on iframe.demo-frame >> internal:control=enter-frame >> xpath=//*[@id='ui-datepicke
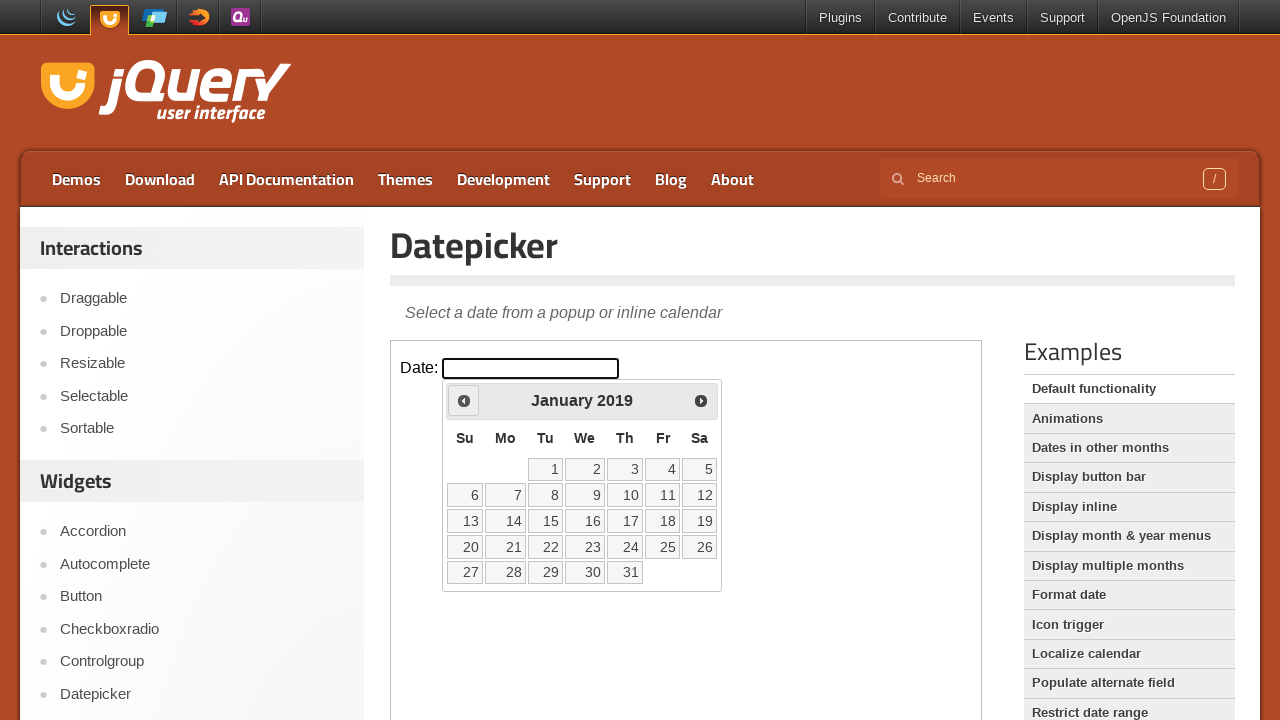

Retrieved current month 'January' and year '2019' from calendar
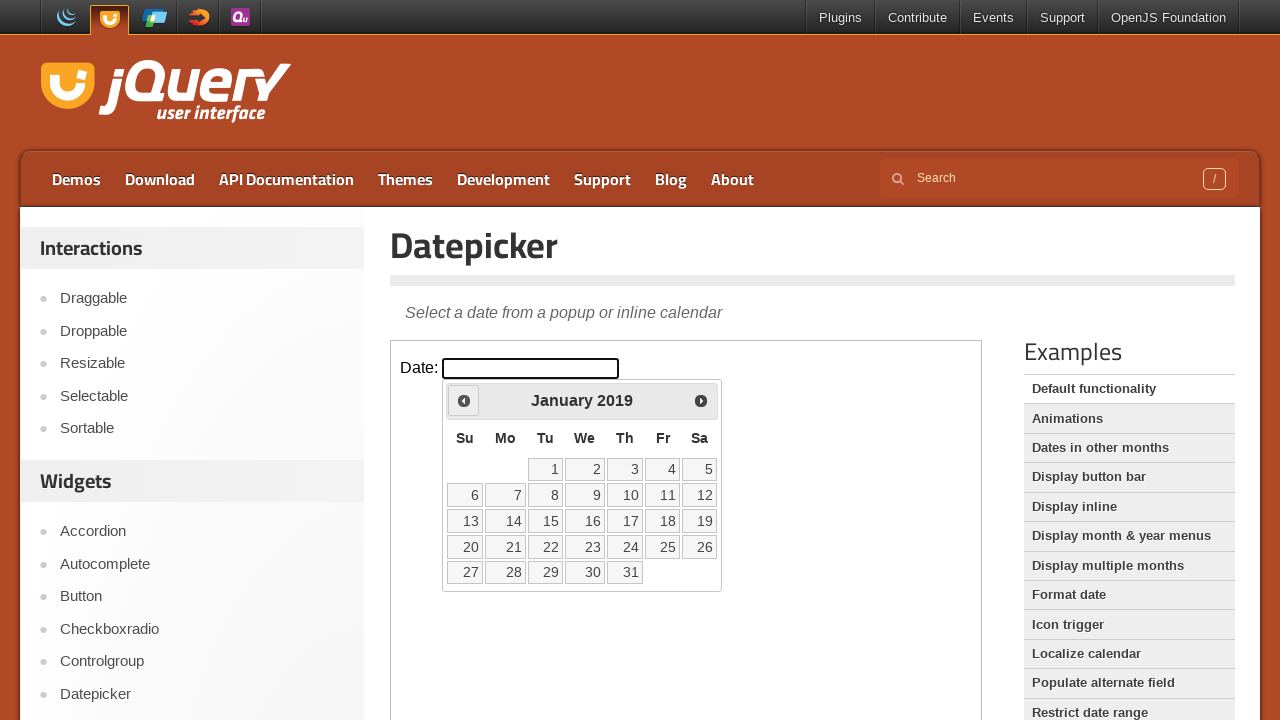

Clicked previous arrow to navigate to earlier month at (464, 400) on iframe.demo-frame >> internal:control=enter-frame >> xpath=//*[@id='ui-datepicke
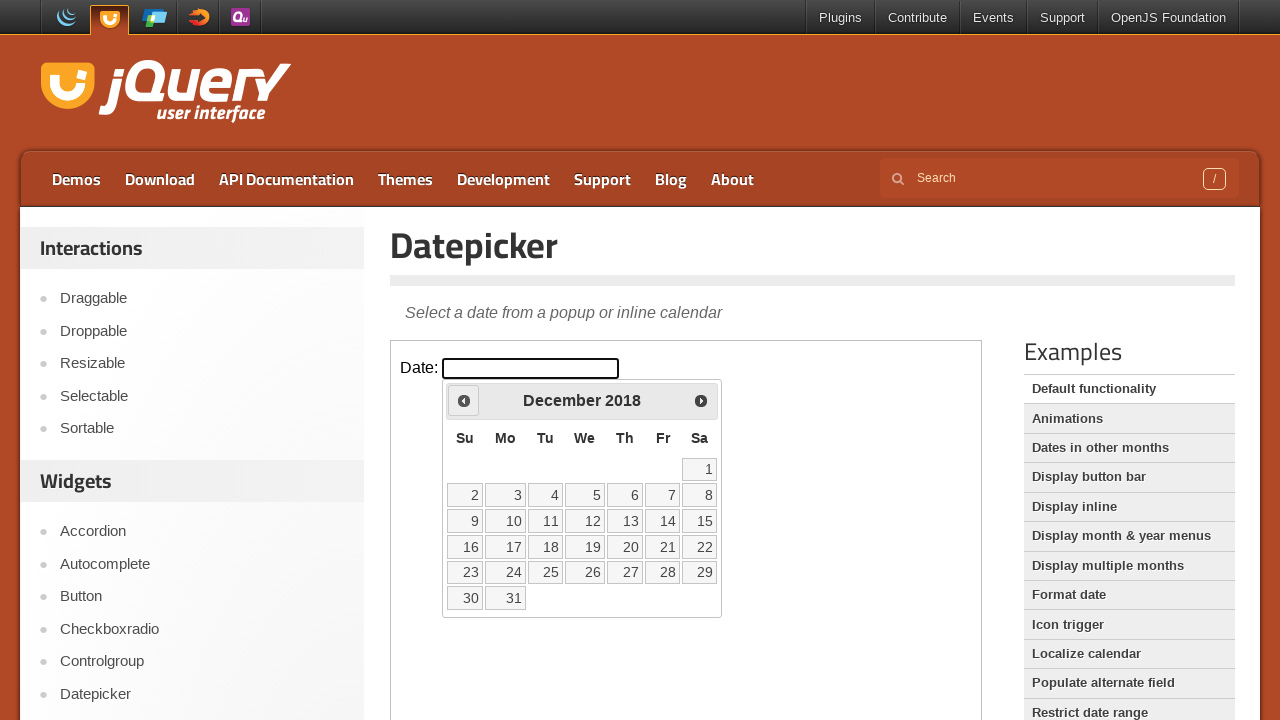

Retrieved current month 'December' and year '2018' from calendar
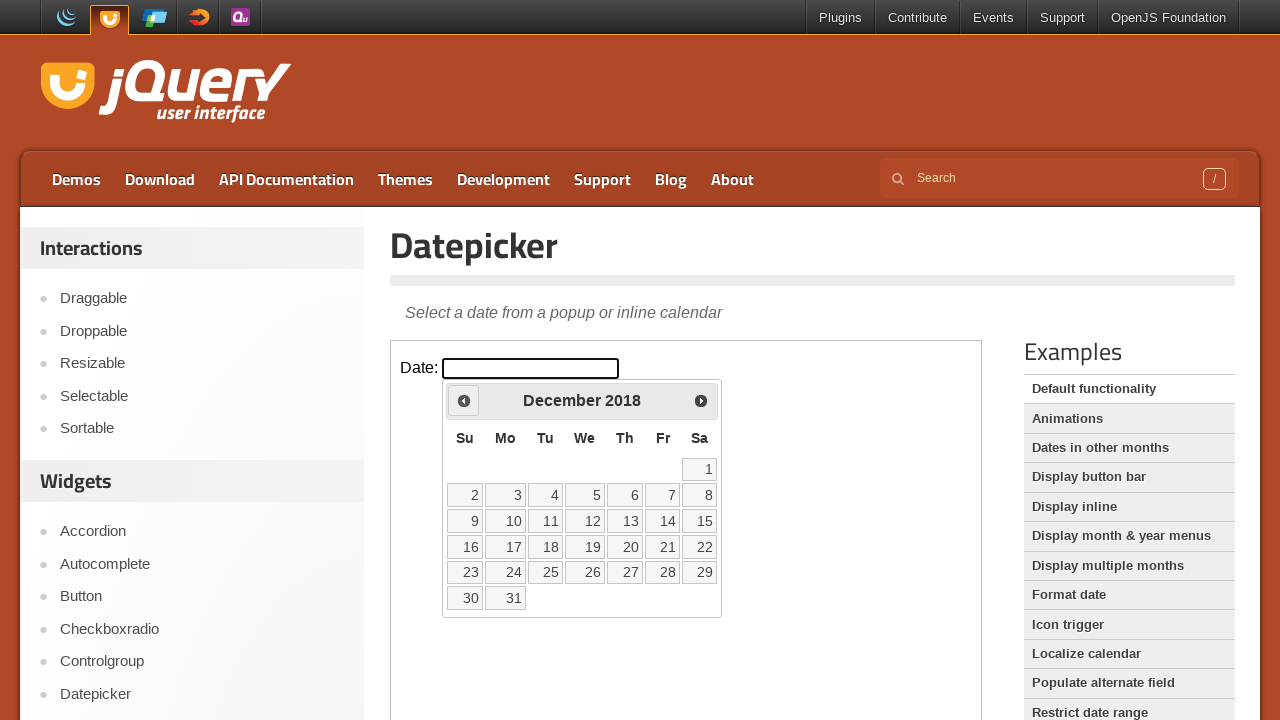

Clicked previous arrow to navigate to earlier month at (464, 400) on iframe.demo-frame >> internal:control=enter-frame >> xpath=//*[@id='ui-datepicke
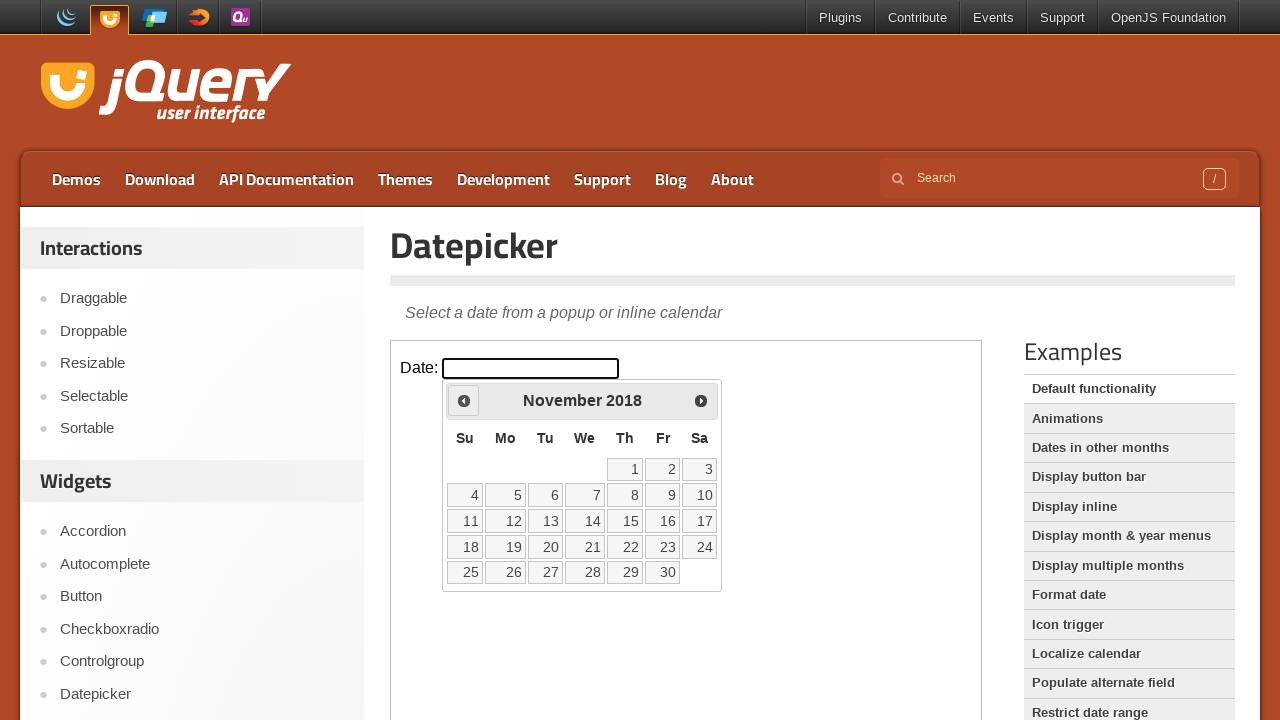

Retrieved current month 'November' and year '2018' from calendar
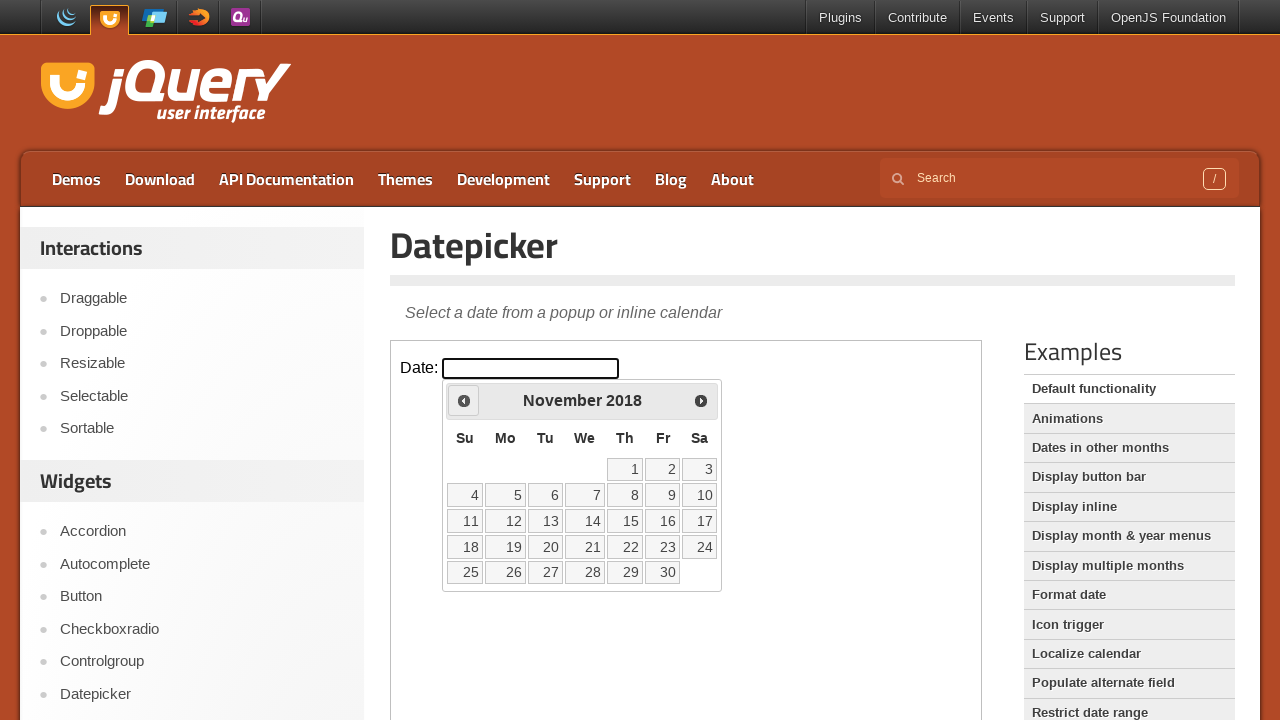

Clicked previous arrow to navigate to earlier month at (464, 400) on iframe.demo-frame >> internal:control=enter-frame >> xpath=//*[@id='ui-datepicke
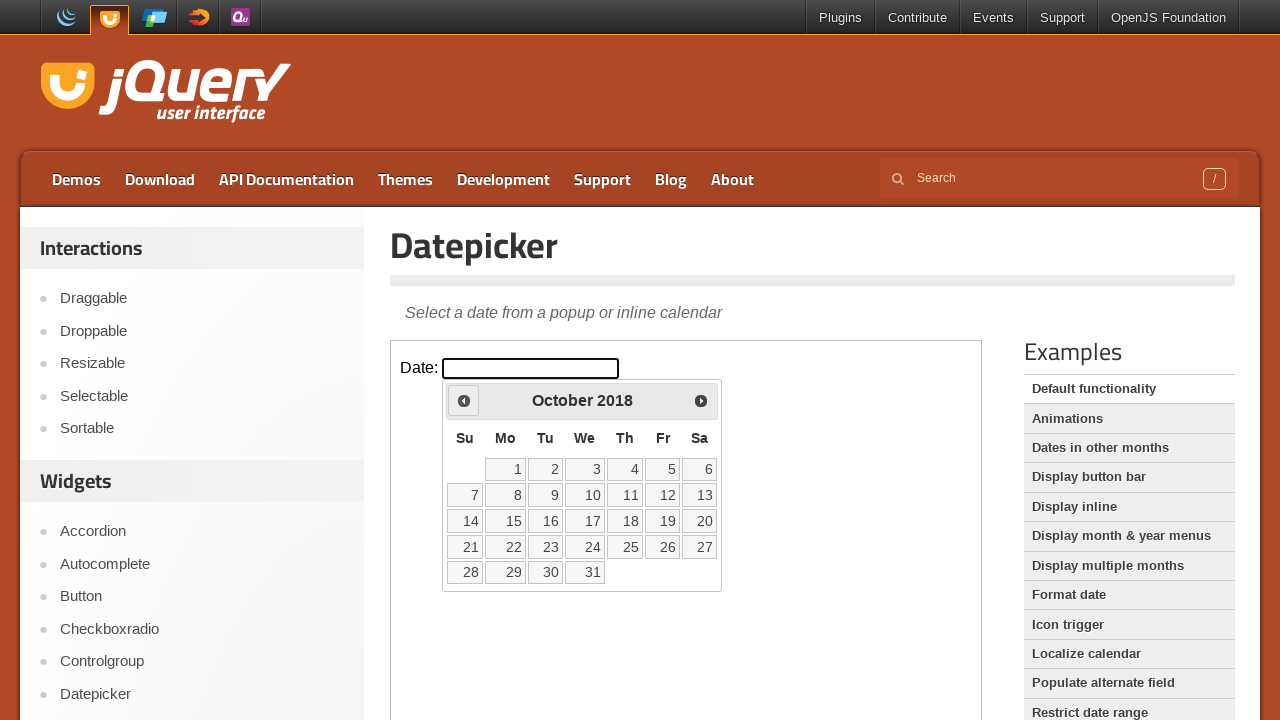

Retrieved current month 'October' and year '2018' from calendar
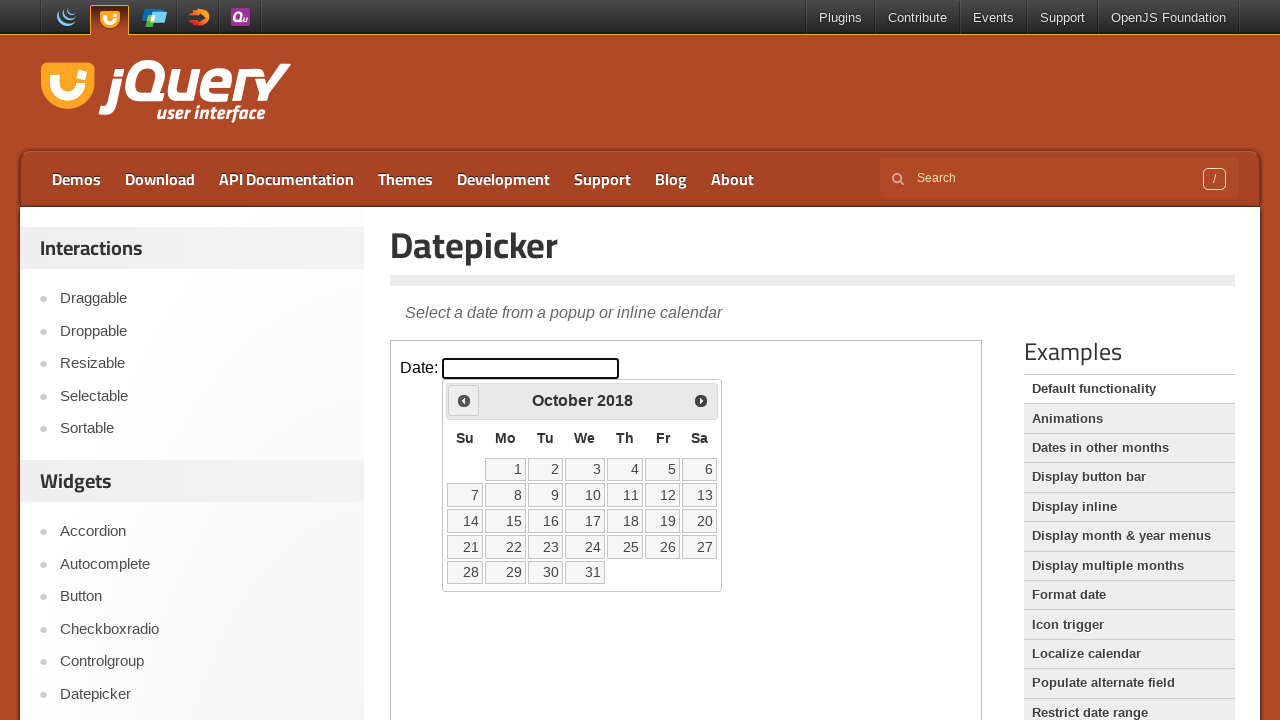

Clicked previous arrow to navigate to earlier month at (464, 400) on iframe.demo-frame >> internal:control=enter-frame >> xpath=//*[@id='ui-datepicke
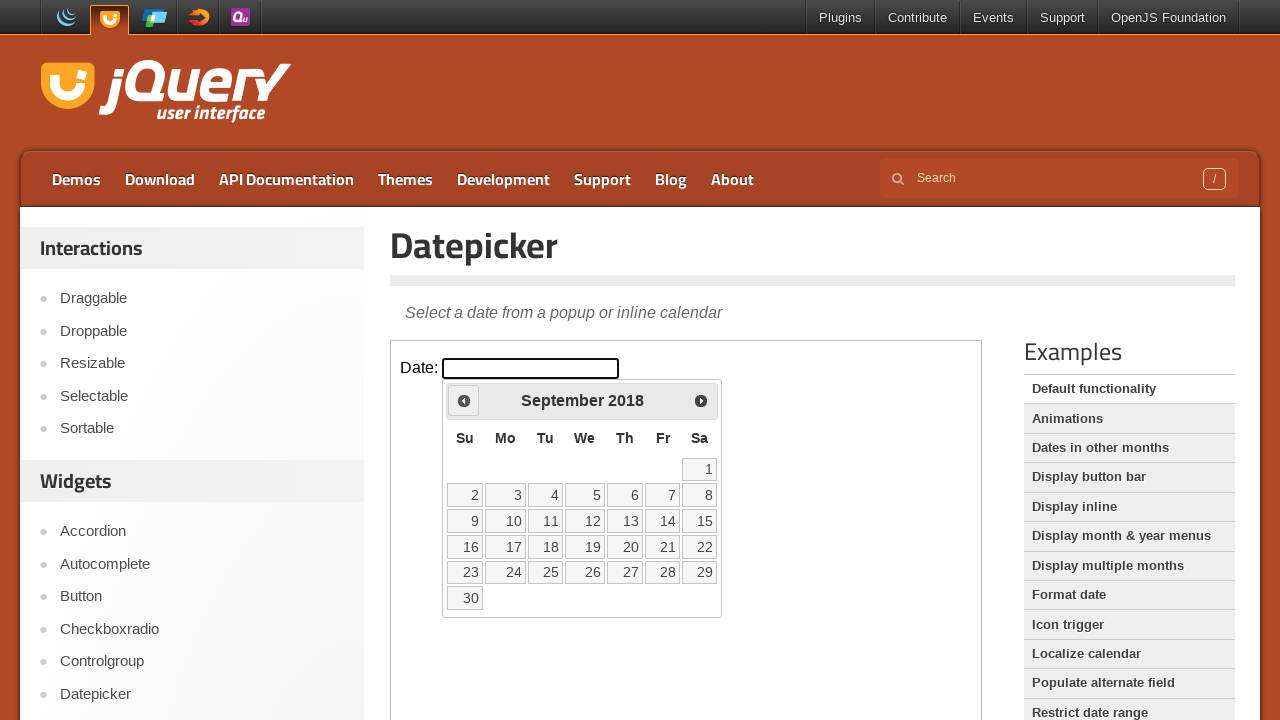

Retrieved current month 'September' and year '2018' from calendar
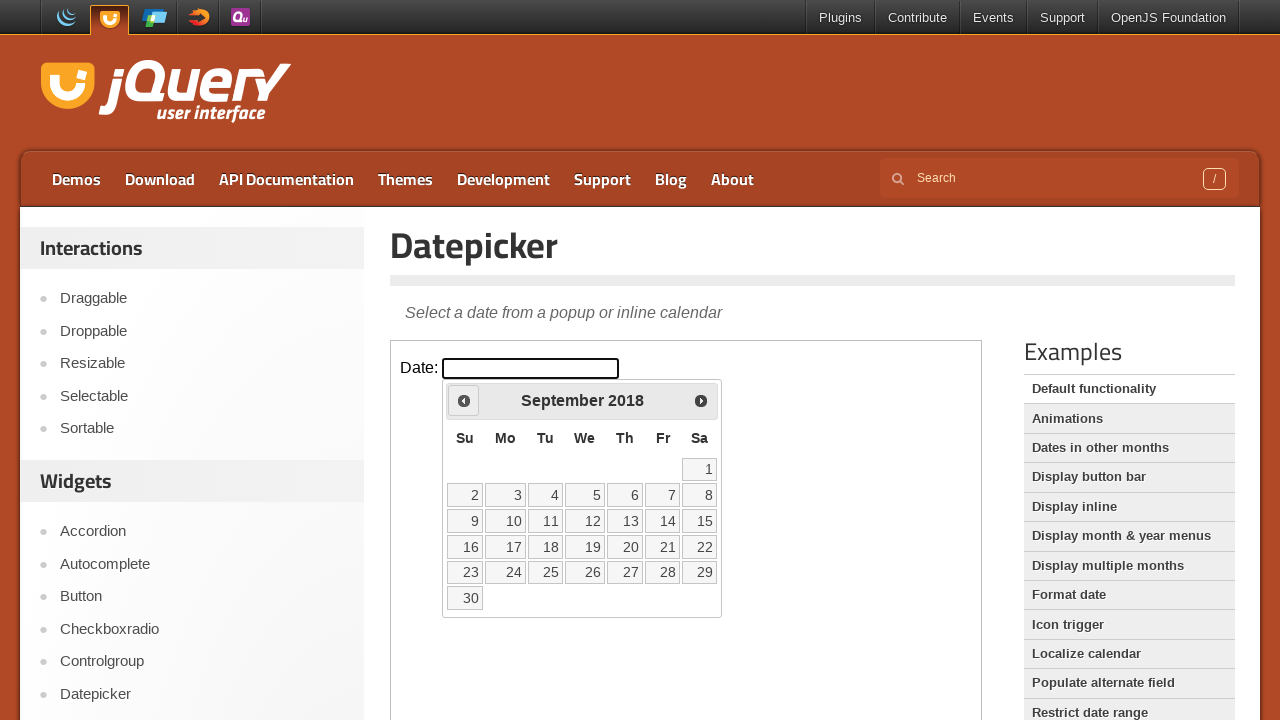

Clicked previous arrow to navigate to earlier month at (464, 400) on iframe.demo-frame >> internal:control=enter-frame >> xpath=//*[@id='ui-datepicke
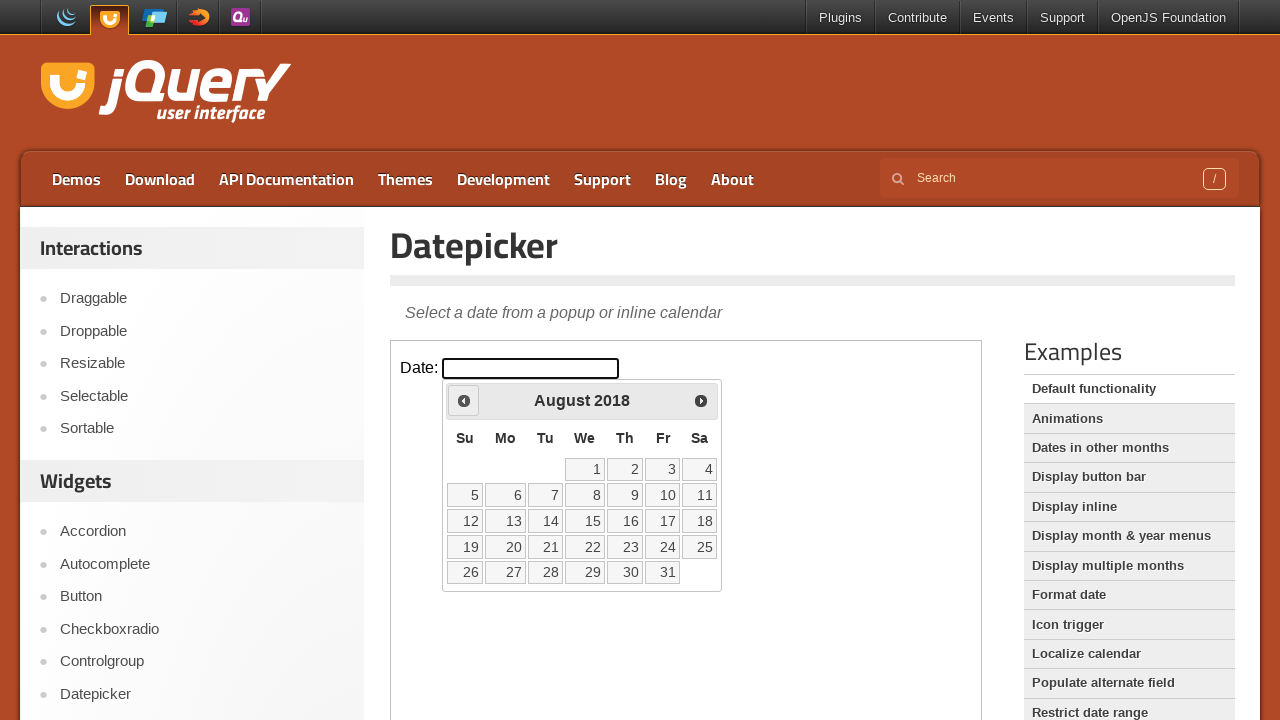

Retrieved current month 'August' and year '2018' from calendar
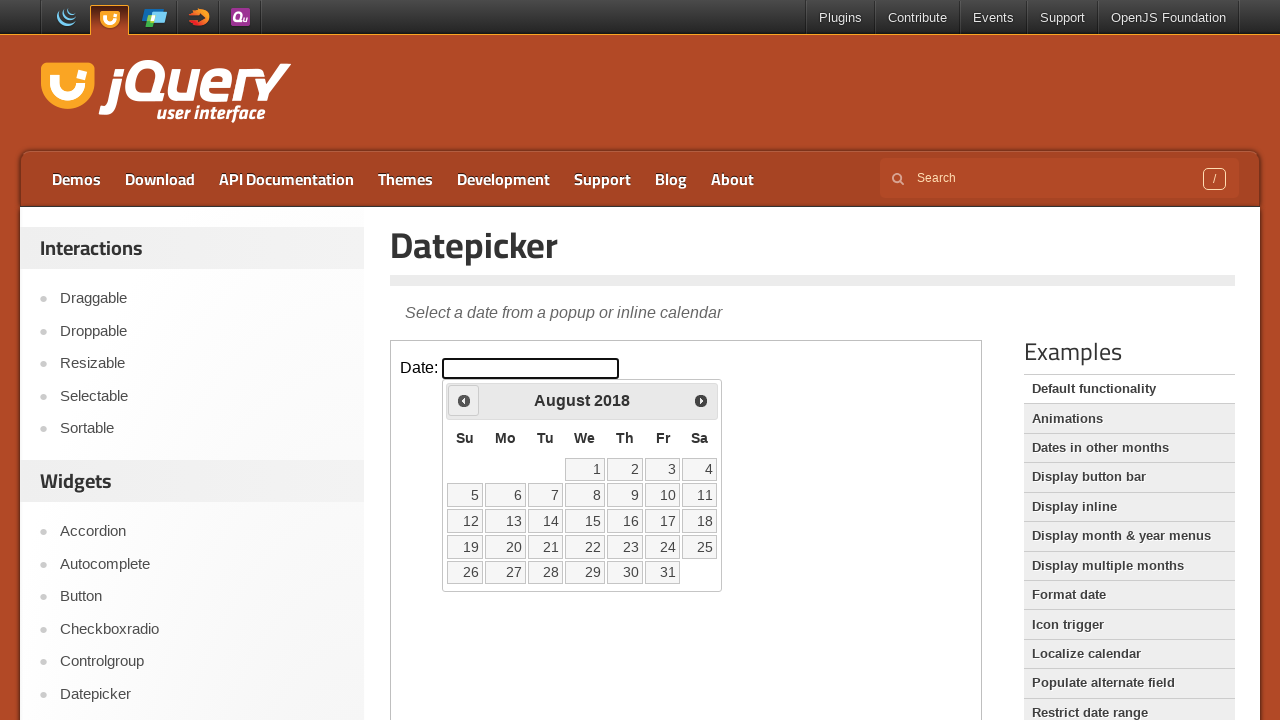

Clicked previous arrow to navigate to earlier month at (464, 400) on iframe.demo-frame >> internal:control=enter-frame >> xpath=//*[@id='ui-datepicke
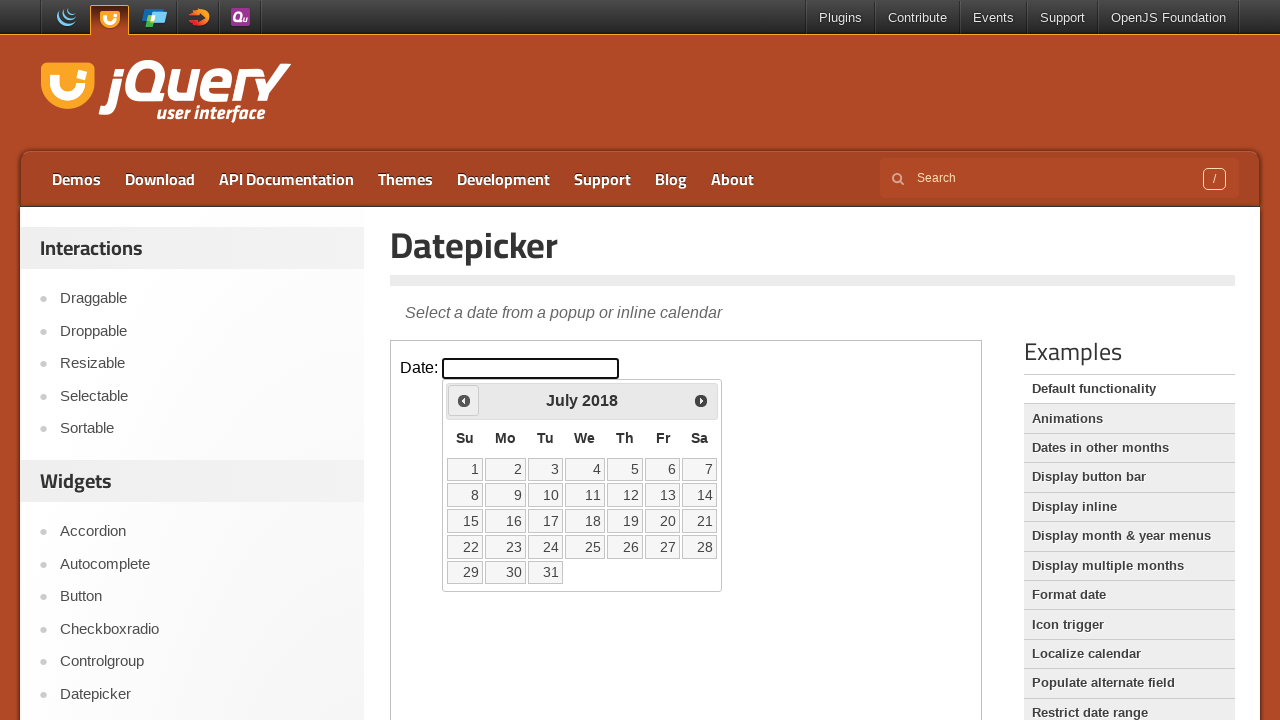

Retrieved current month 'July' and year '2018' from calendar
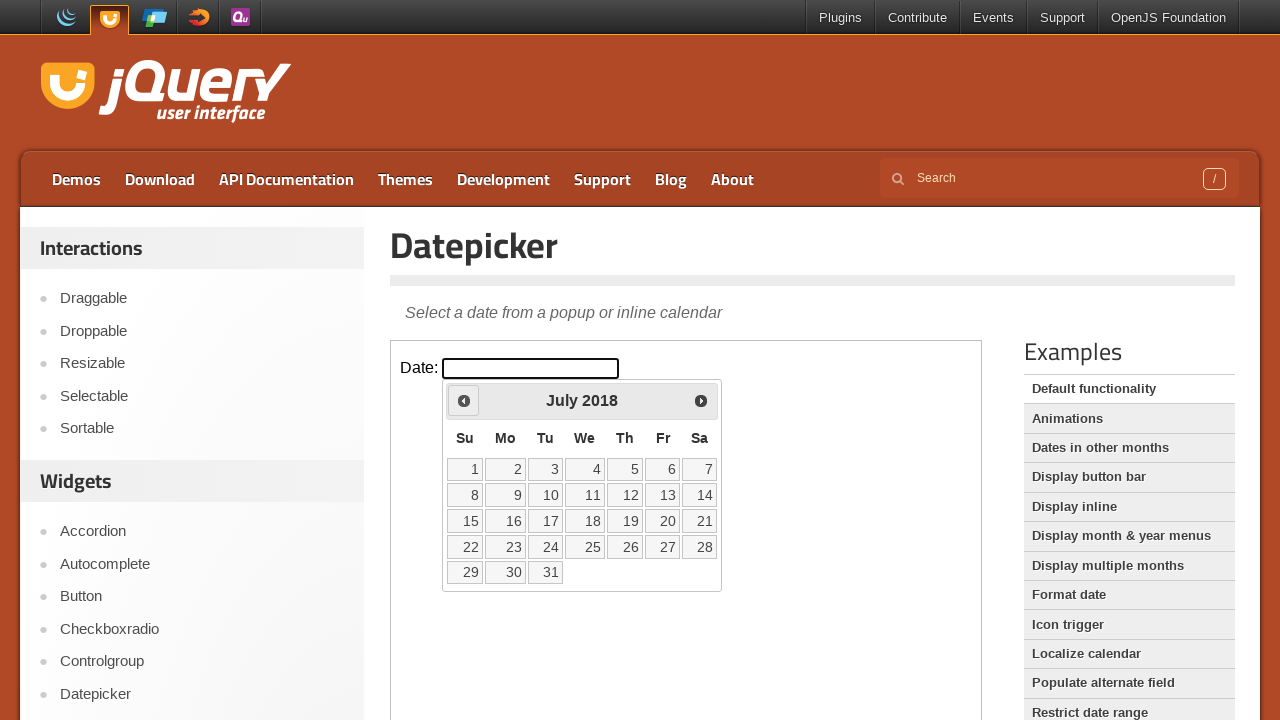

Clicked previous arrow to navigate to earlier month at (464, 400) on iframe.demo-frame >> internal:control=enter-frame >> xpath=//*[@id='ui-datepicke
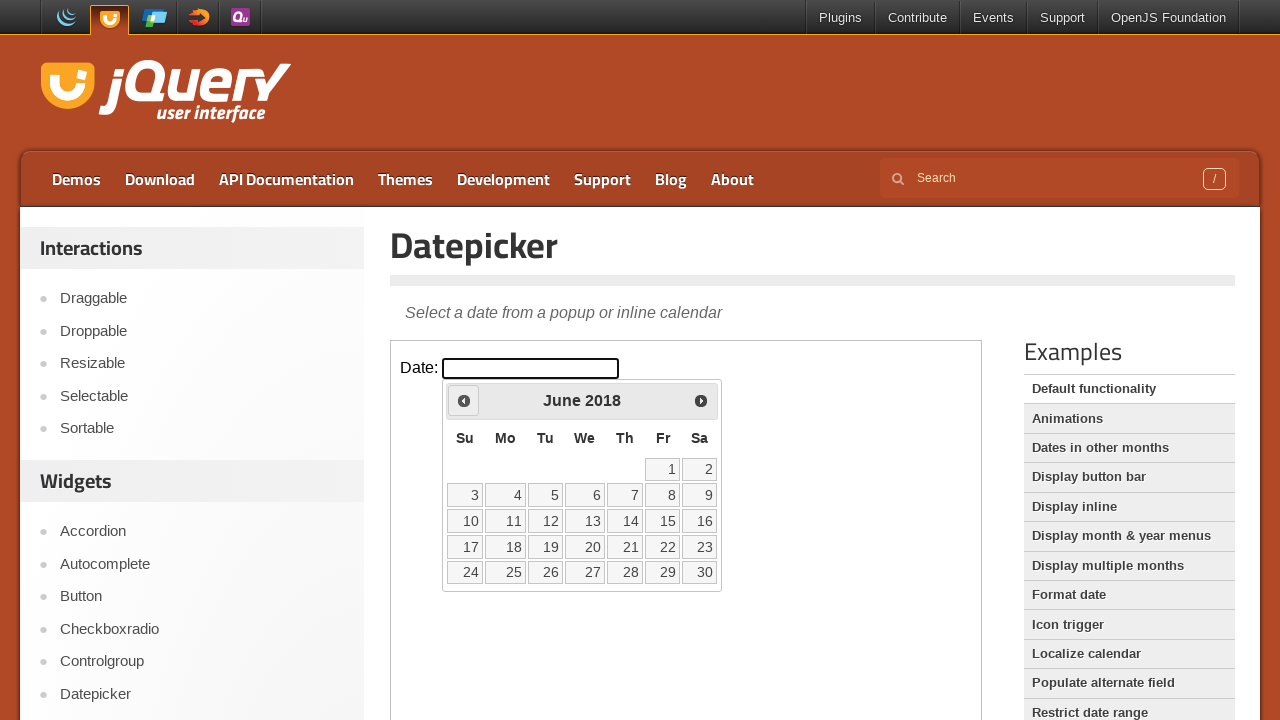

Retrieved current month 'June' and year '2018' from calendar
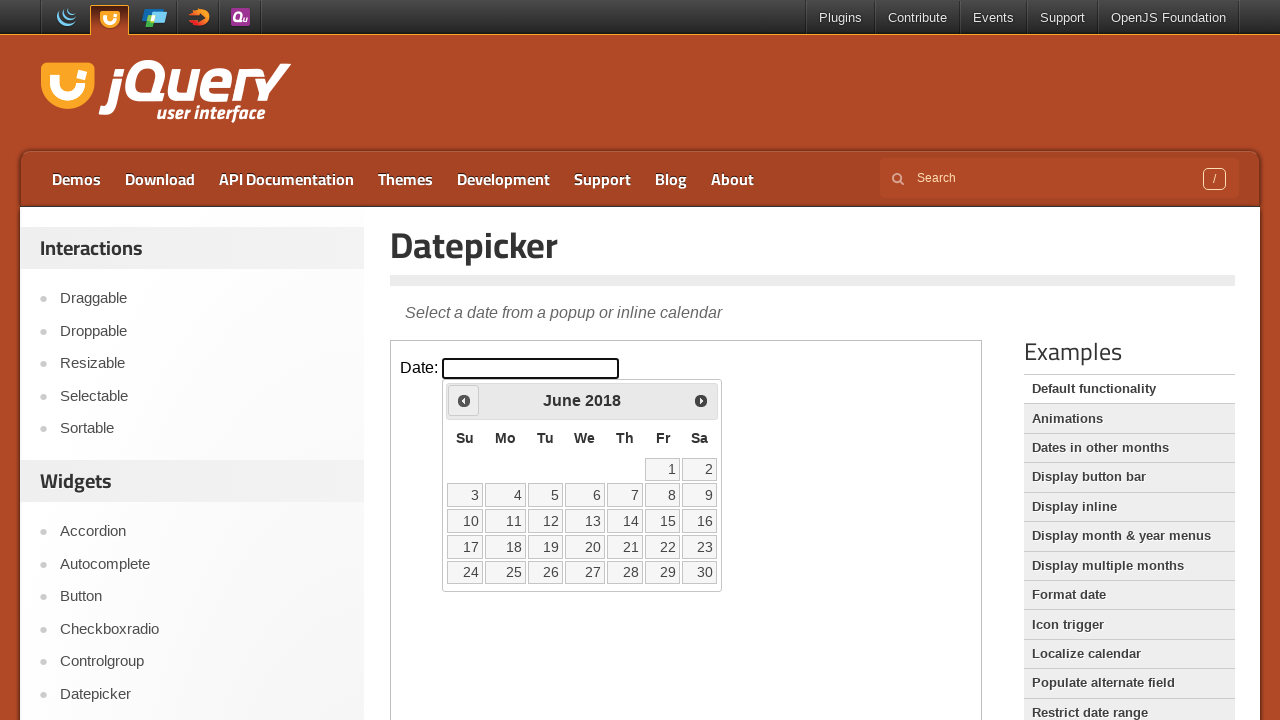

Clicked previous arrow to navigate to earlier month at (464, 400) on iframe.demo-frame >> internal:control=enter-frame >> xpath=//*[@id='ui-datepicke
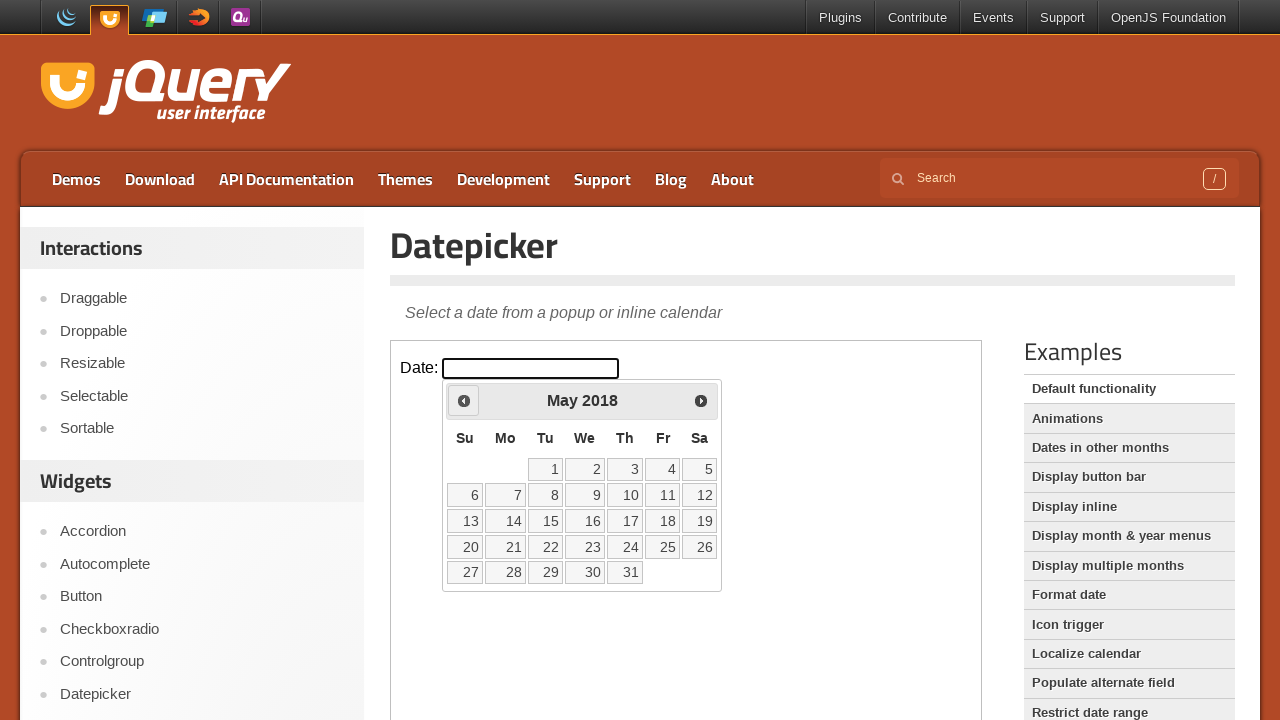

Retrieved current month 'May' and year '2018' from calendar
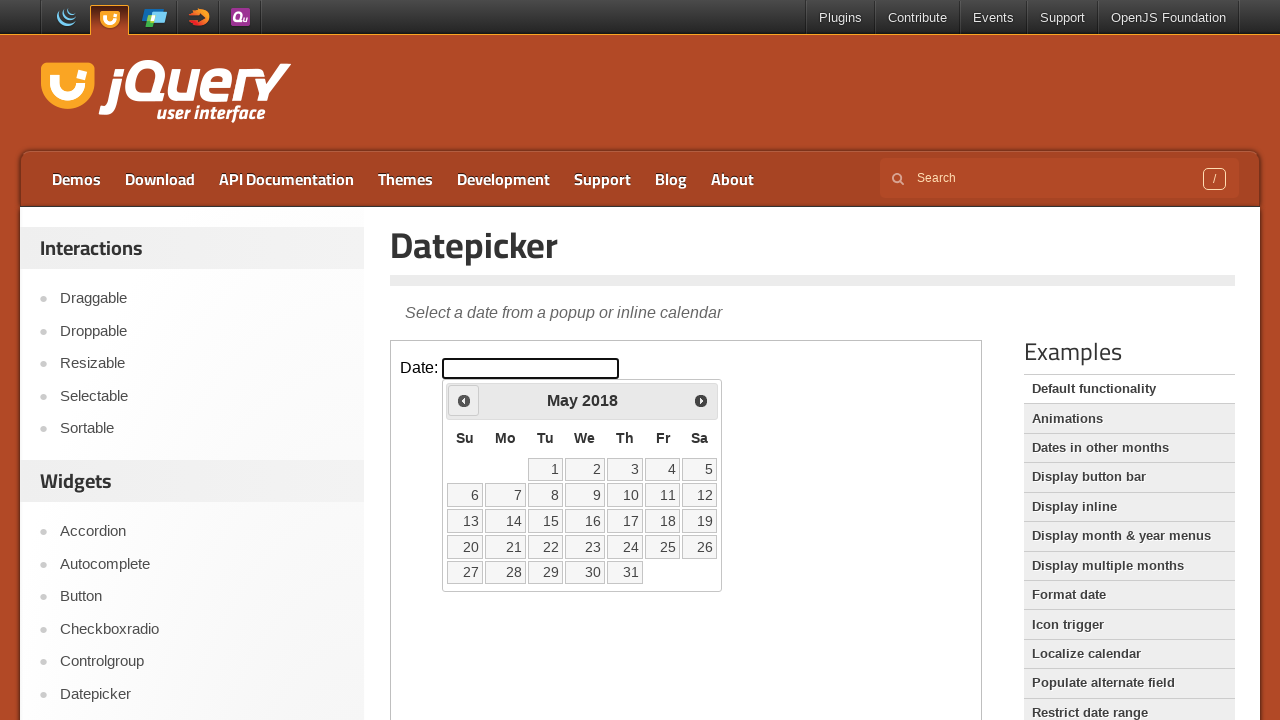

Clicked previous arrow to navigate to earlier month at (464, 400) on iframe.demo-frame >> internal:control=enter-frame >> xpath=//*[@id='ui-datepicke
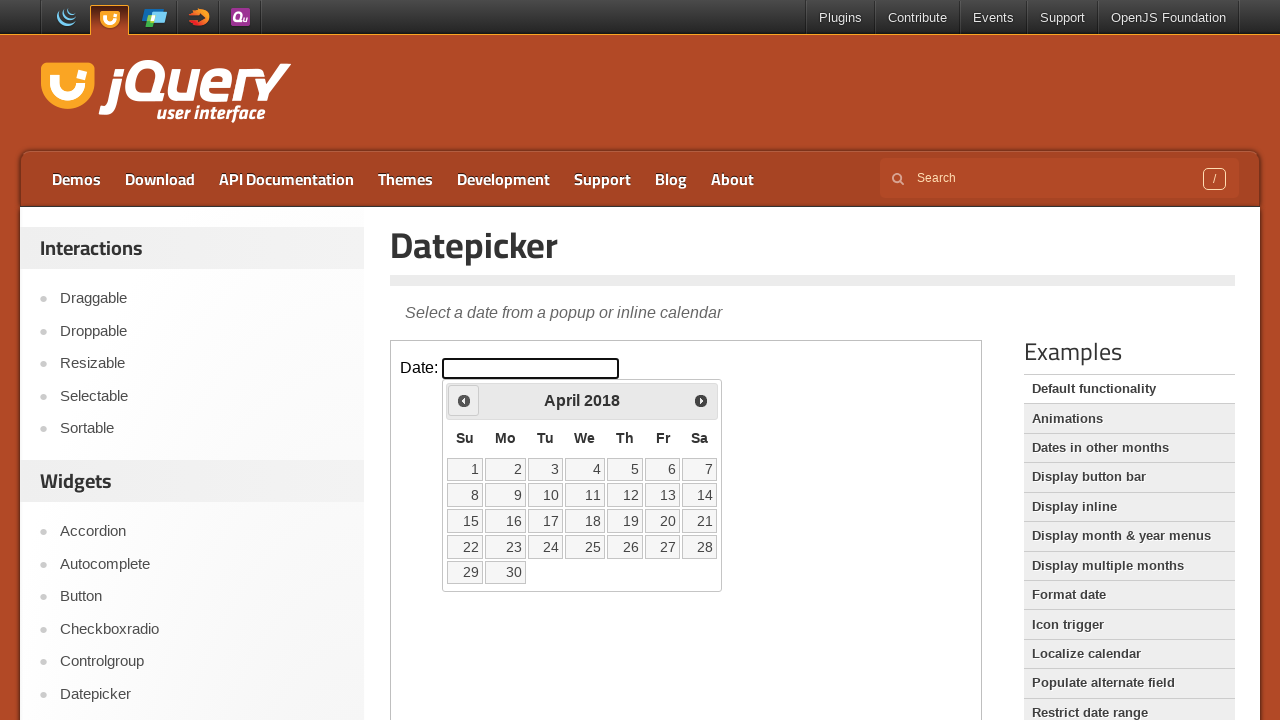

Retrieved current month 'April' and year '2018' from calendar
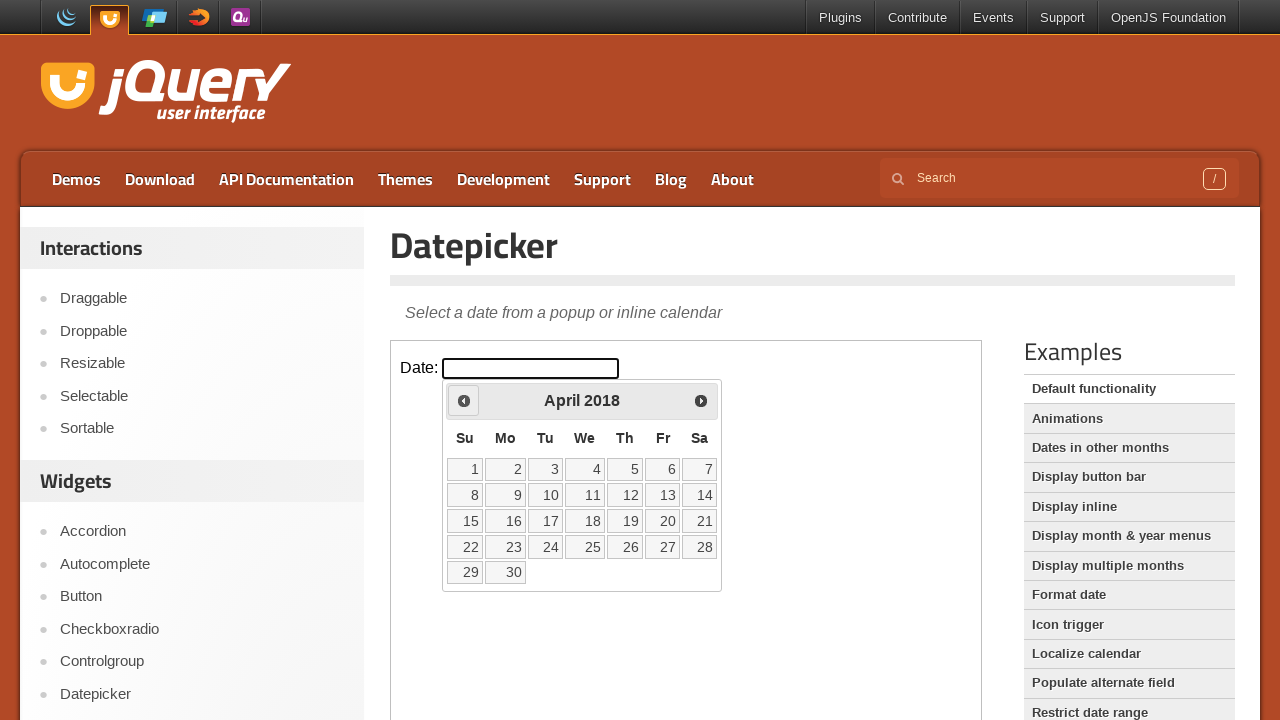

Clicked previous arrow to navigate to earlier month at (464, 400) on iframe.demo-frame >> internal:control=enter-frame >> xpath=//*[@id='ui-datepicke
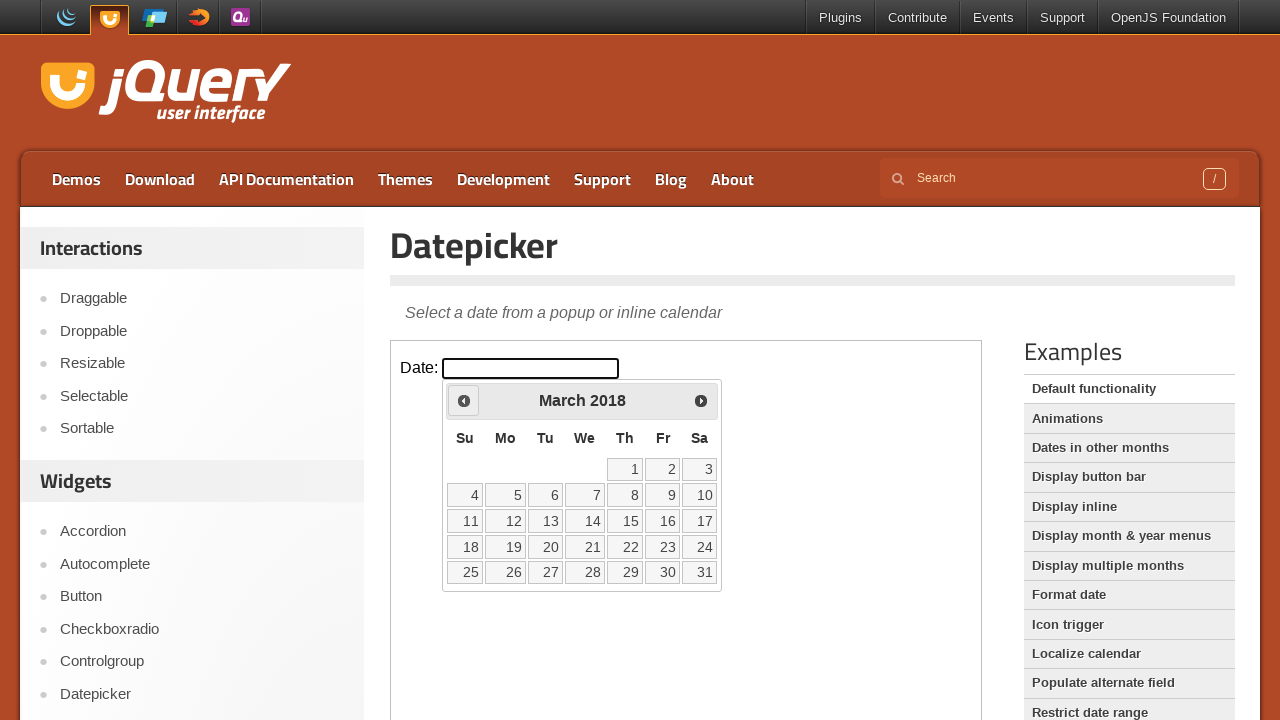

Retrieved current month 'March' and year '2018' from calendar
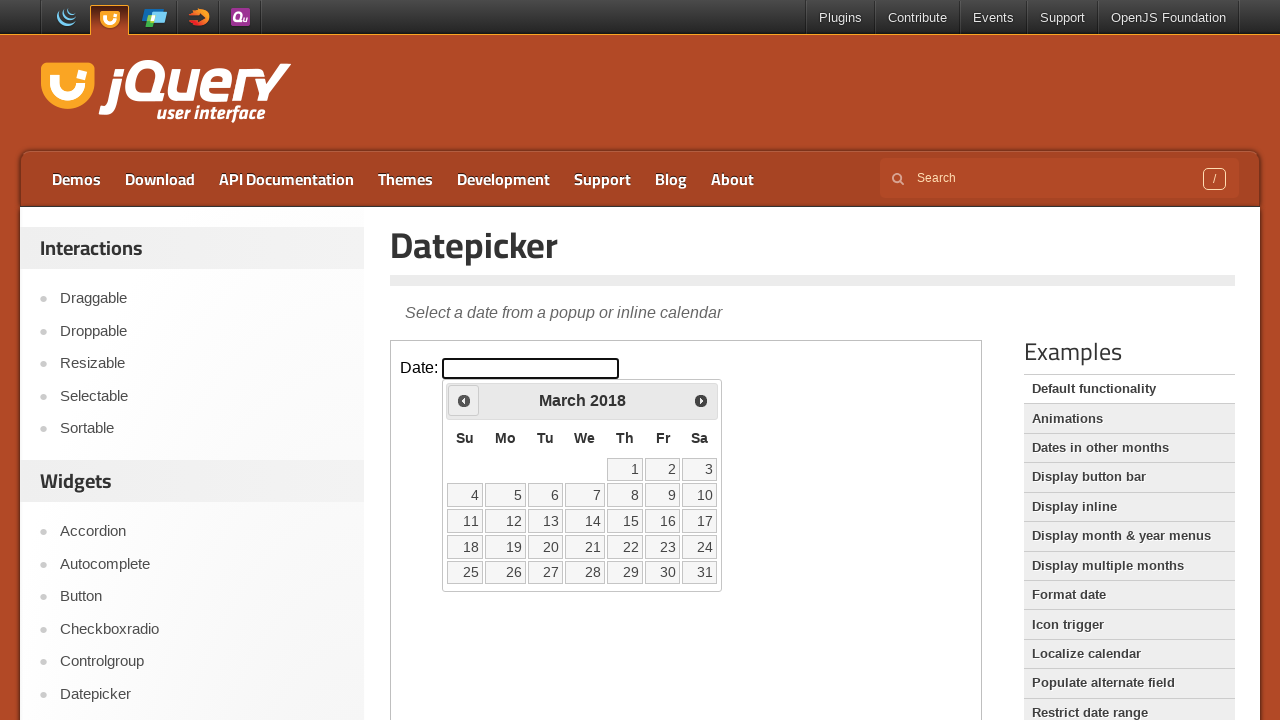

Clicked previous arrow to navigate to earlier month at (464, 400) on iframe.demo-frame >> internal:control=enter-frame >> xpath=//*[@id='ui-datepicke
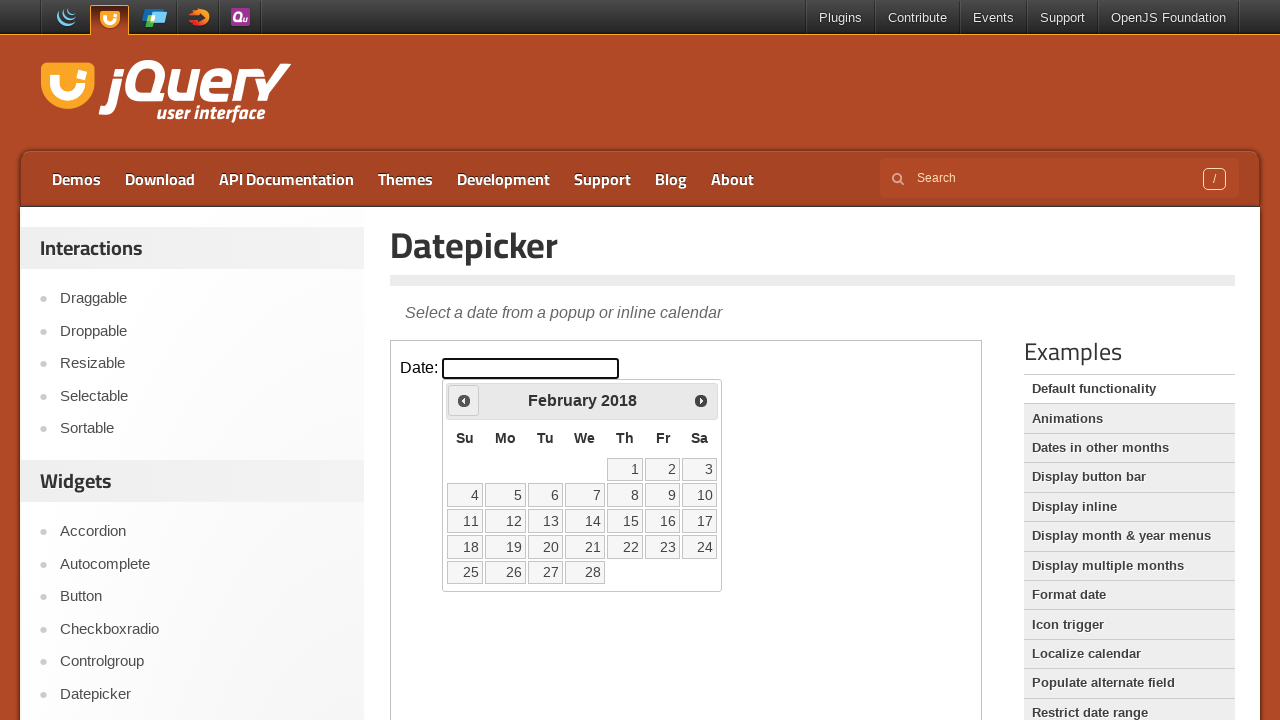

Retrieved current month 'February' and year '2018' from calendar
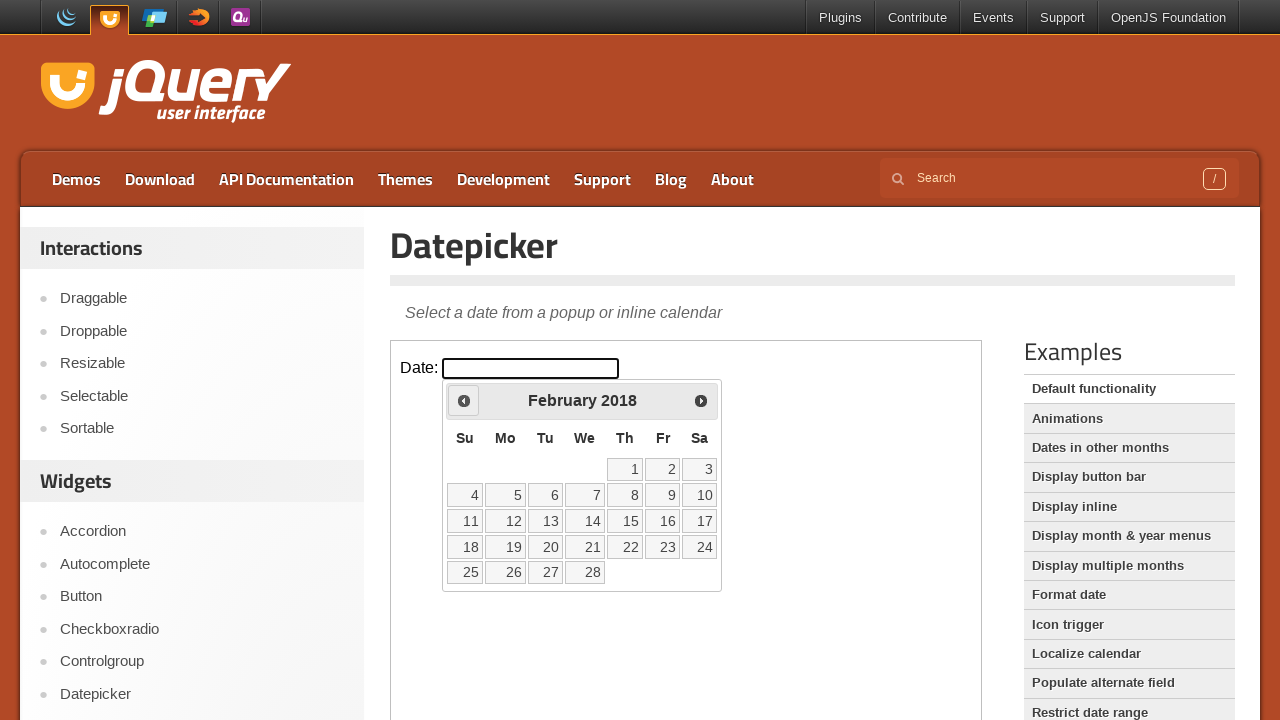

Clicked previous arrow to navigate to earlier month at (464, 400) on iframe.demo-frame >> internal:control=enter-frame >> xpath=//*[@id='ui-datepicke
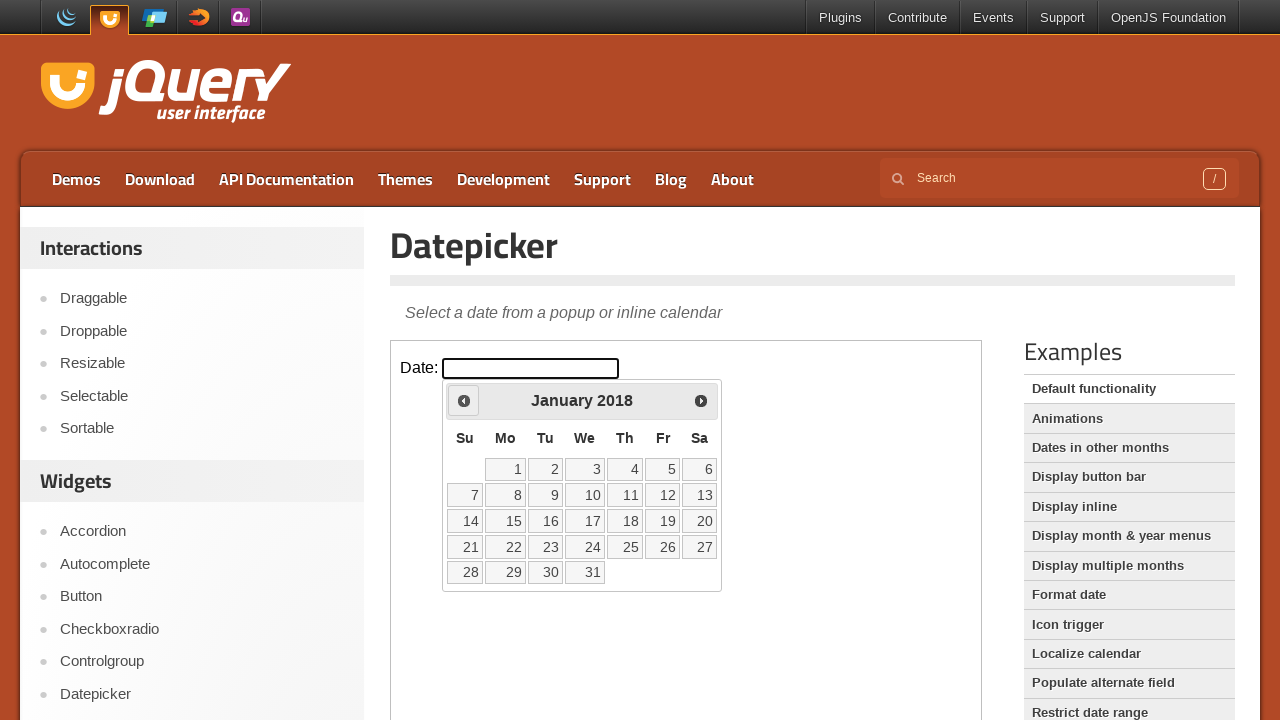

Retrieved current month 'January' and year '2018' from calendar
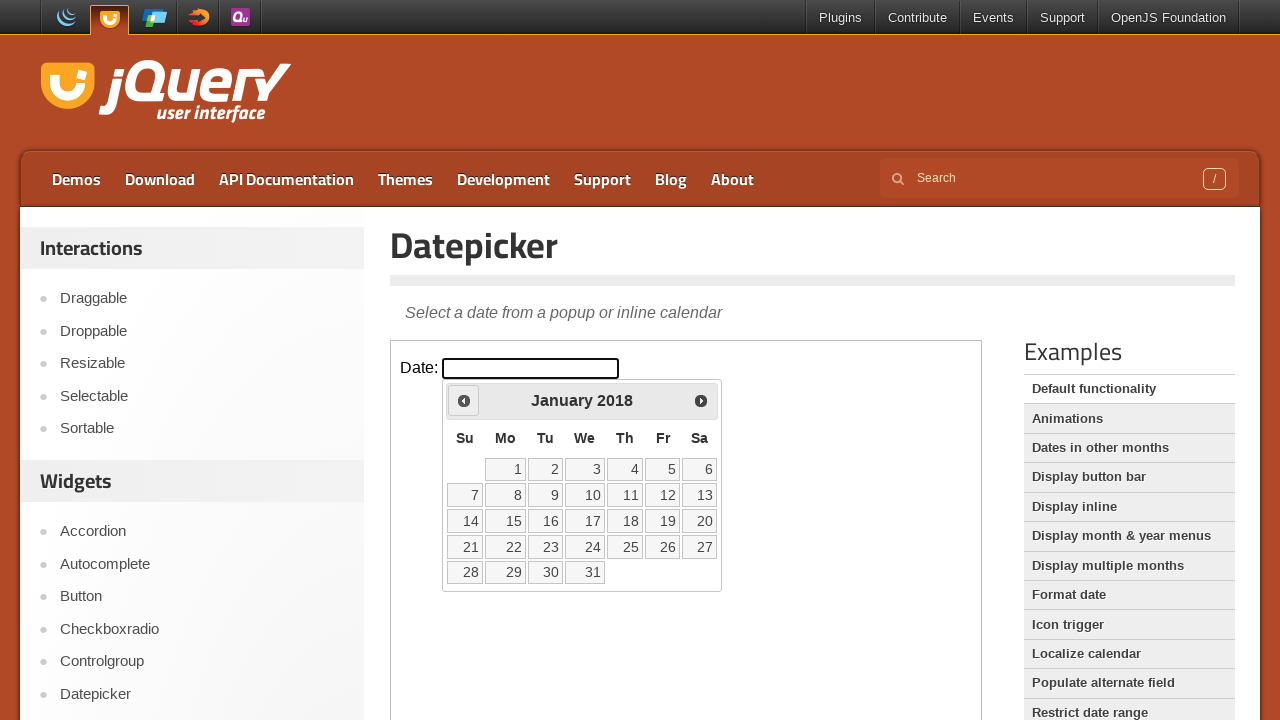

Clicked previous arrow to navigate to earlier month at (464, 400) on iframe.demo-frame >> internal:control=enter-frame >> xpath=//*[@id='ui-datepicke
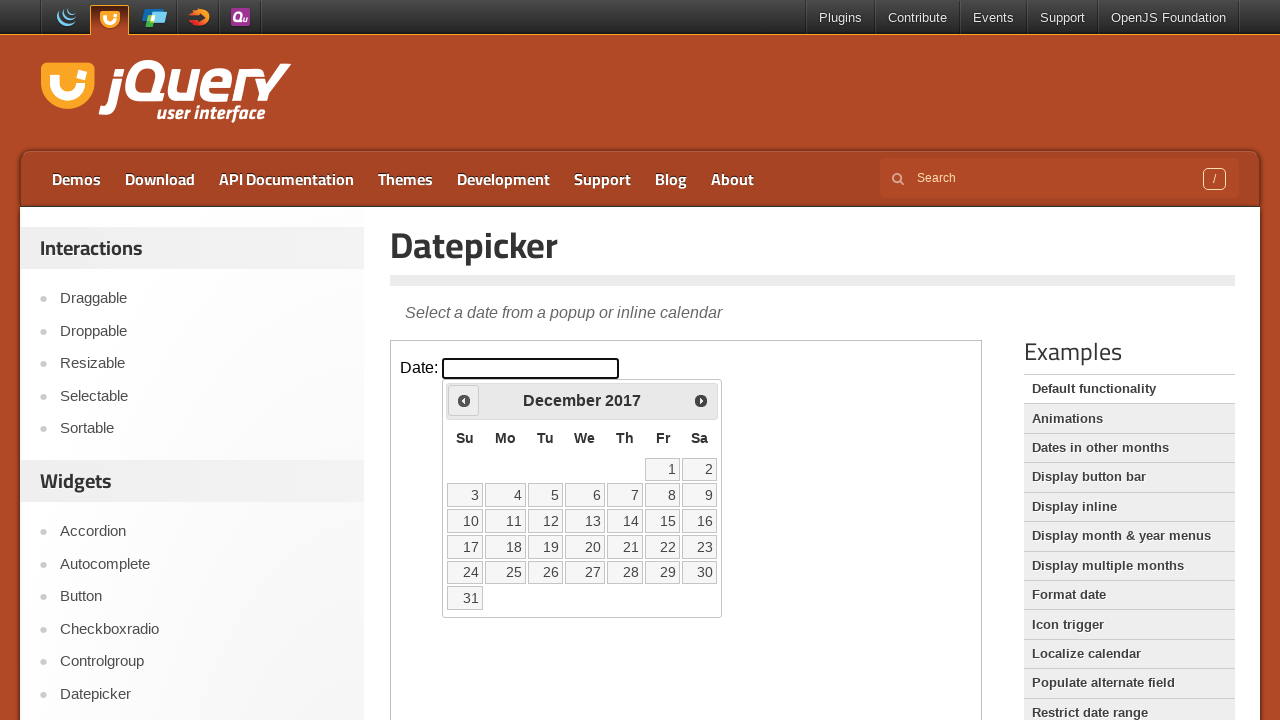

Retrieved current month 'December' and year '2017' from calendar
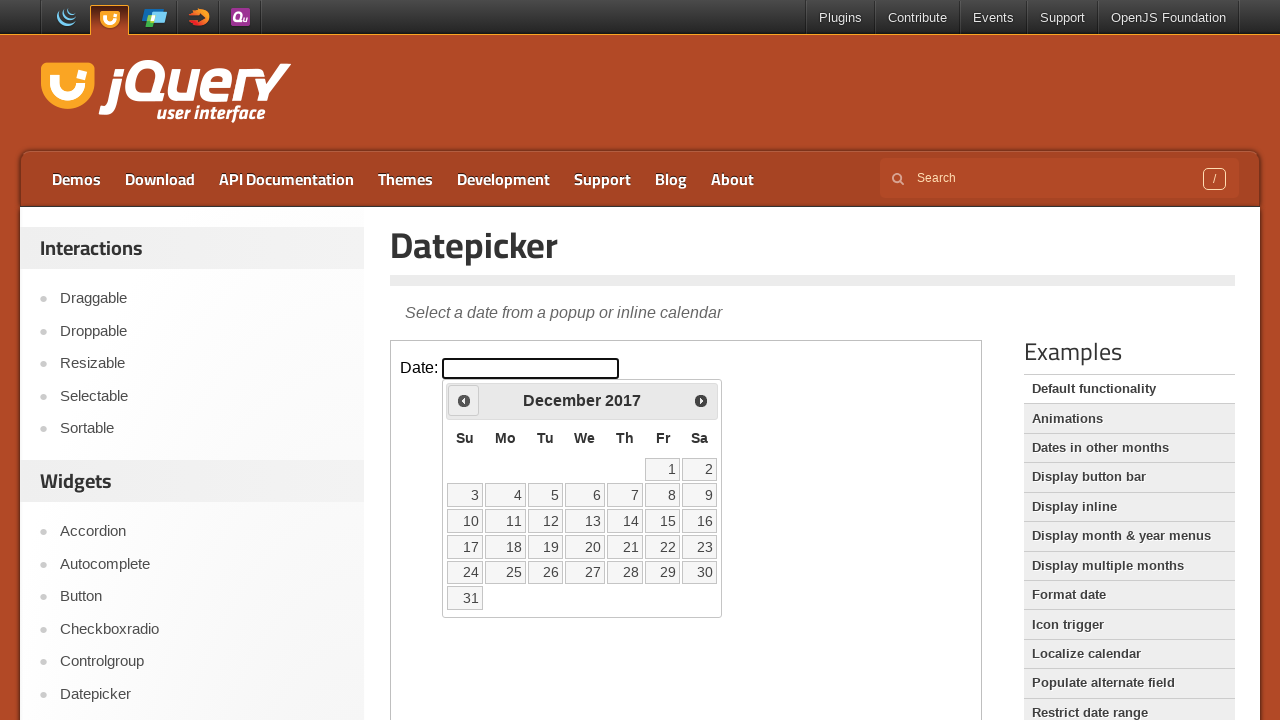

Clicked previous arrow to navigate to earlier month at (464, 400) on iframe.demo-frame >> internal:control=enter-frame >> xpath=//*[@id='ui-datepicke
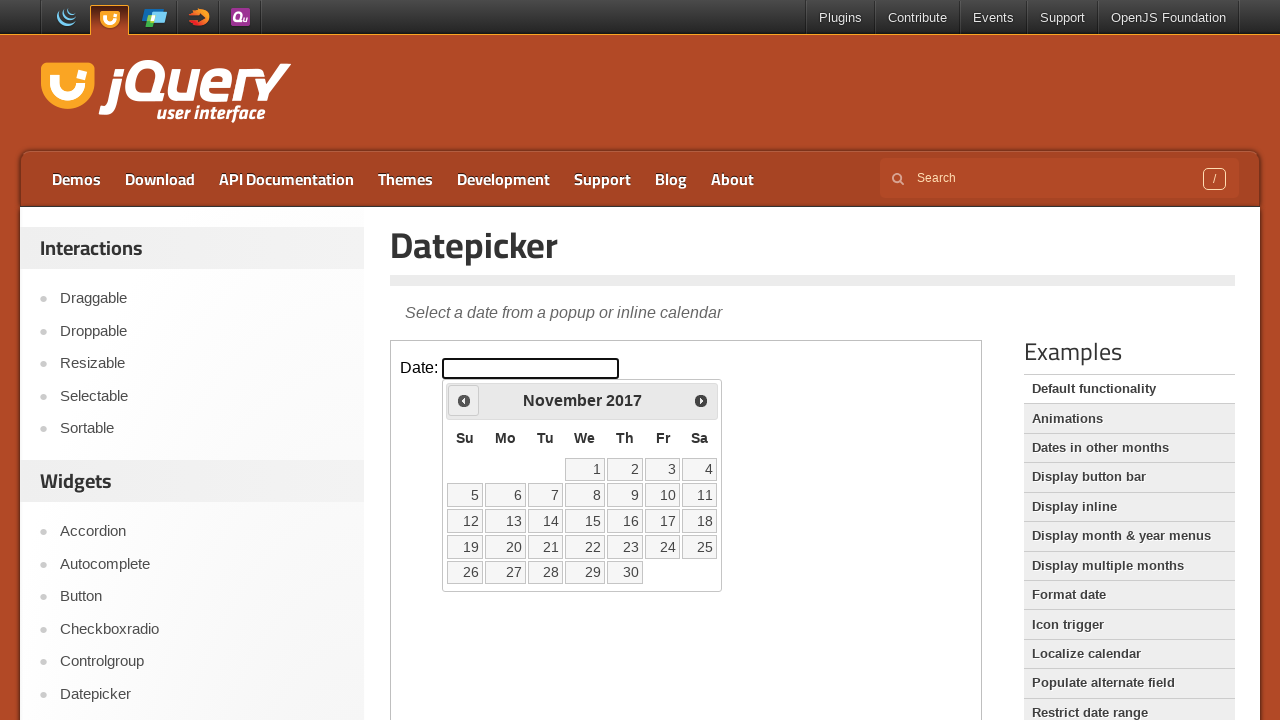

Retrieved current month 'November' and year '2017' from calendar
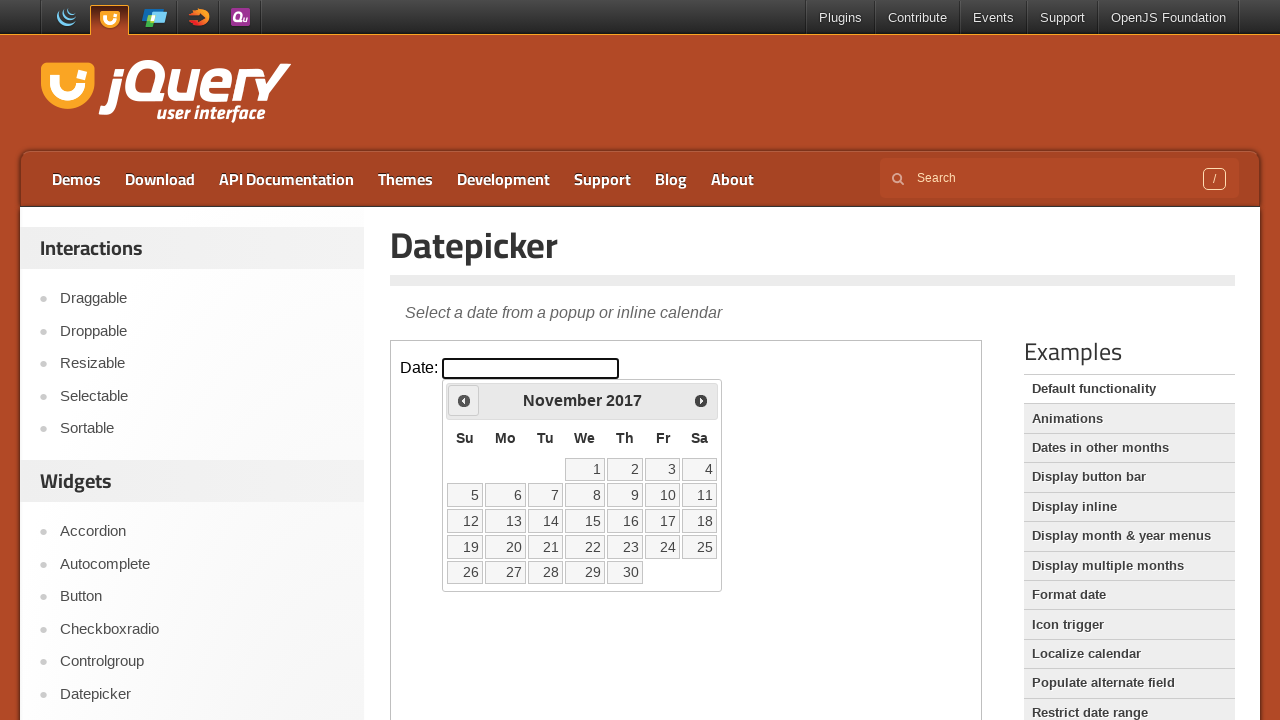

Clicked previous arrow to navigate to earlier month at (464, 400) on iframe.demo-frame >> internal:control=enter-frame >> xpath=//*[@id='ui-datepicke
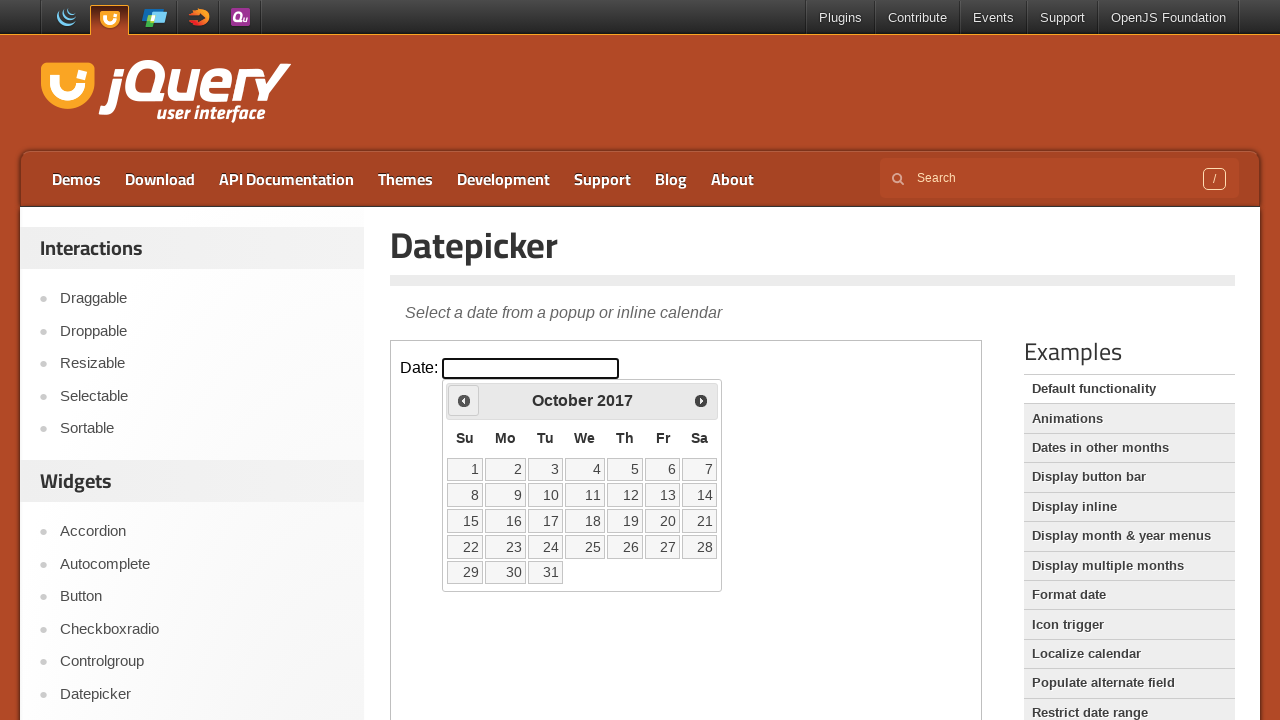

Retrieved current month 'October' and year '2017' from calendar
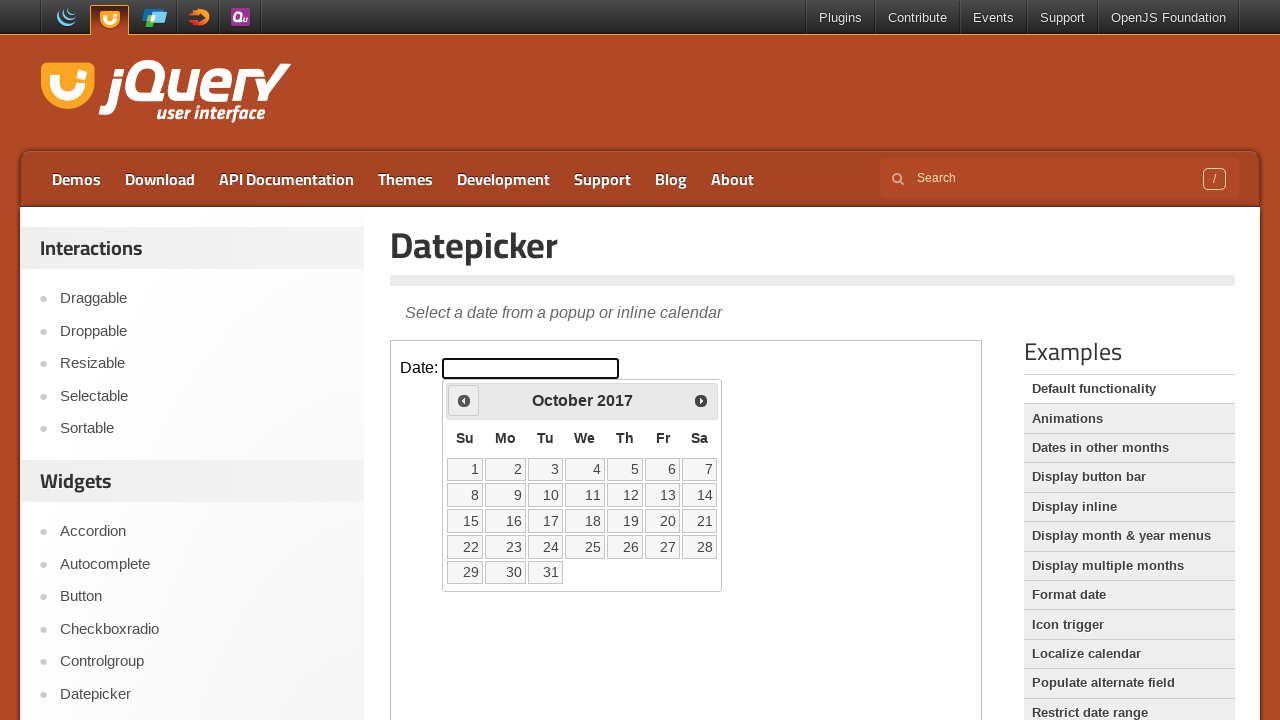

Clicked previous arrow to navigate to earlier month at (464, 400) on iframe.demo-frame >> internal:control=enter-frame >> xpath=//*[@id='ui-datepicke
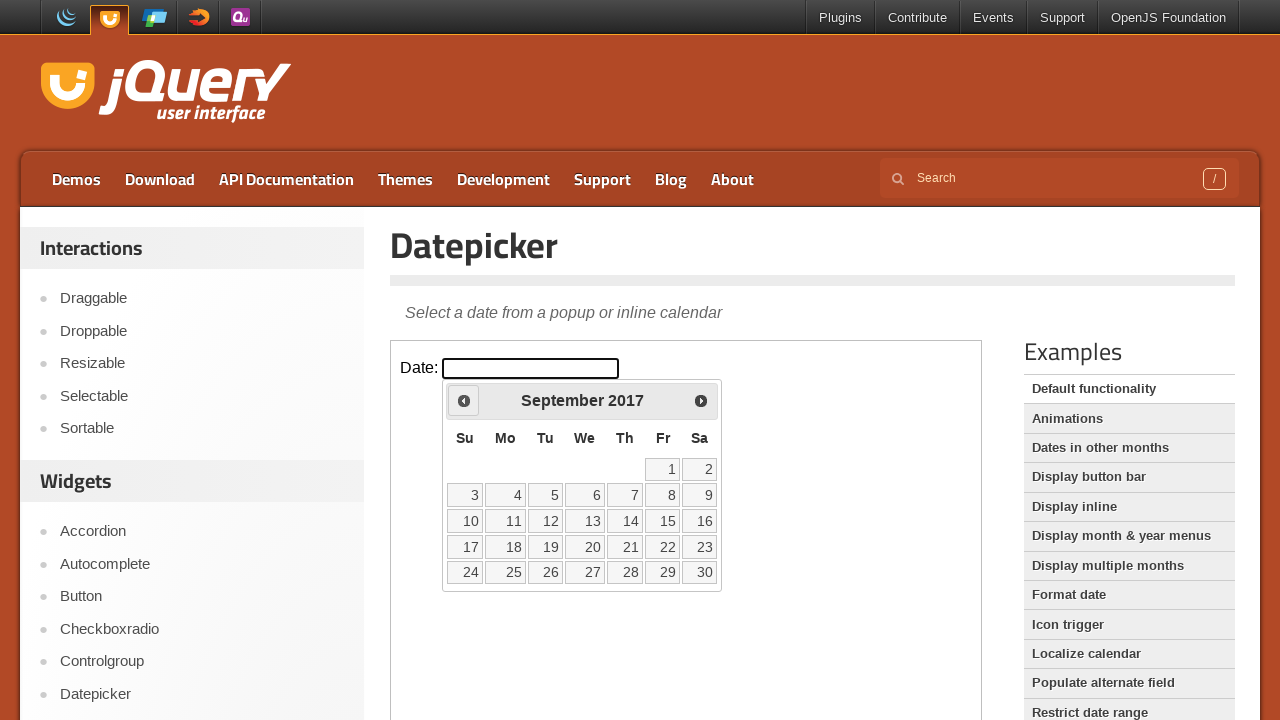

Retrieved current month 'September' and year '2017' from calendar
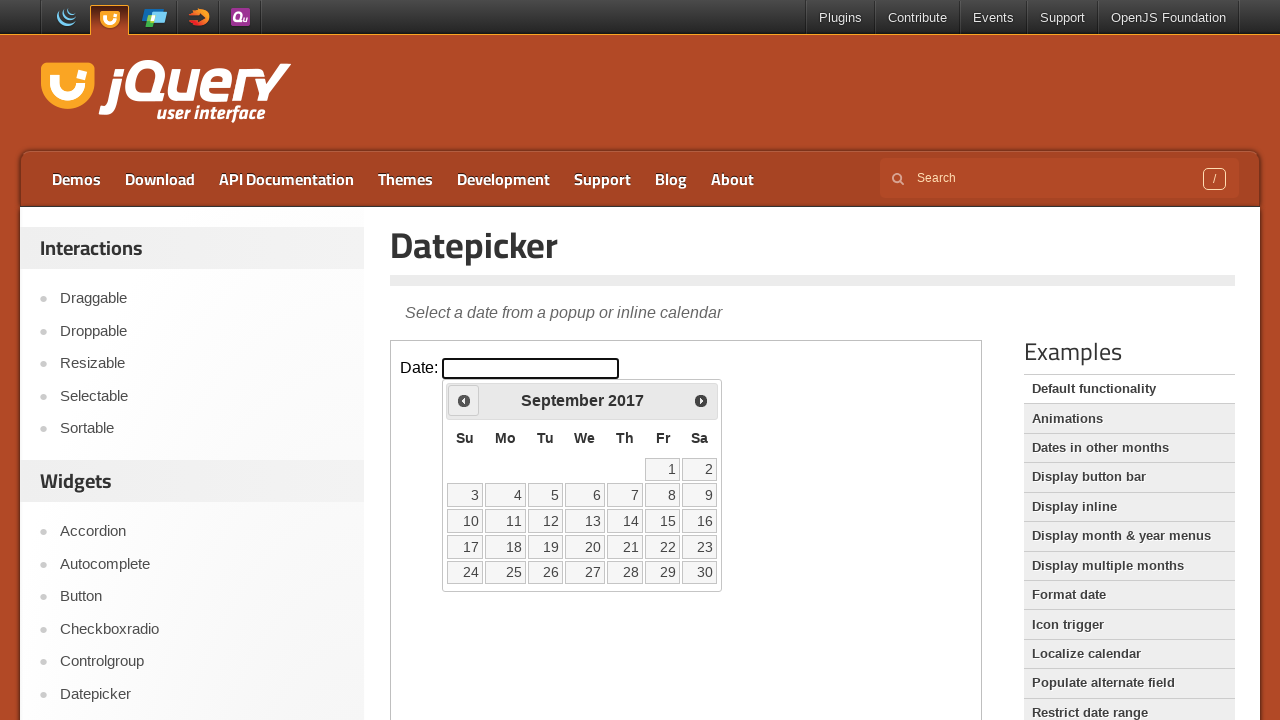

Clicked previous arrow to navigate to earlier month at (464, 400) on iframe.demo-frame >> internal:control=enter-frame >> xpath=//*[@id='ui-datepicke
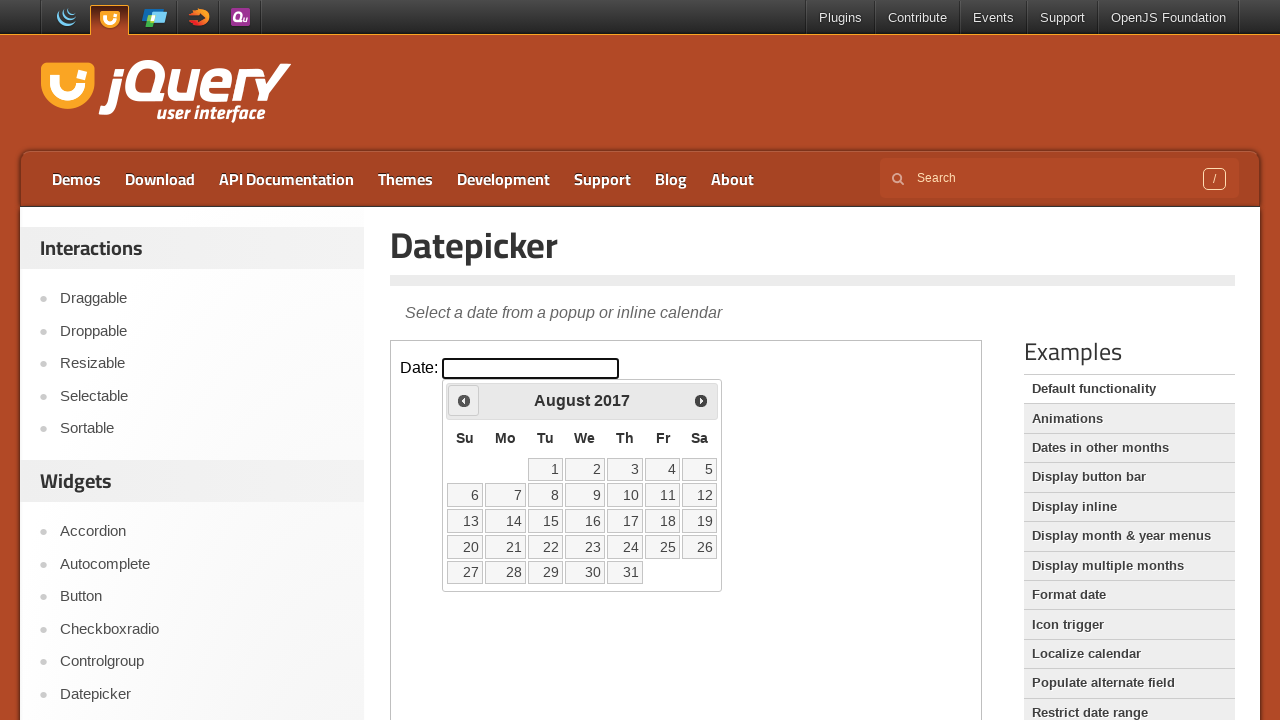

Retrieved current month 'August' and year '2017' from calendar
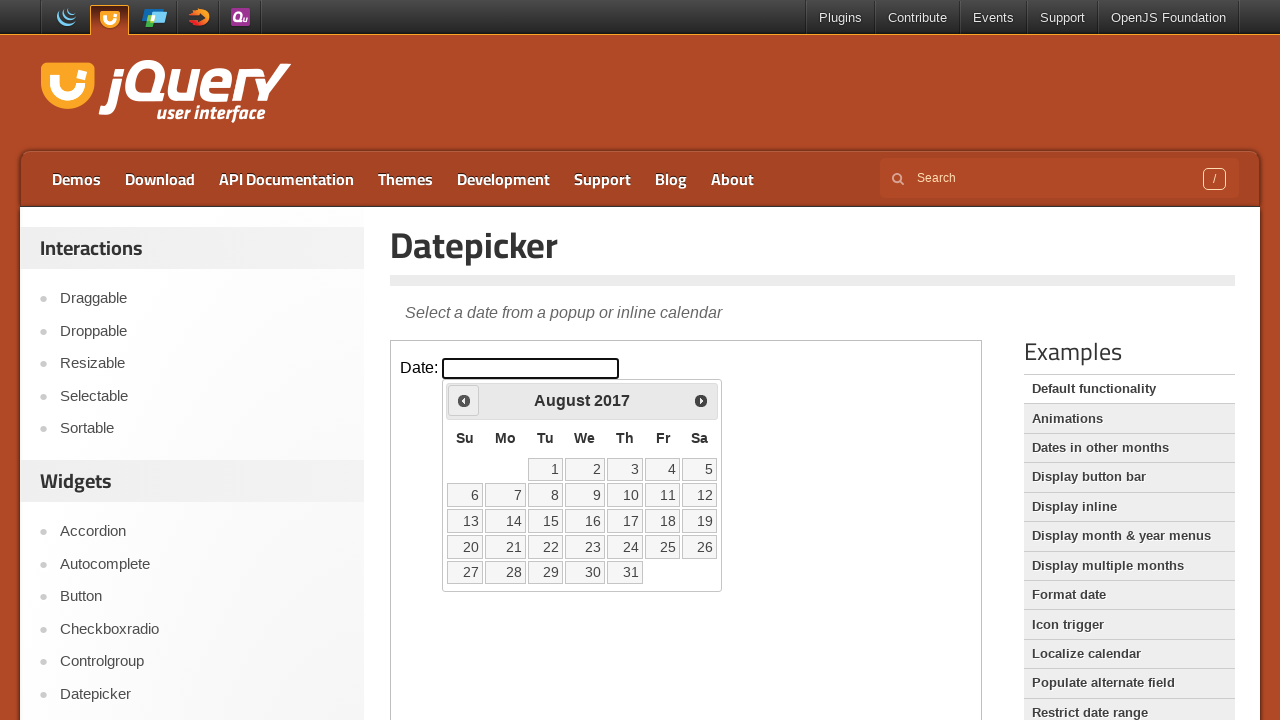

Clicked previous arrow to navigate to earlier month at (464, 400) on iframe.demo-frame >> internal:control=enter-frame >> xpath=//*[@id='ui-datepicke
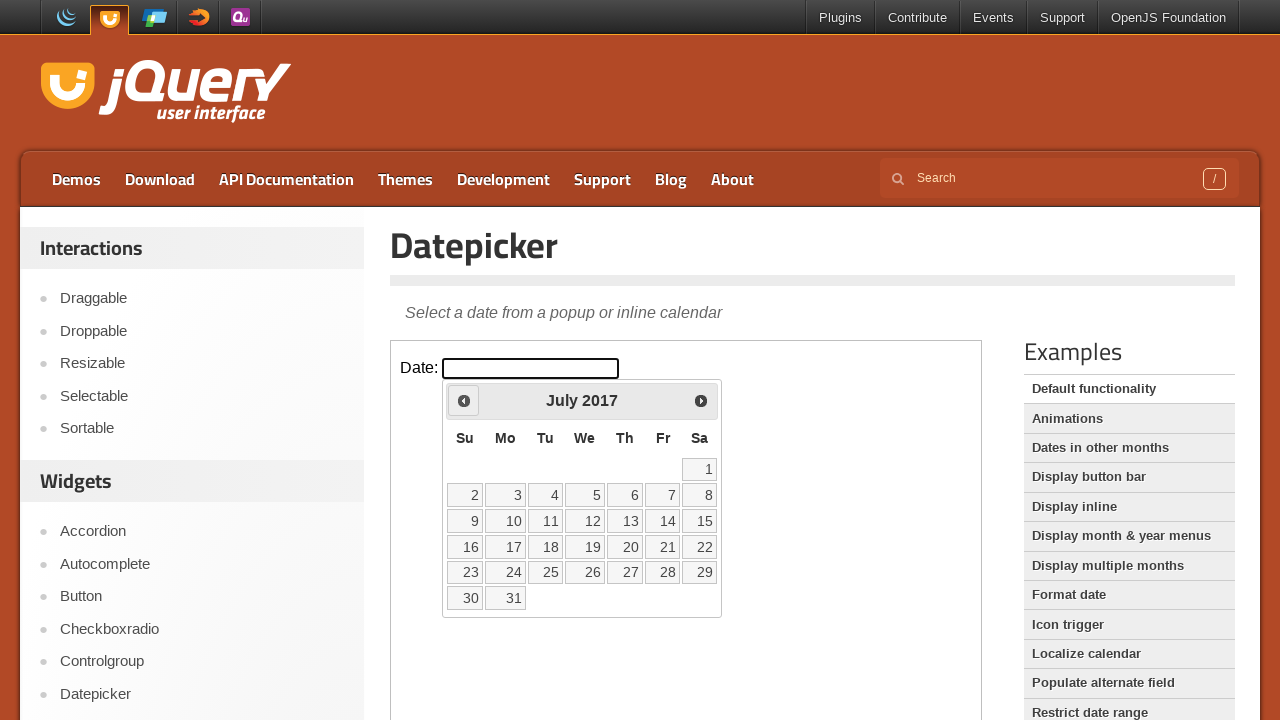

Retrieved current month 'July' and year '2017' from calendar
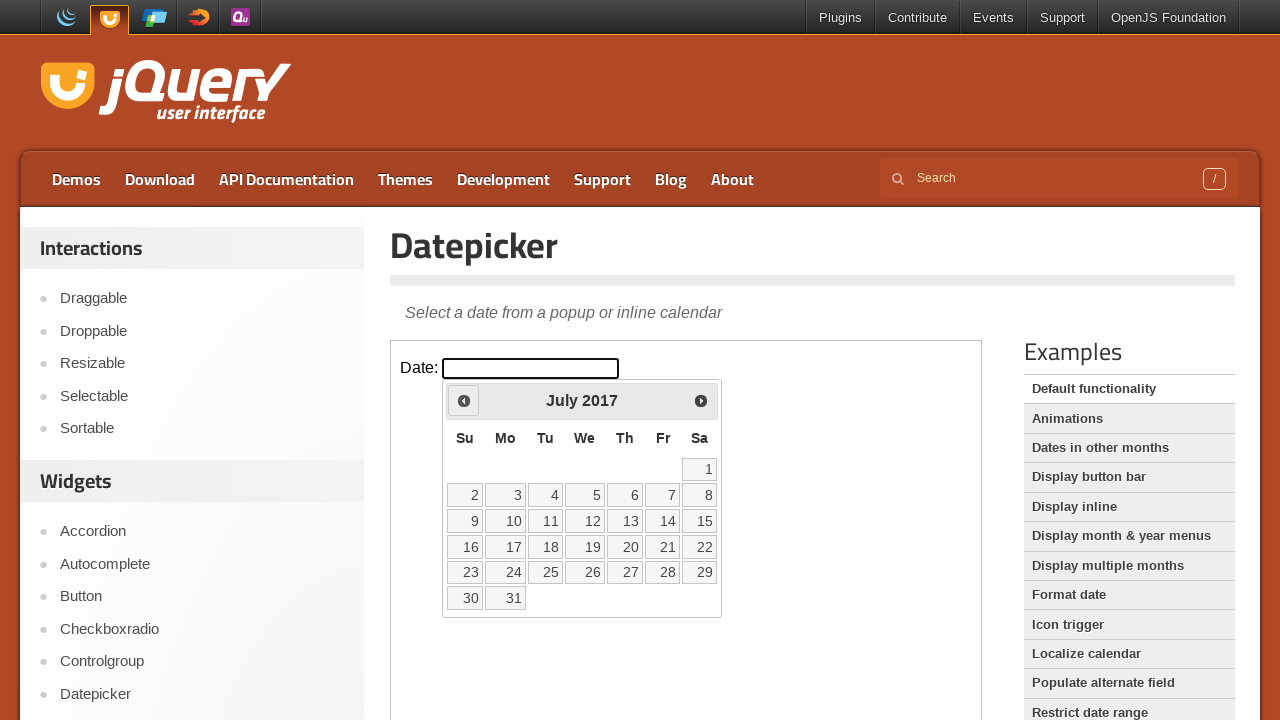

Clicked previous arrow to navigate to earlier month at (464, 400) on iframe.demo-frame >> internal:control=enter-frame >> xpath=//*[@id='ui-datepicke
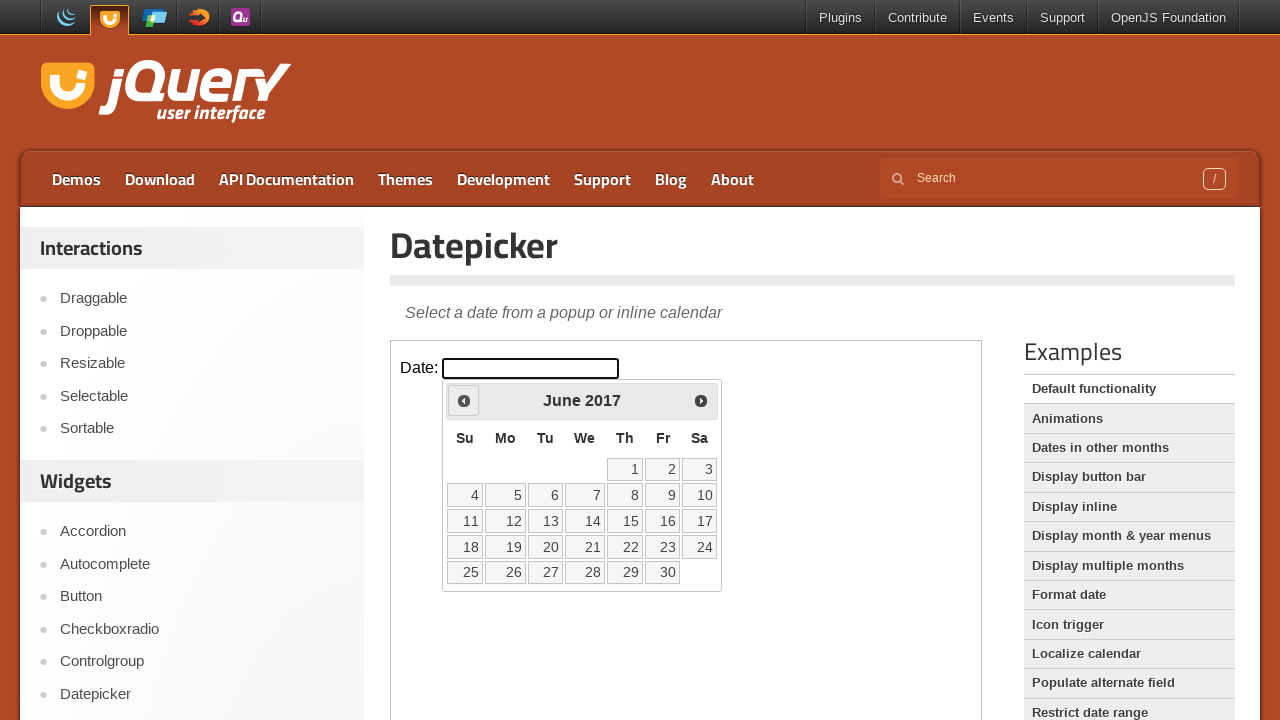

Retrieved current month 'June' and year '2017' from calendar
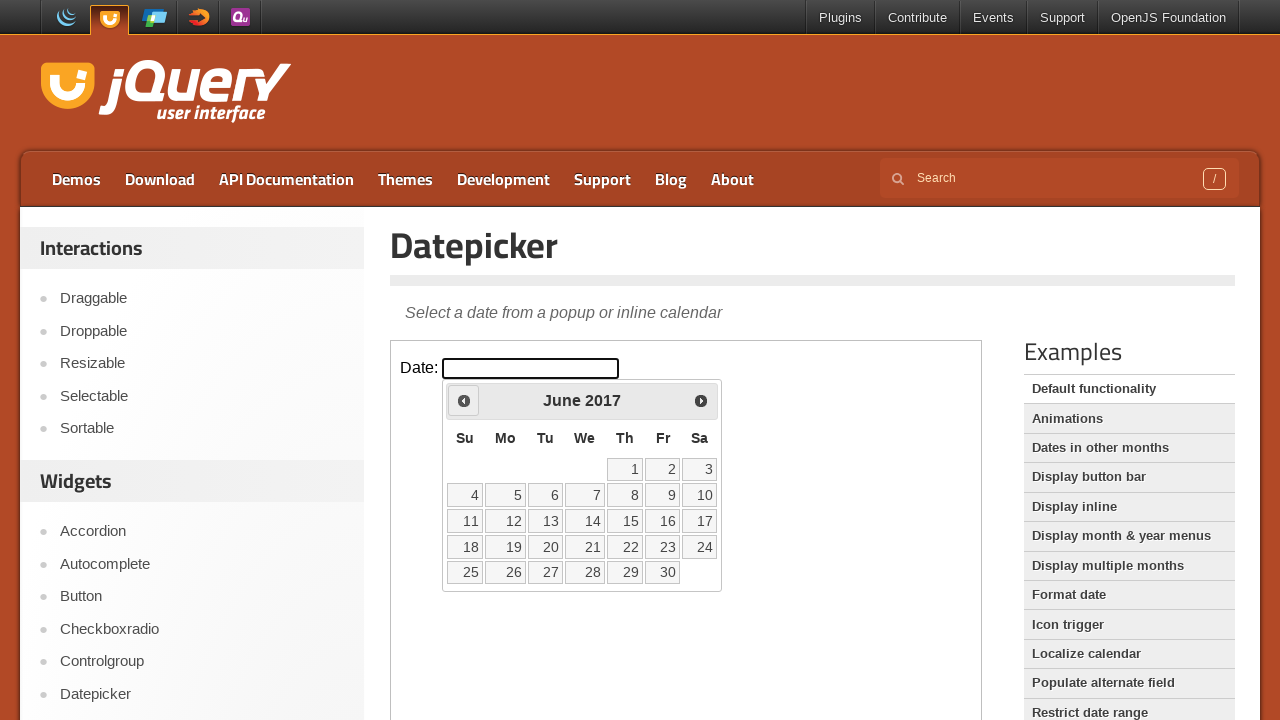

Clicked previous arrow to navigate to earlier month at (464, 400) on iframe.demo-frame >> internal:control=enter-frame >> xpath=//*[@id='ui-datepicke
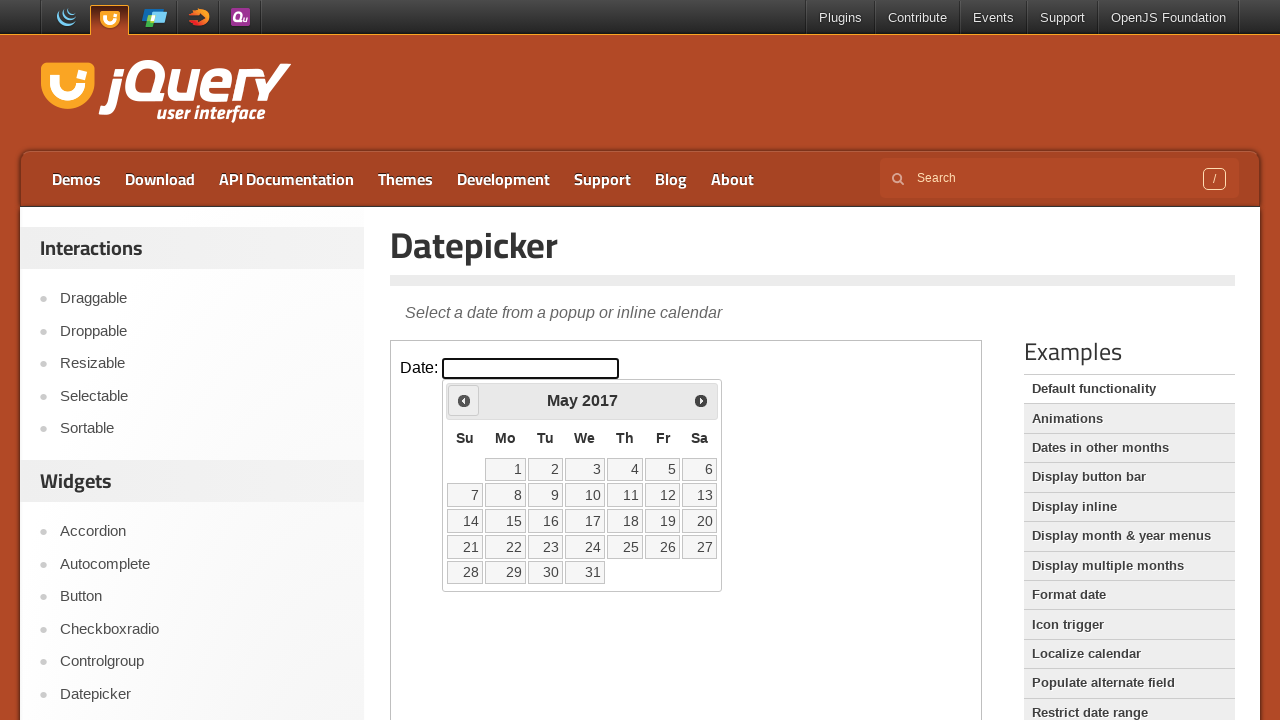

Retrieved current month 'May' and year '2017' from calendar
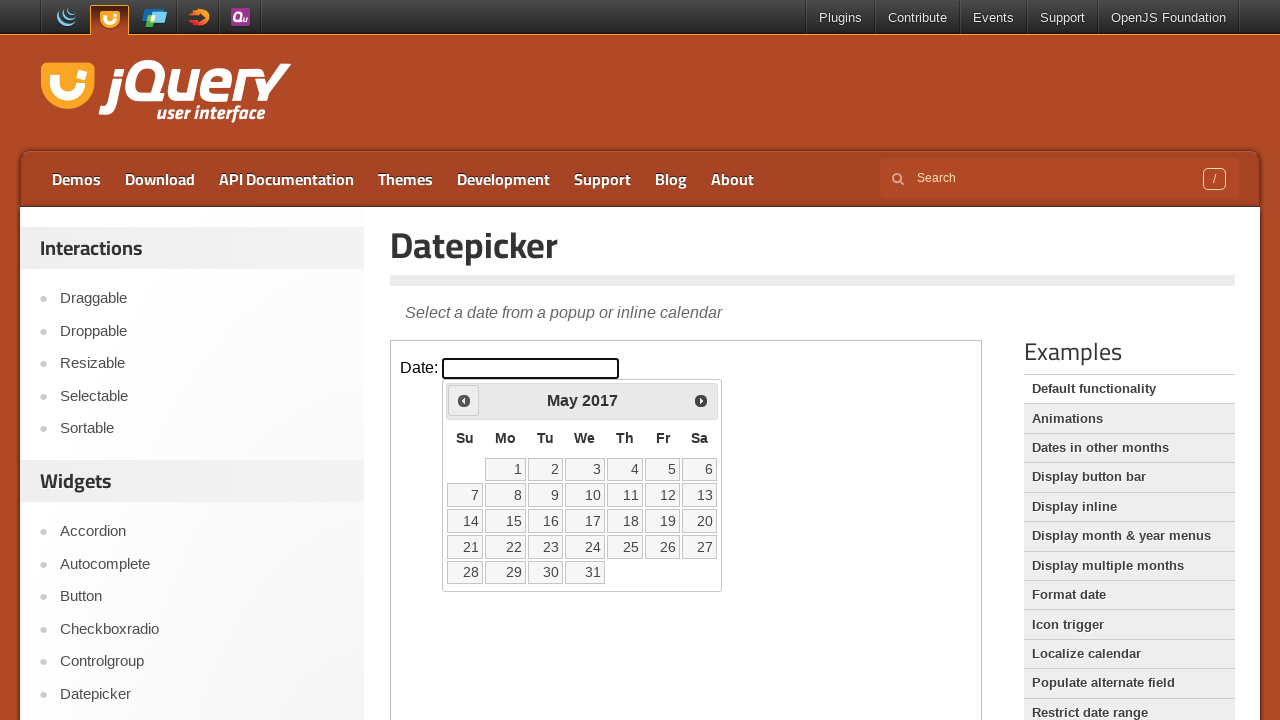

Clicked previous arrow to navigate to earlier month at (464, 400) on iframe.demo-frame >> internal:control=enter-frame >> xpath=//*[@id='ui-datepicke
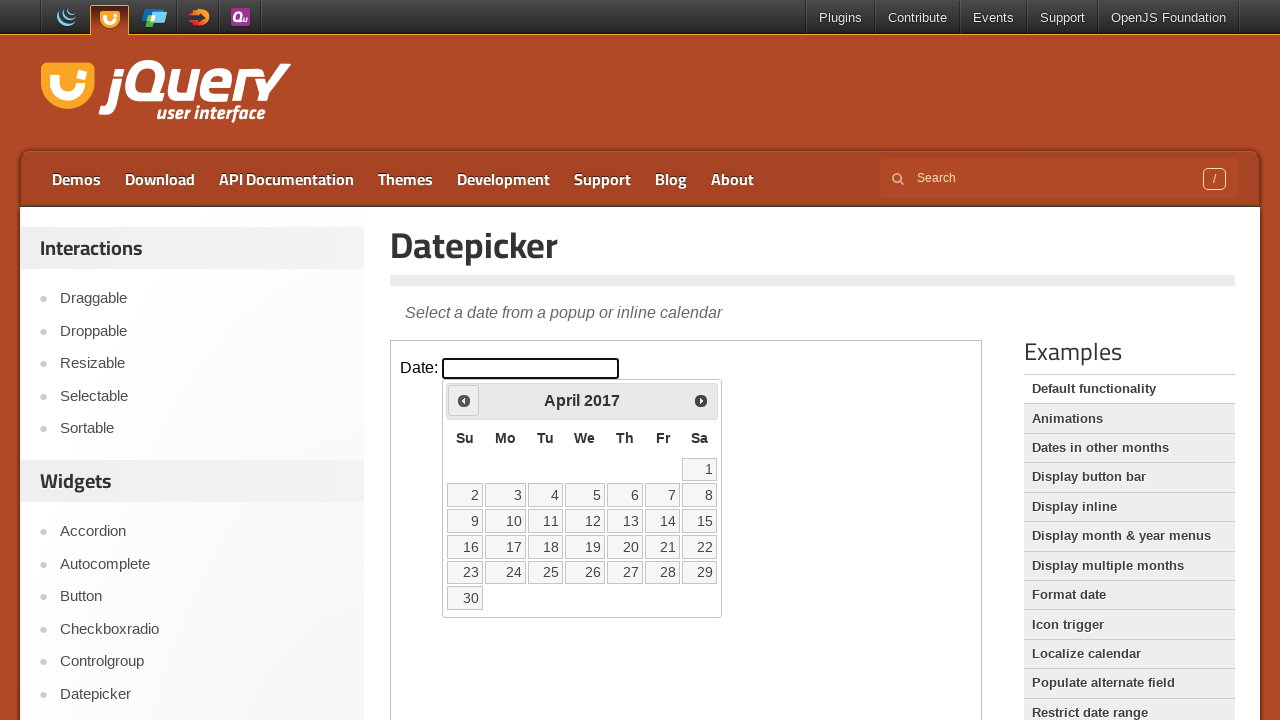

Retrieved current month 'April' and year '2017' from calendar
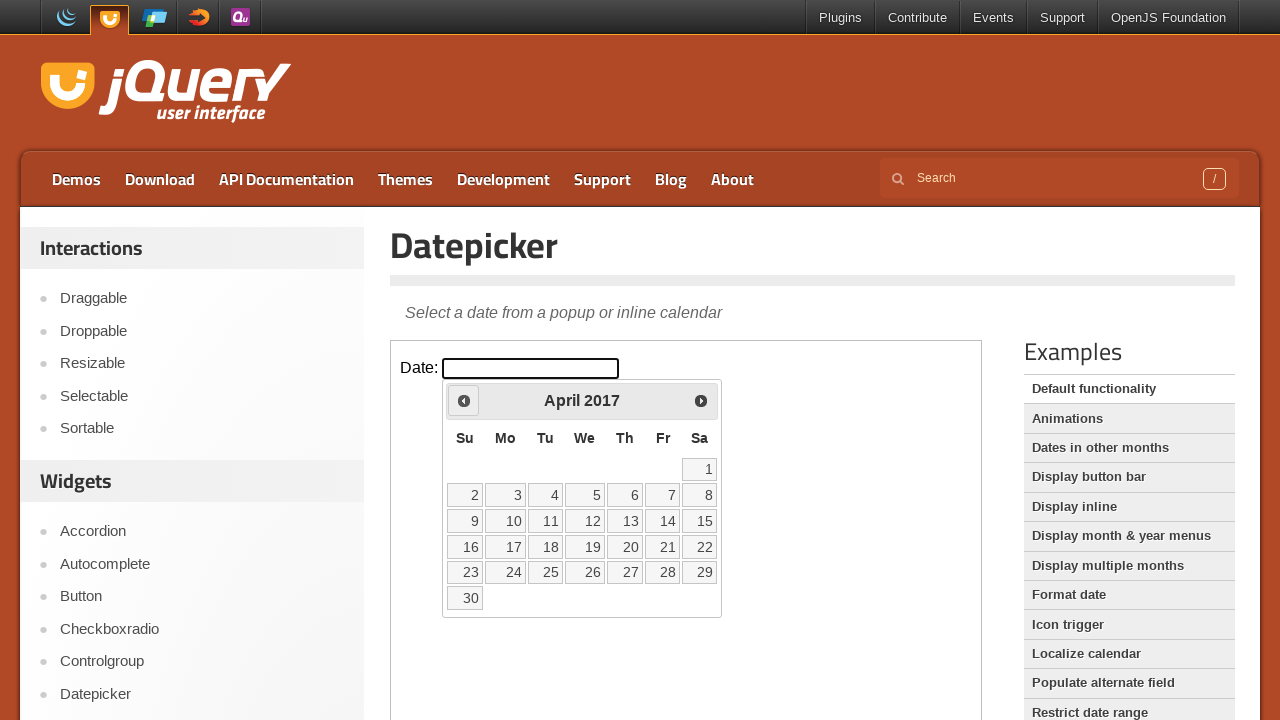

Clicked previous arrow to navigate to earlier month at (464, 400) on iframe.demo-frame >> internal:control=enter-frame >> xpath=//*[@id='ui-datepicke
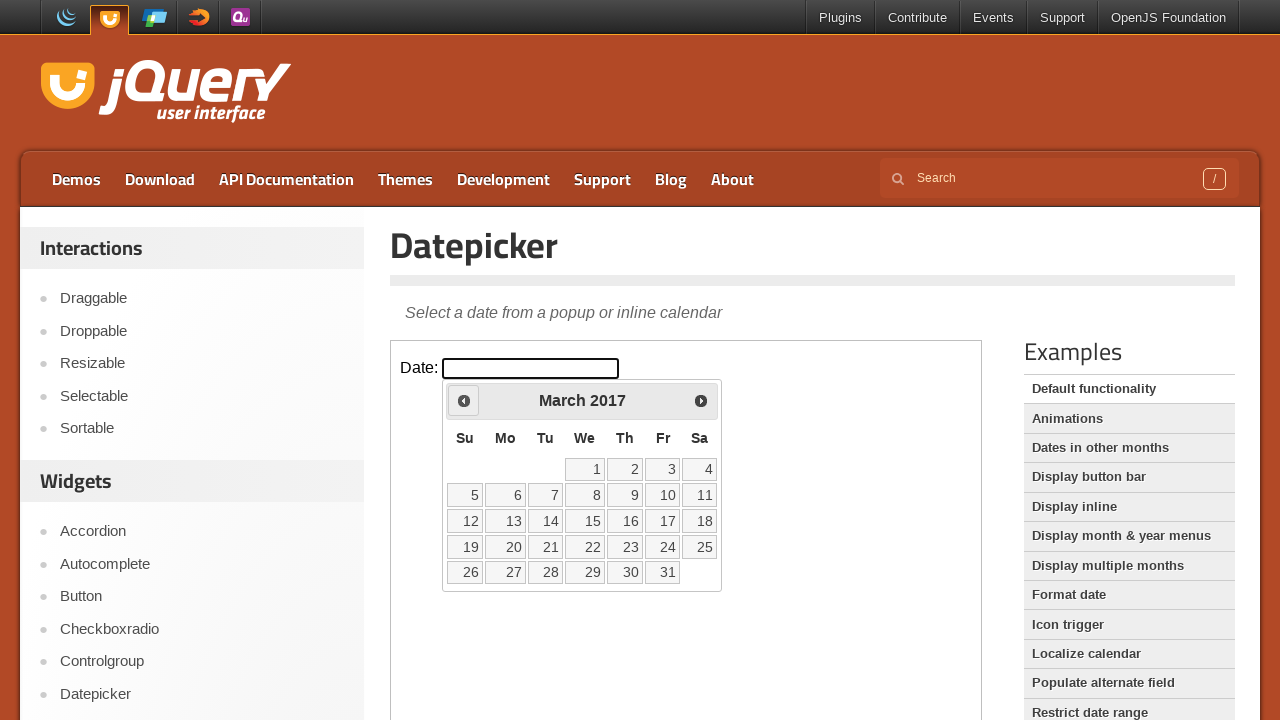

Retrieved current month 'March' and year '2017' from calendar
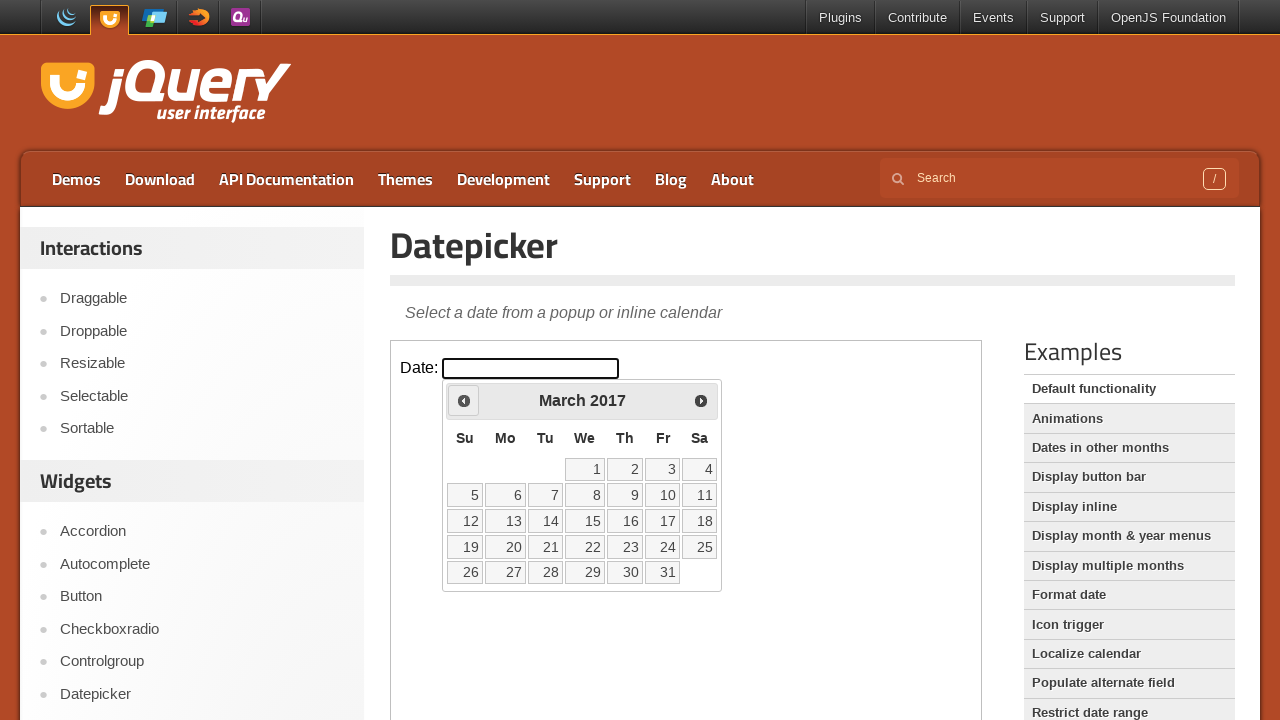

Clicked previous arrow to navigate to earlier month at (464, 400) on iframe.demo-frame >> internal:control=enter-frame >> xpath=//*[@id='ui-datepicke
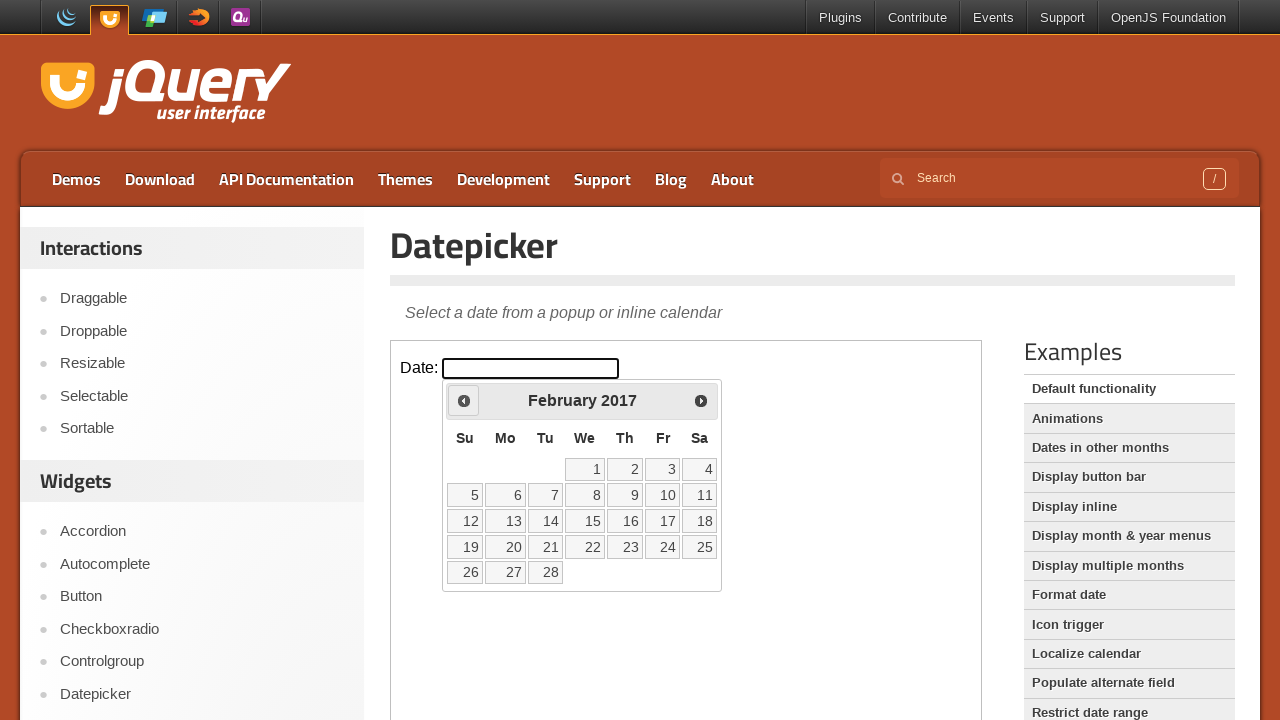

Retrieved current month 'February' and year '2017' from calendar
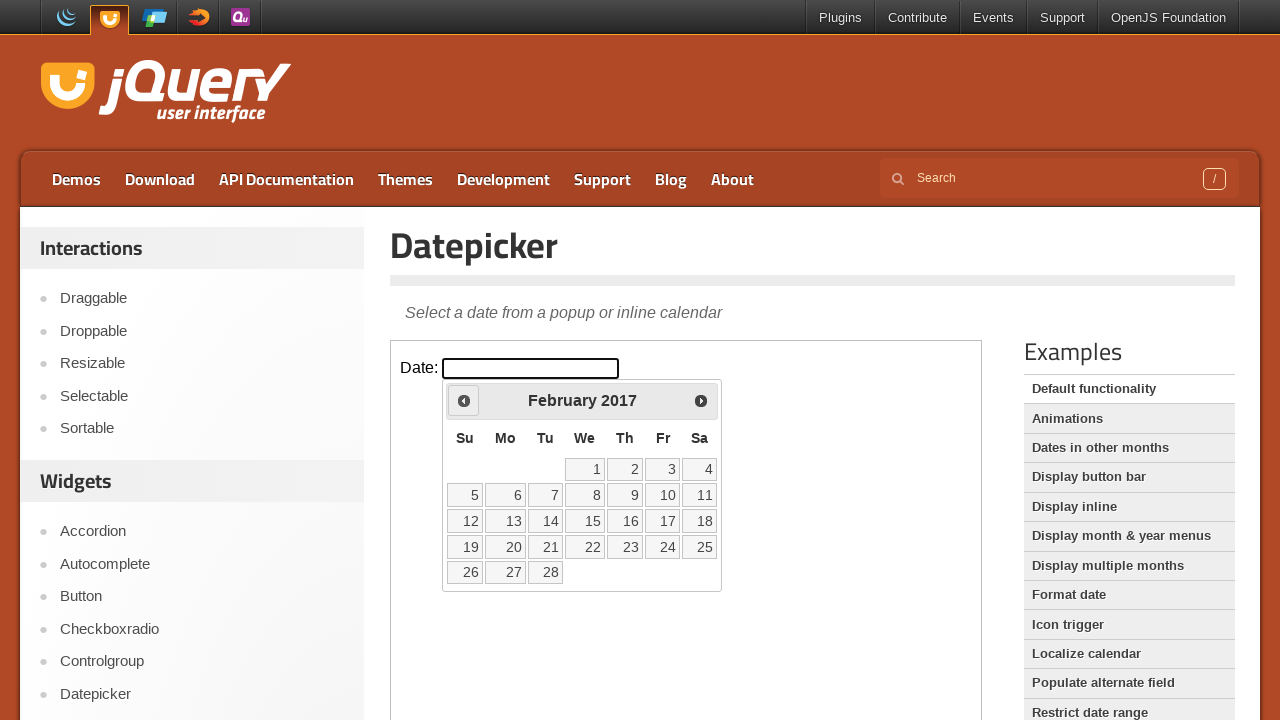

Clicked previous arrow to navigate to earlier month at (464, 400) on iframe.demo-frame >> internal:control=enter-frame >> xpath=//*[@id='ui-datepicke
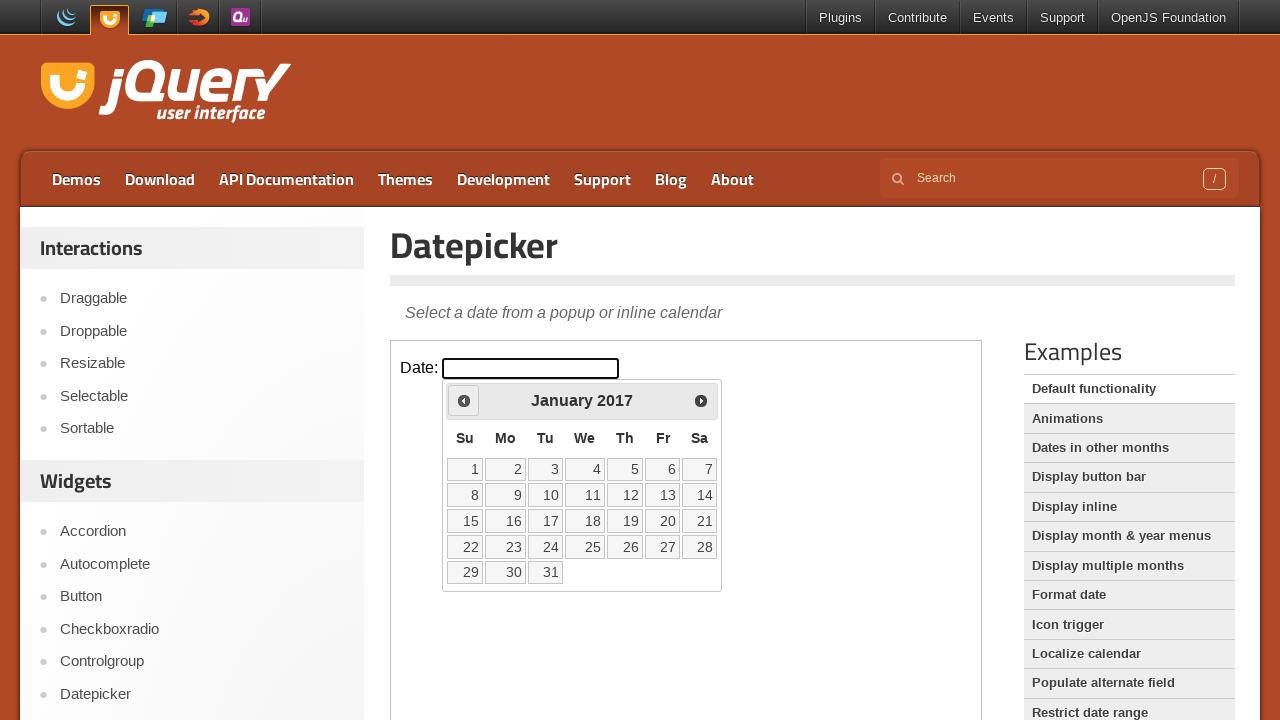

Retrieved current month 'January' and year '2017' from calendar
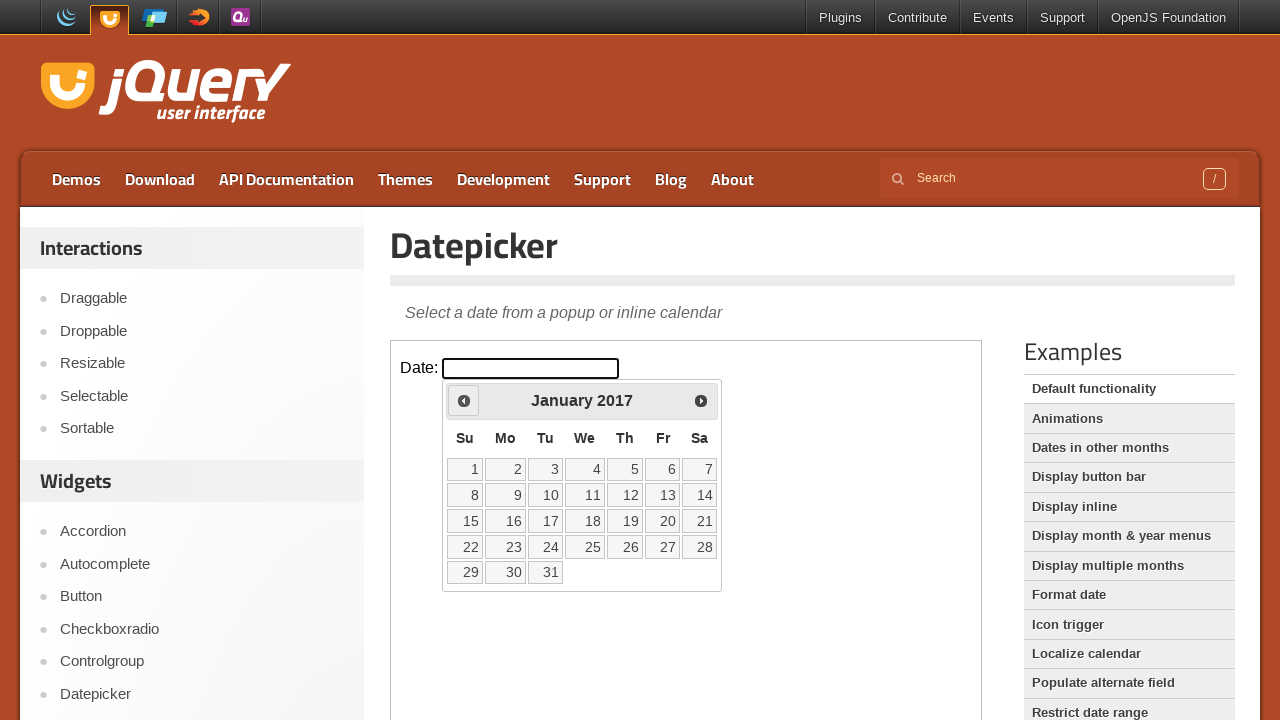

Clicked previous arrow to navigate to earlier month at (464, 400) on iframe.demo-frame >> internal:control=enter-frame >> xpath=//*[@id='ui-datepicke
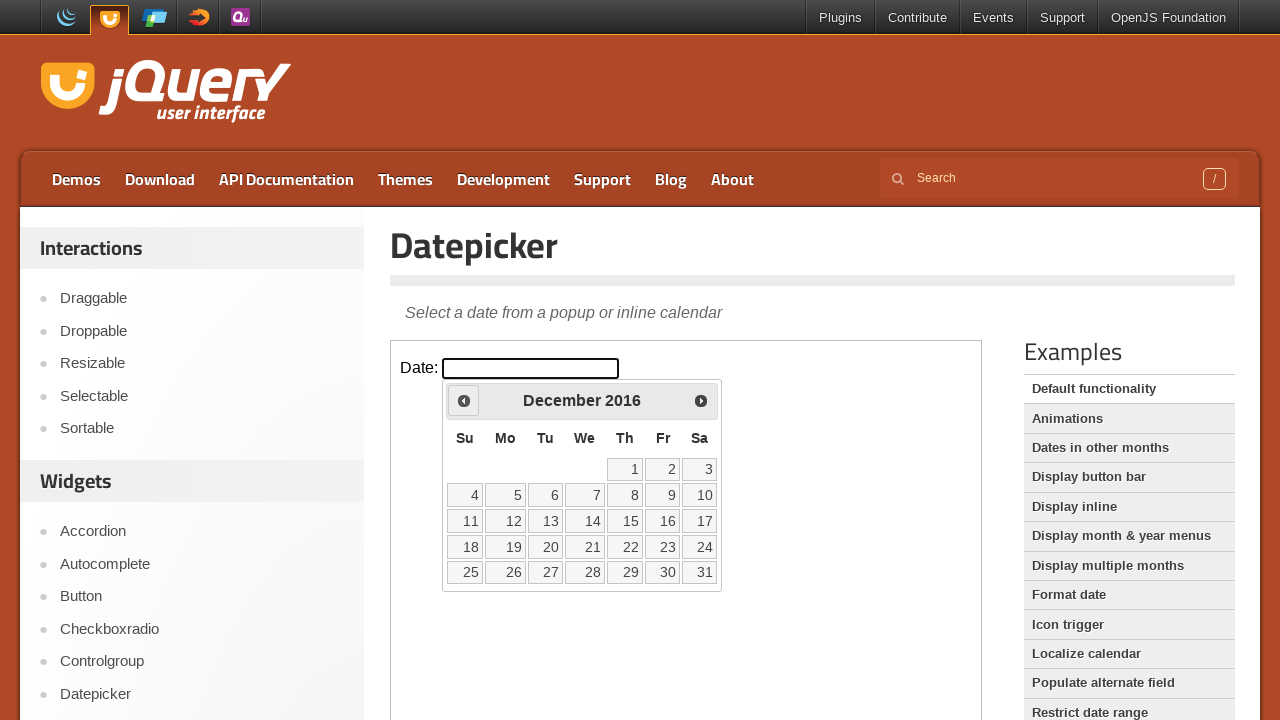

Retrieved current month 'December' and year '2016' from calendar
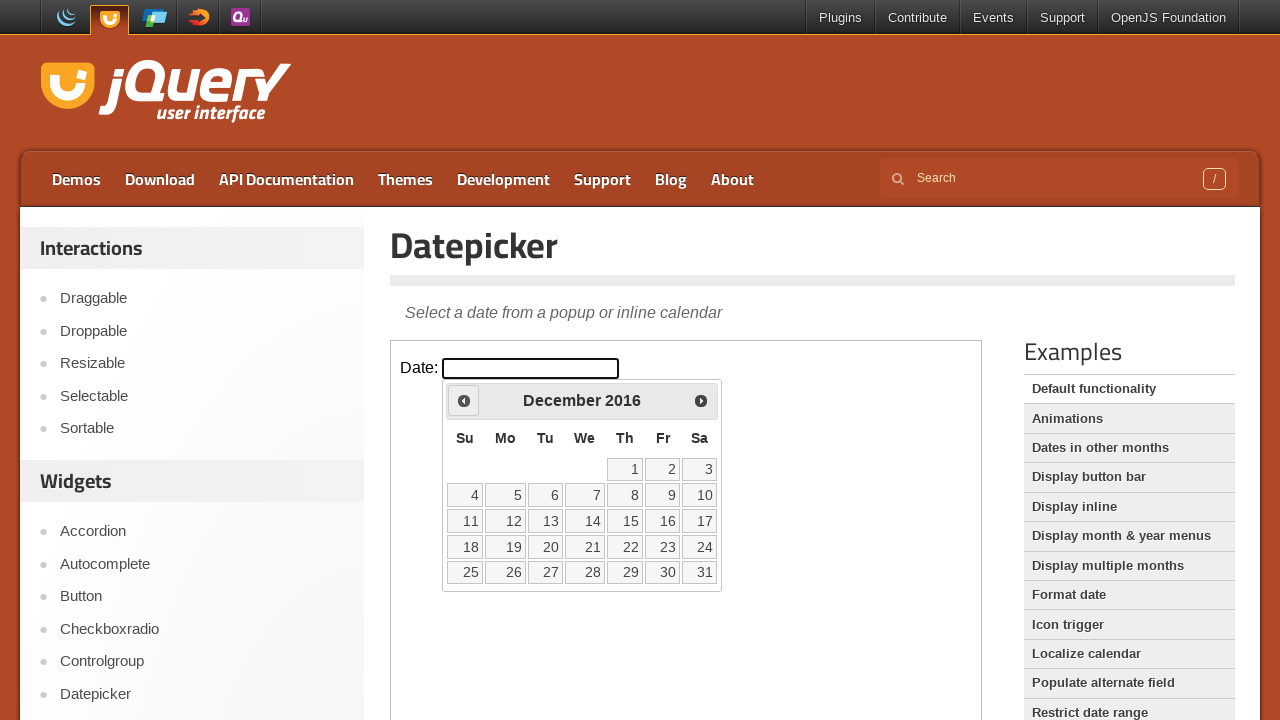

Clicked previous arrow to navigate to earlier month at (464, 400) on iframe.demo-frame >> internal:control=enter-frame >> xpath=//*[@id='ui-datepicke
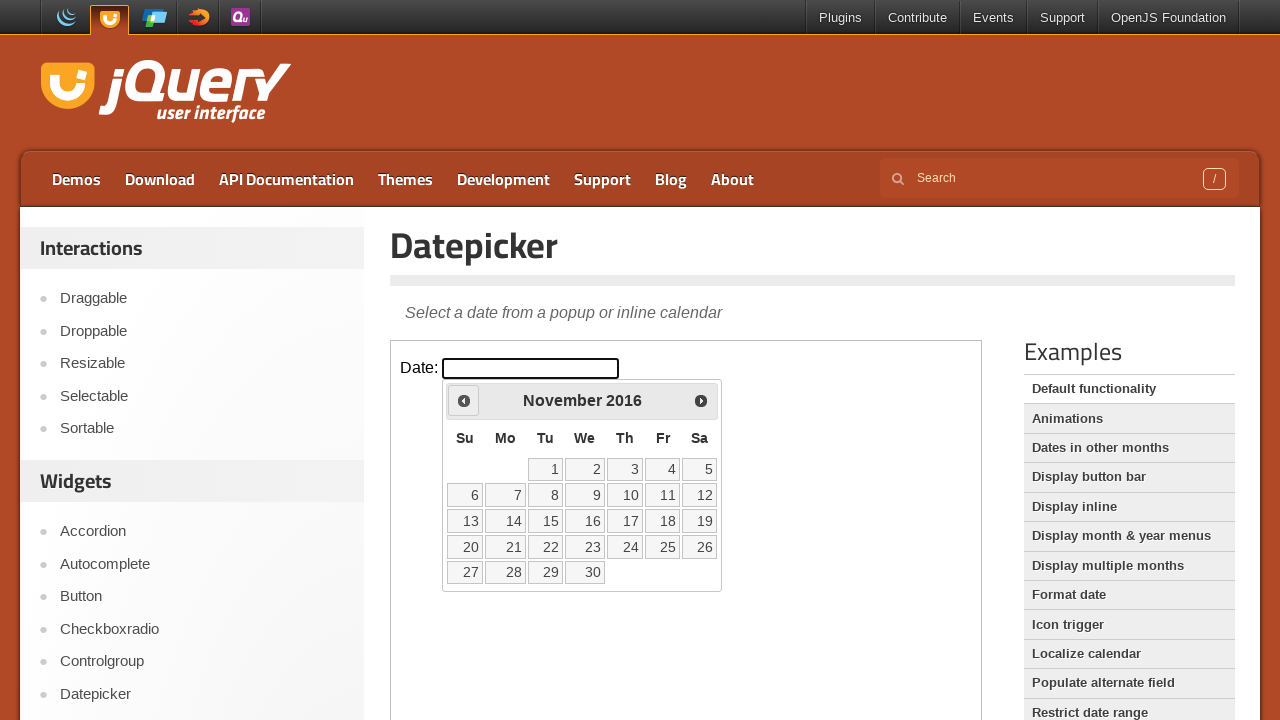

Retrieved current month 'November' and year '2016' from calendar
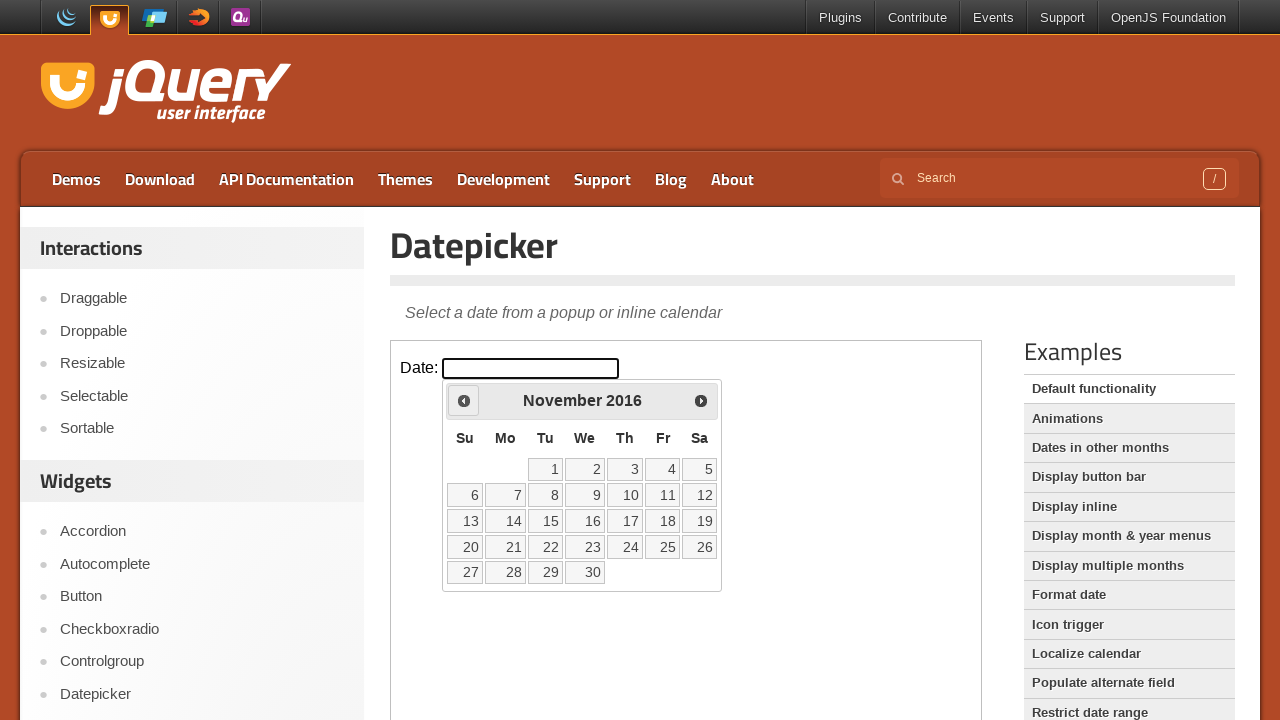

Clicked previous arrow to navigate to earlier month at (464, 400) on iframe.demo-frame >> internal:control=enter-frame >> xpath=//*[@id='ui-datepicke
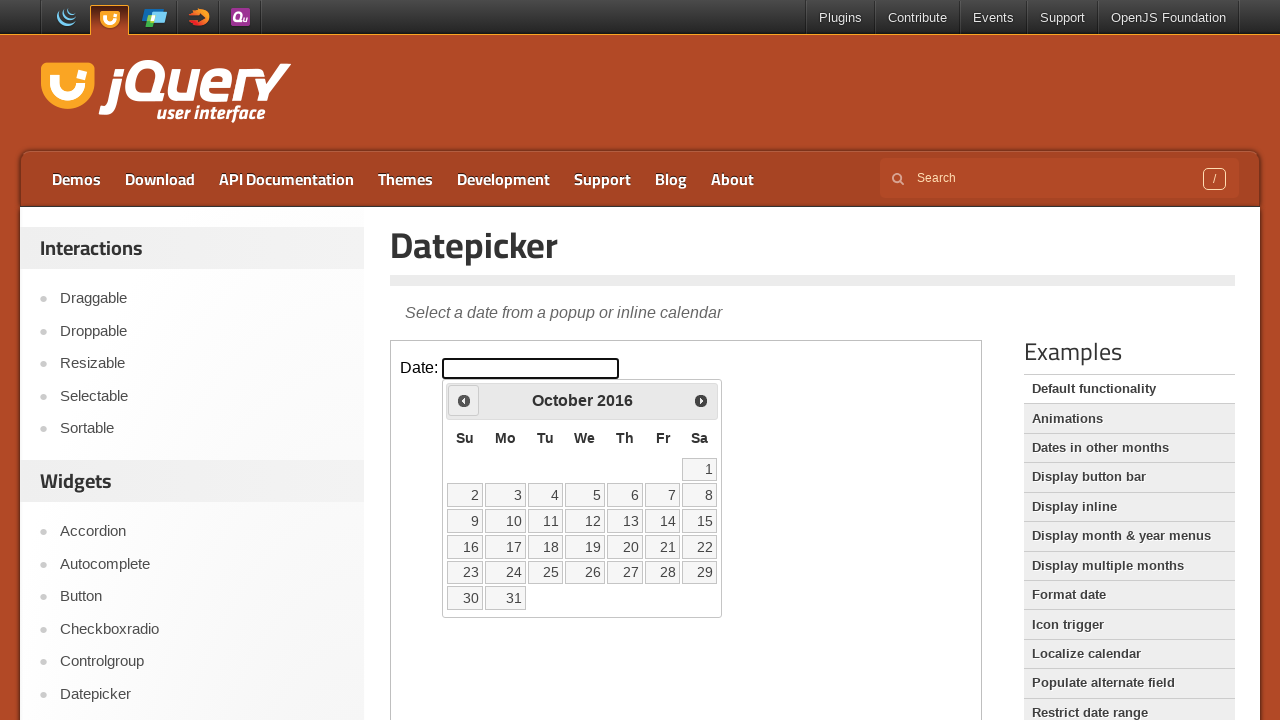

Retrieved current month 'October' and year '2016' from calendar
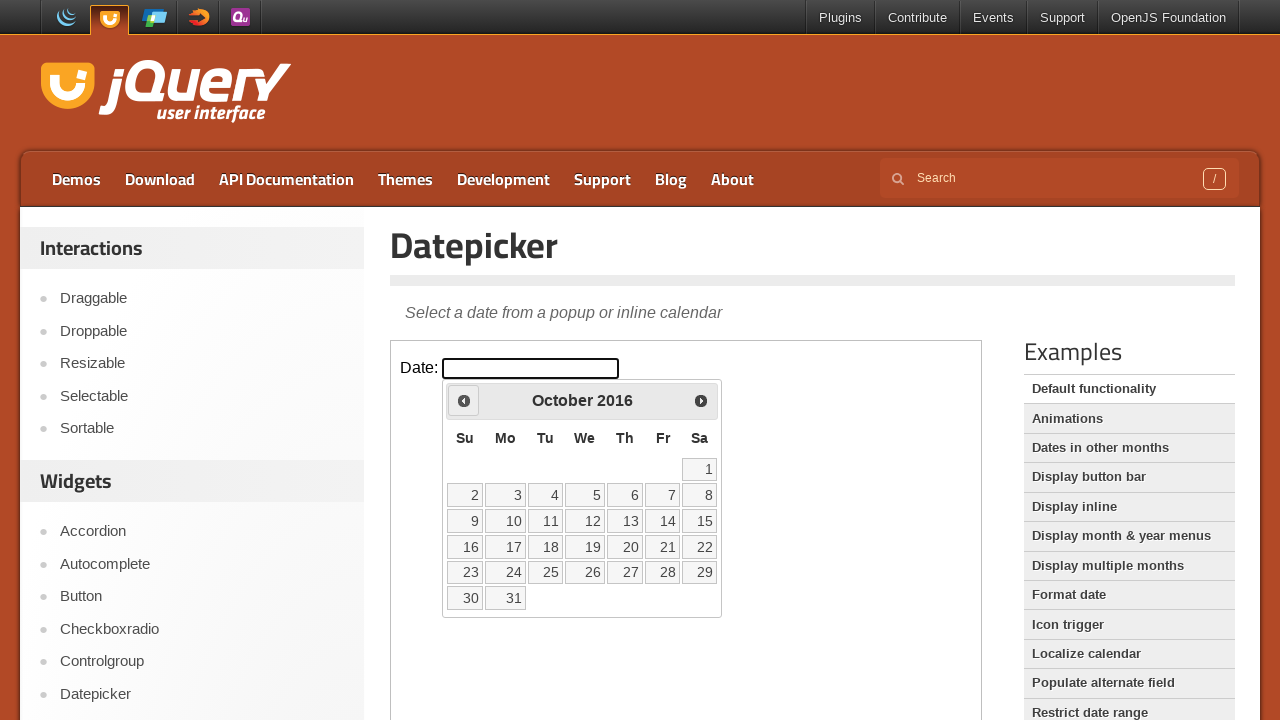

Clicked previous arrow to navigate to earlier month at (464, 400) on iframe.demo-frame >> internal:control=enter-frame >> xpath=//*[@id='ui-datepicke
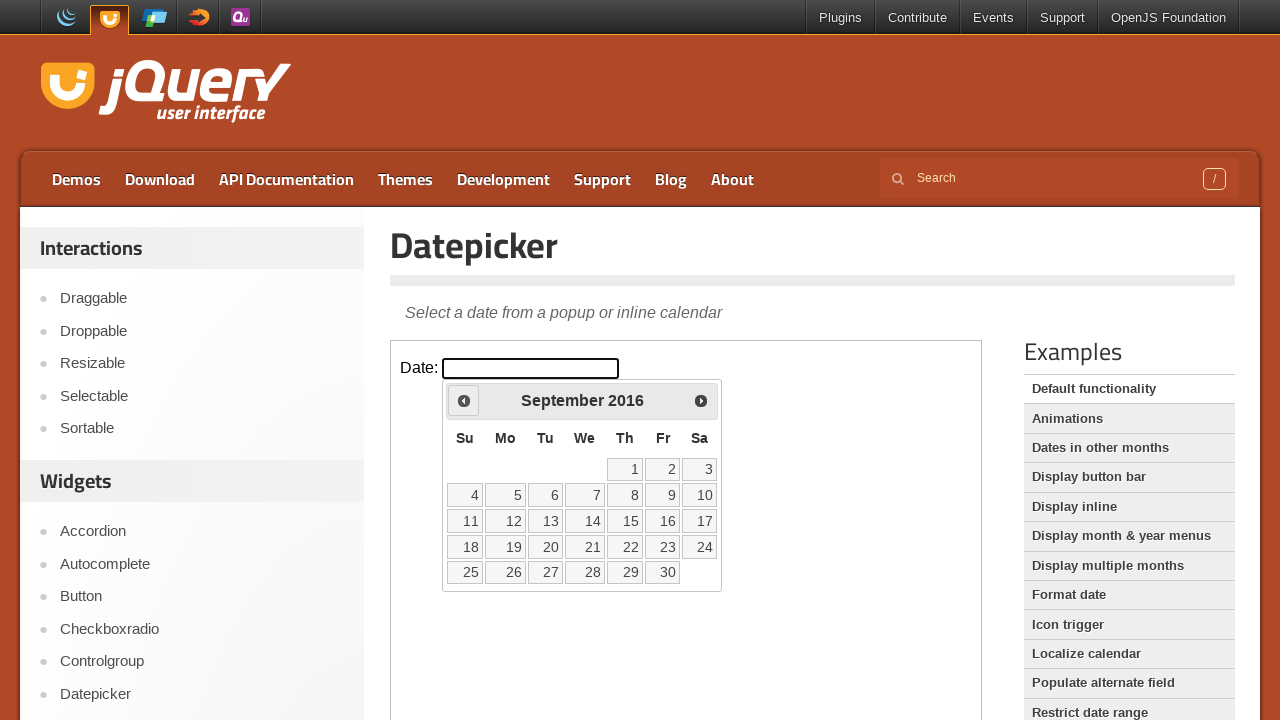

Retrieved current month 'September' and year '2016' from calendar
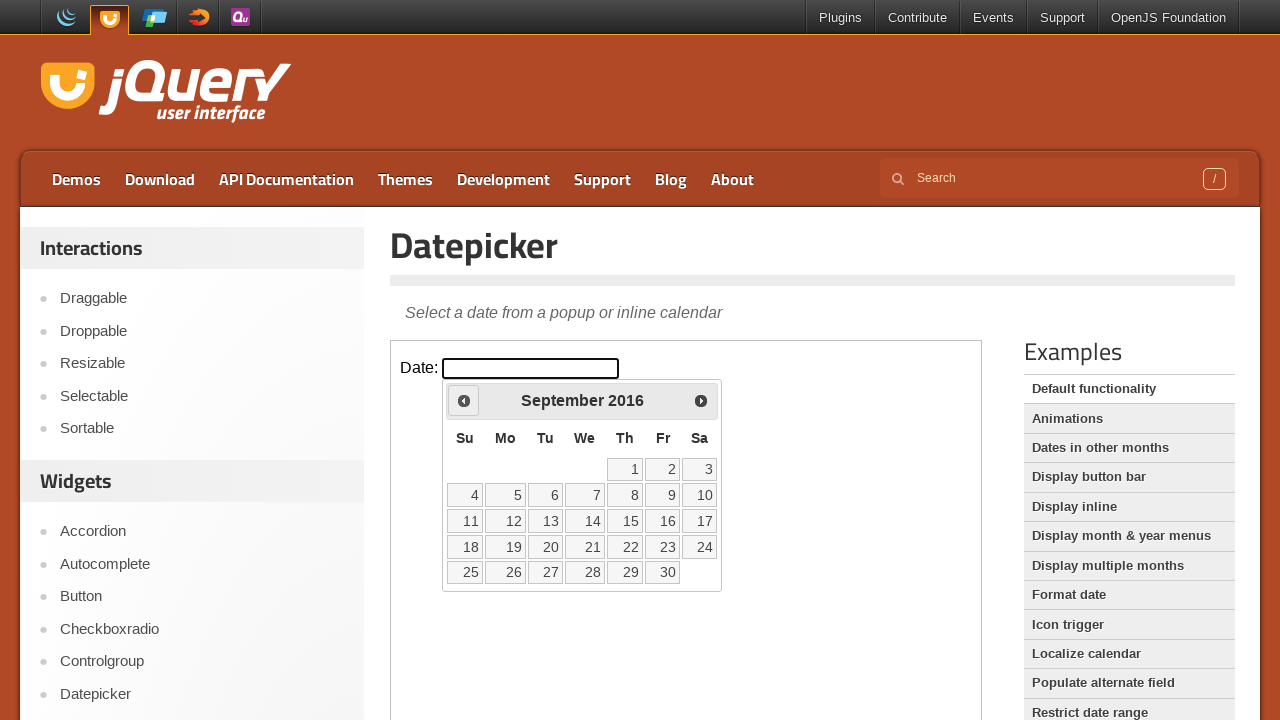

Clicked previous arrow to navigate to earlier month at (464, 400) on iframe.demo-frame >> internal:control=enter-frame >> xpath=//*[@id='ui-datepicke
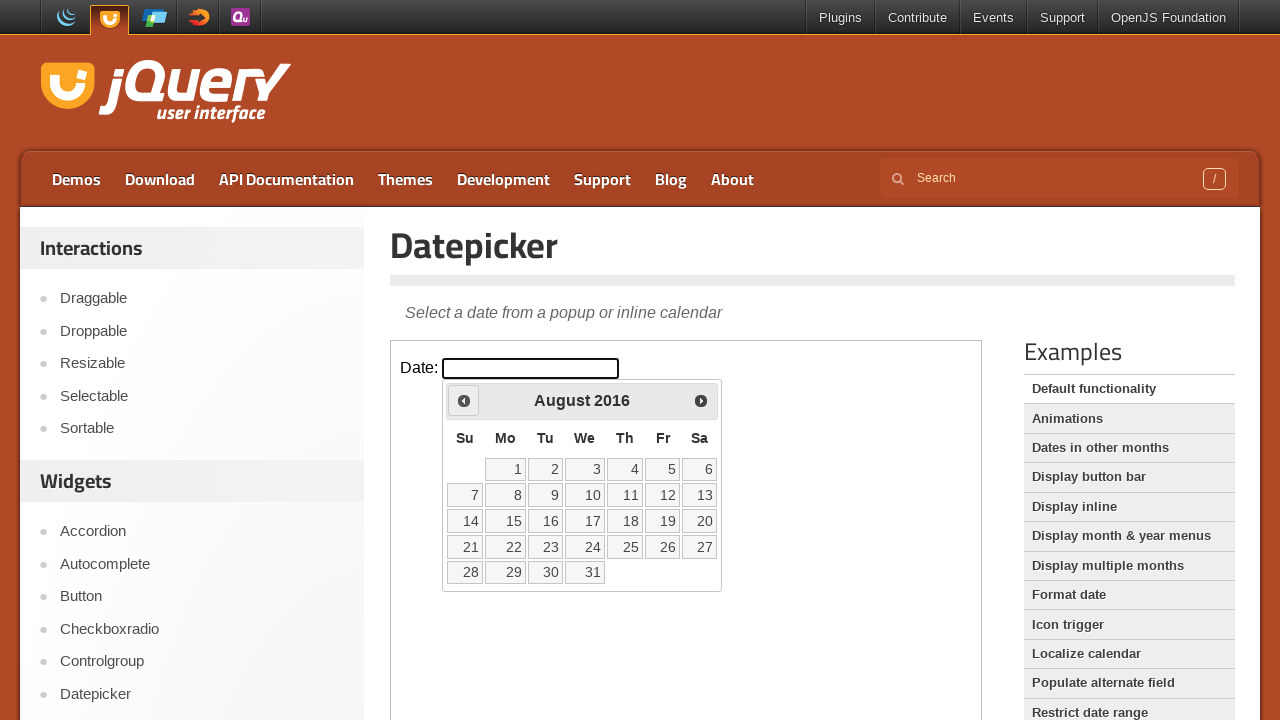

Retrieved current month 'August' and year '2016' from calendar
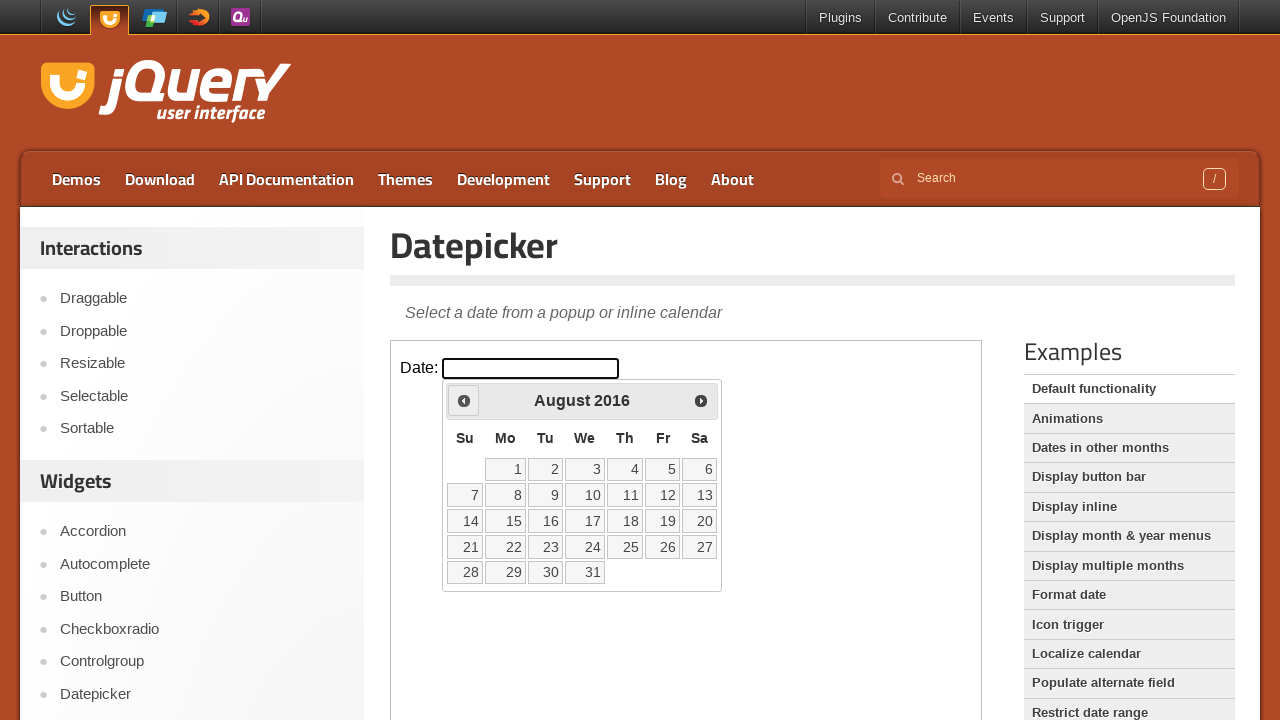

Clicked previous arrow to navigate to earlier month at (464, 400) on iframe.demo-frame >> internal:control=enter-frame >> xpath=//*[@id='ui-datepicke
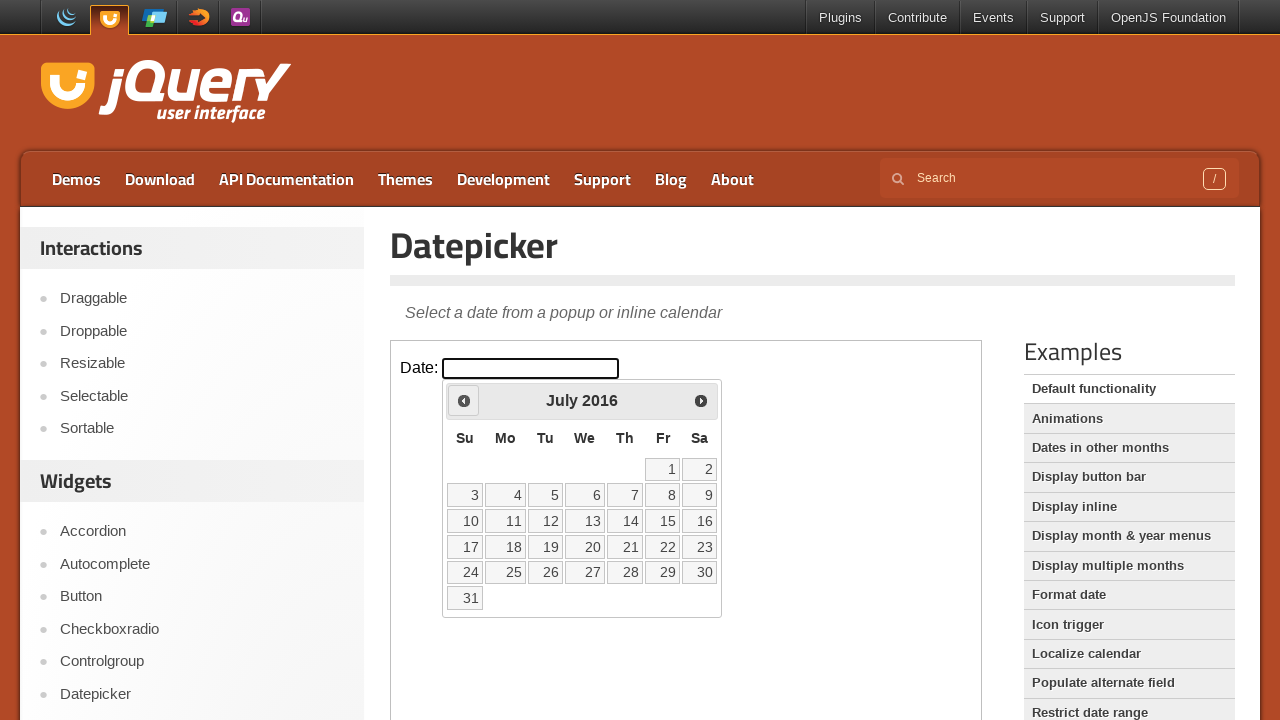

Retrieved current month 'July' and year '2016' from calendar
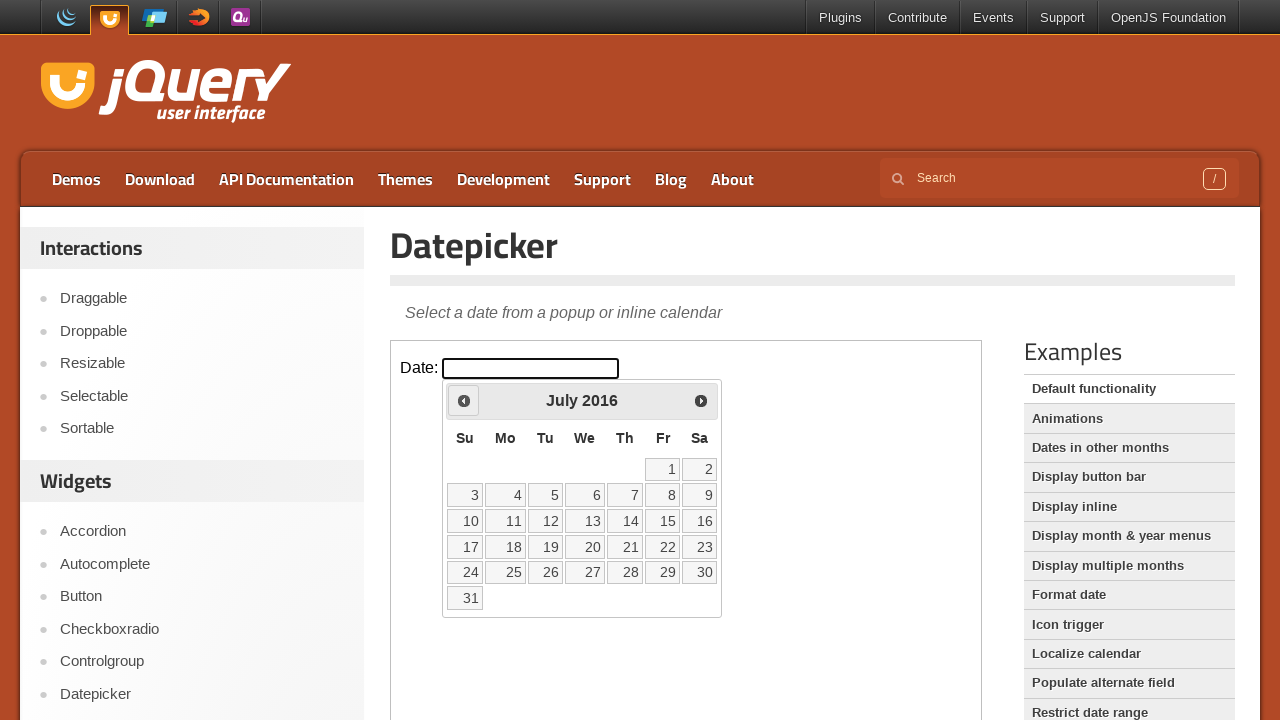

Clicked previous arrow to navigate to earlier month at (464, 400) on iframe.demo-frame >> internal:control=enter-frame >> xpath=//*[@id='ui-datepicke
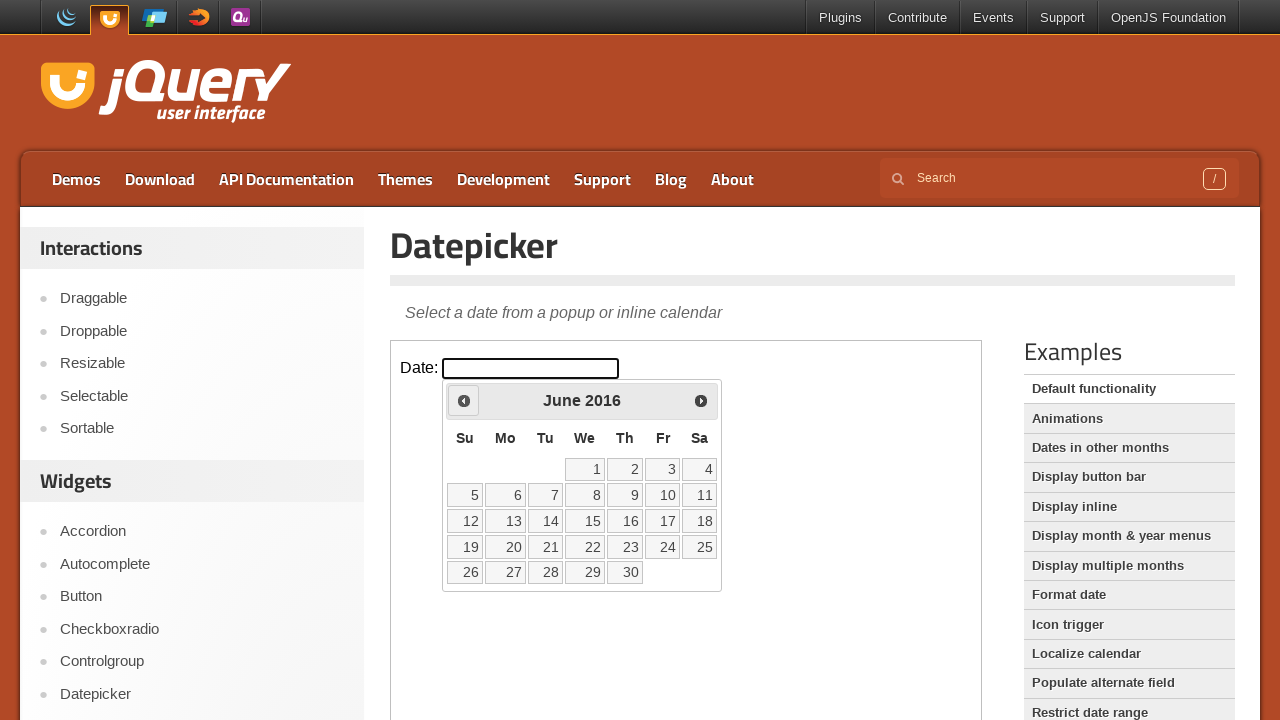

Retrieved current month 'June' and year '2016' from calendar
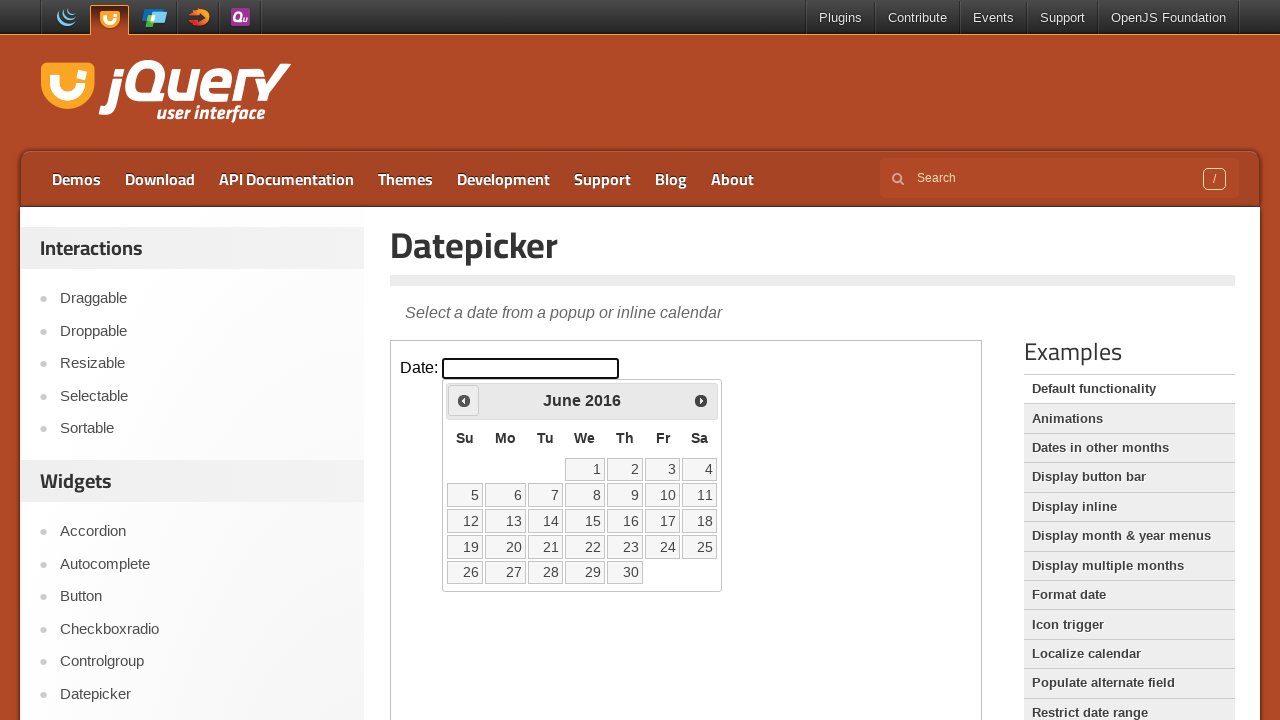

Clicked previous arrow to navigate to earlier month at (464, 400) on iframe.demo-frame >> internal:control=enter-frame >> xpath=//*[@id='ui-datepicke
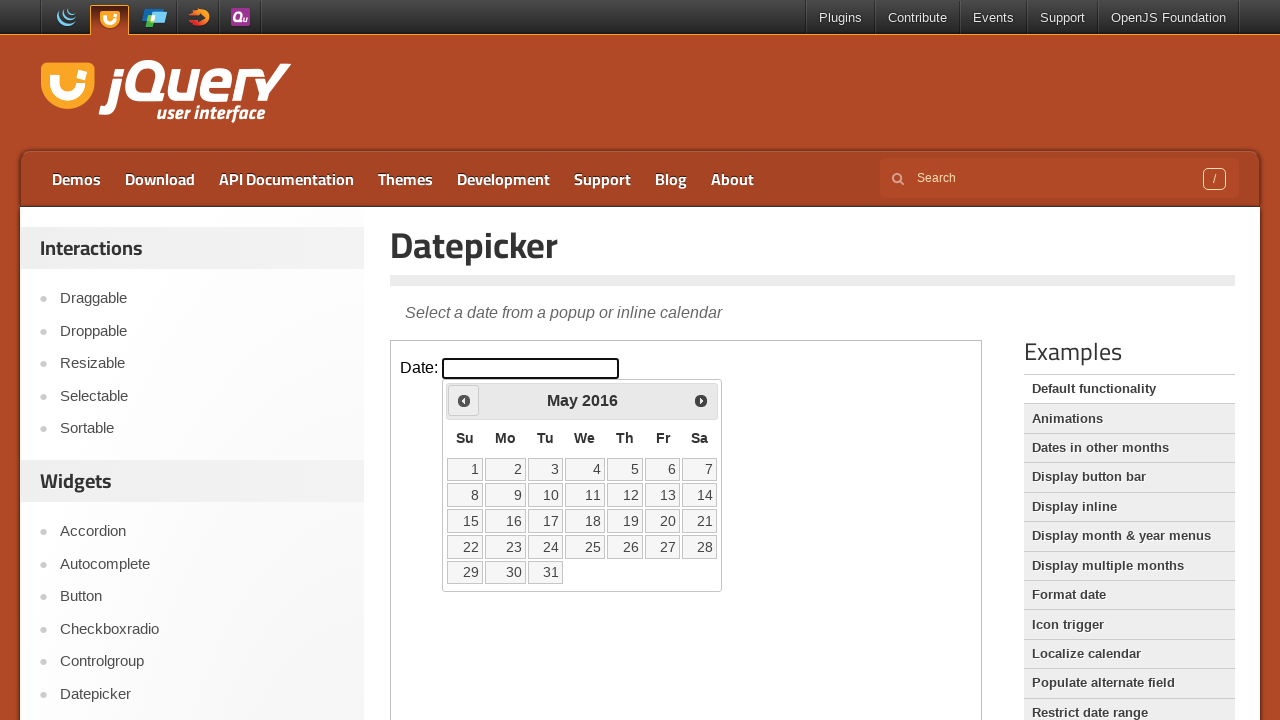

Retrieved current month 'May' and year '2016' from calendar
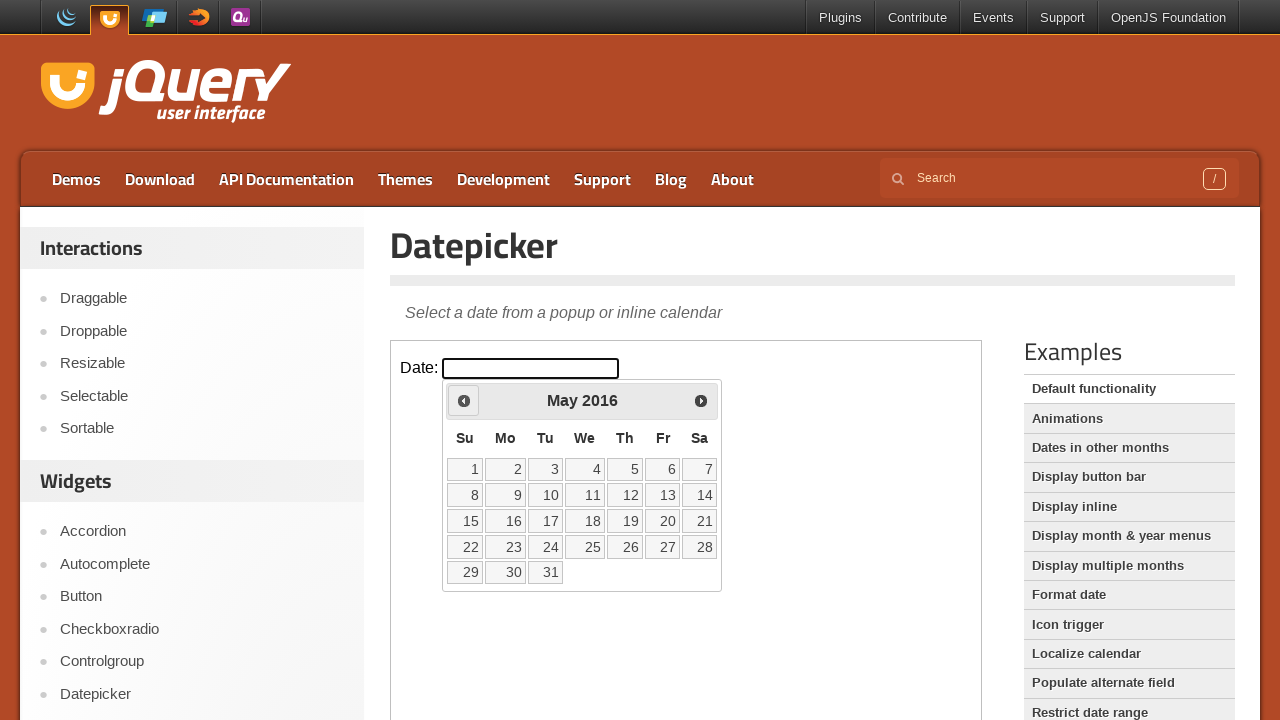

Clicked previous arrow to navigate to earlier month at (464, 400) on iframe.demo-frame >> internal:control=enter-frame >> xpath=//*[@id='ui-datepicke
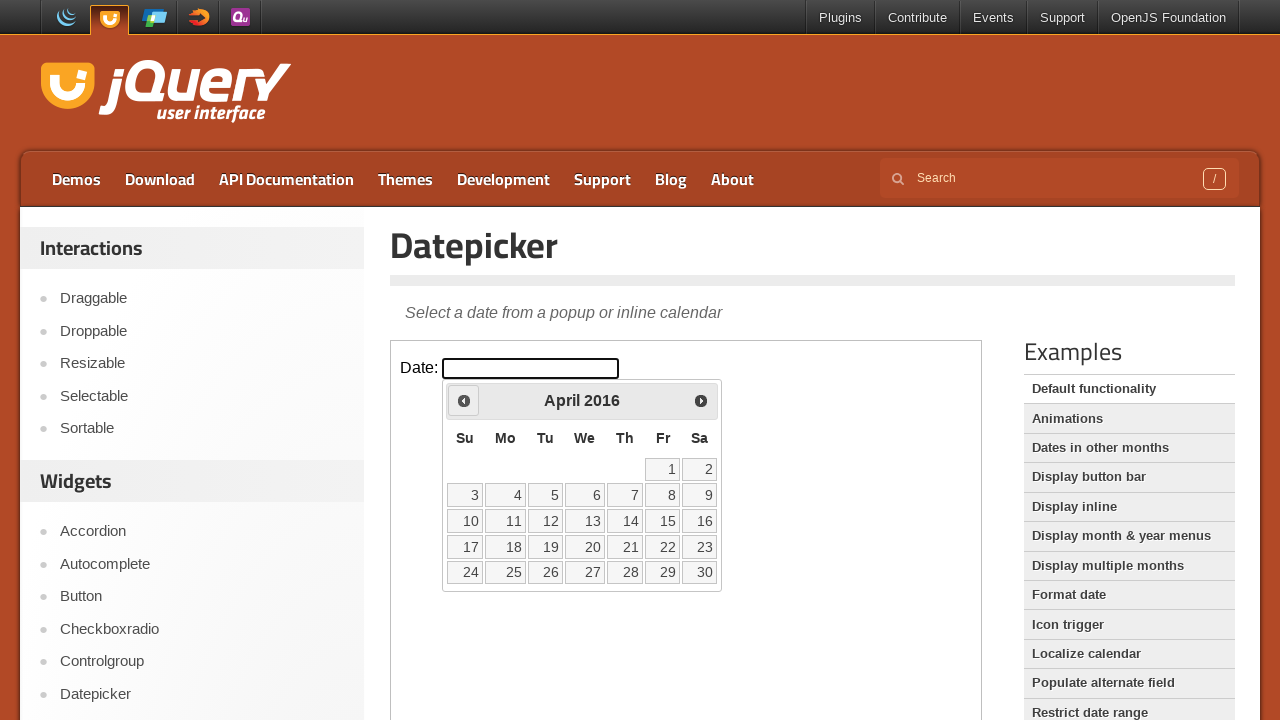

Retrieved current month 'April' and year '2016' from calendar
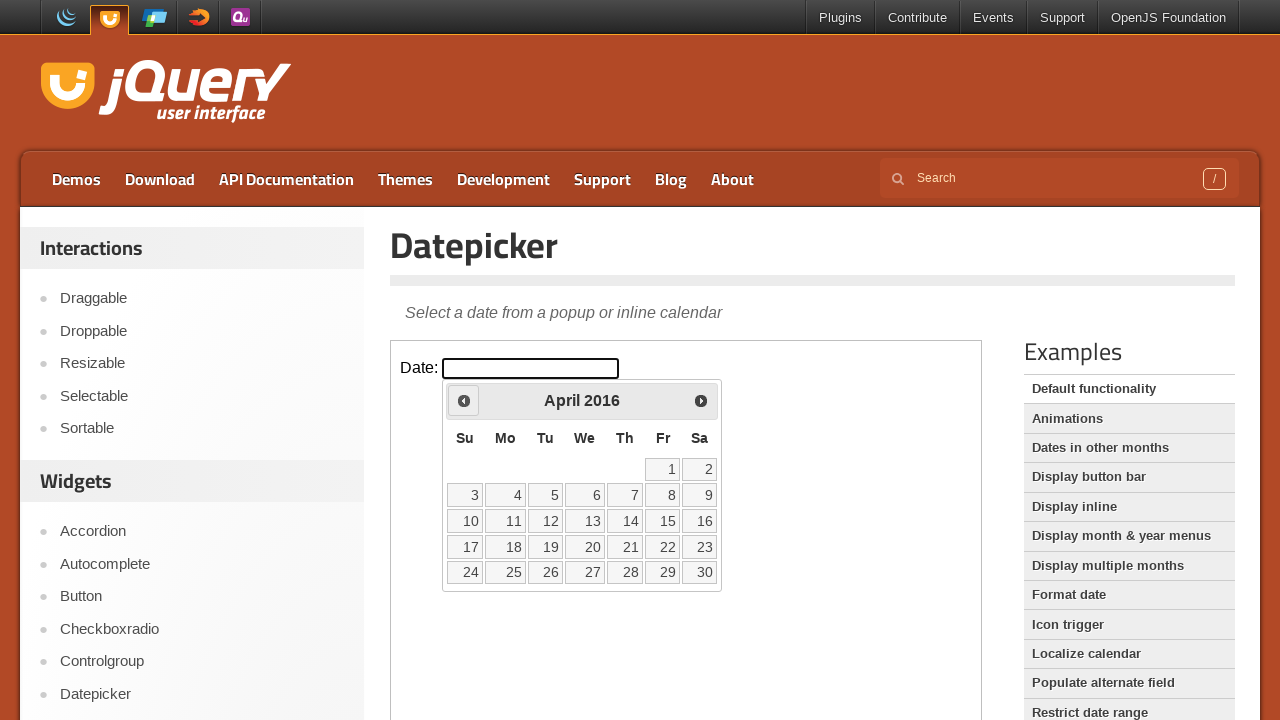

Clicked previous arrow to navigate to earlier month at (464, 400) on iframe.demo-frame >> internal:control=enter-frame >> xpath=//*[@id='ui-datepicke
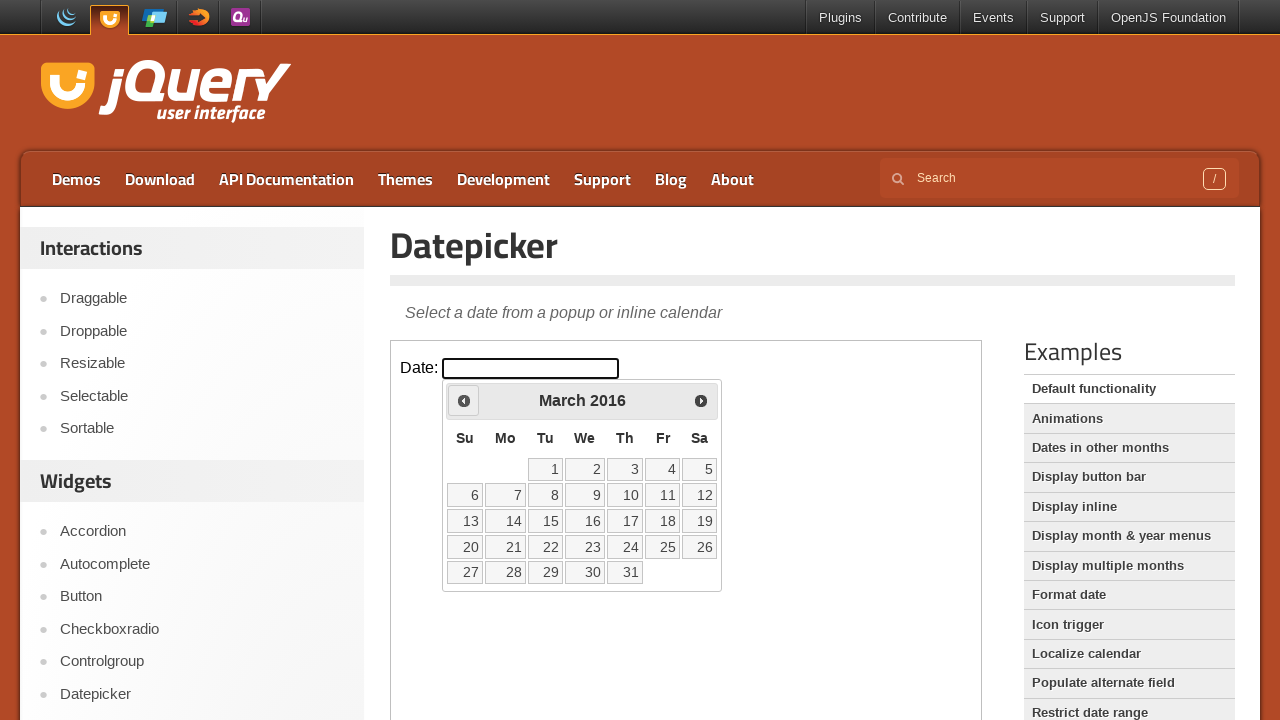

Retrieved current month 'March' and year '2016' from calendar
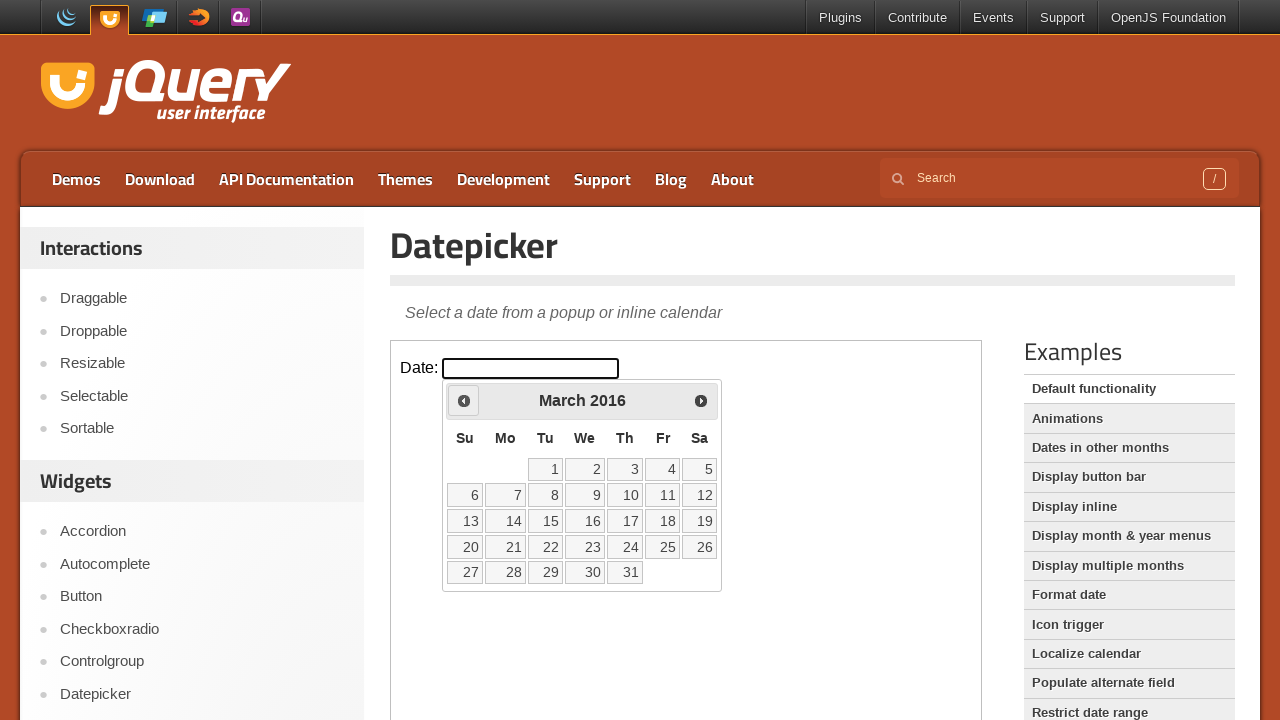

Clicked previous arrow to navigate to earlier month at (464, 400) on iframe.demo-frame >> internal:control=enter-frame >> xpath=//*[@id='ui-datepicke
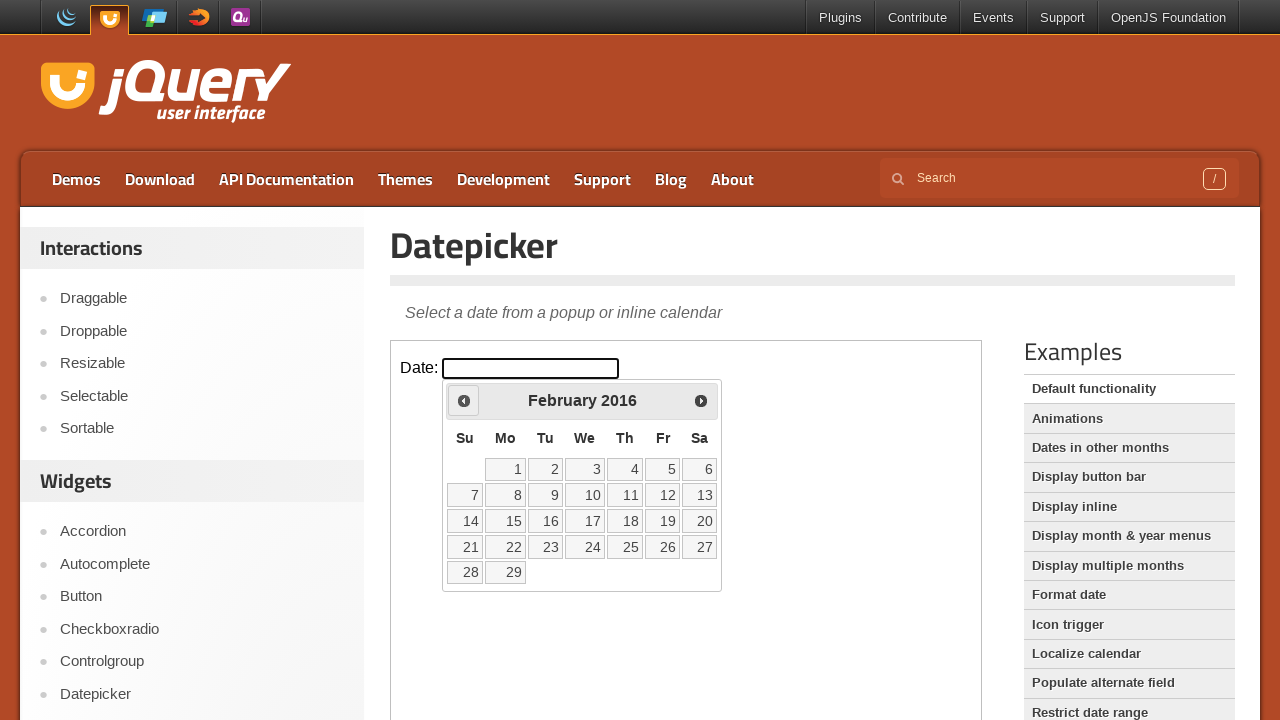

Retrieved current month 'February' and year '2016' from calendar
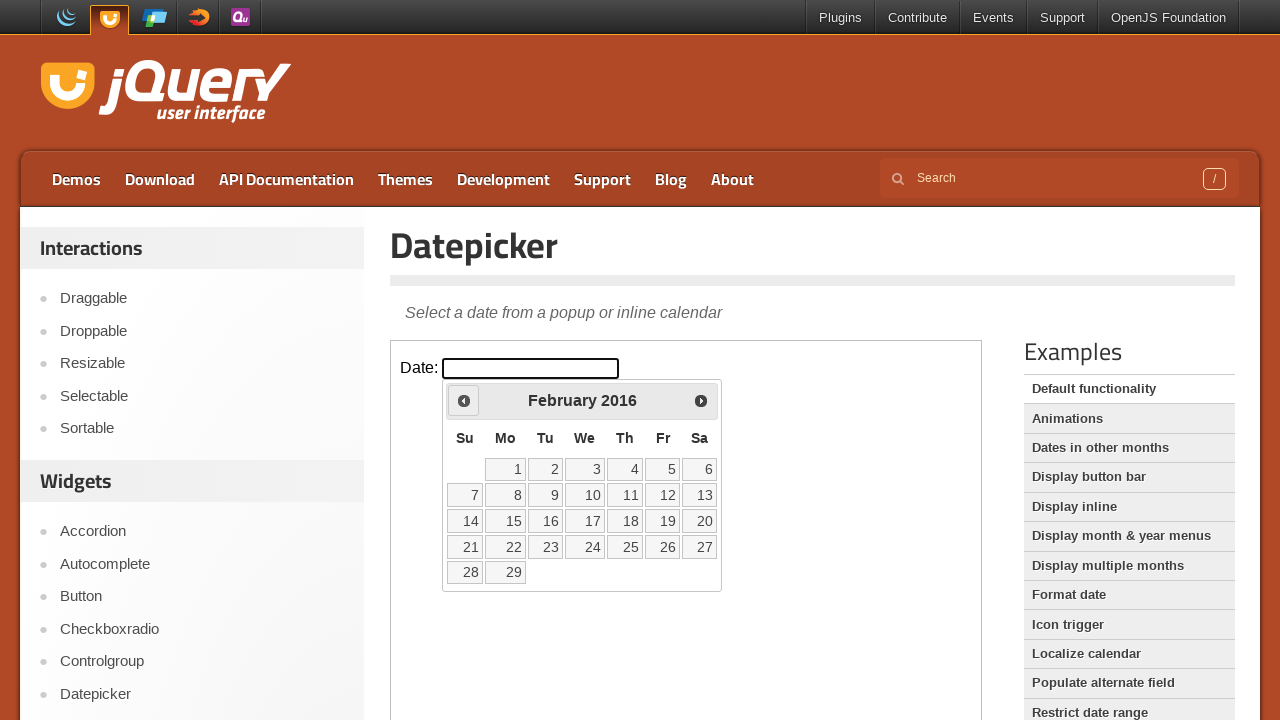

Clicked previous arrow to navigate to earlier month at (464, 400) on iframe.demo-frame >> internal:control=enter-frame >> xpath=//*[@id='ui-datepicke
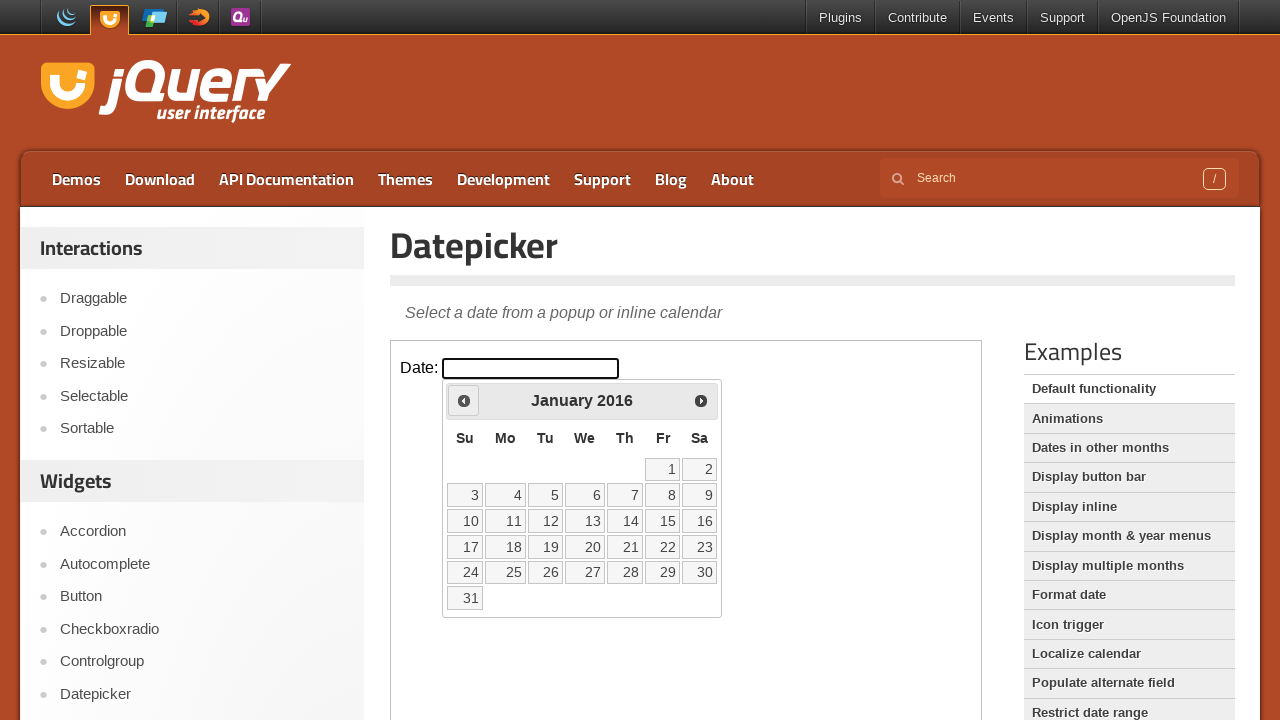

Retrieved current month 'January' and year '2016' from calendar
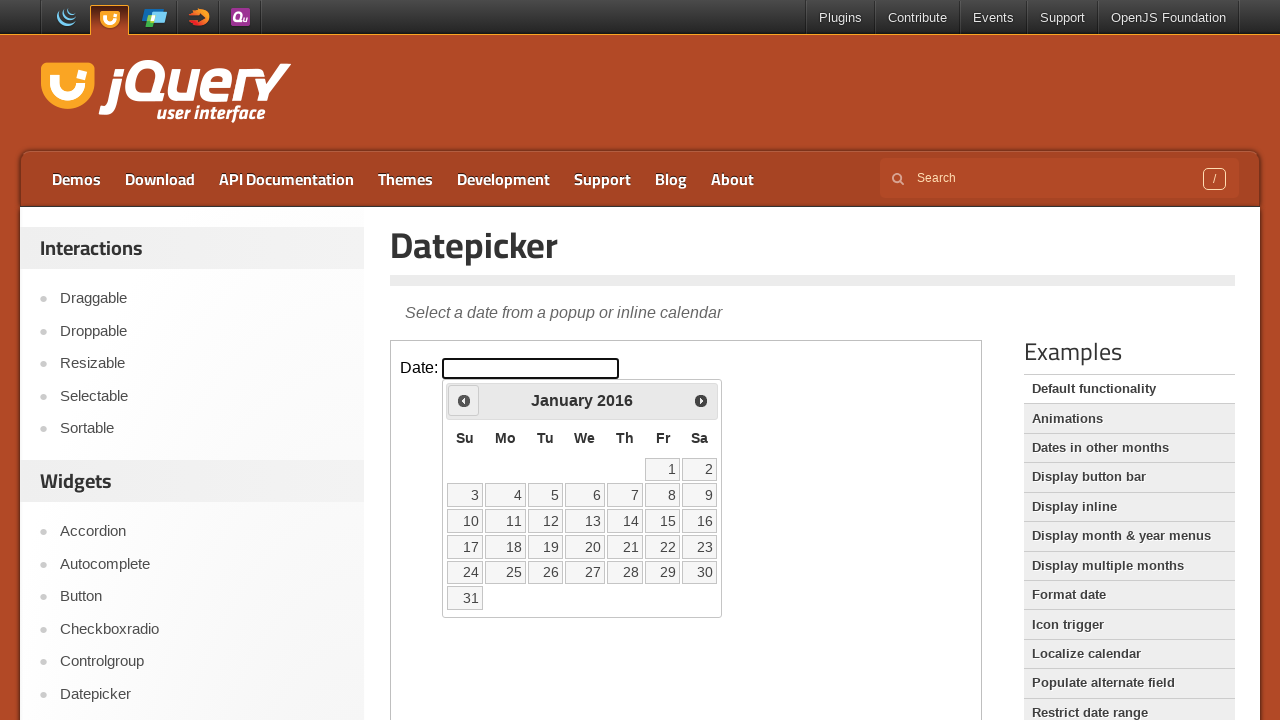

Clicked previous arrow to navigate to earlier month at (464, 400) on iframe.demo-frame >> internal:control=enter-frame >> xpath=//*[@id='ui-datepicke
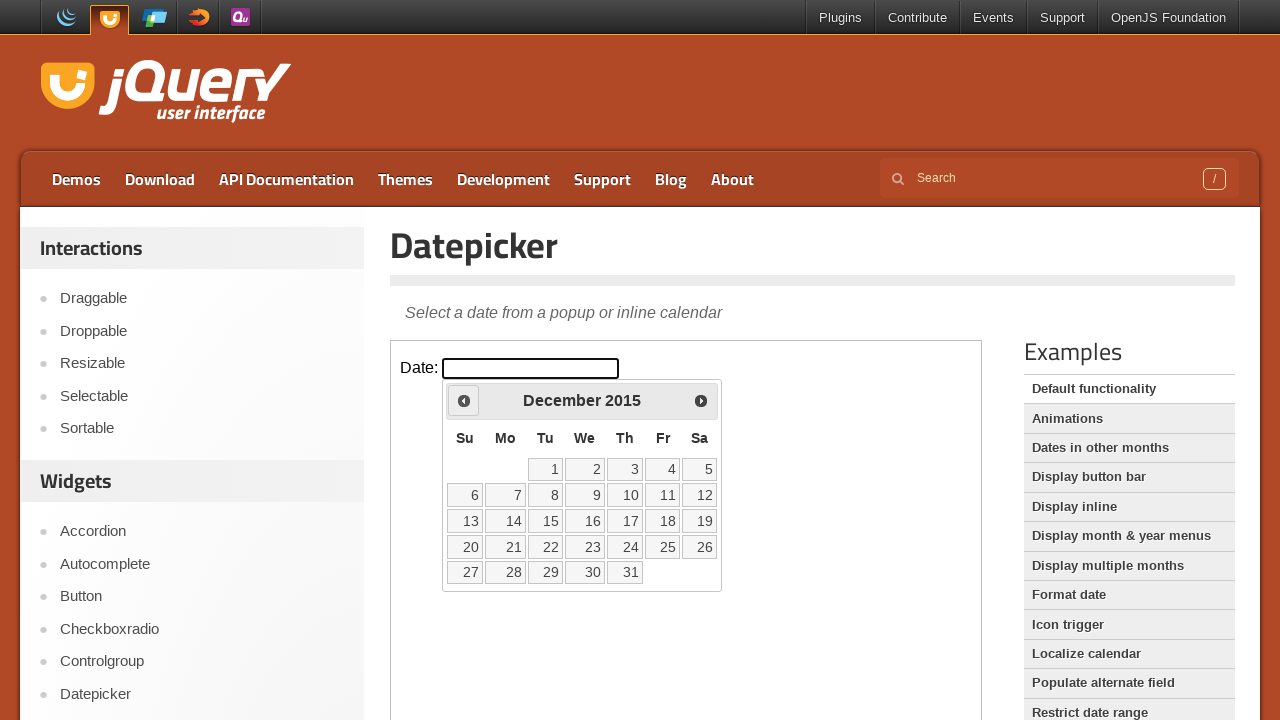

Retrieved current month 'December' and year '2015' from calendar
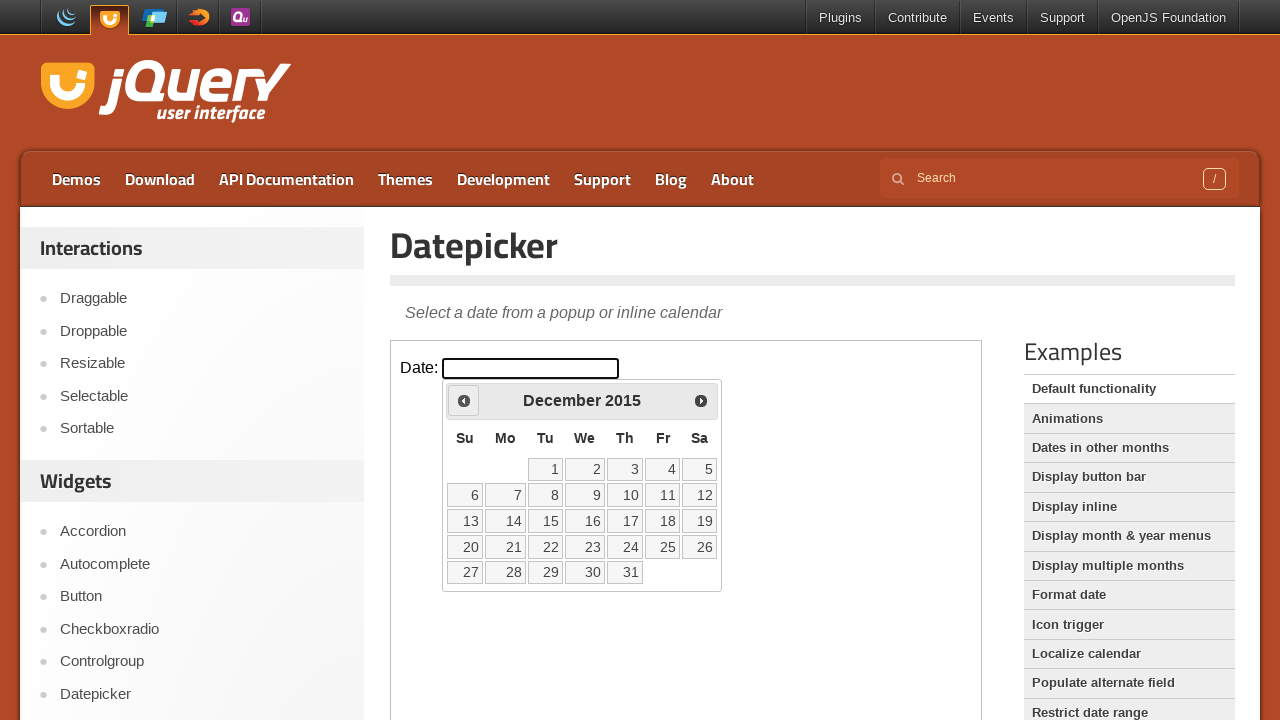

Clicked previous arrow to navigate to earlier month at (464, 400) on iframe.demo-frame >> internal:control=enter-frame >> xpath=//*[@id='ui-datepicke
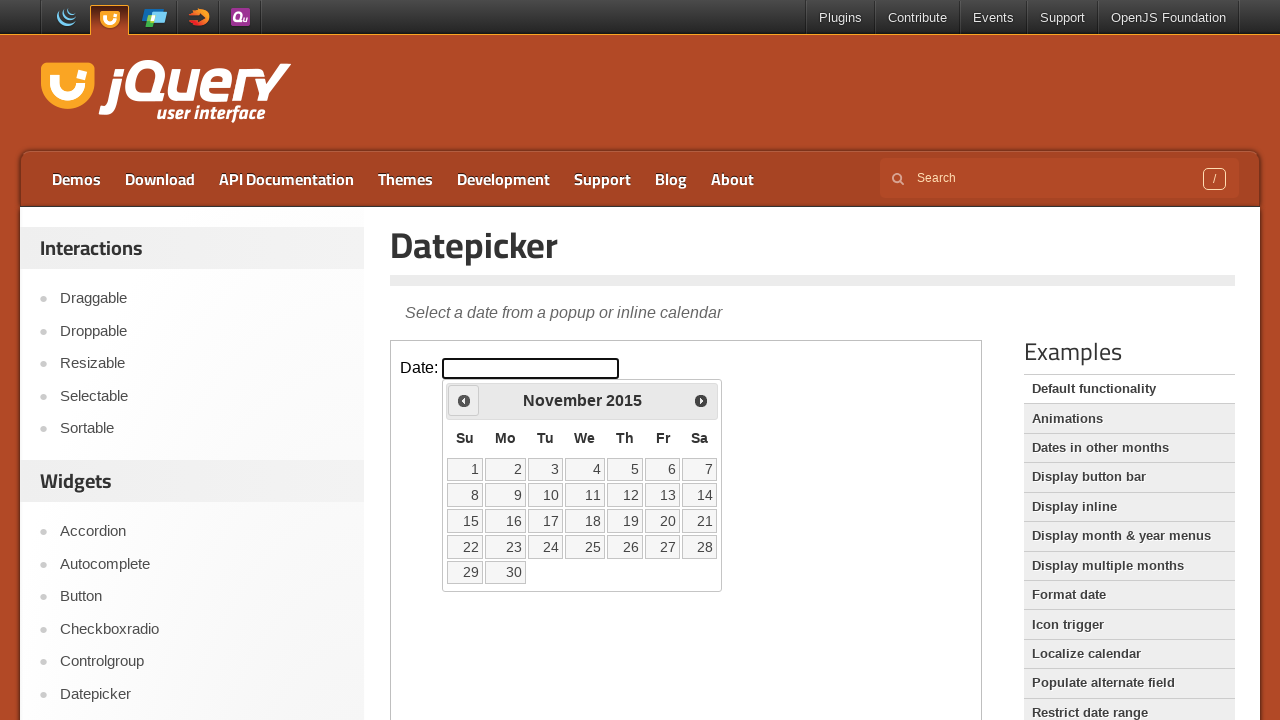

Retrieved current month 'November' and year '2015' from calendar
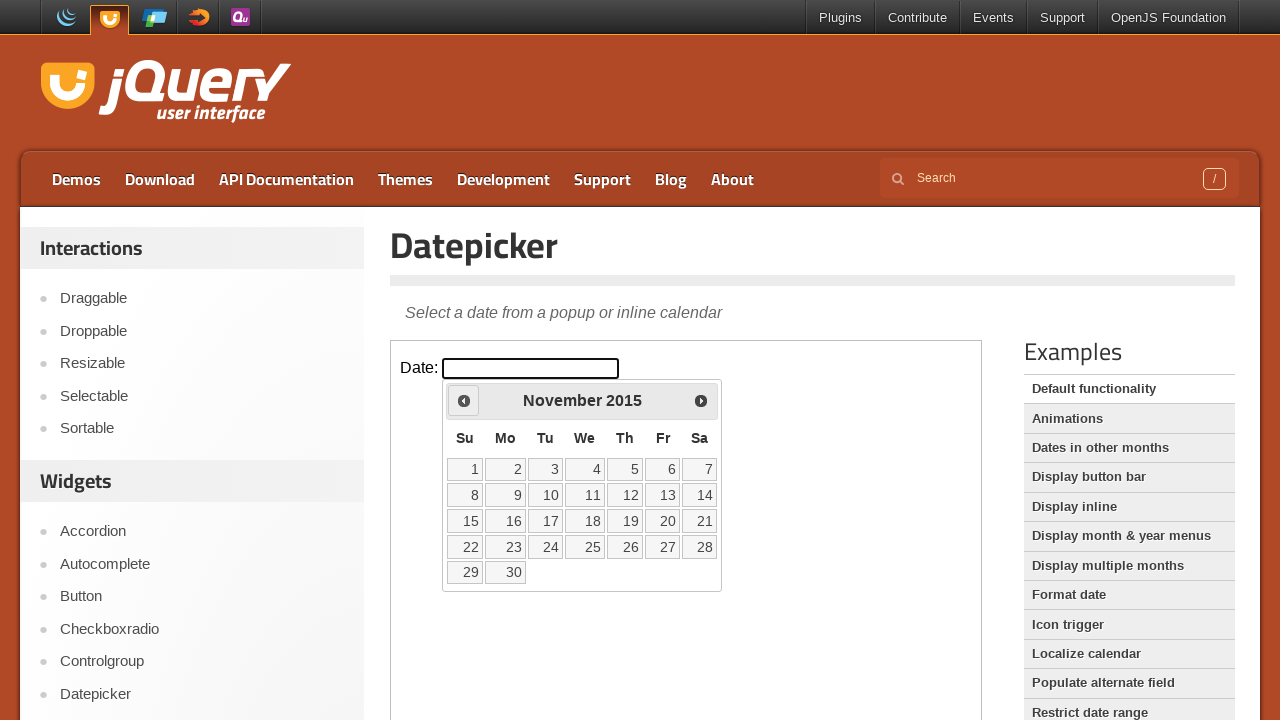

Clicked previous arrow to navigate to earlier month at (464, 400) on iframe.demo-frame >> internal:control=enter-frame >> xpath=//*[@id='ui-datepicke
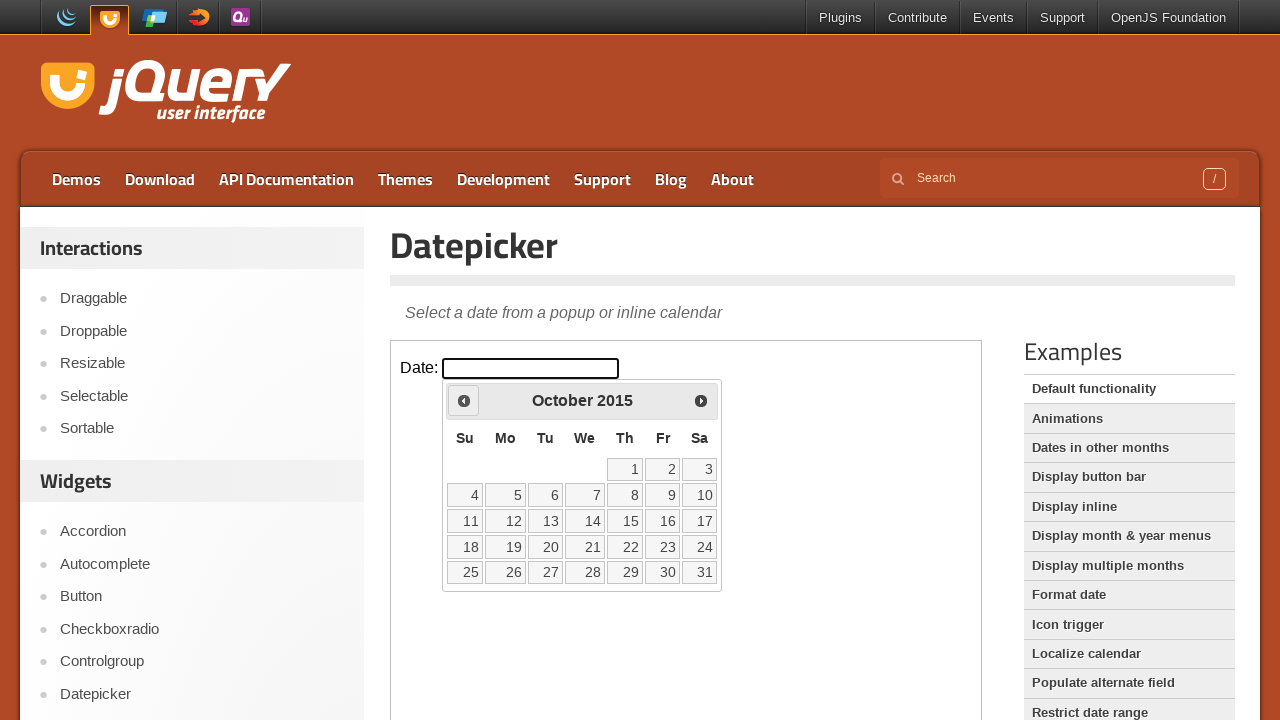

Retrieved current month 'October' and year '2015' from calendar
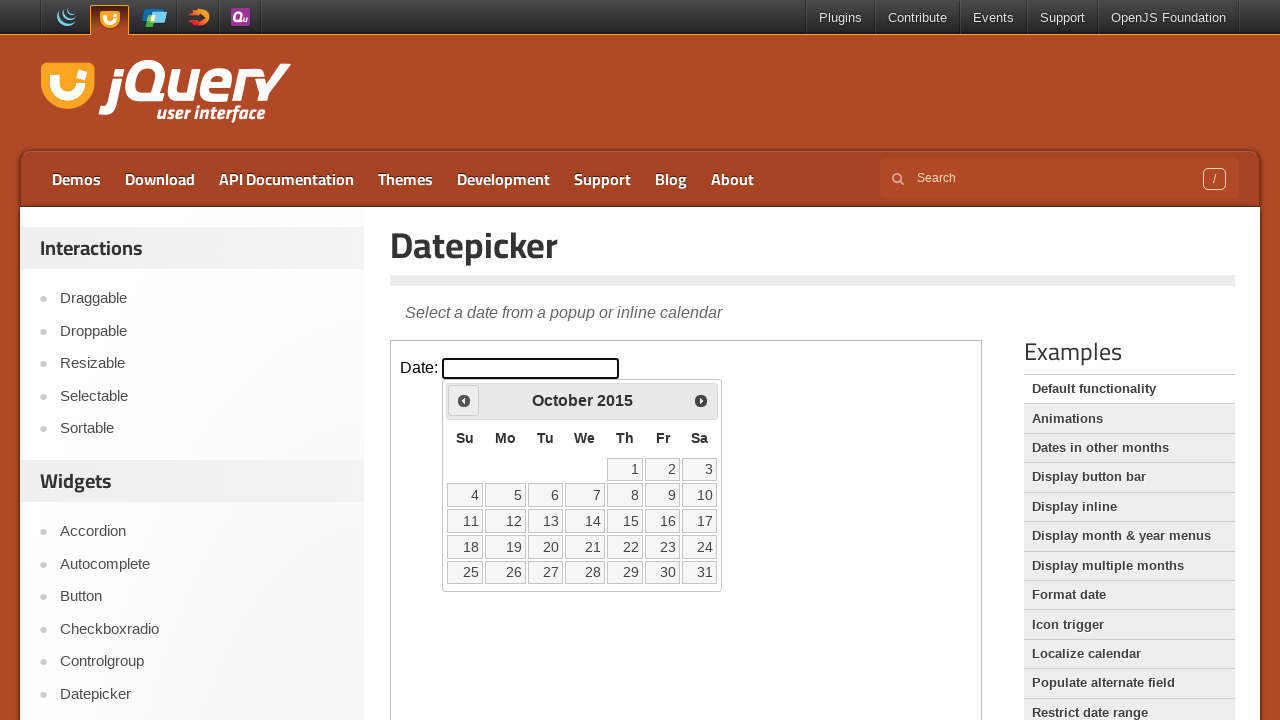

Clicked previous arrow to navigate to earlier month at (464, 400) on iframe.demo-frame >> internal:control=enter-frame >> xpath=//*[@id='ui-datepicke
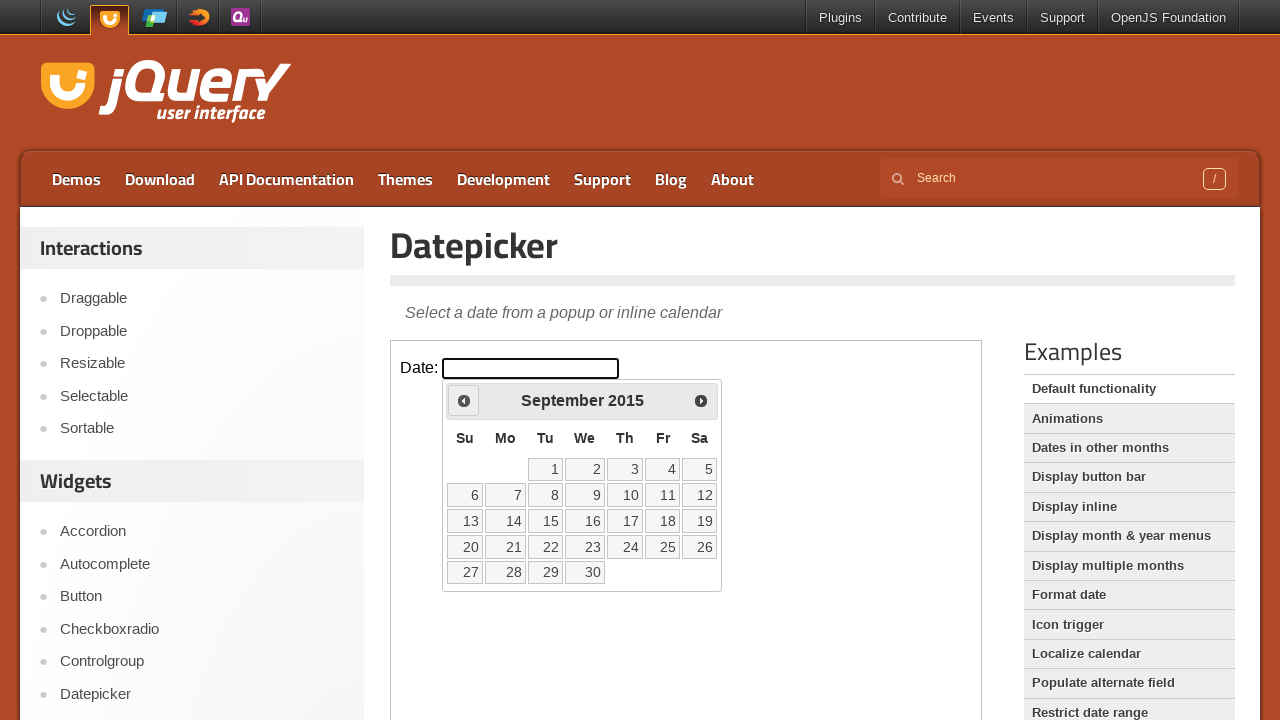

Retrieved current month 'September' and year '2015' from calendar
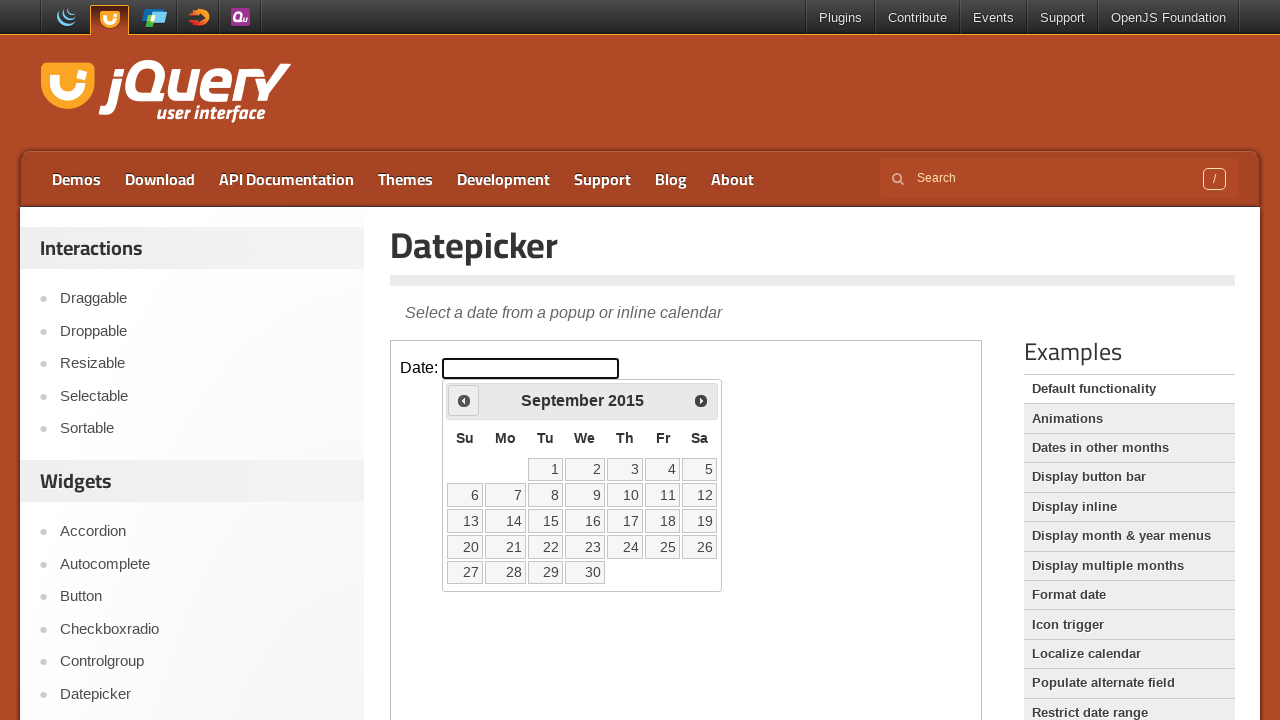

Clicked previous arrow to navigate to earlier month at (464, 400) on iframe.demo-frame >> internal:control=enter-frame >> xpath=//*[@id='ui-datepicke
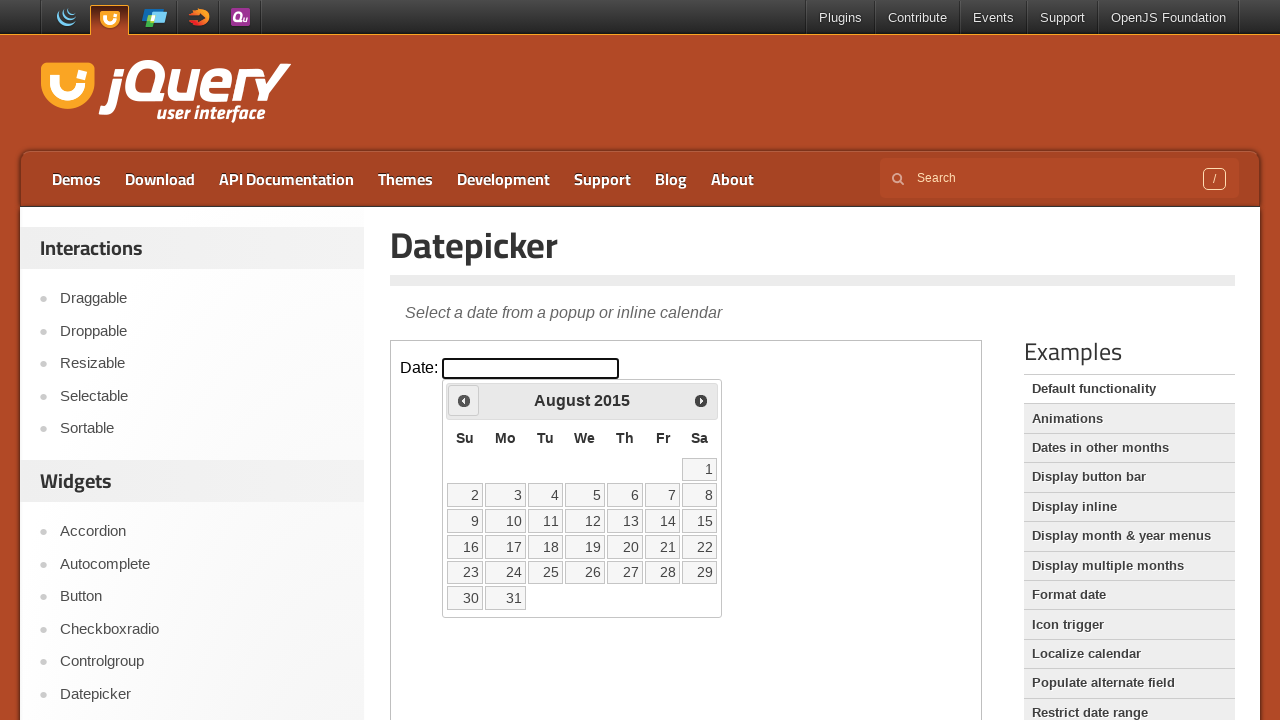

Retrieved current month 'August' and year '2015' from calendar
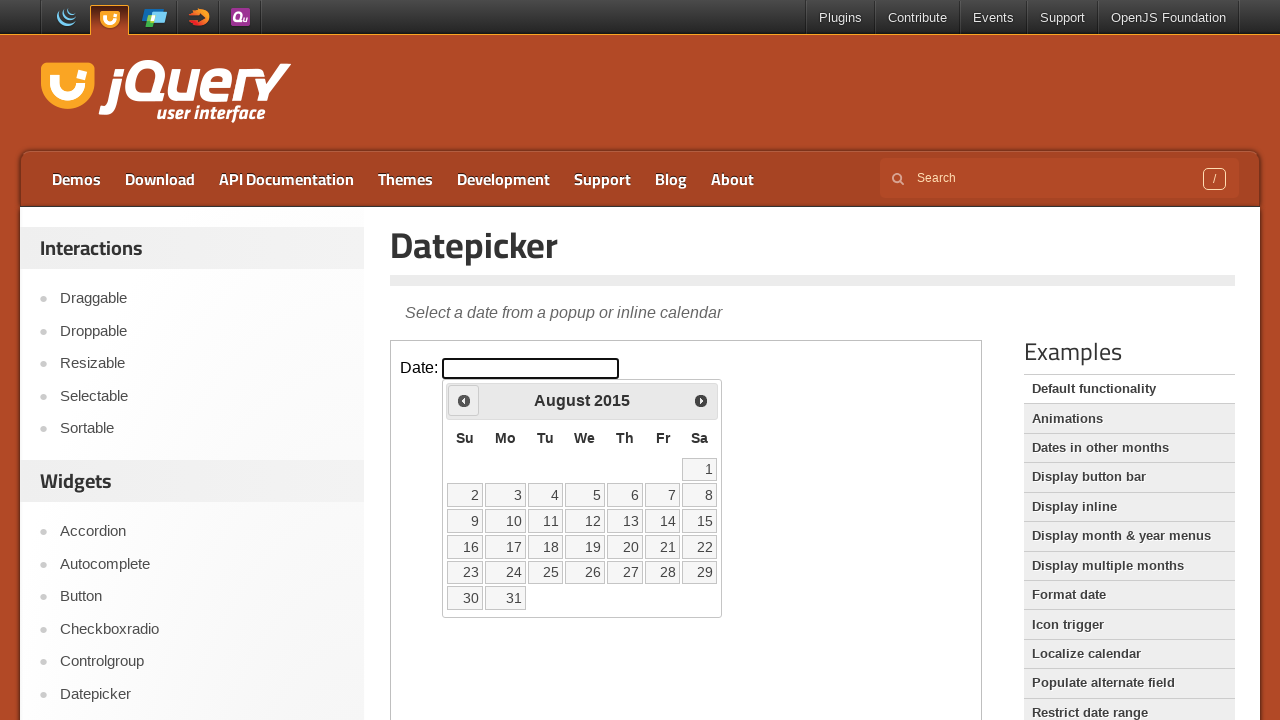

Clicked previous arrow to navigate to earlier month at (464, 400) on iframe.demo-frame >> internal:control=enter-frame >> xpath=//*[@id='ui-datepicke
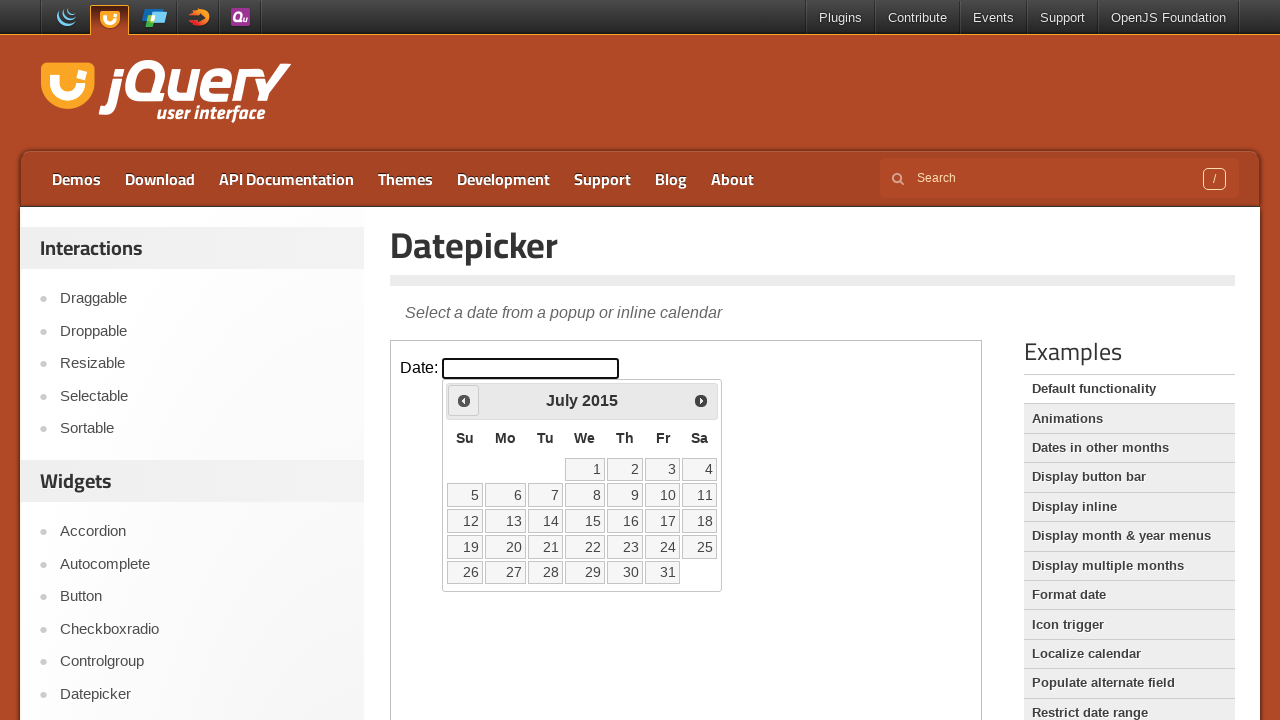

Retrieved current month 'July' and year '2015' from calendar
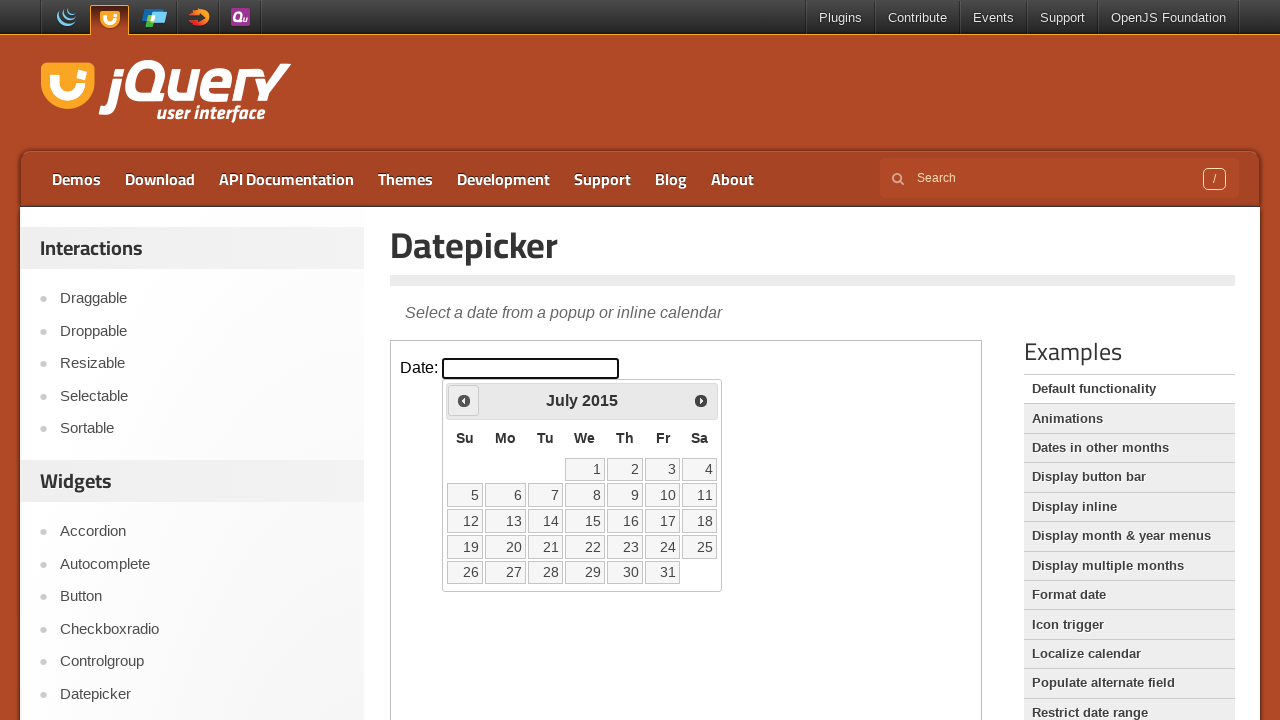

Clicked previous arrow to navigate to earlier month at (464, 400) on iframe.demo-frame >> internal:control=enter-frame >> xpath=//*[@id='ui-datepicke
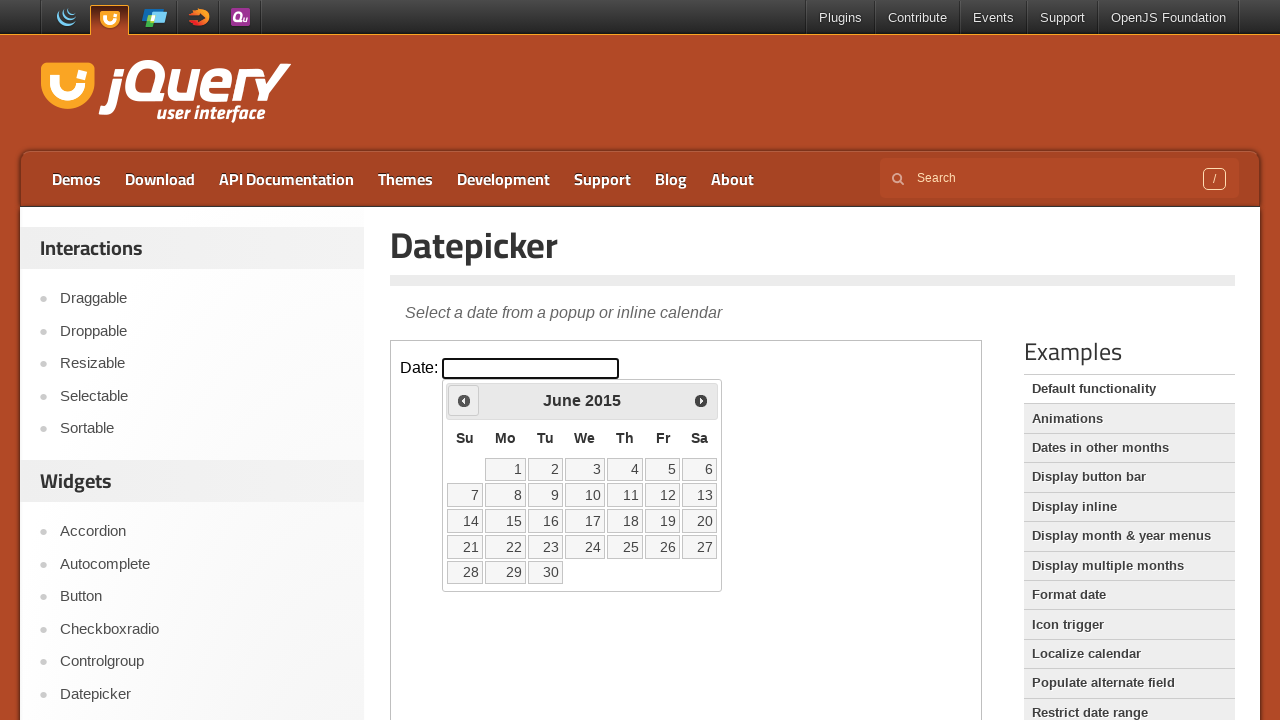

Retrieved current month 'June' and year '2015' from calendar
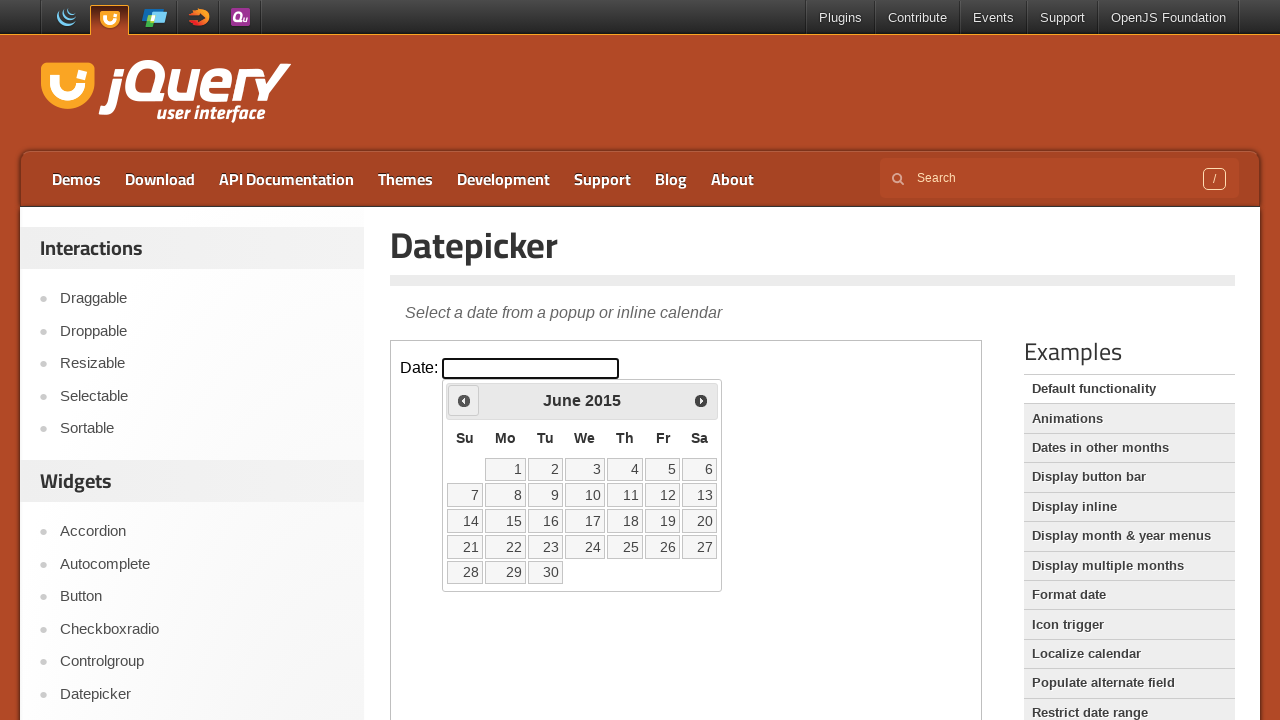

Clicked previous arrow to navigate to earlier month at (464, 400) on iframe.demo-frame >> internal:control=enter-frame >> xpath=//*[@id='ui-datepicke
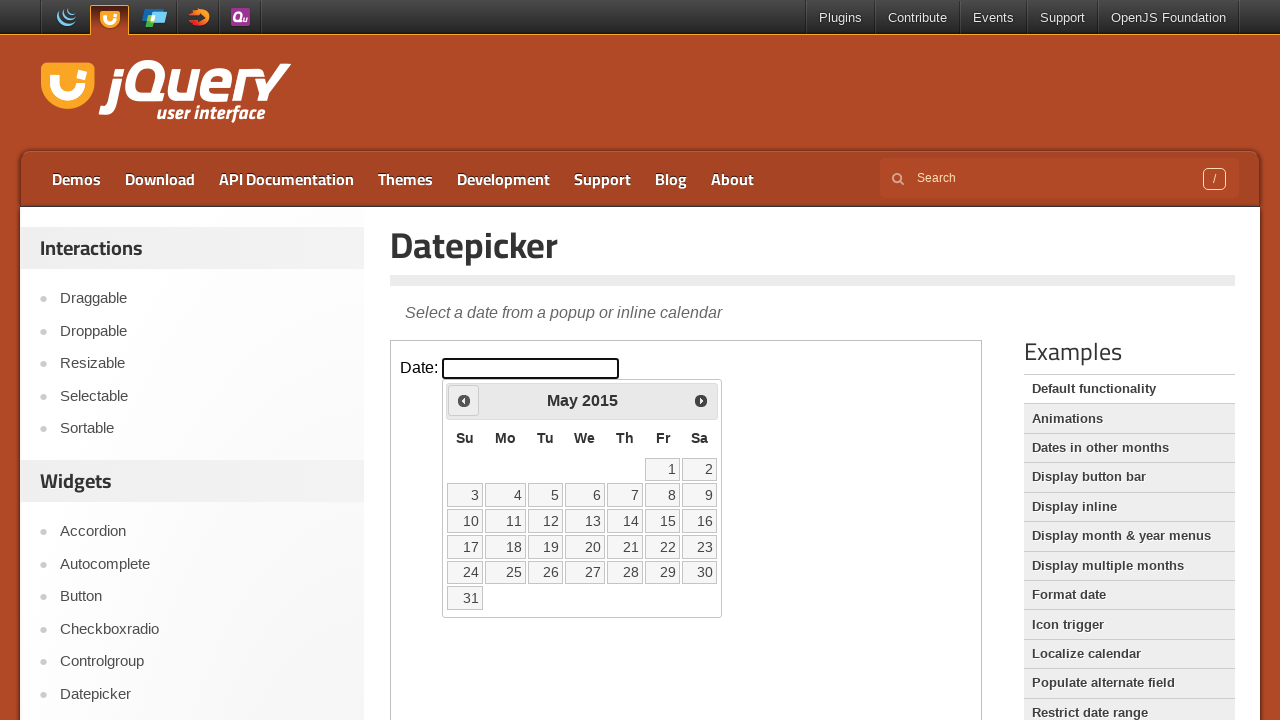

Retrieved current month 'May' and year '2015' from calendar
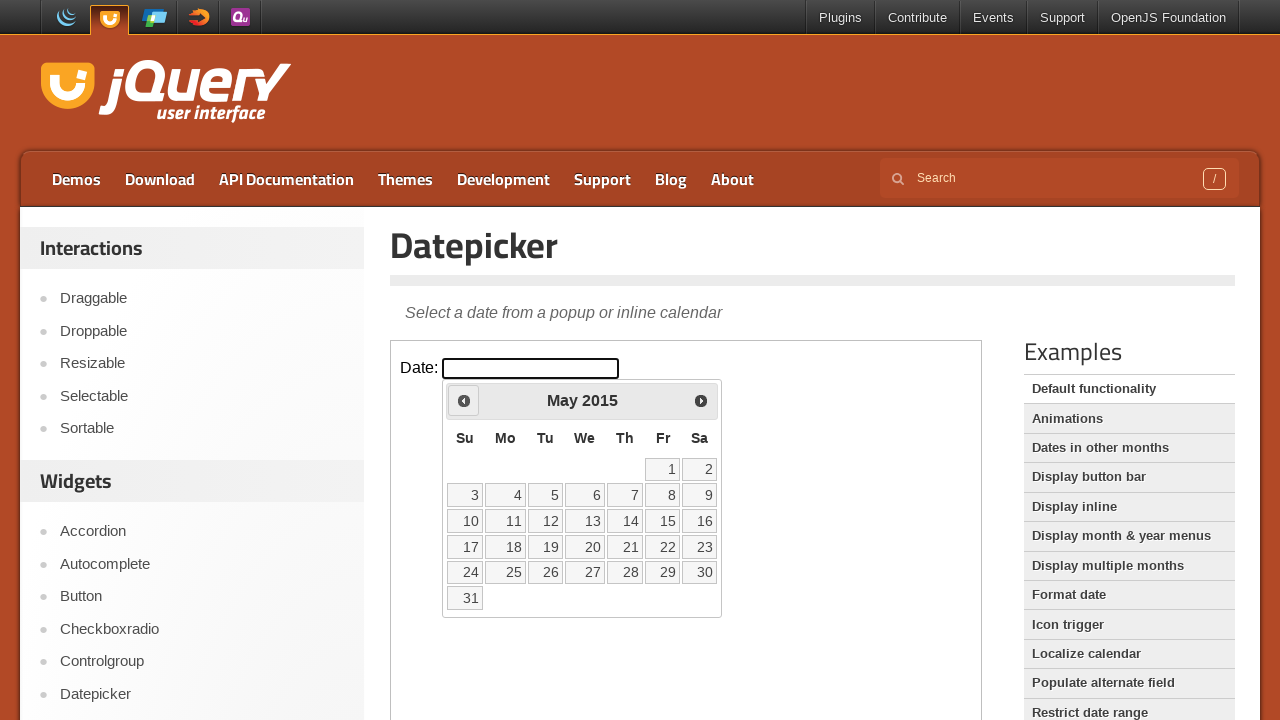

Clicked previous arrow to navigate to earlier month at (464, 400) on iframe.demo-frame >> internal:control=enter-frame >> xpath=//*[@id='ui-datepicke
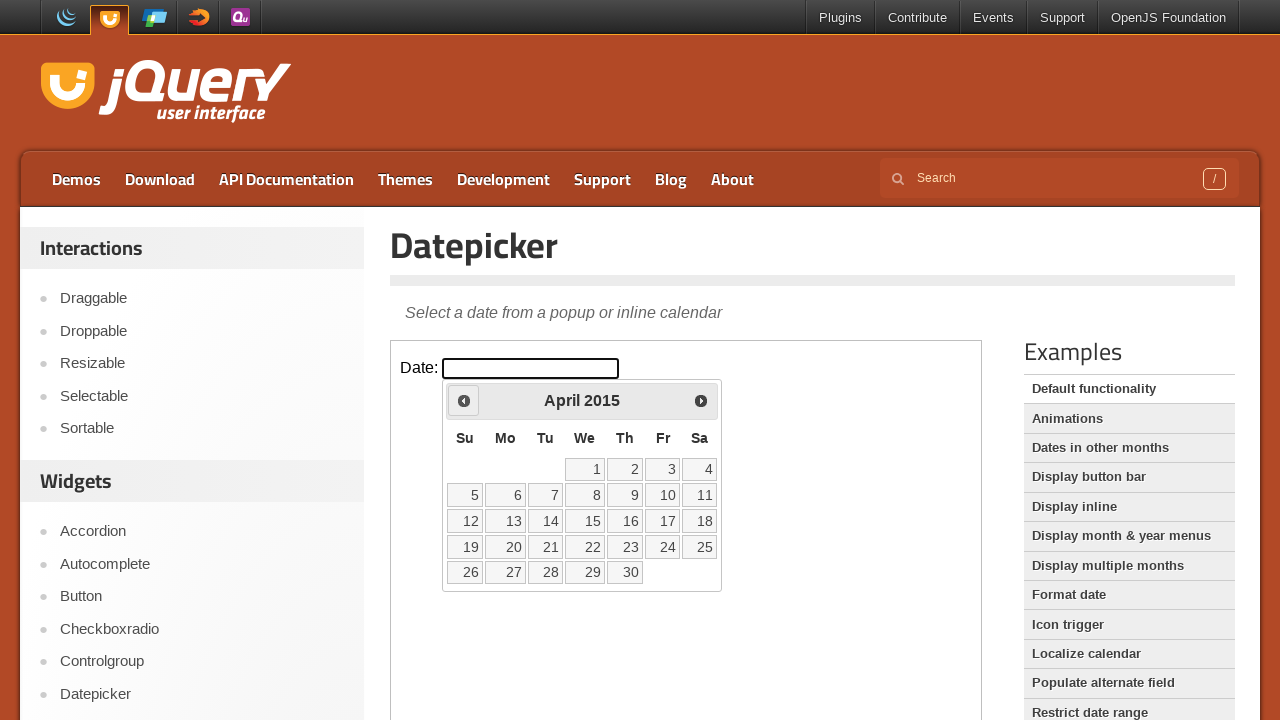

Retrieved current month 'April' and year '2015' from calendar
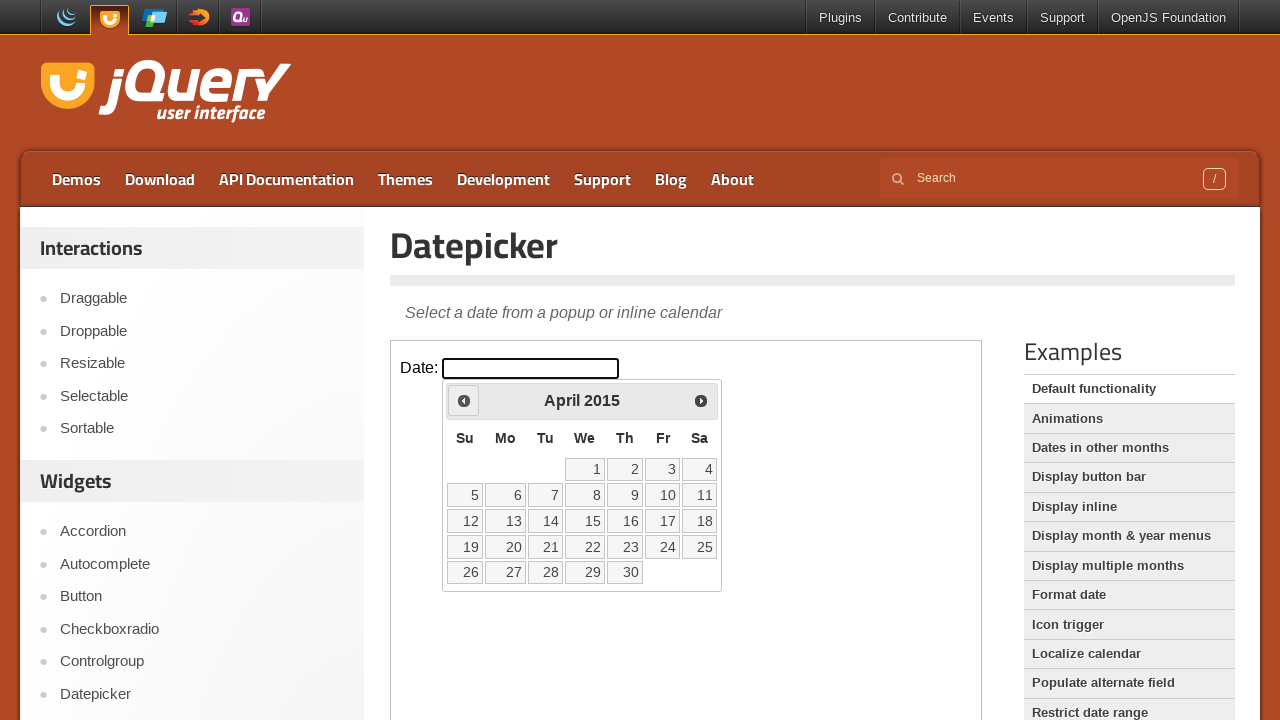

Clicked previous arrow to navigate to earlier month at (464, 400) on iframe.demo-frame >> internal:control=enter-frame >> xpath=//*[@id='ui-datepicke
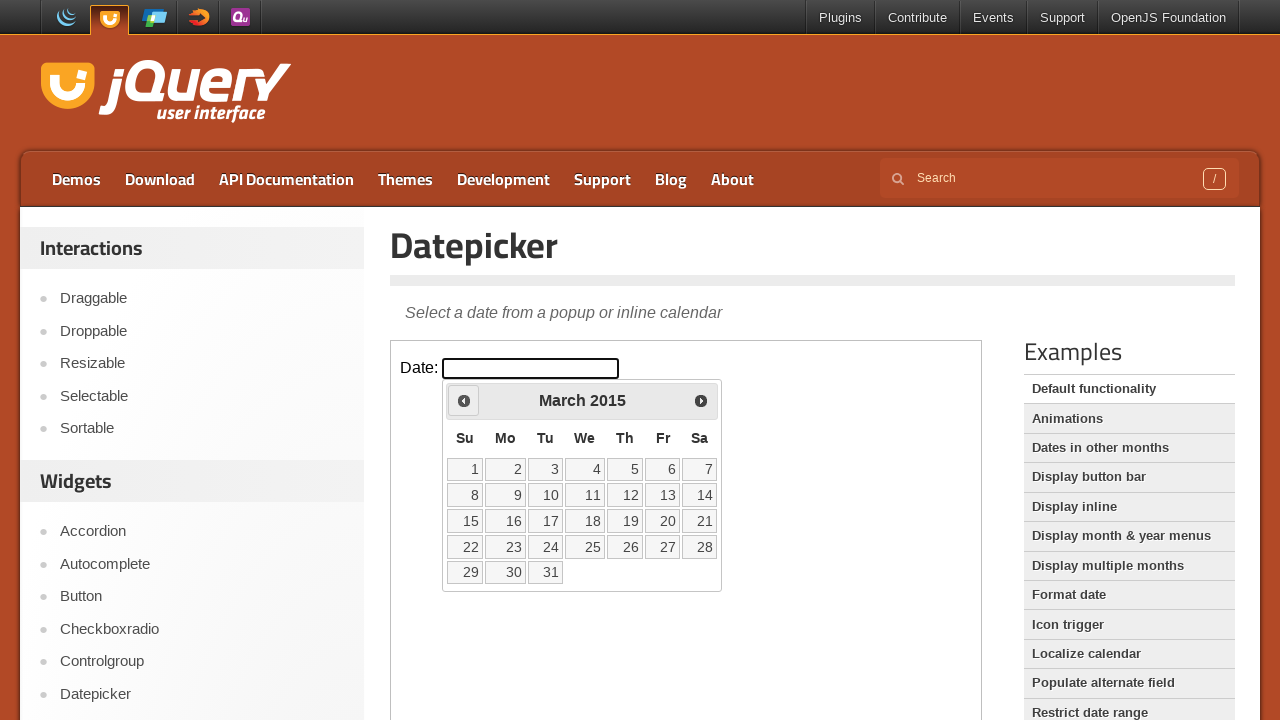

Retrieved current month 'March' and year '2015' from calendar
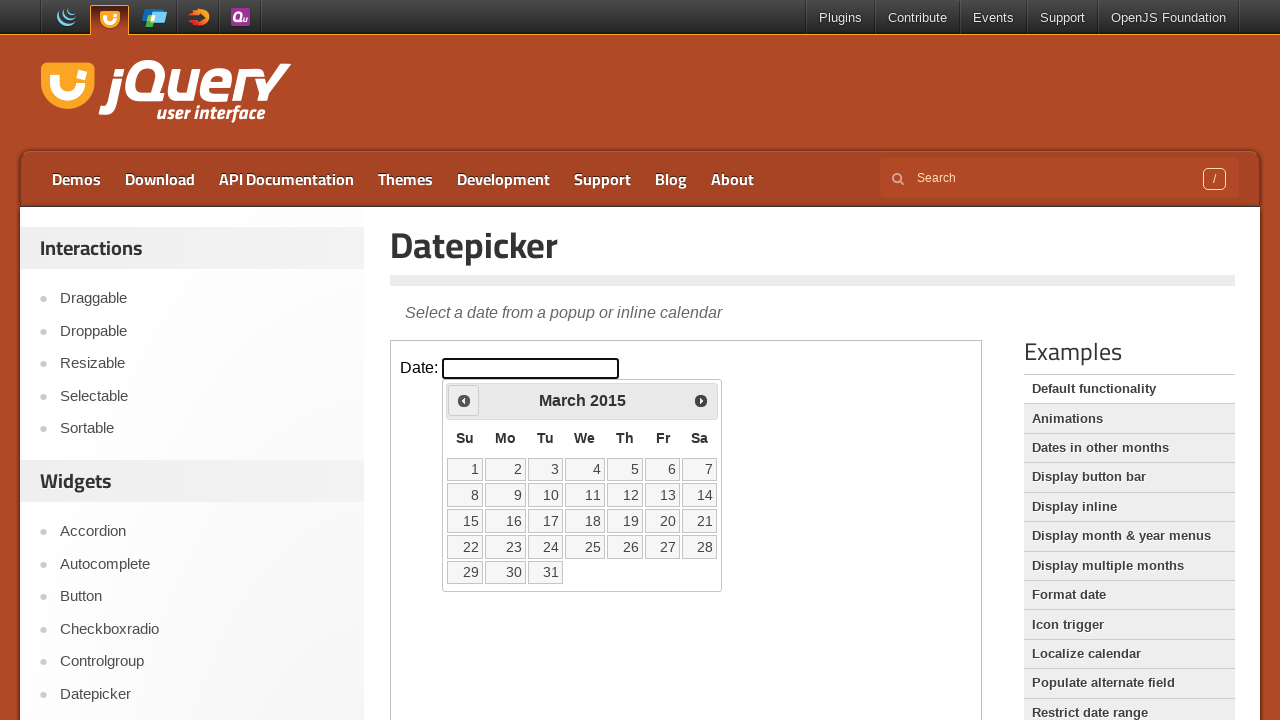

Clicked previous arrow to navigate to earlier month at (464, 400) on iframe.demo-frame >> internal:control=enter-frame >> xpath=//*[@id='ui-datepicke
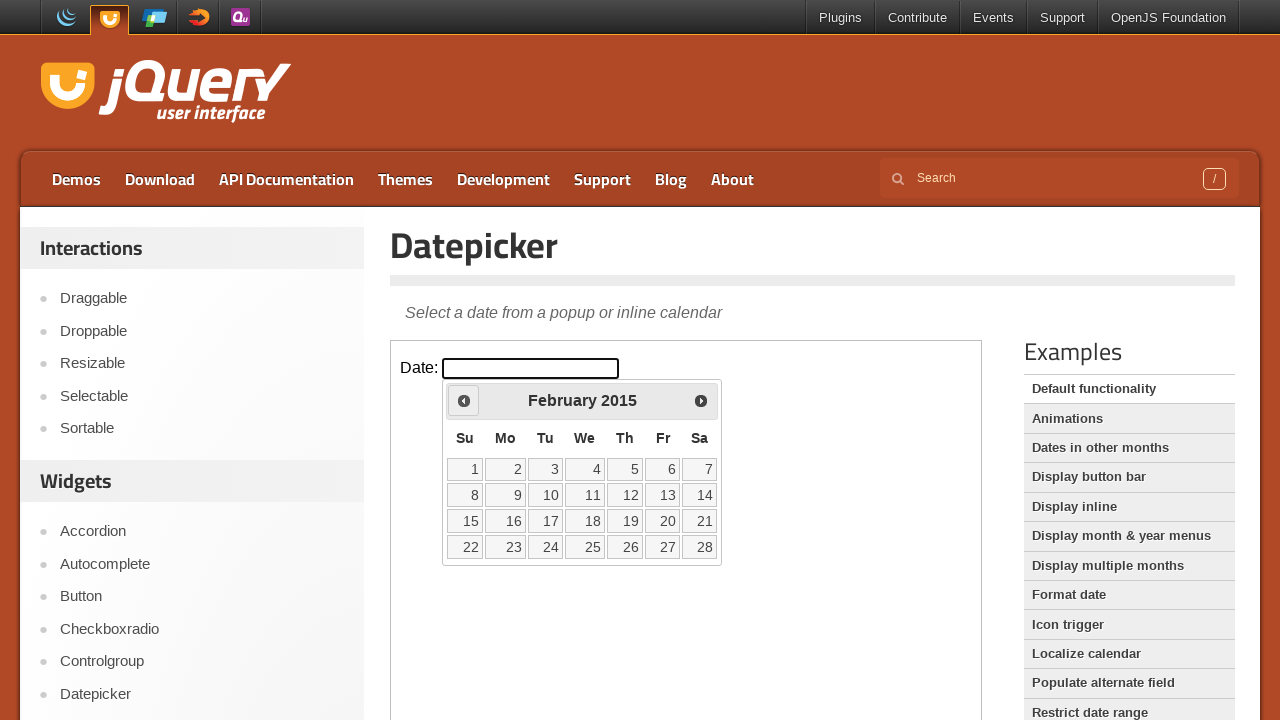

Retrieved current month 'February' and year '2015' from calendar
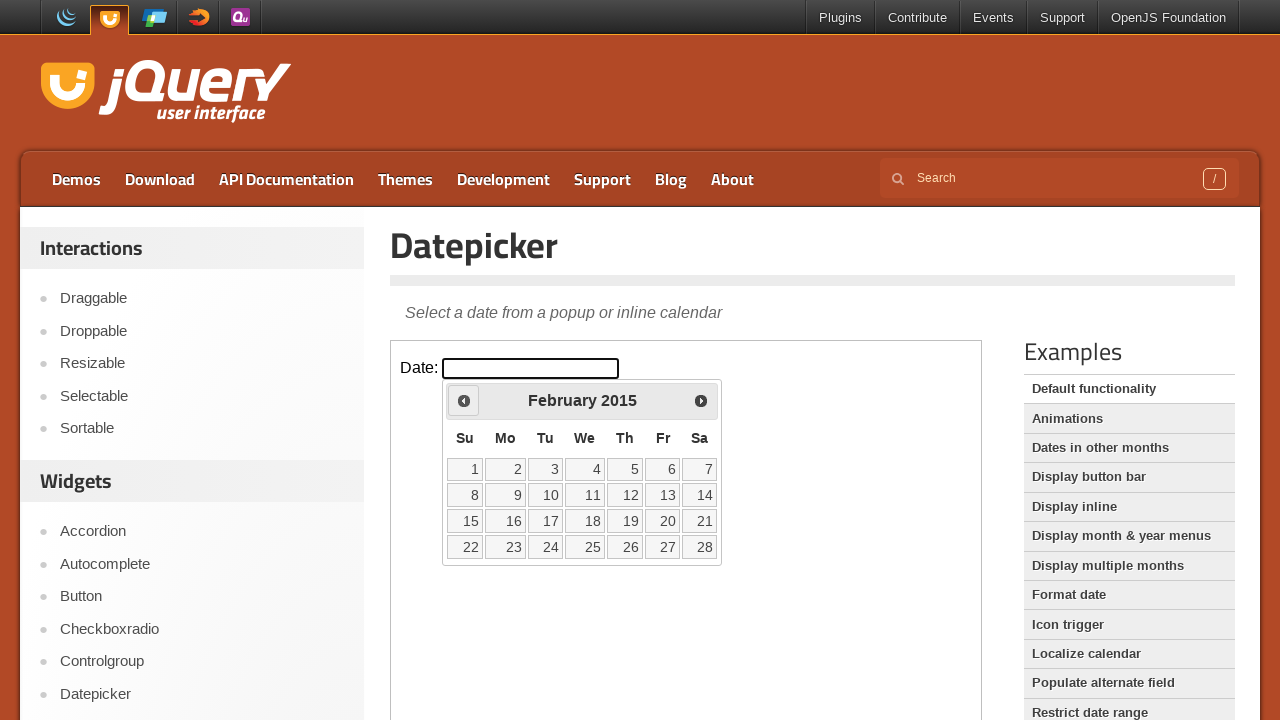

Clicked previous arrow to navigate to earlier month at (464, 400) on iframe.demo-frame >> internal:control=enter-frame >> xpath=//*[@id='ui-datepicke
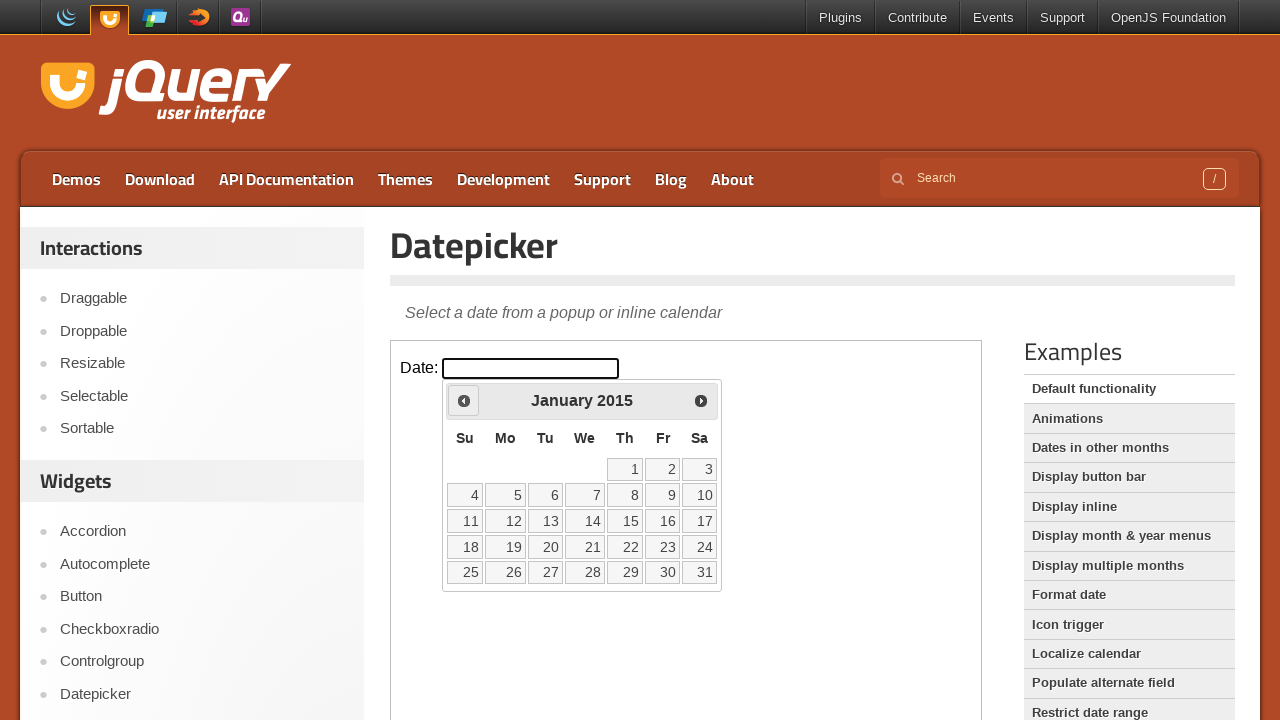

Retrieved current month 'January' and year '2015' from calendar
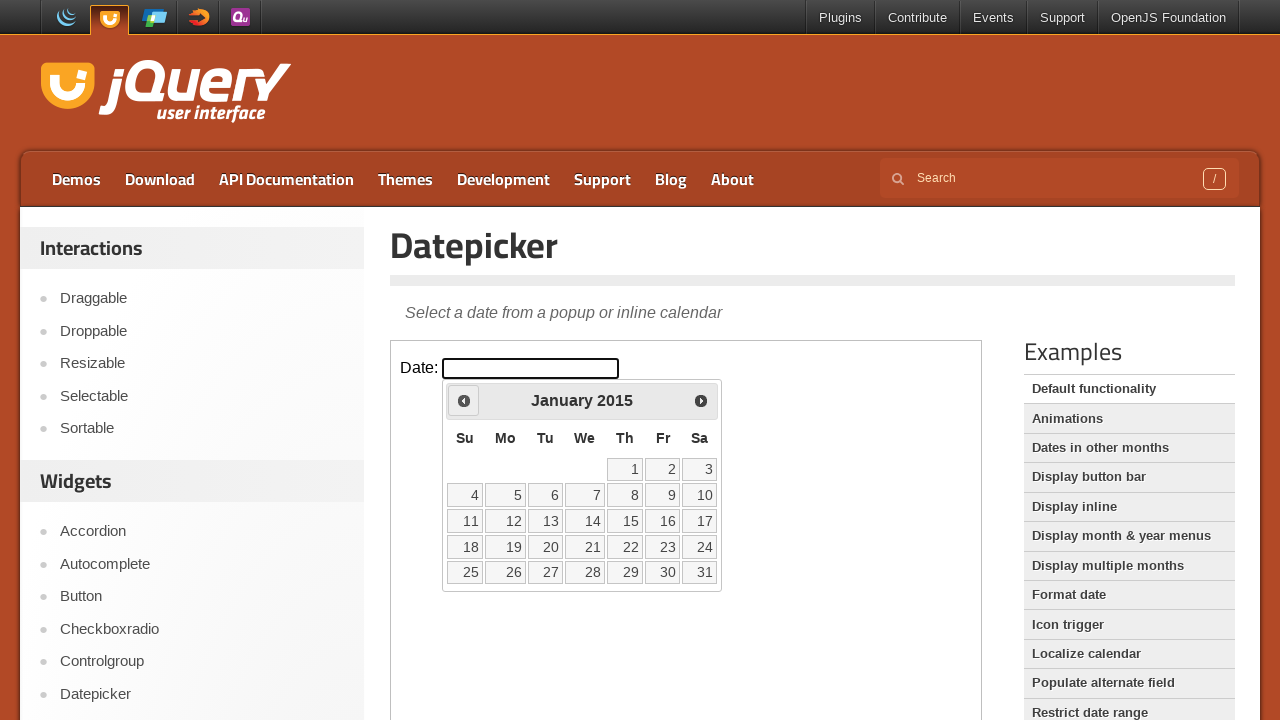

Clicked previous arrow to navigate to earlier month at (464, 400) on iframe.demo-frame >> internal:control=enter-frame >> xpath=//*[@id='ui-datepicke
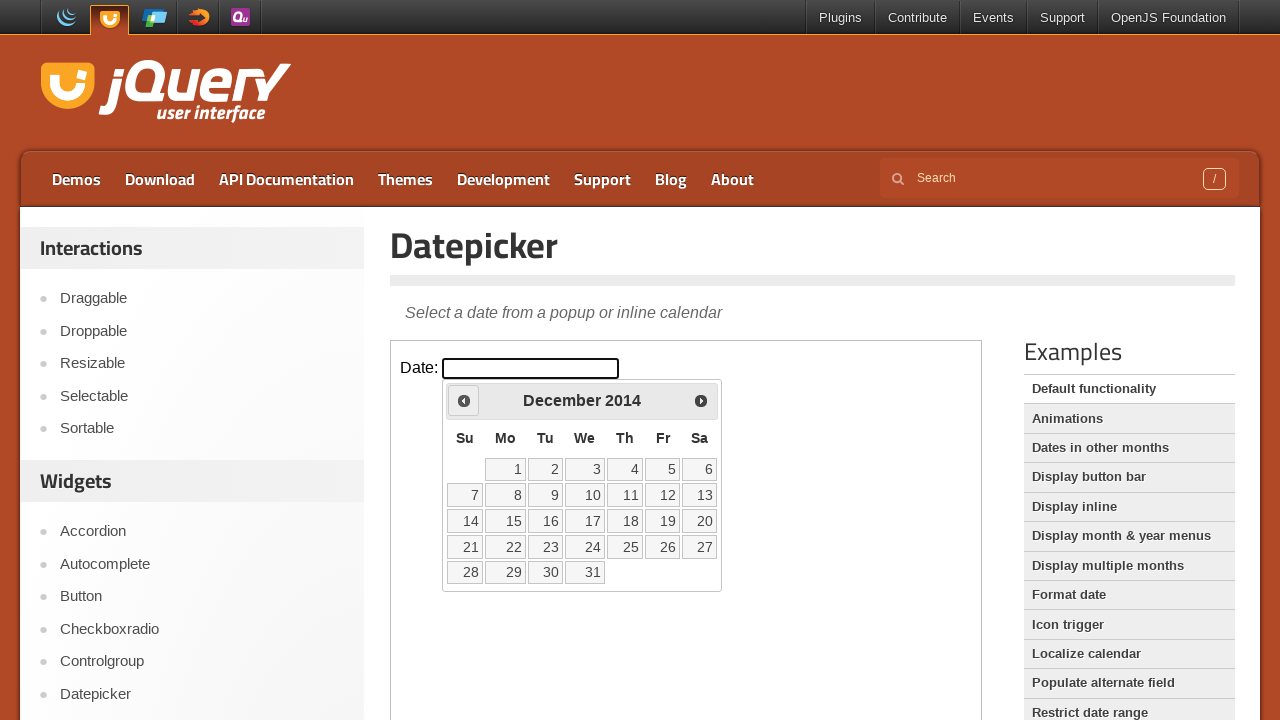

Retrieved current month 'December' and year '2014' from calendar
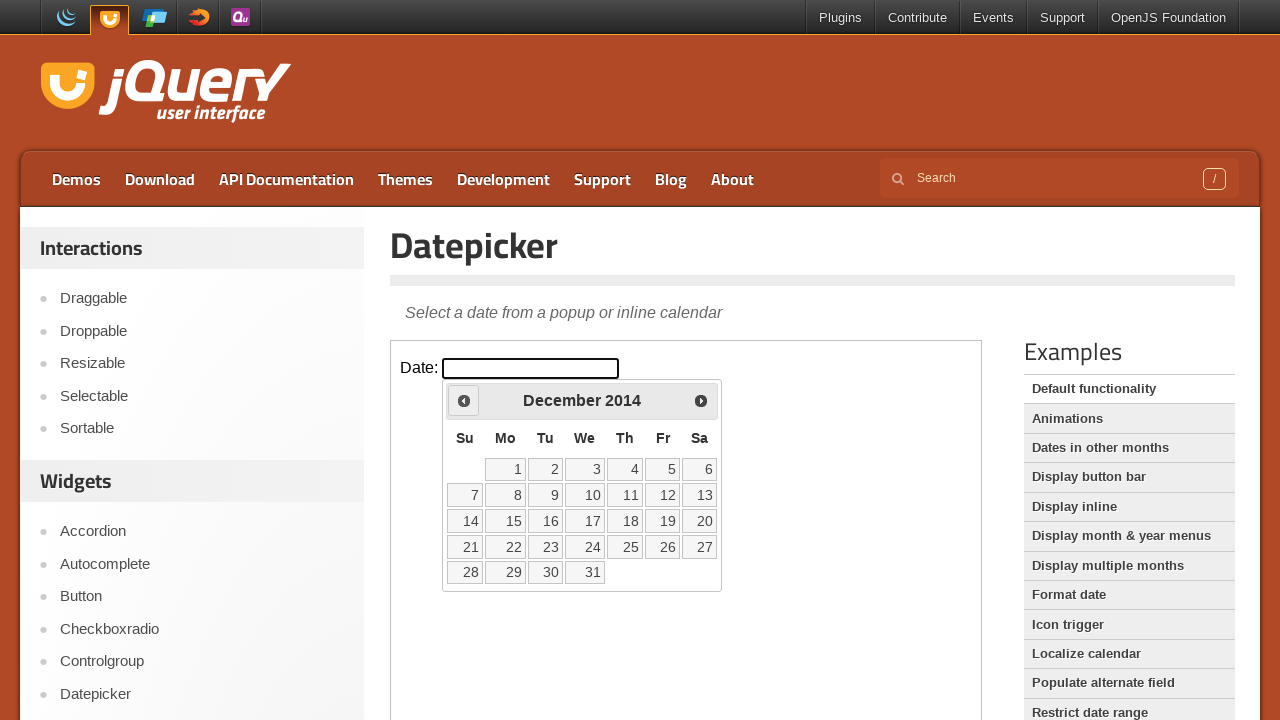

Clicked previous arrow to navigate to earlier month at (464, 400) on iframe.demo-frame >> internal:control=enter-frame >> xpath=//*[@id='ui-datepicke
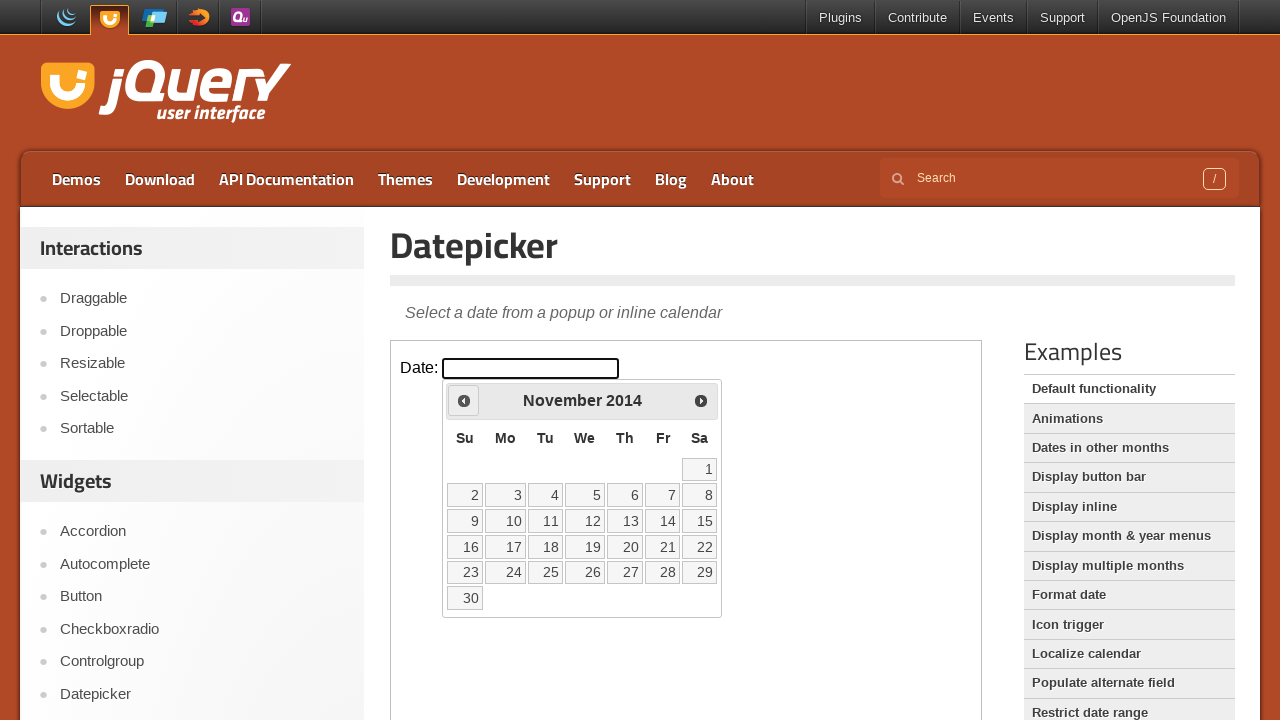

Retrieved current month 'November' and year '2014' from calendar
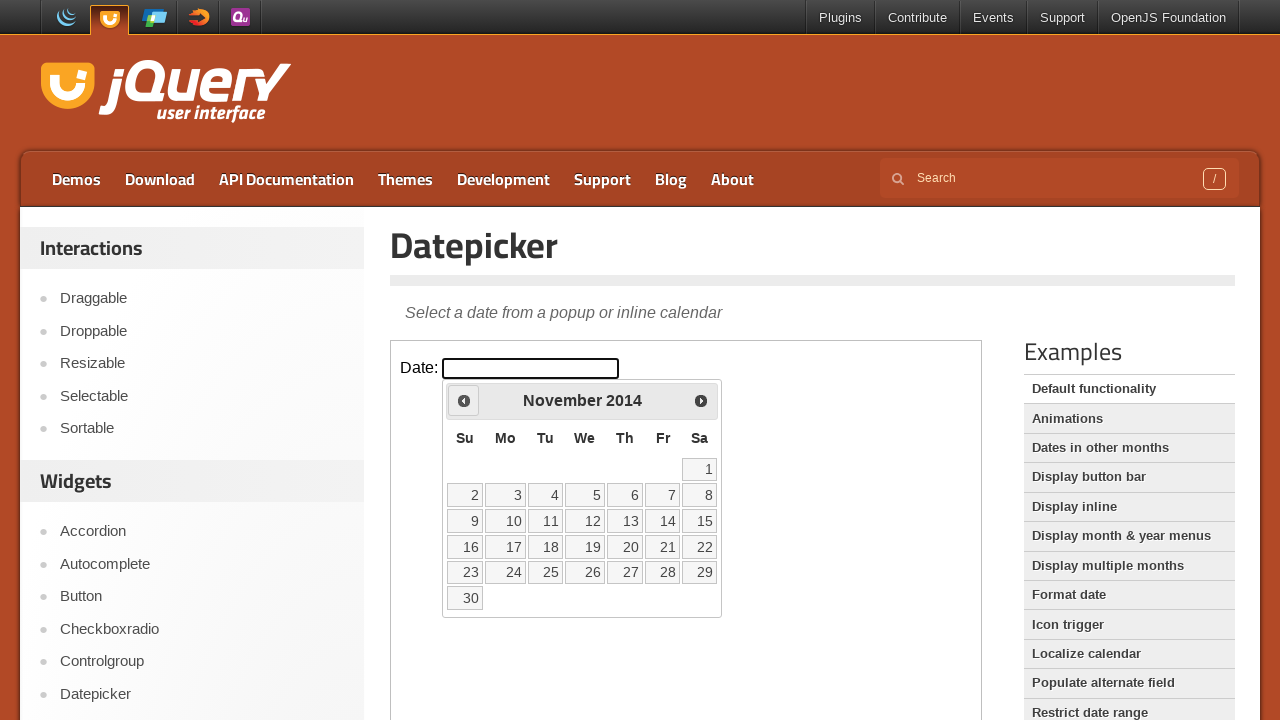

Clicked previous arrow to navigate to earlier month at (464, 400) on iframe.demo-frame >> internal:control=enter-frame >> xpath=//*[@id='ui-datepicke
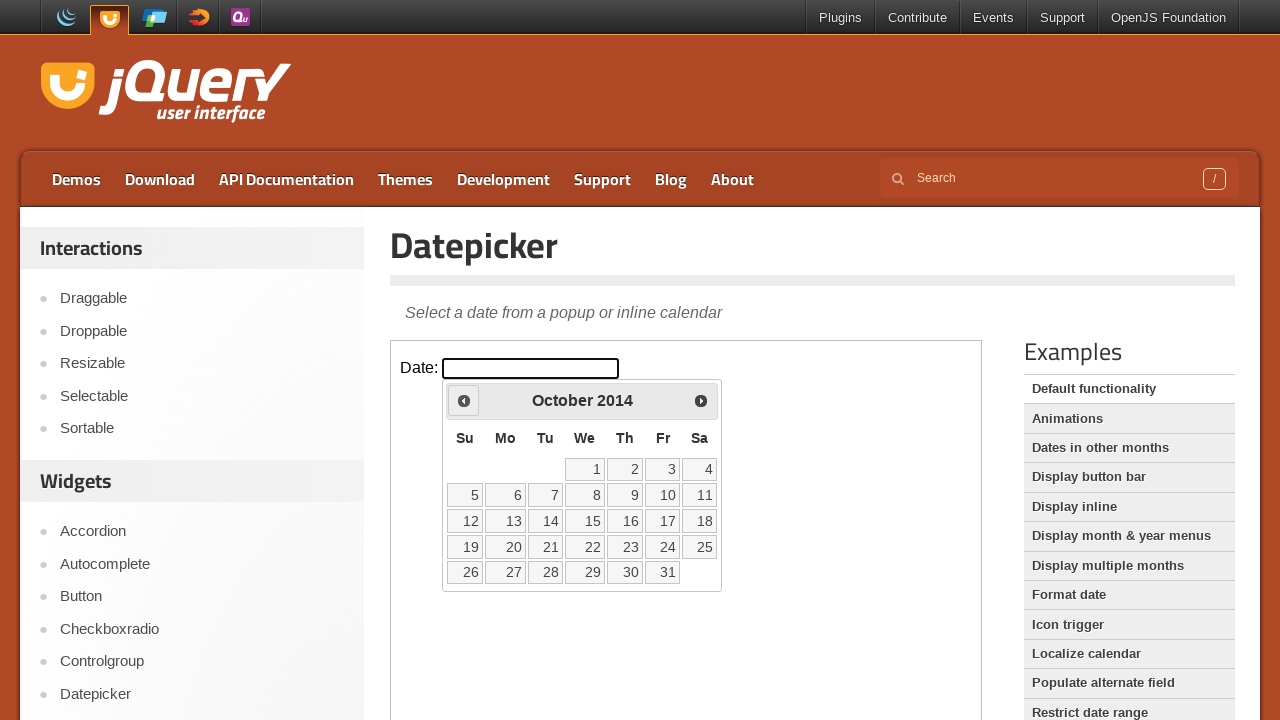

Retrieved current month 'October' and year '2014' from calendar
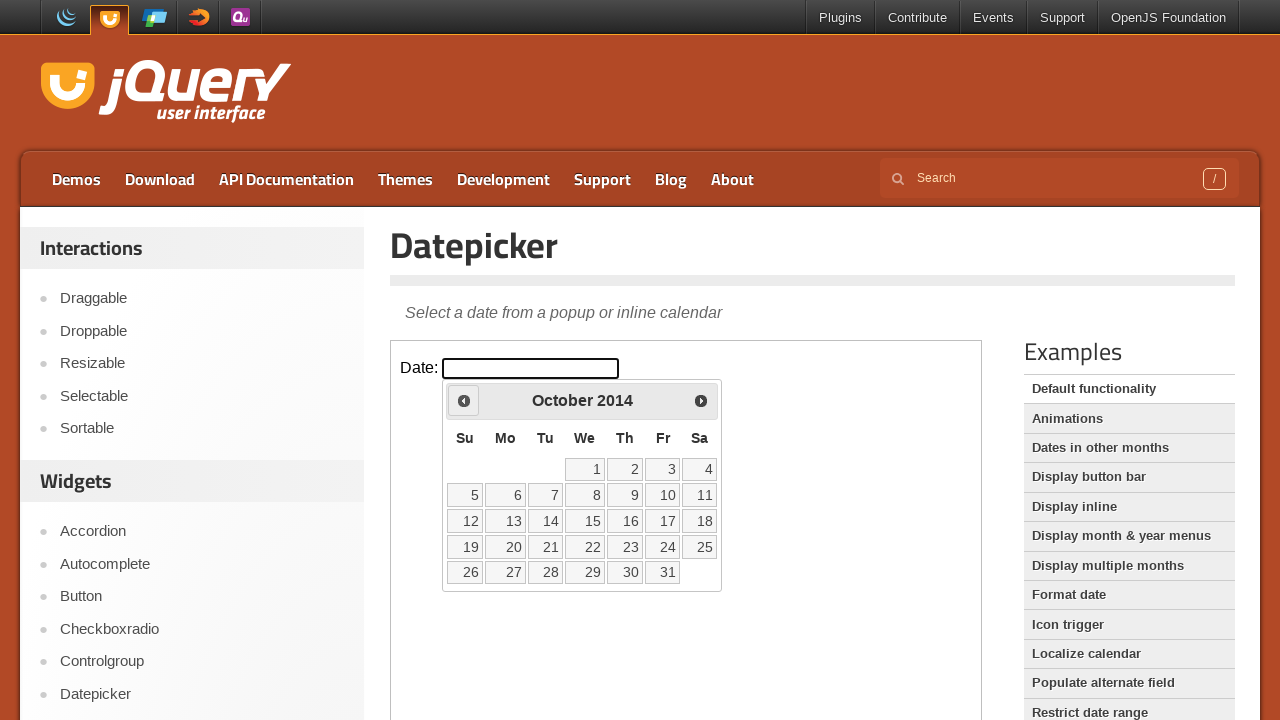

Clicked previous arrow to navigate to earlier month at (464, 400) on iframe.demo-frame >> internal:control=enter-frame >> xpath=//*[@id='ui-datepicke
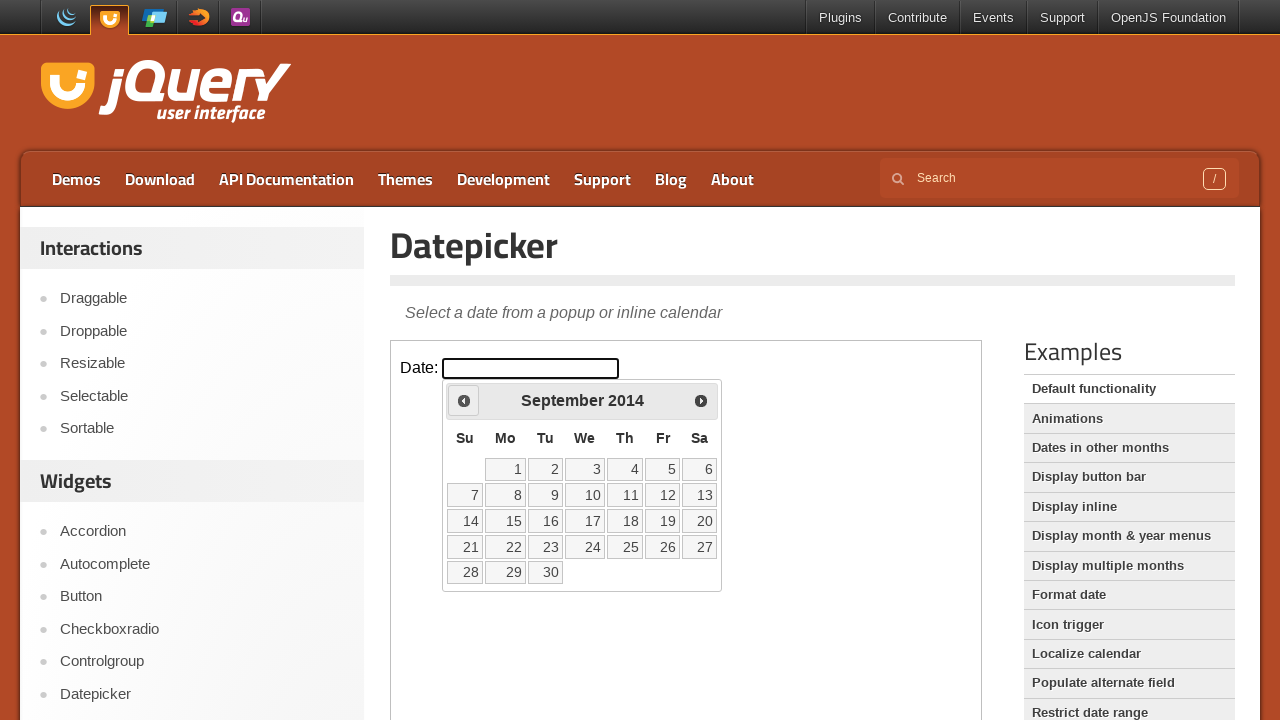

Retrieved current month 'September' and year '2014' from calendar
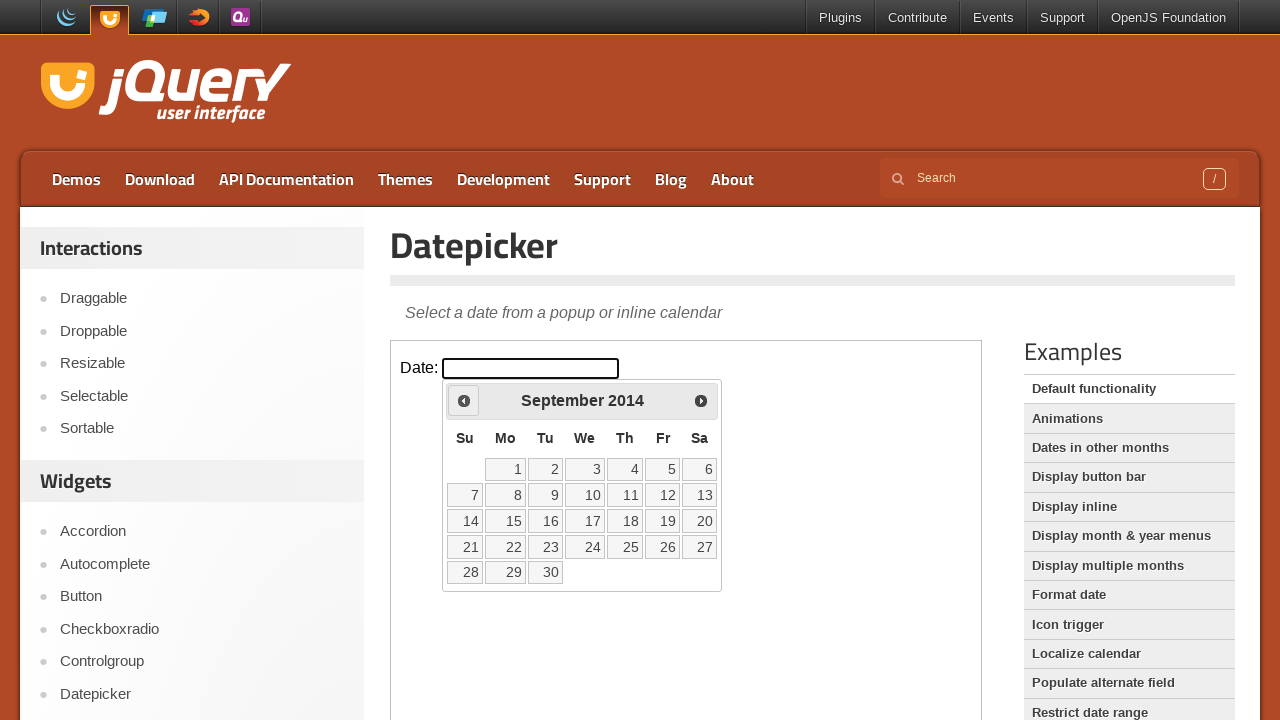

Clicked previous arrow to navigate to earlier month at (464, 400) on iframe.demo-frame >> internal:control=enter-frame >> xpath=//*[@id='ui-datepicke
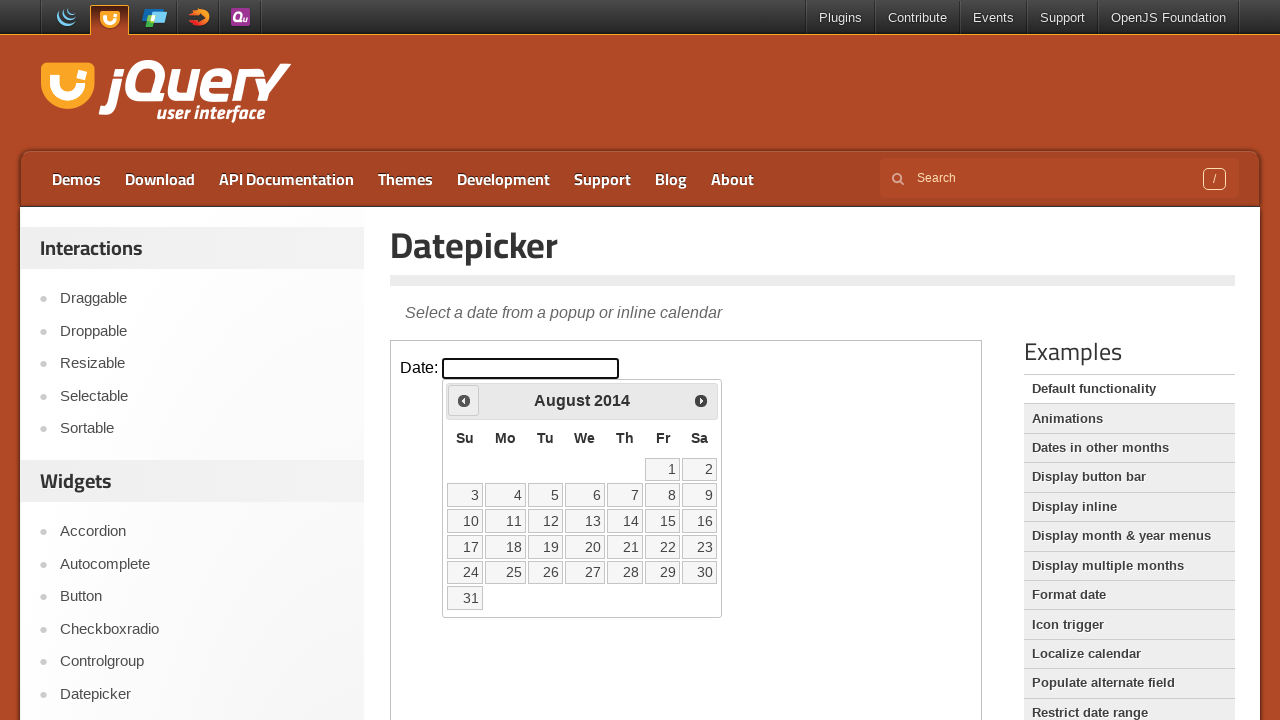

Retrieved current month 'August' and year '2014' from calendar
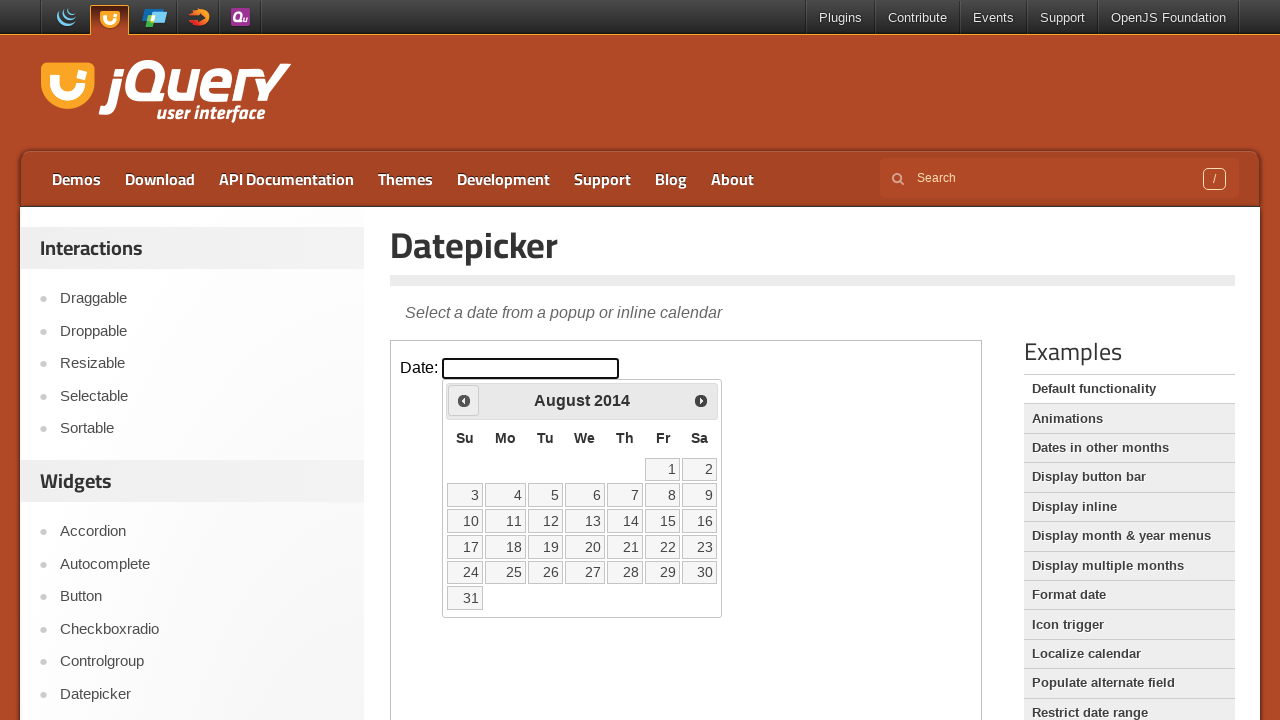

Clicked previous arrow to navigate to earlier month at (464, 400) on iframe.demo-frame >> internal:control=enter-frame >> xpath=//*[@id='ui-datepicke
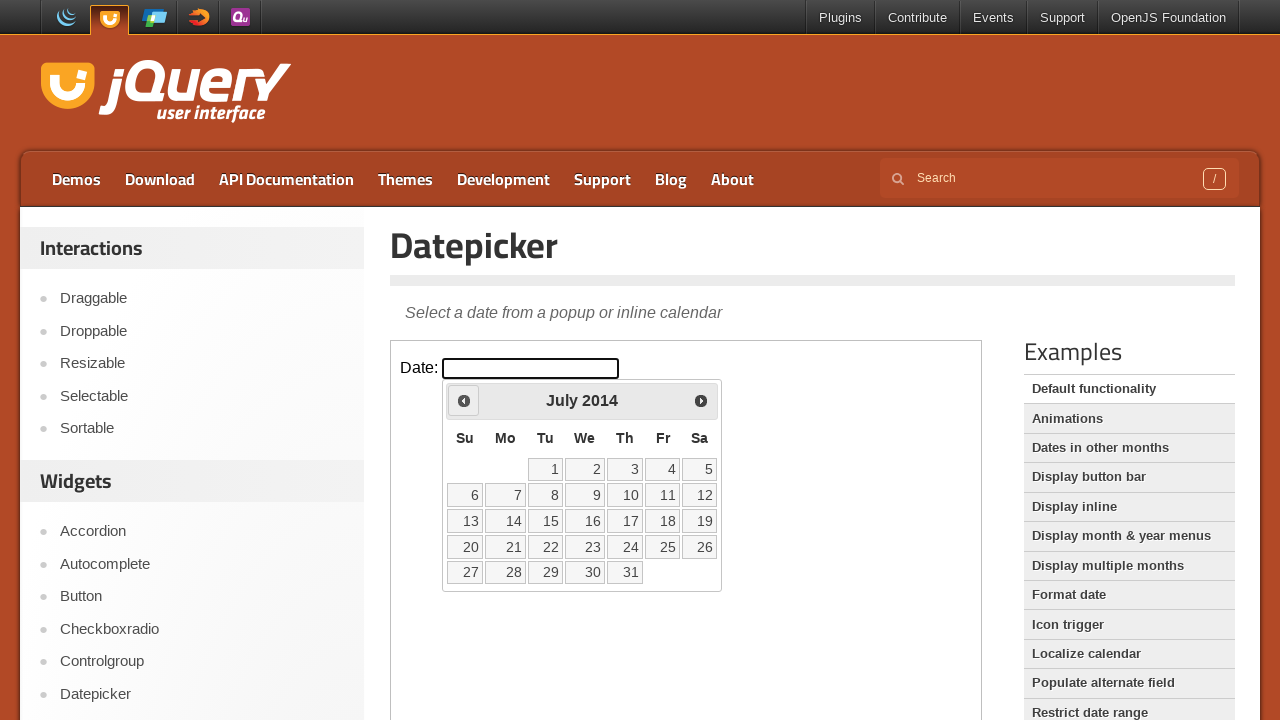

Retrieved current month 'July' and year '2014' from calendar
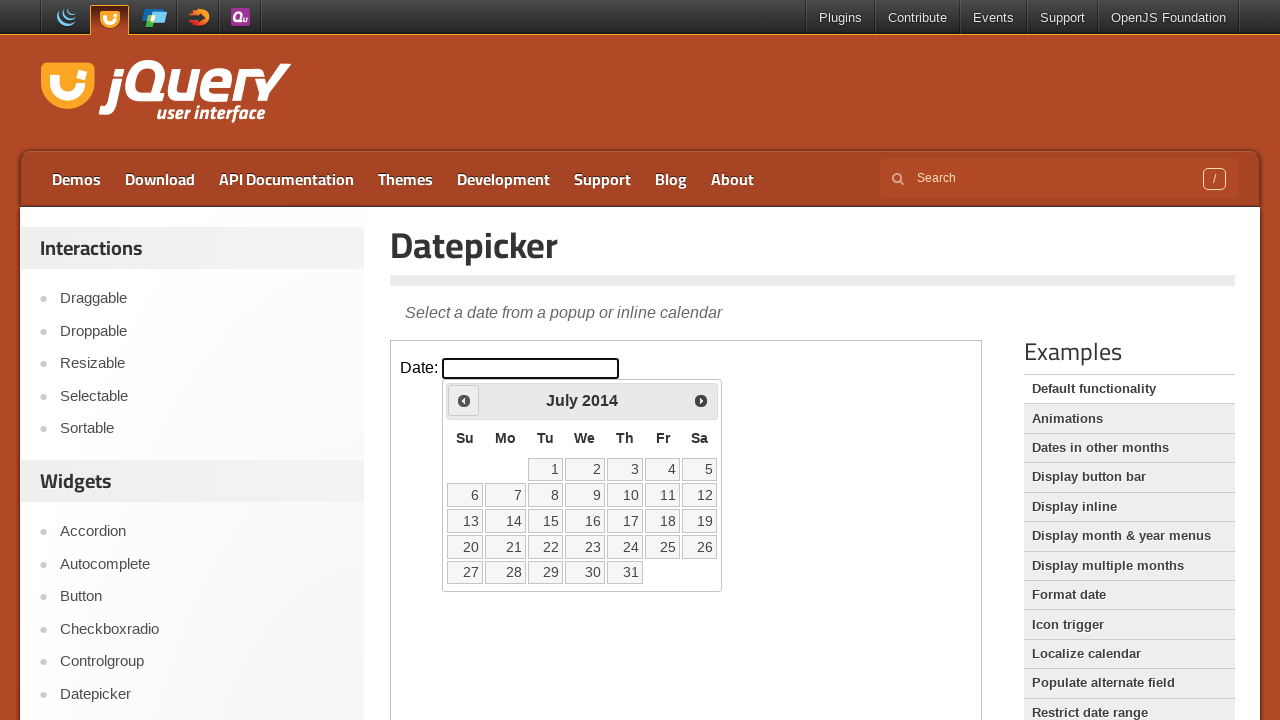

Clicked previous arrow to navigate to earlier month at (464, 400) on iframe.demo-frame >> internal:control=enter-frame >> xpath=//*[@id='ui-datepicke
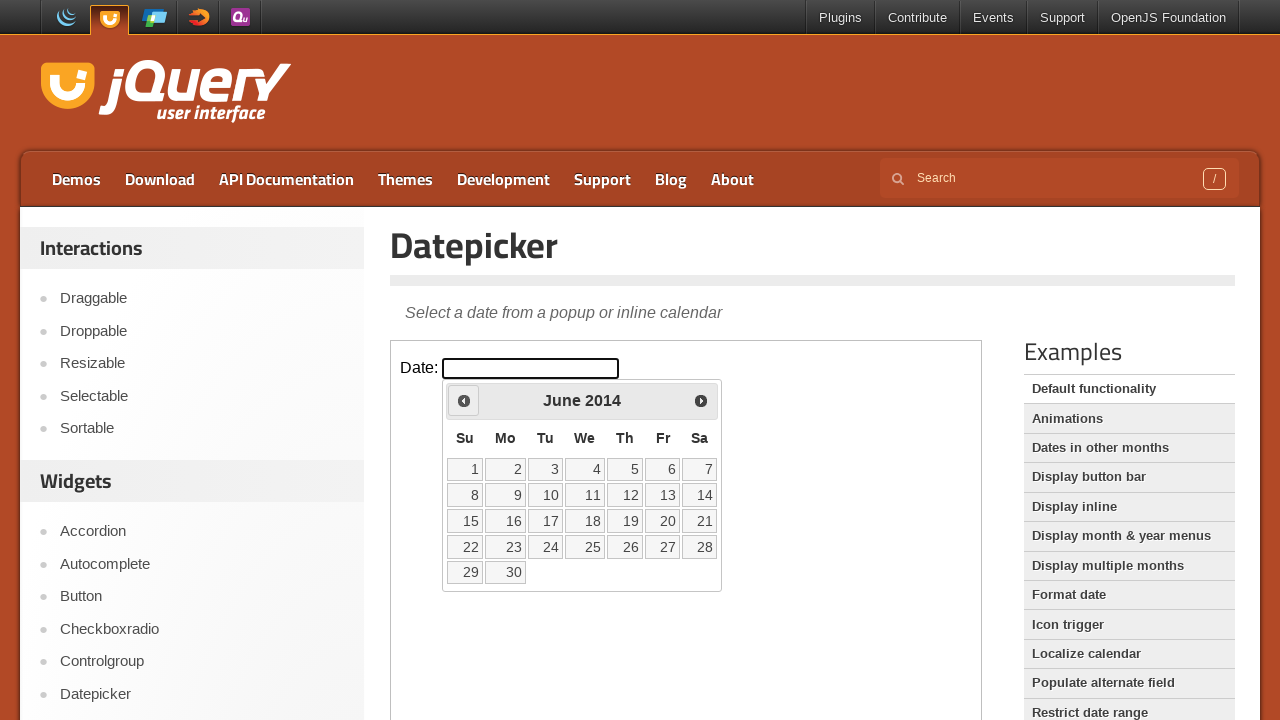

Retrieved current month 'June' and year '2014' from calendar
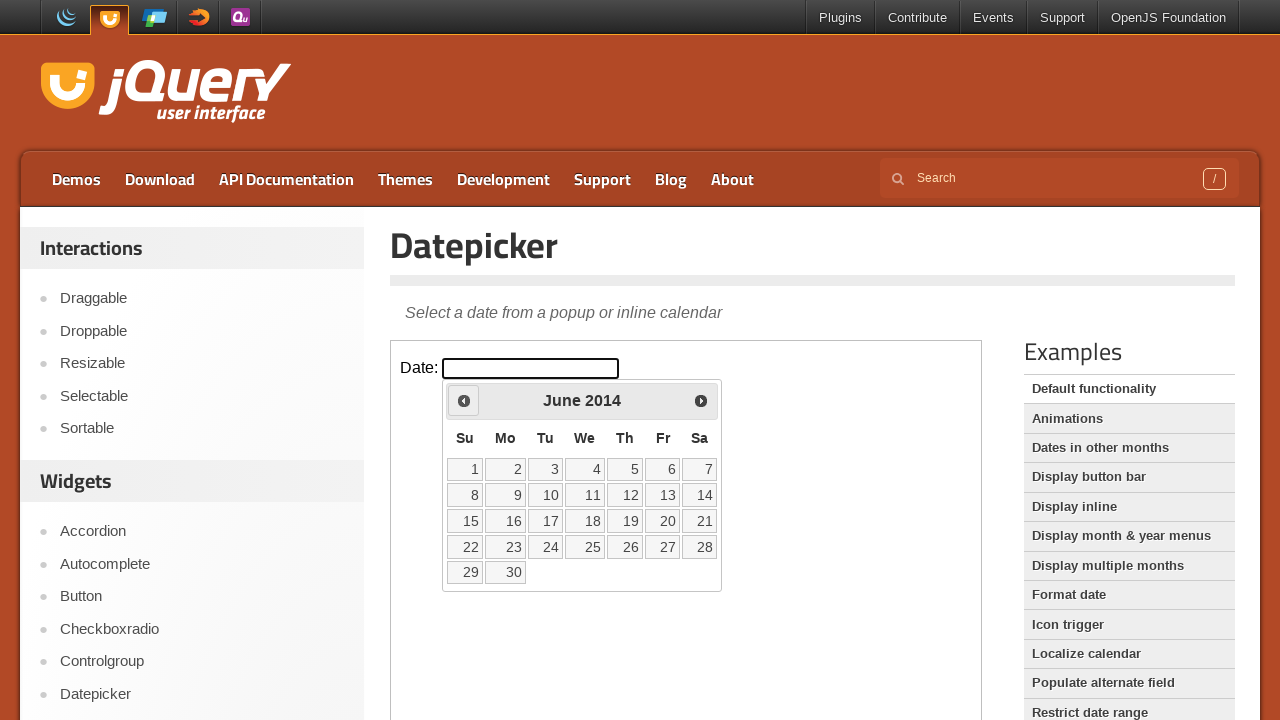

Clicked previous arrow to navigate to earlier month at (464, 400) on iframe.demo-frame >> internal:control=enter-frame >> xpath=//*[@id='ui-datepicke
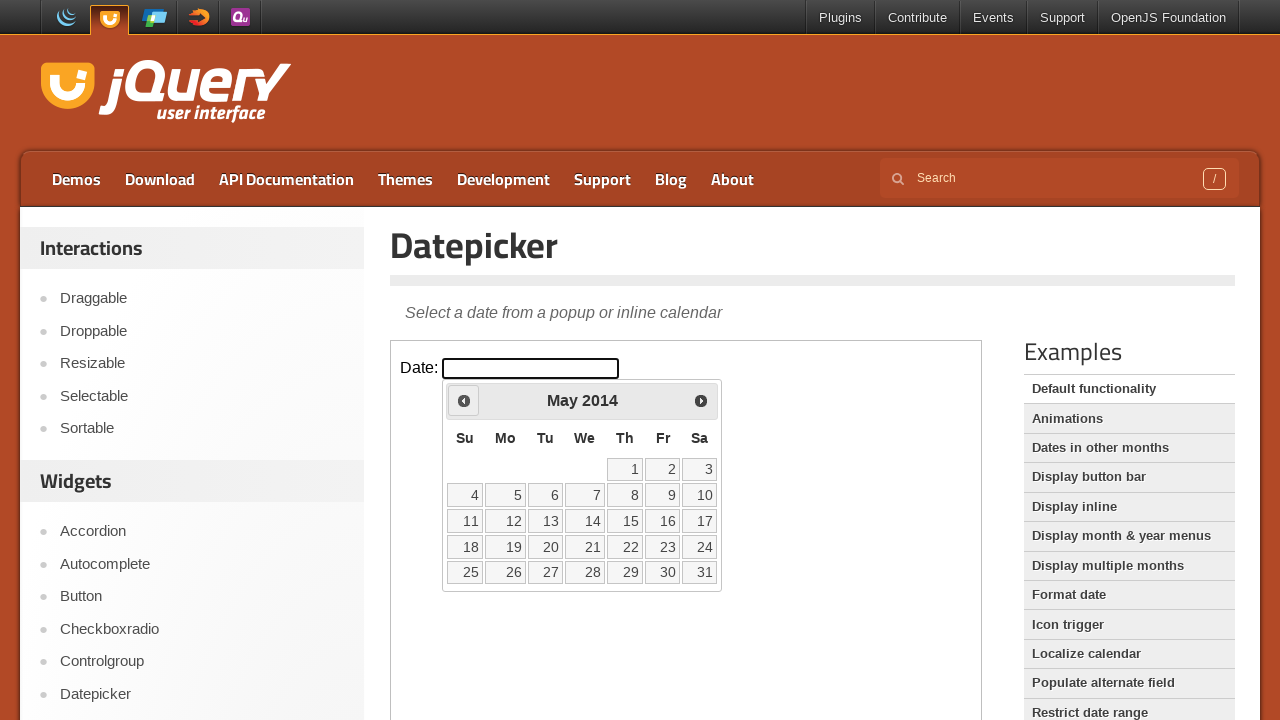

Retrieved current month 'May' and year '2014' from calendar
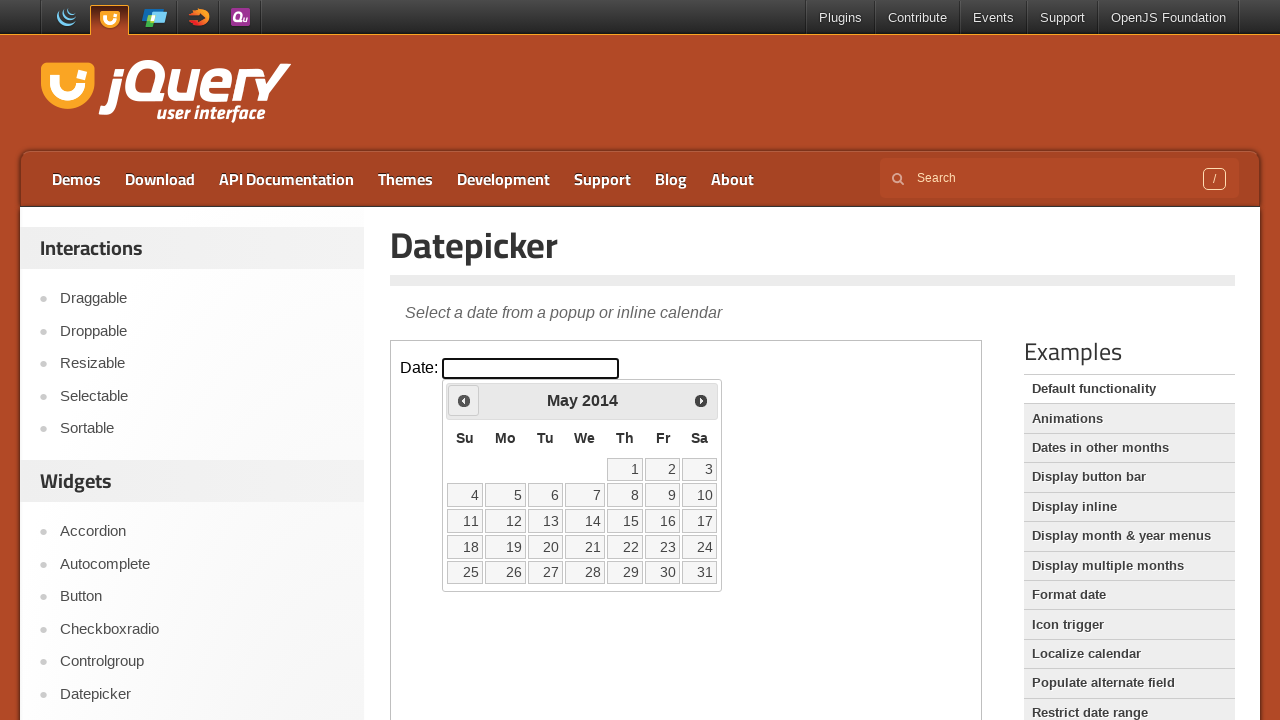

Clicked previous arrow to navigate to earlier month at (464, 400) on iframe.demo-frame >> internal:control=enter-frame >> xpath=//*[@id='ui-datepicke
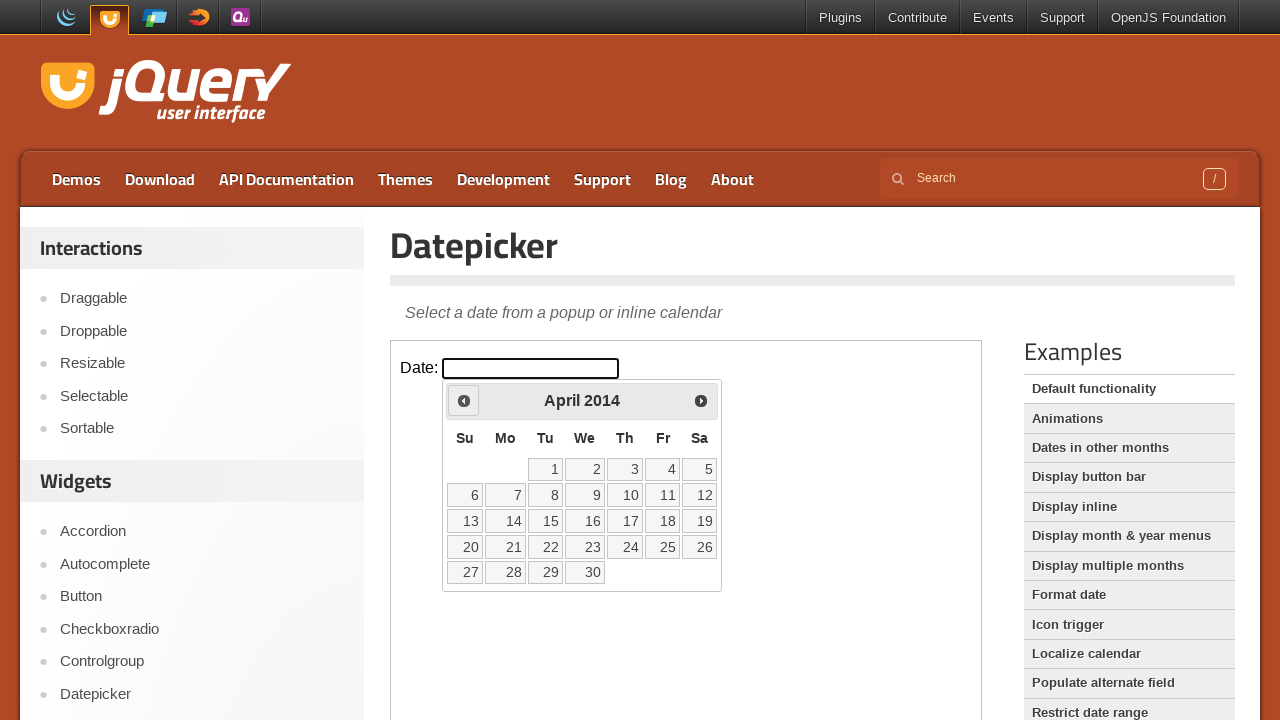

Retrieved current month 'April' and year '2014' from calendar
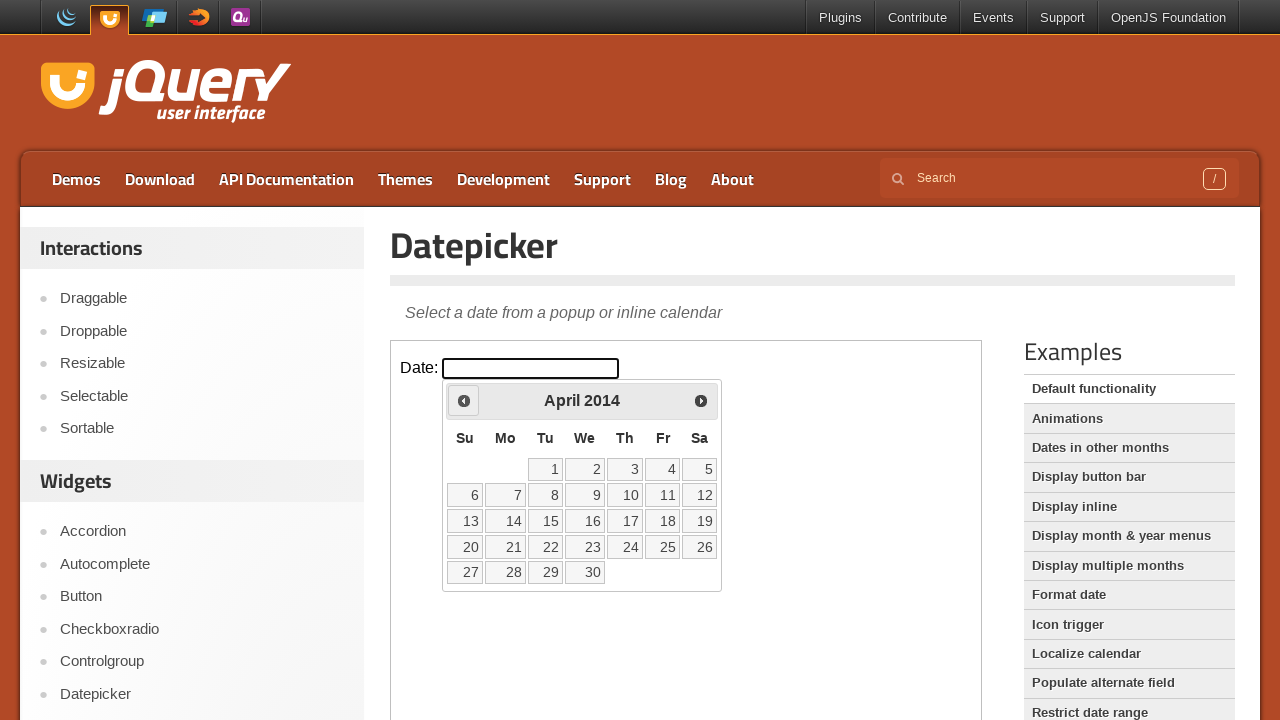

Clicked previous arrow to navigate to earlier month at (464, 400) on iframe.demo-frame >> internal:control=enter-frame >> xpath=//*[@id='ui-datepicke
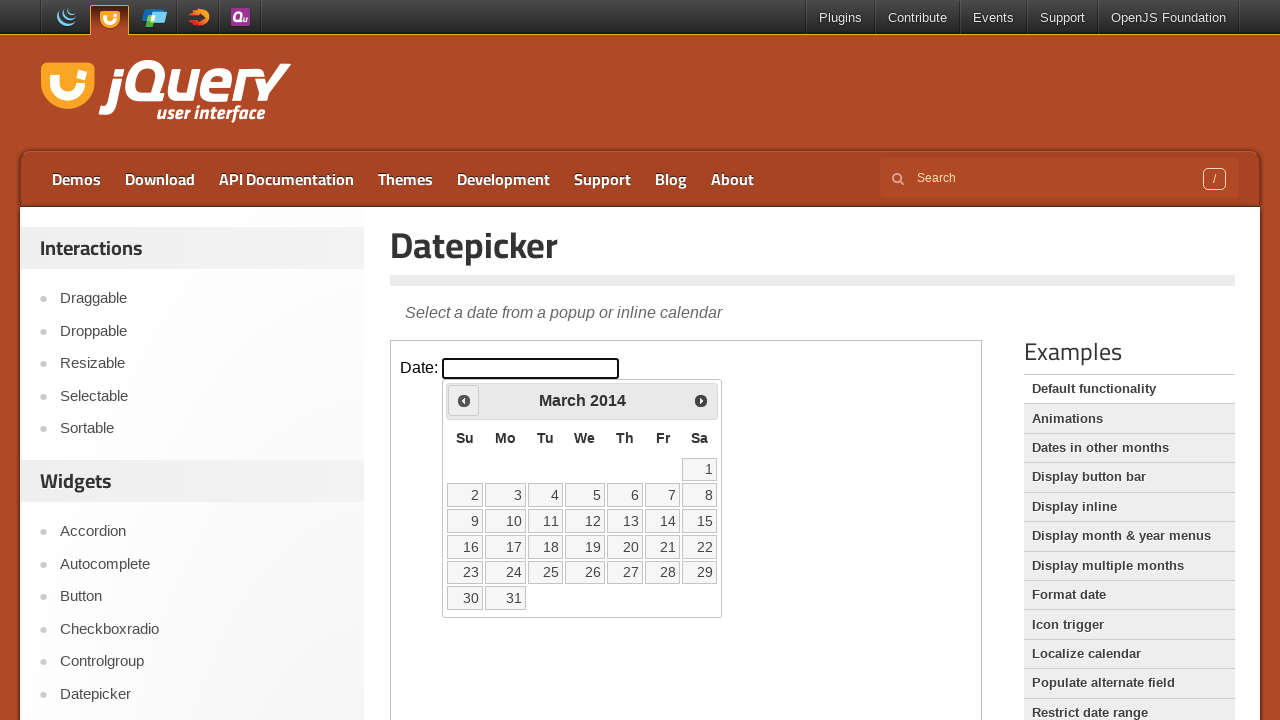

Retrieved current month 'March' and year '2014' from calendar
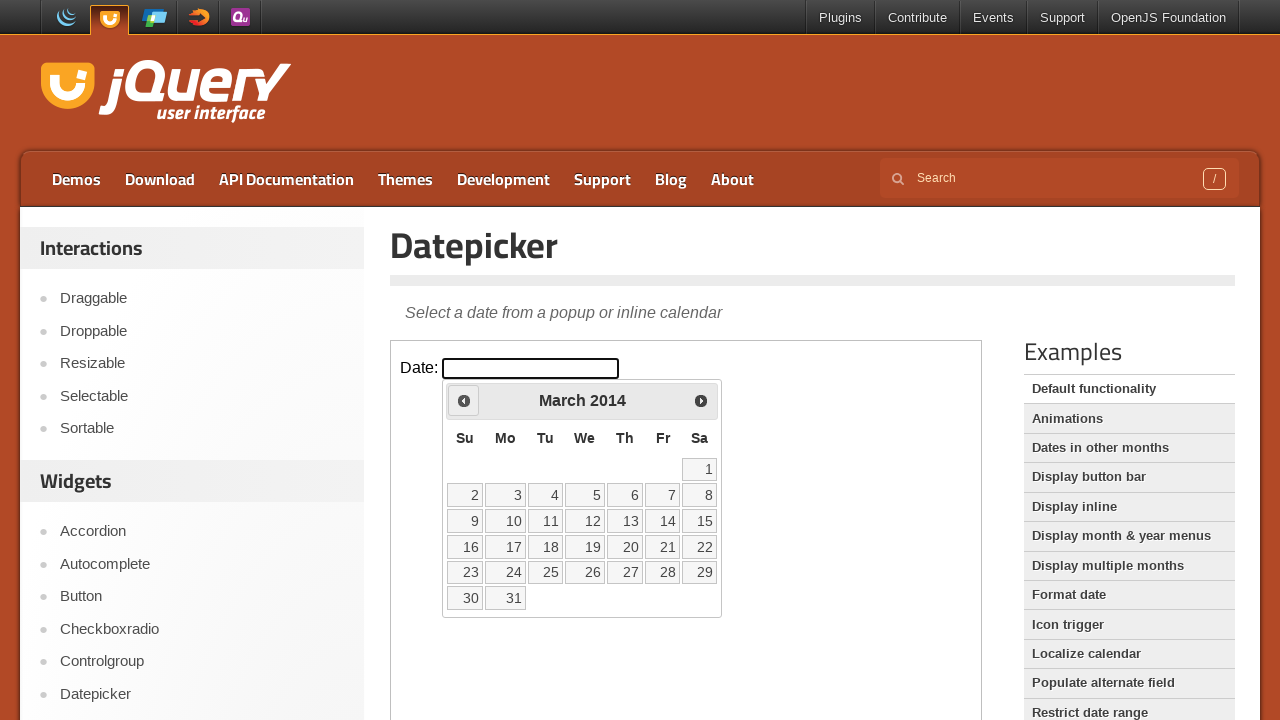

Clicked previous arrow to navigate to earlier month at (464, 400) on iframe.demo-frame >> internal:control=enter-frame >> xpath=//*[@id='ui-datepicke
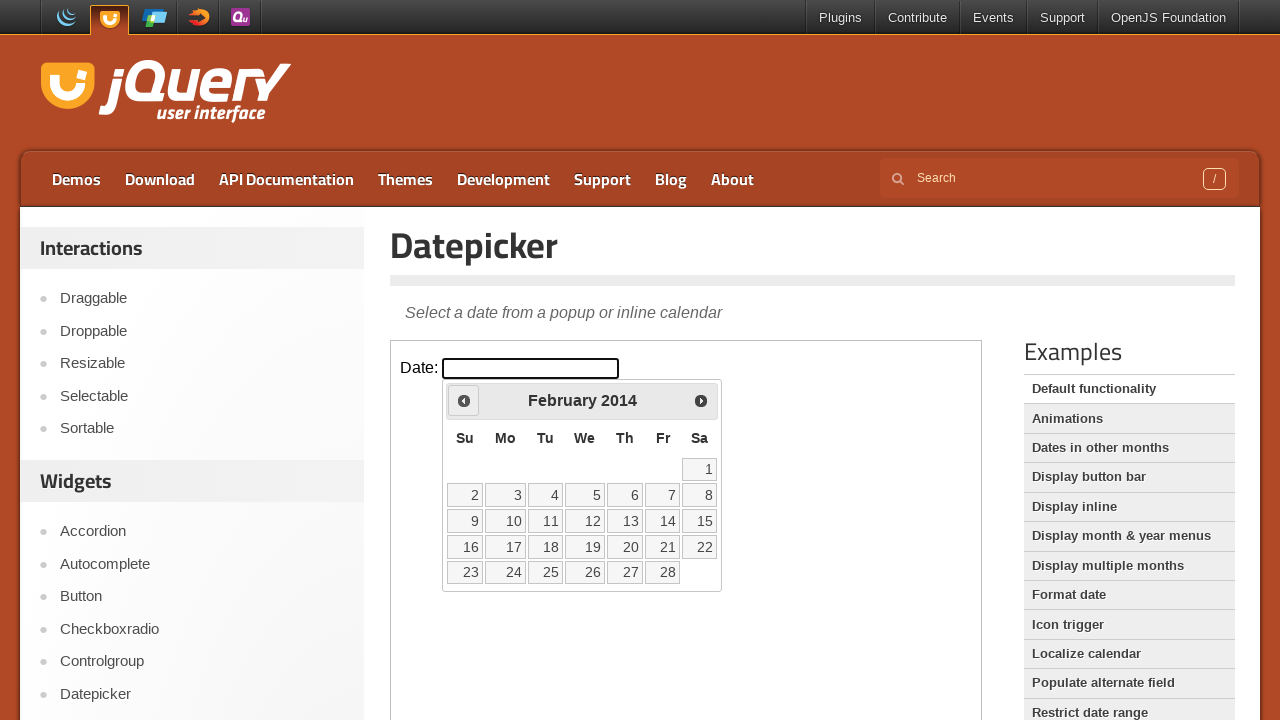

Retrieved current month 'February' and year '2014' from calendar
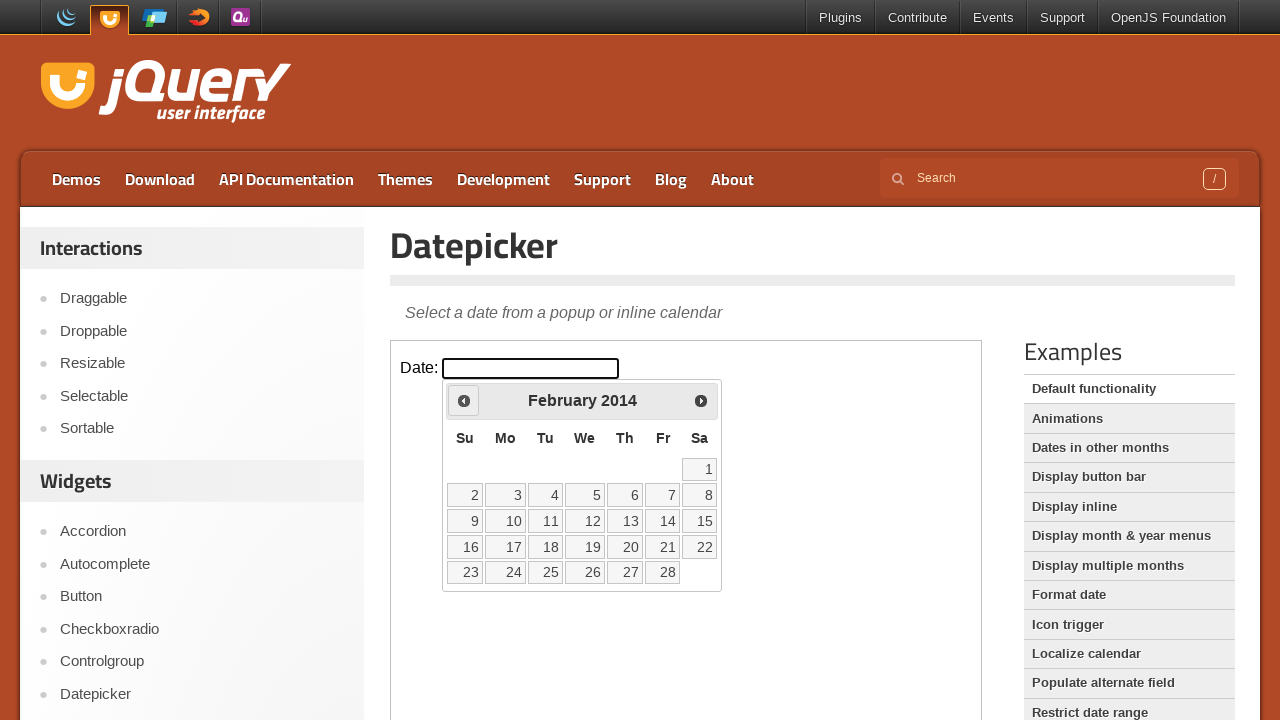

Clicked previous arrow to navigate to earlier month at (464, 400) on iframe.demo-frame >> internal:control=enter-frame >> xpath=//*[@id='ui-datepicke
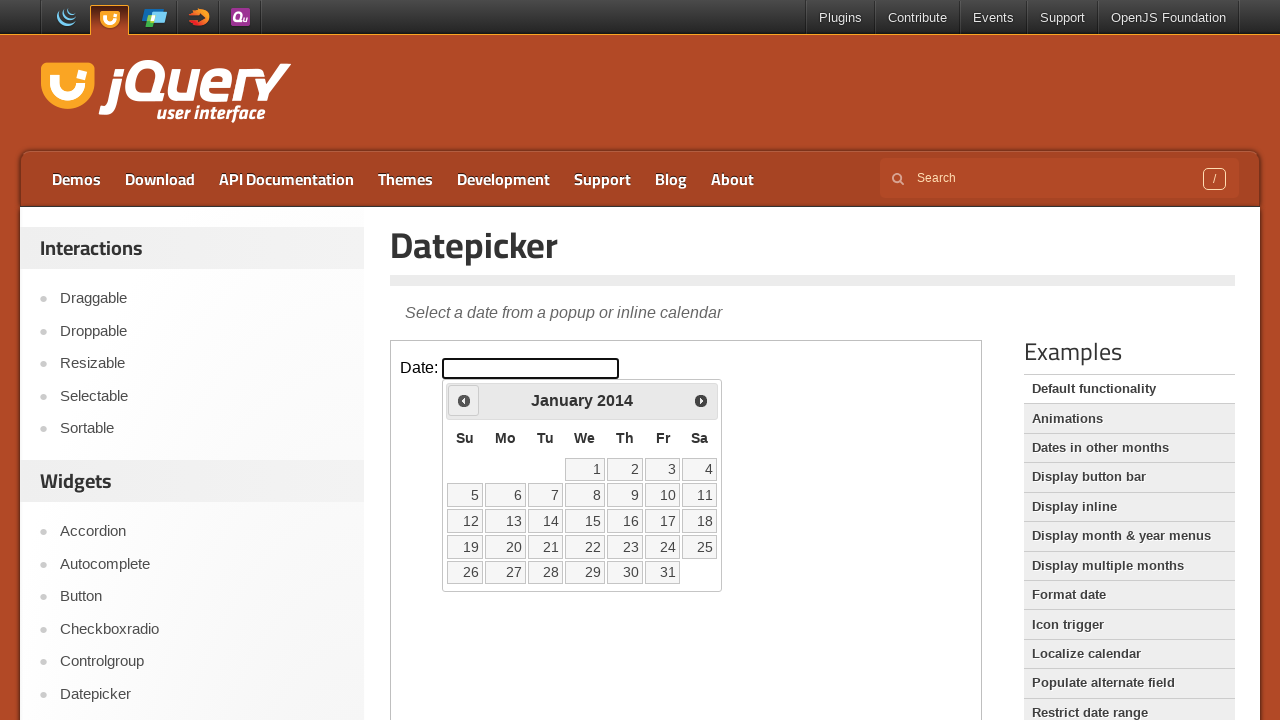

Retrieved current month 'January' and year '2014' from calendar
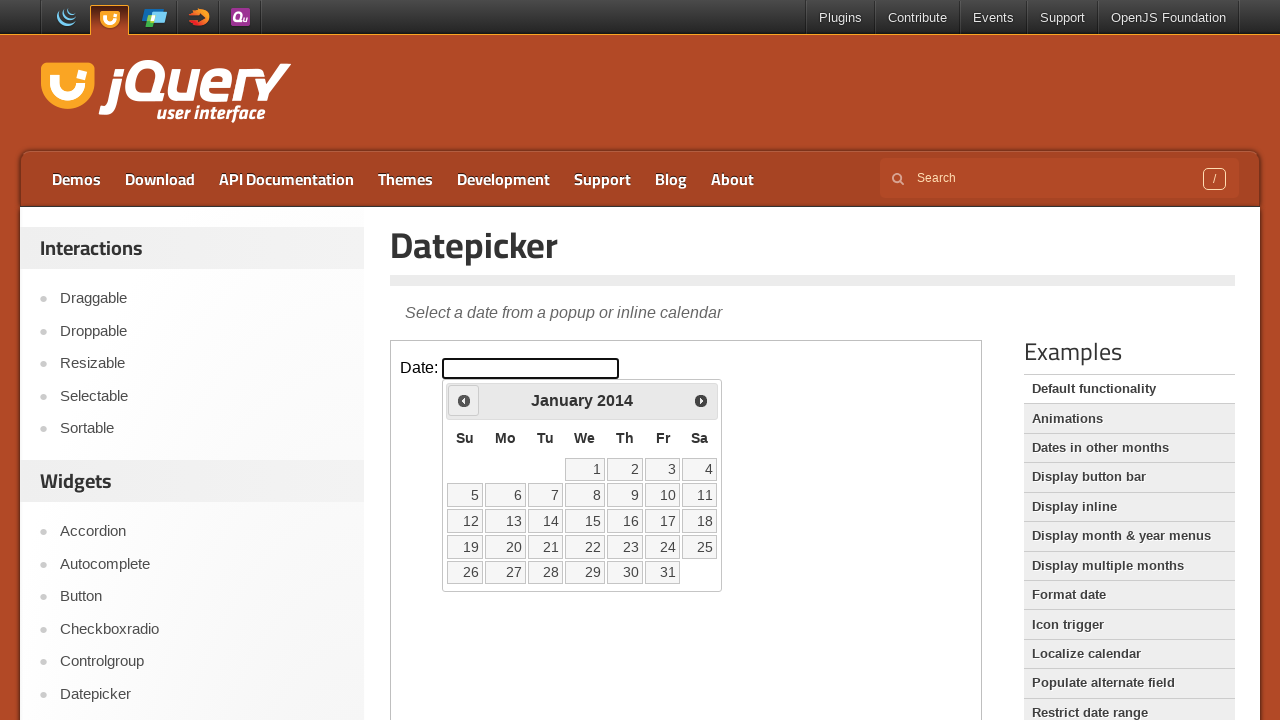

Clicked previous arrow to navigate to earlier month at (464, 400) on iframe.demo-frame >> internal:control=enter-frame >> xpath=//*[@id='ui-datepicke
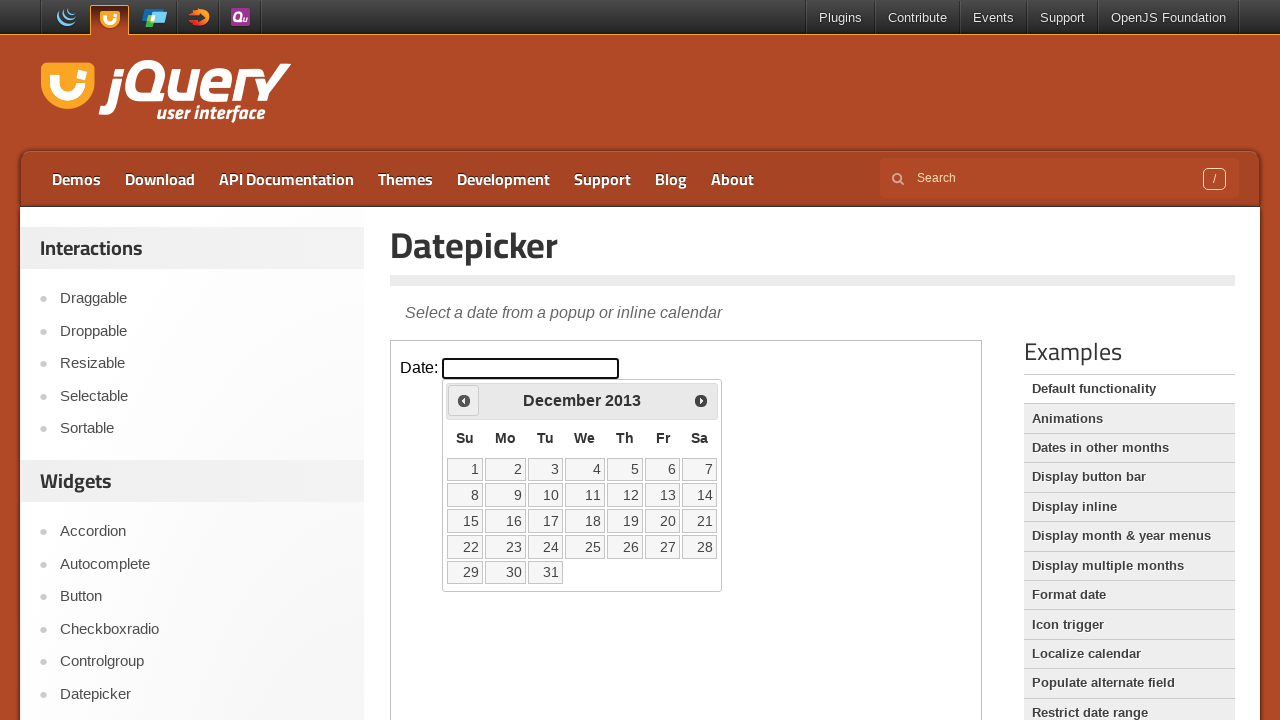

Retrieved current month 'December' and year '2013' from calendar
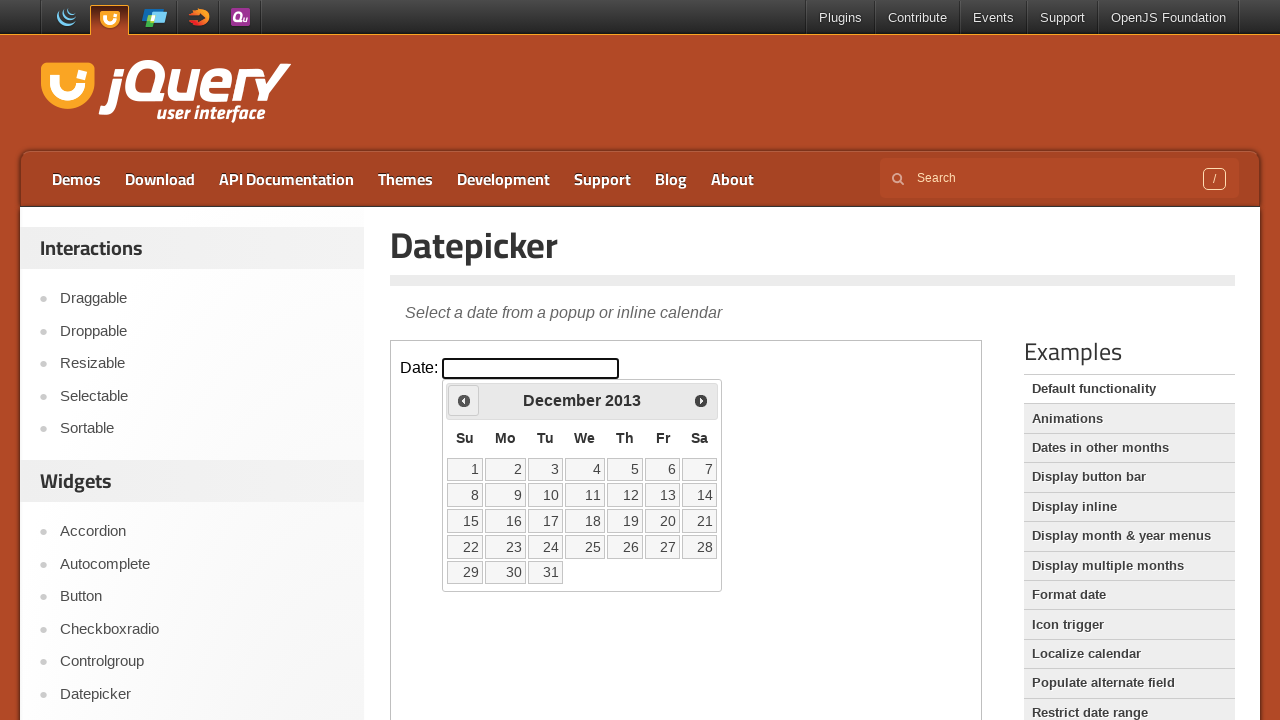

Clicked previous arrow to navigate to earlier month at (464, 400) on iframe.demo-frame >> internal:control=enter-frame >> xpath=//*[@id='ui-datepicke
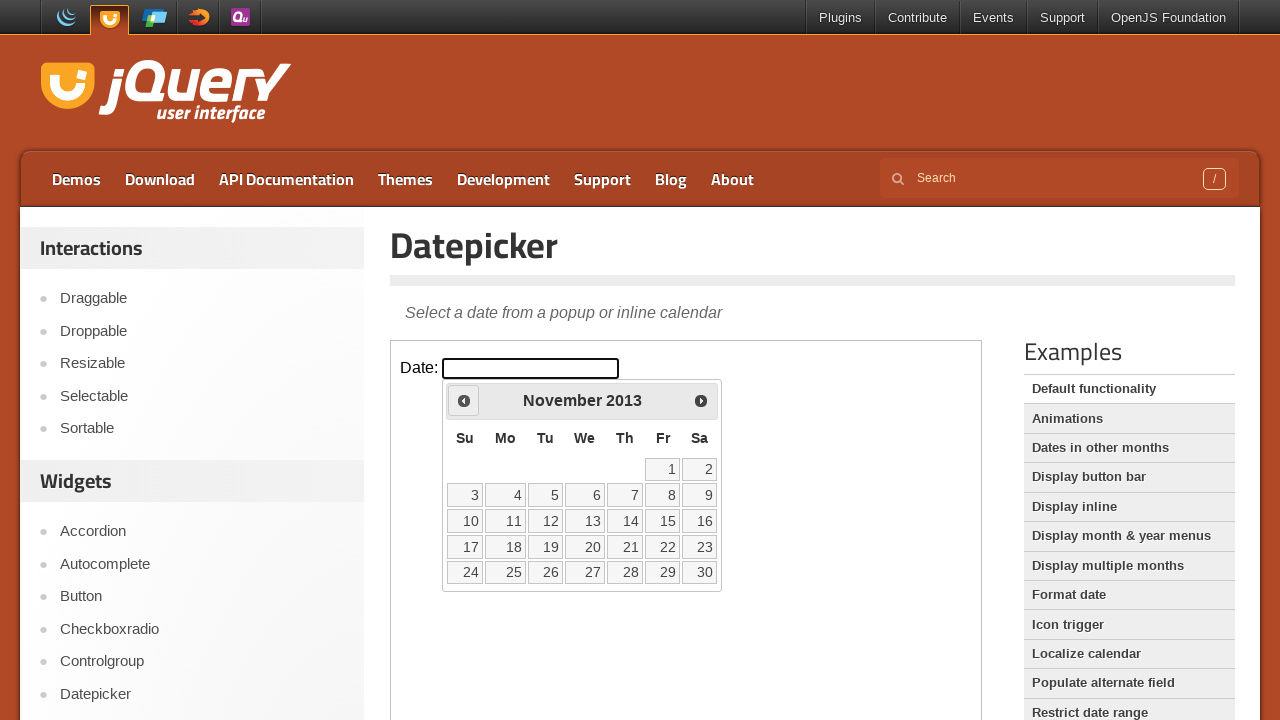

Retrieved current month 'November' and year '2013' from calendar
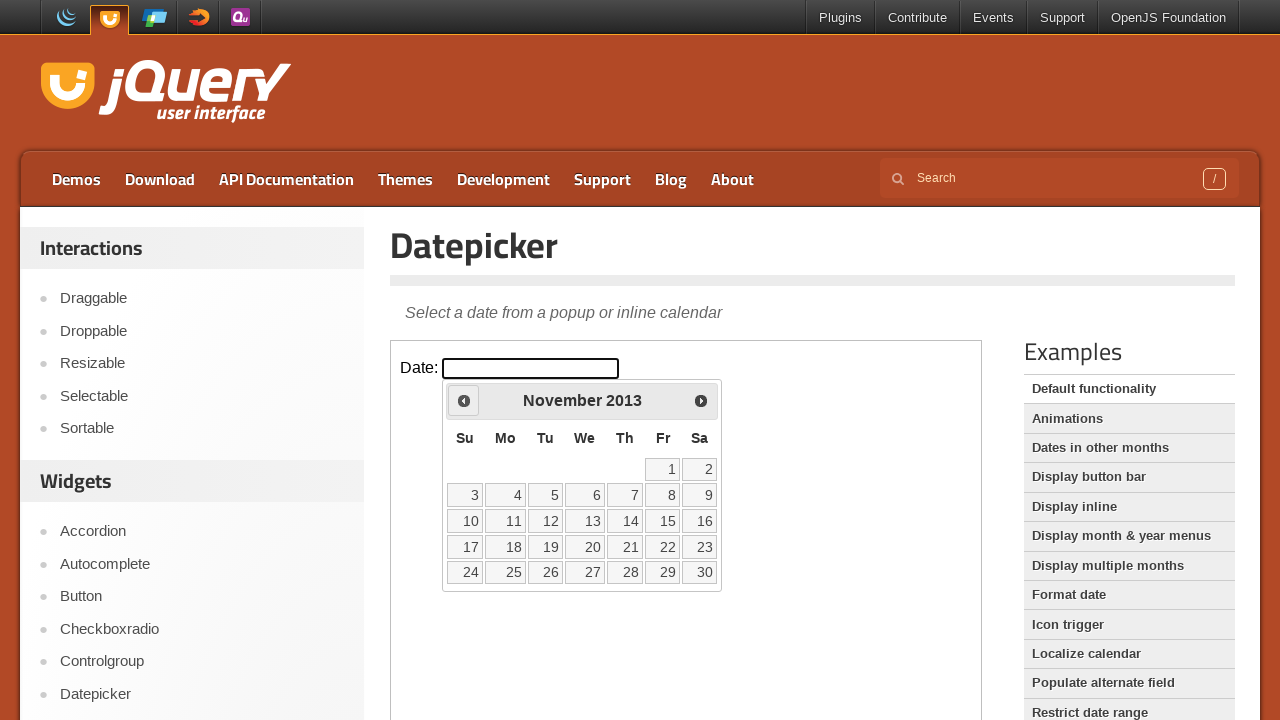

Clicked previous arrow to navigate to earlier month at (464, 400) on iframe.demo-frame >> internal:control=enter-frame >> xpath=//*[@id='ui-datepicke
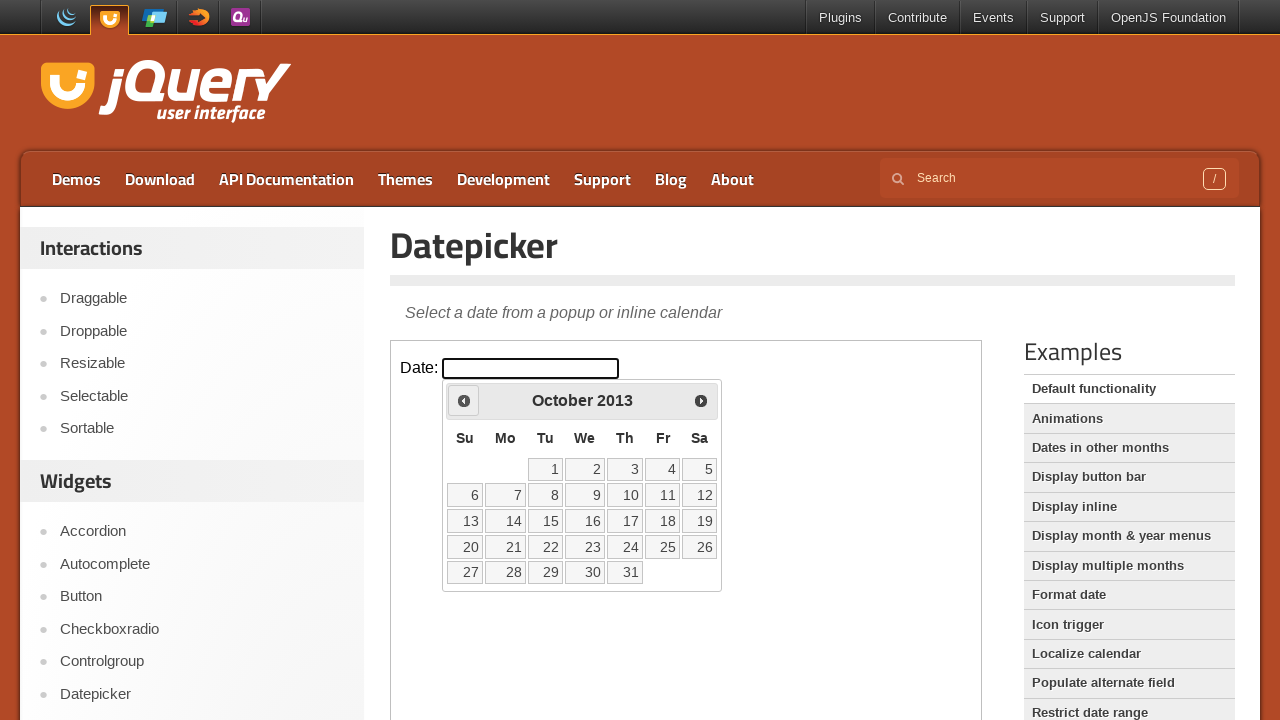

Retrieved current month 'October' and year '2013' from calendar
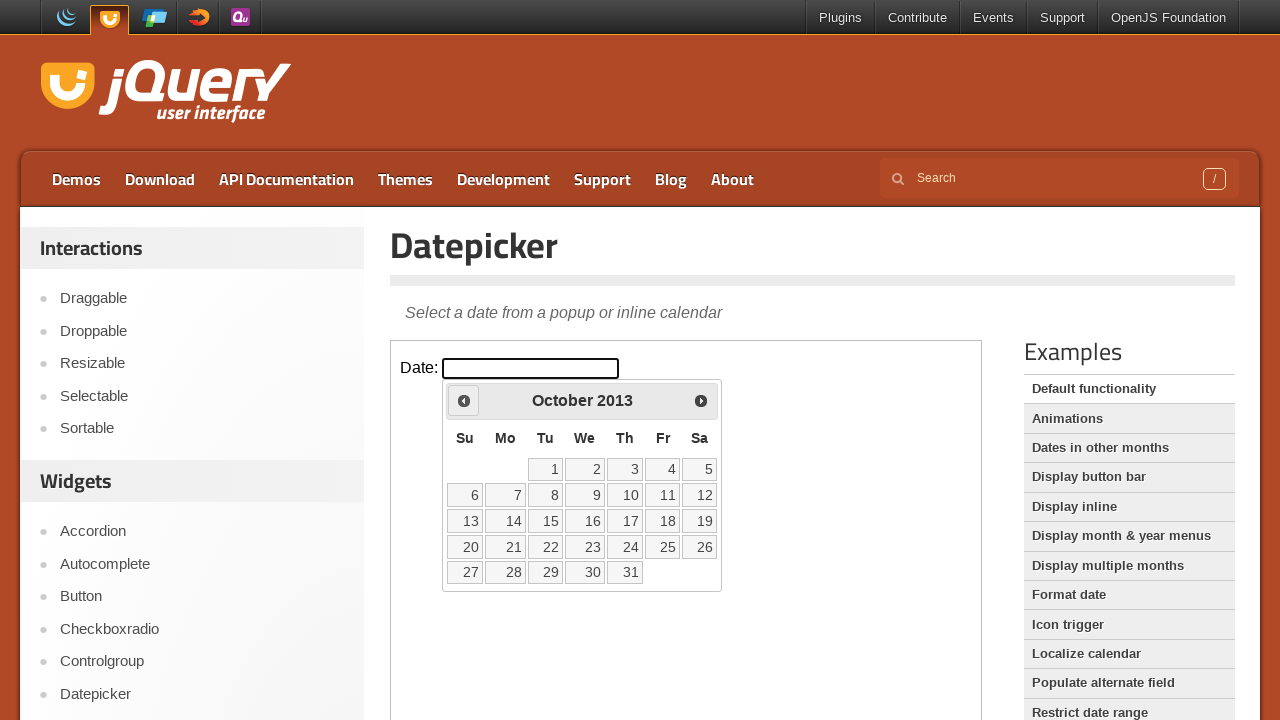

Clicked previous arrow to navigate to earlier month at (464, 400) on iframe.demo-frame >> internal:control=enter-frame >> xpath=//*[@id='ui-datepicke
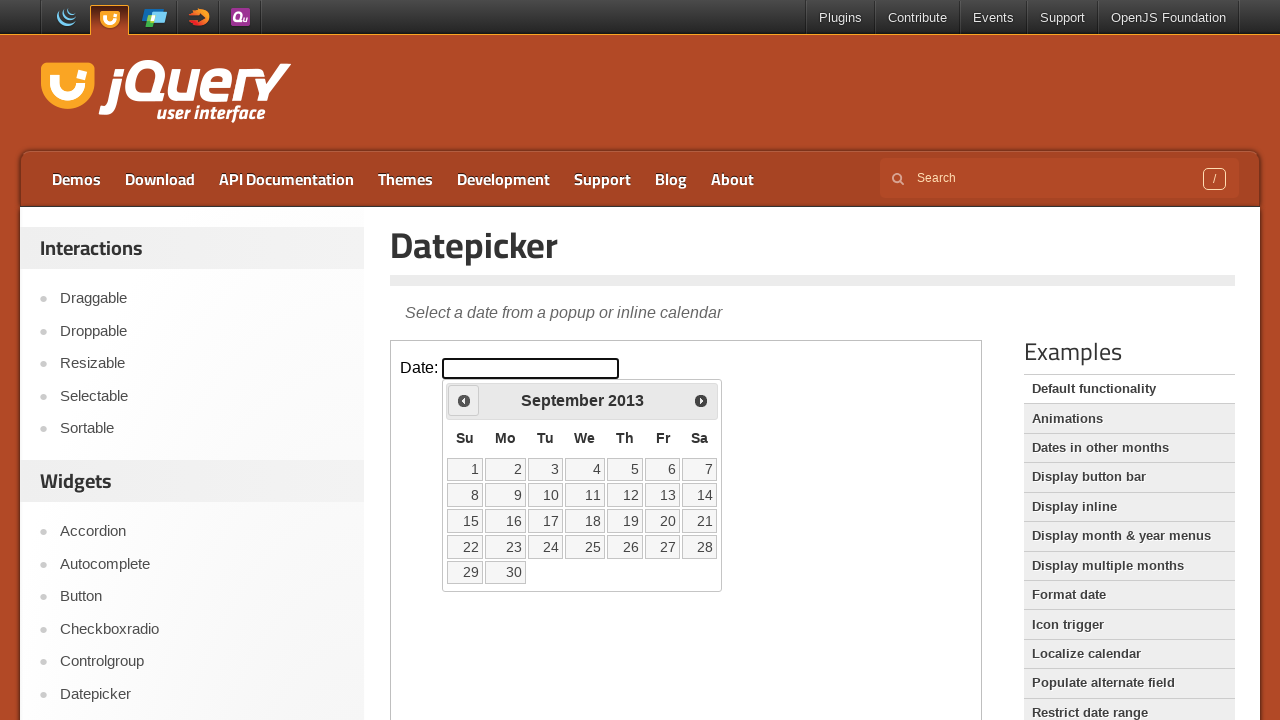

Retrieved current month 'September' and year '2013' from calendar
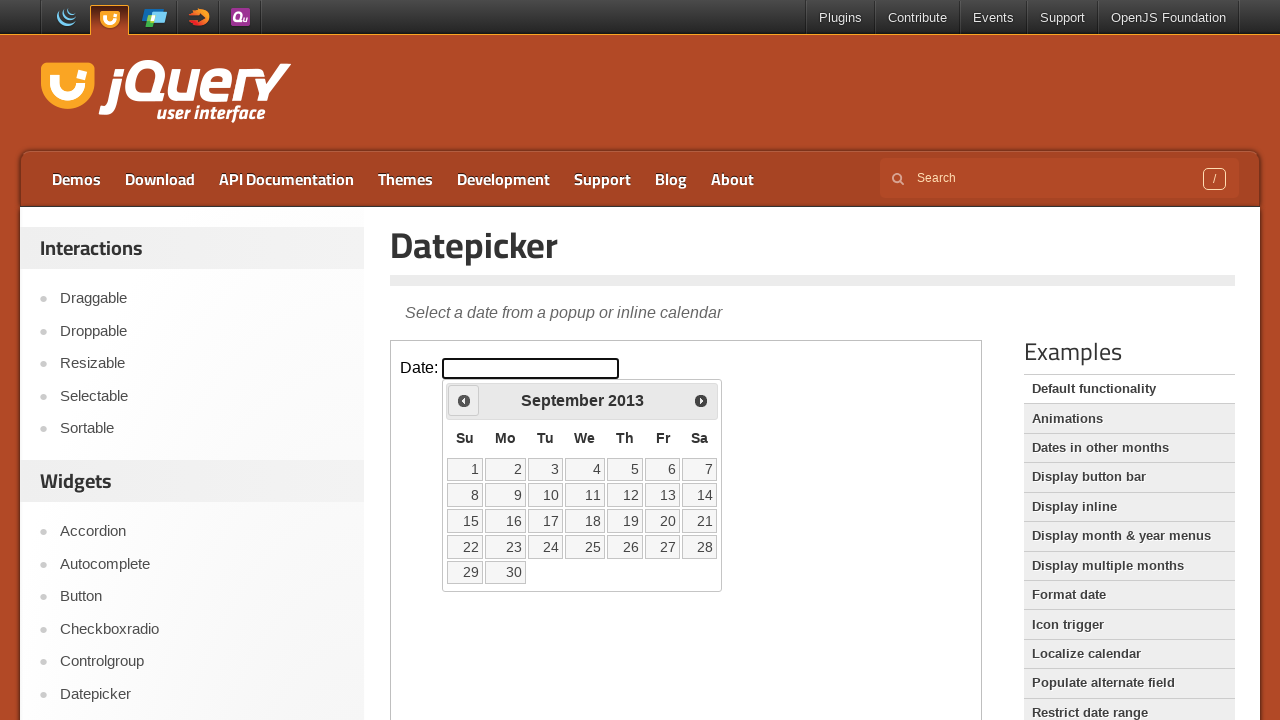

Clicked previous arrow to navigate to earlier month at (464, 400) on iframe.demo-frame >> internal:control=enter-frame >> xpath=//*[@id='ui-datepicke
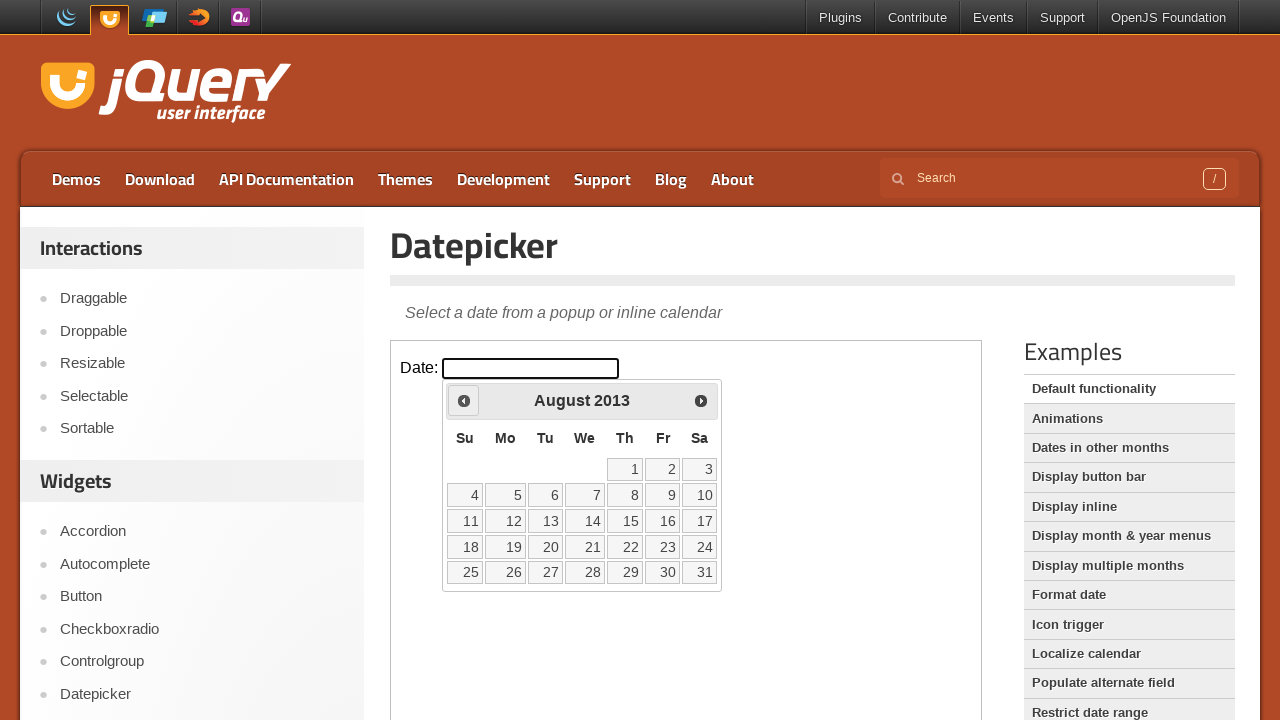

Retrieved current month 'August' and year '2013' from calendar
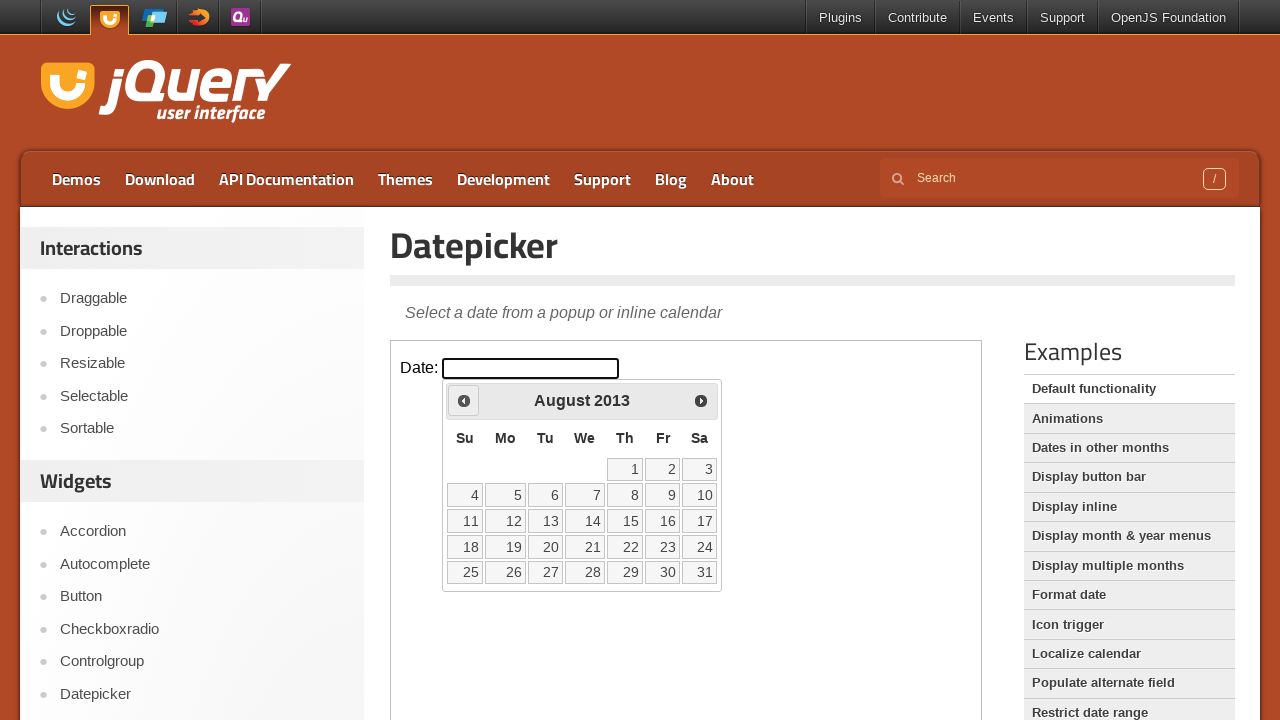

Clicked previous arrow to navigate to earlier month at (464, 400) on iframe.demo-frame >> internal:control=enter-frame >> xpath=//*[@id='ui-datepicke
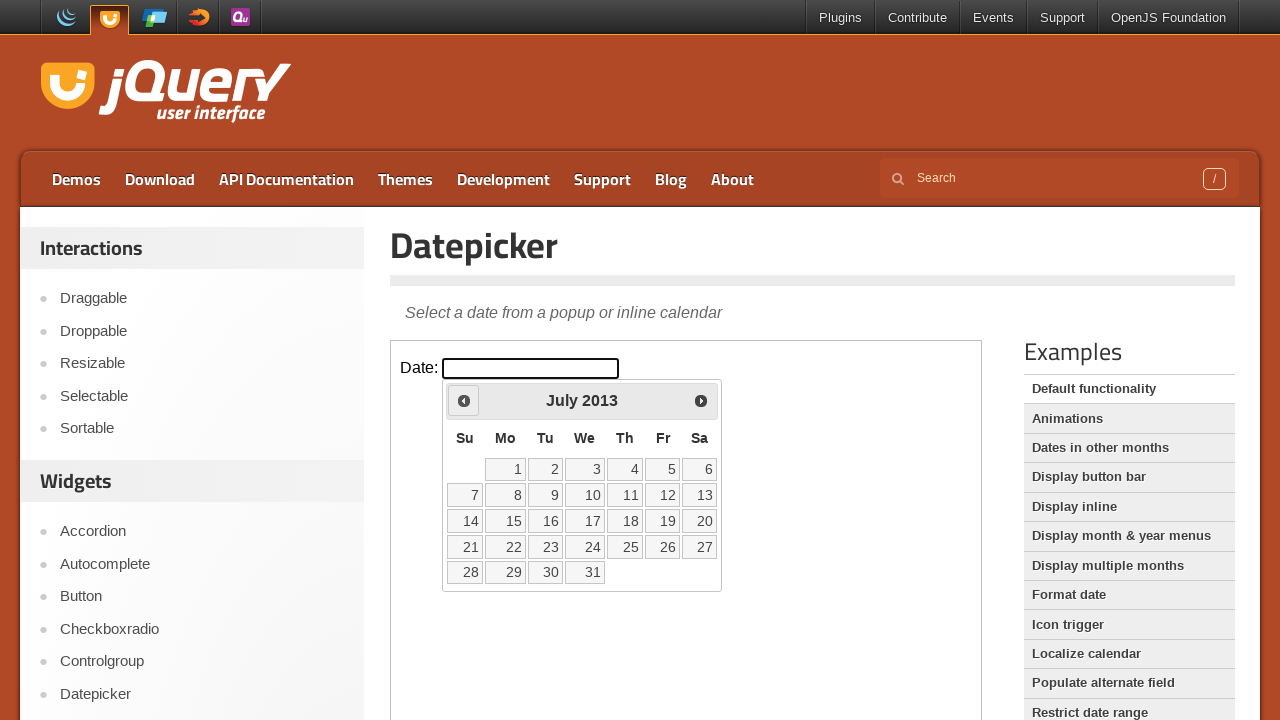

Retrieved current month 'July' and year '2013' from calendar
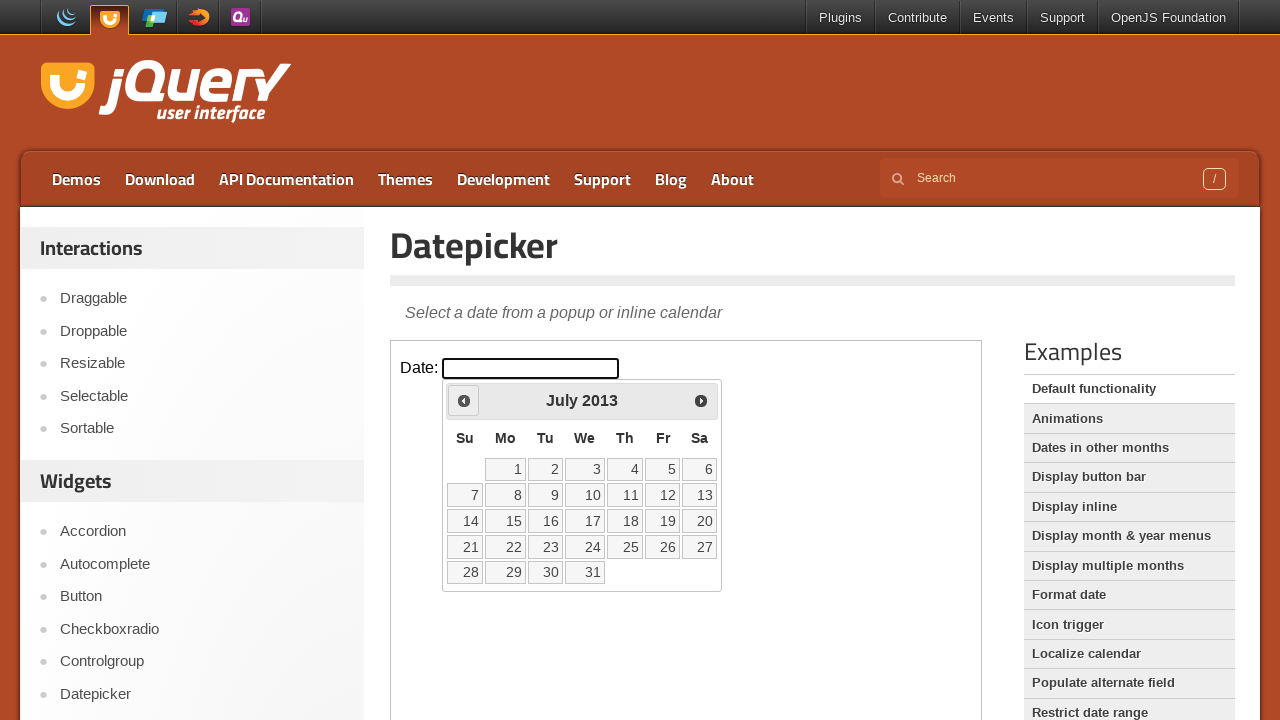

Clicked previous arrow to navigate to earlier month at (464, 400) on iframe.demo-frame >> internal:control=enter-frame >> xpath=//*[@id='ui-datepicke
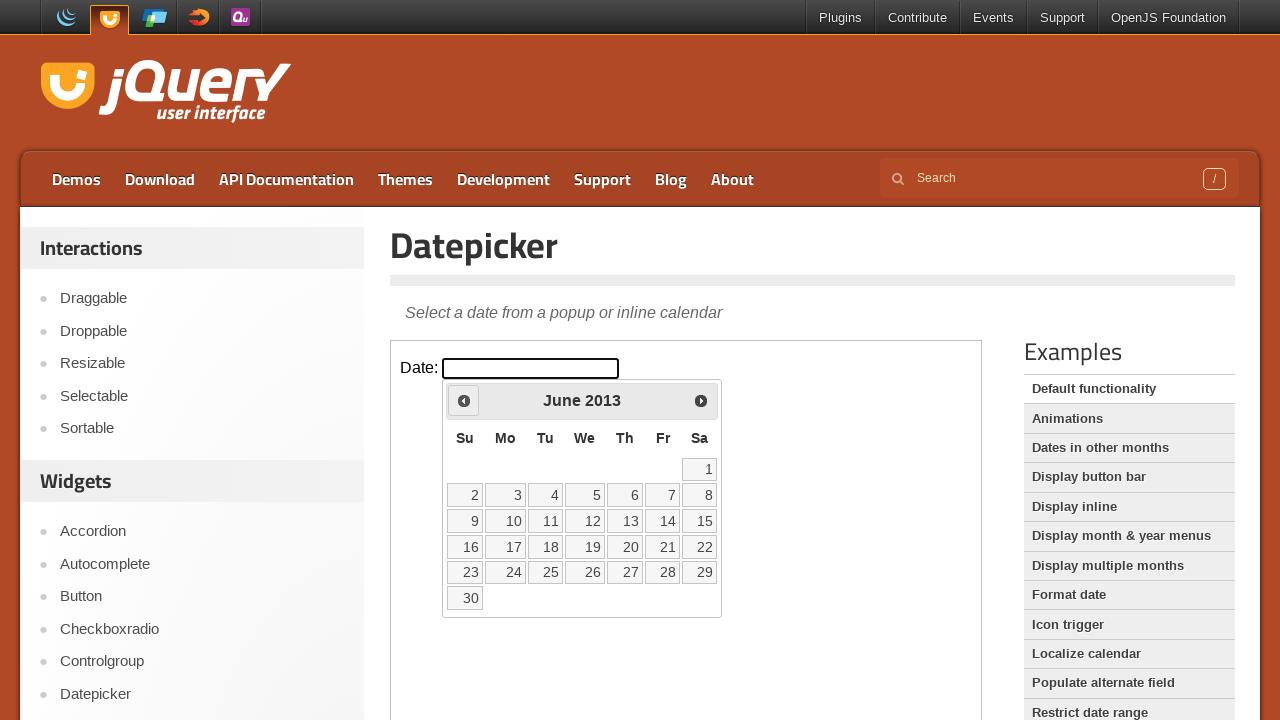

Retrieved current month 'June' and year '2013' from calendar
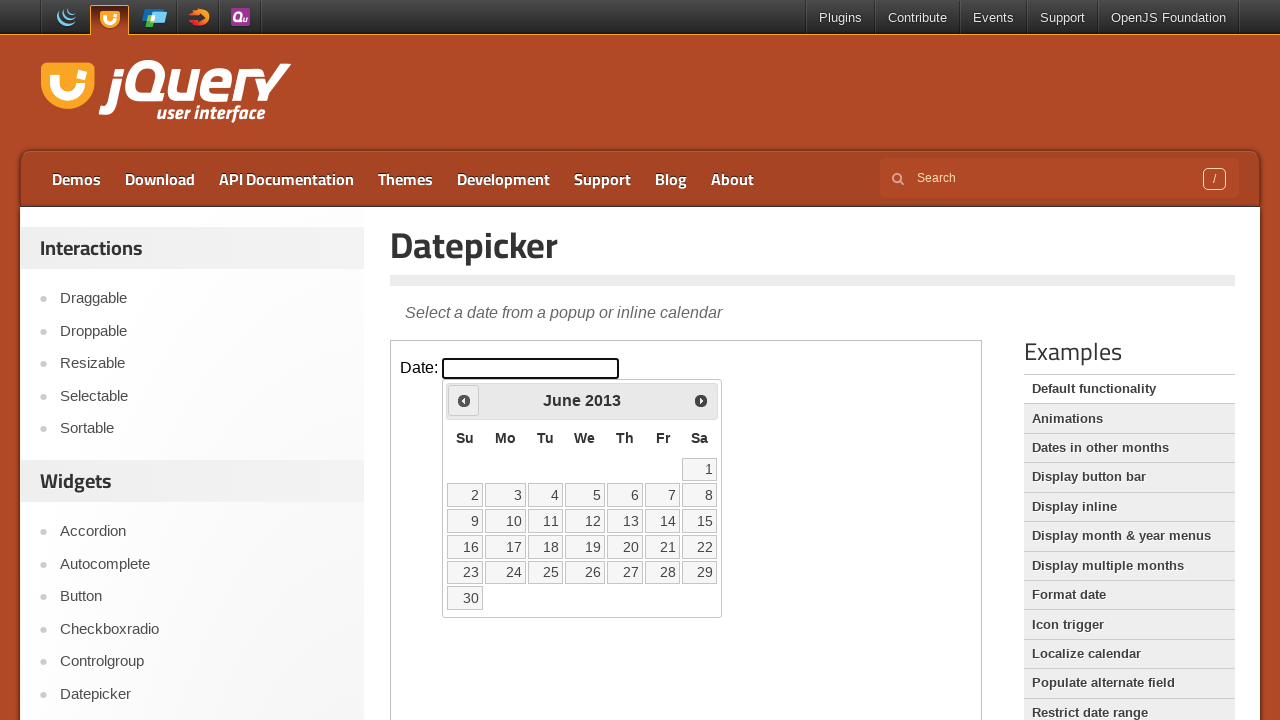

Clicked previous arrow to navigate to earlier month at (464, 400) on iframe.demo-frame >> internal:control=enter-frame >> xpath=//*[@id='ui-datepicke
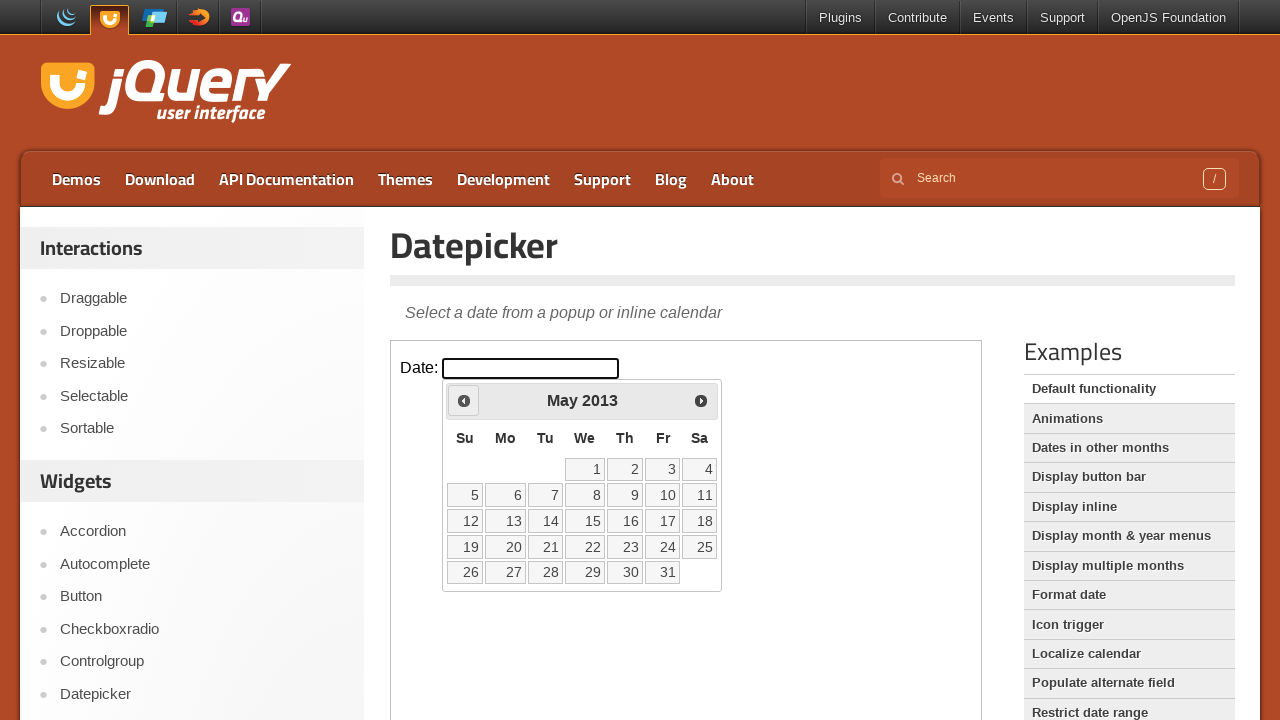

Retrieved current month 'May' and year '2013' from calendar
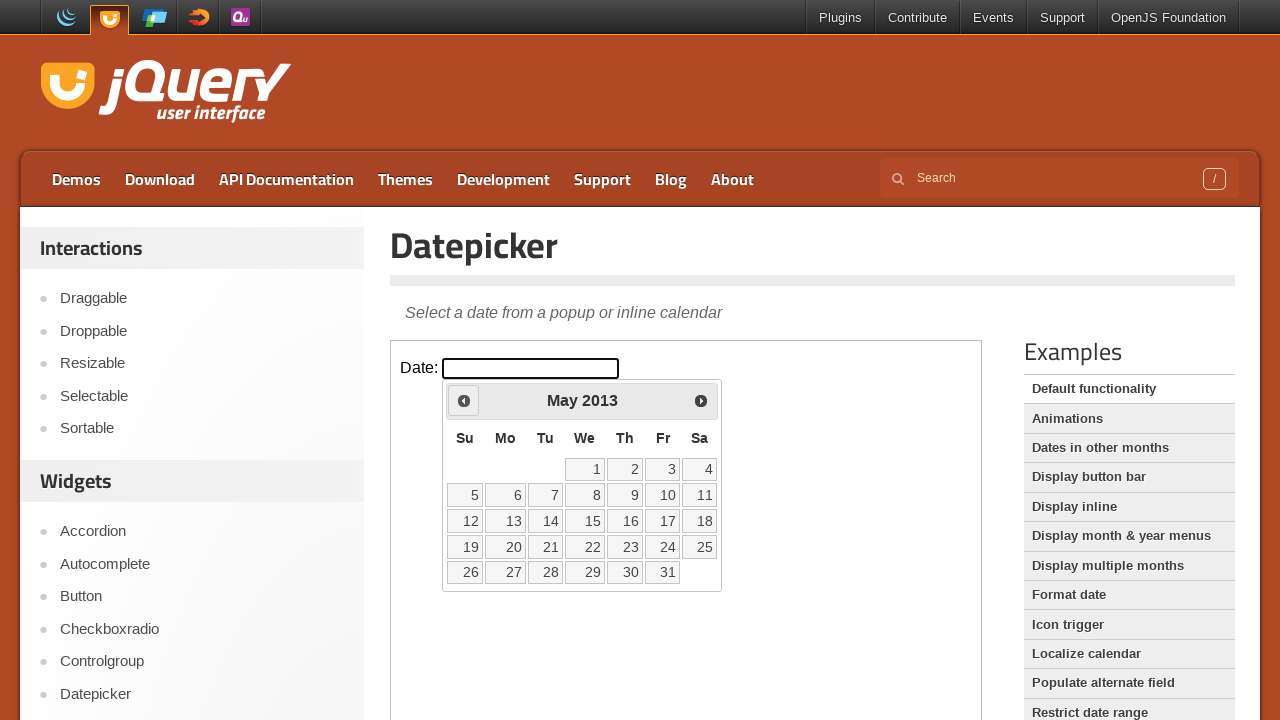

Clicked previous arrow to navigate to earlier month at (464, 400) on iframe.demo-frame >> internal:control=enter-frame >> xpath=//*[@id='ui-datepicke
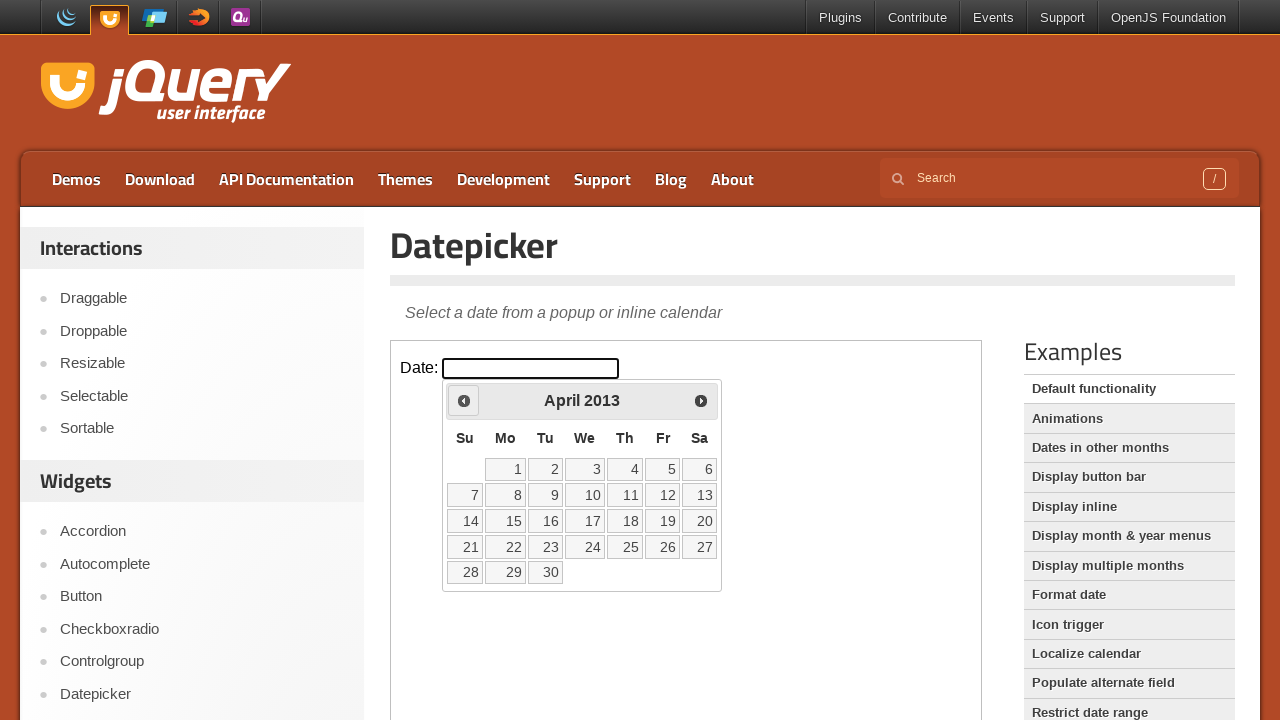

Retrieved current month 'April' and year '2013' from calendar
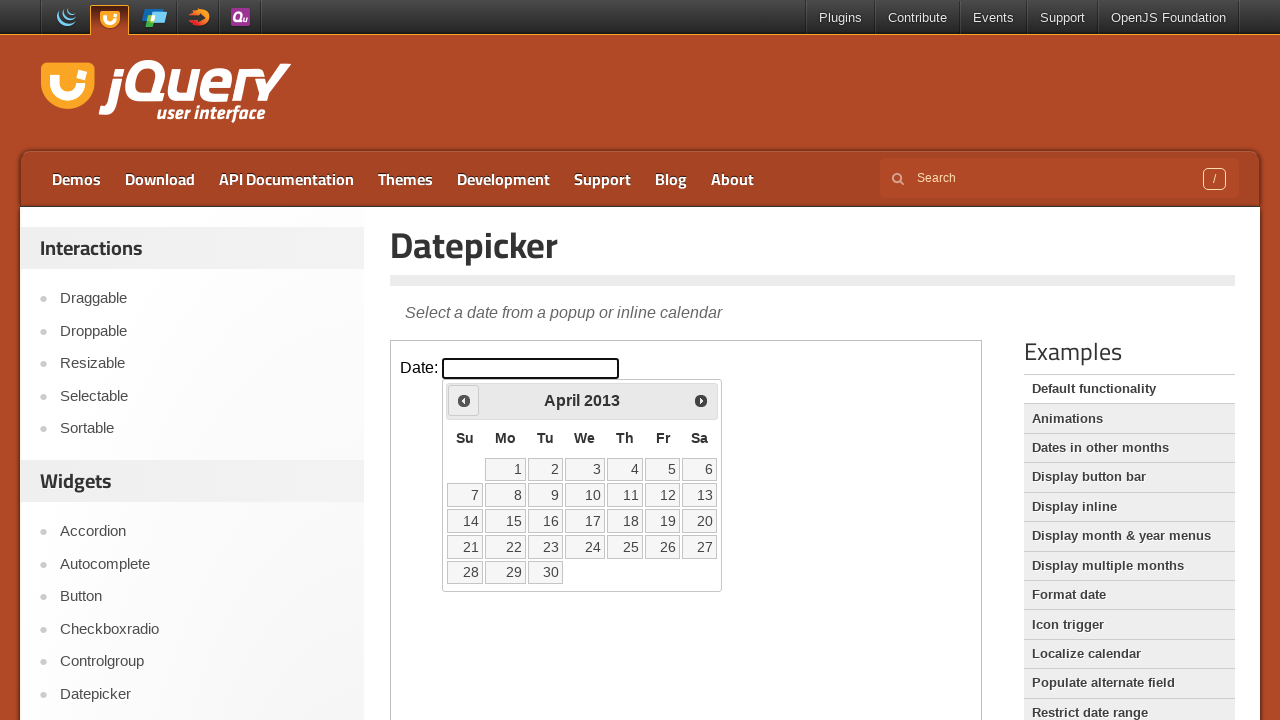

Clicked previous arrow to navigate to earlier month at (464, 400) on iframe.demo-frame >> internal:control=enter-frame >> xpath=//*[@id='ui-datepicke
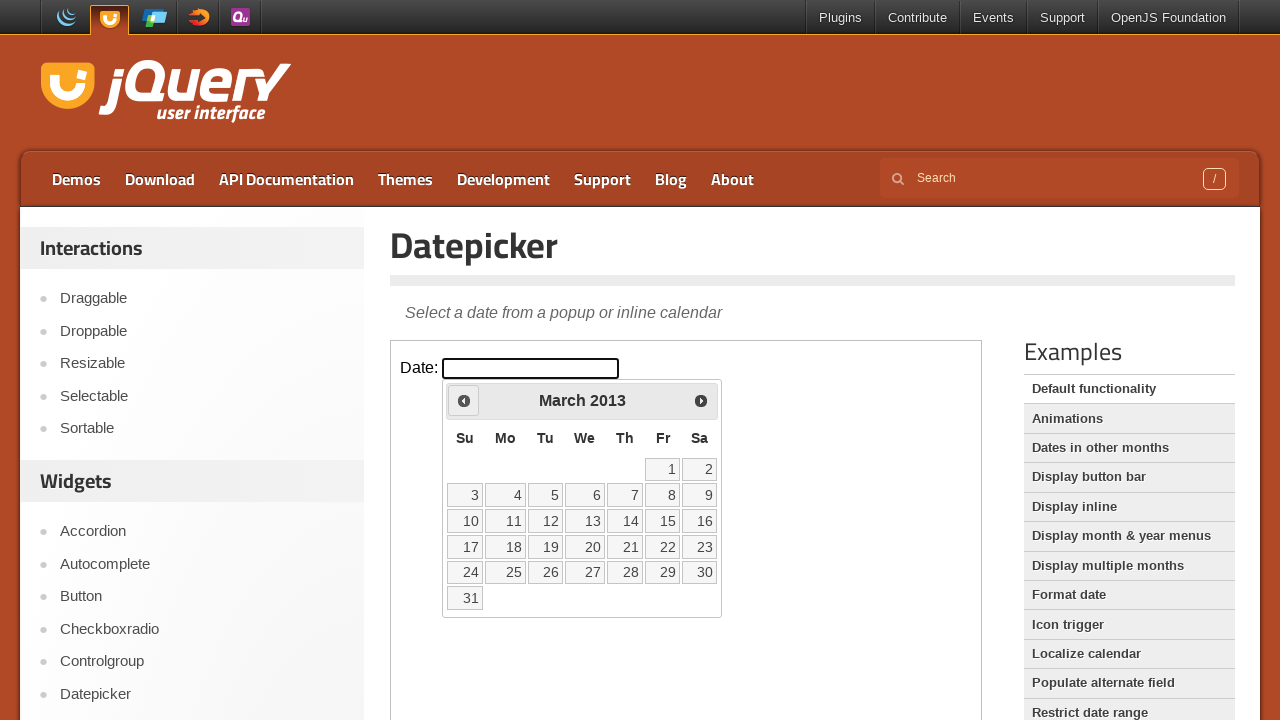

Retrieved current month 'March' and year '2013' from calendar
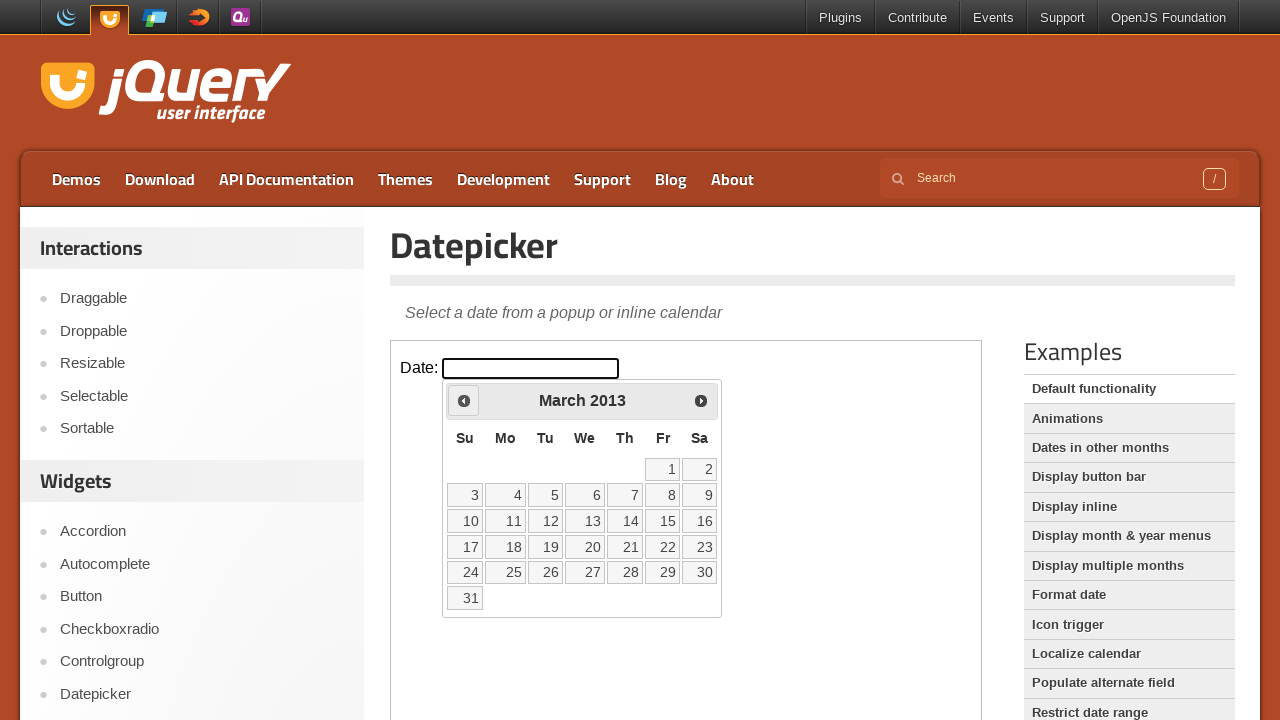

Clicked previous arrow to navigate to earlier month at (464, 400) on iframe.demo-frame >> internal:control=enter-frame >> xpath=//*[@id='ui-datepicke
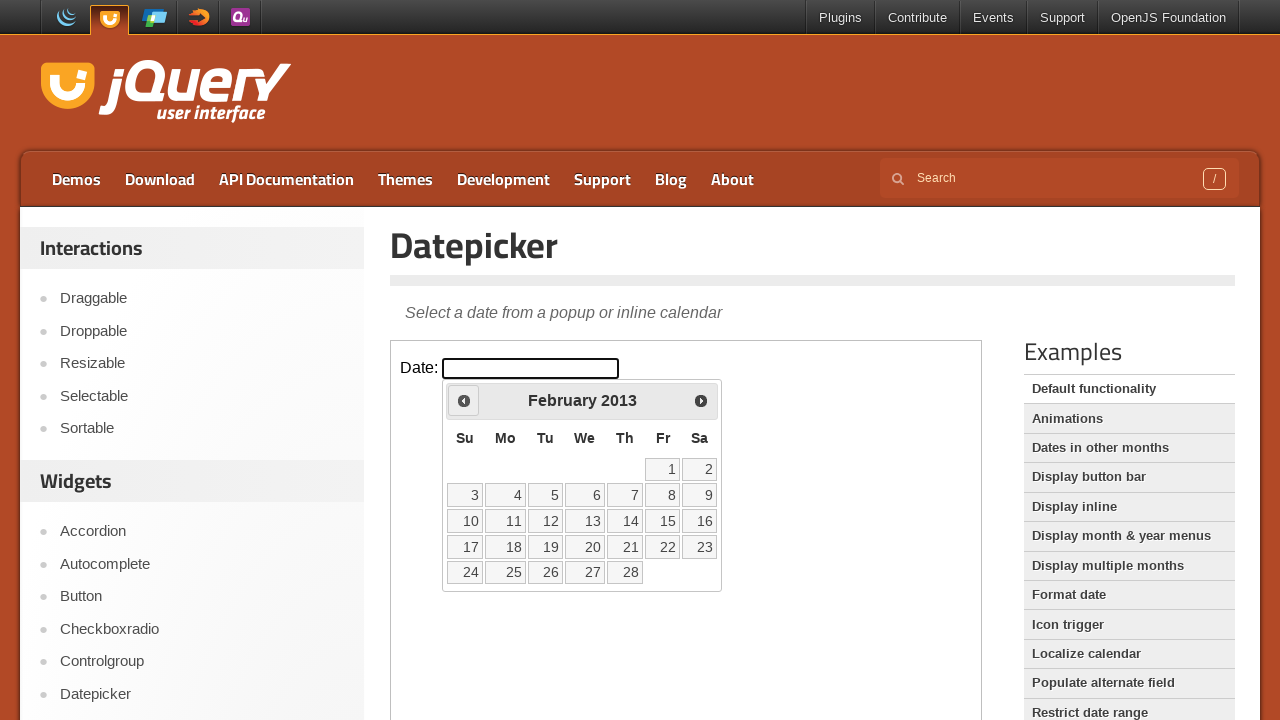

Retrieved current month 'February' and year '2013' from calendar
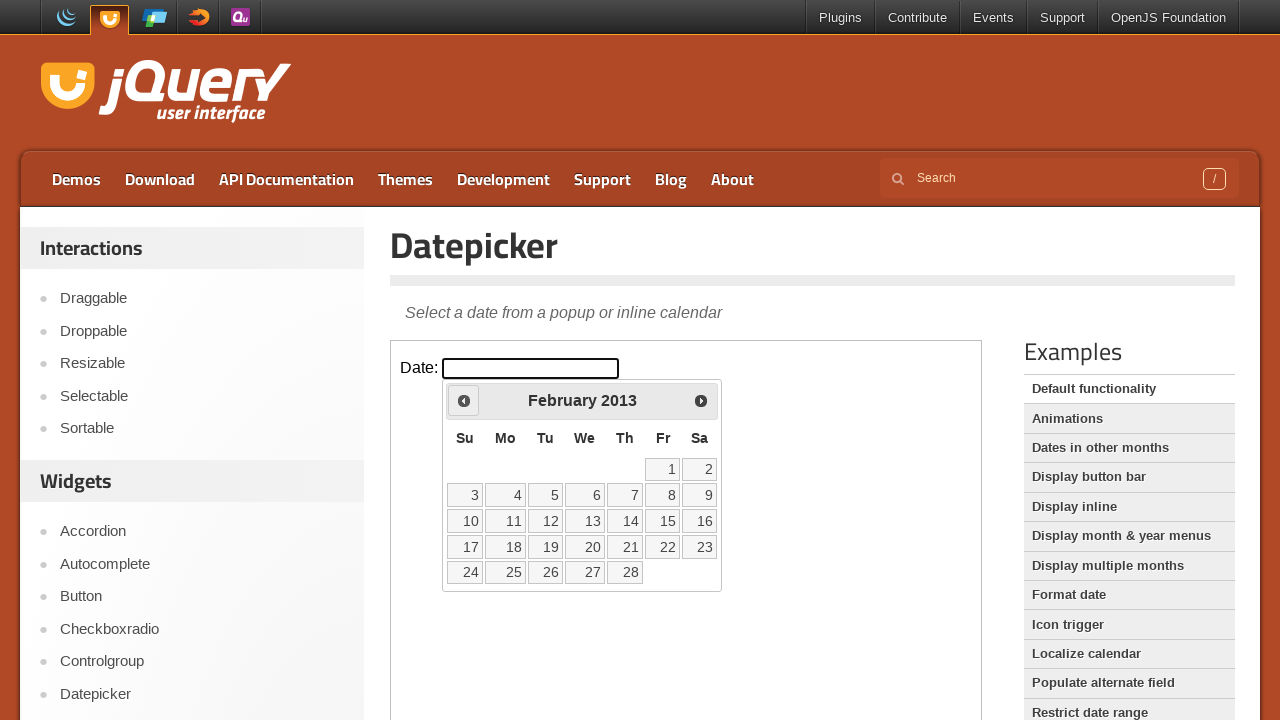

Clicked previous arrow to navigate to earlier month at (464, 400) on iframe.demo-frame >> internal:control=enter-frame >> xpath=//*[@id='ui-datepicke
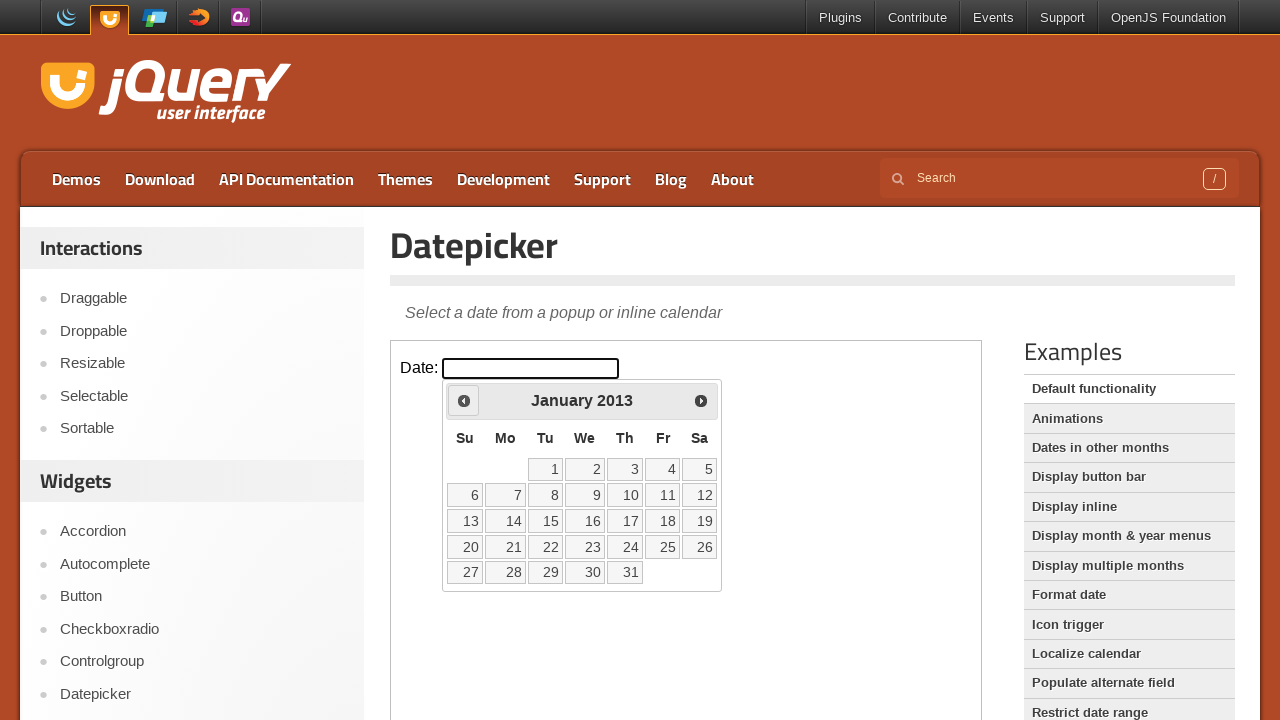

Retrieved current month 'January' and year '2013' from calendar
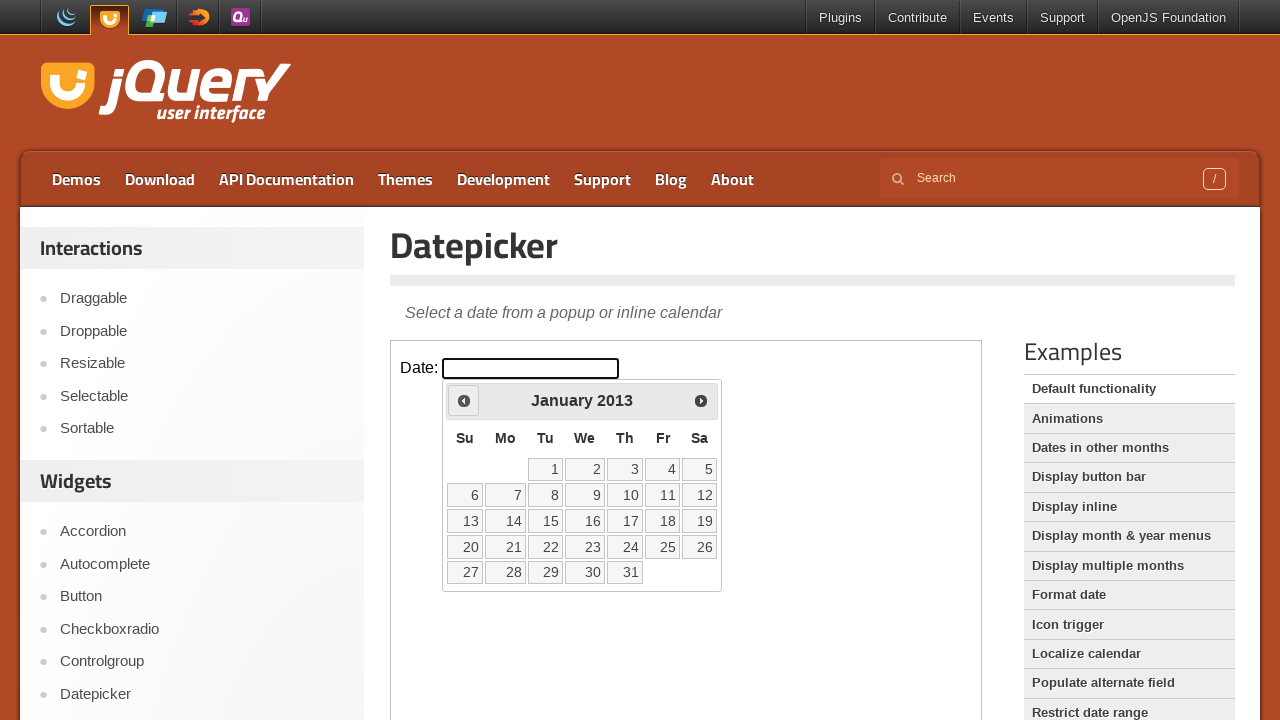

Clicked previous arrow to navigate to earlier month at (464, 400) on iframe.demo-frame >> internal:control=enter-frame >> xpath=//*[@id='ui-datepicke
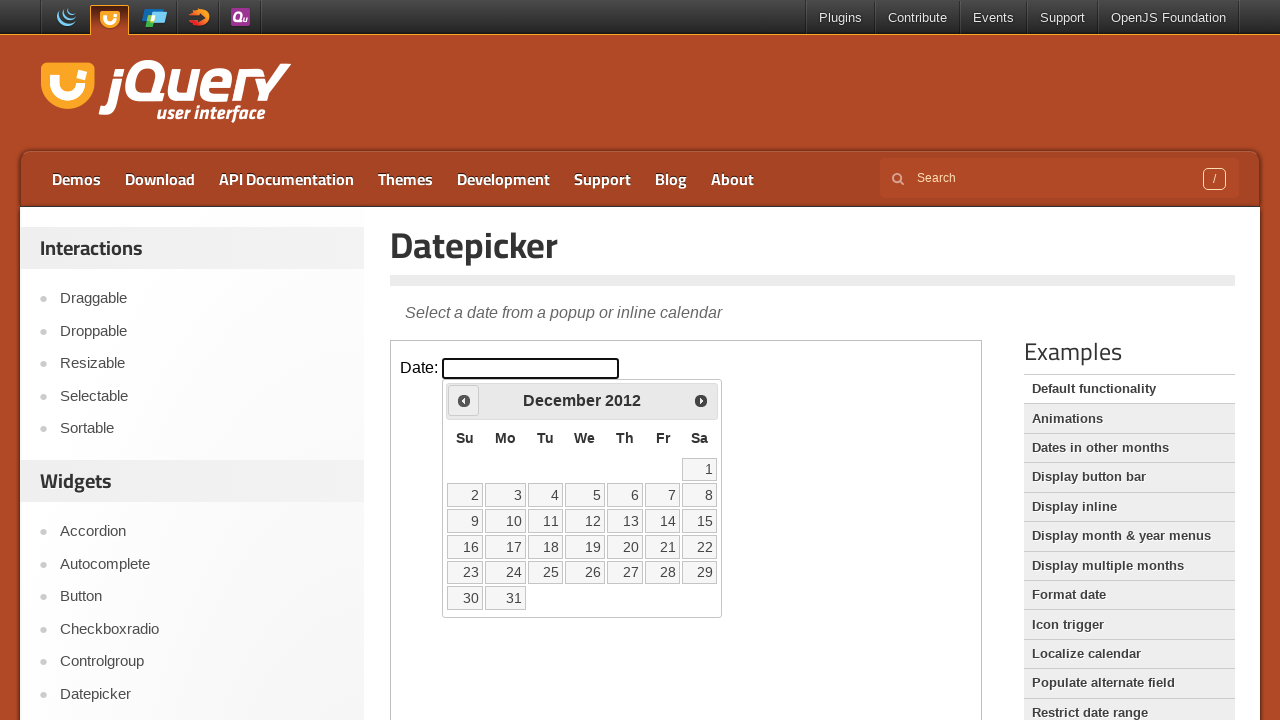

Retrieved current month 'December' and year '2012' from calendar
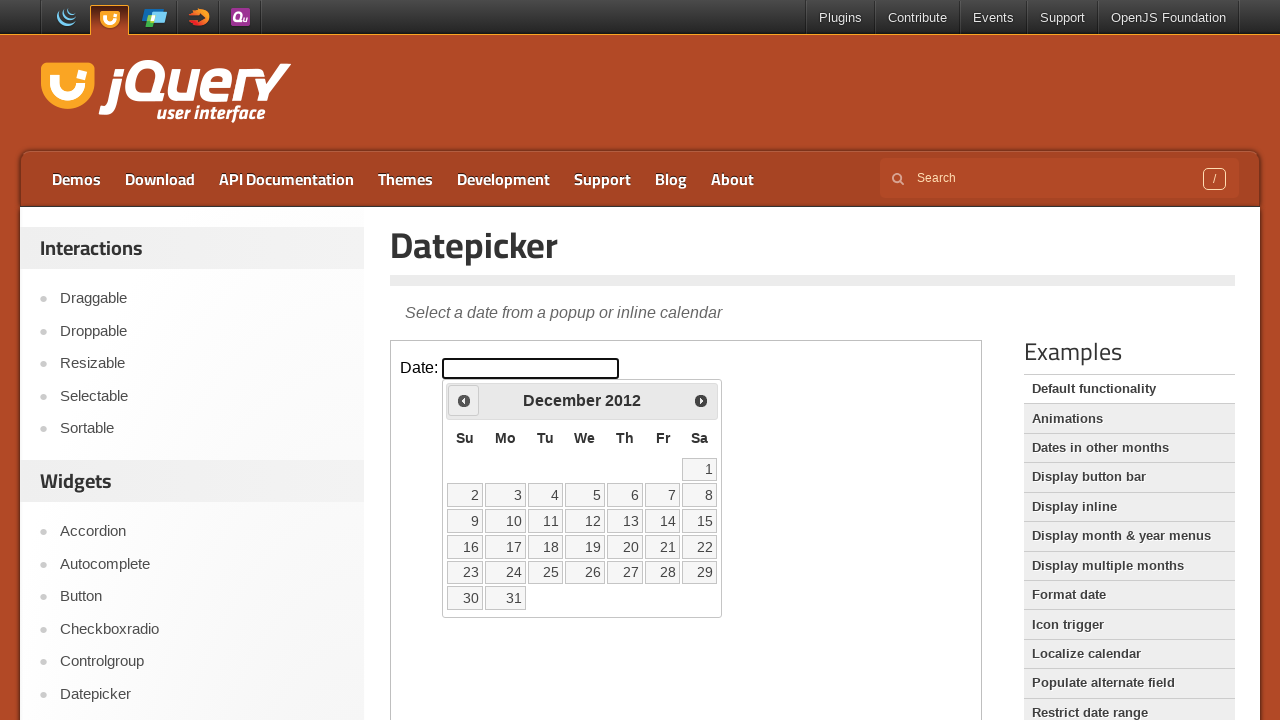

Clicked previous arrow to navigate to earlier month at (464, 400) on iframe.demo-frame >> internal:control=enter-frame >> xpath=//*[@id='ui-datepicke
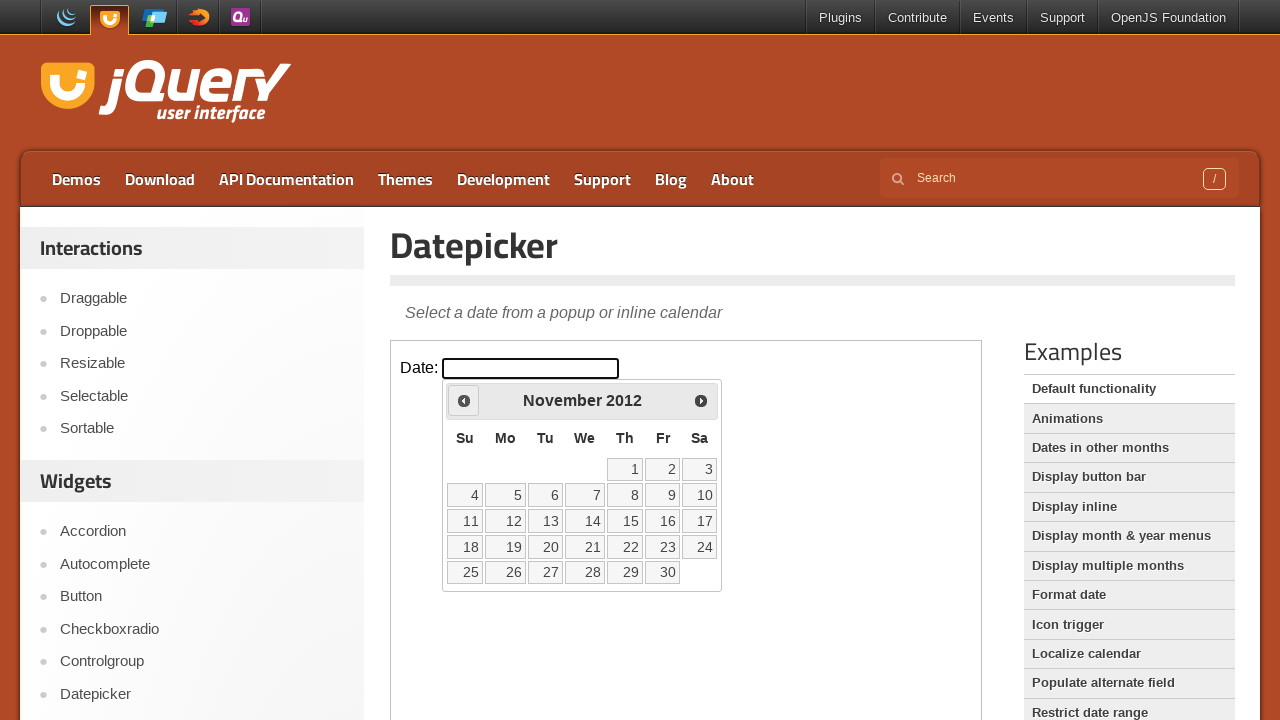

Retrieved current month 'November' and year '2012' from calendar
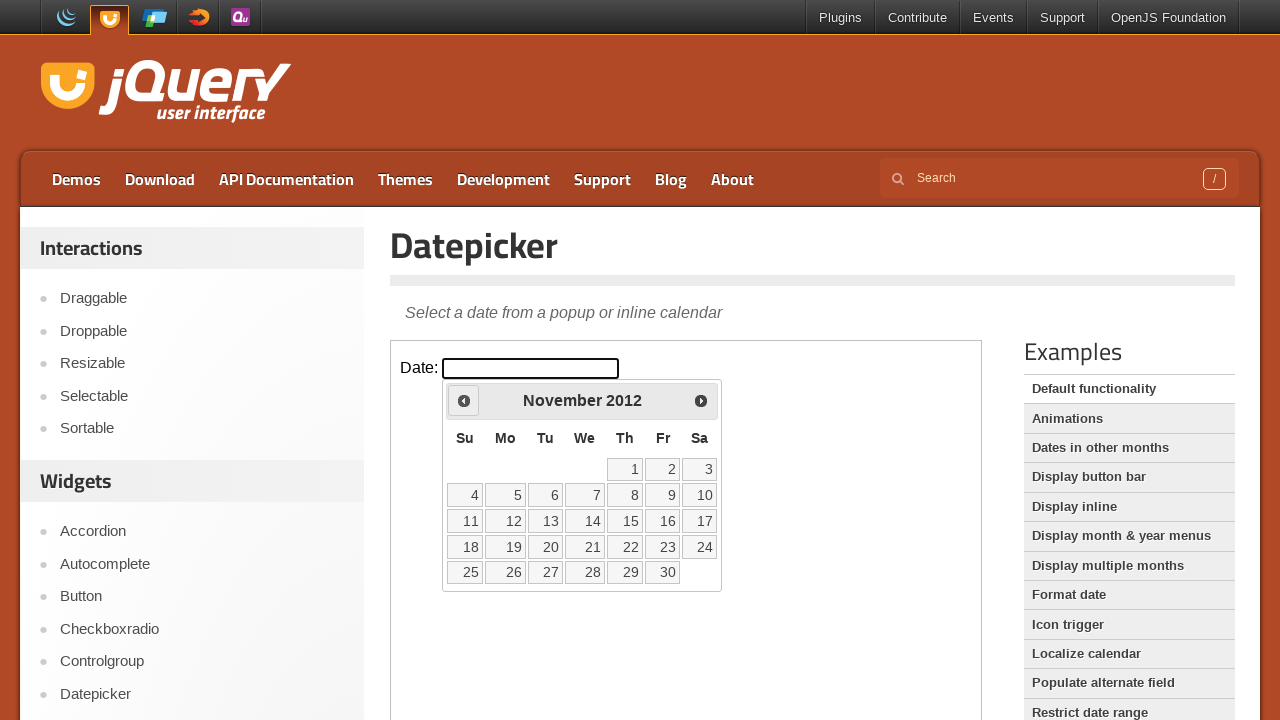

Clicked previous arrow to navigate to earlier month at (464, 400) on iframe.demo-frame >> internal:control=enter-frame >> xpath=//*[@id='ui-datepicke
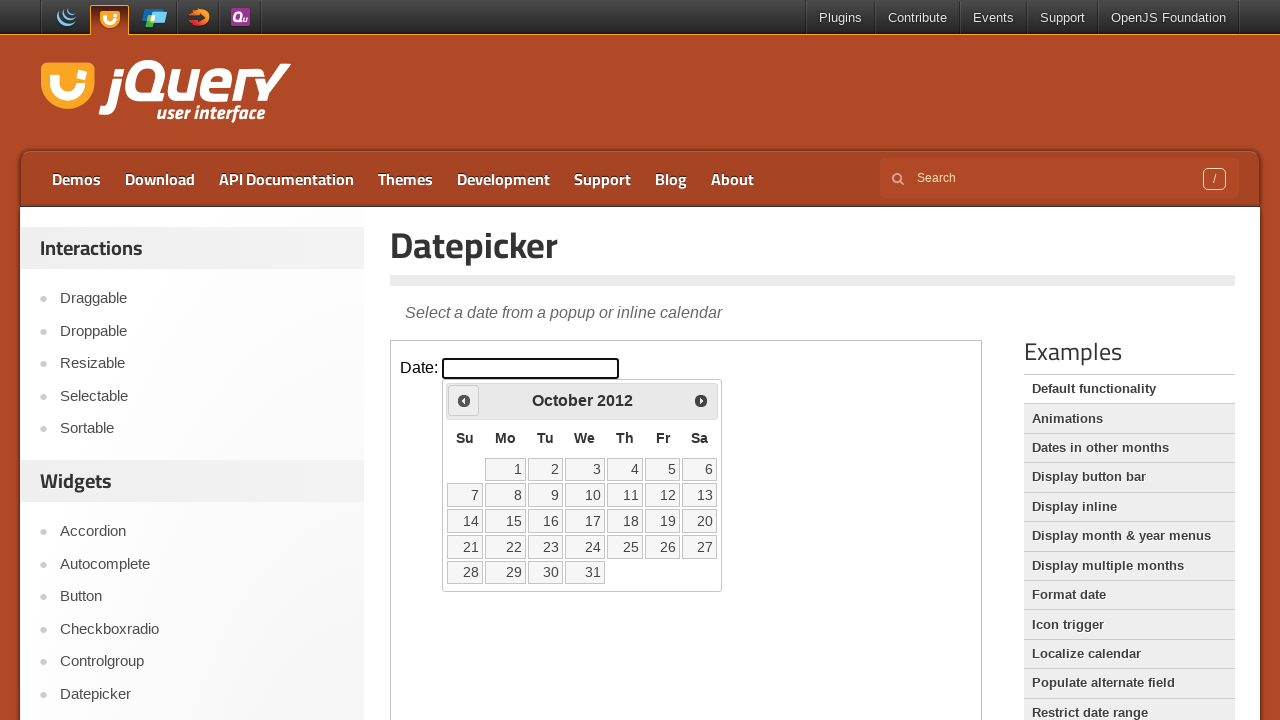

Retrieved current month 'October' and year '2012' from calendar
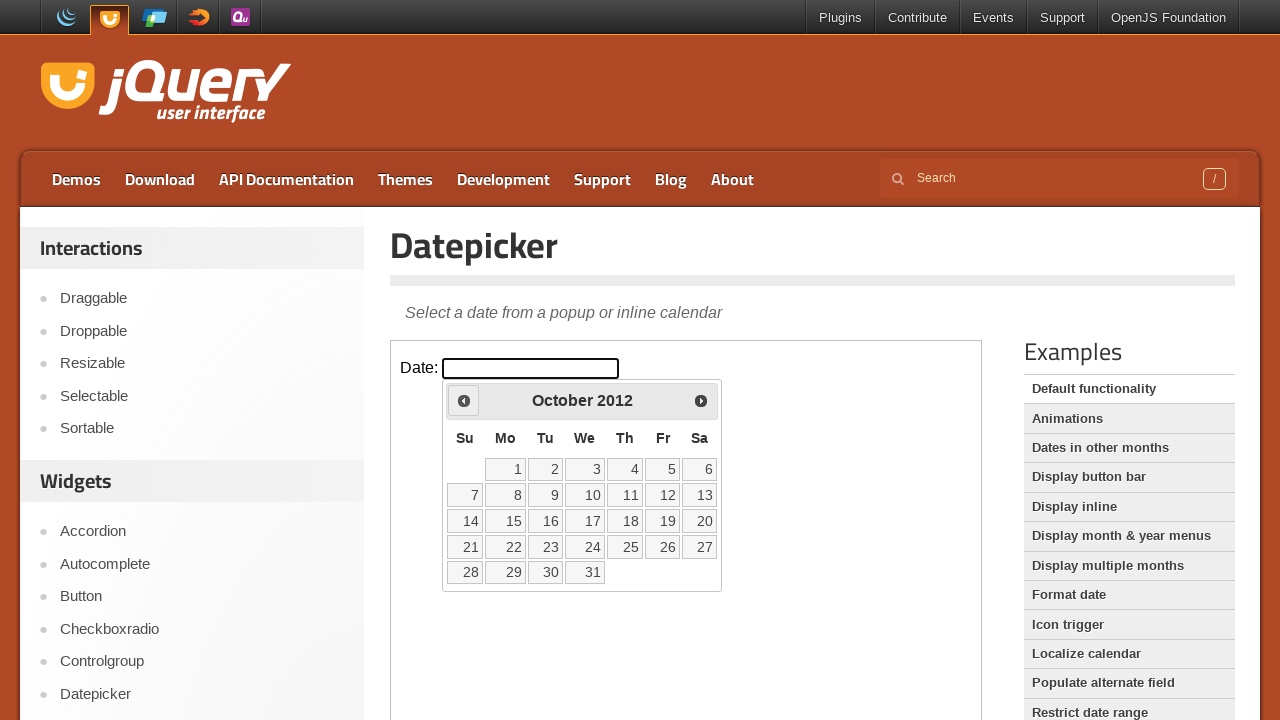

Clicked previous arrow to navigate to earlier month at (464, 400) on iframe.demo-frame >> internal:control=enter-frame >> xpath=//*[@id='ui-datepicke
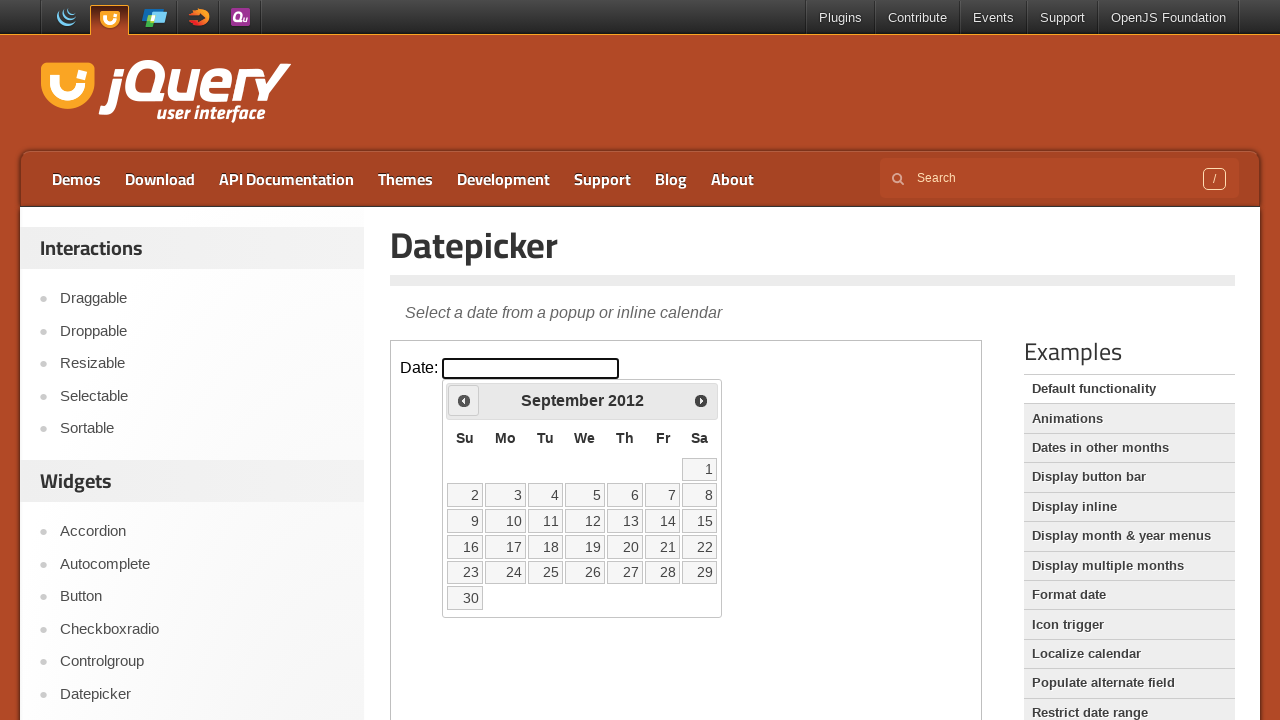

Retrieved current month 'September' and year '2012' from calendar
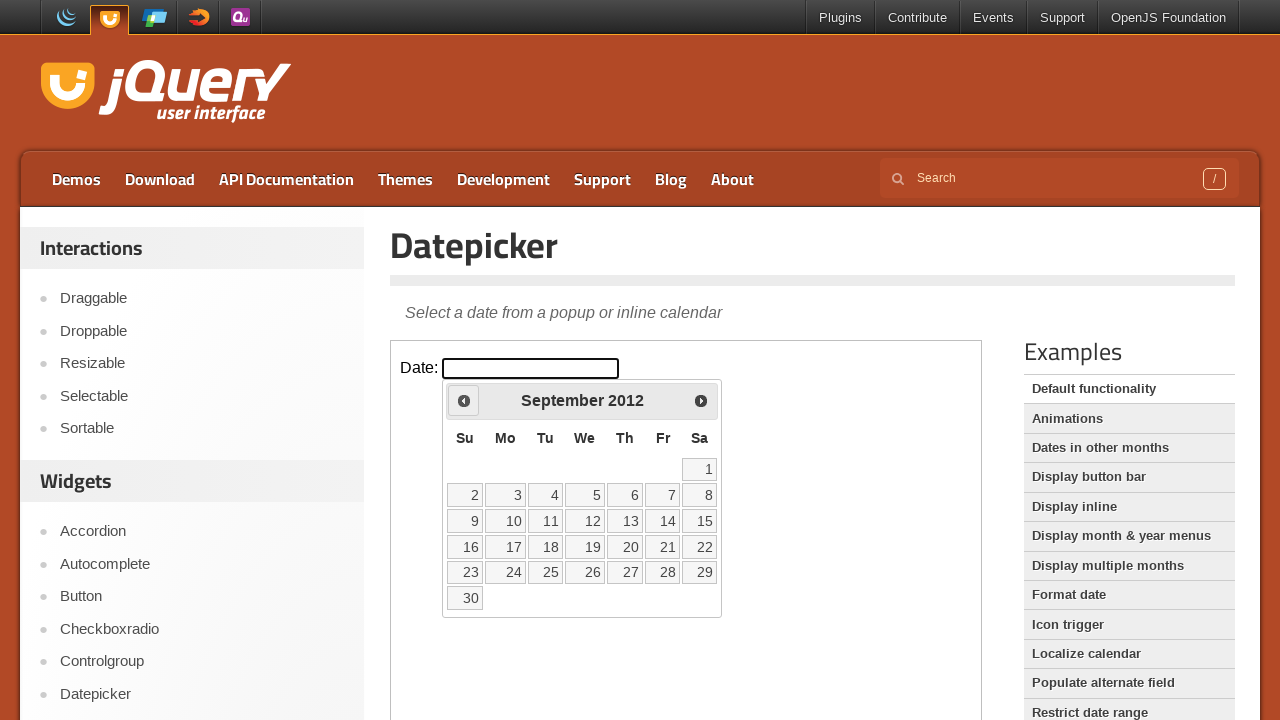

Clicked previous arrow to navigate to earlier month at (464, 400) on iframe.demo-frame >> internal:control=enter-frame >> xpath=//*[@id='ui-datepicke
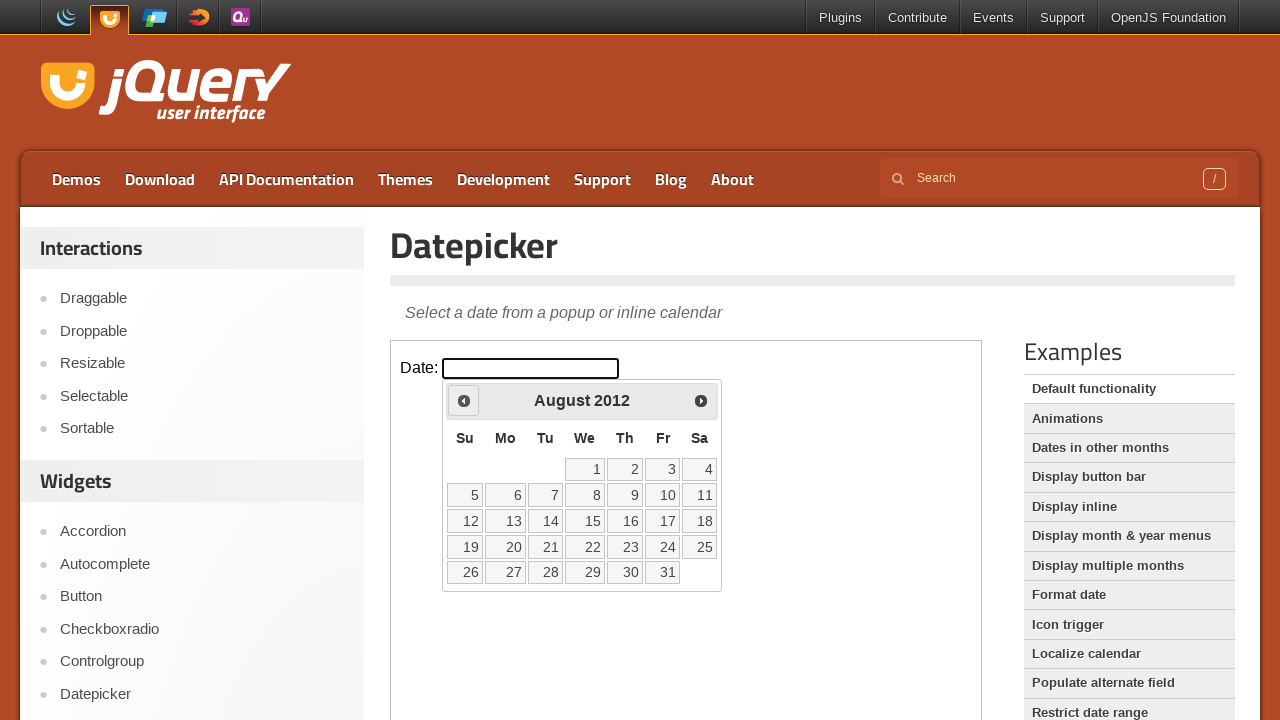

Retrieved current month 'August' and year '2012' from calendar
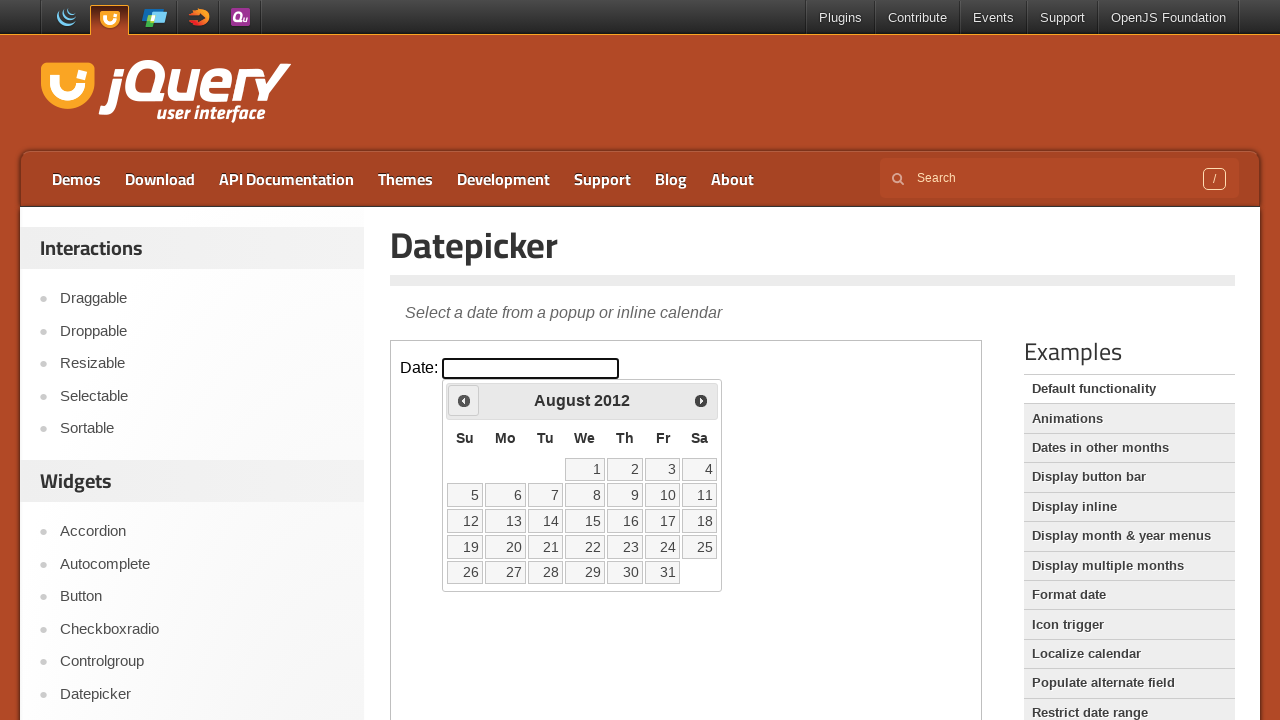

Clicked previous arrow to navigate to earlier month at (464, 400) on iframe.demo-frame >> internal:control=enter-frame >> xpath=//*[@id='ui-datepicke
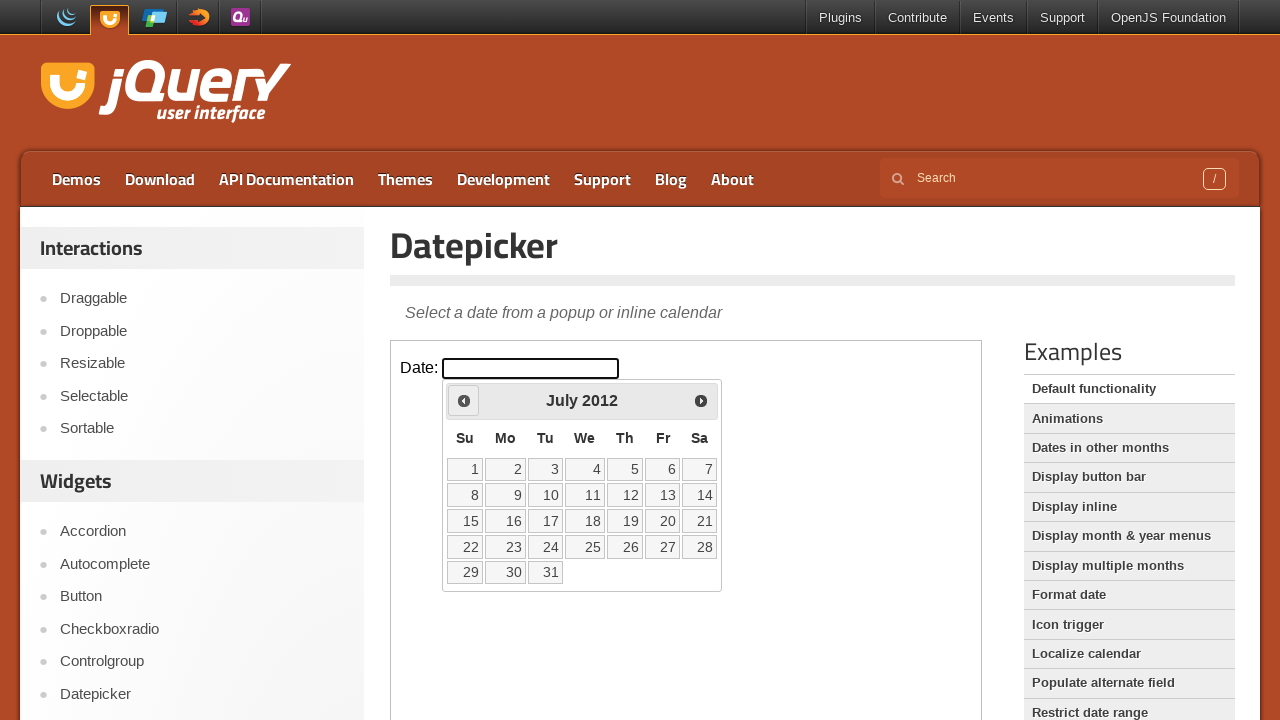

Retrieved current month 'July' and year '2012' from calendar
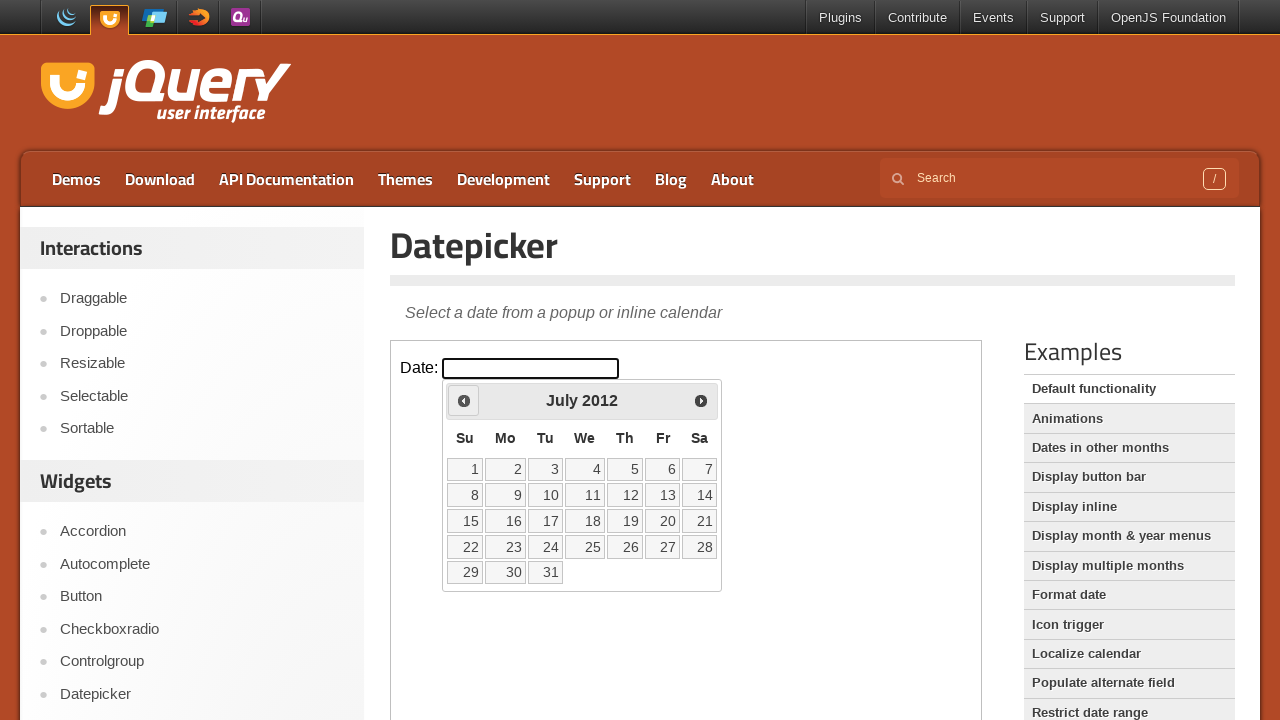

Clicked previous arrow to navigate to earlier month at (464, 400) on iframe.demo-frame >> internal:control=enter-frame >> xpath=//*[@id='ui-datepicke
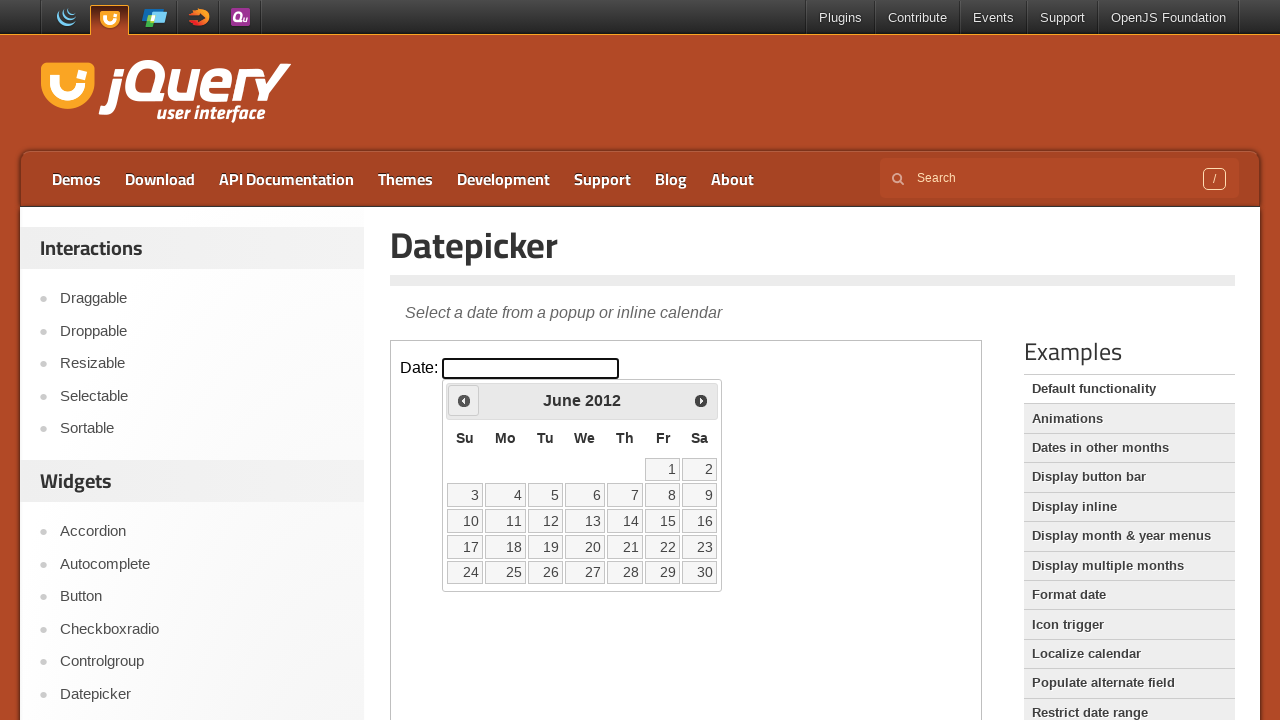

Retrieved current month 'June' and year '2012' from calendar
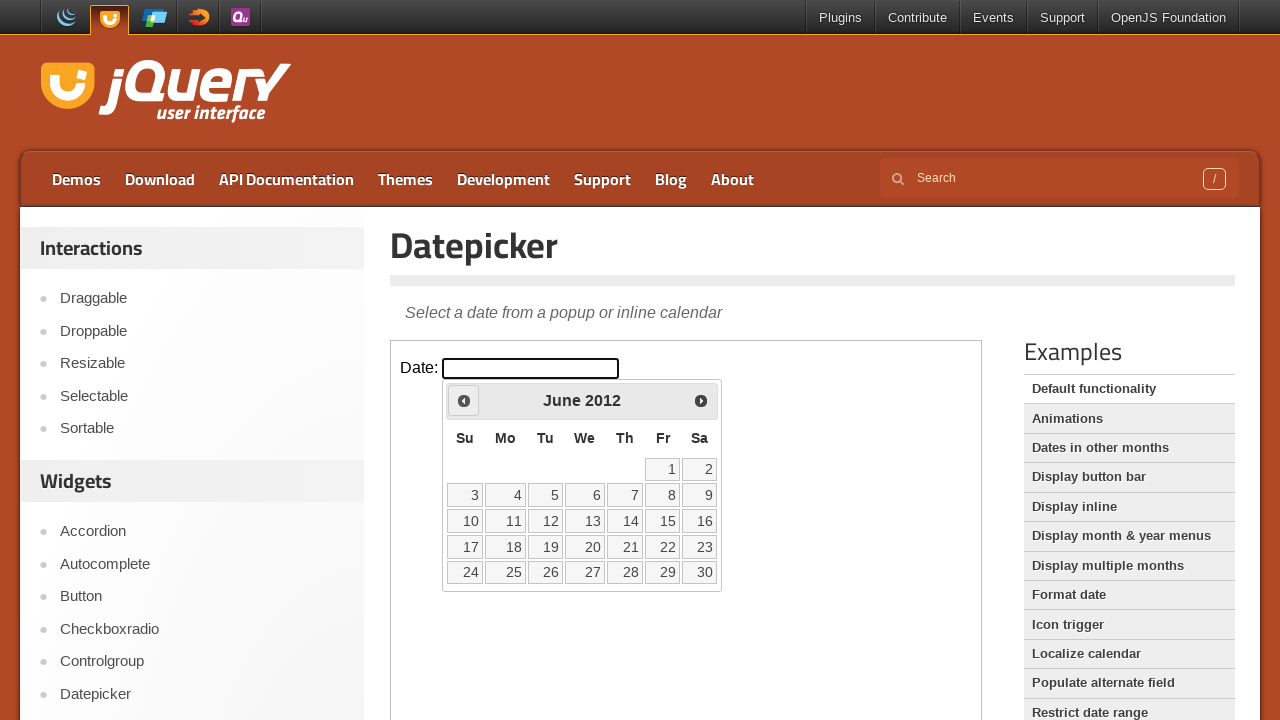

Clicked previous arrow to navigate to earlier month at (464, 400) on iframe.demo-frame >> internal:control=enter-frame >> xpath=//*[@id='ui-datepicke
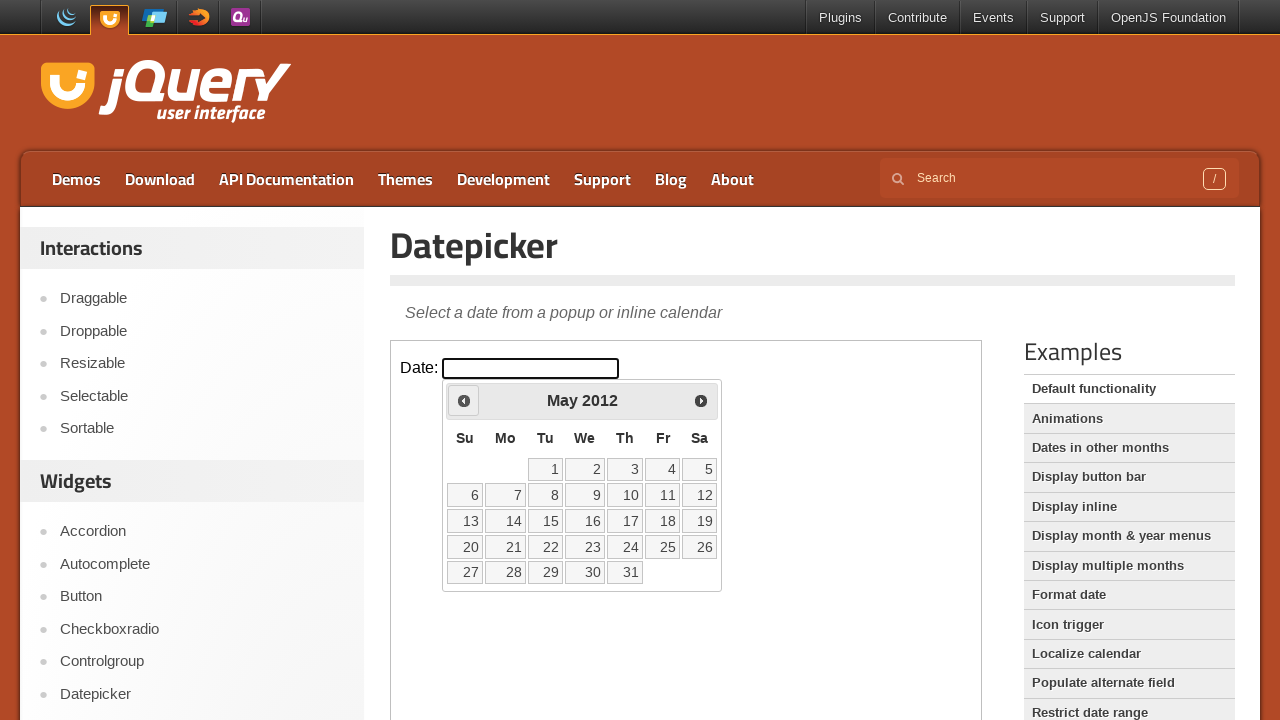

Retrieved current month 'May' and year '2012' from calendar
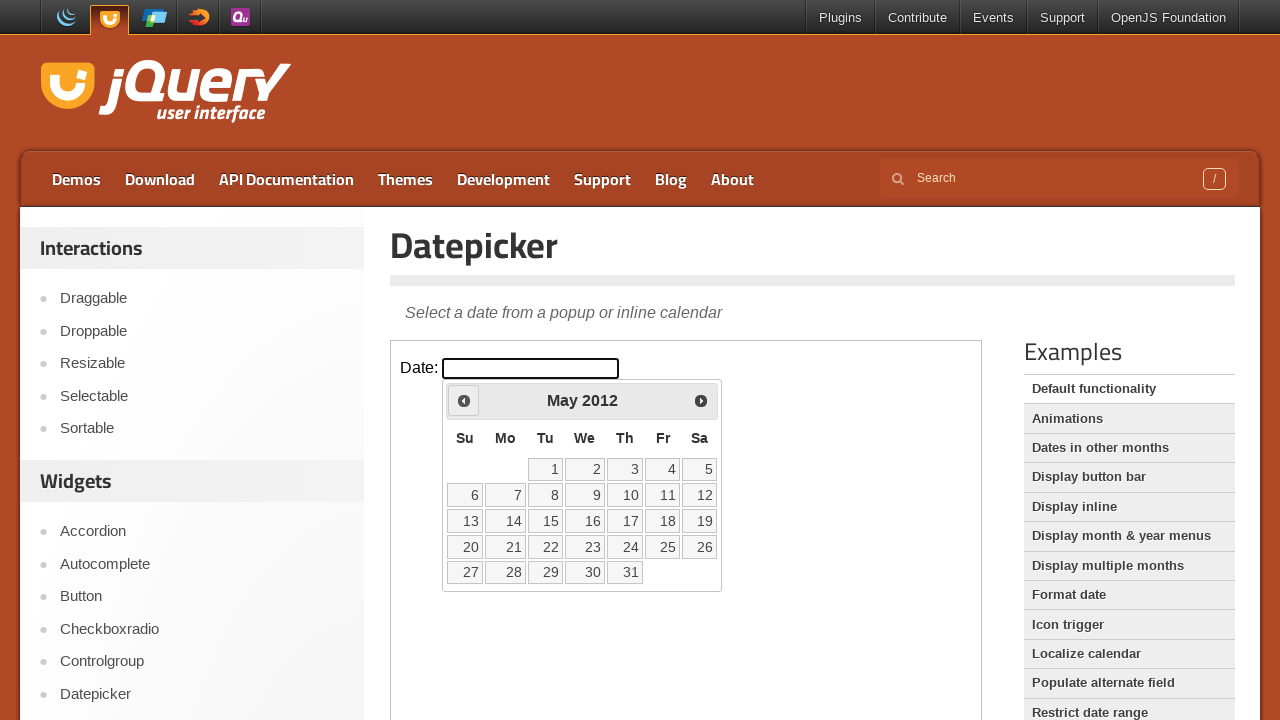

Clicked previous arrow to navigate to earlier month at (464, 400) on iframe.demo-frame >> internal:control=enter-frame >> xpath=//*[@id='ui-datepicke
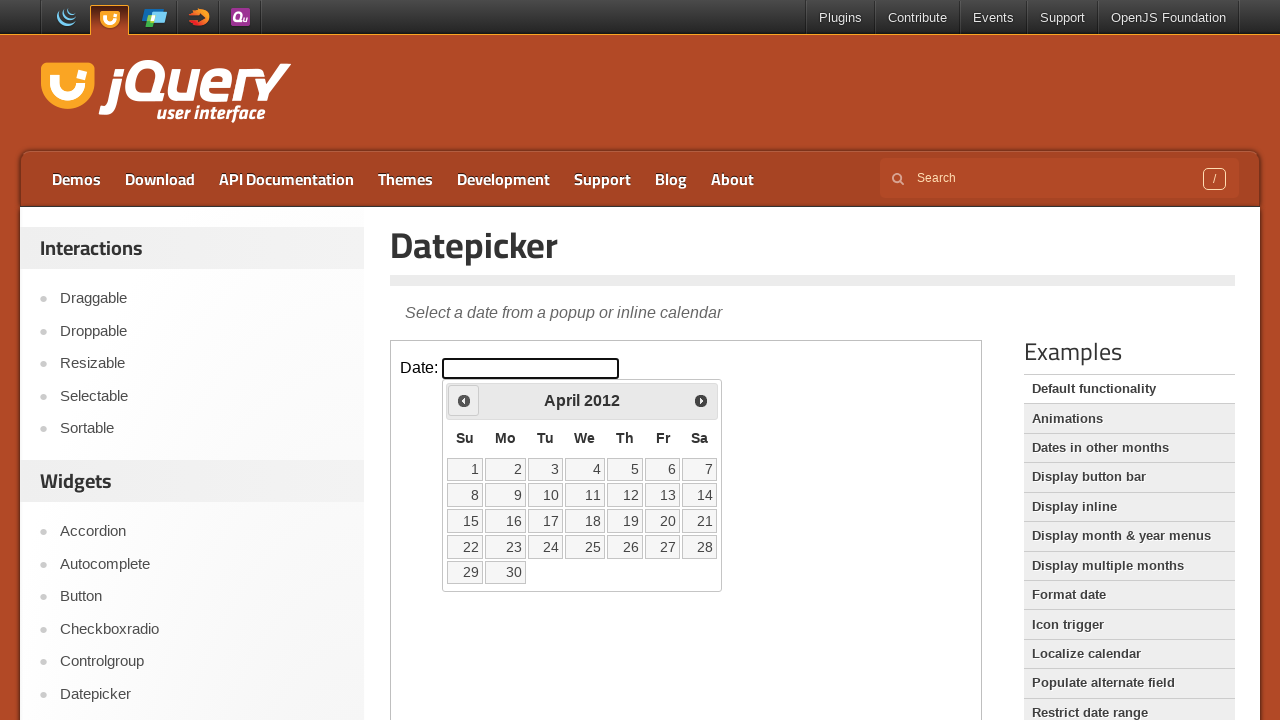

Retrieved current month 'April' and year '2012' from calendar
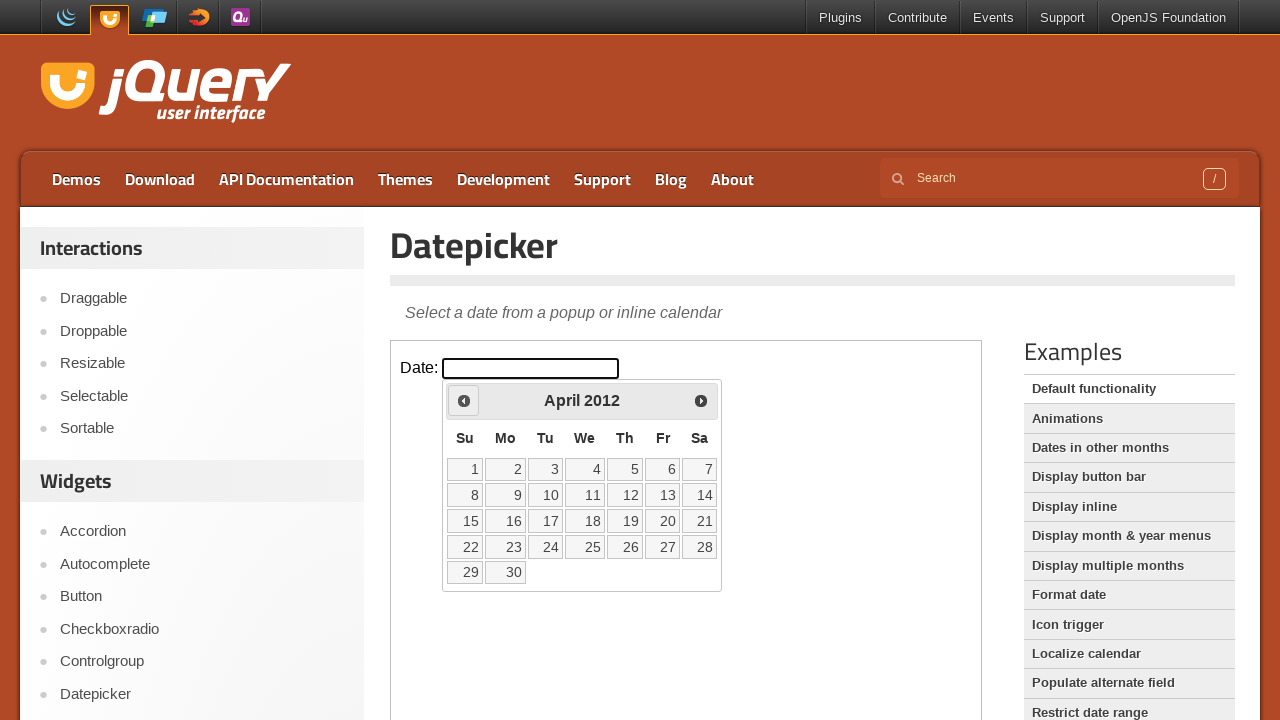

Clicked previous arrow to navigate to earlier month at (464, 400) on iframe.demo-frame >> internal:control=enter-frame >> xpath=//*[@id='ui-datepicke
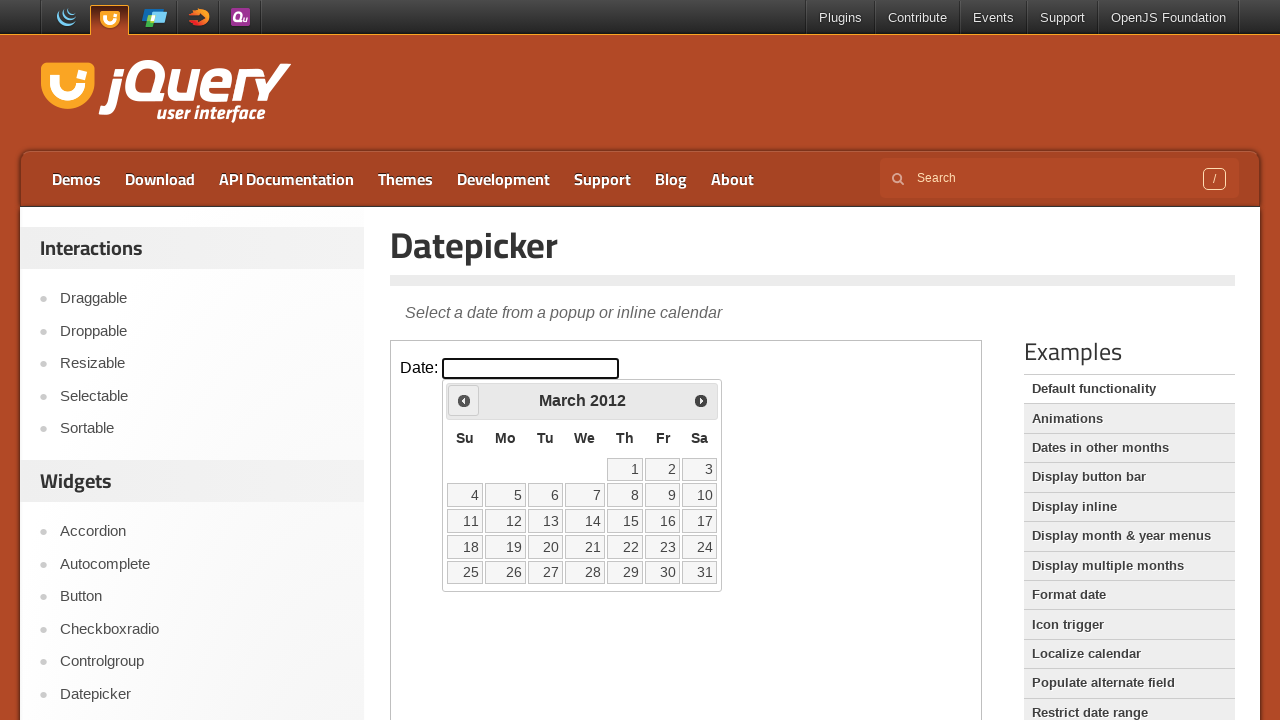

Retrieved current month 'March' and year '2012' from calendar
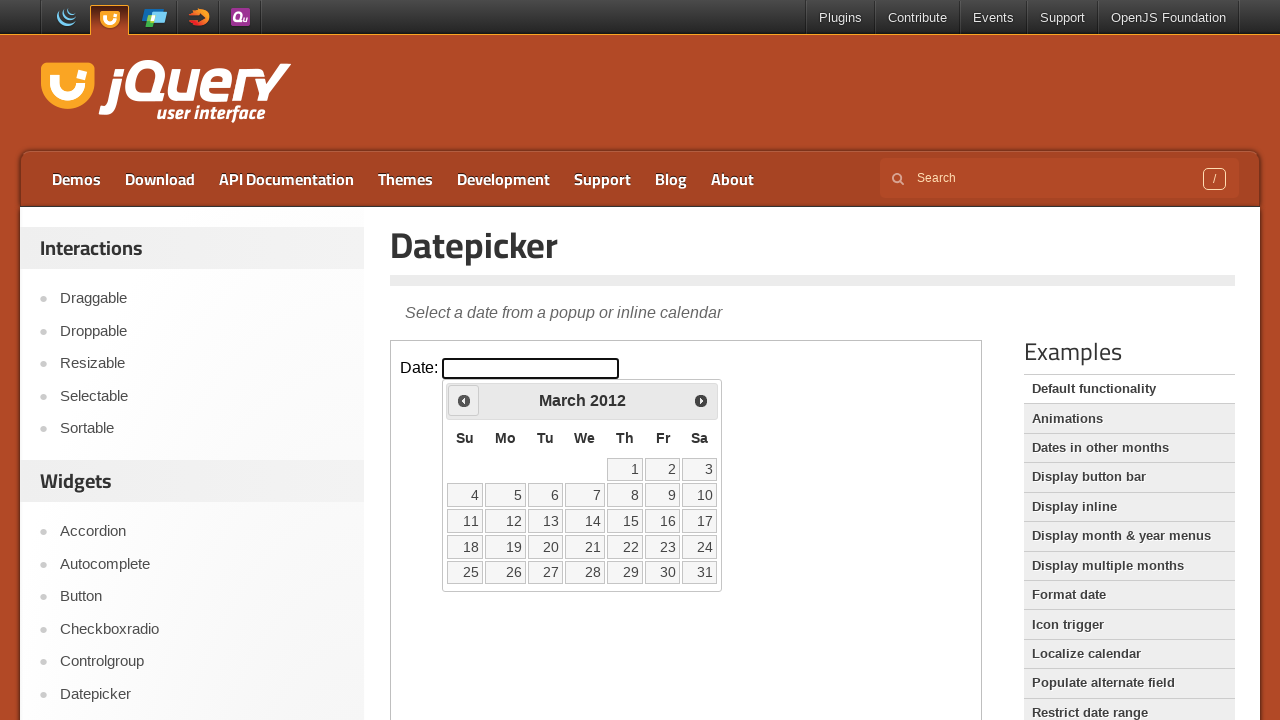

Clicked previous arrow to navigate to earlier month at (464, 400) on iframe.demo-frame >> internal:control=enter-frame >> xpath=//*[@id='ui-datepicke
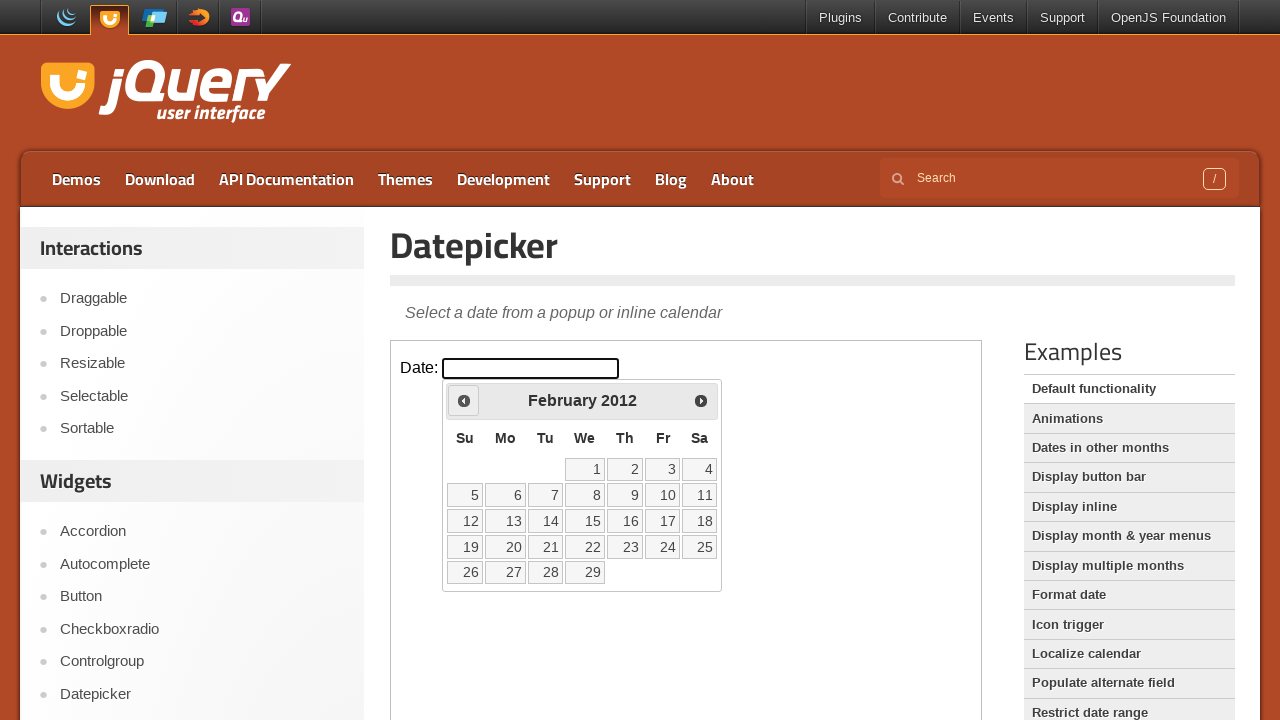

Retrieved current month 'February' and year '2012' from calendar
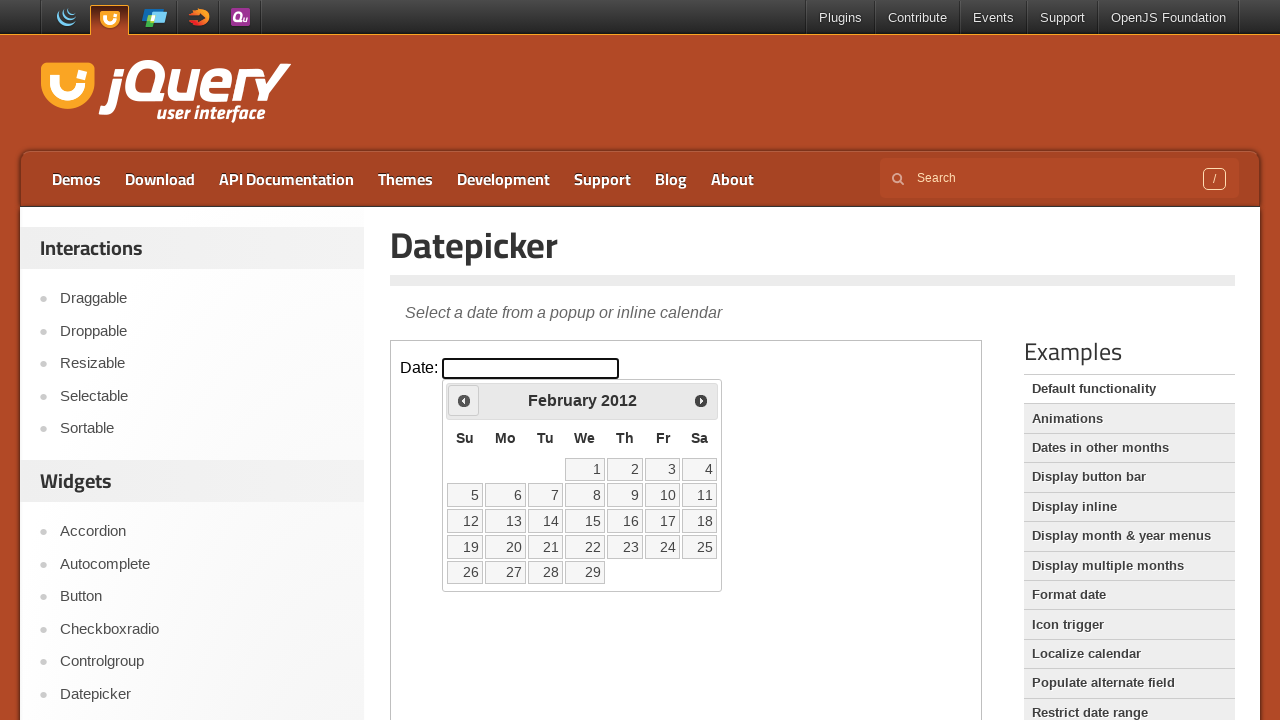

Clicked previous arrow to navigate to earlier month at (464, 400) on iframe.demo-frame >> internal:control=enter-frame >> xpath=//*[@id='ui-datepicke
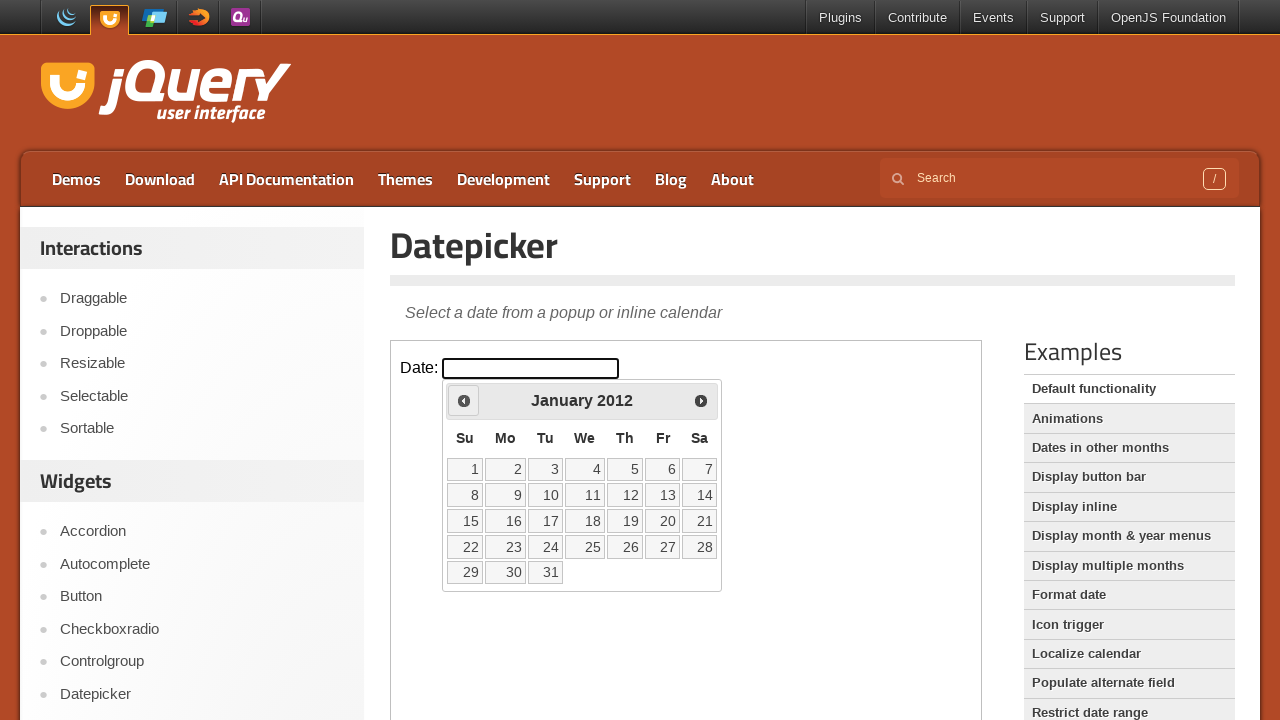

Retrieved current month 'January' and year '2012' from calendar
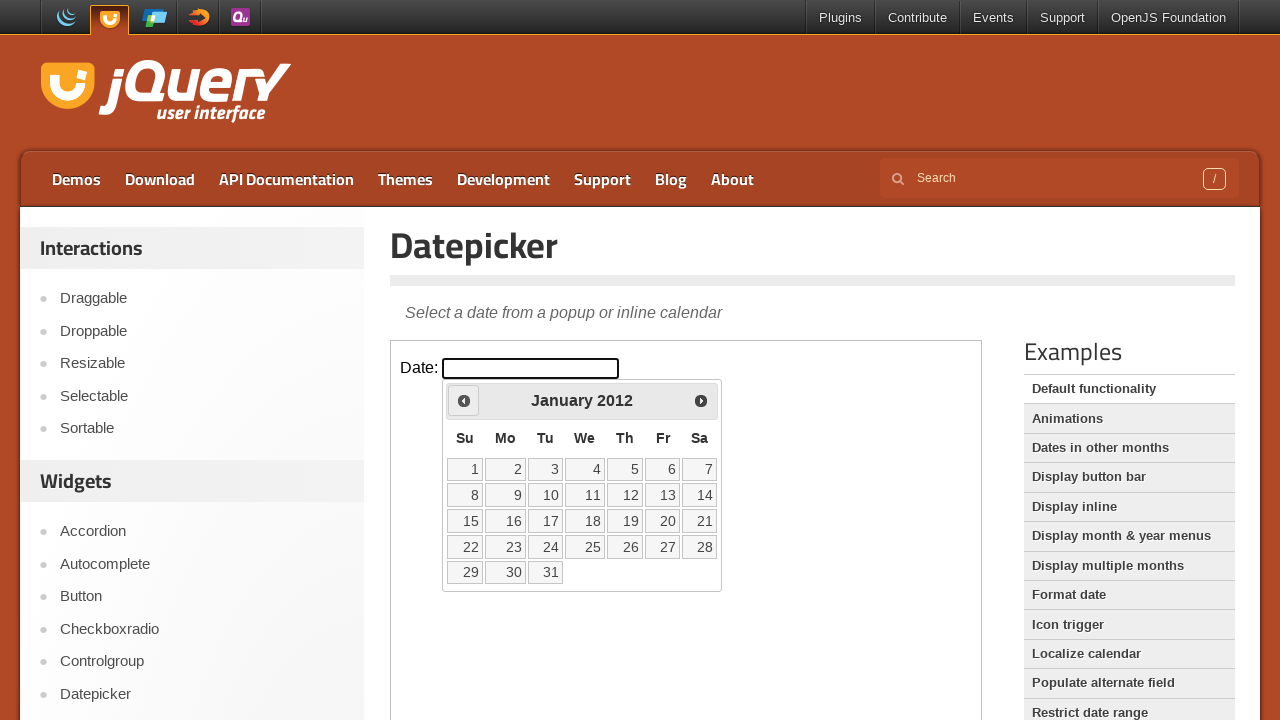

Clicked previous arrow to navigate to earlier month at (464, 400) on iframe.demo-frame >> internal:control=enter-frame >> xpath=//*[@id='ui-datepicke
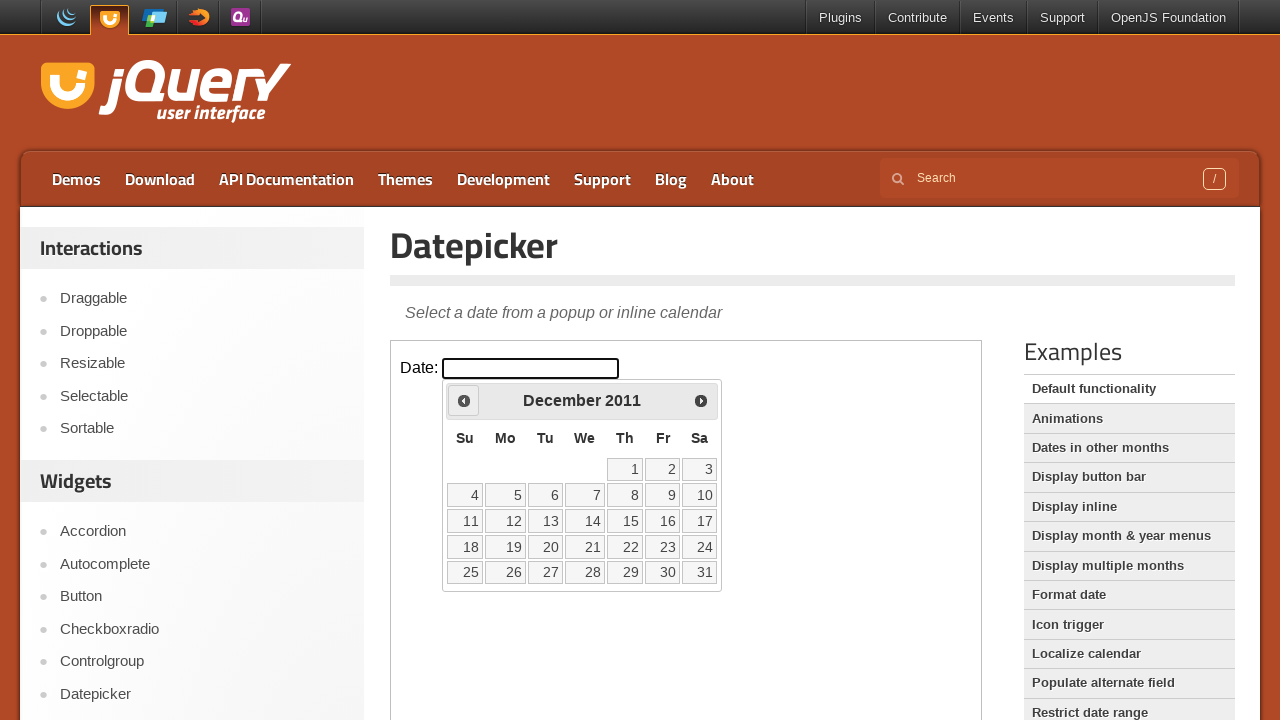

Retrieved current month 'December' and year '2011' from calendar
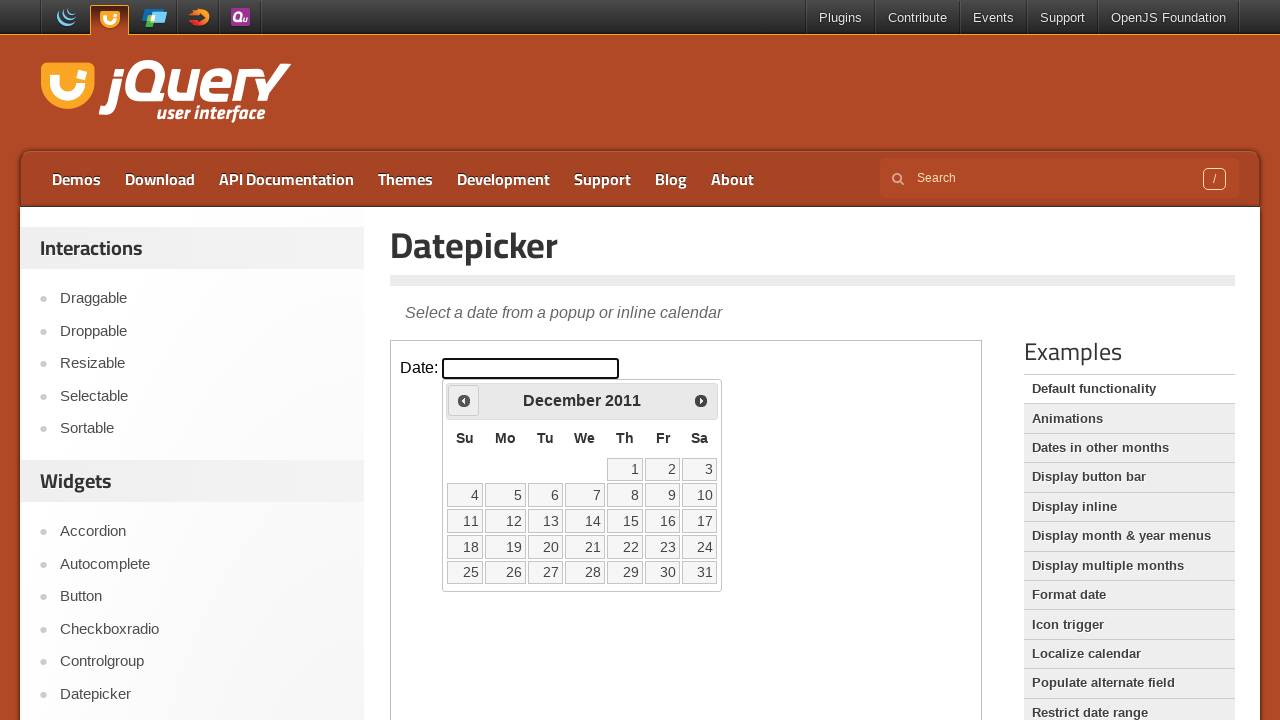

Clicked previous arrow to navigate to earlier month at (464, 400) on iframe.demo-frame >> internal:control=enter-frame >> xpath=//*[@id='ui-datepicke
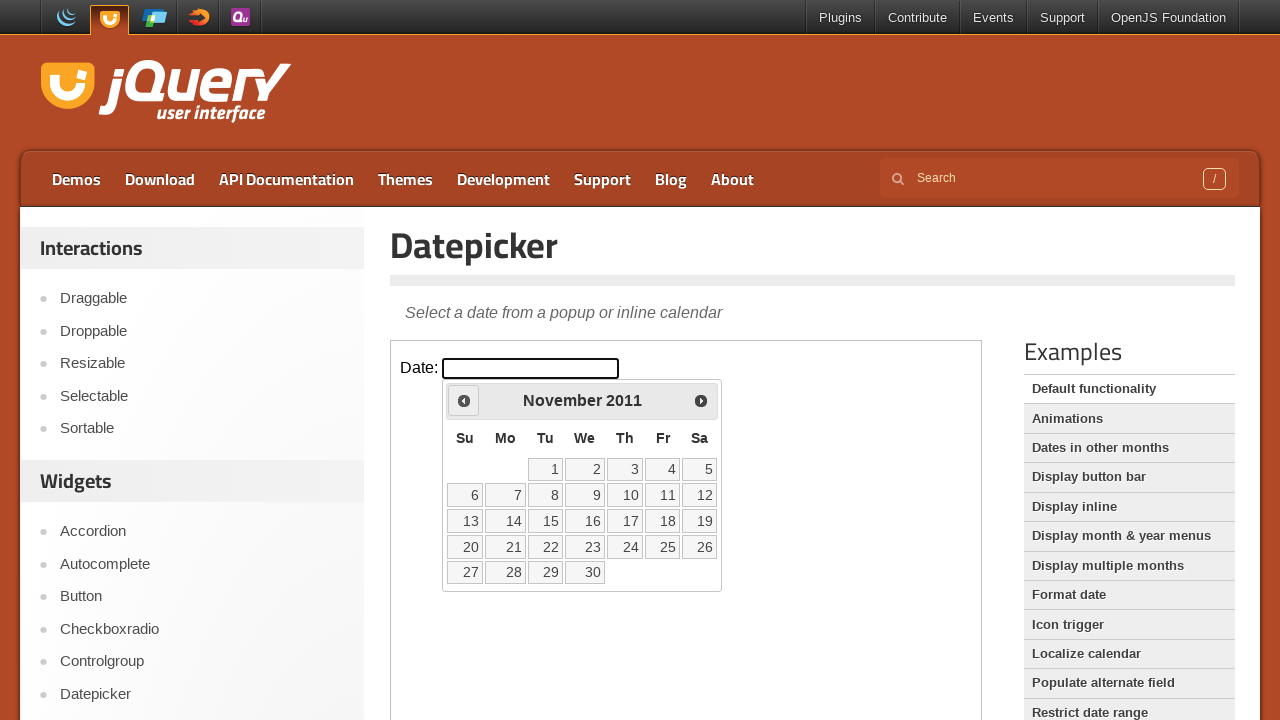

Retrieved current month 'November' and year '2011' from calendar
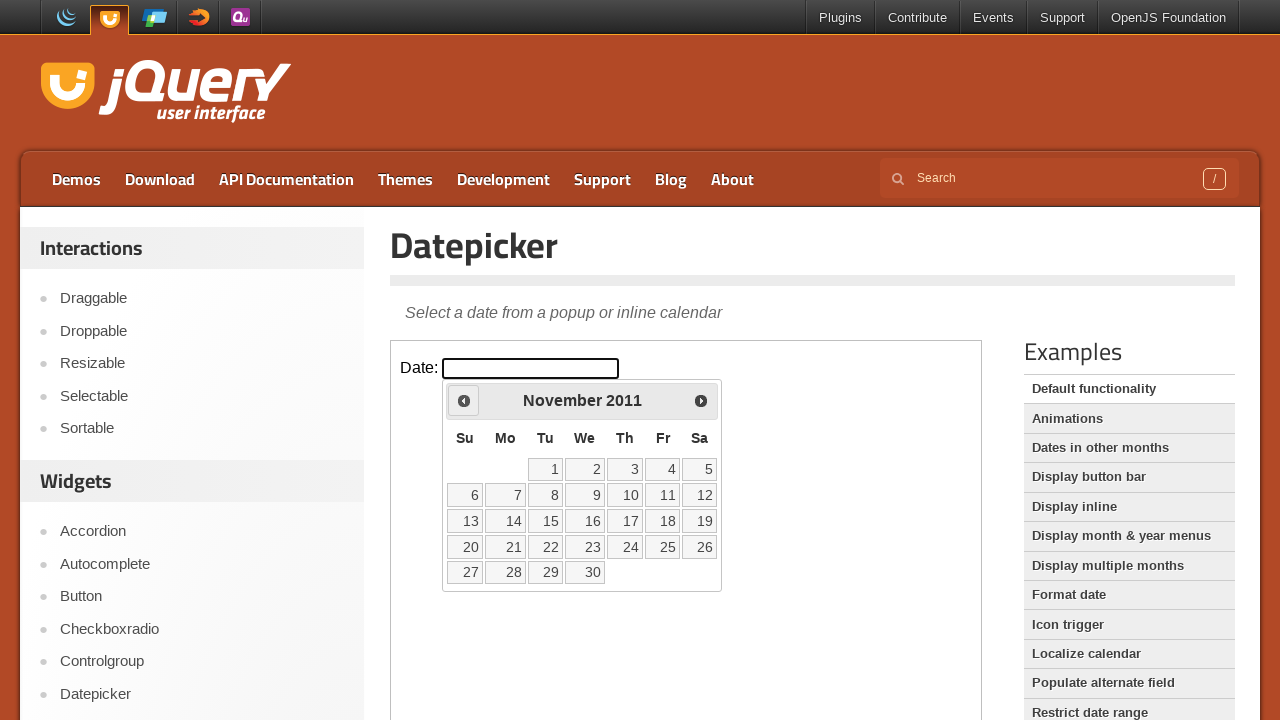

Clicked previous arrow to navigate to earlier month at (464, 400) on iframe.demo-frame >> internal:control=enter-frame >> xpath=//*[@id='ui-datepicke
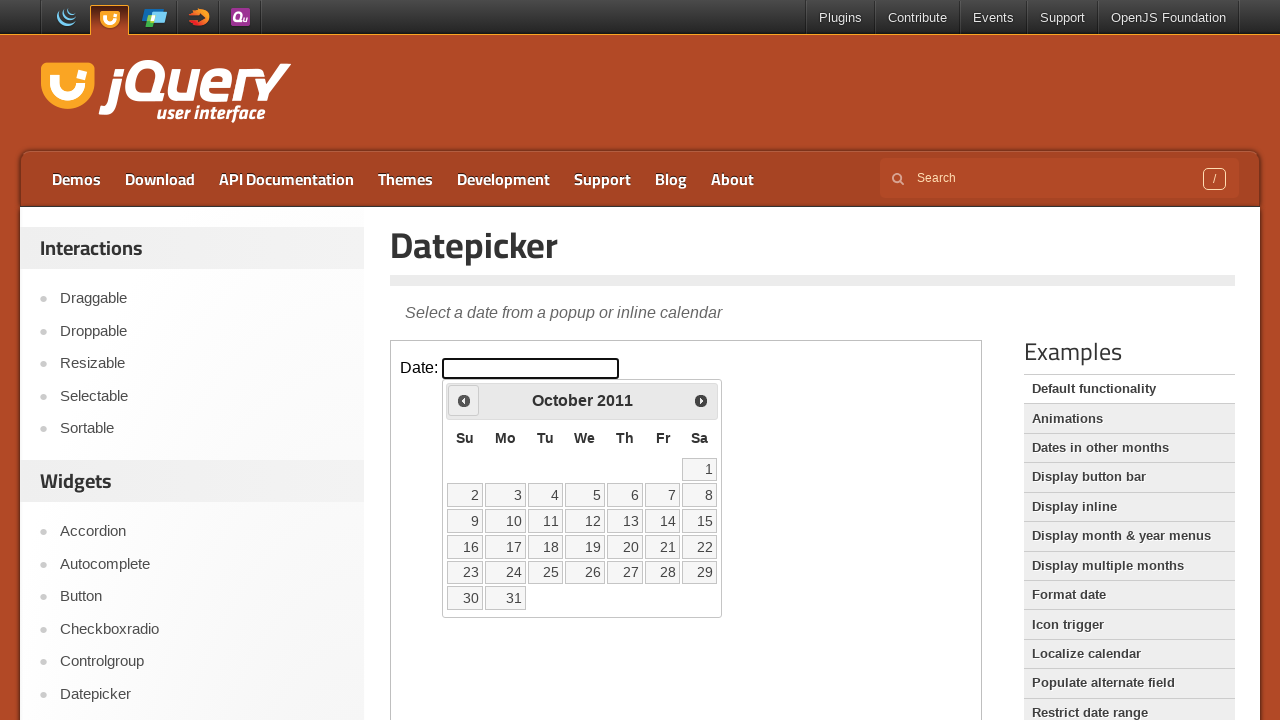

Retrieved current month 'October' and year '2011' from calendar
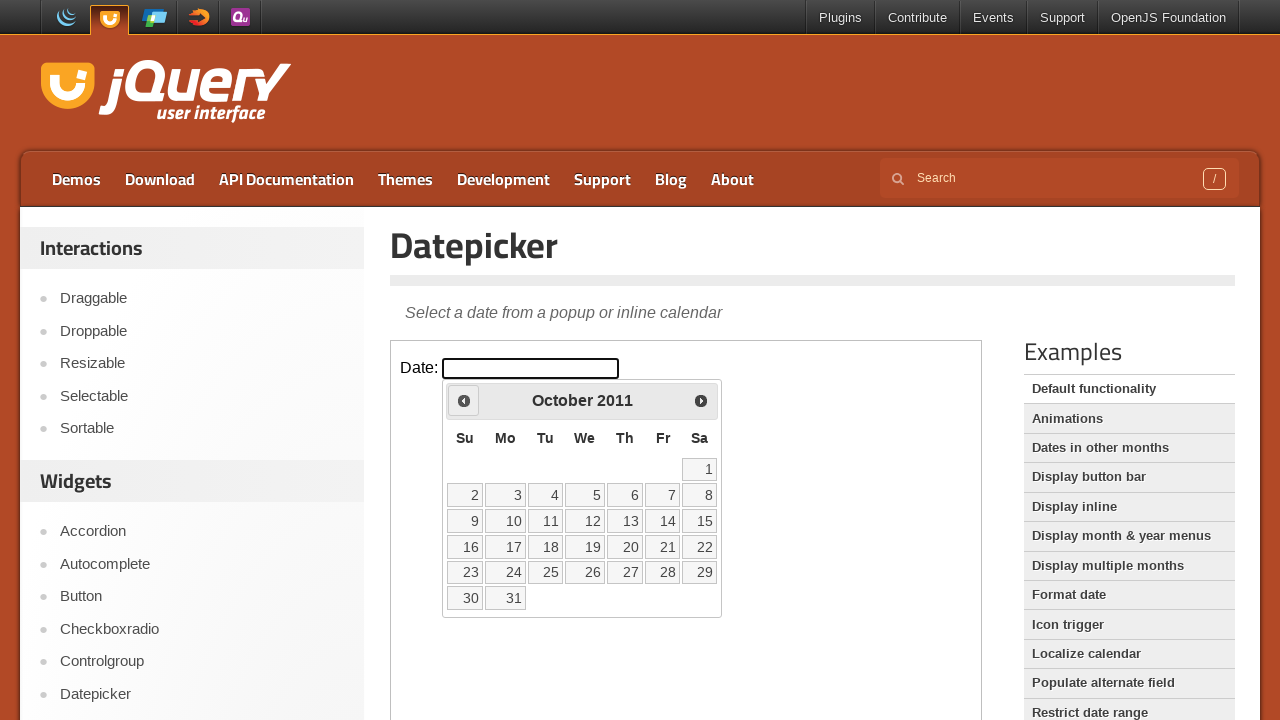

Clicked previous arrow to navigate to earlier month at (464, 400) on iframe.demo-frame >> internal:control=enter-frame >> xpath=//*[@id='ui-datepicke
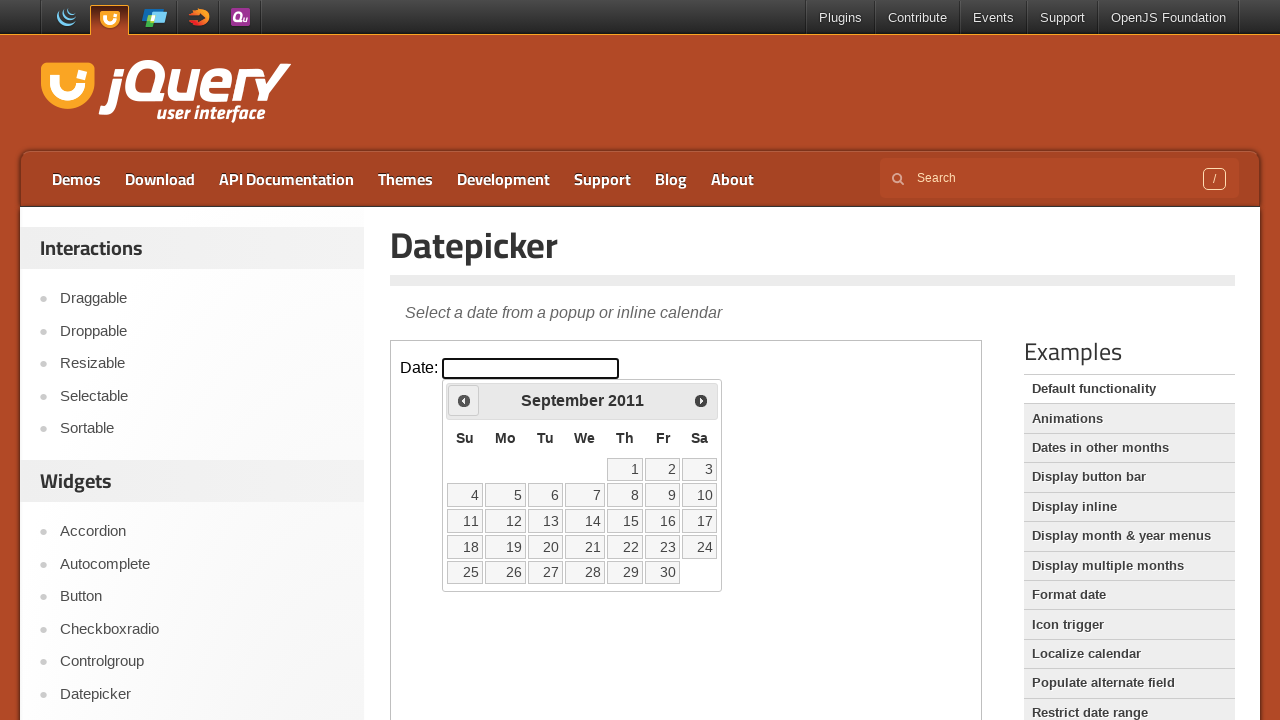

Retrieved current month 'September' and year '2011' from calendar
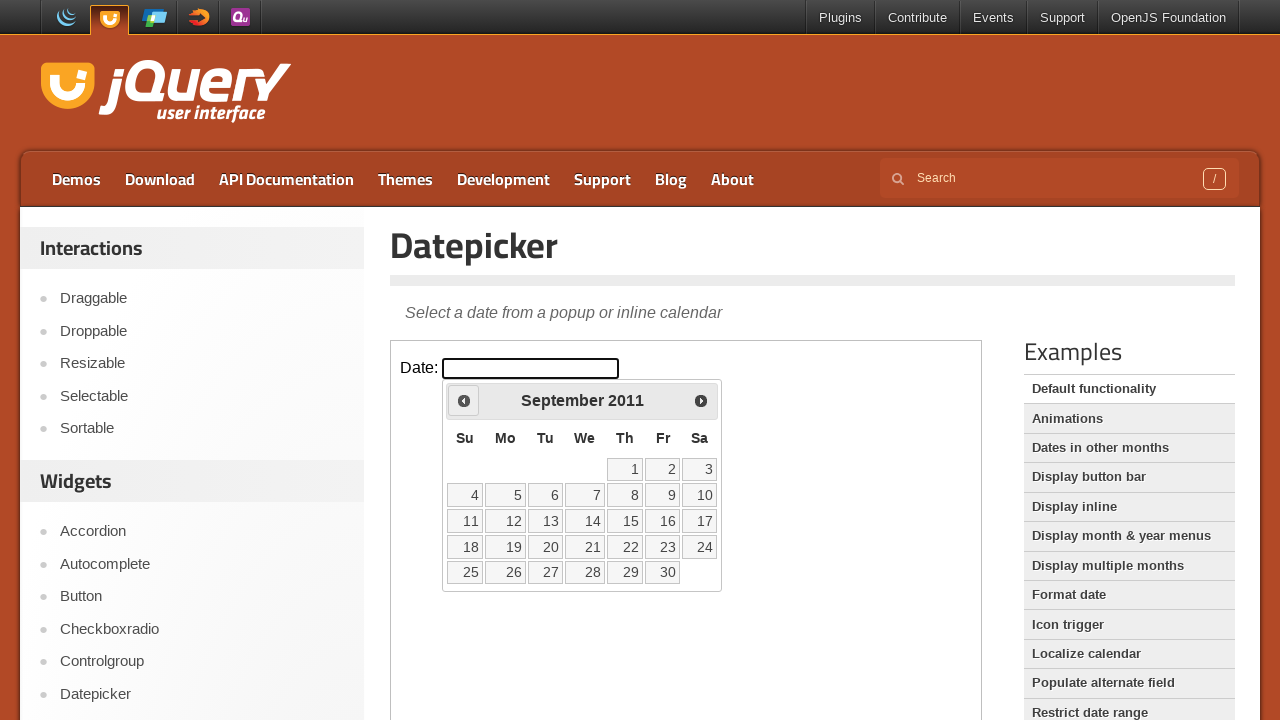

Clicked previous arrow to navigate to earlier month at (464, 400) on iframe.demo-frame >> internal:control=enter-frame >> xpath=//*[@id='ui-datepicke
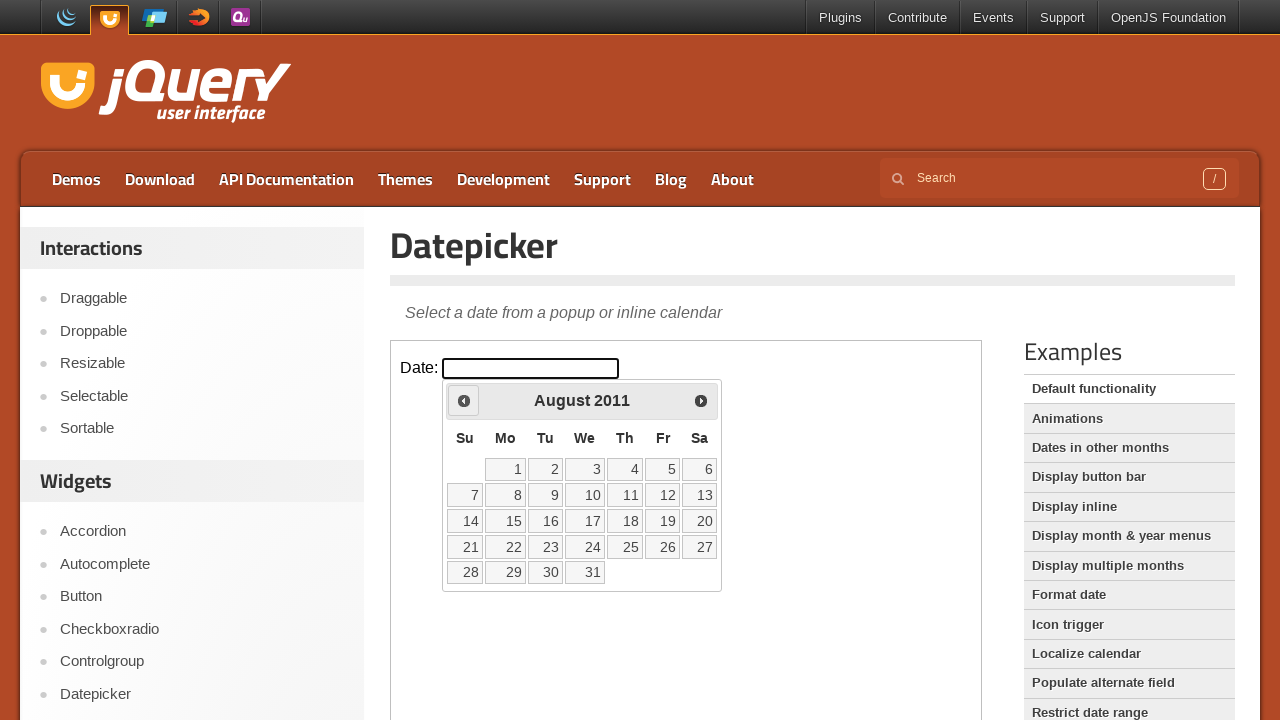

Retrieved current month 'August' and year '2011' from calendar
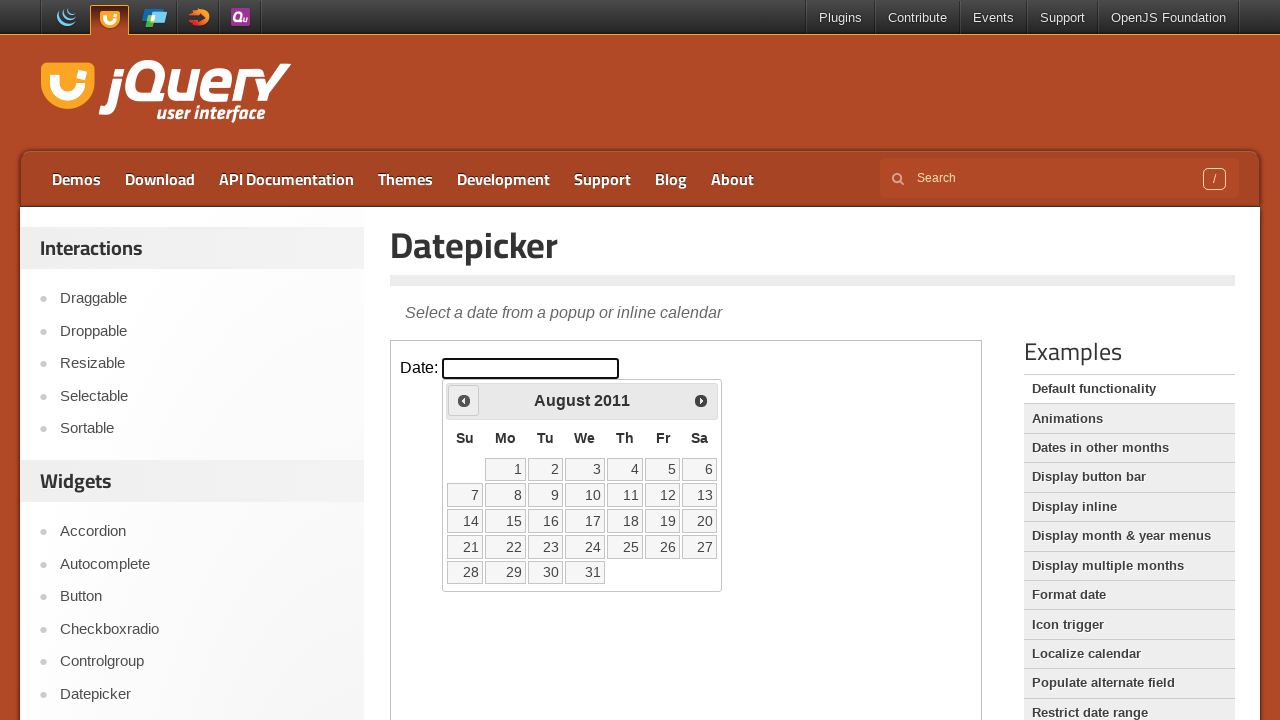

Clicked previous arrow to navigate to earlier month at (464, 400) on iframe.demo-frame >> internal:control=enter-frame >> xpath=//*[@id='ui-datepicke
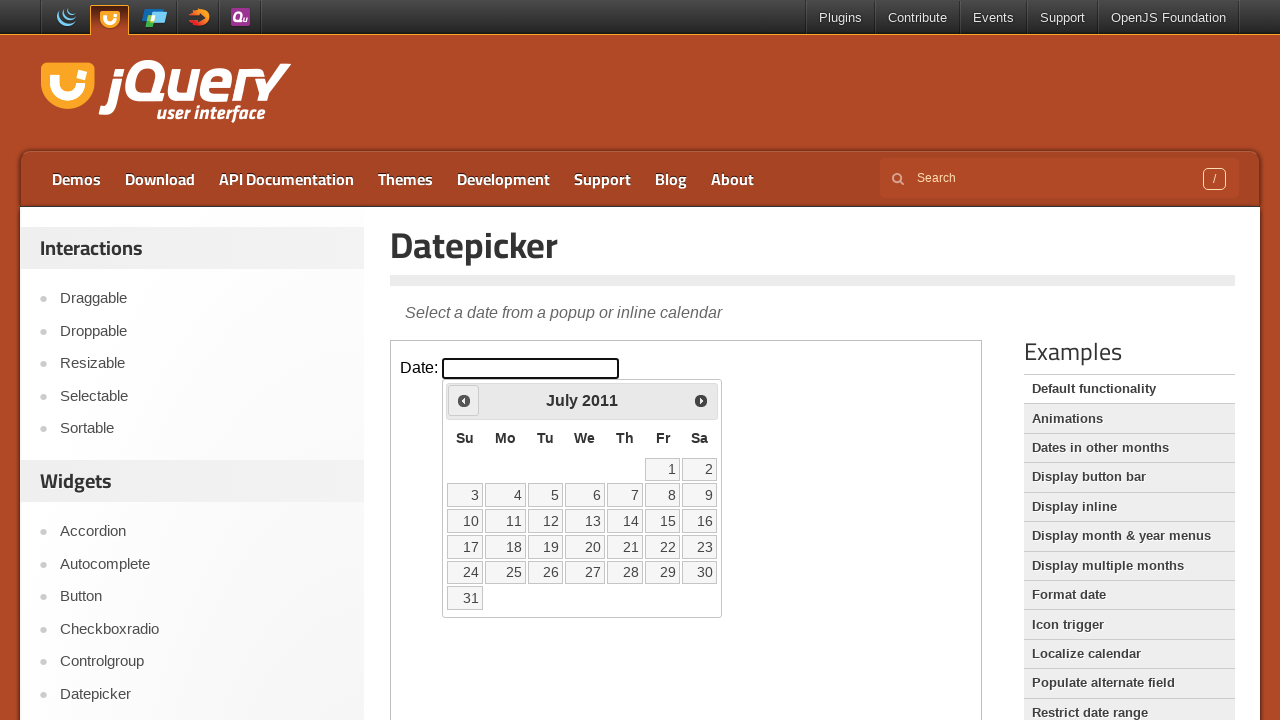

Retrieved current month 'July' and year '2011' from calendar
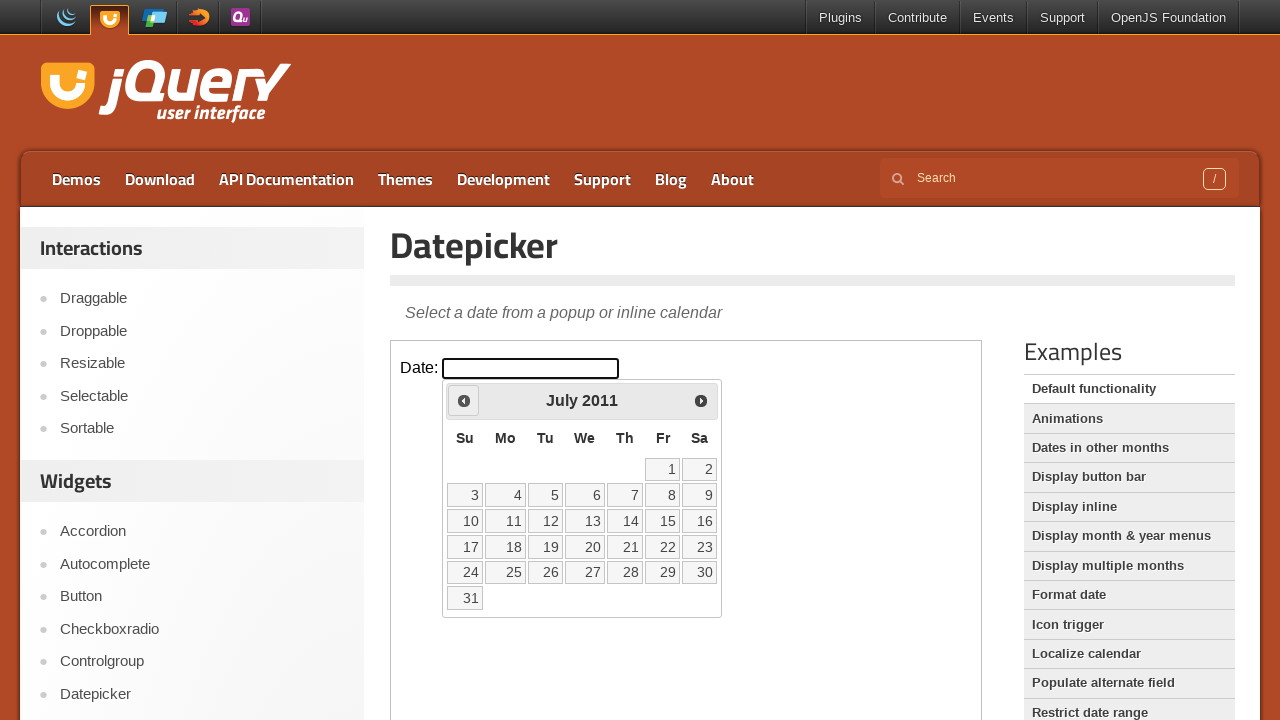

Clicked previous arrow to navigate to earlier month at (464, 400) on iframe.demo-frame >> internal:control=enter-frame >> xpath=//*[@id='ui-datepicke
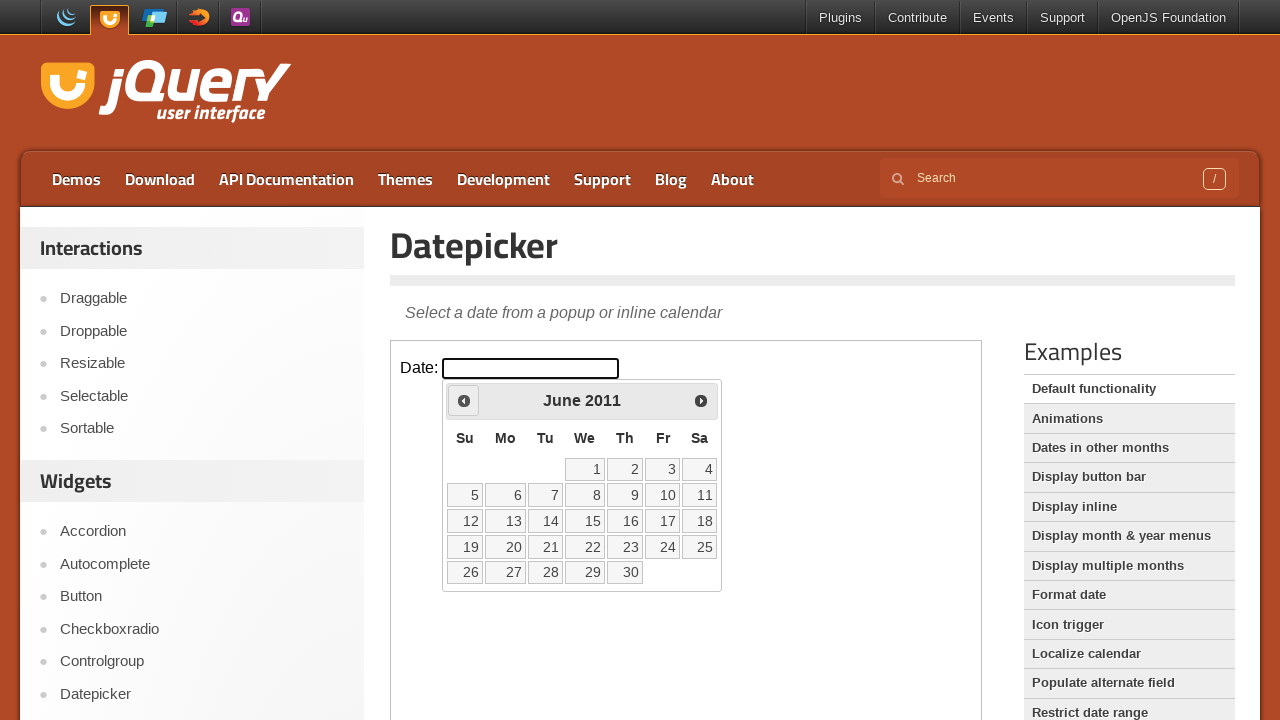

Retrieved current month 'June' and year '2011' from calendar
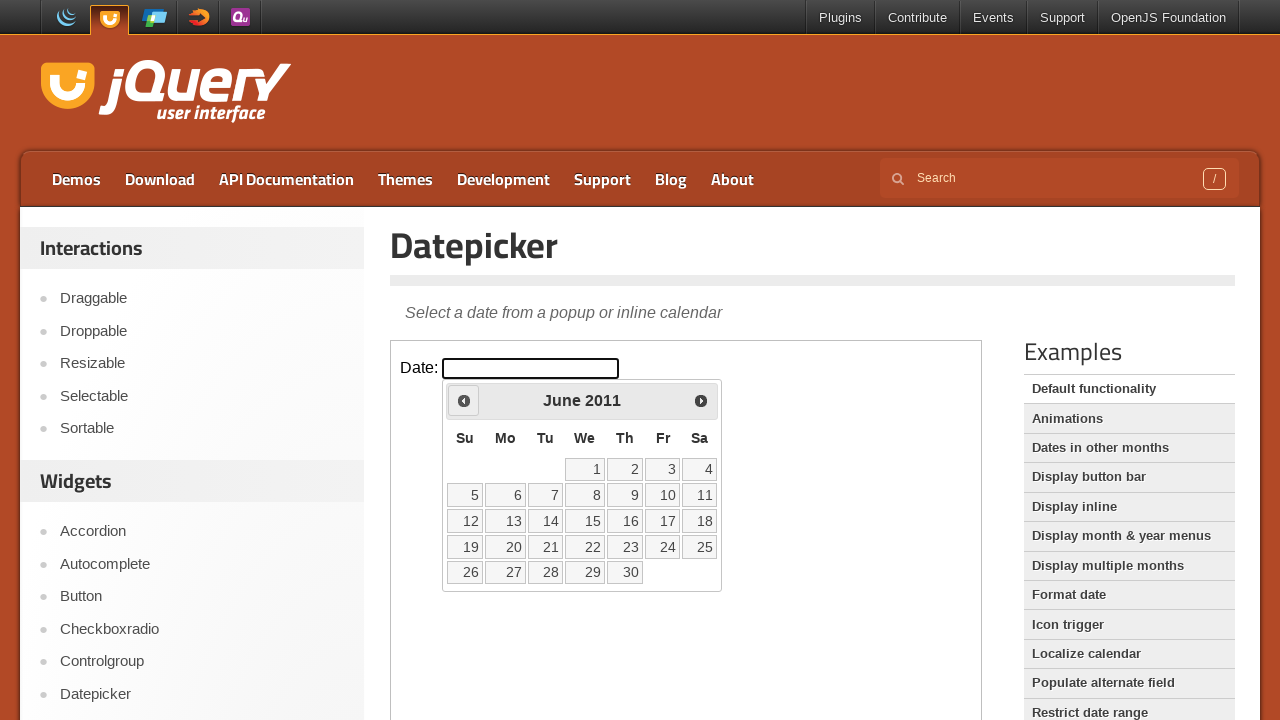

Clicked previous arrow to navigate to earlier month at (464, 400) on iframe.demo-frame >> internal:control=enter-frame >> xpath=//*[@id='ui-datepicke
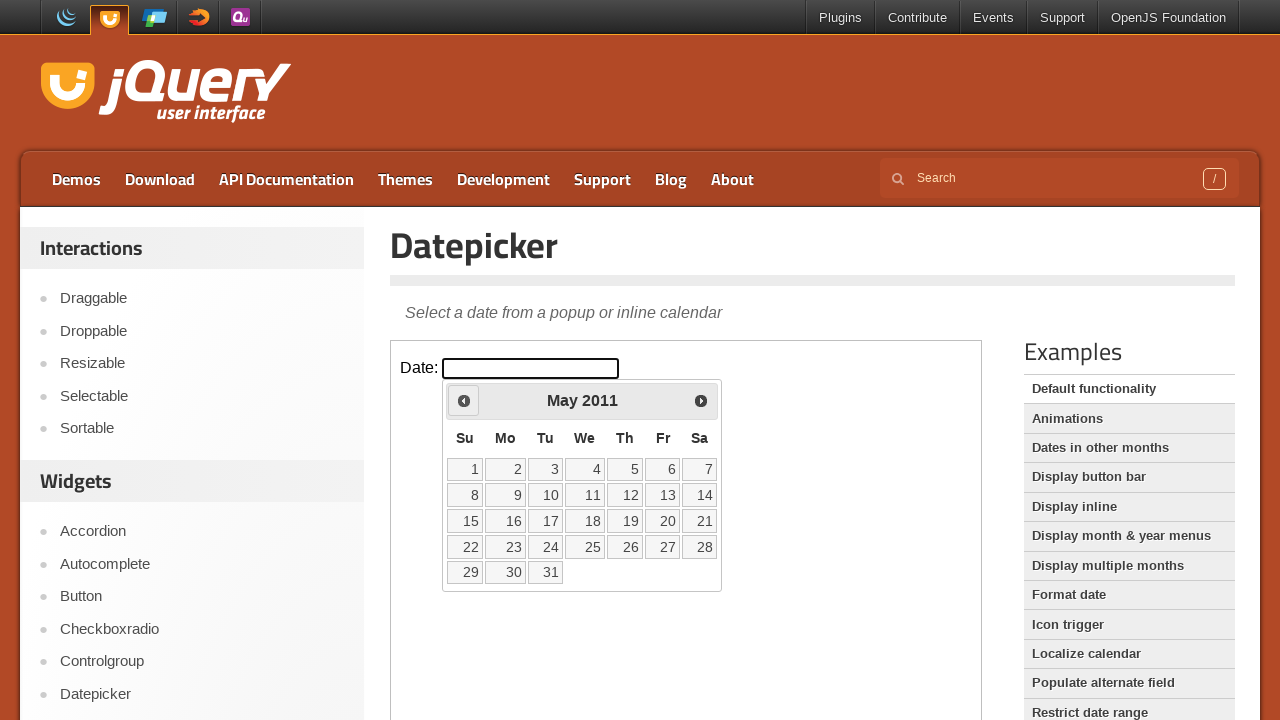

Retrieved current month 'May' and year '2011' from calendar
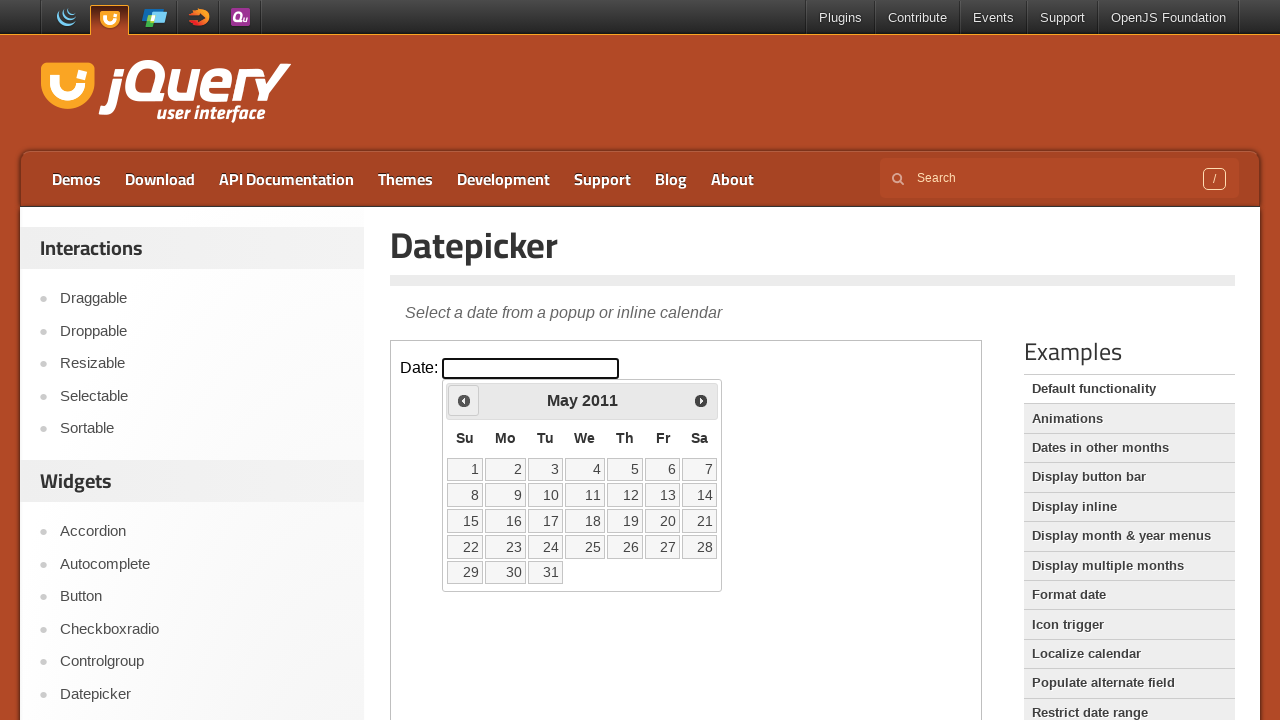

Clicked previous arrow to navigate to earlier month at (464, 400) on iframe.demo-frame >> internal:control=enter-frame >> xpath=//*[@id='ui-datepicke
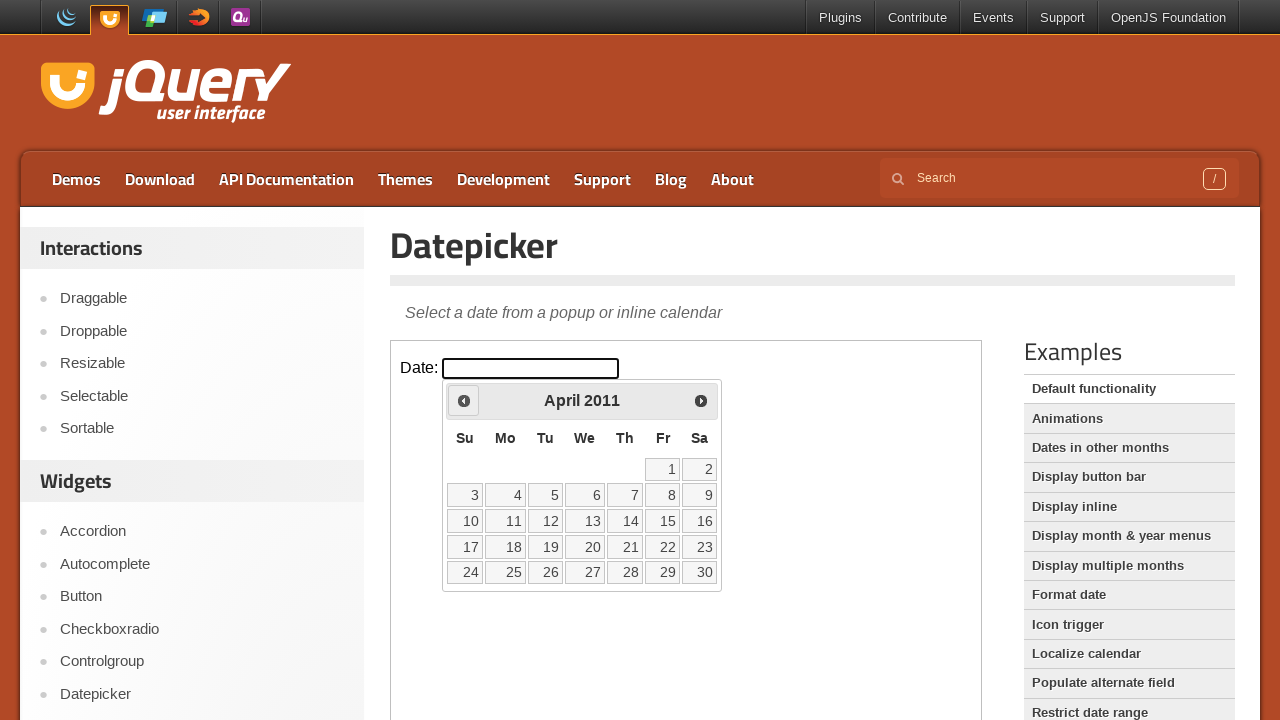

Retrieved current month 'April' and year '2011' from calendar
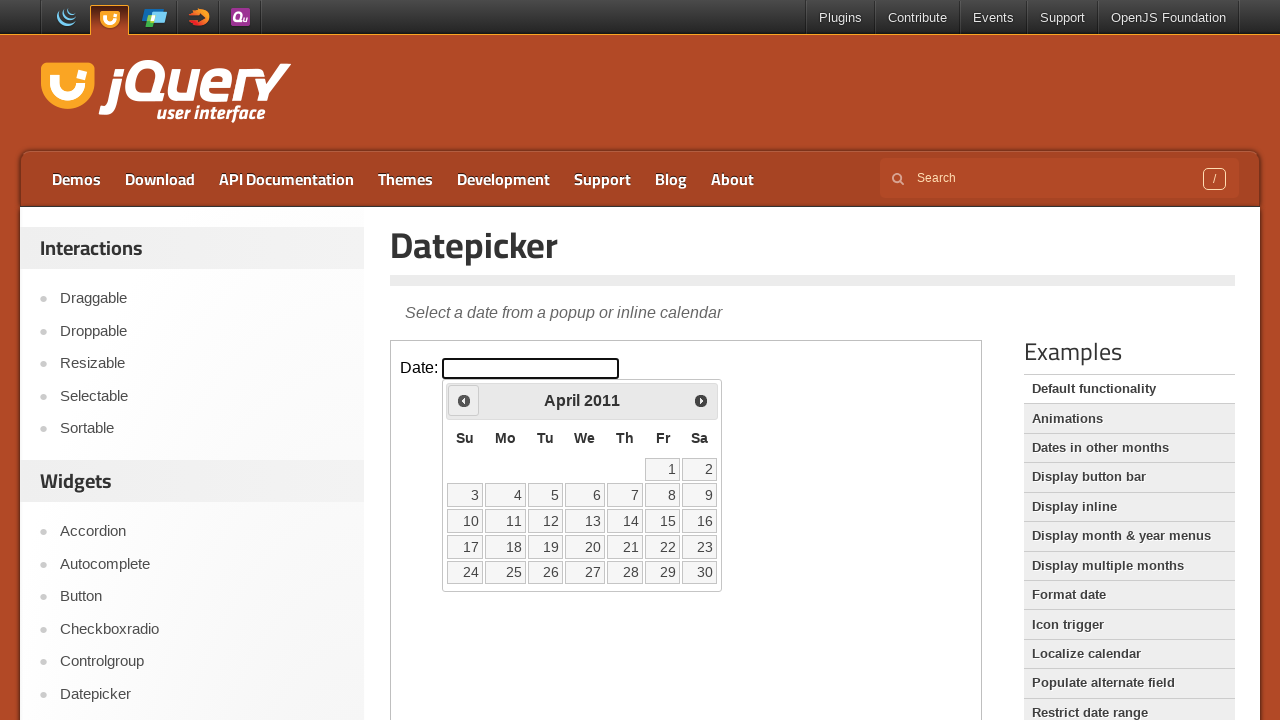

Clicked previous arrow to navigate to earlier month at (464, 400) on iframe.demo-frame >> internal:control=enter-frame >> xpath=//*[@id='ui-datepicke
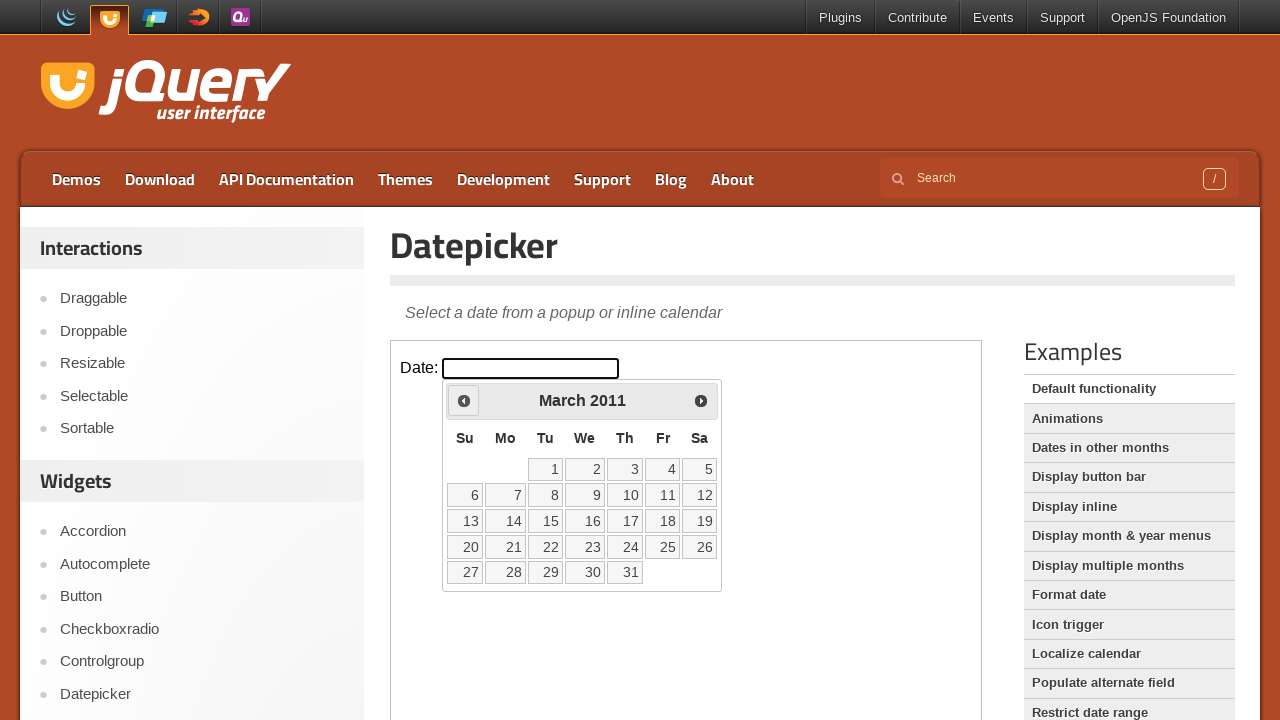

Retrieved current month 'March' and year '2011' from calendar
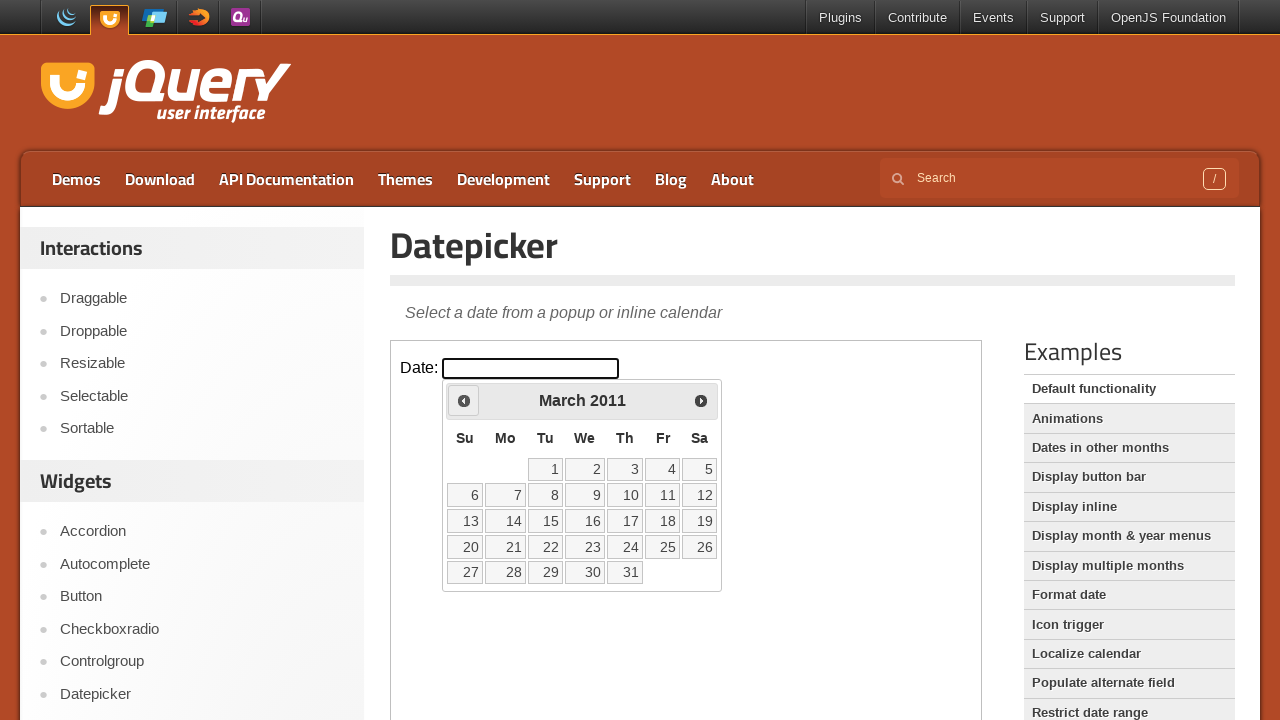

Clicked previous arrow to navigate to earlier month at (464, 400) on iframe.demo-frame >> internal:control=enter-frame >> xpath=//*[@id='ui-datepicke
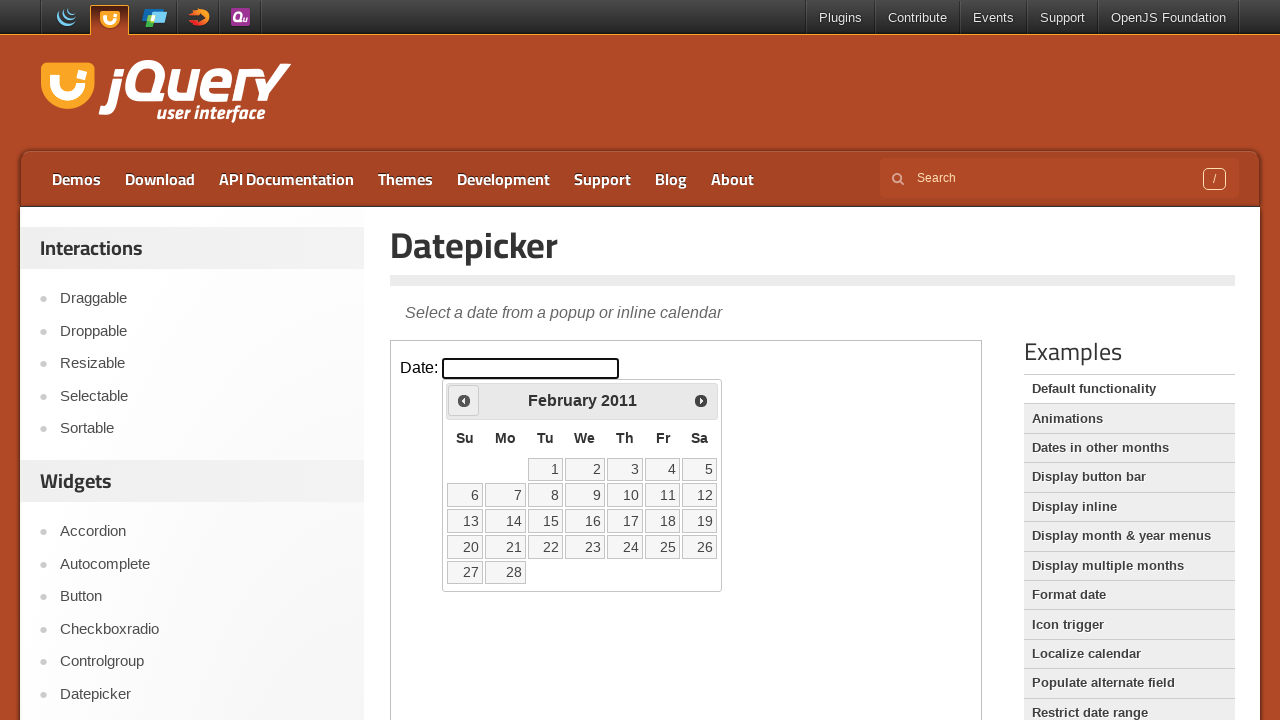

Retrieved current month 'February' and year '2011' from calendar
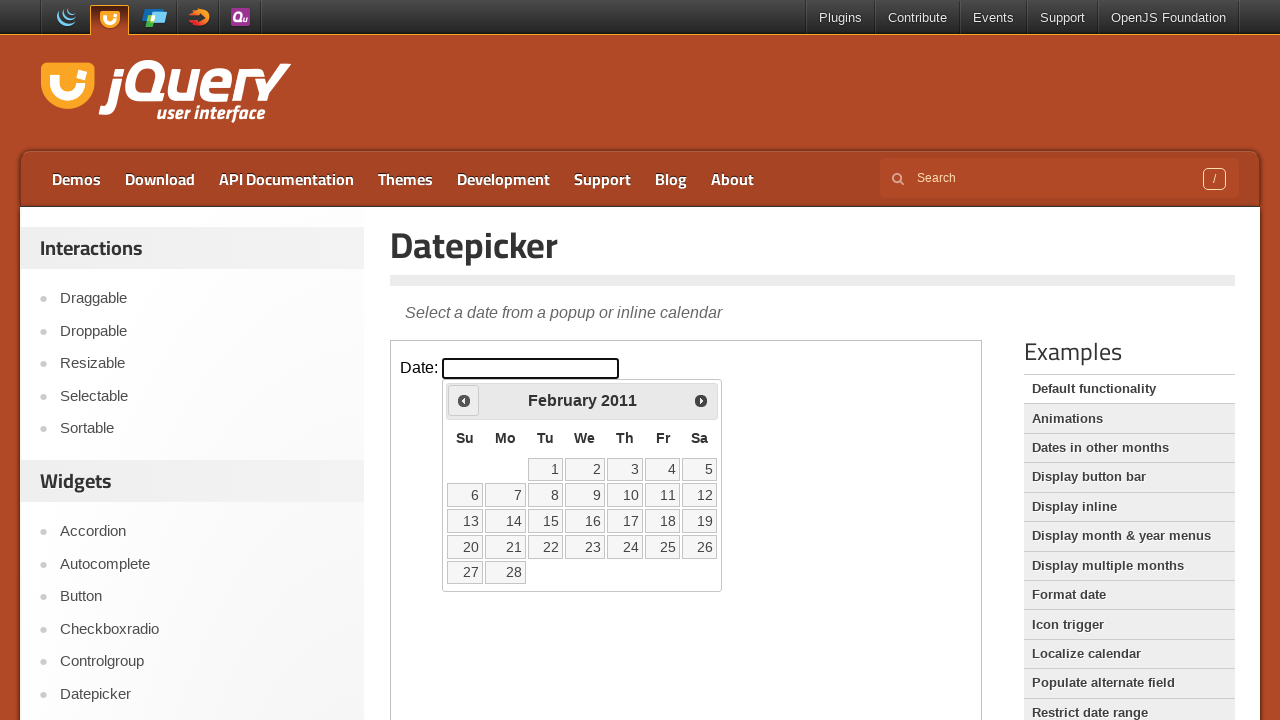

Clicked previous arrow to navigate to earlier month at (464, 400) on iframe.demo-frame >> internal:control=enter-frame >> xpath=//*[@id='ui-datepicke
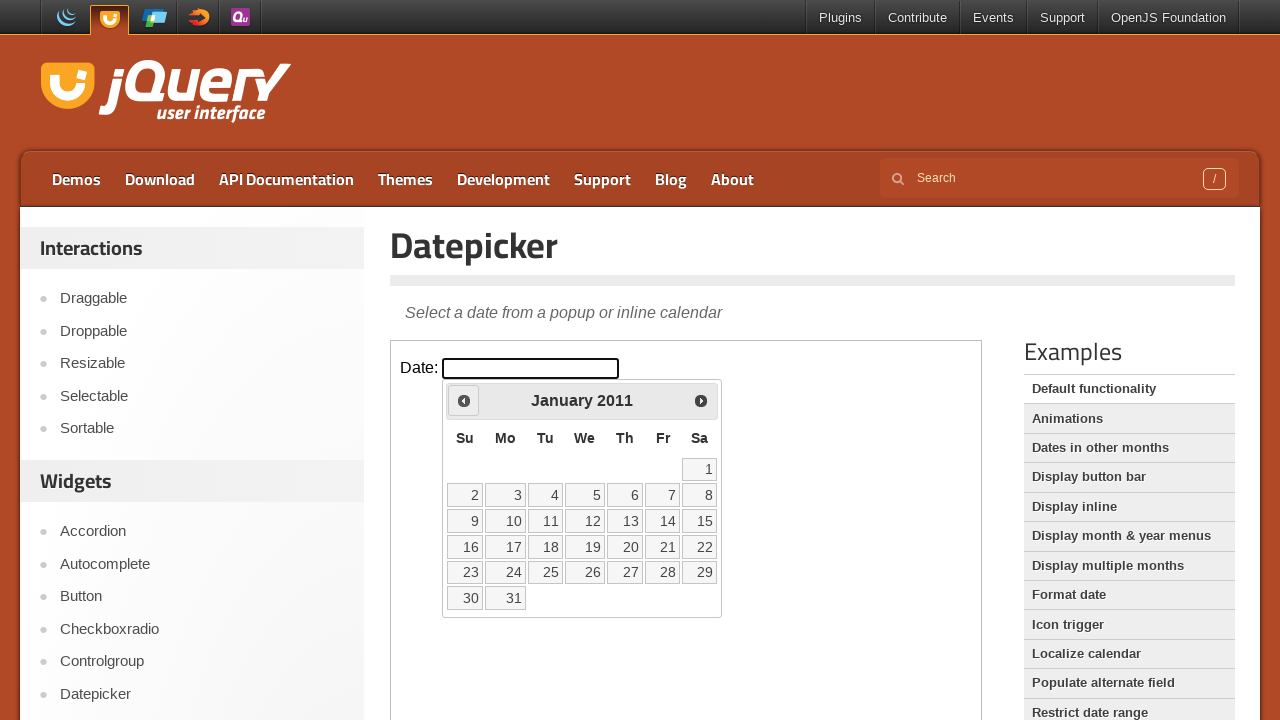

Retrieved current month 'January' and year '2011' from calendar
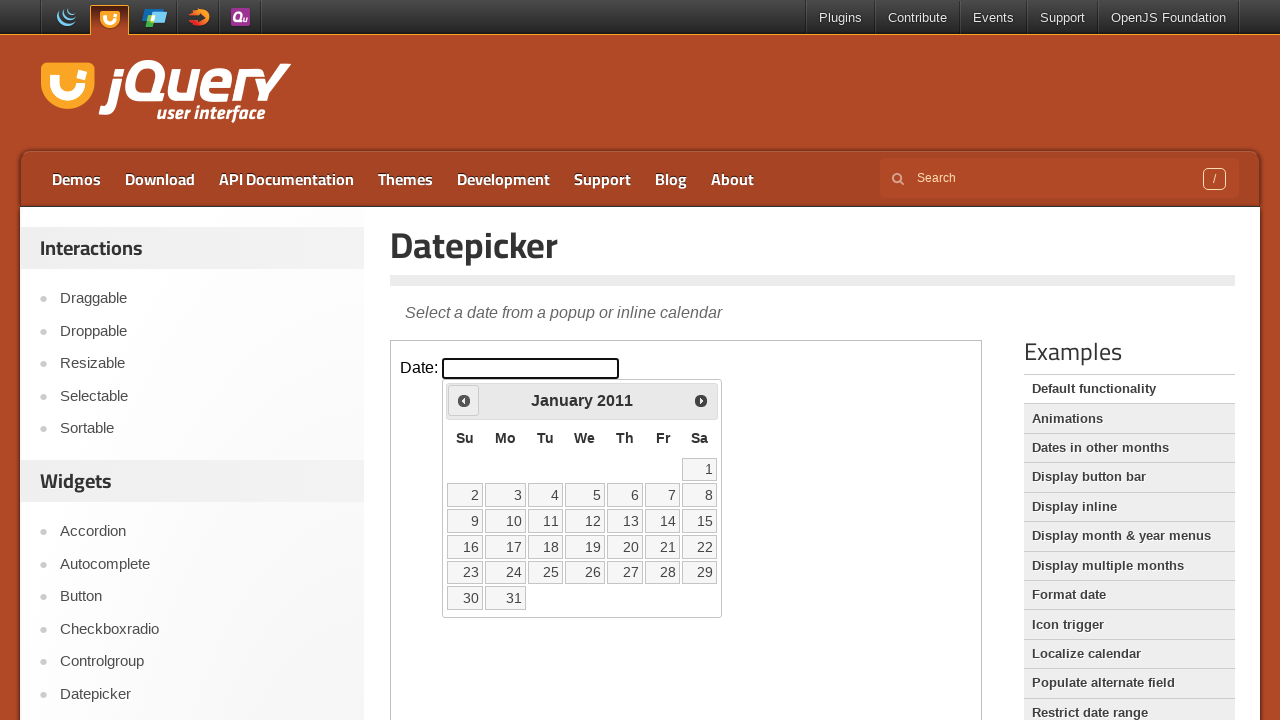

Clicked previous arrow to navigate to earlier month at (464, 400) on iframe.demo-frame >> internal:control=enter-frame >> xpath=//*[@id='ui-datepicke
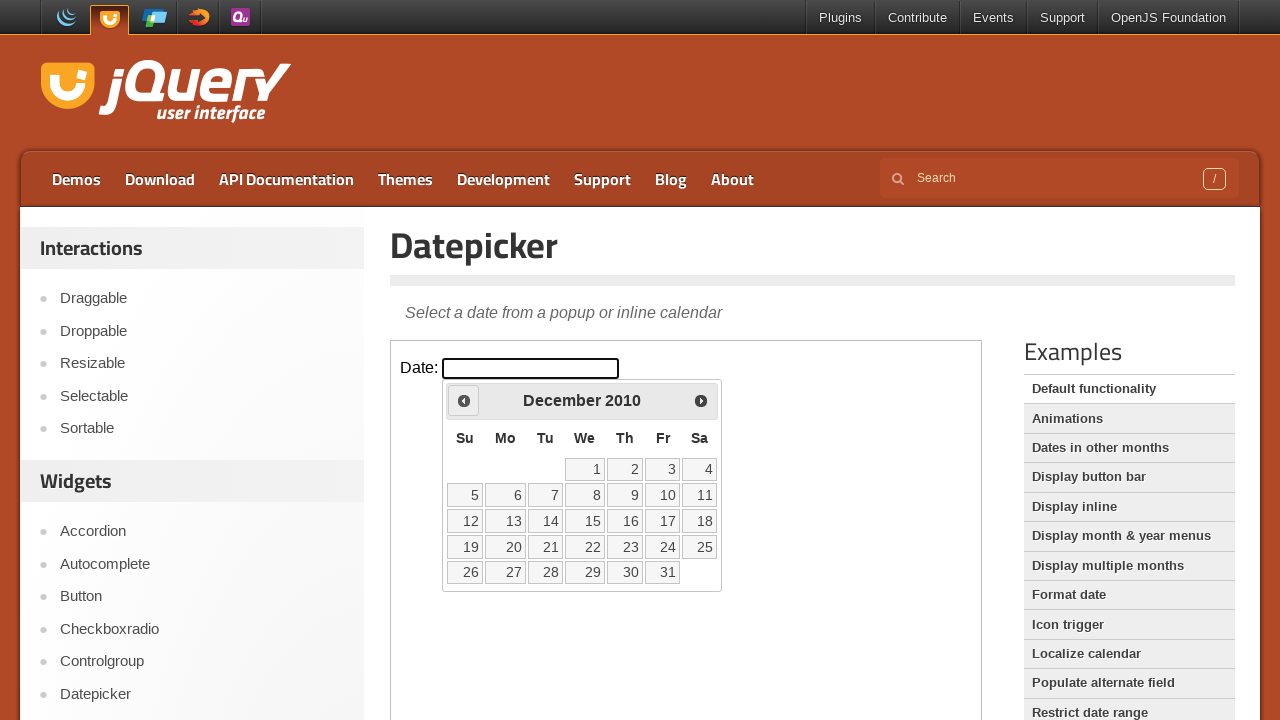

Retrieved current month 'December' and year '2010' from calendar
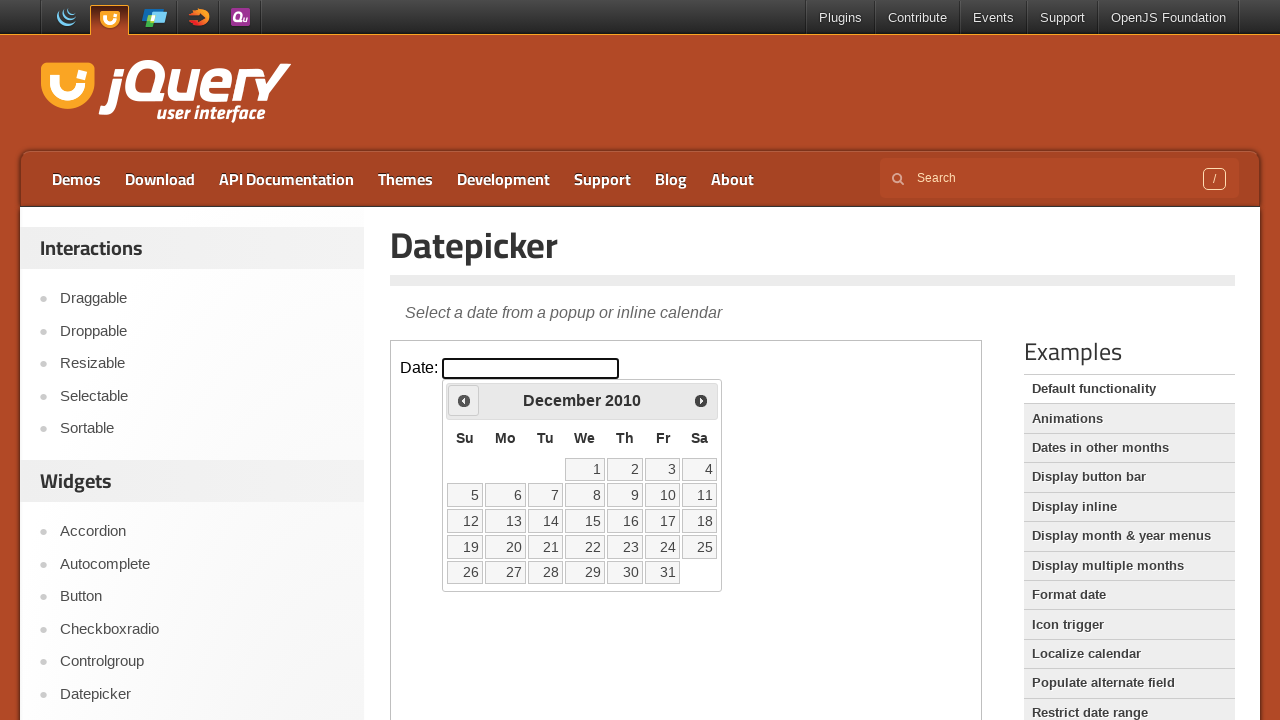

Clicked previous arrow to navigate to earlier month at (464, 400) on iframe.demo-frame >> internal:control=enter-frame >> xpath=//*[@id='ui-datepicke
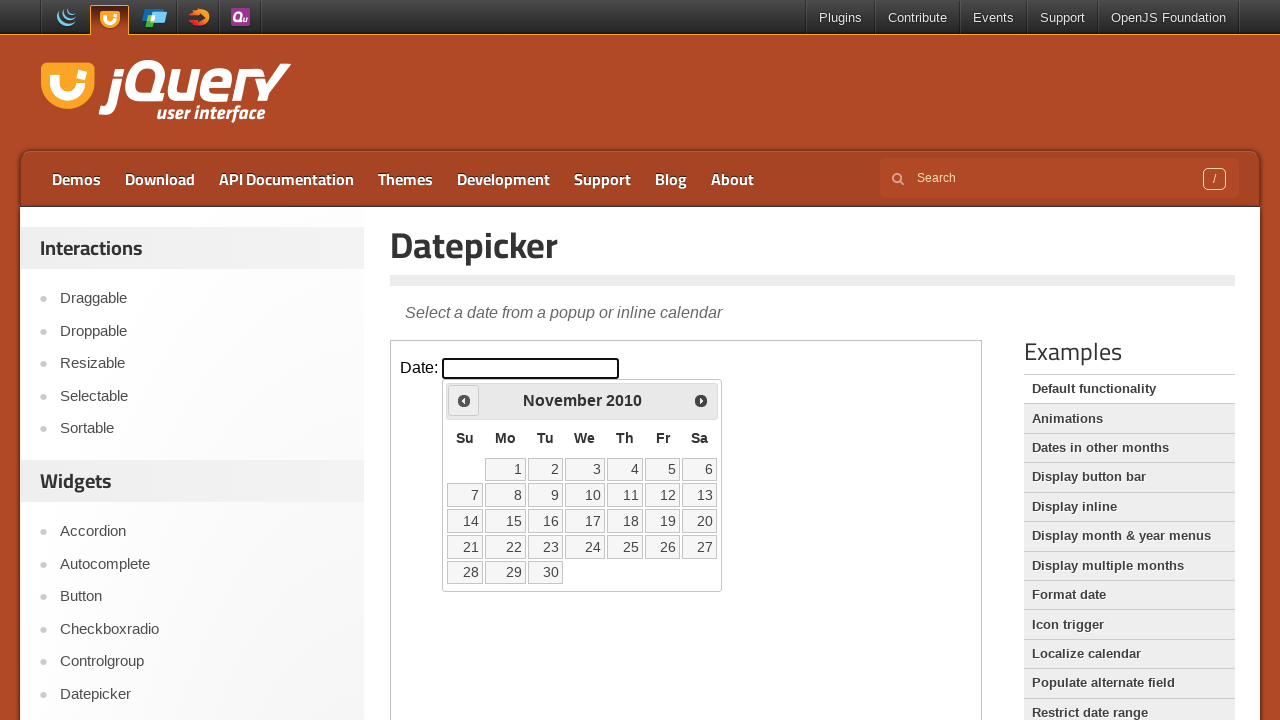

Retrieved current month 'November' and year '2010' from calendar
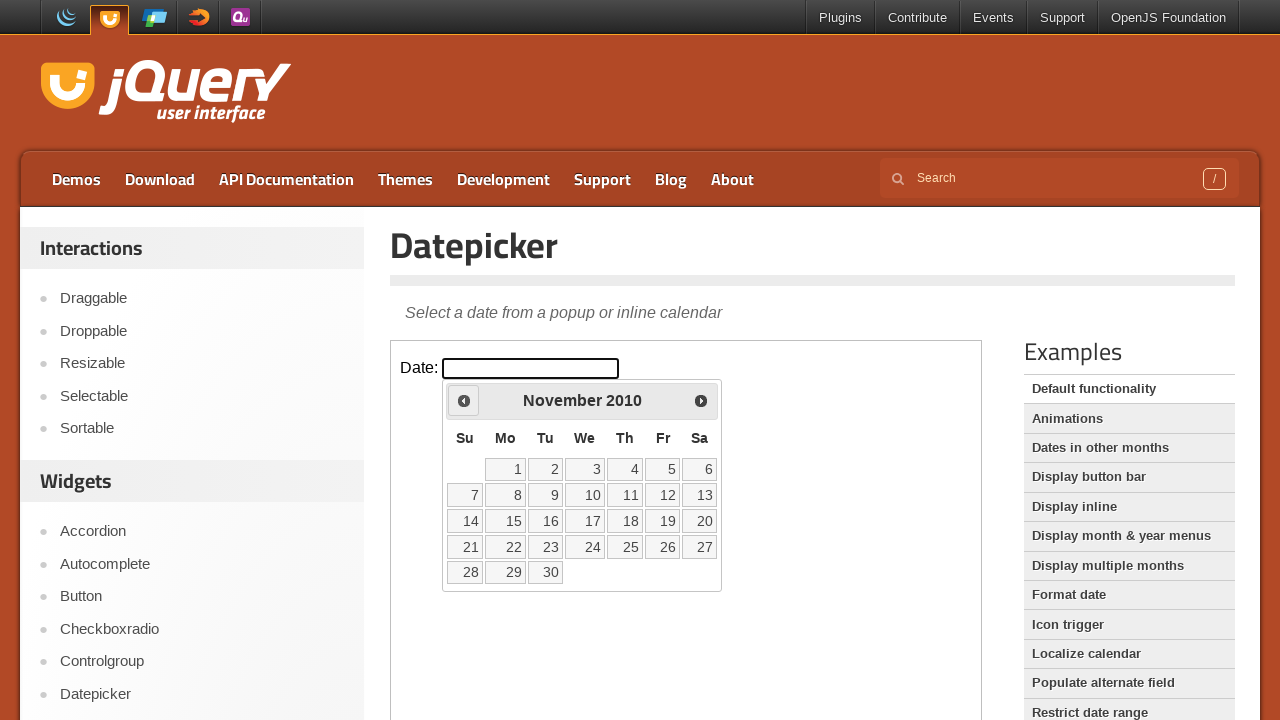

Clicked previous arrow to navigate to earlier month at (464, 400) on iframe.demo-frame >> internal:control=enter-frame >> xpath=//*[@id='ui-datepicke
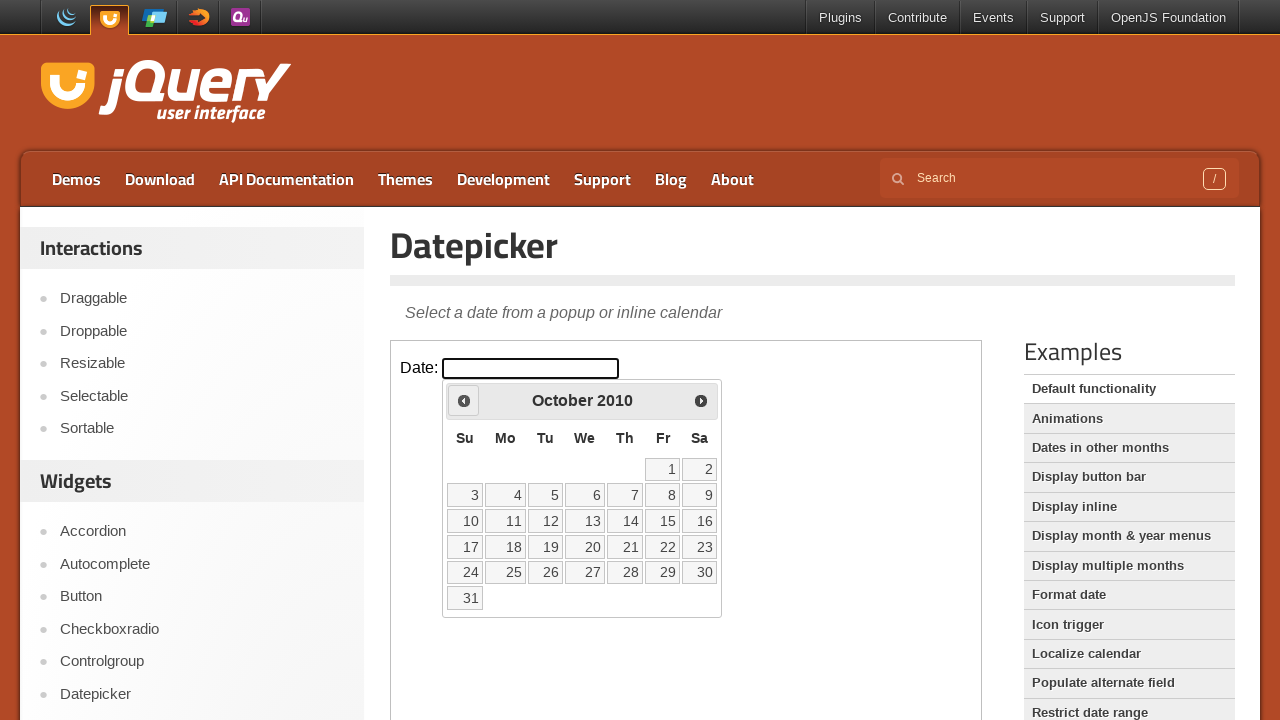

Retrieved current month 'October' and year '2010' from calendar
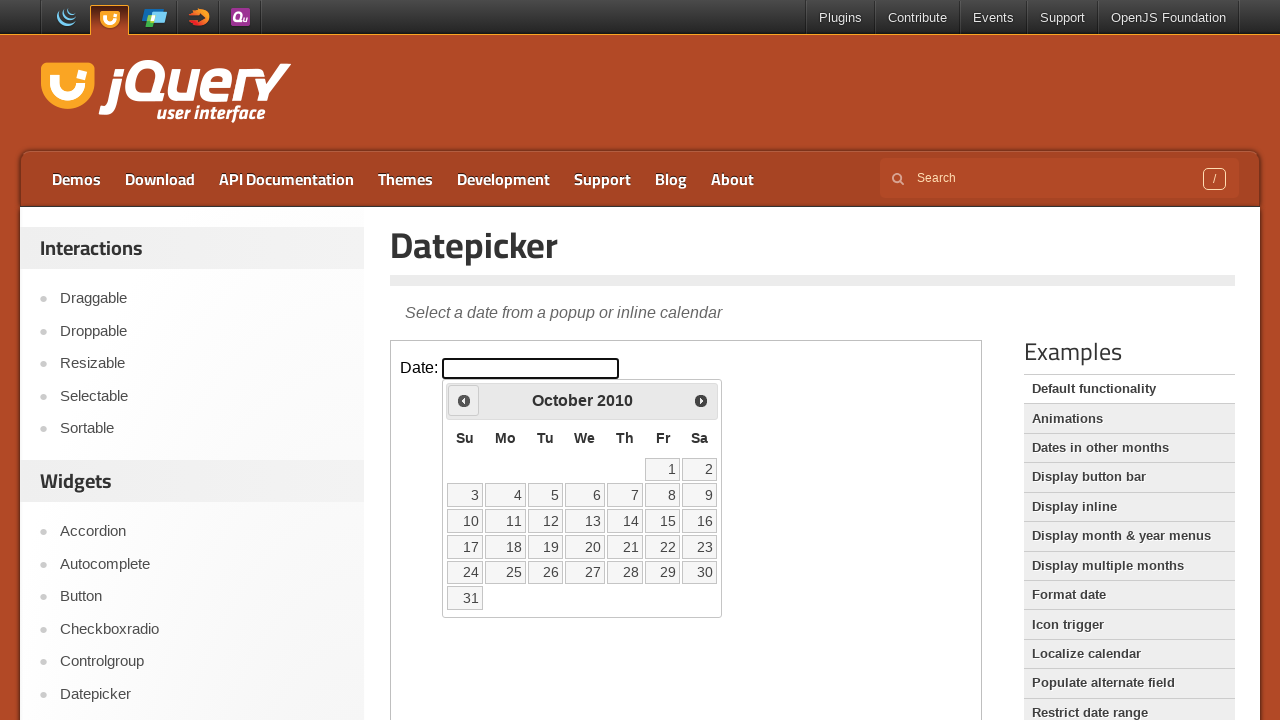

Clicked previous arrow to navigate to earlier month at (464, 400) on iframe.demo-frame >> internal:control=enter-frame >> xpath=//*[@id='ui-datepicke
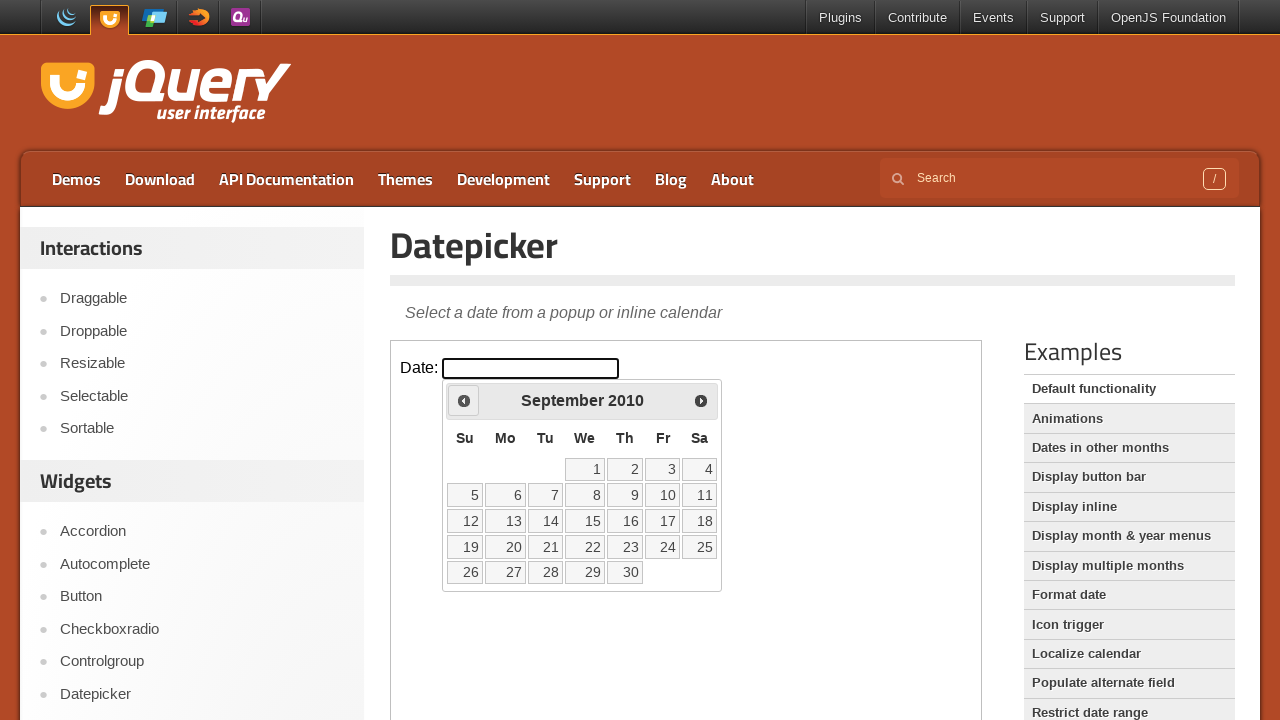

Retrieved current month 'September' and year '2010' from calendar
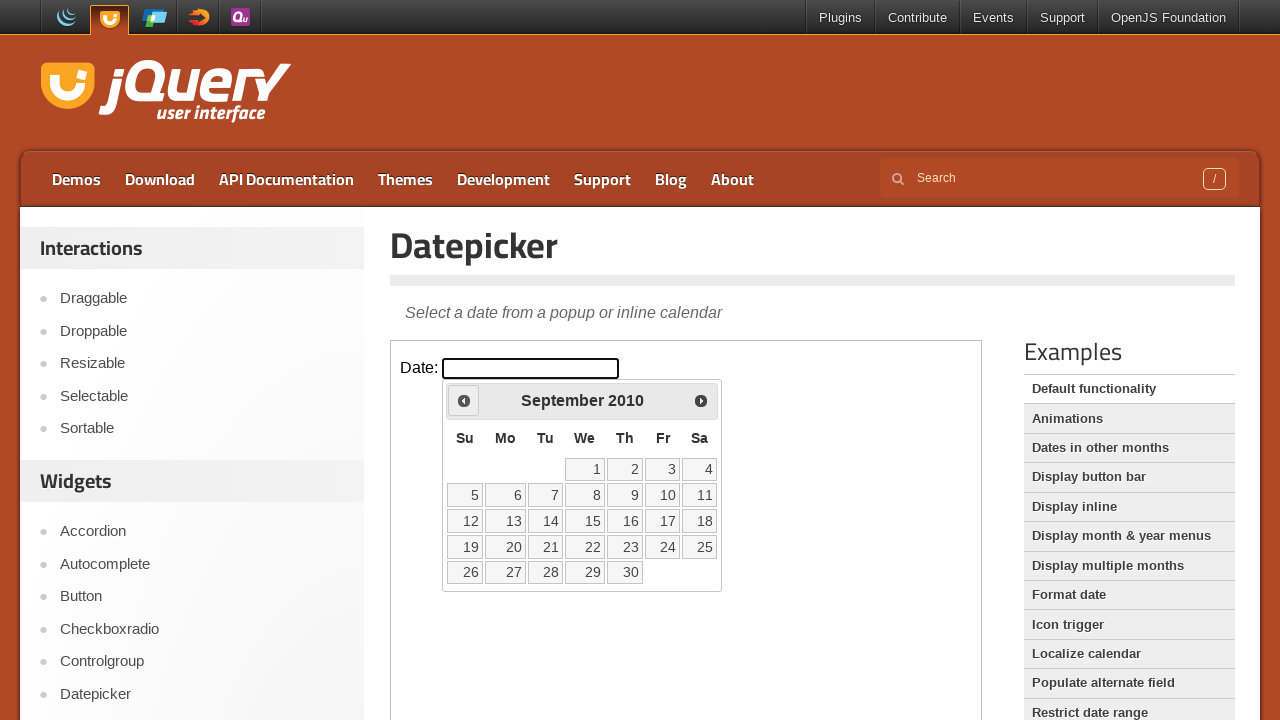

Clicked previous arrow to navigate to earlier month at (464, 400) on iframe.demo-frame >> internal:control=enter-frame >> xpath=//*[@id='ui-datepicke
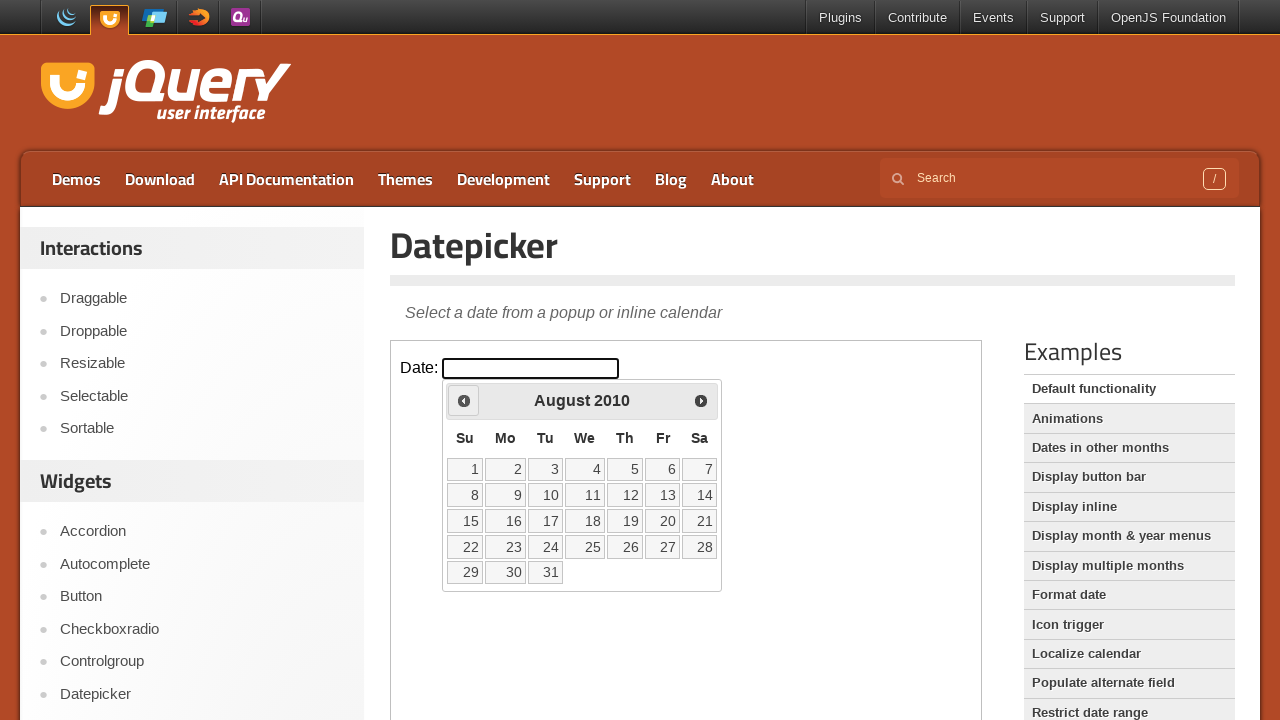

Retrieved current month 'August' and year '2010' from calendar
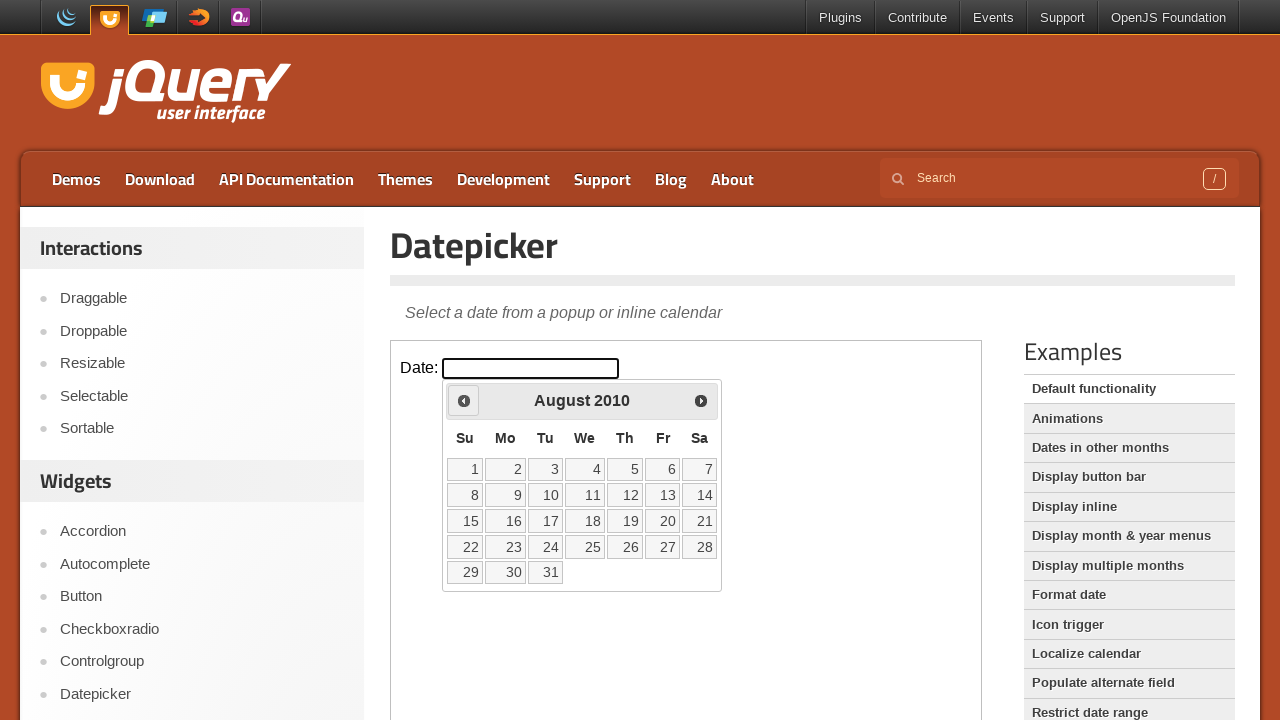

Clicked previous arrow to navigate to earlier month at (464, 400) on iframe.demo-frame >> internal:control=enter-frame >> xpath=//*[@id='ui-datepicke
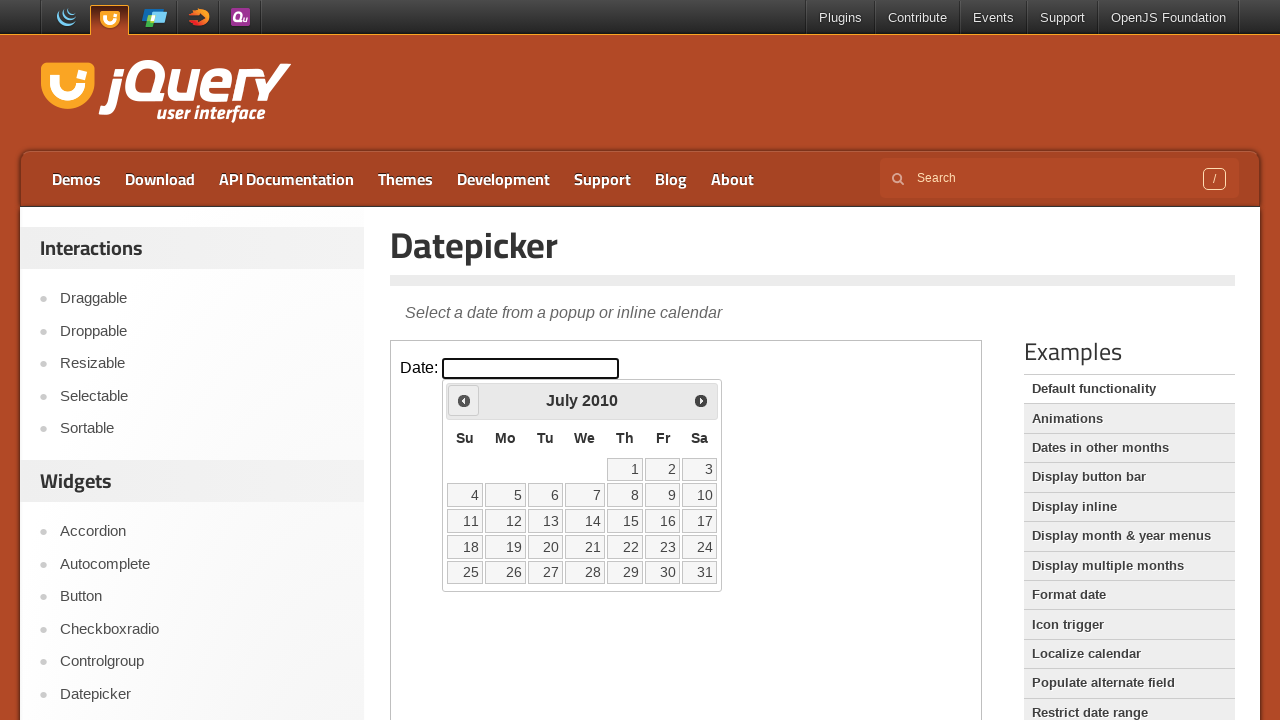

Retrieved current month 'July' and year '2010' from calendar
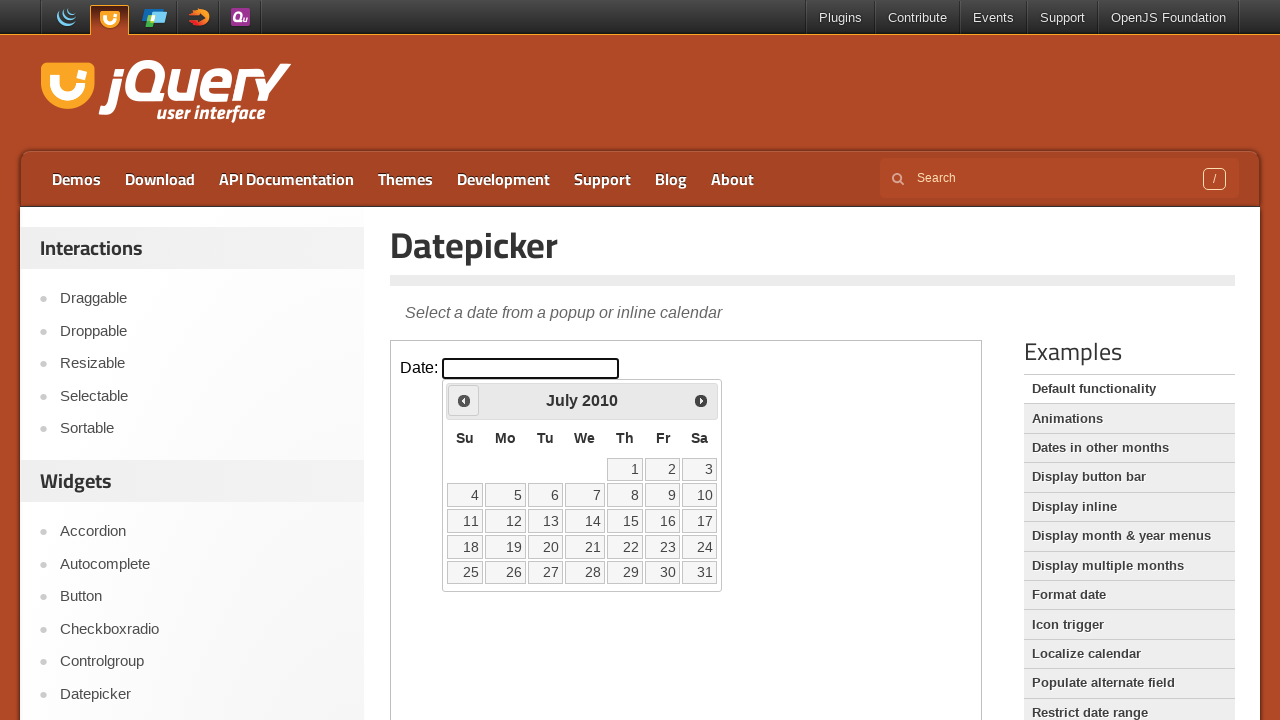

Clicked previous arrow to navigate to earlier month at (464, 400) on iframe.demo-frame >> internal:control=enter-frame >> xpath=//*[@id='ui-datepicke
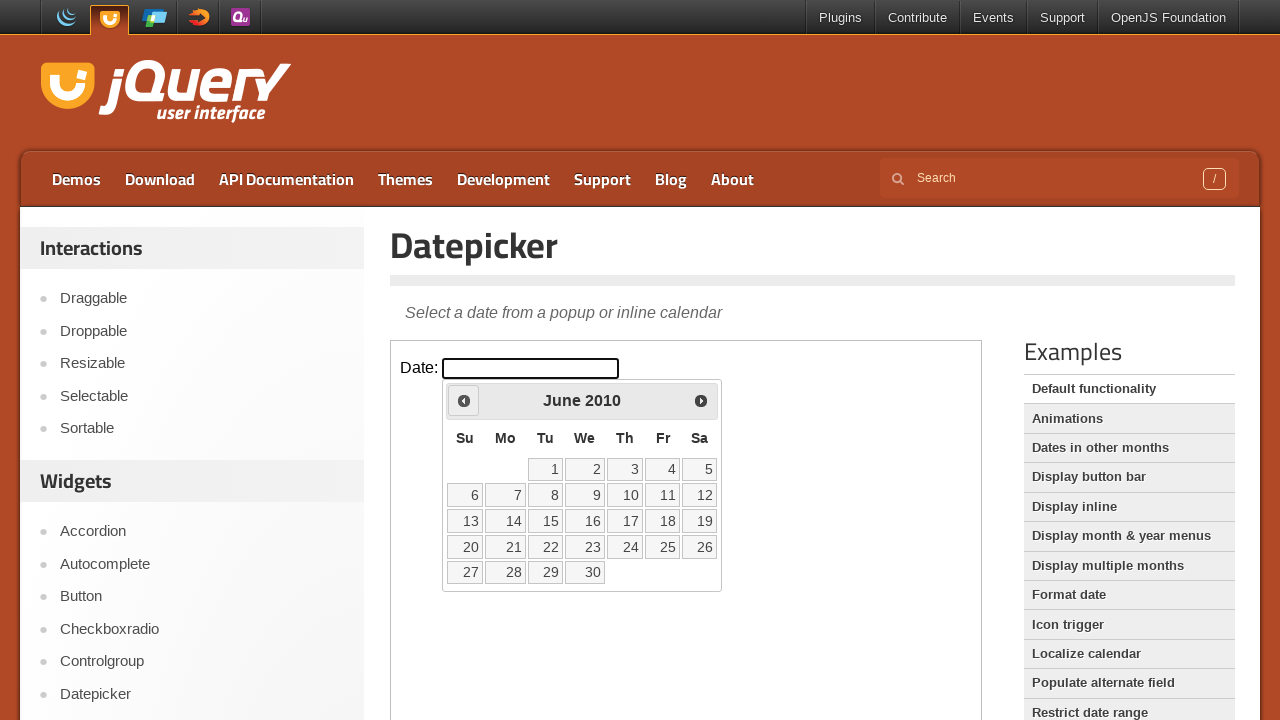

Retrieved current month 'June' and year '2010' from calendar
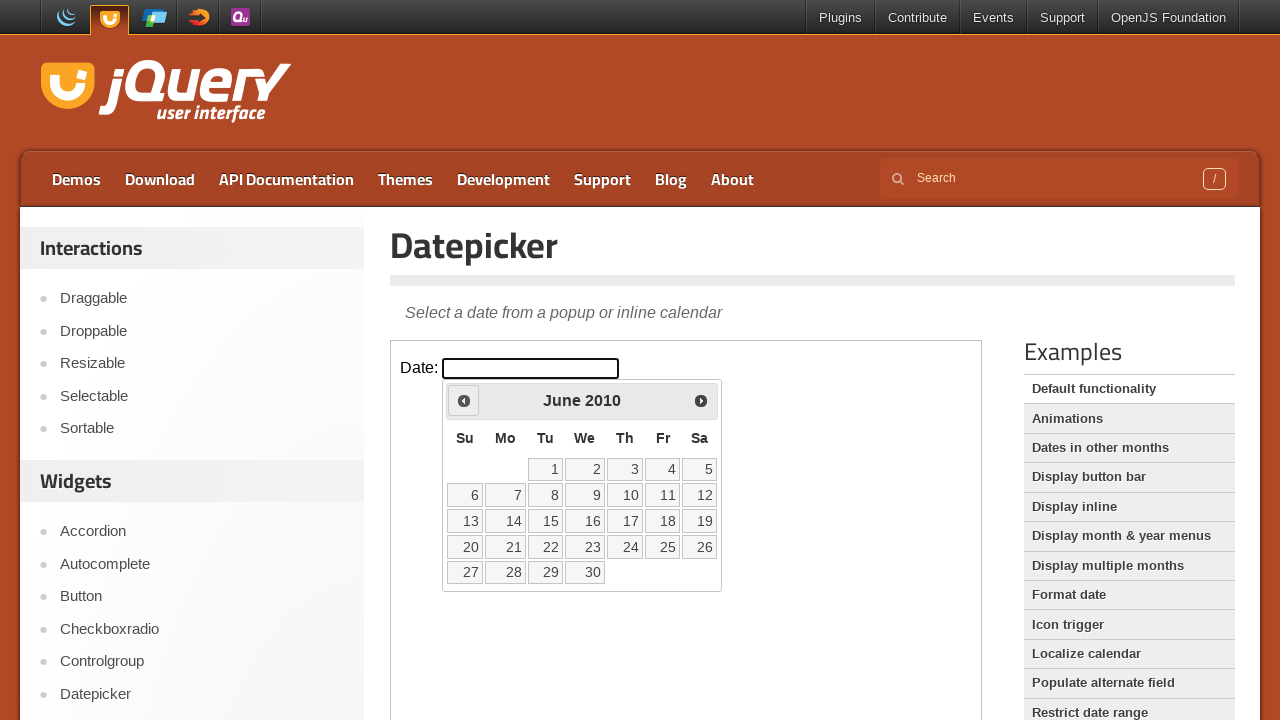

Clicked previous arrow to navigate to earlier month at (464, 400) on iframe.demo-frame >> internal:control=enter-frame >> xpath=//*[@id='ui-datepicke
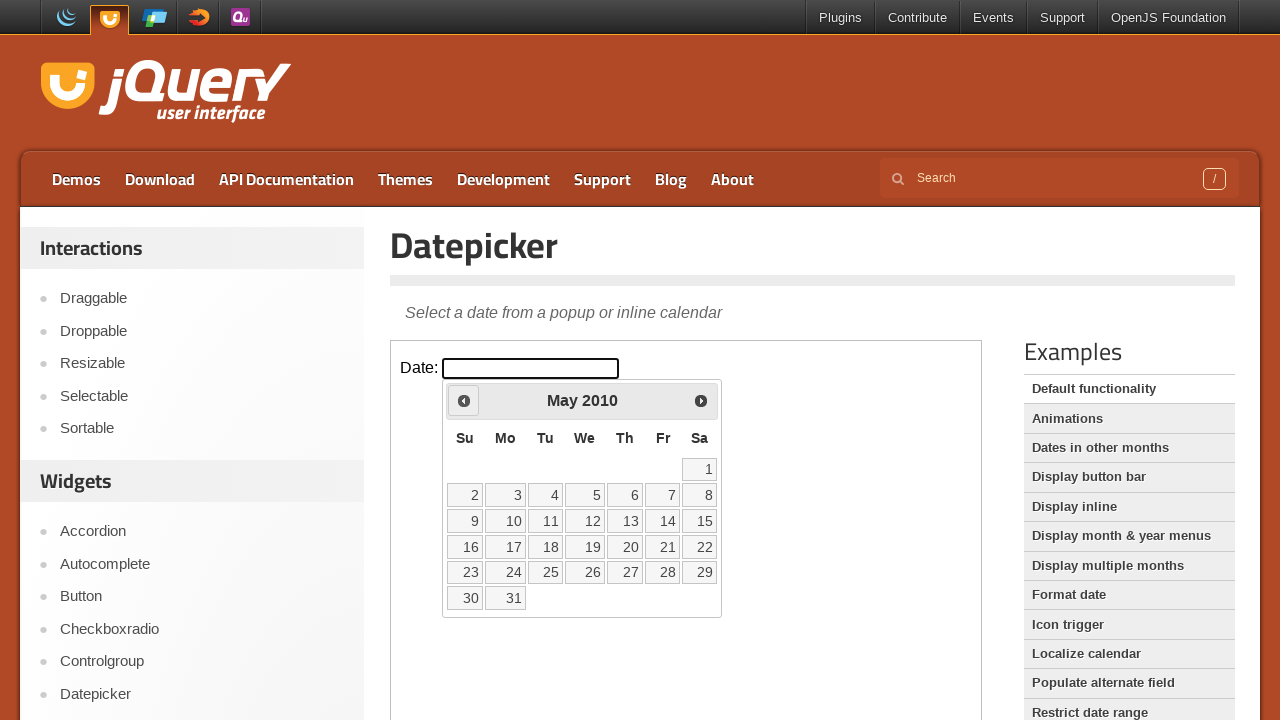

Retrieved current month 'May' and year '2010' from calendar
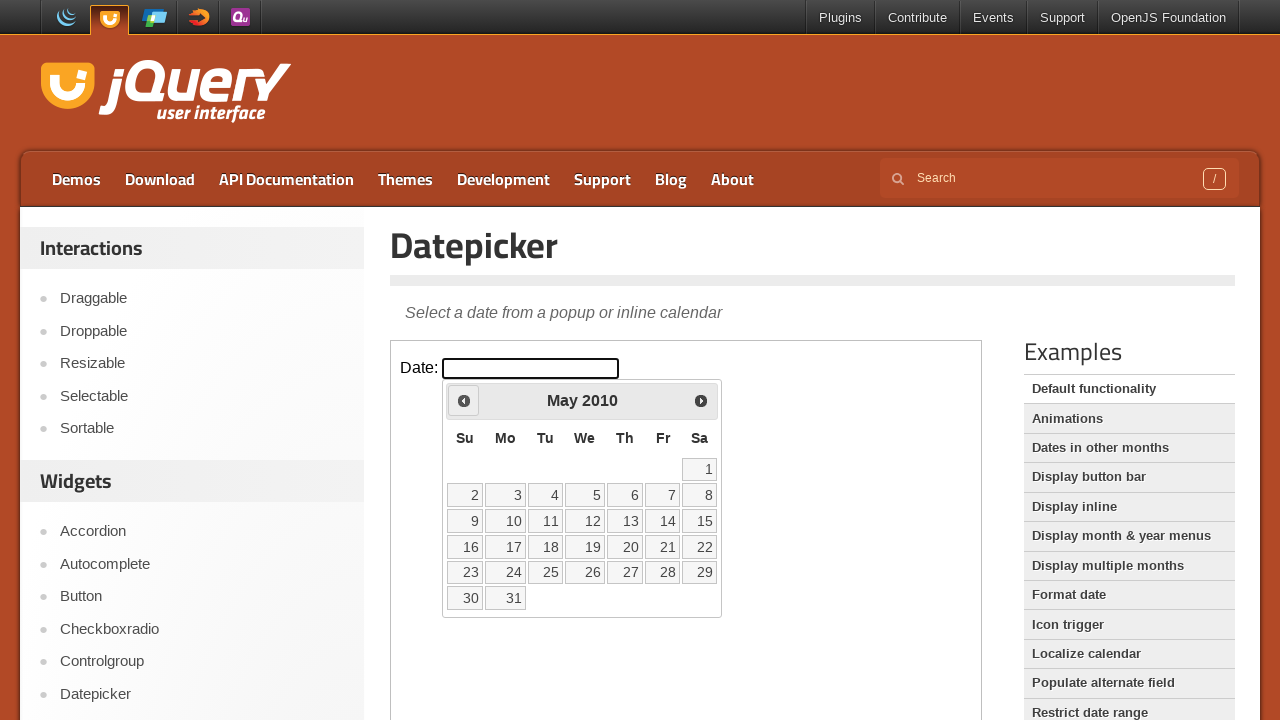

Clicked previous arrow to navigate to earlier month at (464, 400) on iframe.demo-frame >> internal:control=enter-frame >> xpath=//*[@id='ui-datepicke
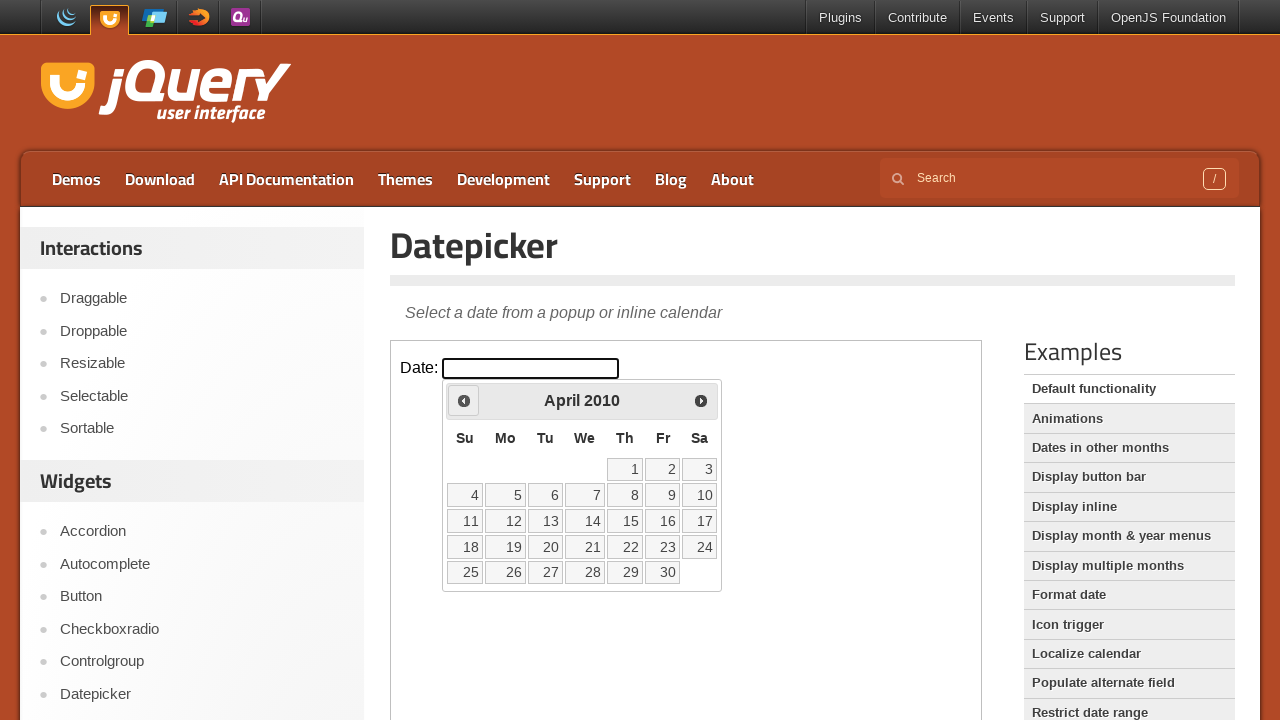

Retrieved current month 'April' and year '2010' from calendar
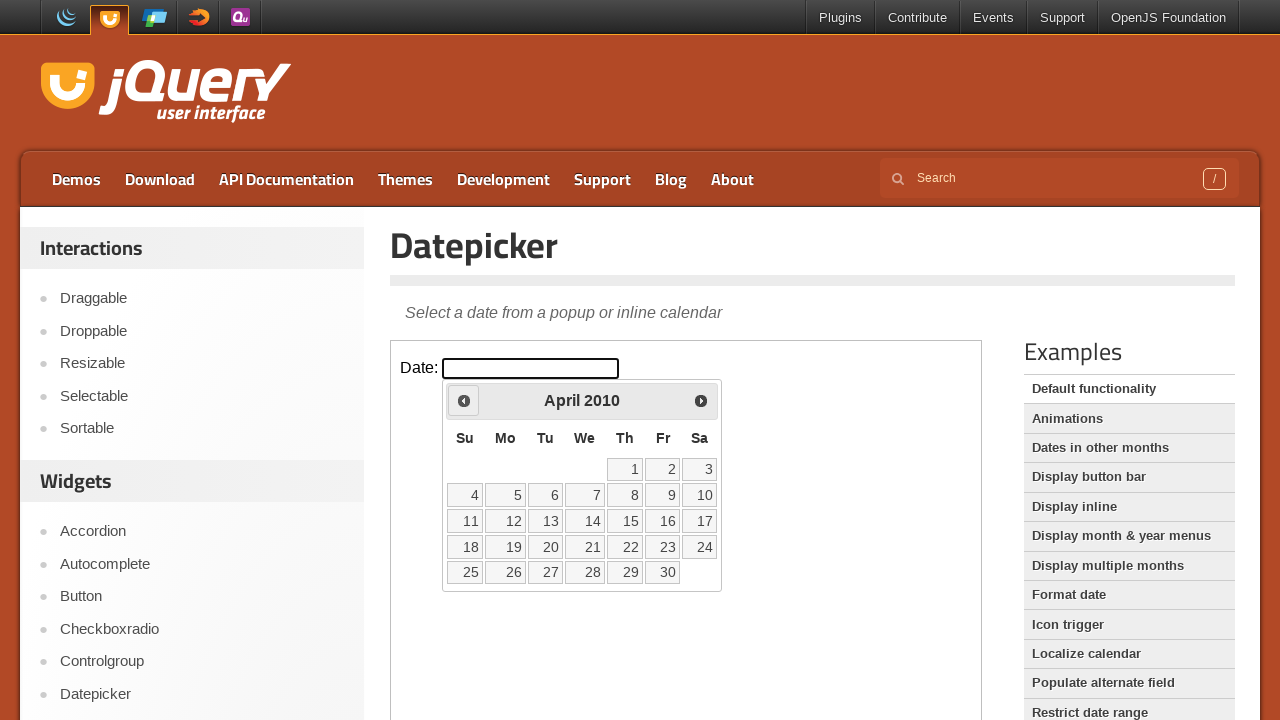

Clicked previous arrow to navigate to earlier month at (464, 400) on iframe.demo-frame >> internal:control=enter-frame >> xpath=//*[@id='ui-datepicke
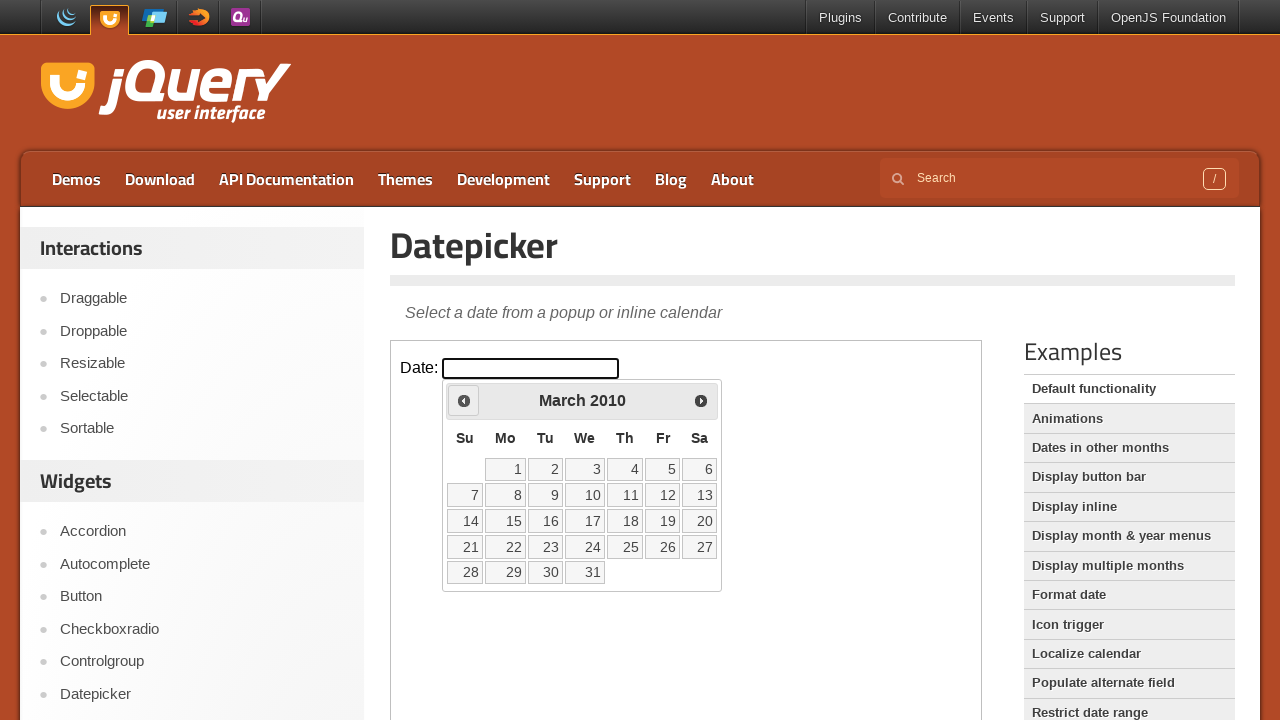

Retrieved current month 'March' and year '2010' from calendar
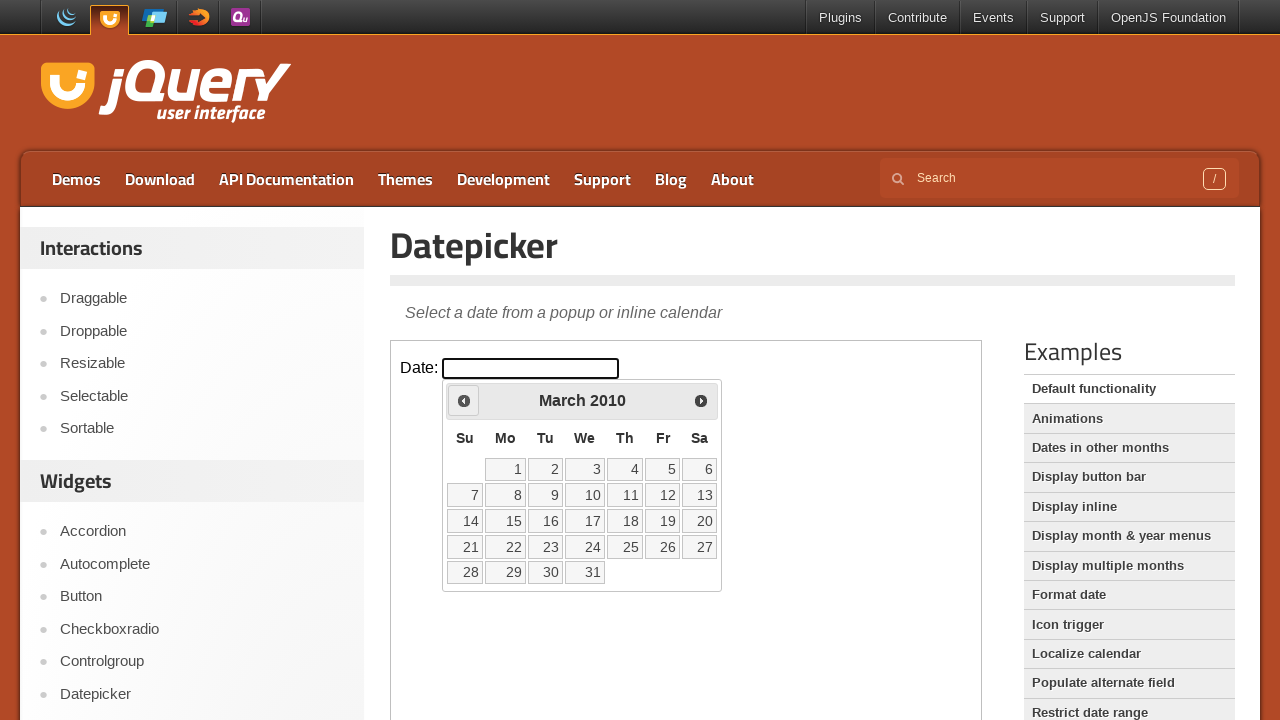

Clicked previous arrow to navigate to earlier month at (464, 400) on iframe.demo-frame >> internal:control=enter-frame >> xpath=//*[@id='ui-datepicke
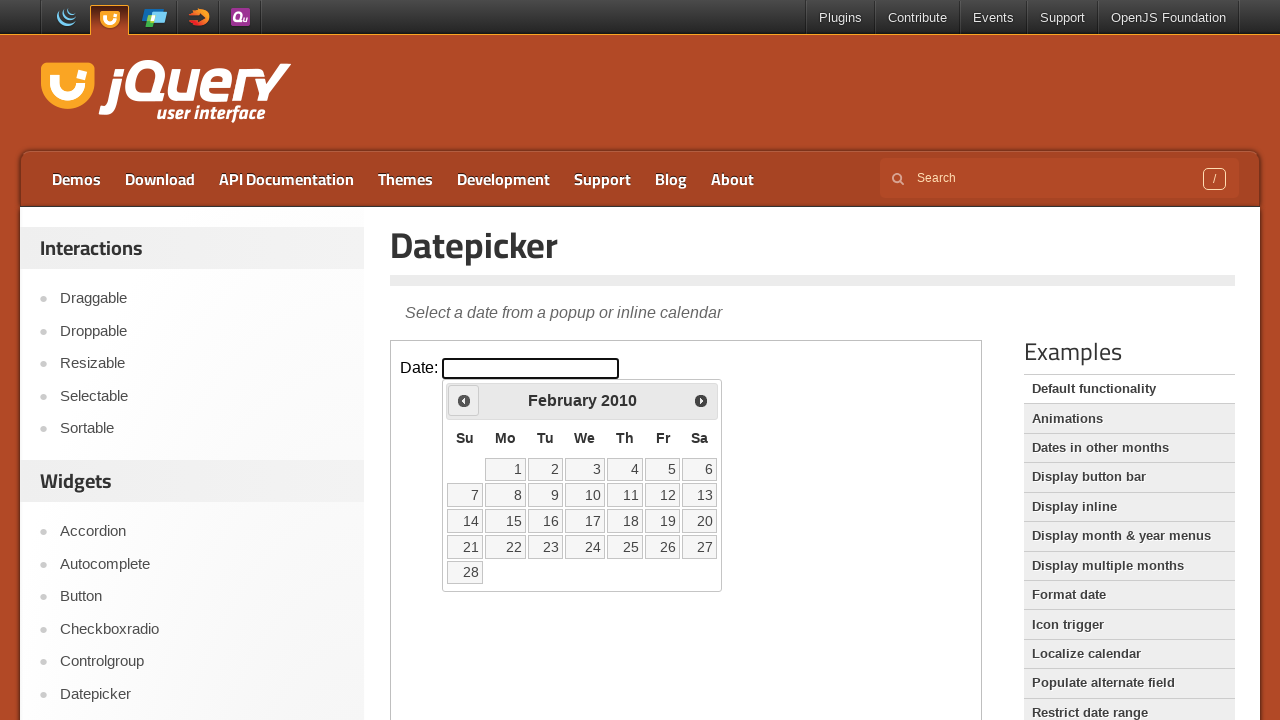

Retrieved current month 'February' and year '2010' from calendar
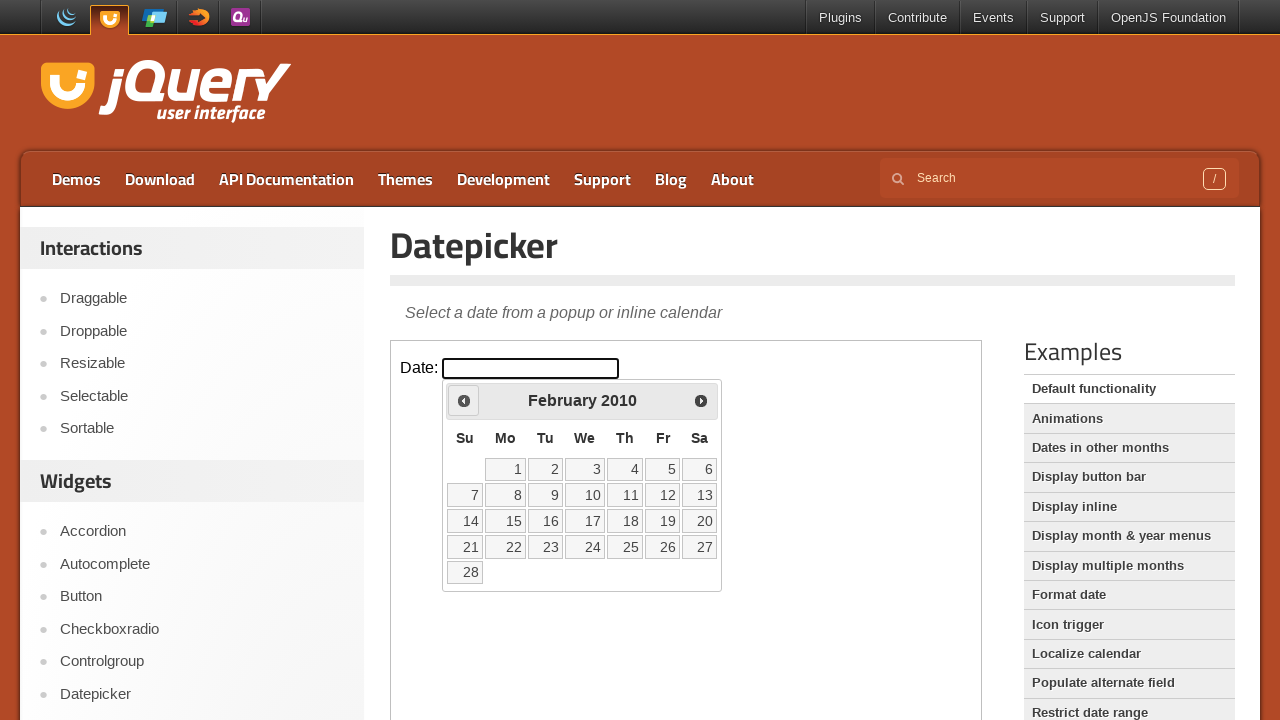

Clicked previous arrow to navigate to earlier month at (464, 400) on iframe.demo-frame >> internal:control=enter-frame >> xpath=//*[@id='ui-datepicke
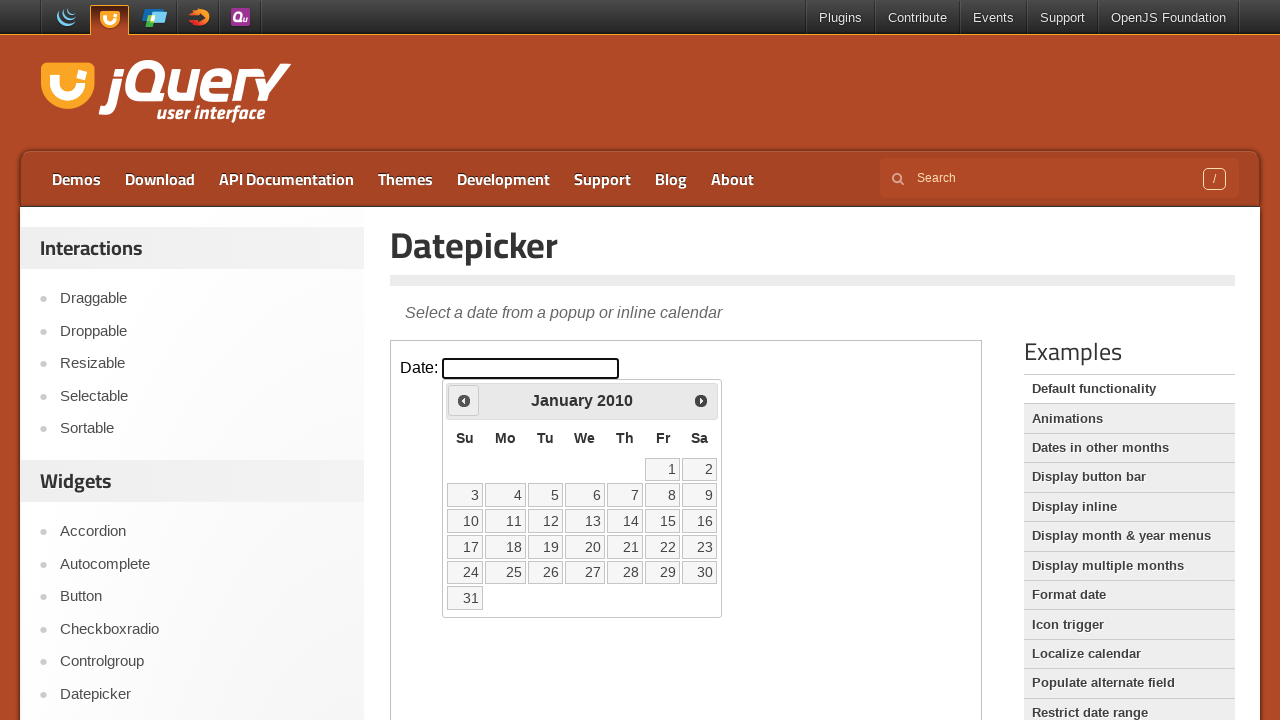

Retrieved current month 'January' and year '2010' from calendar
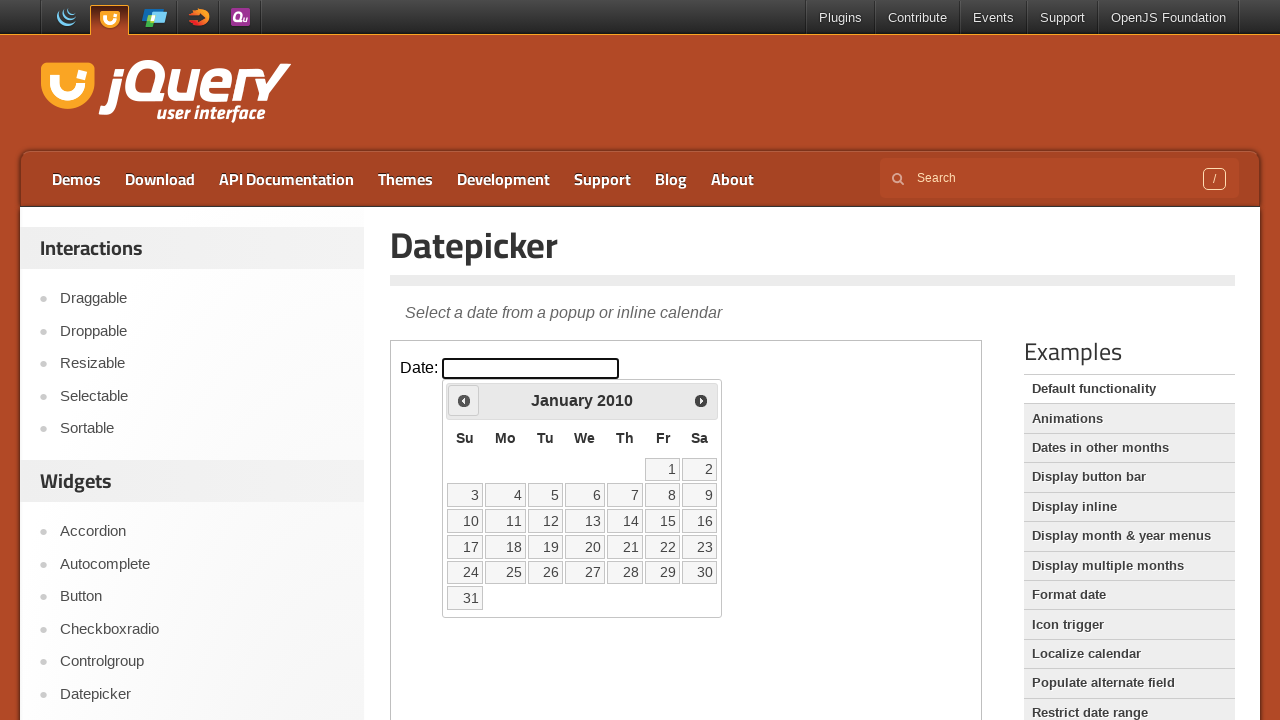

Clicked previous arrow to navigate to earlier month at (464, 400) on iframe.demo-frame >> internal:control=enter-frame >> xpath=//*[@id='ui-datepicke
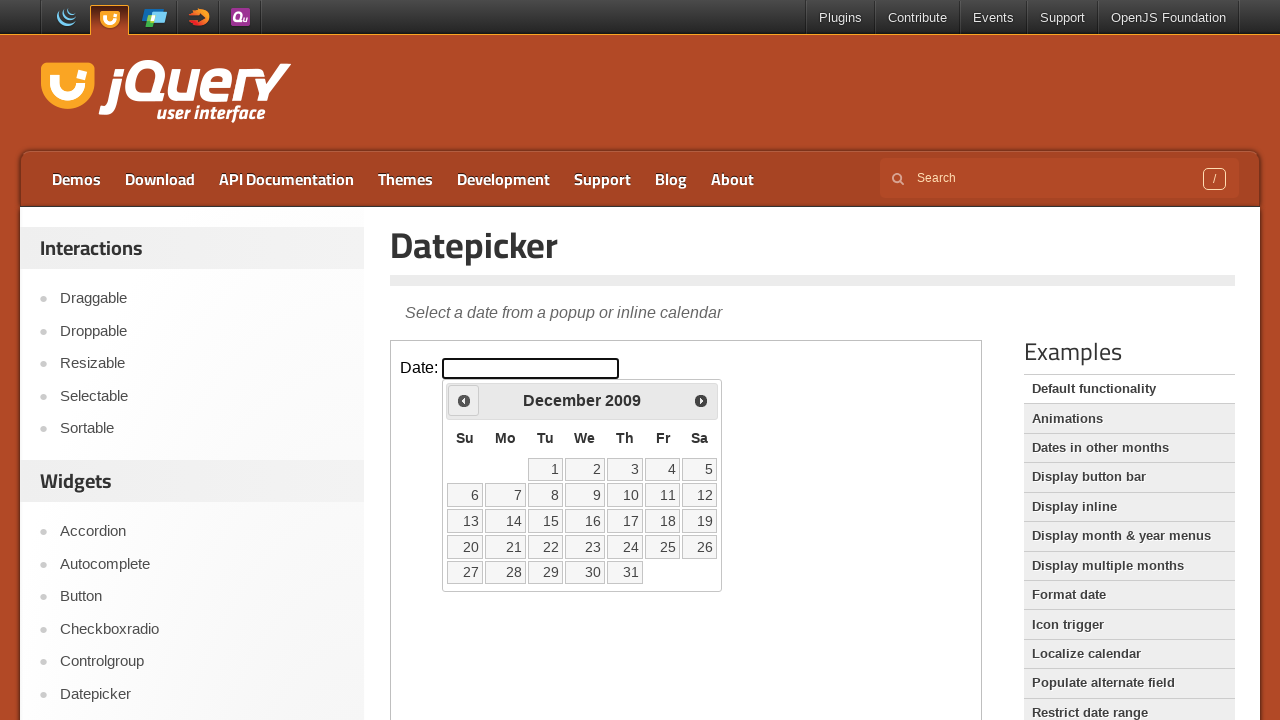

Retrieved current month 'December' and year '2009' from calendar
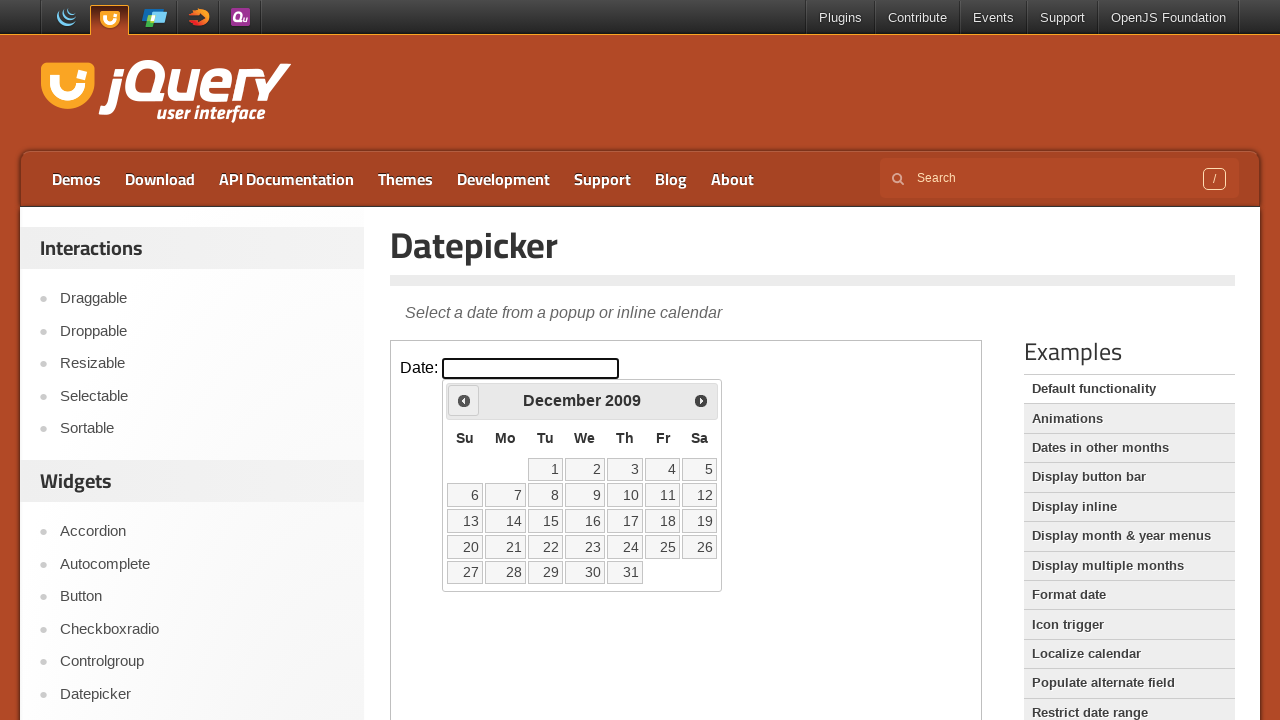

Clicked previous arrow to navigate to earlier month at (464, 400) on iframe.demo-frame >> internal:control=enter-frame >> xpath=//*[@id='ui-datepicke
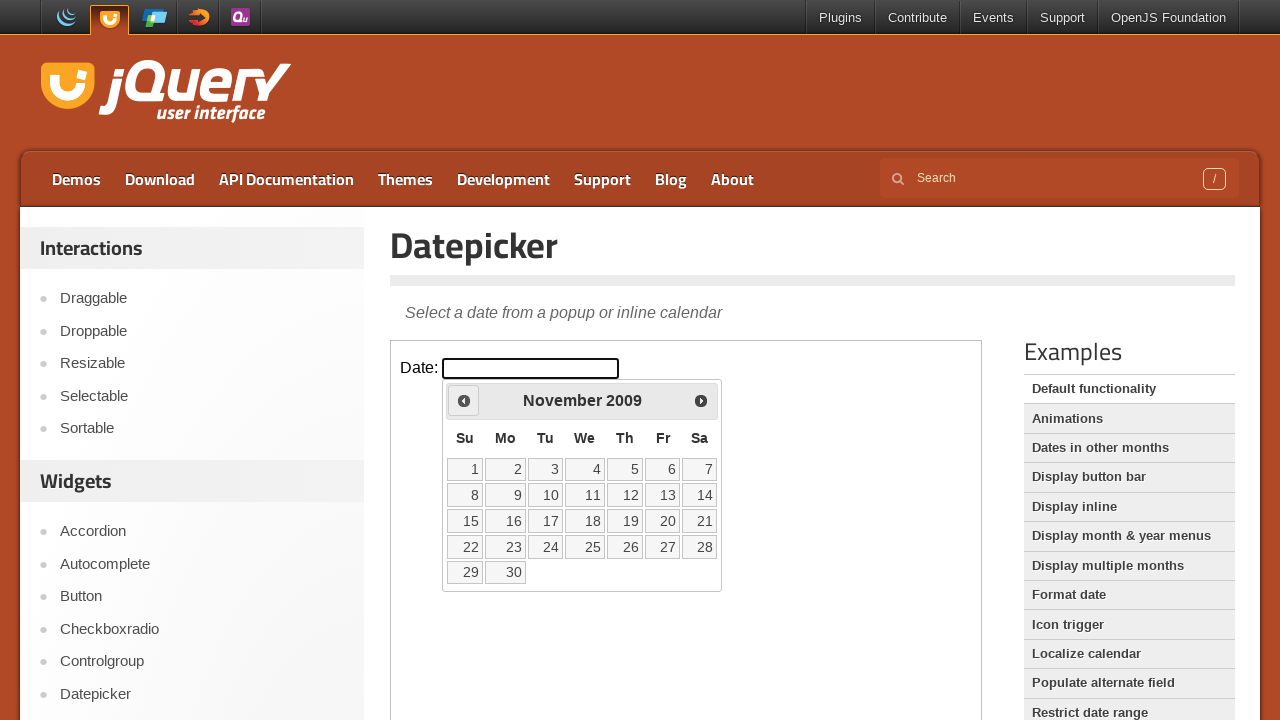

Retrieved current month 'November' and year '2009' from calendar
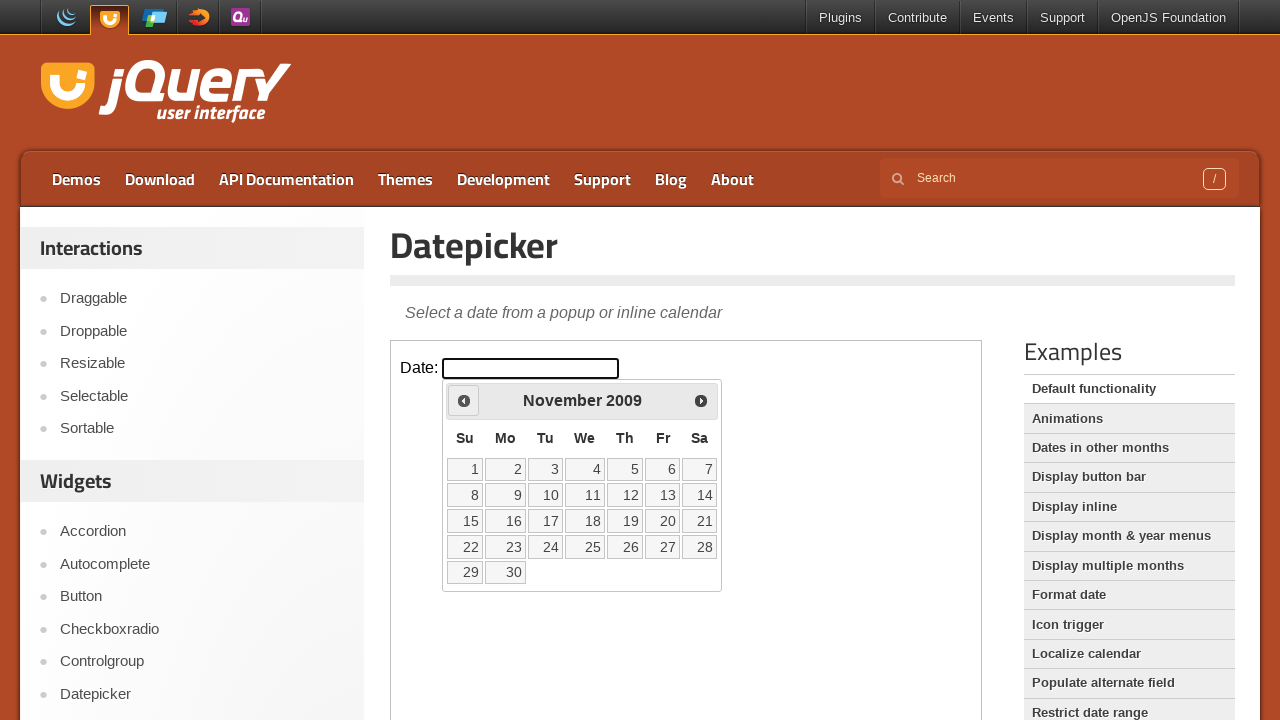

Clicked previous arrow to navigate to earlier month at (464, 400) on iframe.demo-frame >> internal:control=enter-frame >> xpath=//*[@id='ui-datepicke
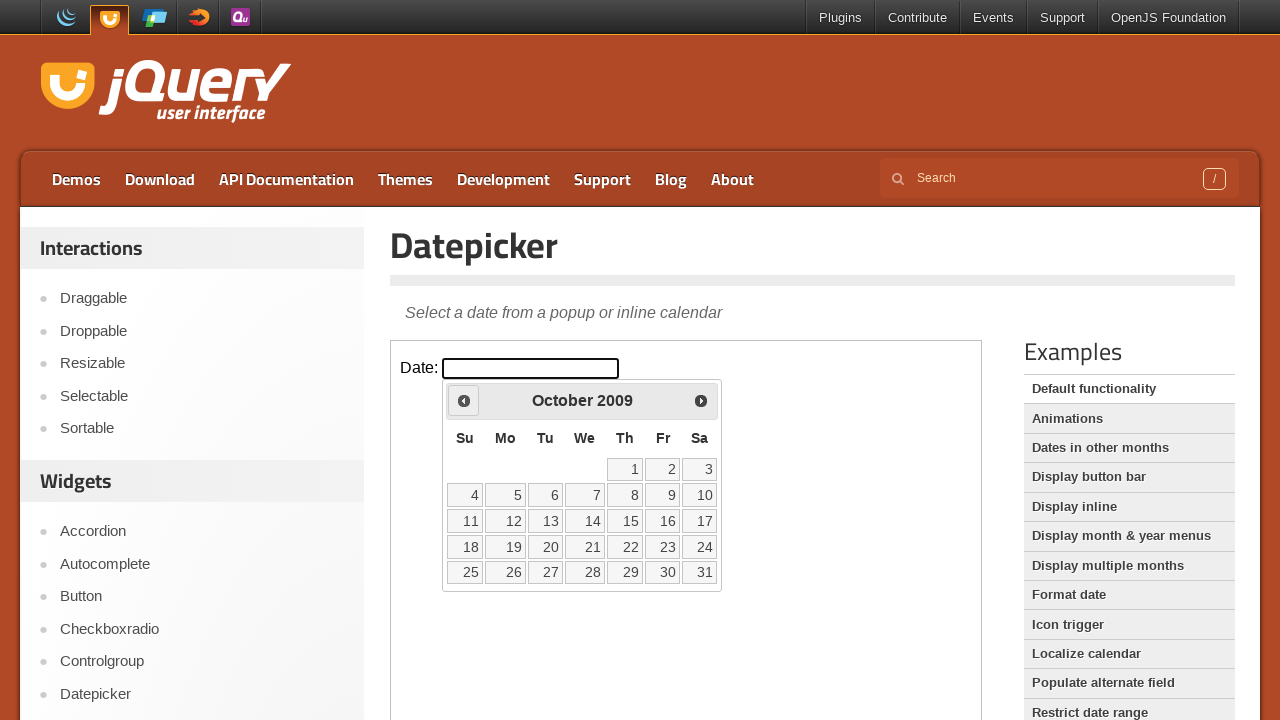

Retrieved current month 'October' and year '2009' from calendar
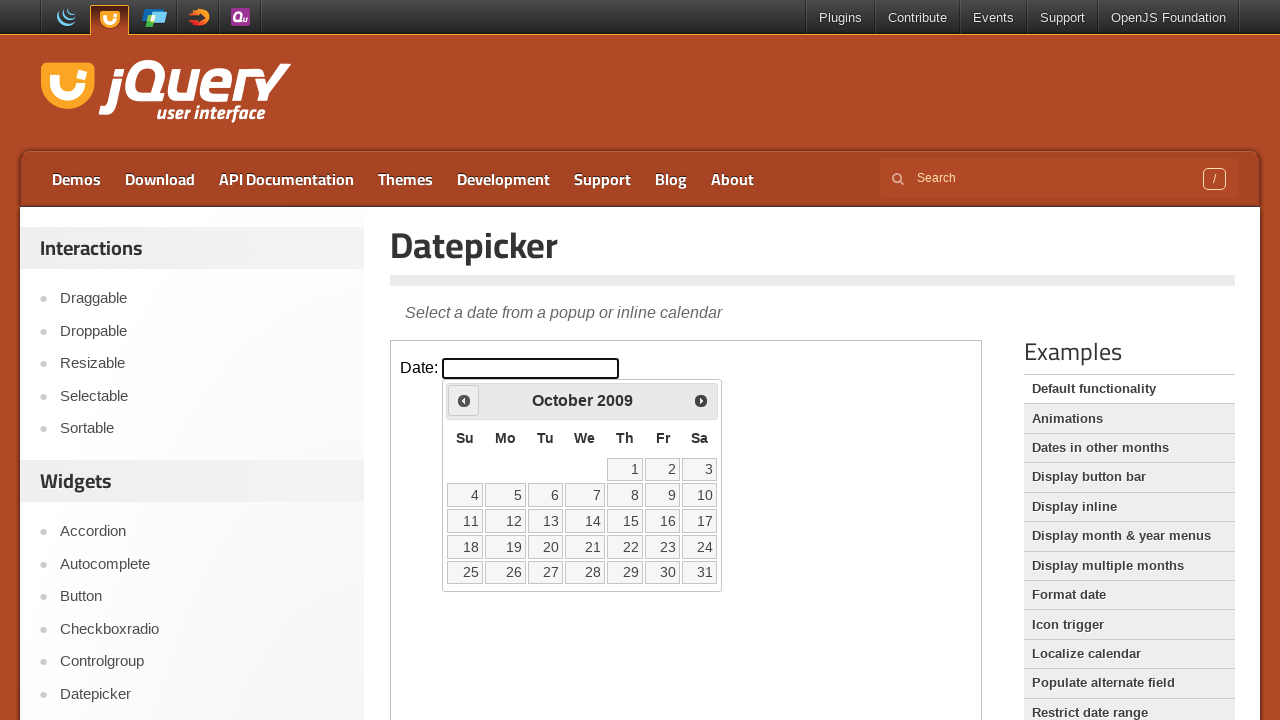

Clicked previous arrow to navigate to earlier month at (464, 400) on iframe.demo-frame >> internal:control=enter-frame >> xpath=//*[@id='ui-datepicke
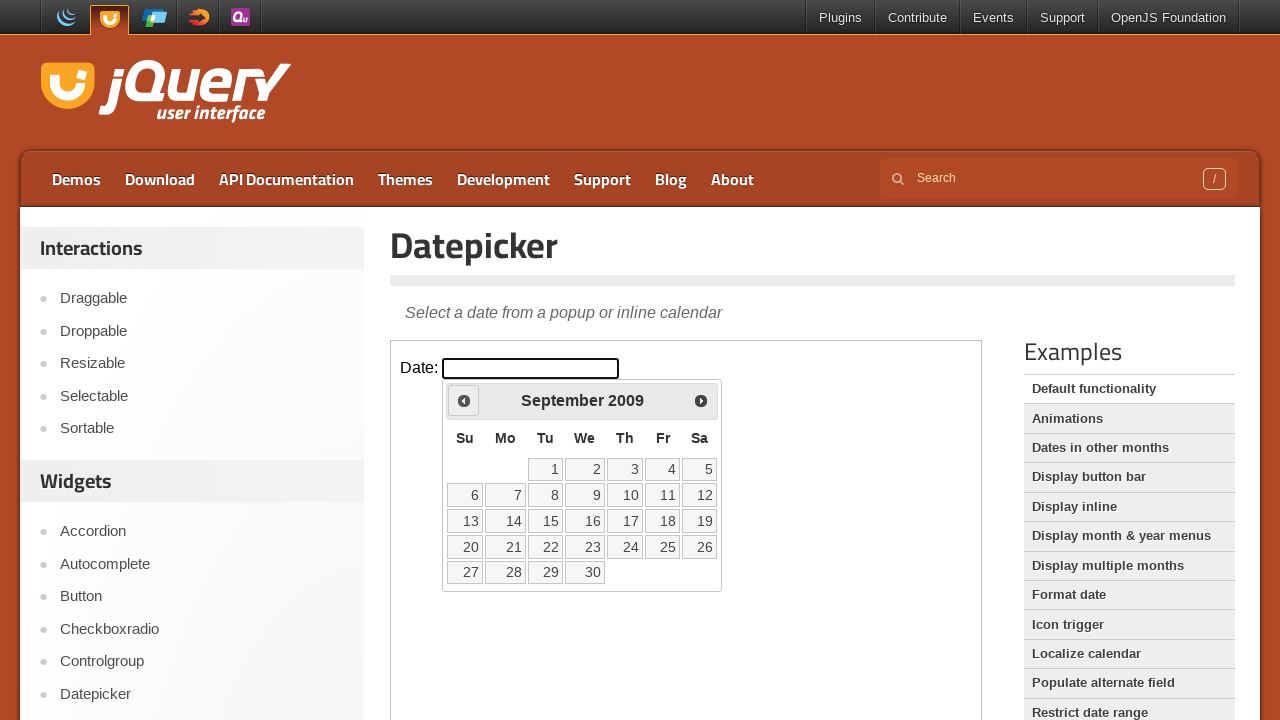

Retrieved current month 'September' and year '2009' from calendar
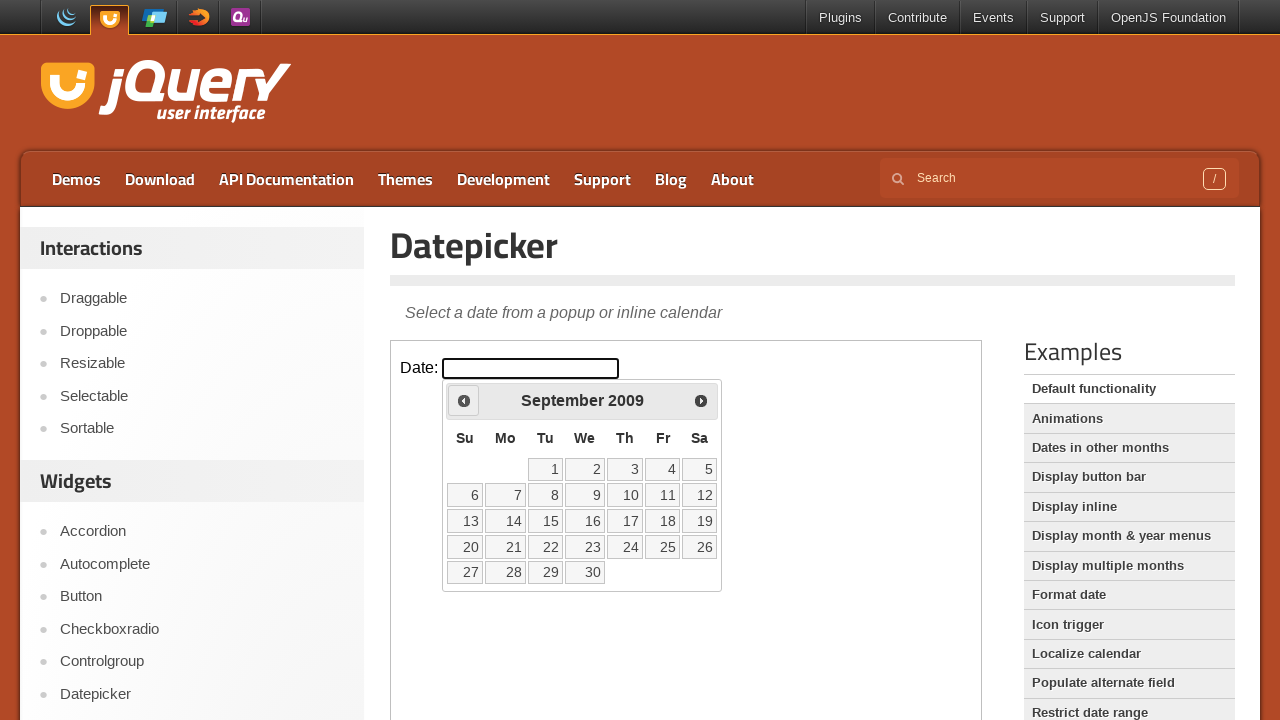

Clicked previous arrow to navigate to earlier month at (464, 400) on iframe.demo-frame >> internal:control=enter-frame >> xpath=//*[@id='ui-datepicke
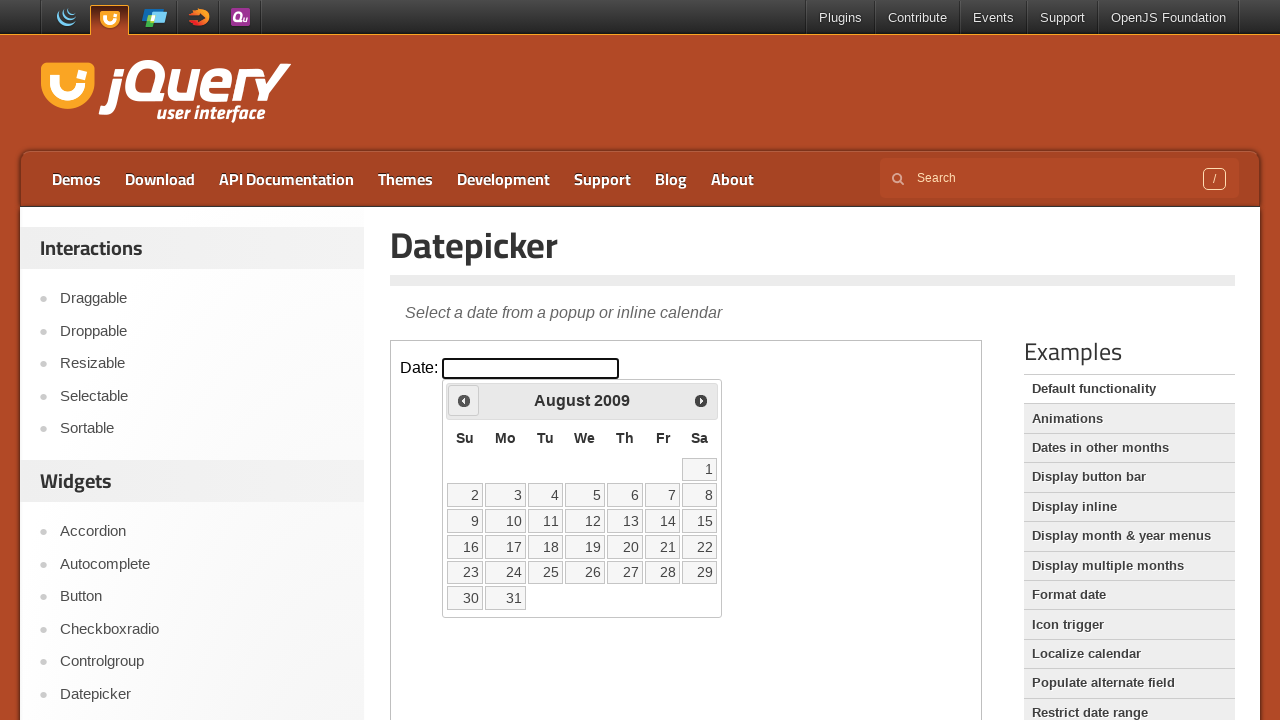

Retrieved current month 'August' and year '2009' from calendar
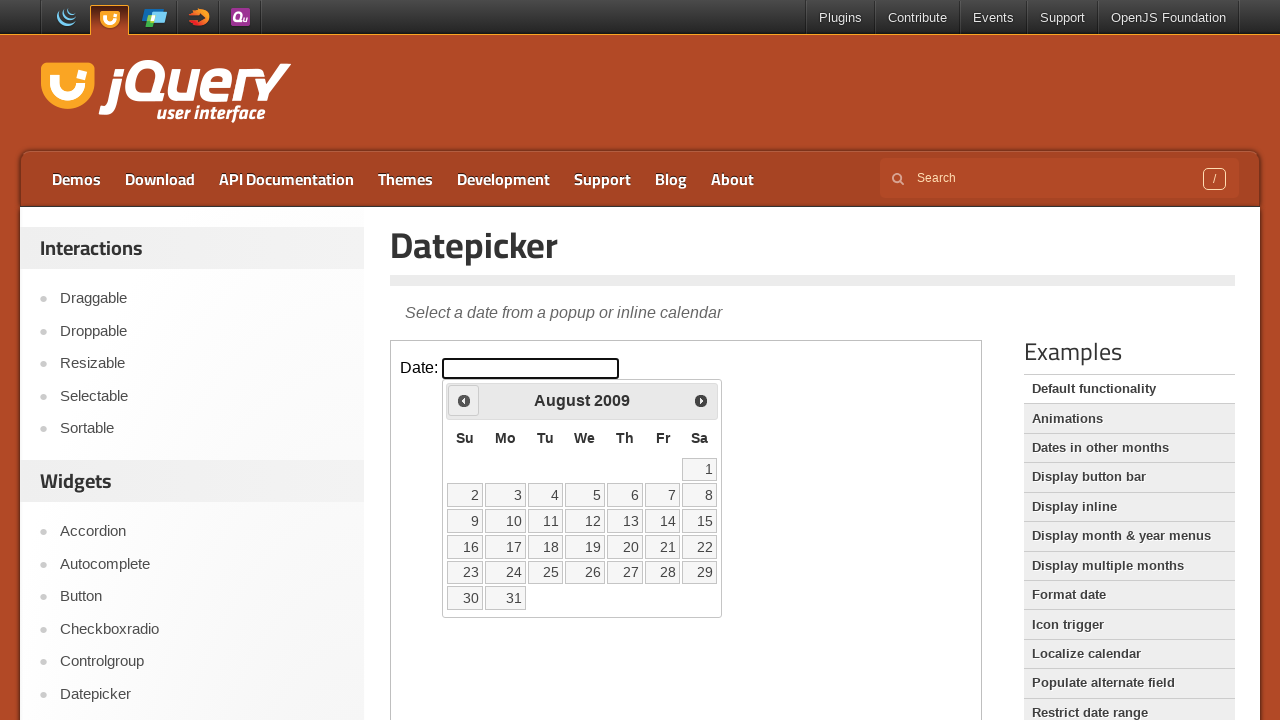

Clicked previous arrow to navigate to earlier month at (464, 400) on iframe.demo-frame >> internal:control=enter-frame >> xpath=//*[@id='ui-datepicke
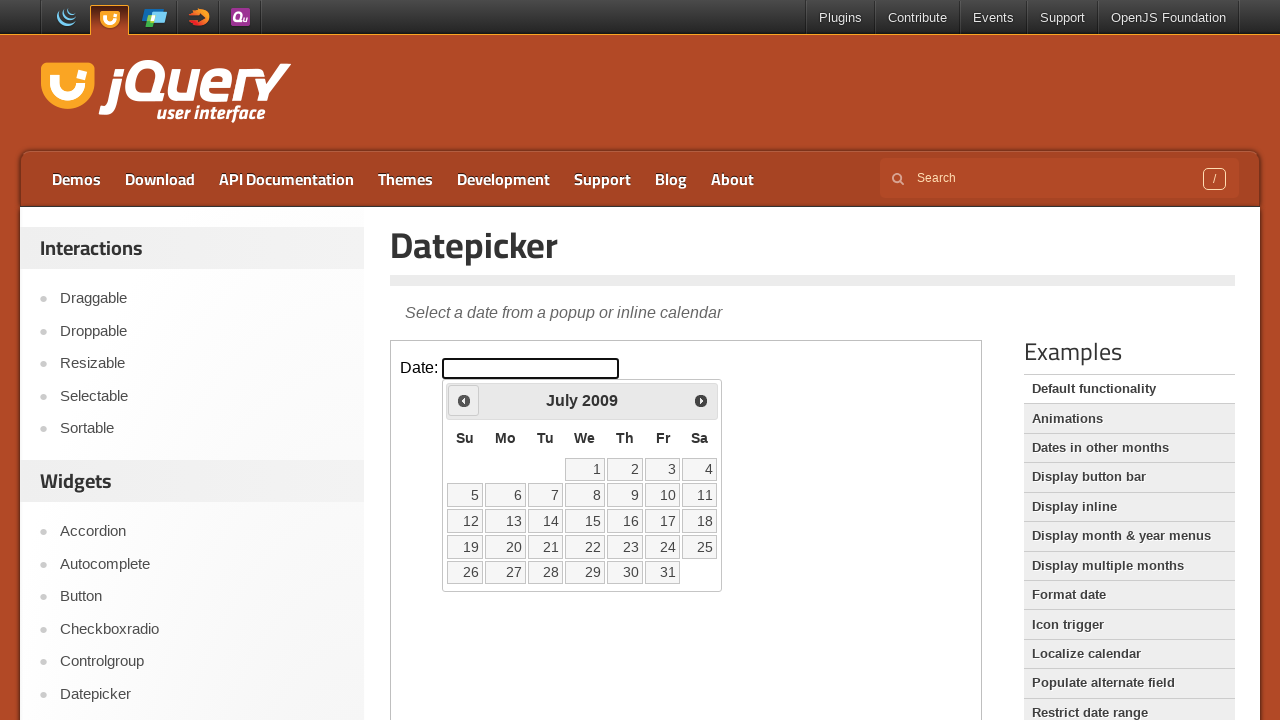

Retrieved current month 'July' and year '2009' from calendar
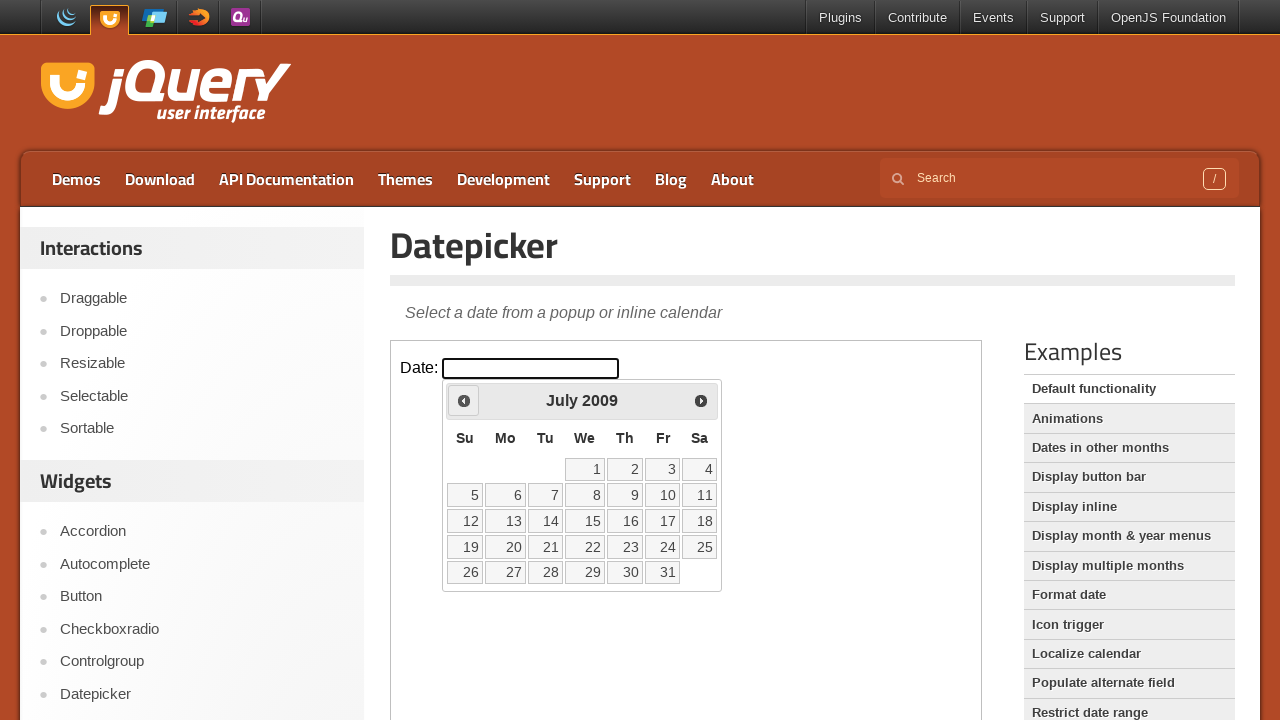

Clicked previous arrow to navigate to earlier month at (464, 400) on iframe.demo-frame >> internal:control=enter-frame >> xpath=//*[@id='ui-datepicke
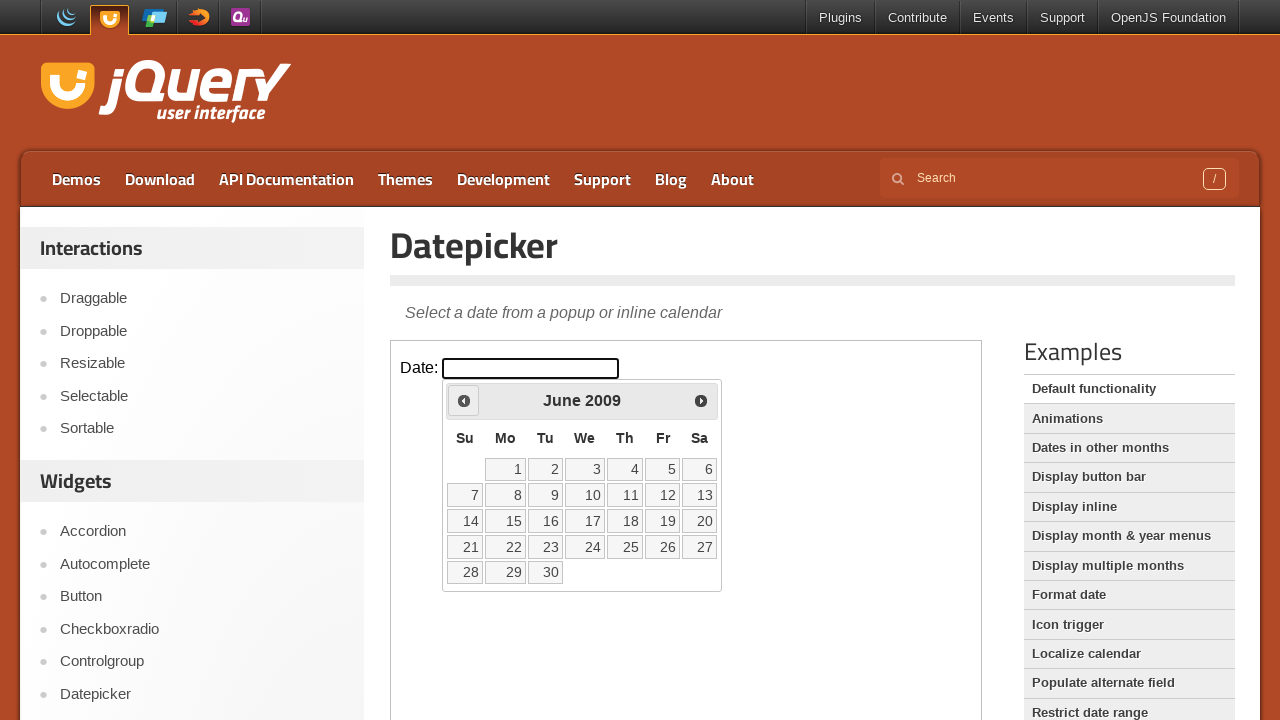

Retrieved current month 'June' and year '2009' from calendar
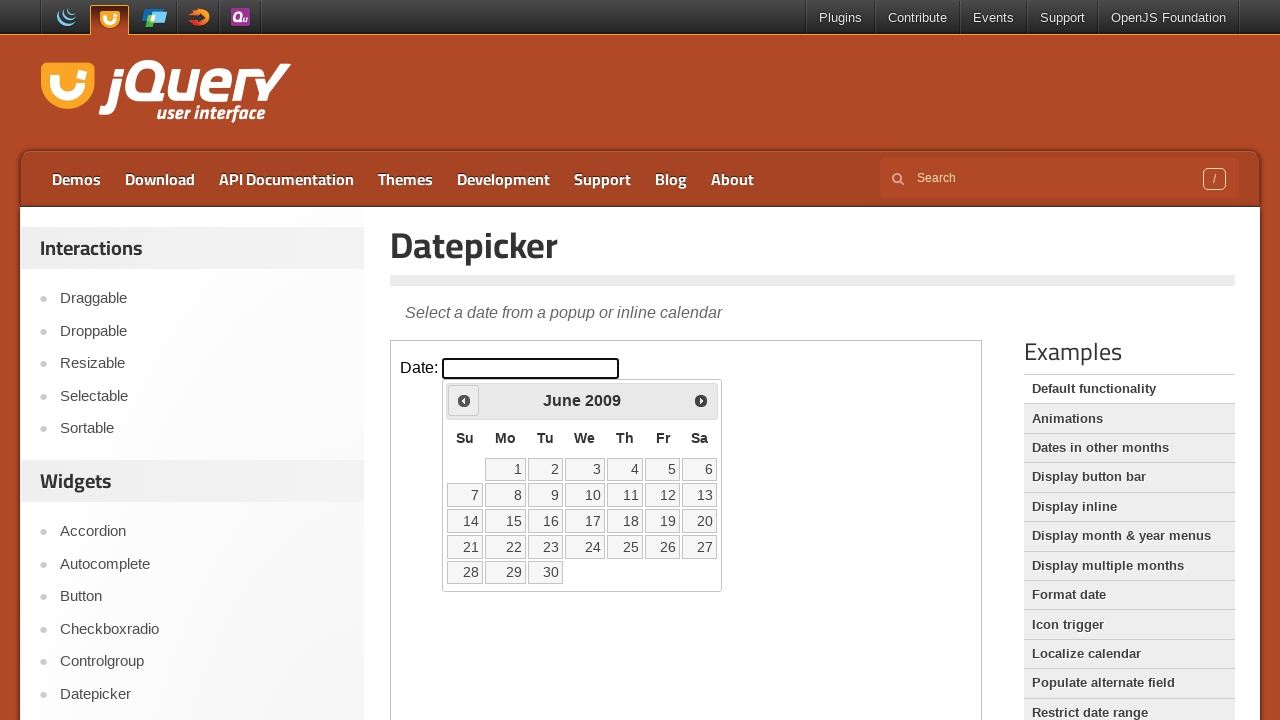

Clicked previous arrow to navigate to earlier month at (464, 400) on iframe.demo-frame >> internal:control=enter-frame >> xpath=//*[@id='ui-datepicke
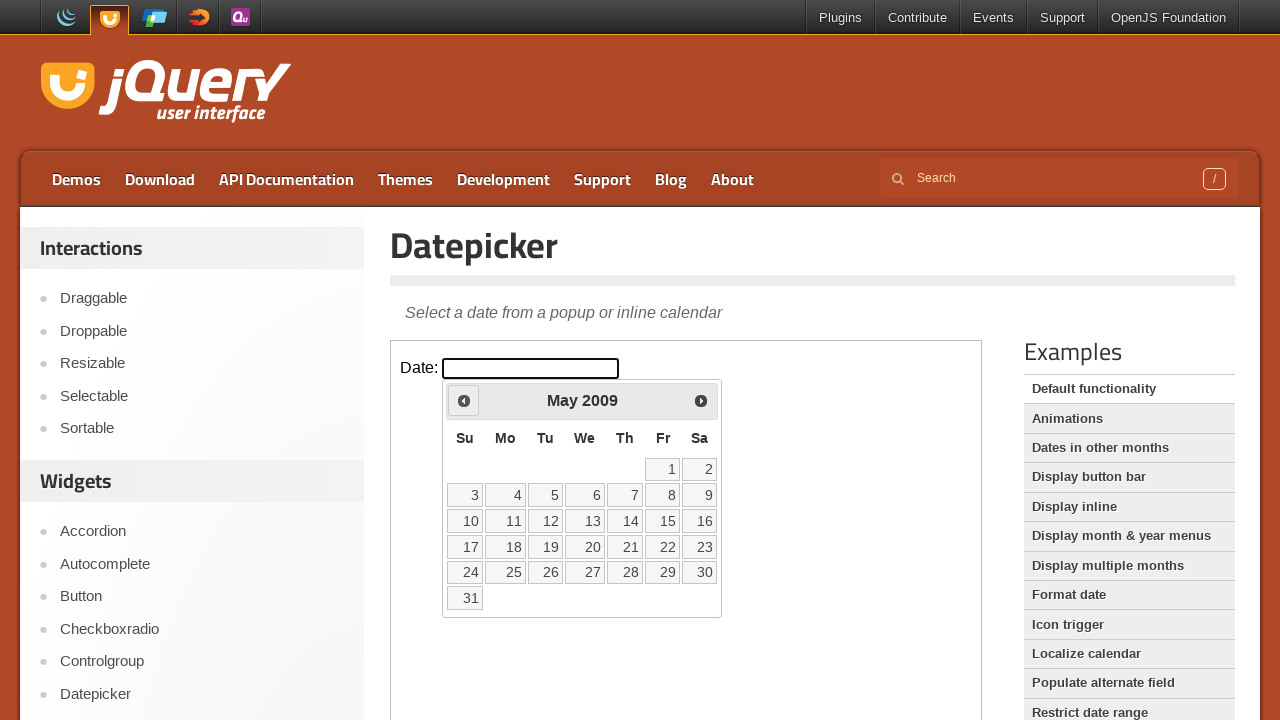

Retrieved current month 'May' and year '2009' from calendar
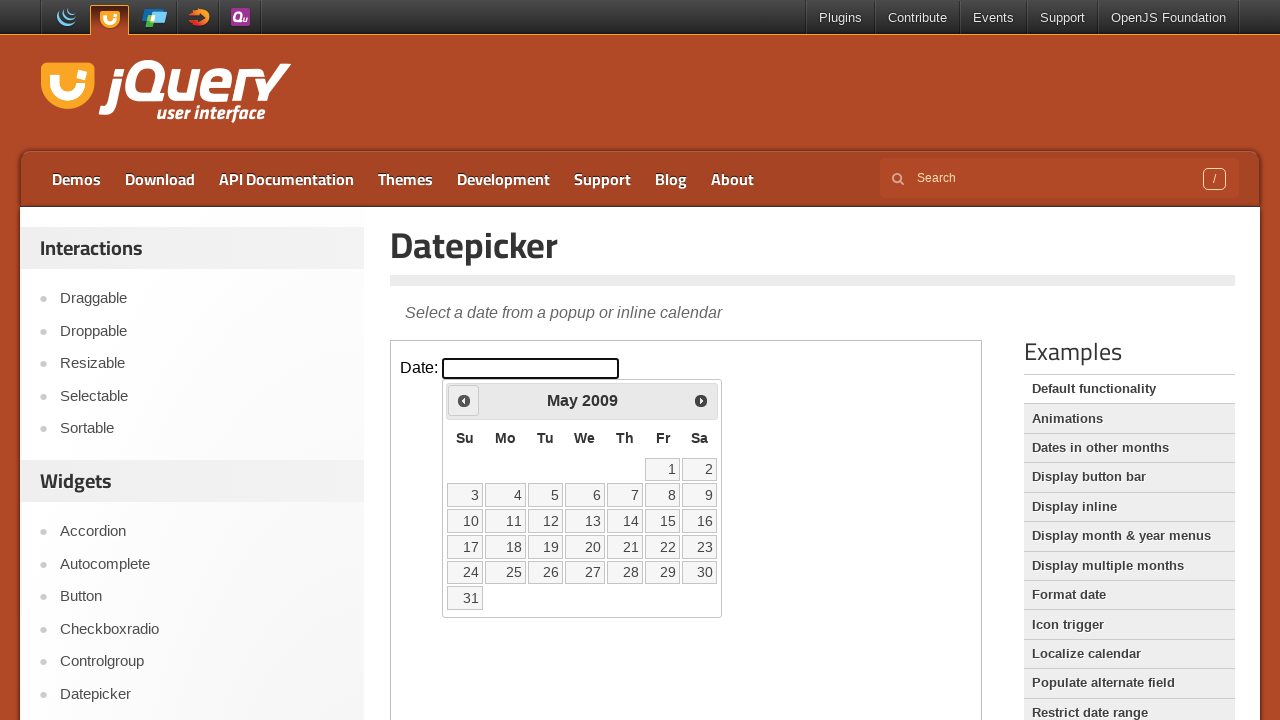

Clicked previous arrow to navigate to earlier month at (464, 400) on iframe.demo-frame >> internal:control=enter-frame >> xpath=//*[@id='ui-datepicke
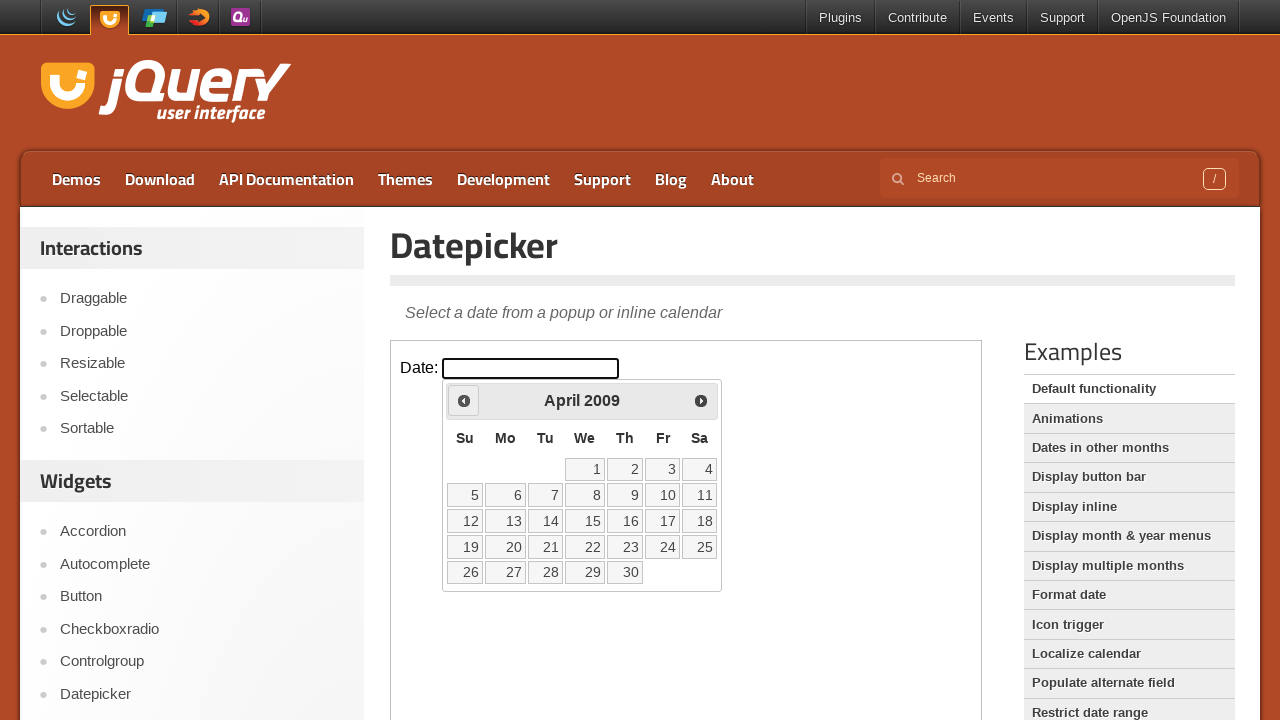

Retrieved current month 'April' and year '2009' from calendar
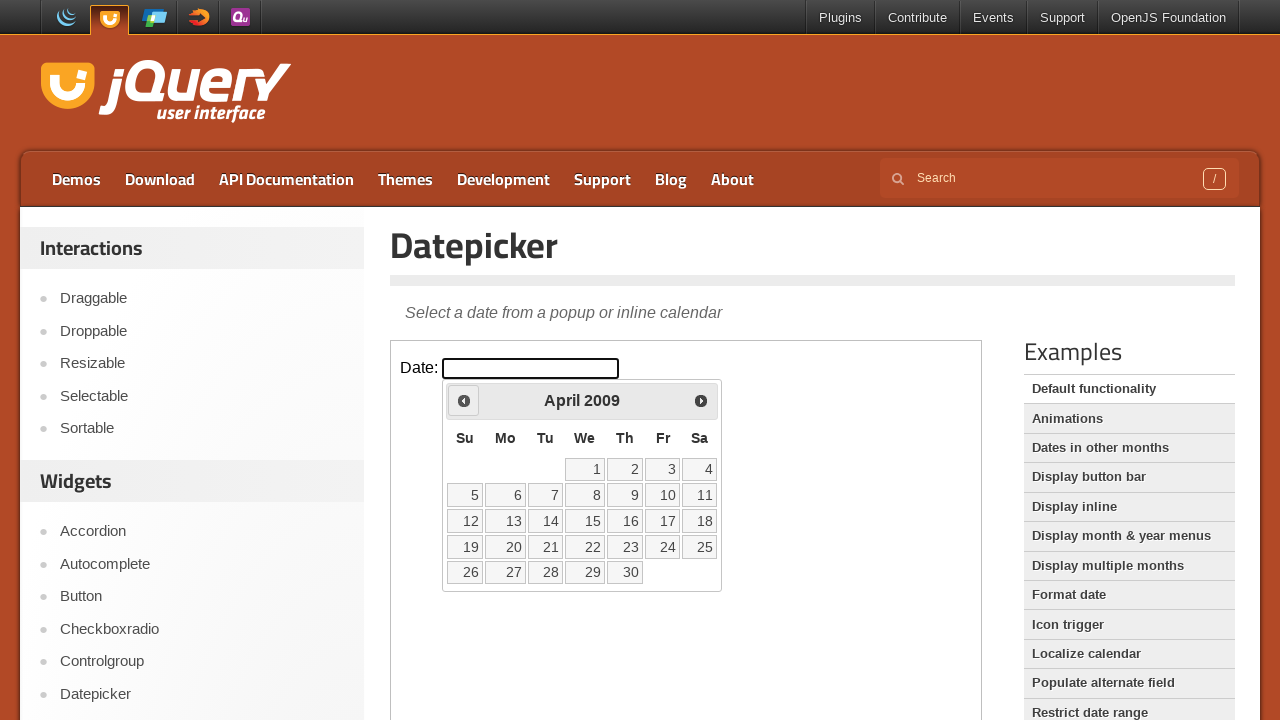

Clicked previous arrow to navigate to earlier month at (464, 400) on iframe.demo-frame >> internal:control=enter-frame >> xpath=//*[@id='ui-datepicke
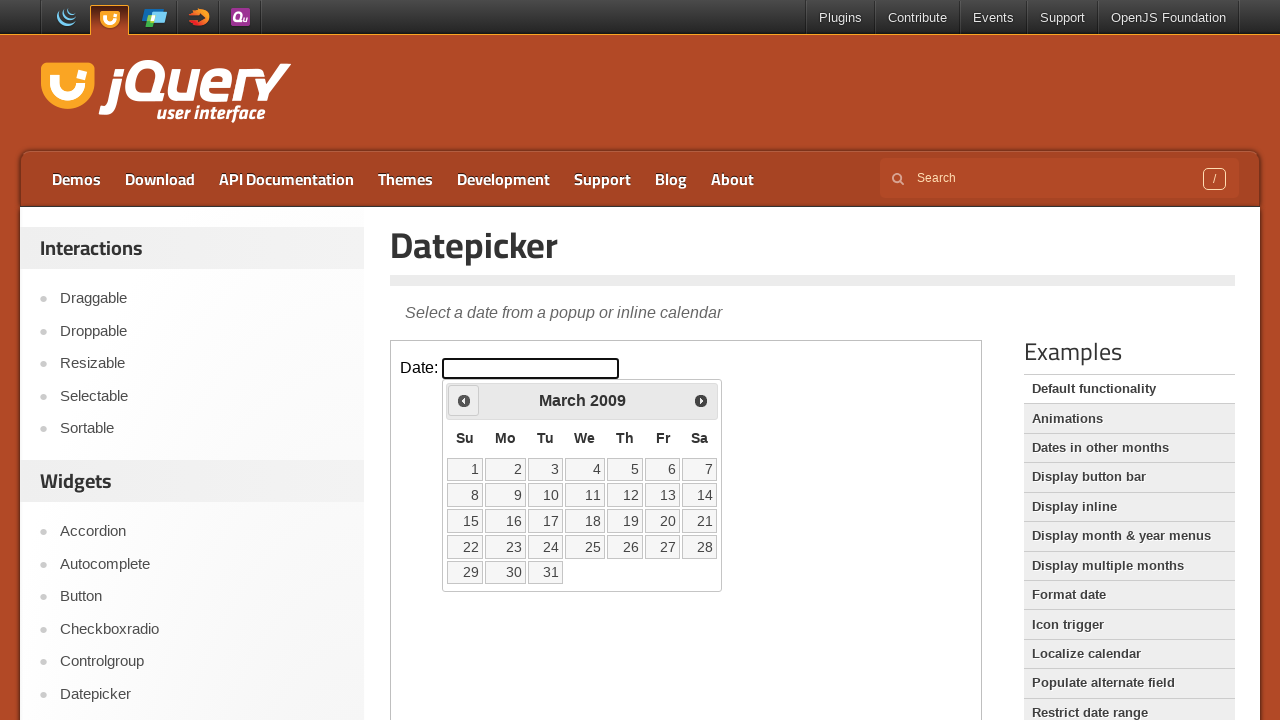

Retrieved current month 'March' and year '2009' from calendar
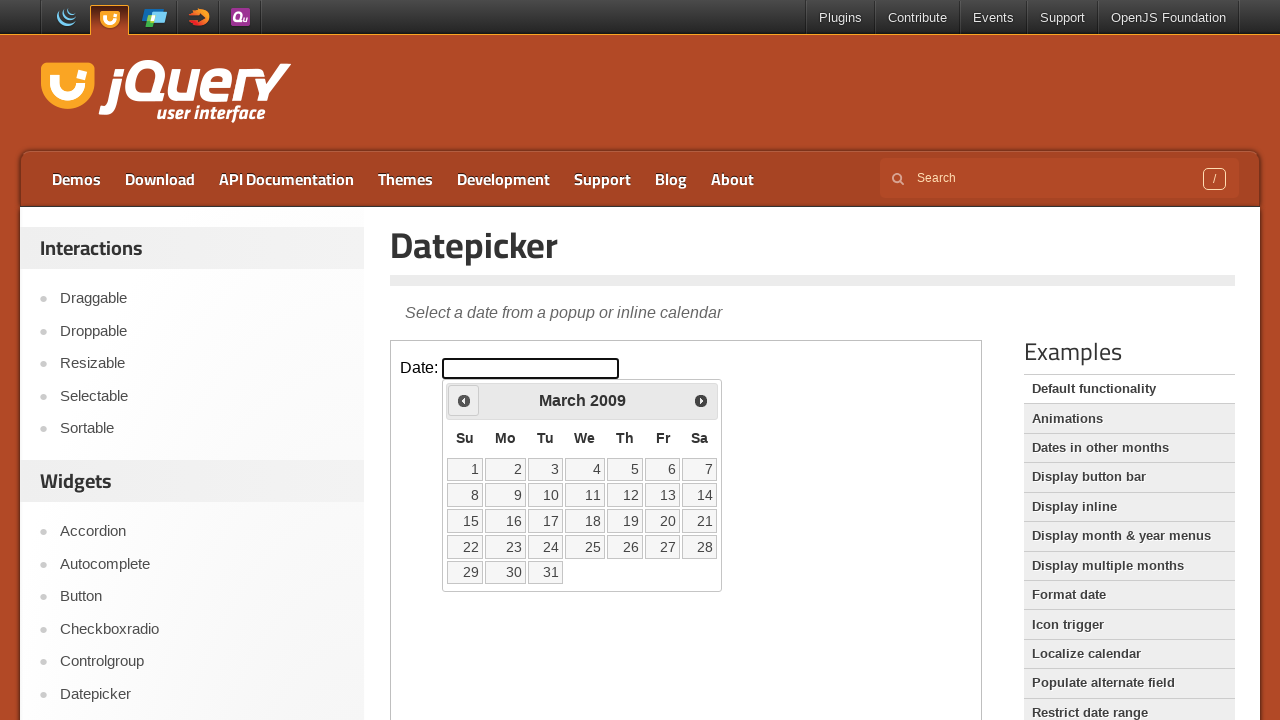

Clicked previous arrow to navigate to earlier month at (464, 400) on iframe.demo-frame >> internal:control=enter-frame >> xpath=//*[@id='ui-datepicke
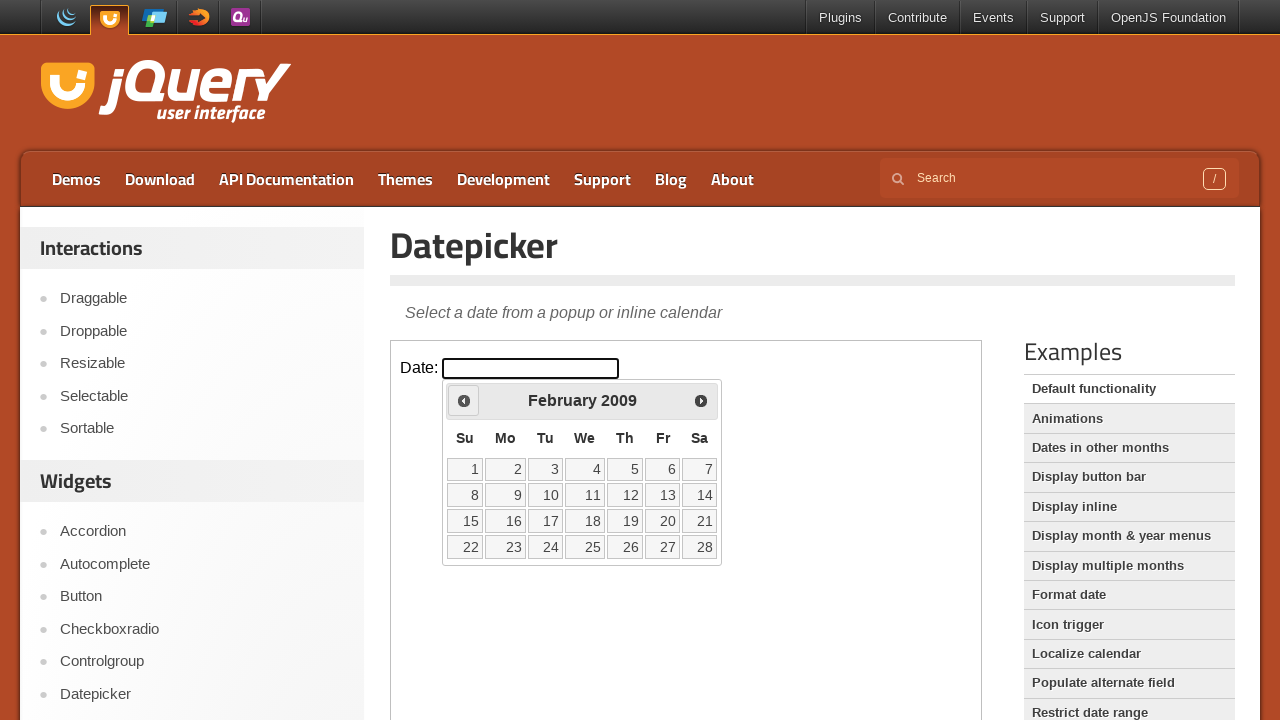

Retrieved current month 'February' and year '2009' from calendar
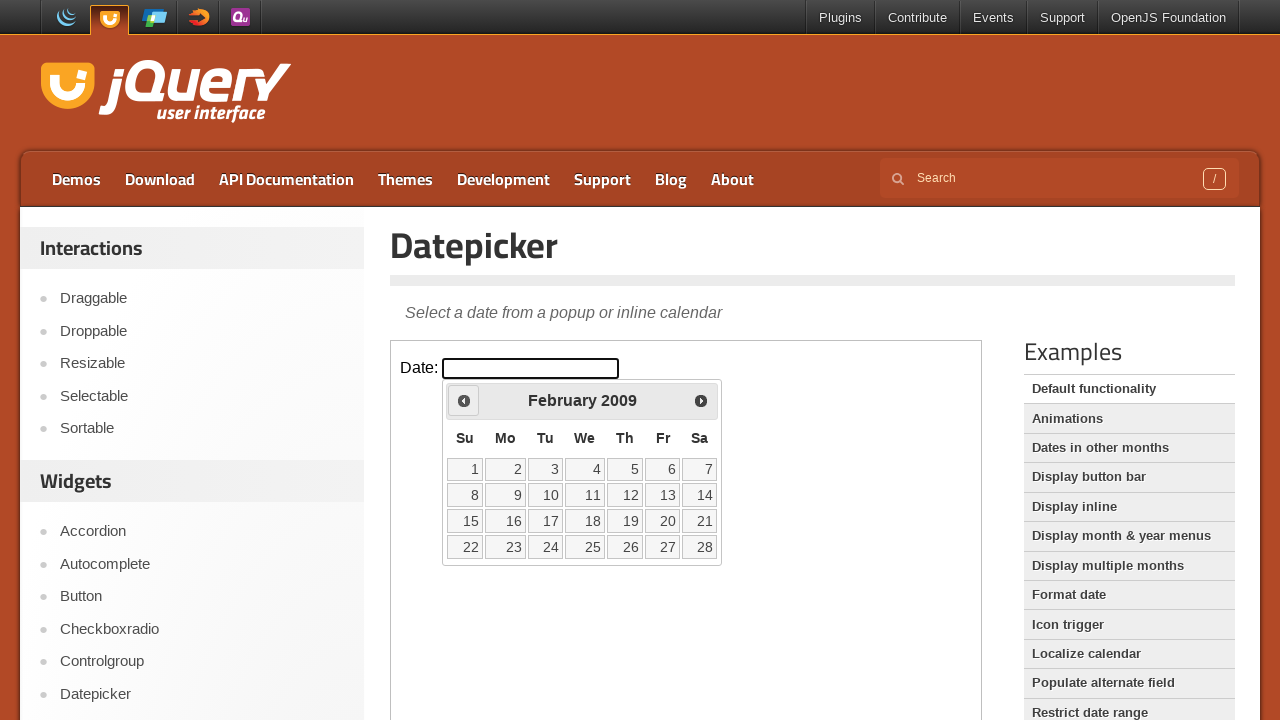

Clicked previous arrow to navigate to earlier month at (464, 400) on iframe.demo-frame >> internal:control=enter-frame >> xpath=//*[@id='ui-datepicke
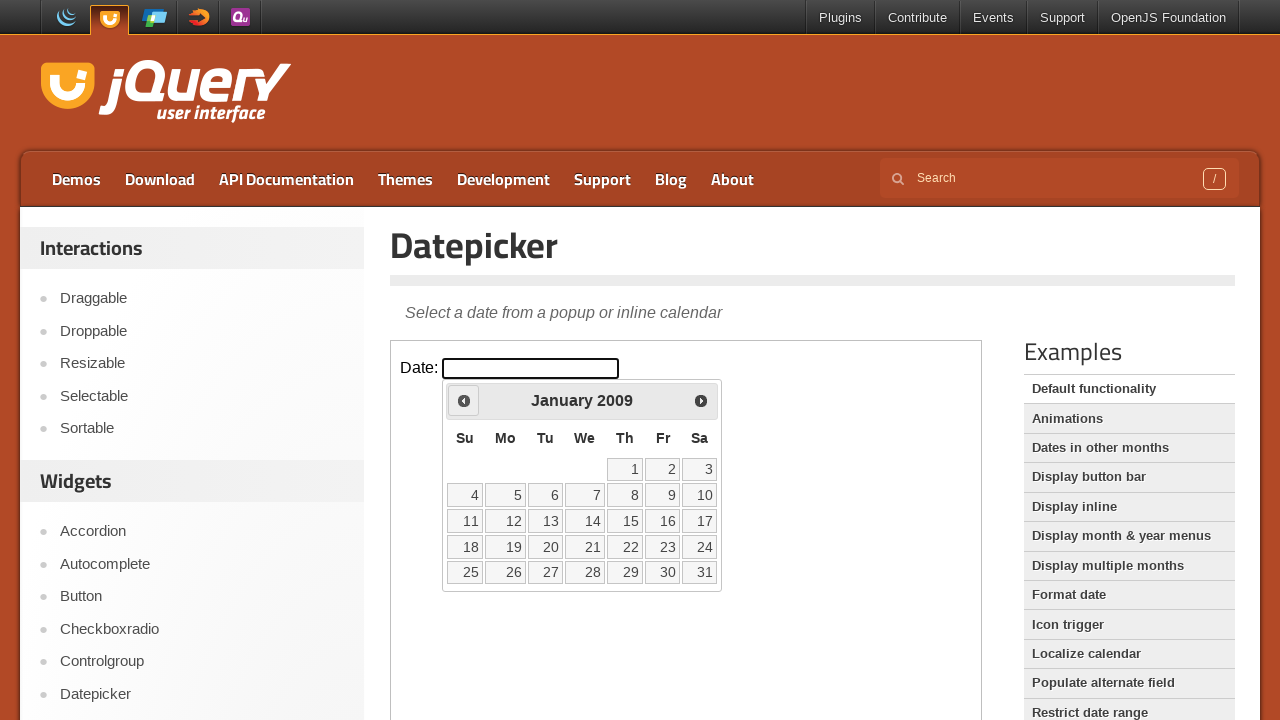

Retrieved current month 'January' and year '2009' from calendar
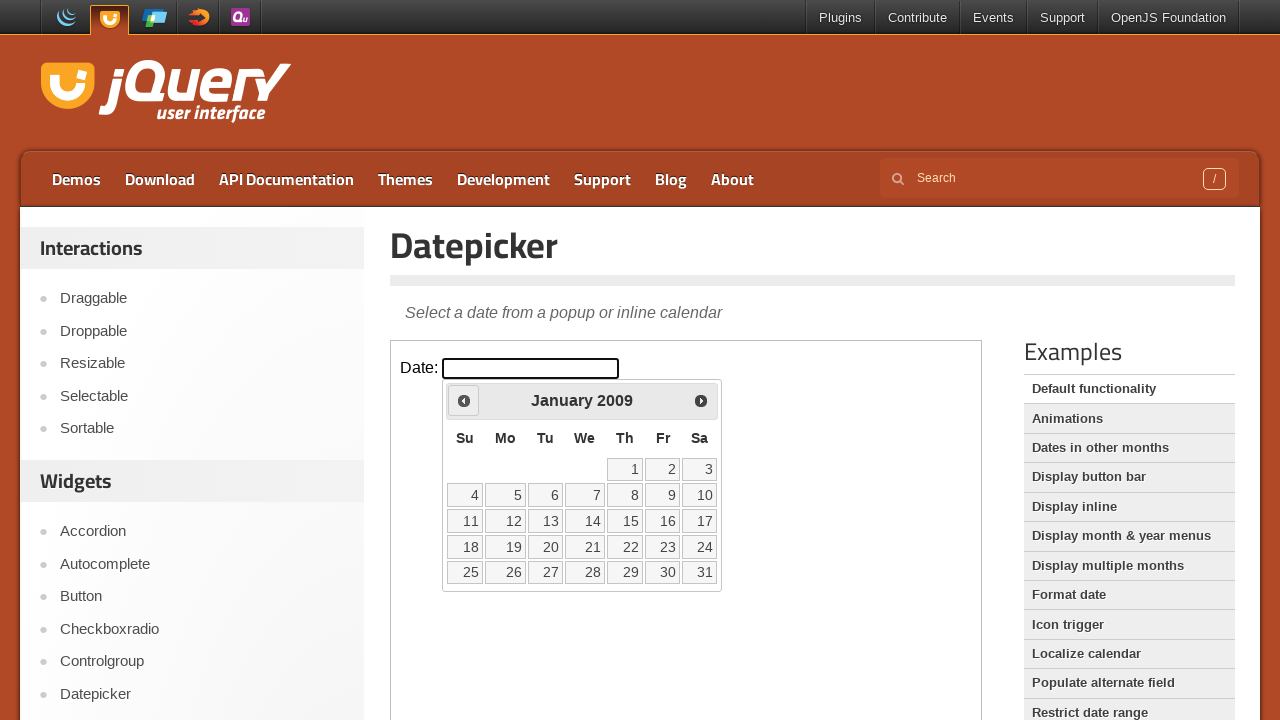

Clicked previous arrow to navigate to earlier month at (464, 400) on iframe.demo-frame >> internal:control=enter-frame >> xpath=//*[@id='ui-datepicke
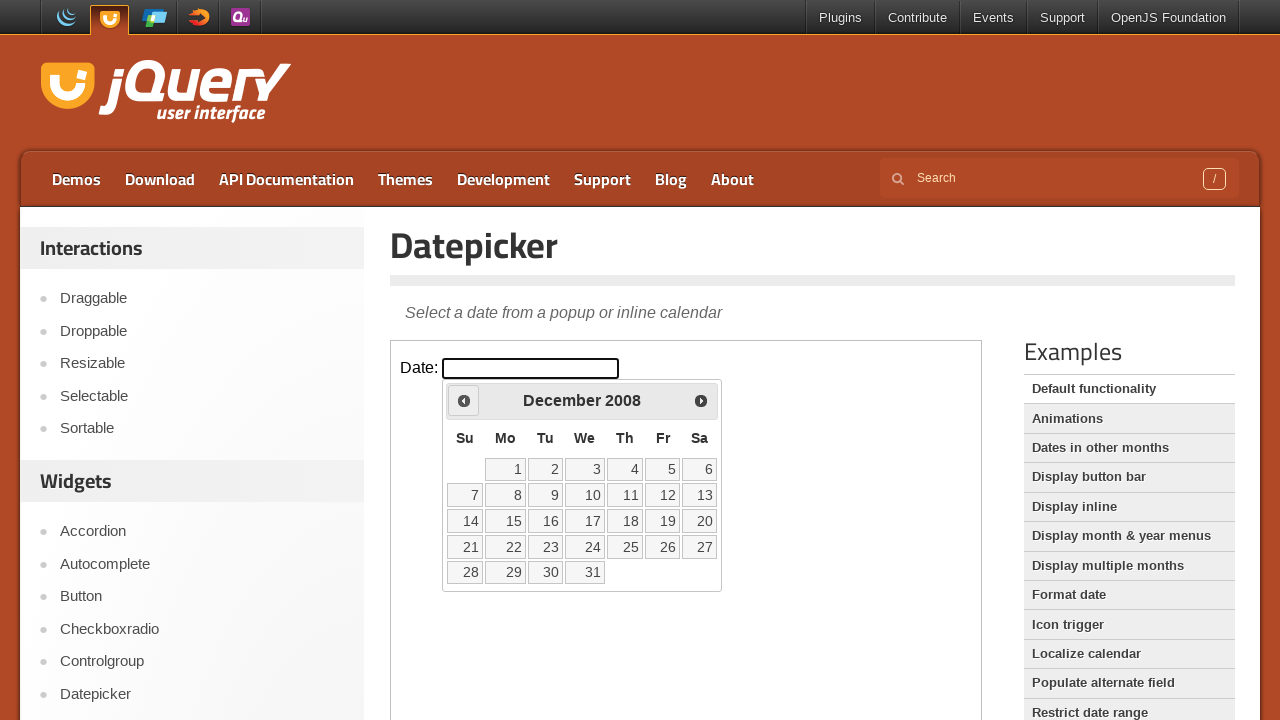

Retrieved current month 'December' and year '2008' from calendar
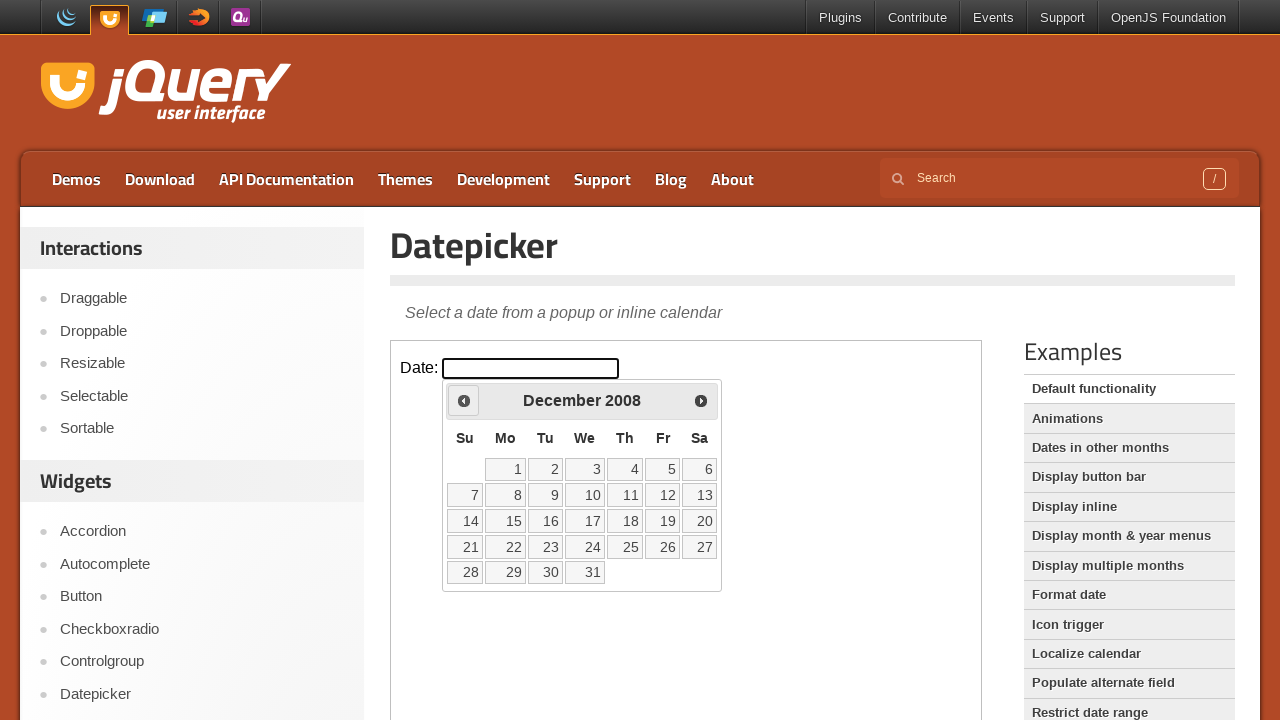

Clicked previous arrow to navigate to earlier month at (464, 400) on iframe.demo-frame >> internal:control=enter-frame >> xpath=//*[@id='ui-datepicke
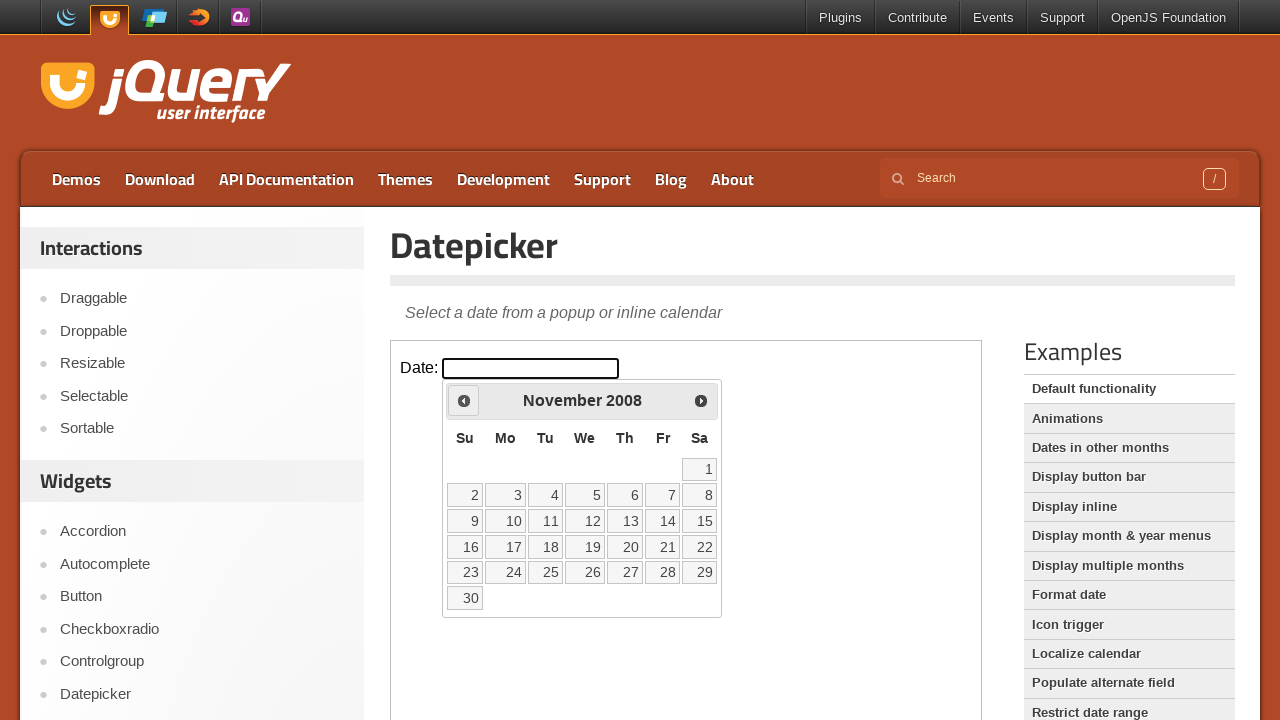

Retrieved current month 'November' and year '2008' from calendar
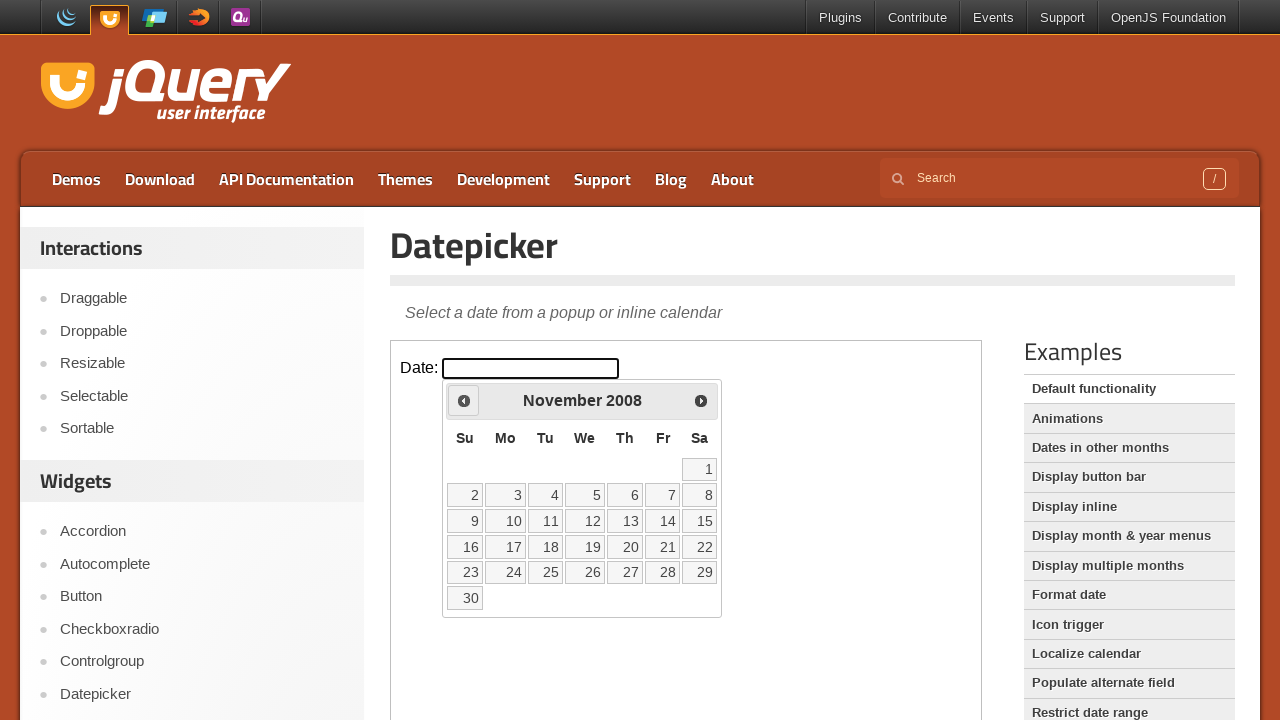

Clicked previous arrow to navigate to earlier month at (464, 400) on iframe.demo-frame >> internal:control=enter-frame >> xpath=//*[@id='ui-datepicke
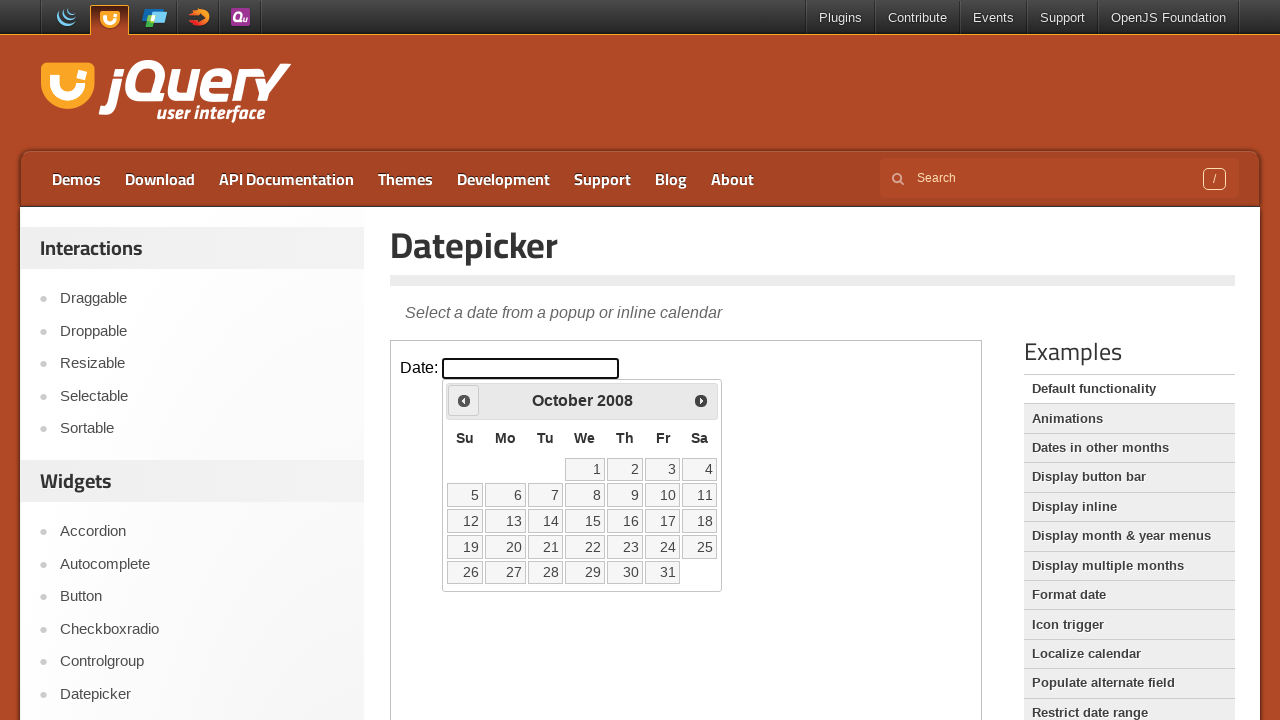

Retrieved current month 'October' and year '2008' from calendar
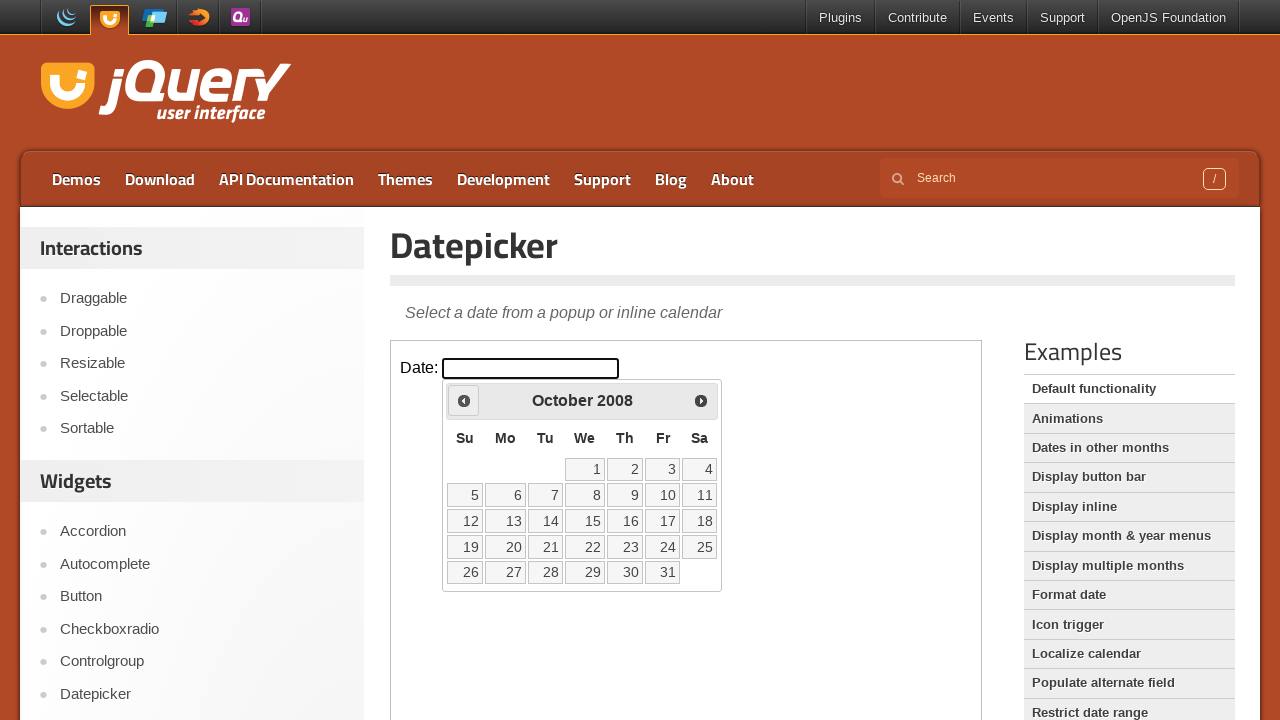

Clicked previous arrow to navigate to earlier month at (464, 400) on iframe.demo-frame >> internal:control=enter-frame >> xpath=//*[@id='ui-datepicke
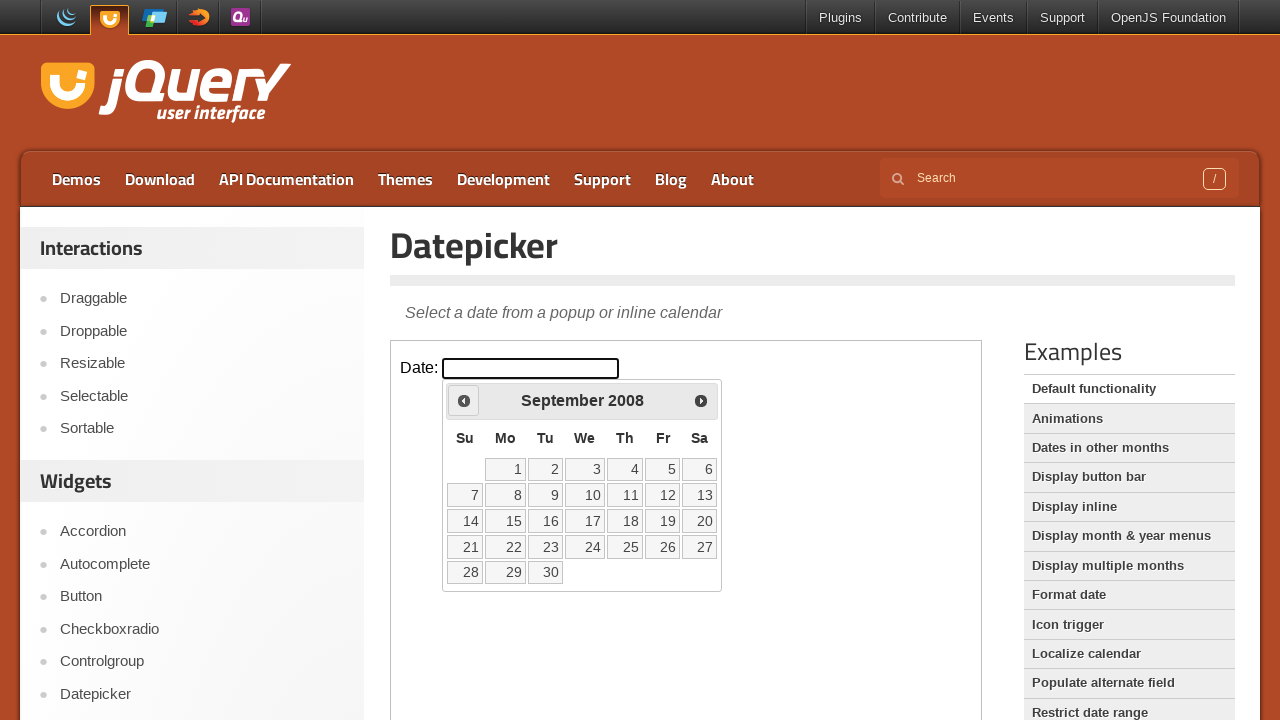

Retrieved current month 'September' and year '2008' from calendar
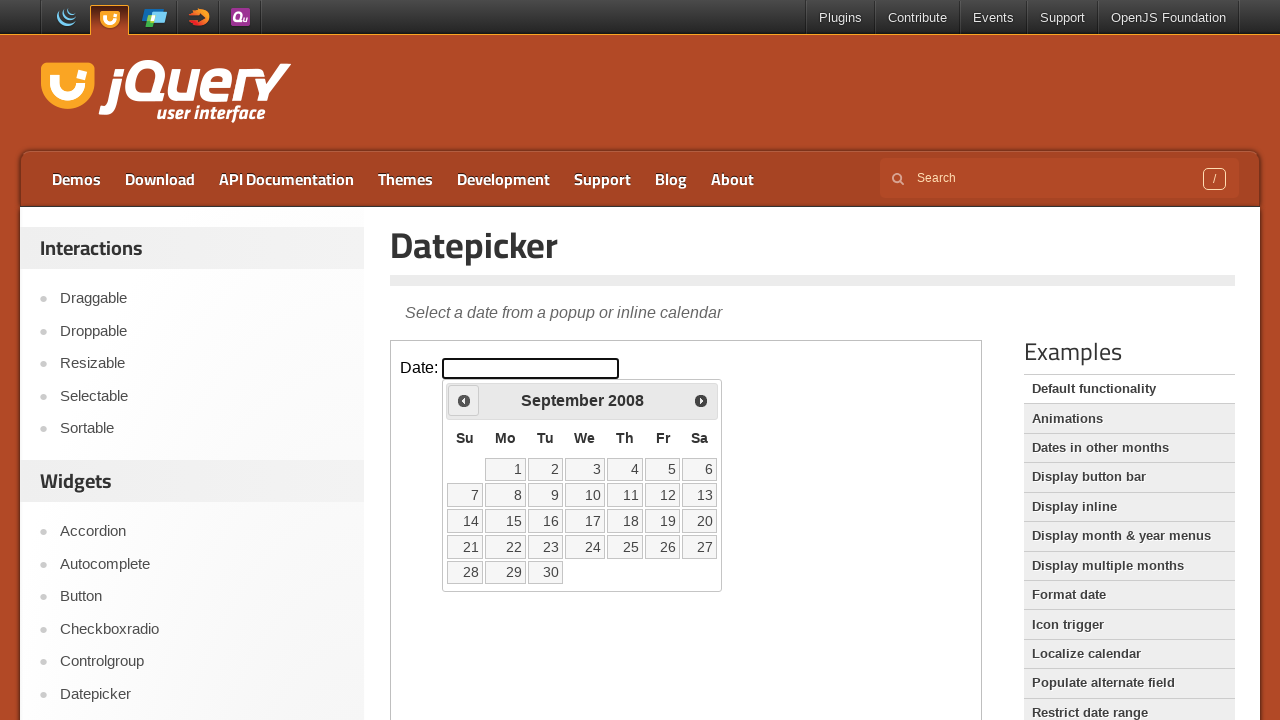

Clicked previous arrow to navigate to earlier month at (464, 400) on iframe.demo-frame >> internal:control=enter-frame >> xpath=//*[@id='ui-datepicke
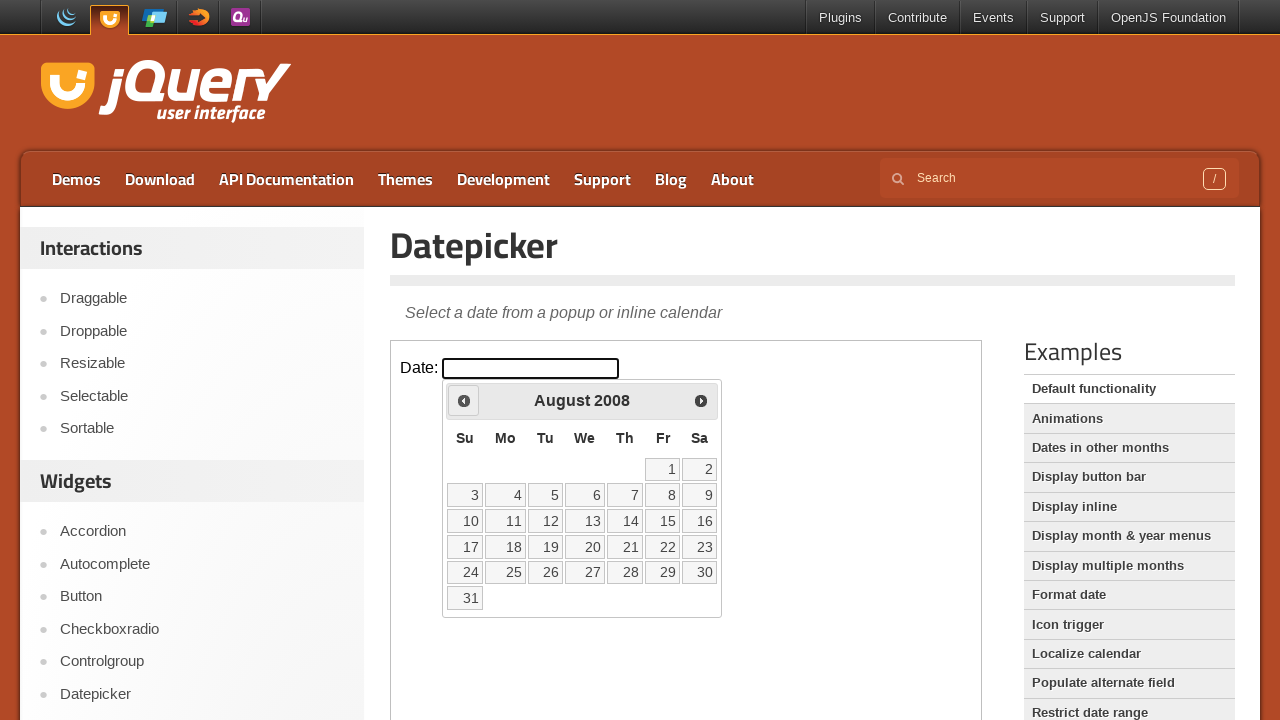

Retrieved current month 'August' and year '2008' from calendar
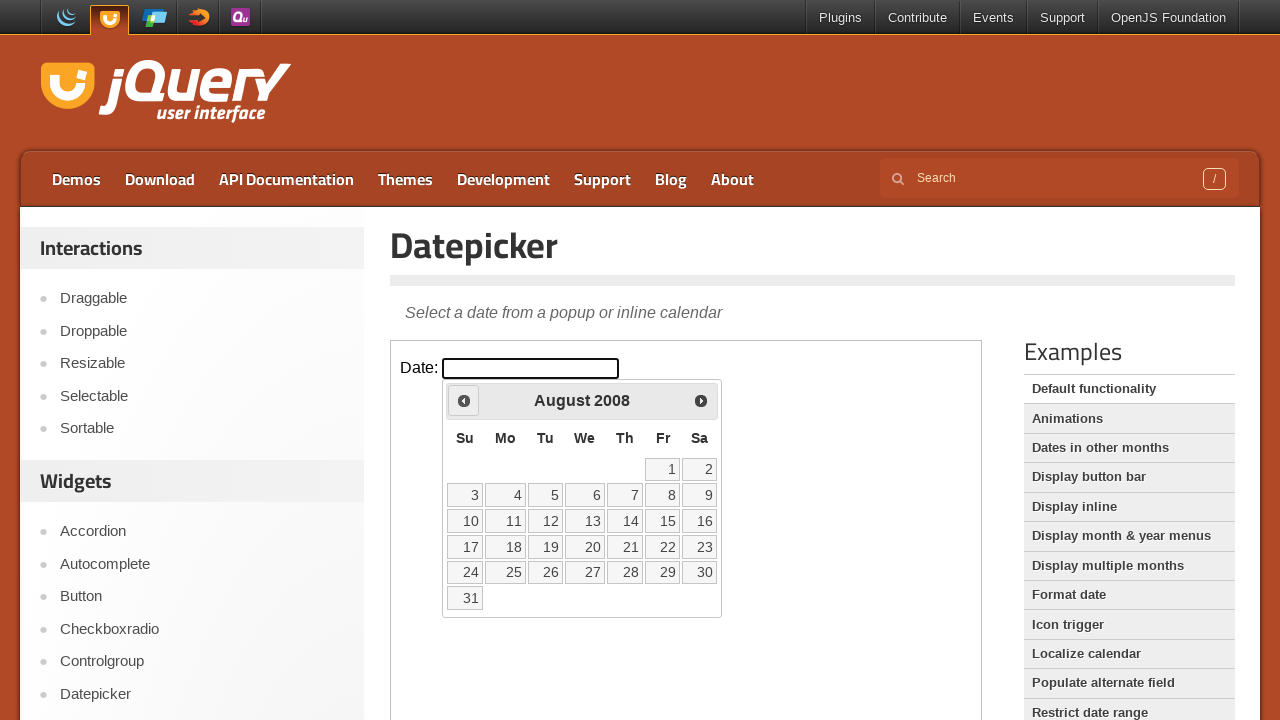

Clicked previous arrow to navigate to earlier month at (464, 400) on iframe.demo-frame >> internal:control=enter-frame >> xpath=//*[@id='ui-datepicke
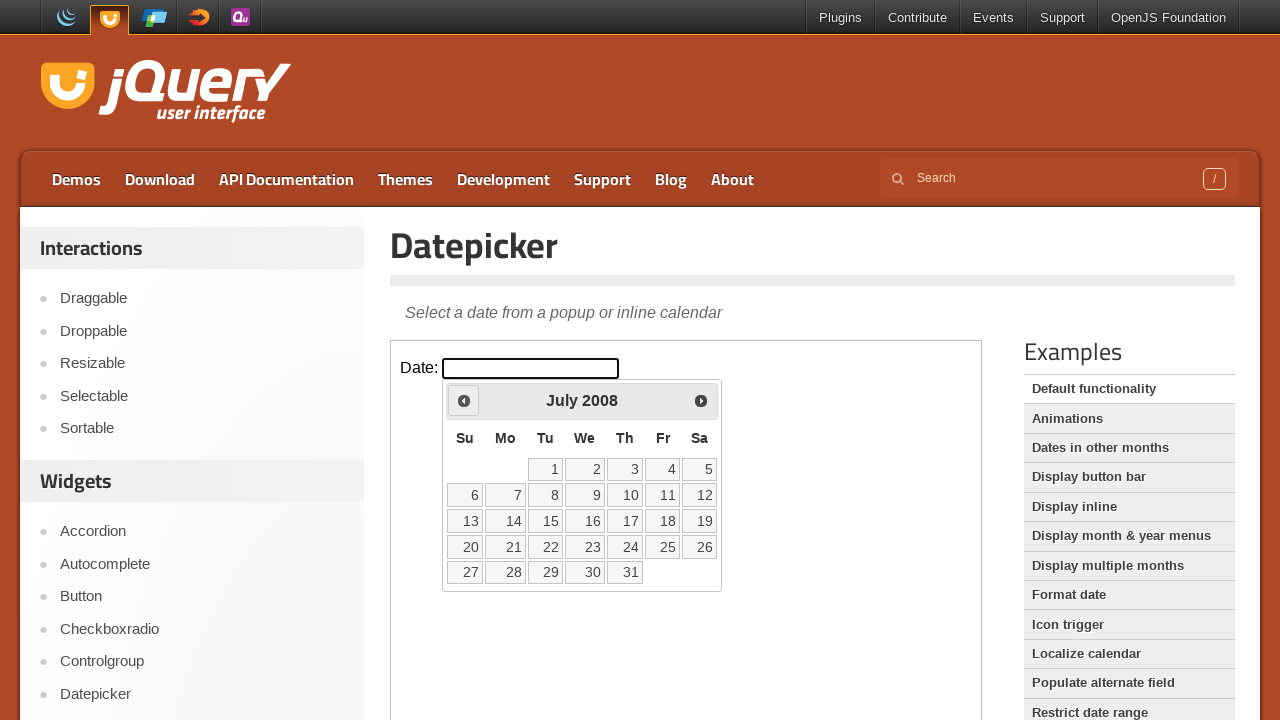

Retrieved current month 'July' and year '2008' from calendar
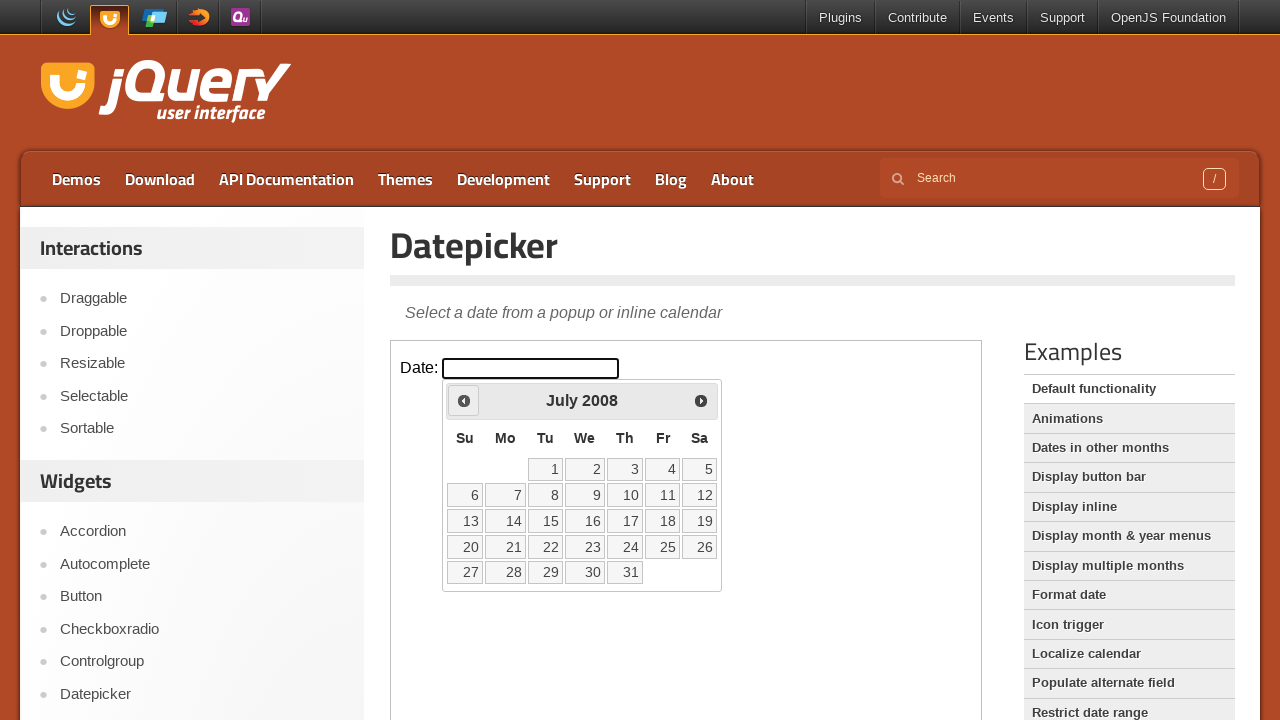

Clicked previous arrow to navigate to earlier month at (464, 400) on iframe.demo-frame >> internal:control=enter-frame >> xpath=//*[@id='ui-datepicke
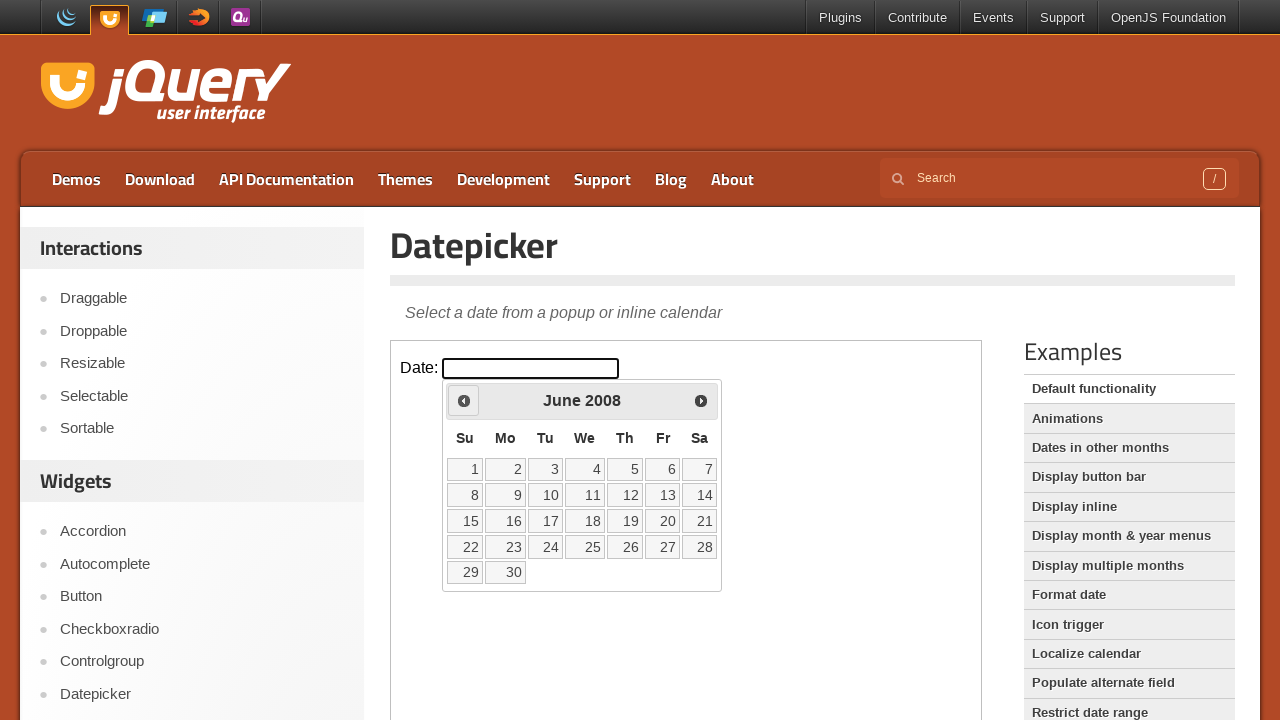

Retrieved current month 'June' and year '2008' from calendar
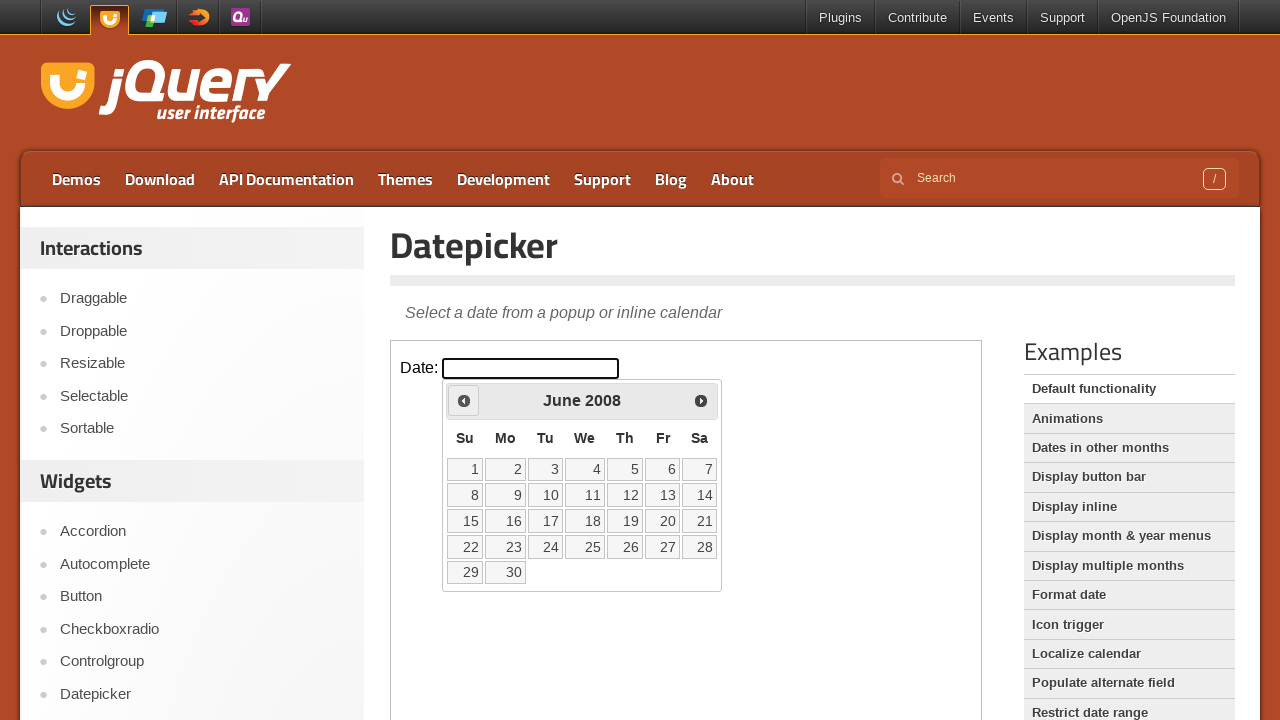

Clicked previous arrow to navigate to earlier month at (464, 400) on iframe.demo-frame >> internal:control=enter-frame >> xpath=//*[@id='ui-datepicke
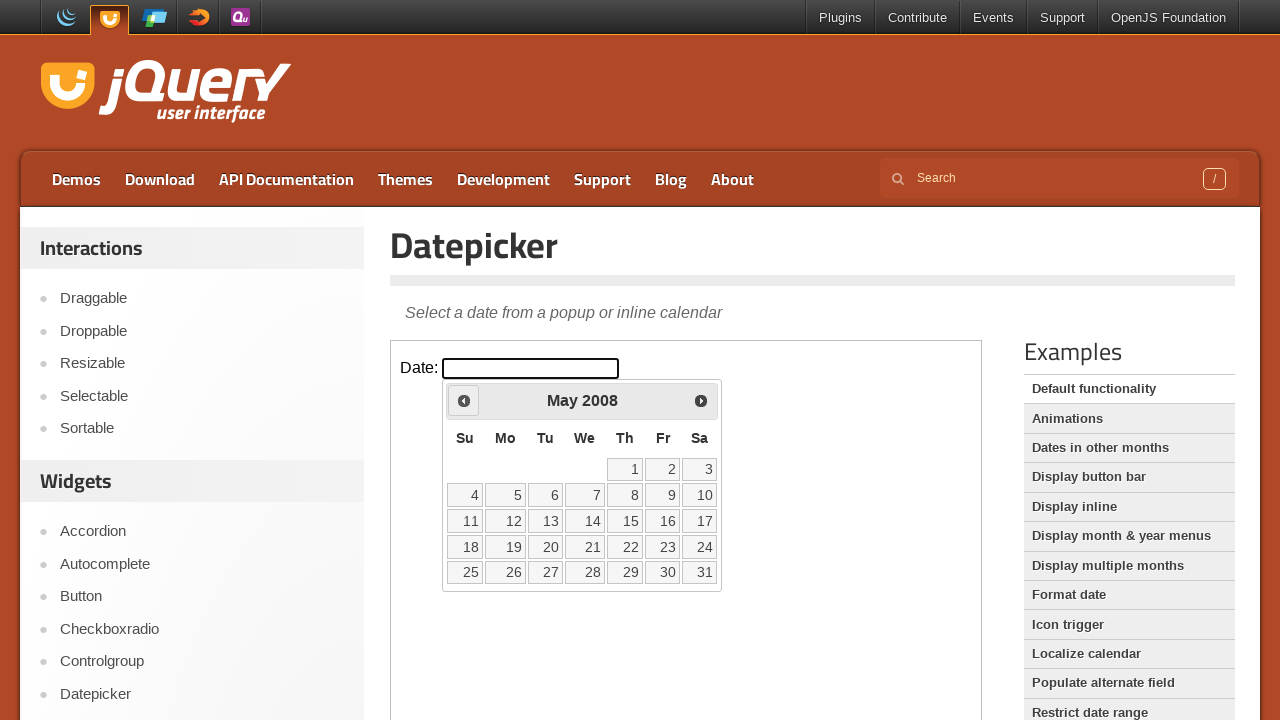

Retrieved current month 'May' and year '2008' from calendar
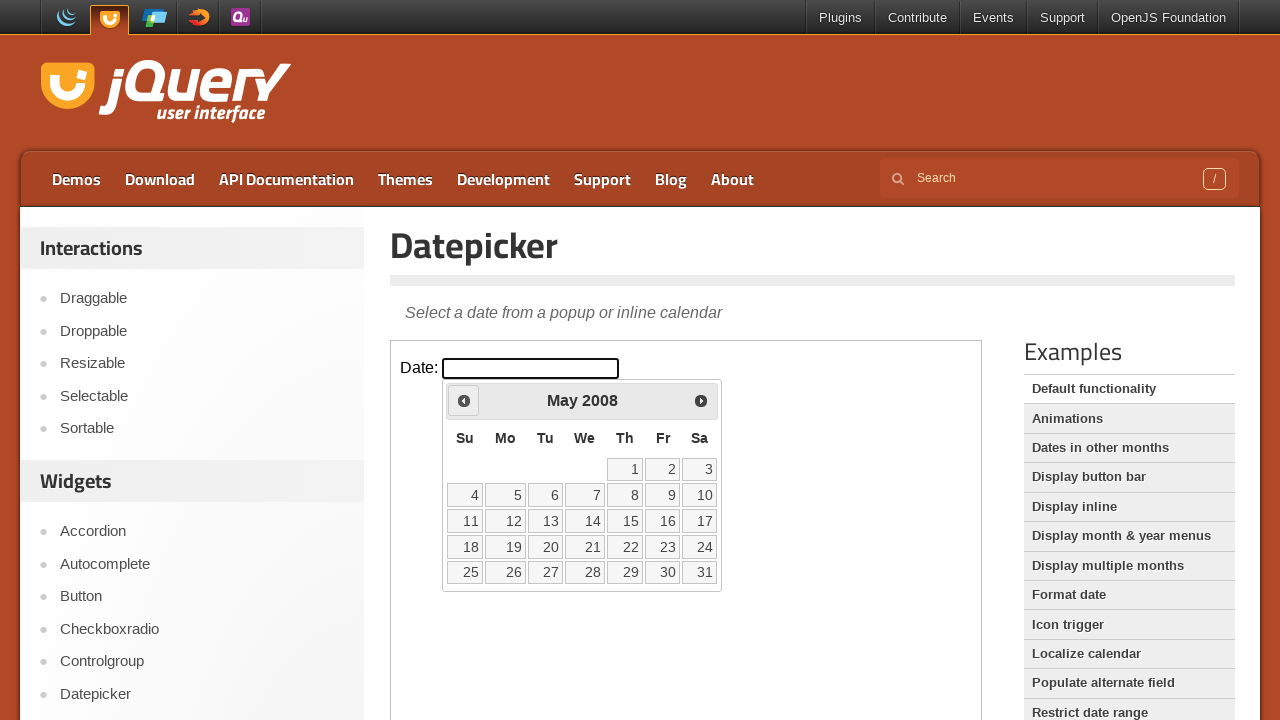

Clicked previous arrow to navigate to earlier month at (464, 400) on iframe.demo-frame >> internal:control=enter-frame >> xpath=//*[@id='ui-datepicke
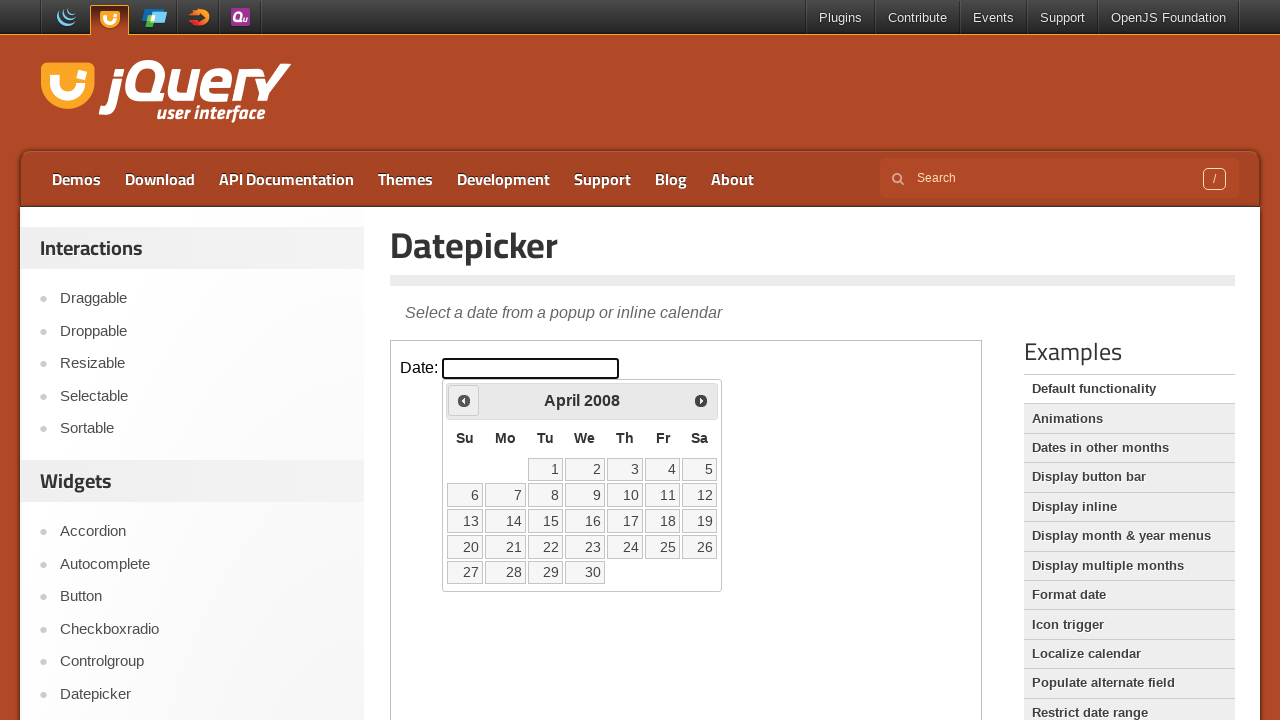

Retrieved current month 'April' and year '2008' from calendar
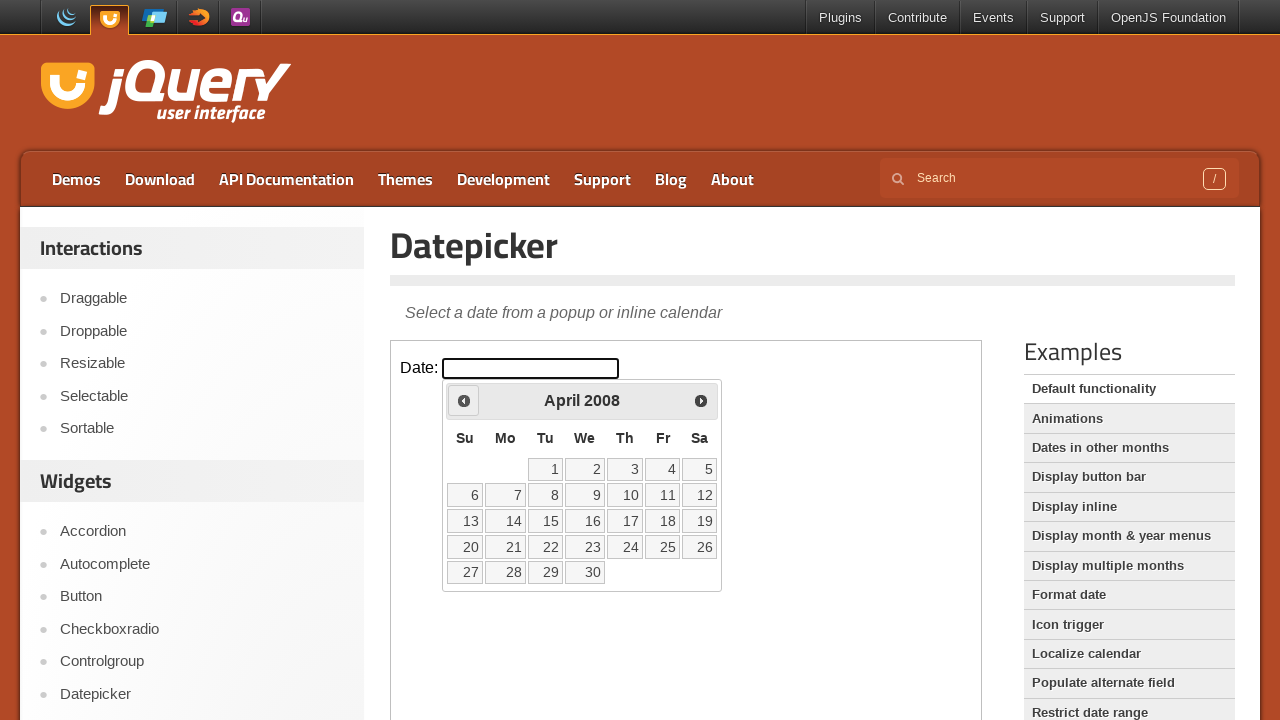

Clicked previous arrow to navigate to earlier month at (464, 400) on iframe.demo-frame >> internal:control=enter-frame >> xpath=//*[@id='ui-datepicke
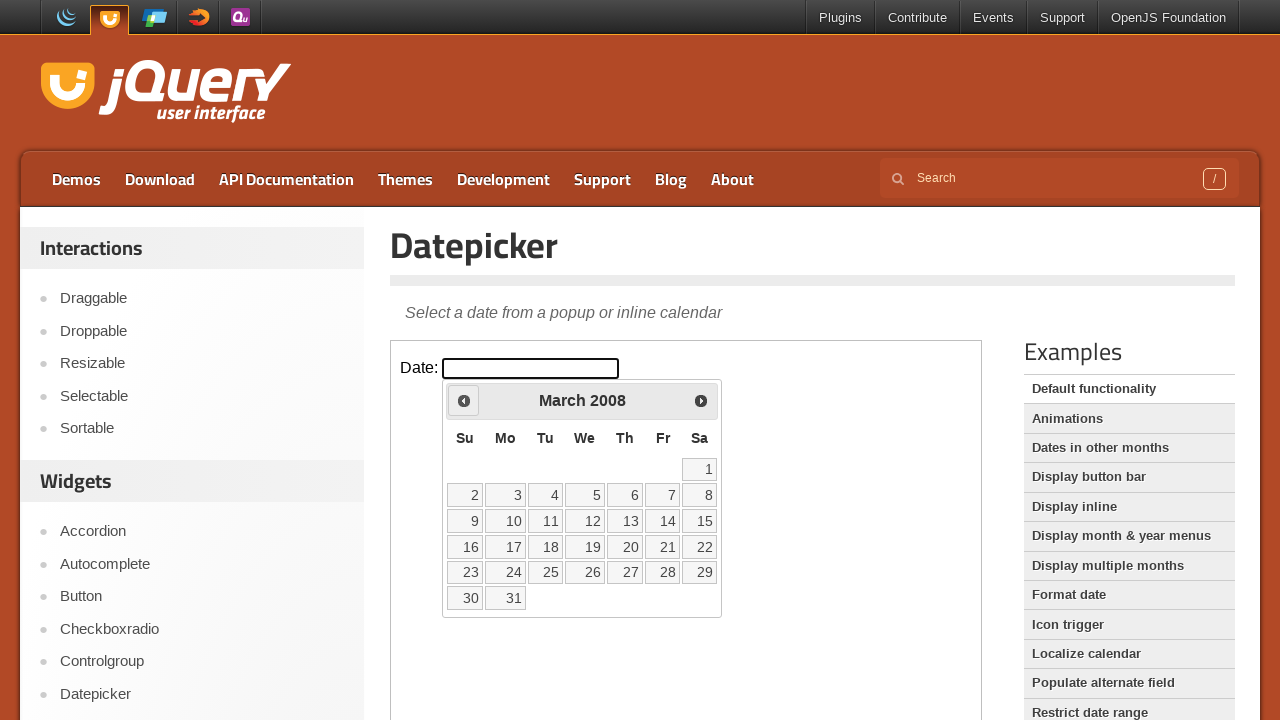

Retrieved current month 'March' and year '2008' from calendar
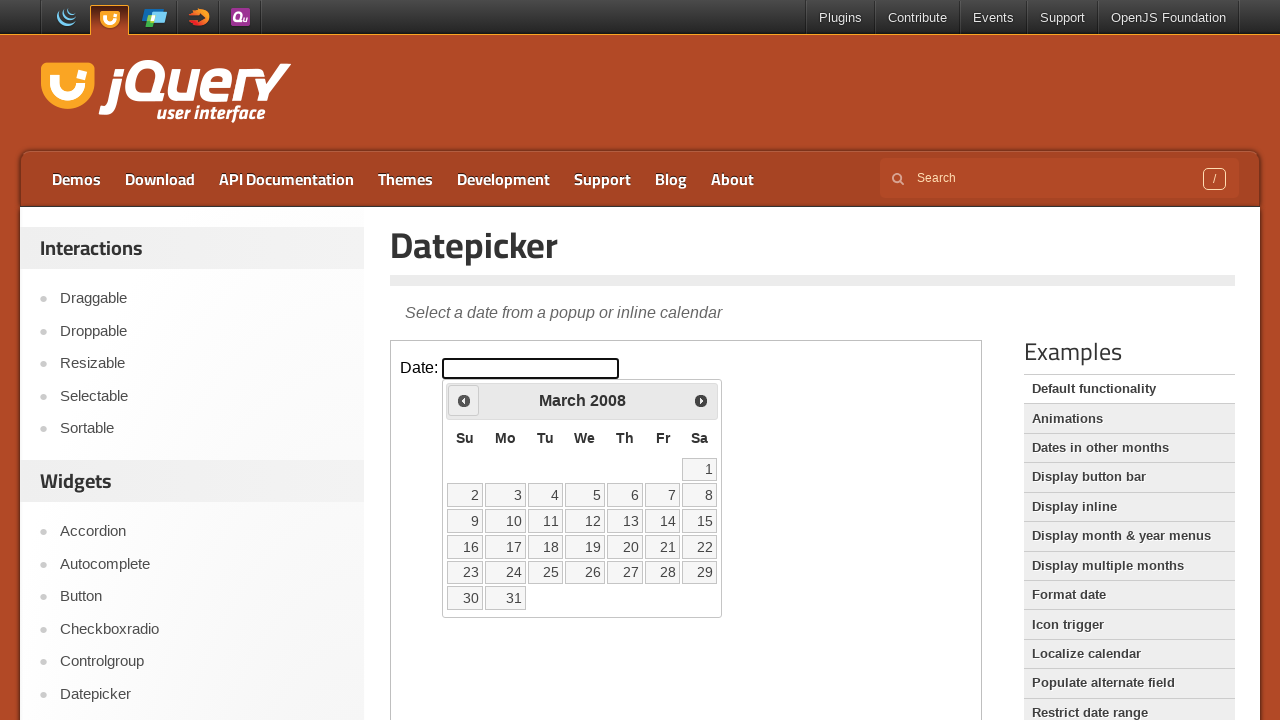

Clicked previous arrow to navigate to earlier month at (464, 400) on iframe.demo-frame >> internal:control=enter-frame >> xpath=//*[@id='ui-datepicke
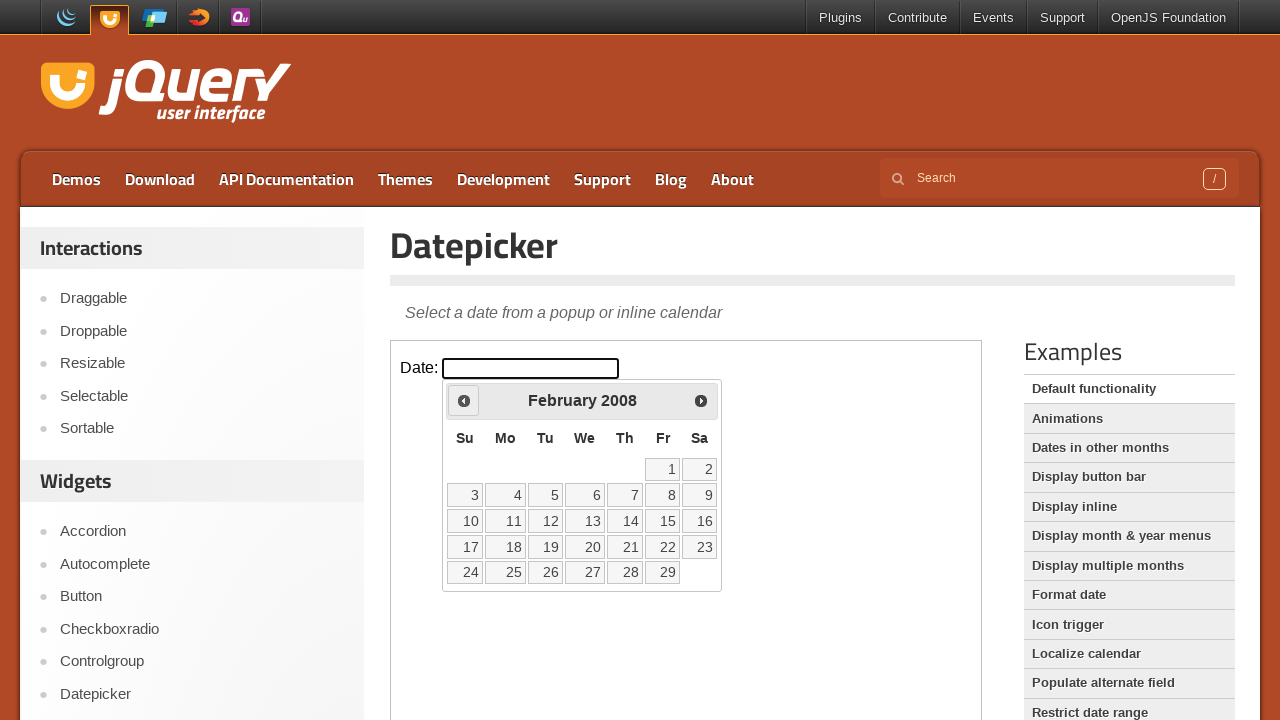

Retrieved current month 'February' and year '2008' from calendar
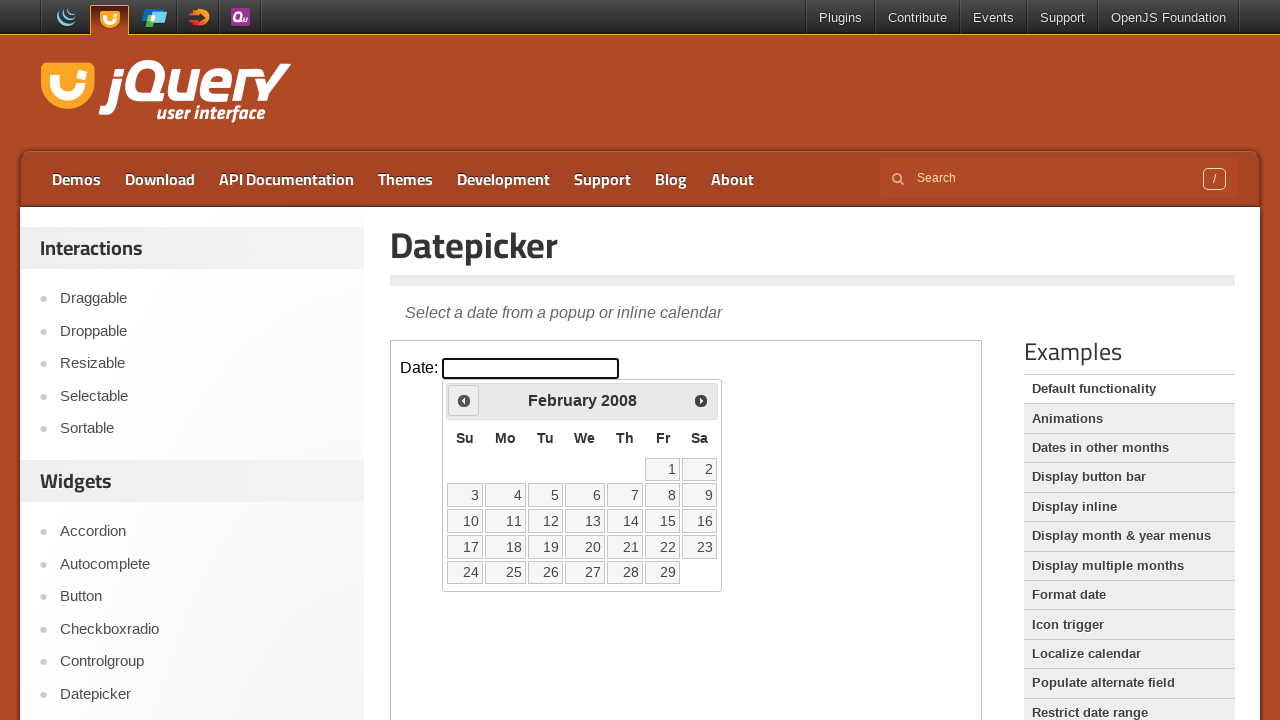

Clicked previous arrow to navigate to earlier month at (464, 400) on iframe.demo-frame >> internal:control=enter-frame >> xpath=//*[@id='ui-datepicke
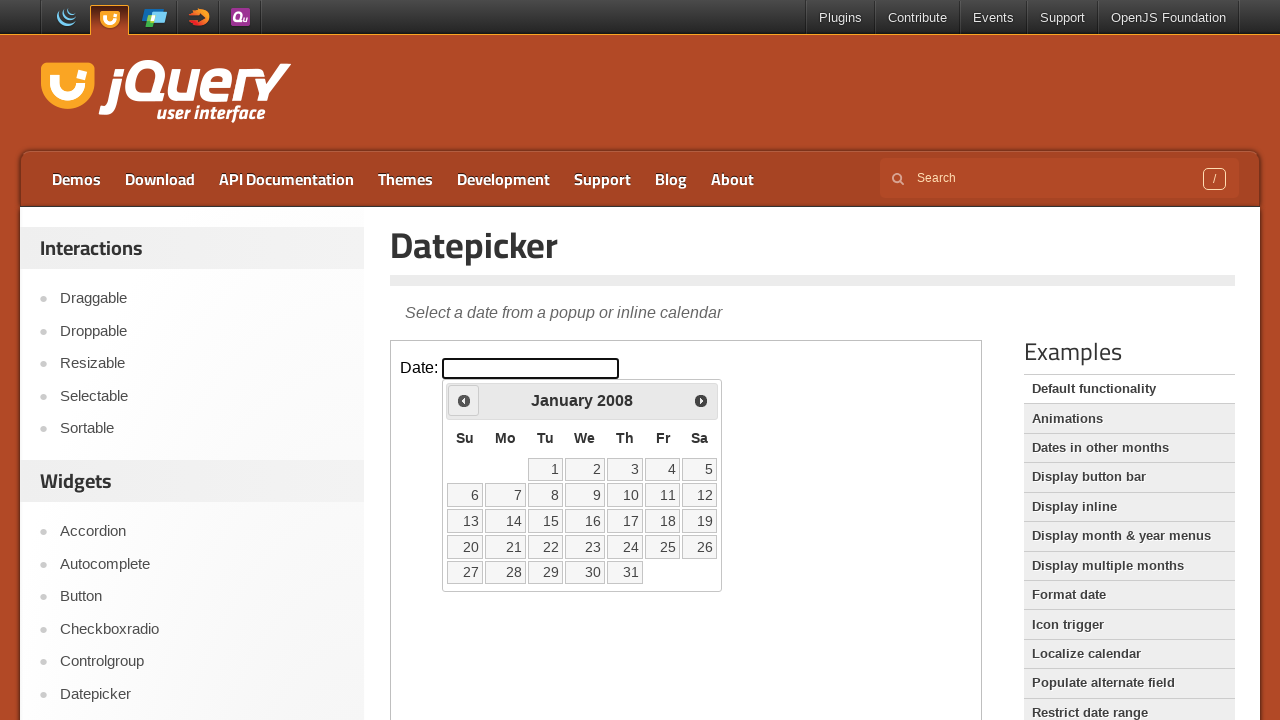

Retrieved current month 'January' and year '2008' from calendar
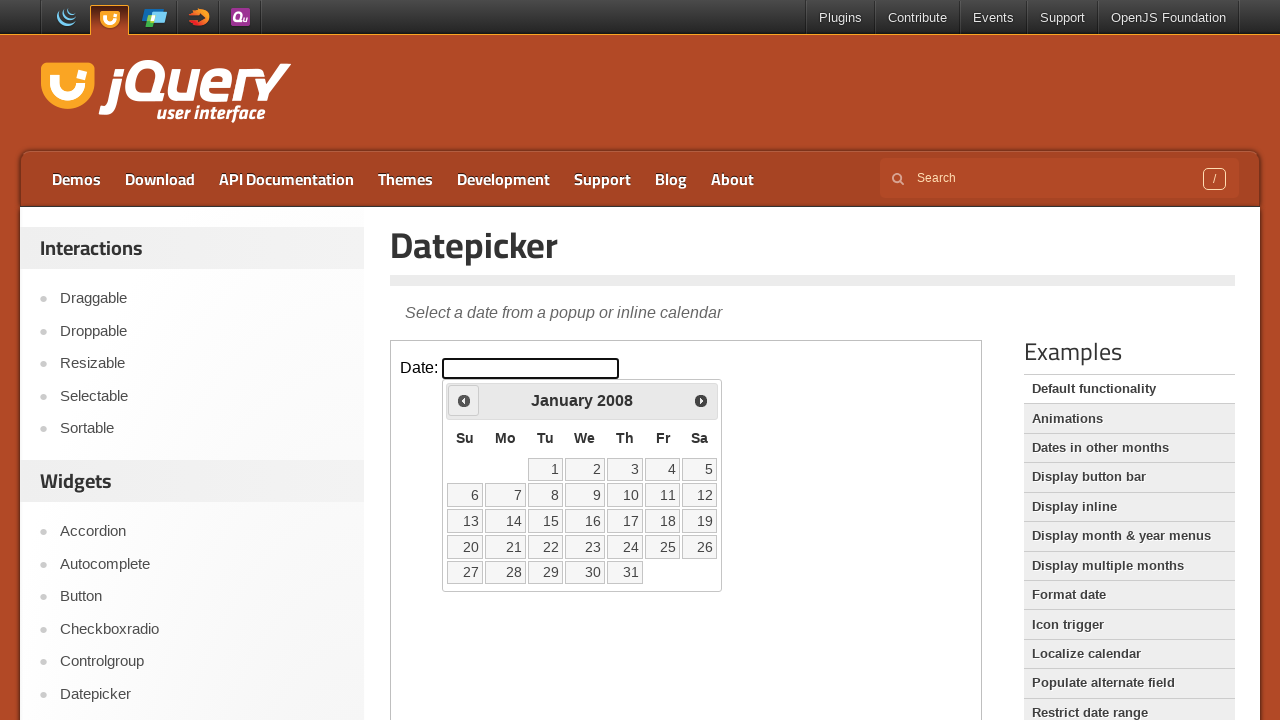

Clicked previous arrow to navigate to earlier month at (464, 400) on iframe.demo-frame >> internal:control=enter-frame >> xpath=//*[@id='ui-datepicke
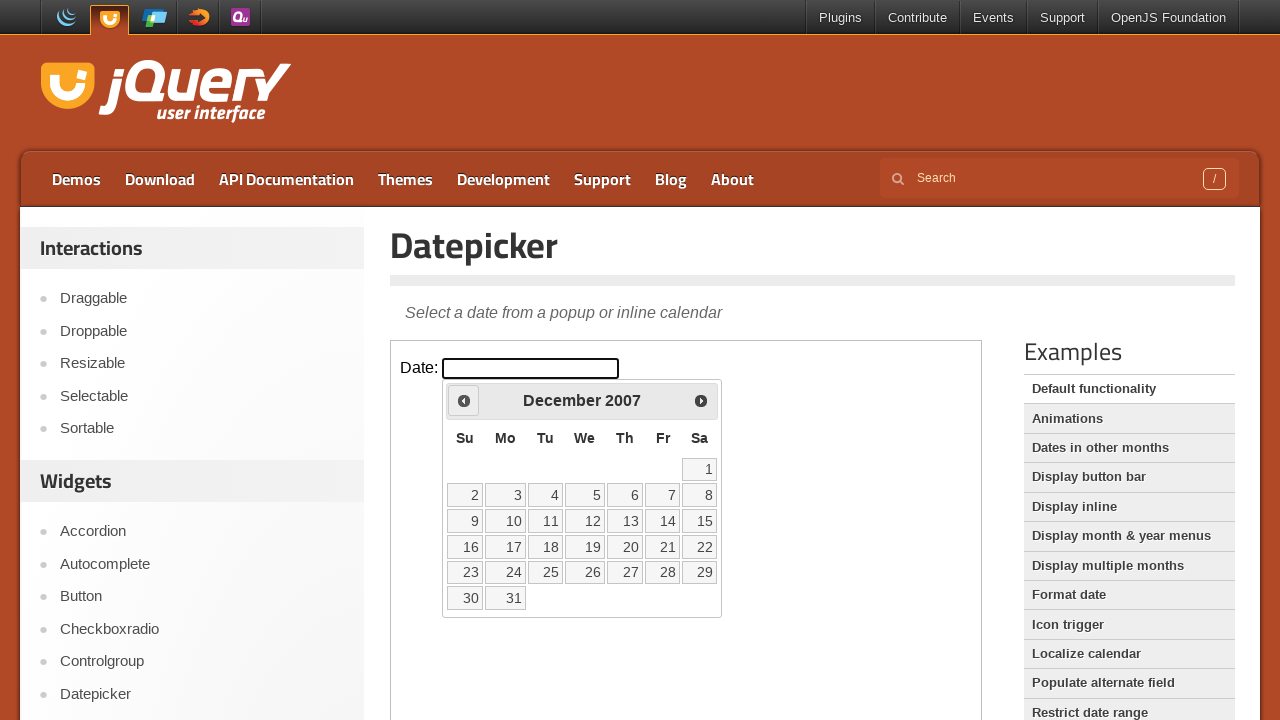

Retrieved current month 'December' and year '2007' from calendar
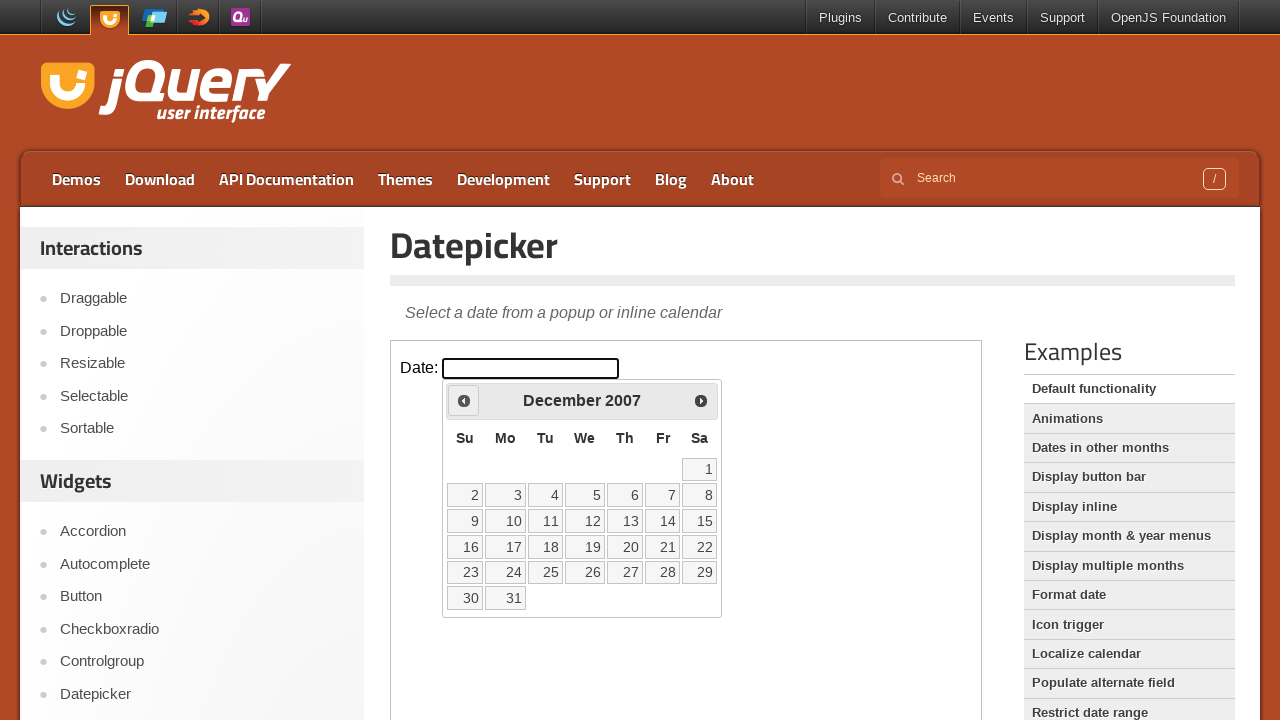

Clicked previous arrow to navigate to earlier month at (464, 400) on iframe.demo-frame >> internal:control=enter-frame >> xpath=//*[@id='ui-datepicke
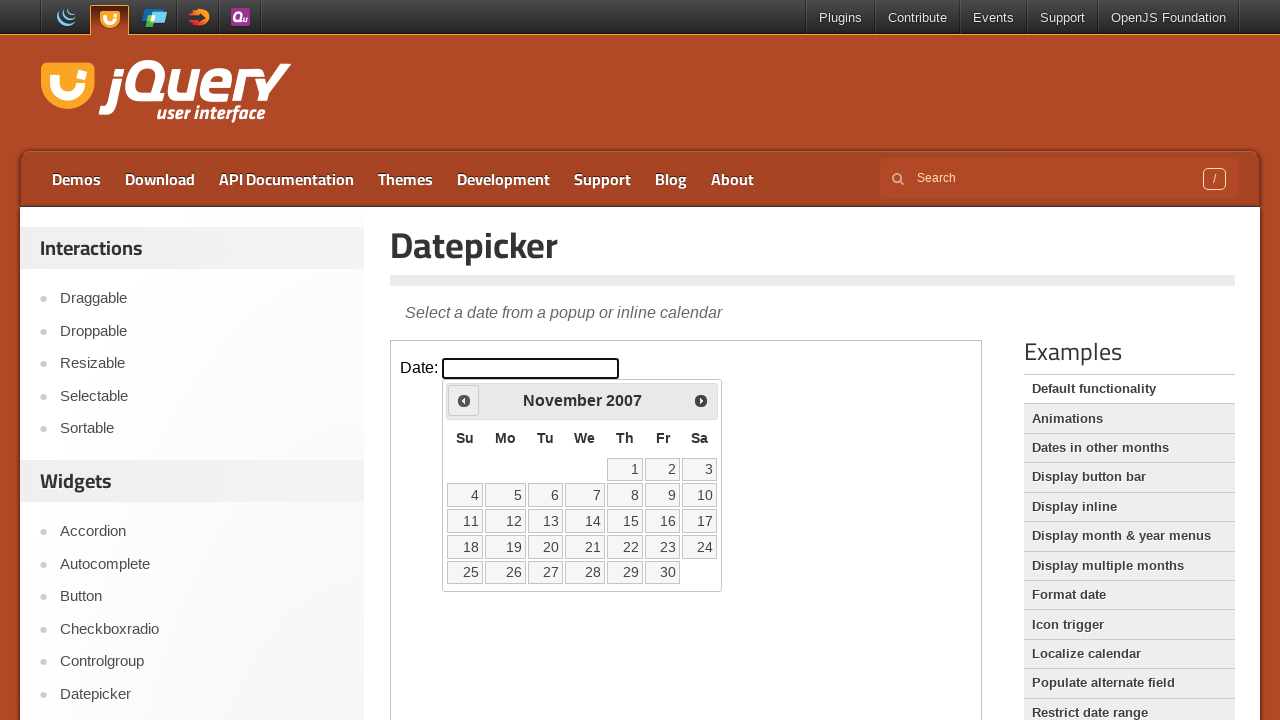

Retrieved current month 'November' and year '2007' from calendar
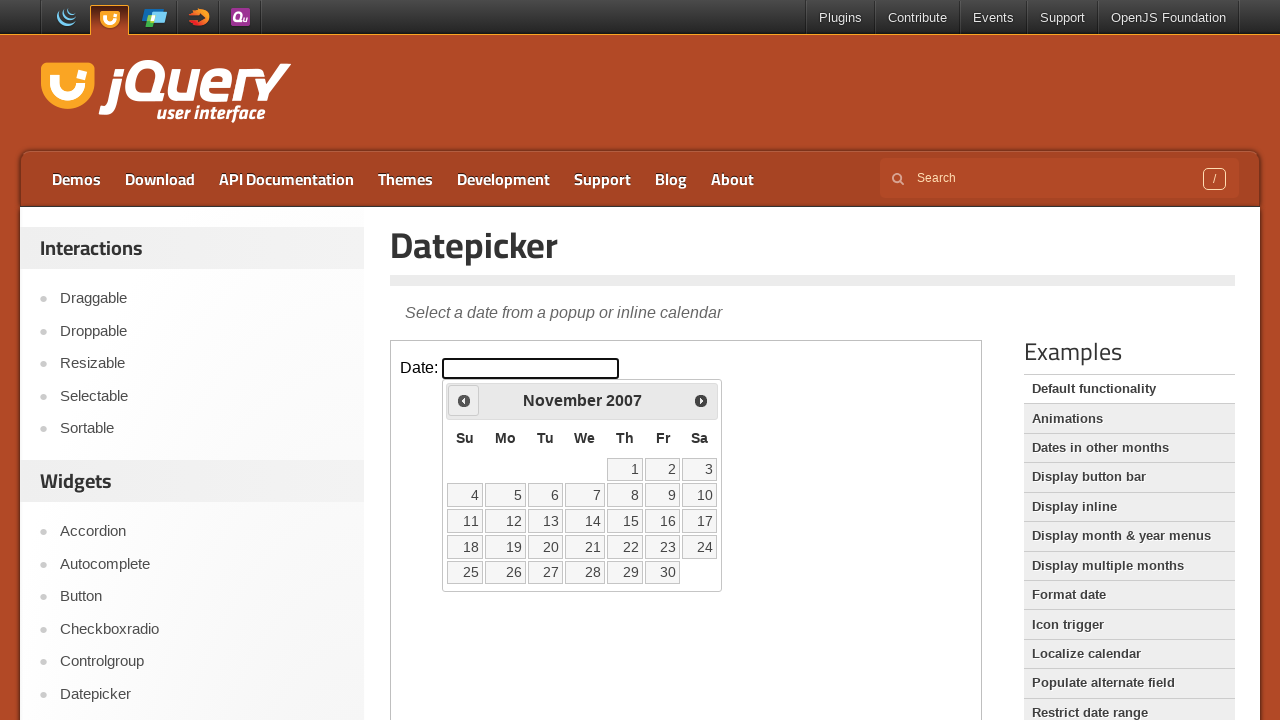

Clicked previous arrow to navigate to earlier month at (464, 400) on iframe.demo-frame >> internal:control=enter-frame >> xpath=//*[@id='ui-datepicke
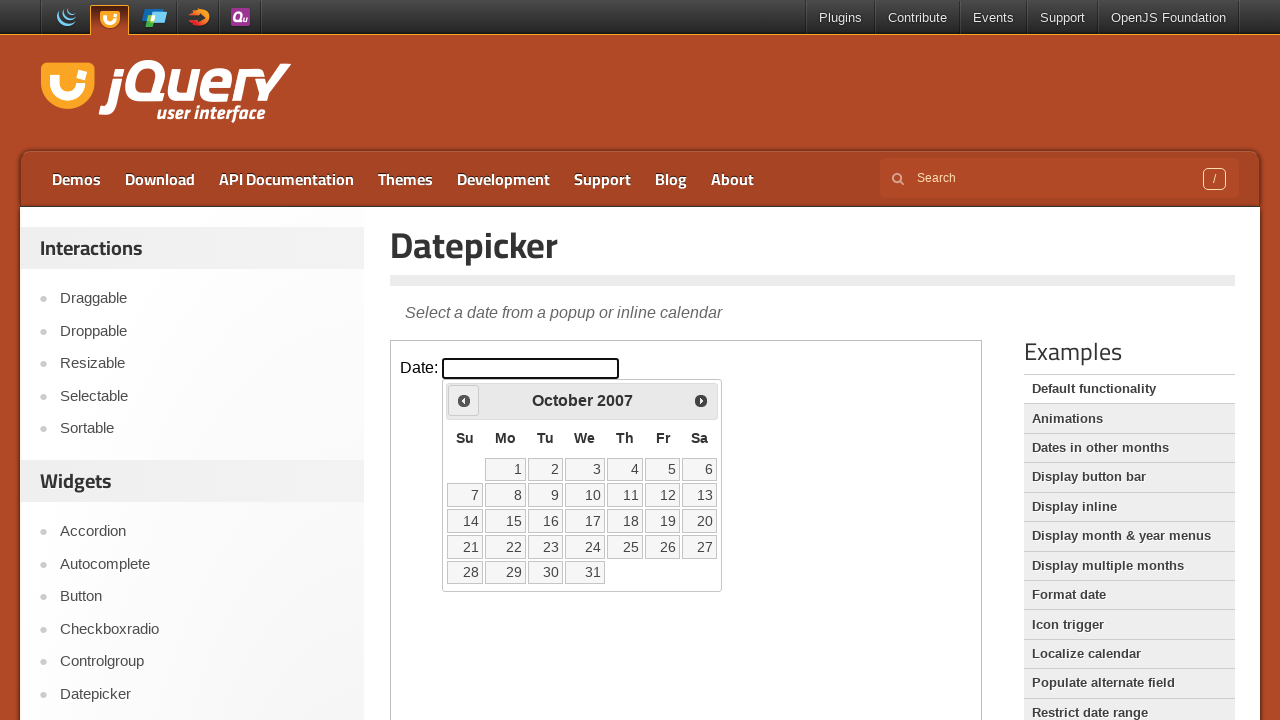

Retrieved current month 'October' and year '2007' from calendar
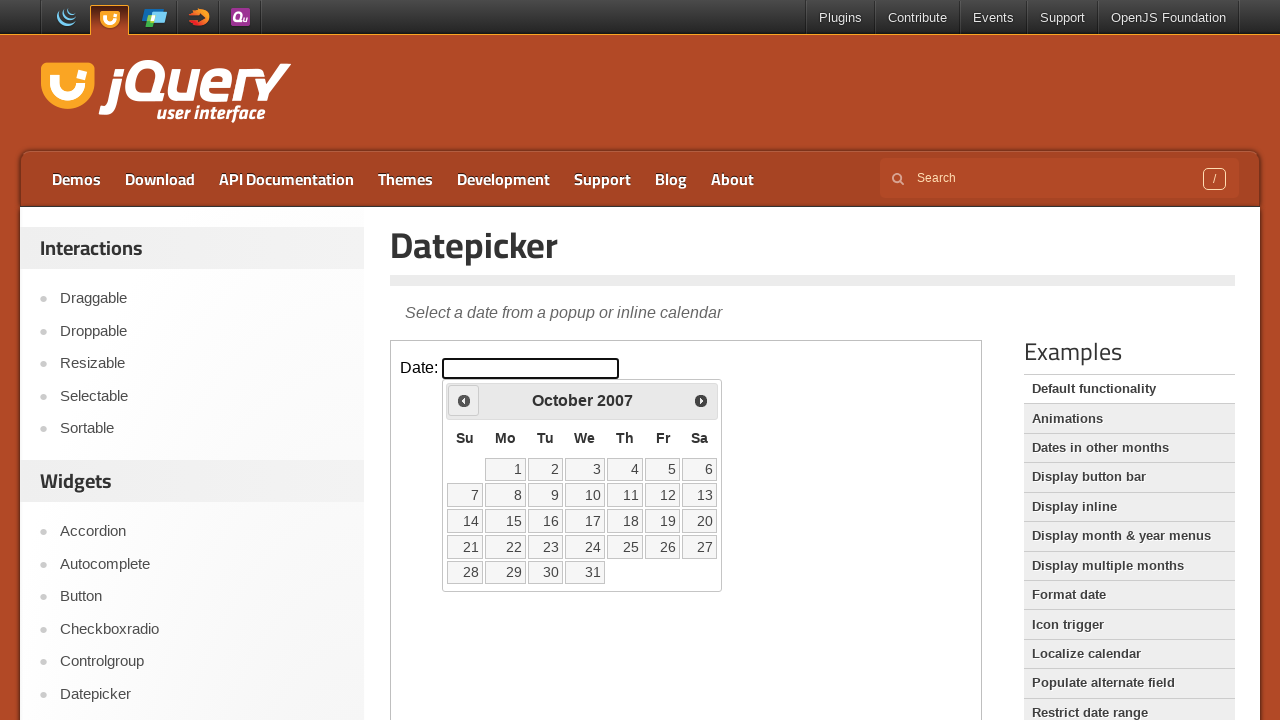

Clicked previous arrow to navigate to earlier month at (464, 400) on iframe.demo-frame >> internal:control=enter-frame >> xpath=//*[@id='ui-datepicke
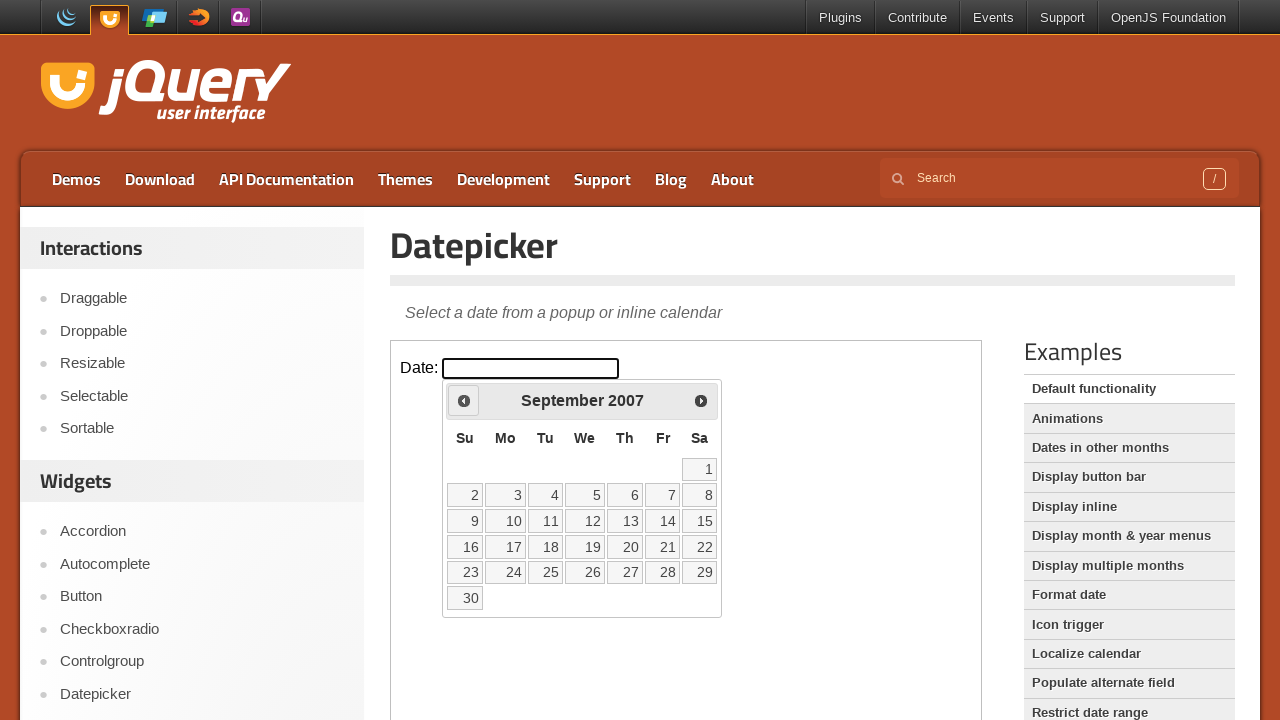

Retrieved current month 'September' and year '2007' from calendar
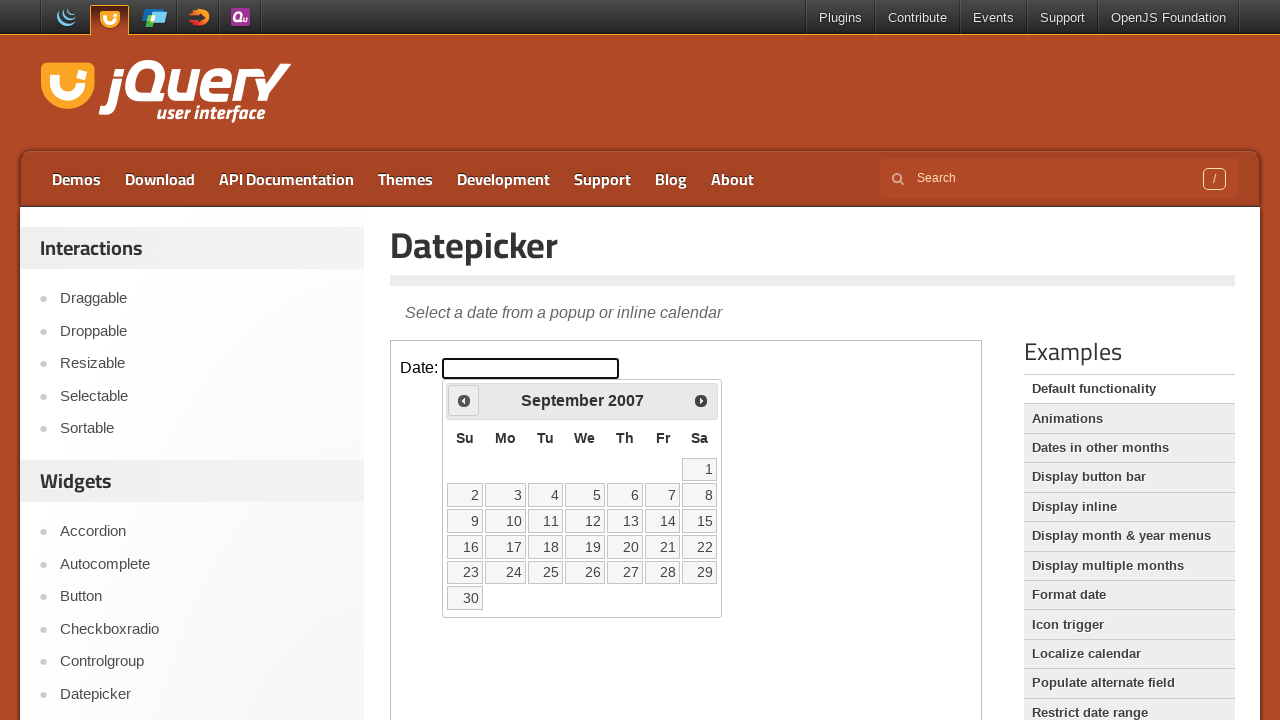

Clicked previous arrow to navigate to earlier month at (464, 400) on iframe.demo-frame >> internal:control=enter-frame >> xpath=//*[@id='ui-datepicke
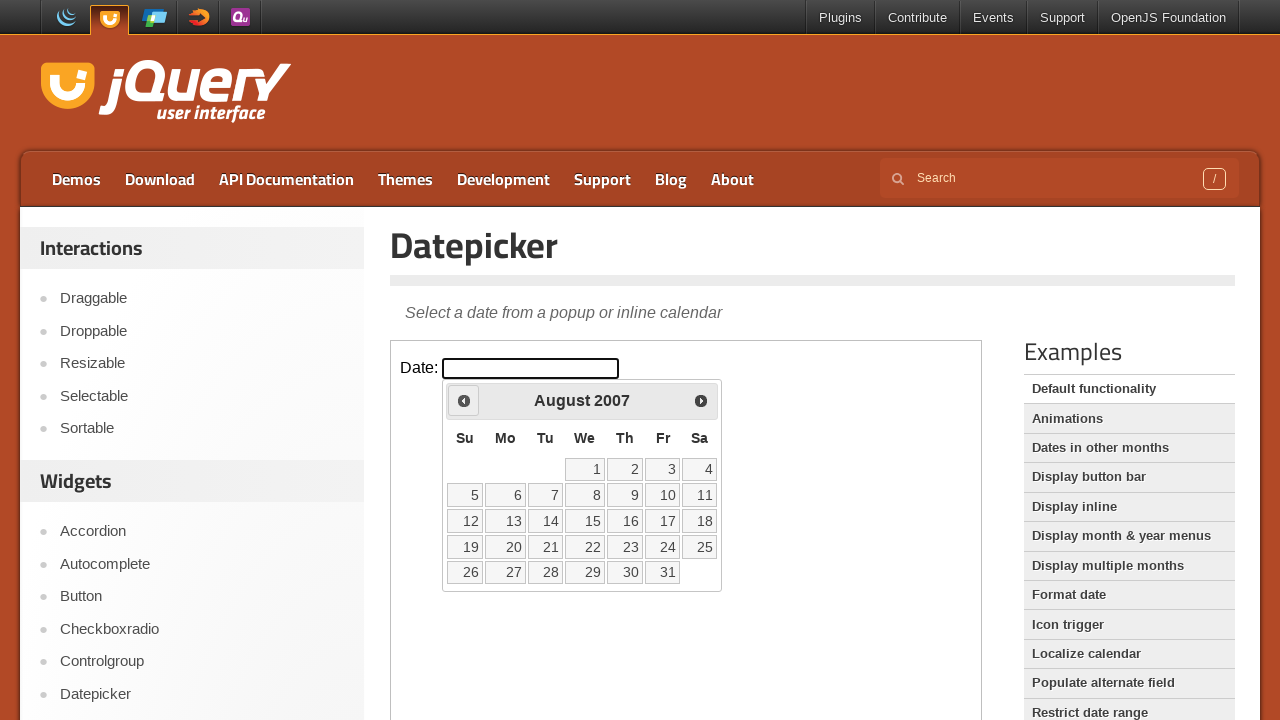

Retrieved current month 'August' and year '2007' from calendar
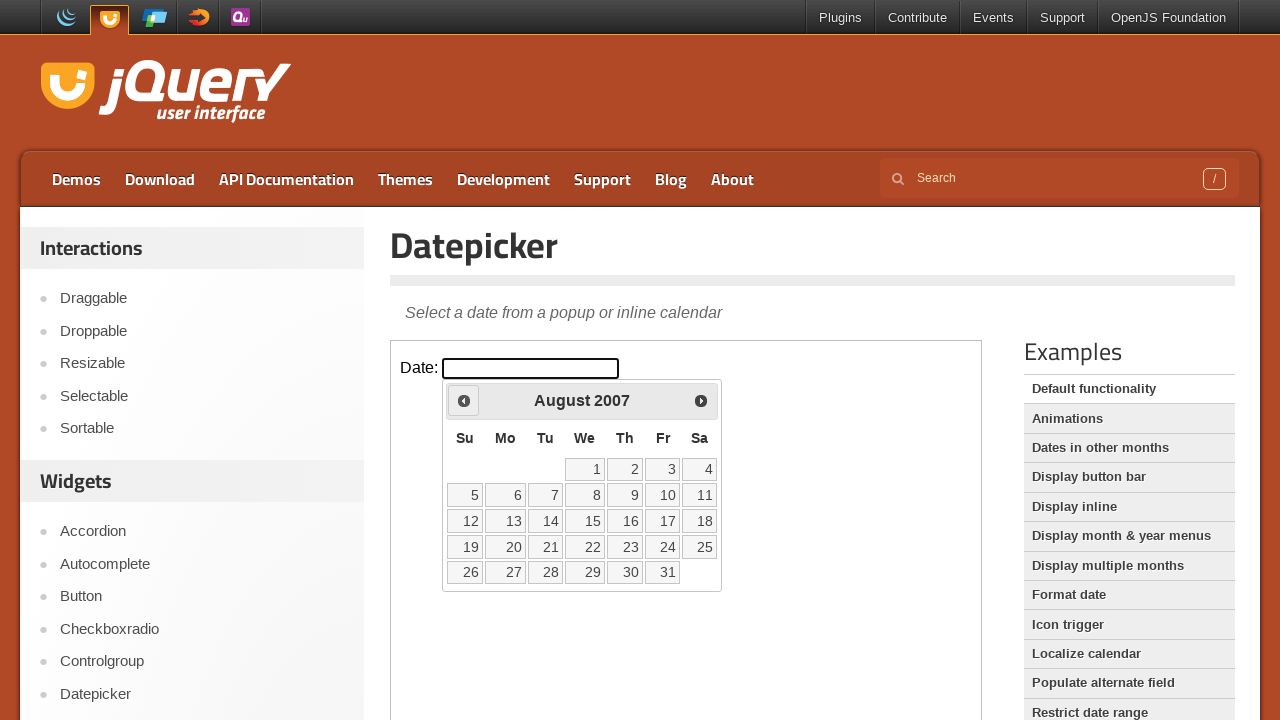

Clicked previous arrow to navigate to earlier month at (464, 400) on iframe.demo-frame >> internal:control=enter-frame >> xpath=//*[@id='ui-datepicke
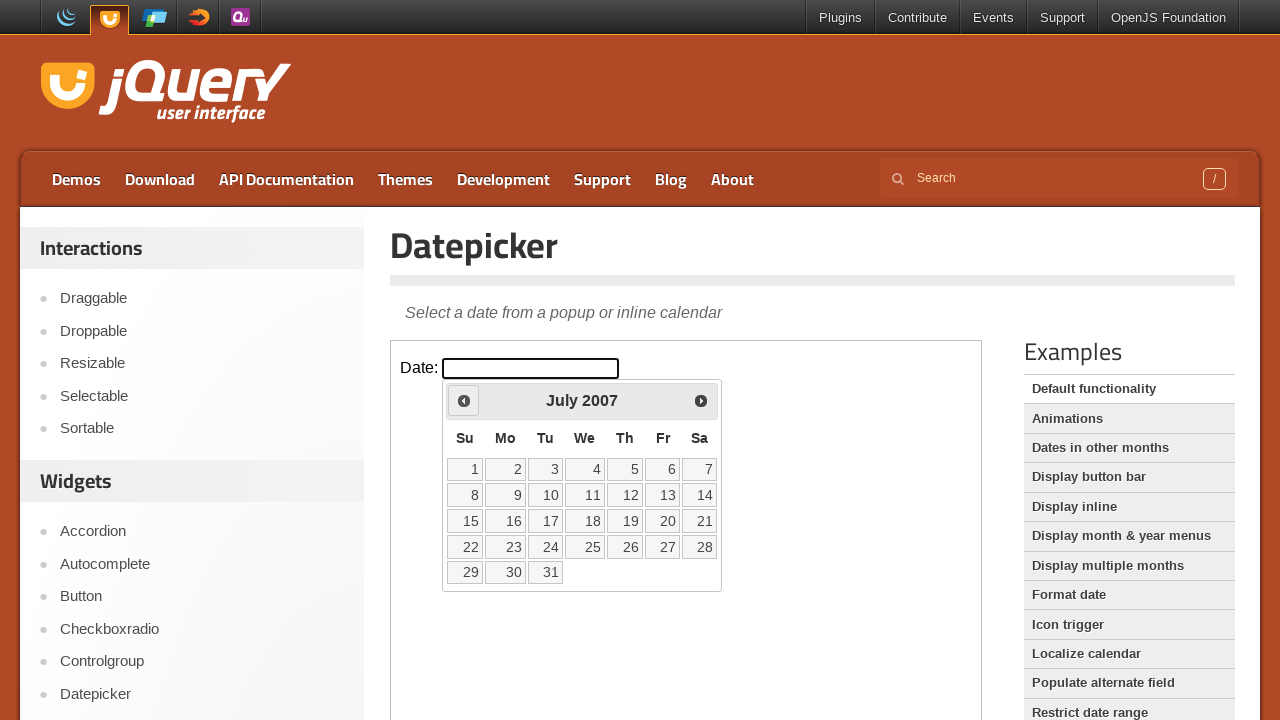

Retrieved current month 'July' and year '2007' from calendar
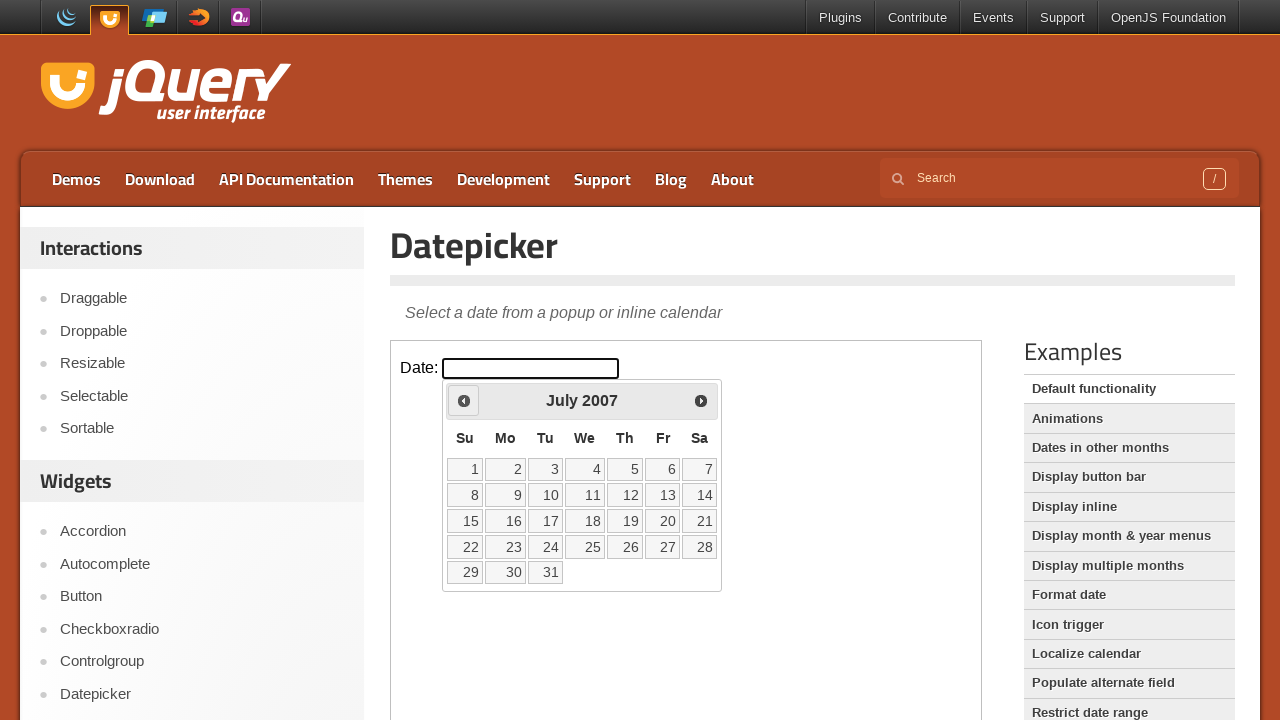

Clicked previous arrow to navigate to earlier month at (464, 400) on iframe.demo-frame >> internal:control=enter-frame >> xpath=//*[@id='ui-datepicke
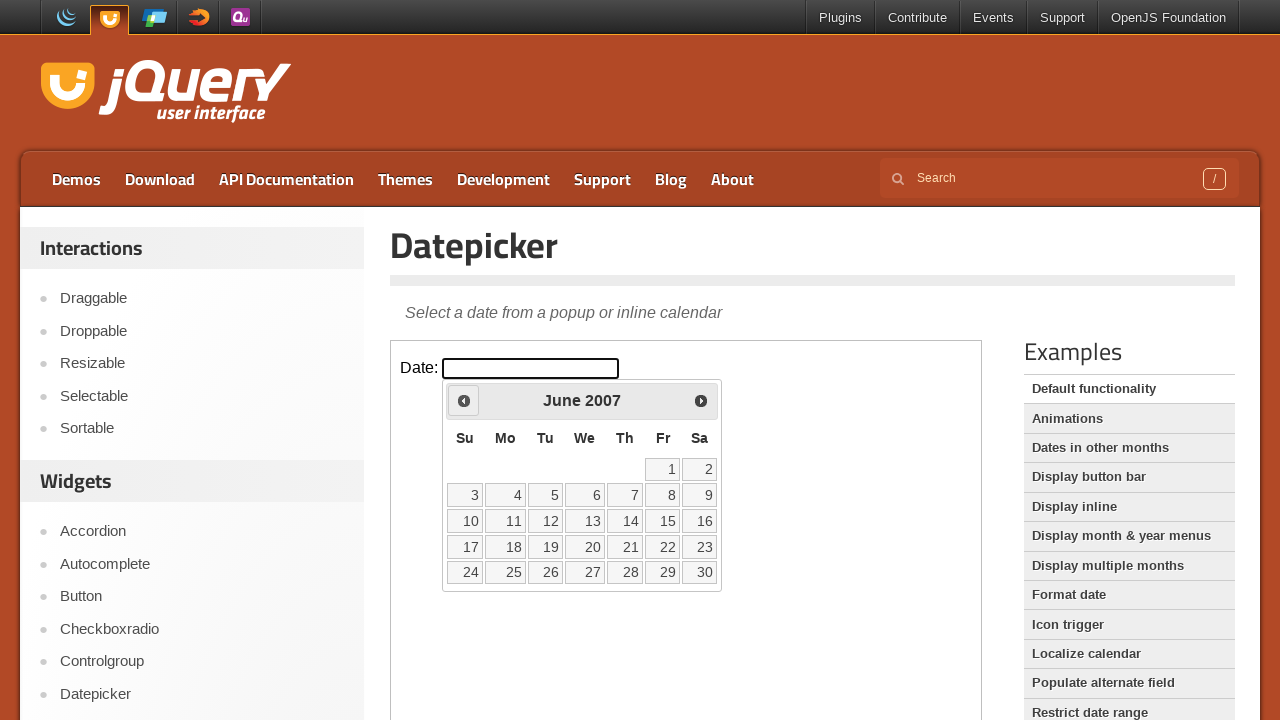

Retrieved current month 'June' and year '2007' from calendar
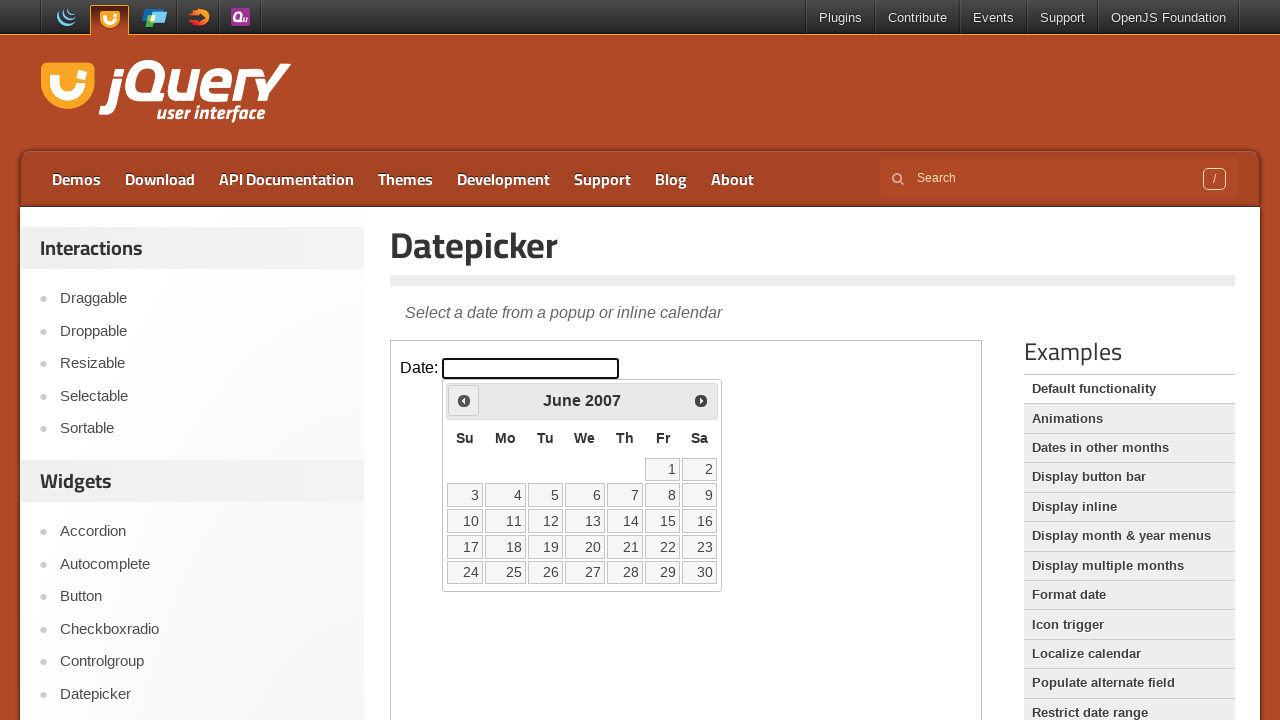

Clicked previous arrow to navigate to earlier month at (464, 400) on iframe.demo-frame >> internal:control=enter-frame >> xpath=//*[@id='ui-datepicke
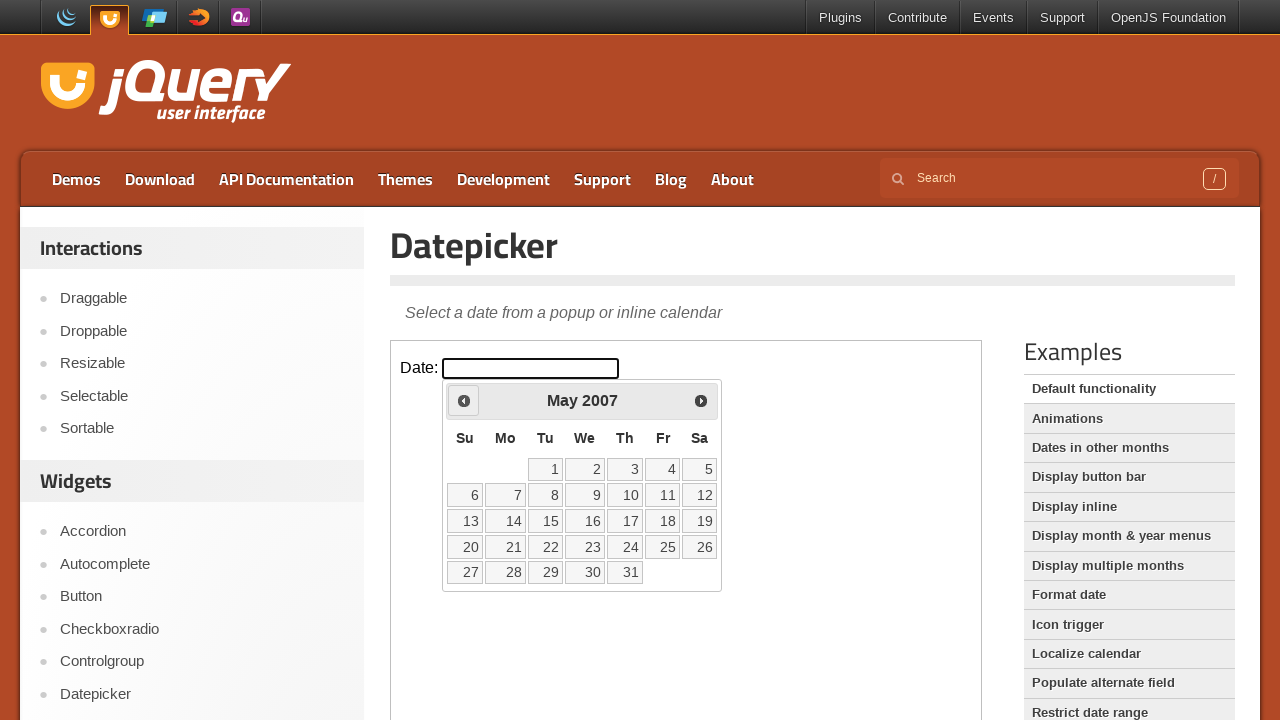

Retrieved current month 'May' and year '2007' from calendar
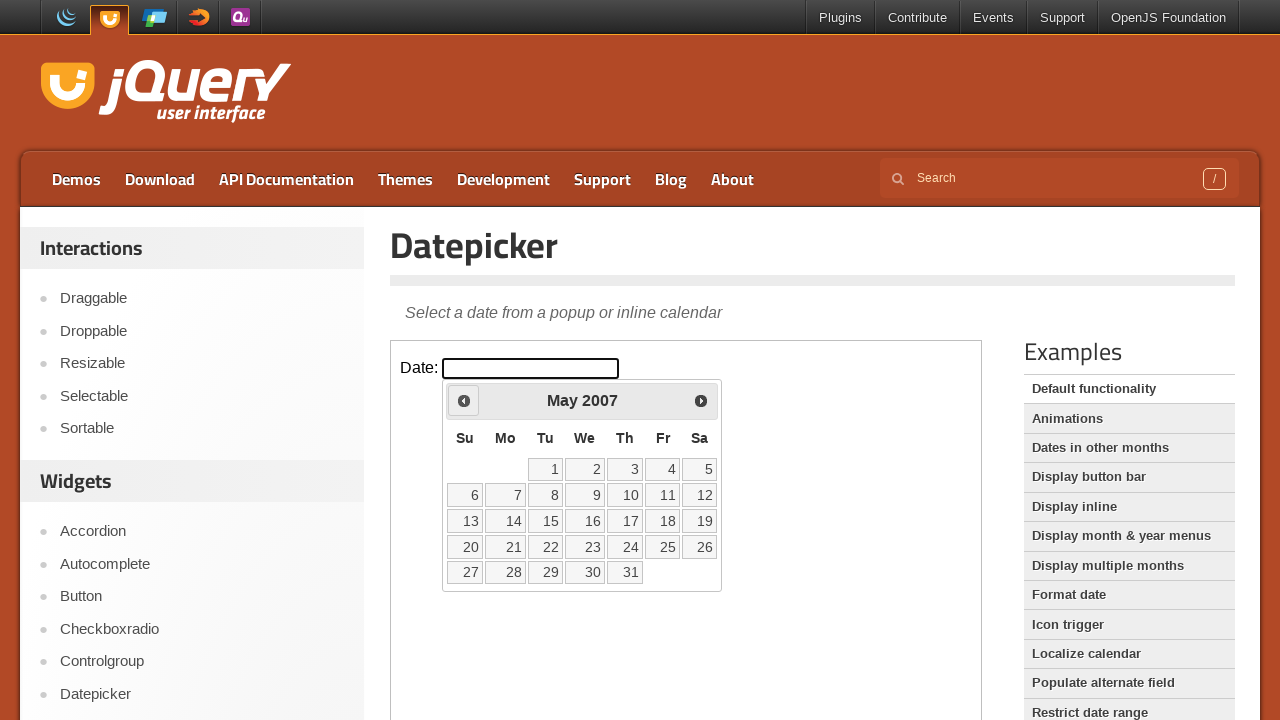

Clicked previous arrow to navigate to earlier month at (464, 400) on iframe.demo-frame >> internal:control=enter-frame >> xpath=//*[@id='ui-datepicke
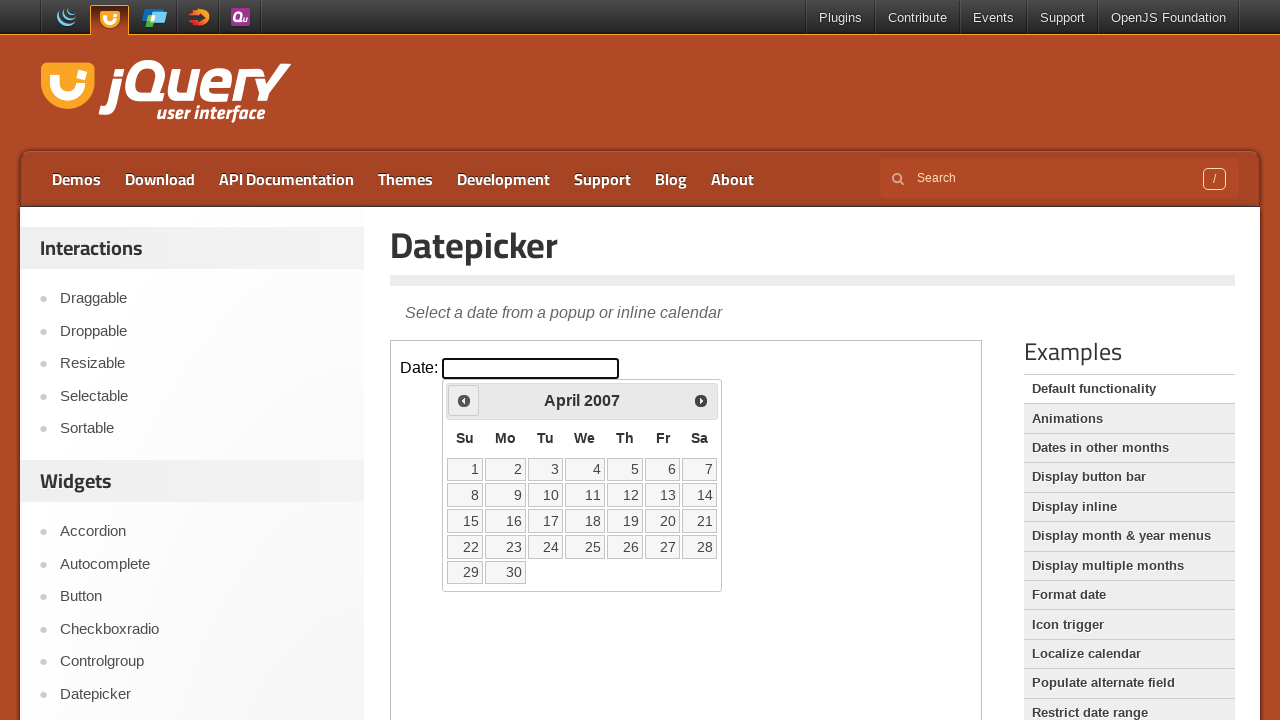

Retrieved current month 'April' and year '2007' from calendar
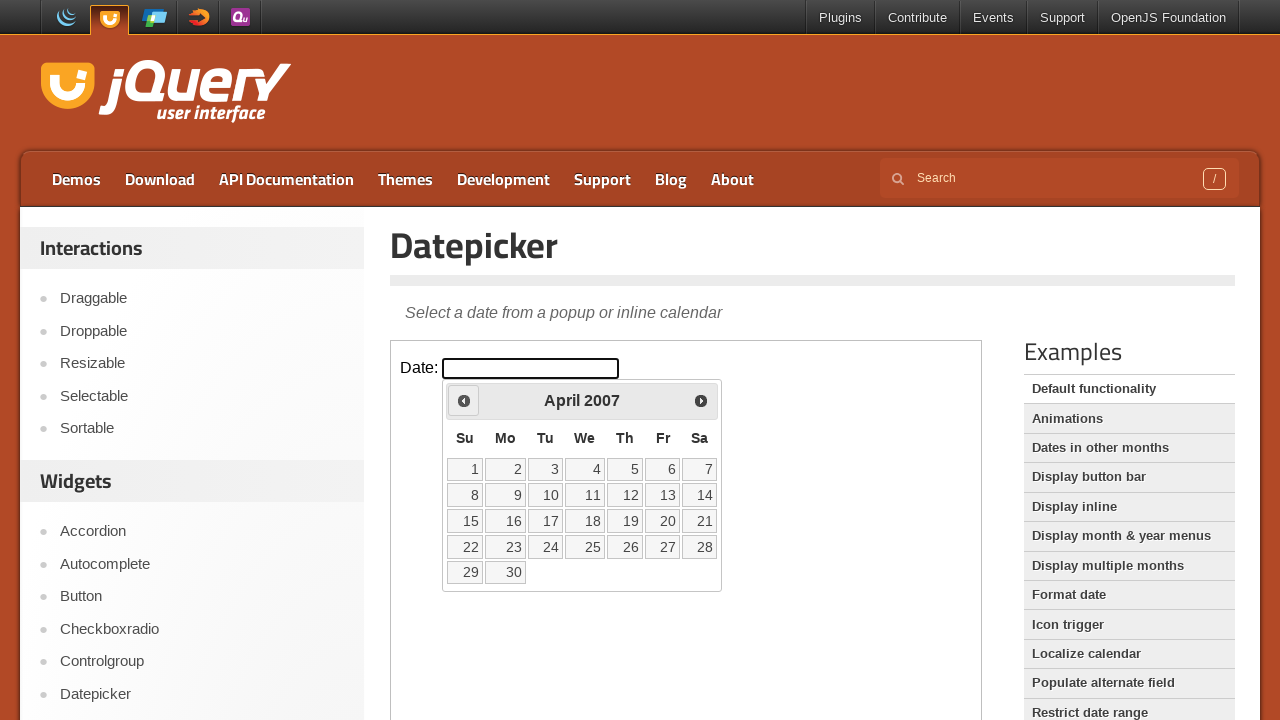

Clicked previous arrow to navigate to earlier month at (464, 400) on iframe.demo-frame >> internal:control=enter-frame >> xpath=//*[@id='ui-datepicke
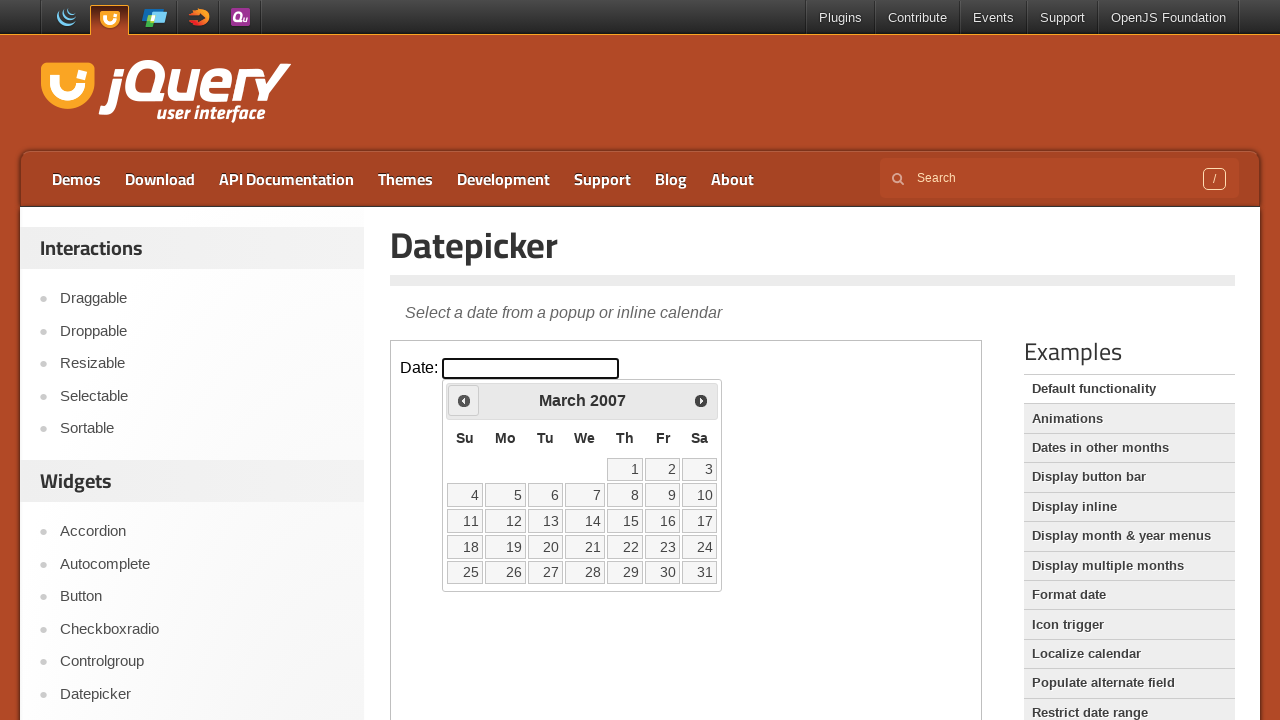

Retrieved current month 'March' and year '2007' from calendar
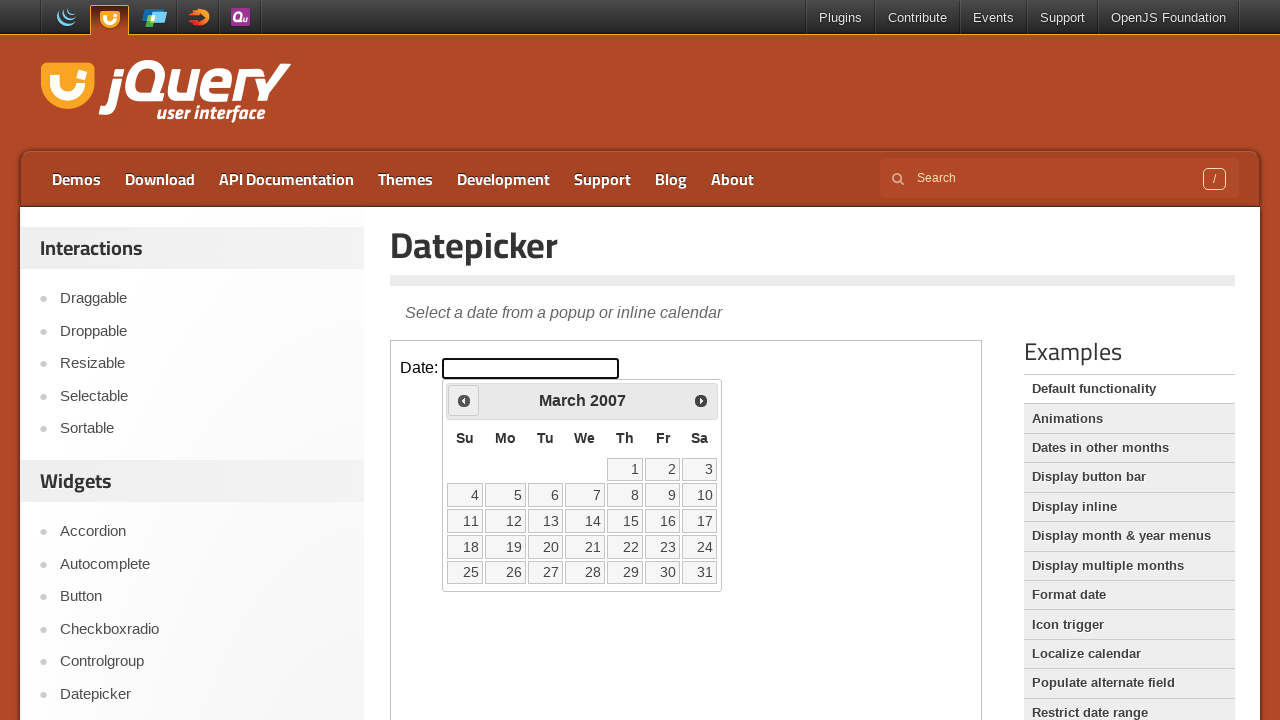

Clicked previous arrow to navigate to earlier month at (464, 400) on iframe.demo-frame >> internal:control=enter-frame >> xpath=//*[@id='ui-datepicke
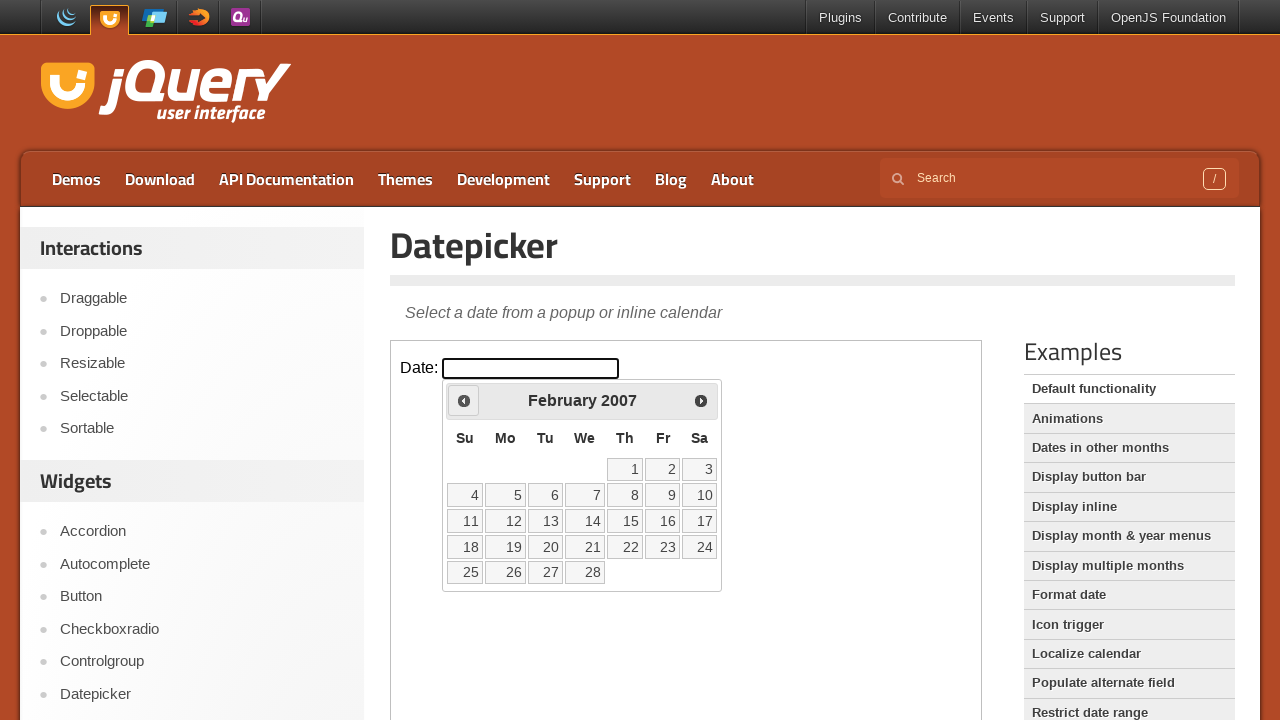

Retrieved current month 'February' and year '2007' from calendar
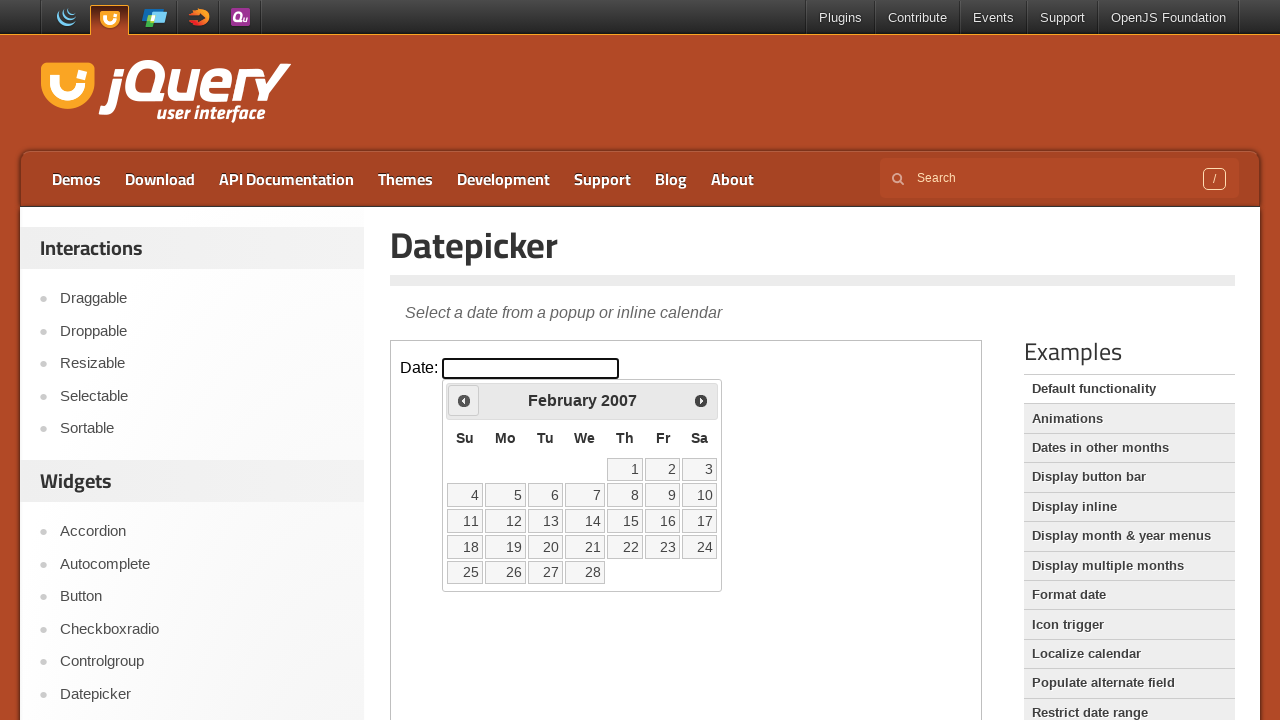

Clicked previous arrow to navigate to earlier month at (464, 400) on iframe.demo-frame >> internal:control=enter-frame >> xpath=//*[@id='ui-datepicke
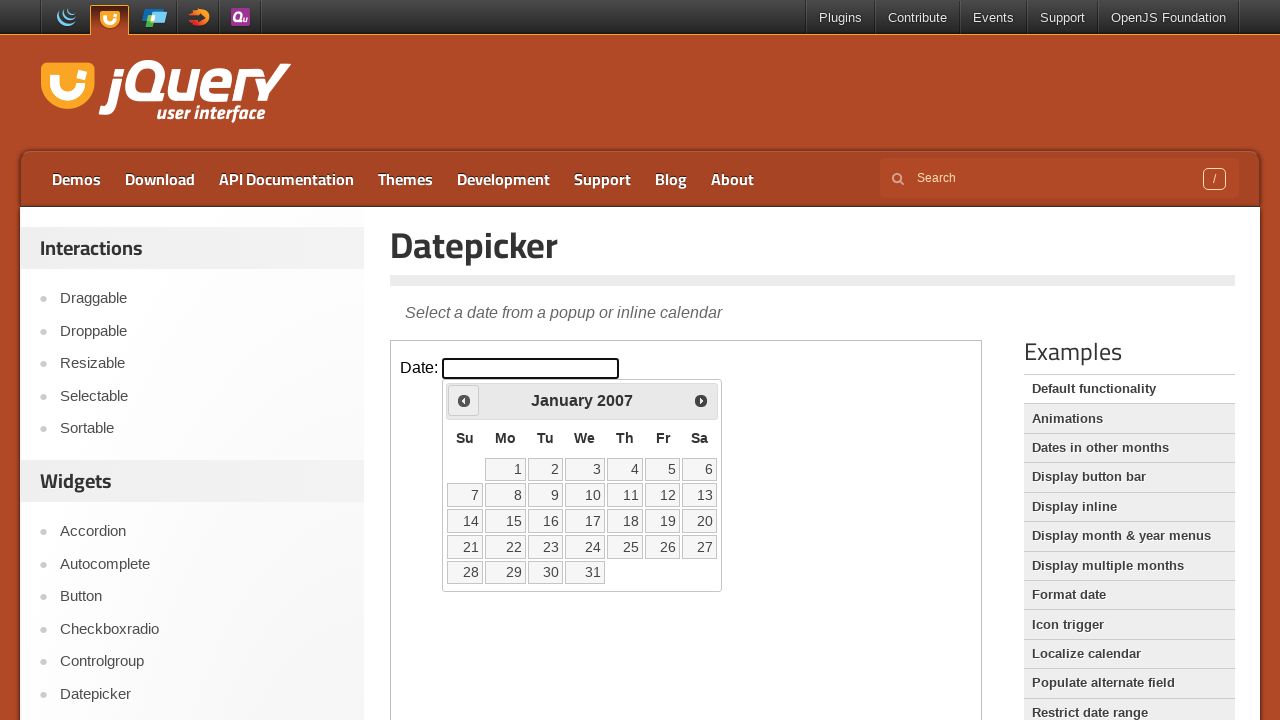

Retrieved current month 'January' and year '2007' from calendar
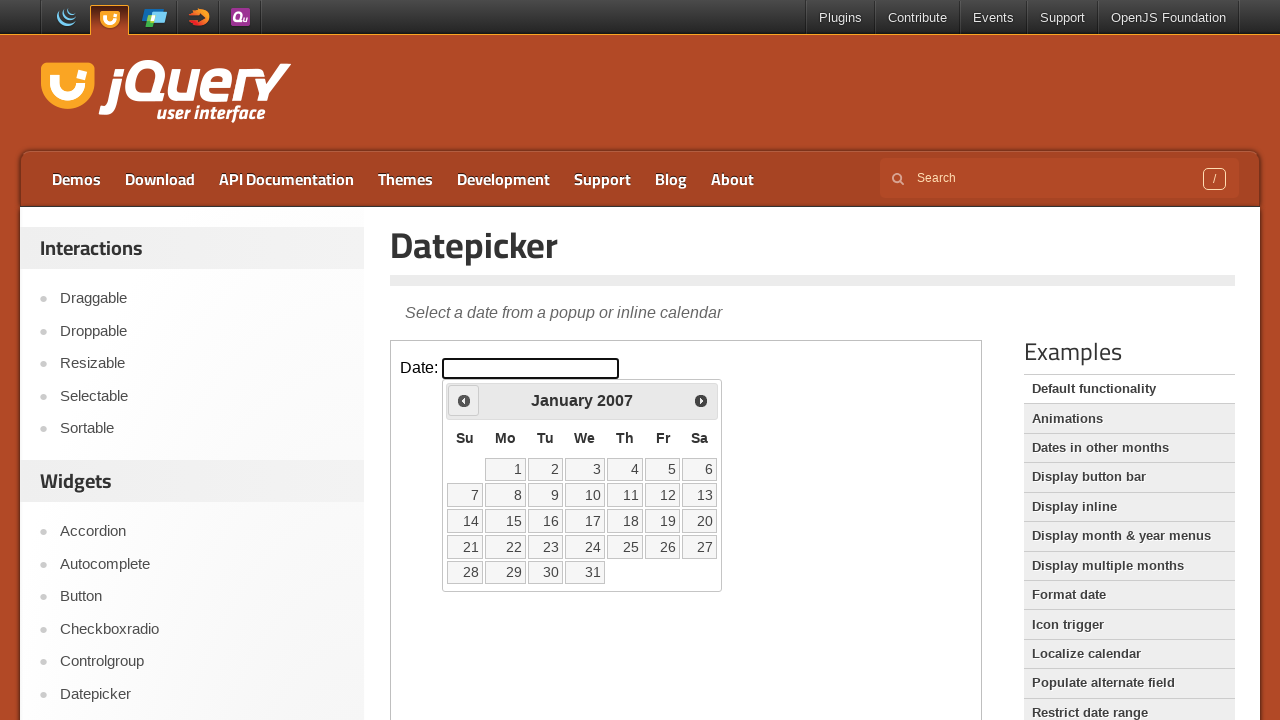

Clicked previous arrow to navigate to earlier month at (464, 400) on iframe.demo-frame >> internal:control=enter-frame >> xpath=//*[@id='ui-datepicke
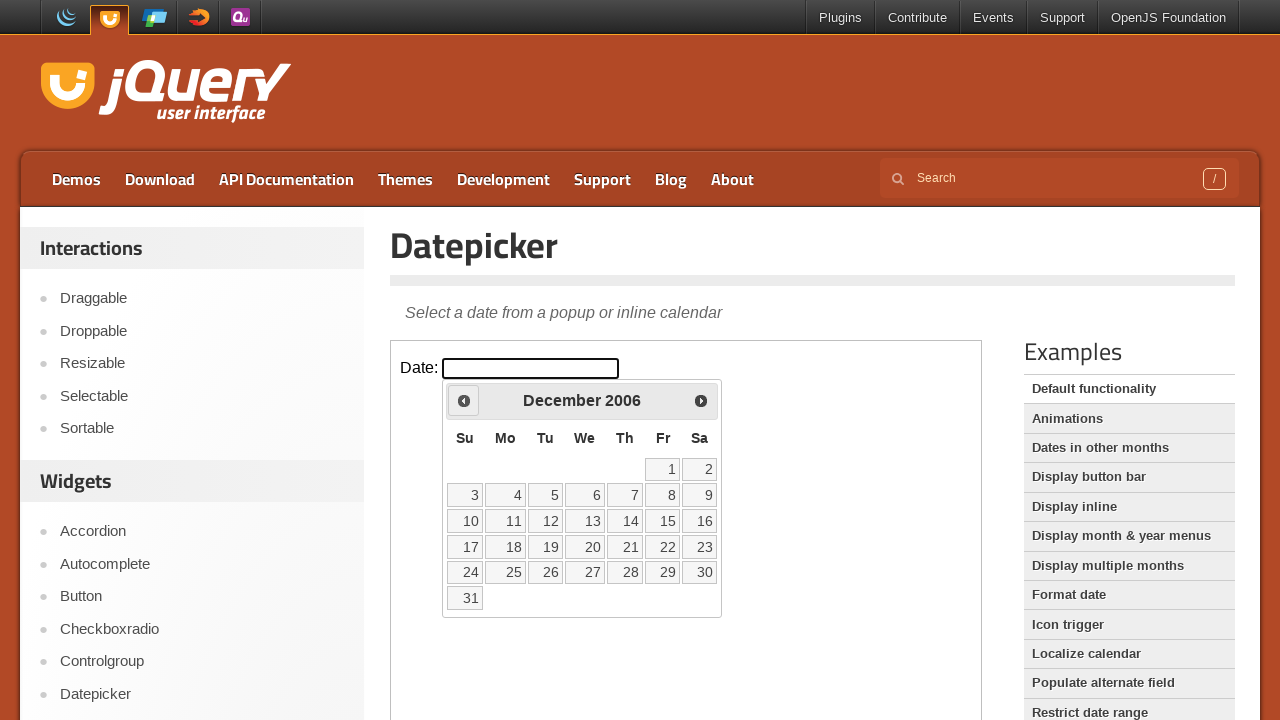

Retrieved current month 'December' and year '2006' from calendar
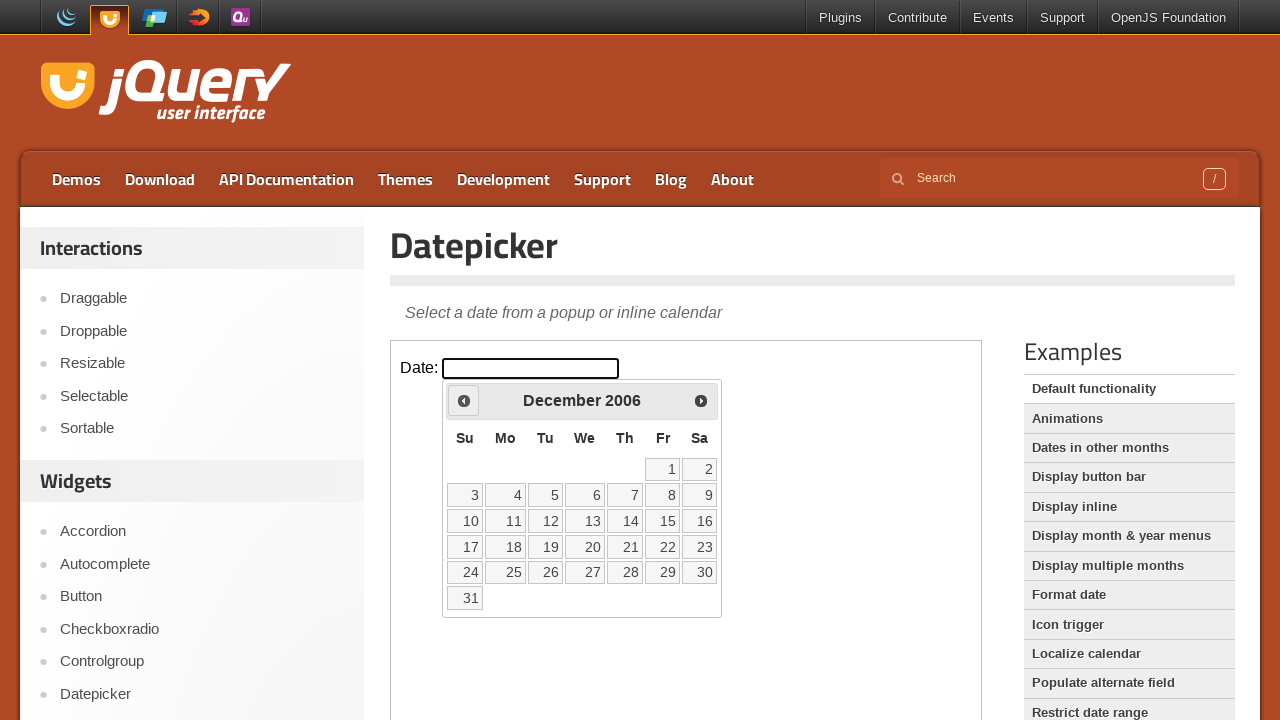

Clicked previous arrow to navigate to earlier month at (464, 400) on iframe.demo-frame >> internal:control=enter-frame >> xpath=//*[@id='ui-datepicke
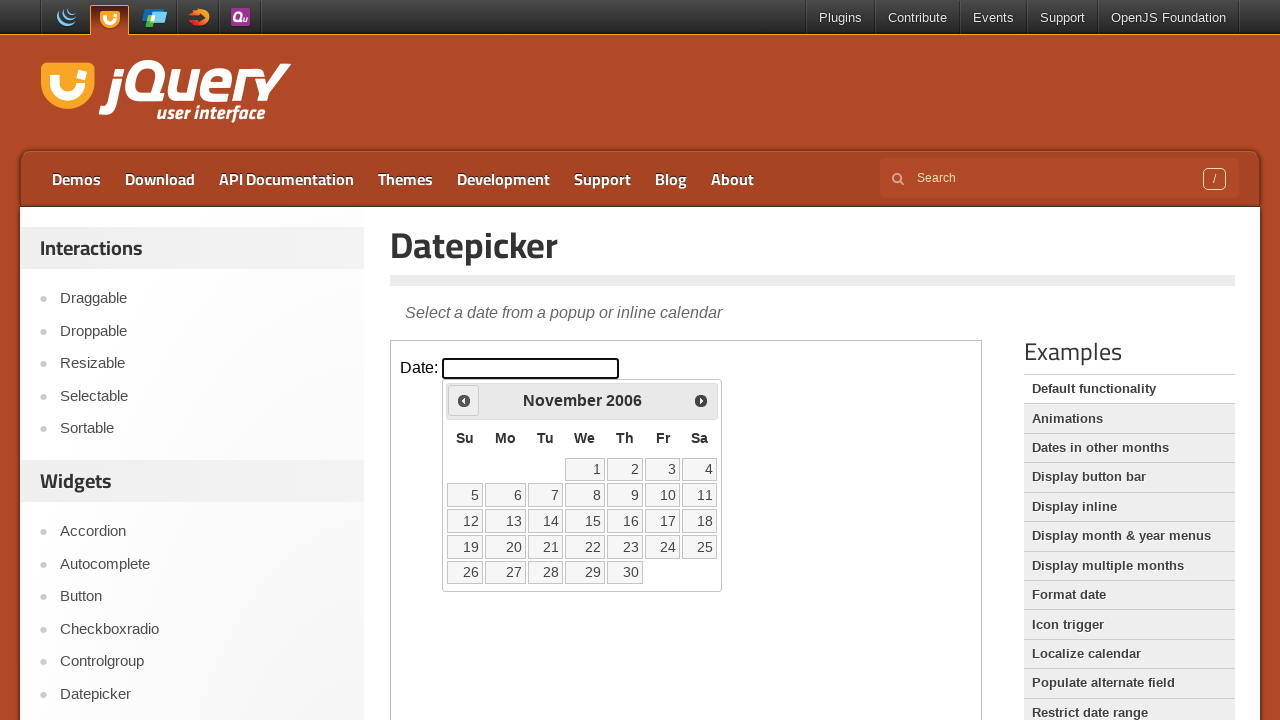

Retrieved current month 'November' and year '2006' from calendar
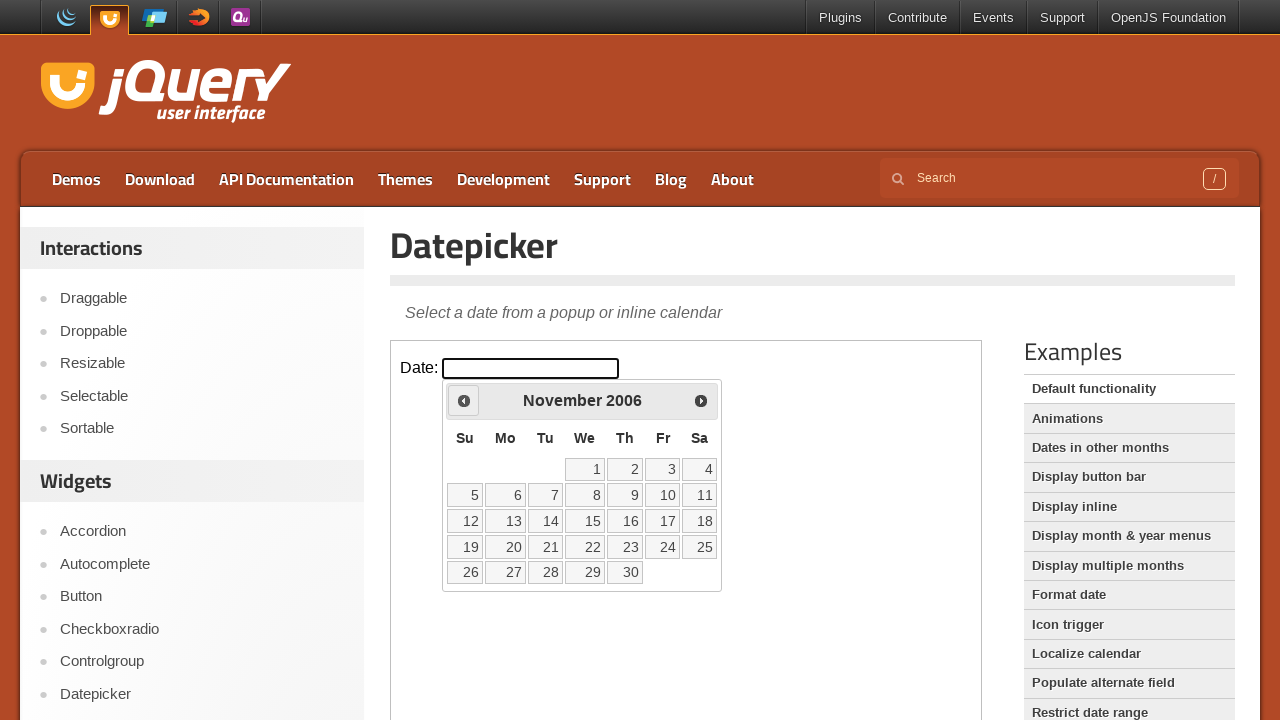

Clicked previous arrow to navigate to earlier month at (464, 400) on iframe.demo-frame >> internal:control=enter-frame >> xpath=//*[@id='ui-datepicke
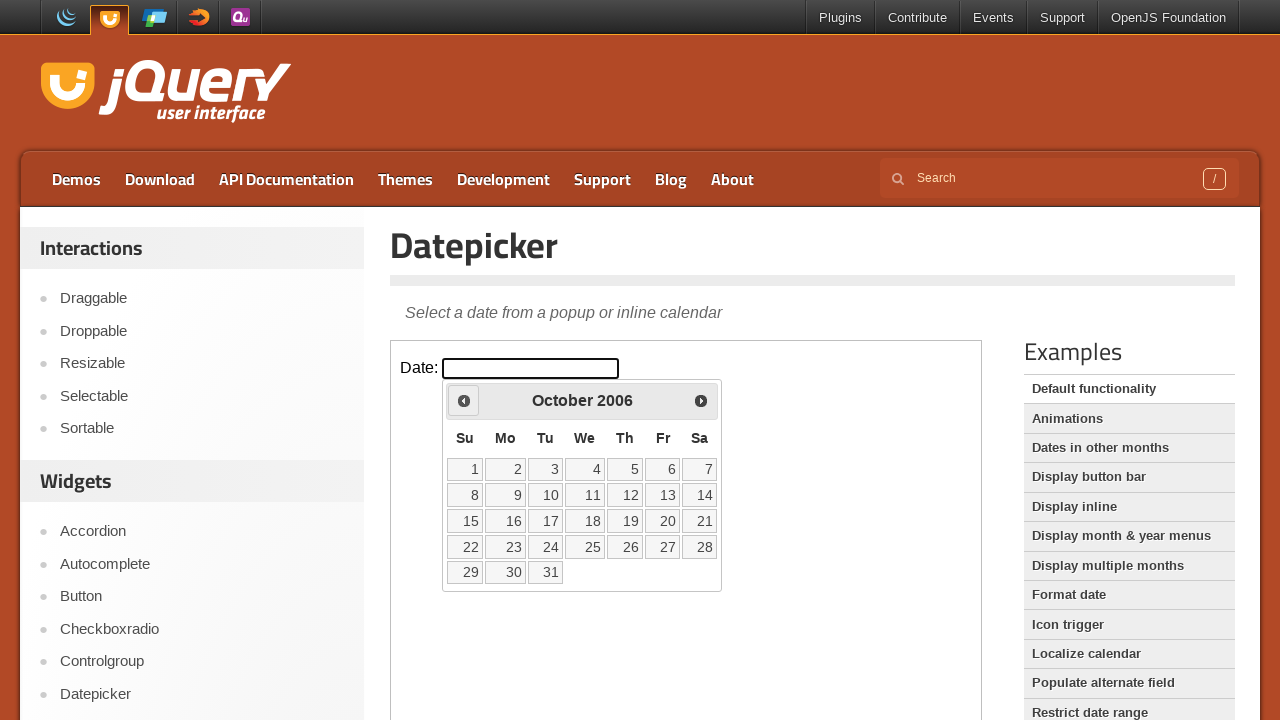

Retrieved current month 'October' and year '2006' from calendar
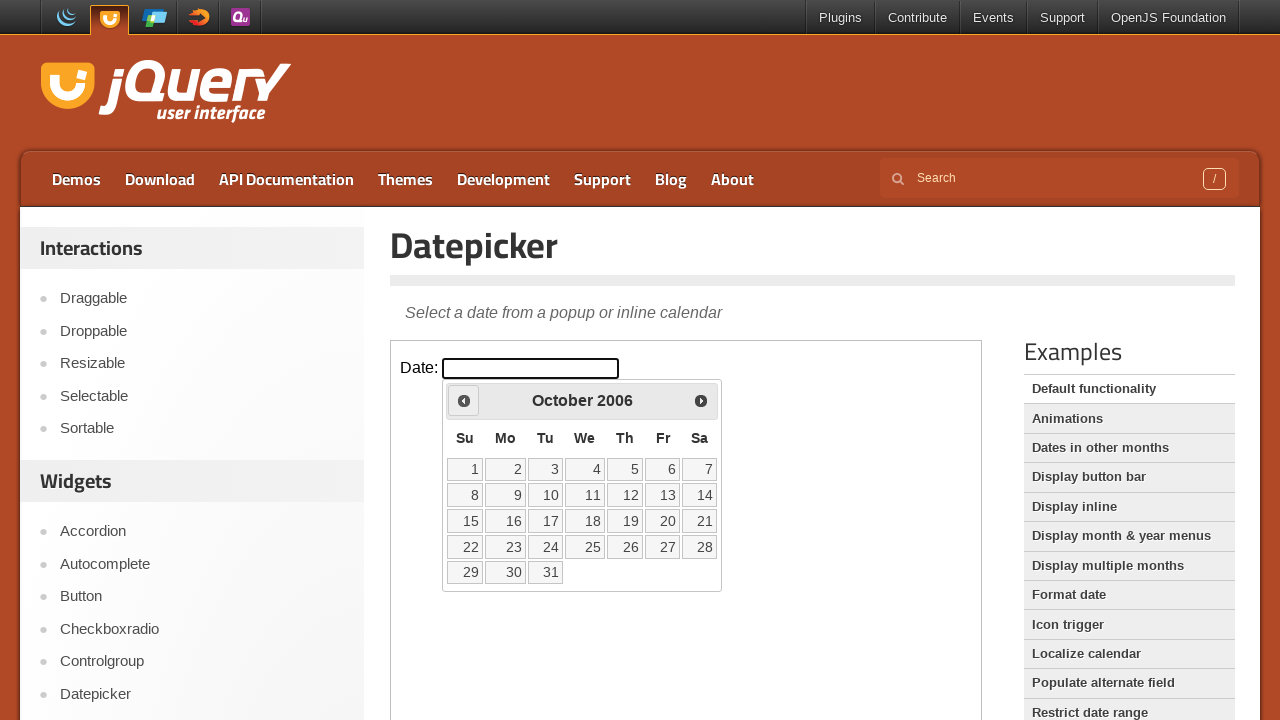

Clicked previous arrow to navigate to earlier month at (464, 400) on iframe.demo-frame >> internal:control=enter-frame >> xpath=//*[@id='ui-datepicke
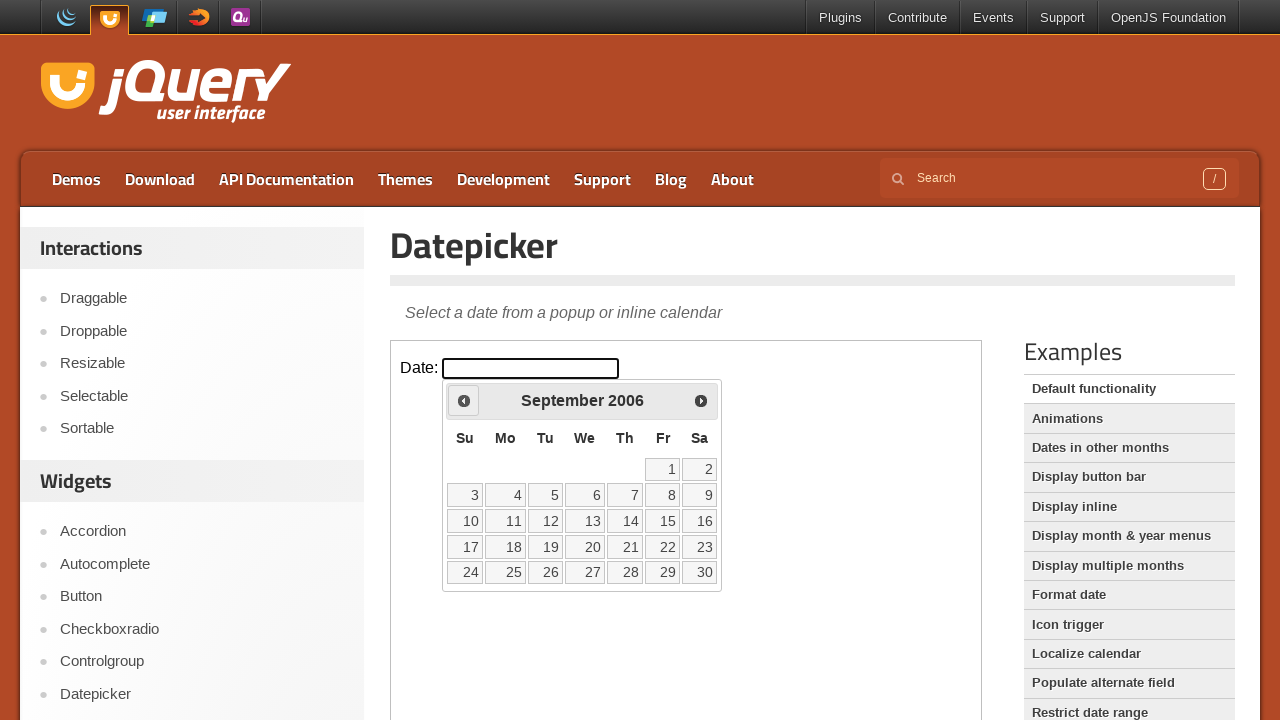

Retrieved current month 'September' and year '2006' from calendar
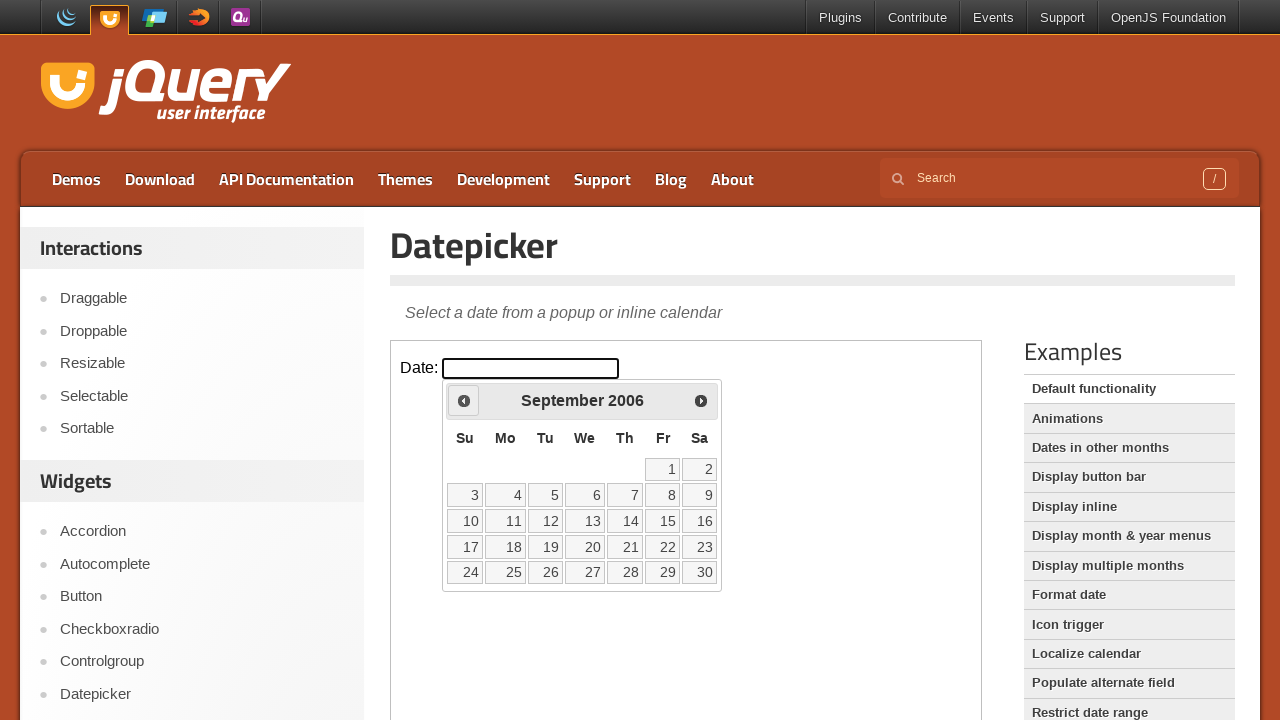

Clicked previous arrow to navigate to earlier month at (464, 400) on iframe.demo-frame >> internal:control=enter-frame >> xpath=//*[@id='ui-datepicke
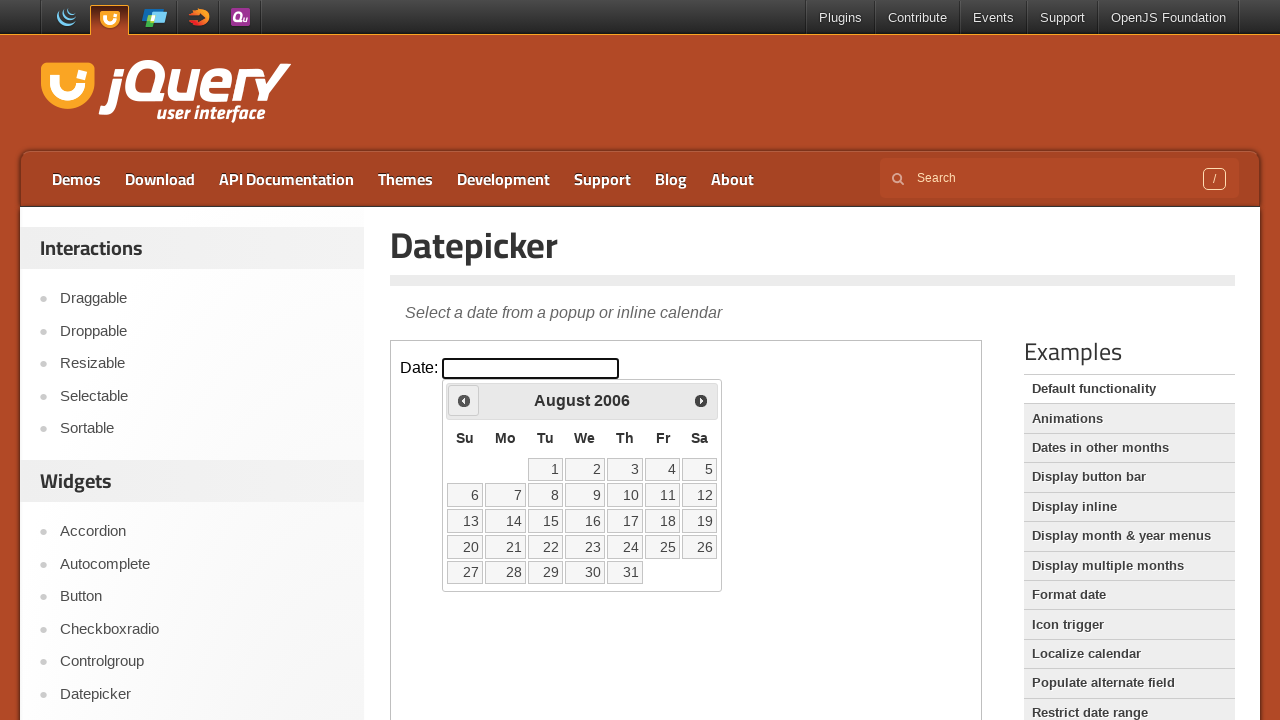

Retrieved current month 'August' and year '2006' from calendar
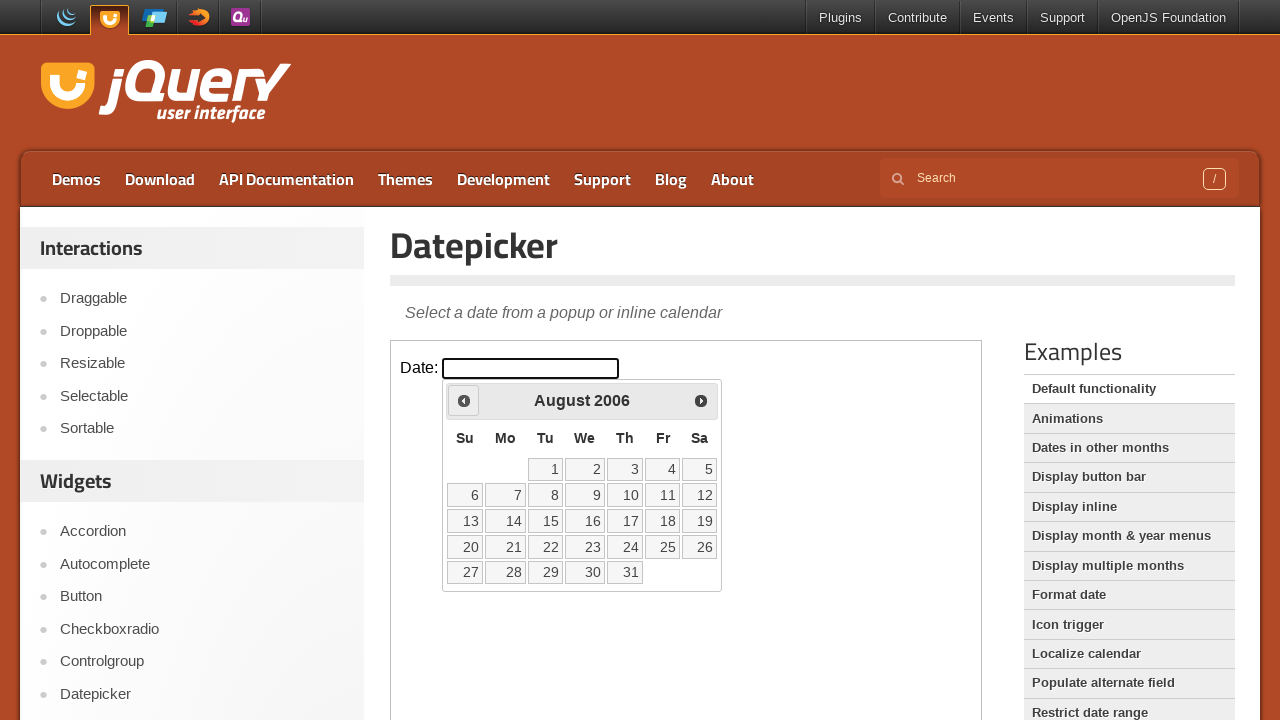

Clicked previous arrow to navigate to earlier month at (464, 400) on iframe.demo-frame >> internal:control=enter-frame >> xpath=//*[@id='ui-datepicke
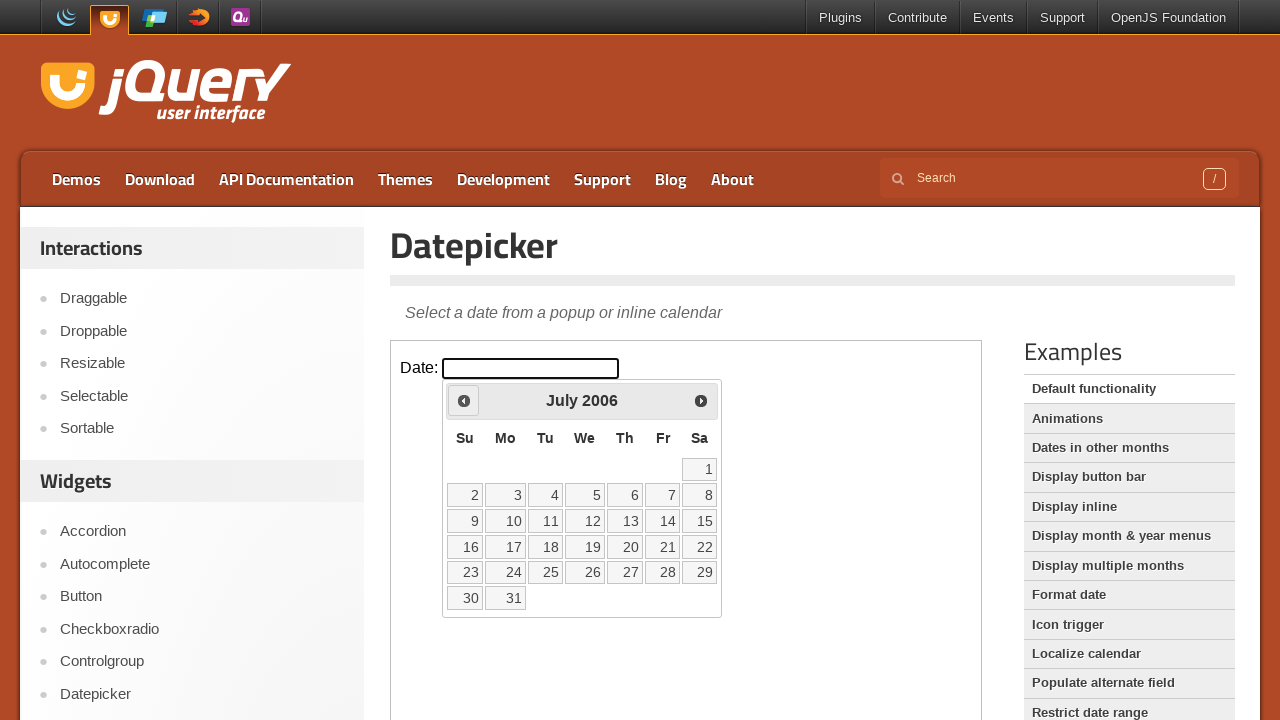

Retrieved current month 'July' and year '2006' from calendar
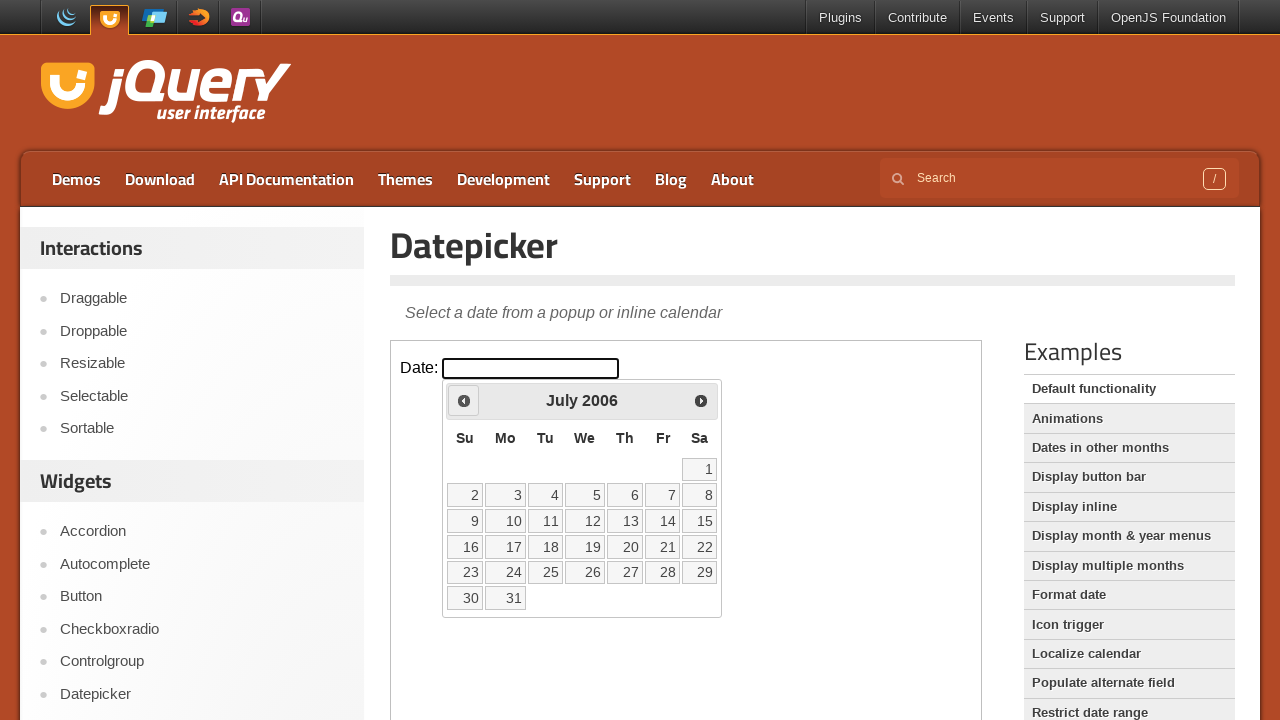

Clicked previous arrow to navigate to earlier month at (464, 400) on iframe.demo-frame >> internal:control=enter-frame >> xpath=//*[@id='ui-datepicke
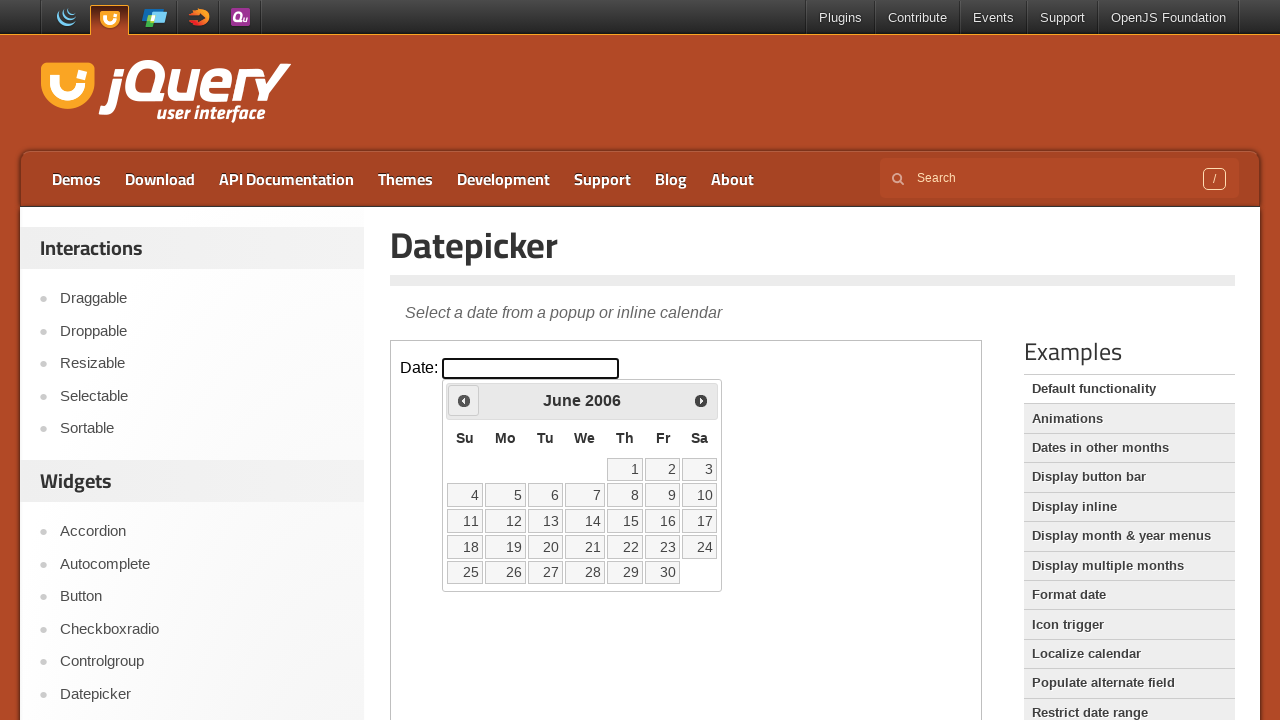

Retrieved current month 'June' and year '2006' from calendar
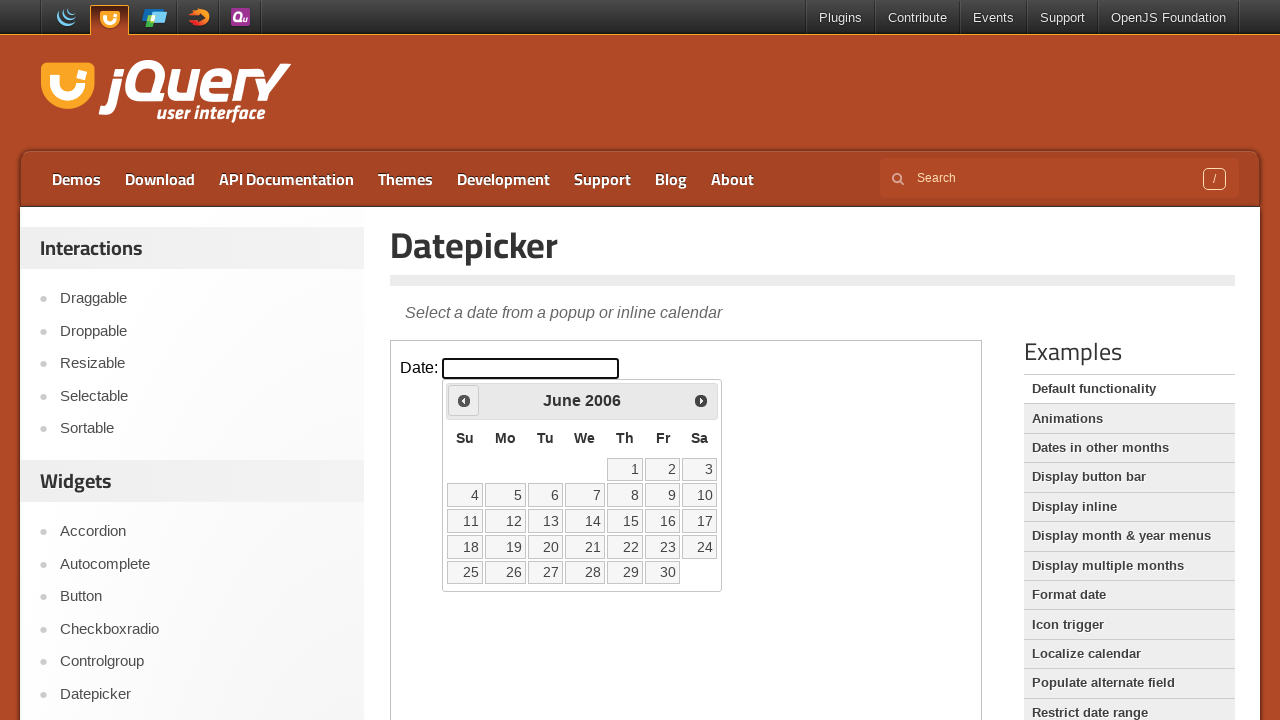

Clicked previous arrow to navigate to earlier month at (464, 400) on iframe.demo-frame >> internal:control=enter-frame >> xpath=//*[@id='ui-datepicke
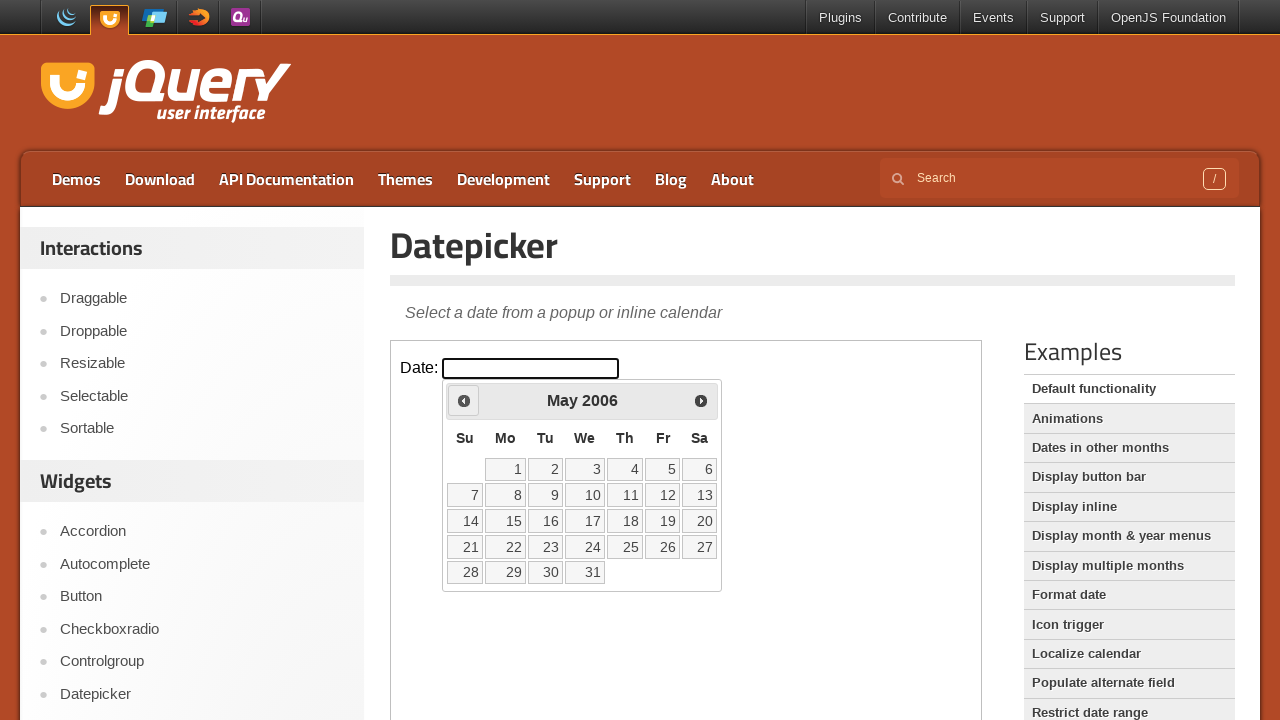

Retrieved current month 'May' and year '2006' from calendar
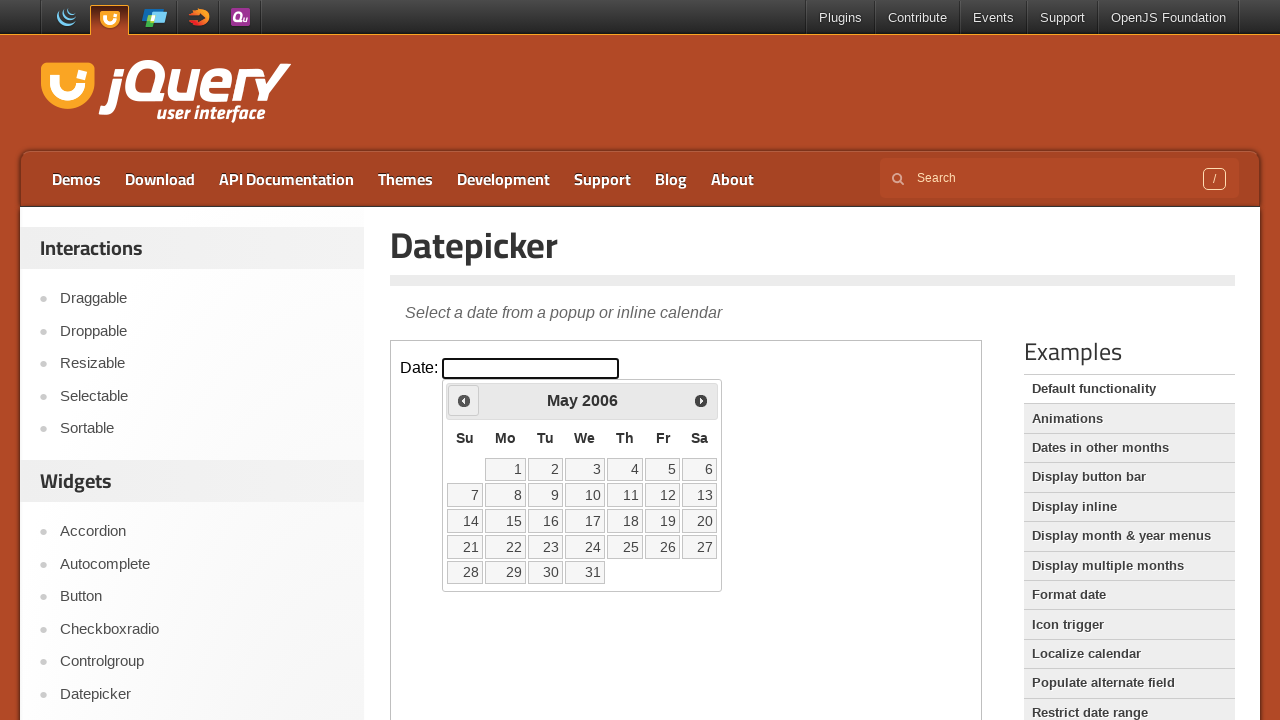

Clicked previous arrow to navigate to earlier month at (464, 400) on iframe.demo-frame >> internal:control=enter-frame >> xpath=//*[@id='ui-datepicke
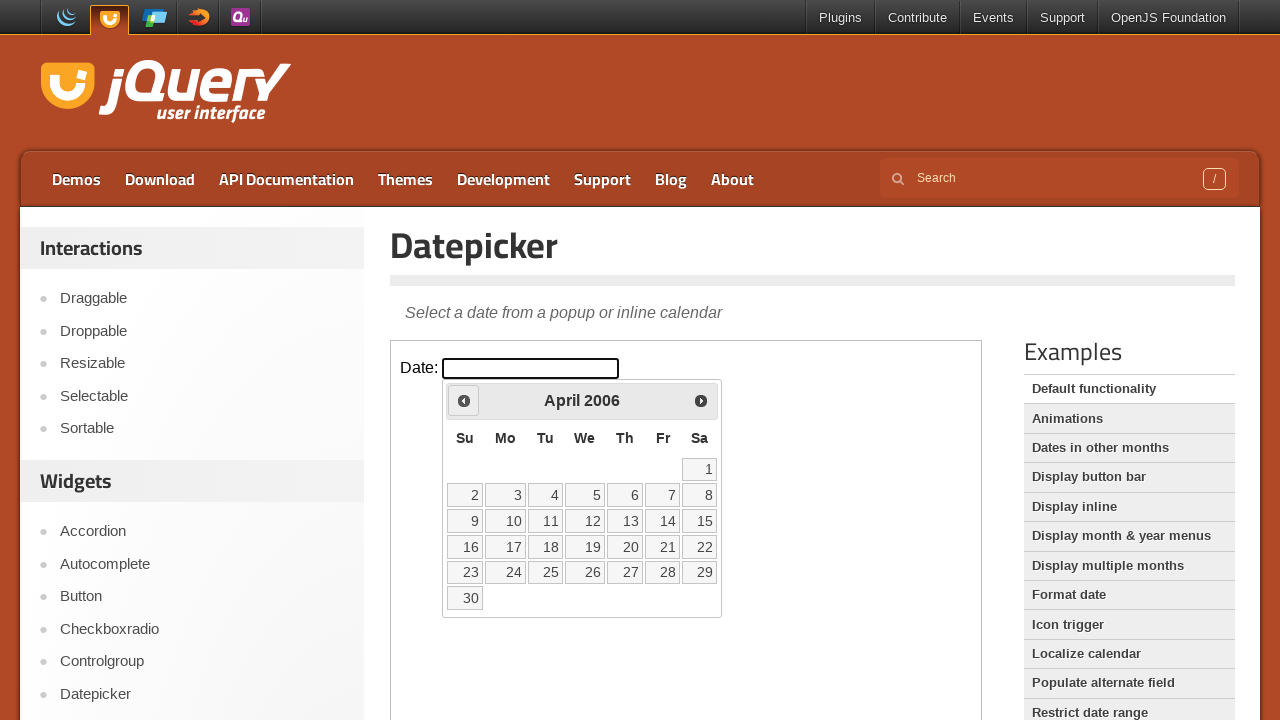

Retrieved current month 'April' and year '2006' from calendar
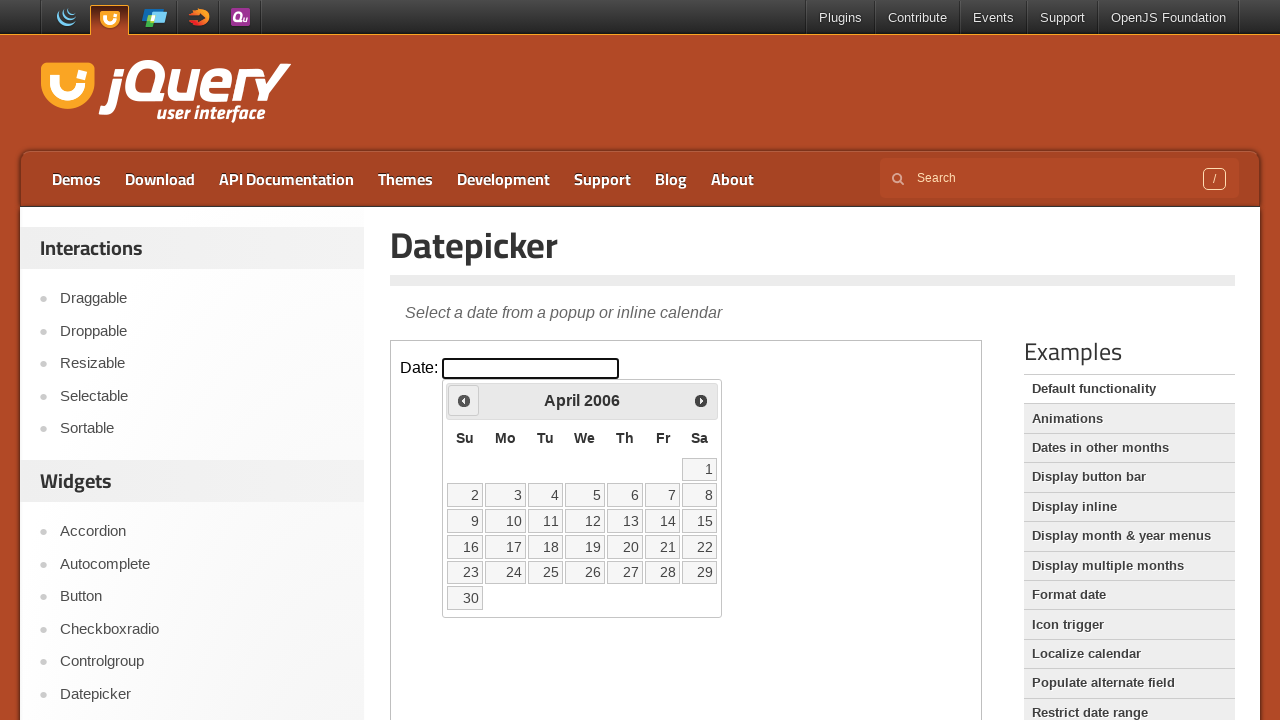

Clicked previous arrow to navigate to earlier month at (464, 400) on iframe.demo-frame >> internal:control=enter-frame >> xpath=//*[@id='ui-datepicke
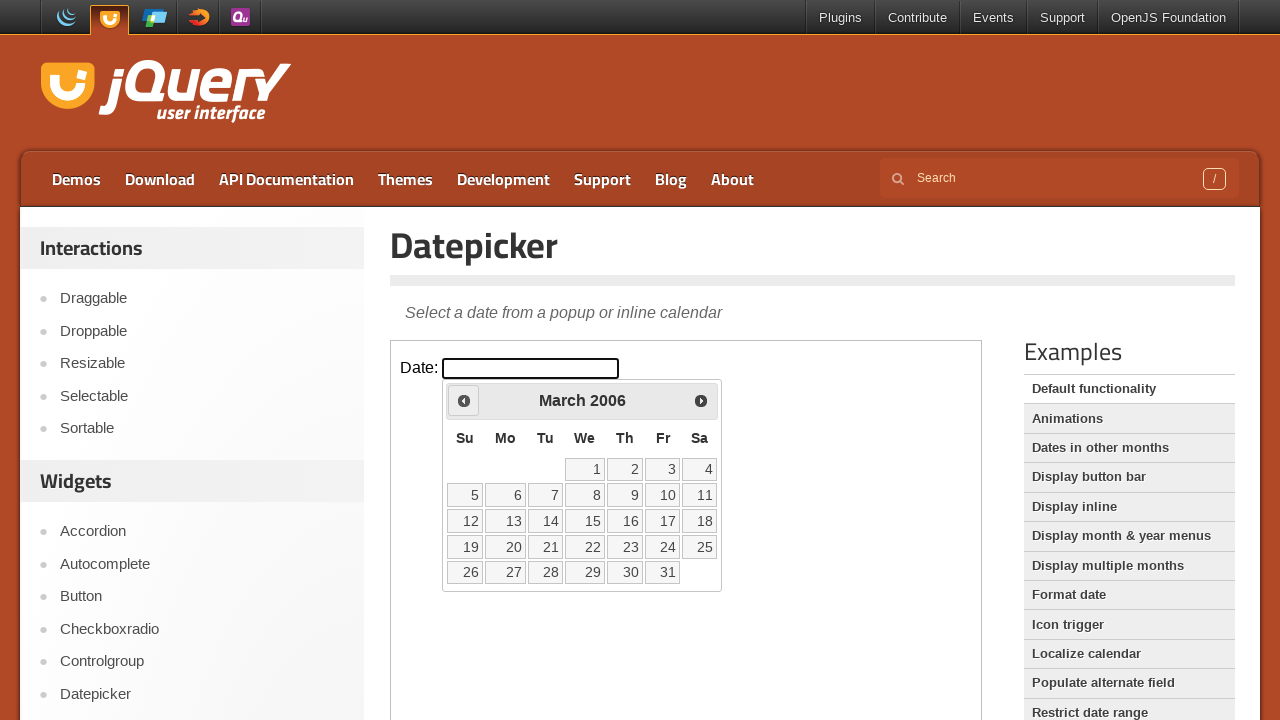

Retrieved current month 'March' and year '2006' from calendar
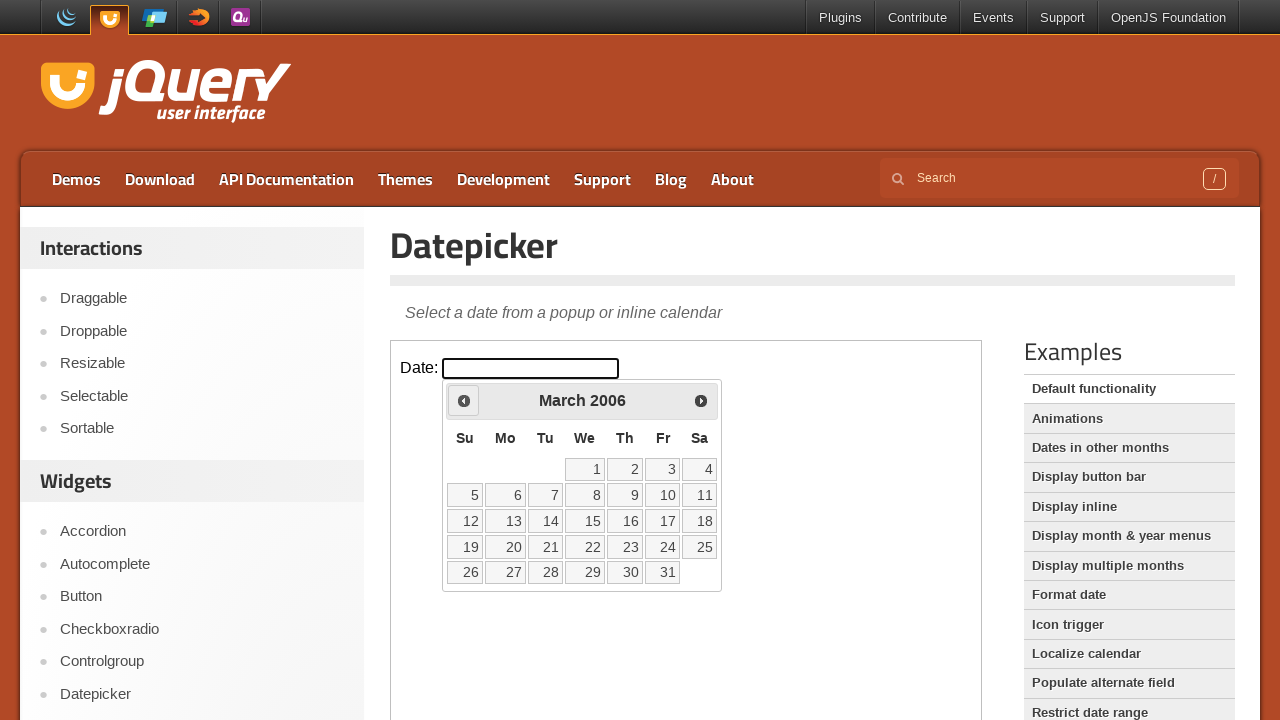

Clicked previous arrow to navigate to earlier month at (464, 400) on iframe.demo-frame >> internal:control=enter-frame >> xpath=//*[@id='ui-datepicke
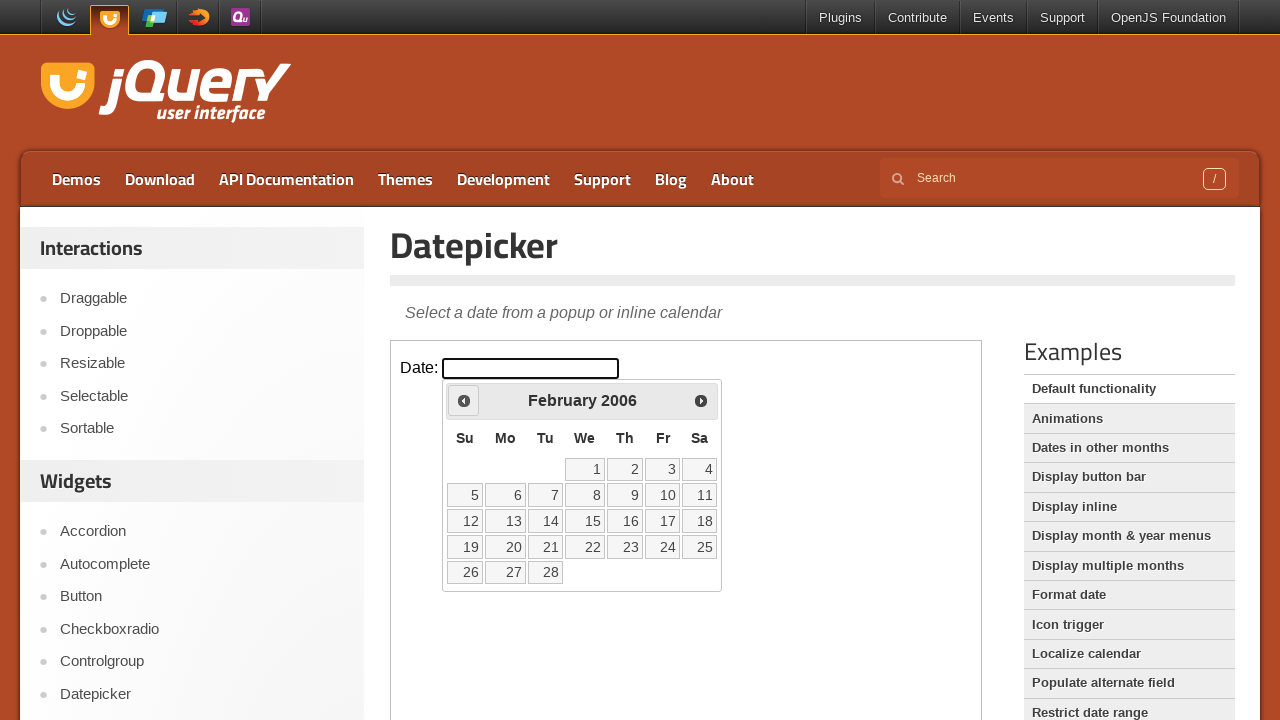

Retrieved current month 'February' and year '2006' from calendar
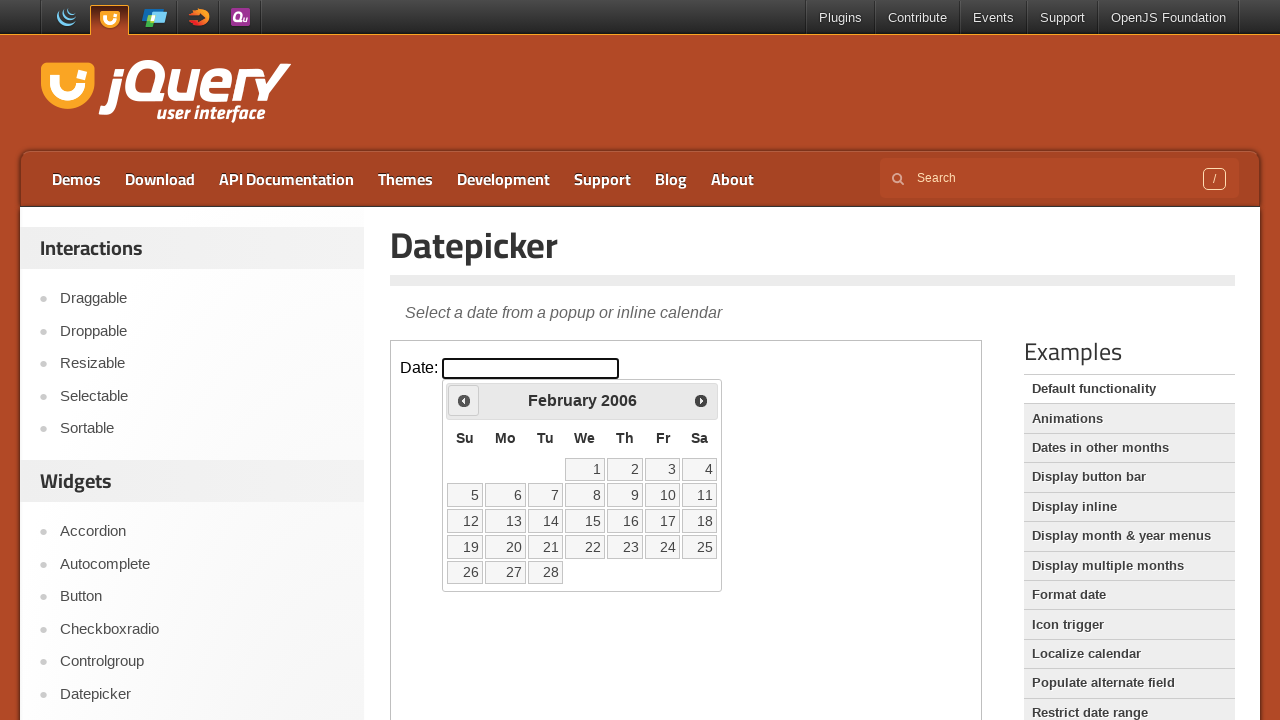

Clicked previous arrow to navigate to earlier month at (464, 400) on iframe.demo-frame >> internal:control=enter-frame >> xpath=//*[@id='ui-datepicke
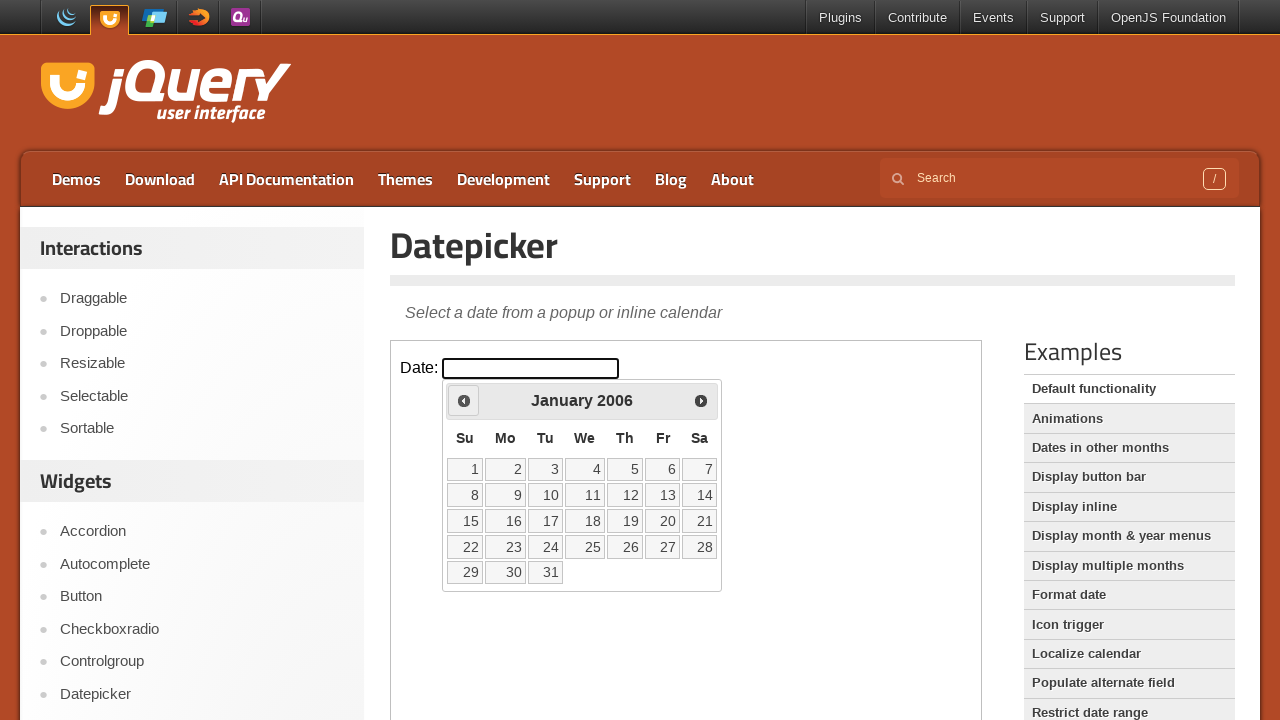

Retrieved current month 'January' and year '2006' from calendar
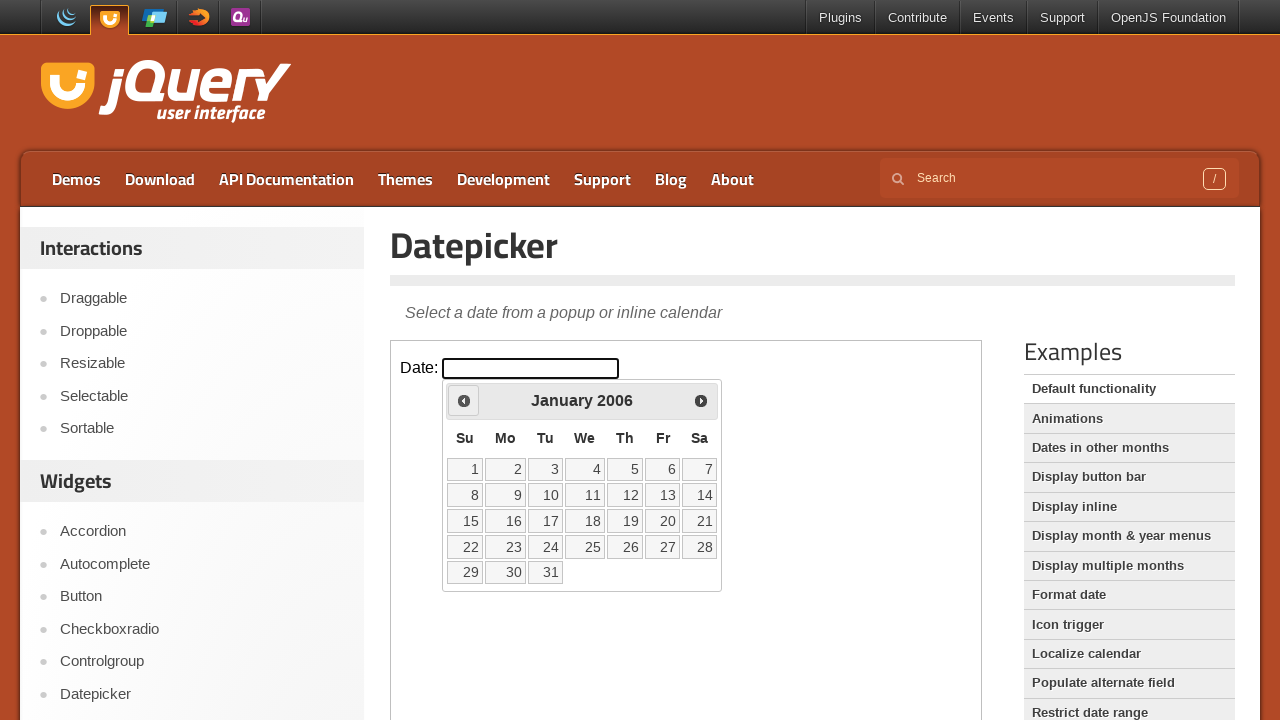

Clicked previous arrow to navigate to earlier month at (464, 400) on iframe.demo-frame >> internal:control=enter-frame >> xpath=//*[@id='ui-datepicke
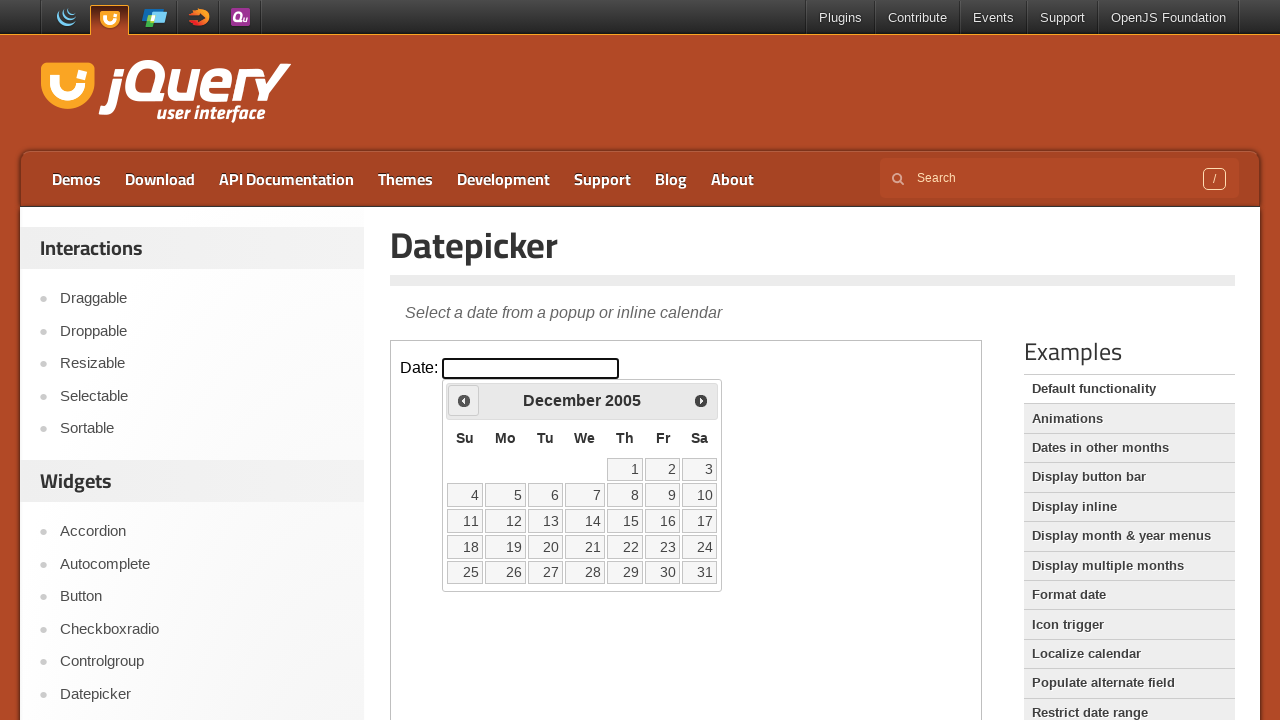

Retrieved current month 'December' and year '2005' from calendar
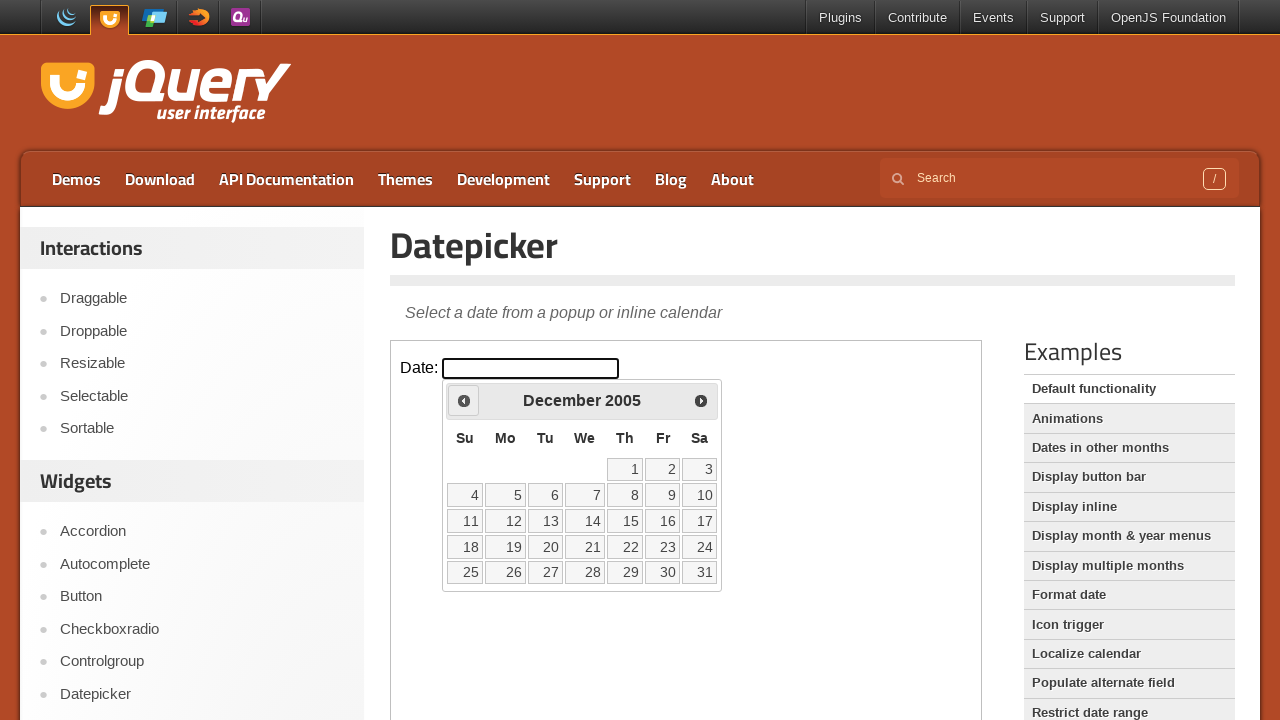

Clicked previous arrow to navigate to earlier month at (464, 400) on iframe.demo-frame >> internal:control=enter-frame >> xpath=//*[@id='ui-datepicke
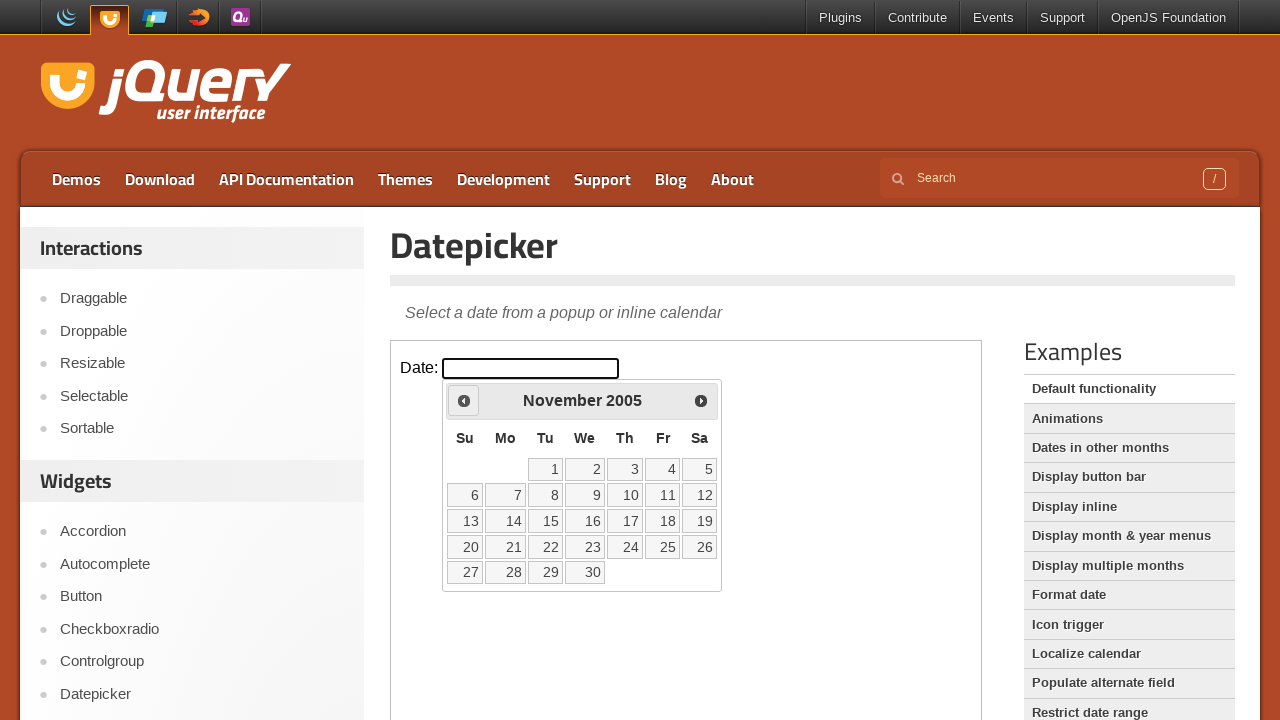

Retrieved current month 'November' and year '2005' from calendar
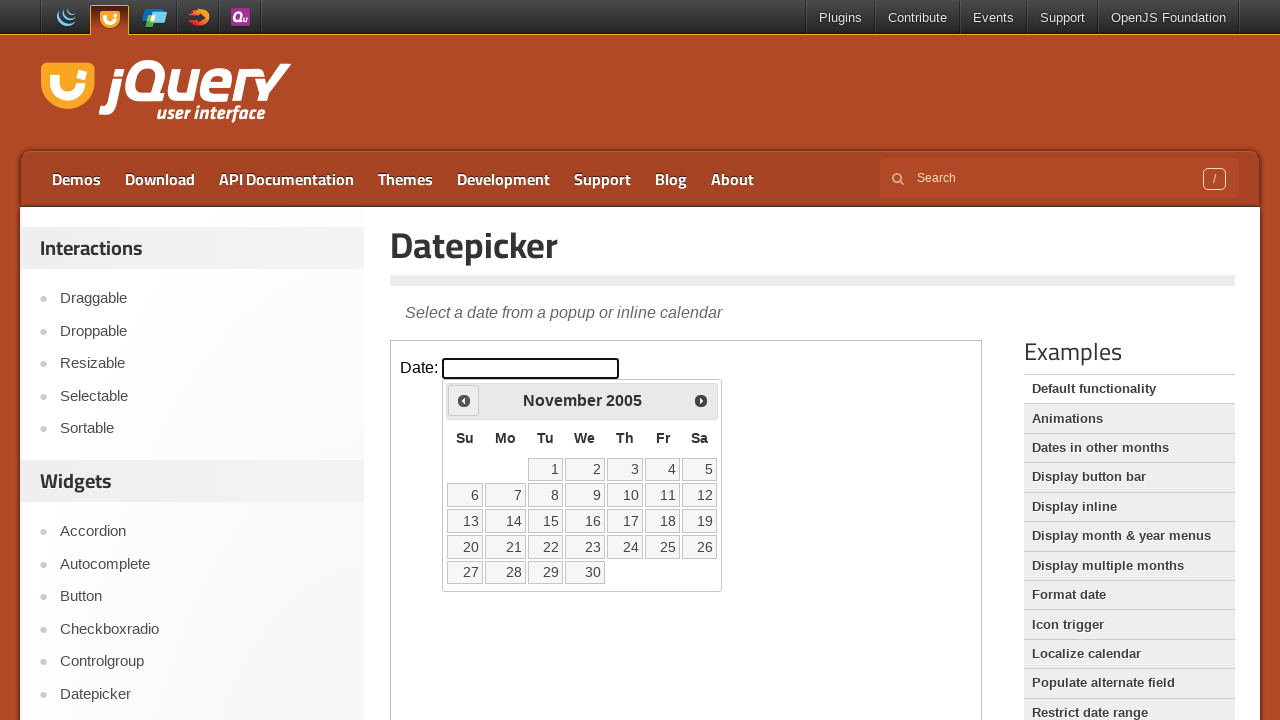

Clicked previous arrow to navigate to earlier month at (464, 400) on iframe.demo-frame >> internal:control=enter-frame >> xpath=//*[@id='ui-datepicke
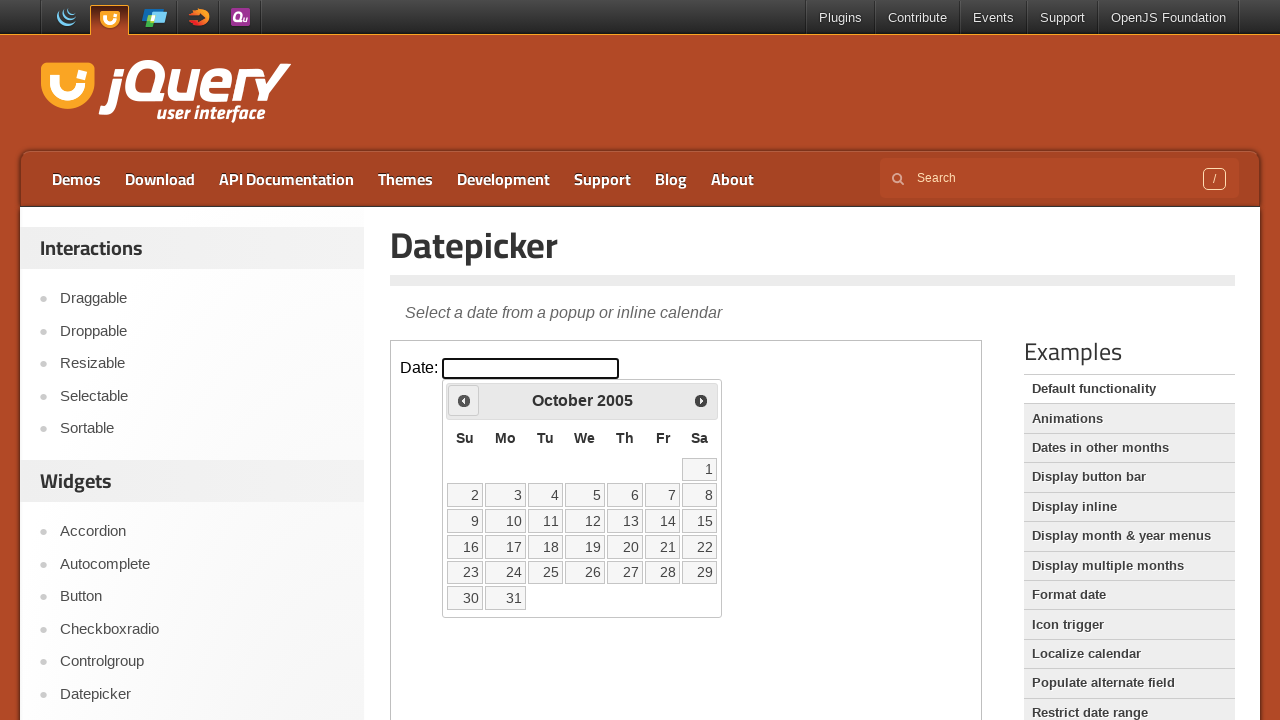

Retrieved current month 'October' and year '2005' from calendar
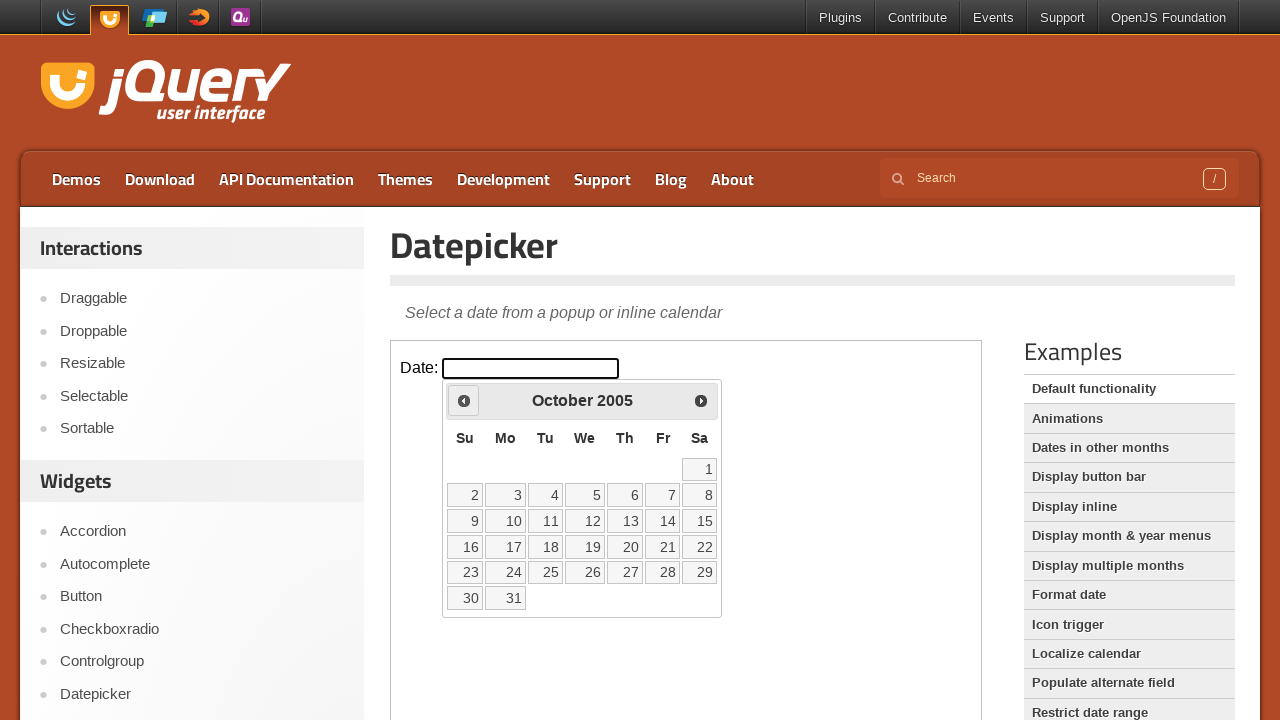

Clicked previous arrow to navigate to earlier month at (464, 400) on iframe.demo-frame >> internal:control=enter-frame >> xpath=//*[@id='ui-datepicke
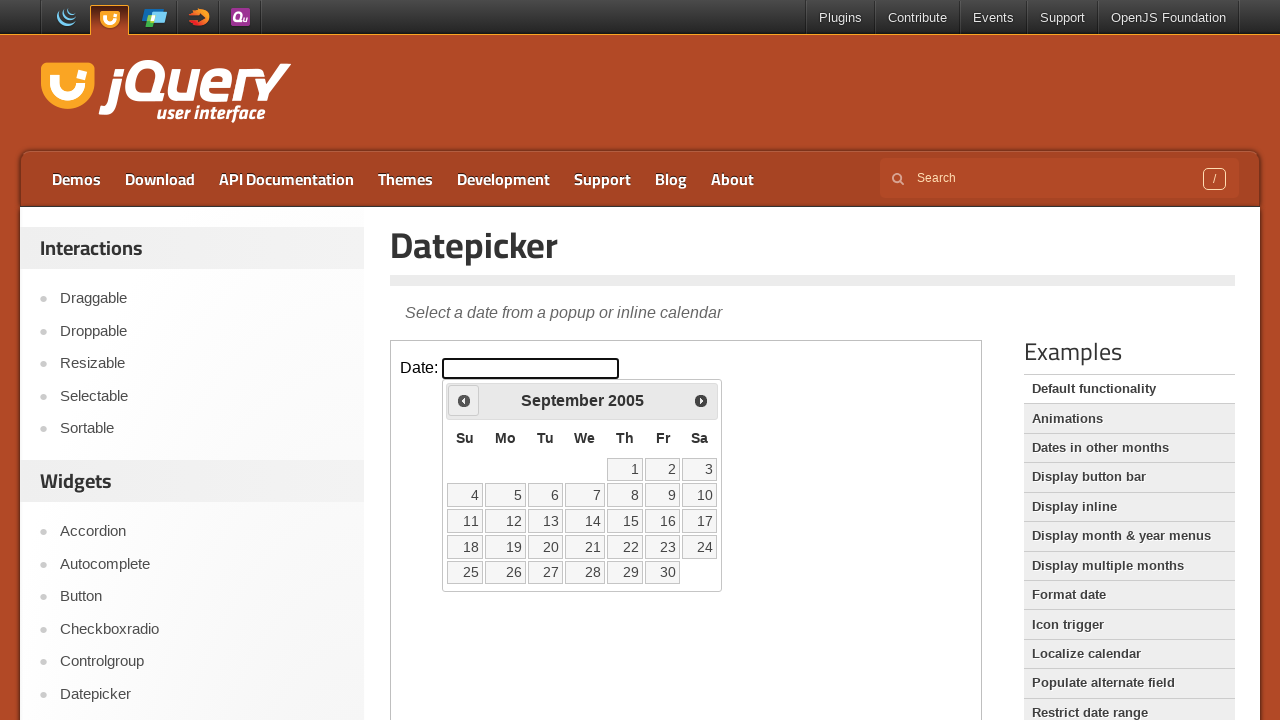

Retrieved current month 'September' and year '2005' from calendar
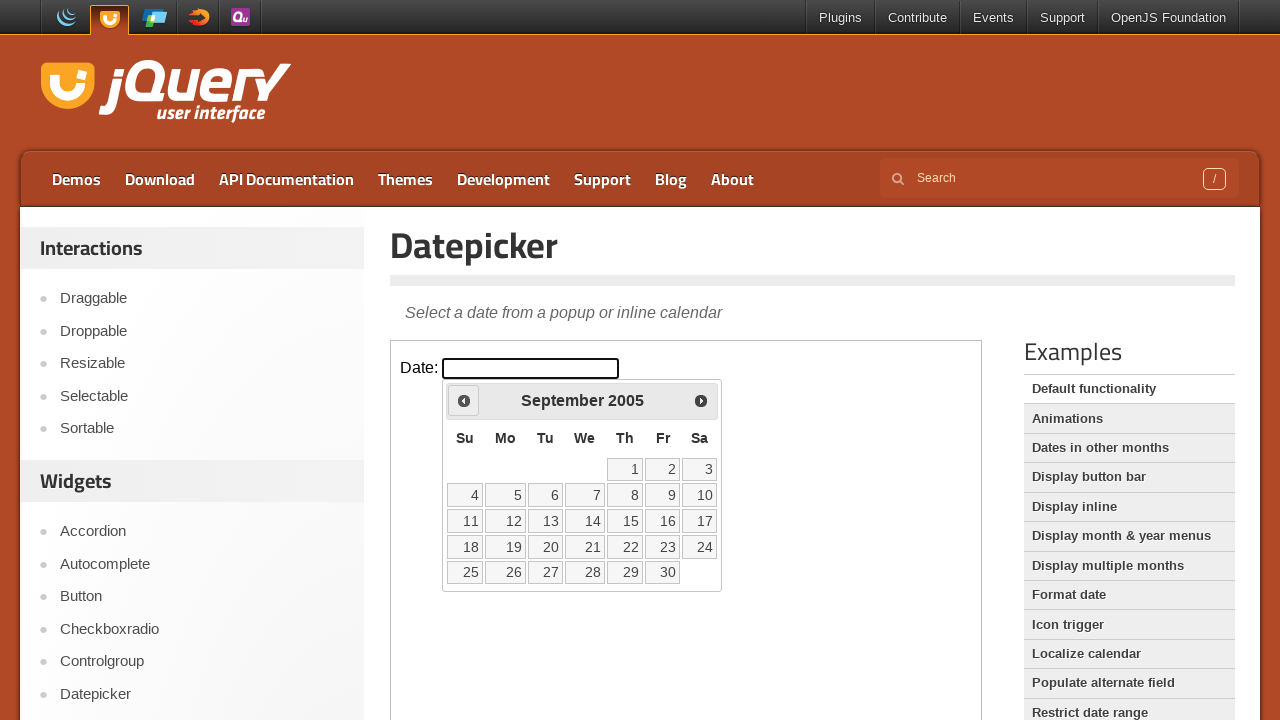

Clicked previous arrow to navigate to earlier month at (464, 400) on iframe.demo-frame >> internal:control=enter-frame >> xpath=//*[@id='ui-datepicke
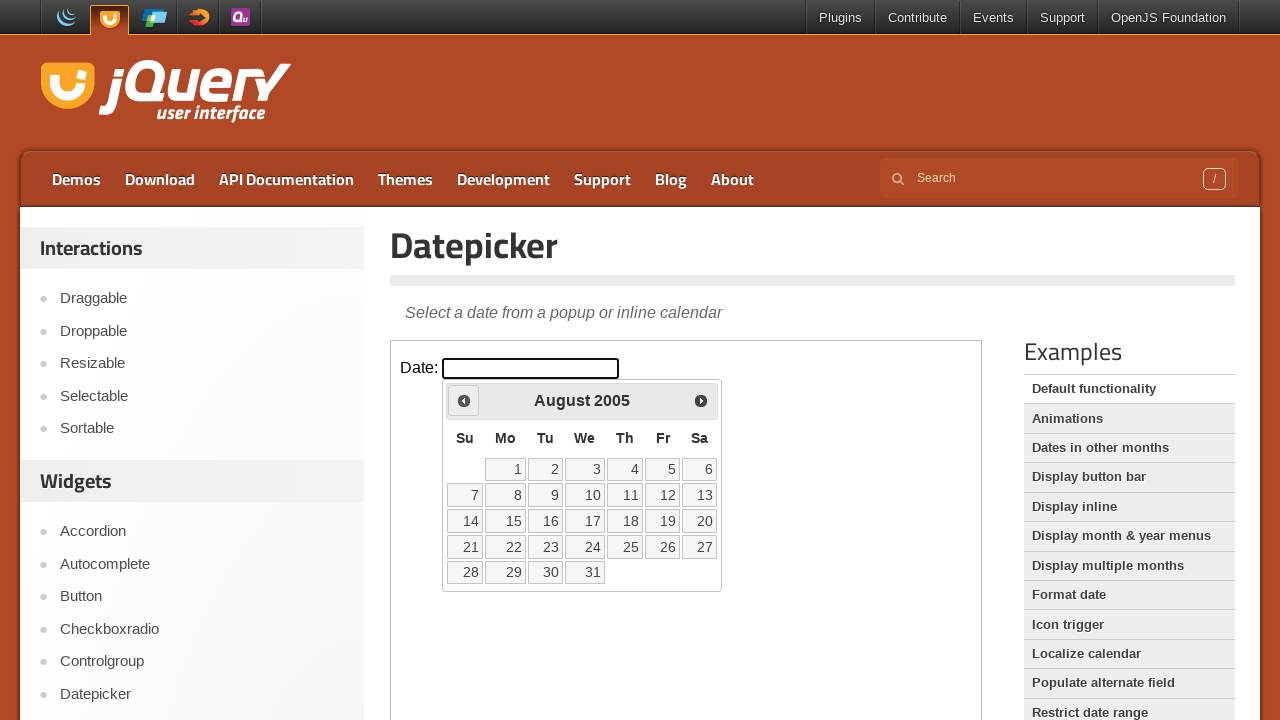

Retrieved current month 'August' and year '2005' from calendar
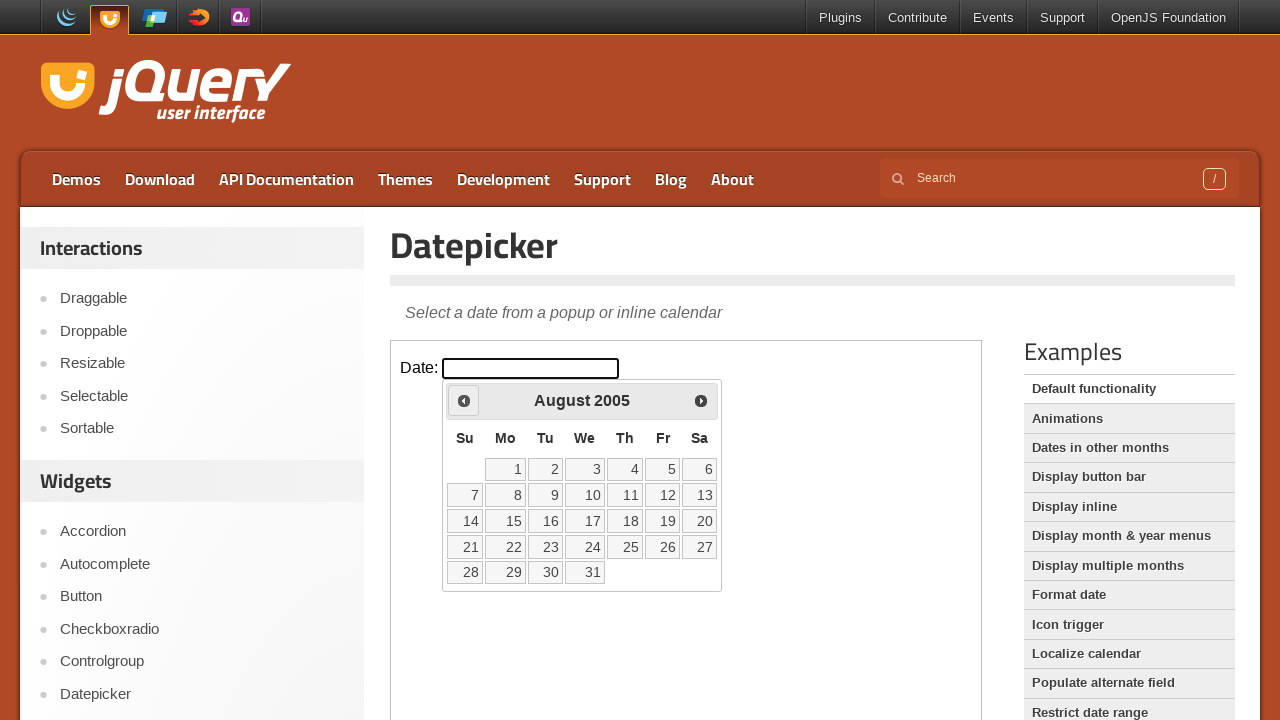

Clicked previous arrow to navigate to earlier month at (464, 400) on iframe.demo-frame >> internal:control=enter-frame >> xpath=//*[@id='ui-datepicke
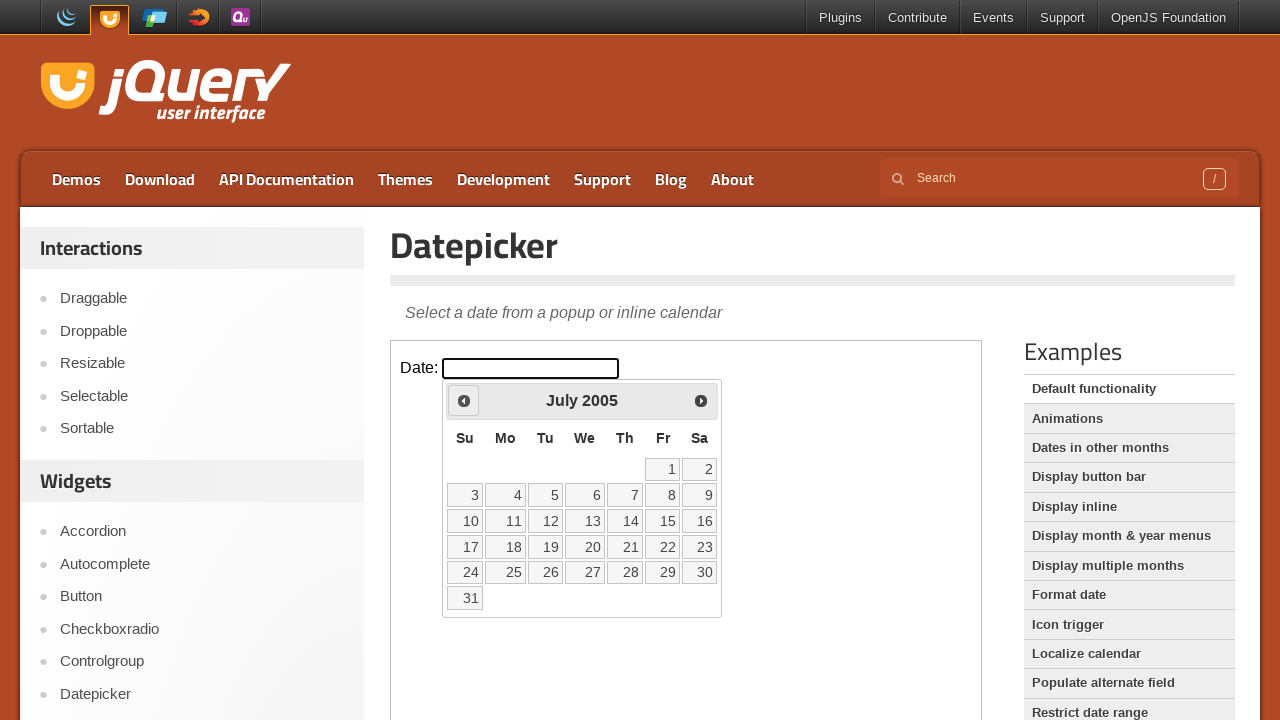

Retrieved current month 'July' and year '2005' from calendar
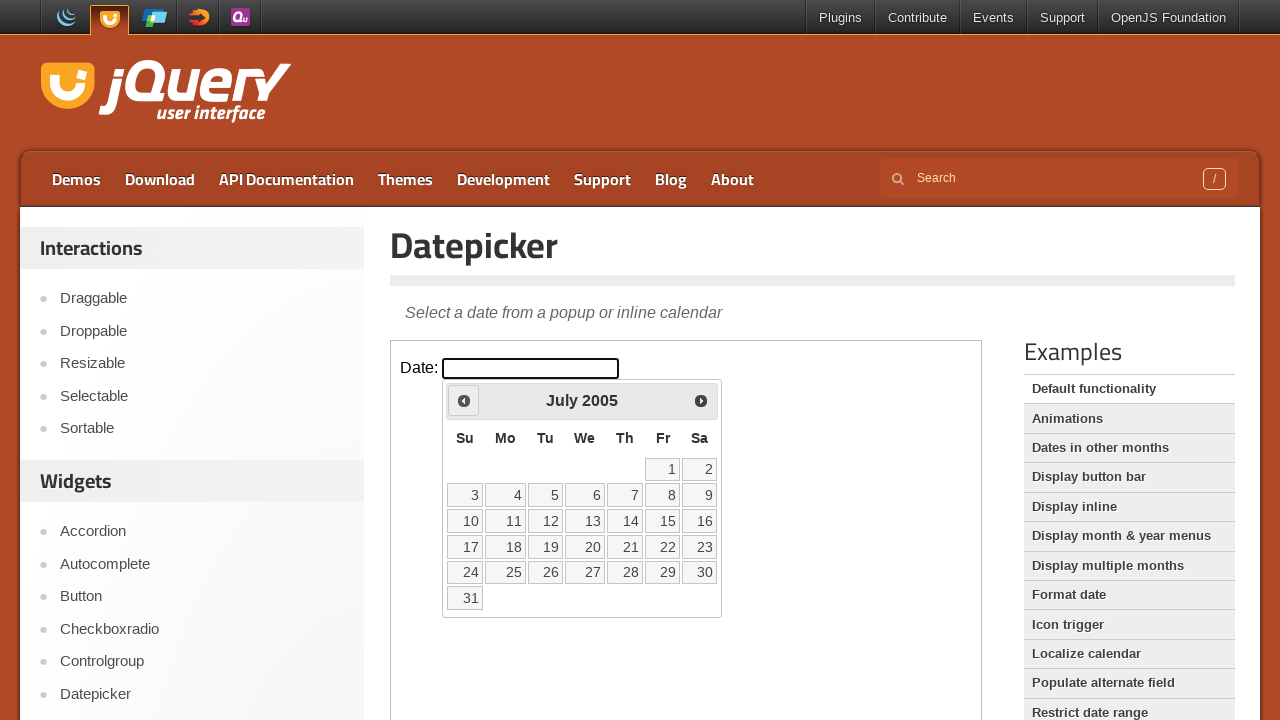

Clicked previous arrow to navigate to earlier month at (464, 400) on iframe.demo-frame >> internal:control=enter-frame >> xpath=//*[@id='ui-datepicke
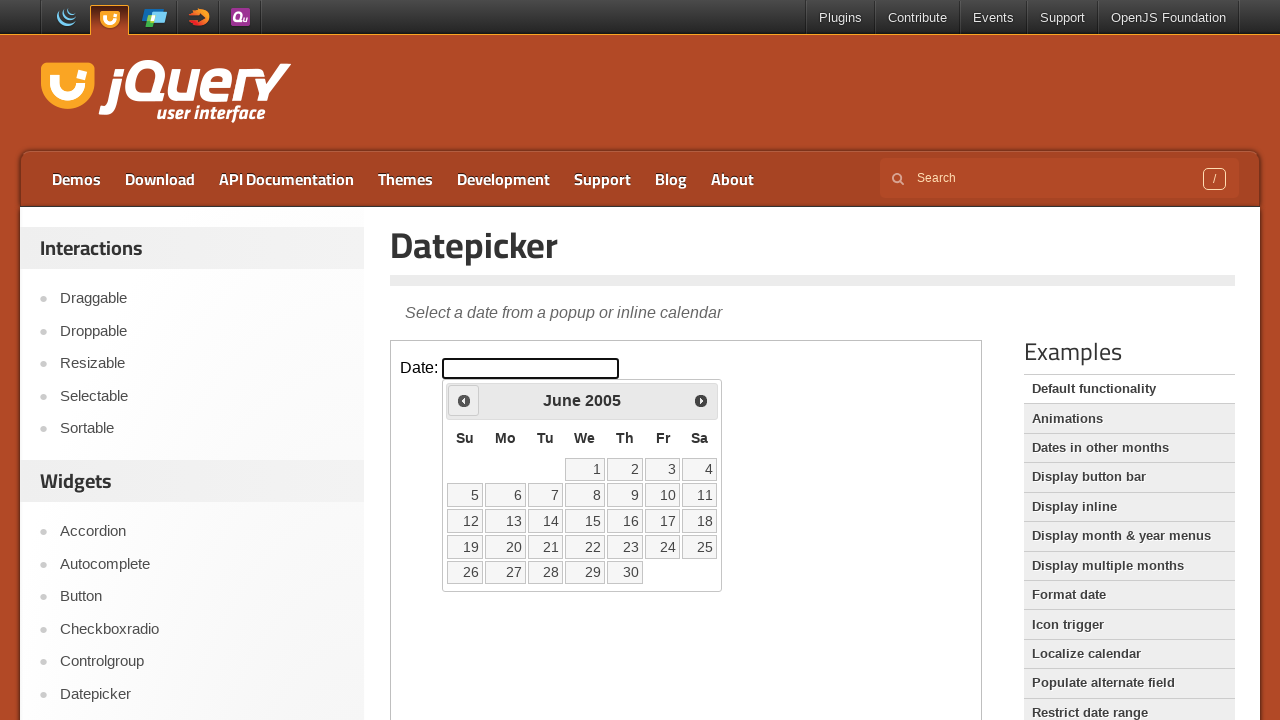

Retrieved current month 'June' and year '2005' from calendar
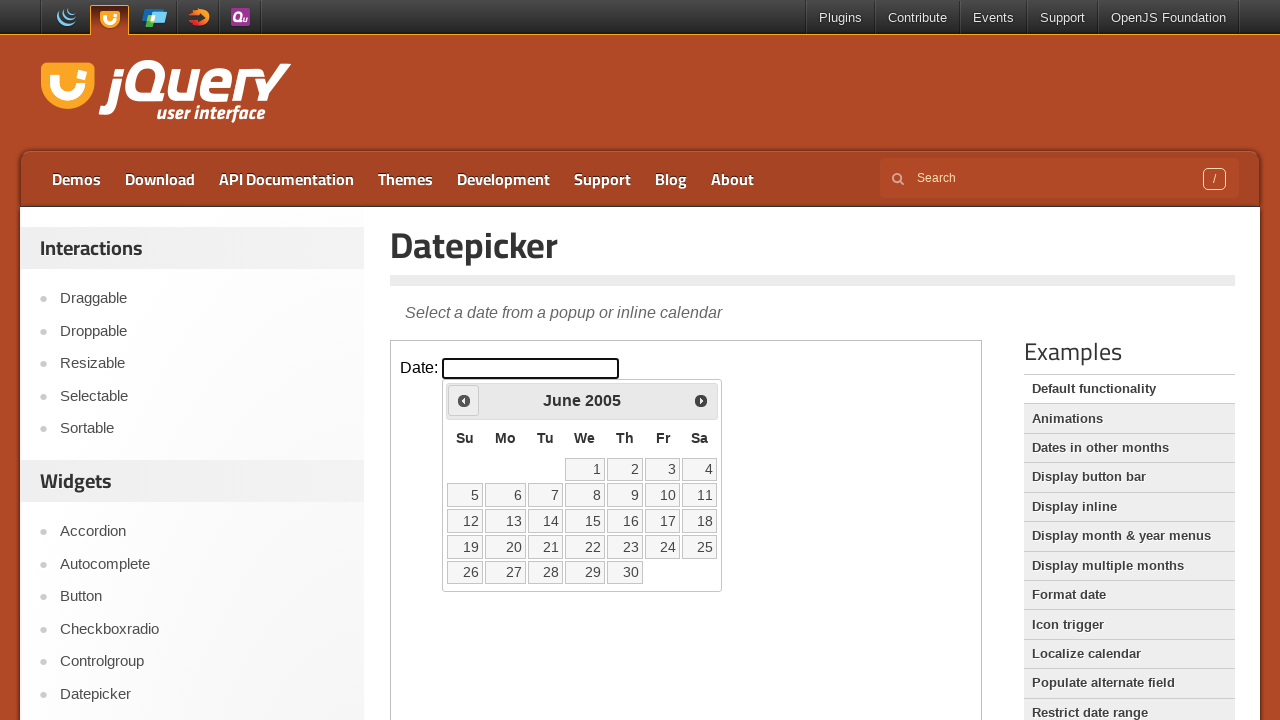

Clicked previous arrow to navigate to earlier month at (464, 400) on iframe.demo-frame >> internal:control=enter-frame >> xpath=//*[@id='ui-datepicke
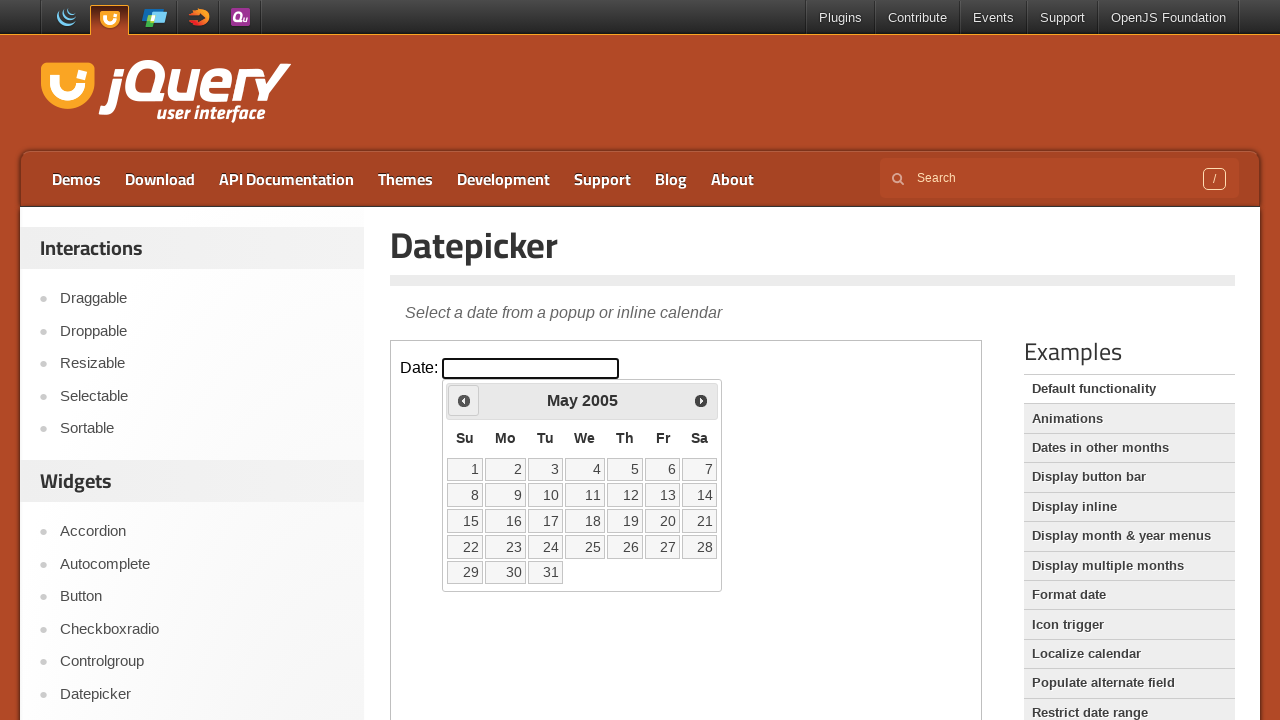

Retrieved current month 'May' and year '2005' from calendar
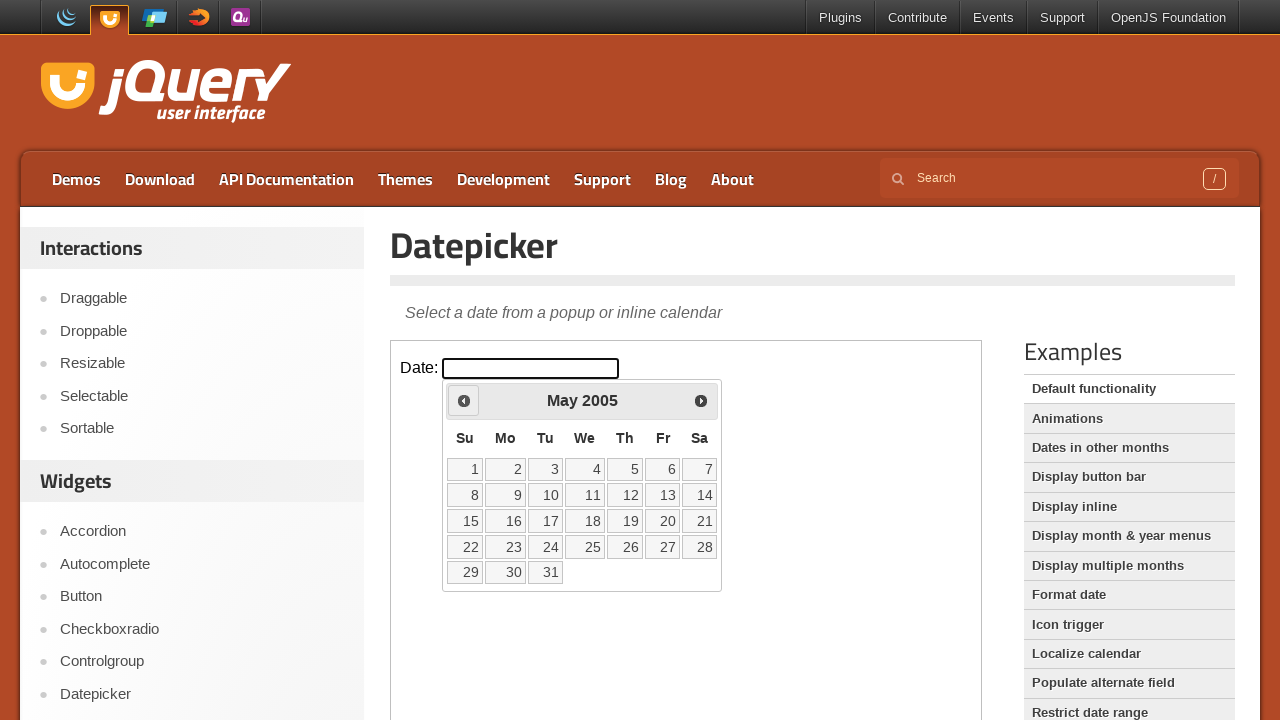

Clicked previous arrow to navigate to earlier month at (464, 400) on iframe.demo-frame >> internal:control=enter-frame >> xpath=//*[@id='ui-datepicke
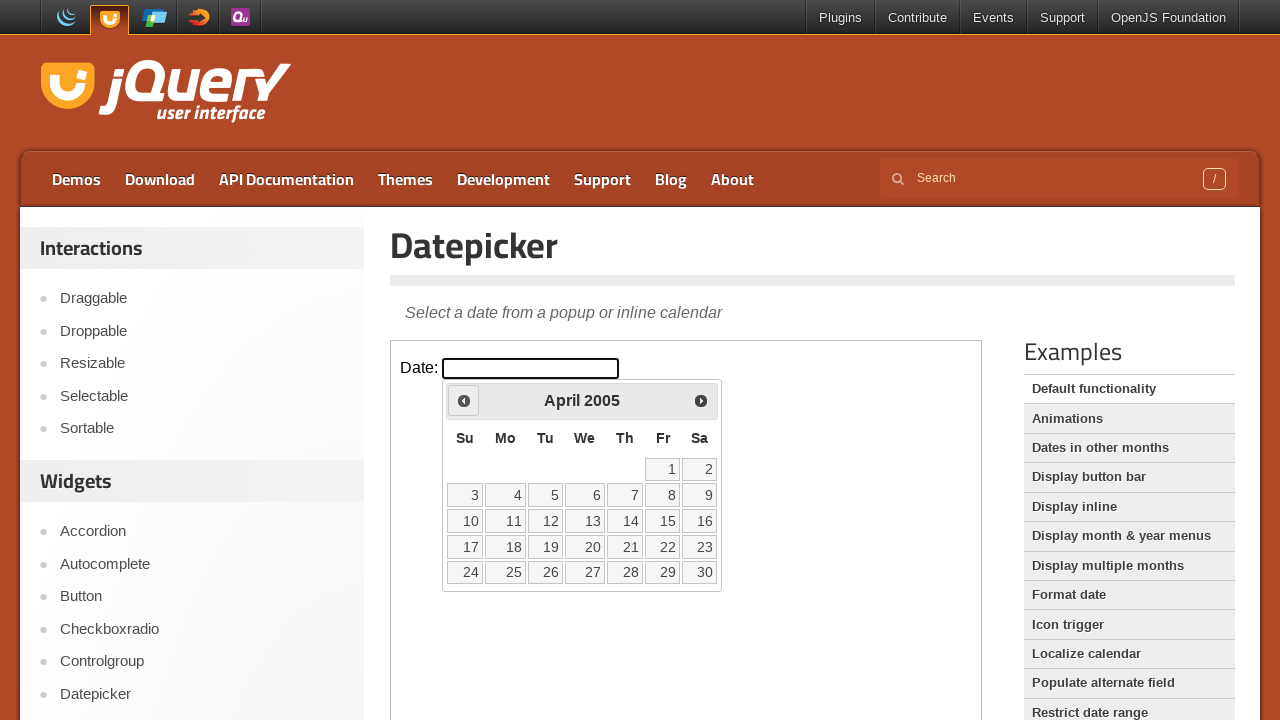

Retrieved current month 'April' and year '2005' from calendar
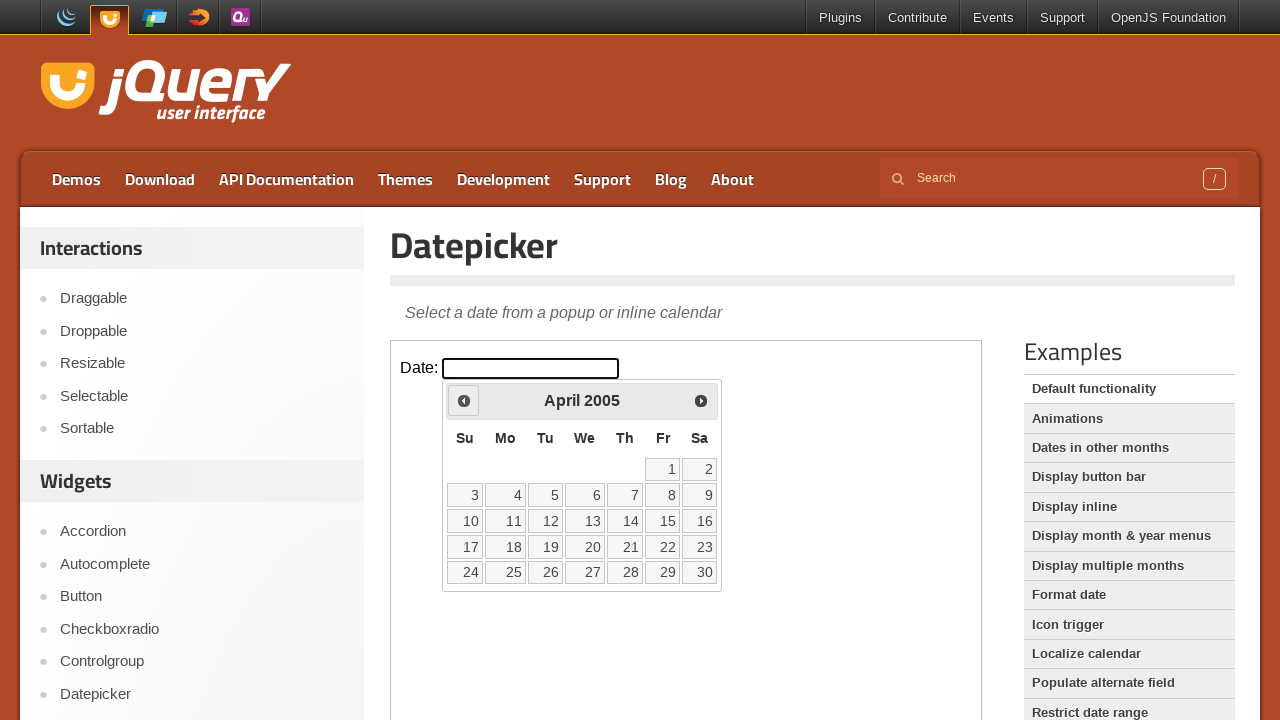

Clicked previous arrow to navigate to earlier month at (464, 400) on iframe.demo-frame >> internal:control=enter-frame >> xpath=//*[@id='ui-datepicke
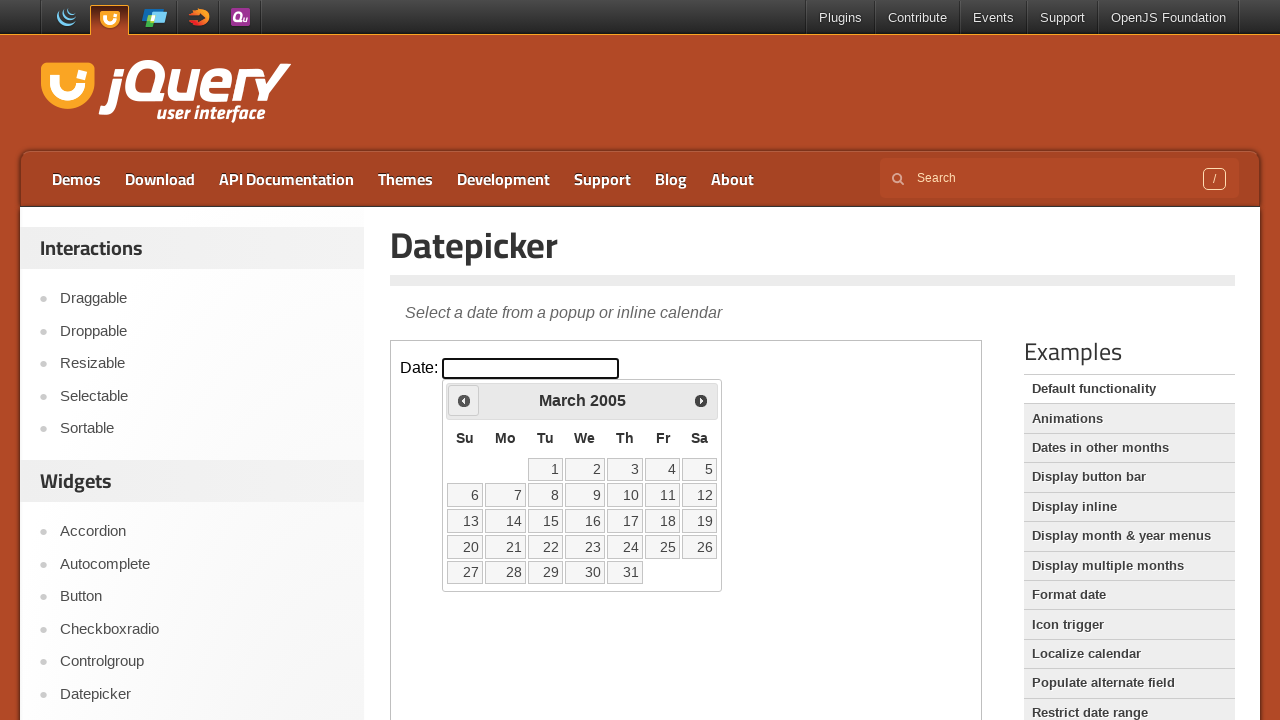

Retrieved current month 'March' and year '2005' from calendar
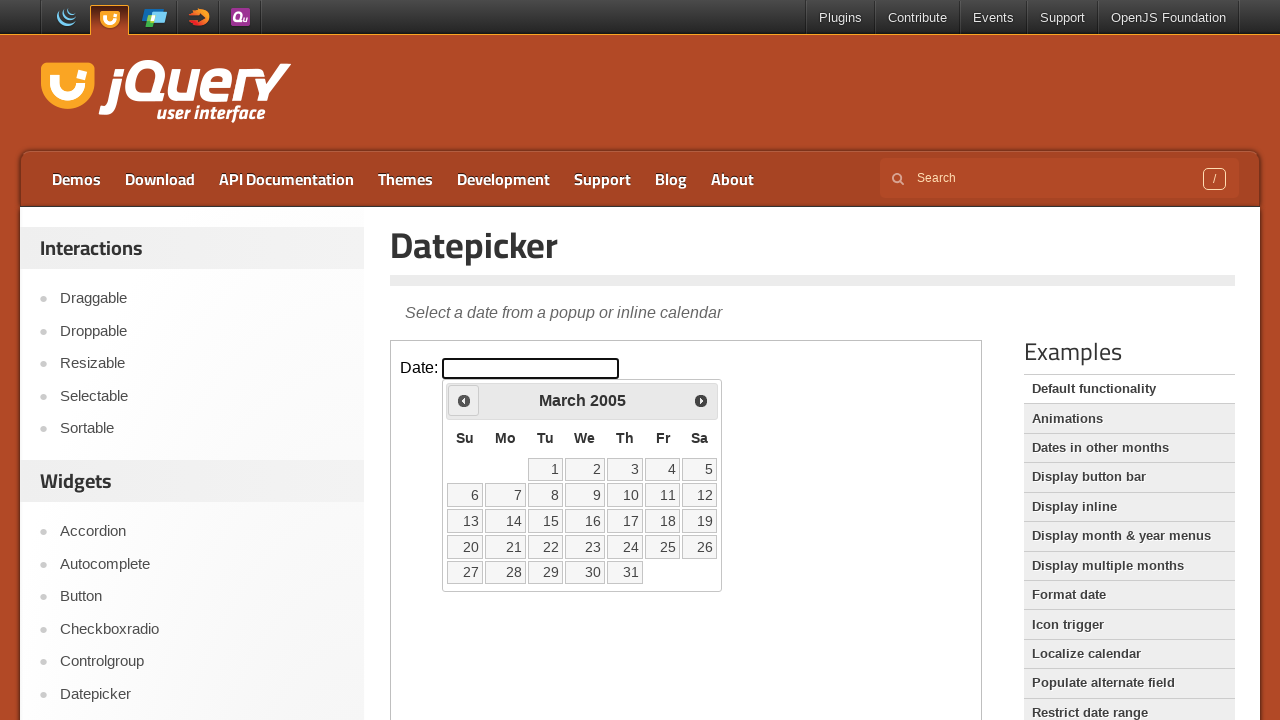

Clicked previous arrow to navigate to earlier month at (464, 400) on iframe.demo-frame >> internal:control=enter-frame >> xpath=//*[@id='ui-datepicke
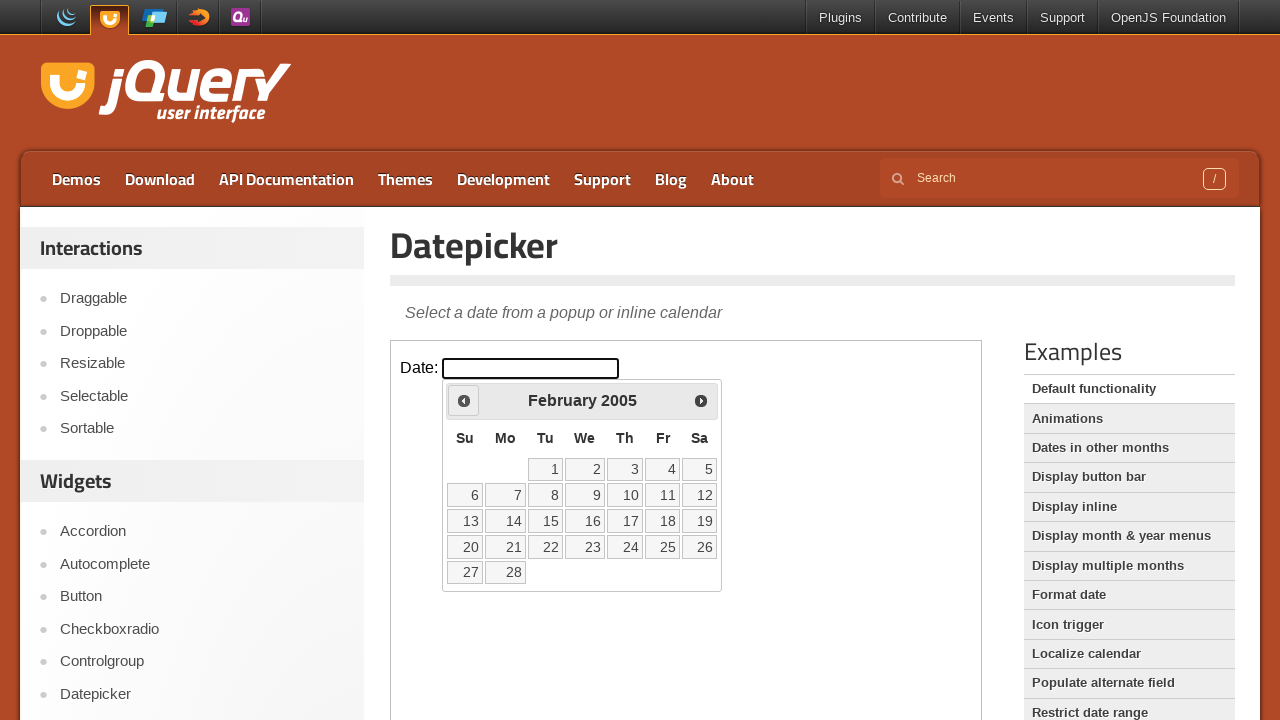

Retrieved current month 'February' and year '2005' from calendar
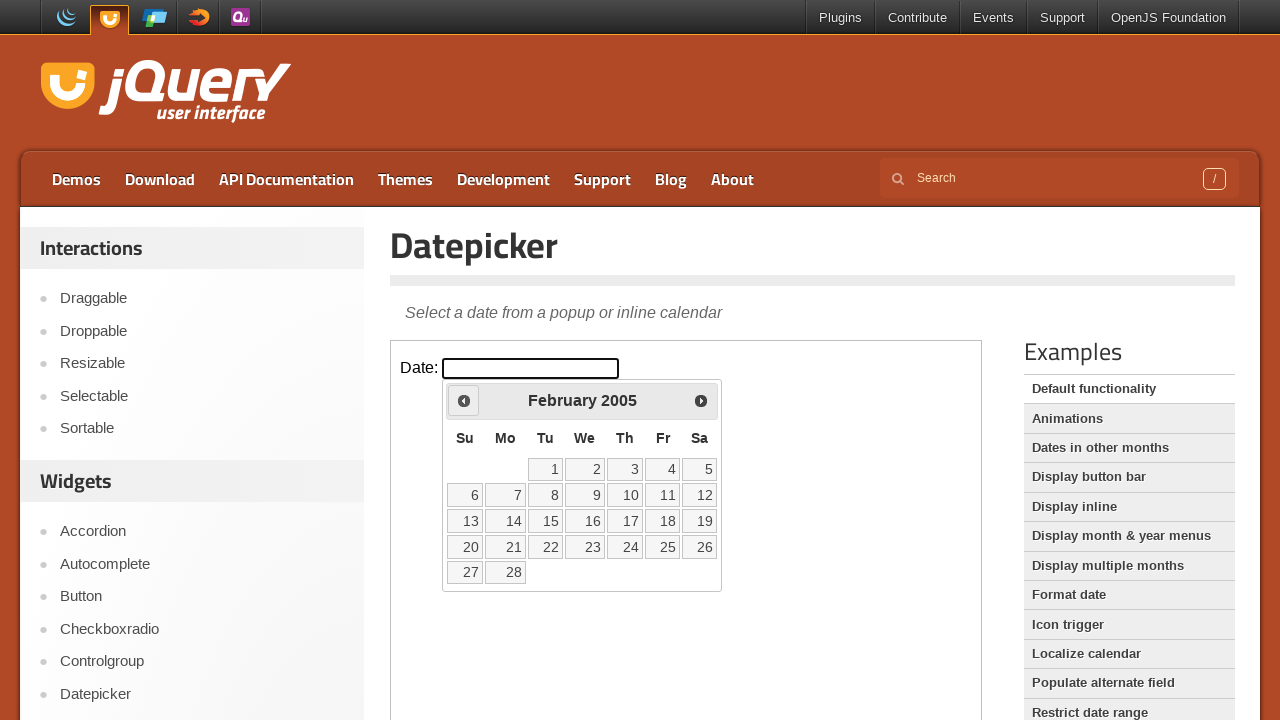

Clicked previous arrow to navigate to earlier month at (464, 400) on iframe.demo-frame >> internal:control=enter-frame >> xpath=//*[@id='ui-datepicke
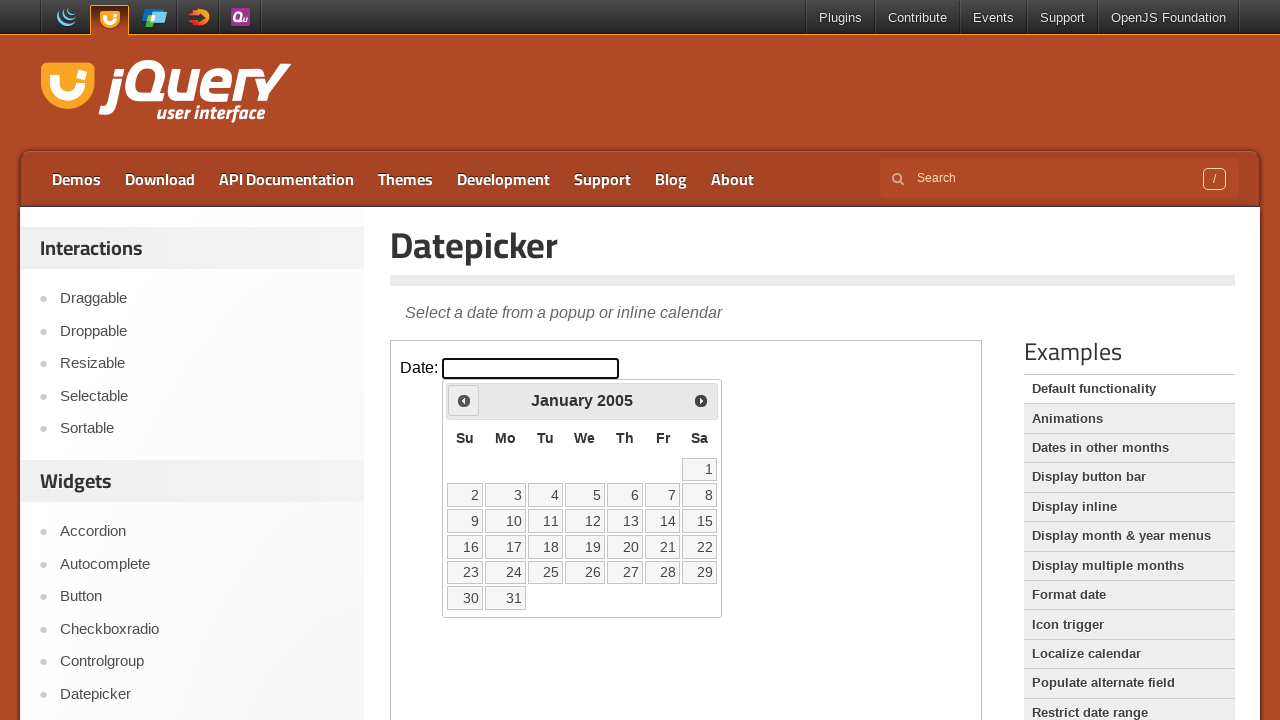

Retrieved current month 'January' and year '2005' from calendar
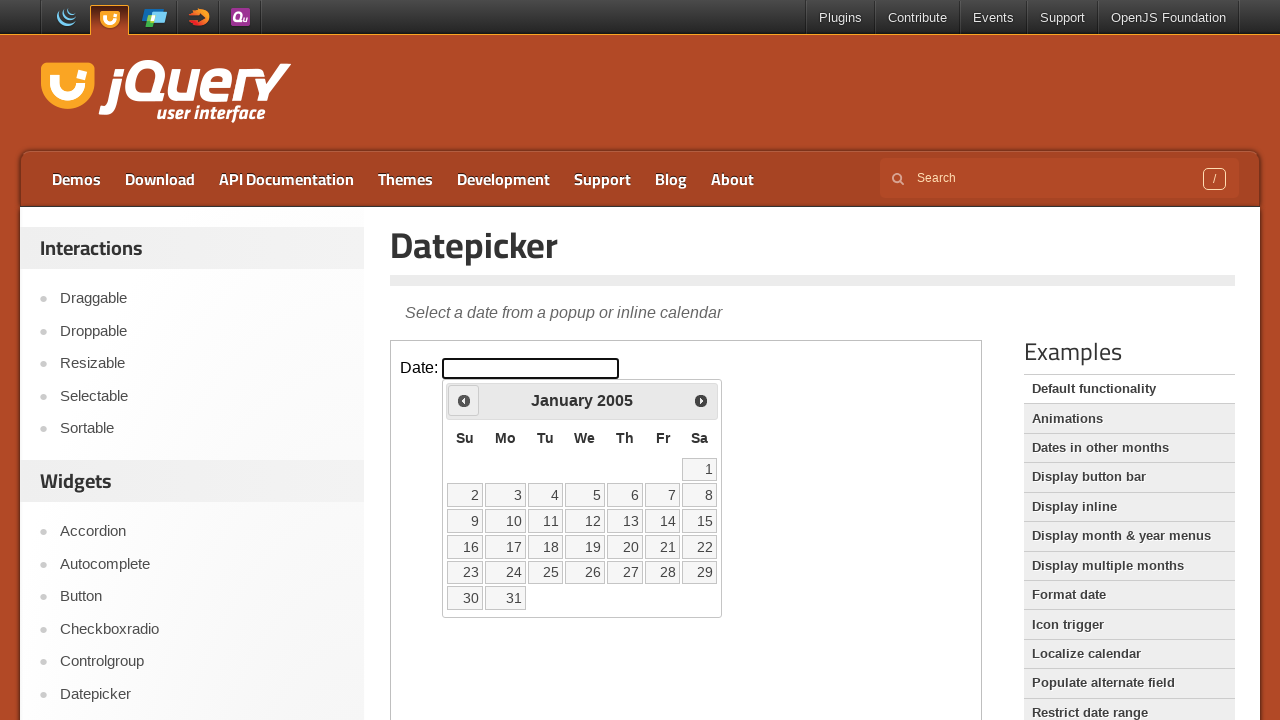

Clicked previous arrow to navigate to earlier month at (464, 400) on iframe.demo-frame >> internal:control=enter-frame >> xpath=//*[@id='ui-datepicke
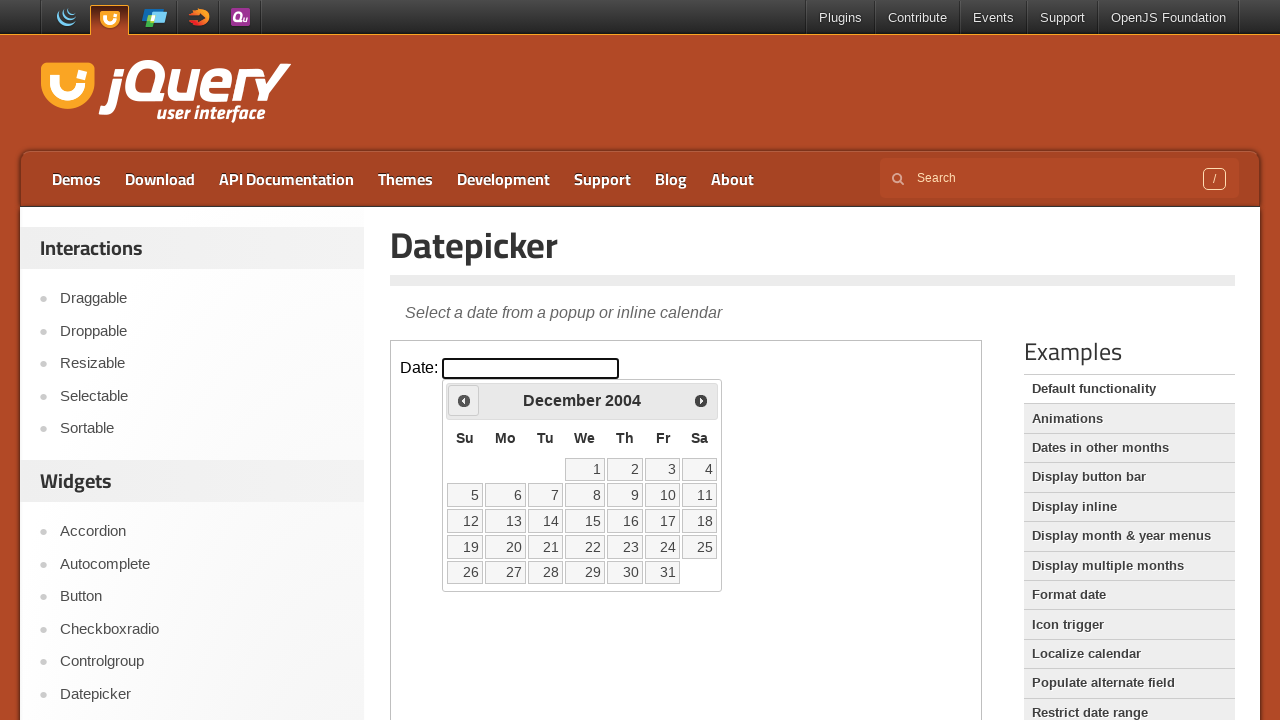

Retrieved current month 'December' and year '2004' from calendar
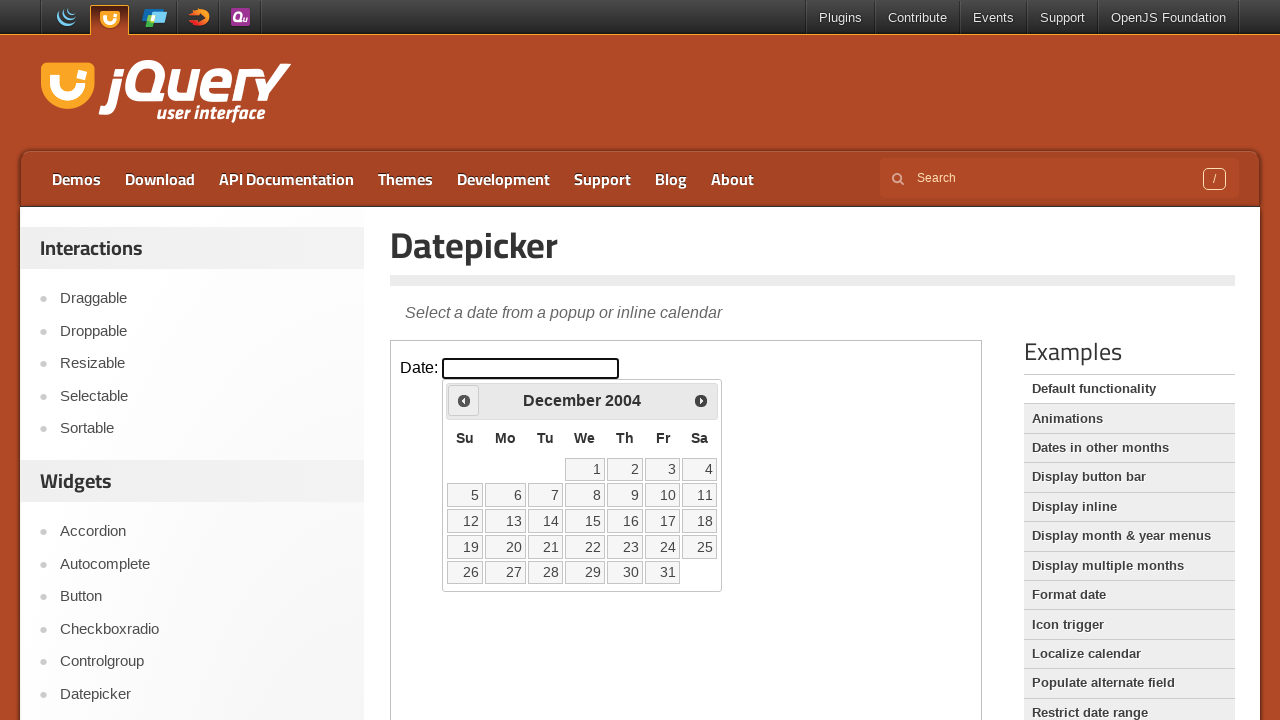

Clicked previous arrow to navigate to earlier month at (464, 400) on iframe.demo-frame >> internal:control=enter-frame >> xpath=//*[@id='ui-datepicke
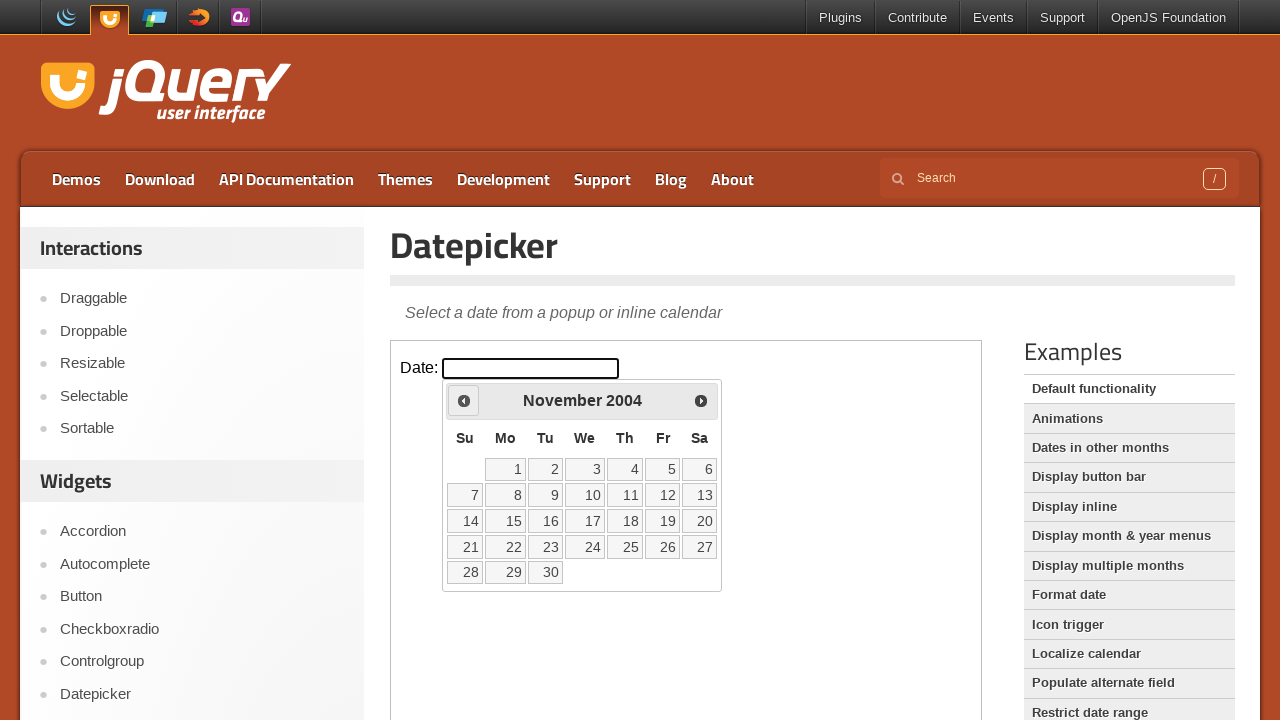

Retrieved current month 'November' and year '2004' from calendar
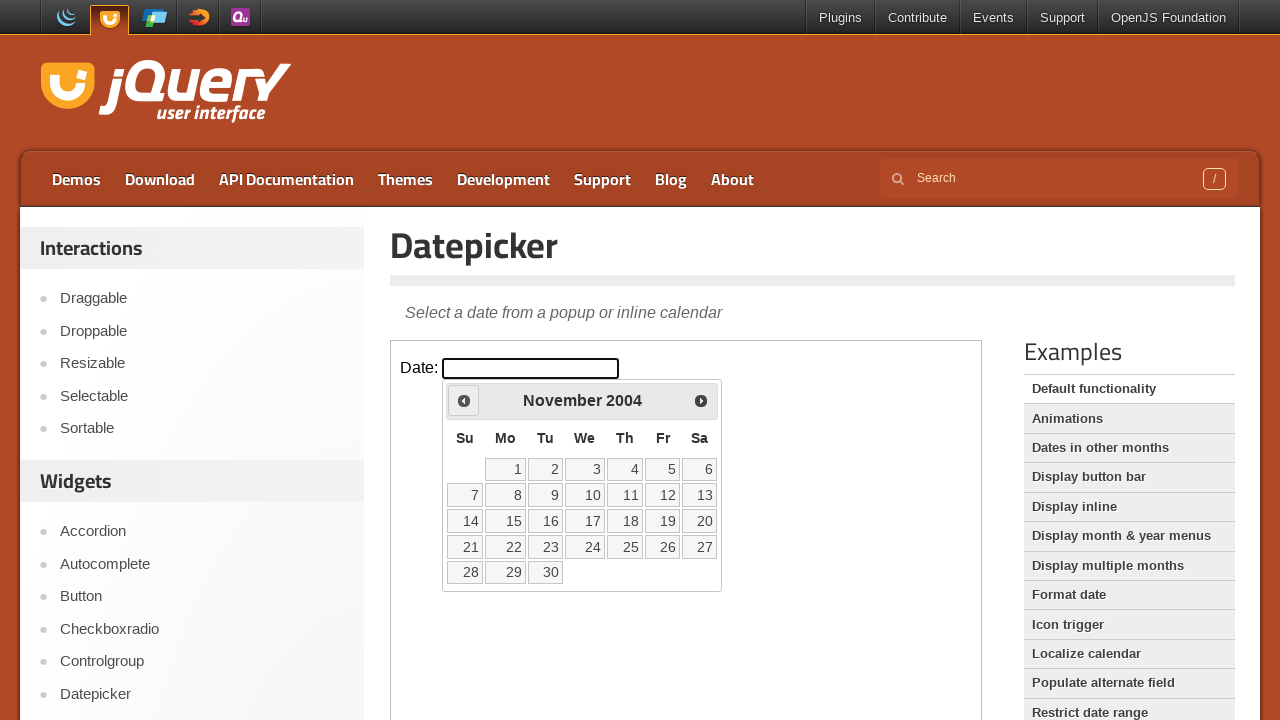

Clicked previous arrow to navigate to earlier month at (464, 400) on iframe.demo-frame >> internal:control=enter-frame >> xpath=//*[@id='ui-datepicke
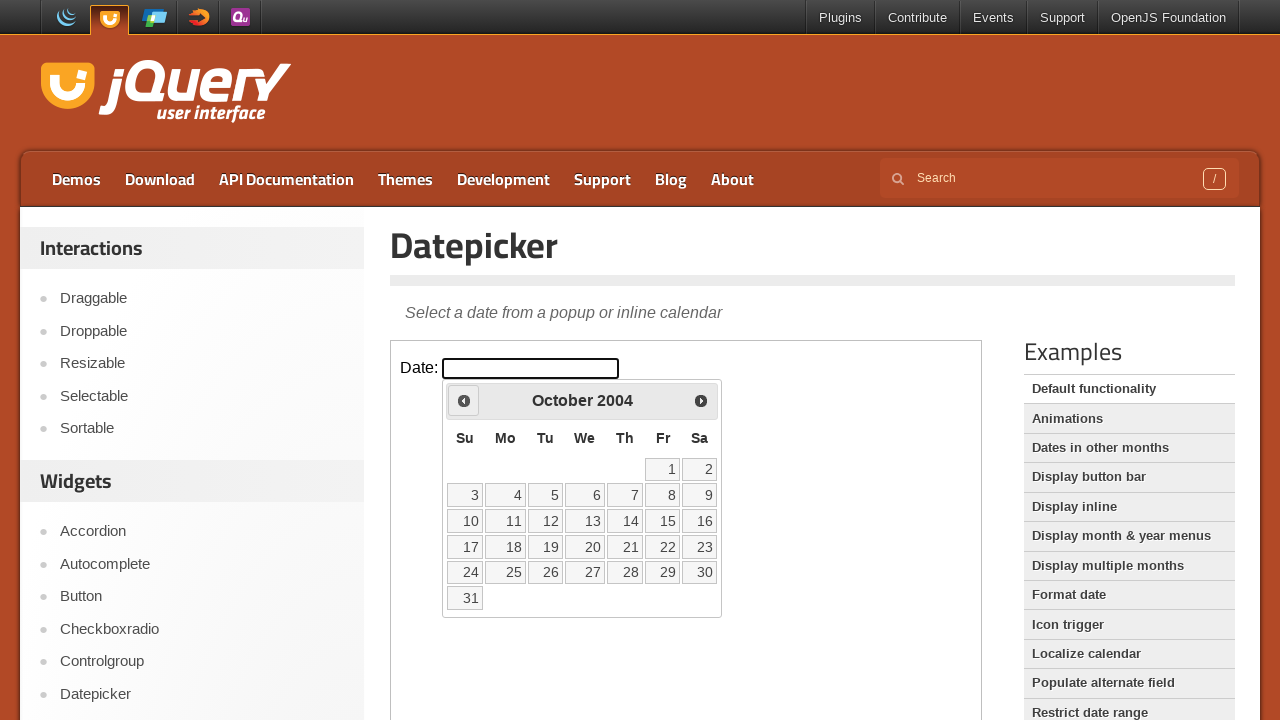

Retrieved current month 'October' and year '2004' from calendar
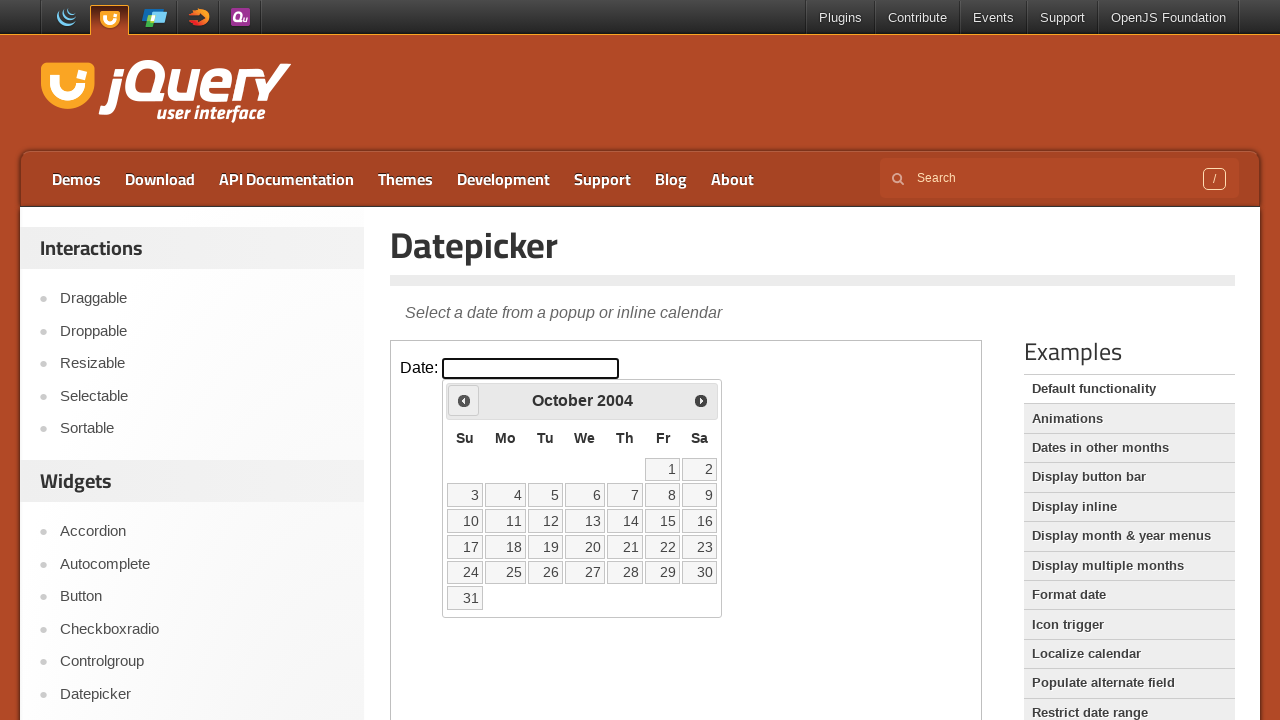

Clicked previous arrow to navigate to earlier month at (464, 400) on iframe.demo-frame >> internal:control=enter-frame >> xpath=//*[@id='ui-datepicke
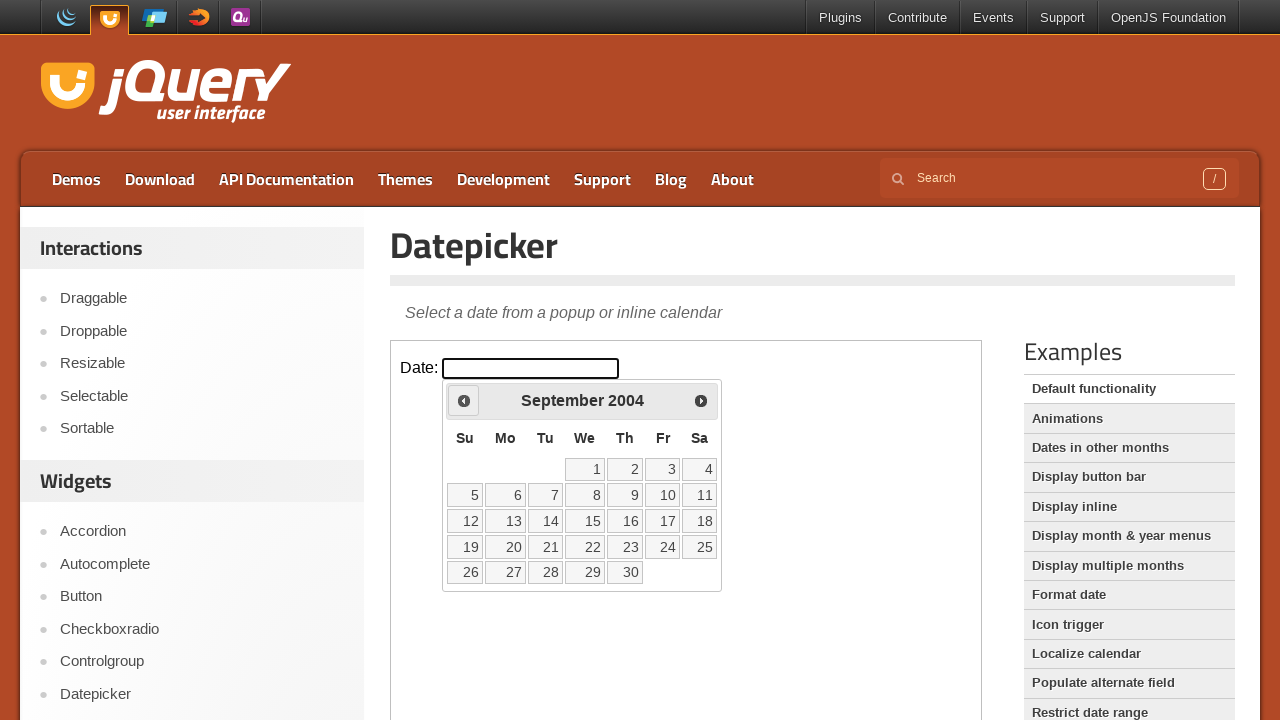

Retrieved current month 'September' and year '2004' from calendar
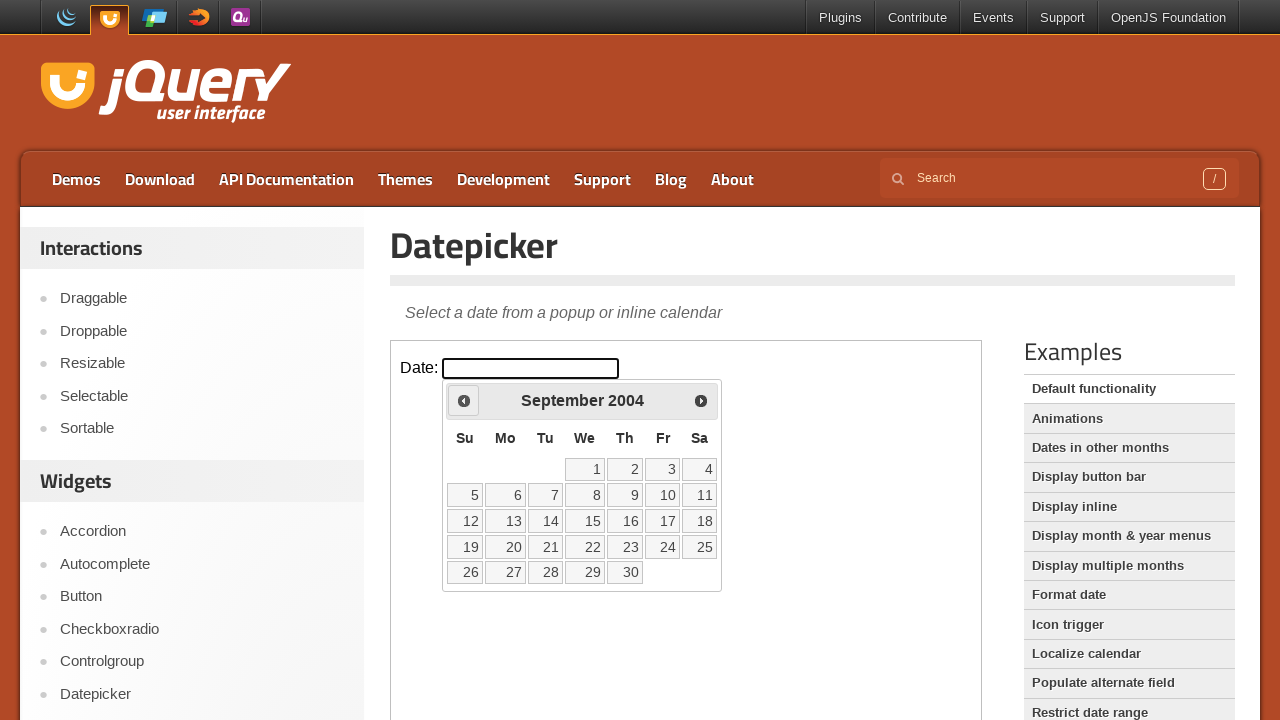

Clicked previous arrow to navigate to earlier month at (464, 400) on iframe.demo-frame >> internal:control=enter-frame >> xpath=//*[@id='ui-datepicke
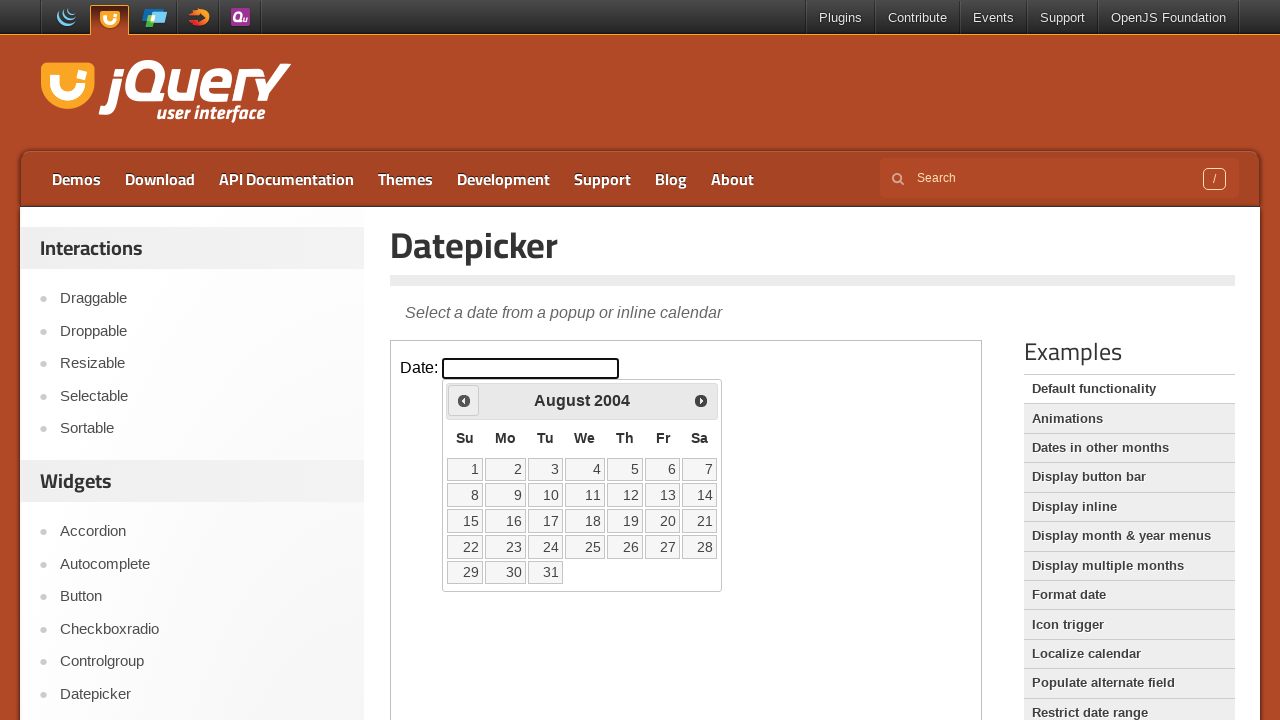

Retrieved current month 'August' and year '2004' from calendar
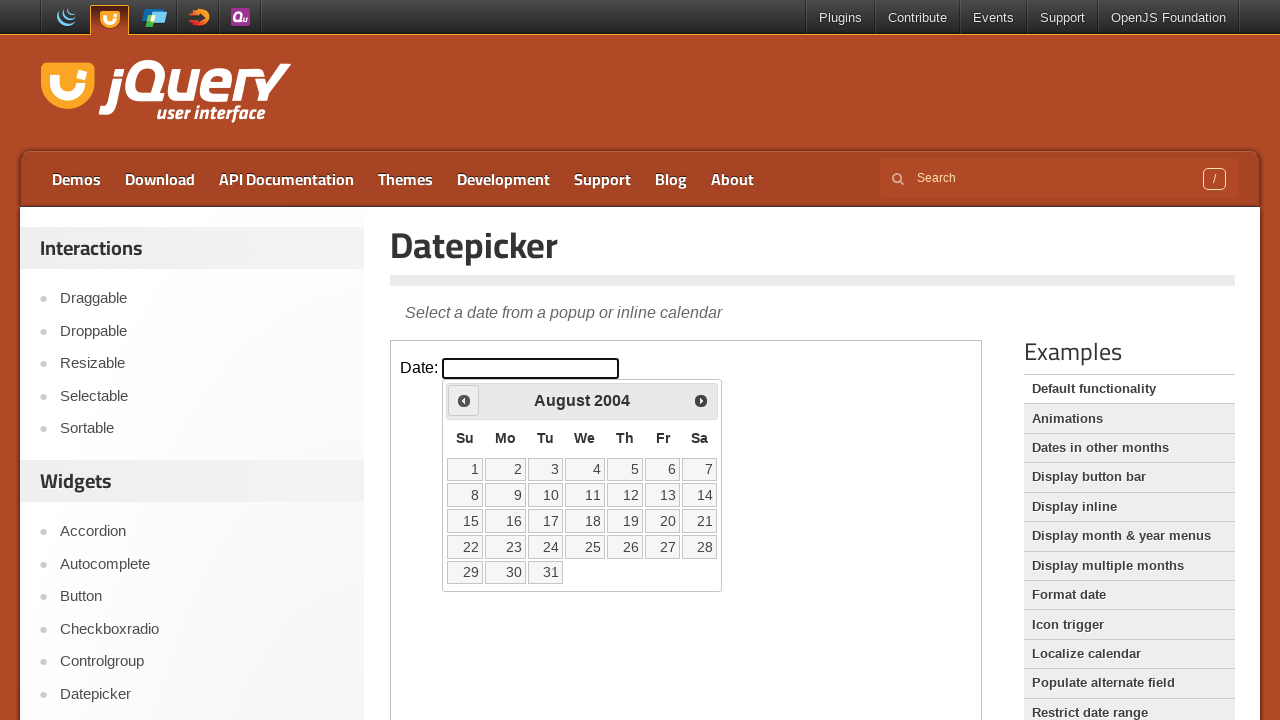

Clicked previous arrow to navigate to earlier month at (464, 400) on iframe.demo-frame >> internal:control=enter-frame >> xpath=//*[@id='ui-datepicke
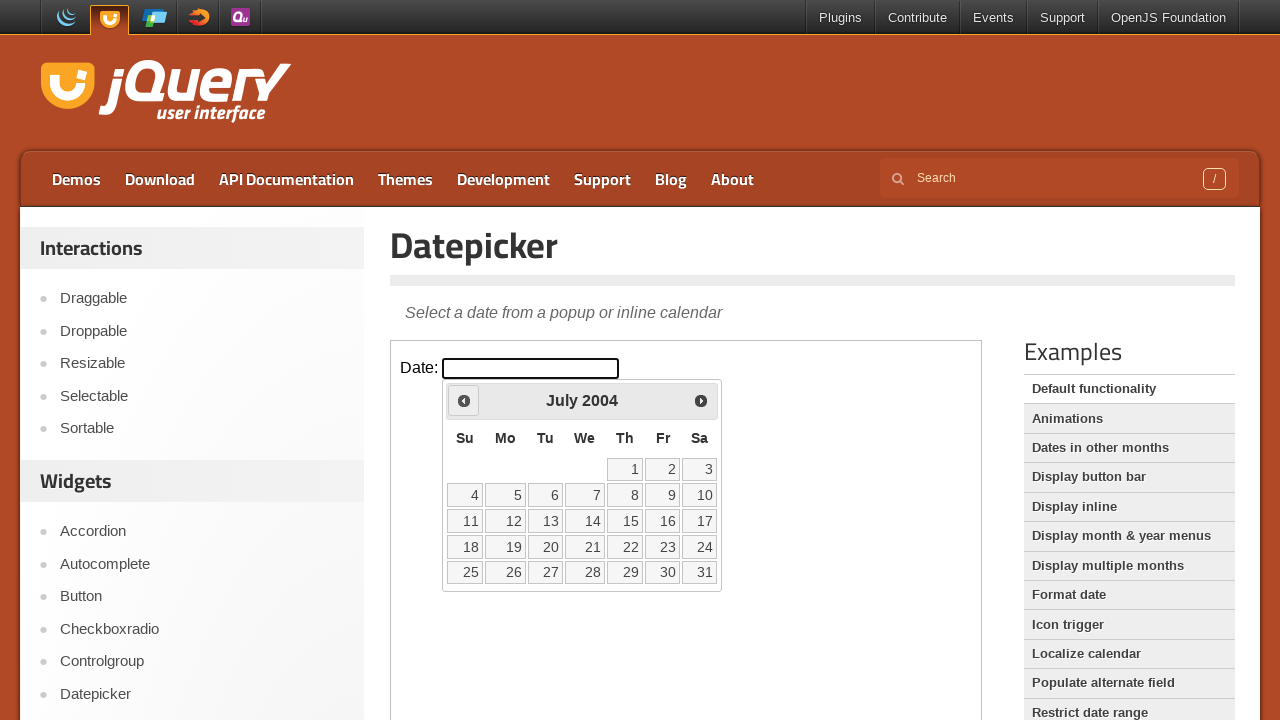

Retrieved current month 'July' and year '2004' from calendar
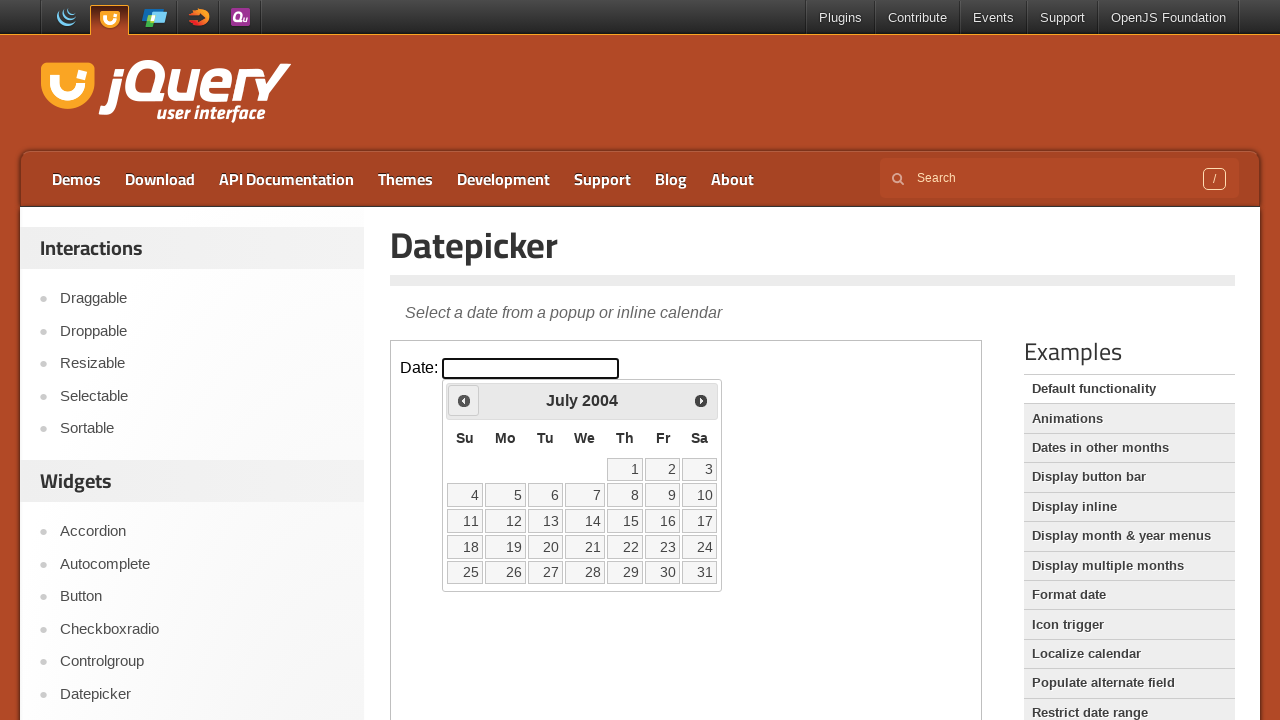

Clicked previous arrow to navigate to earlier month at (464, 400) on iframe.demo-frame >> internal:control=enter-frame >> xpath=//*[@id='ui-datepicke
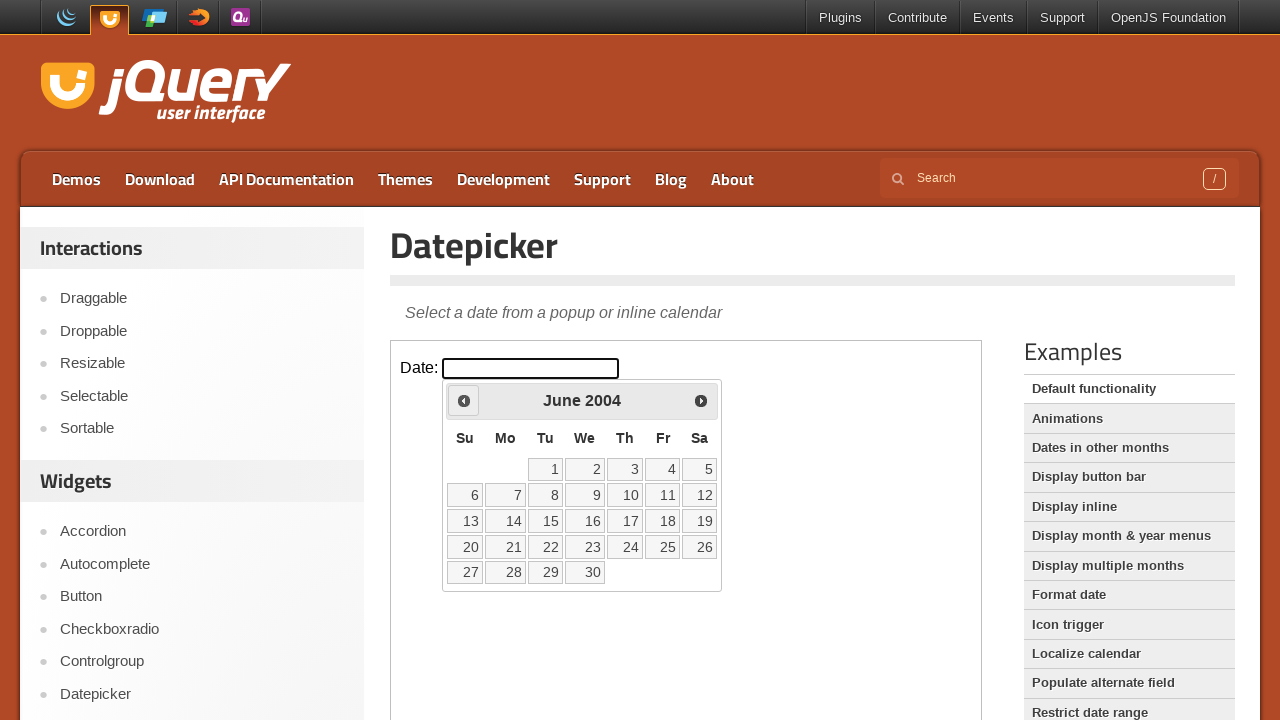

Retrieved current month 'June' and year '2004' from calendar
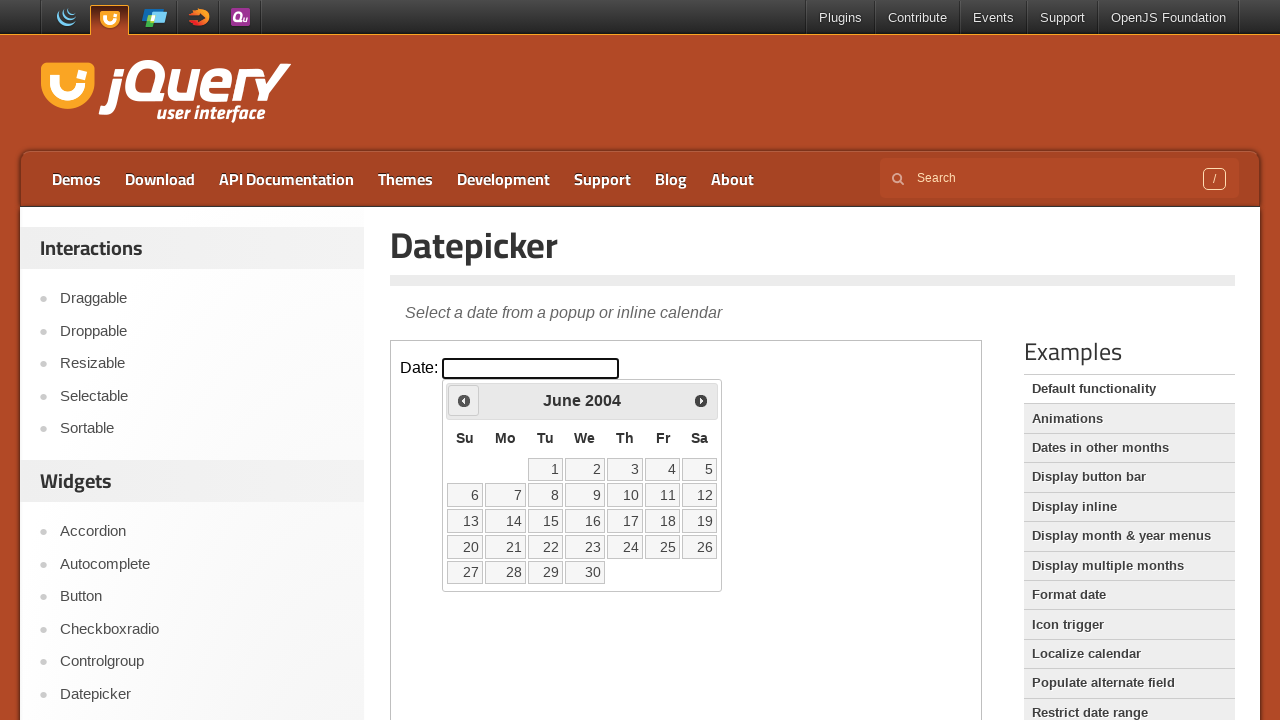

Clicked previous arrow to navigate to earlier month at (464, 400) on iframe.demo-frame >> internal:control=enter-frame >> xpath=//*[@id='ui-datepicke
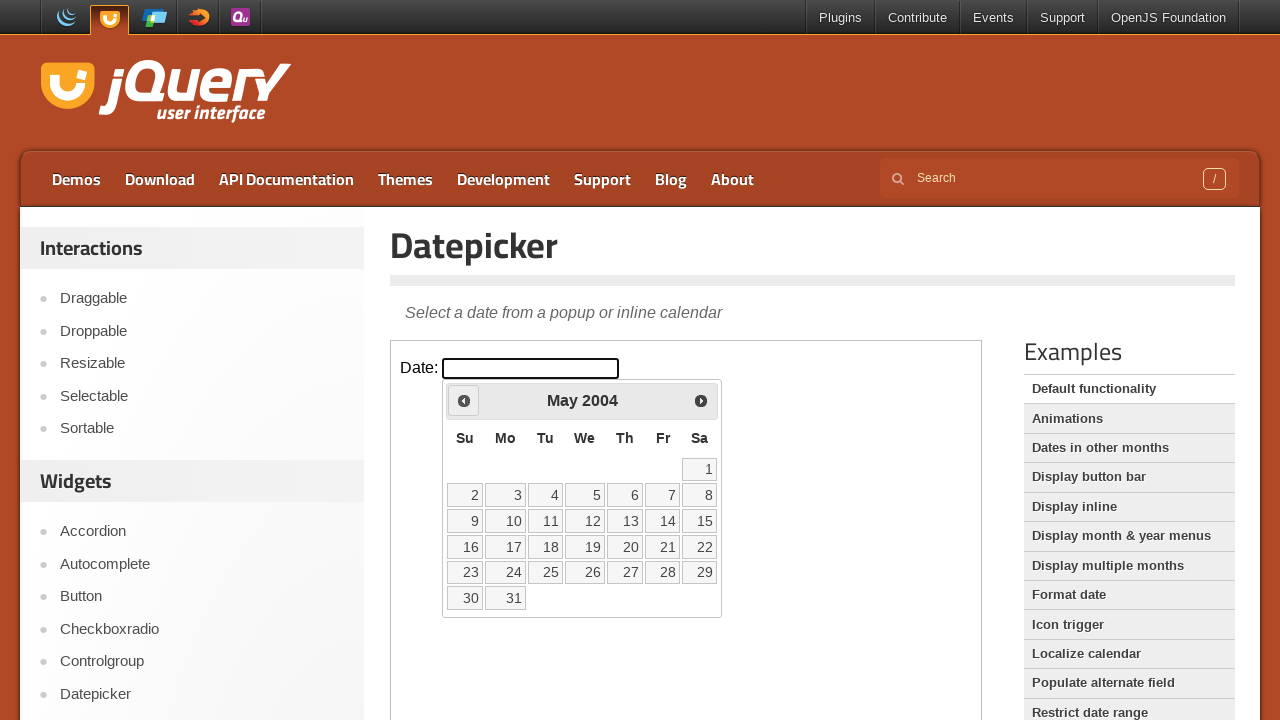

Retrieved current month 'May' and year '2004' from calendar
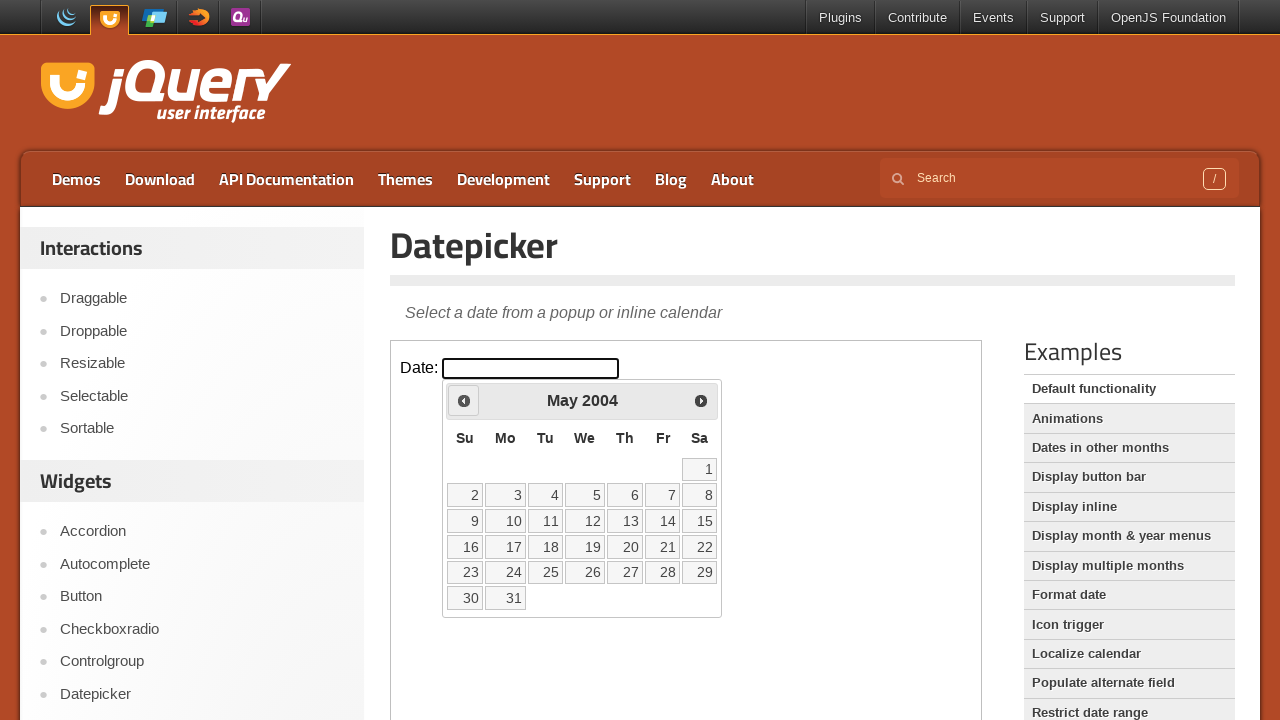

Clicked previous arrow to navigate to earlier month at (464, 400) on iframe.demo-frame >> internal:control=enter-frame >> xpath=//*[@id='ui-datepicke
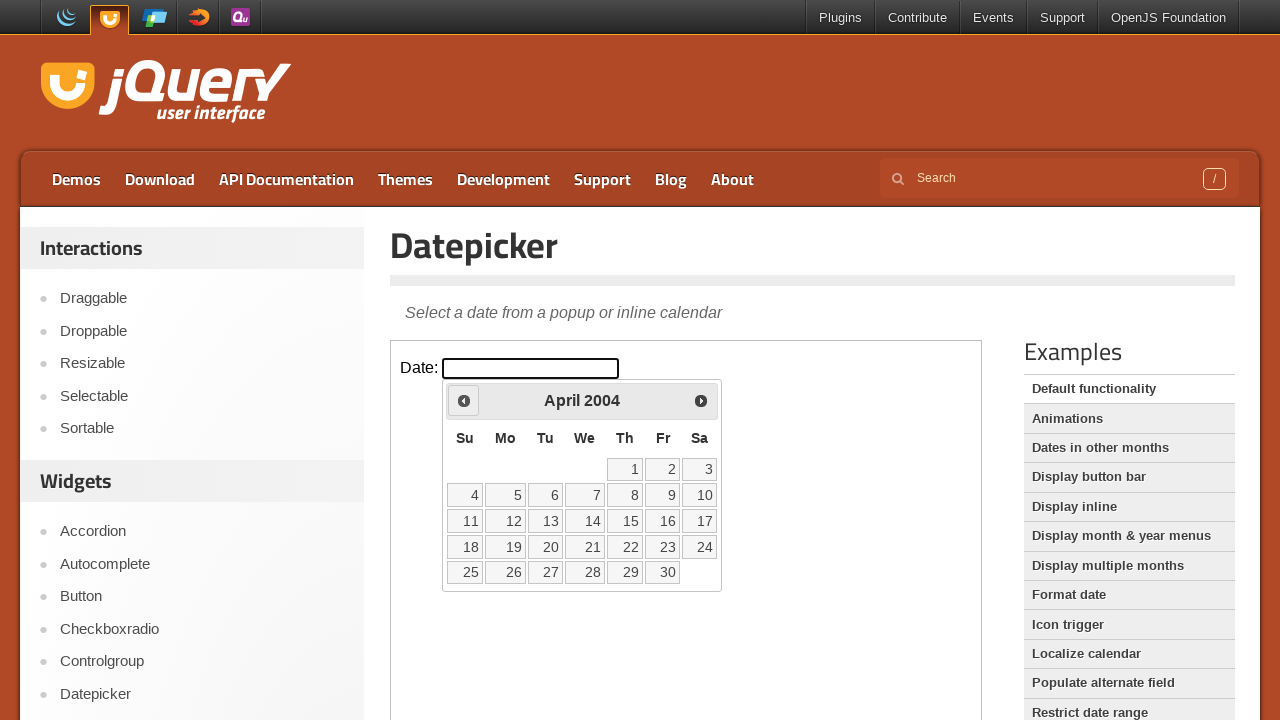

Retrieved current month 'April' and year '2004' from calendar
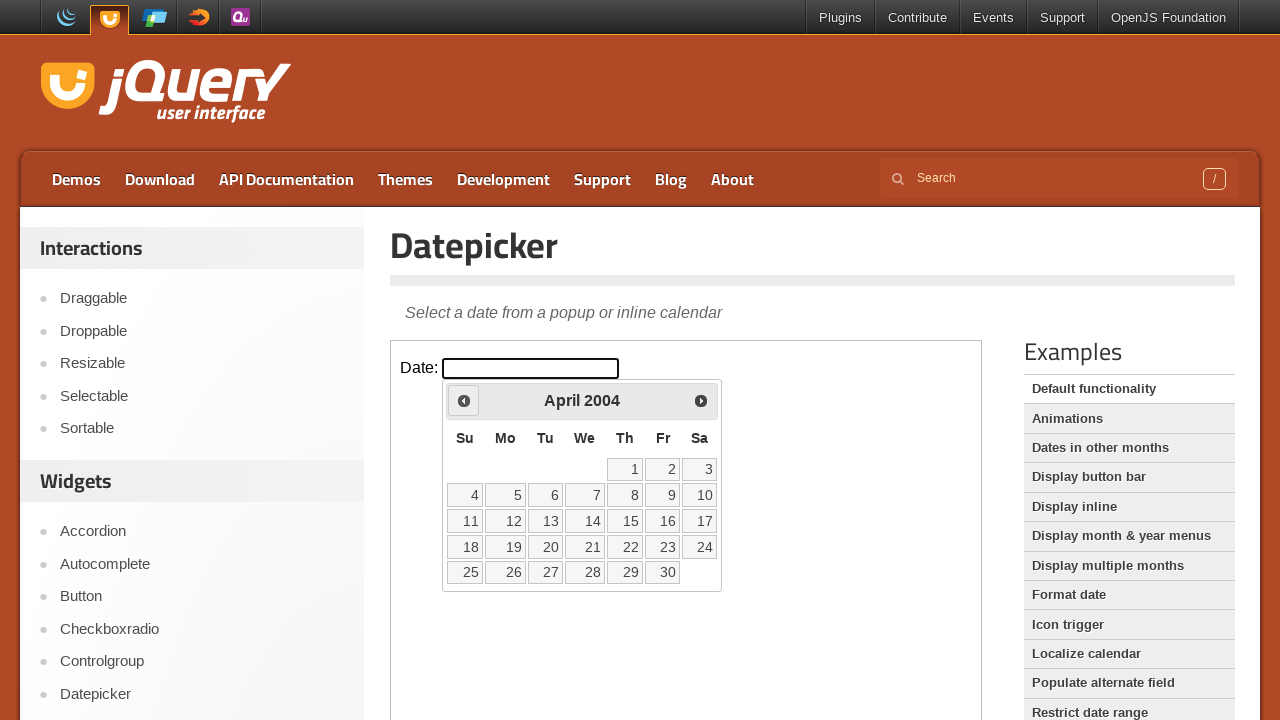

Clicked previous arrow to navigate to earlier month at (464, 400) on iframe.demo-frame >> internal:control=enter-frame >> xpath=//*[@id='ui-datepicke
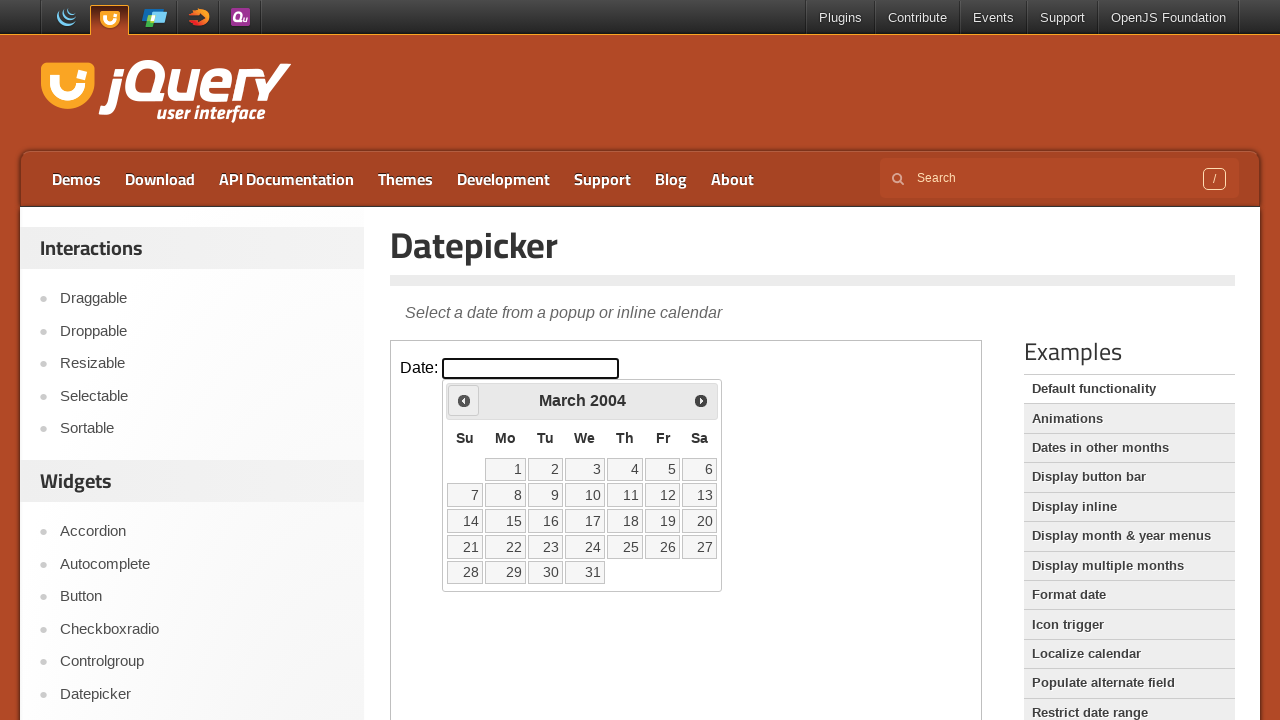

Retrieved current month 'March' and year '2004' from calendar
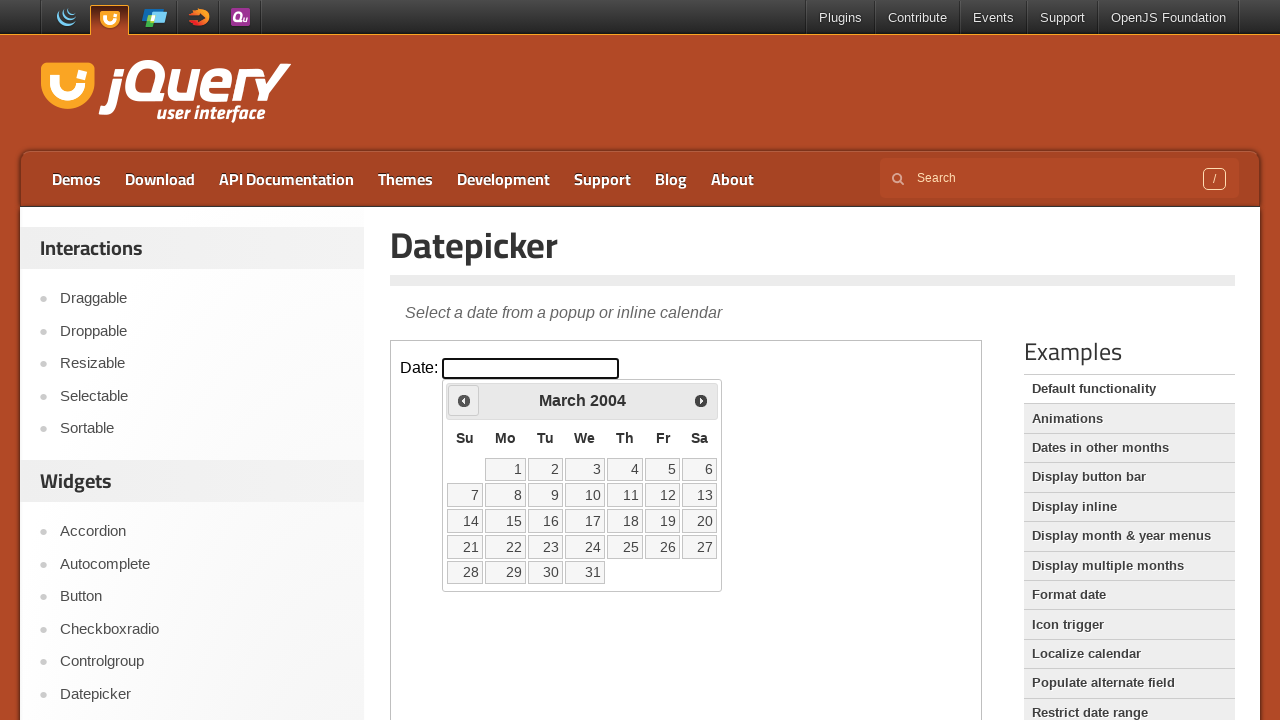

Clicked previous arrow to navigate to earlier month at (464, 400) on iframe.demo-frame >> internal:control=enter-frame >> xpath=//*[@id='ui-datepicke
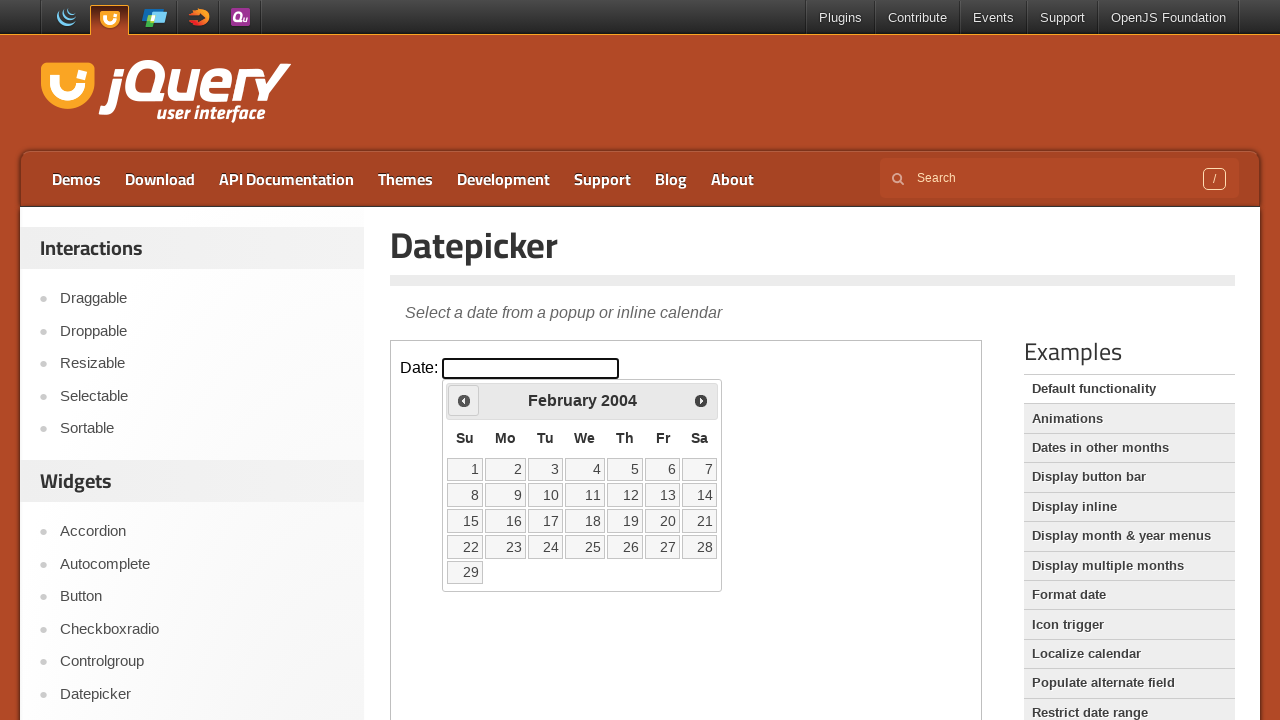

Retrieved current month 'February' and year '2004' from calendar
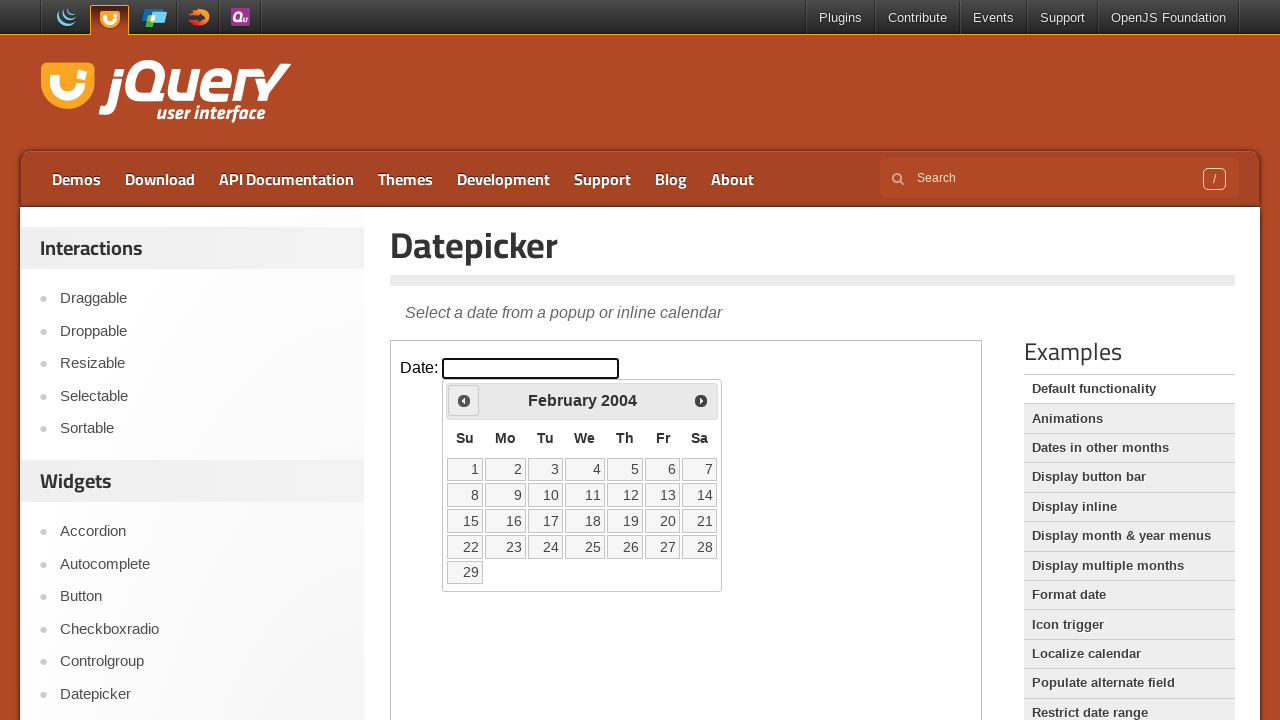

Clicked previous arrow to navigate to earlier month at (464, 400) on iframe.demo-frame >> internal:control=enter-frame >> xpath=//*[@id='ui-datepicke
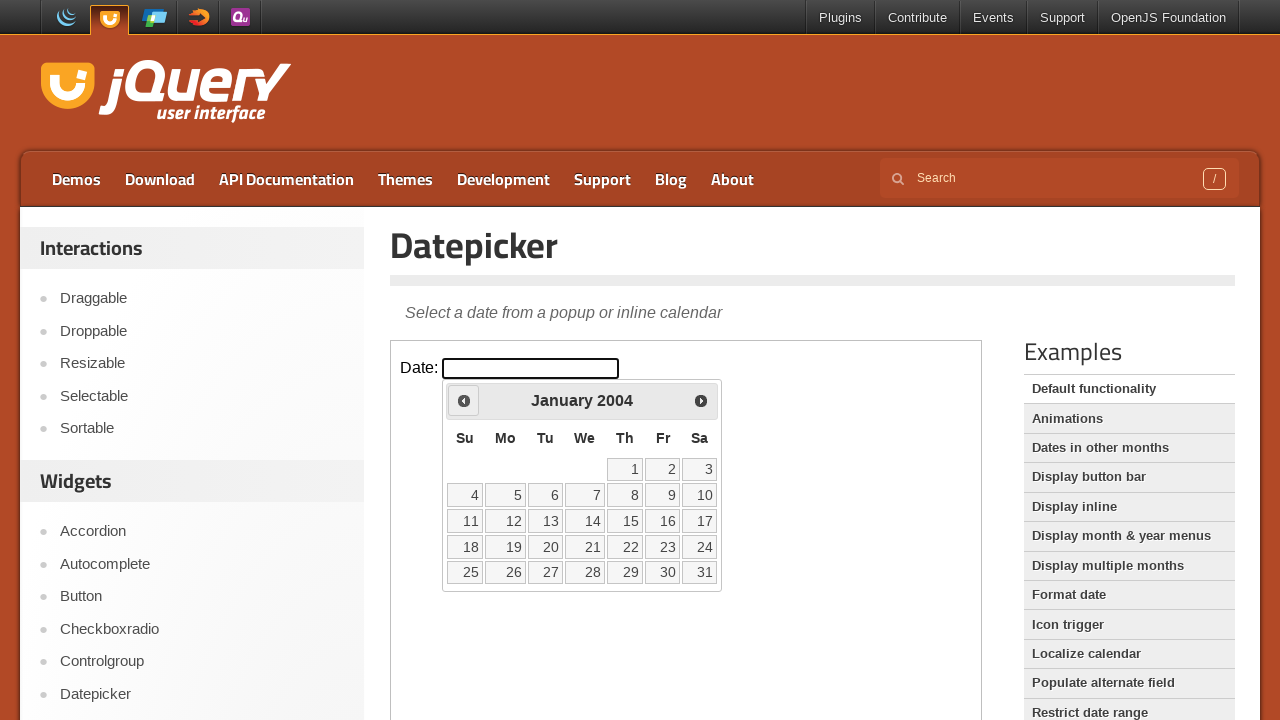

Retrieved current month 'January' and year '2004' from calendar
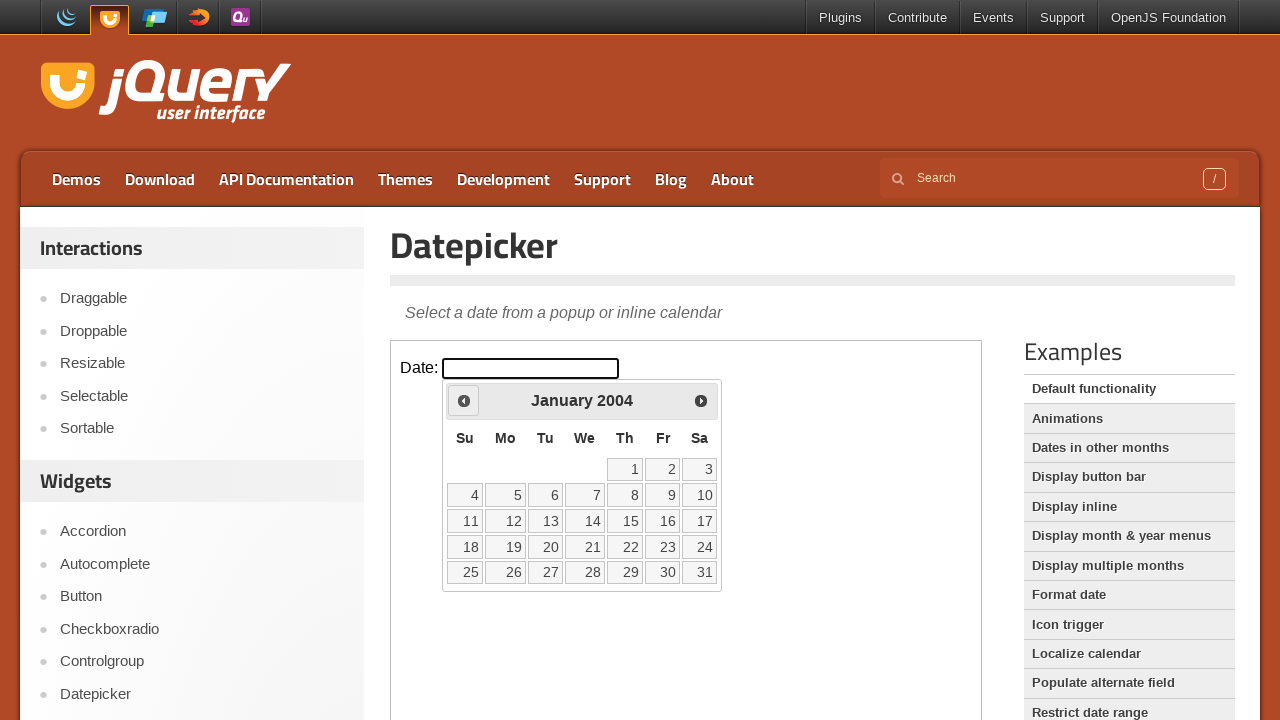

Clicked previous arrow to navigate to earlier month at (464, 400) on iframe.demo-frame >> internal:control=enter-frame >> xpath=//*[@id='ui-datepicke
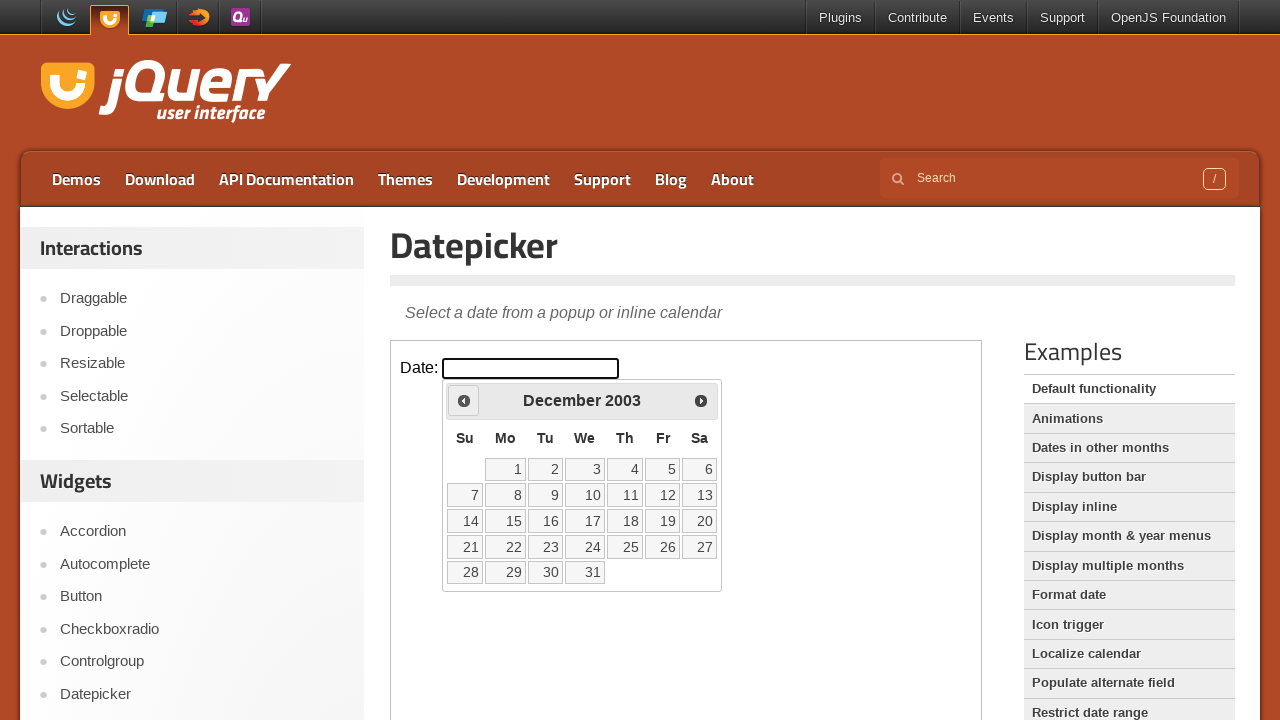

Retrieved current month 'December' and year '2003' from calendar
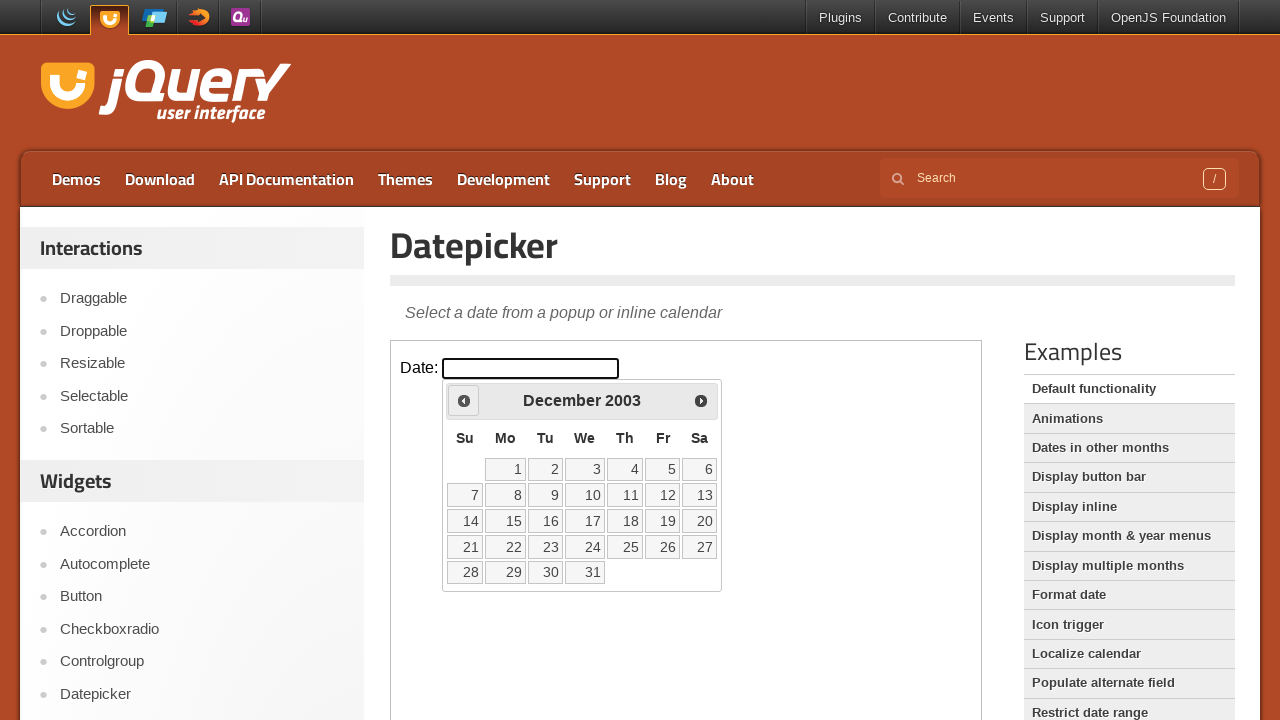

Clicked previous arrow to navigate to earlier month at (464, 400) on iframe.demo-frame >> internal:control=enter-frame >> xpath=//*[@id='ui-datepicke
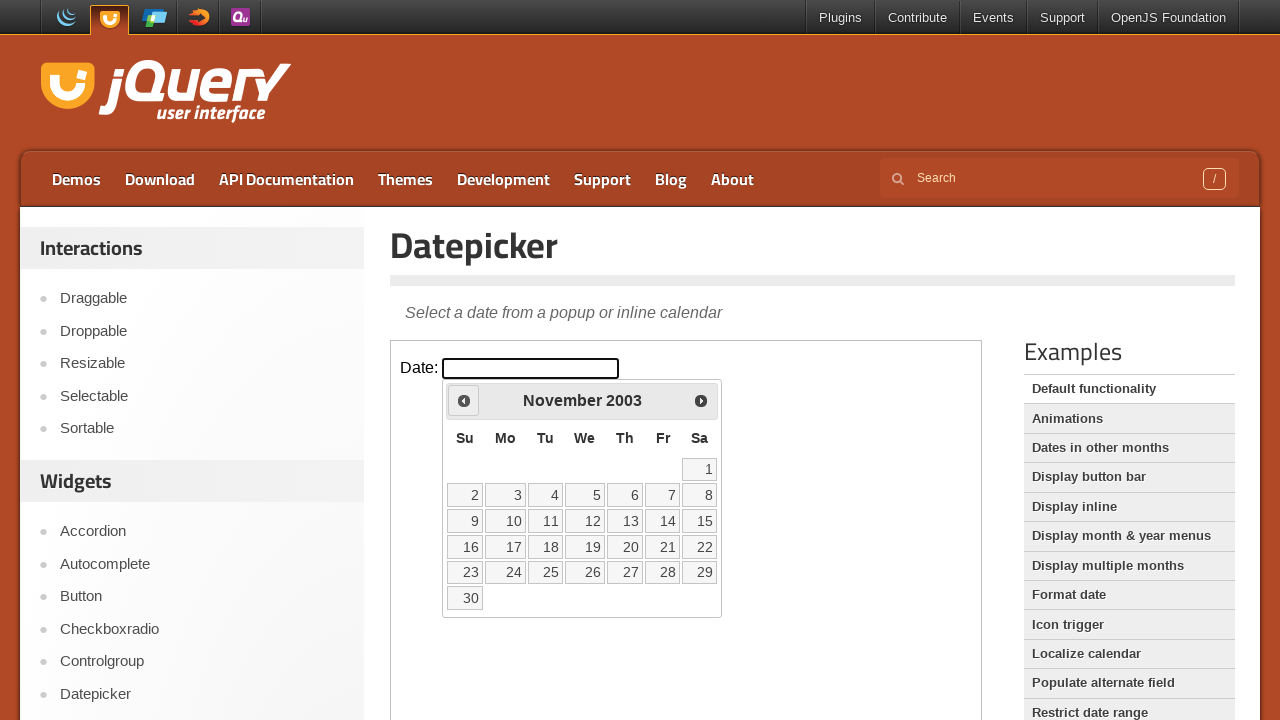

Retrieved current month 'November' and year '2003' from calendar
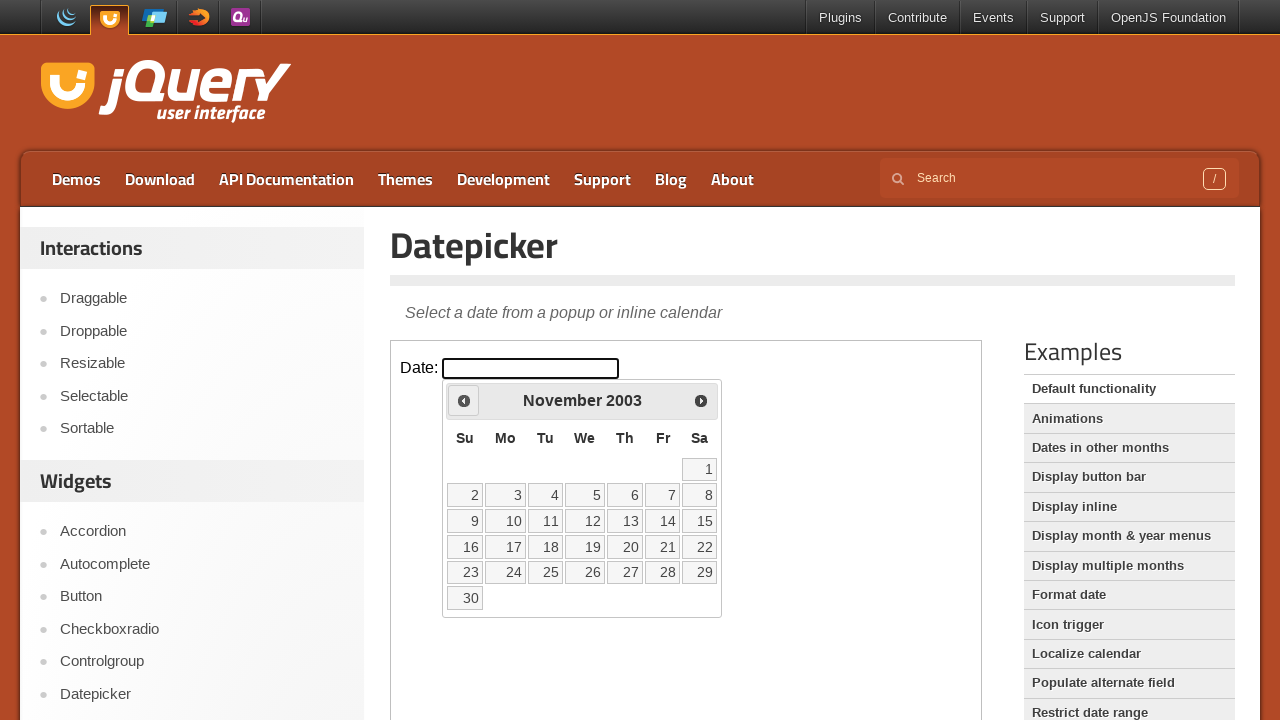

Clicked previous arrow to navigate to earlier month at (464, 400) on iframe.demo-frame >> internal:control=enter-frame >> xpath=//*[@id='ui-datepicke
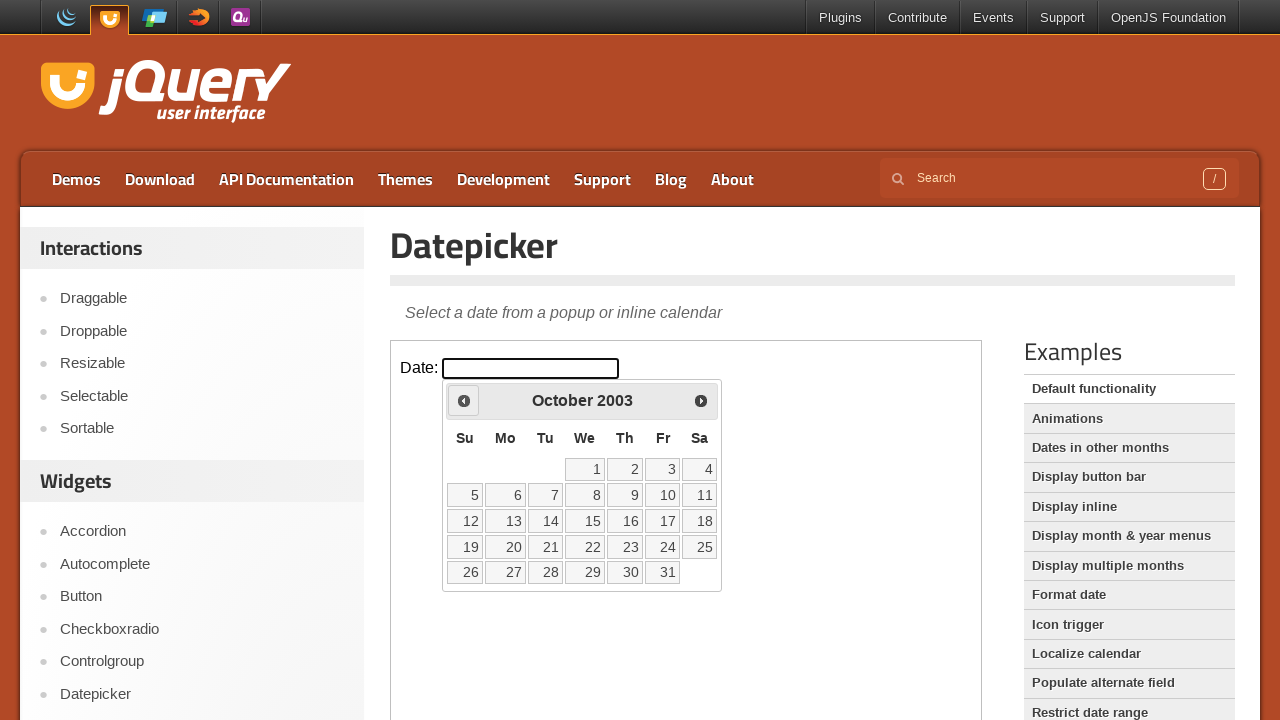

Retrieved current month 'October' and year '2003' from calendar
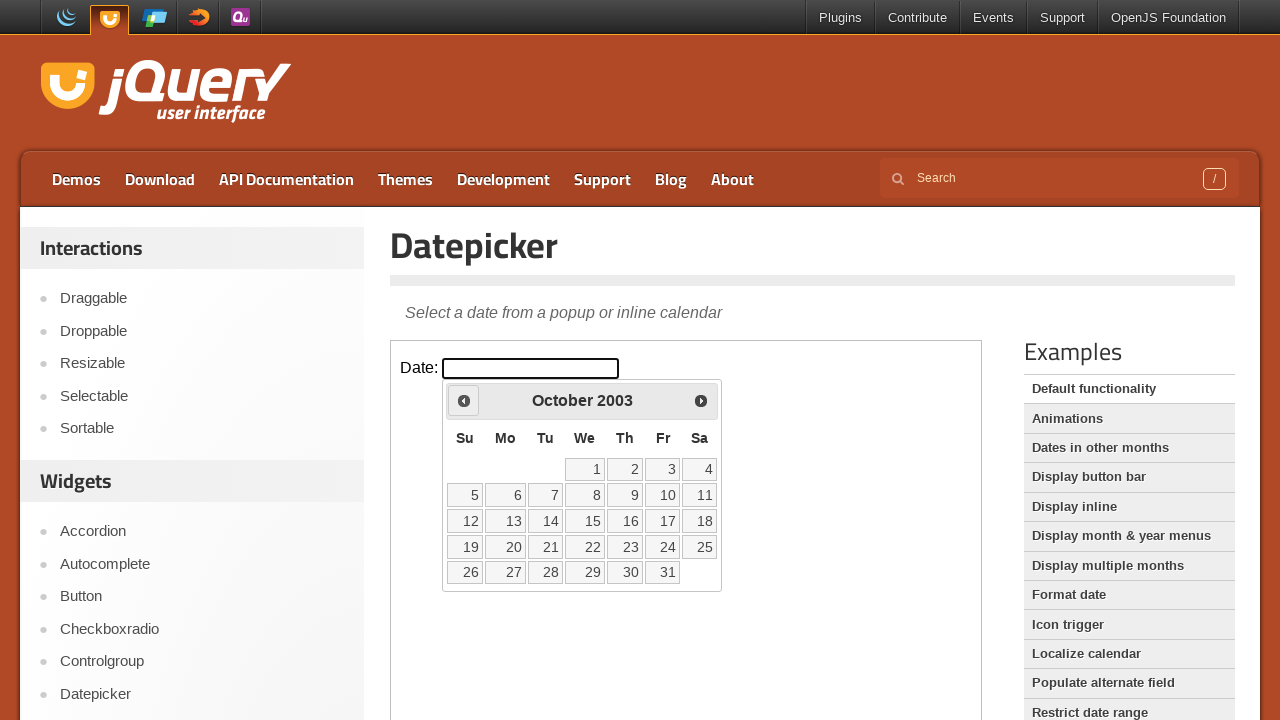

Clicked previous arrow to navigate to earlier month at (464, 400) on iframe.demo-frame >> internal:control=enter-frame >> xpath=//*[@id='ui-datepicke
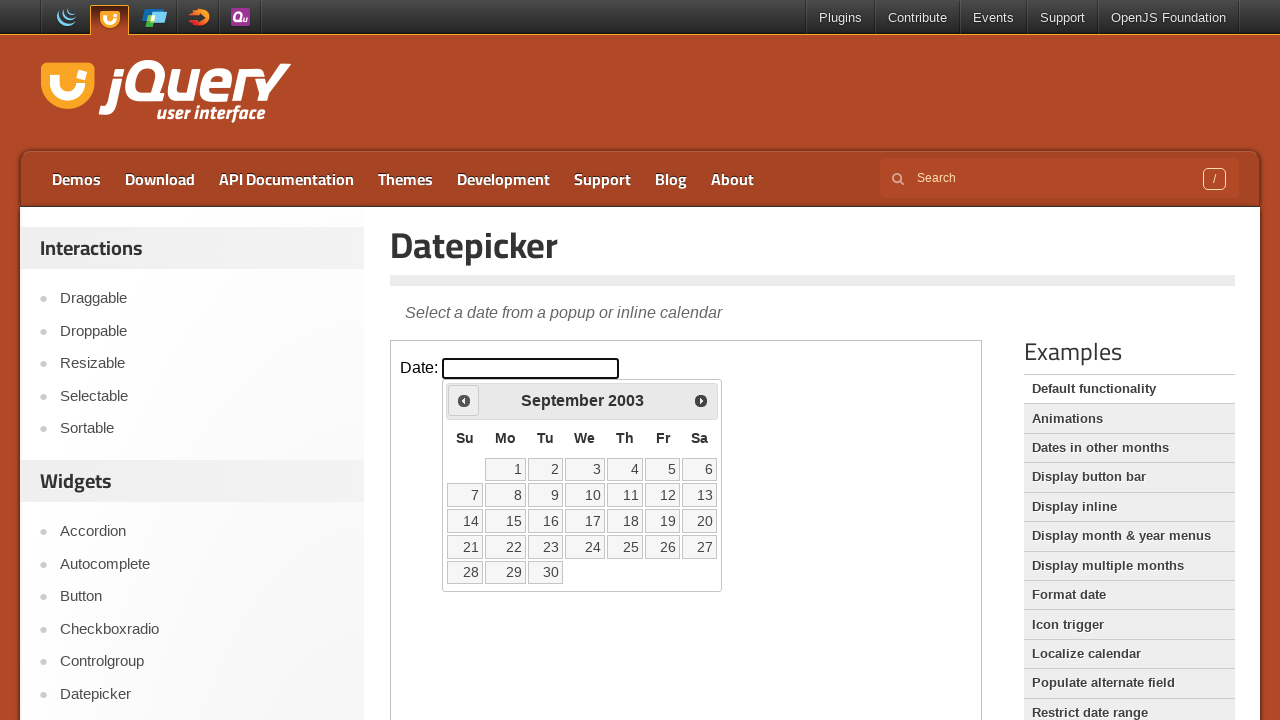

Retrieved current month 'September' and year '2003' from calendar
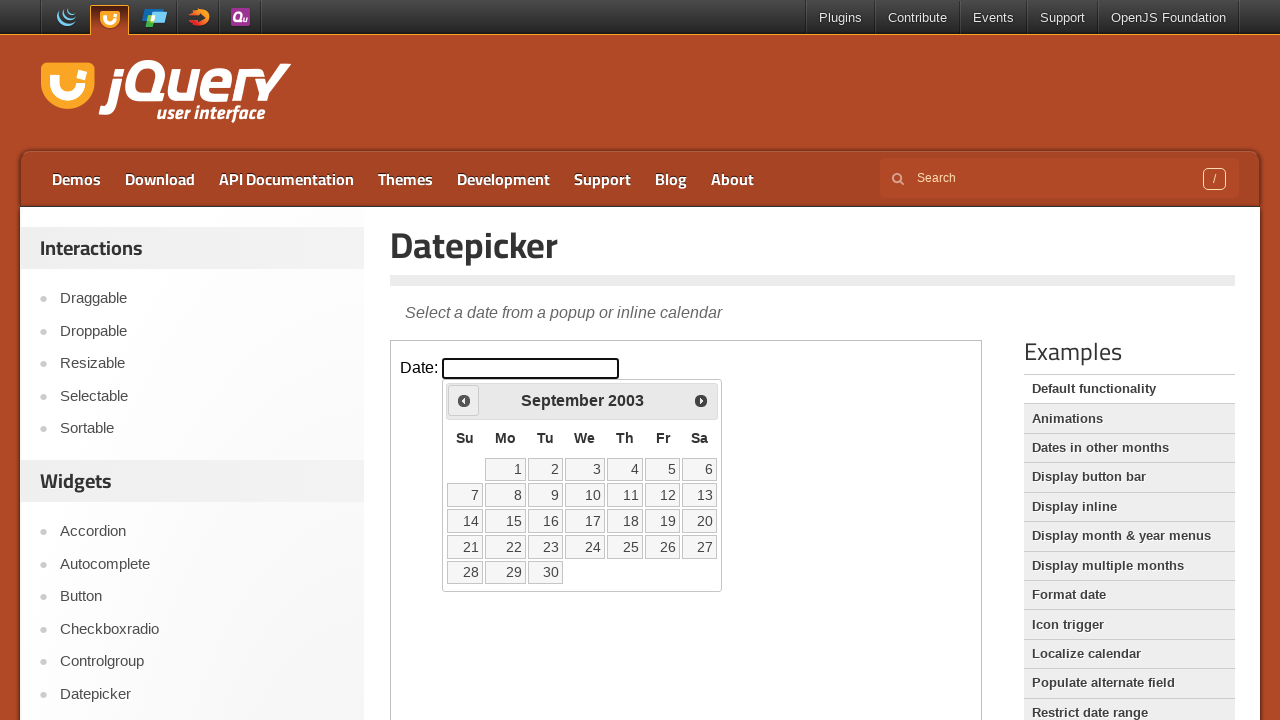

Clicked previous arrow to navigate to earlier month at (464, 400) on iframe.demo-frame >> internal:control=enter-frame >> xpath=//*[@id='ui-datepicke
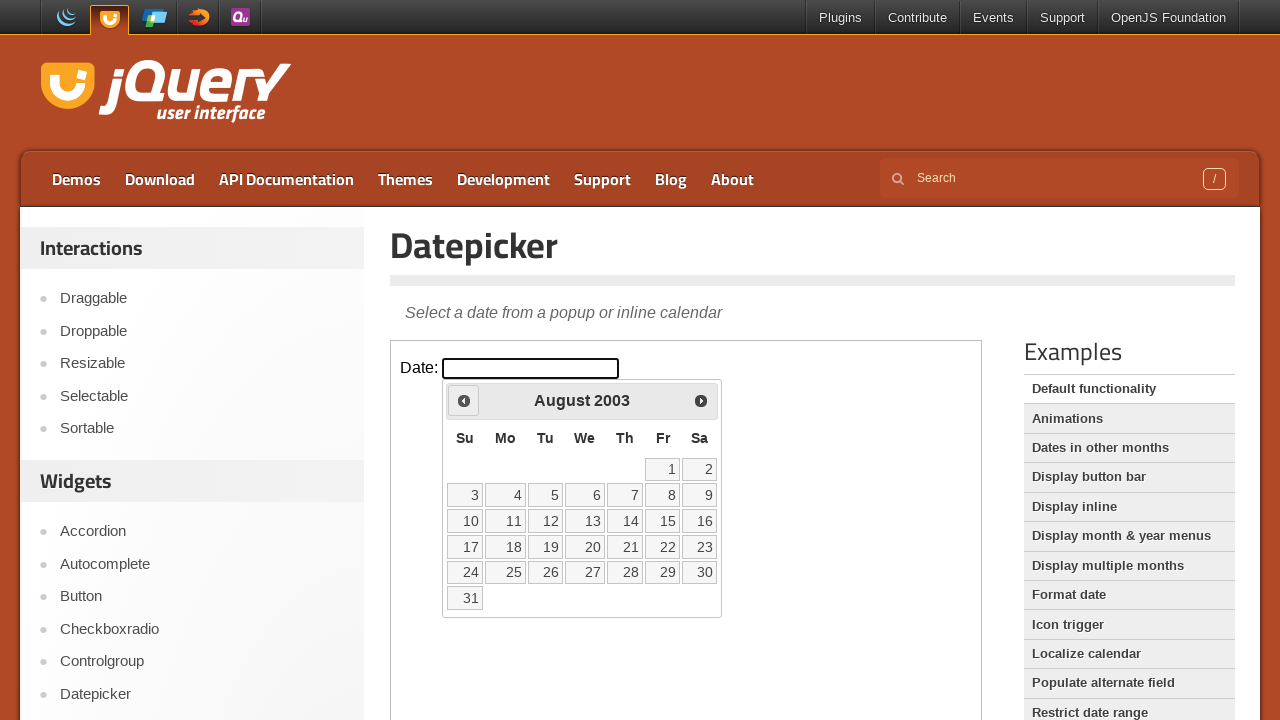

Retrieved current month 'August' and year '2003' from calendar
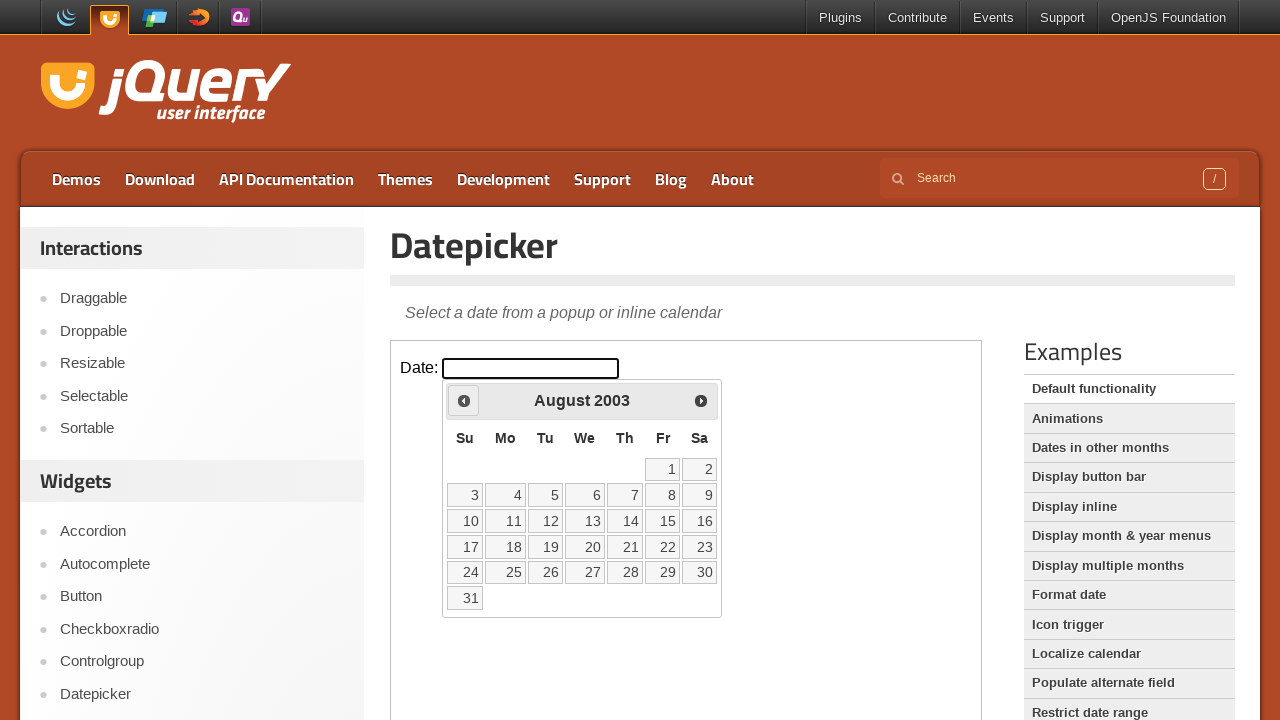

Clicked previous arrow to navigate to earlier month at (464, 400) on iframe.demo-frame >> internal:control=enter-frame >> xpath=//*[@id='ui-datepicke
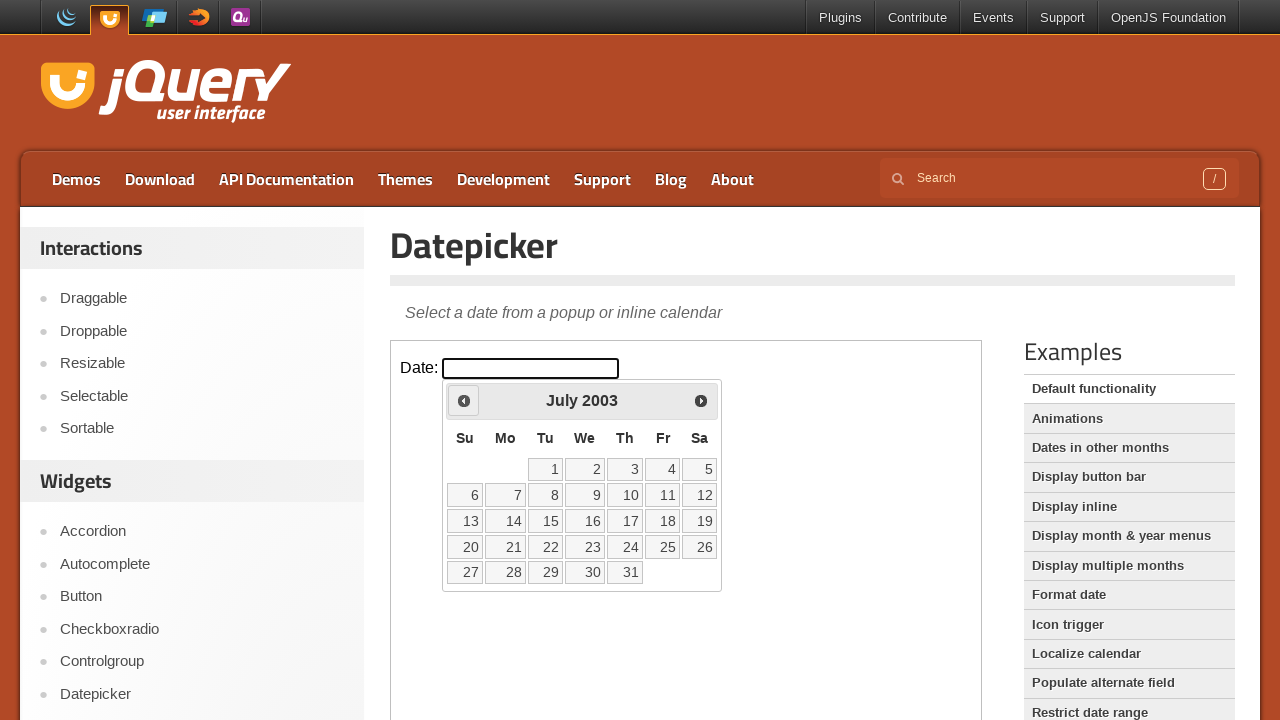

Retrieved current month 'July' and year '2003' from calendar
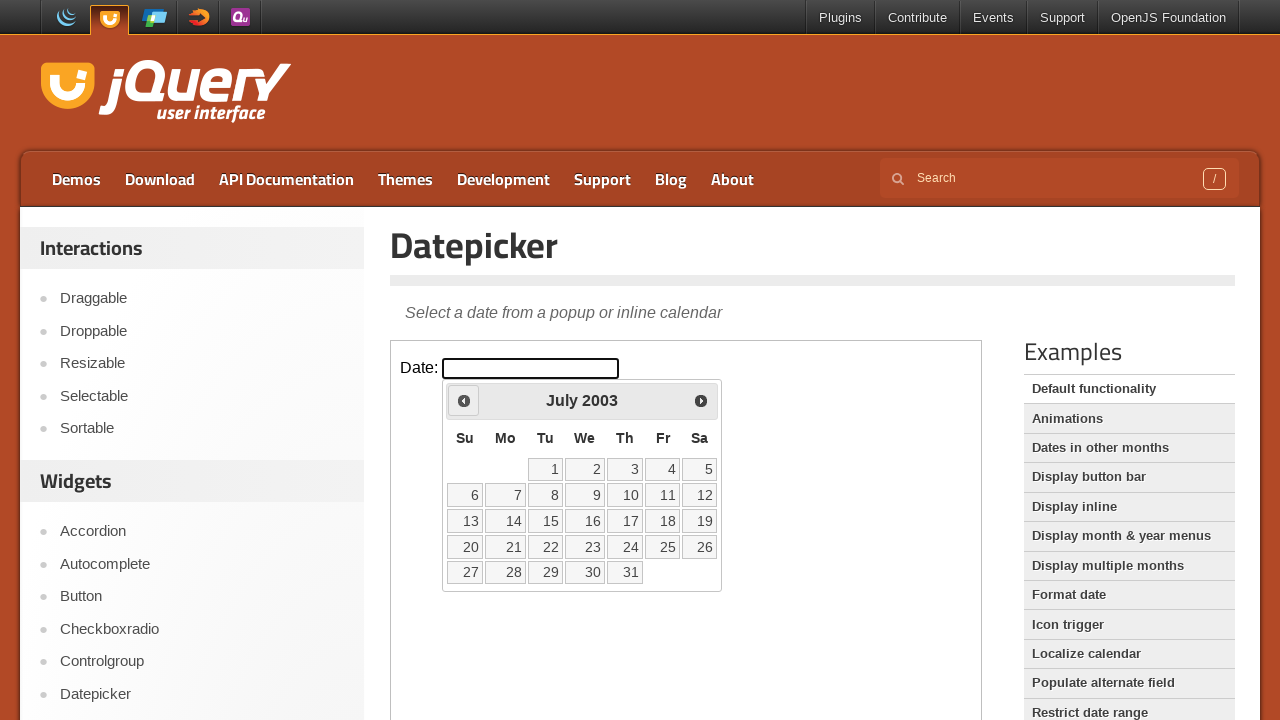

Clicked previous arrow to navigate to earlier month at (464, 400) on iframe.demo-frame >> internal:control=enter-frame >> xpath=//*[@id='ui-datepicke
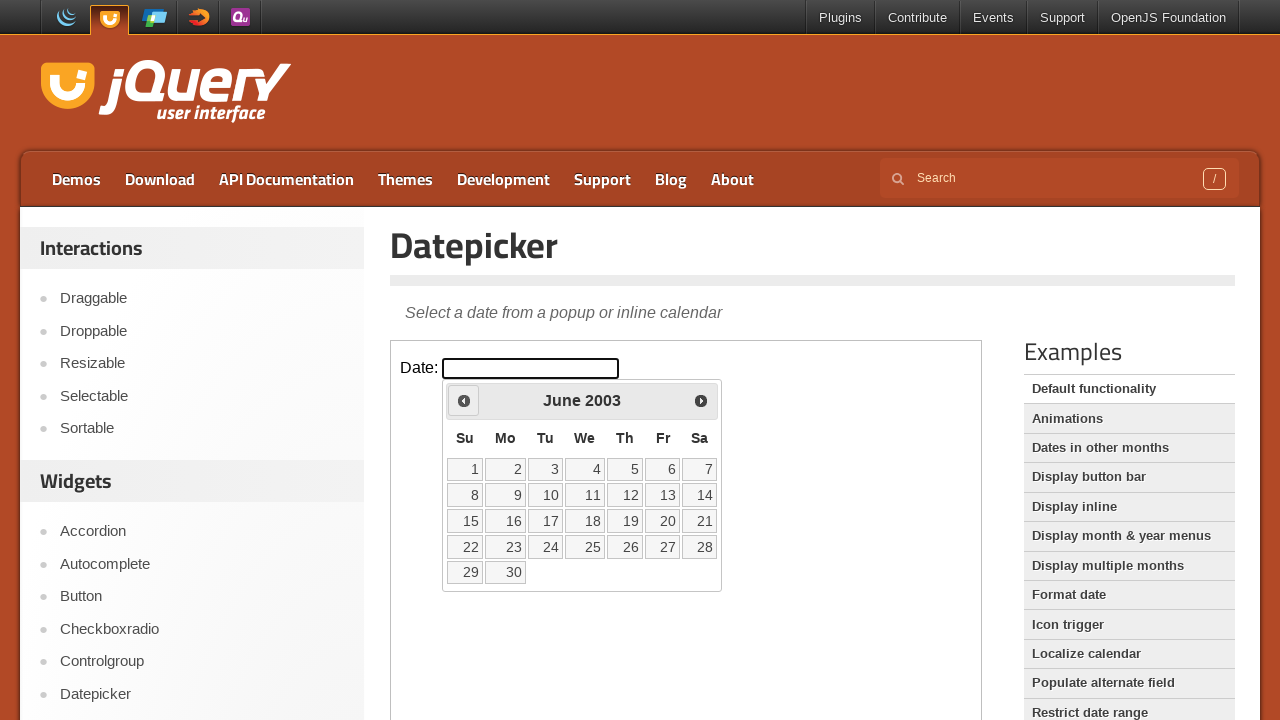

Retrieved current month 'June' and year '2003' from calendar
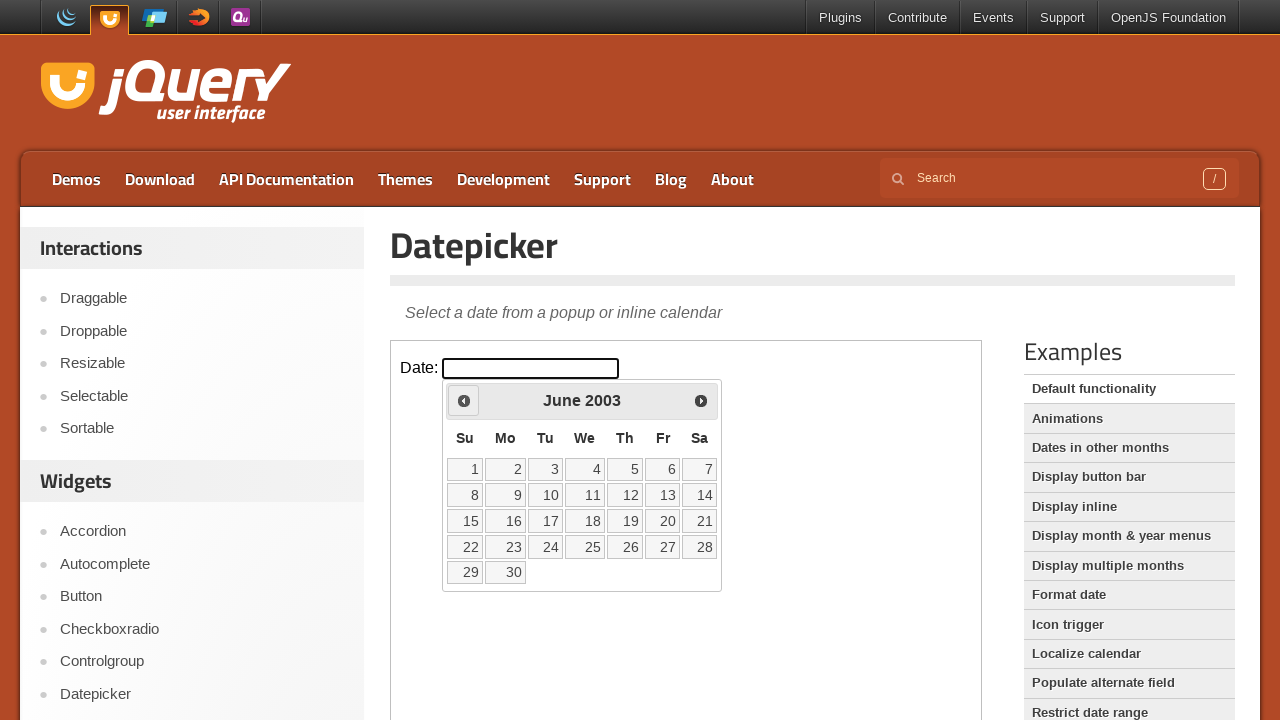

Clicked previous arrow to navigate to earlier month at (464, 400) on iframe.demo-frame >> internal:control=enter-frame >> xpath=//*[@id='ui-datepicke
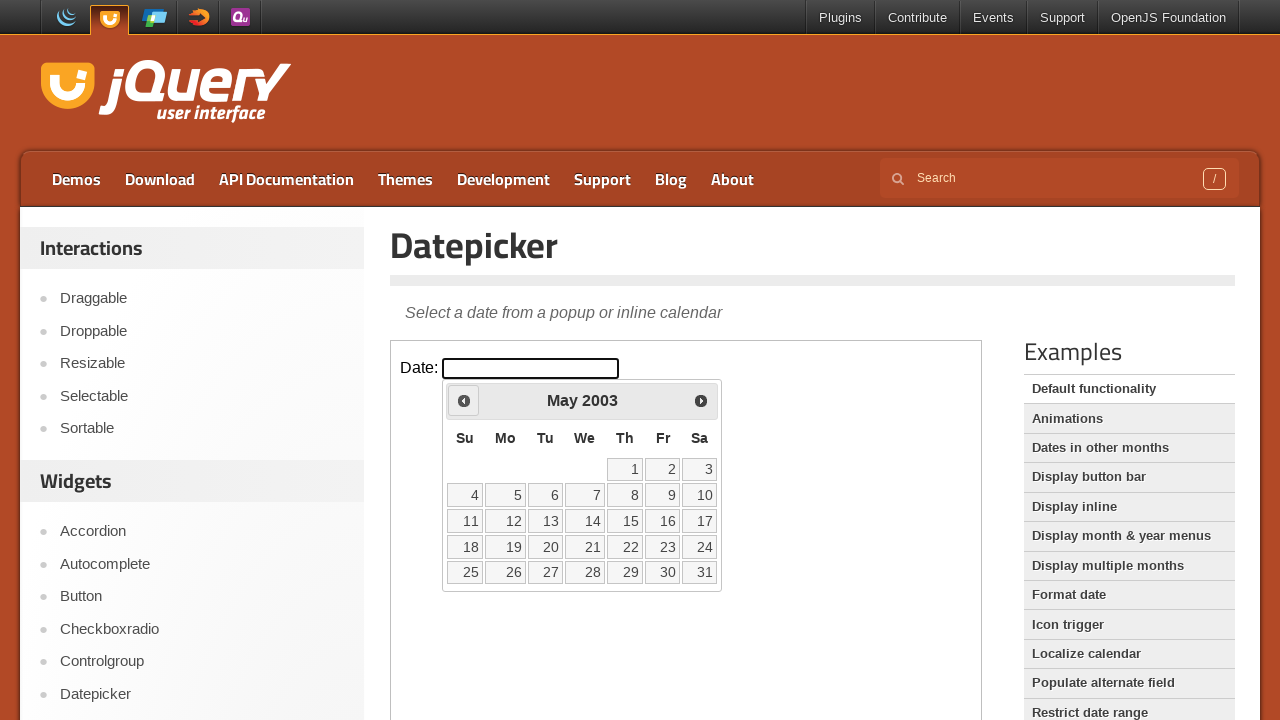

Retrieved current month 'May' and year '2003' from calendar
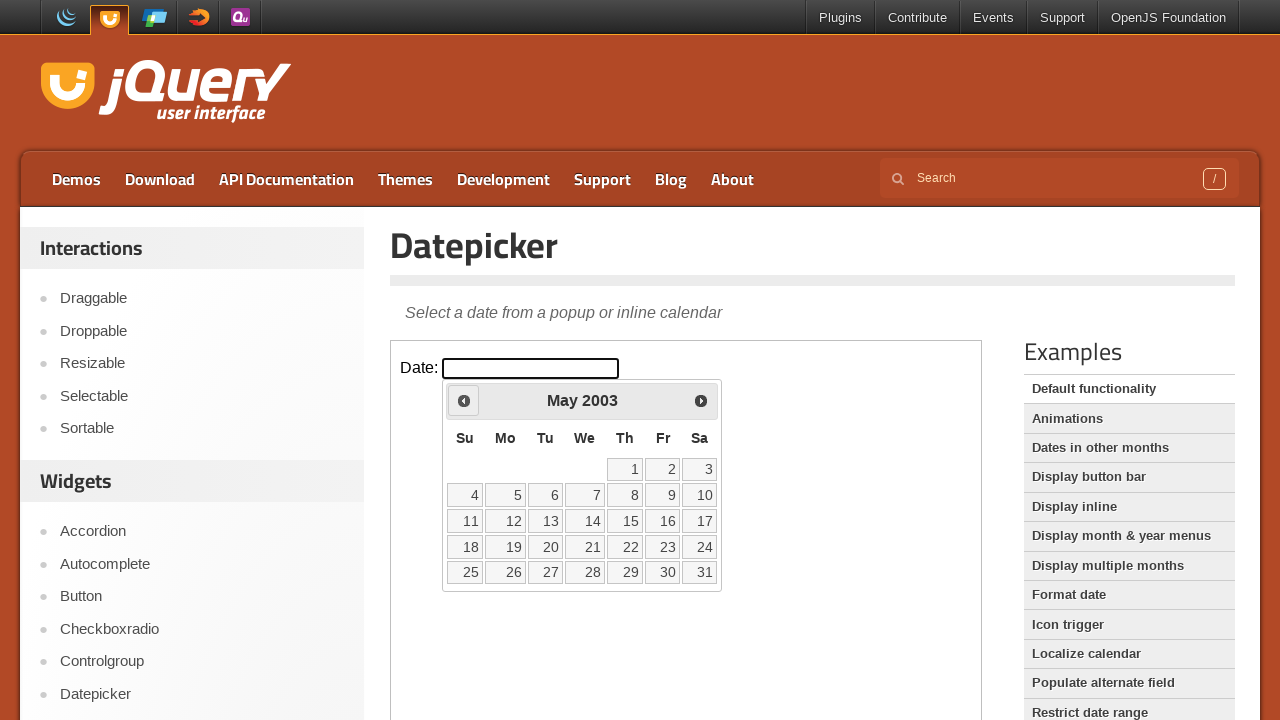

Clicked previous arrow to navigate to earlier month at (464, 400) on iframe.demo-frame >> internal:control=enter-frame >> xpath=//*[@id='ui-datepicke
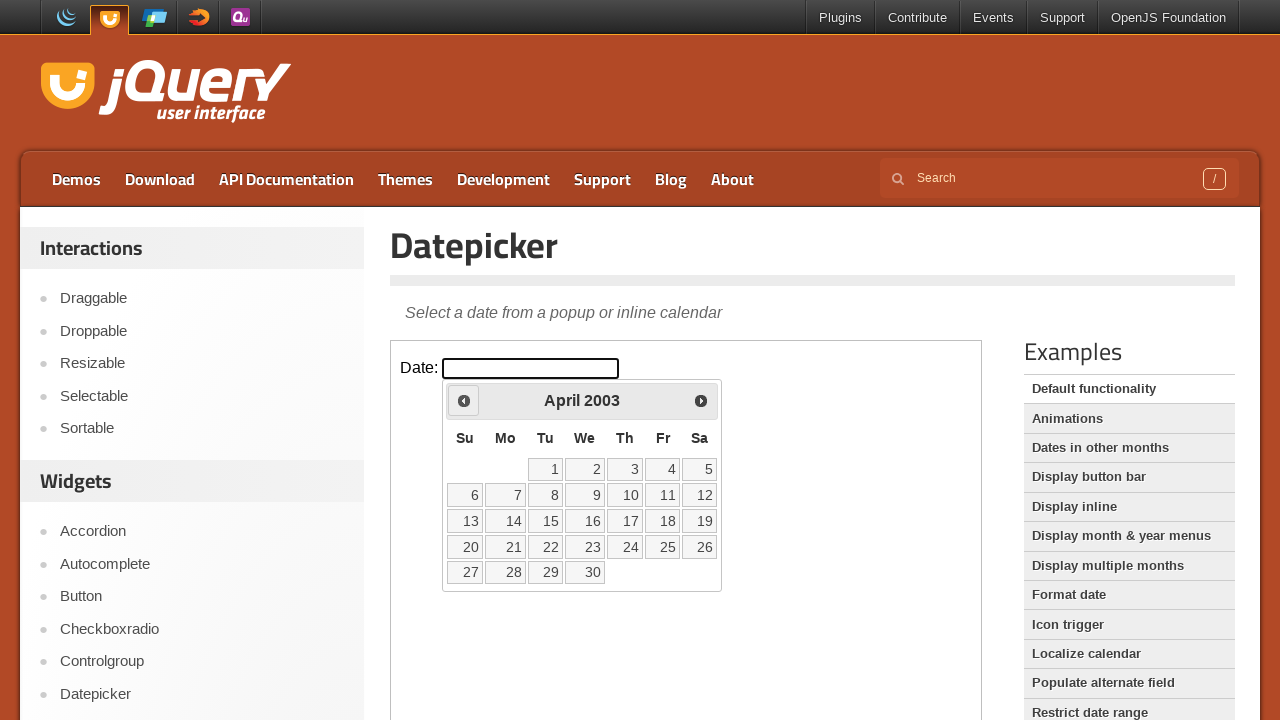

Retrieved current month 'April' and year '2003' from calendar
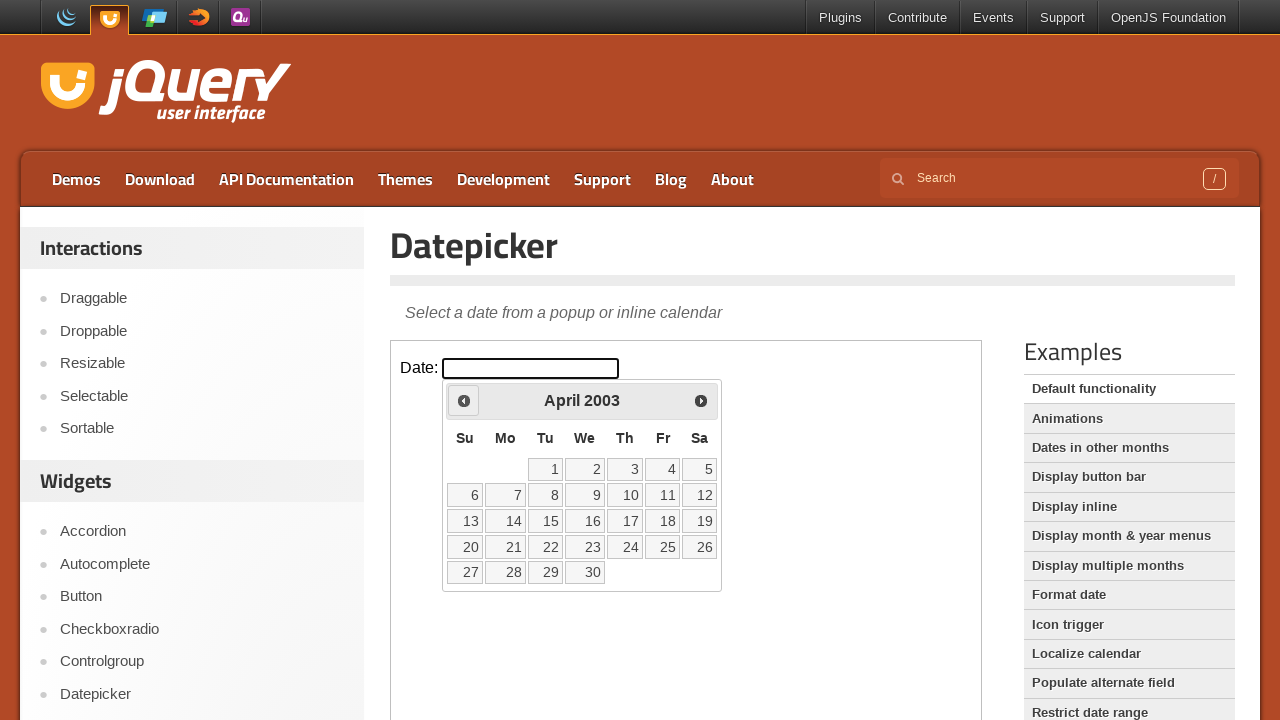

Clicked previous arrow to navigate to earlier month at (464, 400) on iframe.demo-frame >> internal:control=enter-frame >> xpath=//*[@id='ui-datepicke
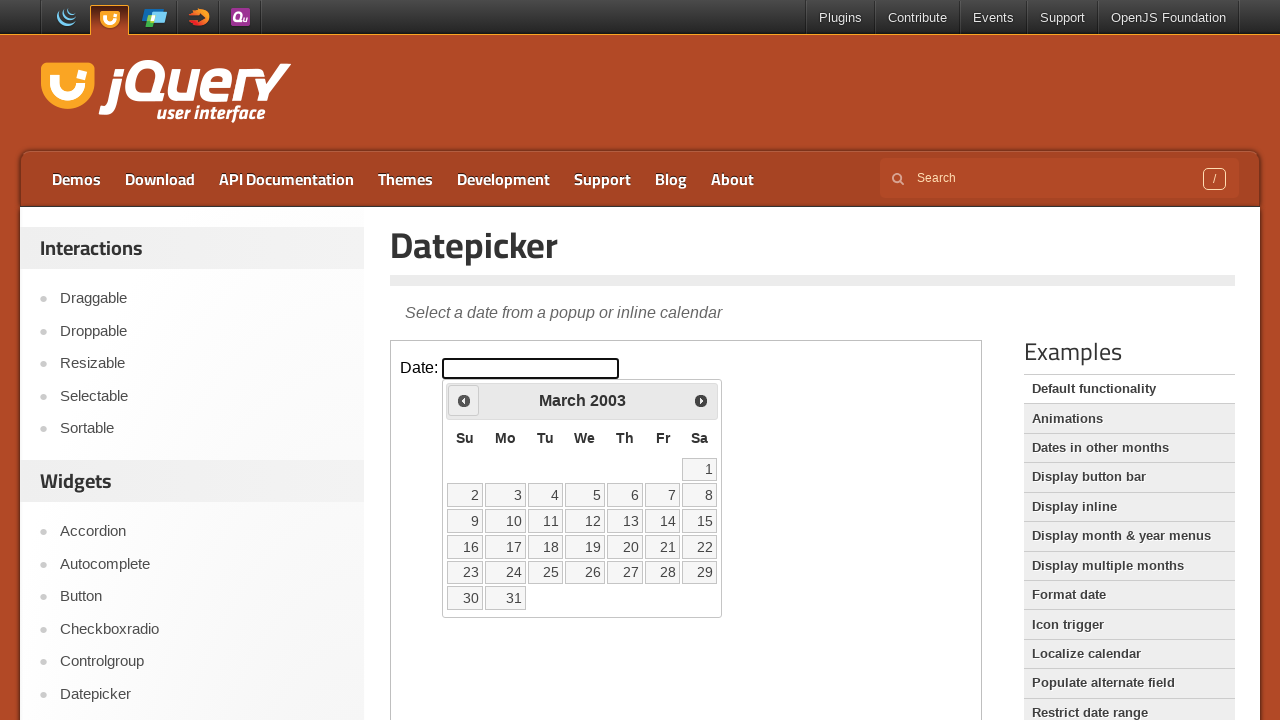

Retrieved current month 'March' and year '2003' from calendar
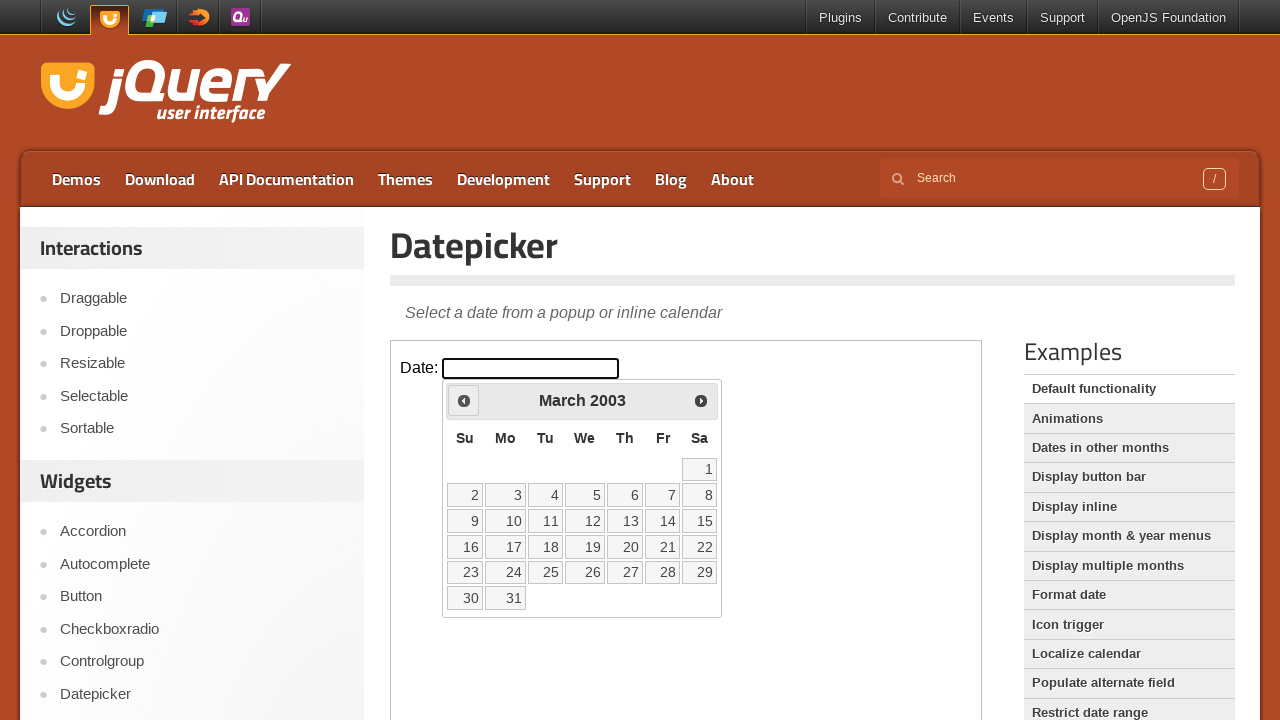

Clicked previous arrow to navigate to earlier month at (464, 400) on iframe.demo-frame >> internal:control=enter-frame >> xpath=//*[@id='ui-datepicke
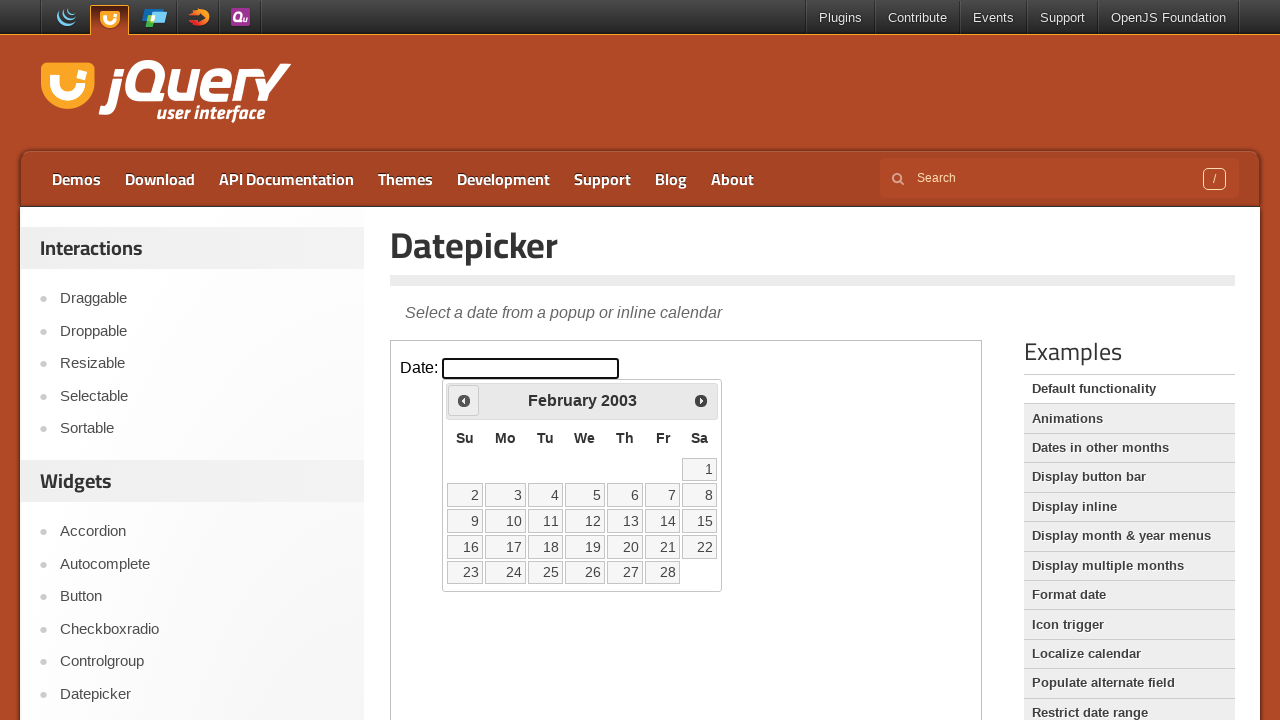

Retrieved current month 'February' and year '2003' from calendar
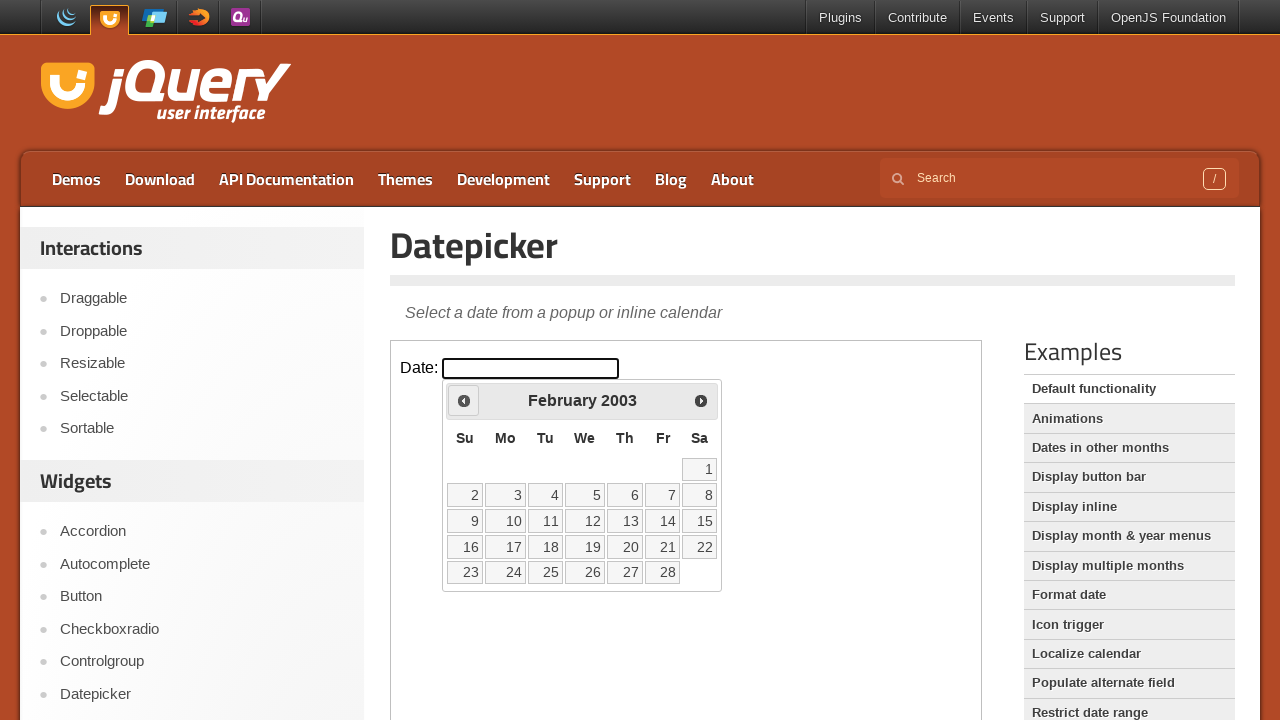

Clicked previous arrow to navigate to earlier month at (464, 400) on iframe.demo-frame >> internal:control=enter-frame >> xpath=//*[@id='ui-datepicke
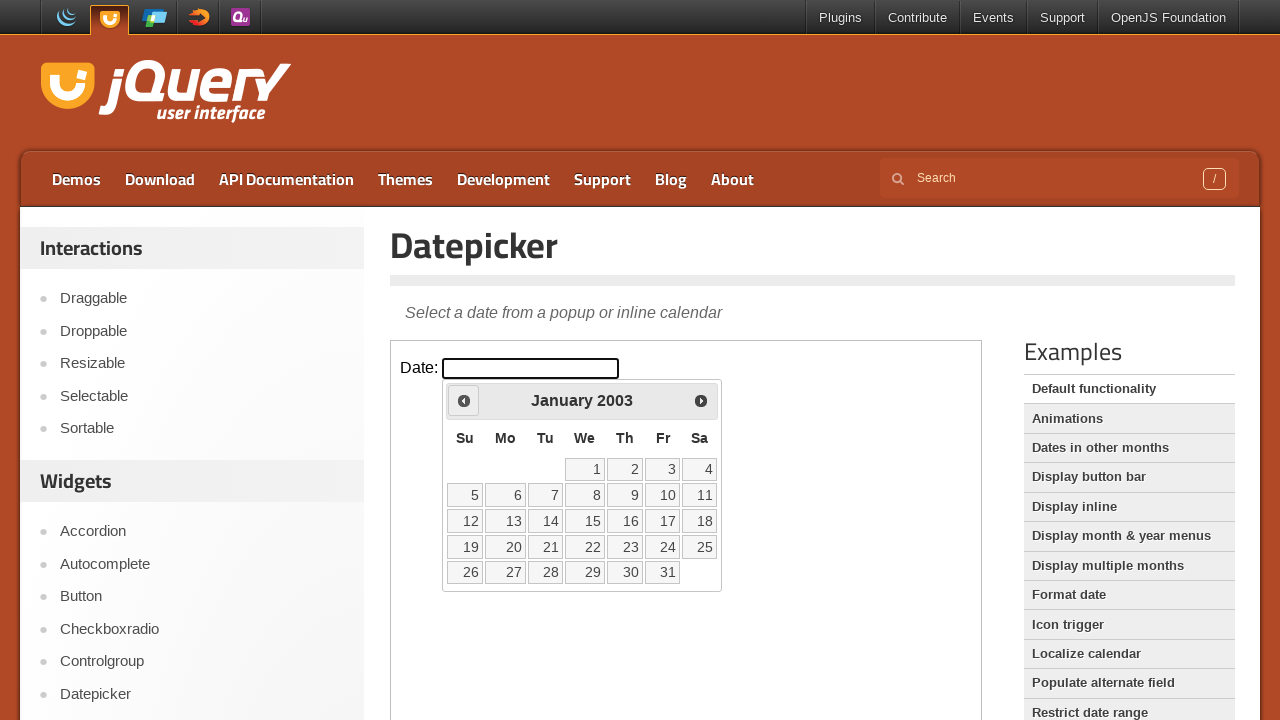

Retrieved current month 'January' and year '2003' from calendar
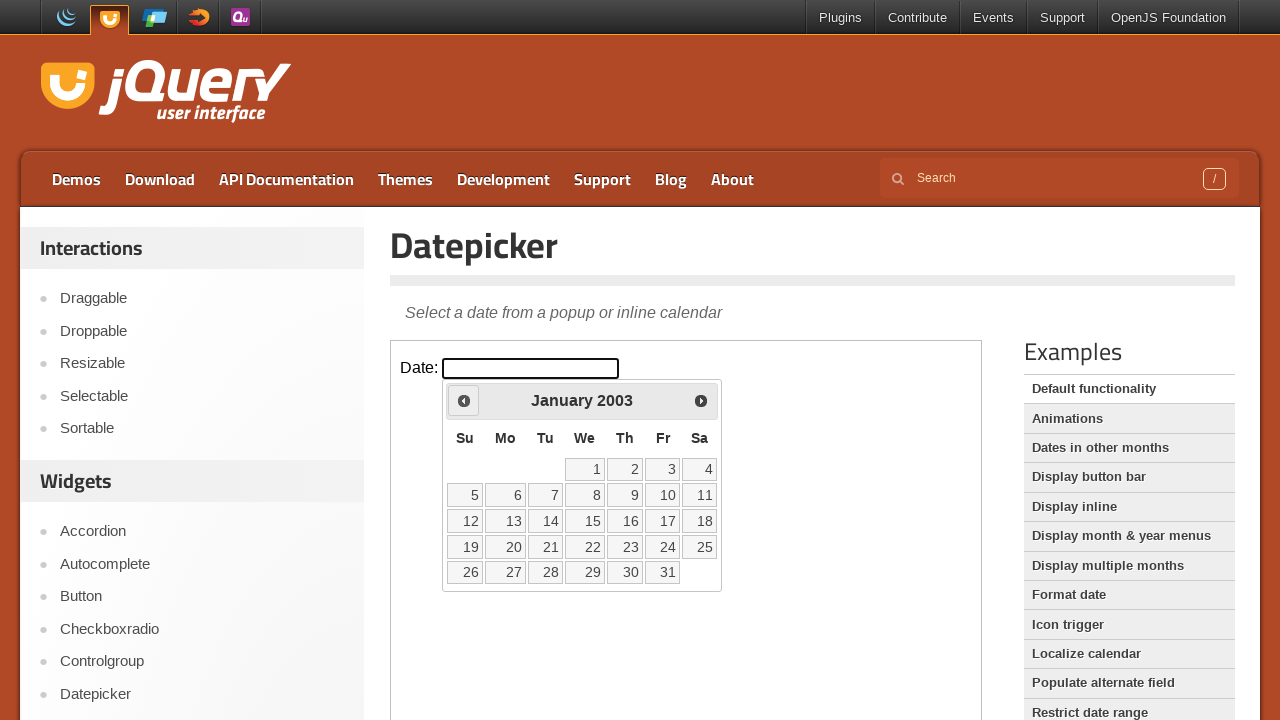

Clicked previous arrow to navigate to earlier month at (464, 400) on iframe.demo-frame >> internal:control=enter-frame >> xpath=//*[@id='ui-datepicke
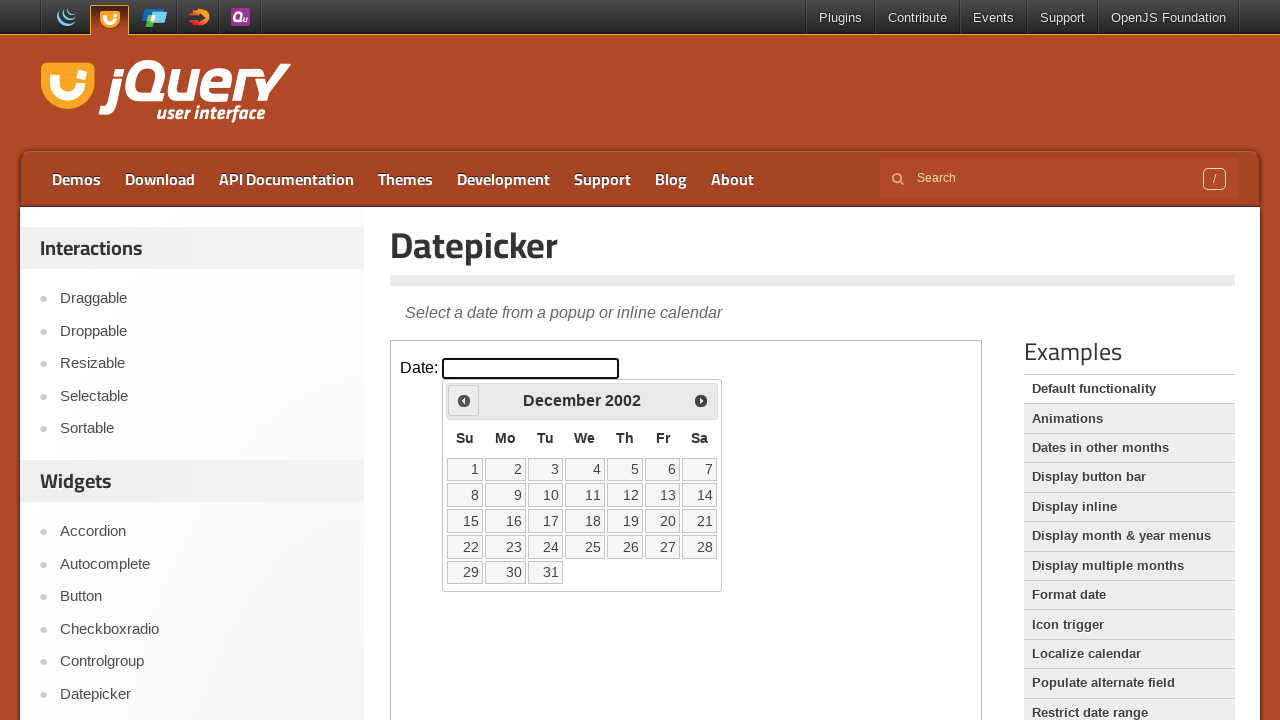

Retrieved current month 'December' and year '2002' from calendar
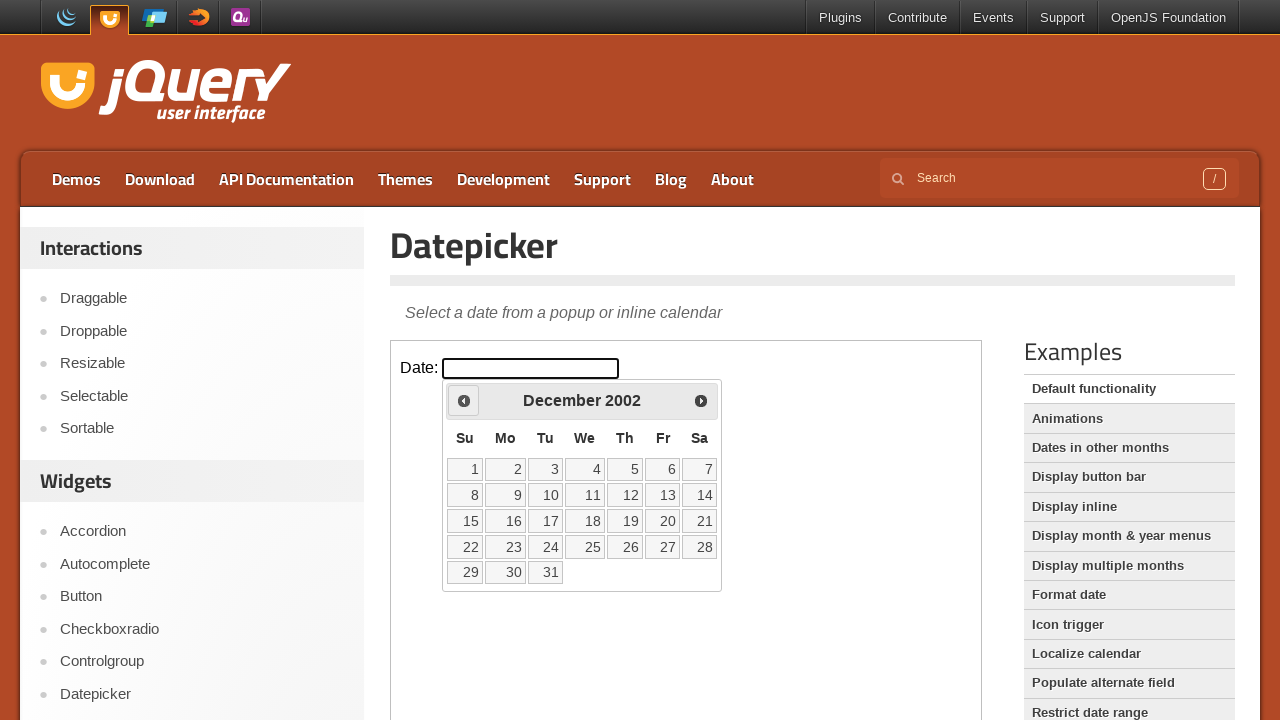

Clicked previous arrow to navigate to earlier month at (464, 400) on iframe.demo-frame >> internal:control=enter-frame >> xpath=//*[@id='ui-datepicke
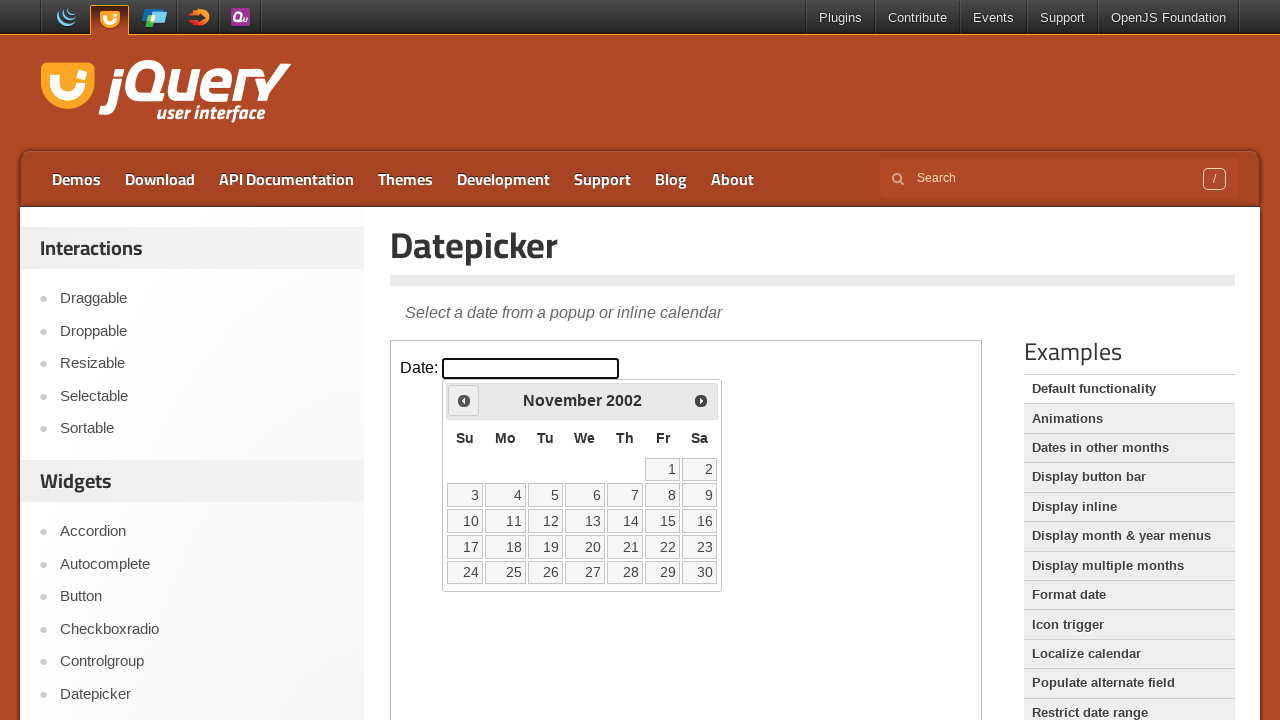

Retrieved current month 'November' and year '2002' from calendar
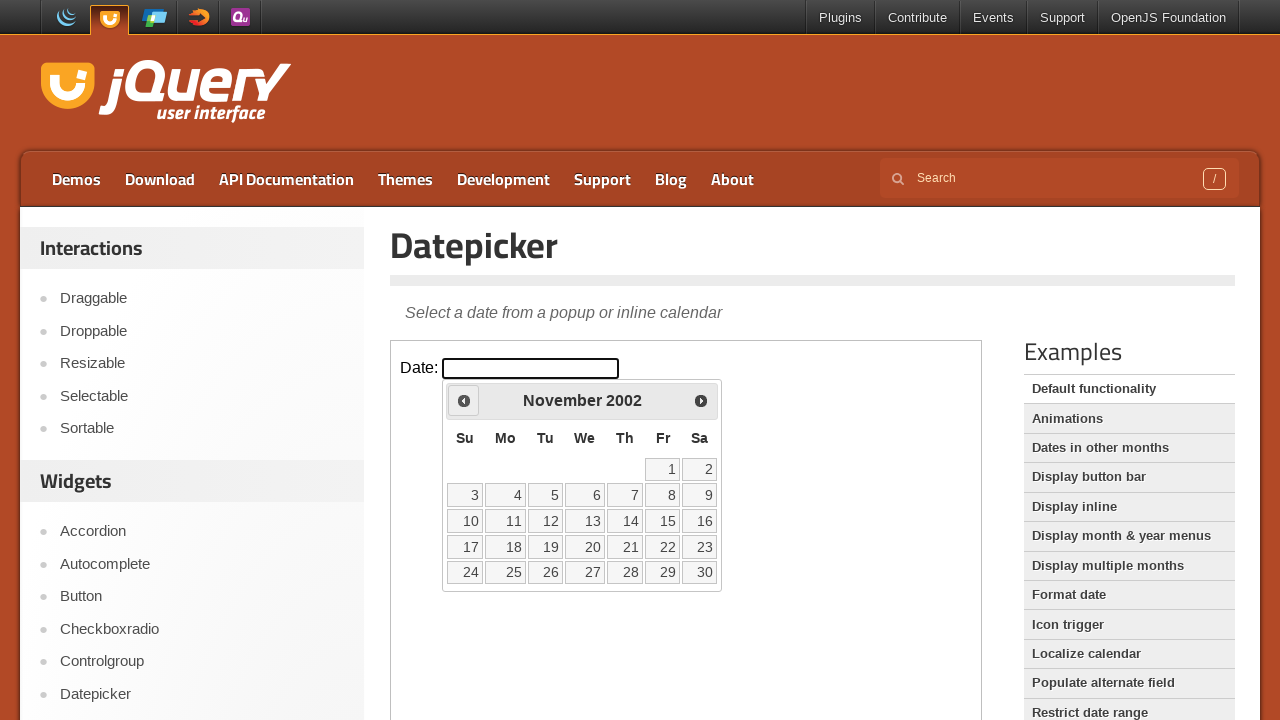

Clicked previous arrow to navigate to earlier month at (464, 400) on iframe.demo-frame >> internal:control=enter-frame >> xpath=//*[@id='ui-datepicke
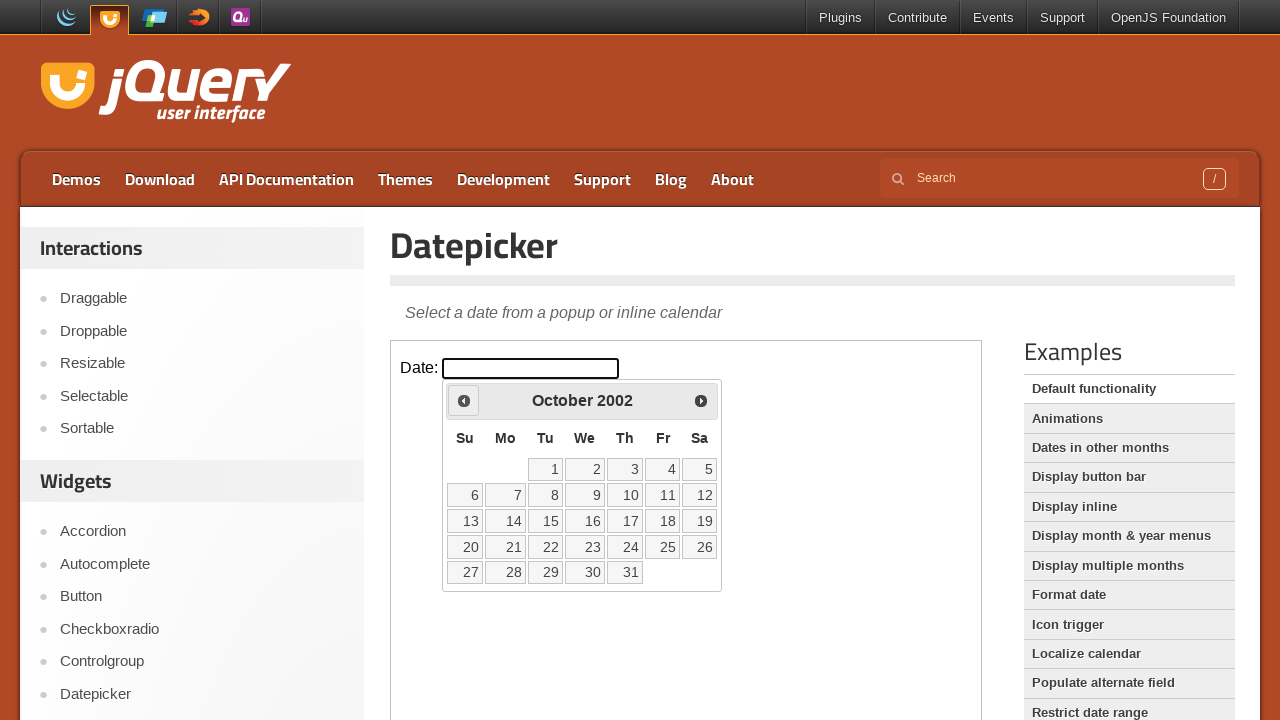

Retrieved current month 'October' and year '2002' from calendar
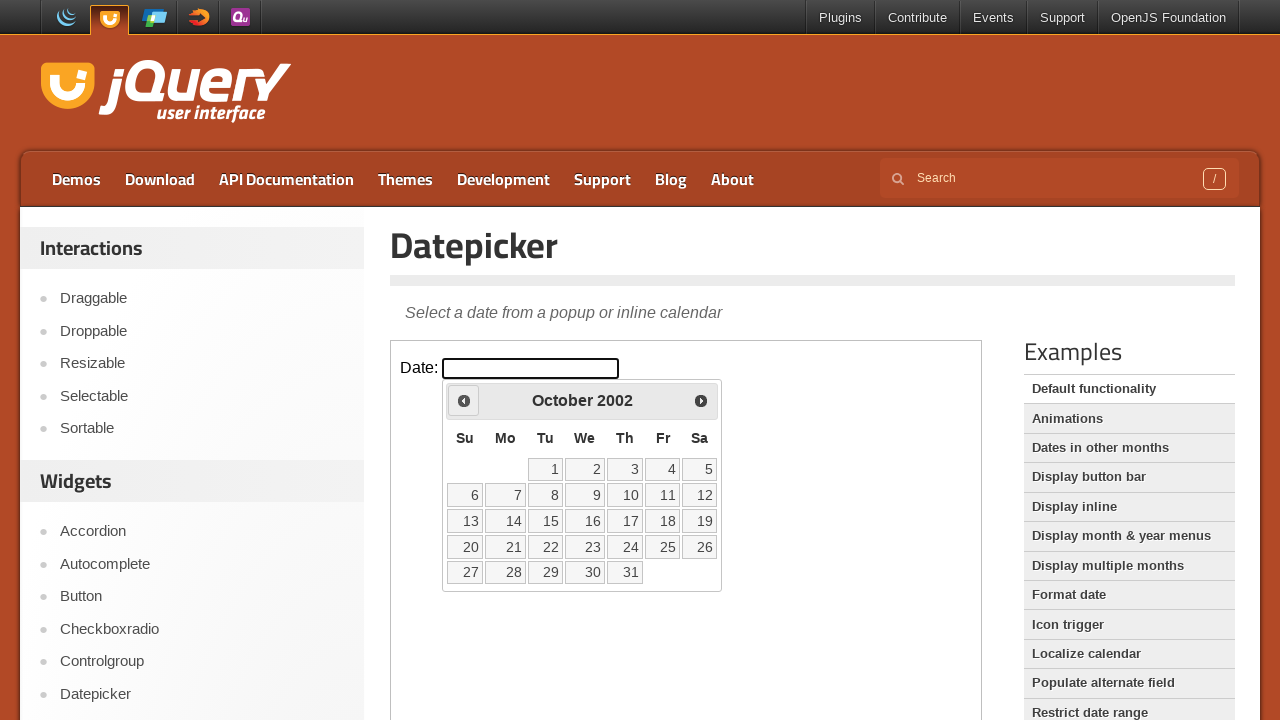

Clicked previous arrow to navigate to earlier month at (464, 400) on iframe.demo-frame >> internal:control=enter-frame >> xpath=//*[@id='ui-datepicke
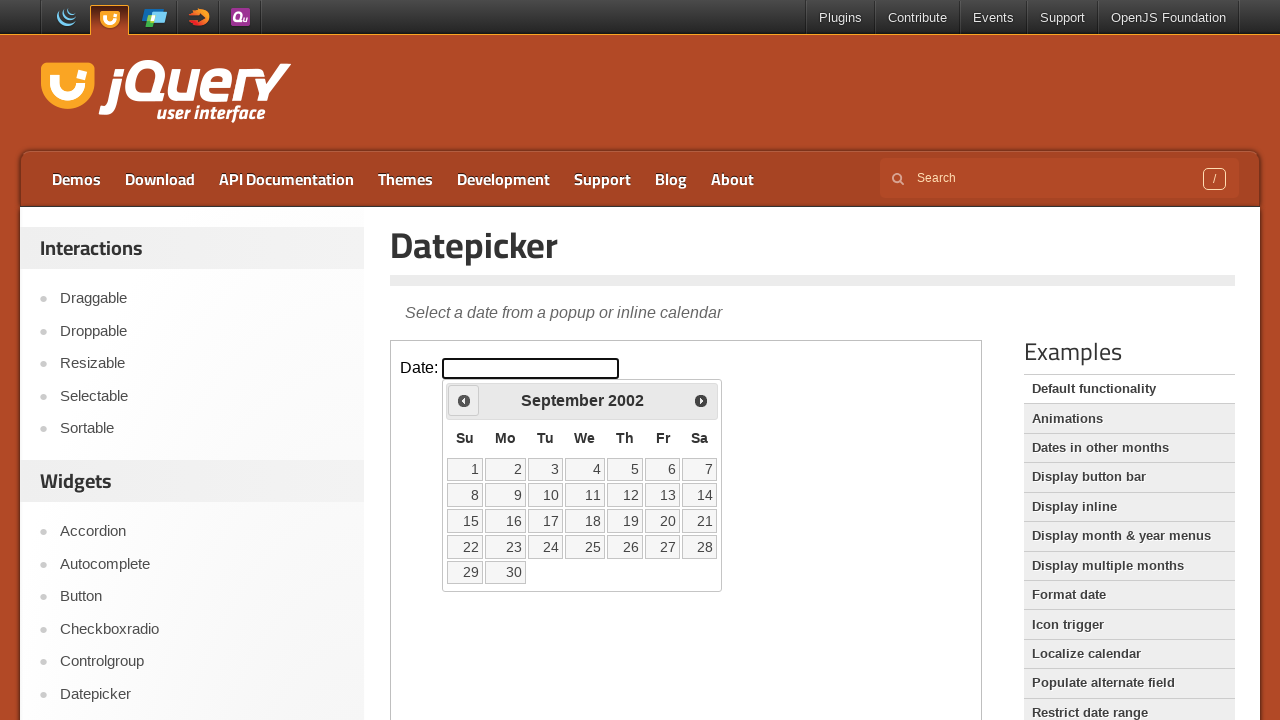

Retrieved current month 'September' and year '2002' from calendar
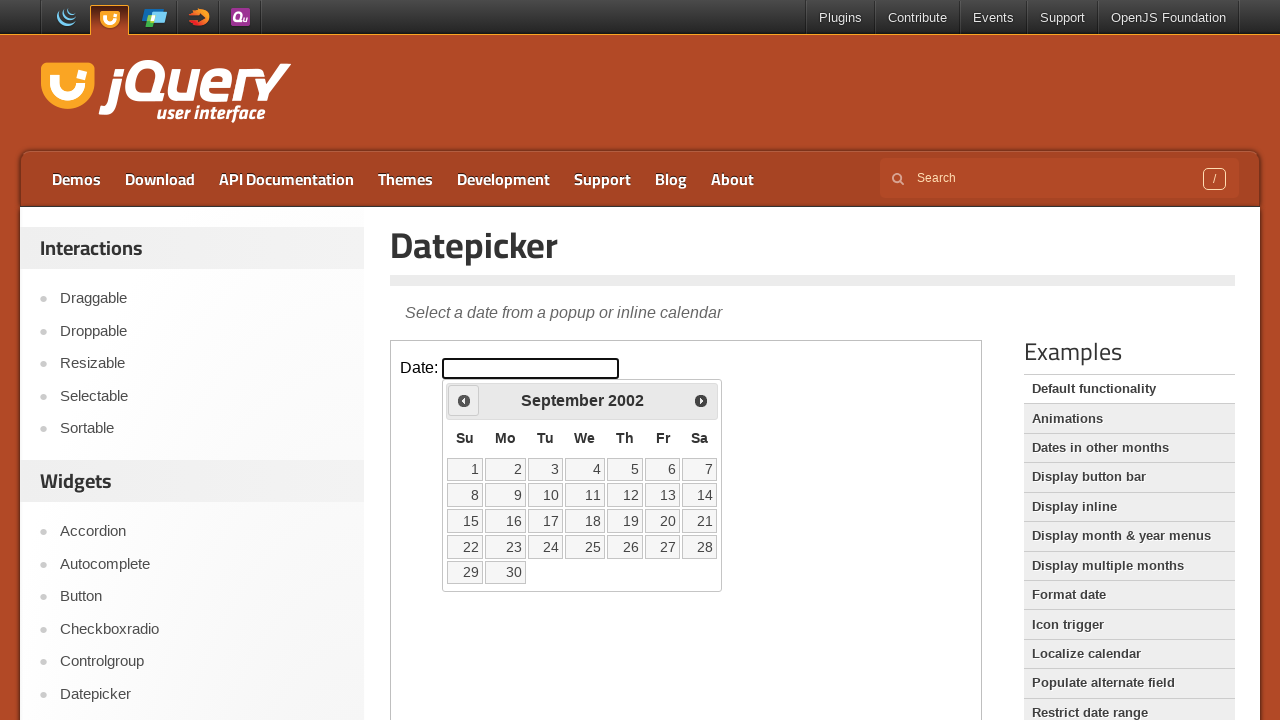

Clicked previous arrow to navigate to earlier month at (464, 400) on iframe.demo-frame >> internal:control=enter-frame >> xpath=//*[@id='ui-datepicke
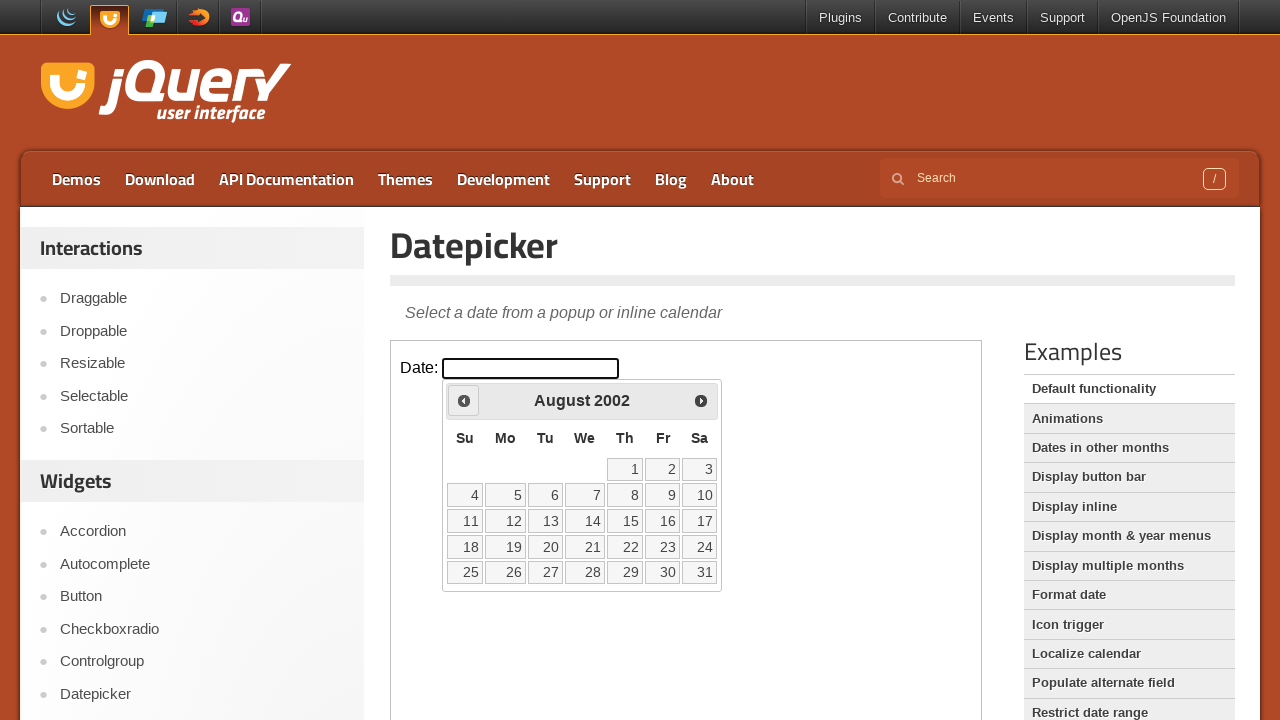

Retrieved current month 'August' and year '2002' from calendar
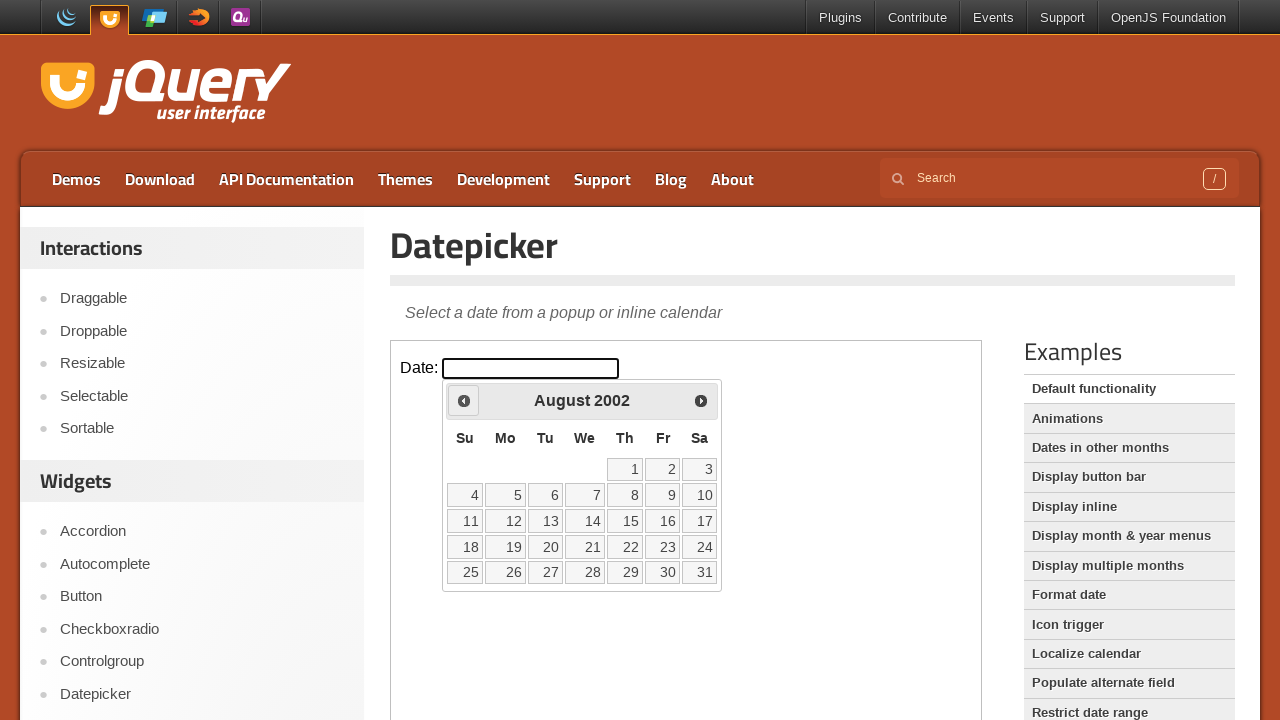

Clicked previous arrow to navigate to earlier month at (464, 400) on iframe.demo-frame >> internal:control=enter-frame >> xpath=//*[@id='ui-datepicke
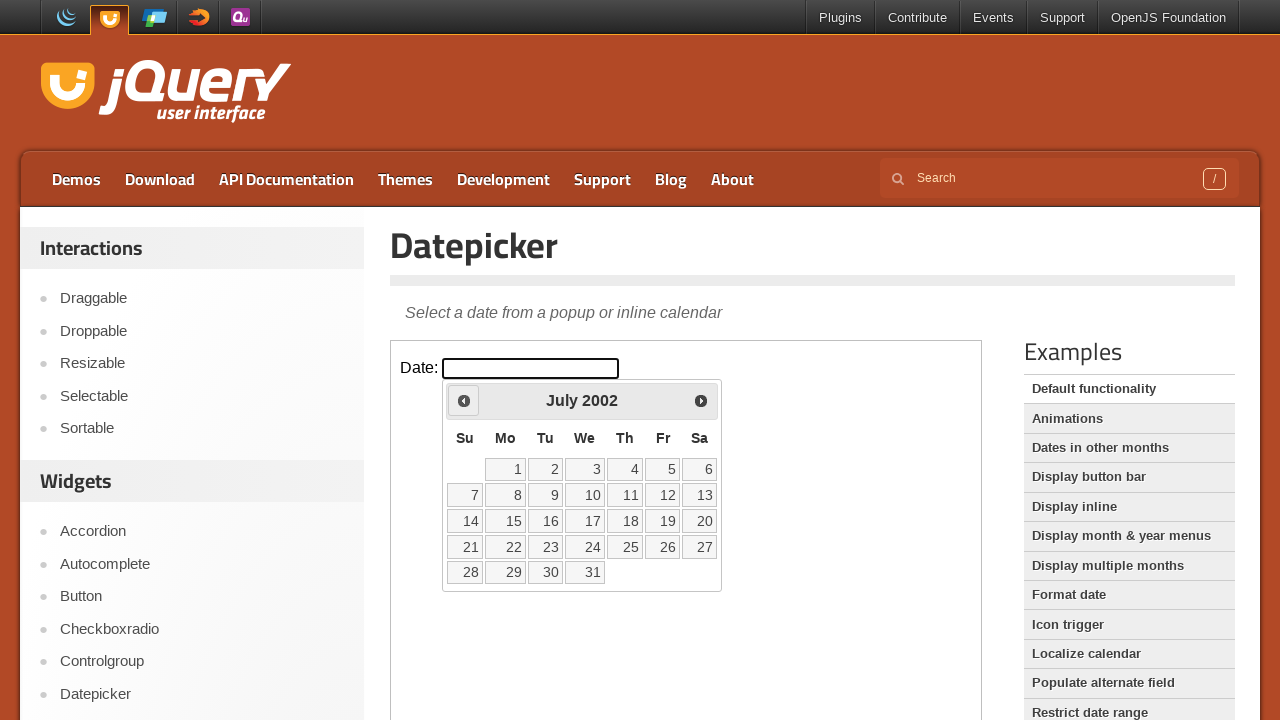

Retrieved current month 'July' and year '2002' from calendar
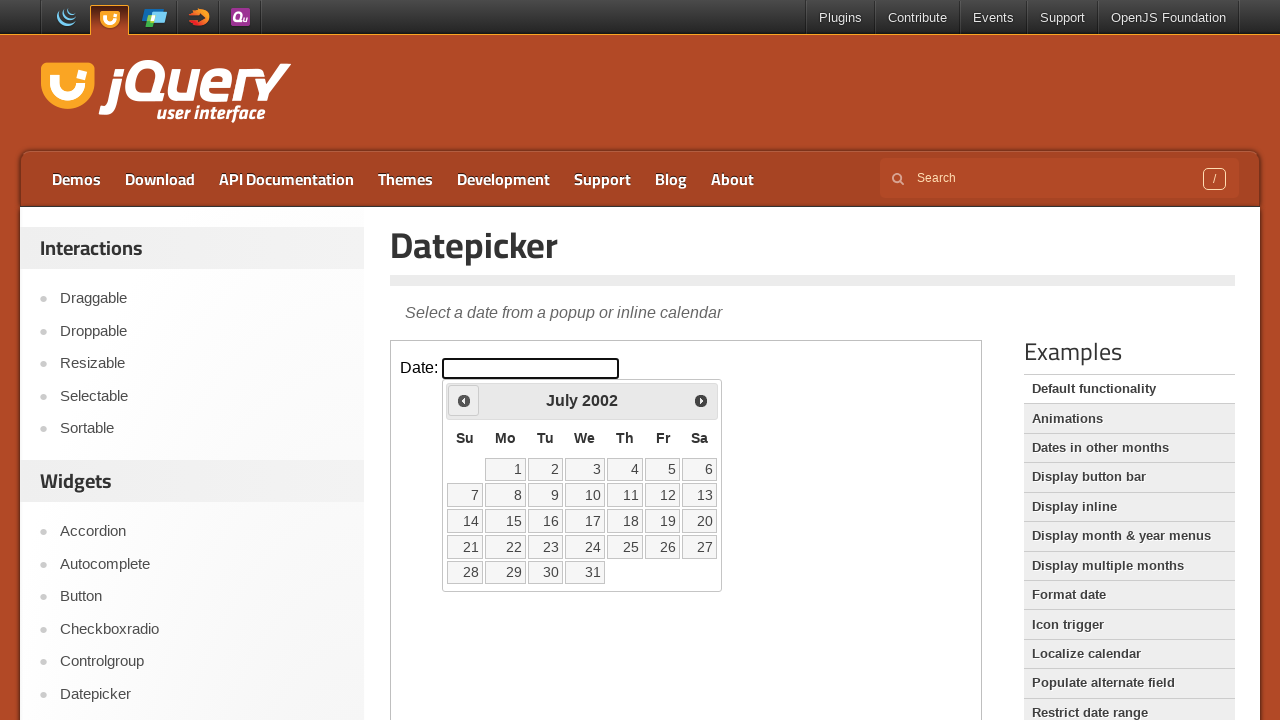

Clicked previous arrow to navigate to earlier month at (464, 400) on iframe.demo-frame >> internal:control=enter-frame >> xpath=//*[@id='ui-datepicke
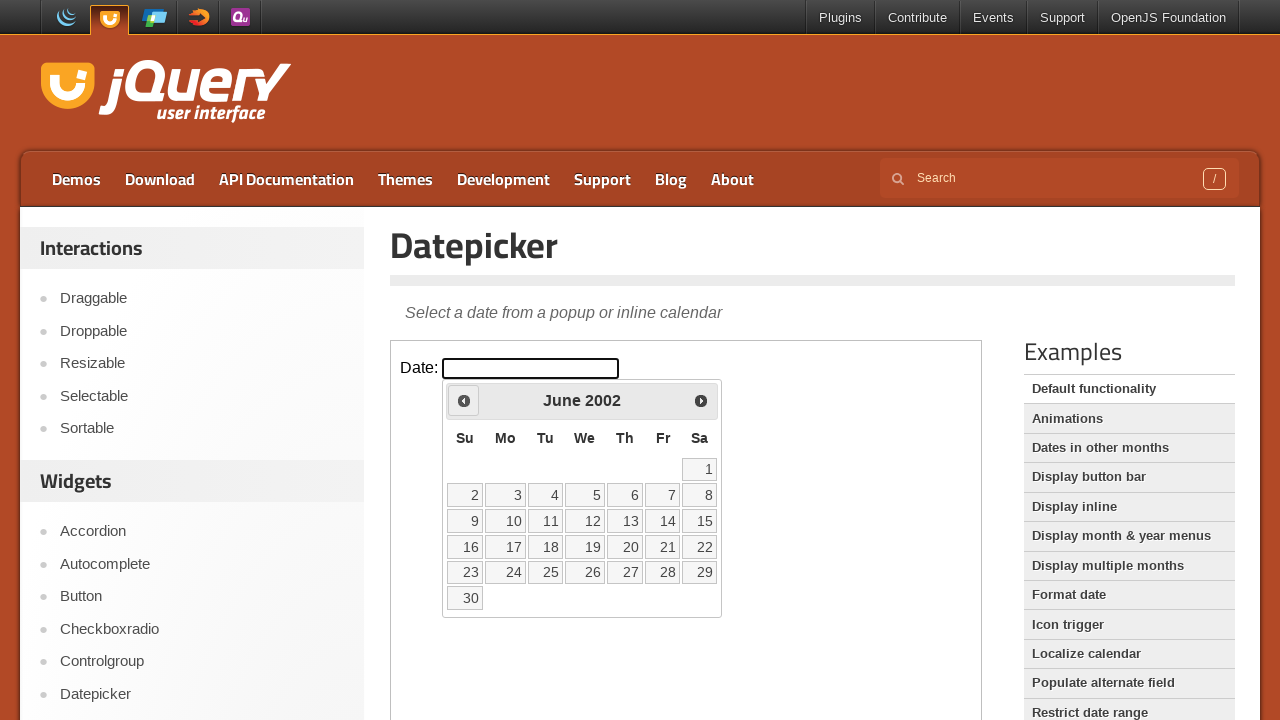

Retrieved current month 'June' and year '2002' from calendar
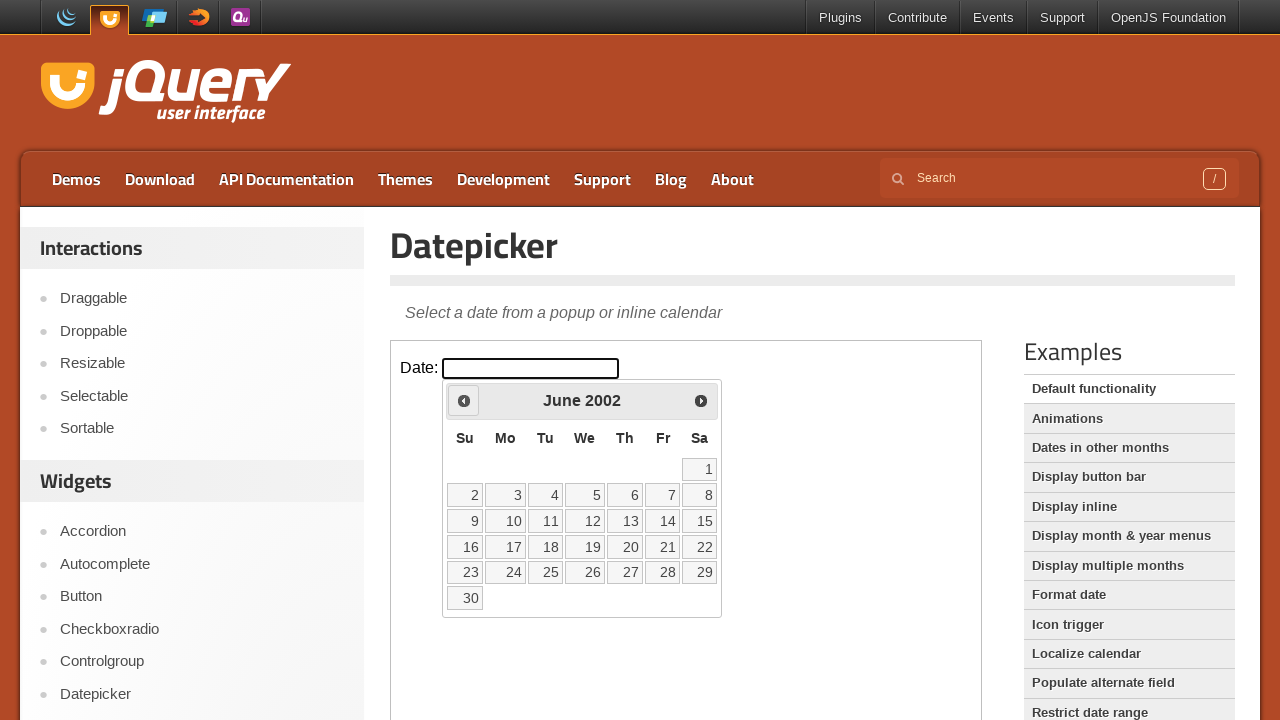

Clicked previous arrow to navigate to earlier month at (464, 400) on iframe.demo-frame >> internal:control=enter-frame >> xpath=//*[@id='ui-datepicke
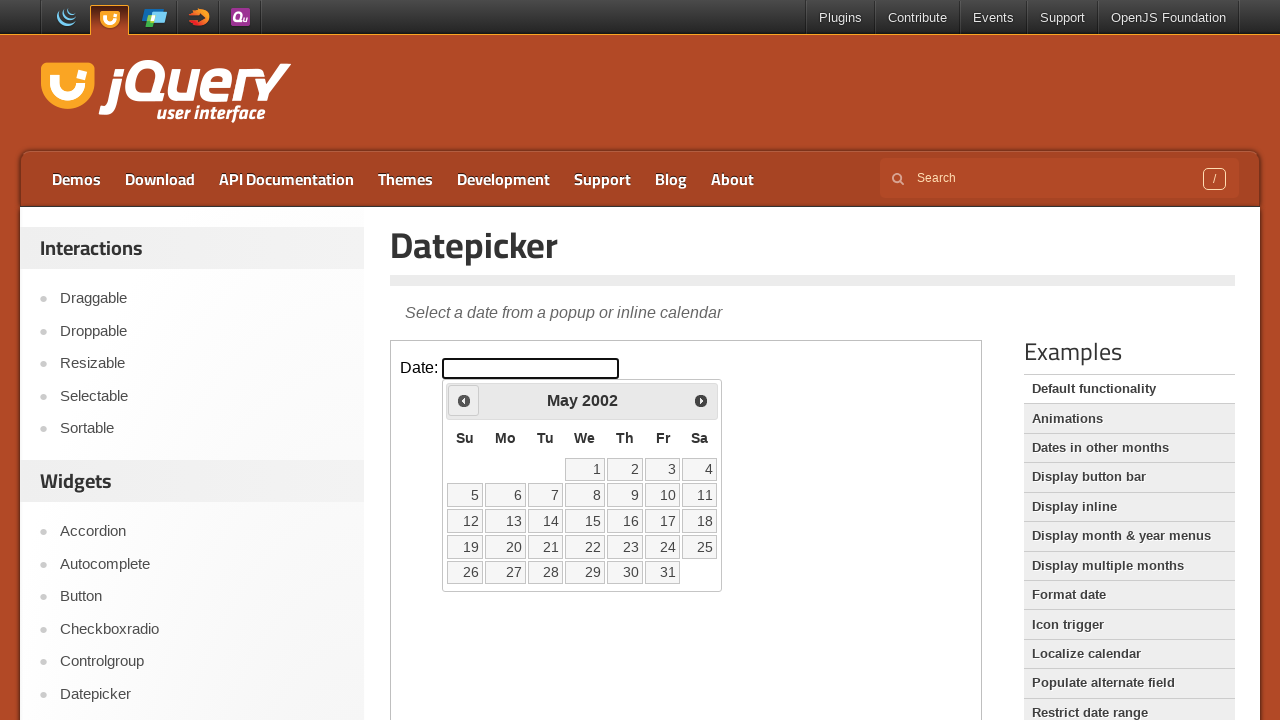

Retrieved current month 'May' and year '2002' from calendar
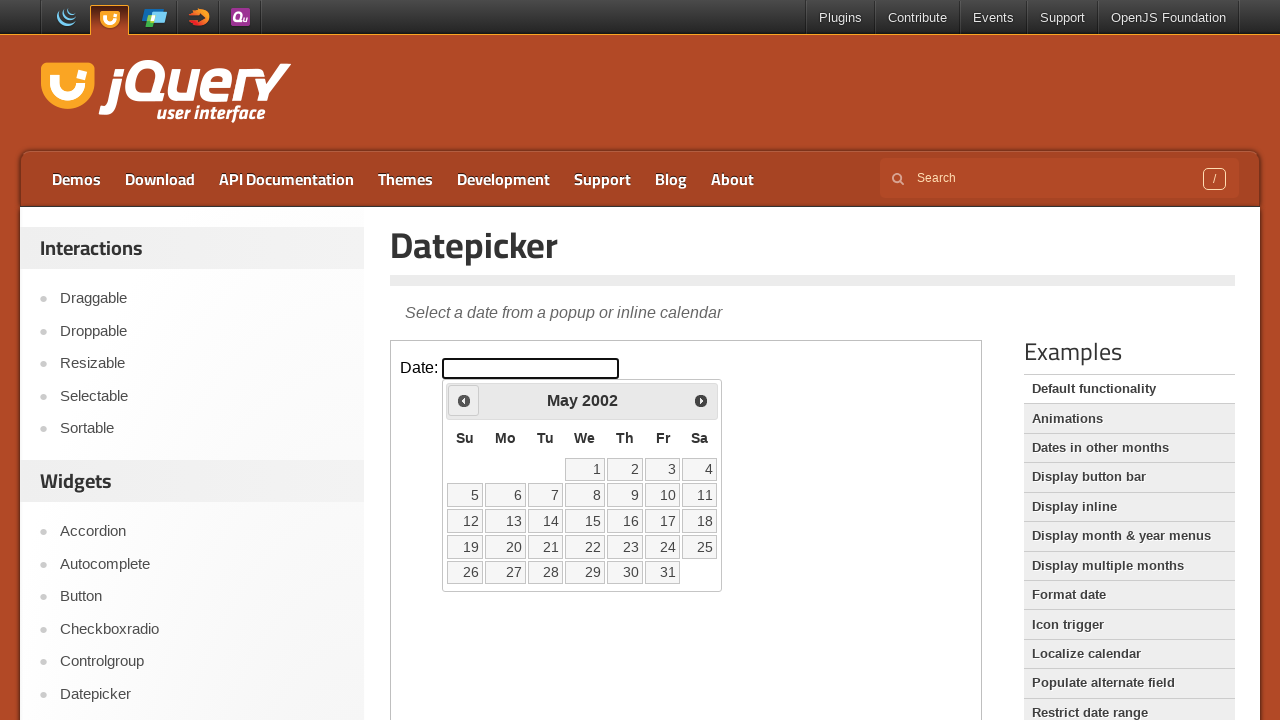

Clicked previous arrow to navigate to earlier month at (464, 400) on iframe.demo-frame >> internal:control=enter-frame >> xpath=//*[@id='ui-datepicke
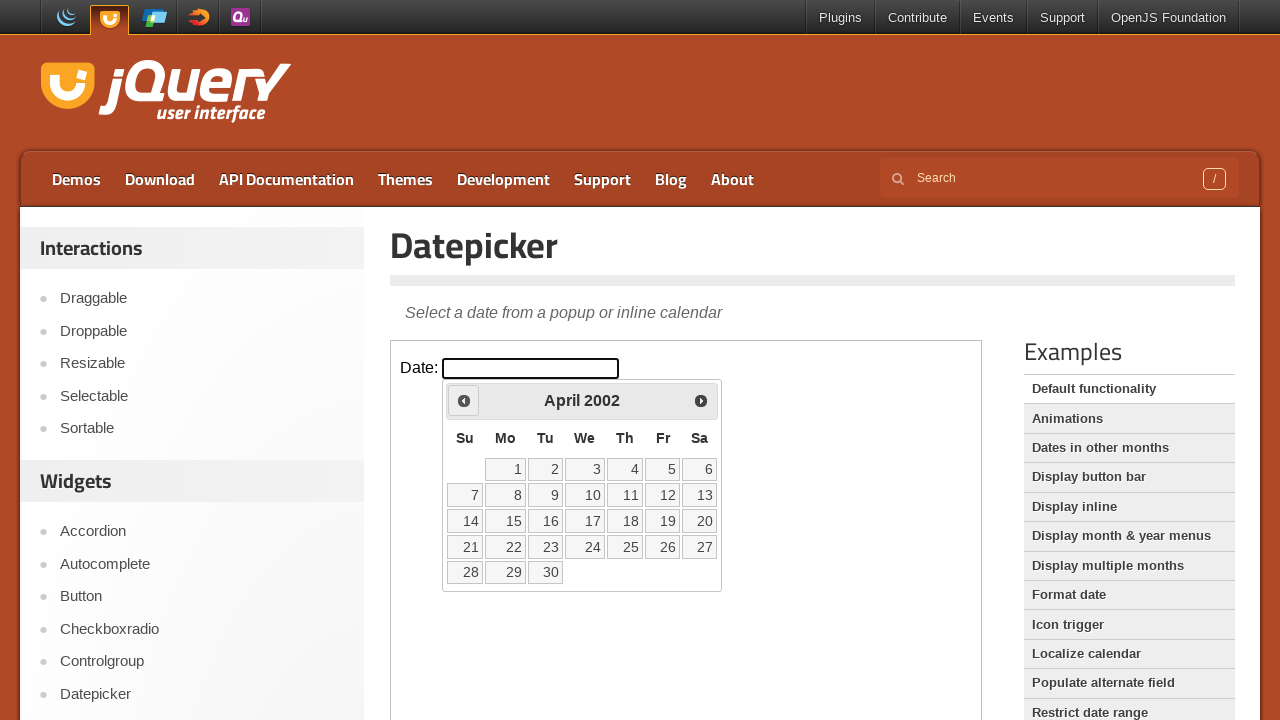

Retrieved current month 'April' and year '2002' from calendar
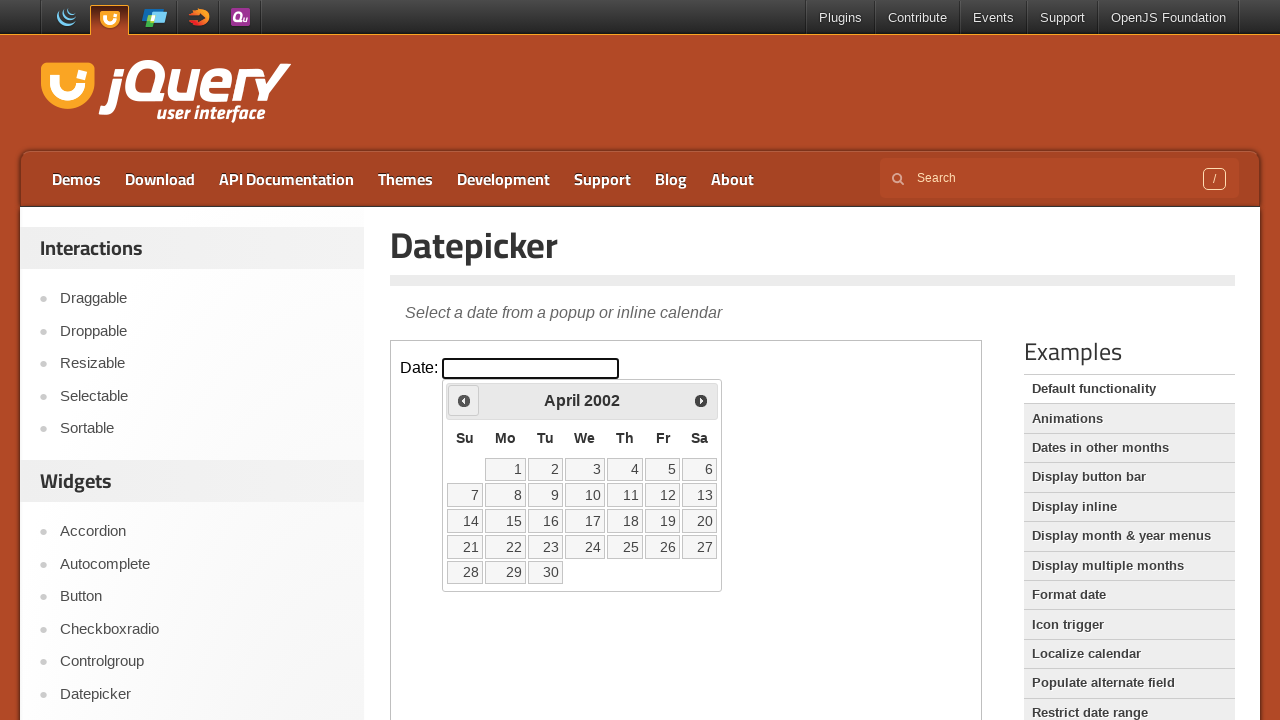

Clicked previous arrow to navigate to earlier month at (464, 400) on iframe.demo-frame >> internal:control=enter-frame >> xpath=//*[@id='ui-datepicke
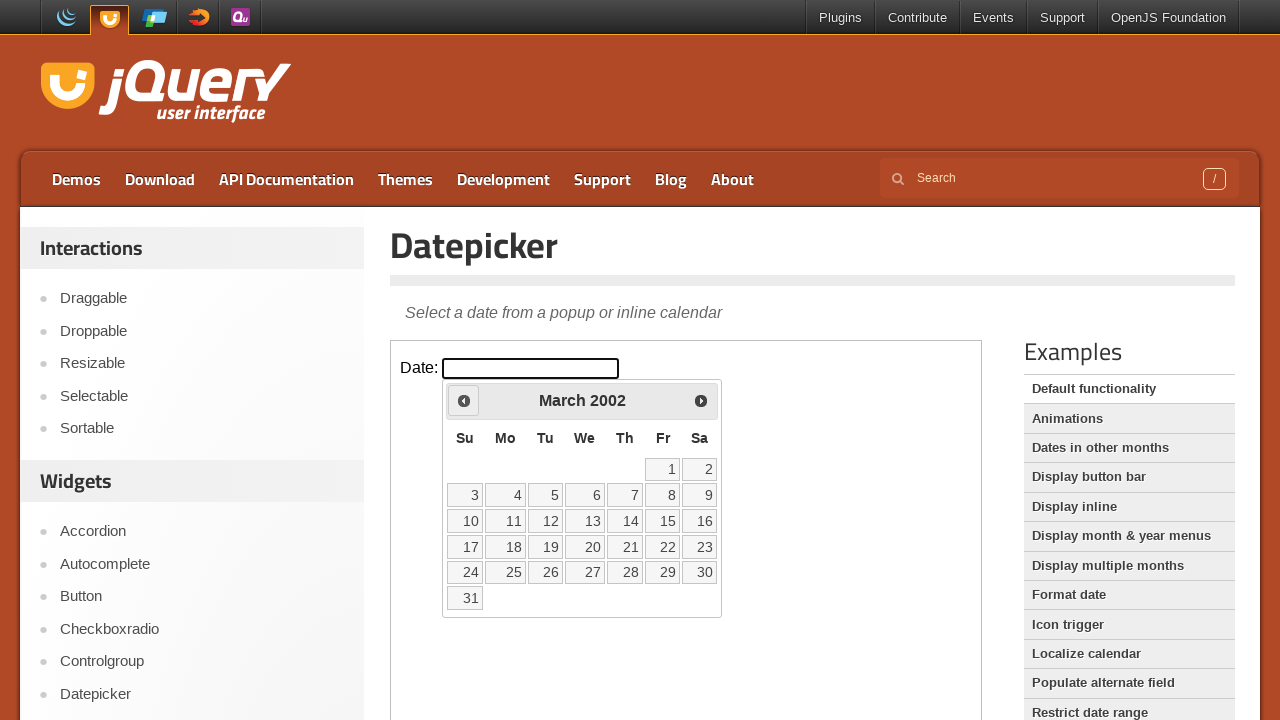

Retrieved current month 'March' and year '2002' from calendar
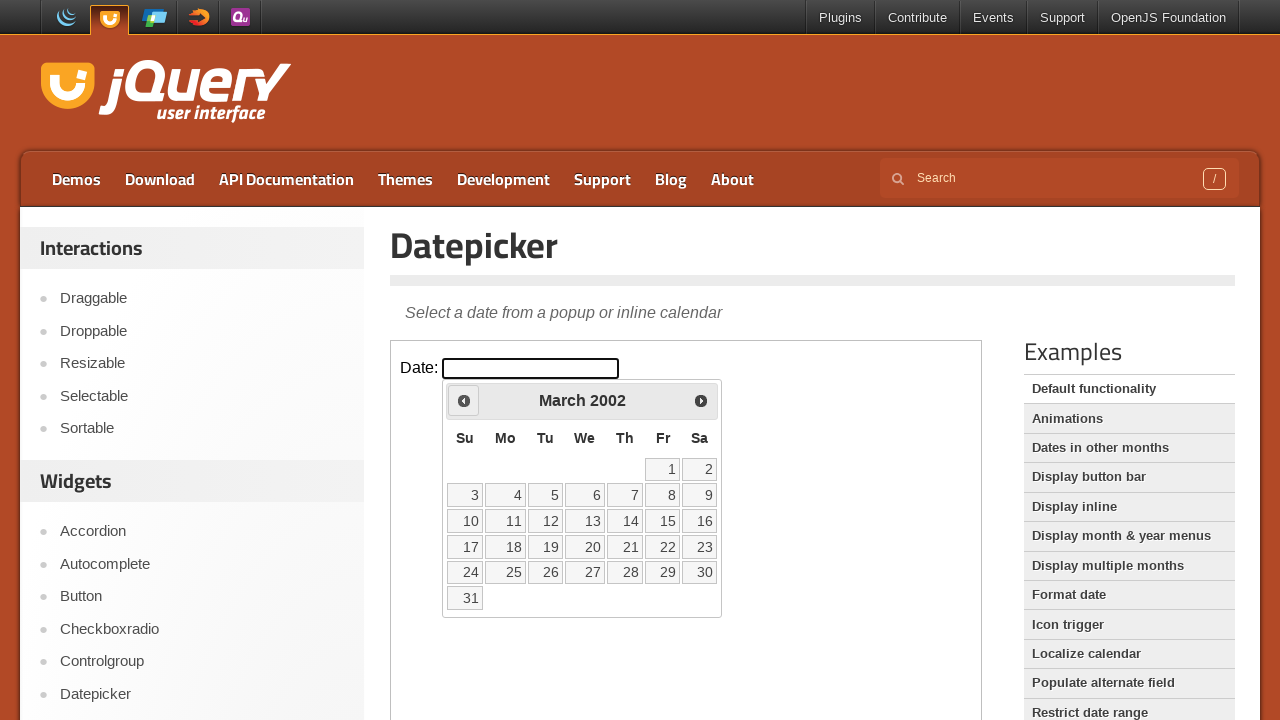

Clicked previous arrow to navigate to earlier month at (464, 400) on iframe.demo-frame >> internal:control=enter-frame >> xpath=//*[@id='ui-datepicke
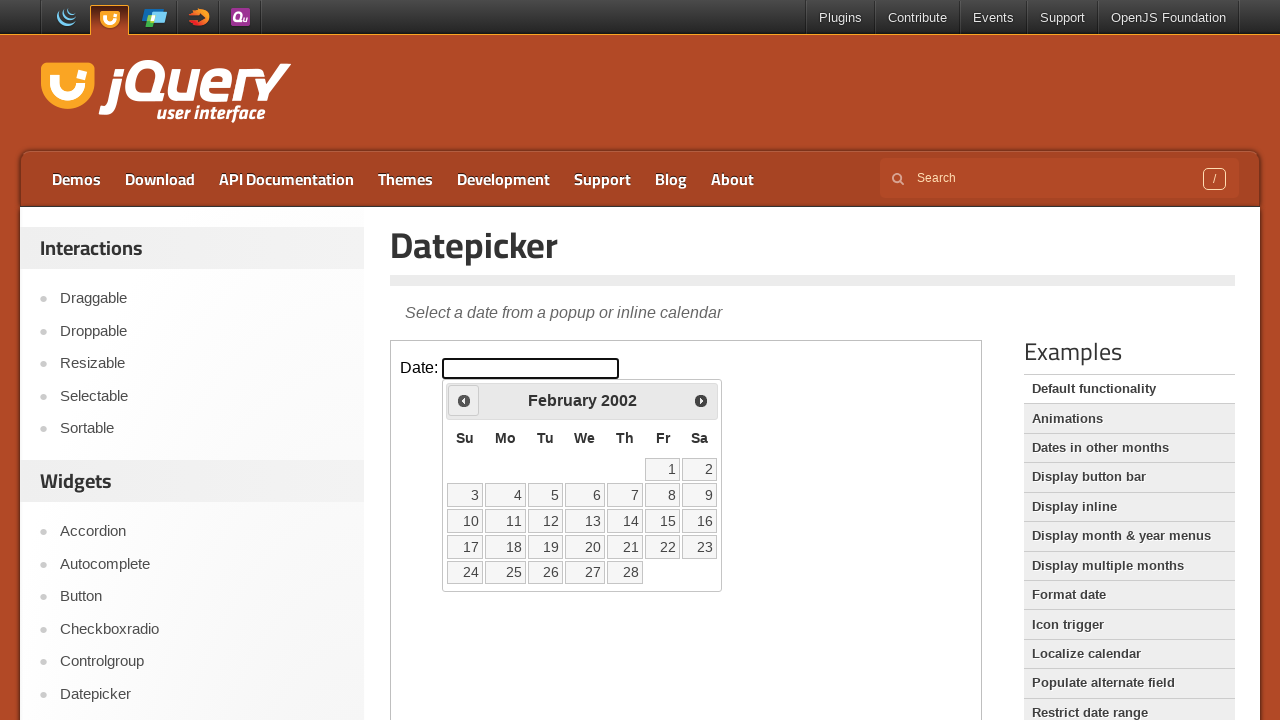

Retrieved current month 'February' and year '2002' from calendar
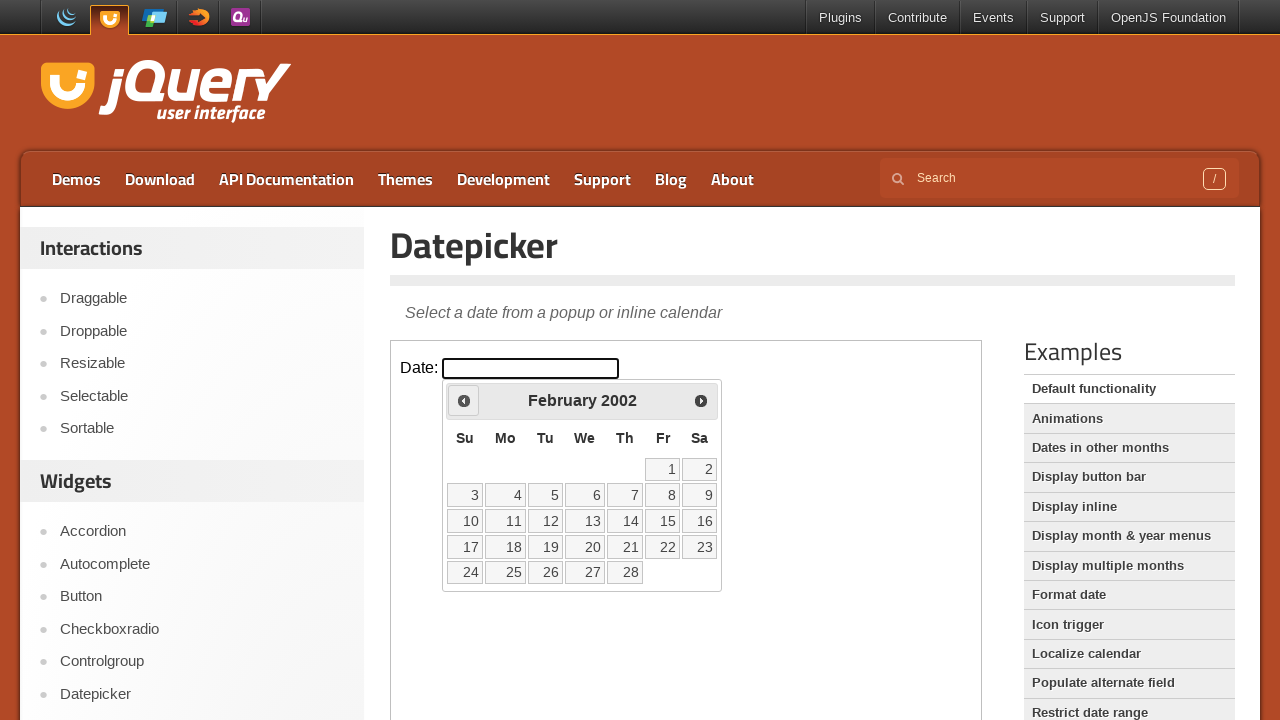

Clicked previous arrow to navigate to earlier month at (464, 400) on iframe.demo-frame >> internal:control=enter-frame >> xpath=//*[@id='ui-datepicke
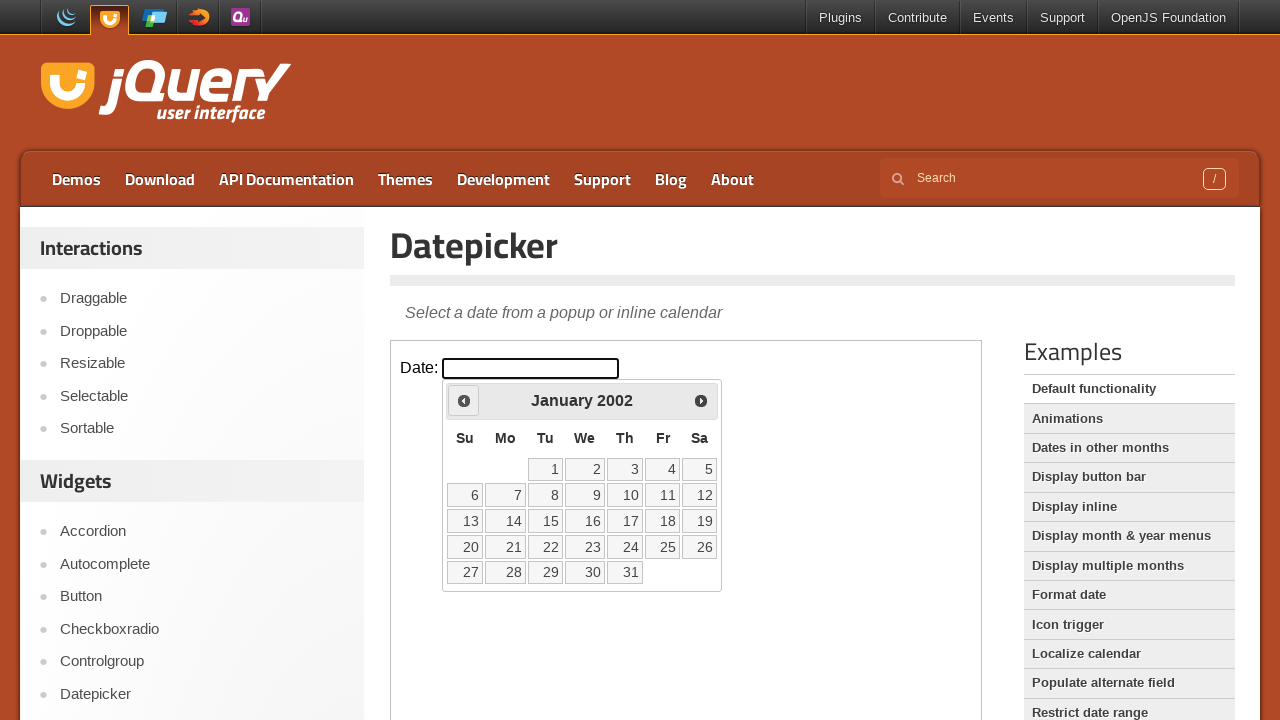

Retrieved current month 'January' and year '2002' from calendar
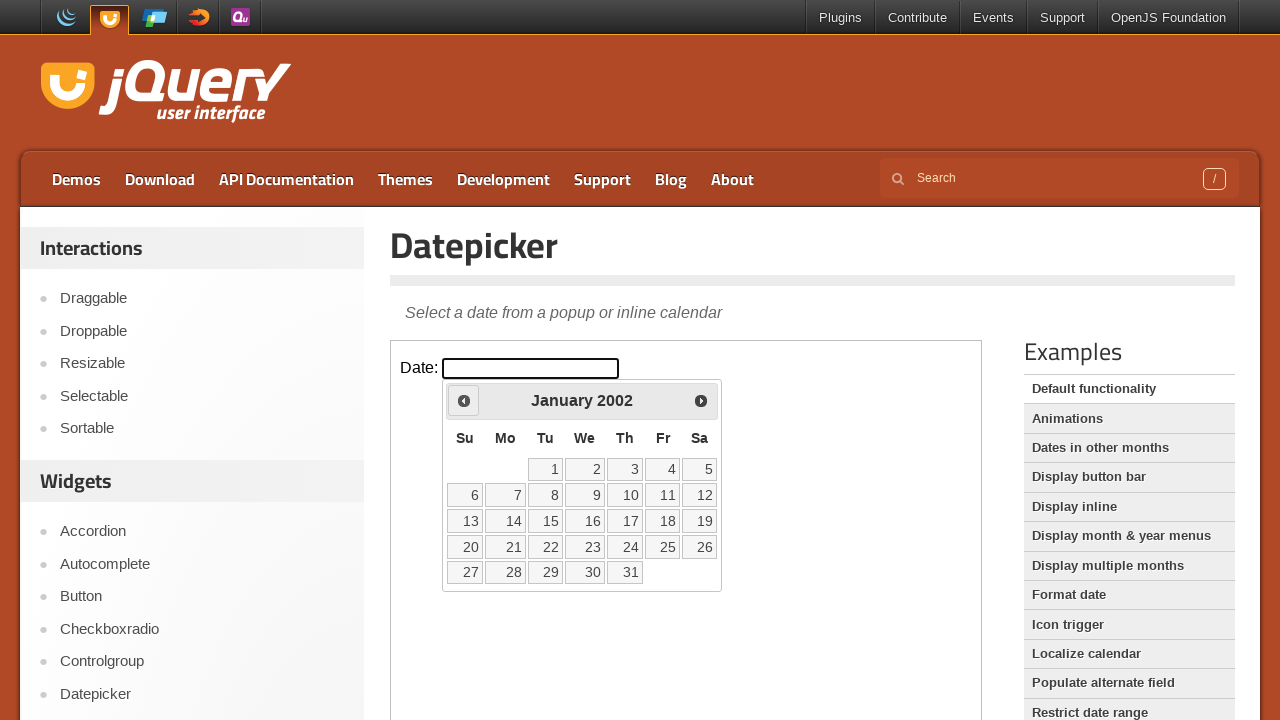

Clicked previous arrow to navigate to earlier month at (464, 400) on iframe.demo-frame >> internal:control=enter-frame >> xpath=//*[@id='ui-datepicke
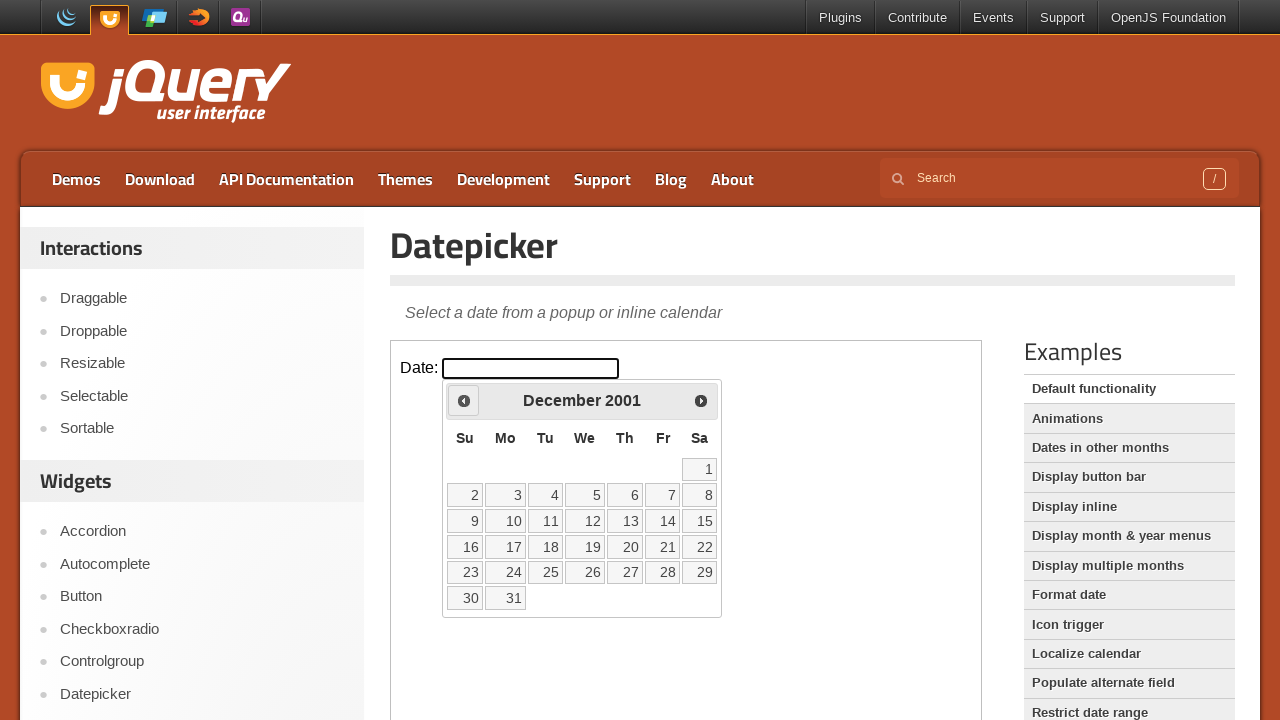

Retrieved current month 'December' and year '2001' from calendar
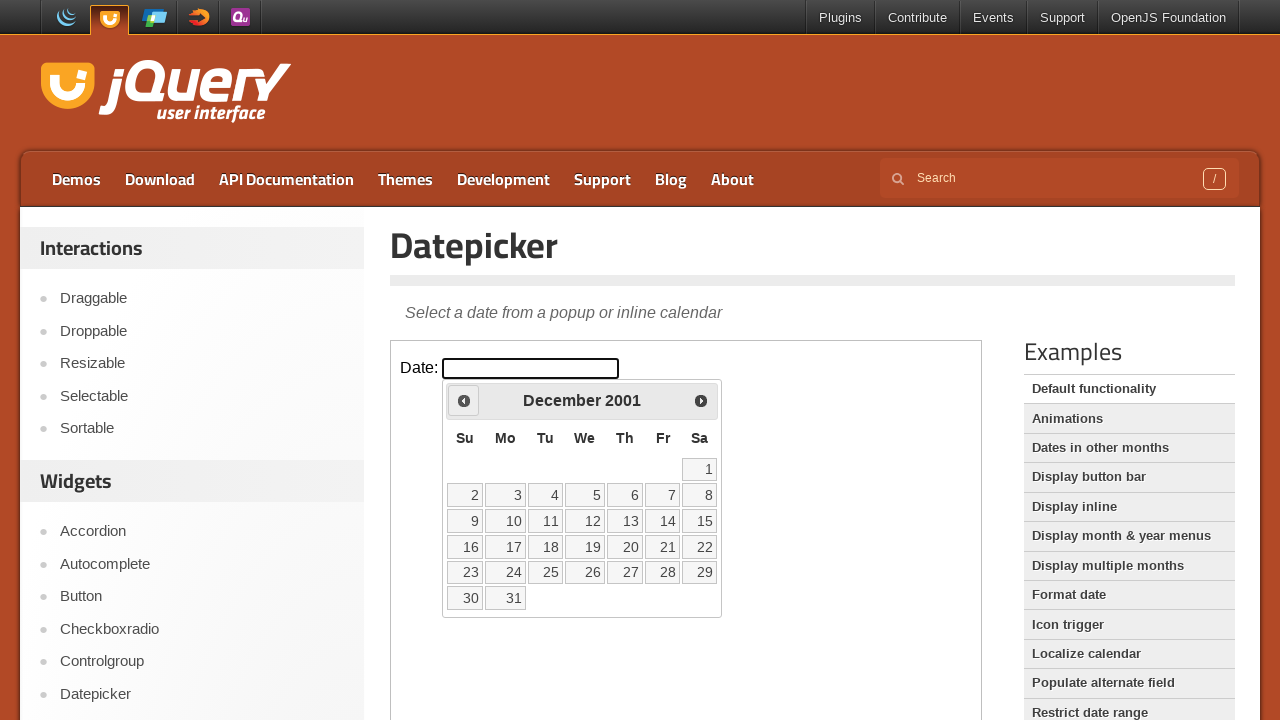

Clicked previous arrow to navigate to earlier month at (464, 400) on iframe.demo-frame >> internal:control=enter-frame >> xpath=//*[@id='ui-datepicke
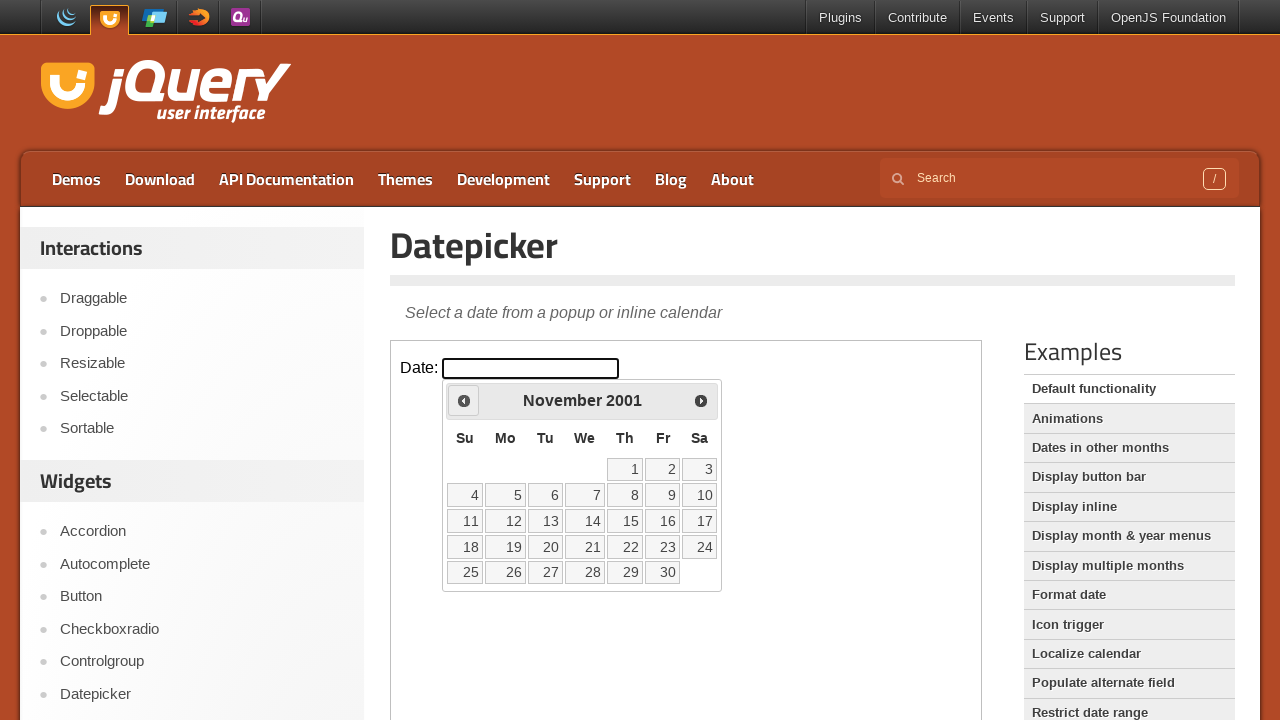

Retrieved current month 'November' and year '2001' from calendar
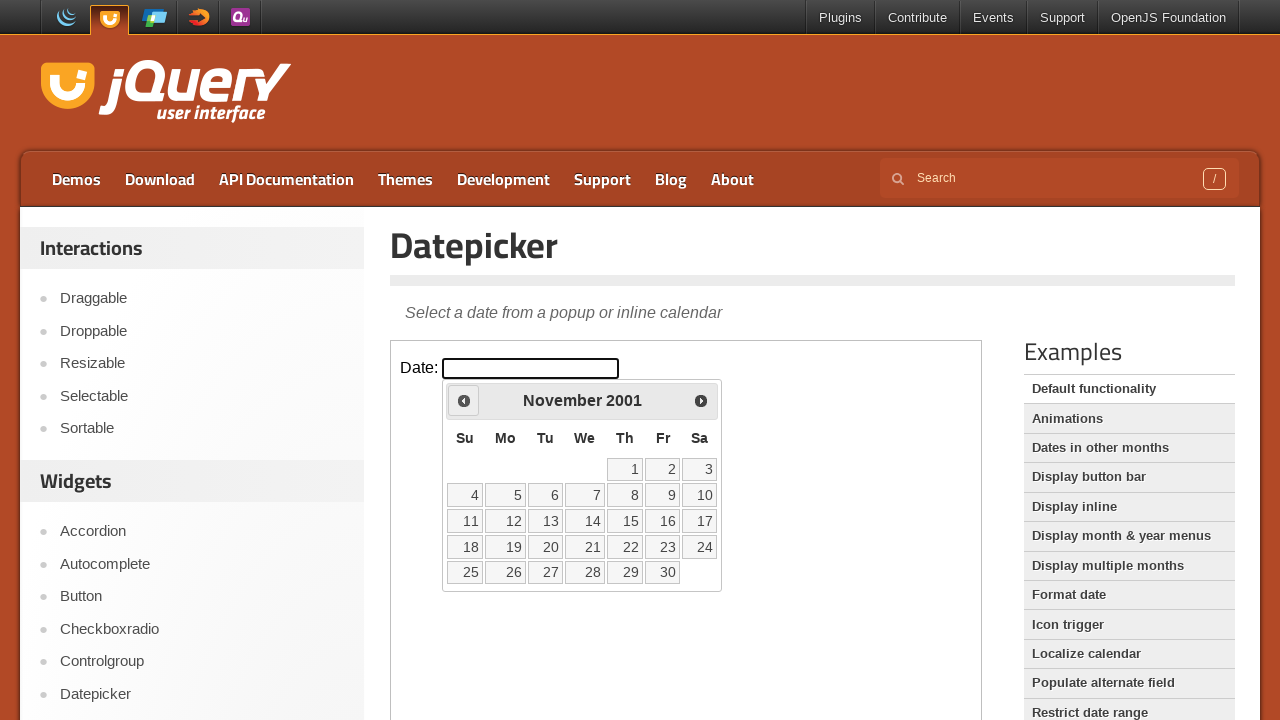

Clicked previous arrow to navigate to earlier month at (464, 400) on iframe.demo-frame >> internal:control=enter-frame >> xpath=//*[@id='ui-datepicke
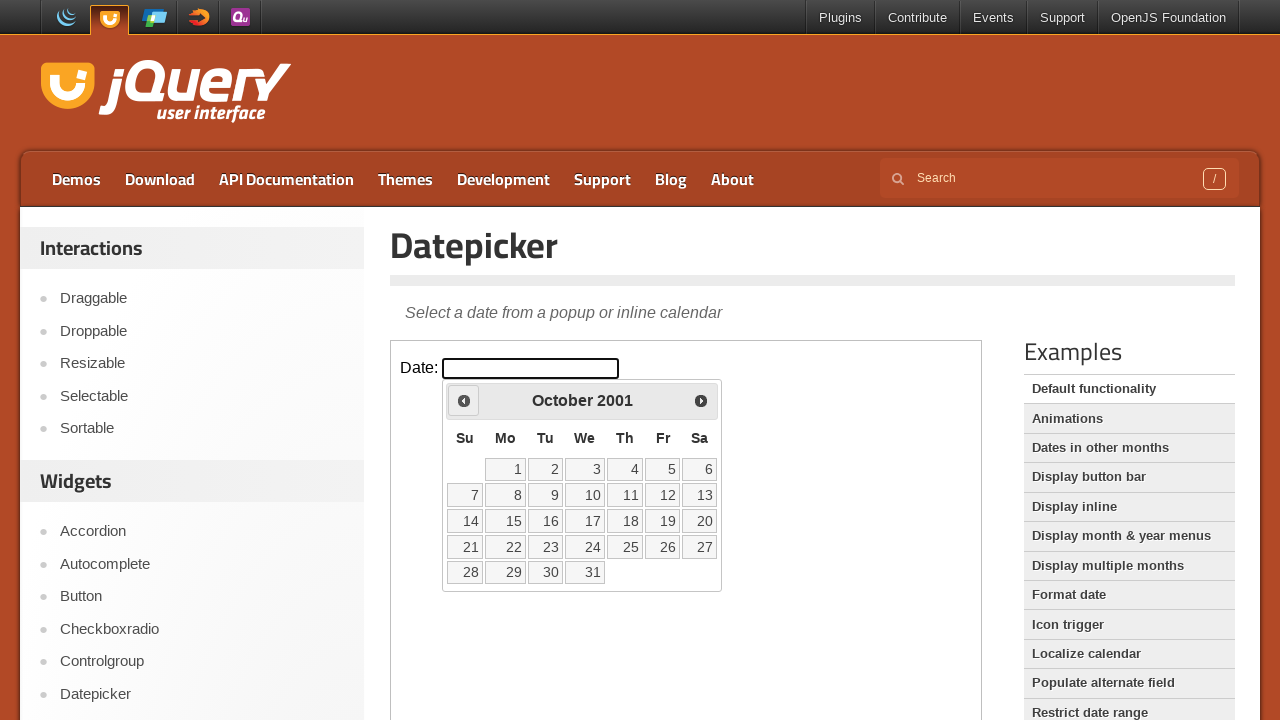

Retrieved current month 'October' and year '2001' from calendar
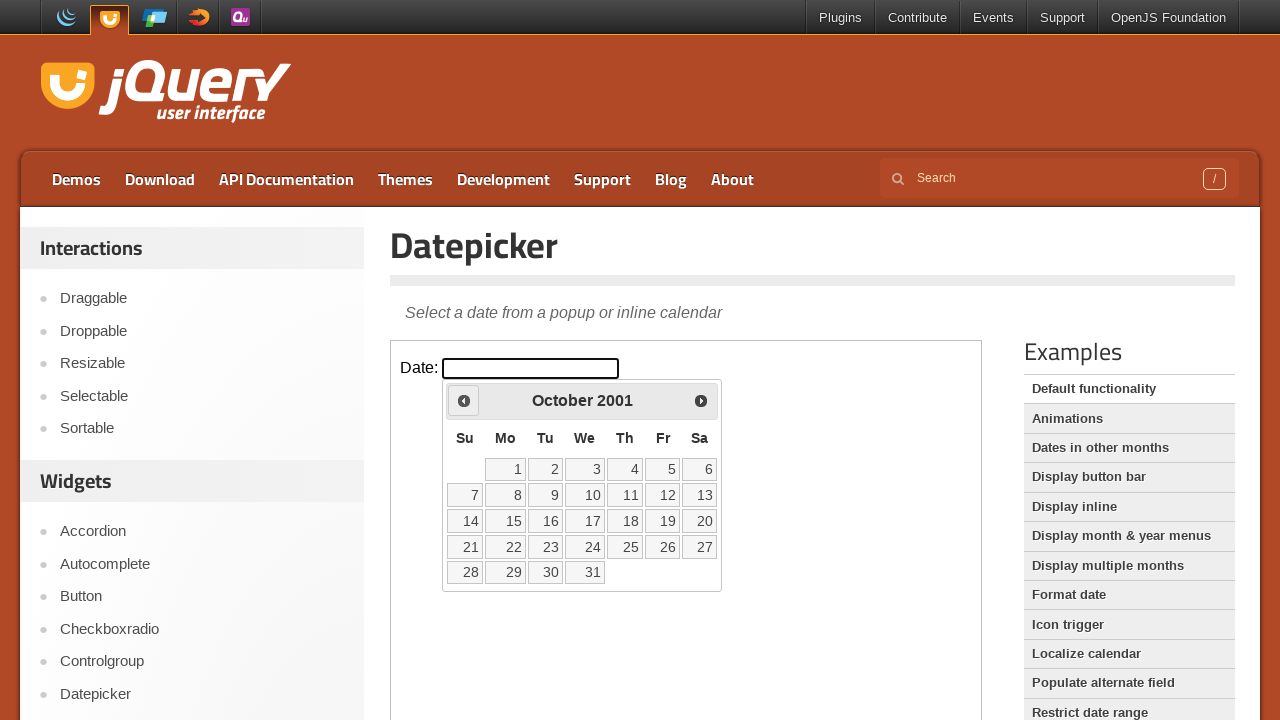

Clicked previous arrow to navigate to earlier month at (464, 400) on iframe.demo-frame >> internal:control=enter-frame >> xpath=//*[@id='ui-datepicke
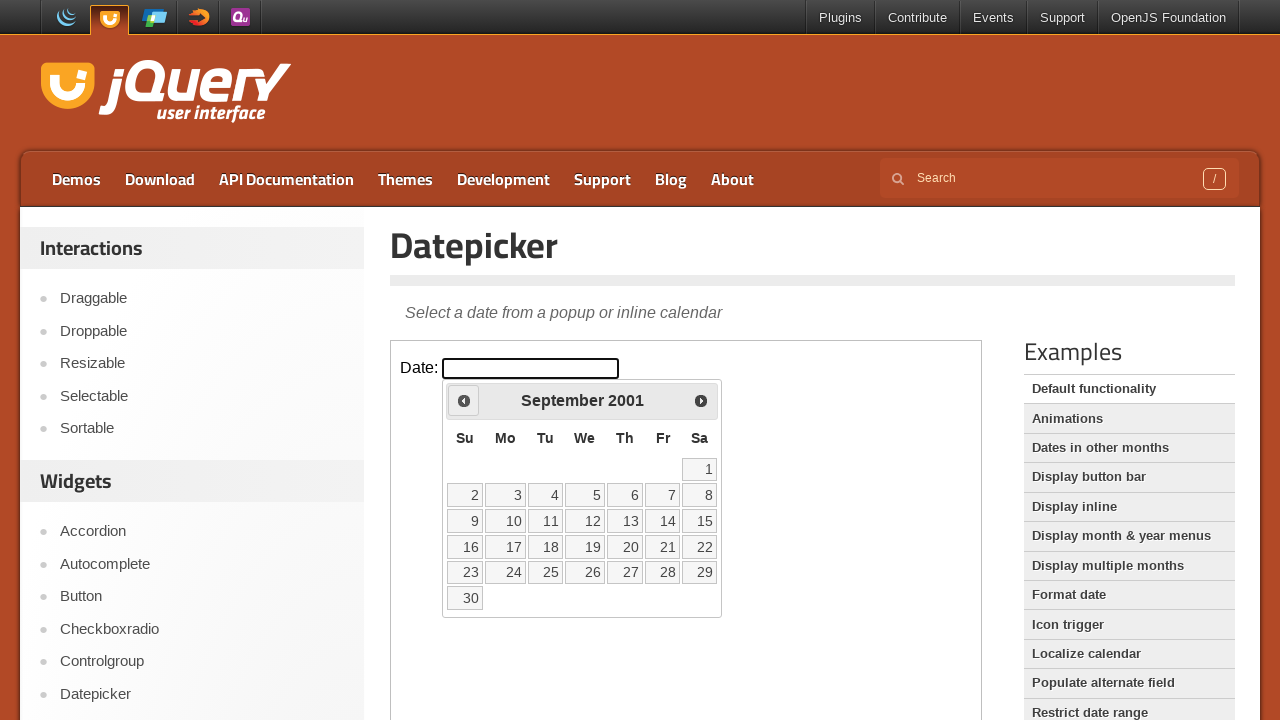

Retrieved current month 'September' and year '2001' from calendar
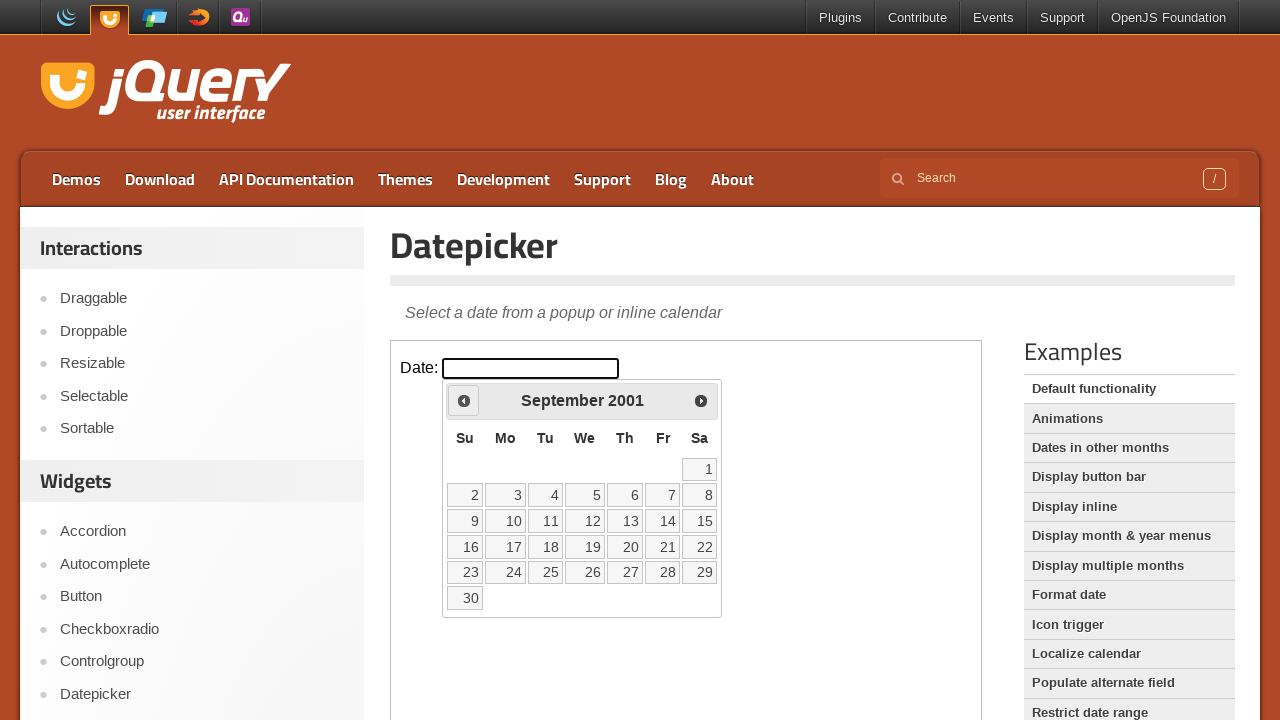

Clicked previous arrow to navigate to earlier month at (464, 400) on iframe.demo-frame >> internal:control=enter-frame >> xpath=//*[@id='ui-datepicke
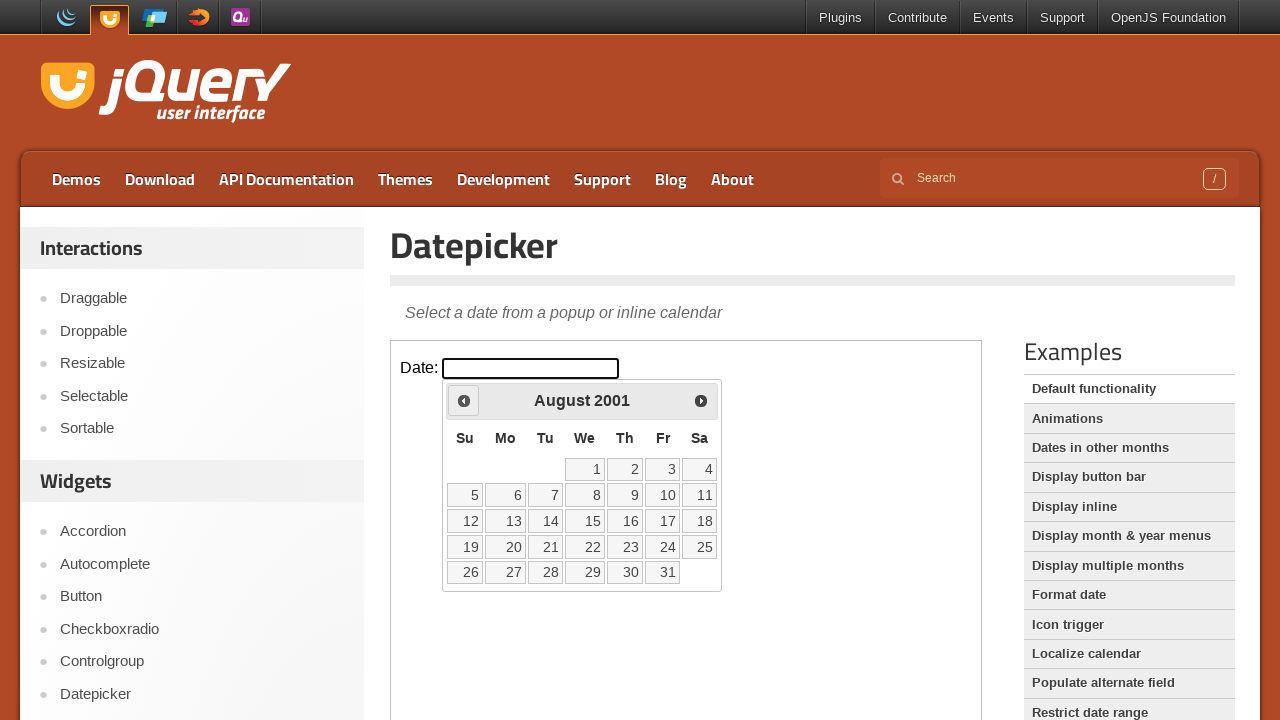

Retrieved current month 'August' and year '2001' from calendar
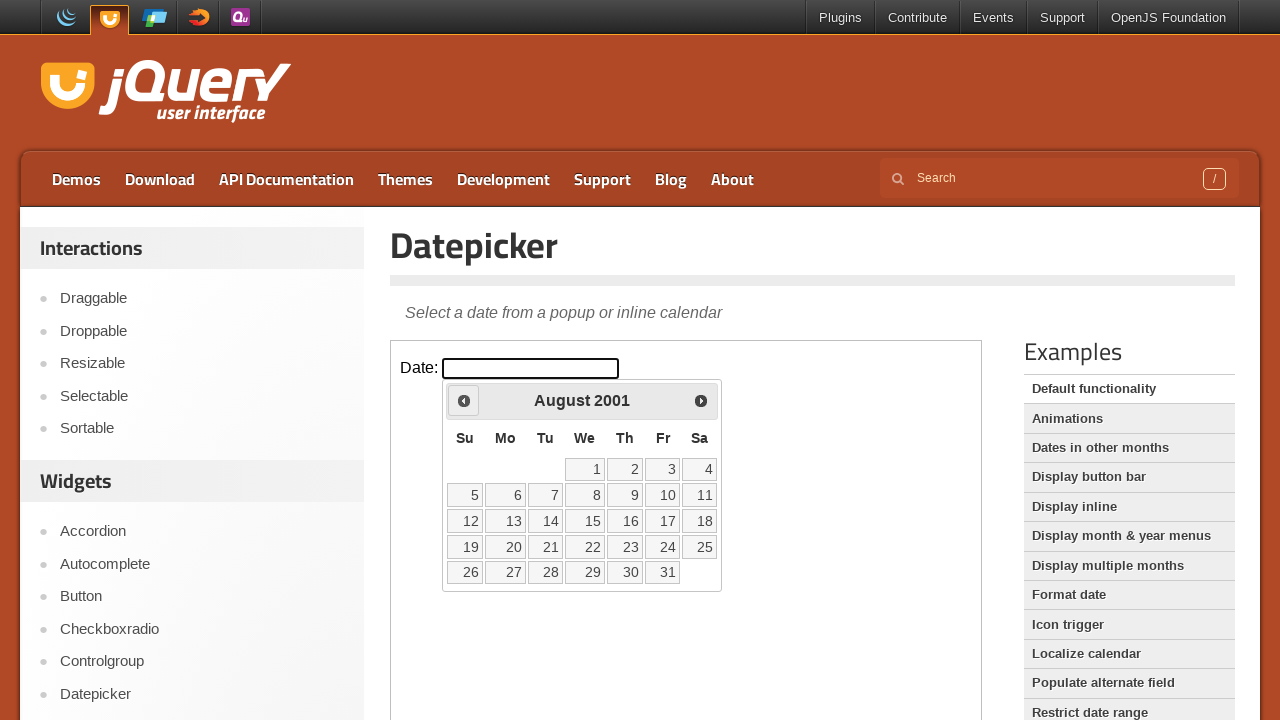

Clicked previous arrow to navigate to earlier month at (464, 400) on iframe.demo-frame >> internal:control=enter-frame >> xpath=//*[@id='ui-datepicke
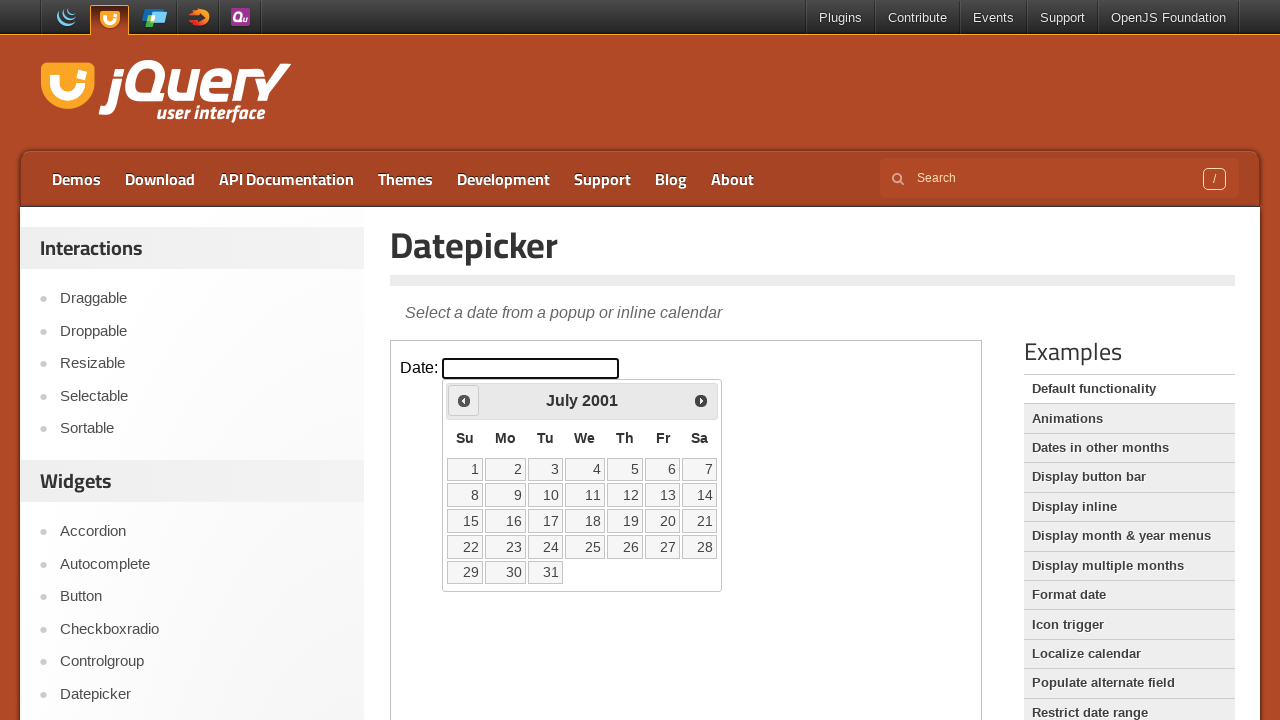

Retrieved current month 'July' and year '2001' from calendar
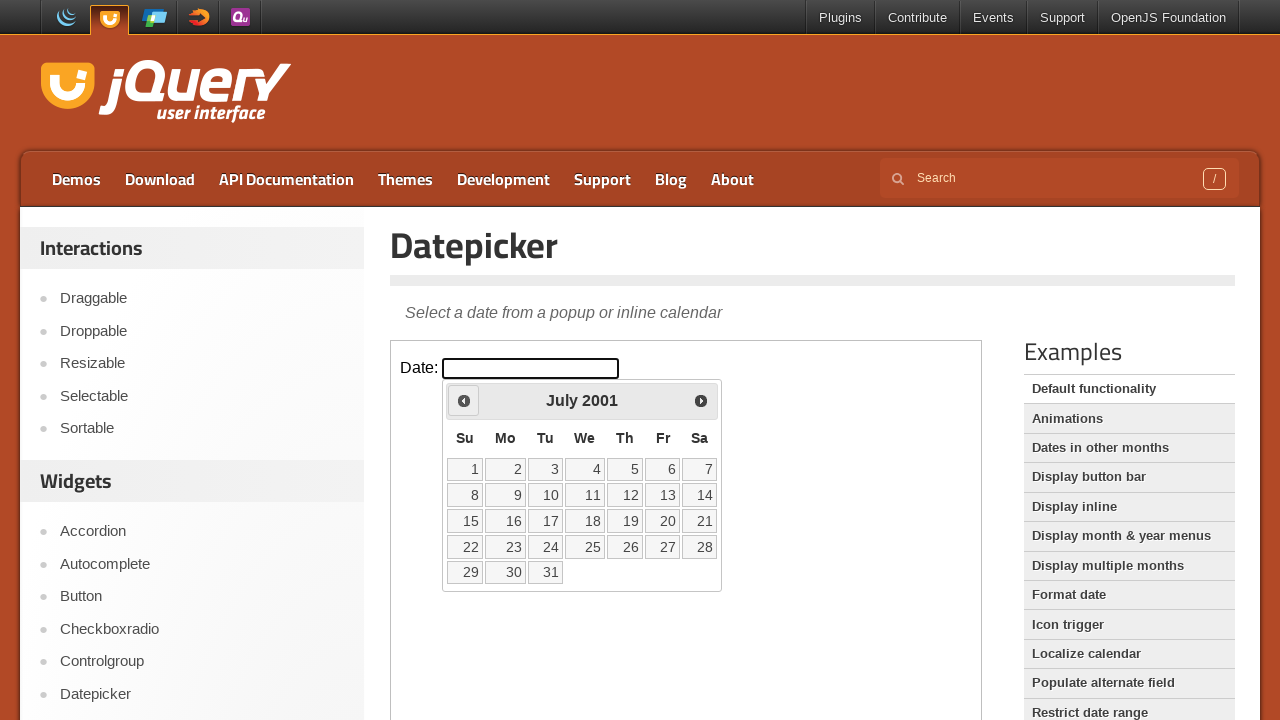

Clicked previous arrow to navigate to earlier month at (464, 400) on iframe.demo-frame >> internal:control=enter-frame >> xpath=//*[@id='ui-datepicke
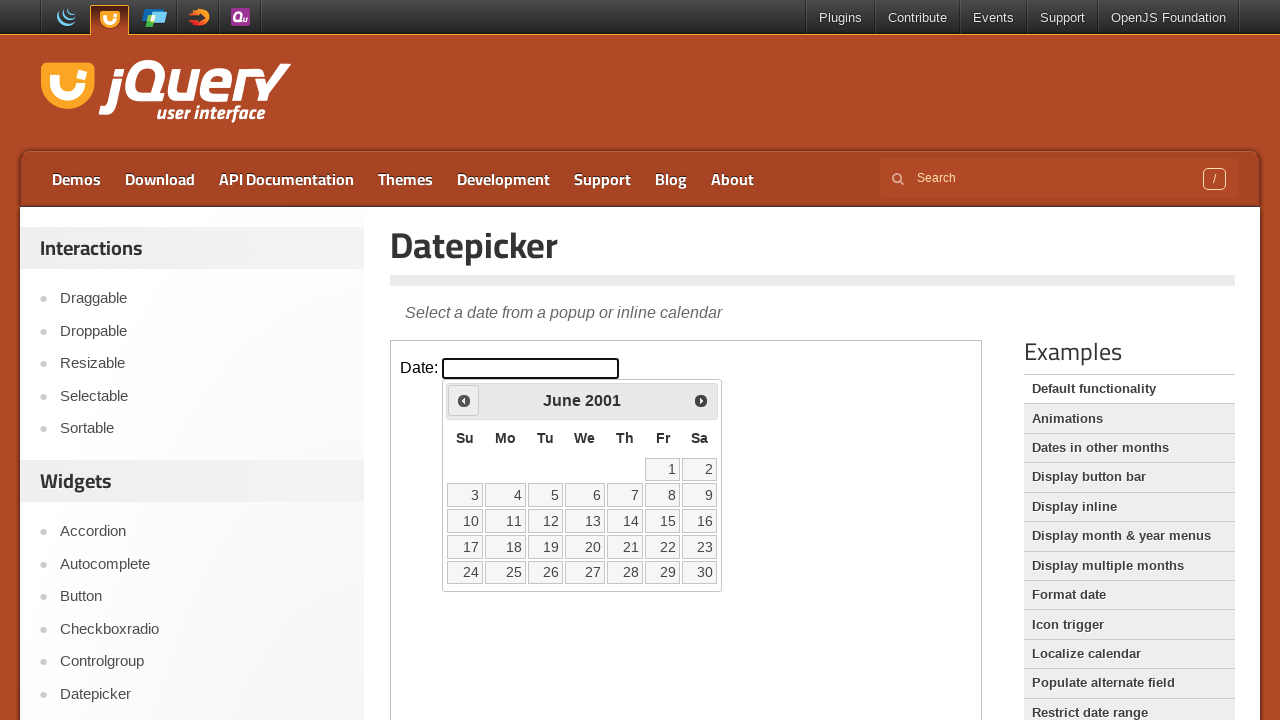

Retrieved current month 'June' and year '2001' from calendar
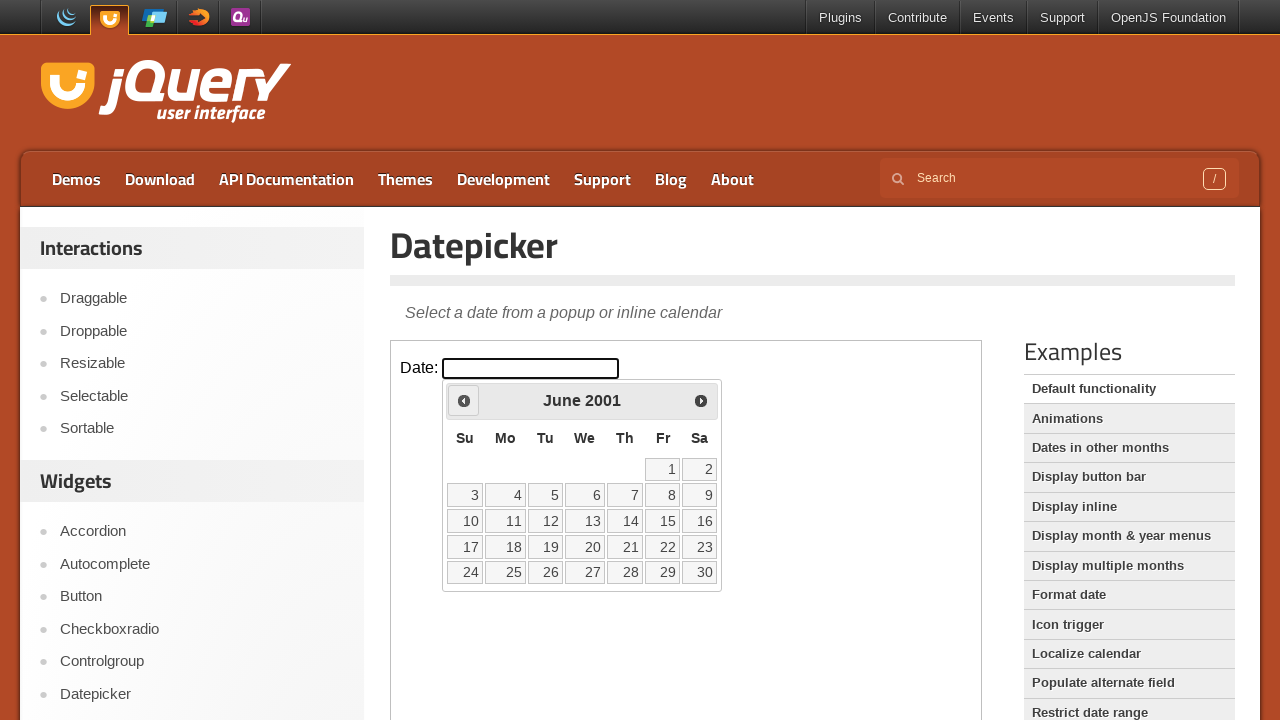

Clicked previous arrow to navigate to earlier month at (464, 400) on iframe.demo-frame >> internal:control=enter-frame >> xpath=//*[@id='ui-datepicke
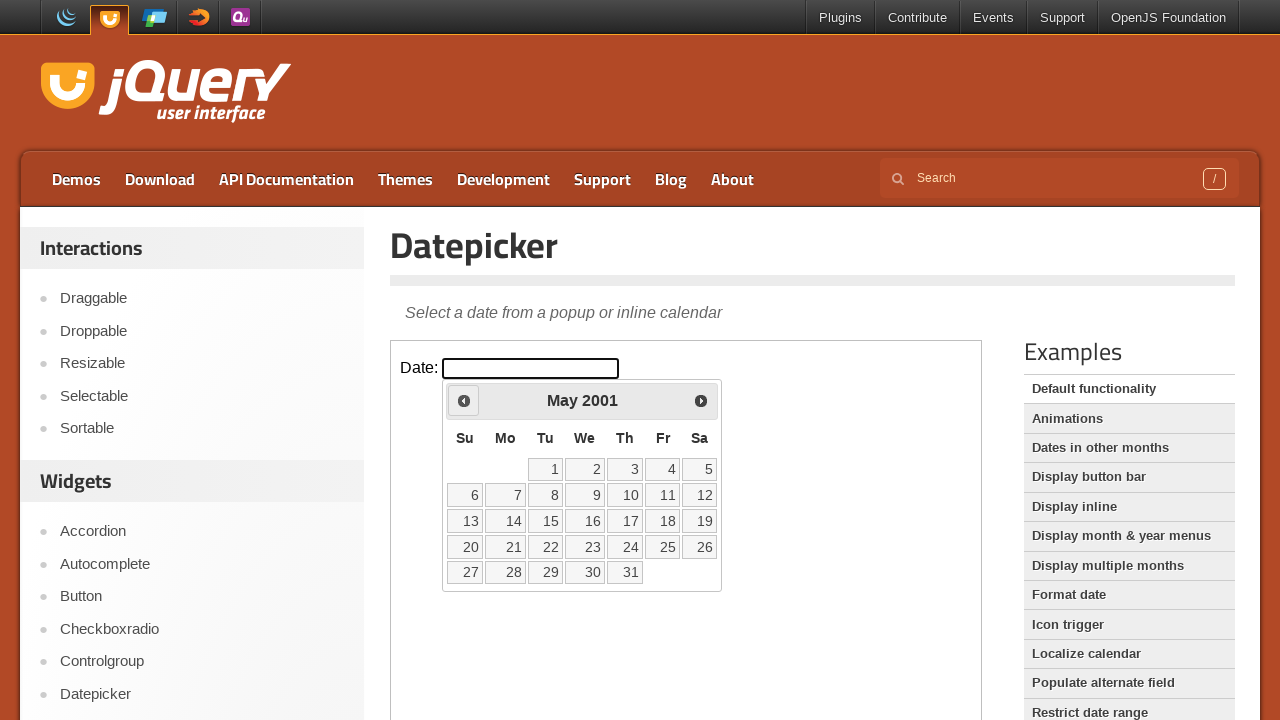

Retrieved current month 'May' and year '2001' from calendar
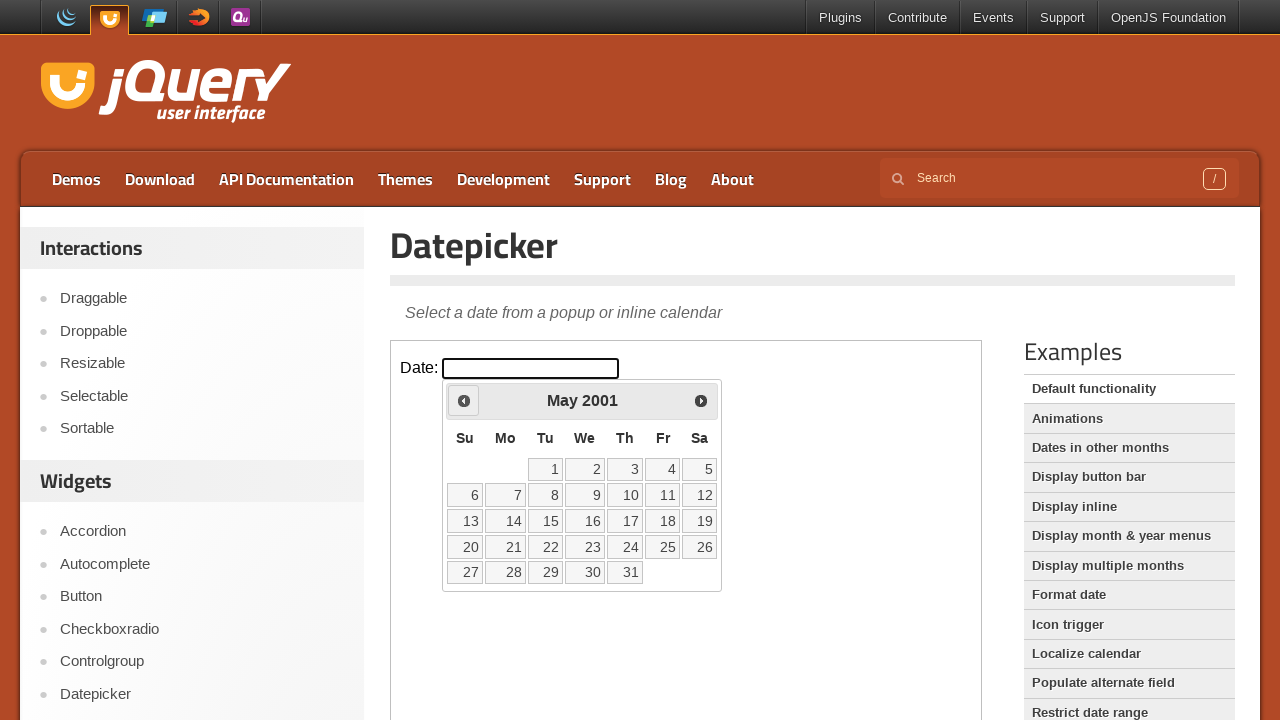

Clicked previous arrow to navigate to earlier month at (464, 400) on iframe.demo-frame >> internal:control=enter-frame >> xpath=//*[@id='ui-datepicke
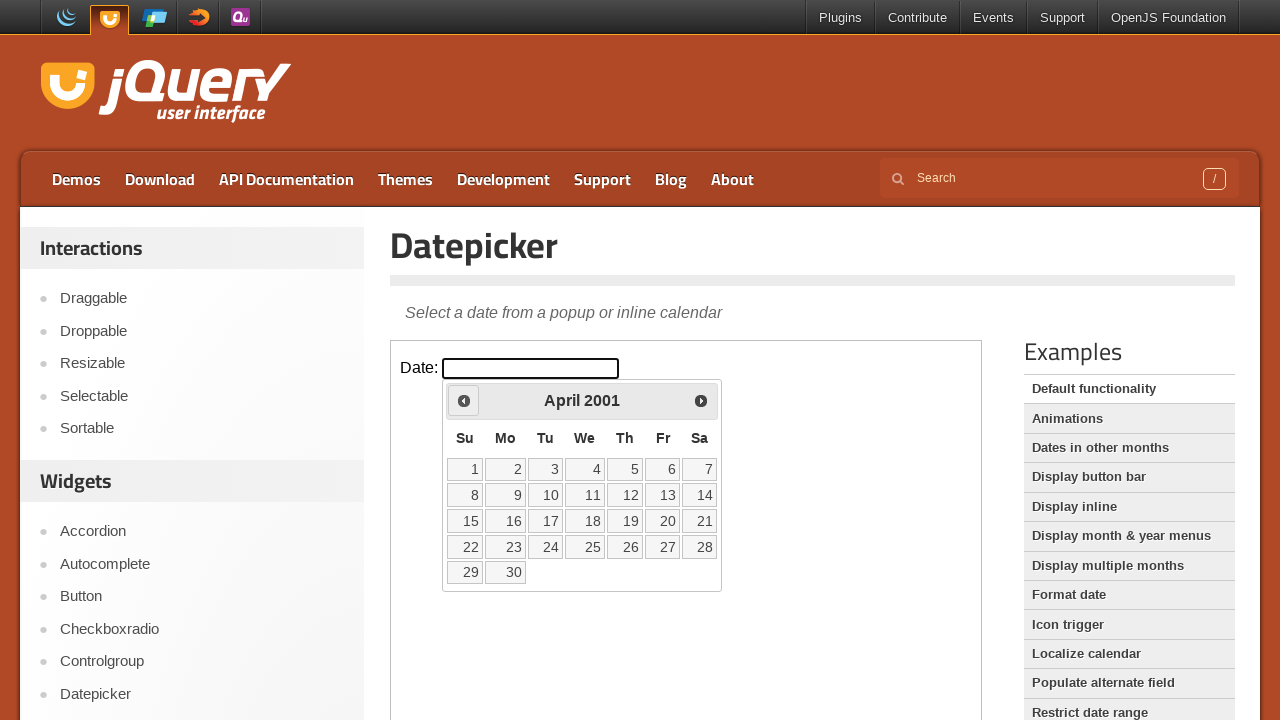

Retrieved current month 'April' and year '2001' from calendar
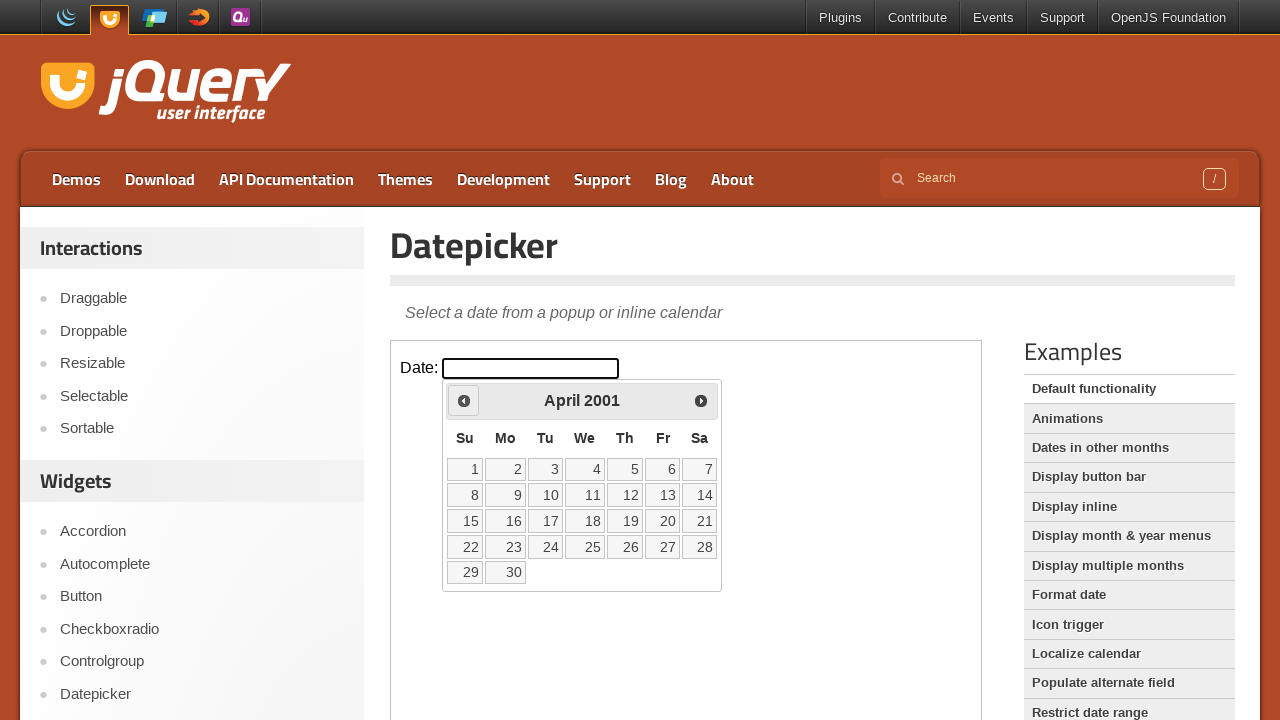

Clicked previous arrow to navigate to earlier month at (464, 400) on iframe.demo-frame >> internal:control=enter-frame >> xpath=//*[@id='ui-datepicke
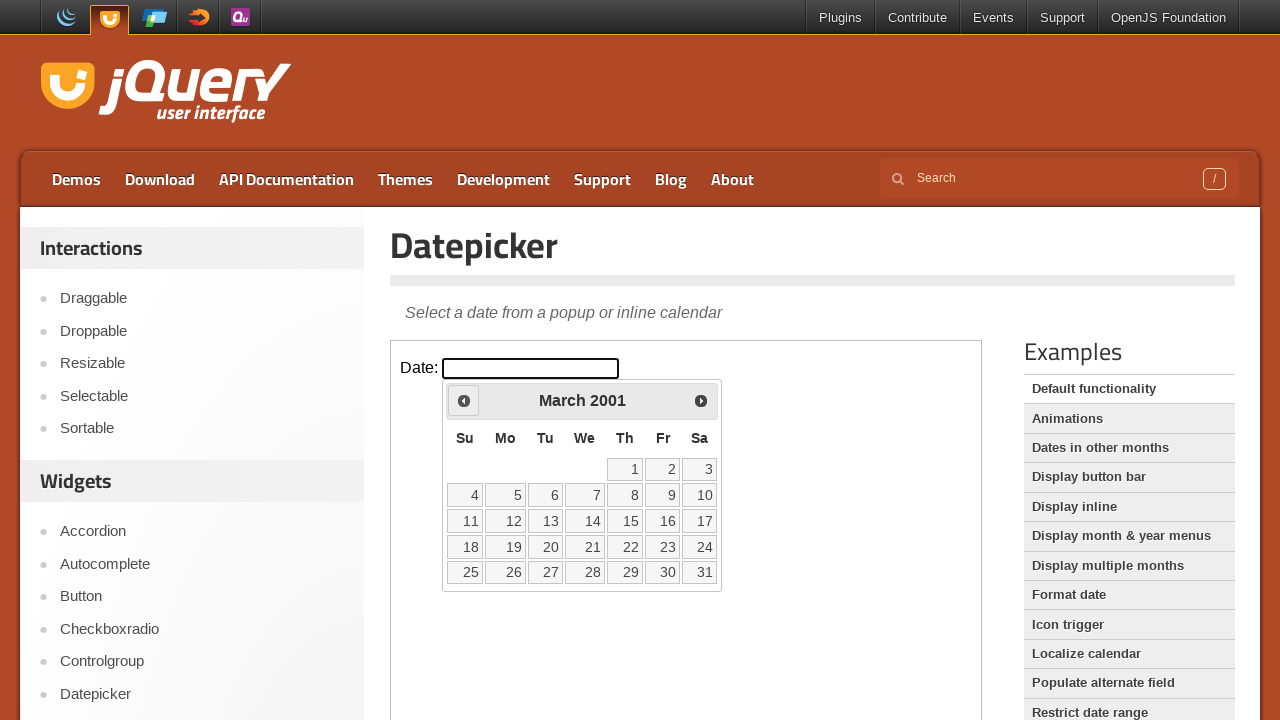

Retrieved current month 'March' and year '2001' from calendar
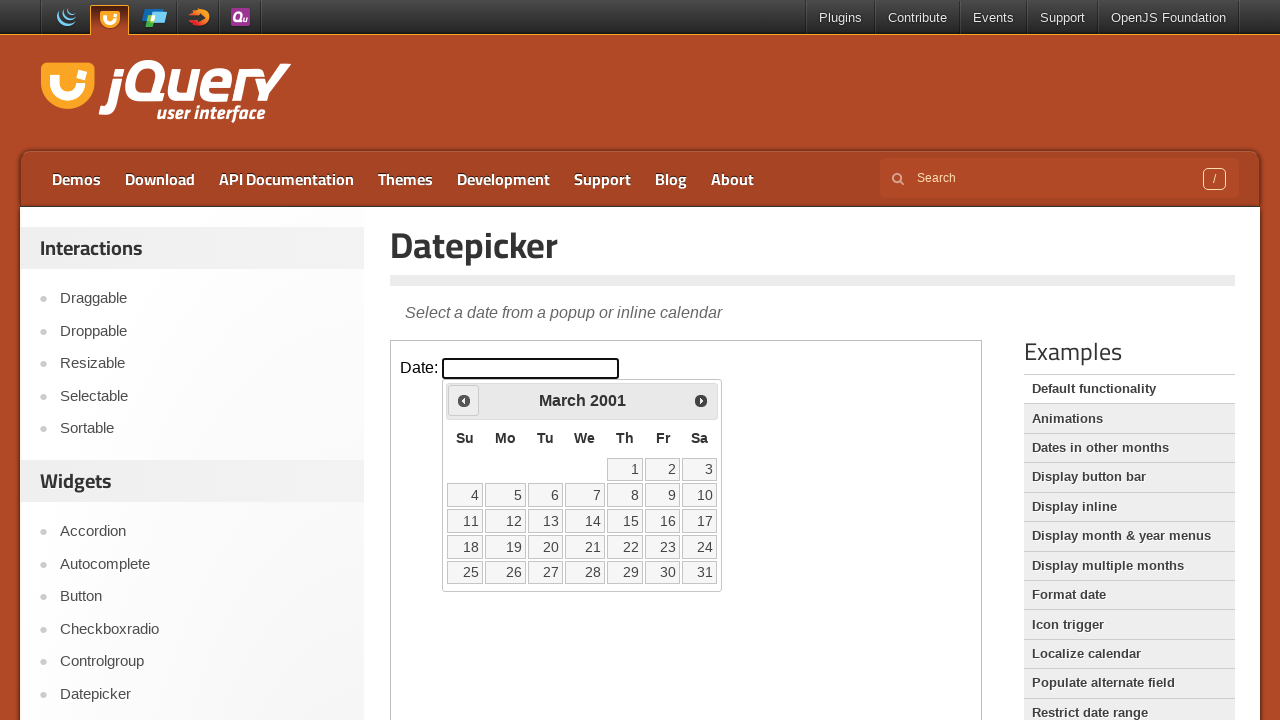

Clicked previous arrow to navigate to earlier month at (464, 400) on iframe.demo-frame >> internal:control=enter-frame >> xpath=//*[@id='ui-datepicke
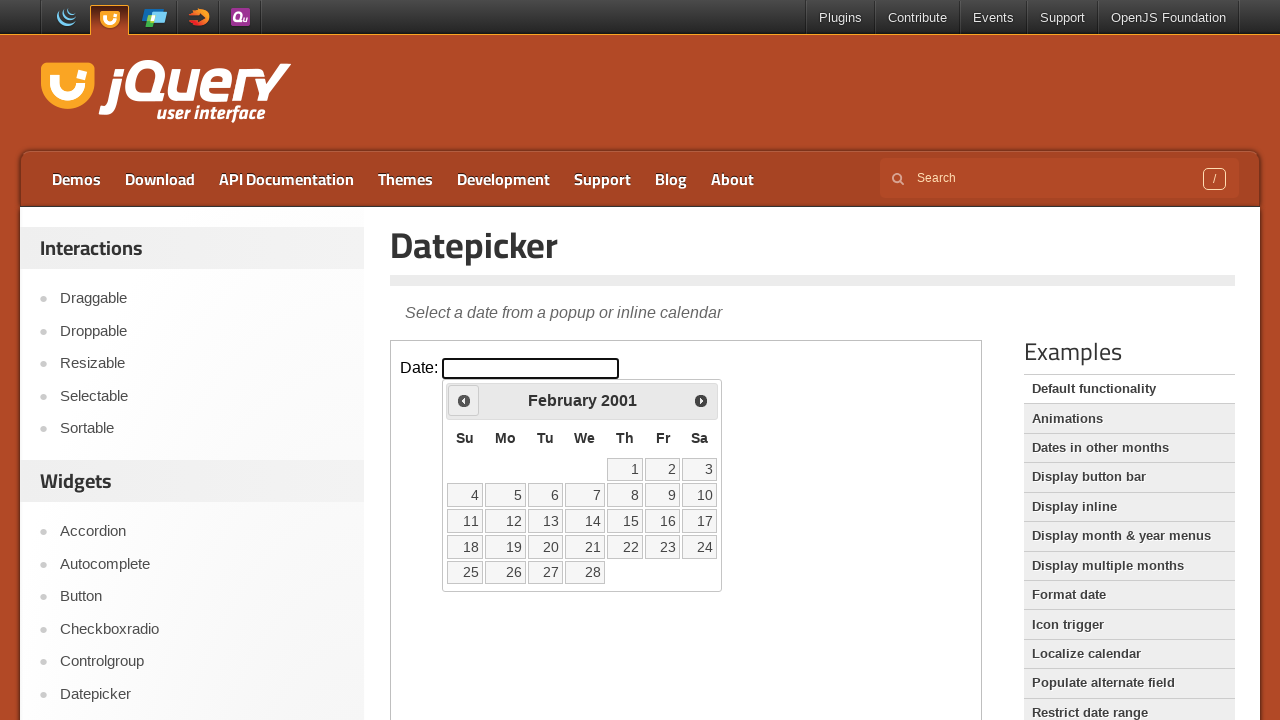

Retrieved current month 'February' and year '2001' from calendar
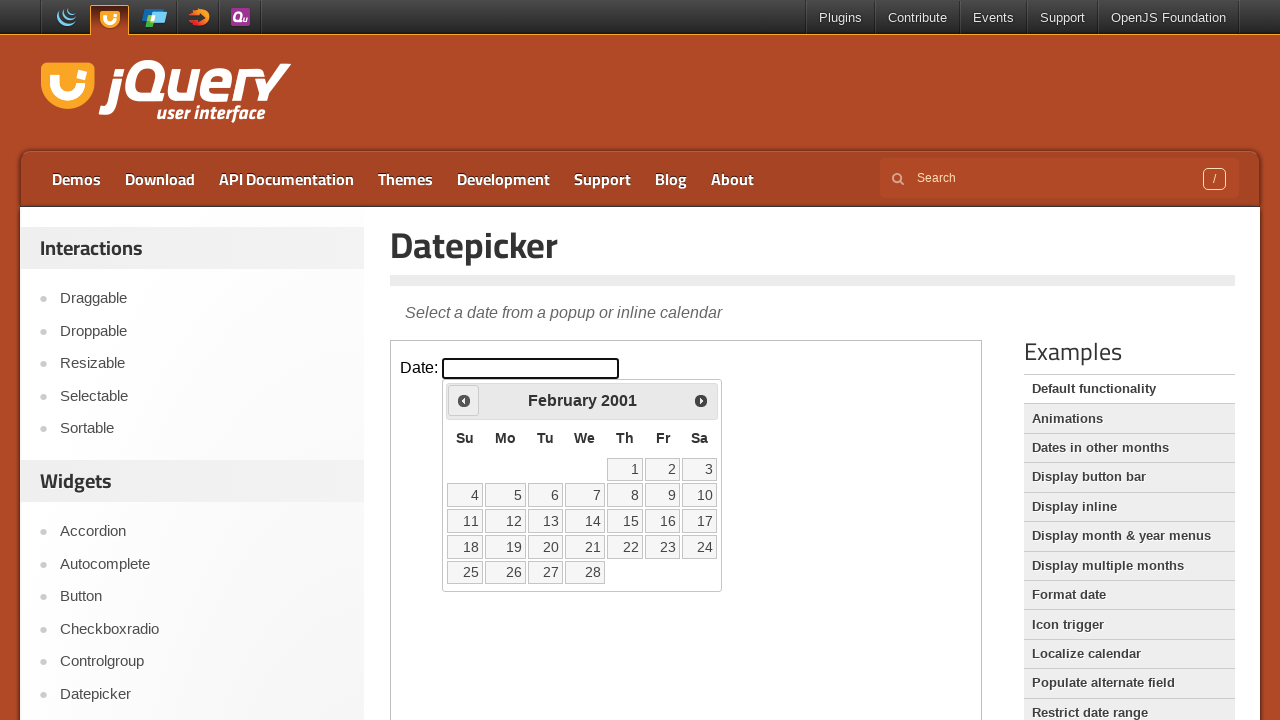

Clicked previous arrow to navigate to earlier month at (464, 400) on iframe.demo-frame >> internal:control=enter-frame >> xpath=//*[@id='ui-datepicke
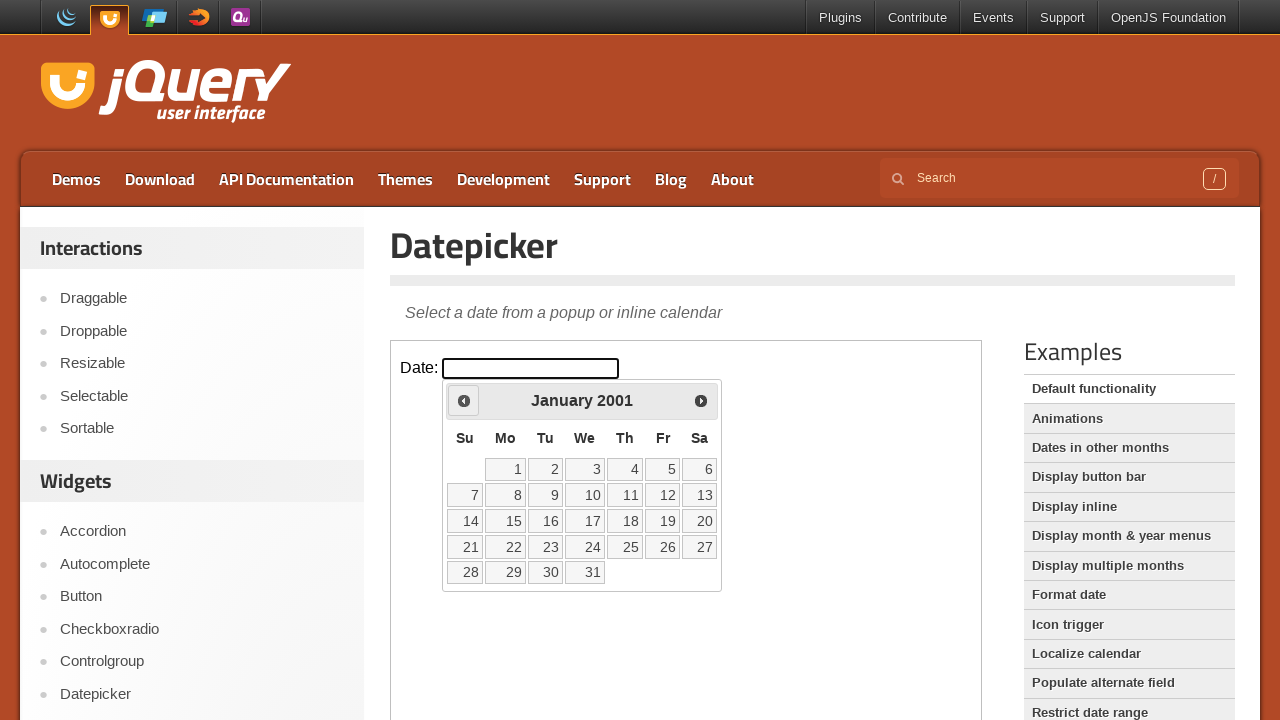

Retrieved current month 'January' and year '2001' from calendar
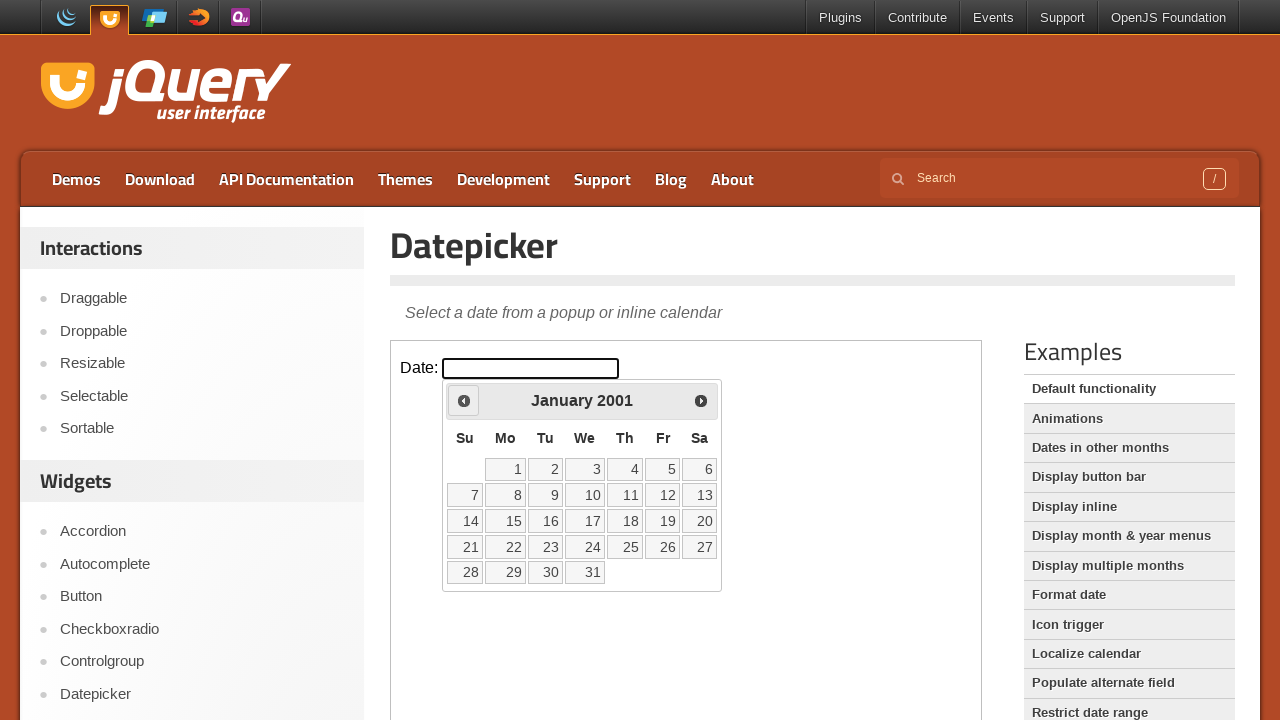

Clicked previous arrow to navigate to earlier month at (464, 400) on iframe.demo-frame >> internal:control=enter-frame >> xpath=//*[@id='ui-datepicke
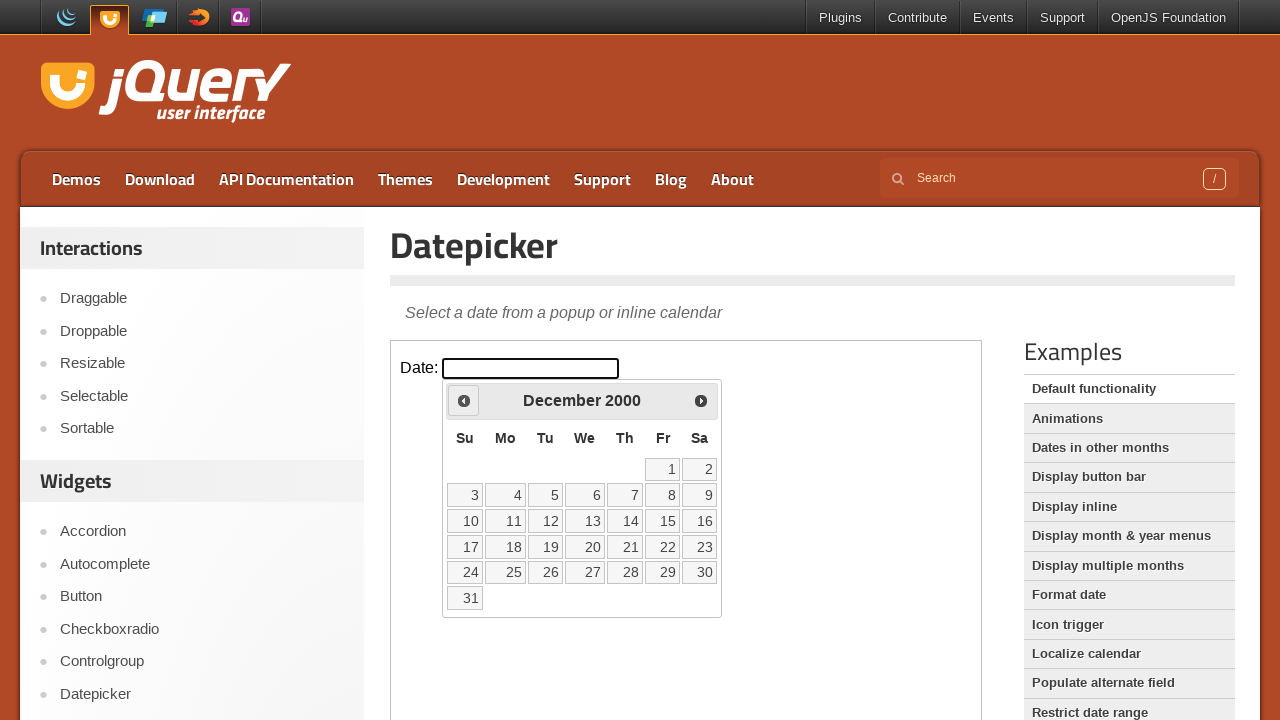

Retrieved current month 'December' and year '2000' from calendar
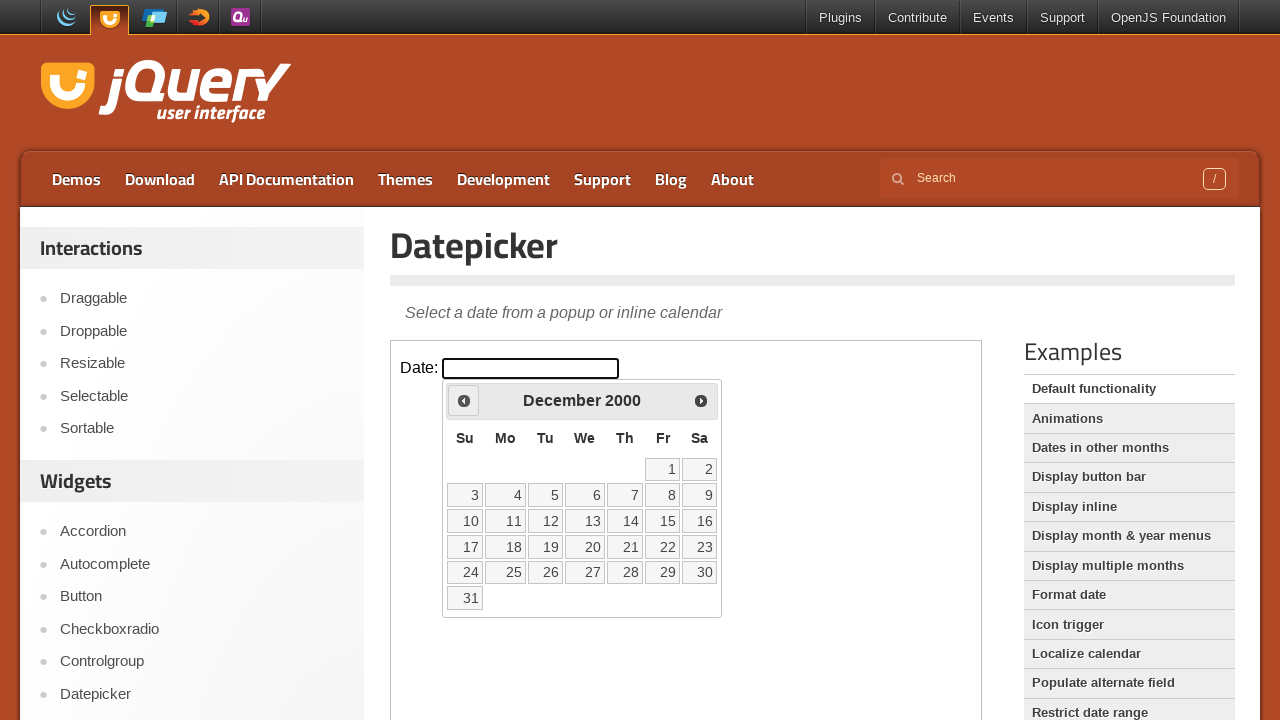

Clicked previous arrow to navigate to earlier month at (464, 400) on iframe.demo-frame >> internal:control=enter-frame >> xpath=//*[@id='ui-datepicke
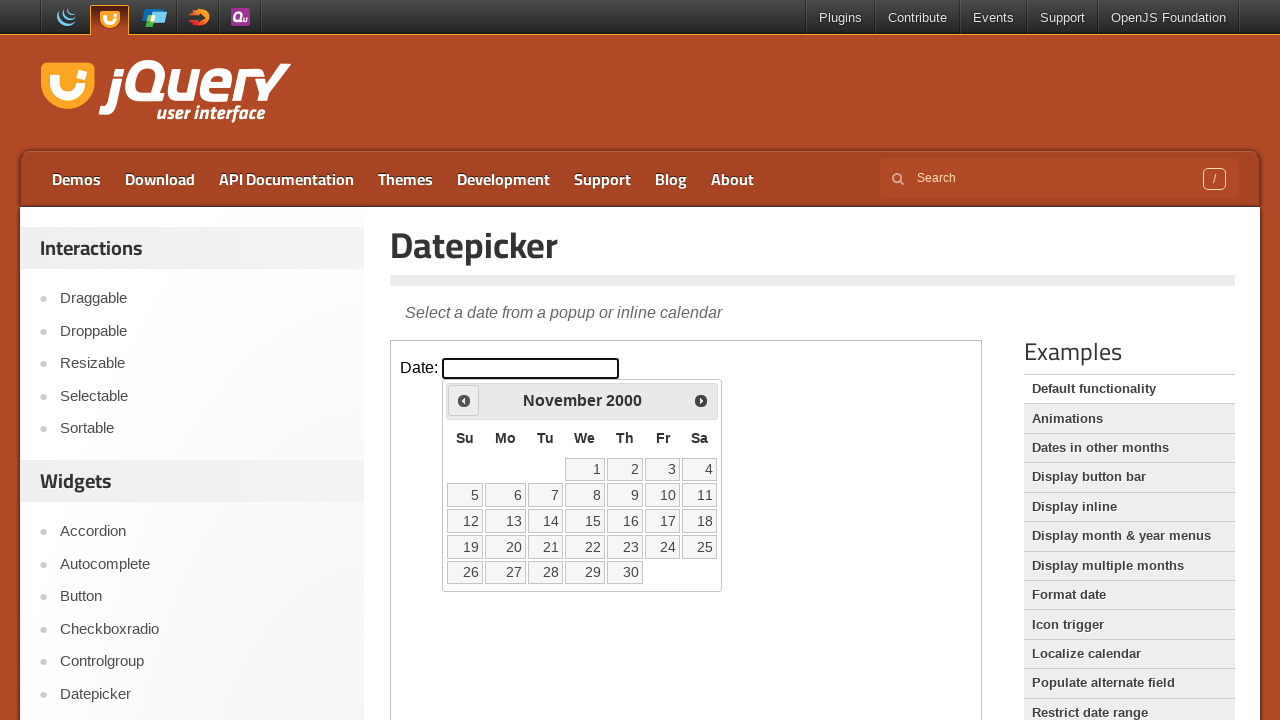

Retrieved current month 'November' and year '2000' from calendar
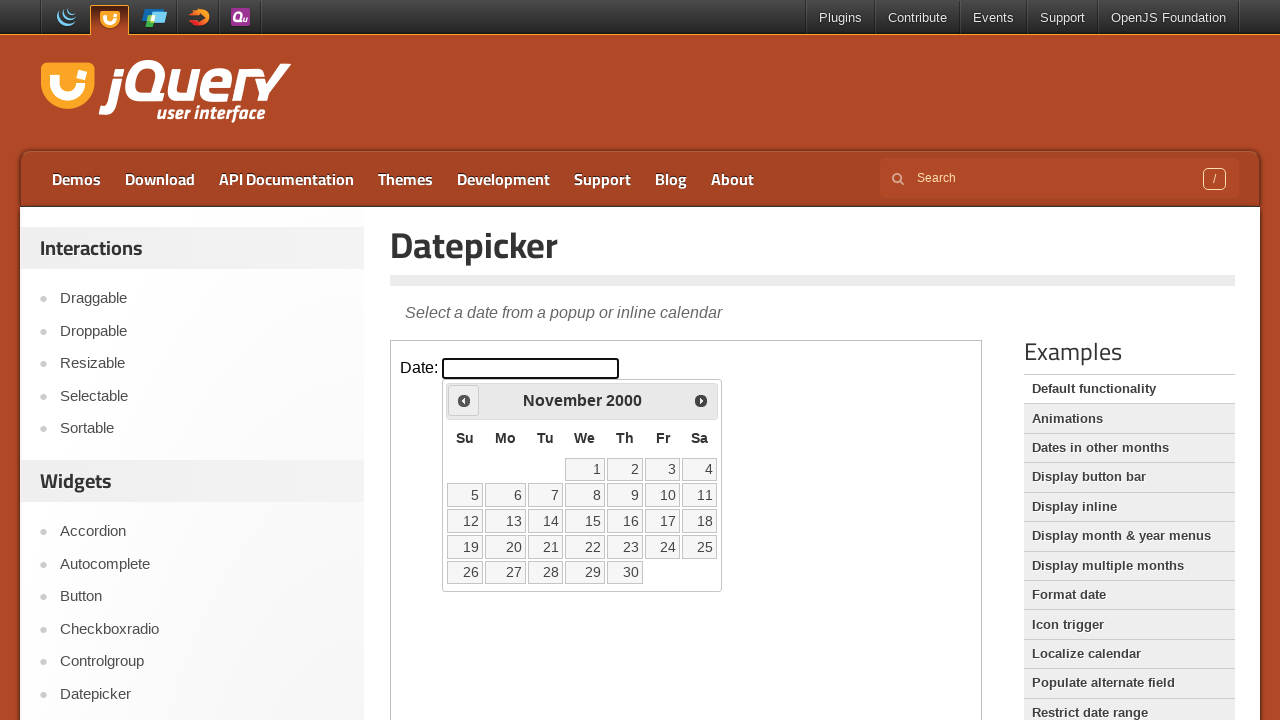

Clicked previous arrow to navigate to earlier month at (464, 400) on iframe.demo-frame >> internal:control=enter-frame >> xpath=//*[@id='ui-datepicke
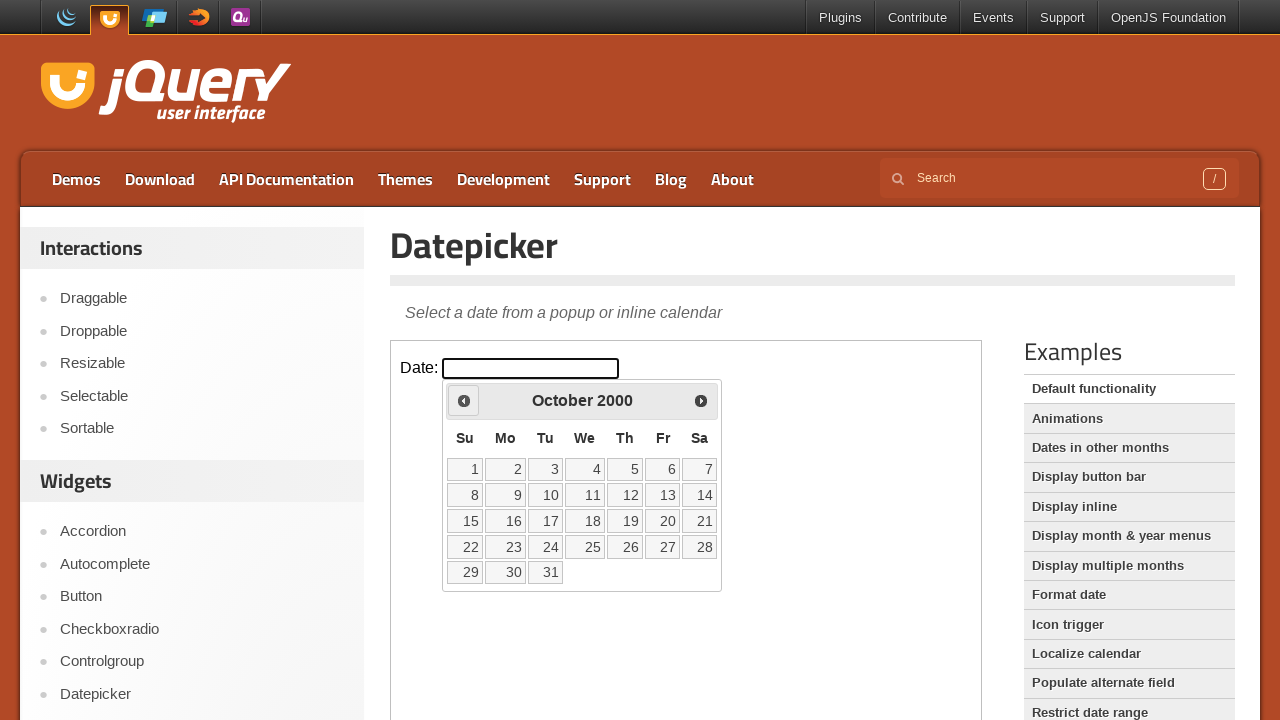

Retrieved current month 'October' and year '2000' from calendar
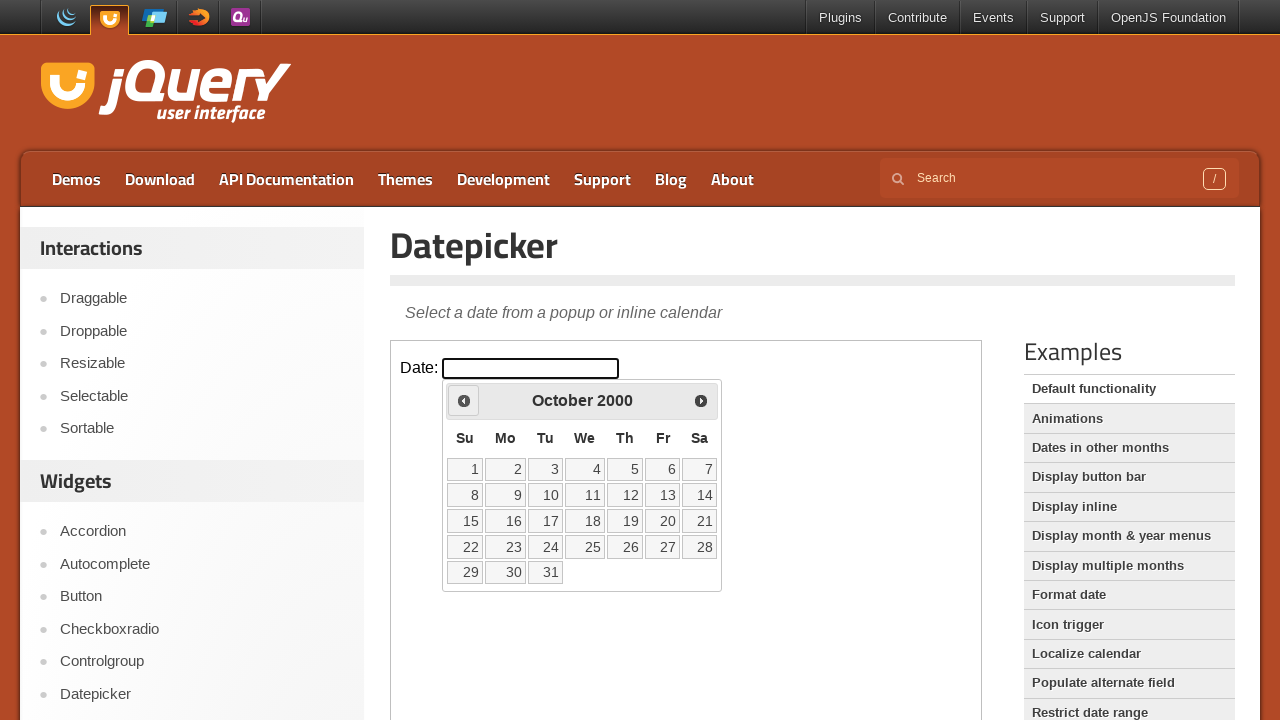

Clicked previous arrow to navigate to earlier month at (464, 400) on iframe.demo-frame >> internal:control=enter-frame >> xpath=//*[@id='ui-datepicke
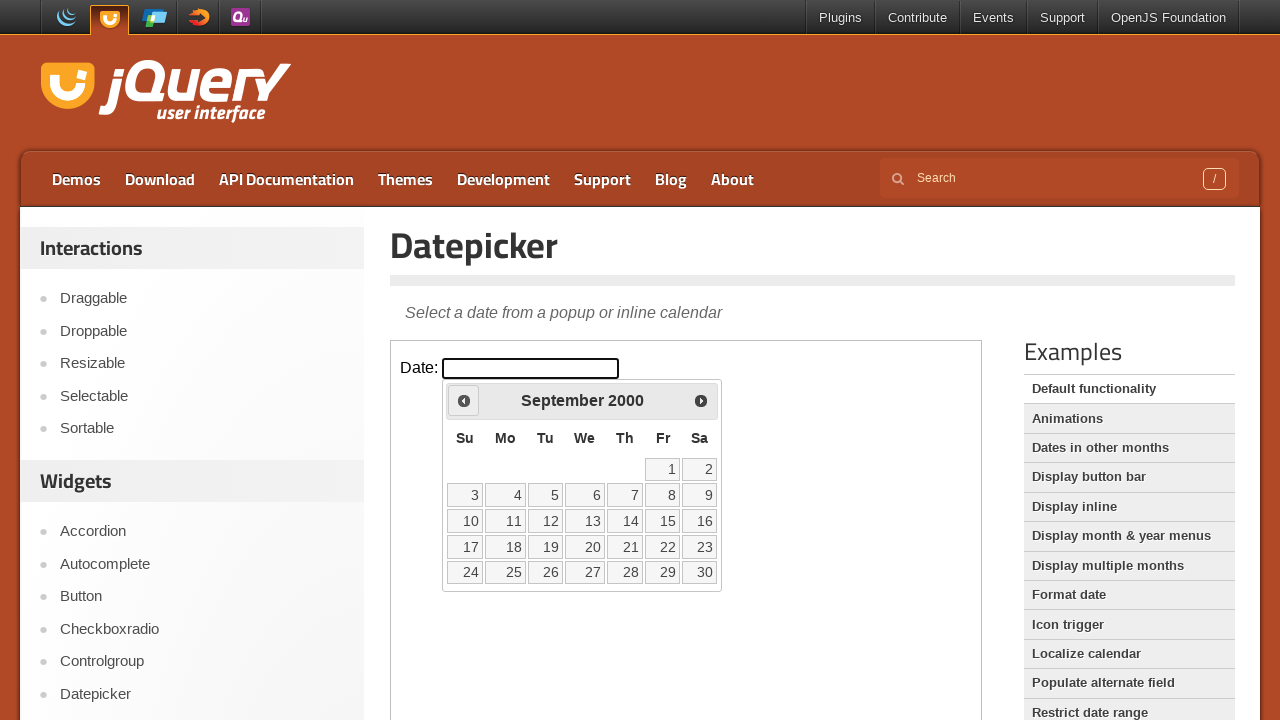

Retrieved current month 'September' and year '2000' from calendar
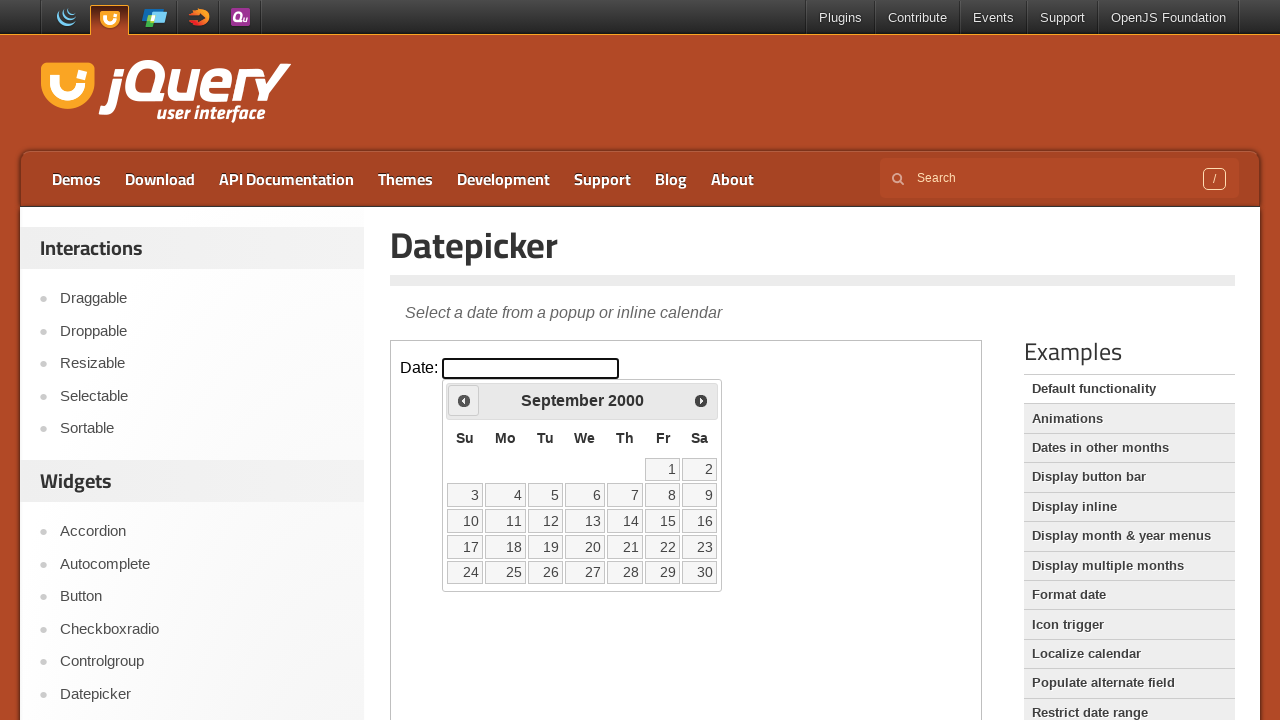

Clicked previous arrow to navigate to earlier month at (464, 400) on iframe.demo-frame >> internal:control=enter-frame >> xpath=//*[@id='ui-datepicke
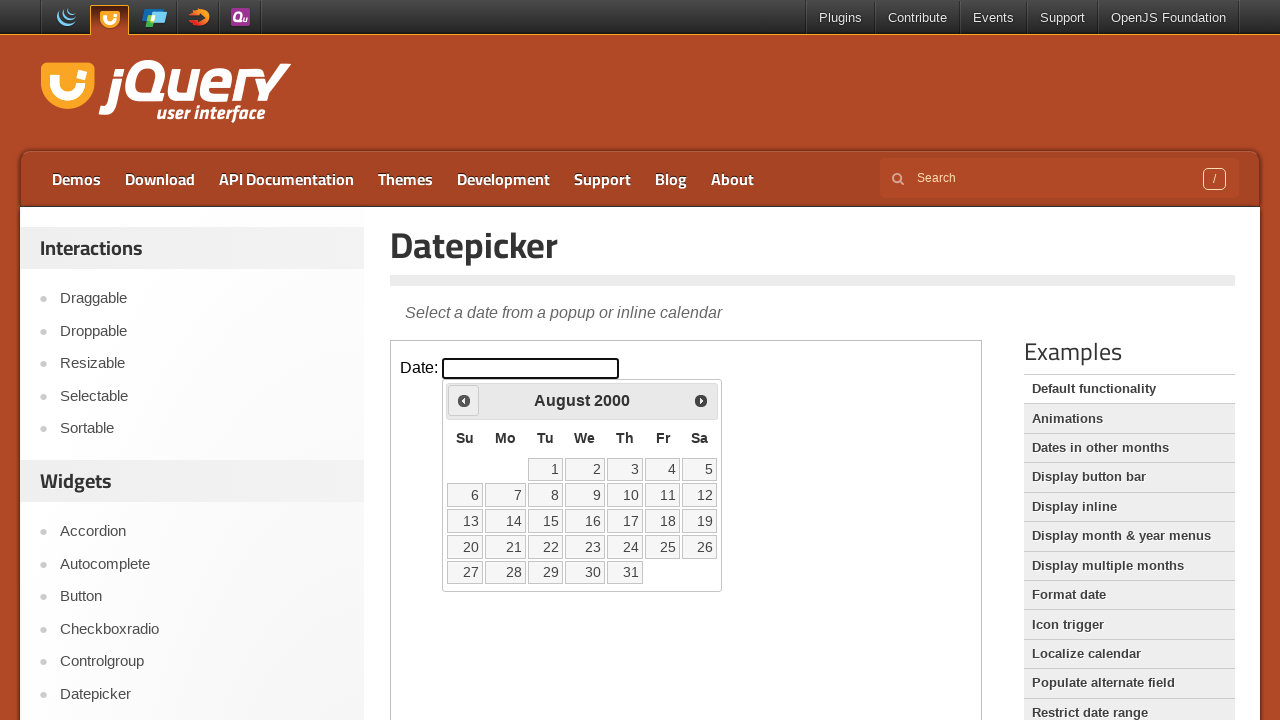

Retrieved current month 'August' and year '2000' from calendar
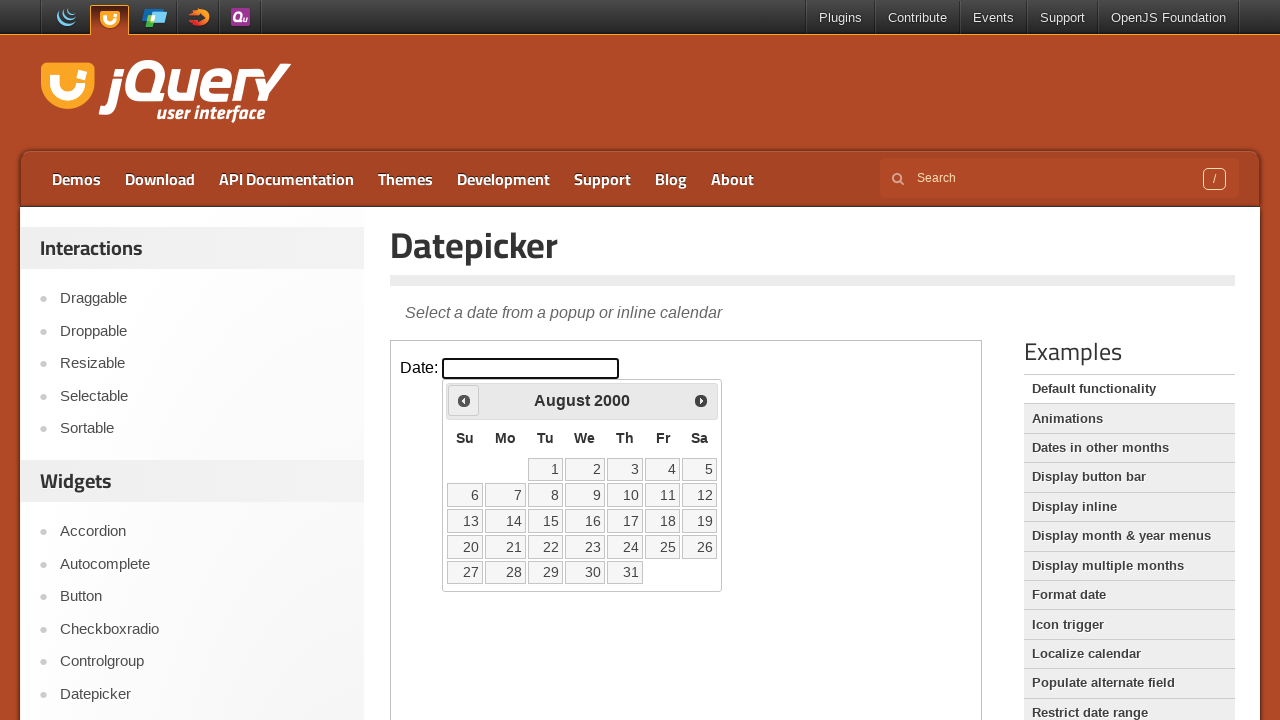

Clicked previous arrow to navigate to earlier month at (464, 400) on iframe.demo-frame >> internal:control=enter-frame >> xpath=//*[@id='ui-datepicke
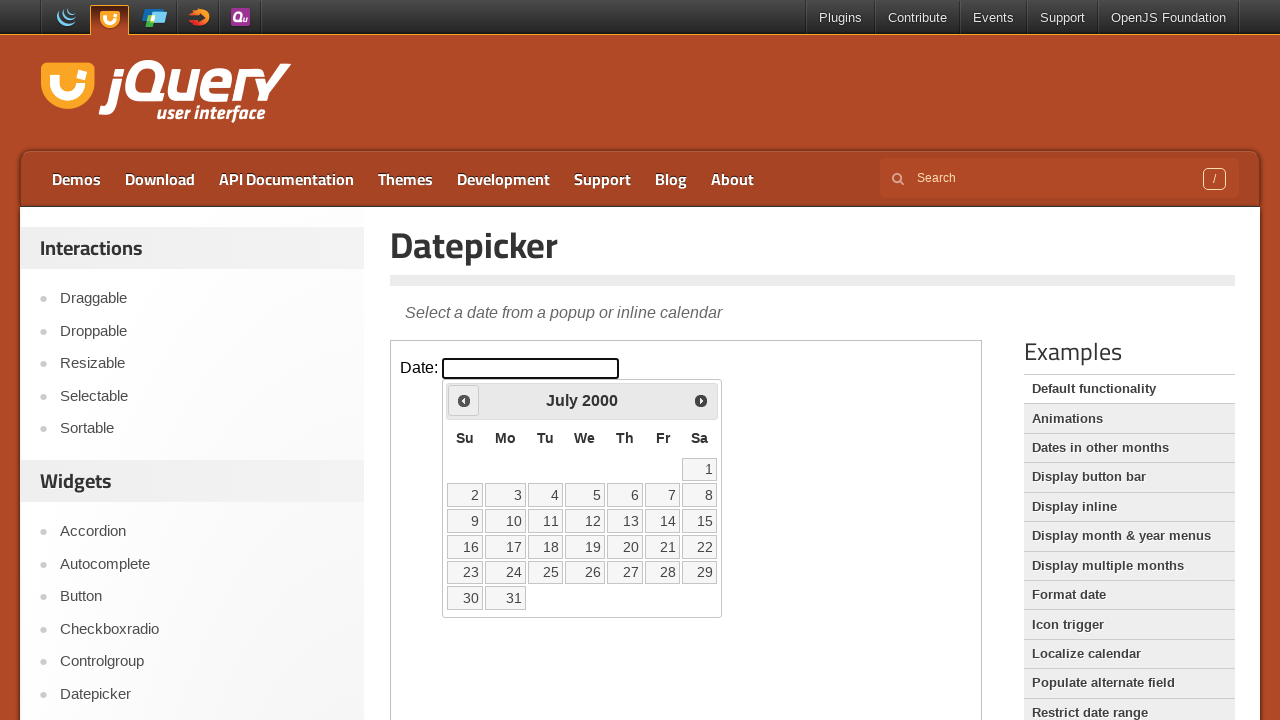

Retrieved current month 'July' and year '2000' from calendar
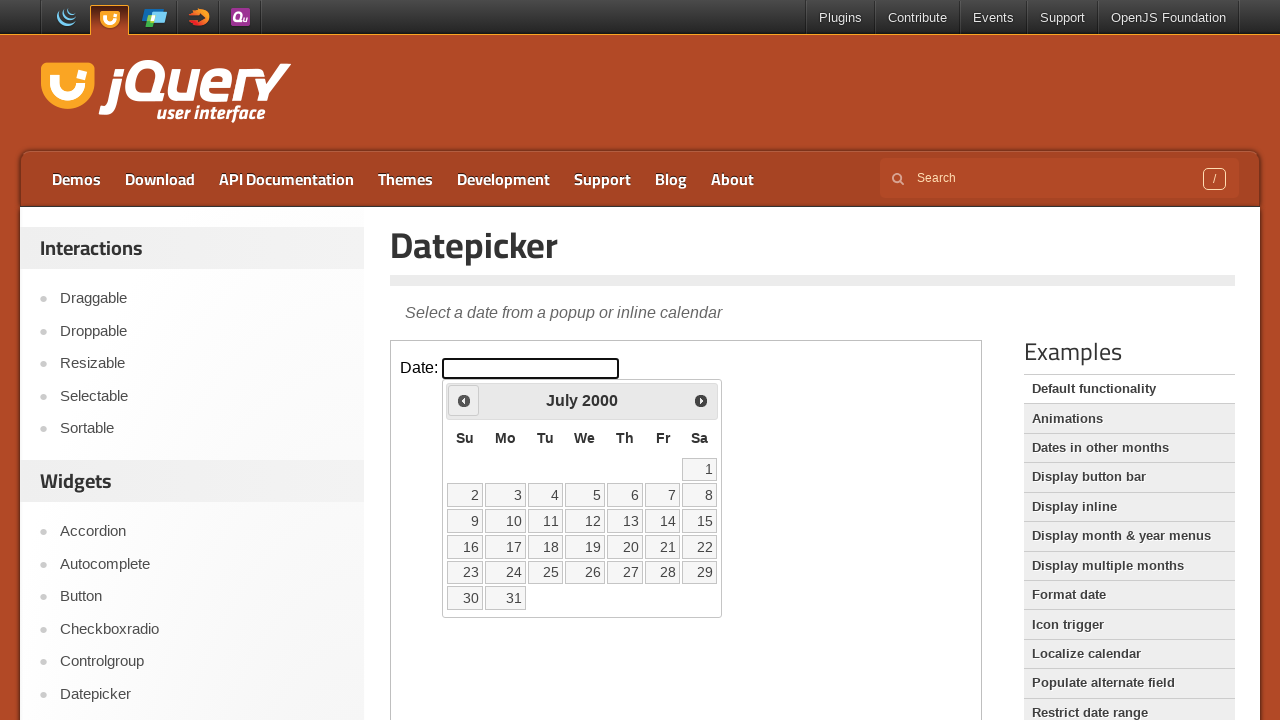

Clicked previous arrow to navigate to earlier month at (464, 400) on iframe.demo-frame >> internal:control=enter-frame >> xpath=//*[@id='ui-datepicke
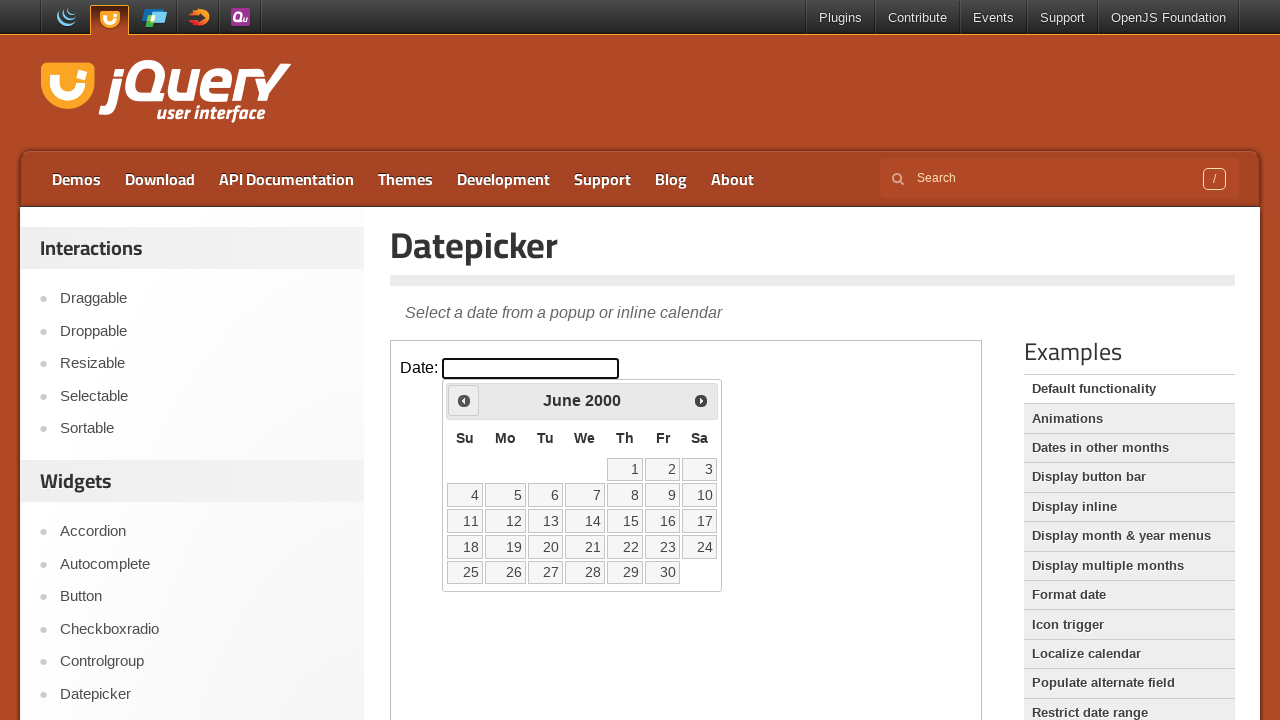

Retrieved current month 'June' and year '2000' from calendar
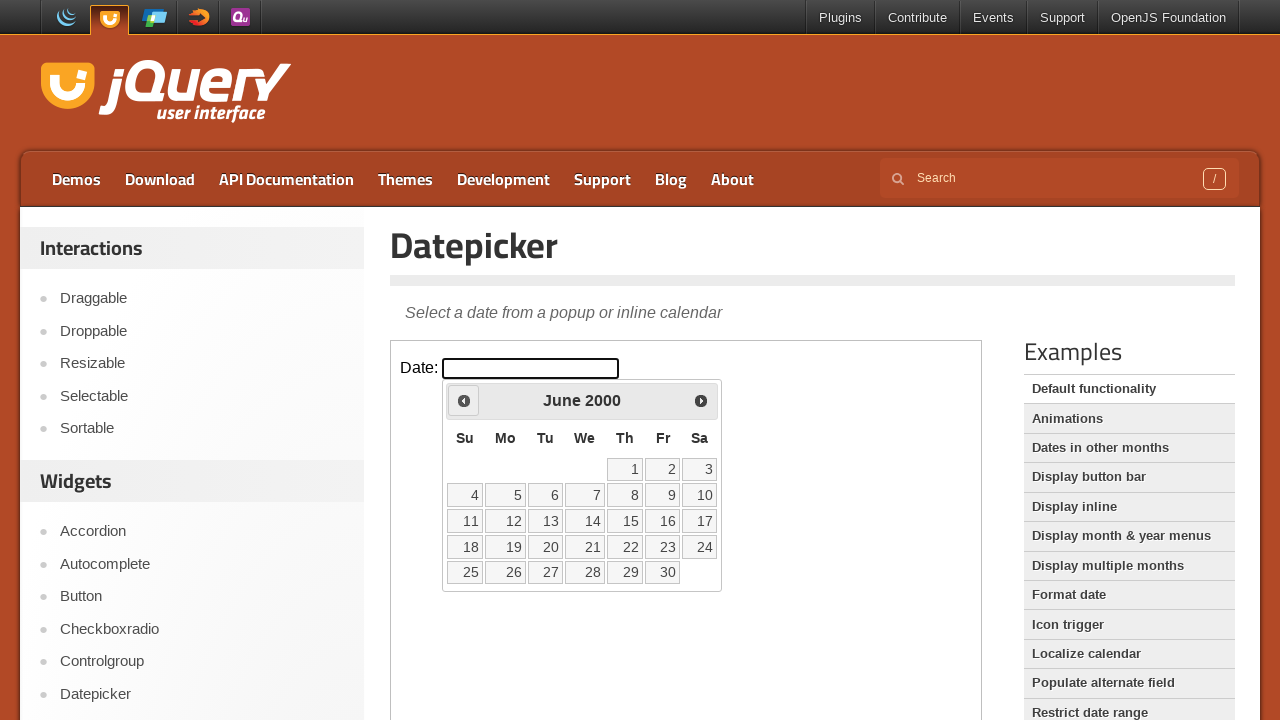

Clicked previous arrow to navigate to earlier month at (464, 400) on iframe.demo-frame >> internal:control=enter-frame >> xpath=//*[@id='ui-datepicke
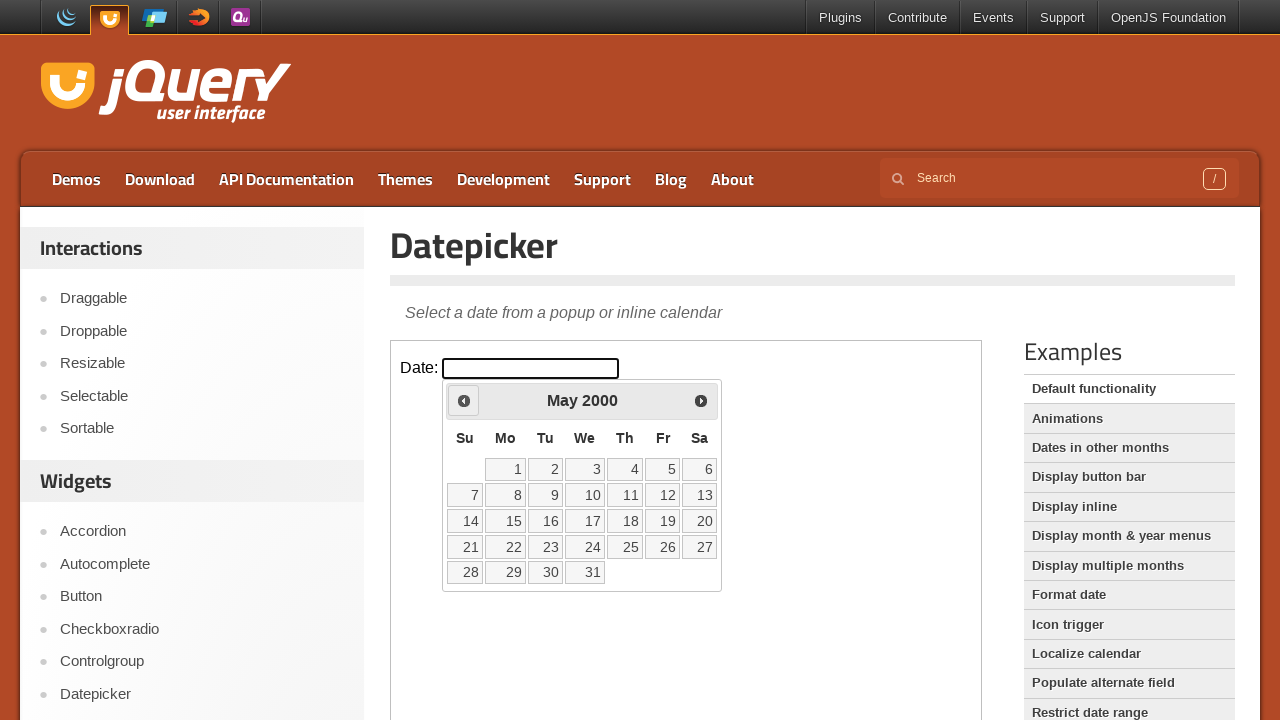

Retrieved current month 'May' and year '2000' from calendar
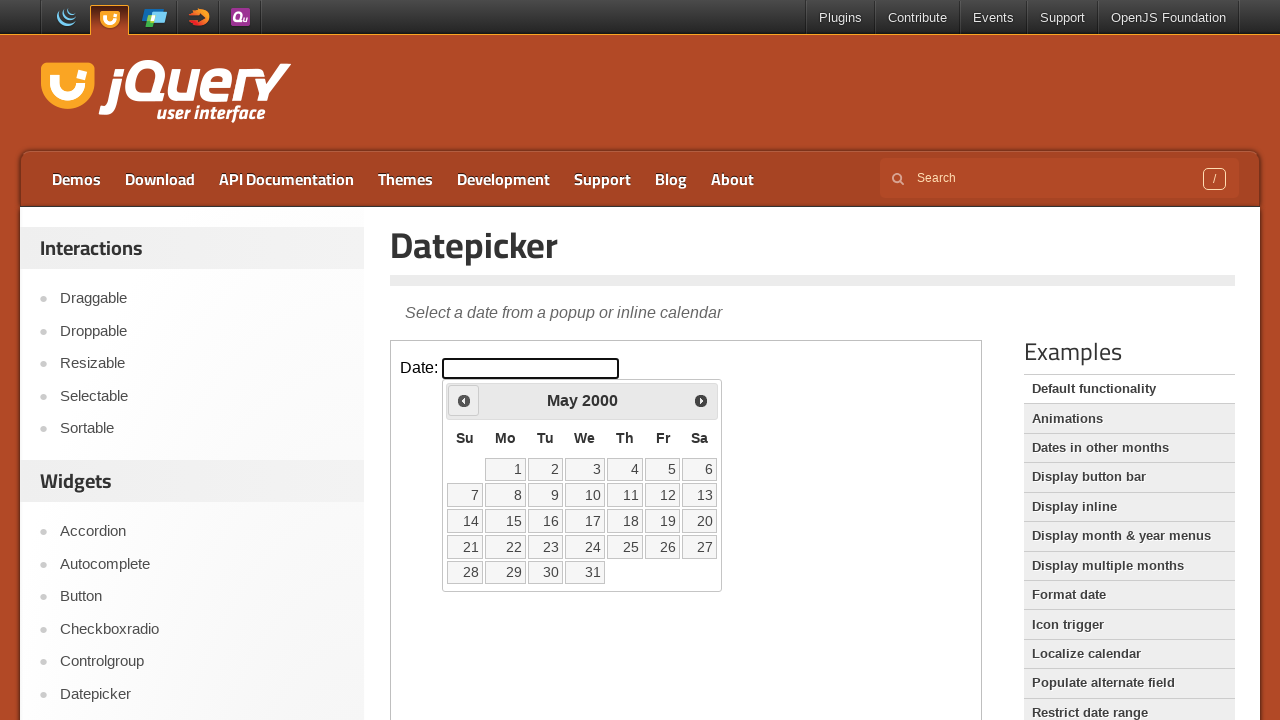

Clicked previous arrow to navigate to earlier month at (464, 400) on iframe.demo-frame >> internal:control=enter-frame >> xpath=//*[@id='ui-datepicke
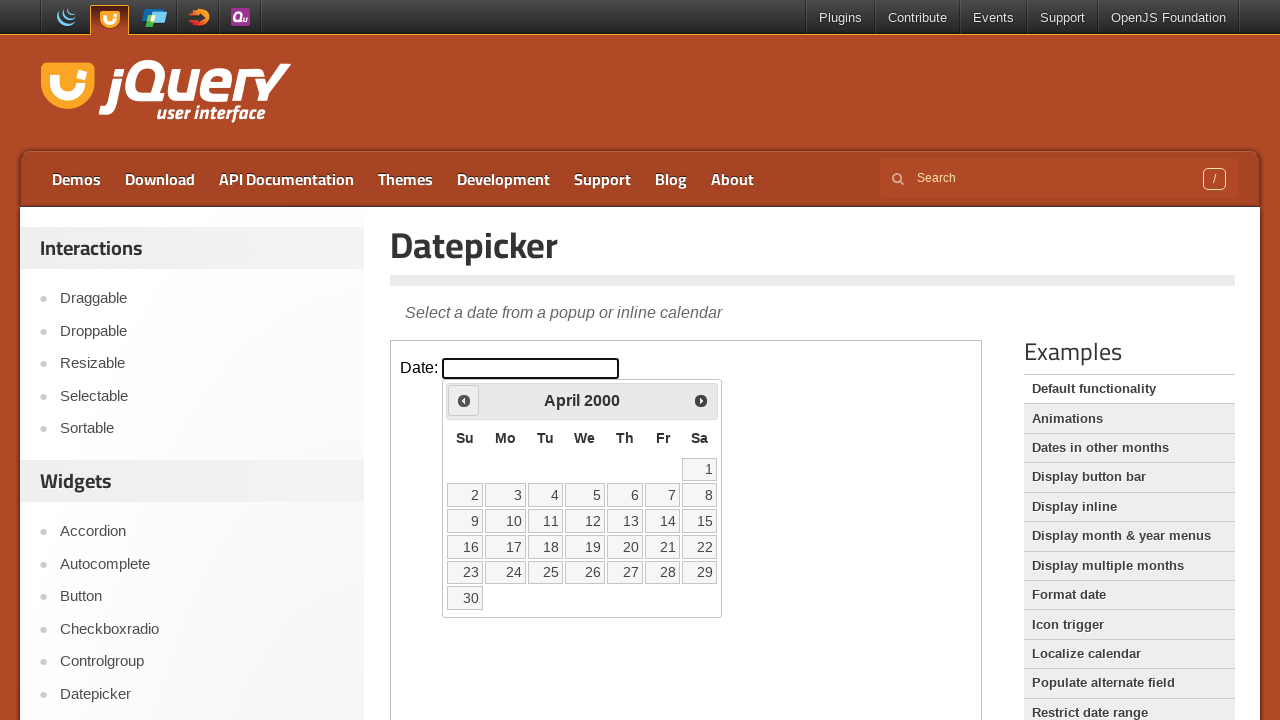

Retrieved current month 'April' and year '2000' from calendar
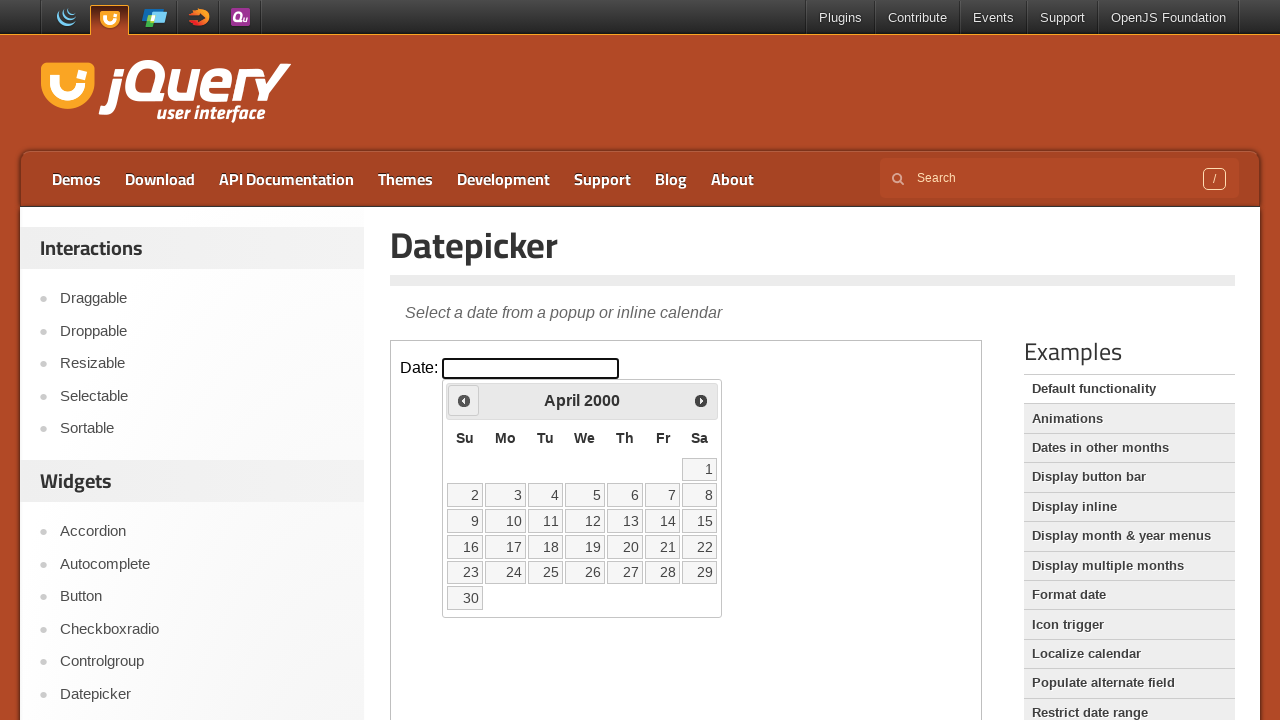

Clicked previous arrow to navigate to earlier month at (464, 400) on iframe.demo-frame >> internal:control=enter-frame >> xpath=//*[@id='ui-datepicke
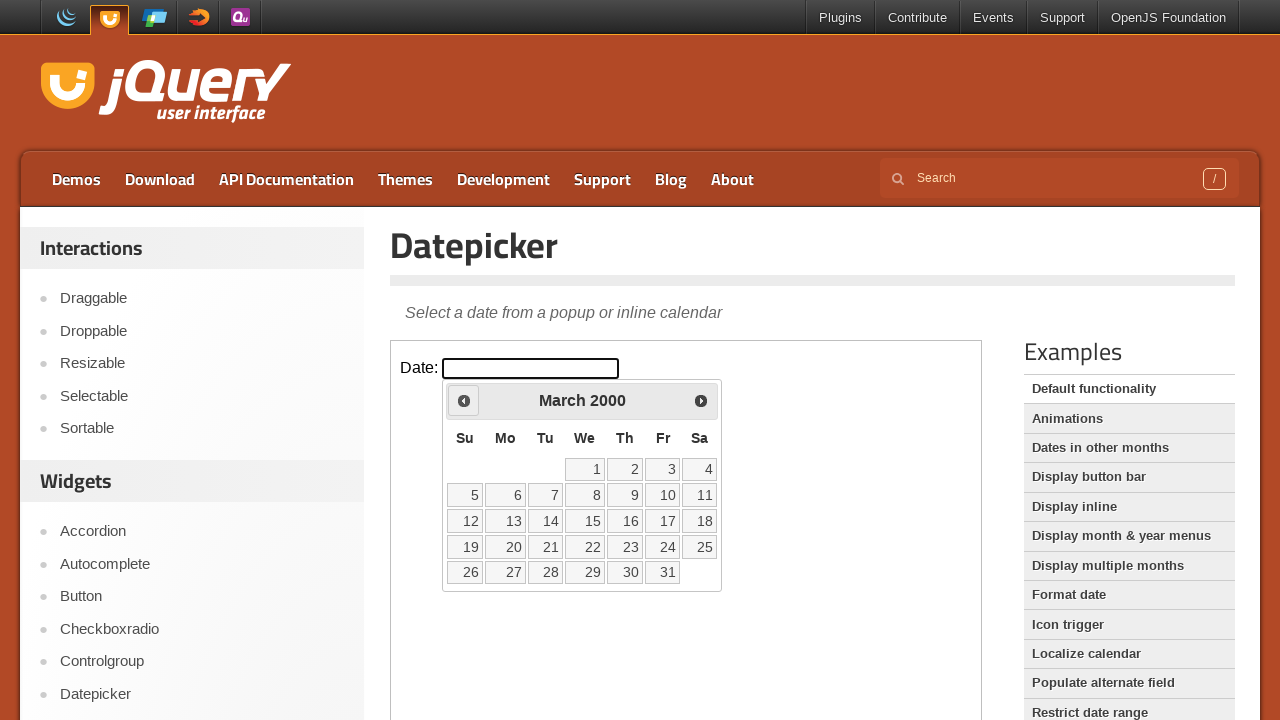

Retrieved current month 'March' and year '2000' from calendar
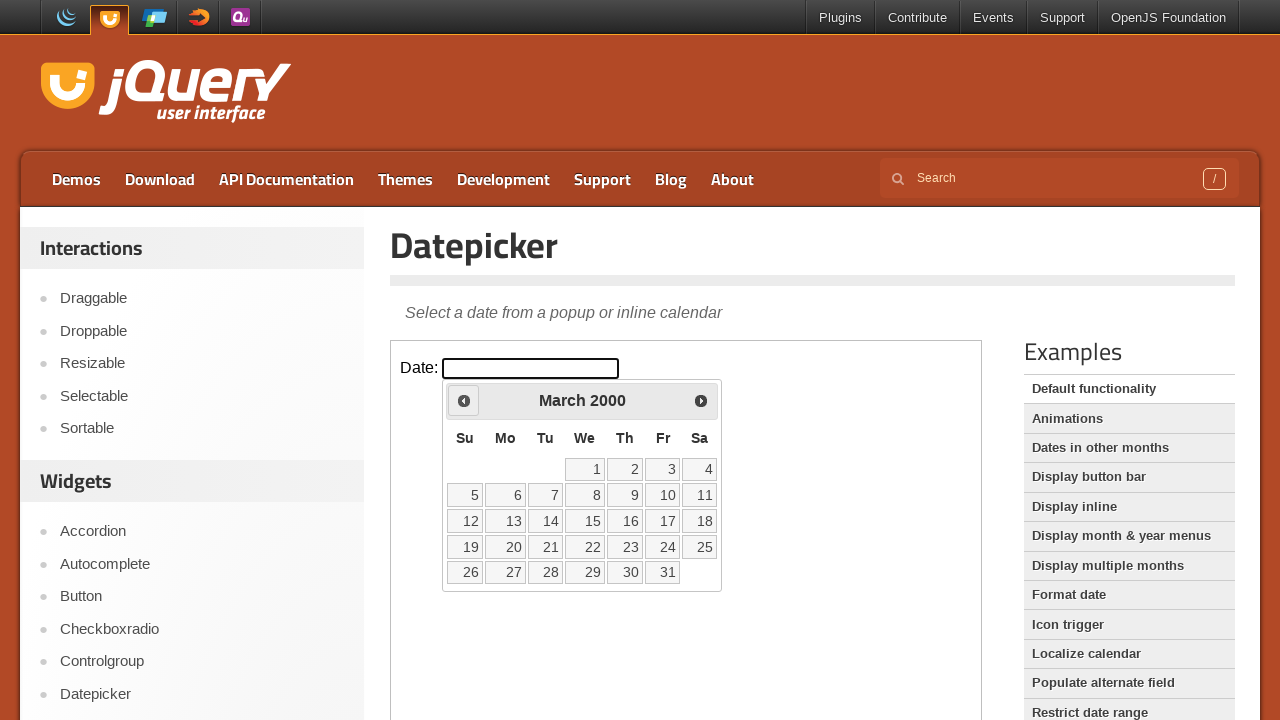

Clicked previous arrow to navigate to earlier month at (464, 400) on iframe.demo-frame >> internal:control=enter-frame >> xpath=//*[@id='ui-datepicke
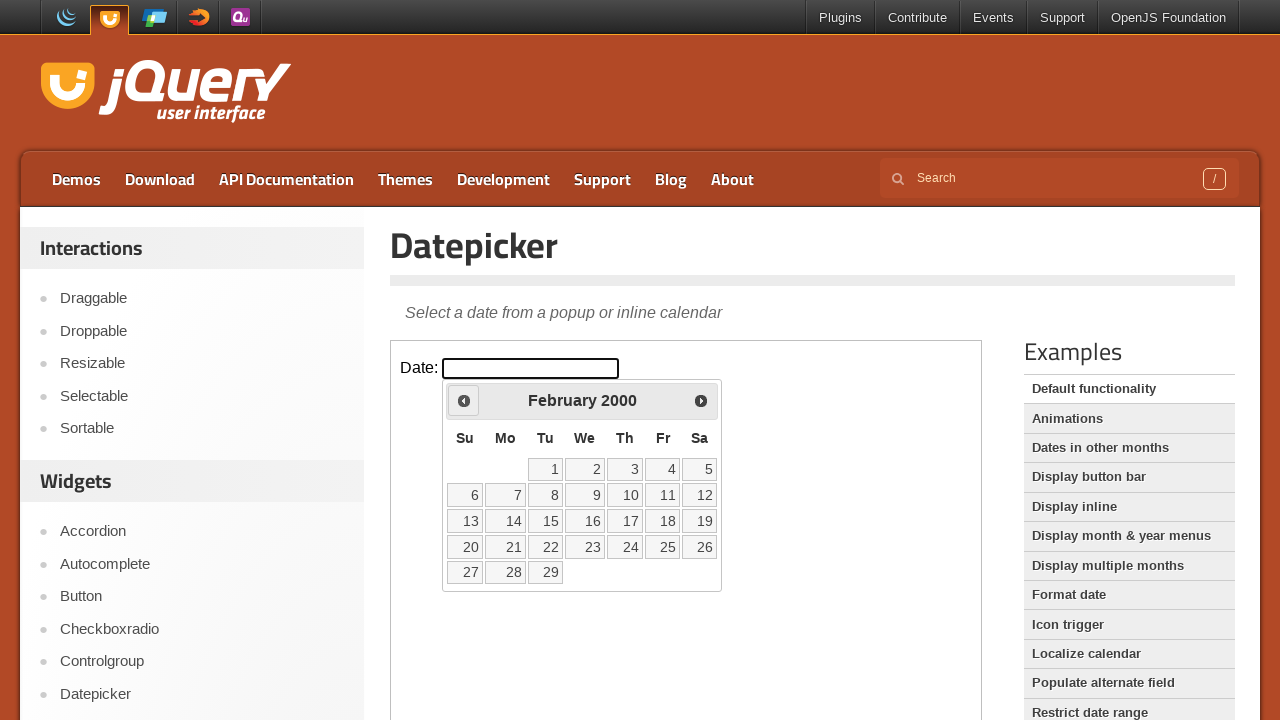

Retrieved current month 'February' and year '2000' from calendar
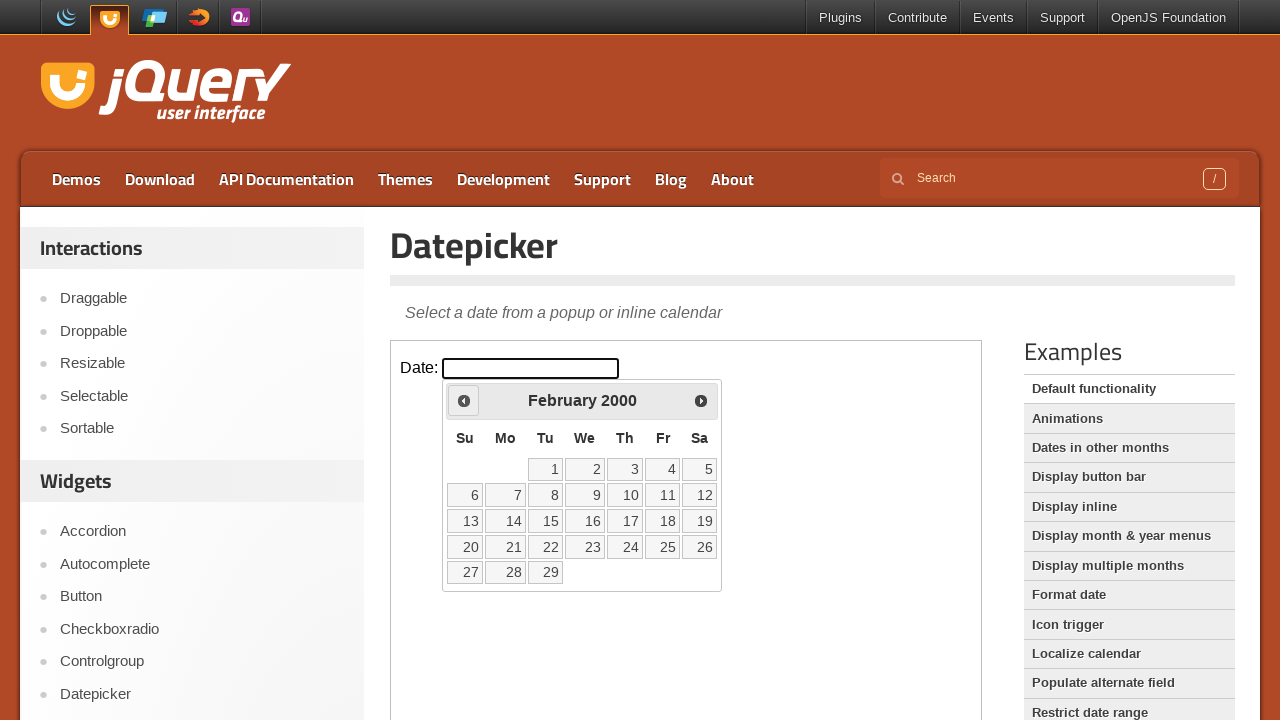

Clicked previous arrow to navigate to earlier month at (464, 400) on iframe.demo-frame >> internal:control=enter-frame >> xpath=//*[@id='ui-datepicke
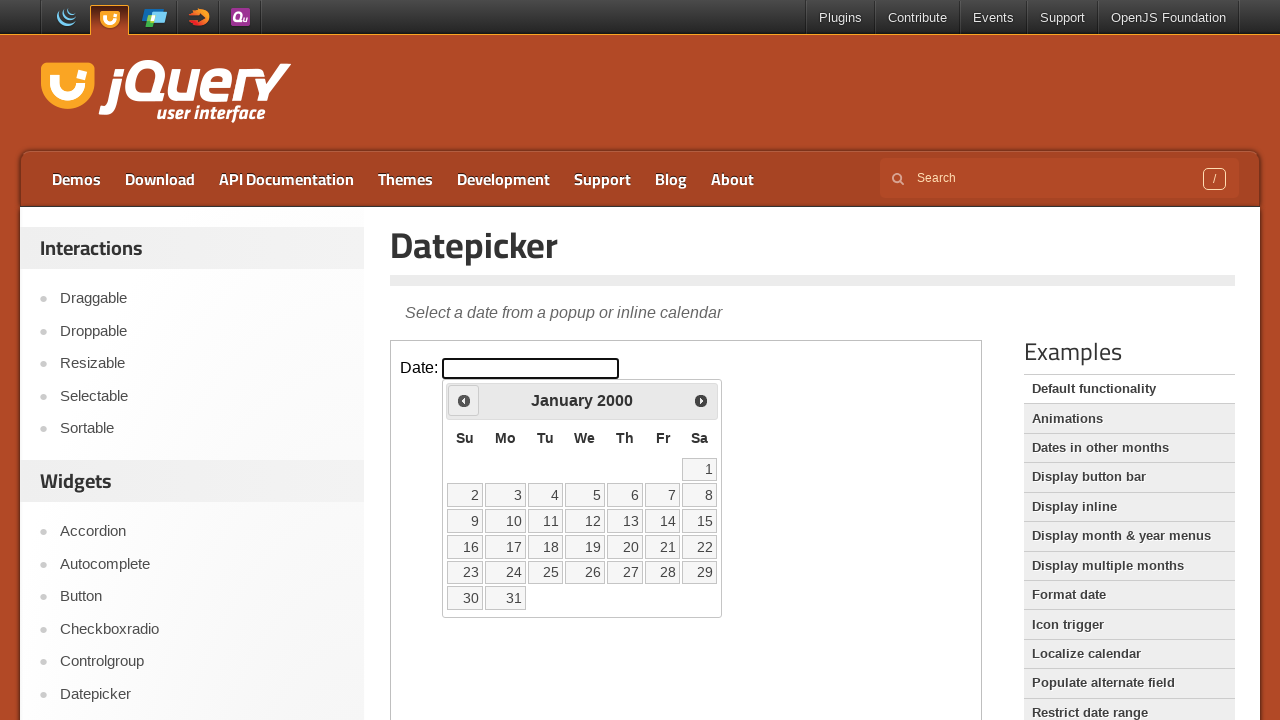

Retrieved current month 'January' and year '2000' from calendar
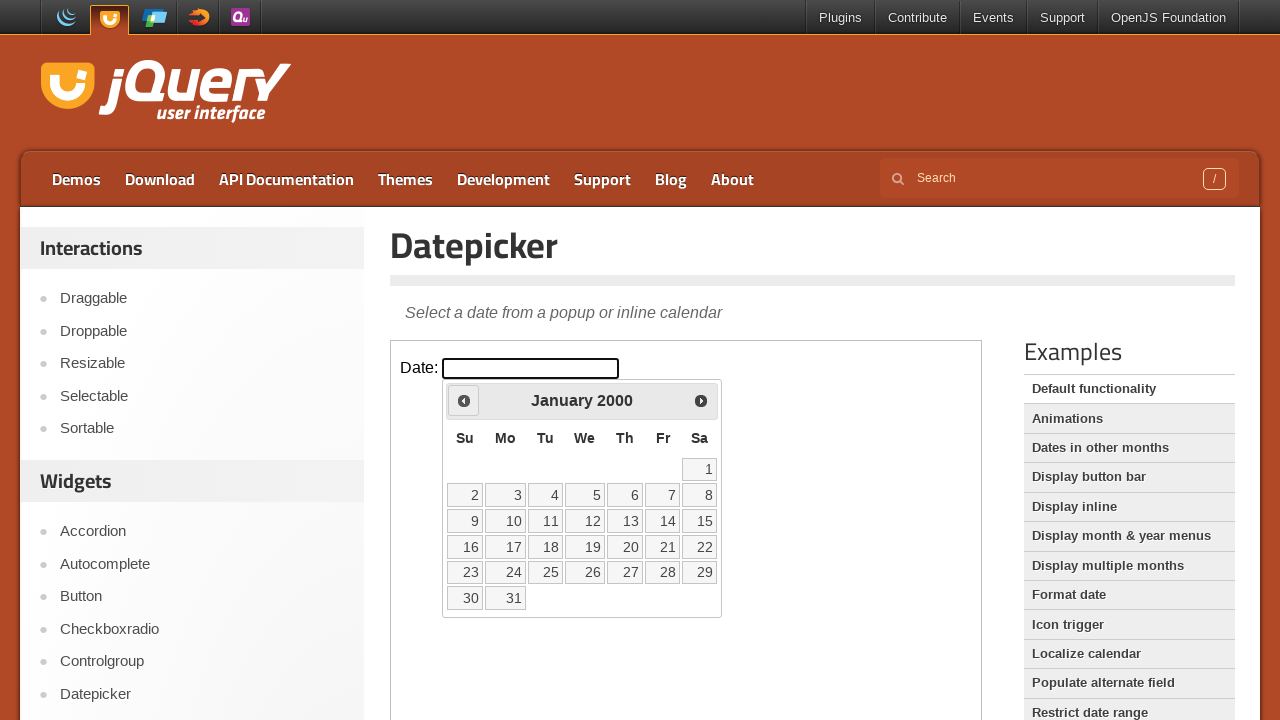

Clicked previous arrow to navigate to earlier month at (464, 400) on iframe.demo-frame >> internal:control=enter-frame >> xpath=//*[@id='ui-datepicke
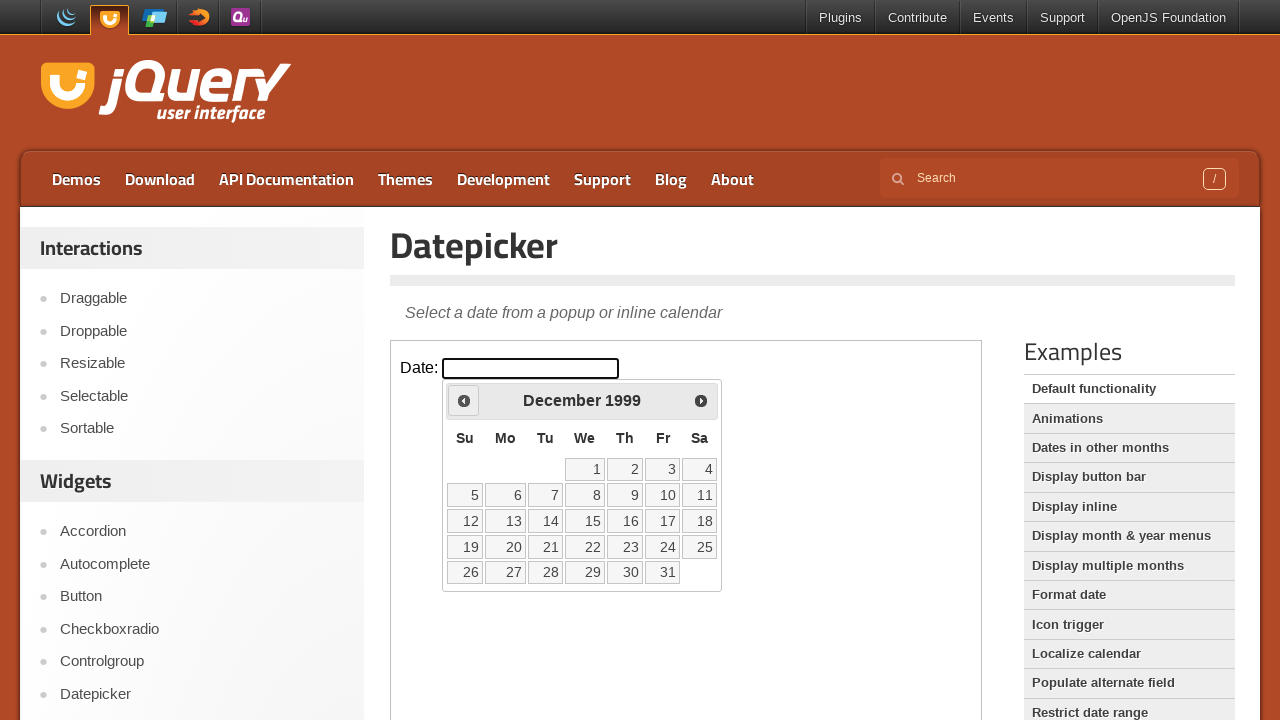

Retrieved current month 'December' and year '1999' from calendar
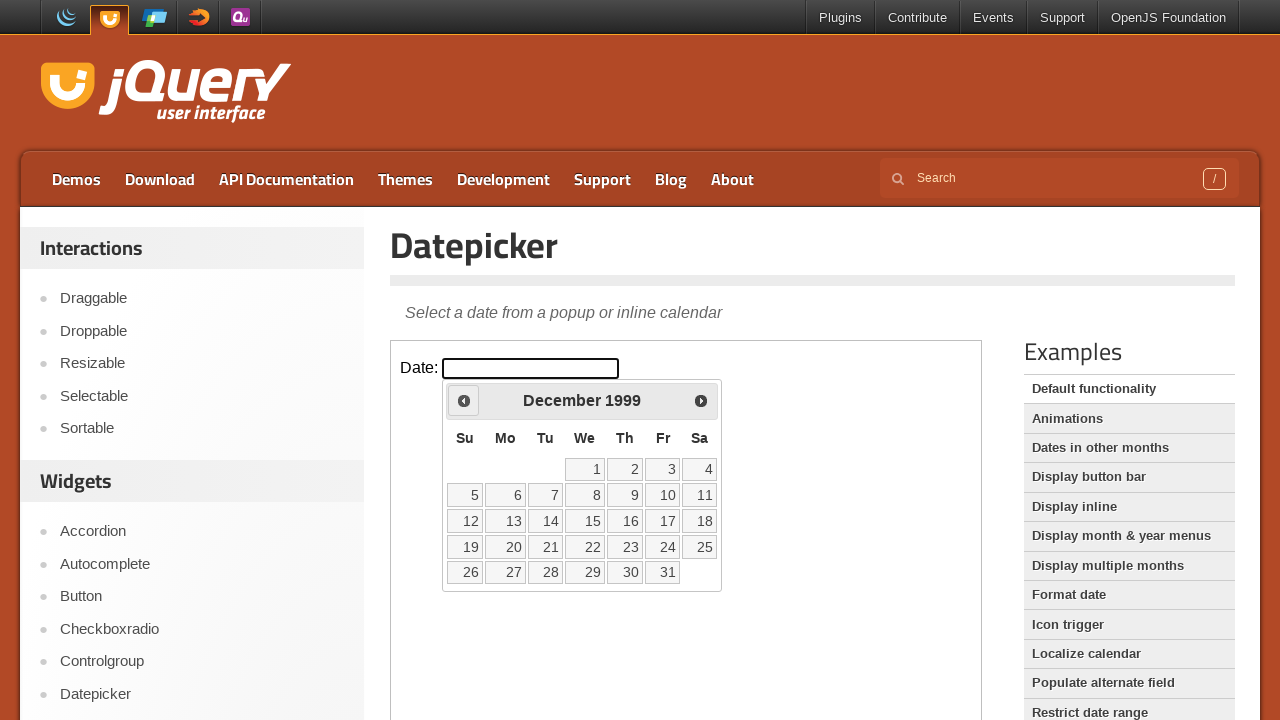

Clicked previous arrow to navigate to earlier month at (464, 400) on iframe.demo-frame >> internal:control=enter-frame >> xpath=//*[@id='ui-datepicke
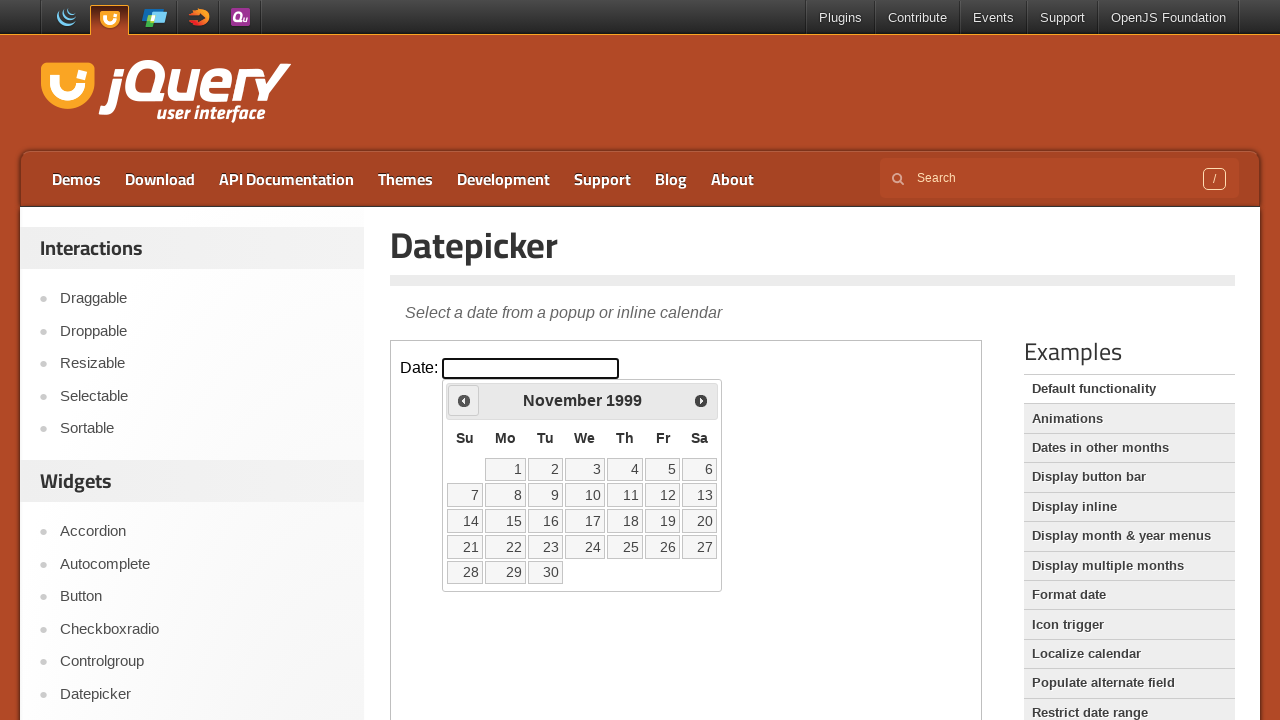

Retrieved current month 'November' and year '1999' from calendar
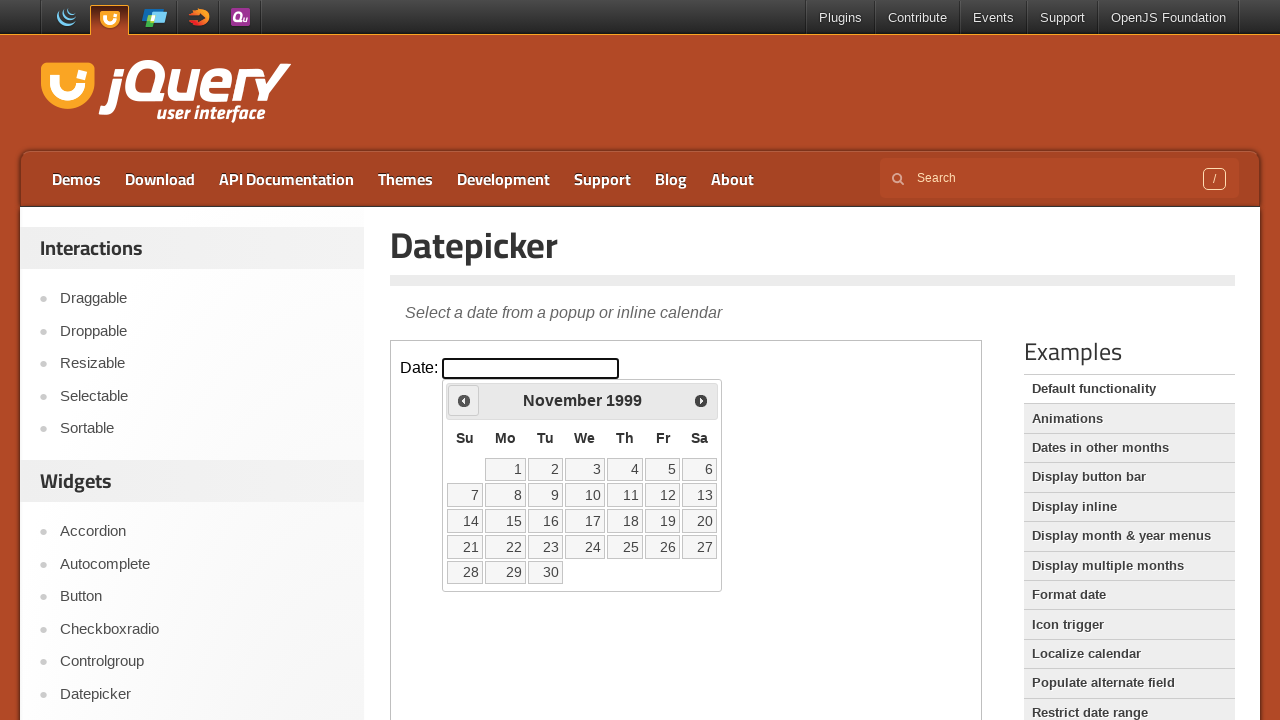

Clicked previous arrow to navigate to earlier month at (464, 400) on iframe.demo-frame >> internal:control=enter-frame >> xpath=//*[@id='ui-datepicke
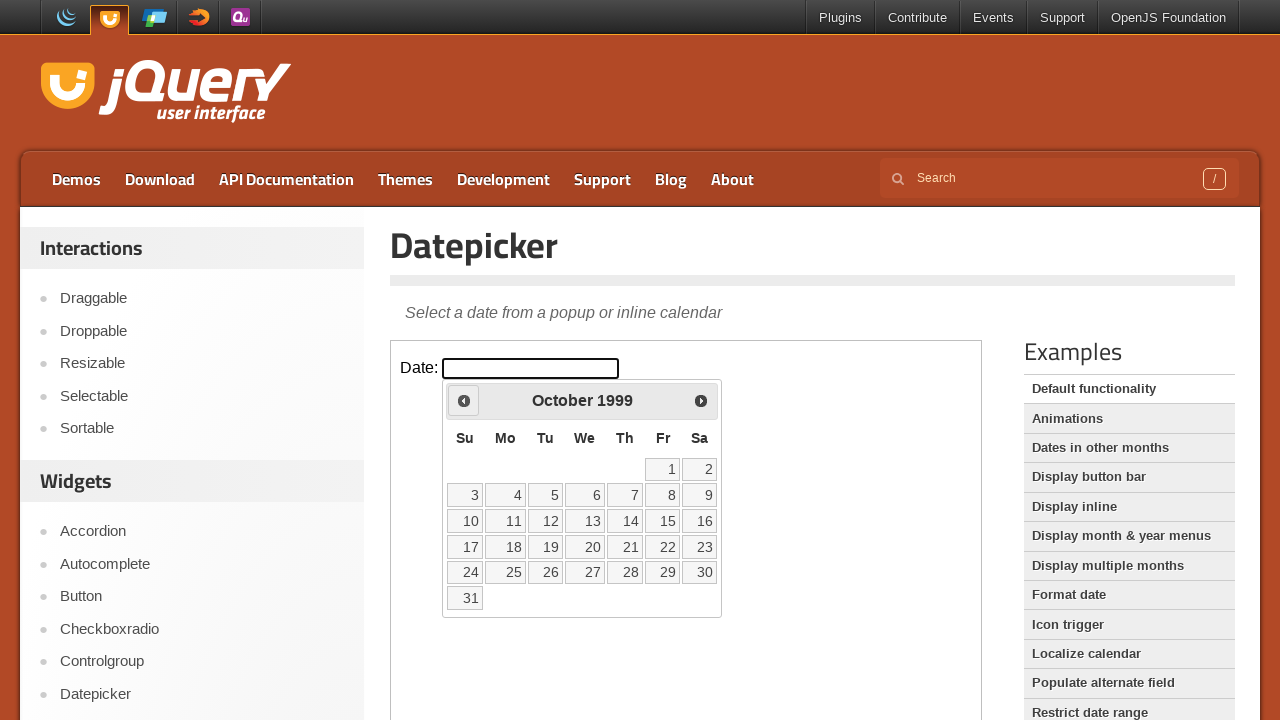

Retrieved current month 'October' and year '1999' from calendar
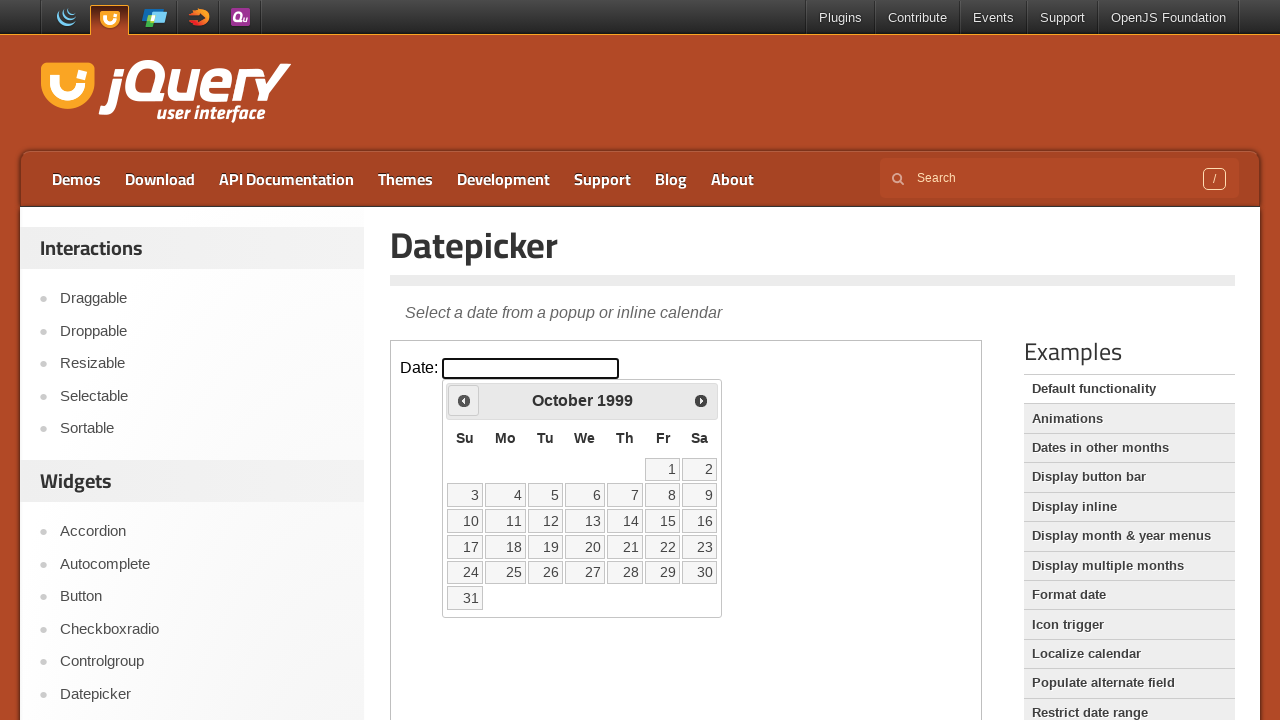

Clicked previous arrow to navigate to earlier month at (464, 400) on iframe.demo-frame >> internal:control=enter-frame >> xpath=//*[@id='ui-datepicke
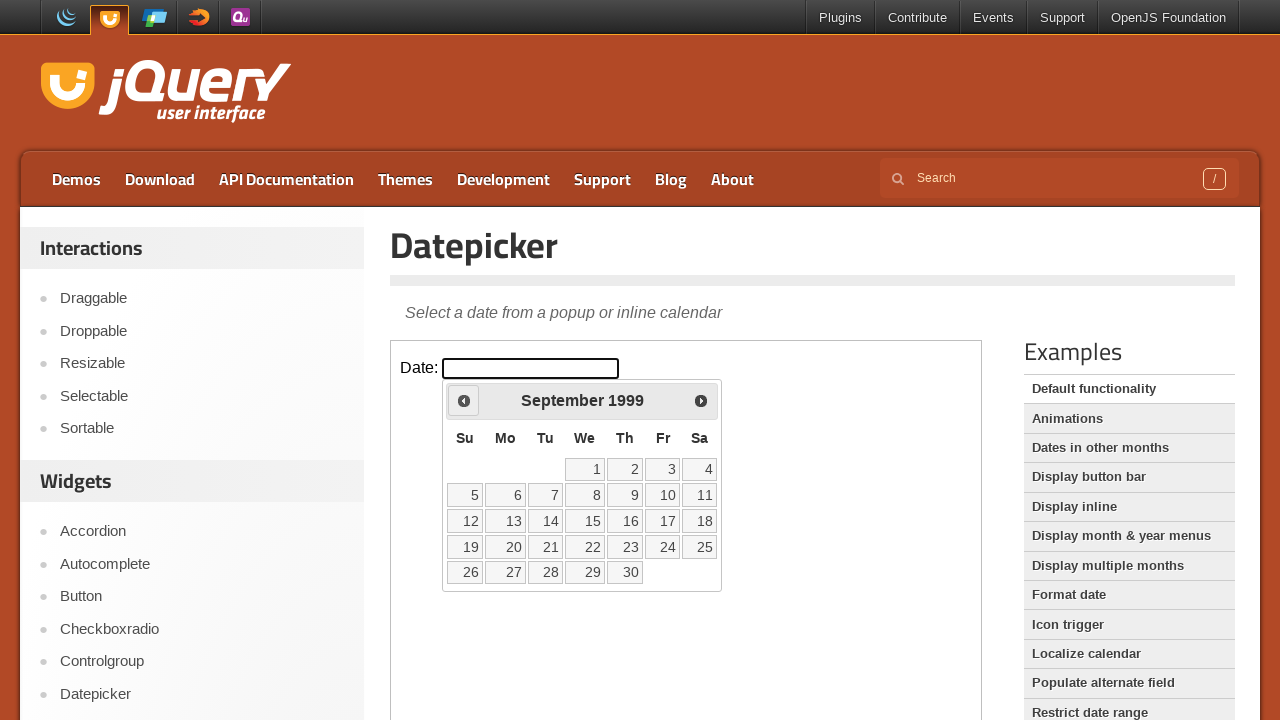

Retrieved current month 'September' and year '1999' from calendar
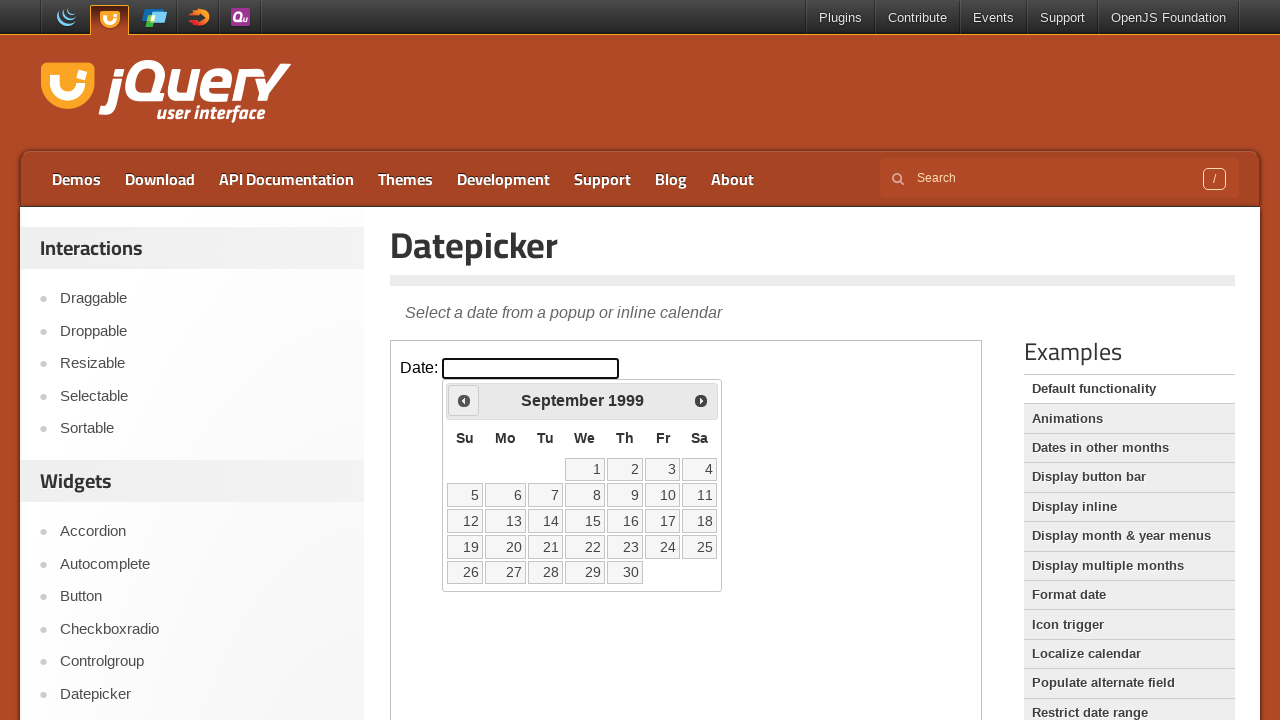

Clicked previous arrow to navigate to earlier month at (464, 400) on iframe.demo-frame >> internal:control=enter-frame >> xpath=//*[@id='ui-datepicke
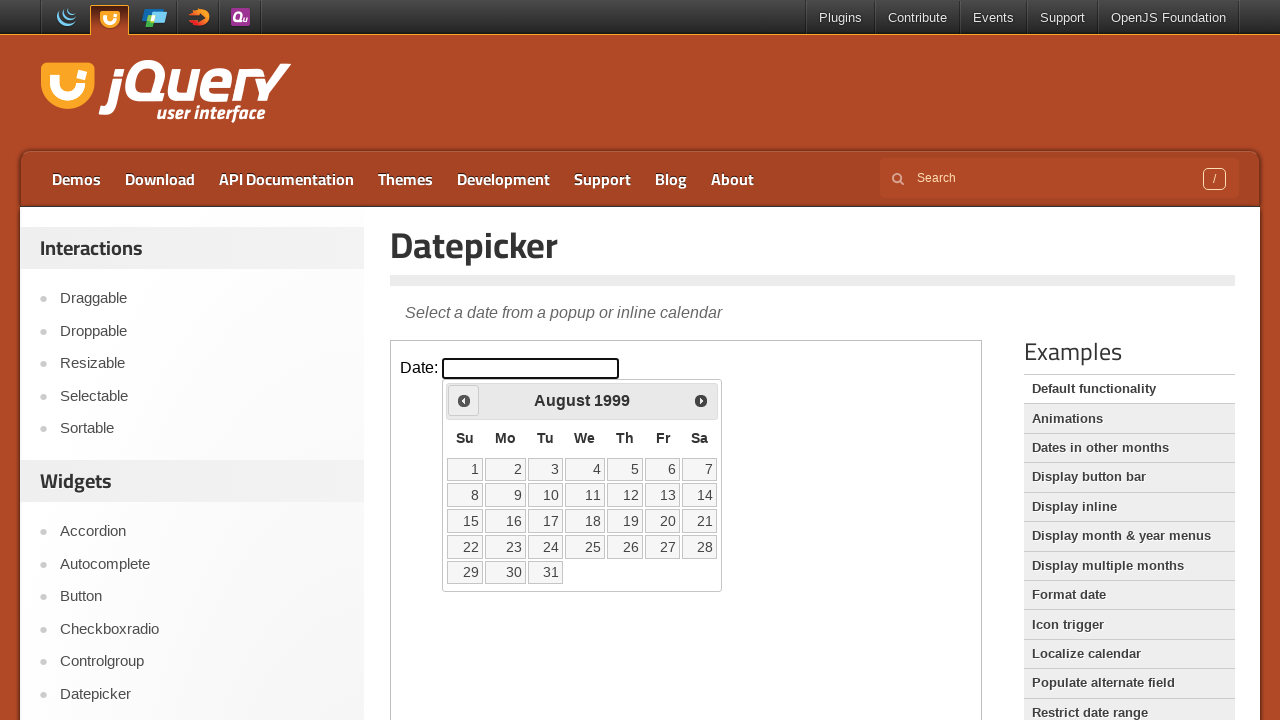

Retrieved current month 'August' and year '1999' from calendar
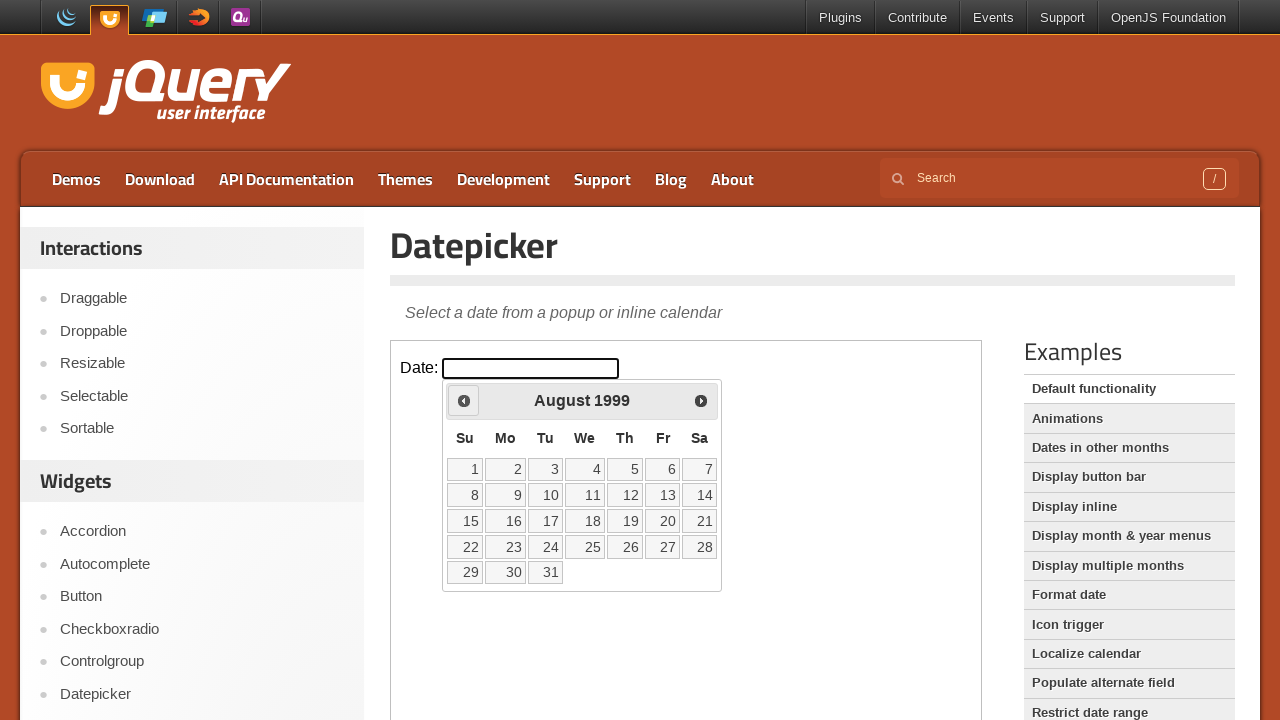

Clicked previous arrow to navigate to earlier month at (464, 400) on iframe.demo-frame >> internal:control=enter-frame >> xpath=//*[@id='ui-datepicke
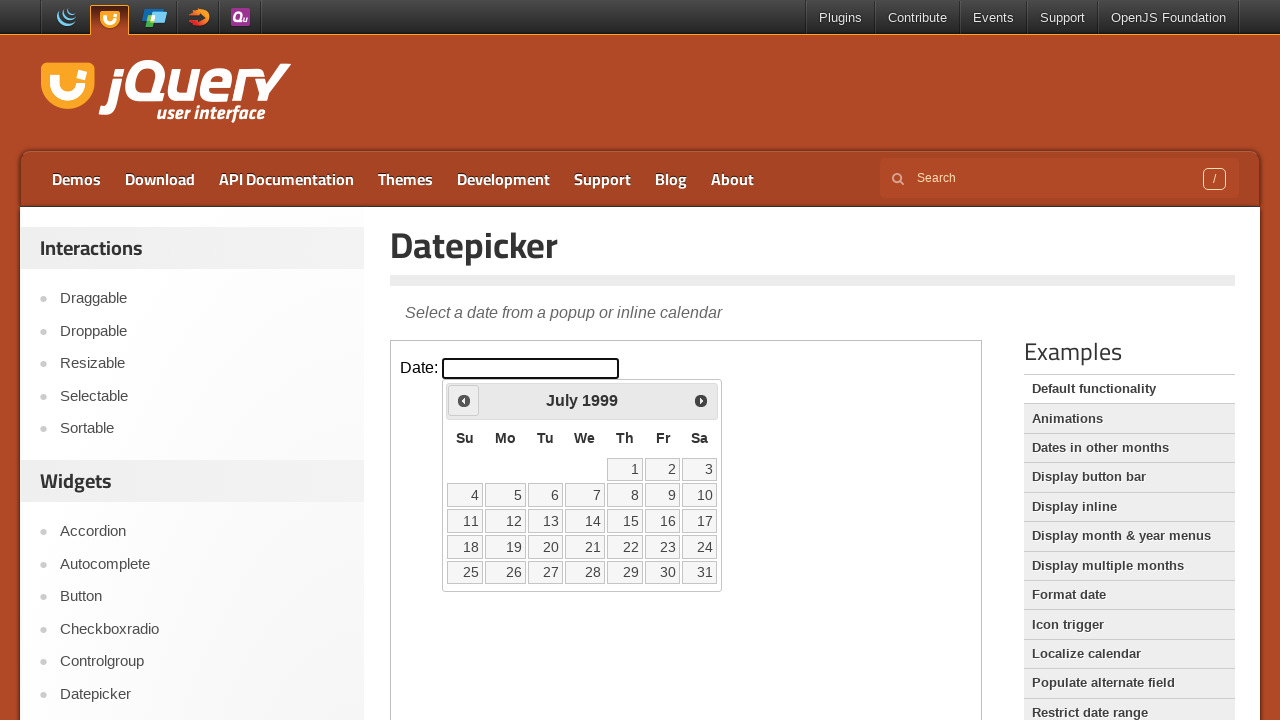

Retrieved current month 'July' and year '1999' from calendar
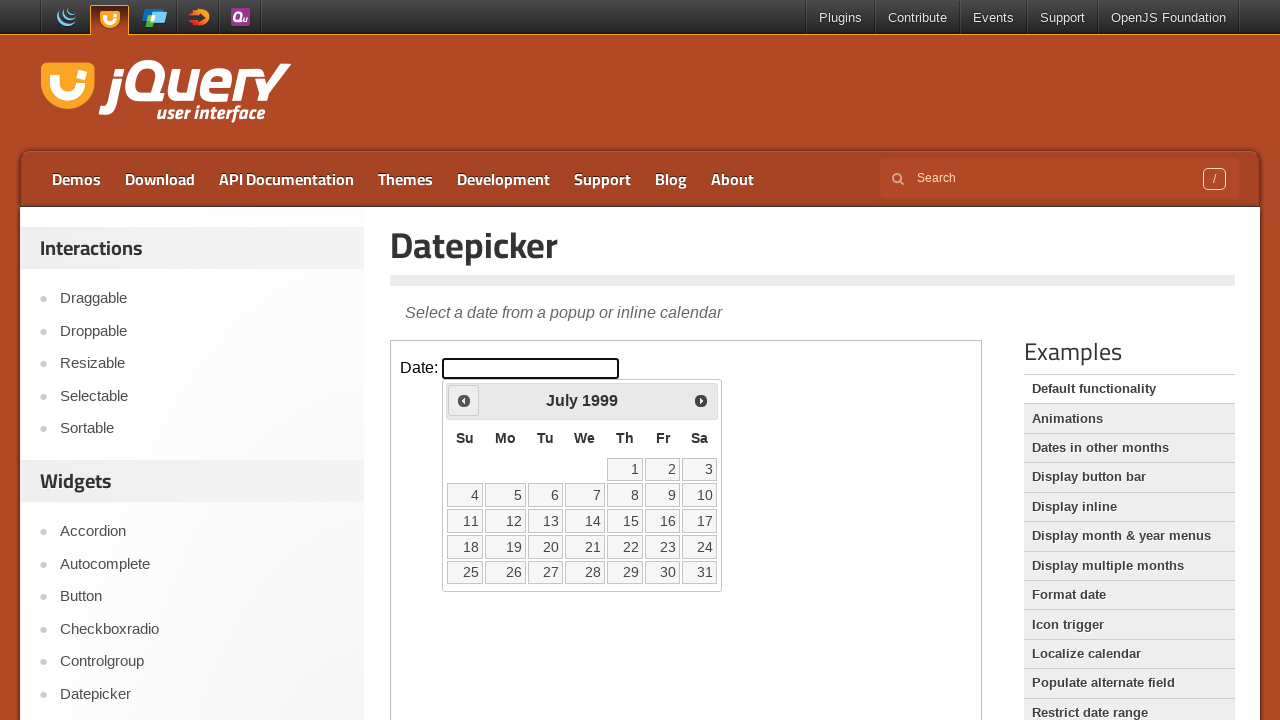

Clicked previous arrow to navigate to earlier month at (464, 400) on iframe.demo-frame >> internal:control=enter-frame >> xpath=//*[@id='ui-datepicke
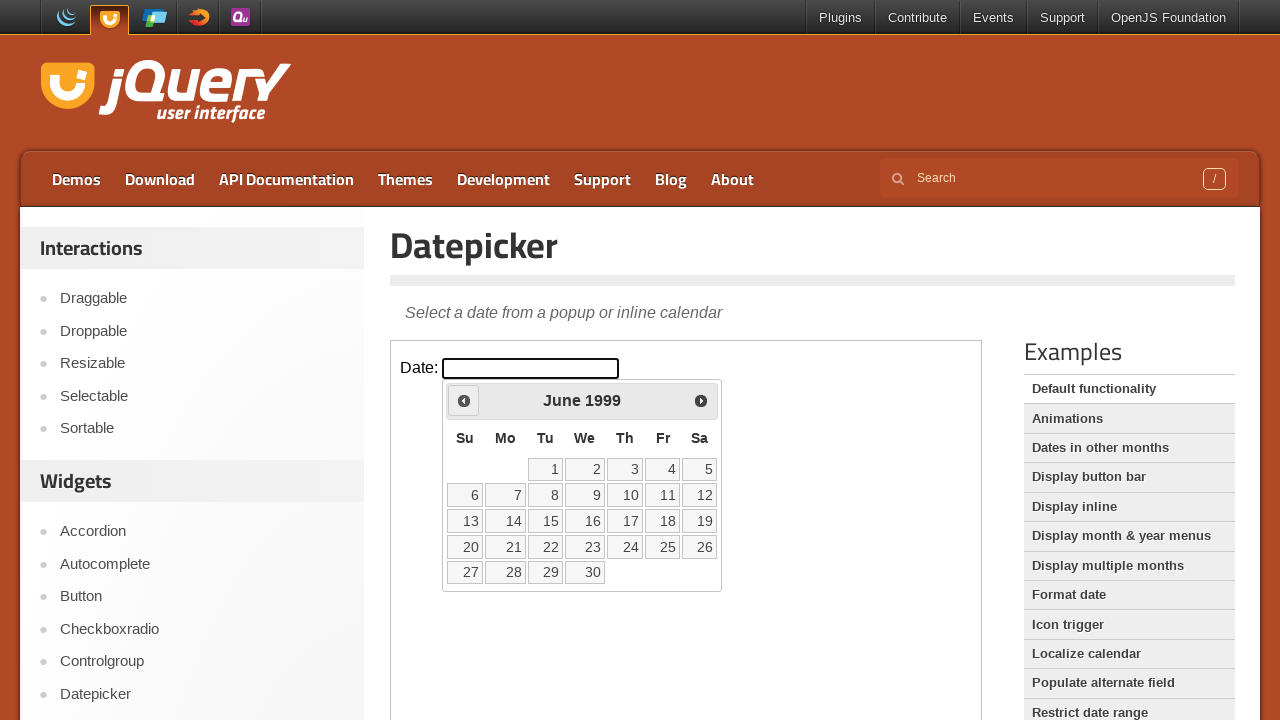

Retrieved current month 'June' and year '1999' from calendar
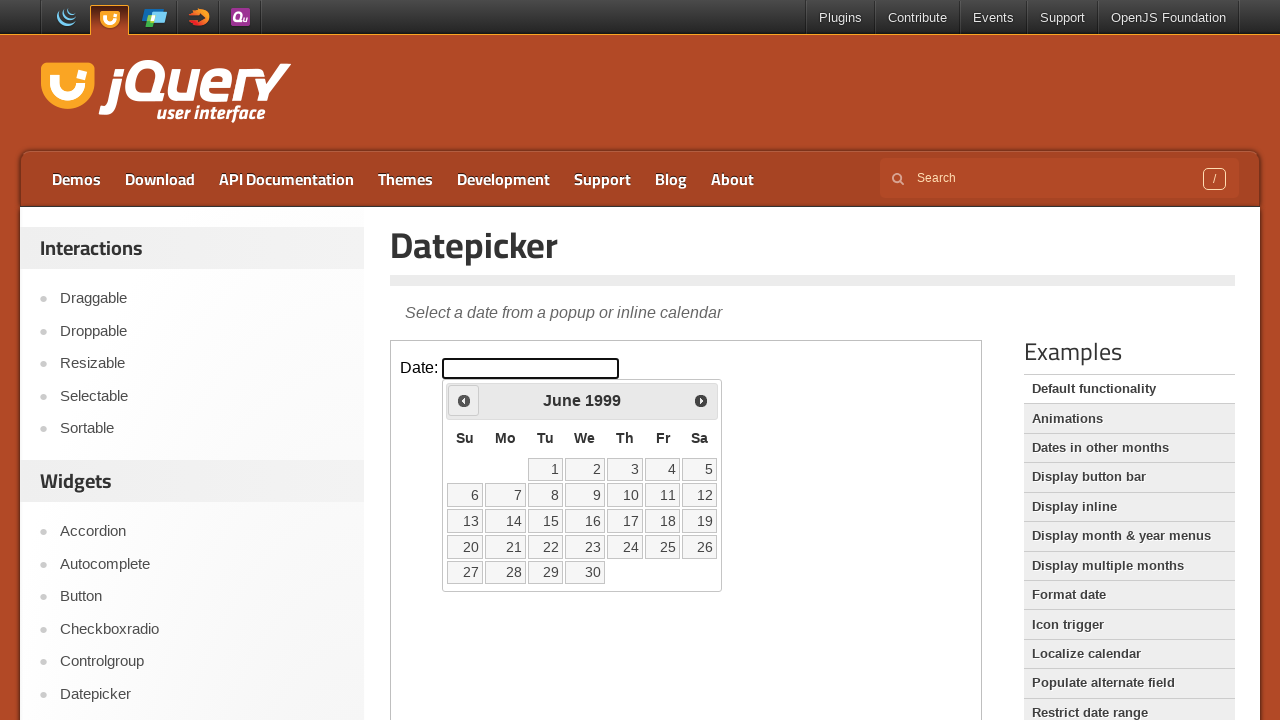

Clicked previous arrow to navigate to earlier month at (464, 400) on iframe.demo-frame >> internal:control=enter-frame >> xpath=//*[@id='ui-datepicke
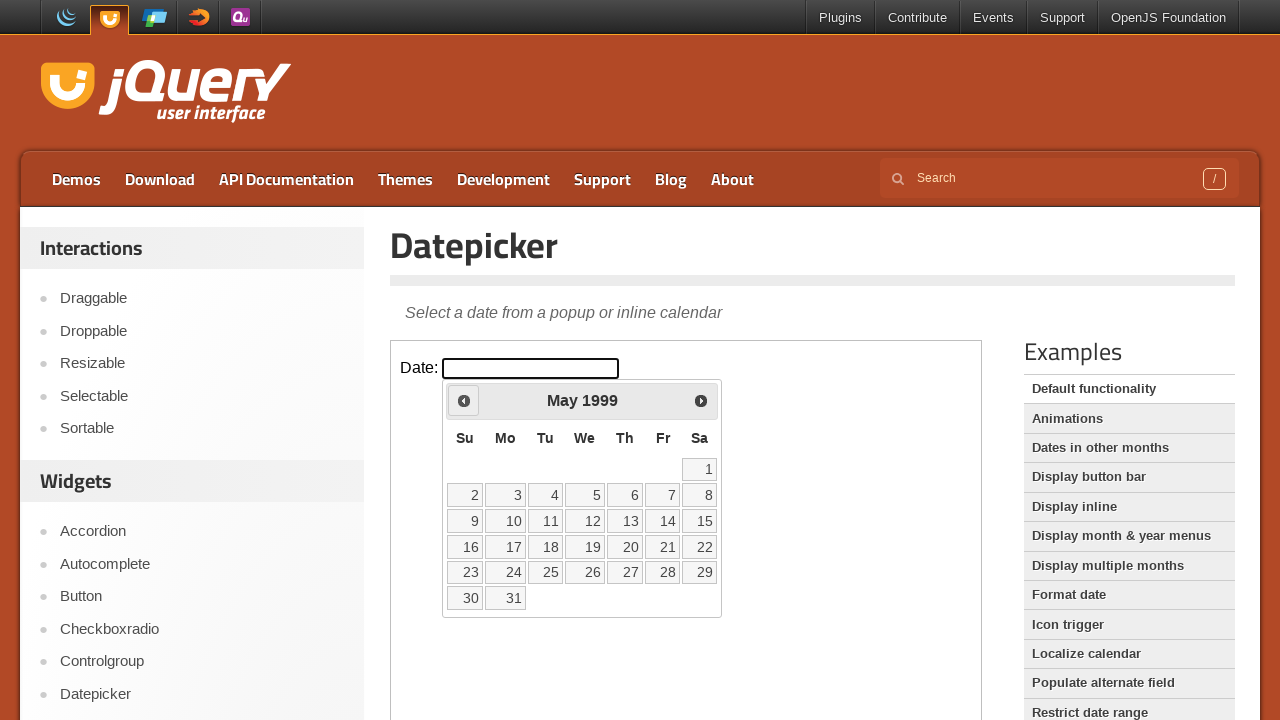

Retrieved current month 'May' and year '1999' from calendar
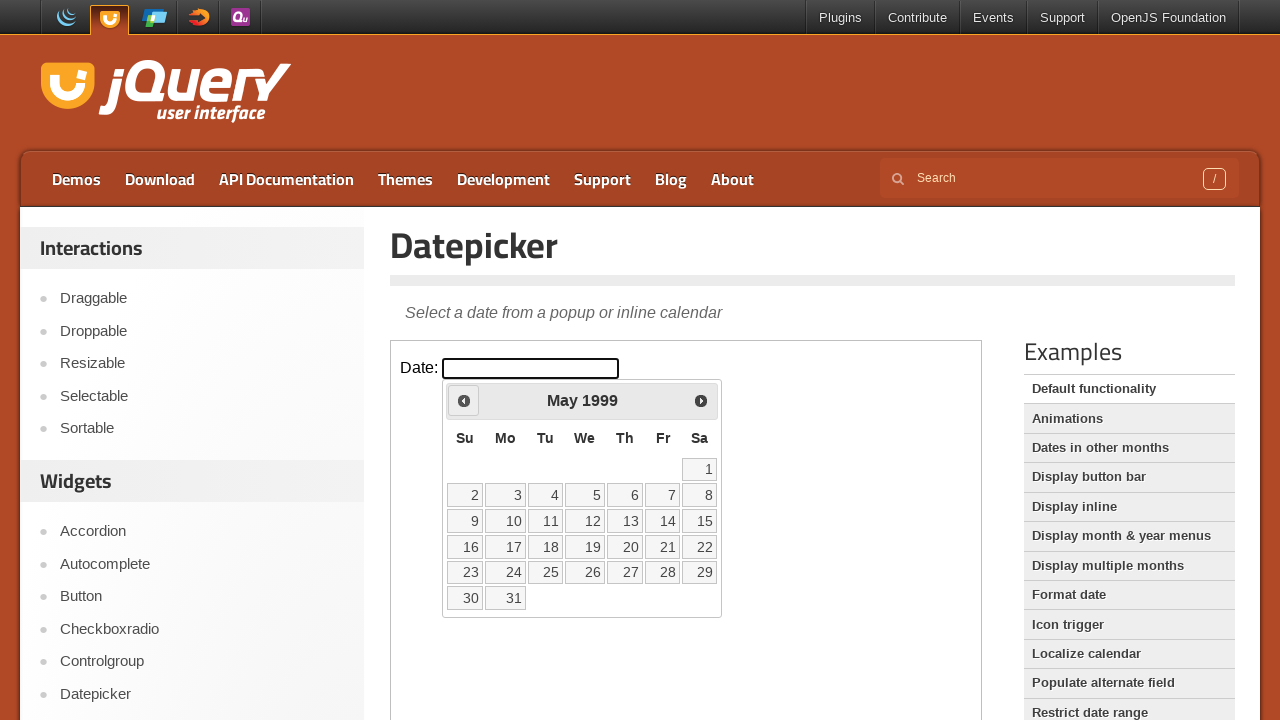

Clicked previous arrow to navigate to earlier month at (464, 400) on iframe.demo-frame >> internal:control=enter-frame >> xpath=//*[@id='ui-datepicke
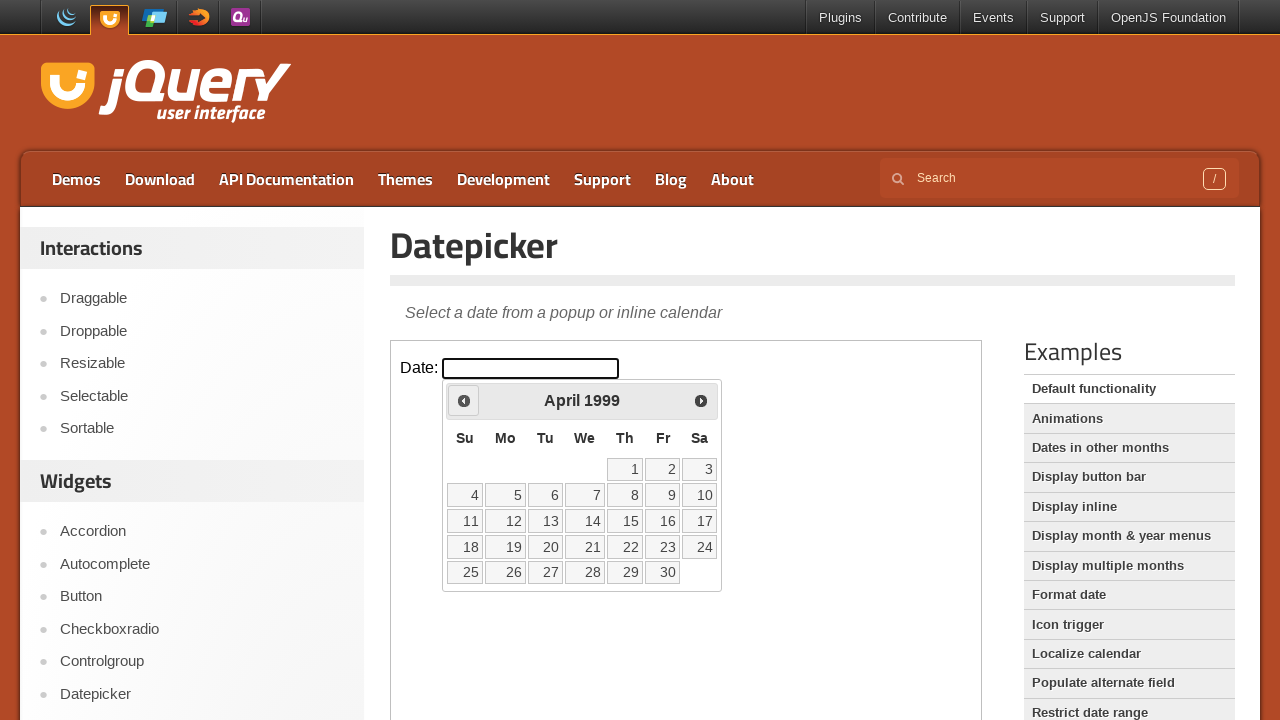

Retrieved current month 'April' and year '1999' from calendar
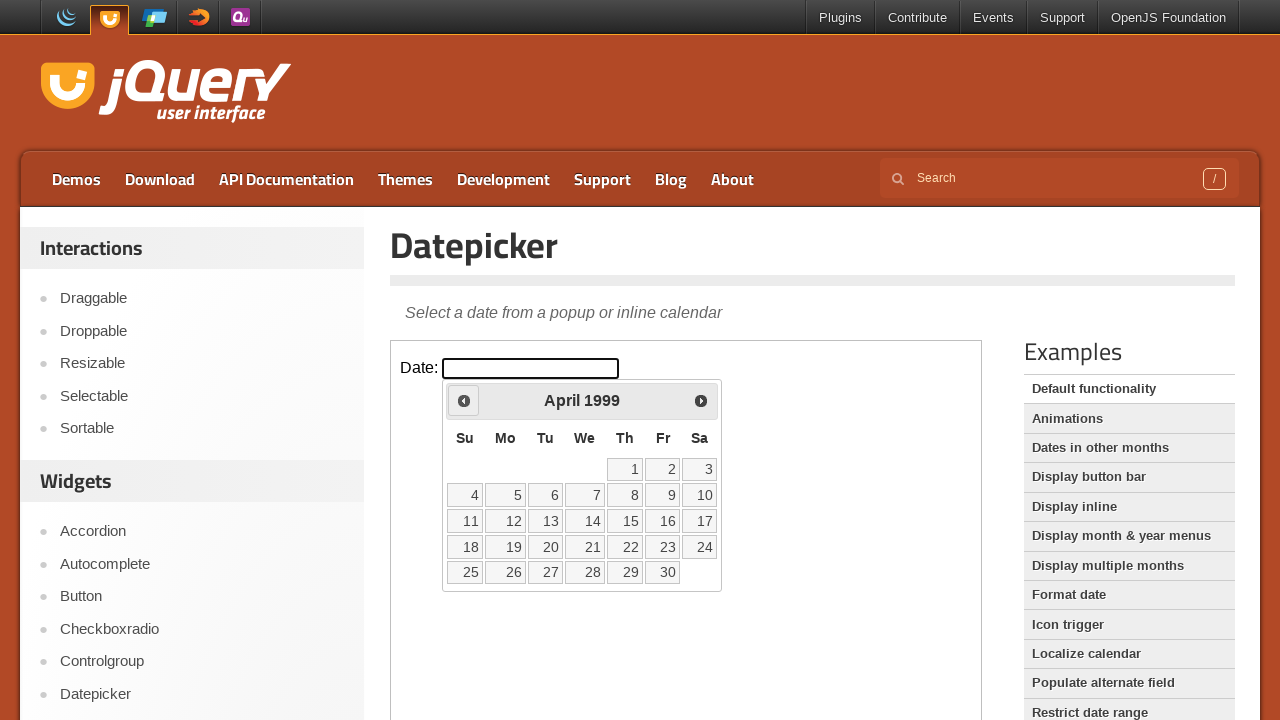

Clicked previous arrow to navigate to earlier month at (464, 400) on iframe.demo-frame >> internal:control=enter-frame >> xpath=//*[@id='ui-datepicke
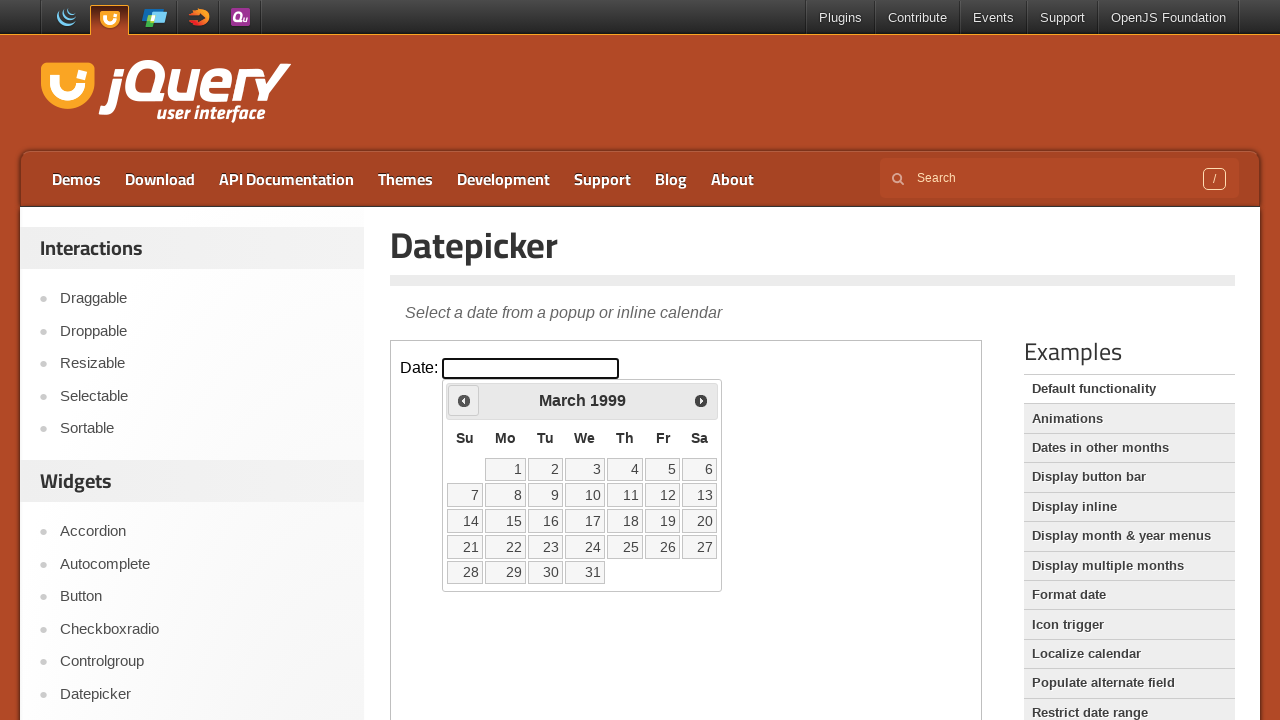

Retrieved current month 'March' and year '1999' from calendar
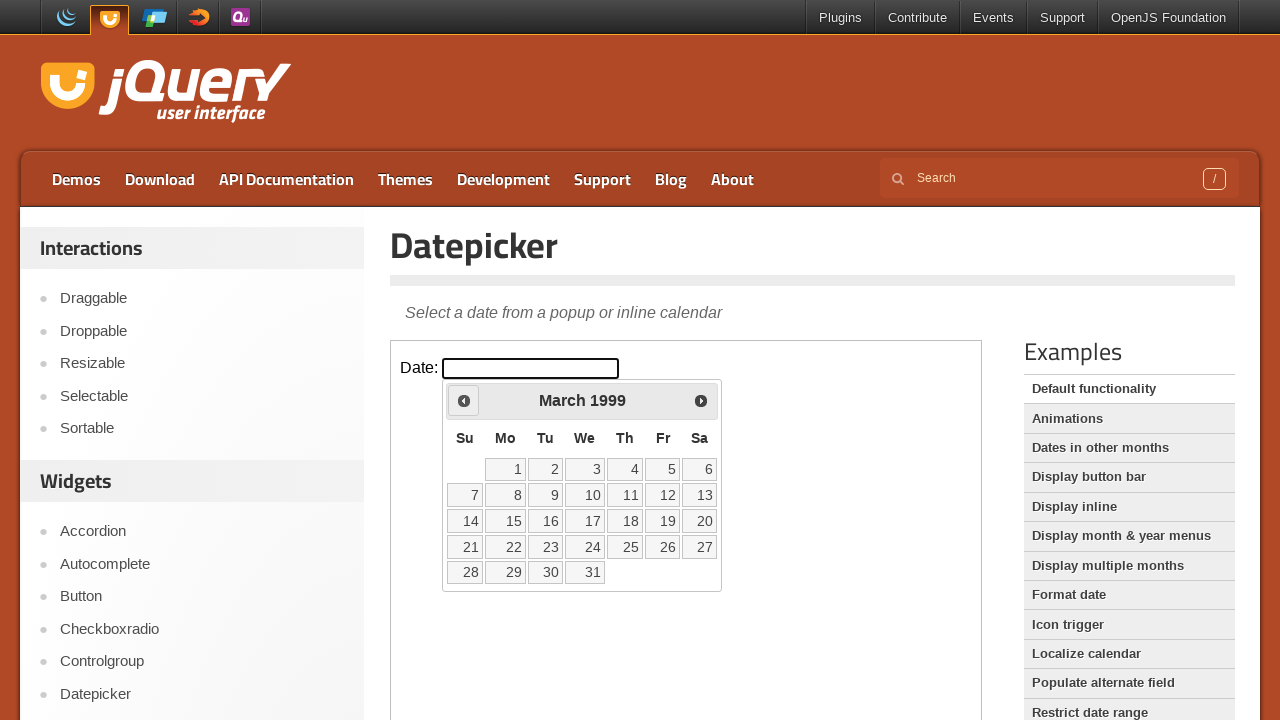

Clicked previous arrow to navigate to earlier month at (464, 400) on iframe.demo-frame >> internal:control=enter-frame >> xpath=//*[@id='ui-datepicke
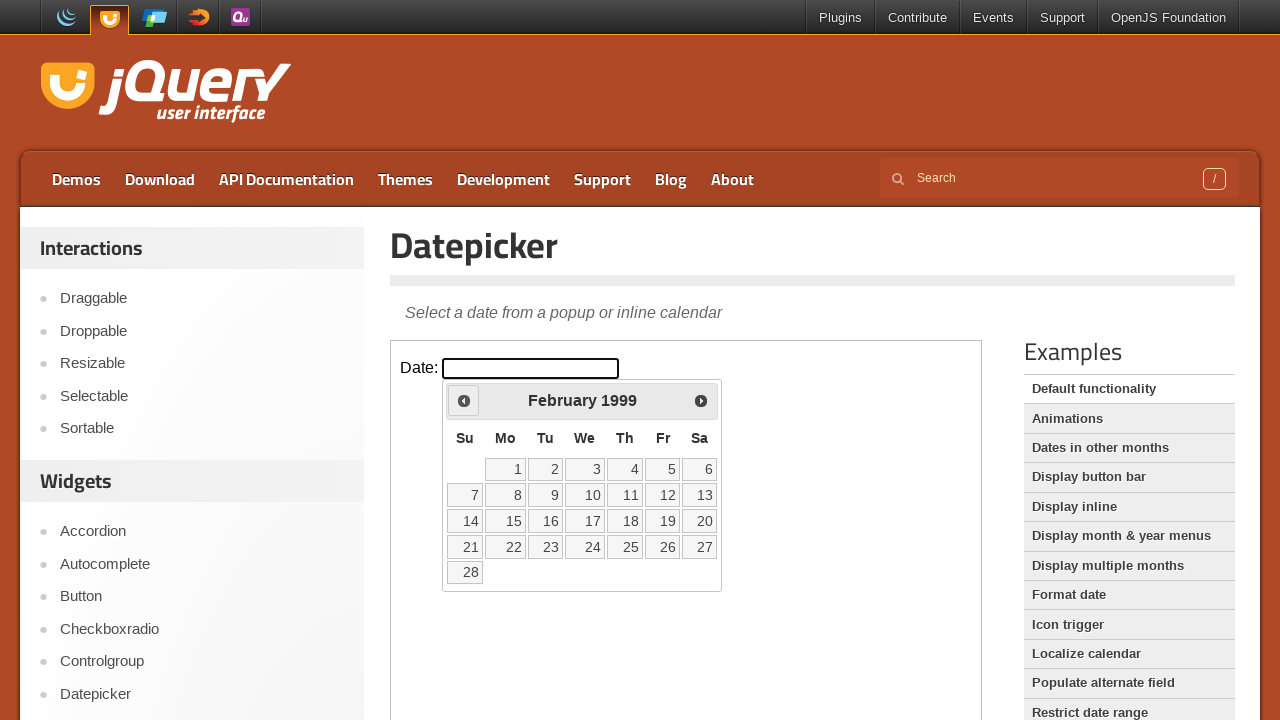

Retrieved current month 'February' and year '1999' from calendar
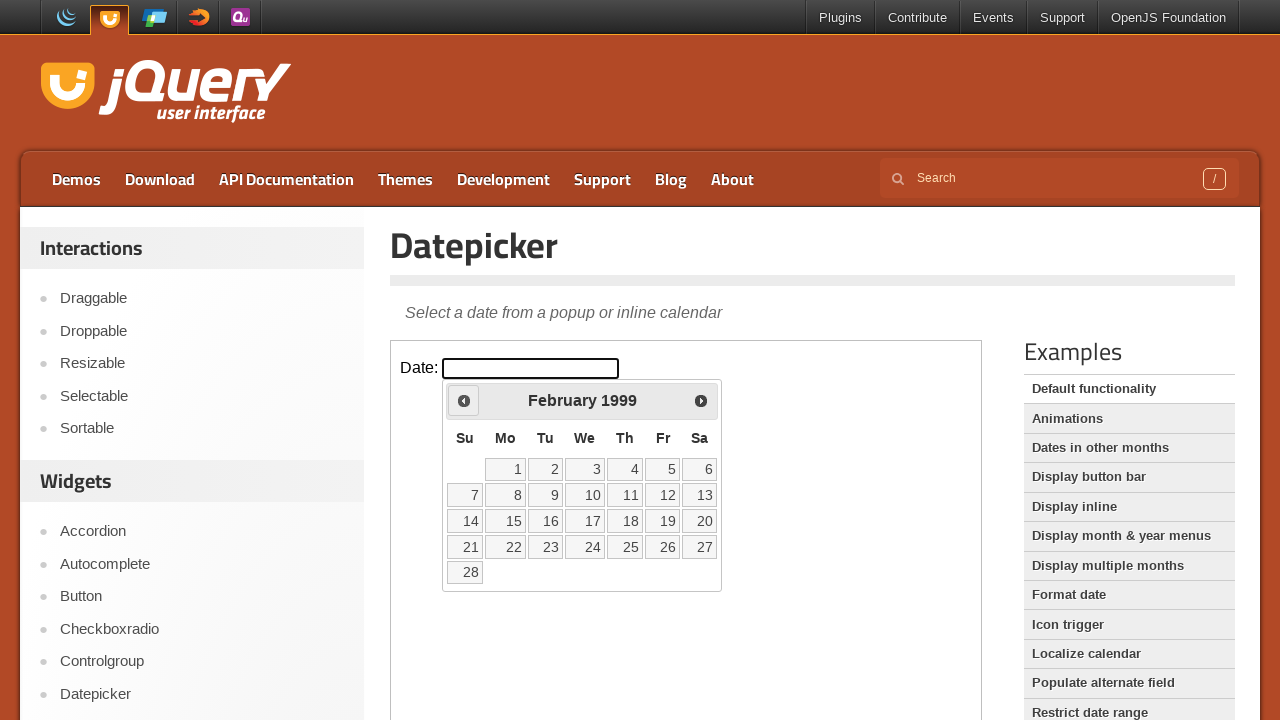

Clicked previous arrow to navigate to earlier month at (464, 400) on iframe.demo-frame >> internal:control=enter-frame >> xpath=//*[@id='ui-datepicke
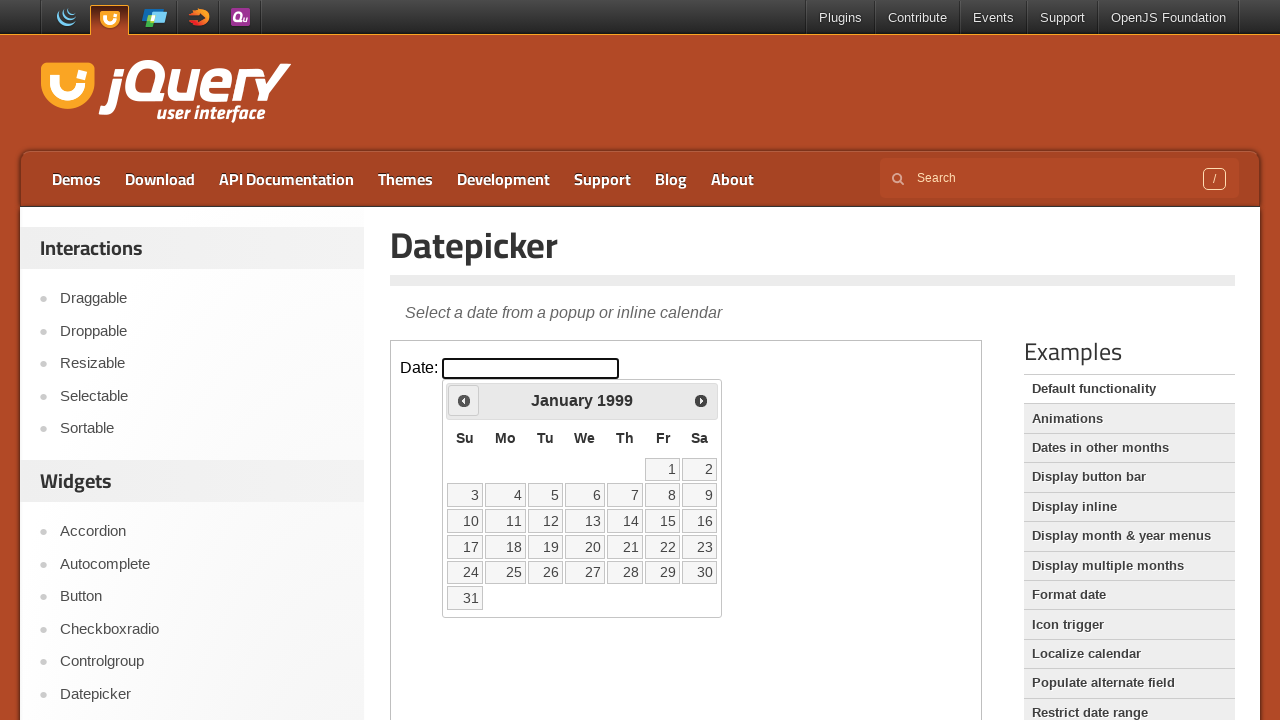

Retrieved current month 'January' and year '1999' from calendar
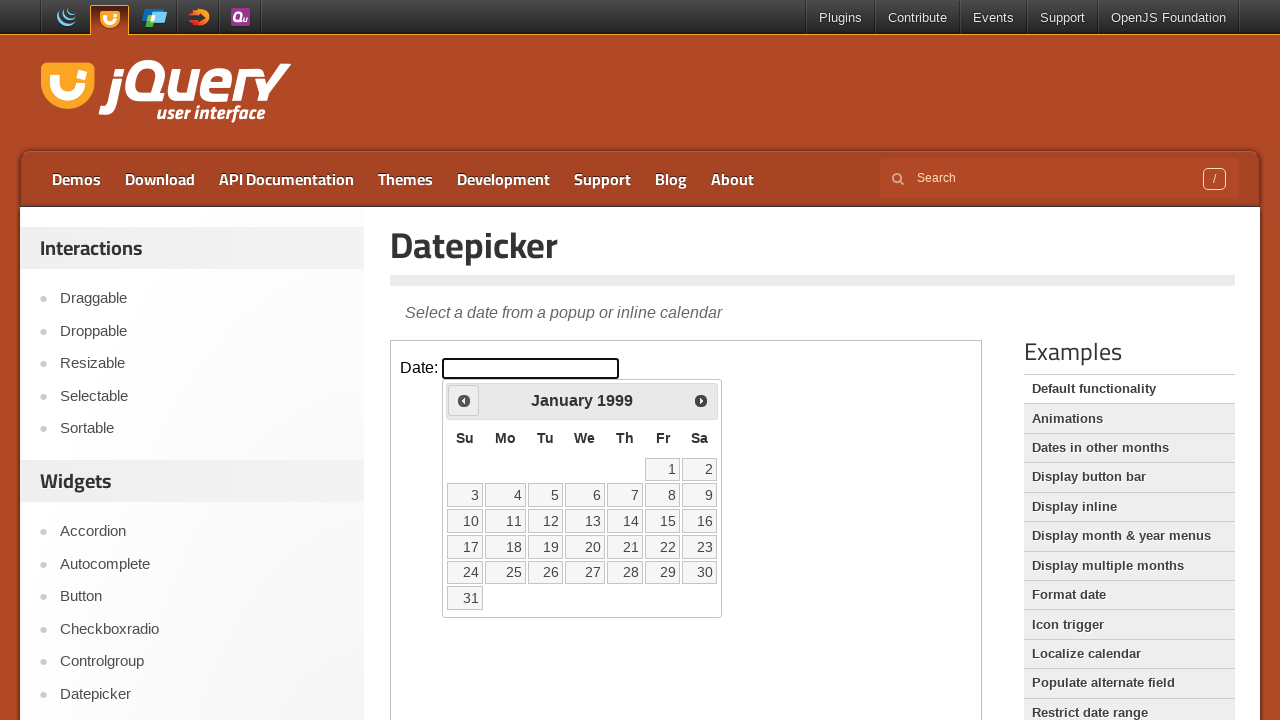

Clicked previous arrow to navigate to earlier month at (464, 400) on iframe.demo-frame >> internal:control=enter-frame >> xpath=//*[@id='ui-datepicke
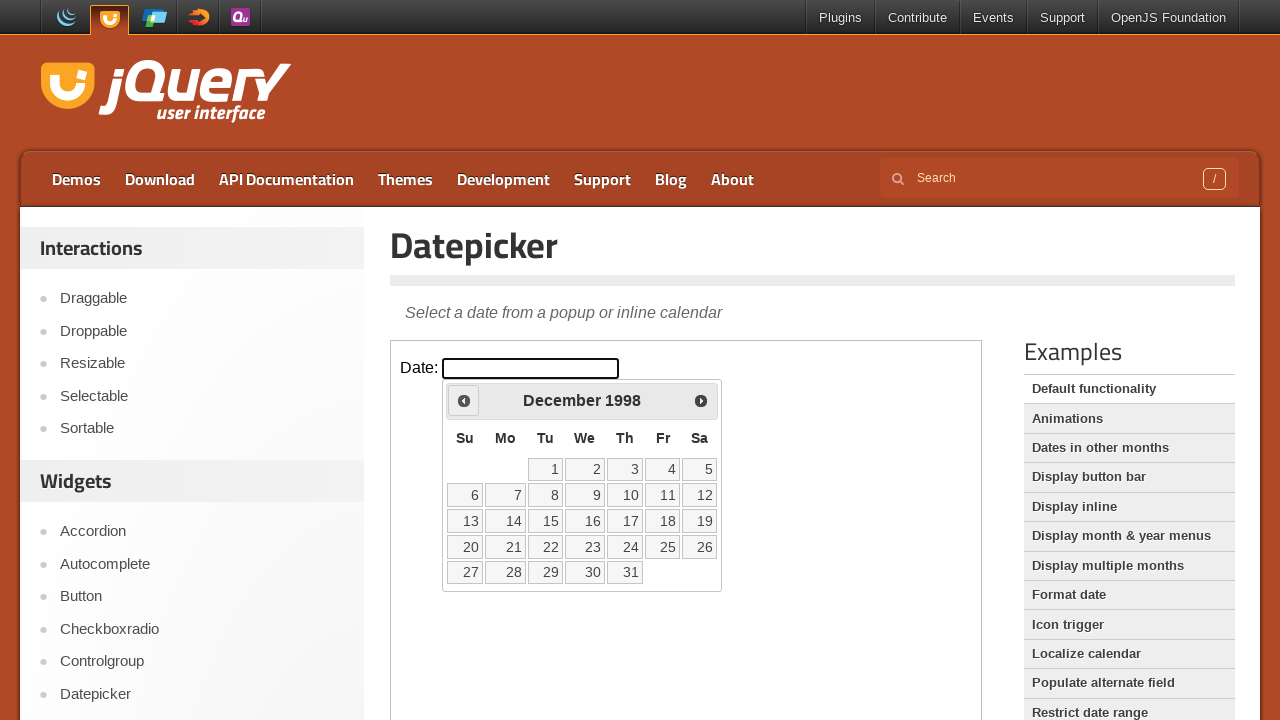

Retrieved current month 'December' and year '1998' from calendar
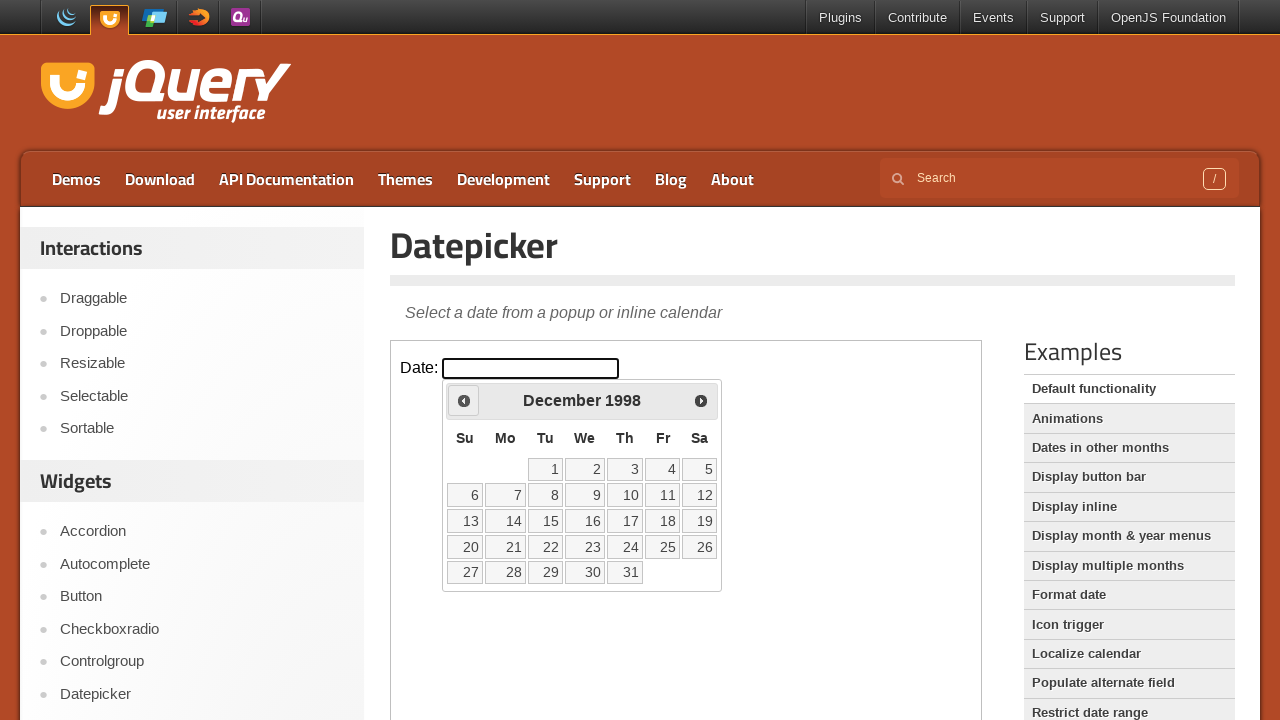

Clicked previous arrow to navigate to earlier month at (464, 400) on iframe.demo-frame >> internal:control=enter-frame >> xpath=//*[@id='ui-datepicke
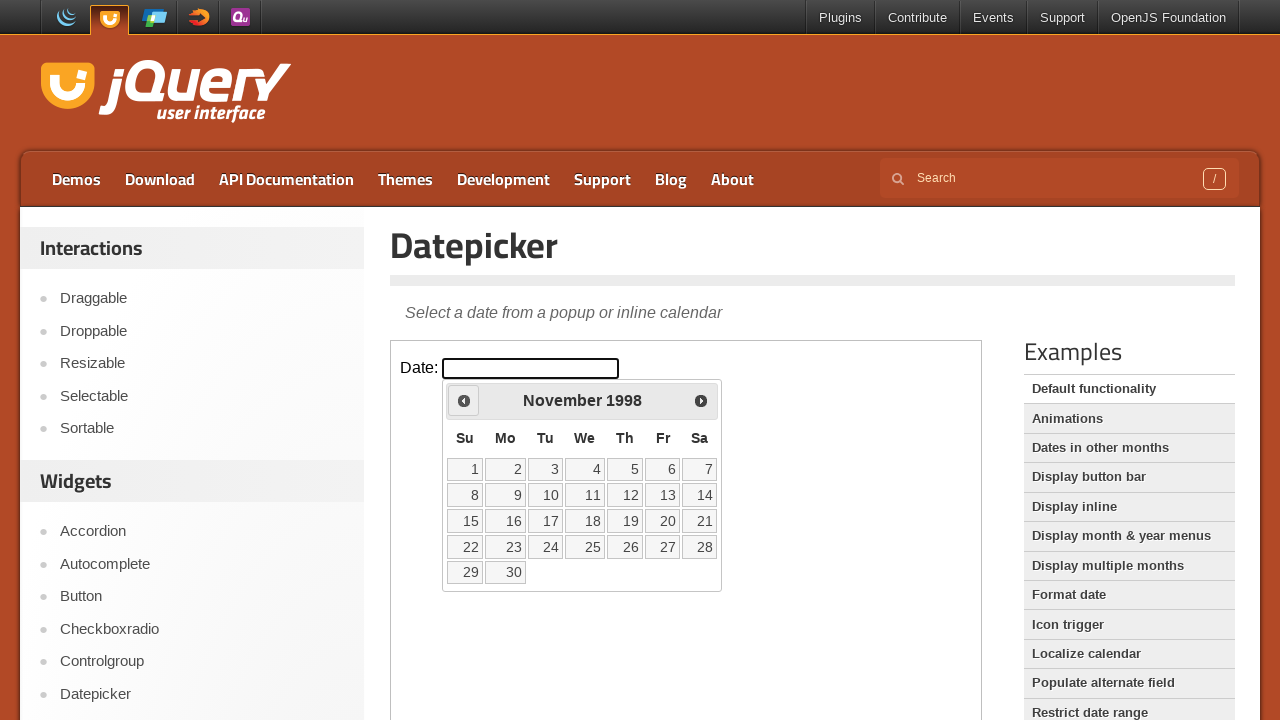

Retrieved current month 'November' and year '1998' from calendar
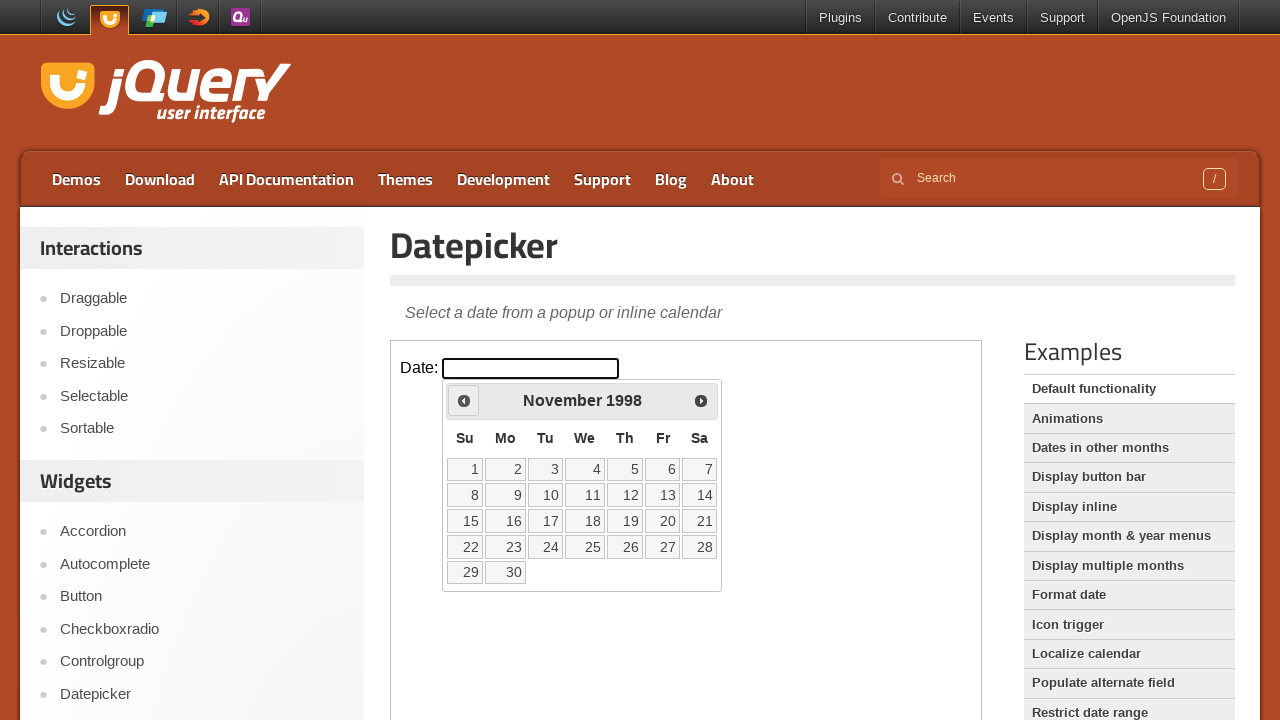

Clicked previous arrow to navigate to earlier month at (464, 400) on iframe.demo-frame >> internal:control=enter-frame >> xpath=//*[@id='ui-datepicke
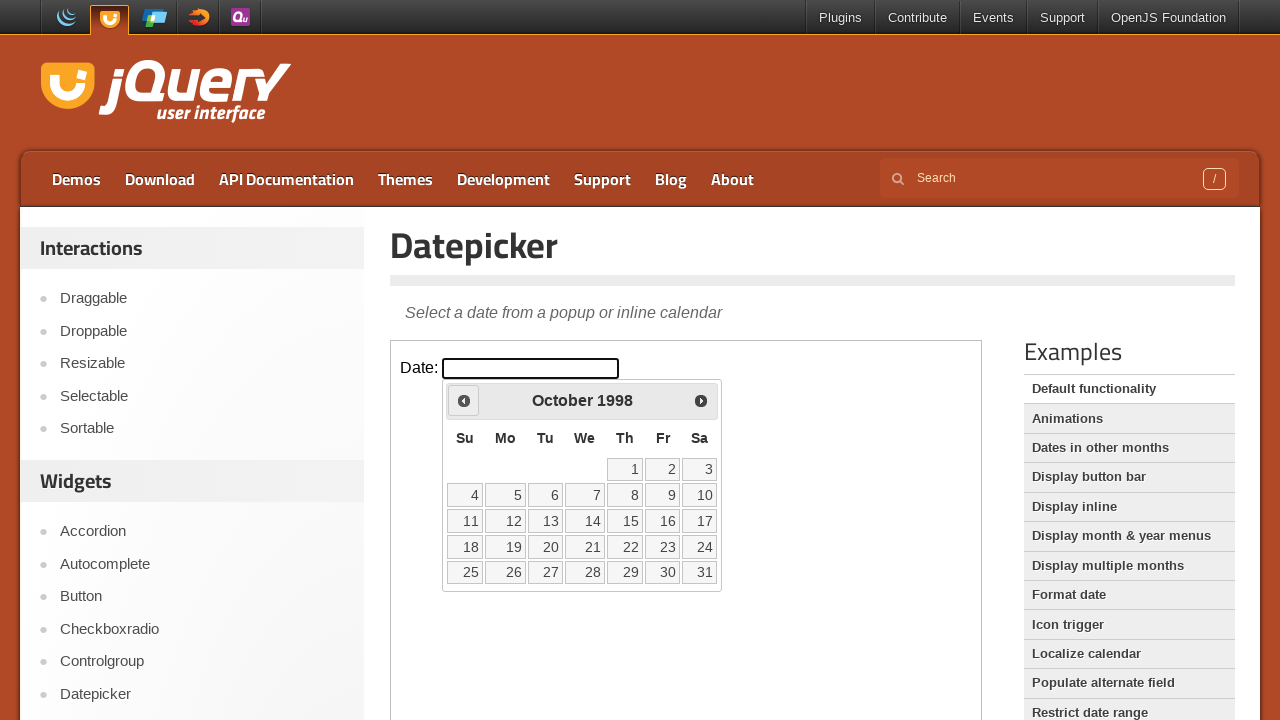

Retrieved current month 'October' and year '1998' from calendar
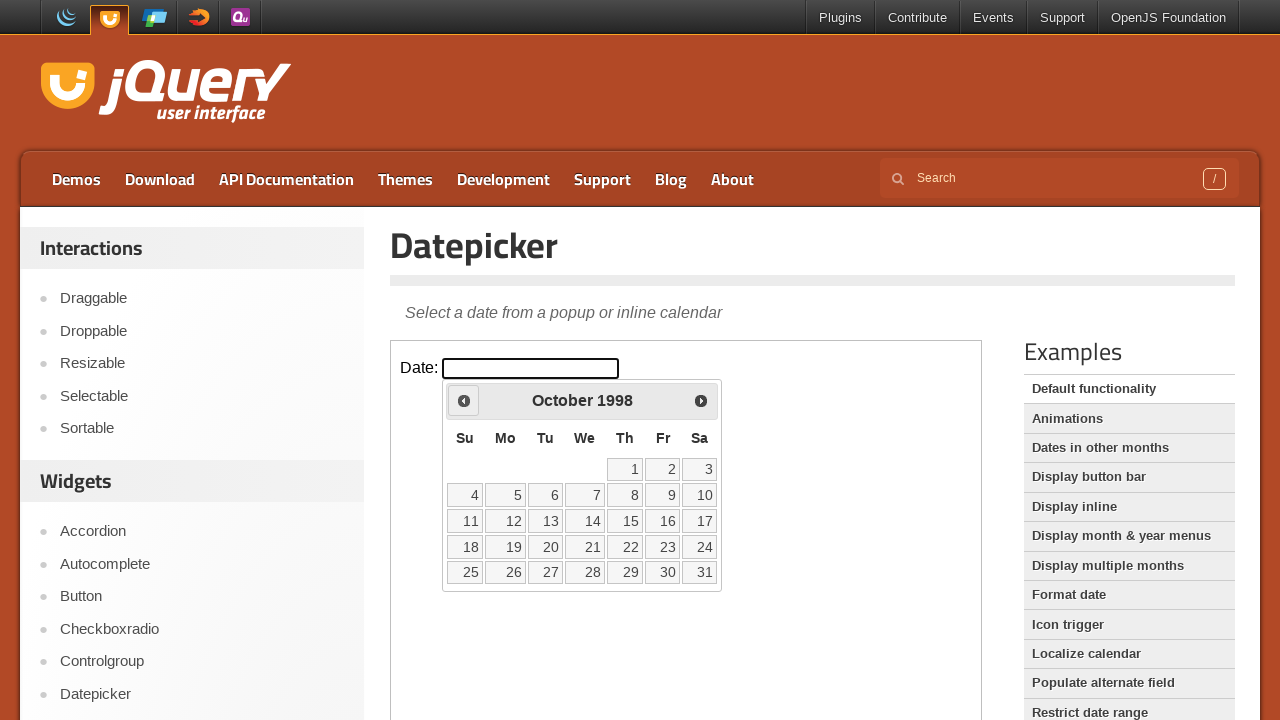

Clicked previous arrow to navigate to earlier month at (464, 400) on iframe.demo-frame >> internal:control=enter-frame >> xpath=//*[@id='ui-datepicke
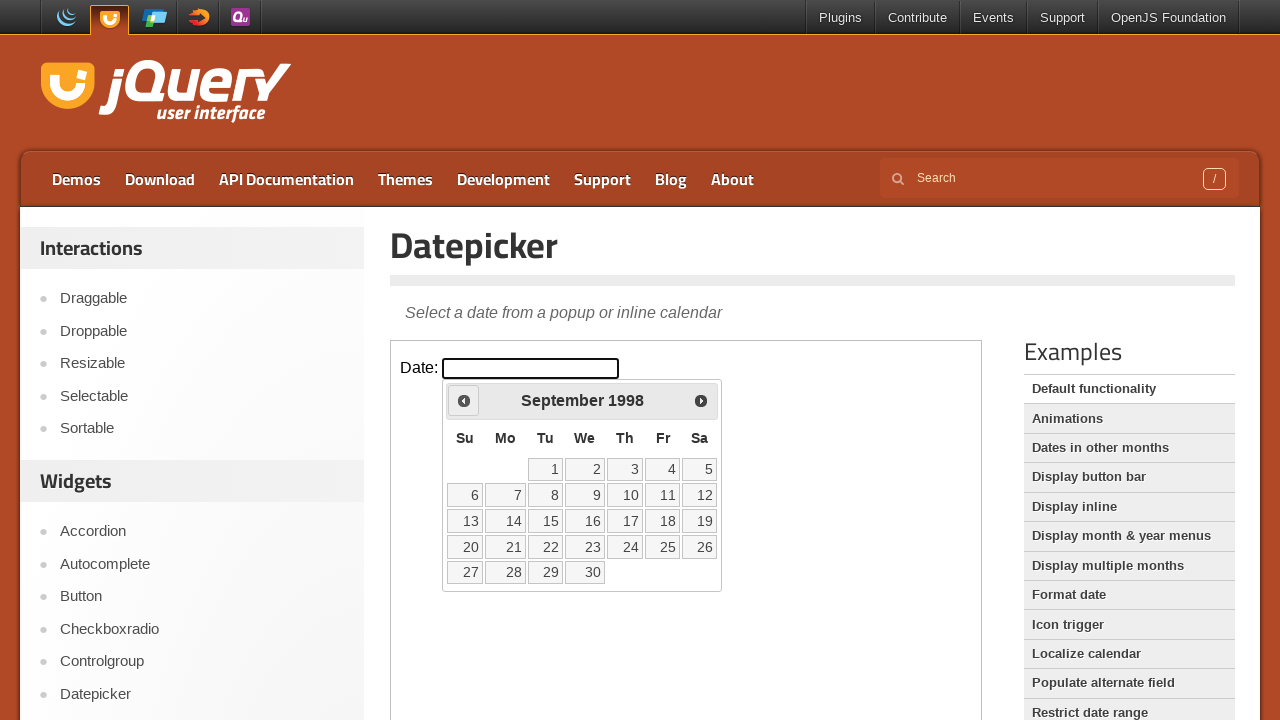

Retrieved current month 'September' and year '1998' from calendar
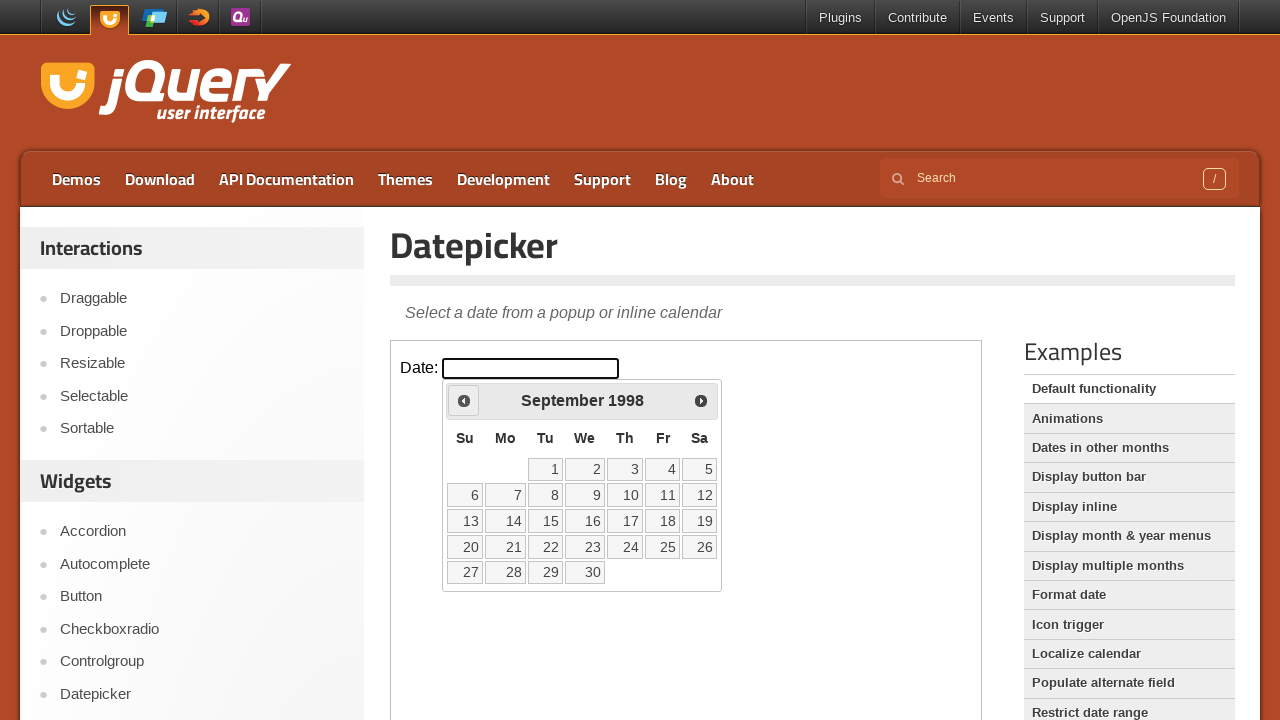

Clicked previous arrow to navigate to earlier month at (464, 400) on iframe.demo-frame >> internal:control=enter-frame >> xpath=//*[@id='ui-datepicke
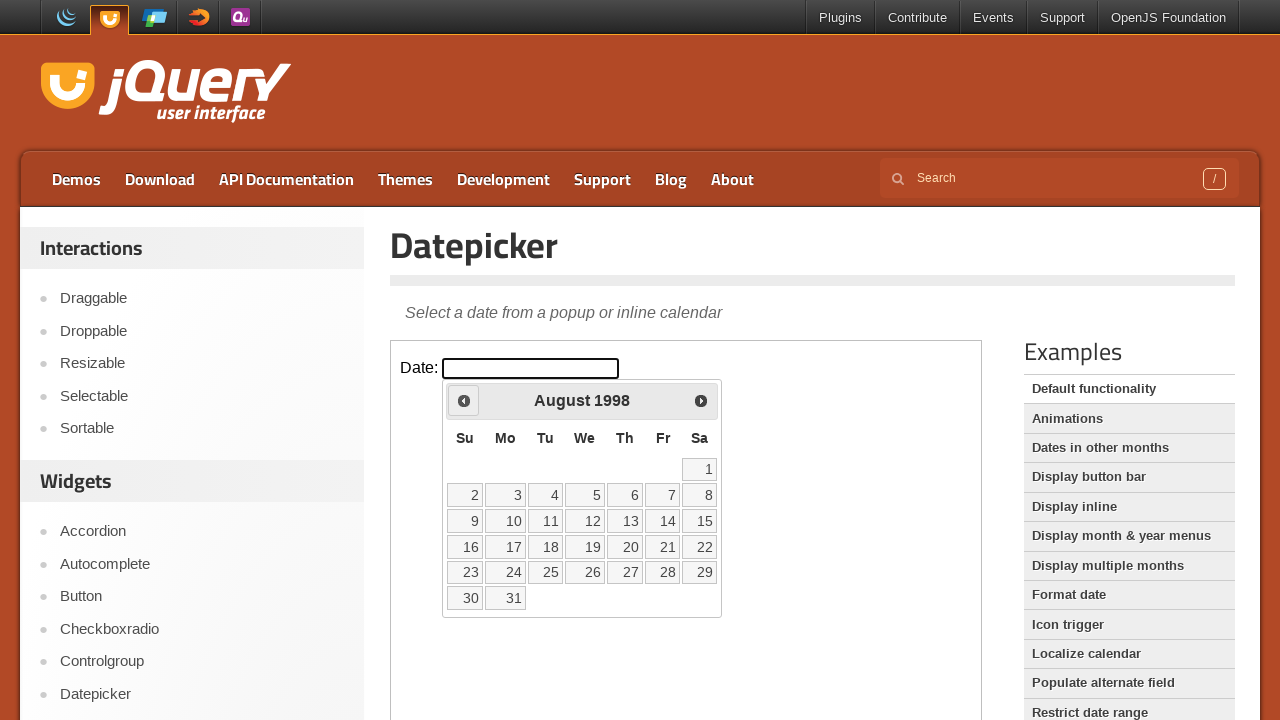

Retrieved current month 'August' and year '1998' from calendar
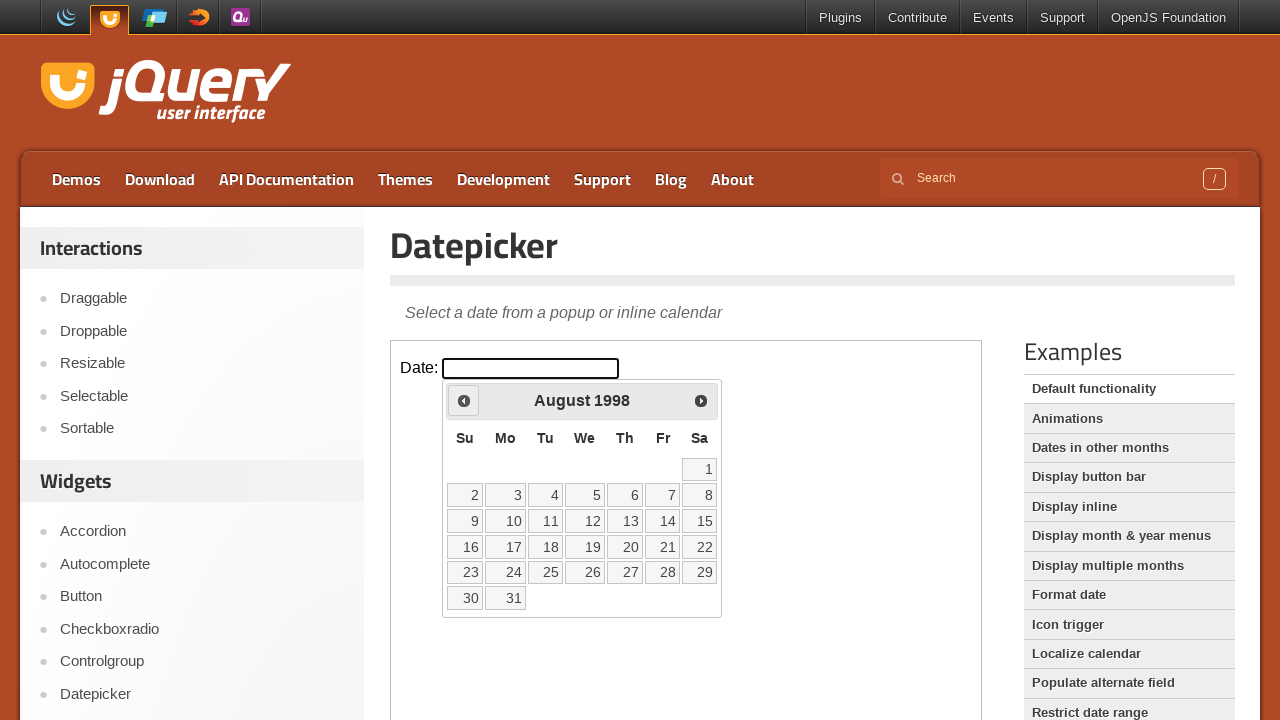

Clicked previous arrow to navigate to earlier month at (464, 400) on iframe.demo-frame >> internal:control=enter-frame >> xpath=//*[@id='ui-datepicke
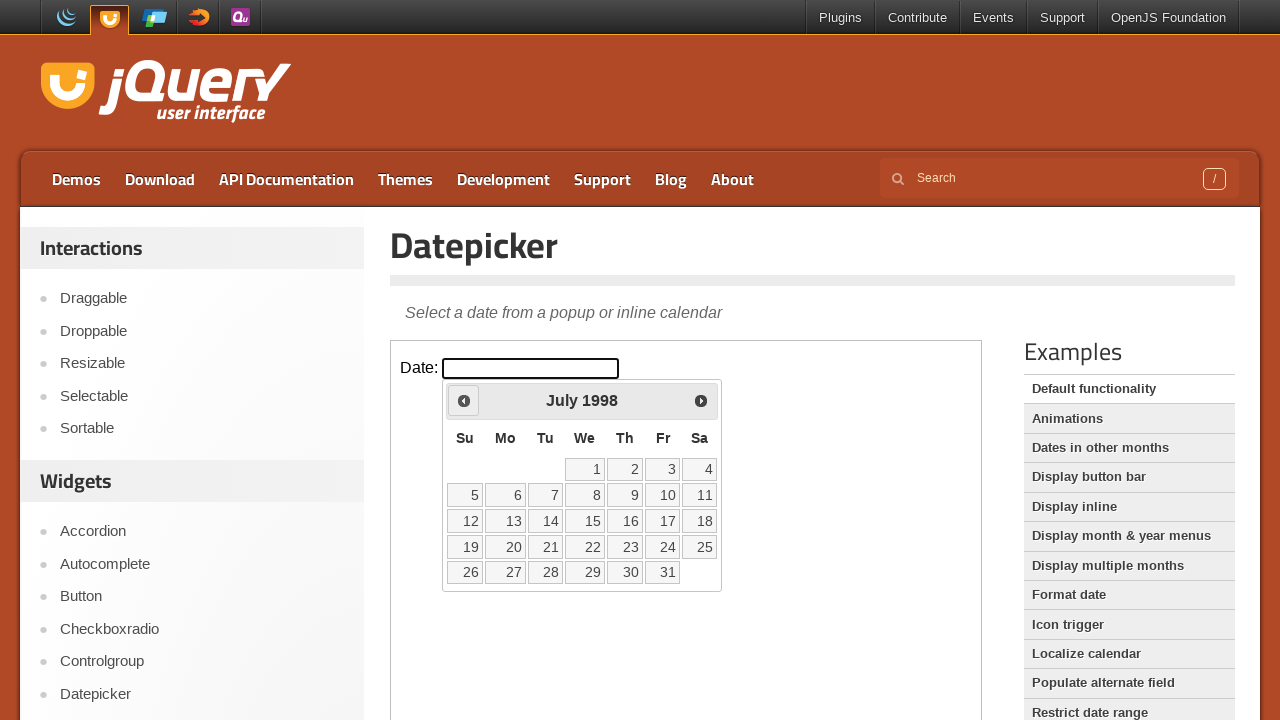

Retrieved current month 'July' and year '1998' from calendar
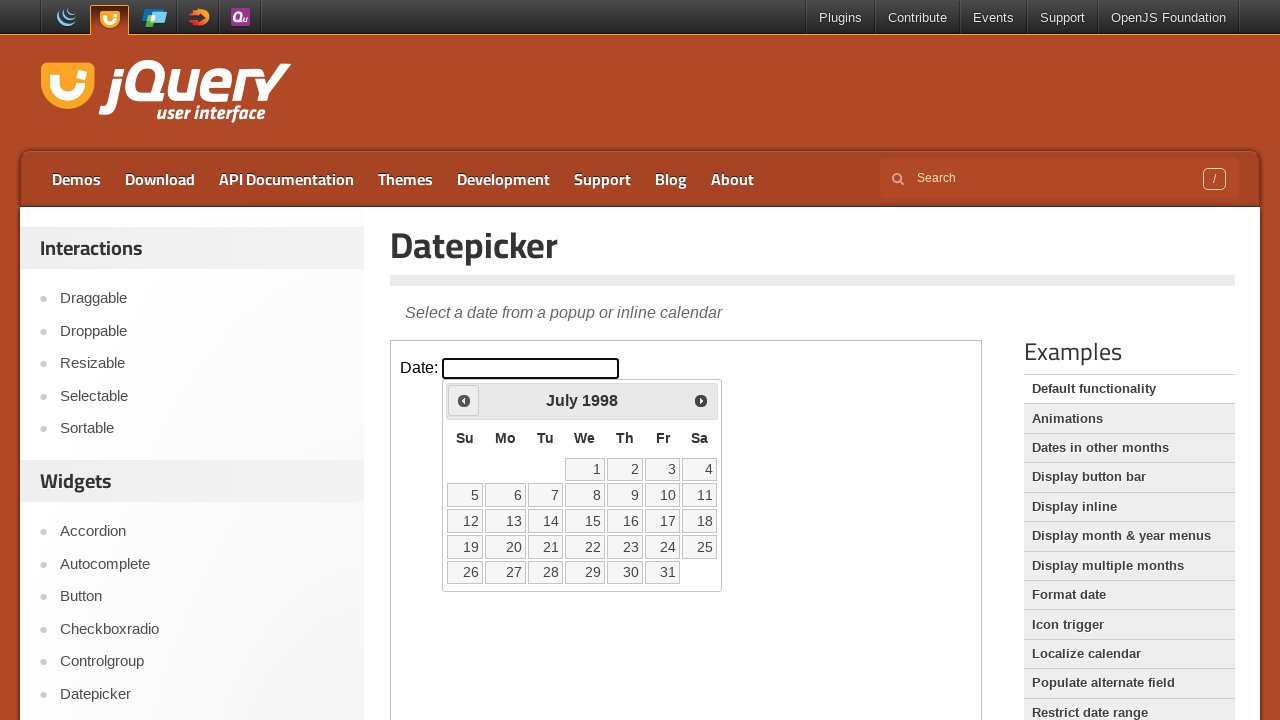

Clicked previous arrow to navigate to earlier month at (464, 400) on iframe.demo-frame >> internal:control=enter-frame >> xpath=//*[@id='ui-datepicke
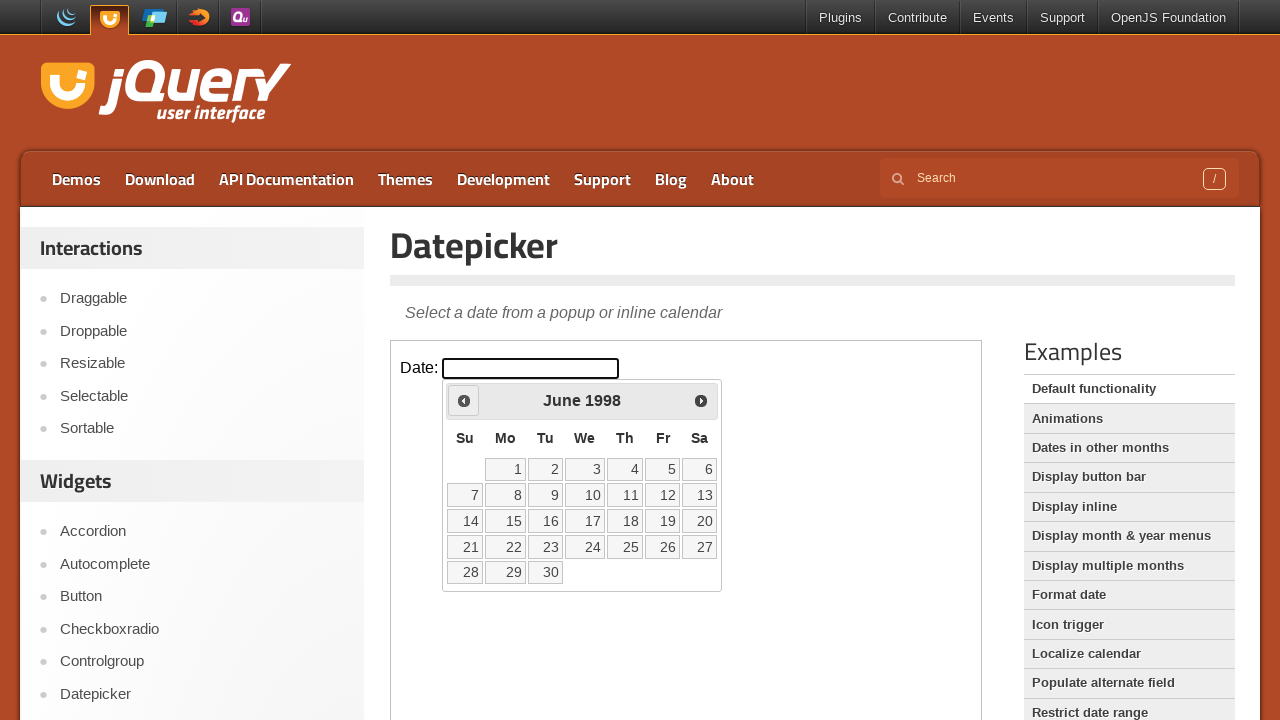

Retrieved current month 'June' and year '1998' from calendar
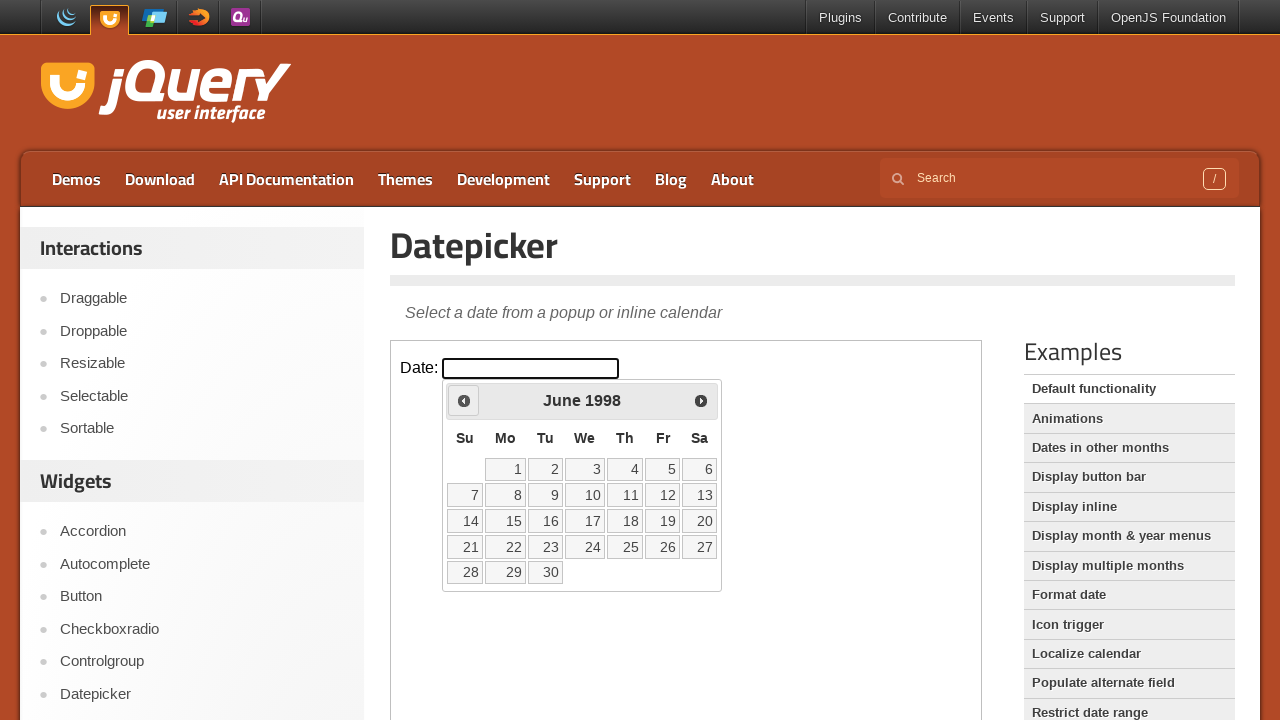

Clicked previous arrow to navigate to earlier month at (464, 400) on iframe.demo-frame >> internal:control=enter-frame >> xpath=//*[@id='ui-datepicke
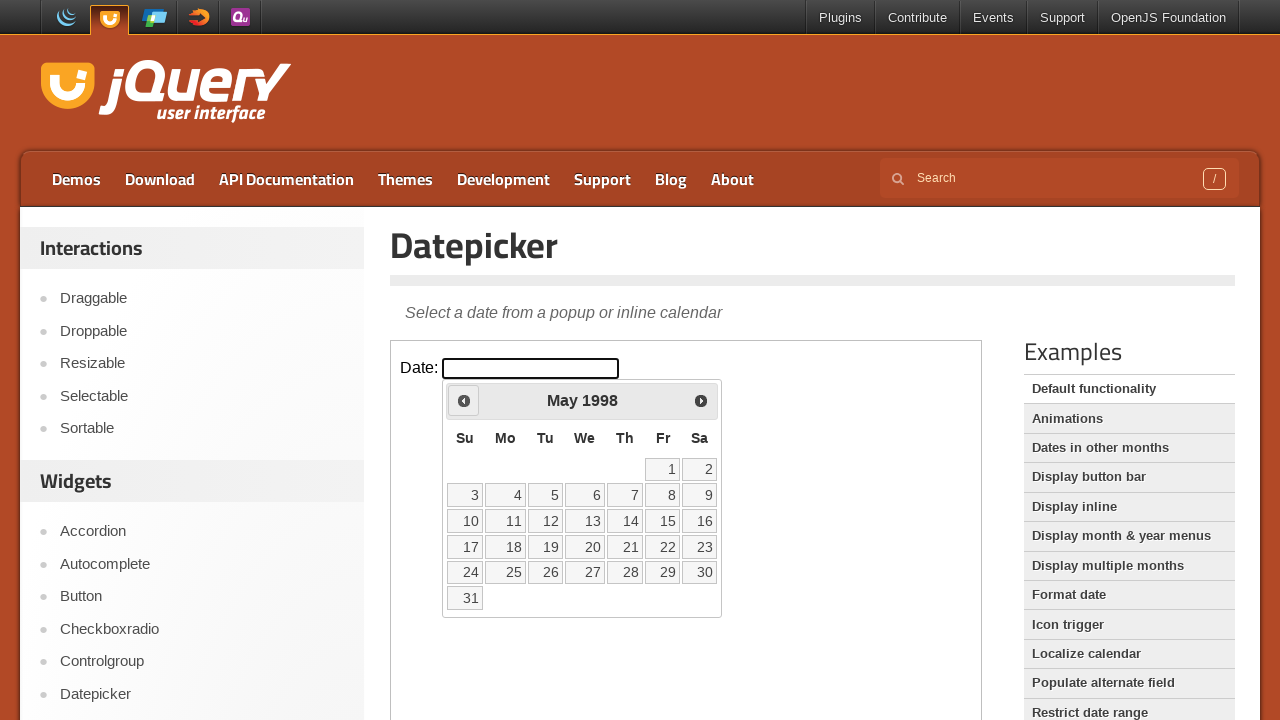

Retrieved current month 'May' and year '1998' from calendar
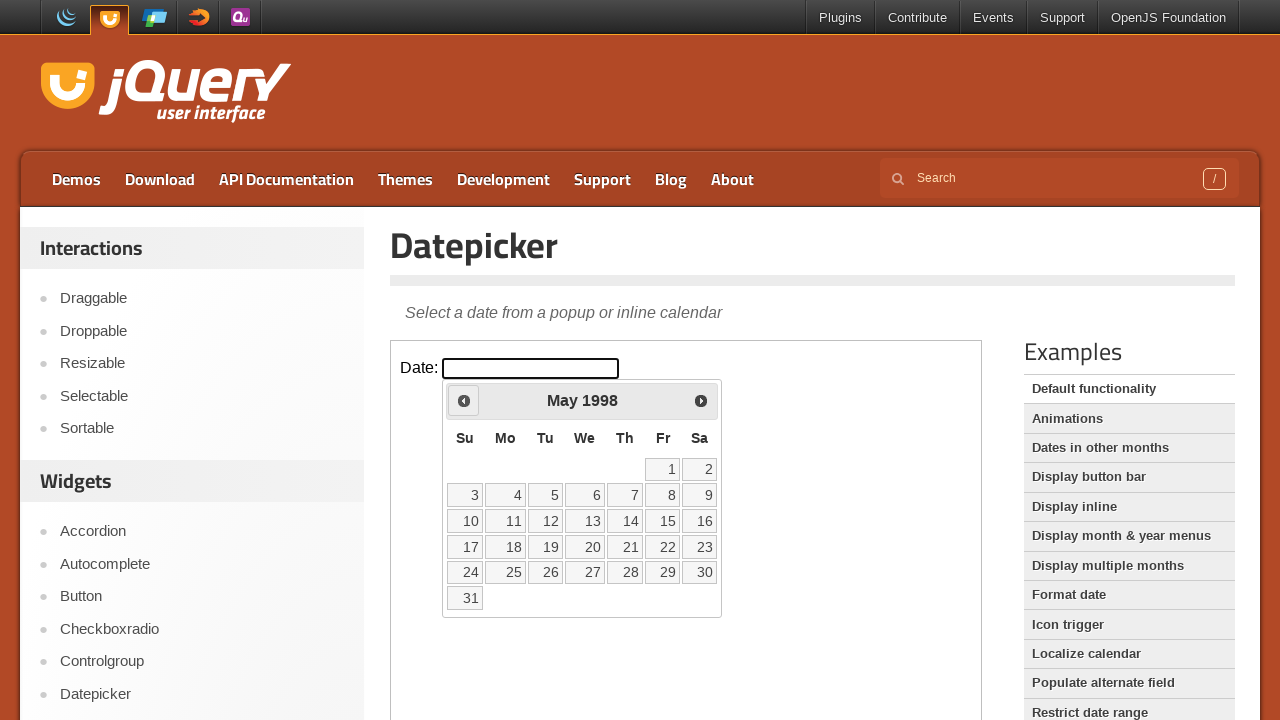

Clicked previous arrow to navigate to earlier month at (464, 400) on iframe.demo-frame >> internal:control=enter-frame >> xpath=//*[@id='ui-datepicke
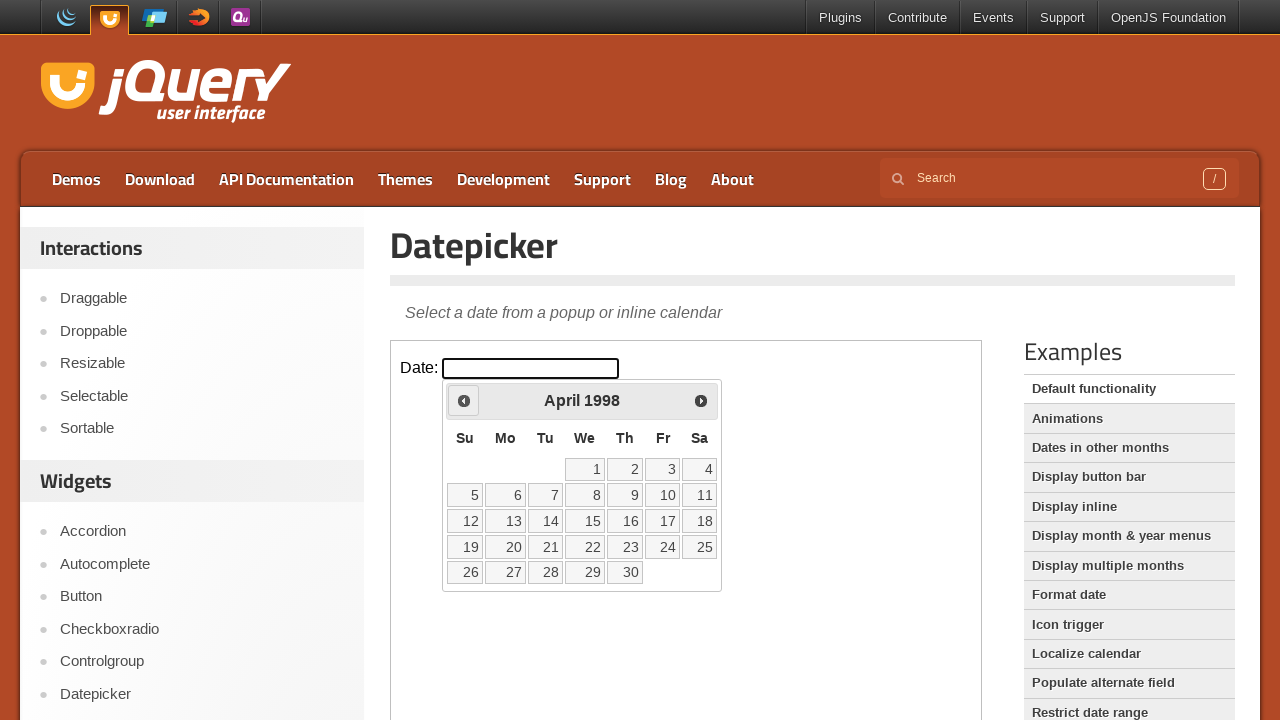

Retrieved current month 'April' and year '1998' from calendar
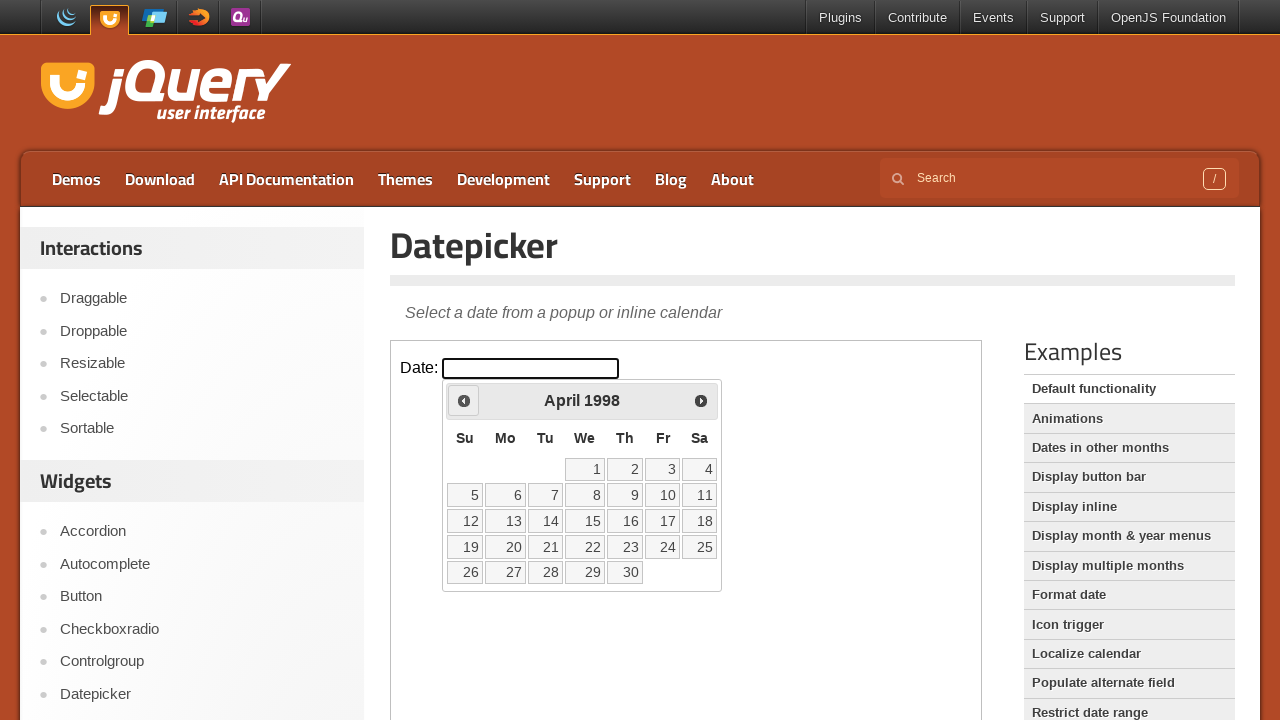

Clicked previous arrow to navigate to earlier month at (464, 400) on iframe.demo-frame >> internal:control=enter-frame >> xpath=//*[@id='ui-datepicke
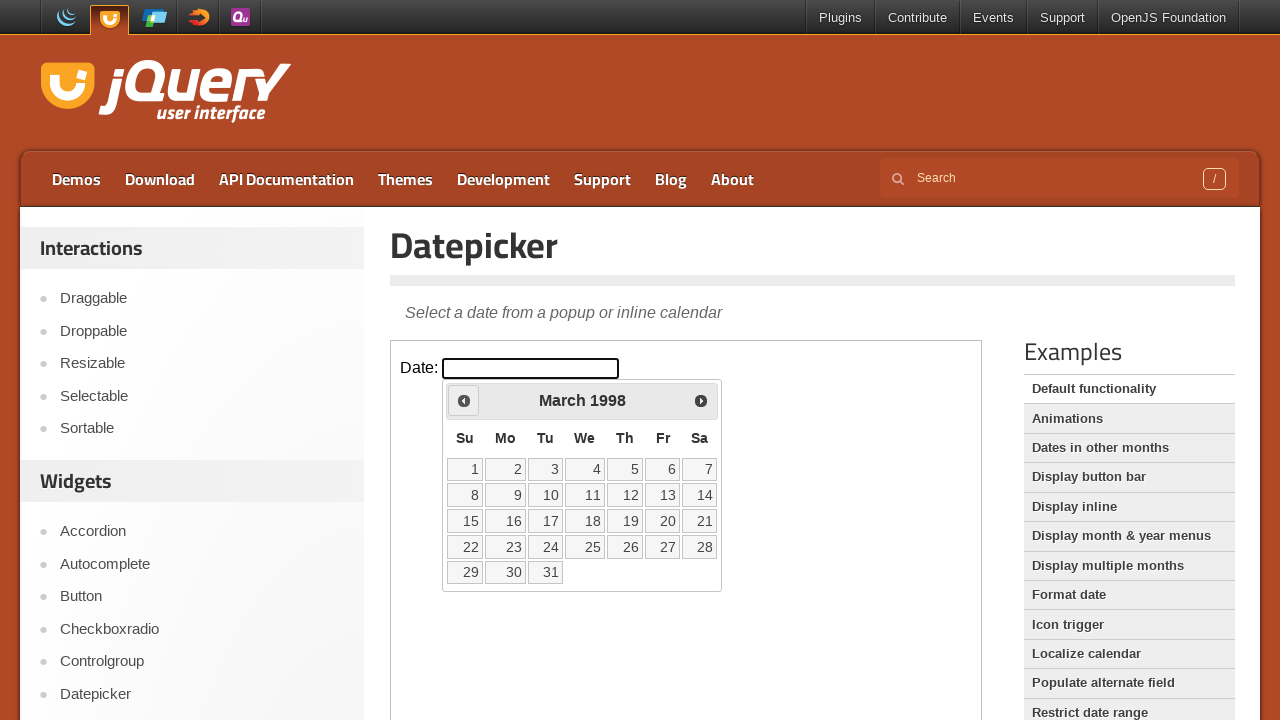

Retrieved current month 'March' and year '1998' from calendar
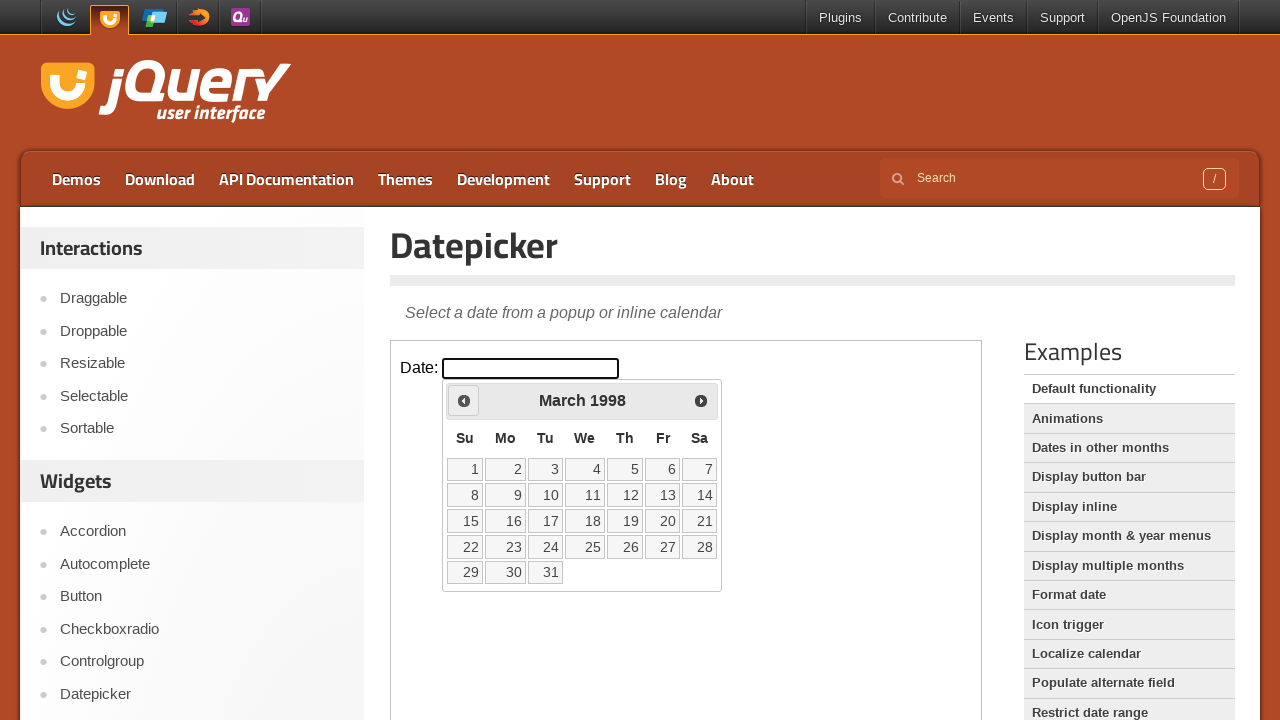

Clicked previous arrow to navigate to earlier month at (464, 400) on iframe.demo-frame >> internal:control=enter-frame >> xpath=//*[@id='ui-datepicke
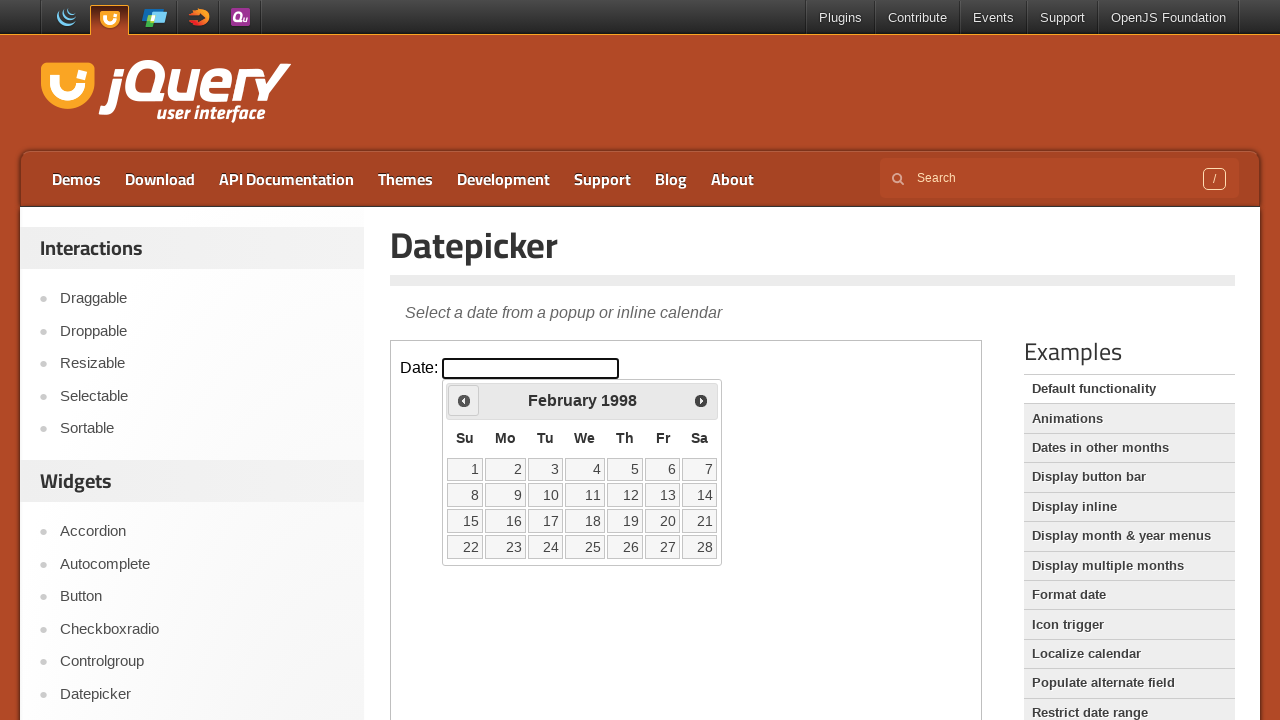

Retrieved current month 'February' and year '1998' from calendar
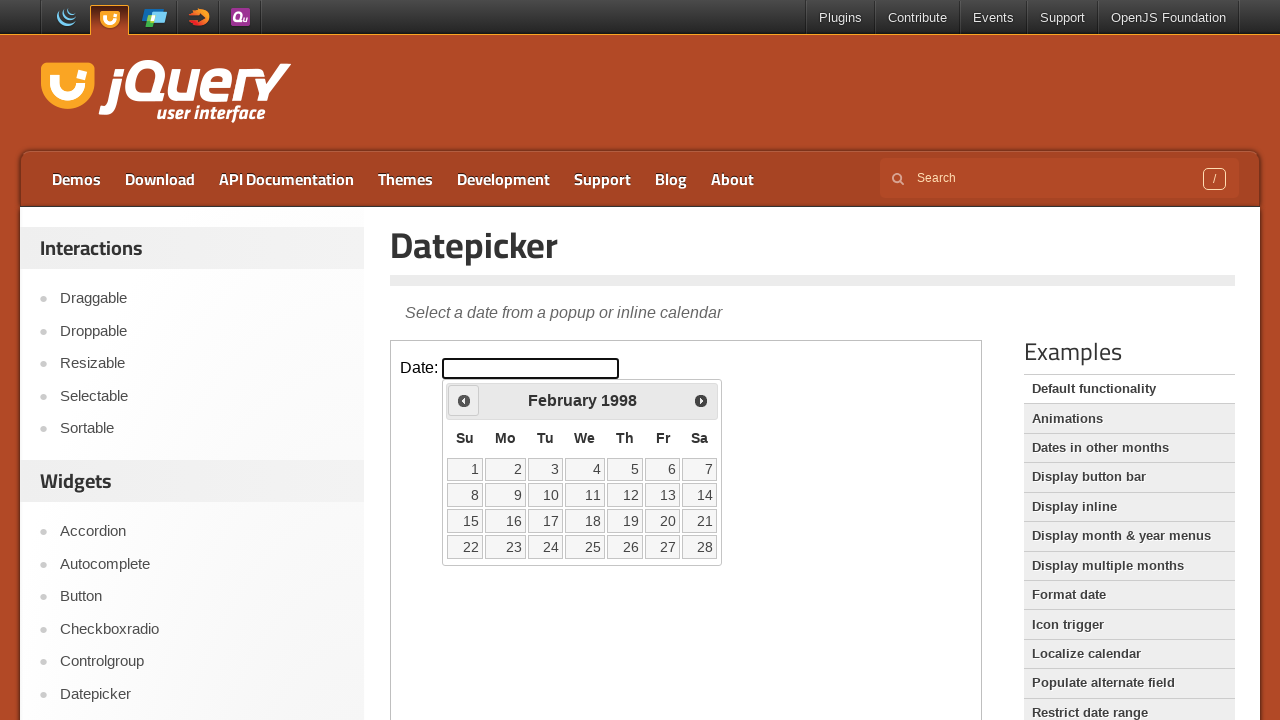

Clicked previous arrow to navigate to earlier month at (464, 400) on iframe.demo-frame >> internal:control=enter-frame >> xpath=//*[@id='ui-datepicke
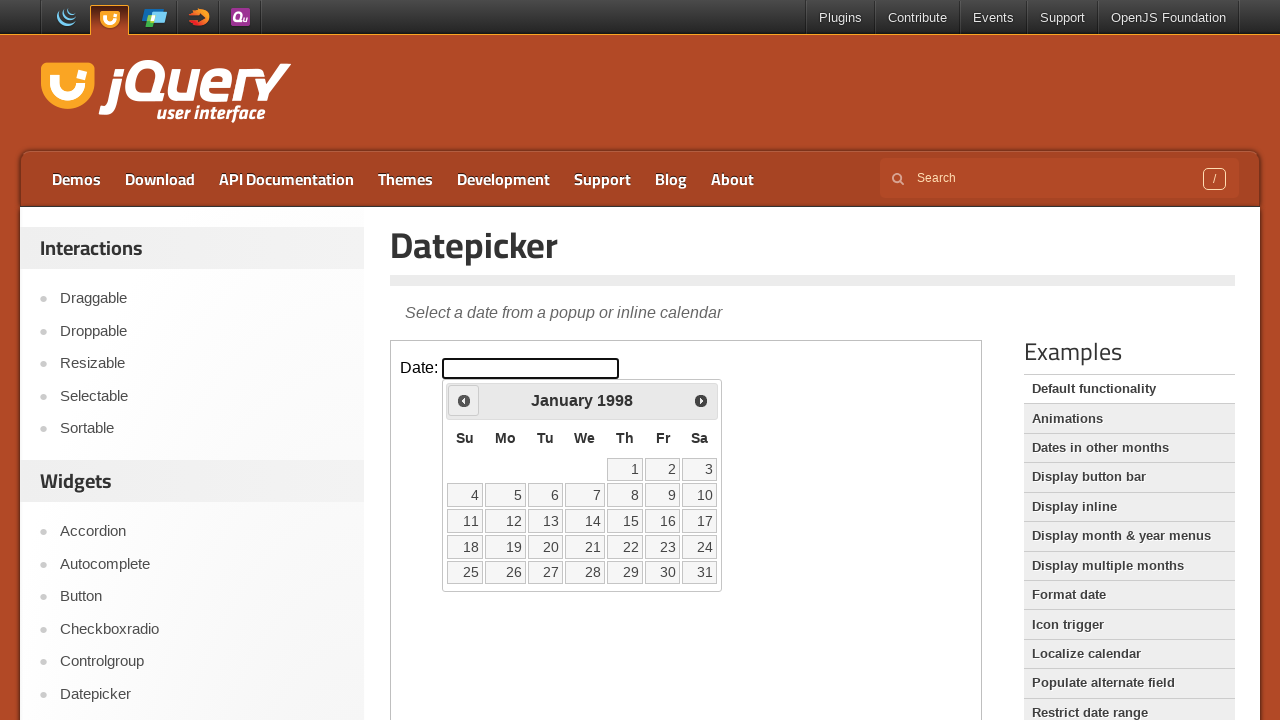

Retrieved current month 'January' and year '1998' from calendar
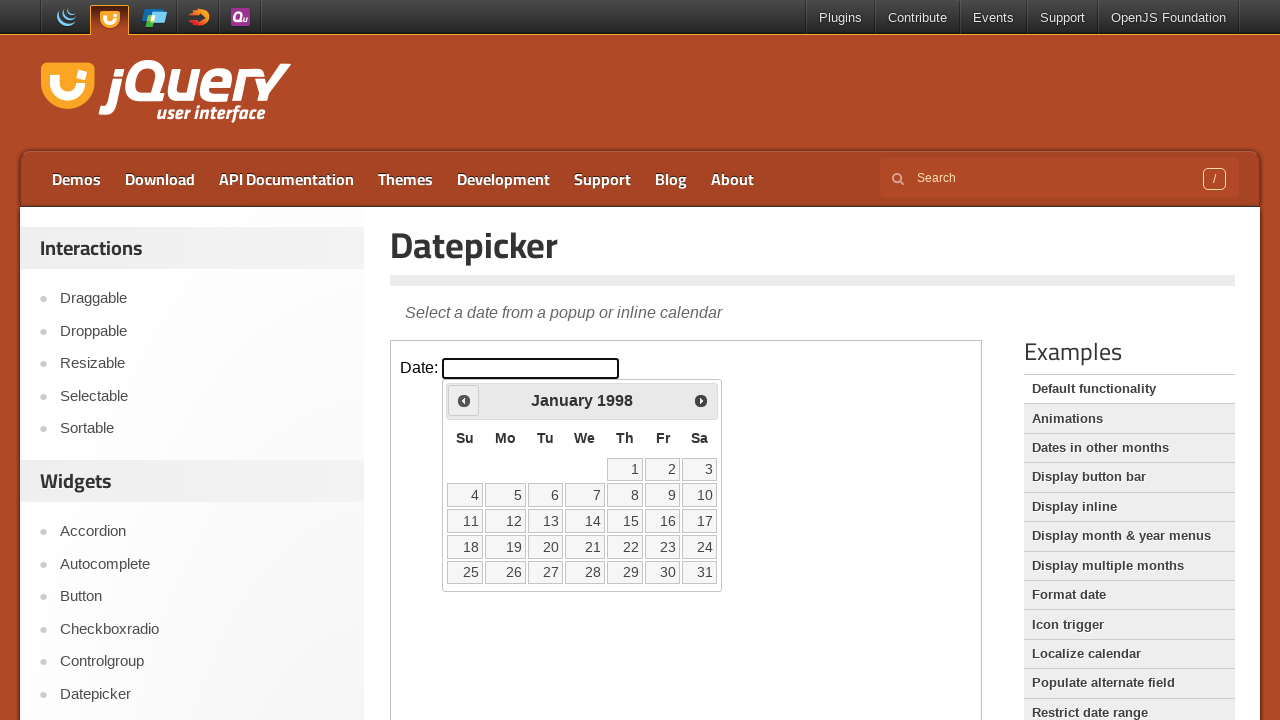

Clicked previous arrow to navigate to earlier month at (464, 400) on iframe.demo-frame >> internal:control=enter-frame >> xpath=//*[@id='ui-datepicke
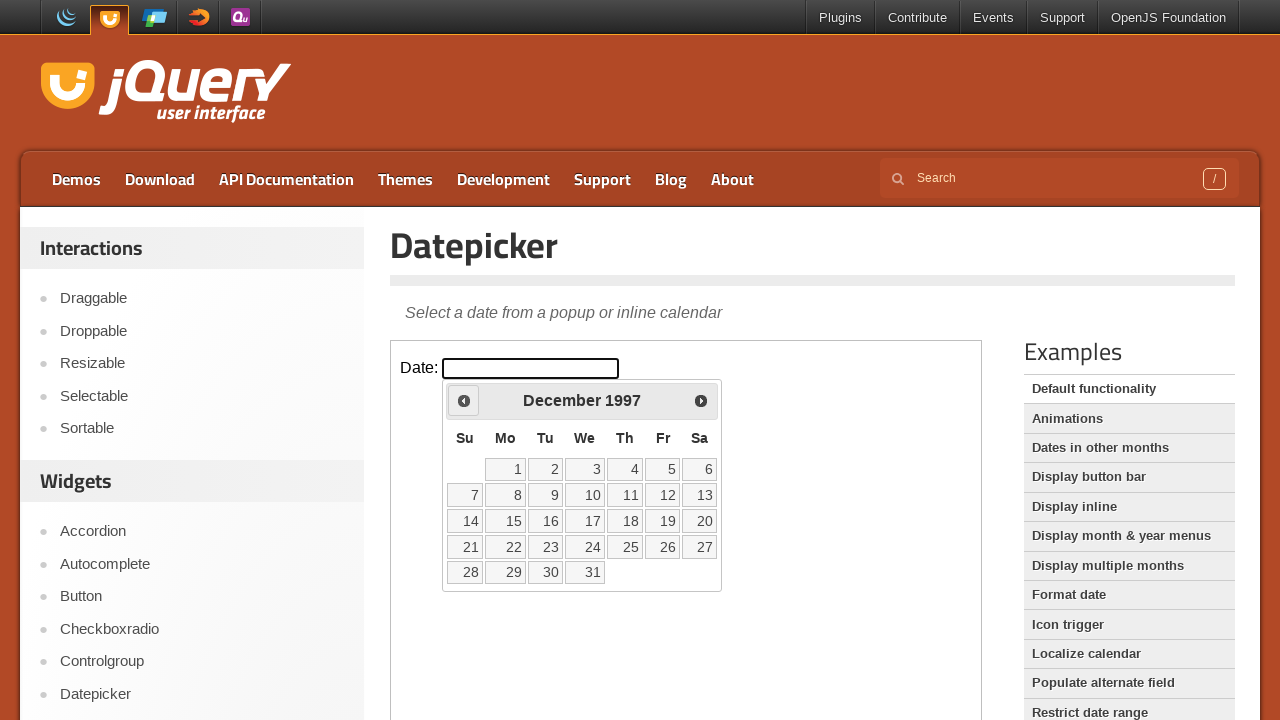

Retrieved current month 'December' and year '1997' from calendar
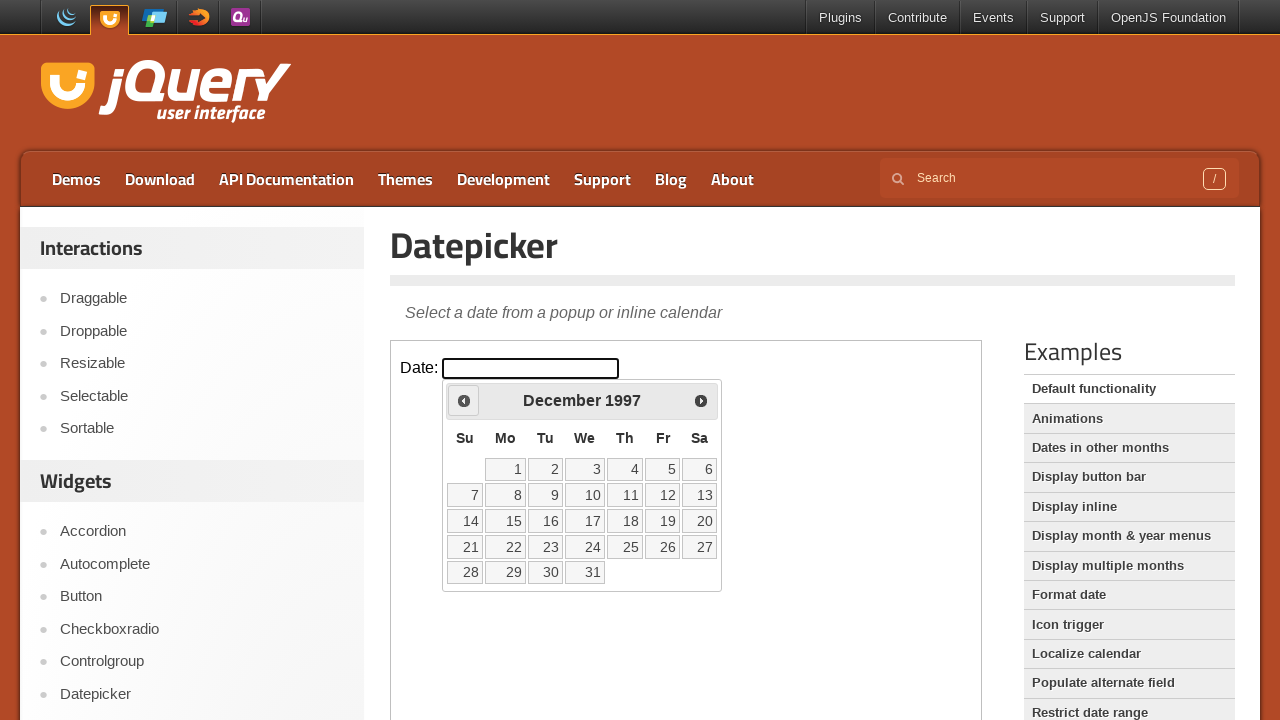

Clicked previous arrow to navigate to earlier month at (464, 400) on iframe.demo-frame >> internal:control=enter-frame >> xpath=//*[@id='ui-datepicke
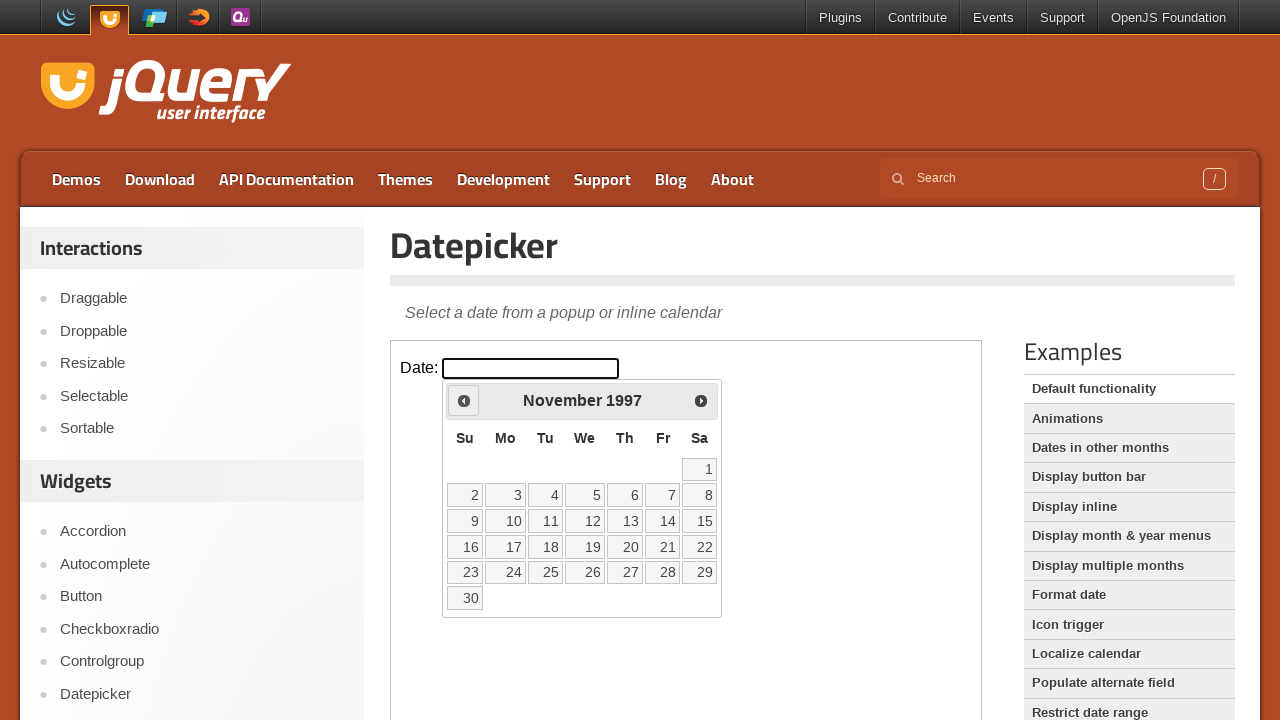

Retrieved current month 'November' and year '1997' from calendar
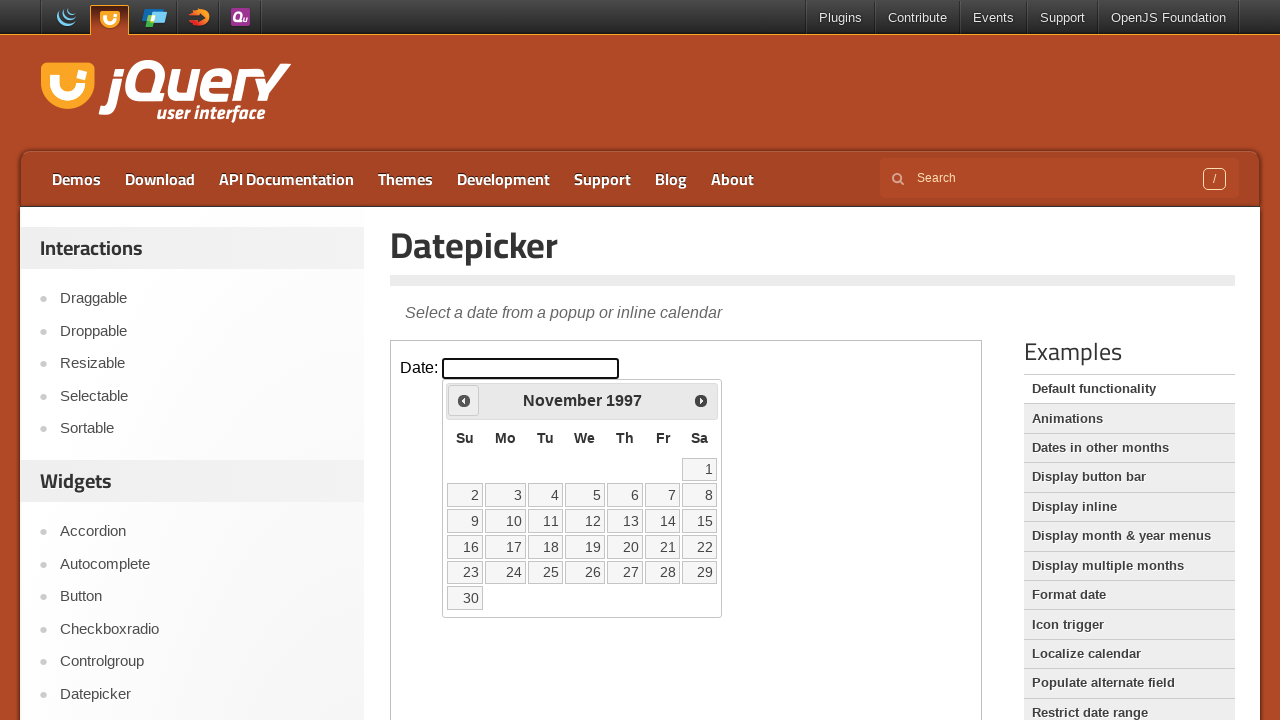

Clicked previous arrow to navigate to earlier month at (464, 400) on iframe.demo-frame >> internal:control=enter-frame >> xpath=//*[@id='ui-datepicke
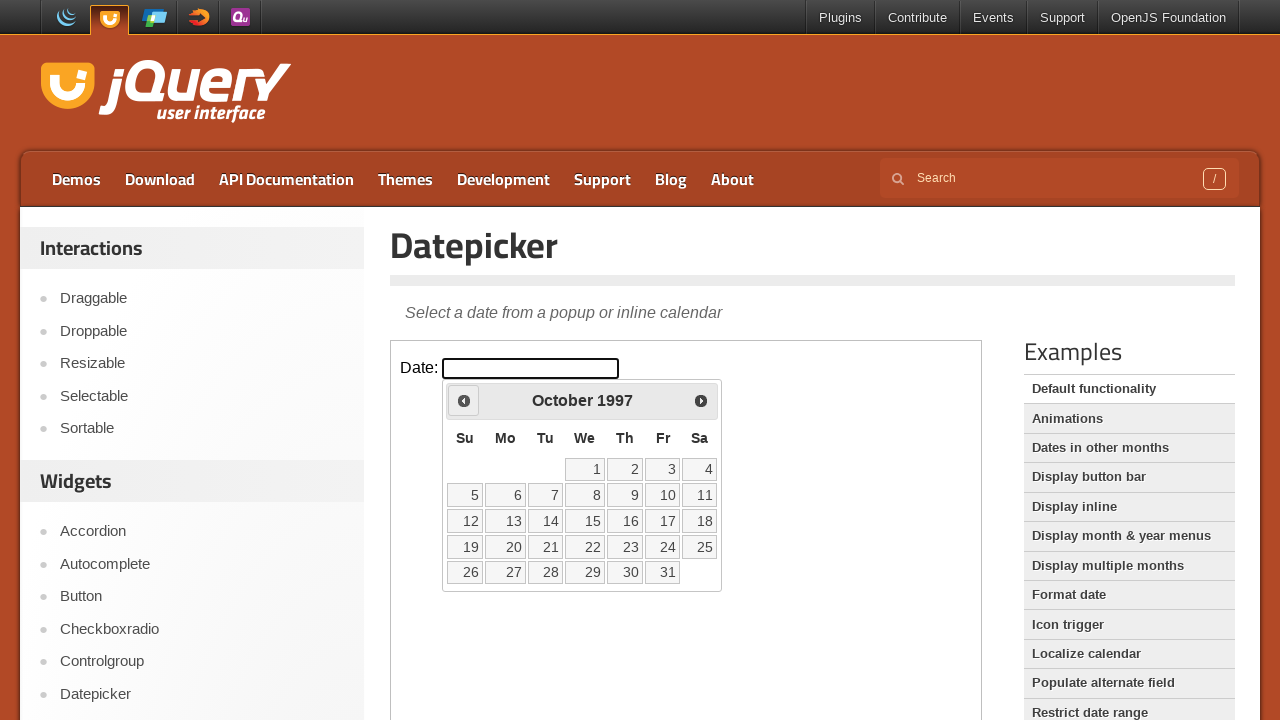

Retrieved current month 'October' and year '1997' from calendar
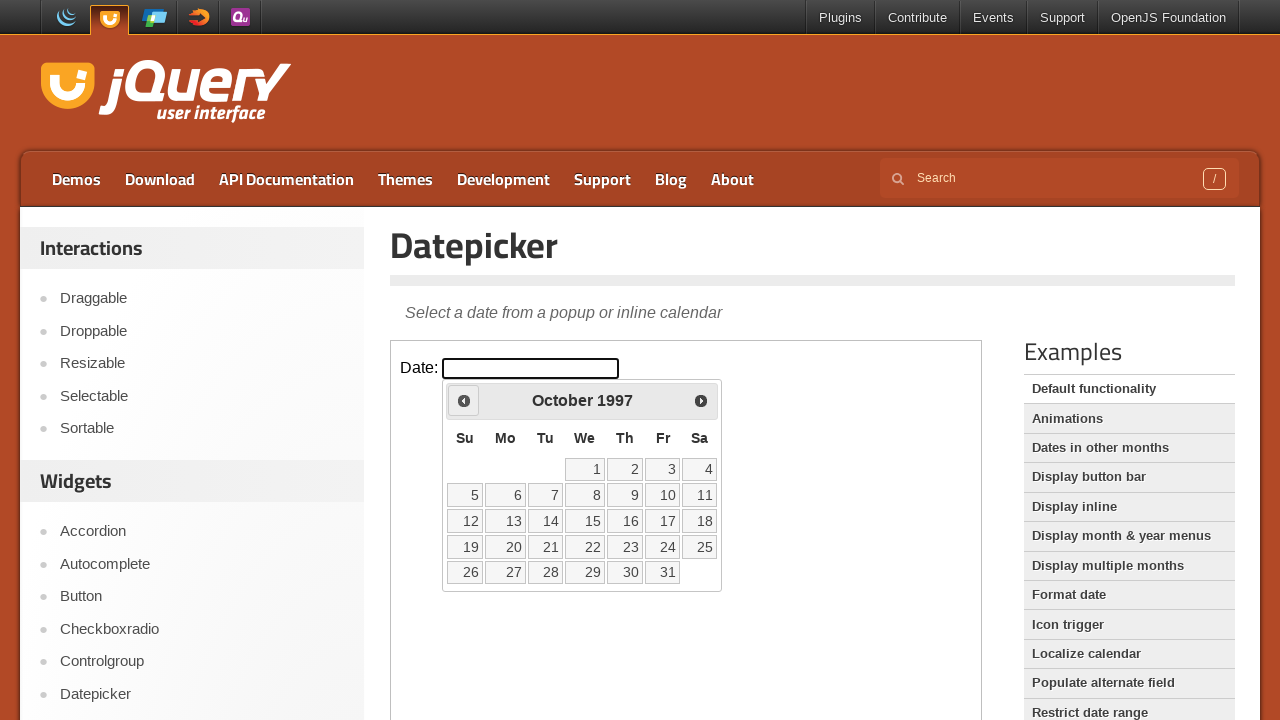

Clicked previous arrow to navigate to earlier month at (464, 400) on iframe.demo-frame >> internal:control=enter-frame >> xpath=//*[@id='ui-datepicke
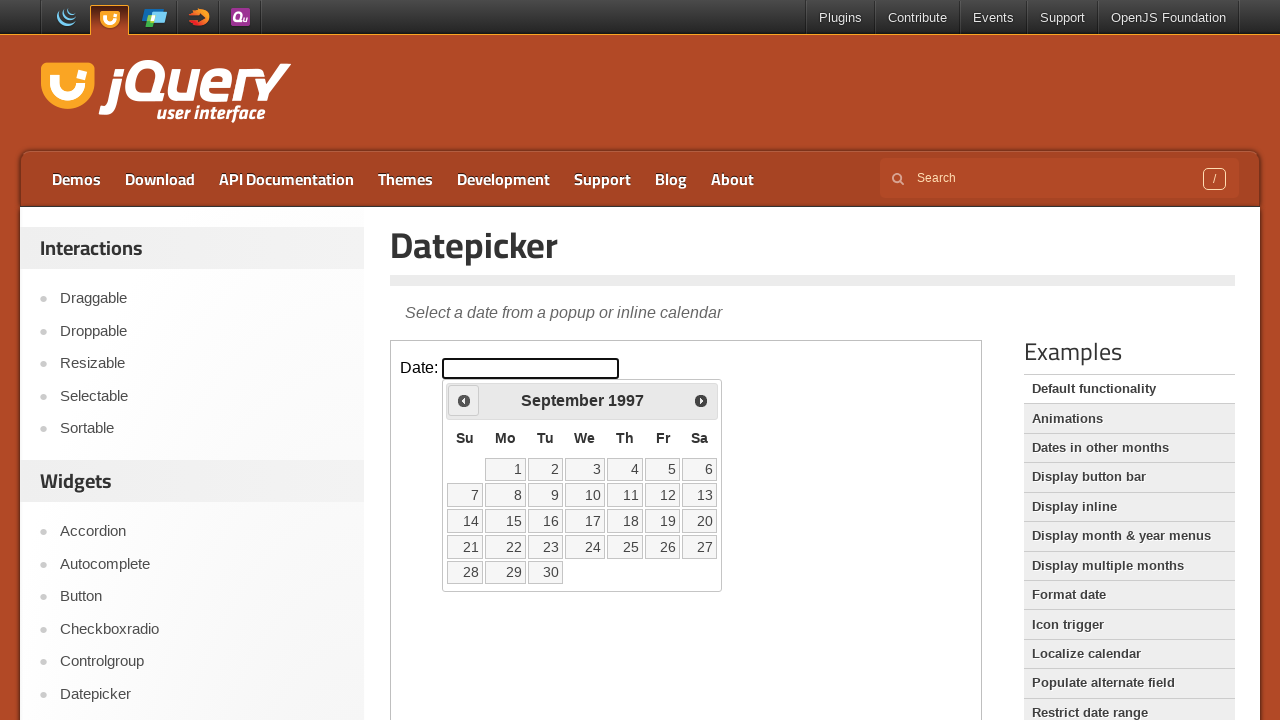

Retrieved current month 'September' and year '1997' from calendar
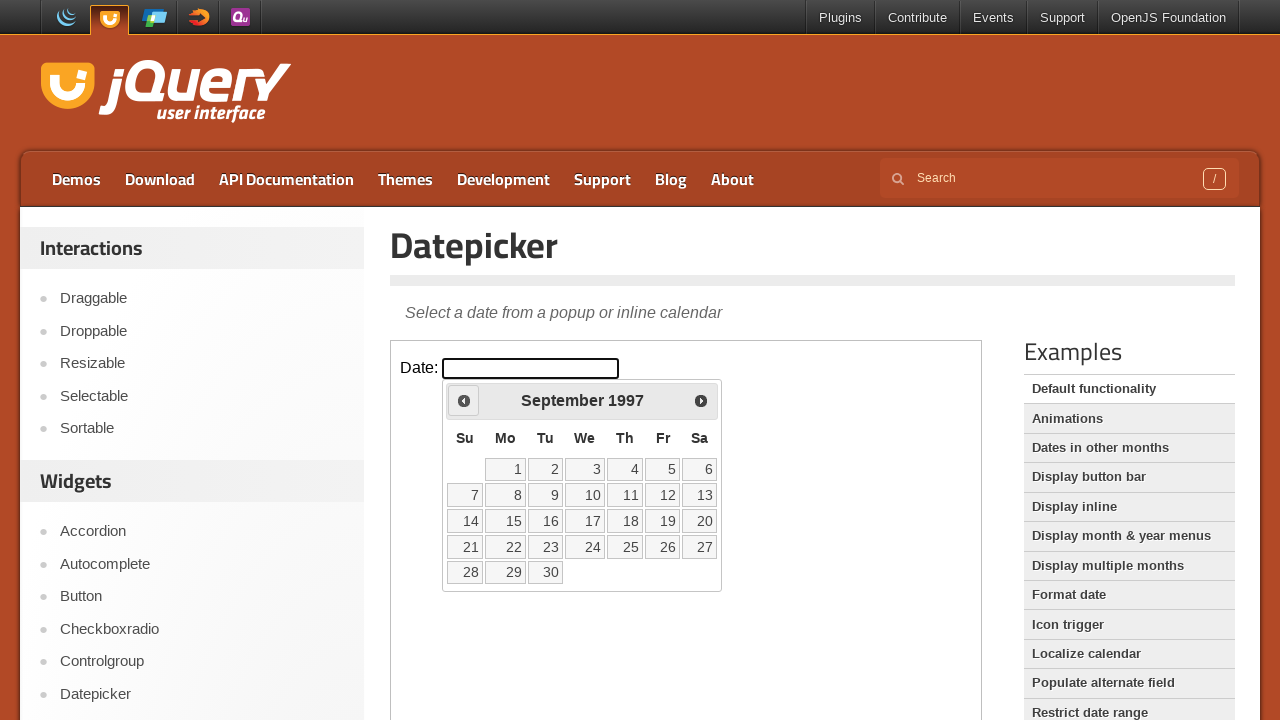

Clicked previous arrow to navigate to earlier month at (464, 400) on iframe.demo-frame >> internal:control=enter-frame >> xpath=//*[@id='ui-datepicke
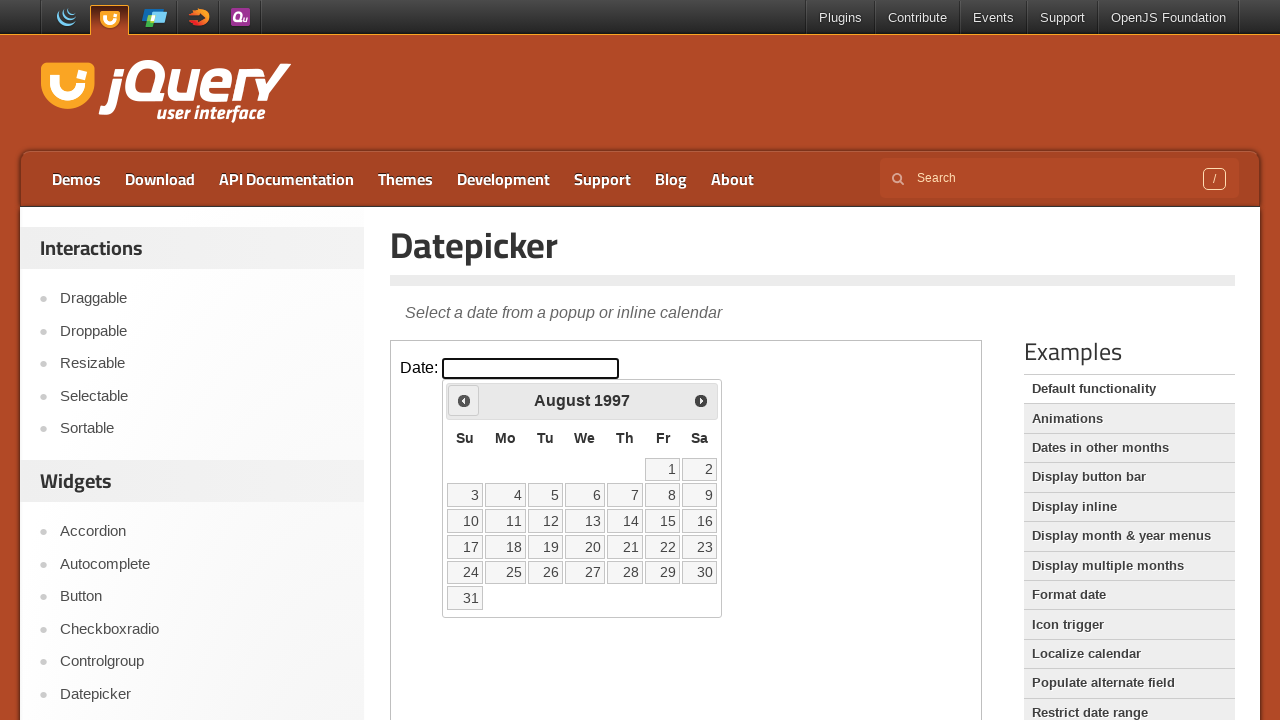

Retrieved current month 'August' and year '1997' from calendar
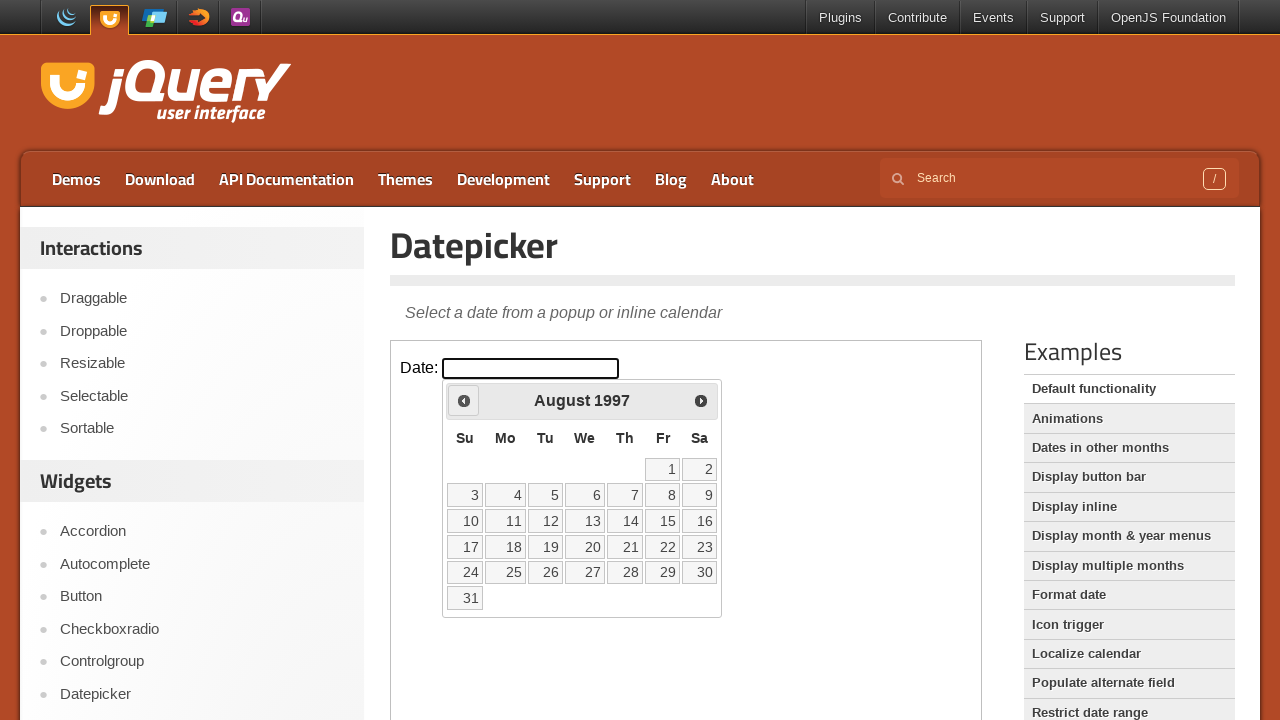

Clicked previous arrow to navigate to earlier month at (464, 400) on iframe.demo-frame >> internal:control=enter-frame >> xpath=//*[@id='ui-datepicke
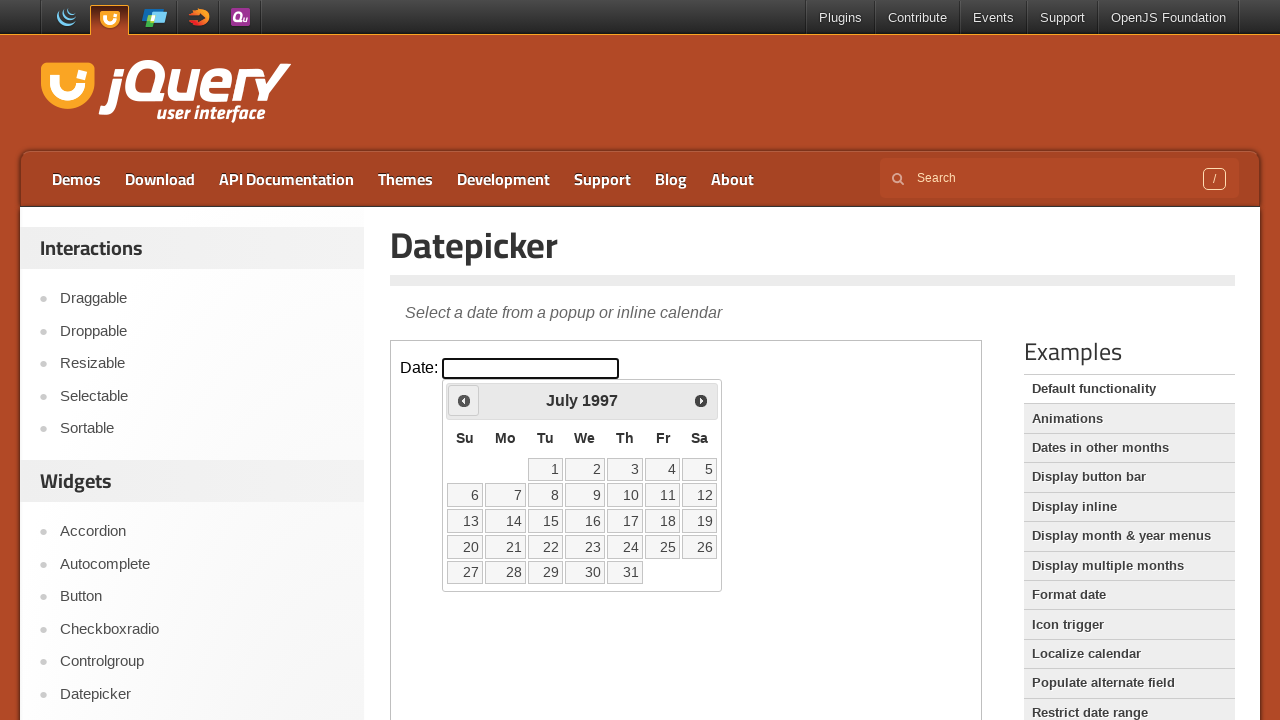

Retrieved current month 'July' and year '1997' from calendar
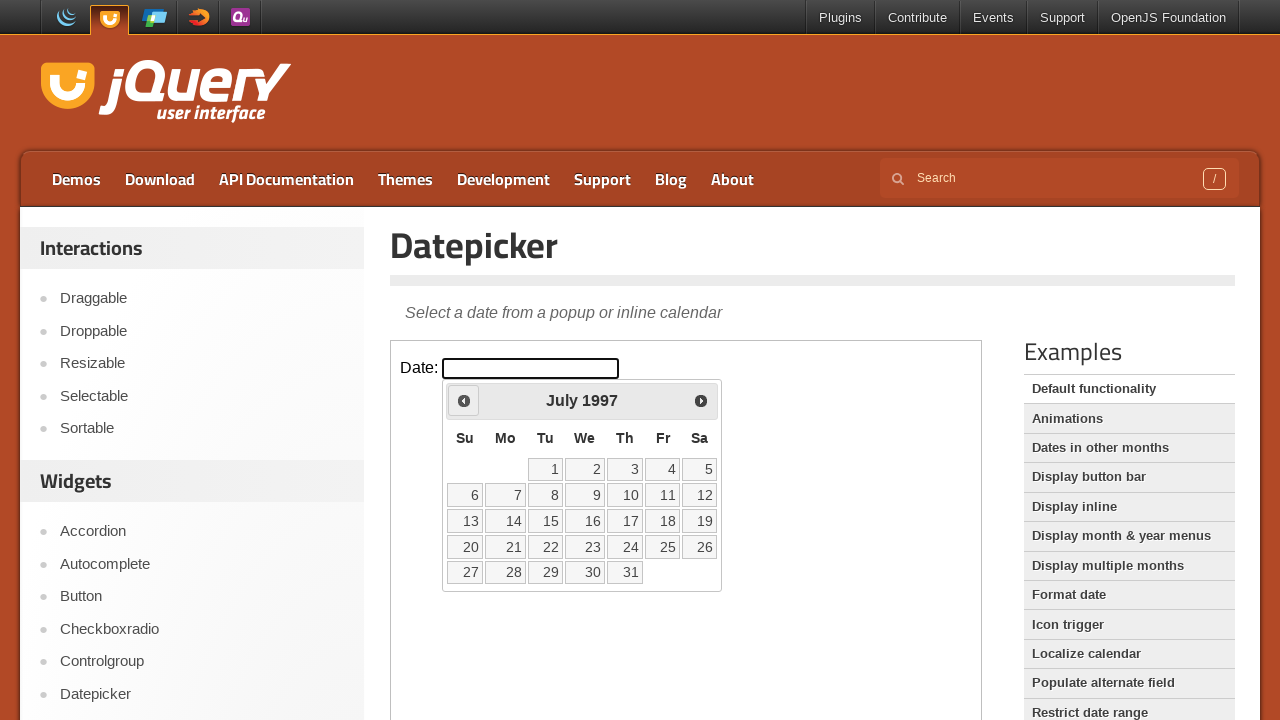

Clicked previous arrow to navigate to earlier month at (464, 400) on iframe.demo-frame >> internal:control=enter-frame >> xpath=//*[@id='ui-datepicke
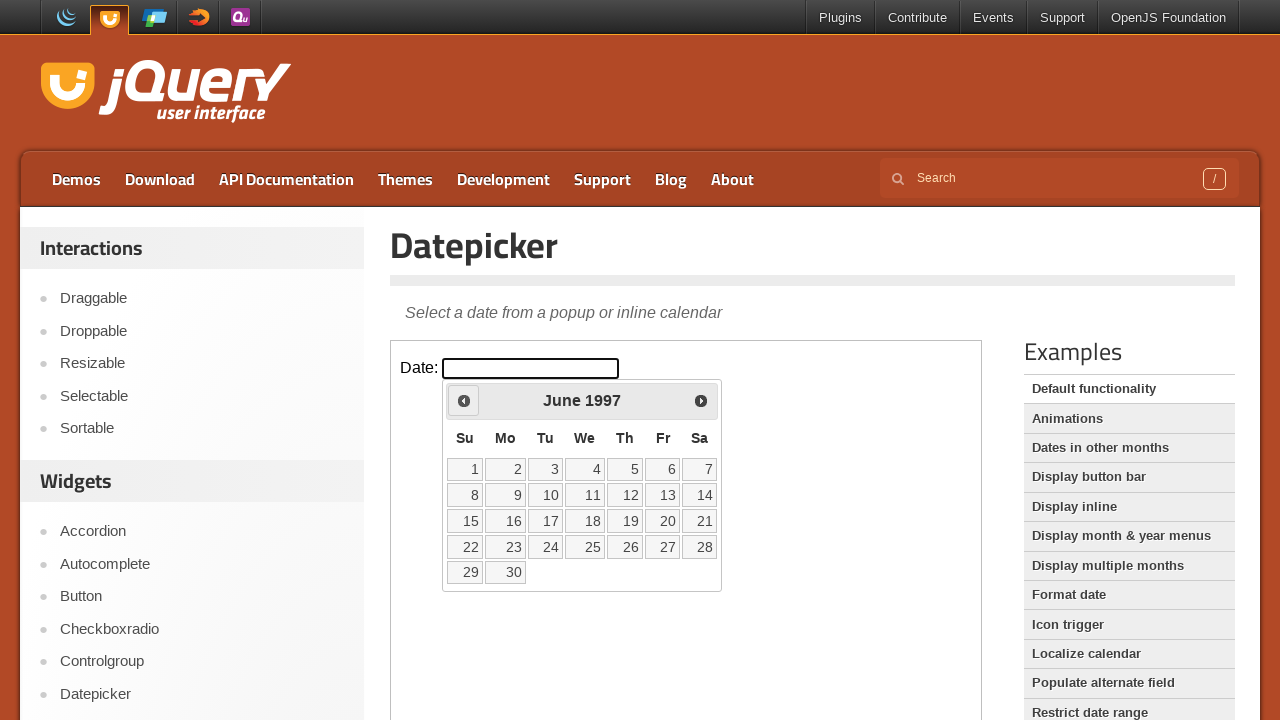

Retrieved current month 'June' and year '1997' from calendar
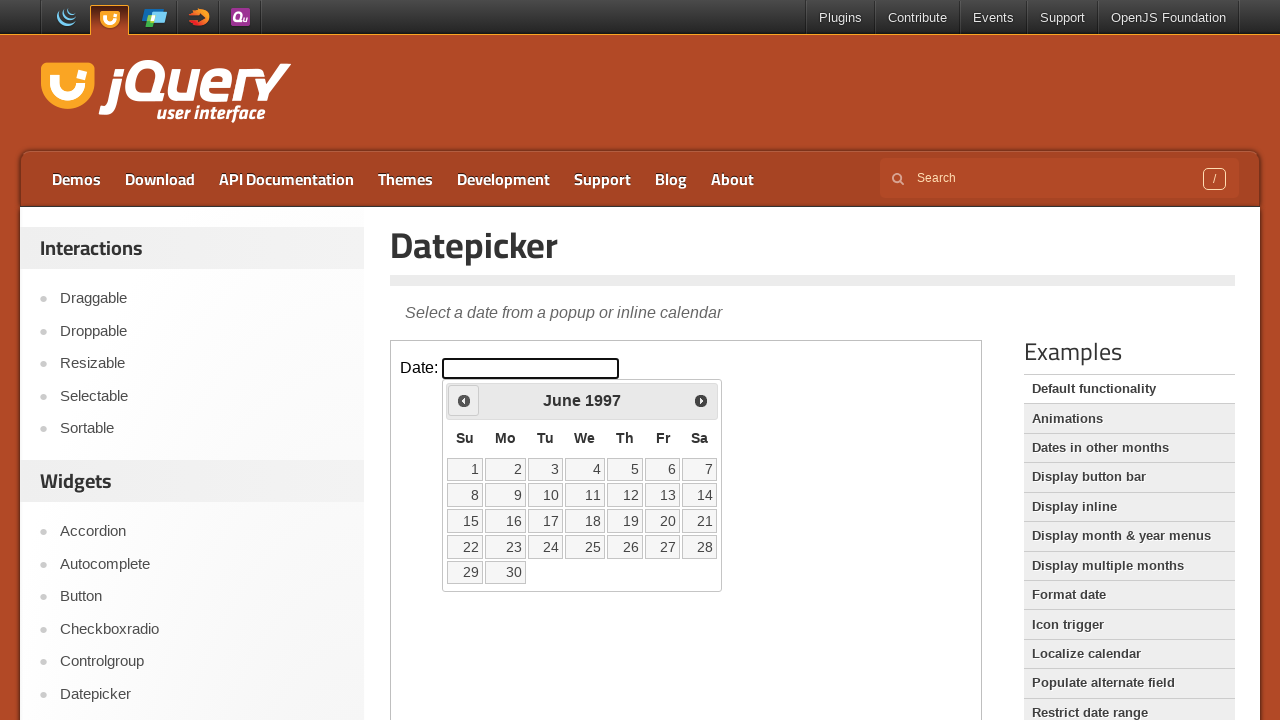

Clicked previous arrow to navigate to earlier month at (464, 400) on iframe.demo-frame >> internal:control=enter-frame >> xpath=//*[@id='ui-datepicke
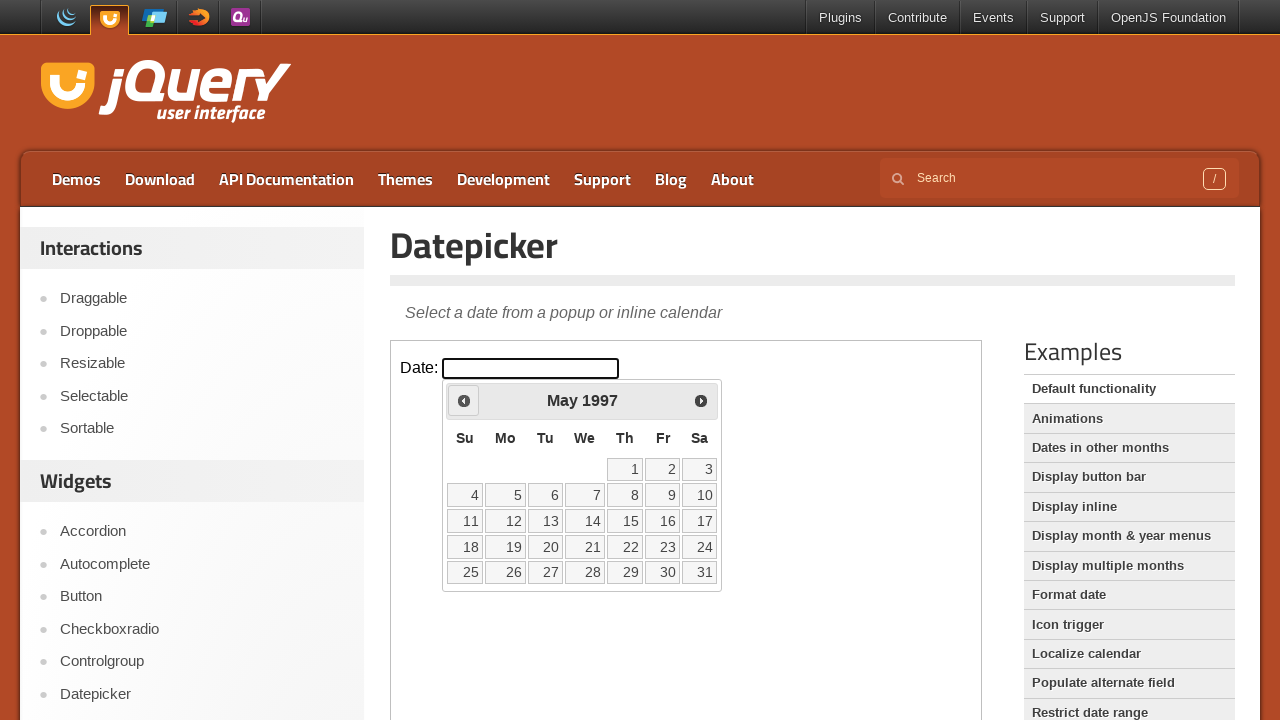

Retrieved current month 'May' and year '1997' from calendar
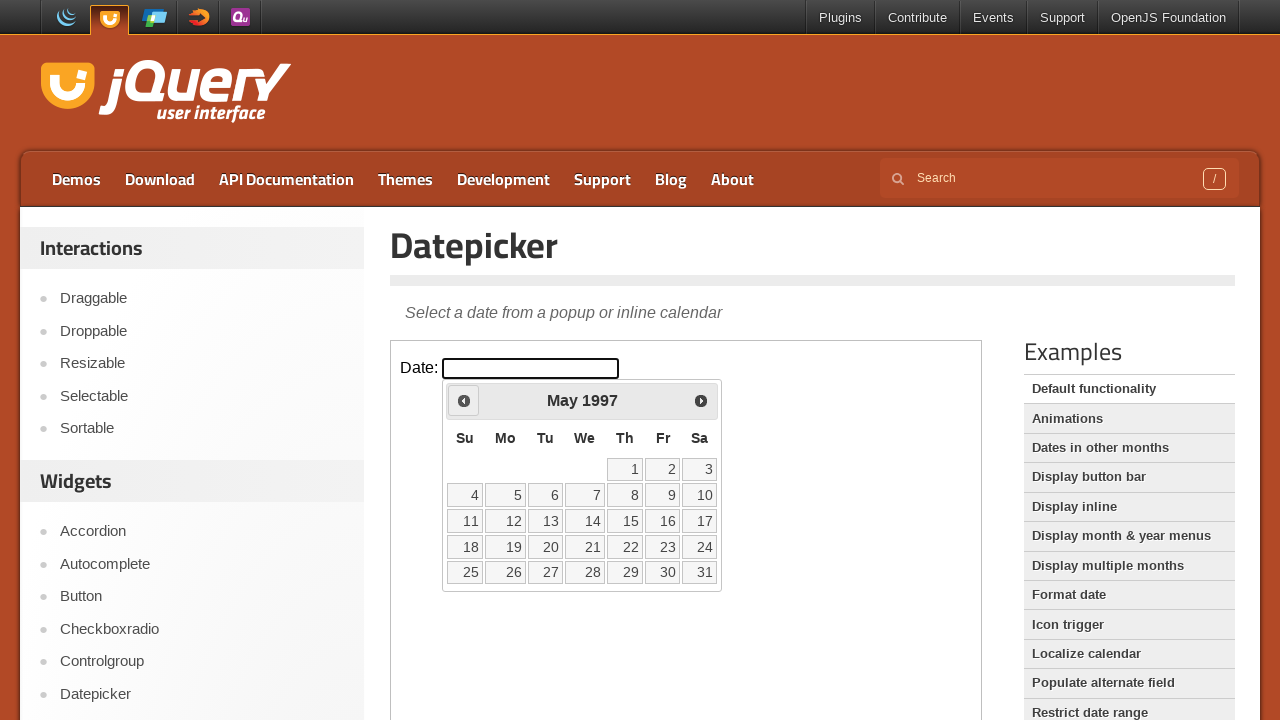

Clicked previous arrow to navigate to earlier month at (464, 400) on iframe.demo-frame >> internal:control=enter-frame >> xpath=//*[@id='ui-datepicke
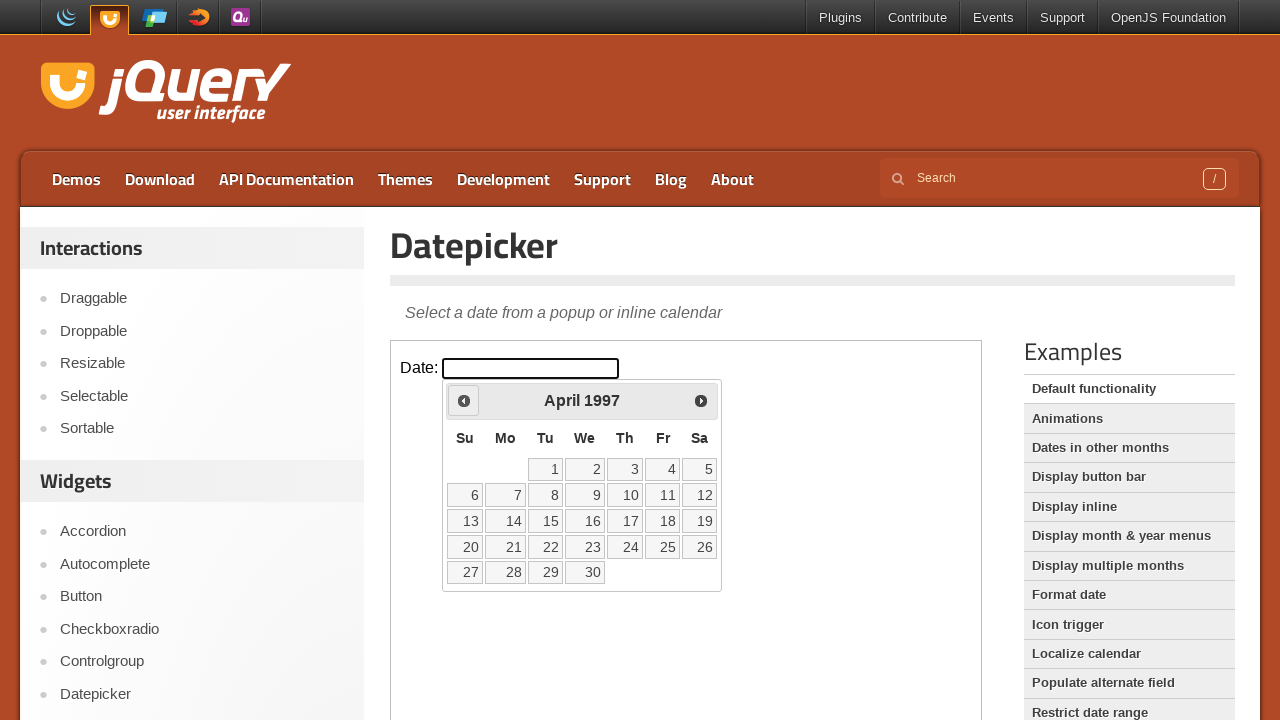

Retrieved current month 'April' and year '1997' from calendar
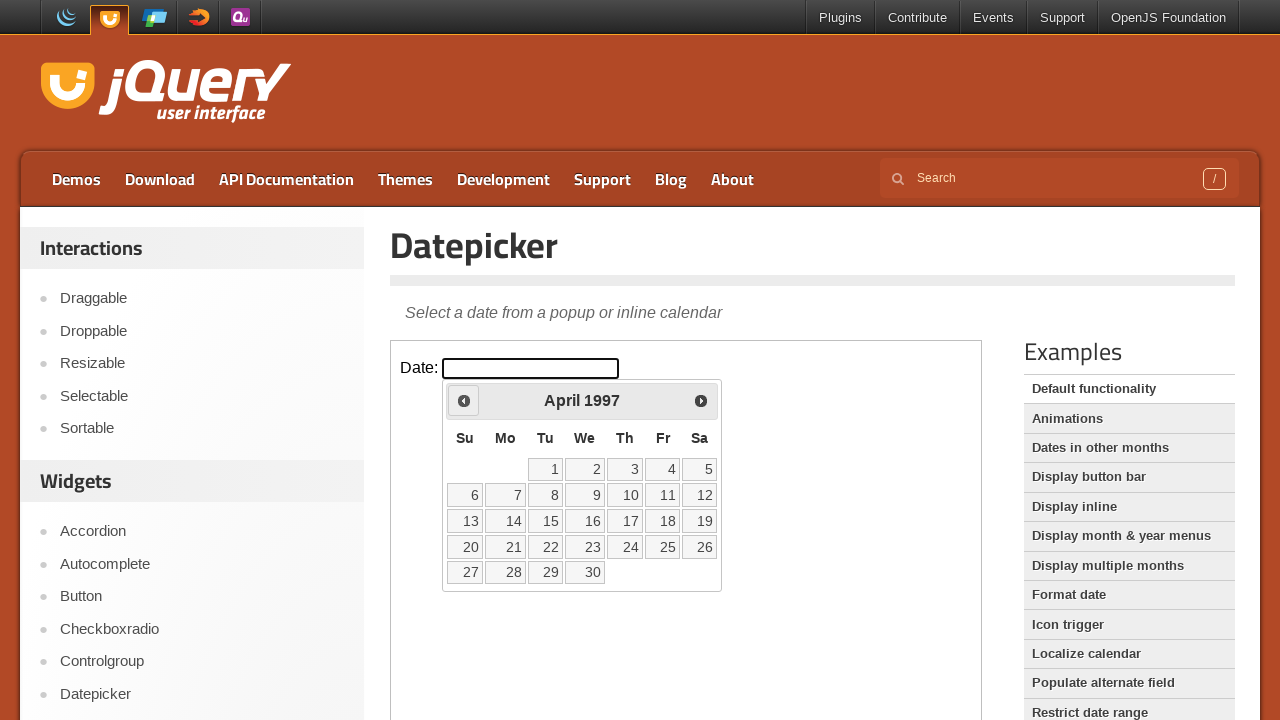

Clicked previous arrow to navigate to earlier month at (464, 400) on iframe.demo-frame >> internal:control=enter-frame >> xpath=//*[@id='ui-datepicke
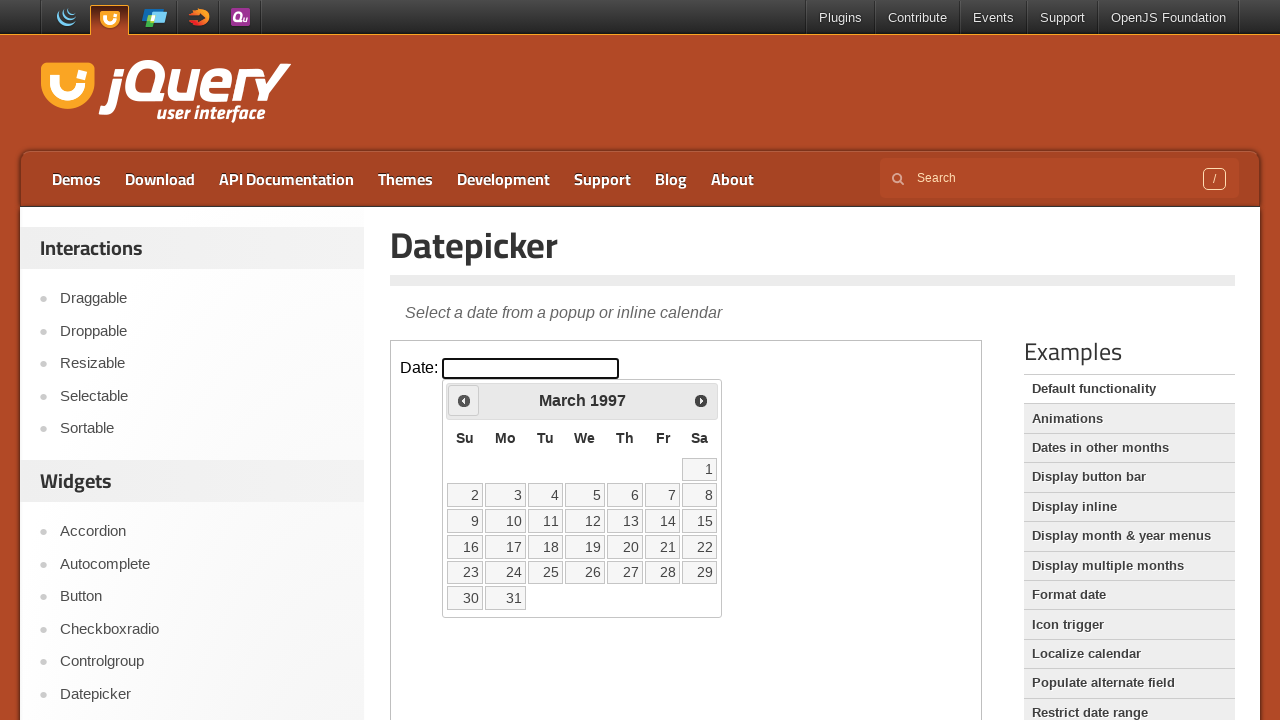

Retrieved current month 'March' and year '1997' from calendar
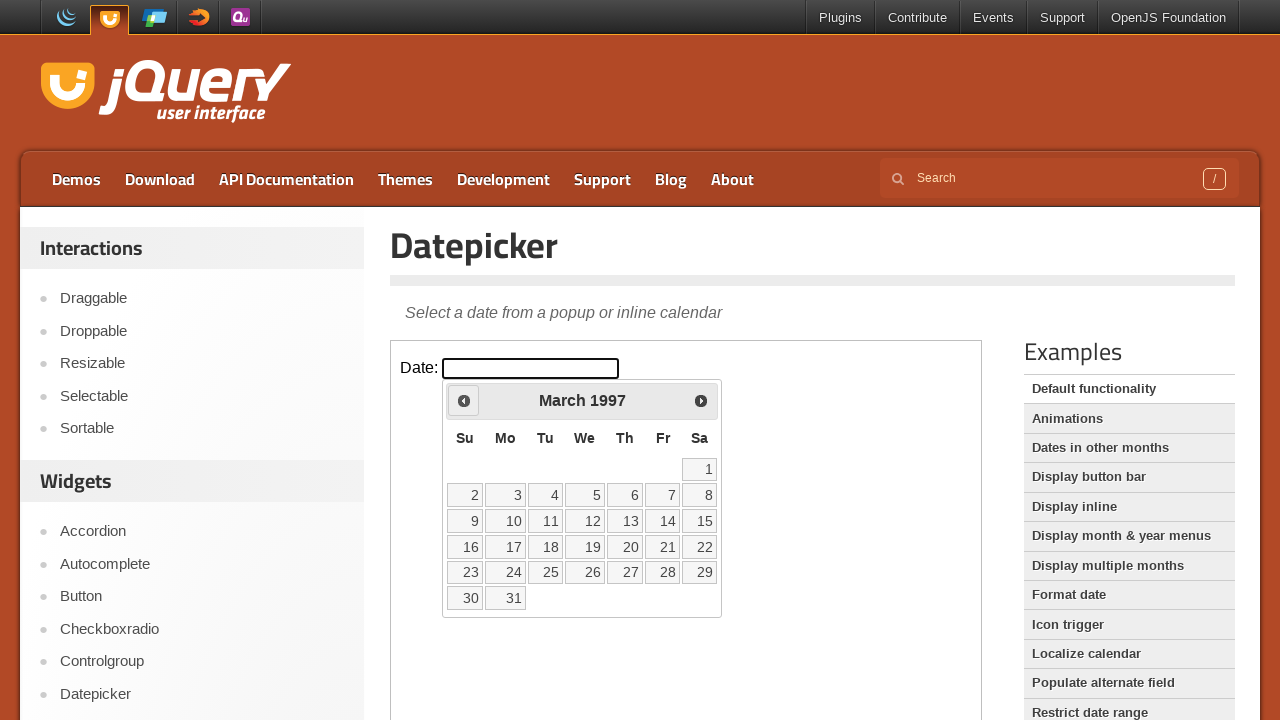

Clicked previous arrow to navigate to earlier month at (464, 400) on iframe.demo-frame >> internal:control=enter-frame >> xpath=//*[@id='ui-datepicke
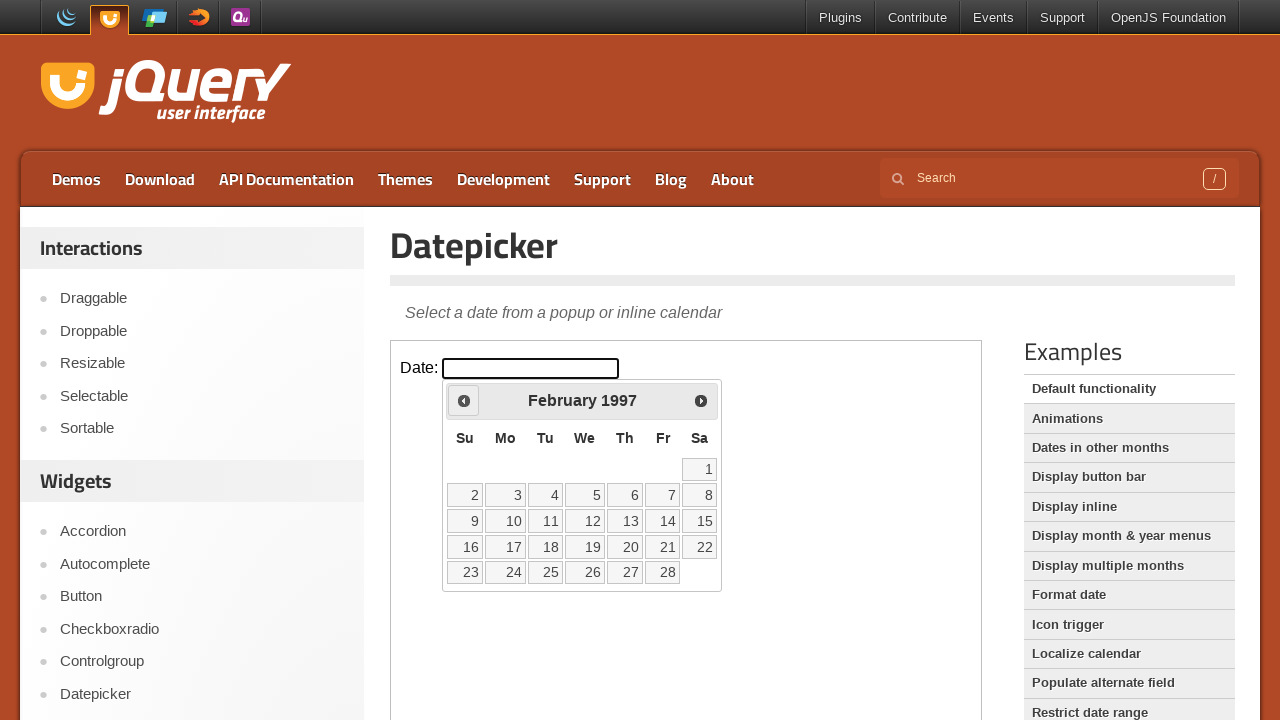

Retrieved current month 'February' and year '1997' from calendar
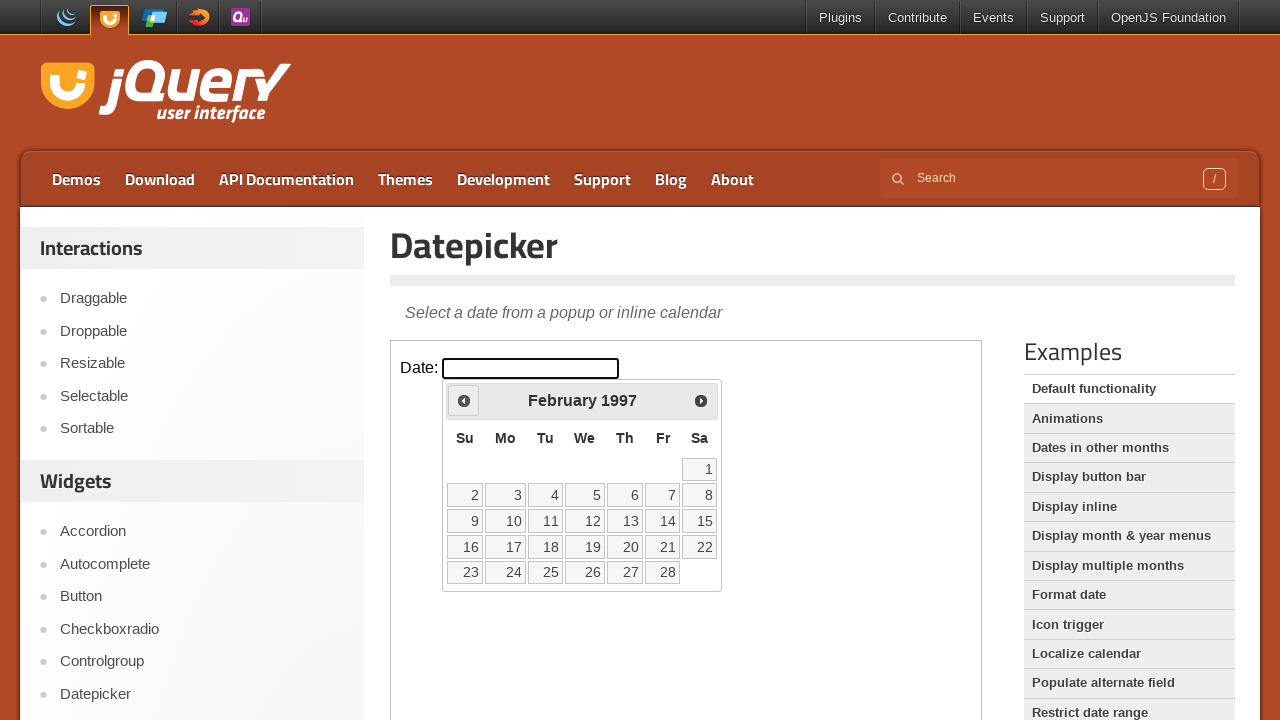

Clicked previous arrow to navigate to earlier month at (464, 400) on iframe.demo-frame >> internal:control=enter-frame >> xpath=//*[@id='ui-datepicke
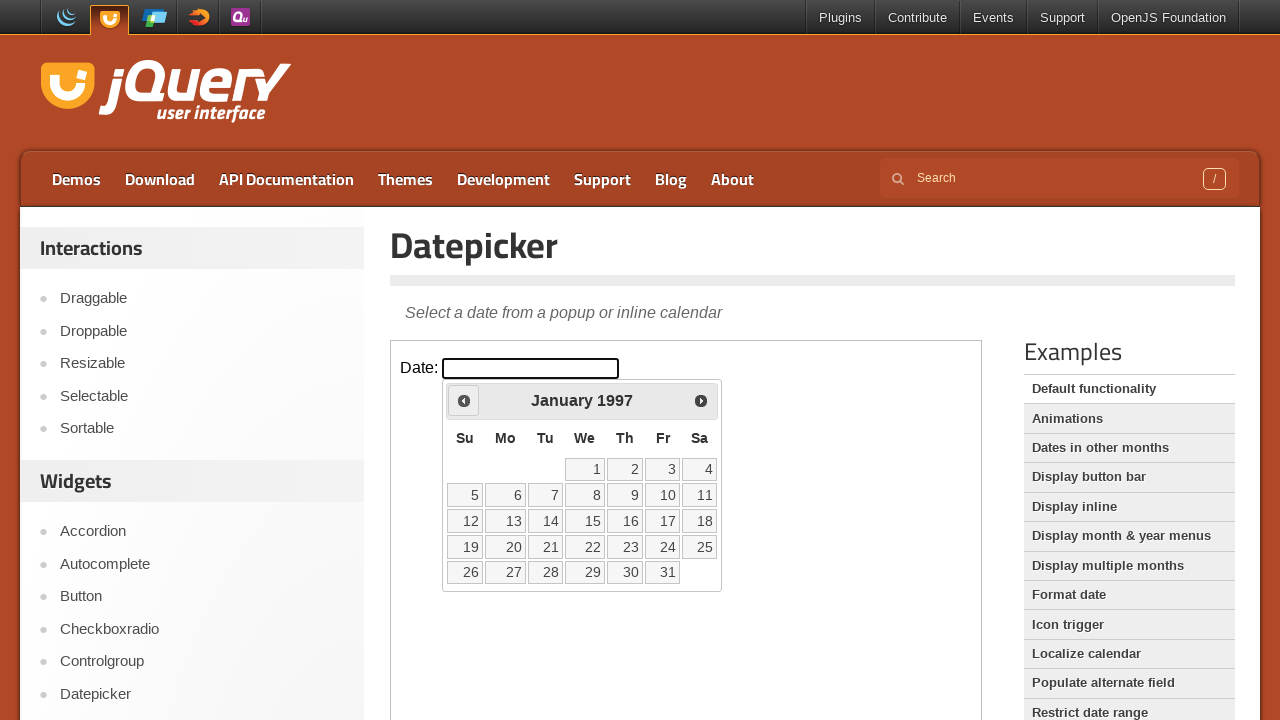

Retrieved current month 'January' and year '1997' from calendar
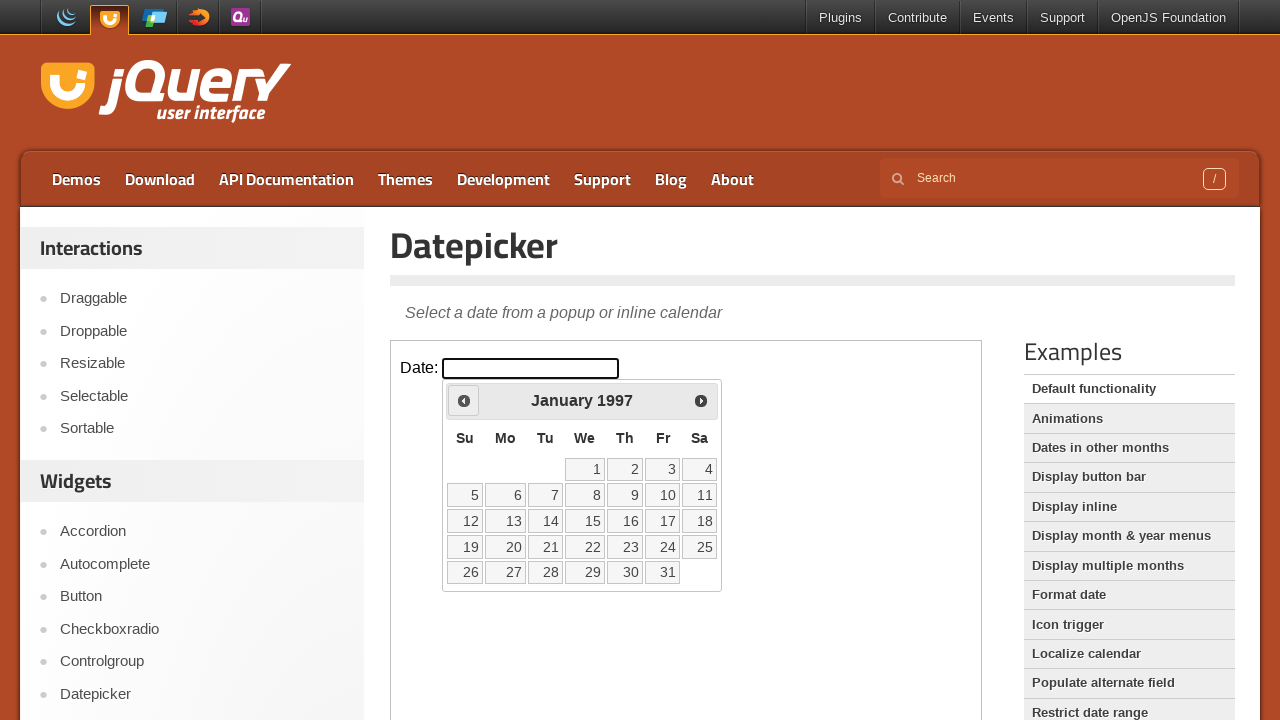

Clicked previous arrow to navigate to earlier month at (464, 400) on iframe.demo-frame >> internal:control=enter-frame >> xpath=//*[@id='ui-datepicke
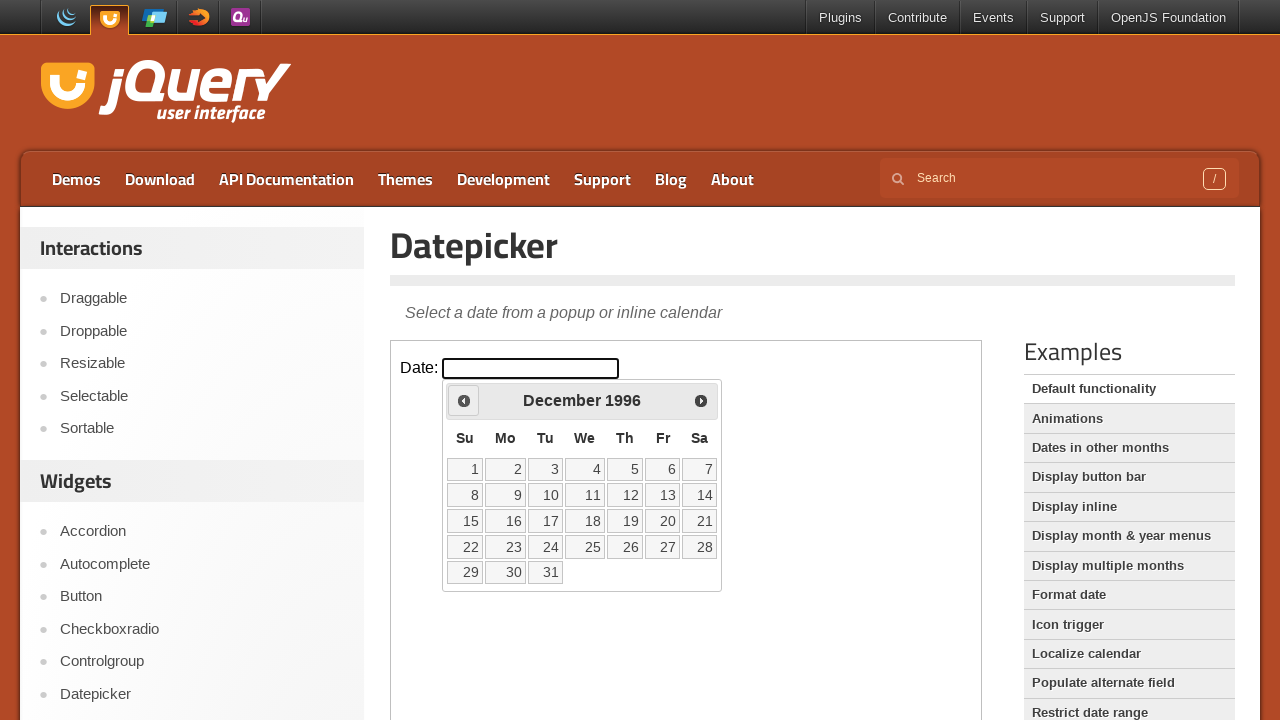

Retrieved current month 'December' and year '1996' from calendar
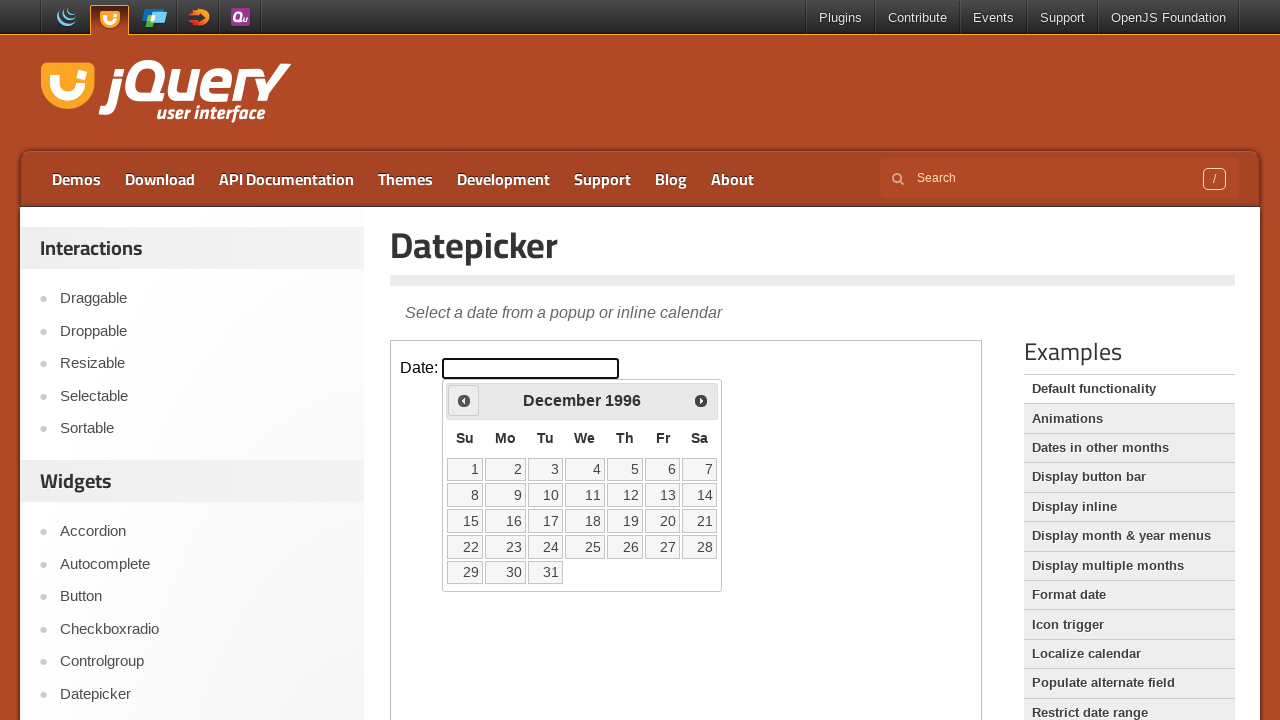

Clicked previous arrow to navigate to earlier month at (464, 400) on iframe.demo-frame >> internal:control=enter-frame >> xpath=//*[@id='ui-datepicke
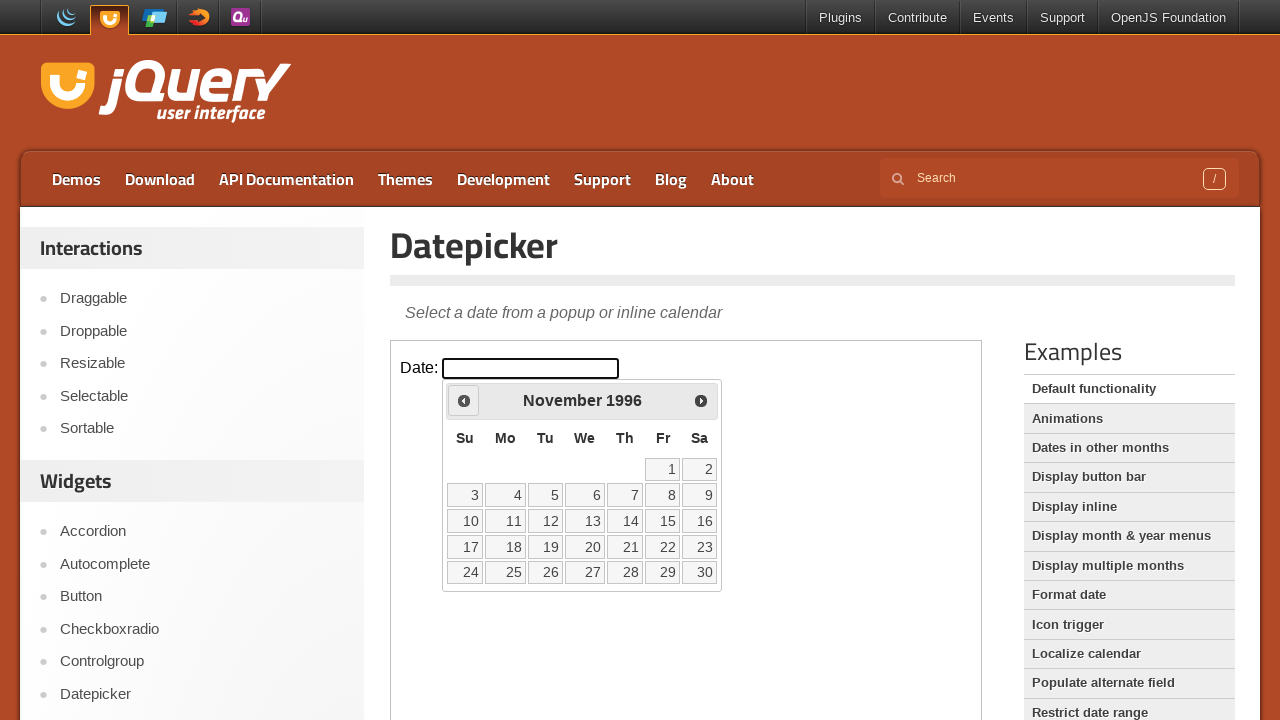

Retrieved current month 'November' and year '1996' from calendar
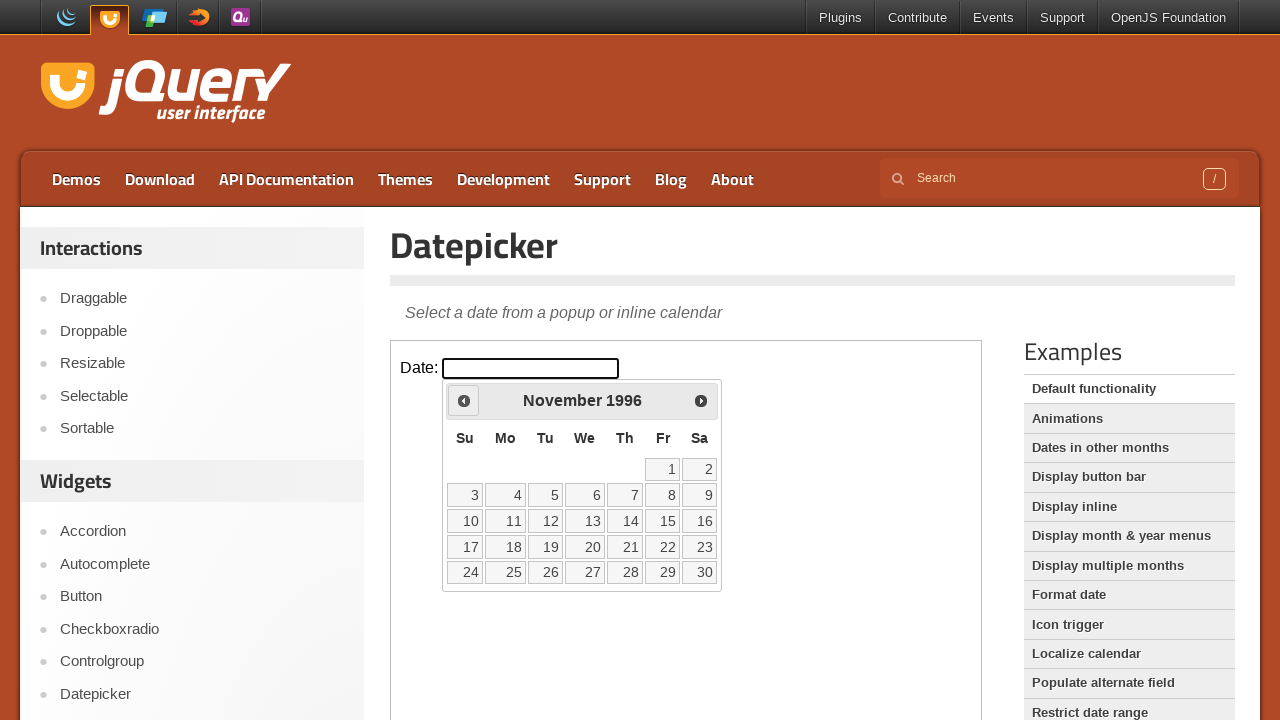

Clicked previous arrow to navigate to earlier month at (464, 400) on iframe.demo-frame >> internal:control=enter-frame >> xpath=//*[@id='ui-datepicke
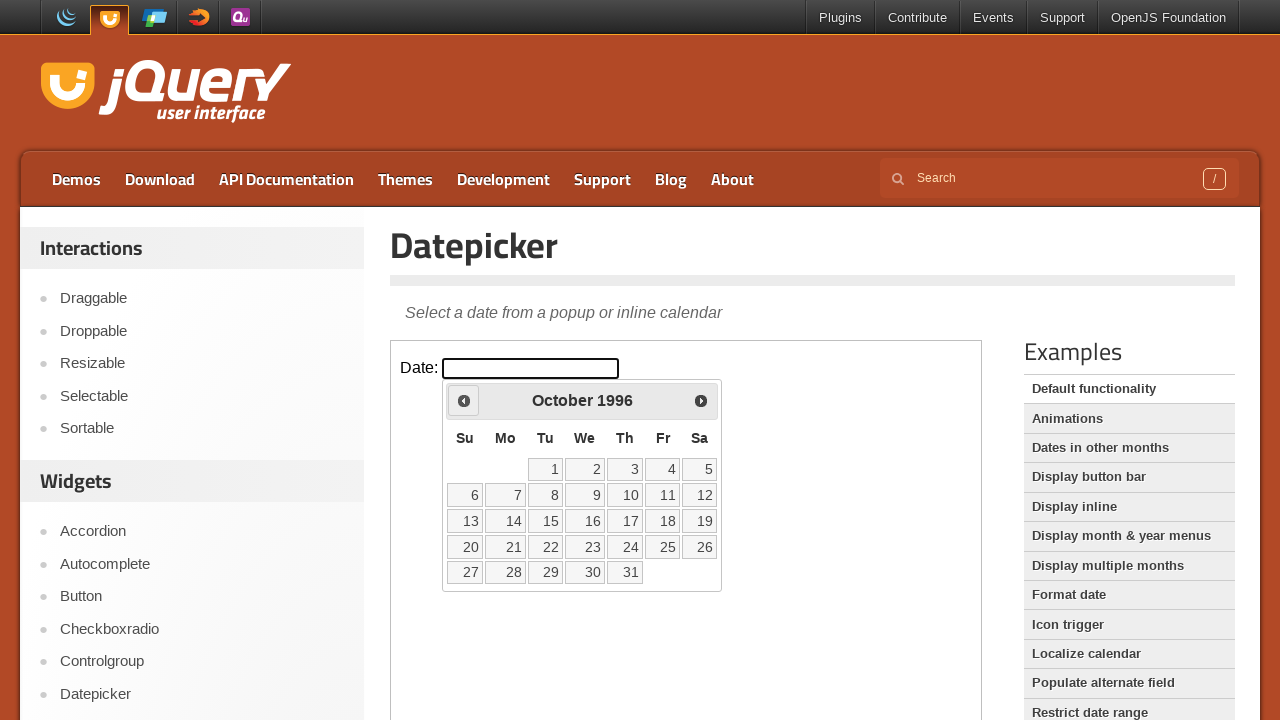

Retrieved current month 'October' and year '1996' from calendar
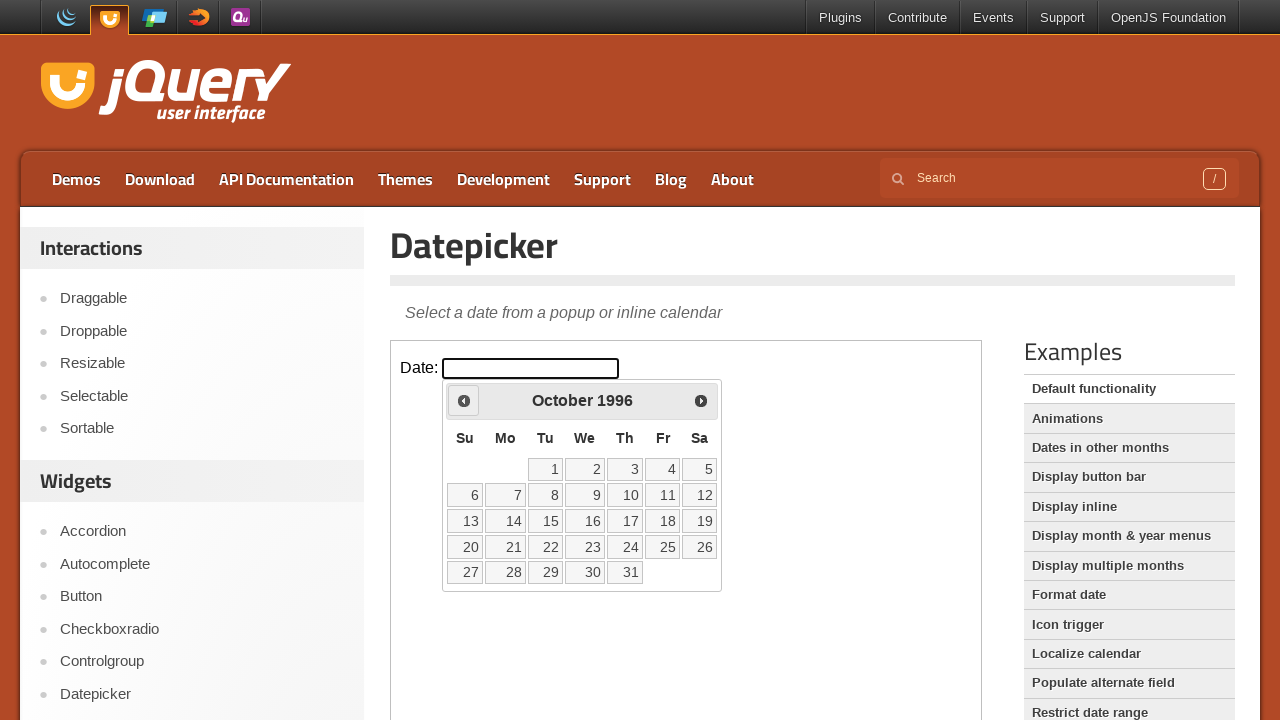

Clicked previous arrow to navigate to earlier month at (464, 400) on iframe.demo-frame >> internal:control=enter-frame >> xpath=//*[@id='ui-datepicke
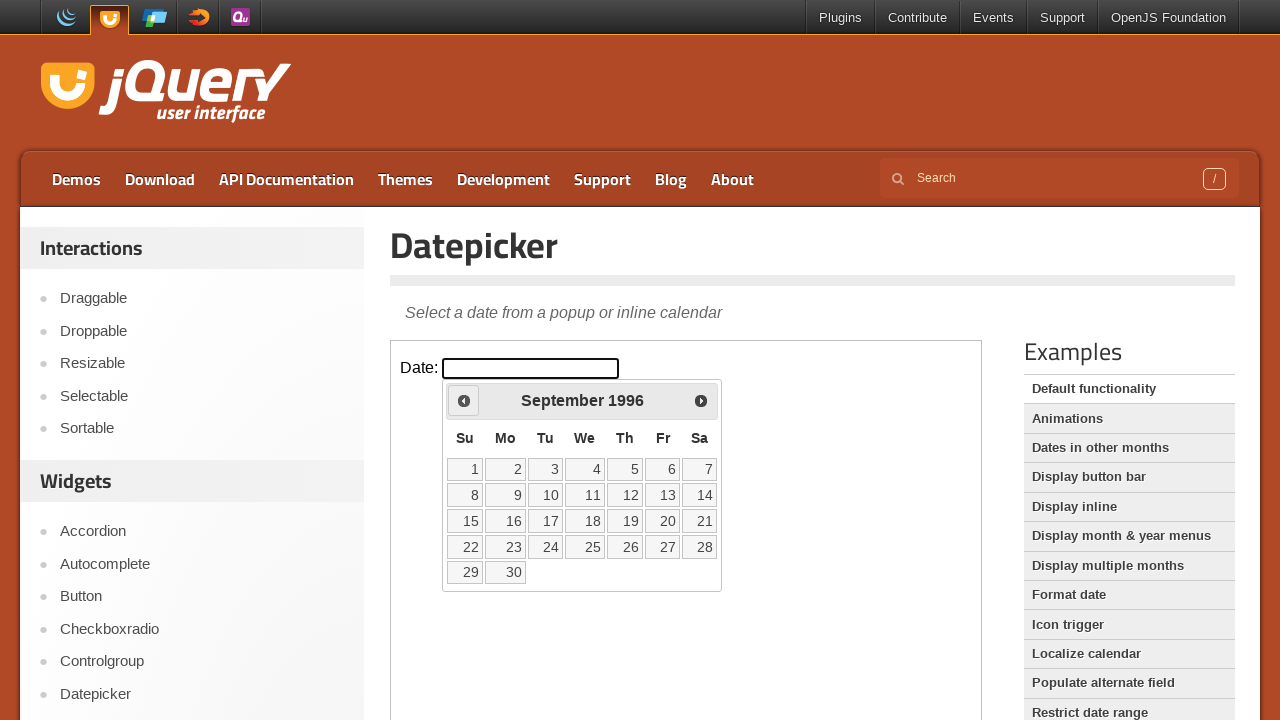

Retrieved current month 'September' and year '1996' from calendar
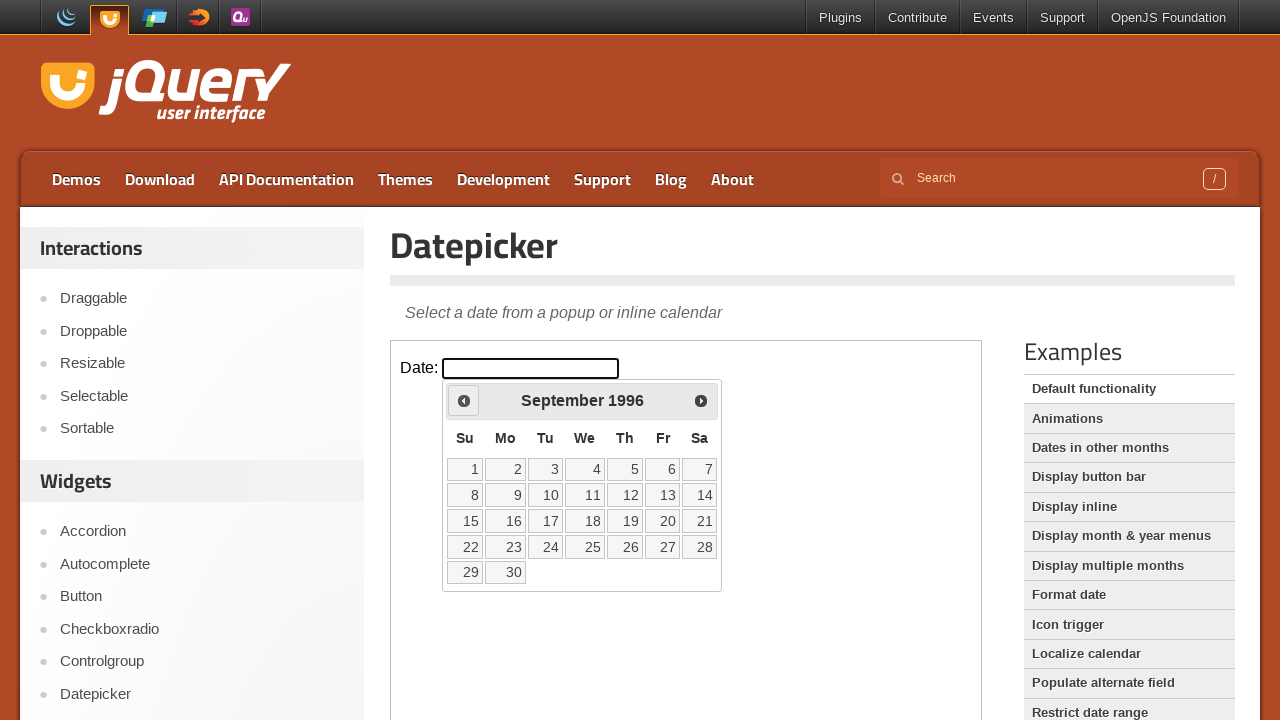

Clicked previous arrow to navigate to earlier month at (464, 400) on iframe.demo-frame >> internal:control=enter-frame >> xpath=//*[@id='ui-datepicke
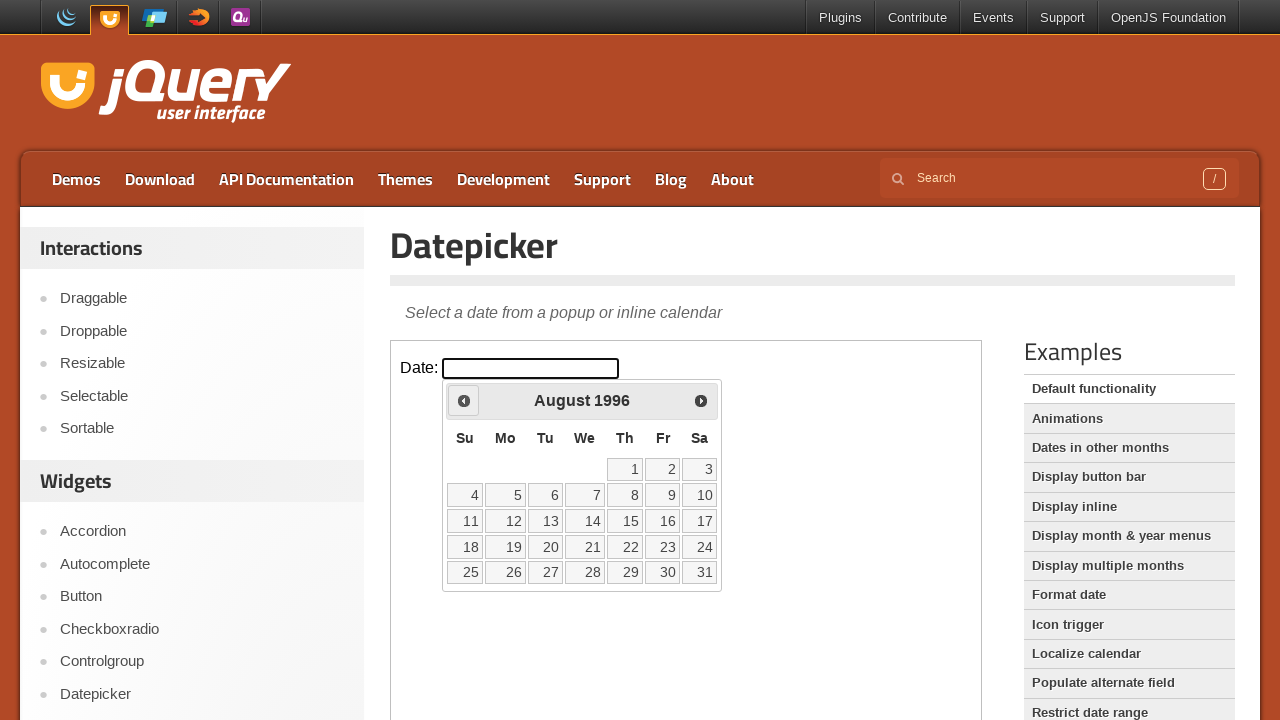

Retrieved current month 'August' and year '1996' from calendar
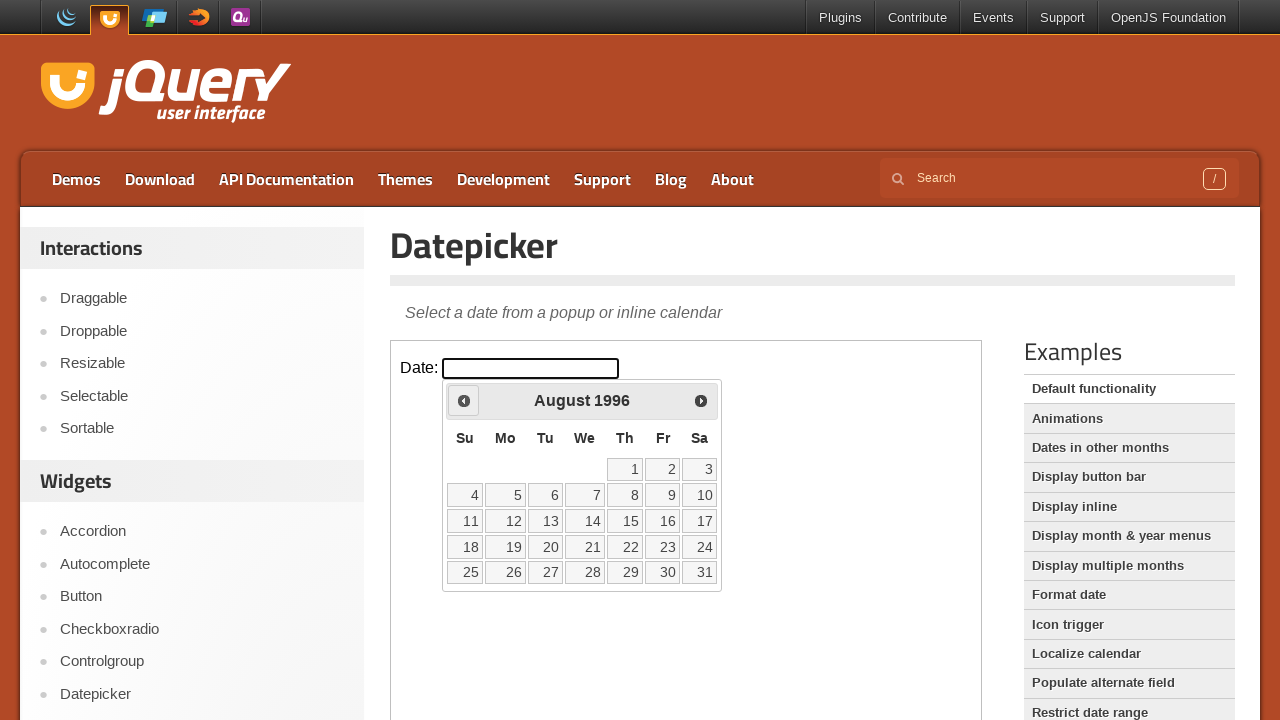

Clicked previous arrow to navigate to earlier month at (464, 400) on iframe.demo-frame >> internal:control=enter-frame >> xpath=//*[@id='ui-datepicke
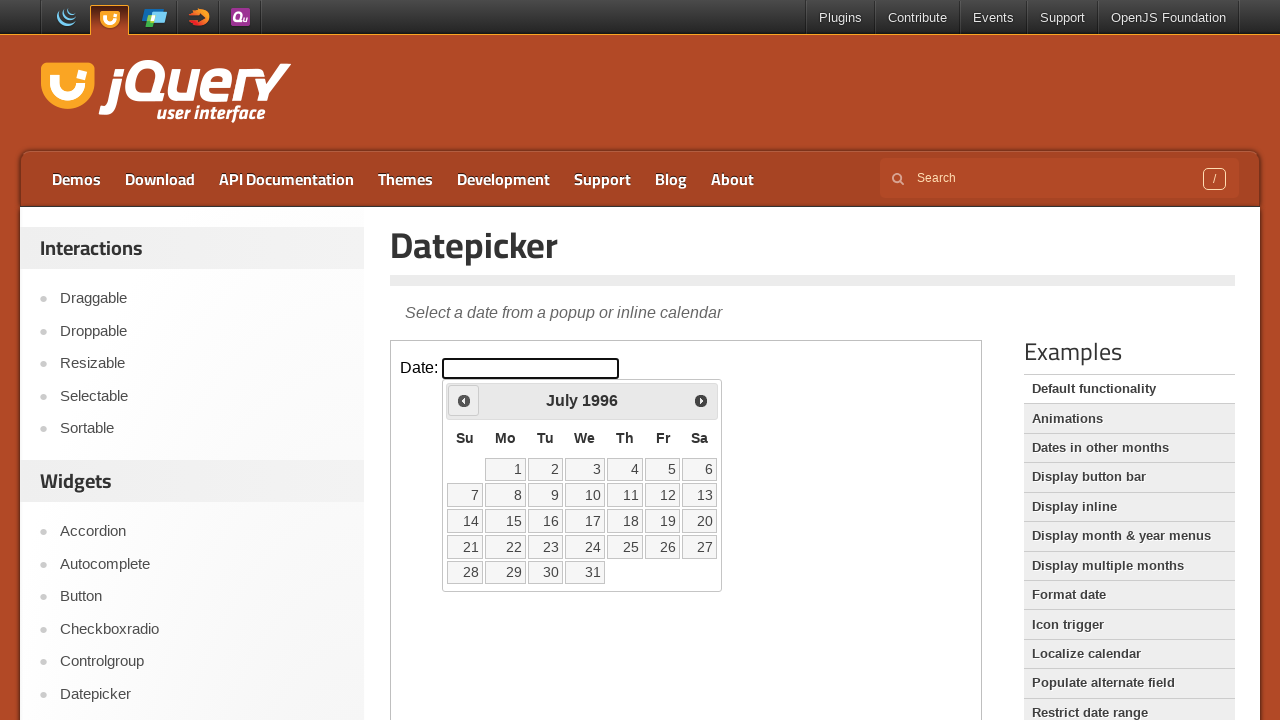

Retrieved current month 'July' and year '1996' from calendar
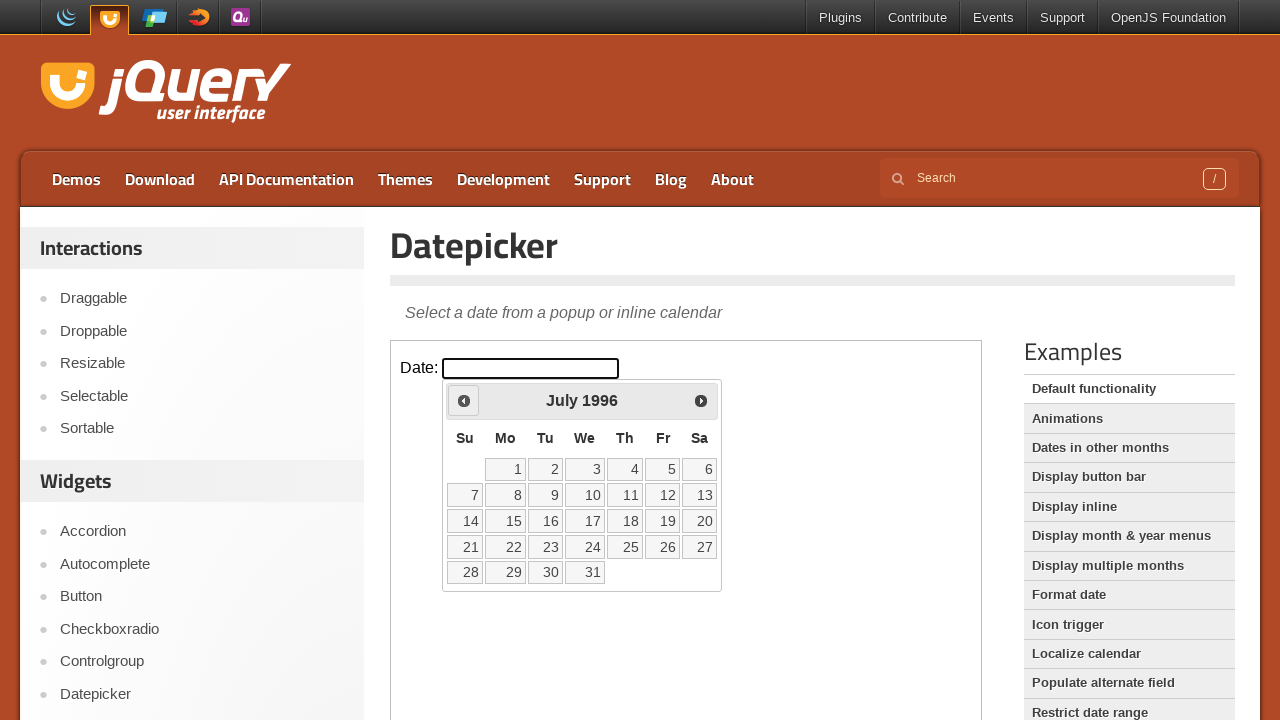

Clicked previous arrow to navigate to earlier month at (464, 400) on iframe.demo-frame >> internal:control=enter-frame >> xpath=//*[@id='ui-datepicke
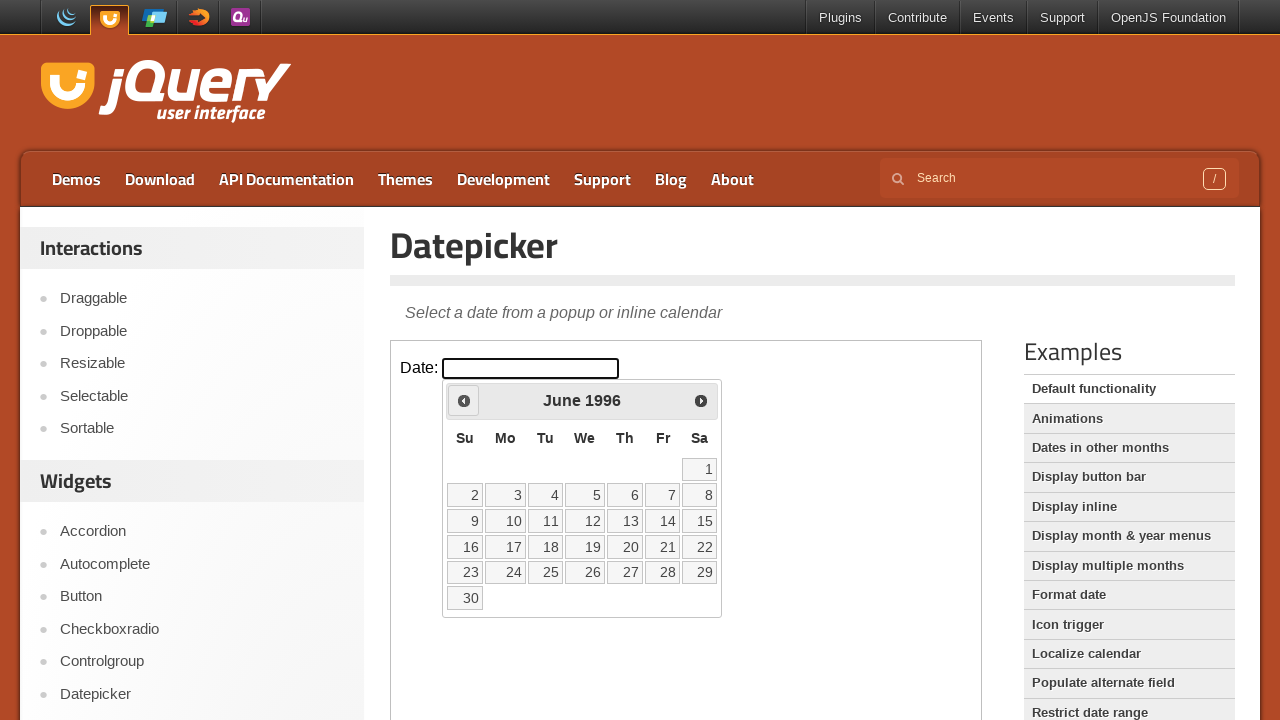

Retrieved current month 'June' and year '1996' from calendar
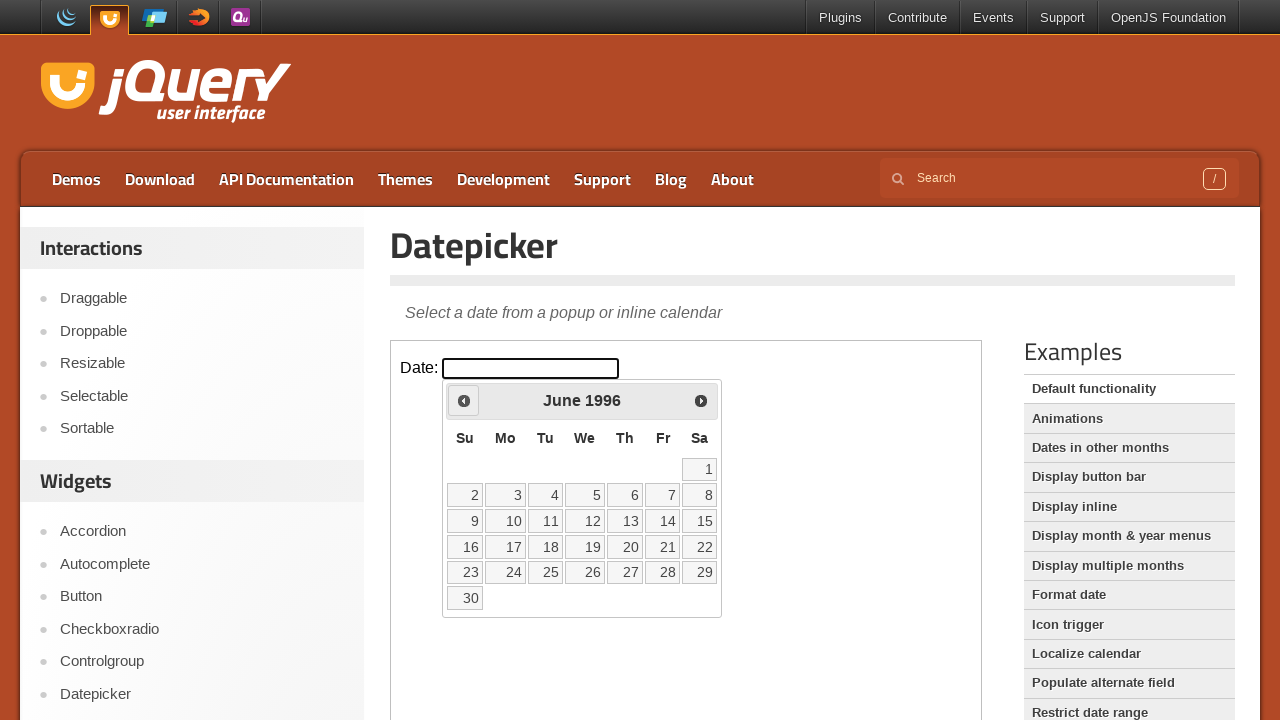

Clicked previous arrow to navigate to earlier month at (464, 400) on iframe.demo-frame >> internal:control=enter-frame >> xpath=//*[@id='ui-datepicke
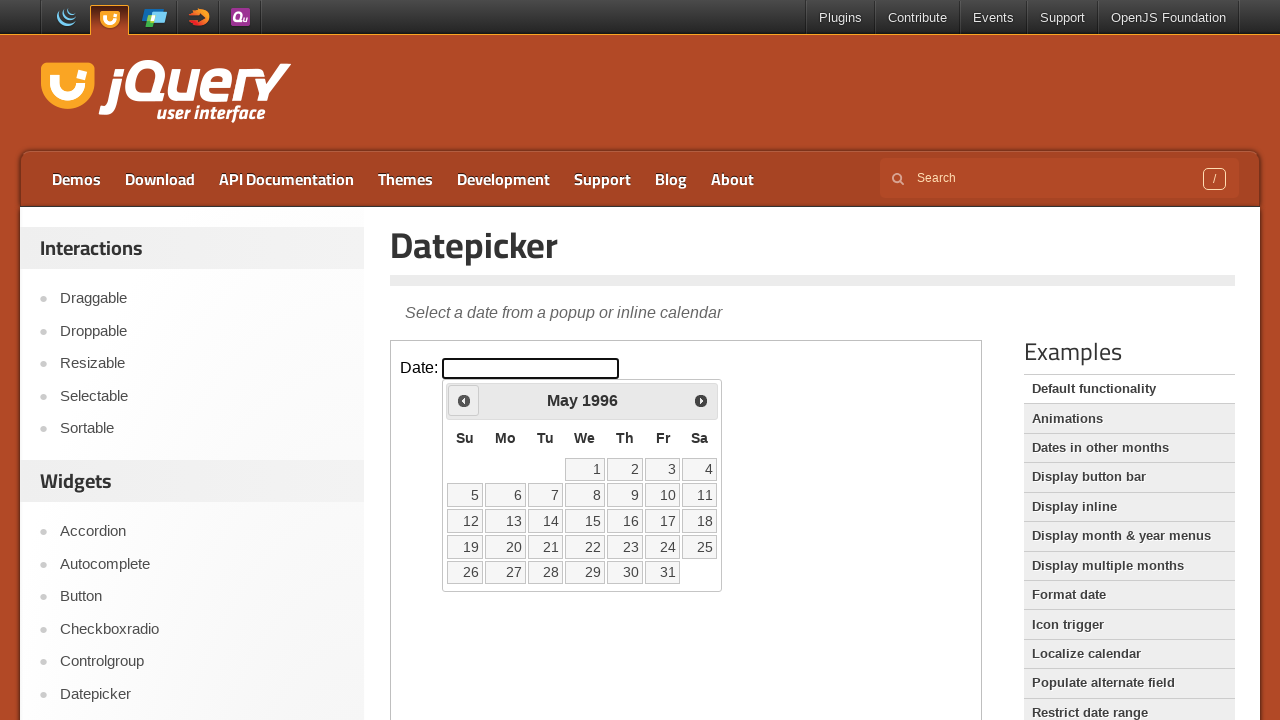

Retrieved current month 'May' and year '1996' from calendar
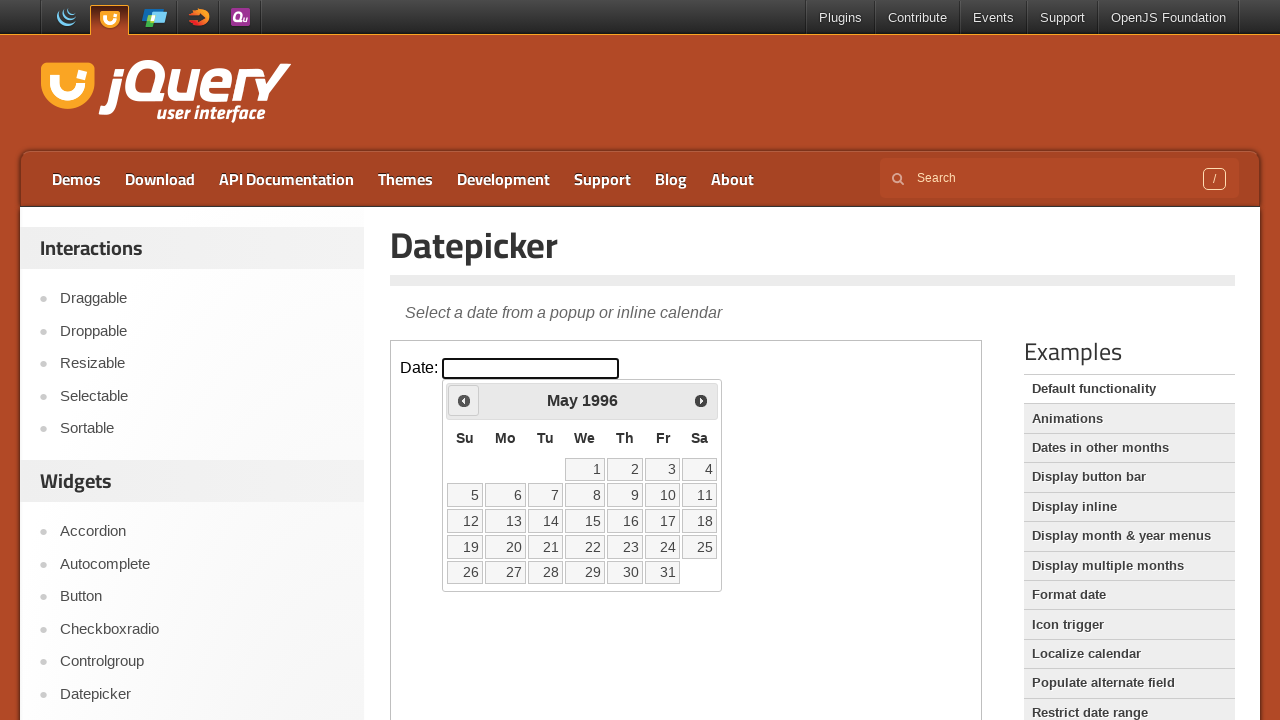

Clicked previous arrow to navigate to earlier month at (464, 400) on iframe.demo-frame >> internal:control=enter-frame >> xpath=//*[@id='ui-datepicke
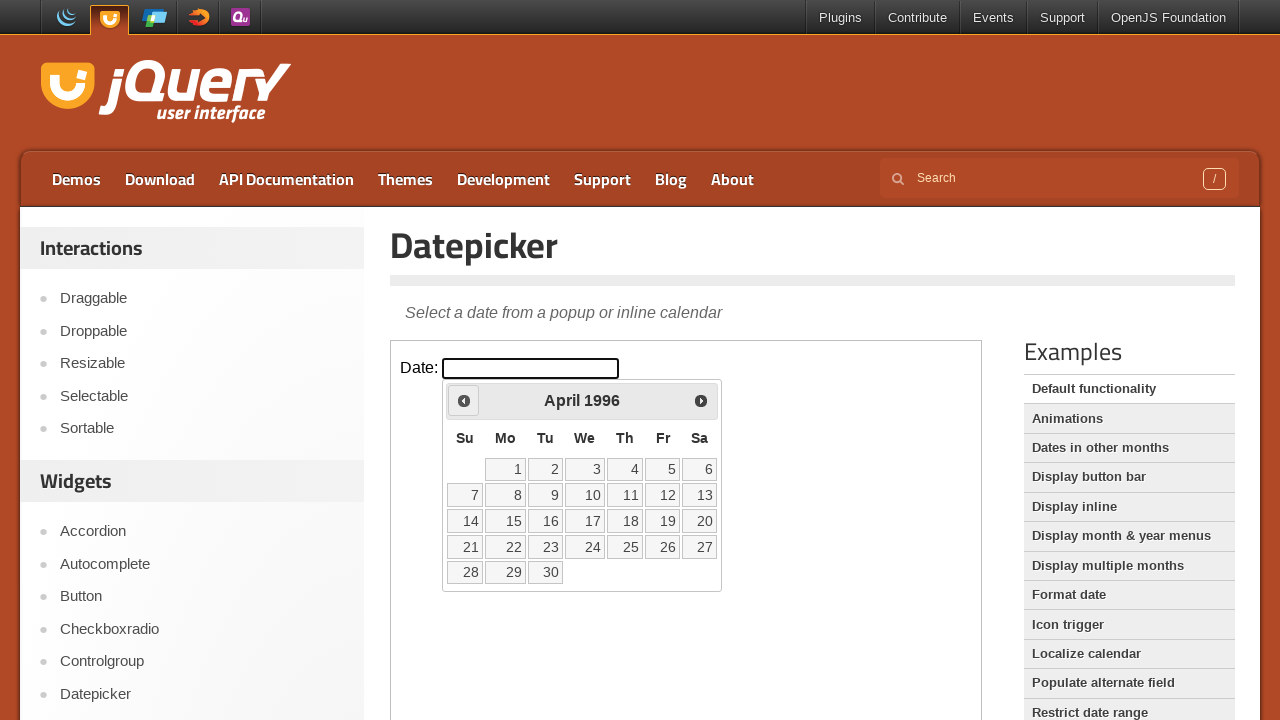

Retrieved current month 'April' and year '1996' from calendar
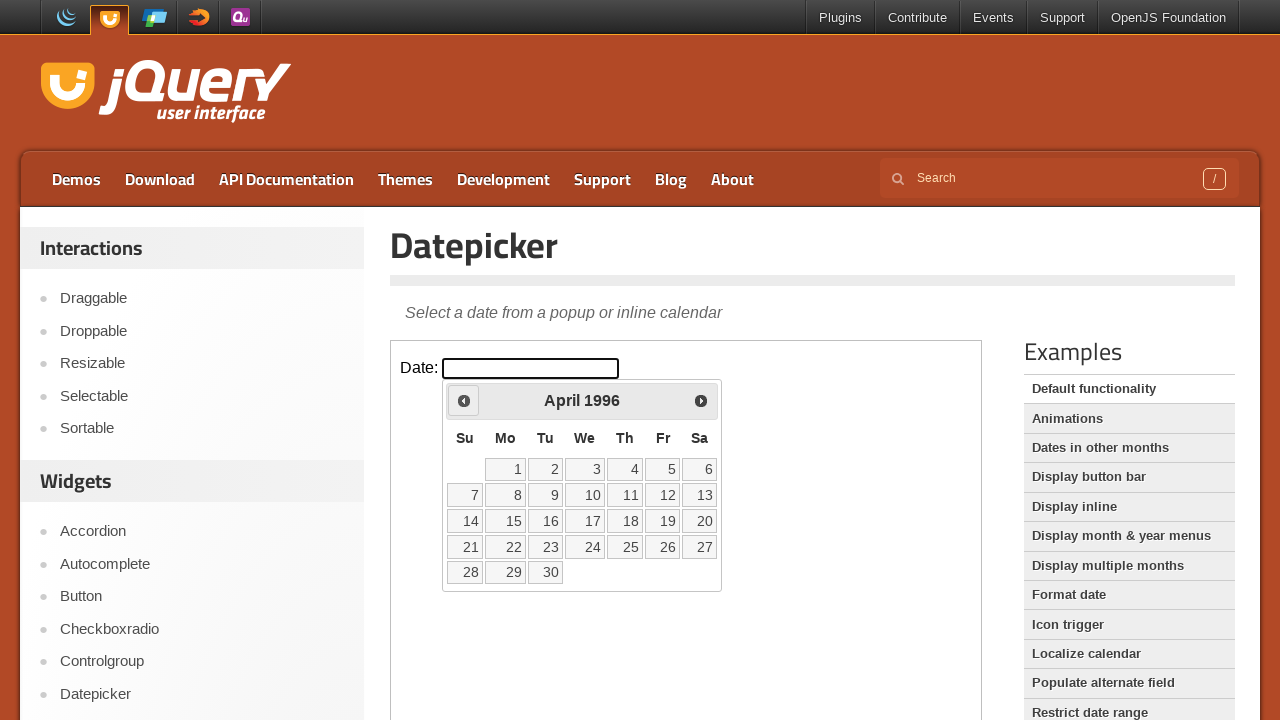

Clicked previous arrow to navigate to earlier month at (464, 400) on iframe.demo-frame >> internal:control=enter-frame >> xpath=//*[@id='ui-datepicke
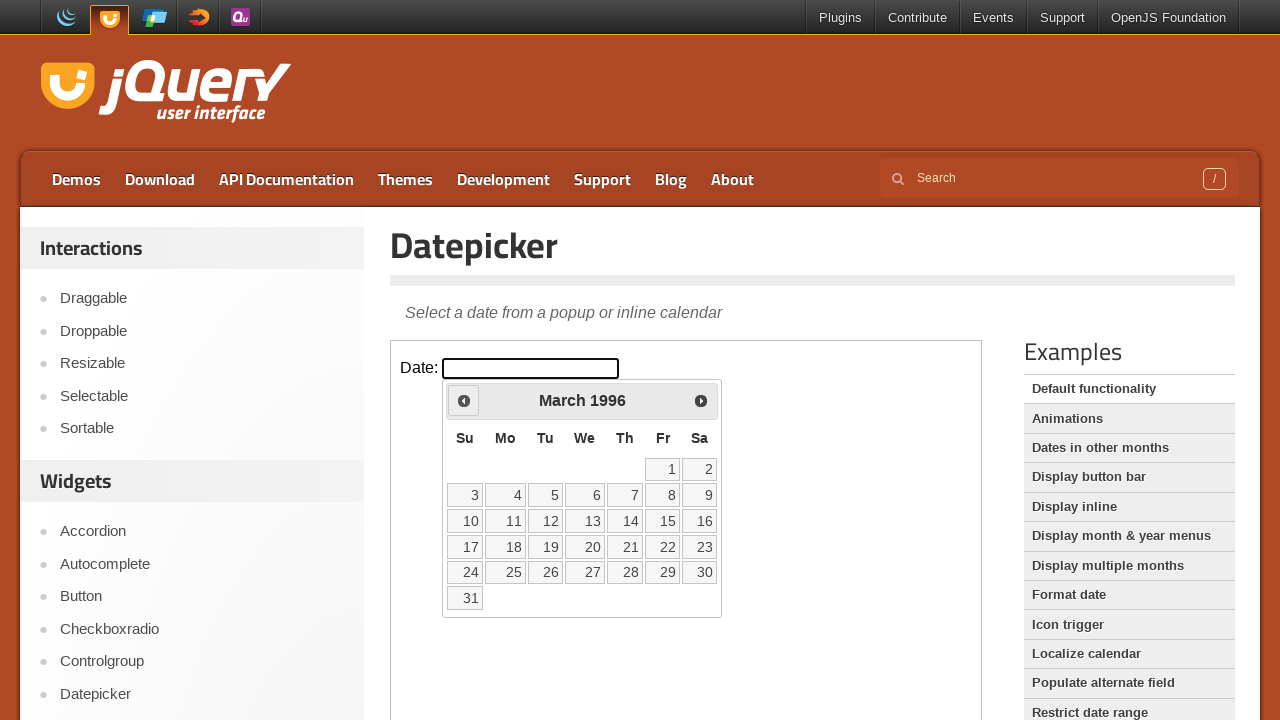

Retrieved current month 'March' and year '1996' from calendar
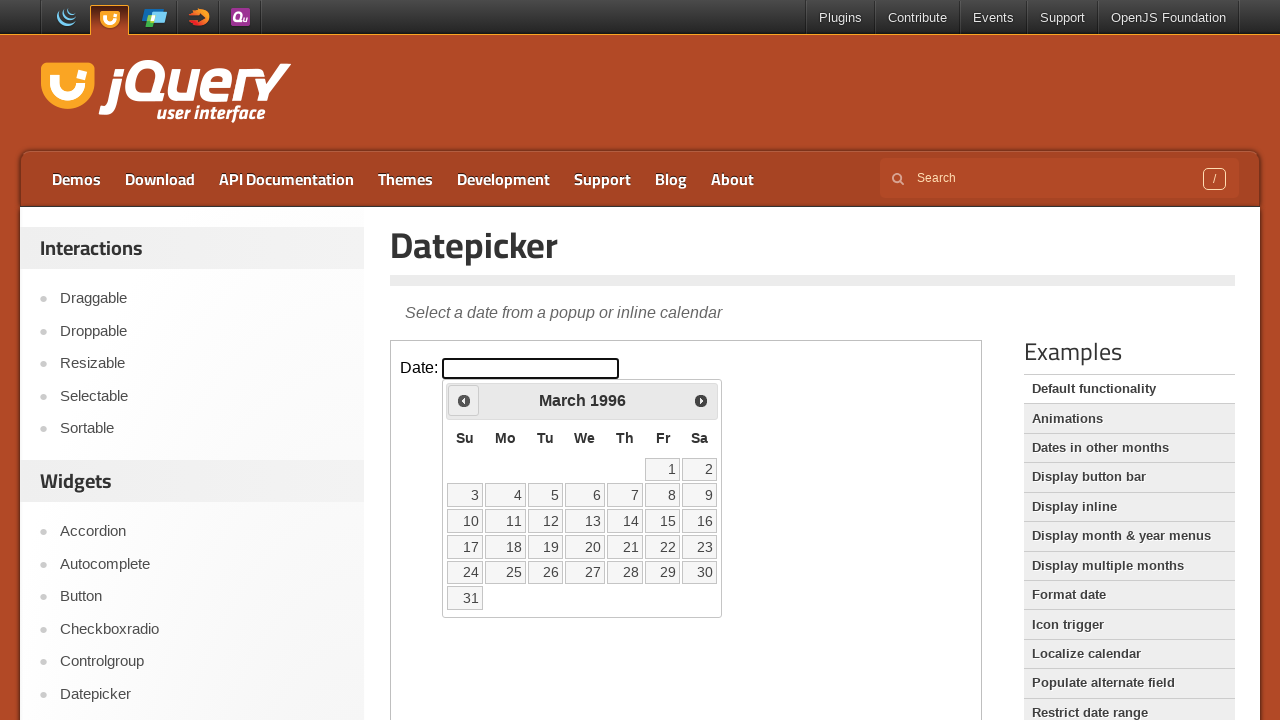

Clicked previous arrow to navigate to earlier month at (464, 400) on iframe.demo-frame >> internal:control=enter-frame >> xpath=//*[@id='ui-datepicke
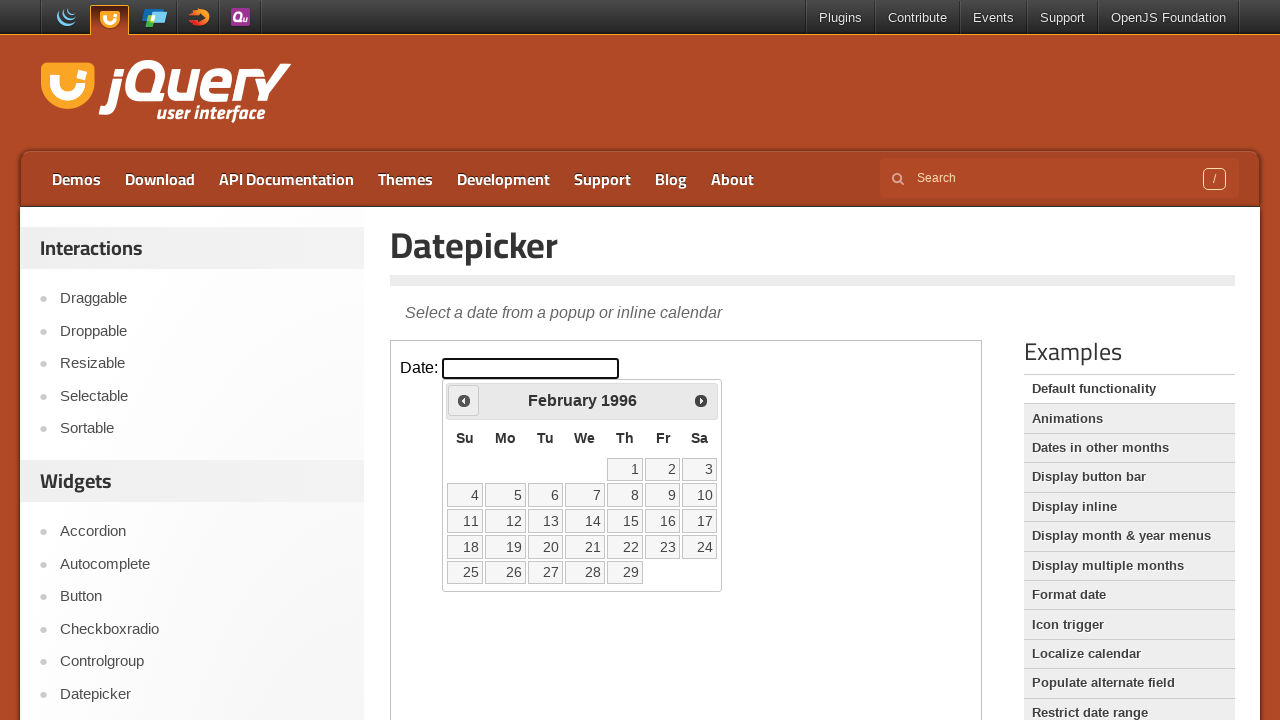

Retrieved current month 'February' and year '1996' from calendar
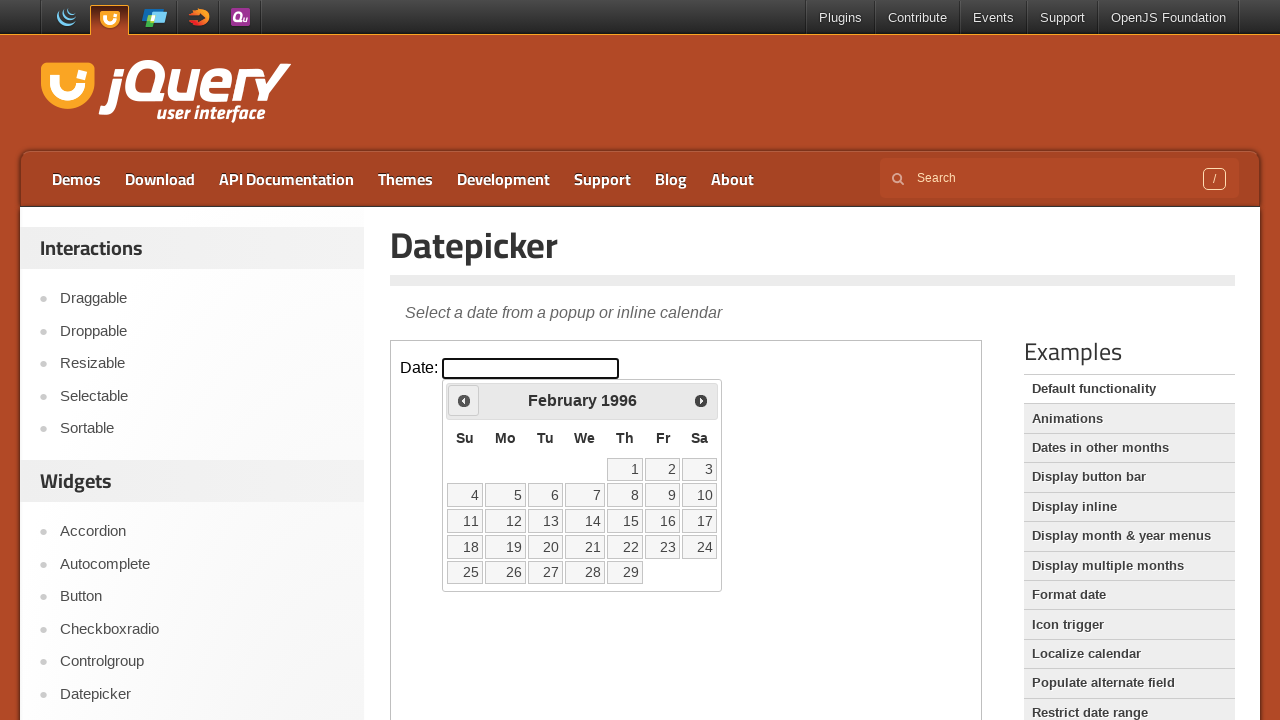

Clicked previous arrow to navigate to earlier month at (464, 400) on iframe.demo-frame >> internal:control=enter-frame >> xpath=//*[@id='ui-datepicke
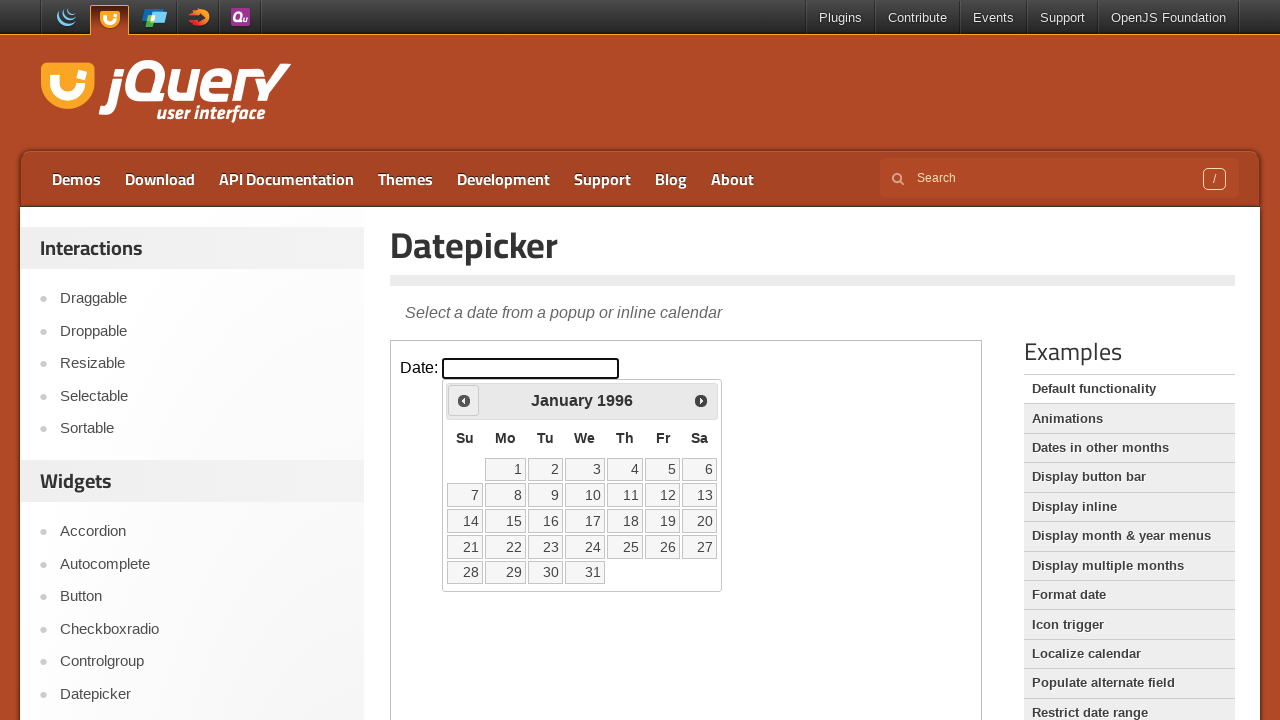

Retrieved current month 'January' and year '1996' from calendar
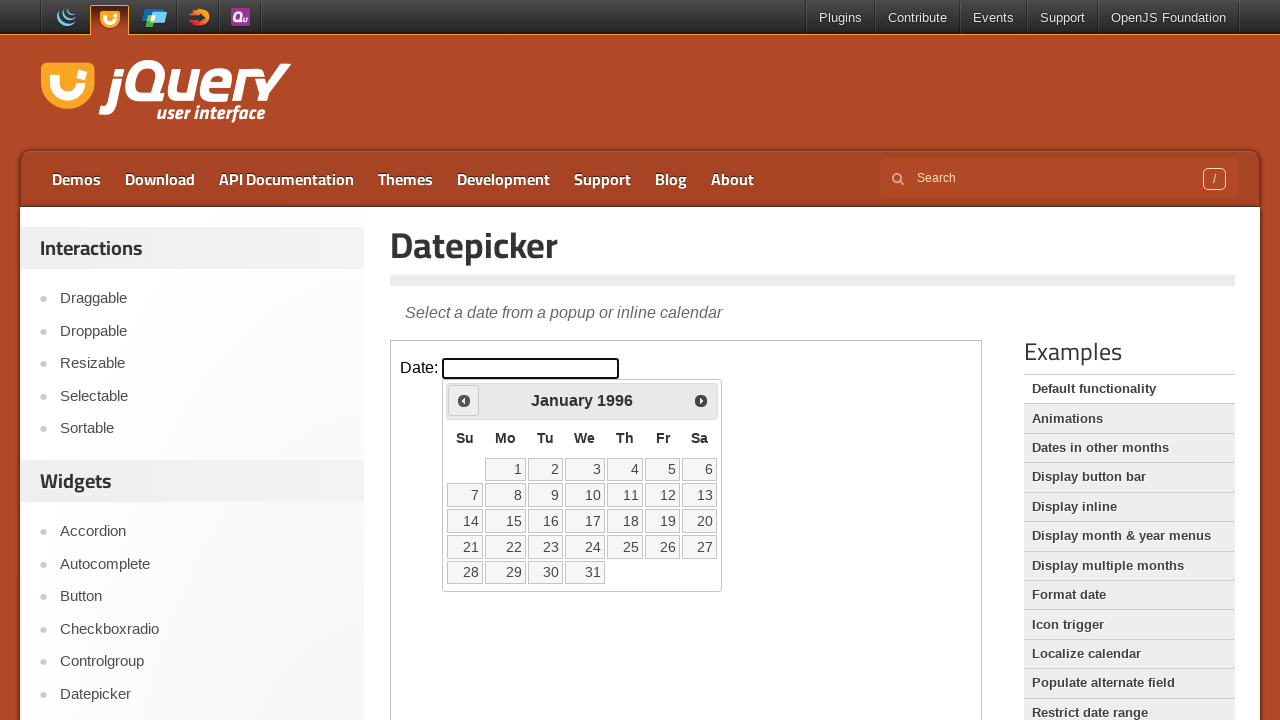

Clicked previous arrow to navigate to earlier month at (464, 400) on iframe.demo-frame >> internal:control=enter-frame >> xpath=//*[@id='ui-datepicke
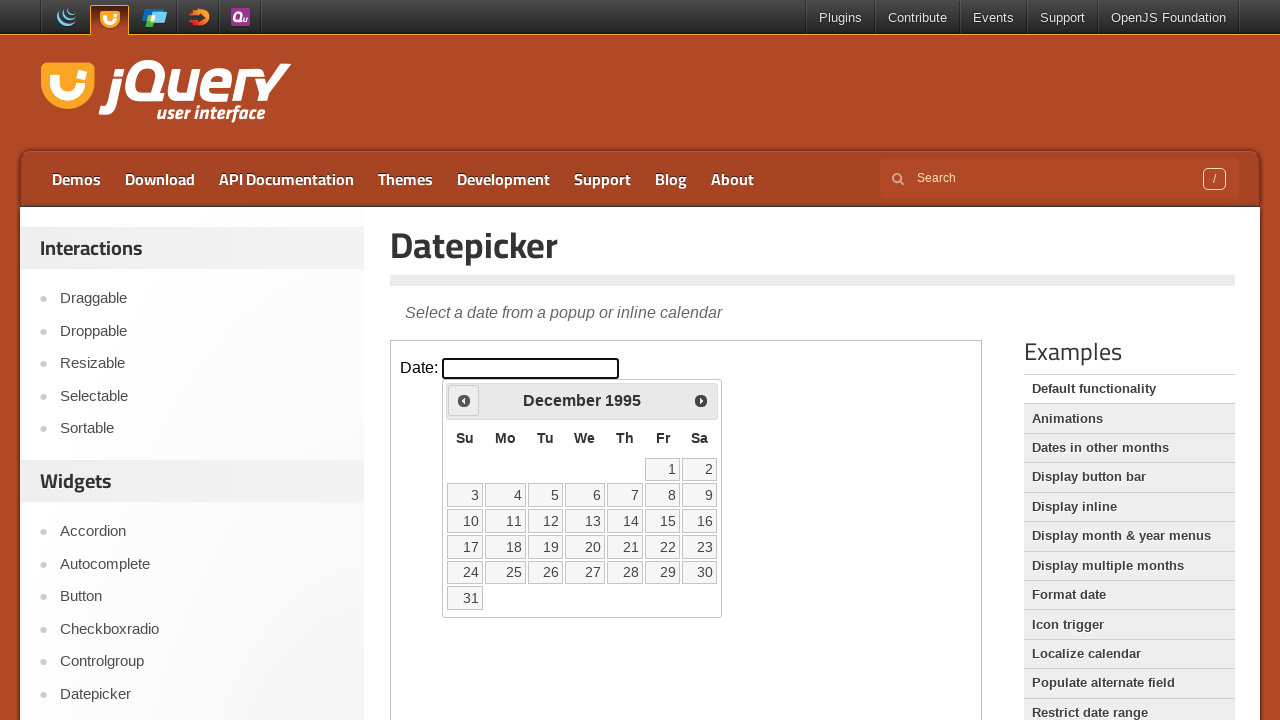

Retrieved current month 'December' and year '1995' from calendar
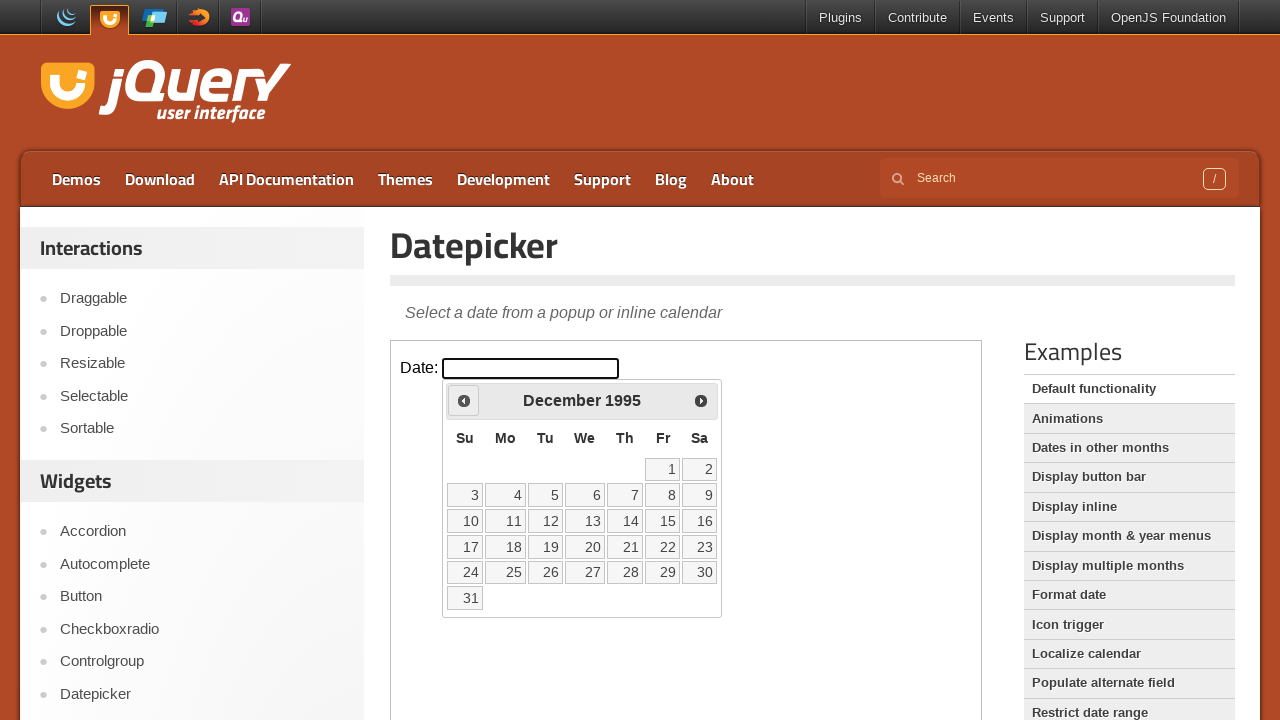

Clicked previous arrow to navigate to earlier month at (464, 400) on iframe.demo-frame >> internal:control=enter-frame >> xpath=//*[@id='ui-datepicke
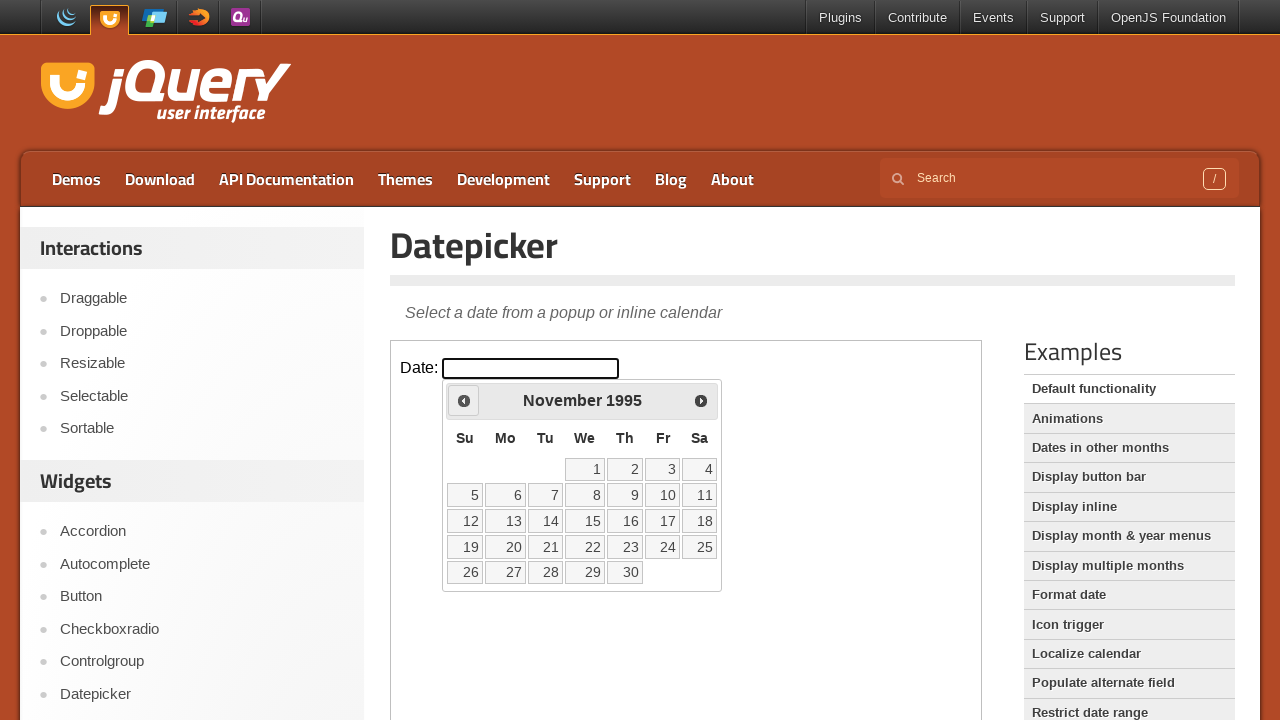

Retrieved current month 'November' and year '1995' from calendar
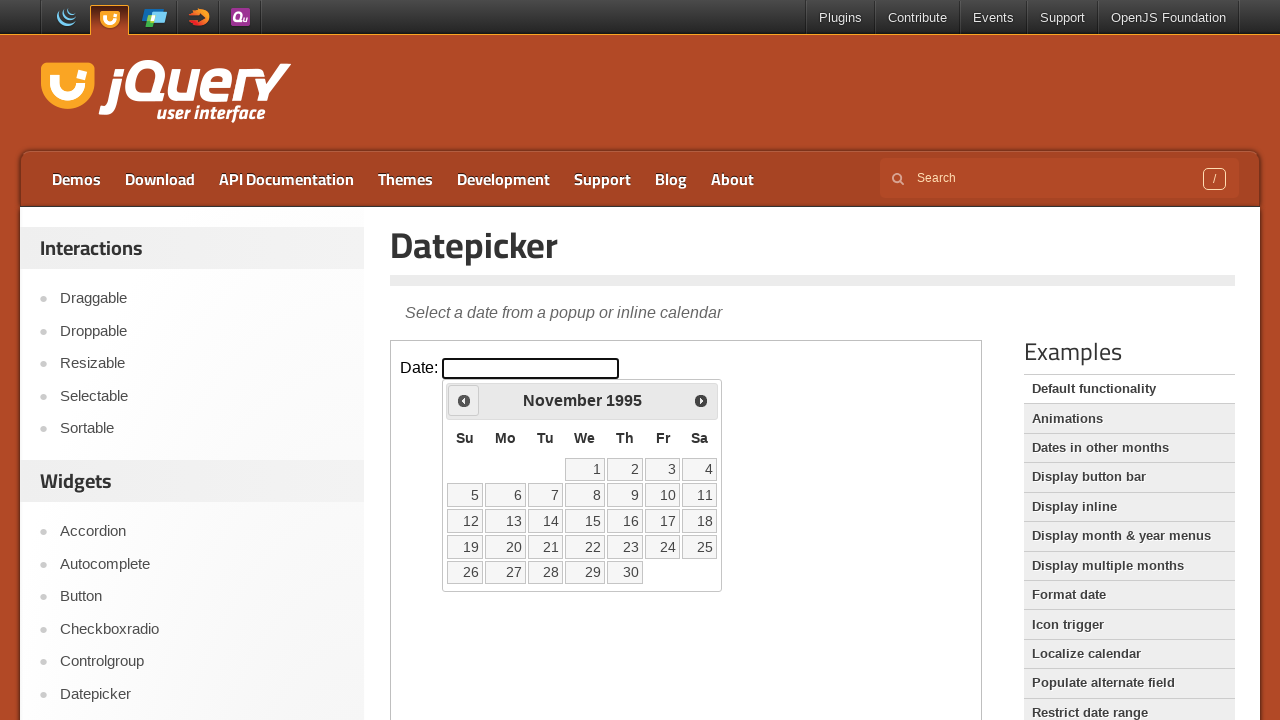

Clicked previous arrow to navigate to earlier month at (464, 400) on iframe.demo-frame >> internal:control=enter-frame >> xpath=//*[@id='ui-datepicke
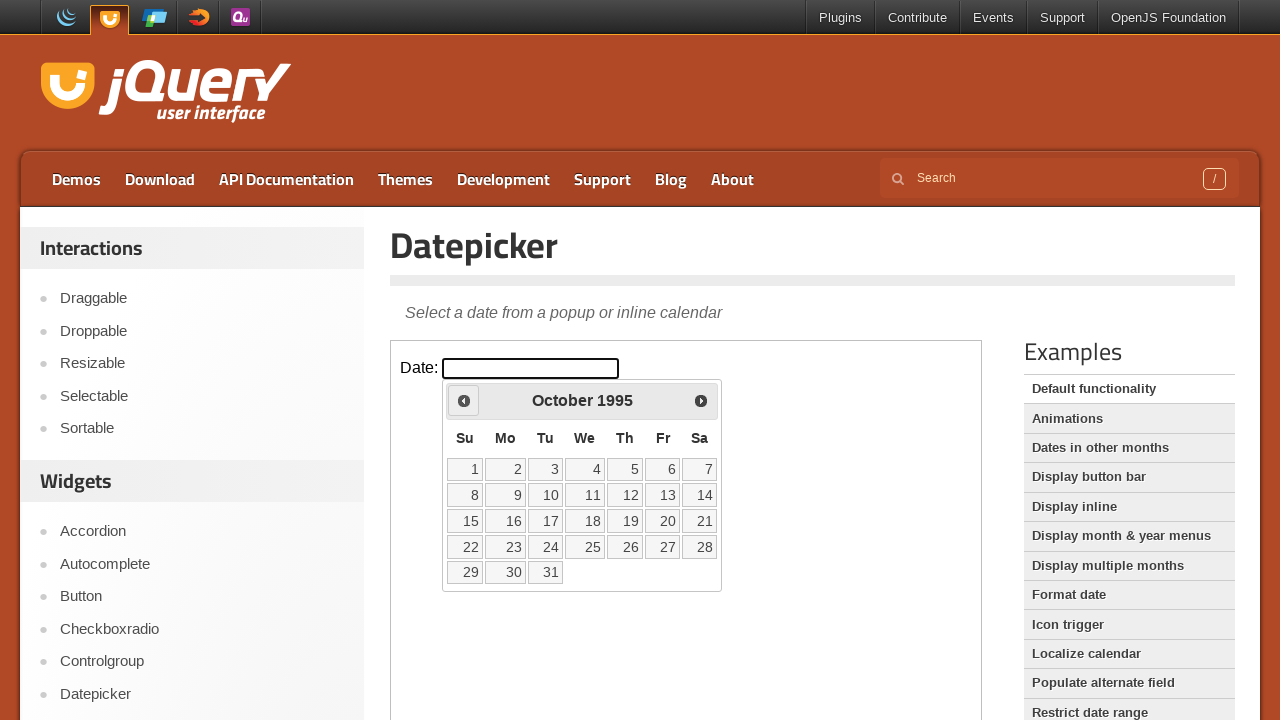

Retrieved current month 'October' and year '1995' from calendar
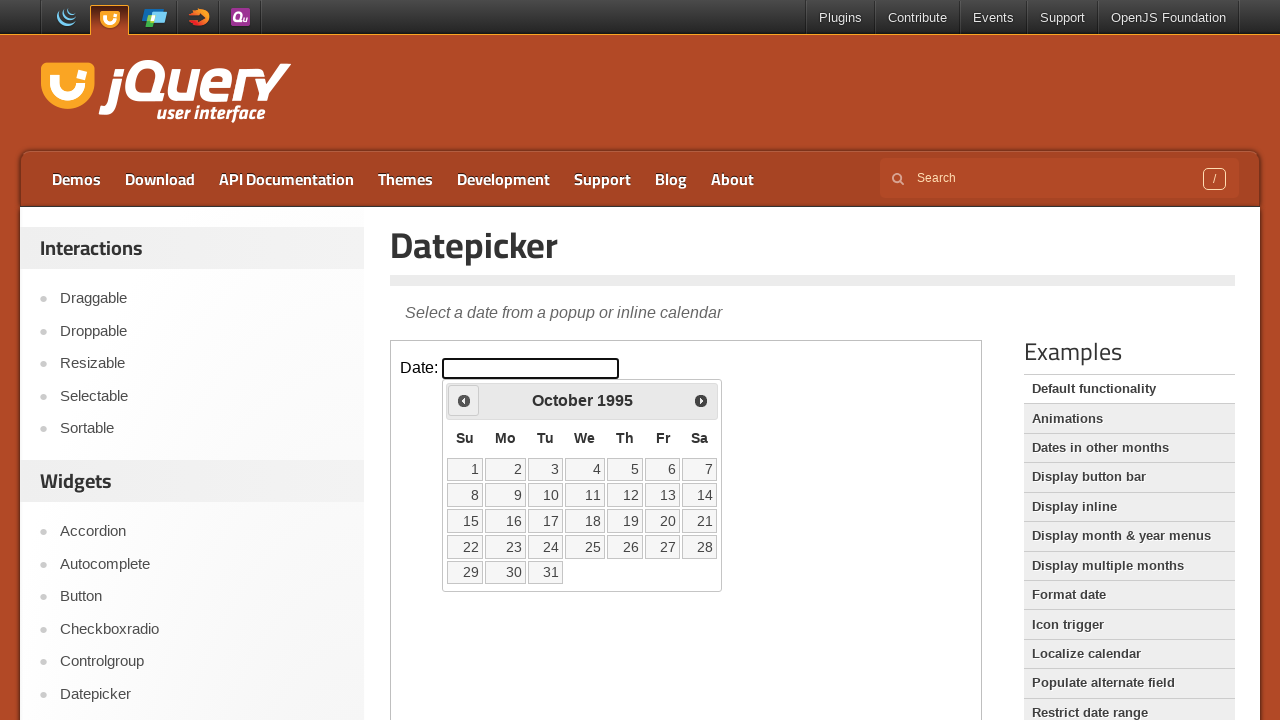

Clicked previous arrow to navigate to earlier month at (464, 400) on iframe.demo-frame >> internal:control=enter-frame >> xpath=//*[@id='ui-datepicke
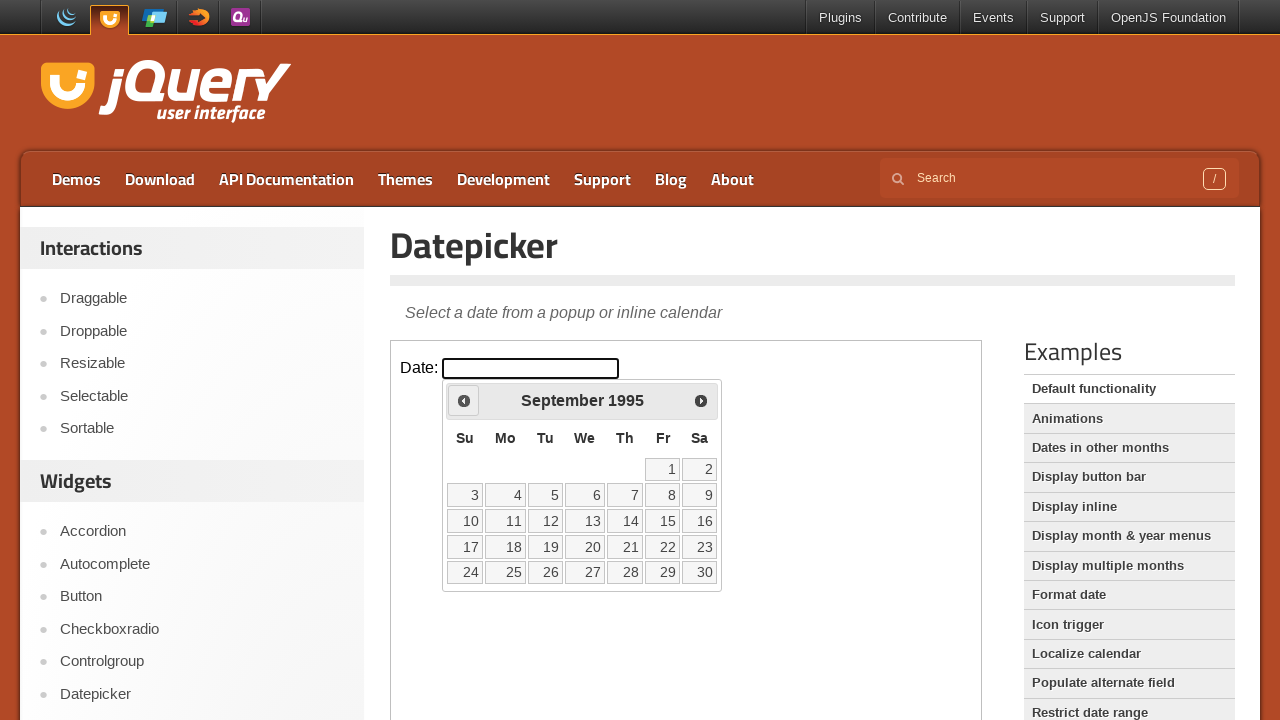

Retrieved current month 'September' and year '1995' from calendar
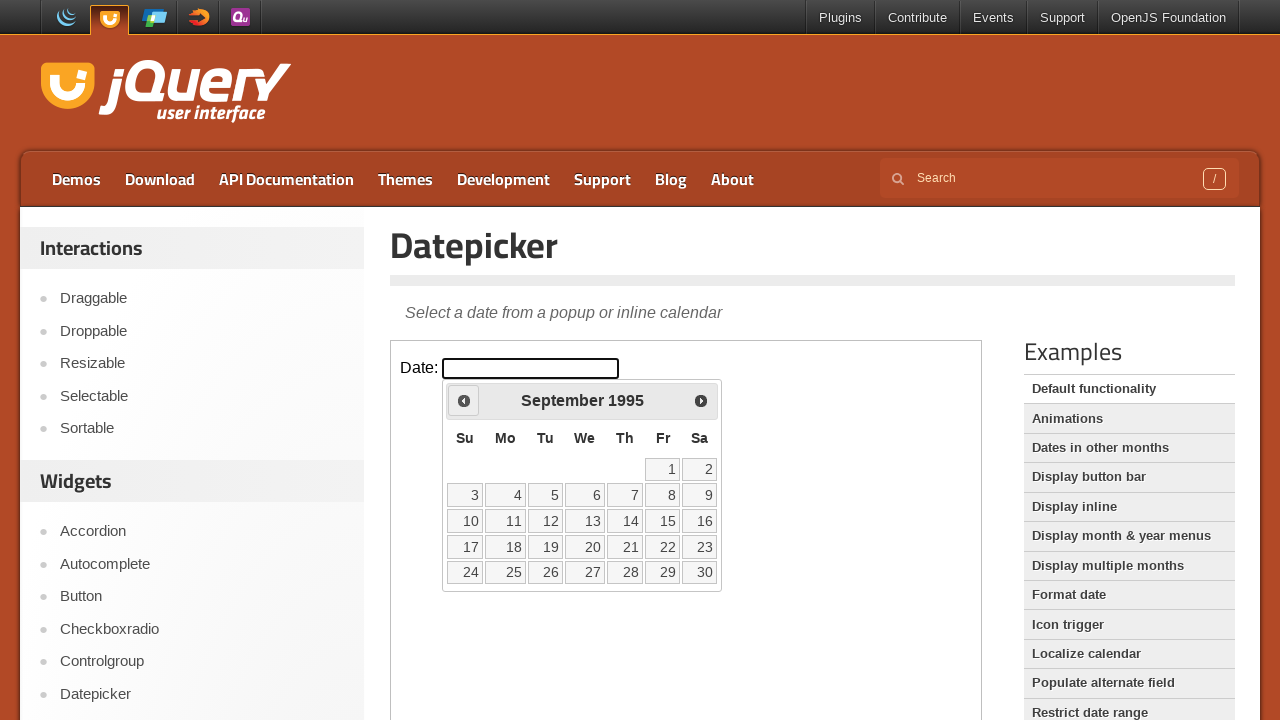

Clicked previous arrow to navigate to earlier month at (464, 400) on iframe.demo-frame >> internal:control=enter-frame >> xpath=//*[@id='ui-datepicke
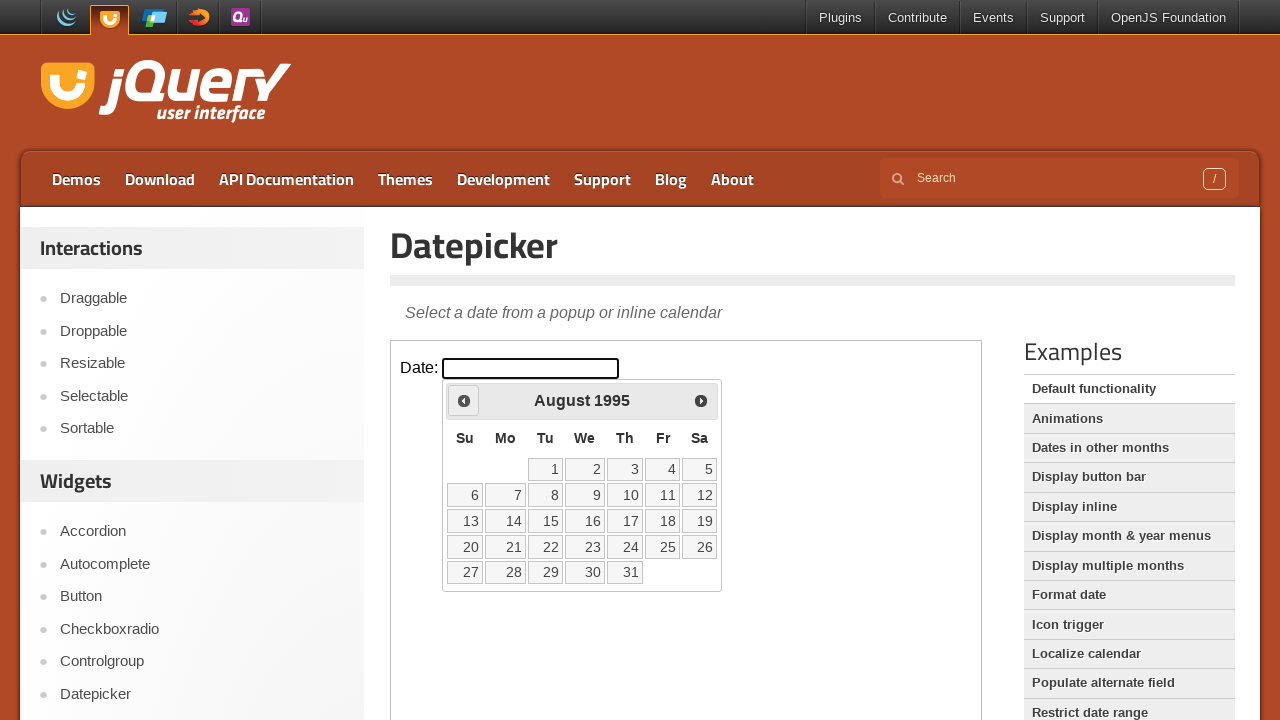

Retrieved current month 'August' and year '1995' from calendar
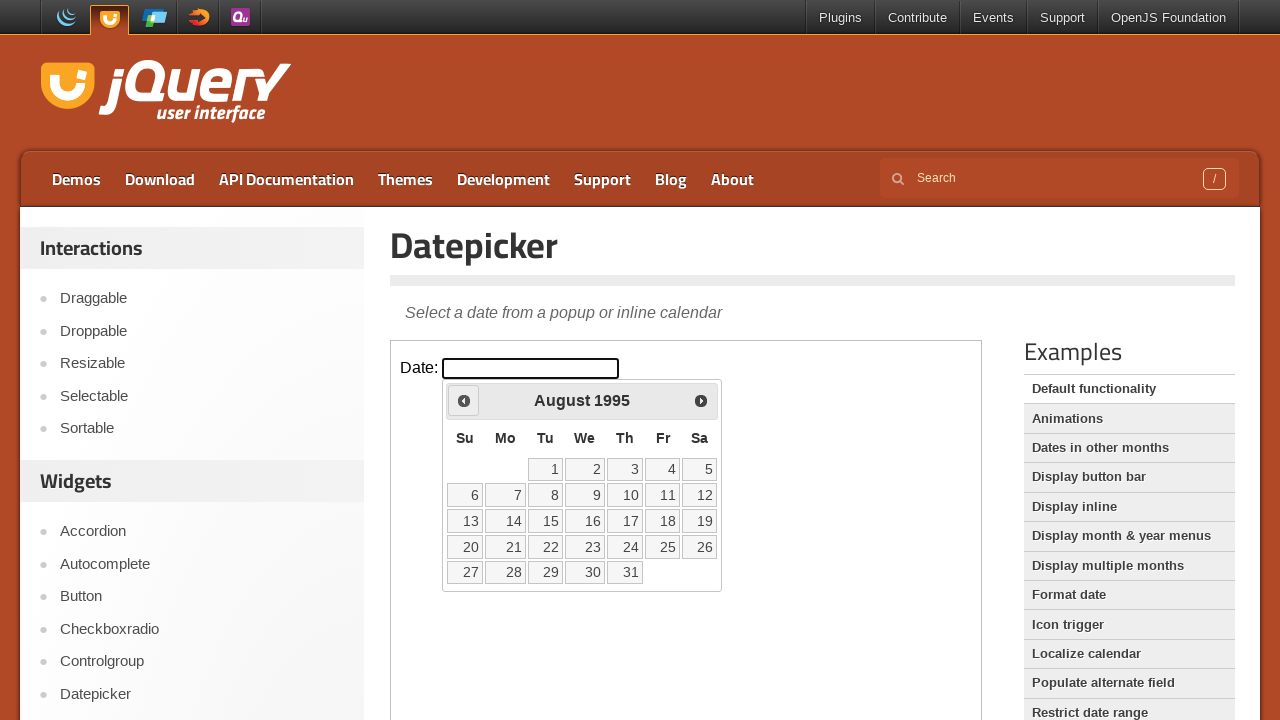

Clicked previous arrow to navigate to earlier month at (464, 400) on iframe.demo-frame >> internal:control=enter-frame >> xpath=//*[@id='ui-datepicke
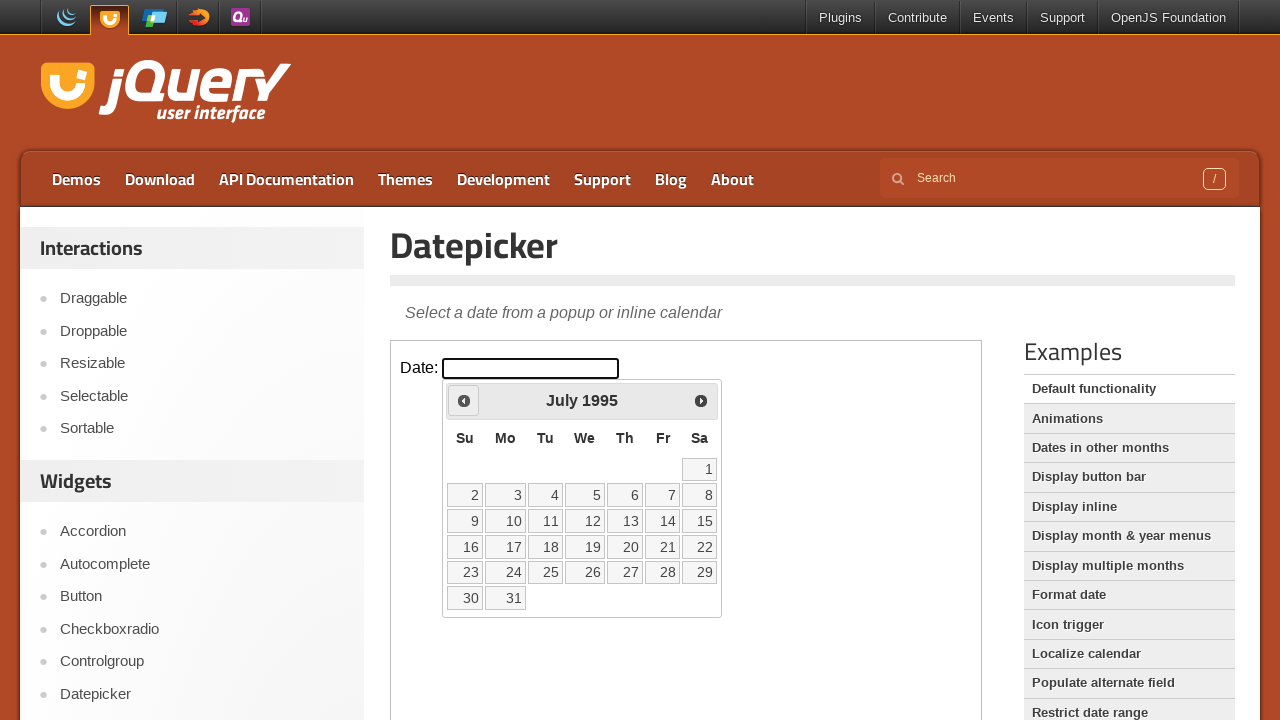

Retrieved current month 'July' and year '1995' from calendar
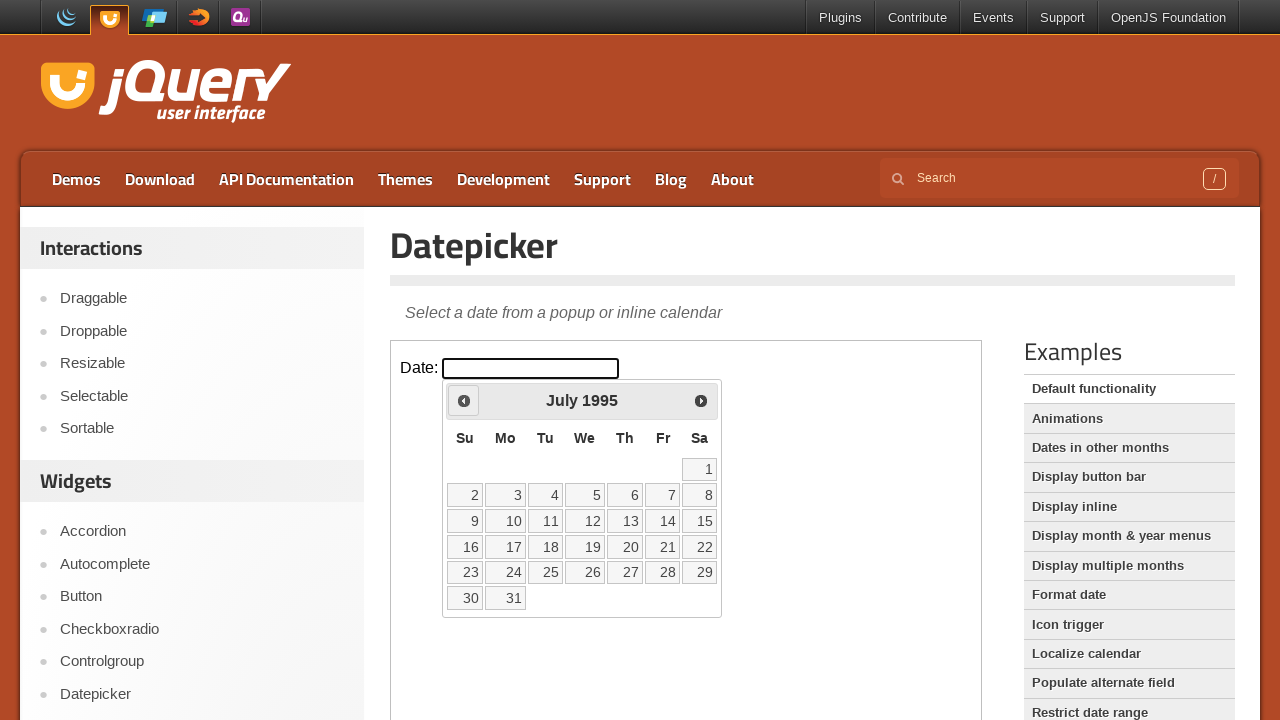

Clicked previous arrow to navigate to earlier month at (464, 400) on iframe.demo-frame >> internal:control=enter-frame >> xpath=//*[@id='ui-datepicke
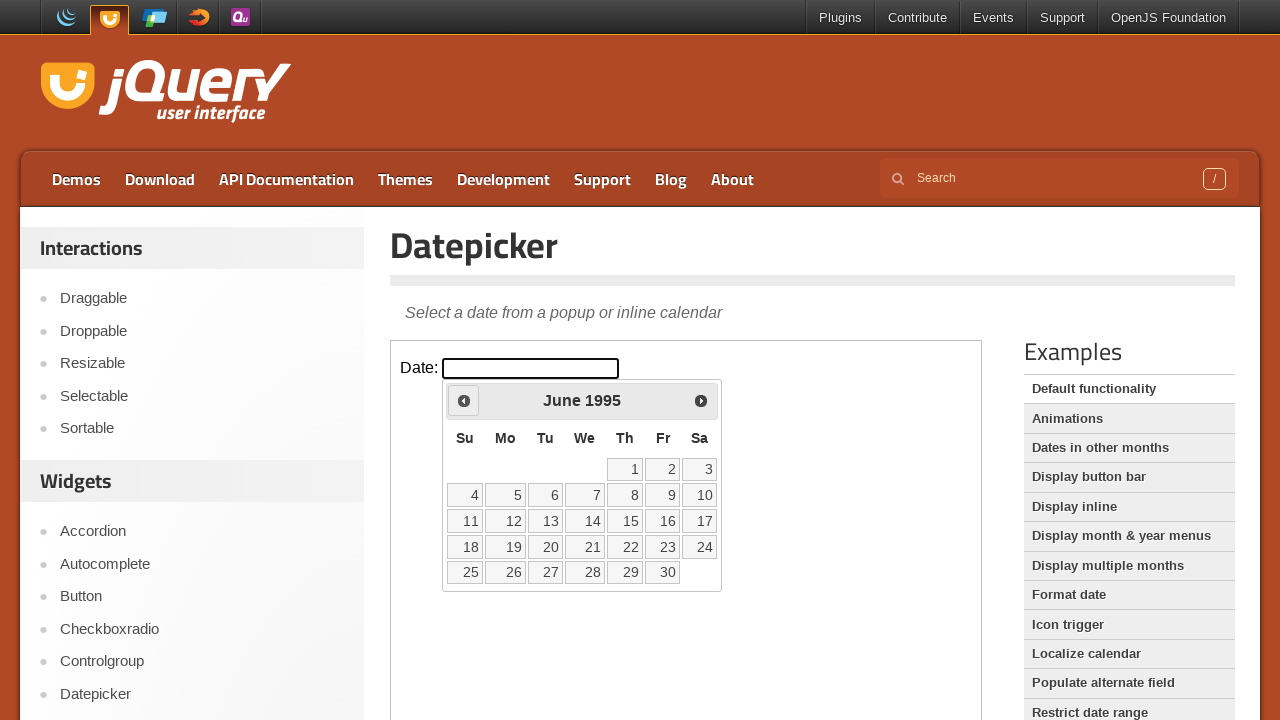

Retrieved current month 'June' and year '1995' from calendar
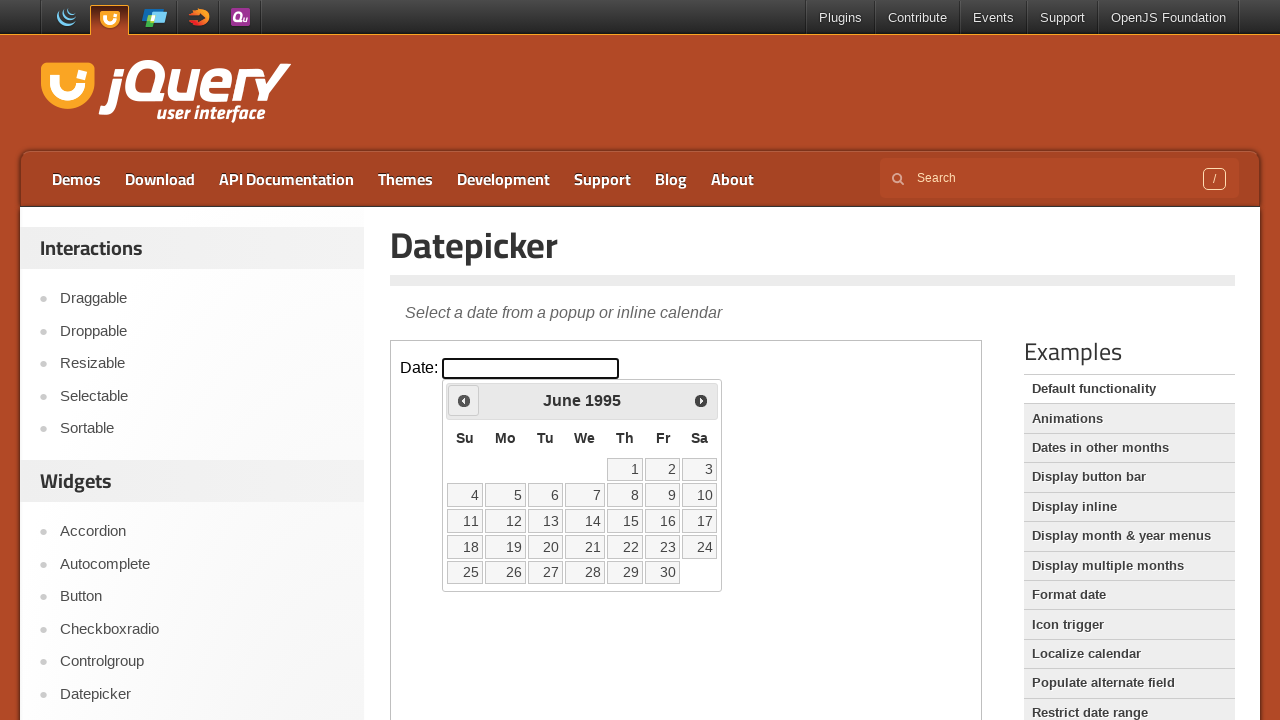

Clicked previous arrow to navigate to earlier month at (464, 400) on iframe.demo-frame >> internal:control=enter-frame >> xpath=//*[@id='ui-datepicke
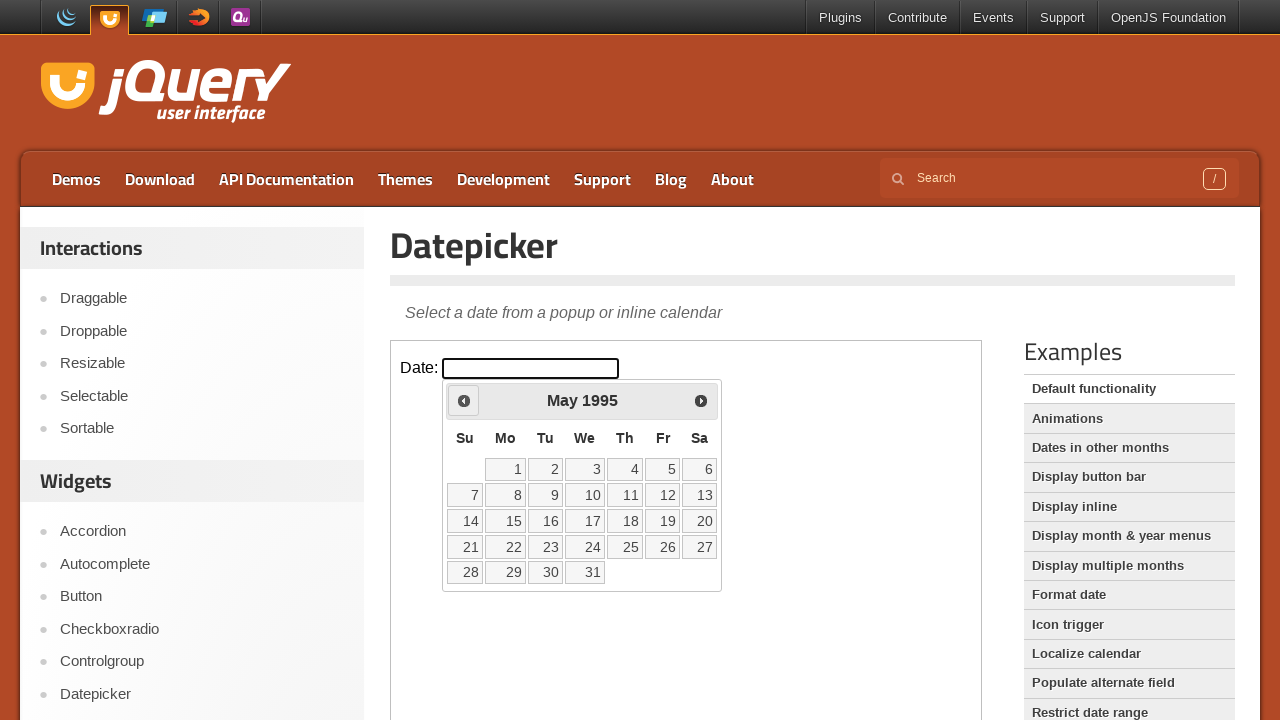

Retrieved current month 'May' and year '1995' from calendar
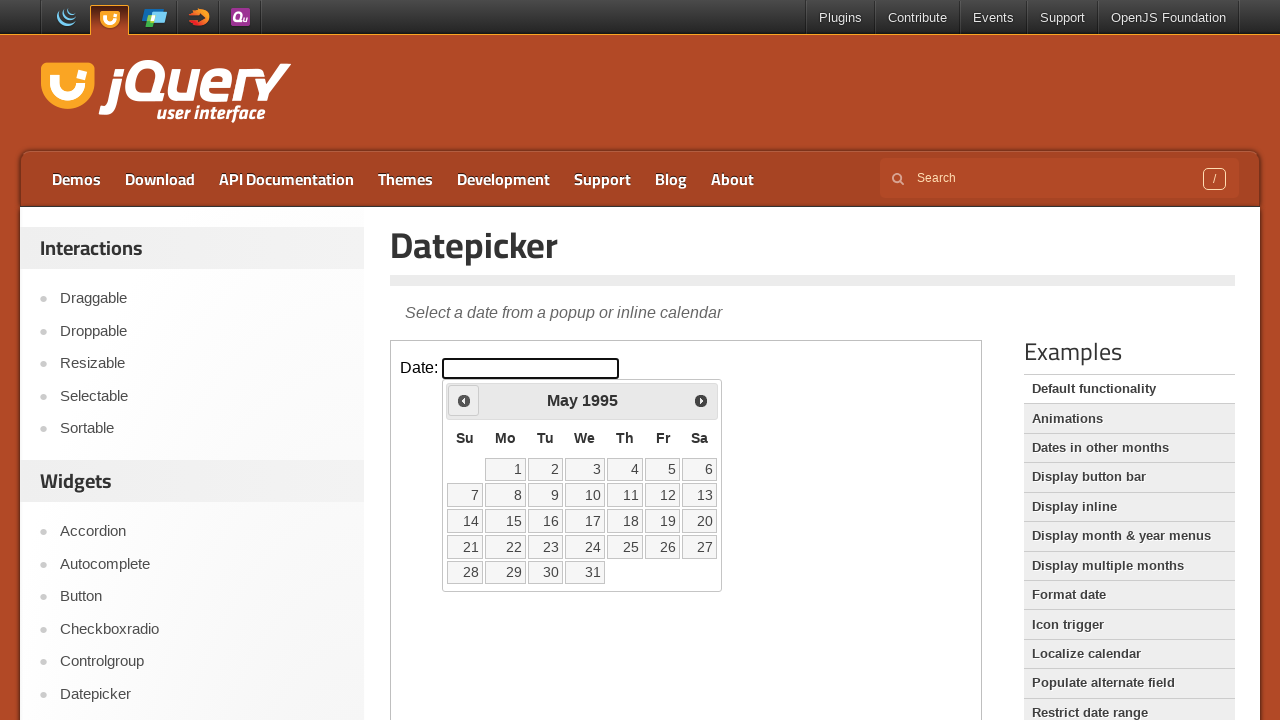

Clicked previous arrow to navigate to earlier month at (464, 400) on iframe.demo-frame >> internal:control=enter-frame >> xpath=//*[@id='ui-datepicke
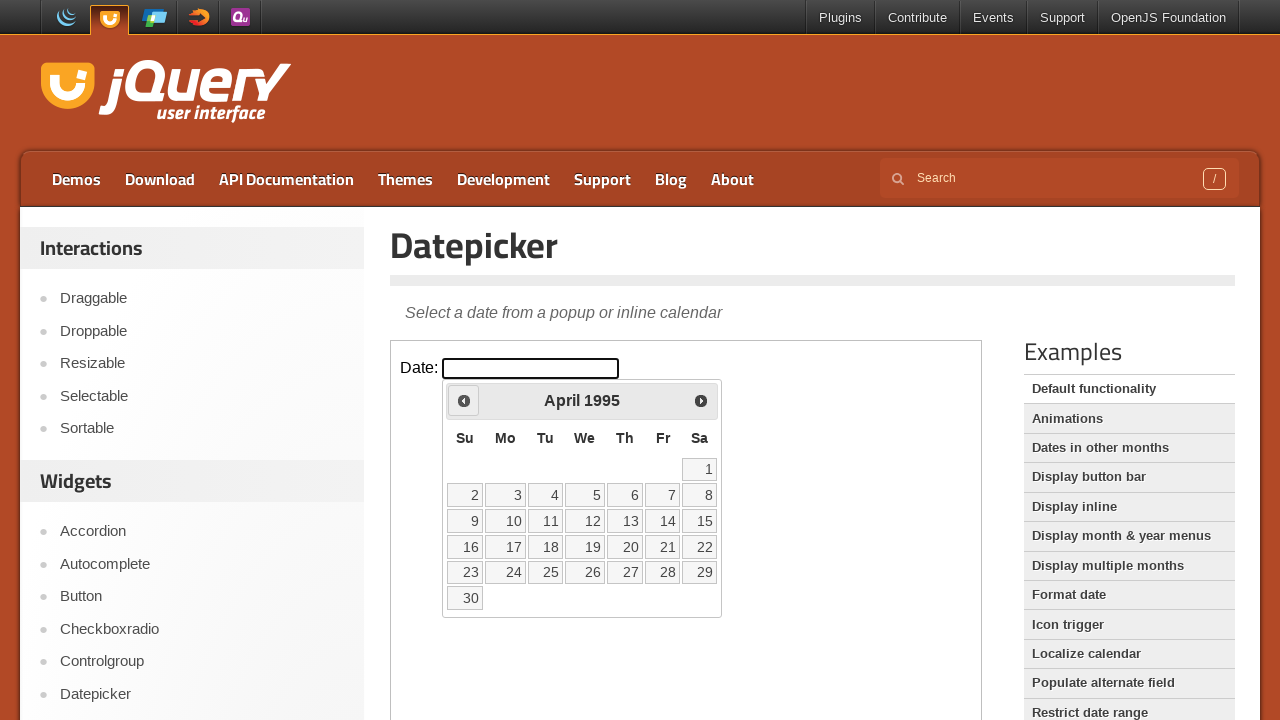

Retrieved current month 'April' and year '1995' from calendar
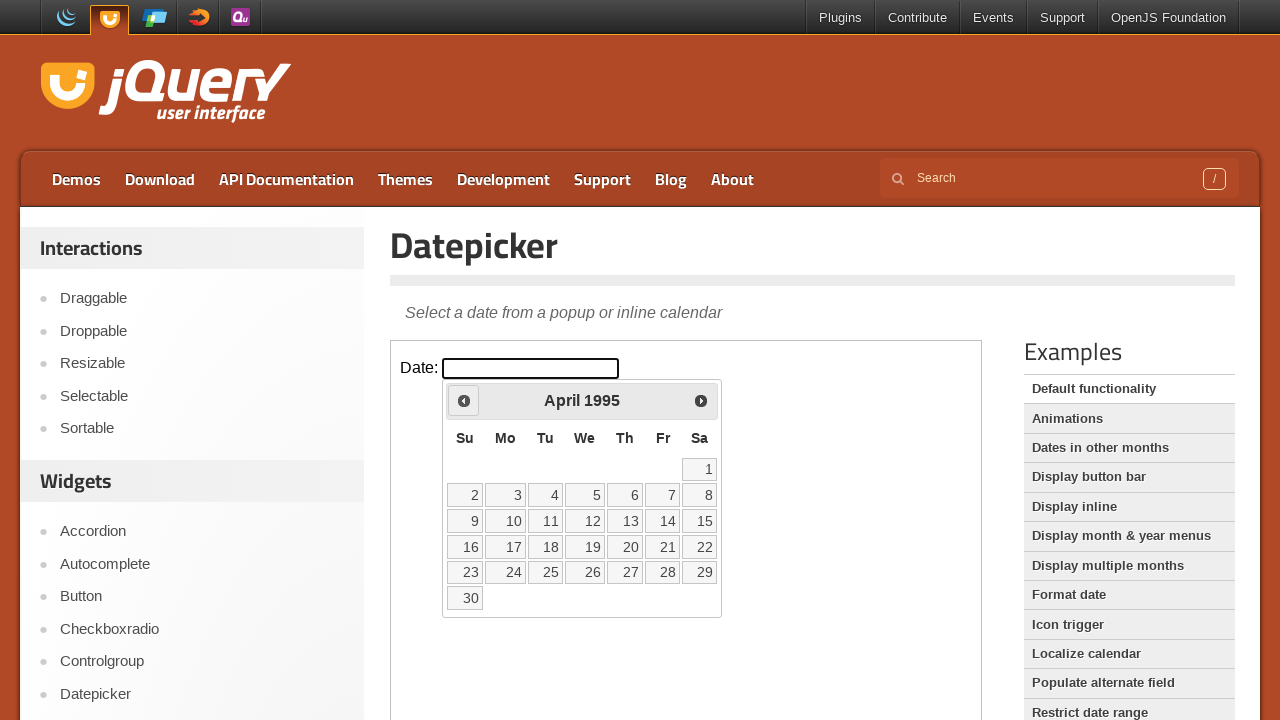

Clicked previous arrow to navigate to earlier month at (464, 400) on iframe.demo-frame >> internal:control=enter-frame >> xpath=//*[@id='ui-datepicke
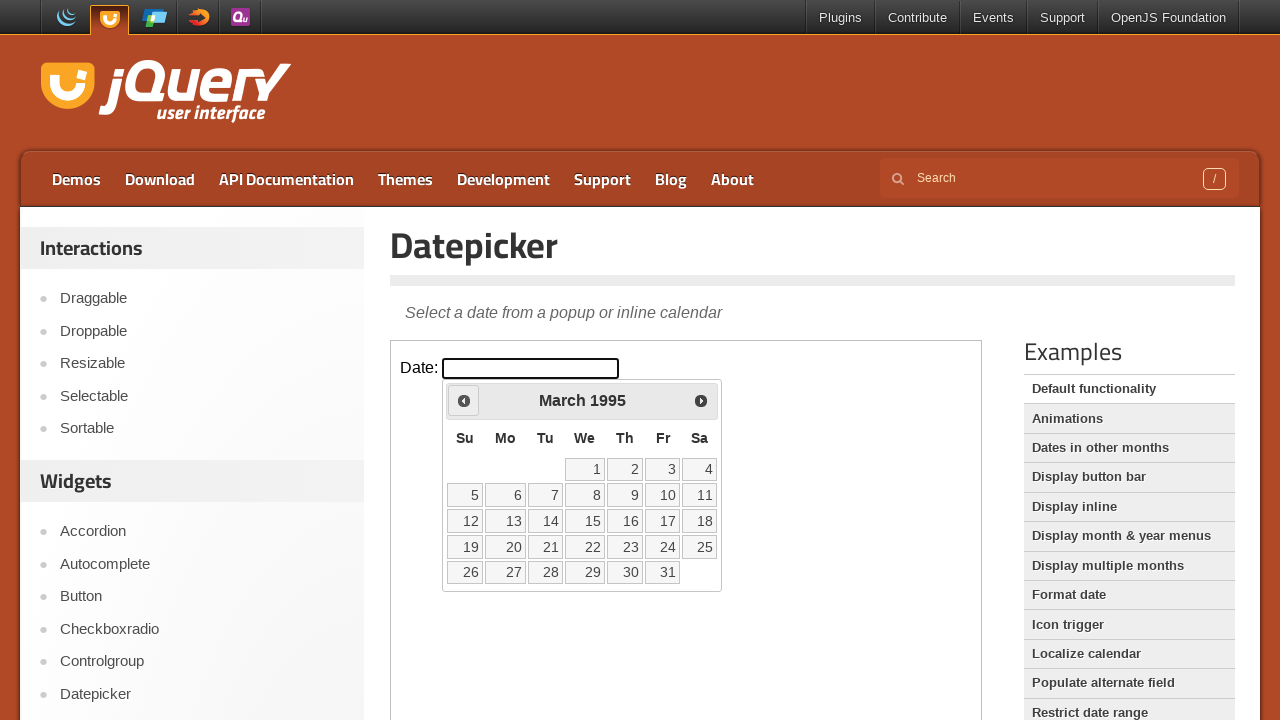

Retrieved current month 'March' and year '1995' from calendar
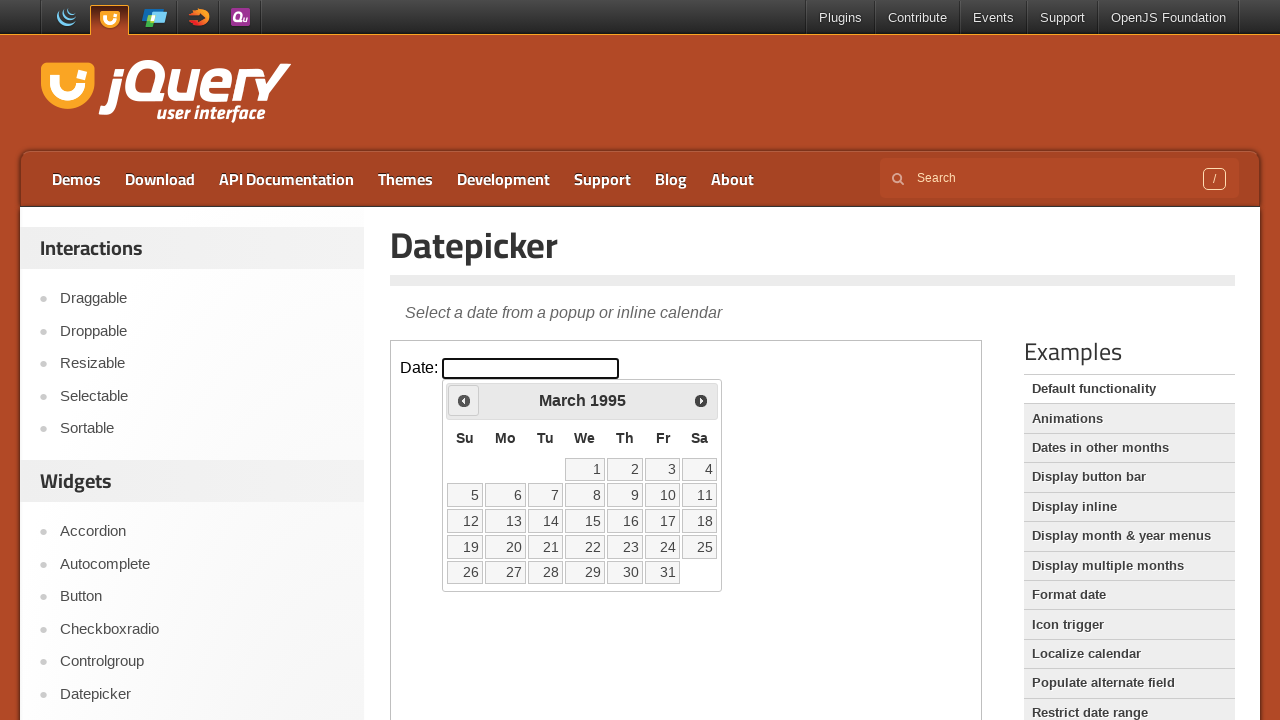

Clicked previous arrow to navigate to earlier month at (464, 400) on iframe.demo-frame >> internal:control=enter-frame >> xpath=//*[@id='ui-datepicke
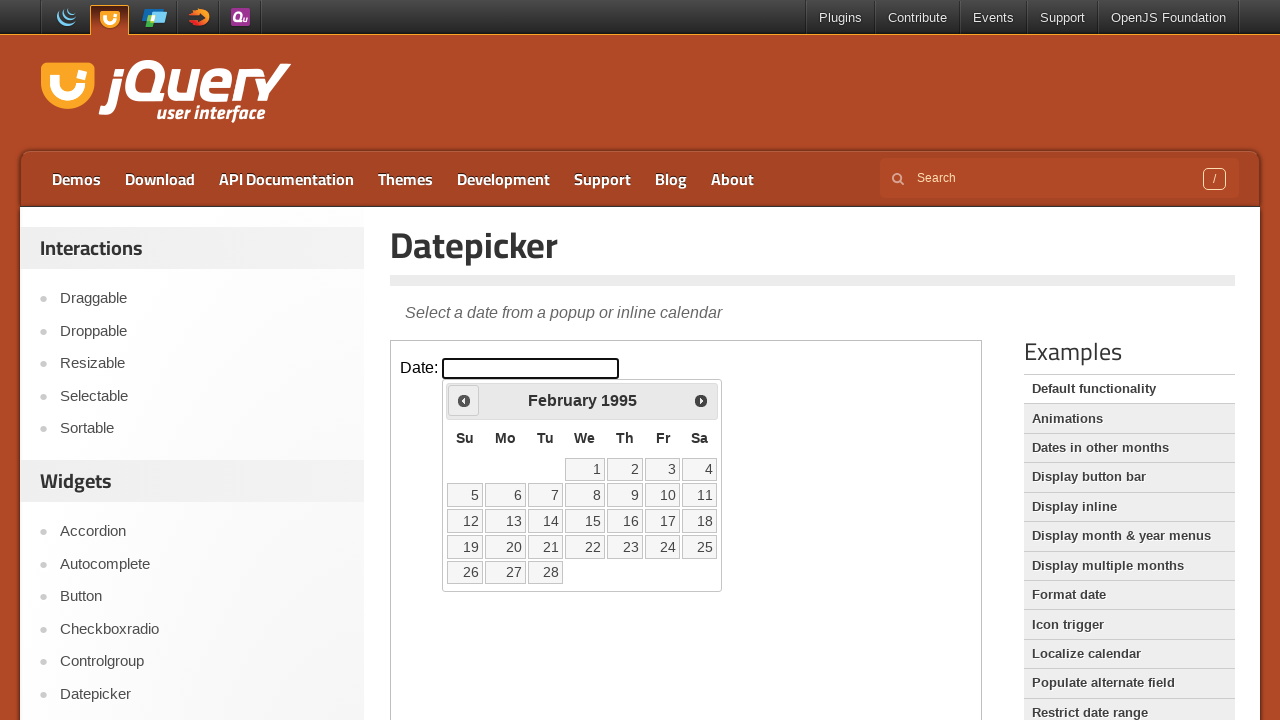

Retrieved current month 'February' and year '1995' from calendar
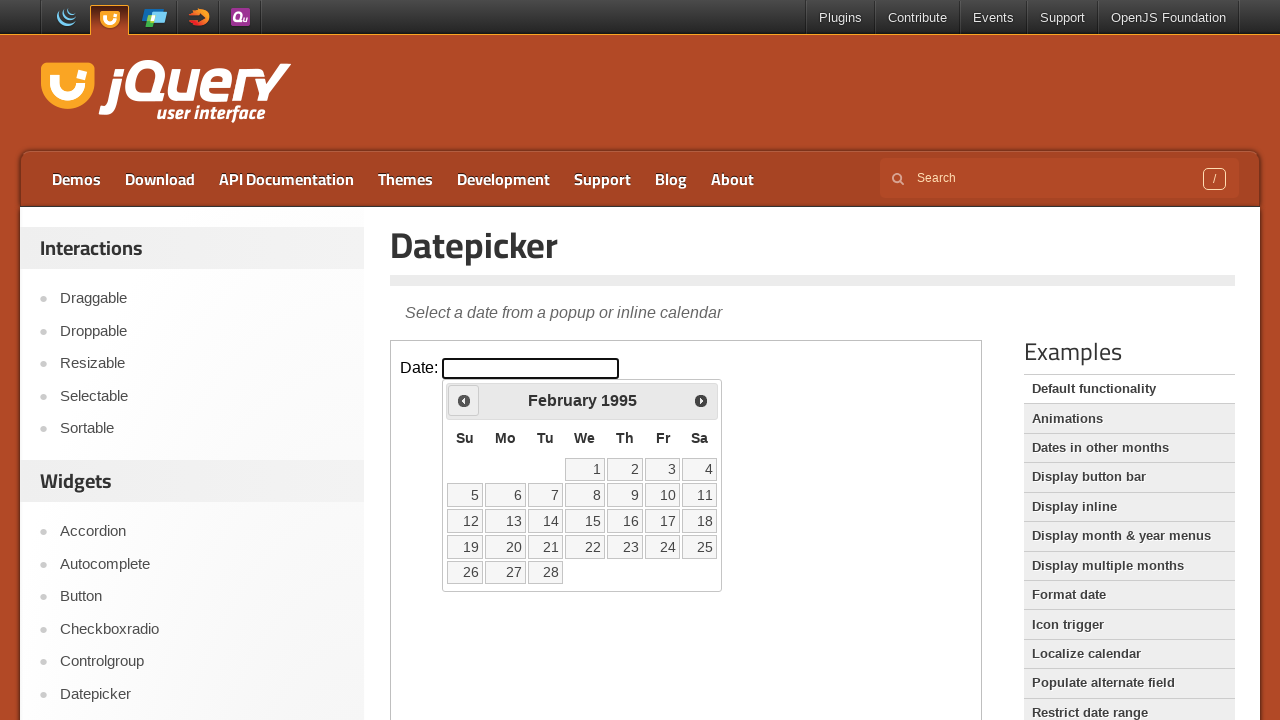

Clicked previous arrow to navigate to earlier month at (464, 400) on iframe.demo-frame >> internal:control=enter-frame >> xpath=//*[@id='ui-datepicke
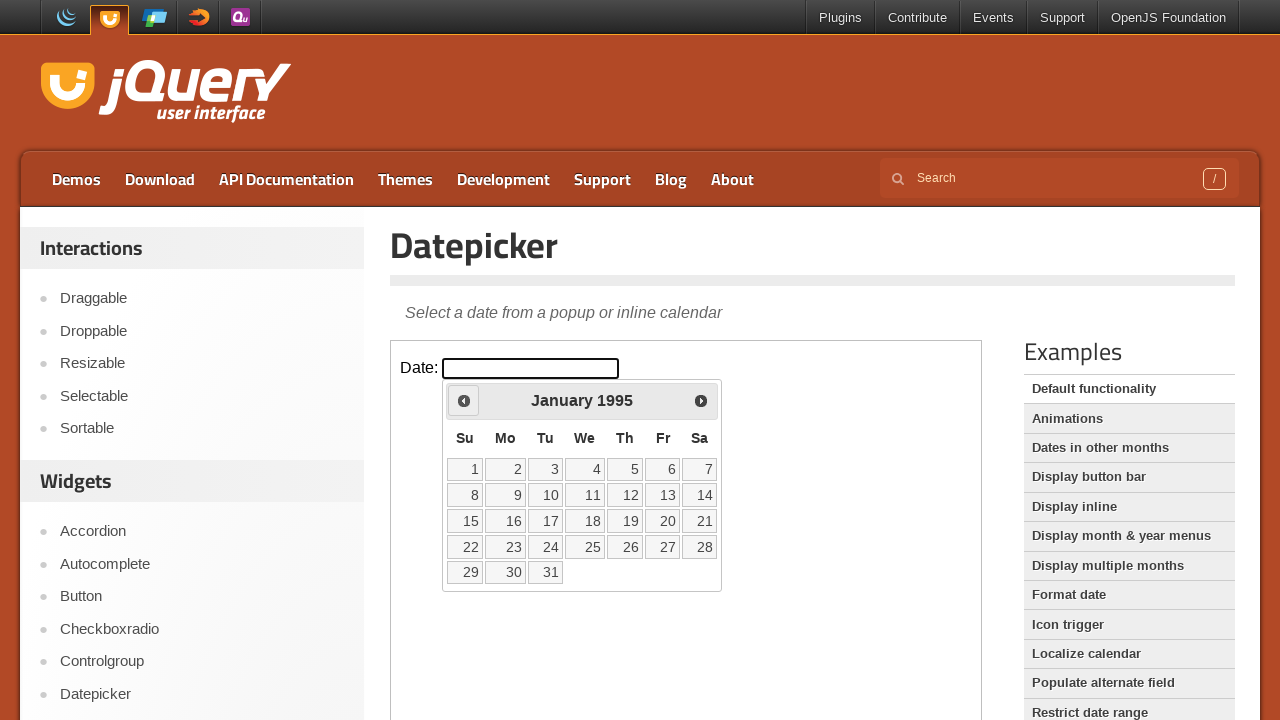

Retrieved current month 'January' and year '1995' from calendar
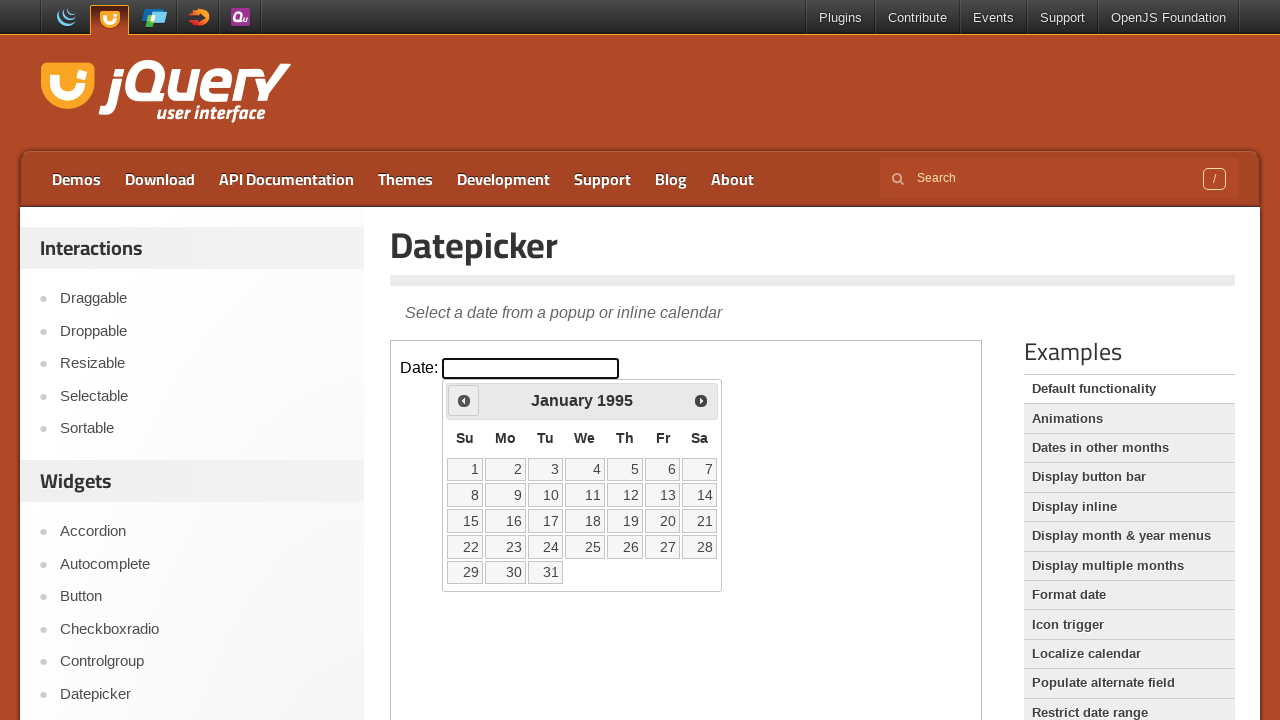

Clicked previous arrow to navigate to earlier month at (464, 400) on iframe.demo-frame >> internal:control=enter-frame >> xpath=//*[@id='ui-datepicke
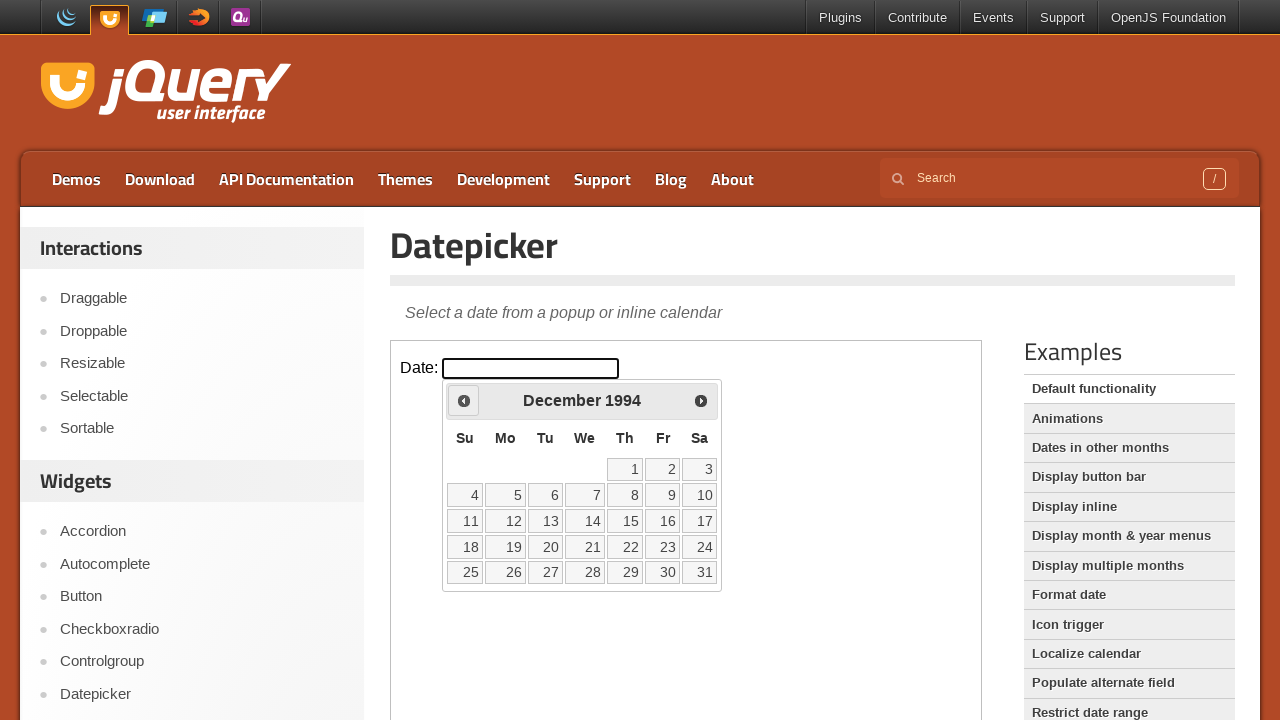

Retrieved current month 'December' and year '1994' from calendar
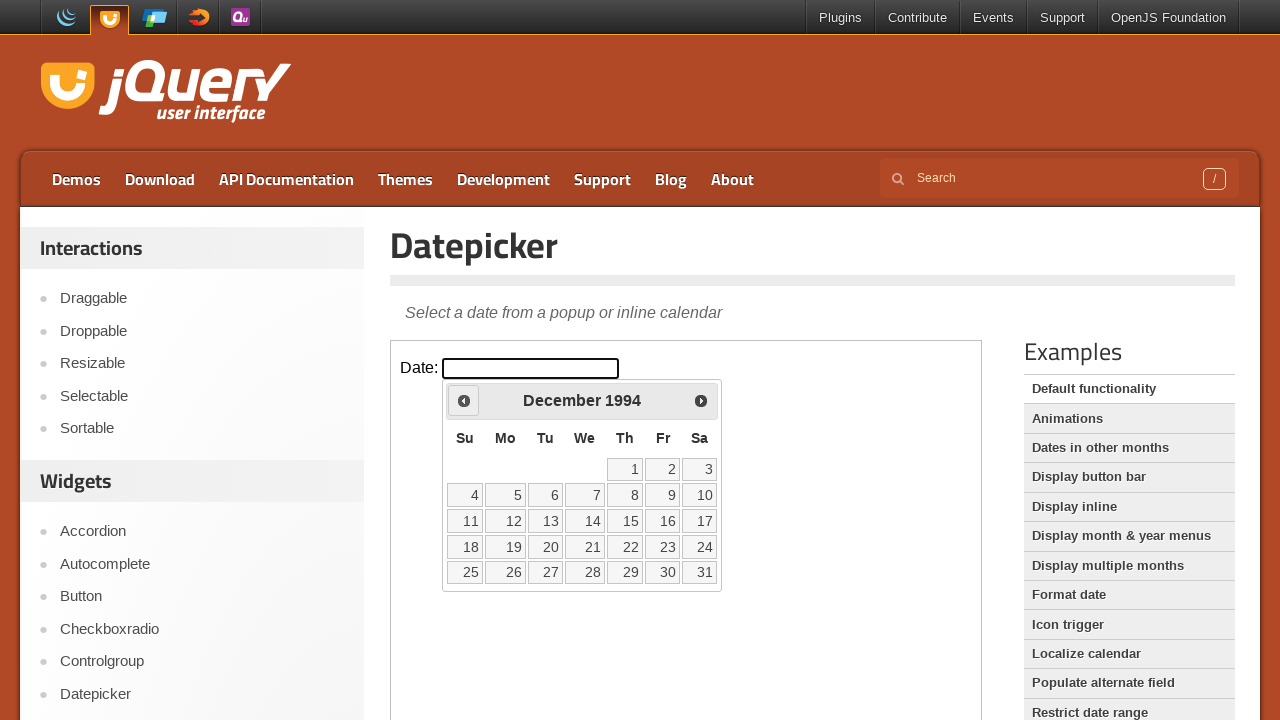

Clicked previous arrow to navigate to earlier month at (464, 400) on iframe.demo-frame >> internal:control=enter-frame >> xpath=//*[@id='ui-datepicke
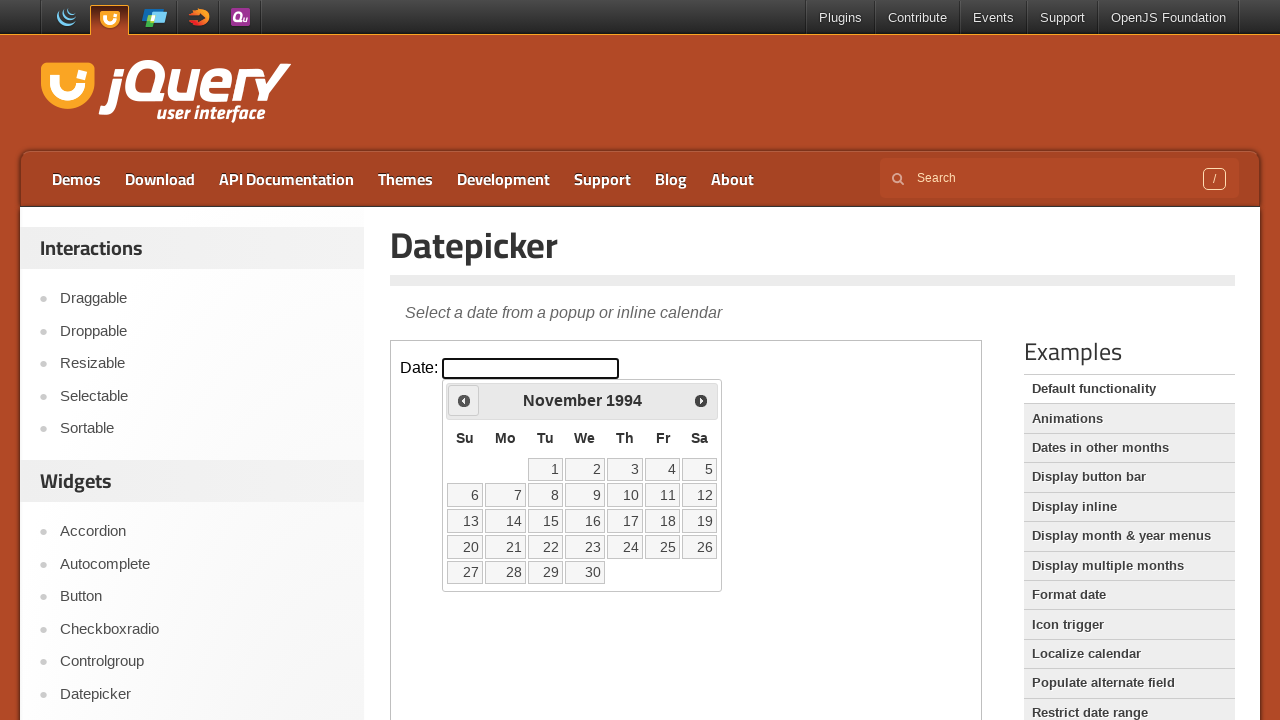

Retrieved current month 'November' and year '1994' from calendar
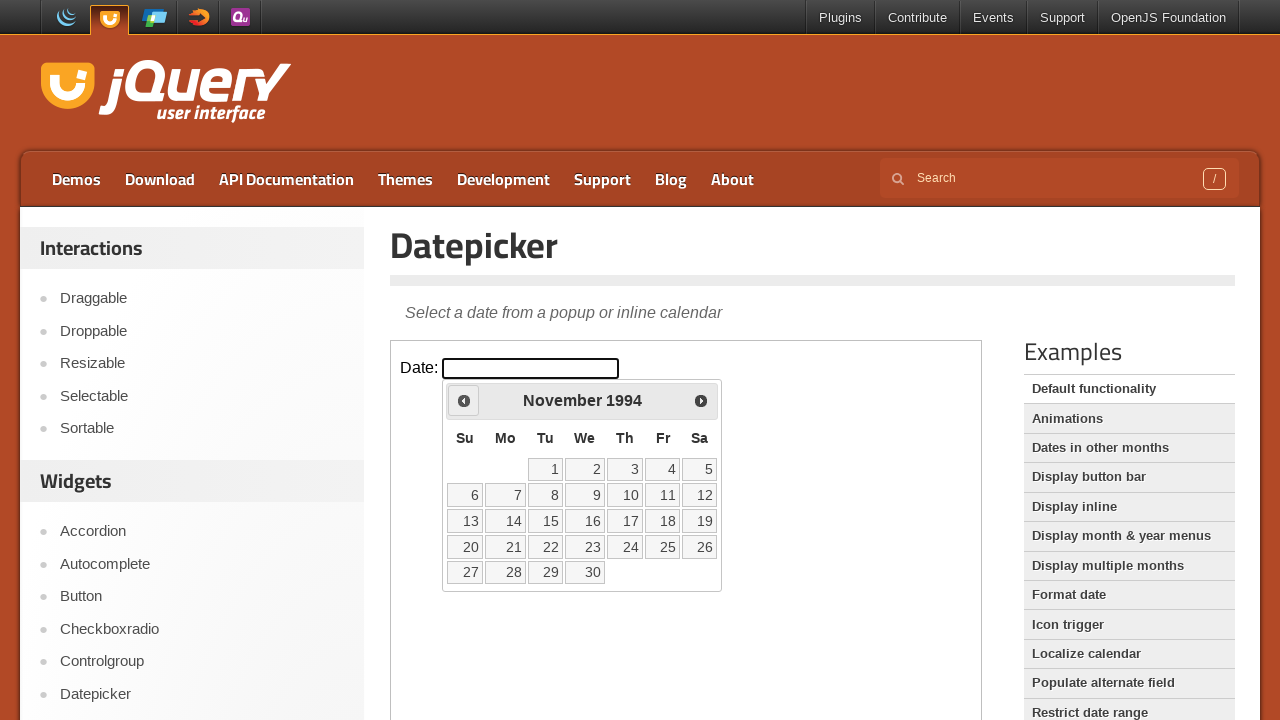

Clicked previous arrow to navigate to earlier month at (464, 400) on iframe.demo-frame >> internal:control=enter-frame >> xpath=//*[@id='ui-datepicke
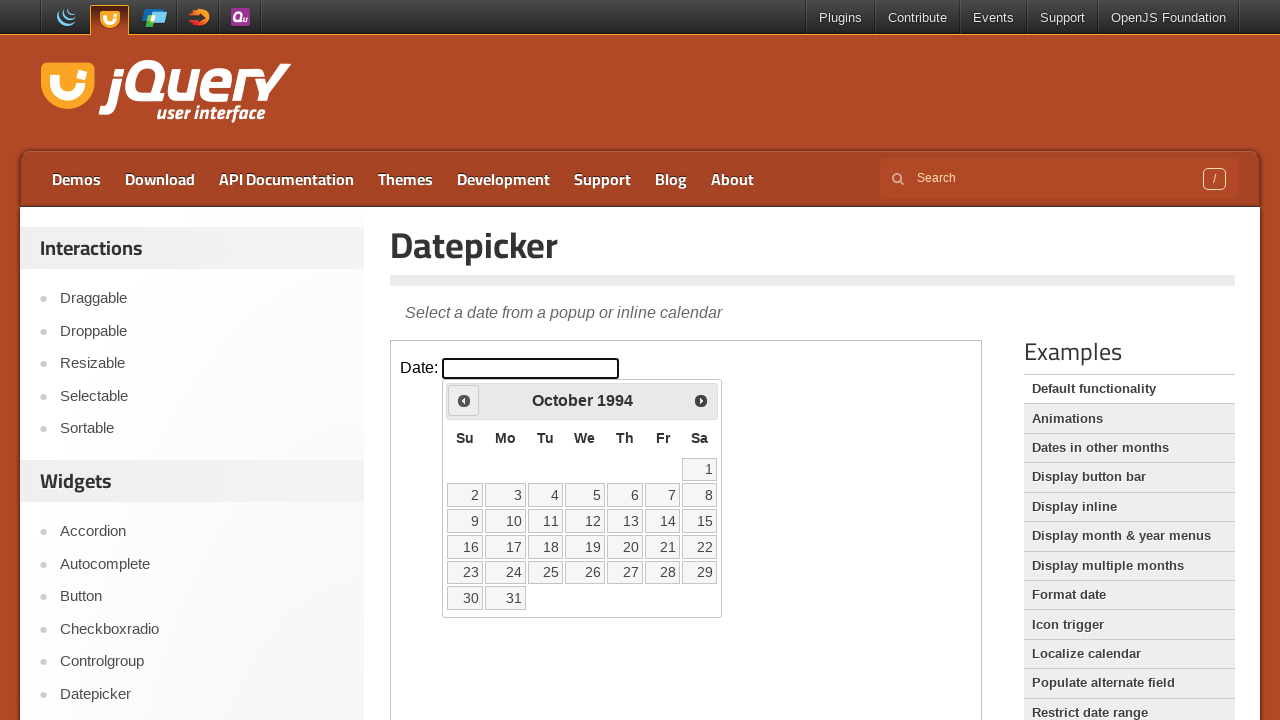

Retrieved current month 'October' and year '1994' from calendar
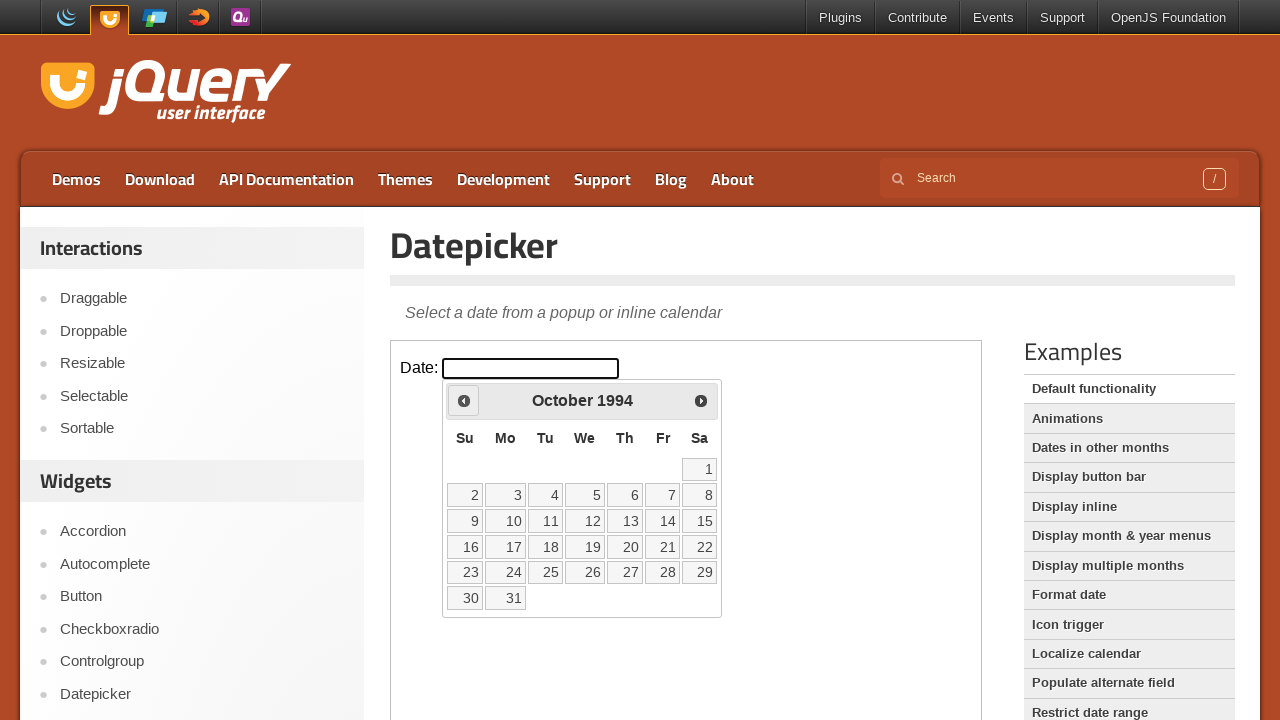

Clicked previous arrow to navigate to earlier month at (464, 400) on iframe.demo-frame >> internal:control=enter-frame >> xpath=//*[@id='ui-datepicke
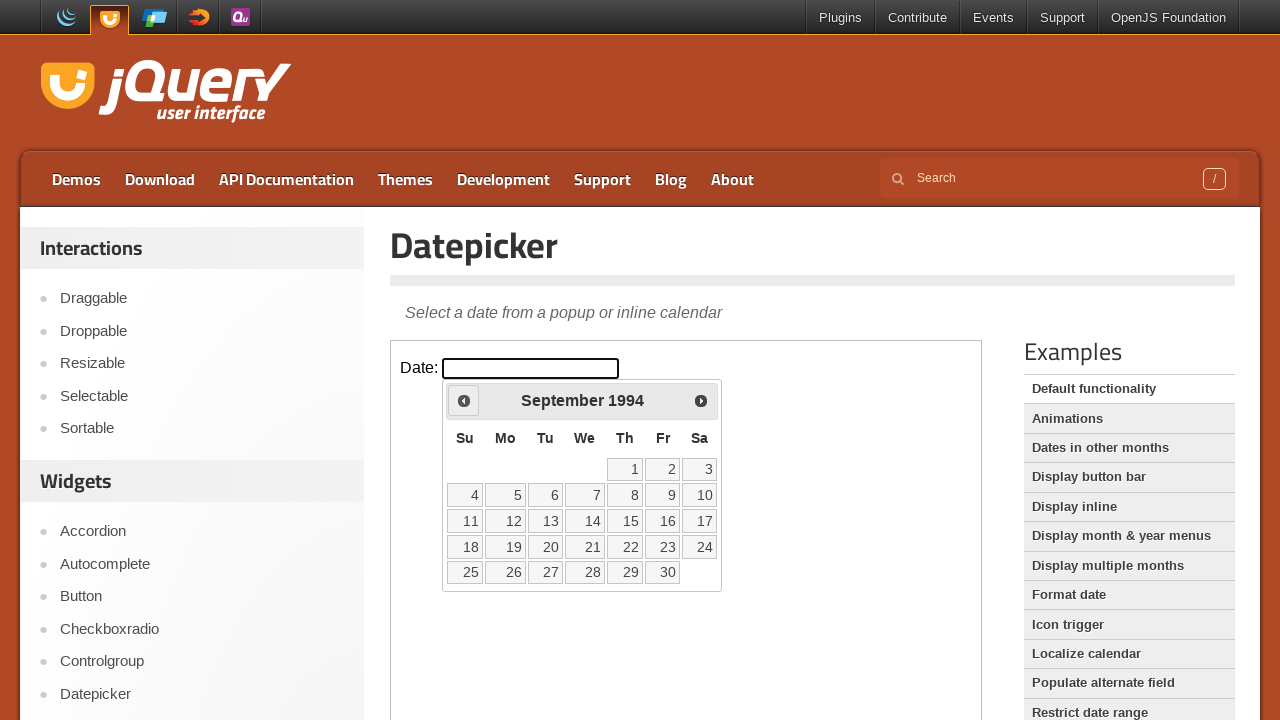

Retrieved current month 'September' and year '1994' from calendar
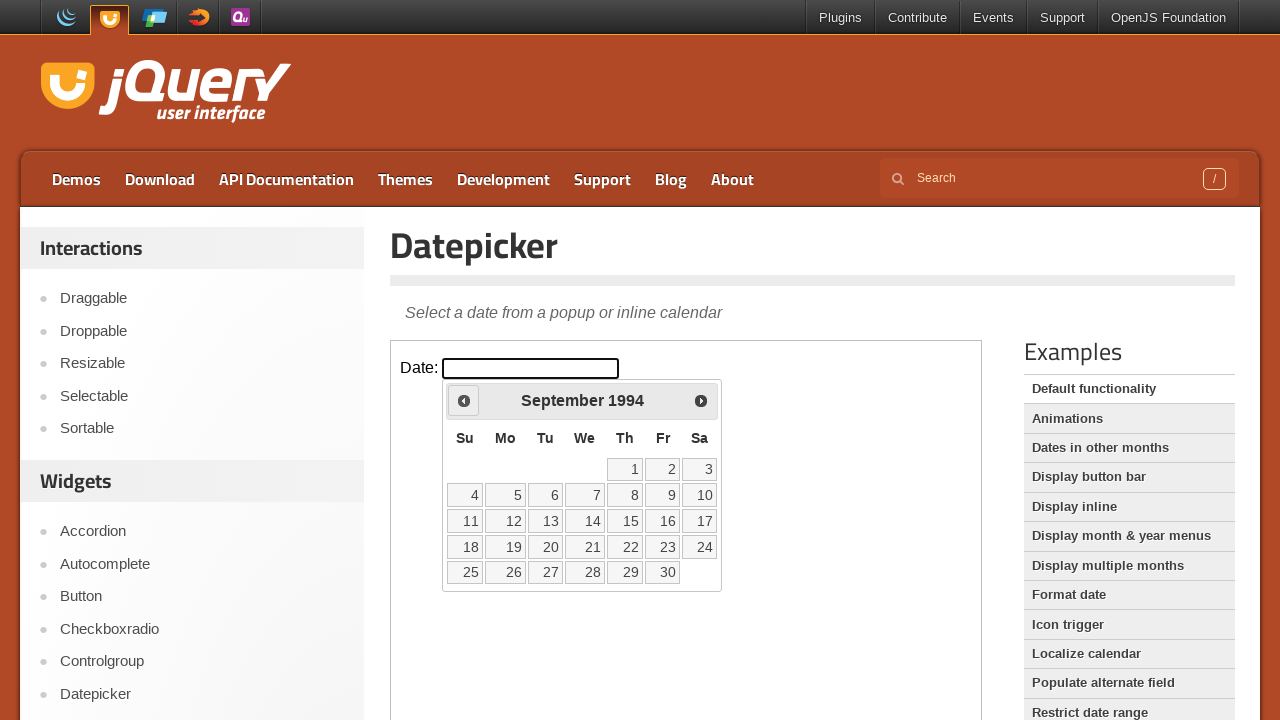

Clicked previous arrow to navigate to earlier month at (464, 400) on iframe.demo-frame >> internal:control=enter-frame >> xpath=//*[@id='ui-datepicke
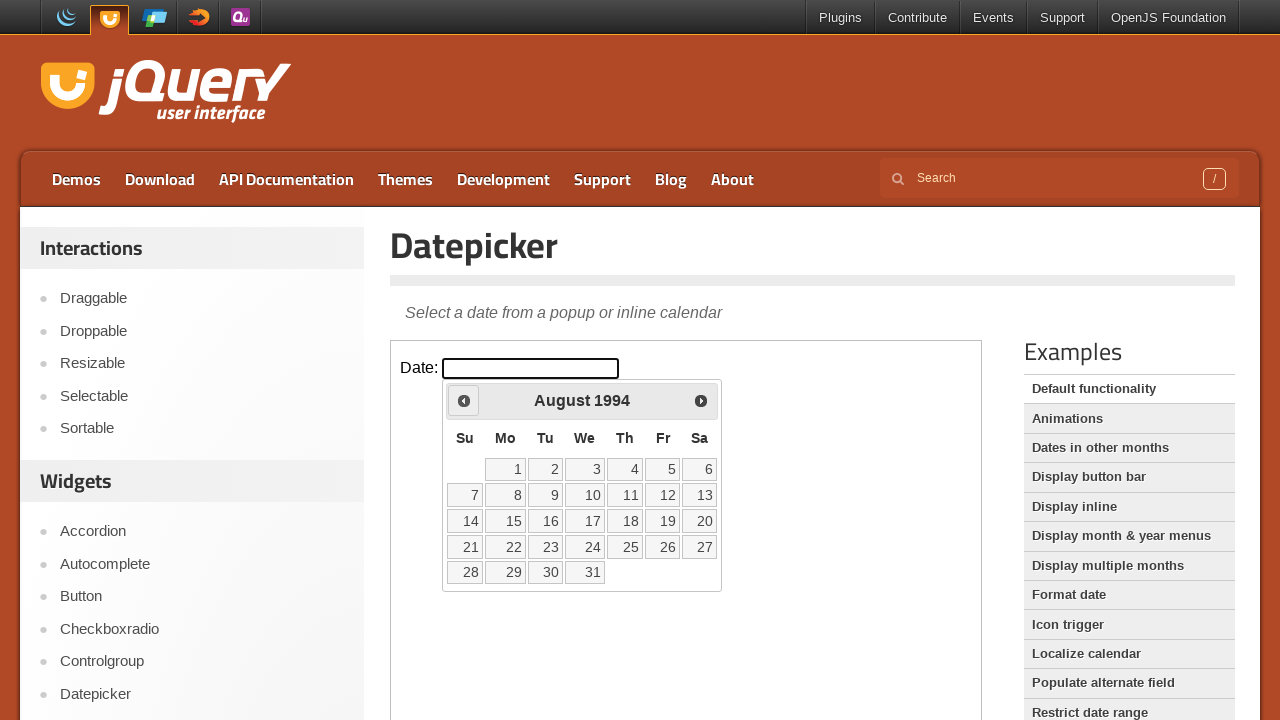

Retrieved current month 'August' and year '1994' from calendar
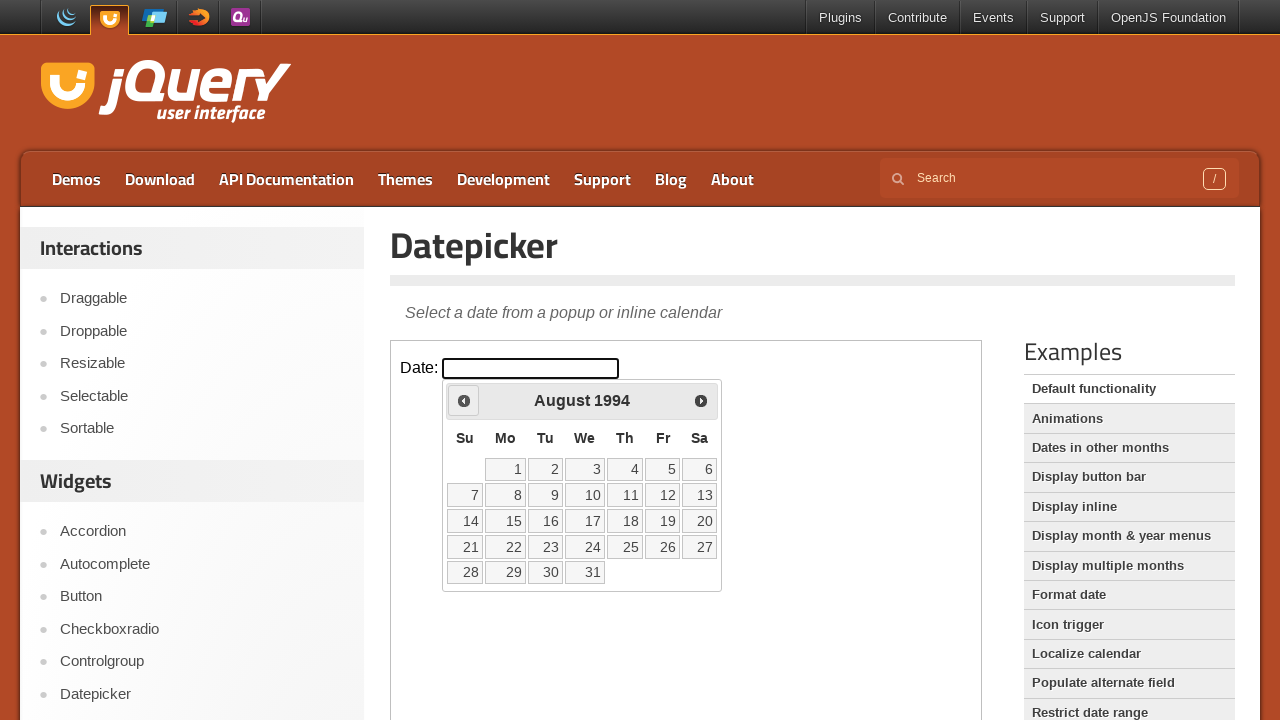

Clicked previous arrow to navigate to earlier month at (464, 400) on iframe.demo-frame >> internal:control=enter-frame >> xpath=//*[@id='ui-datepicke
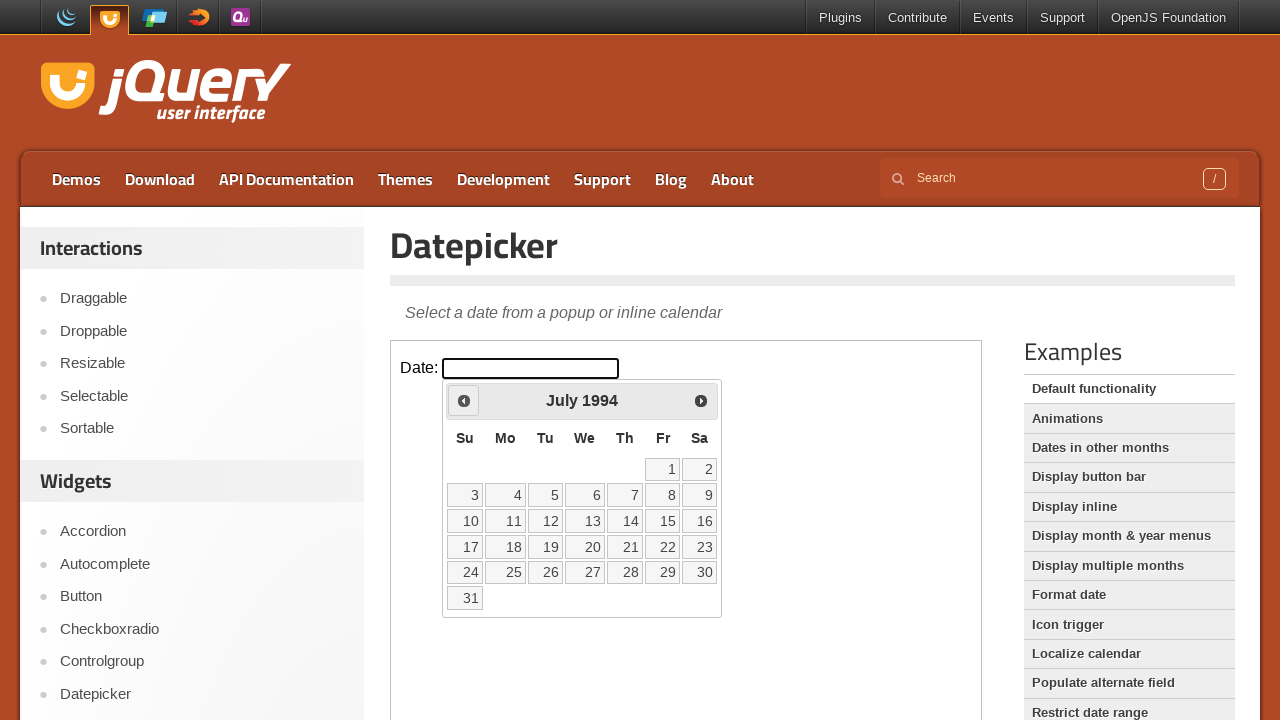

Retrieved current month 'July' and year '1994' from calendar
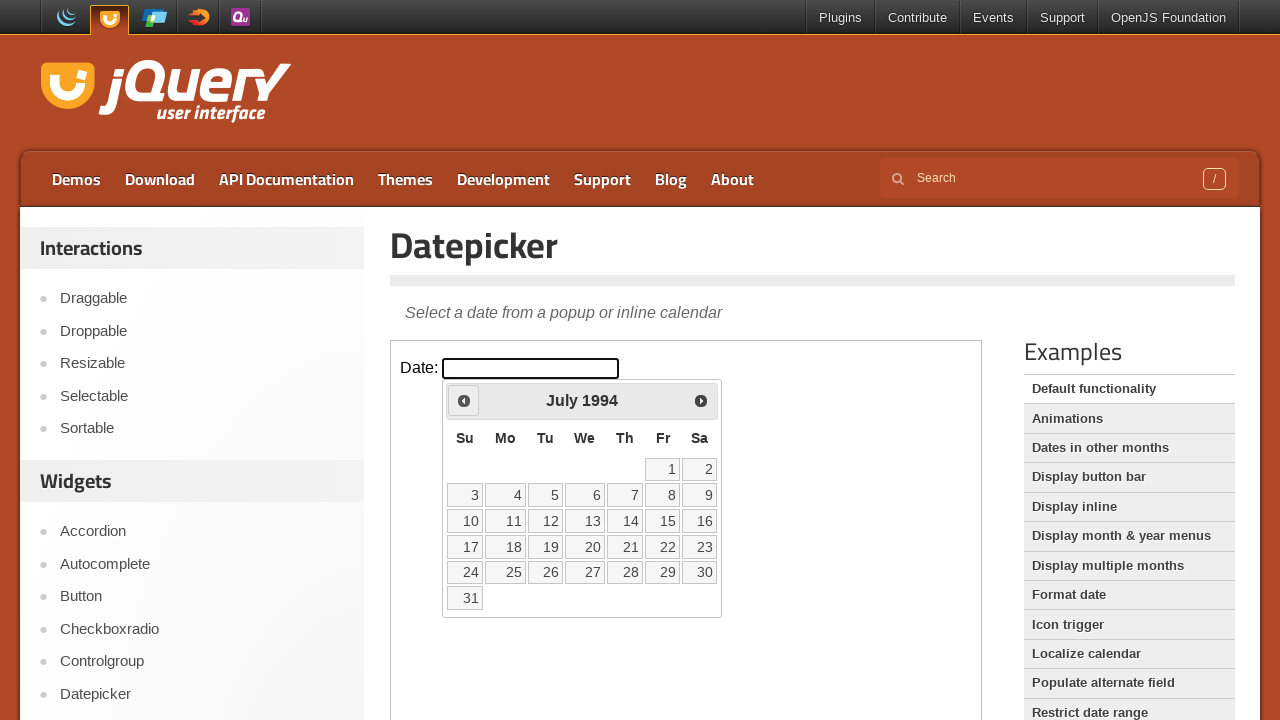

Clicked previous arrow to navigate to earlier month at (464, 400) on iframe.demo-frame >> internal:control=enter-frame >> xpath=//*[@id='ui-datepicke
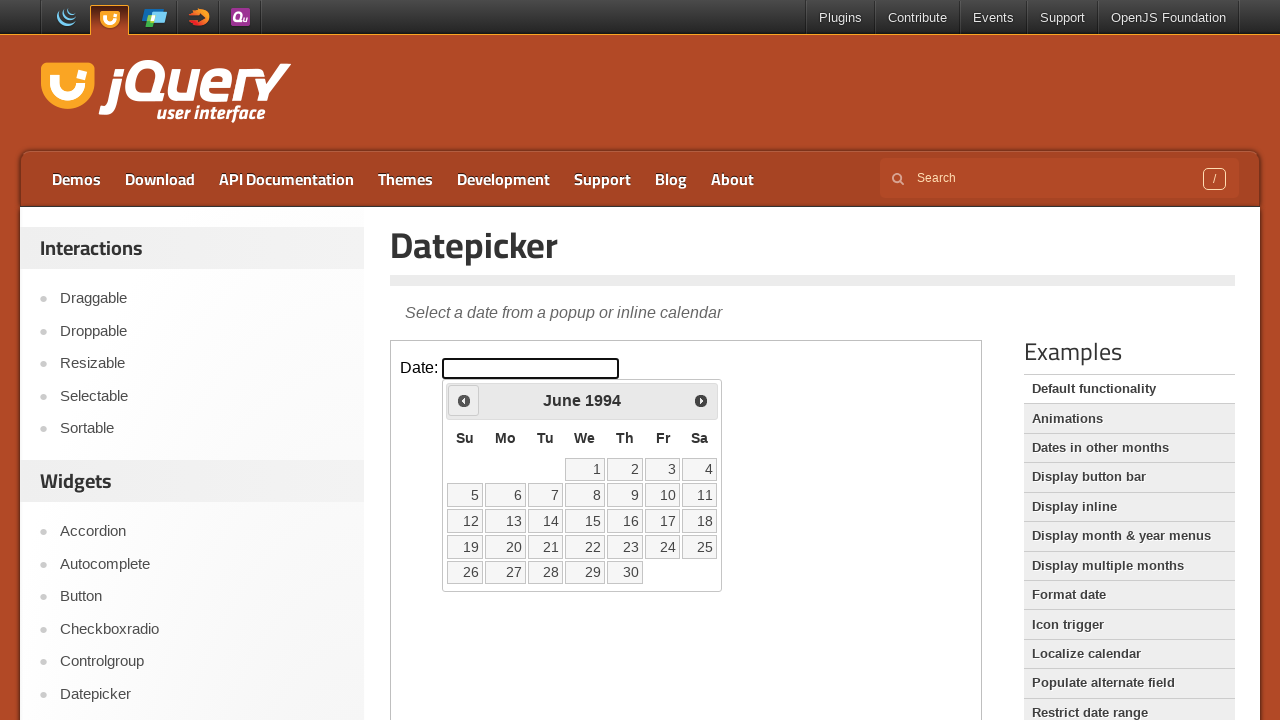

Retrieved current month 'June' and year '1994' from calendar
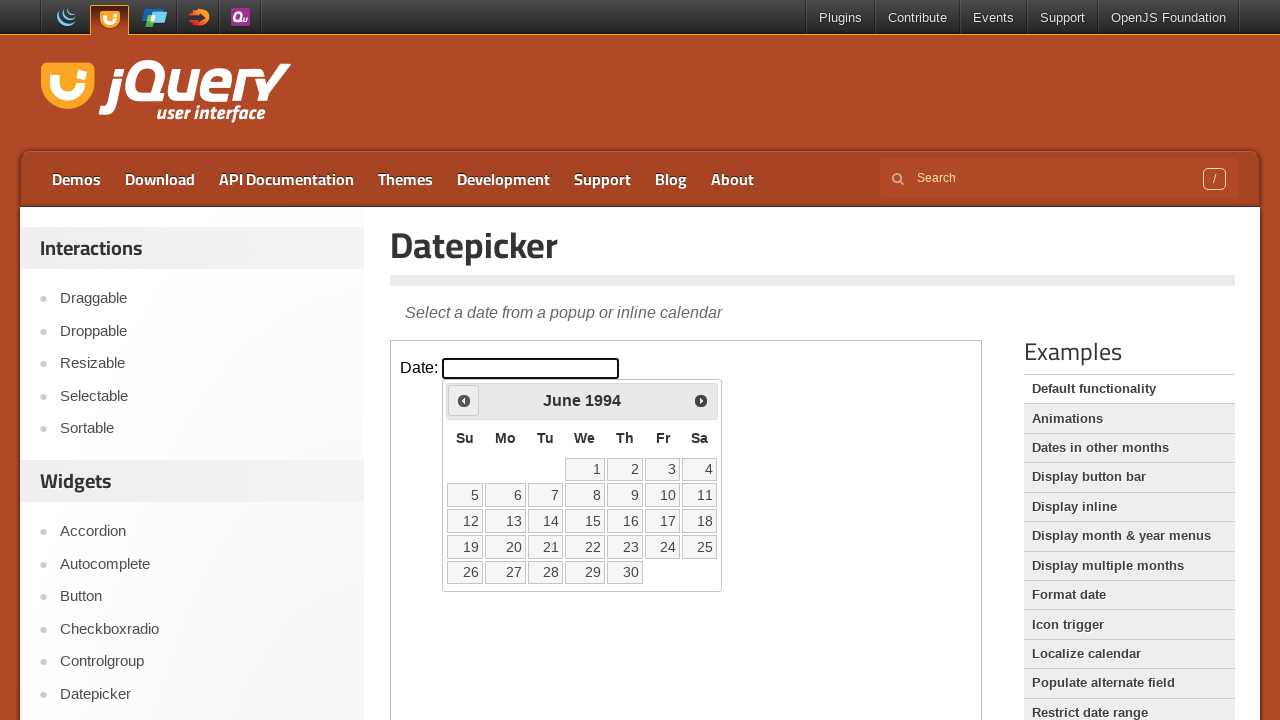

Clicked previous arrow to navigate to earlier month at (464, 400) on iframe.demo-frame >> internal:control=enter-frame >> xpath=//*[@id='ui-datepicke
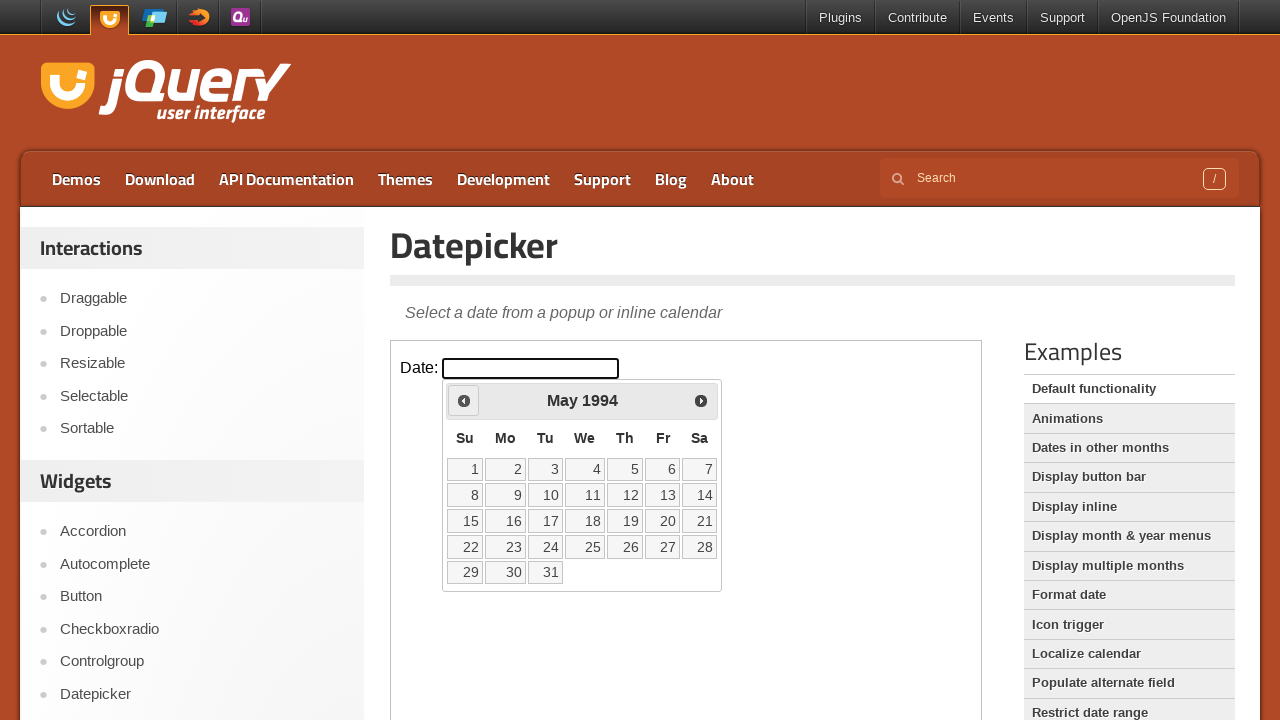

Retrieved current month 'May' and year '1994' from calendar
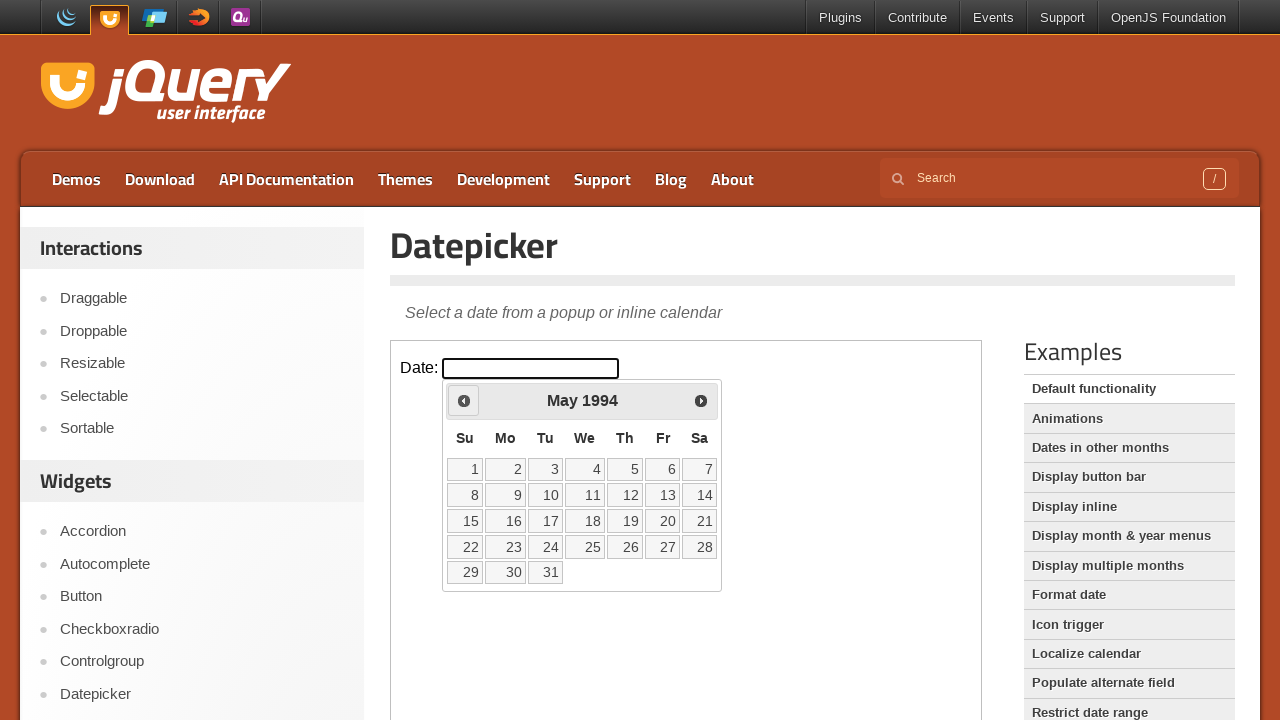

Clicked previous arrow to navigate to earlier month at (464, 400) on iframe.demo-frame >> internal:control=enter-frame >> xpath=//*[@id='ui-datepicke
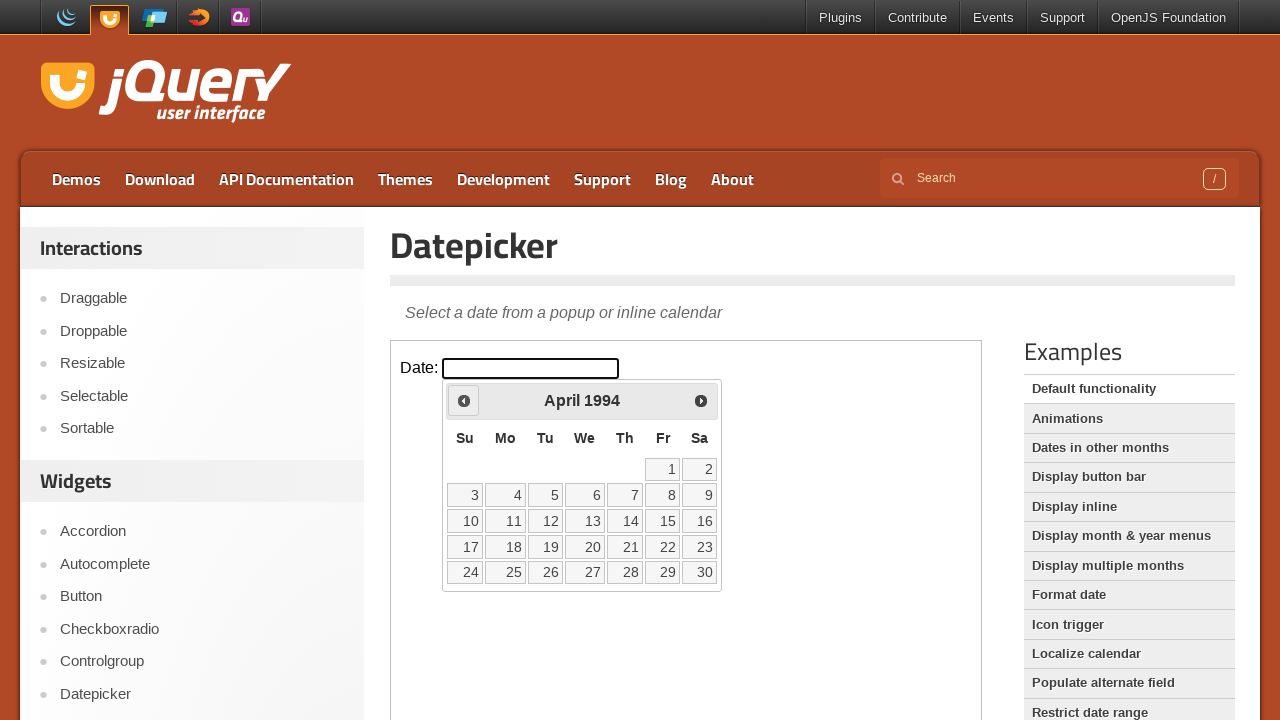

Retrieved current month 'April' and year '1994' from calendar
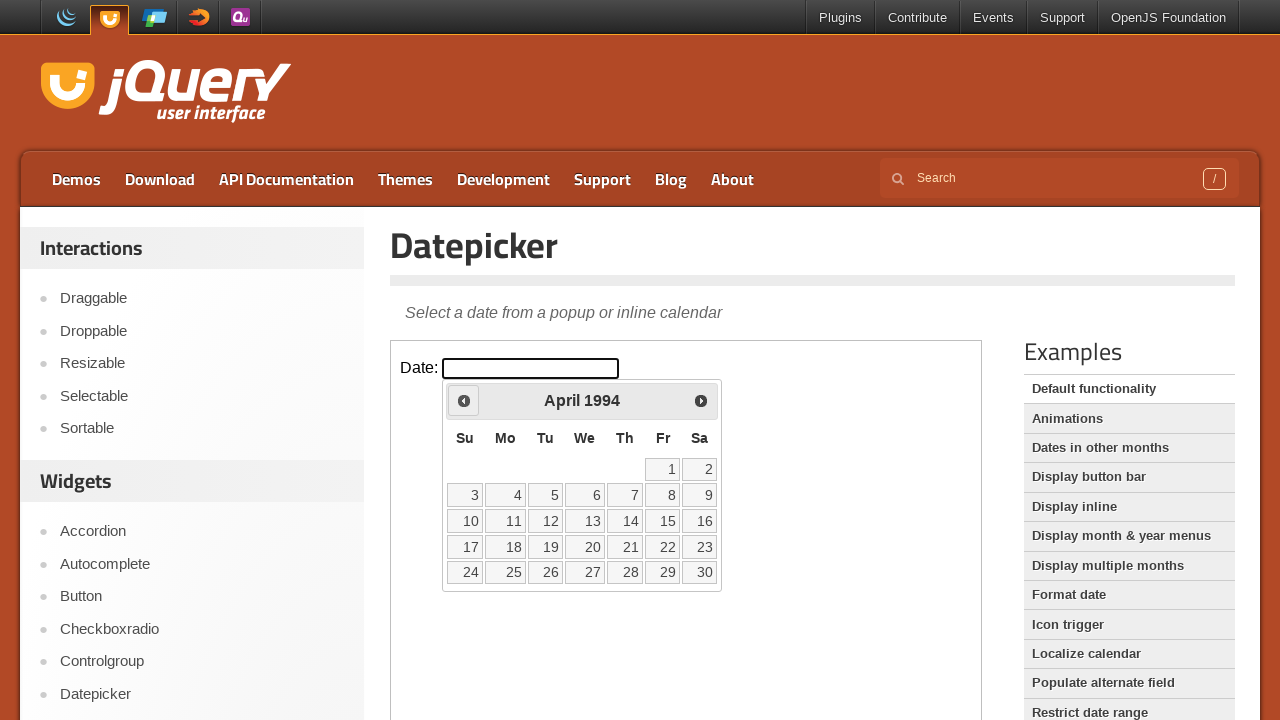

Clicked previous arrow to navigate to earlier month at (464, 400) on iframe.demo-frame >> internal:control=enter-frame >> xpath=//*[@id='ui-datepicke
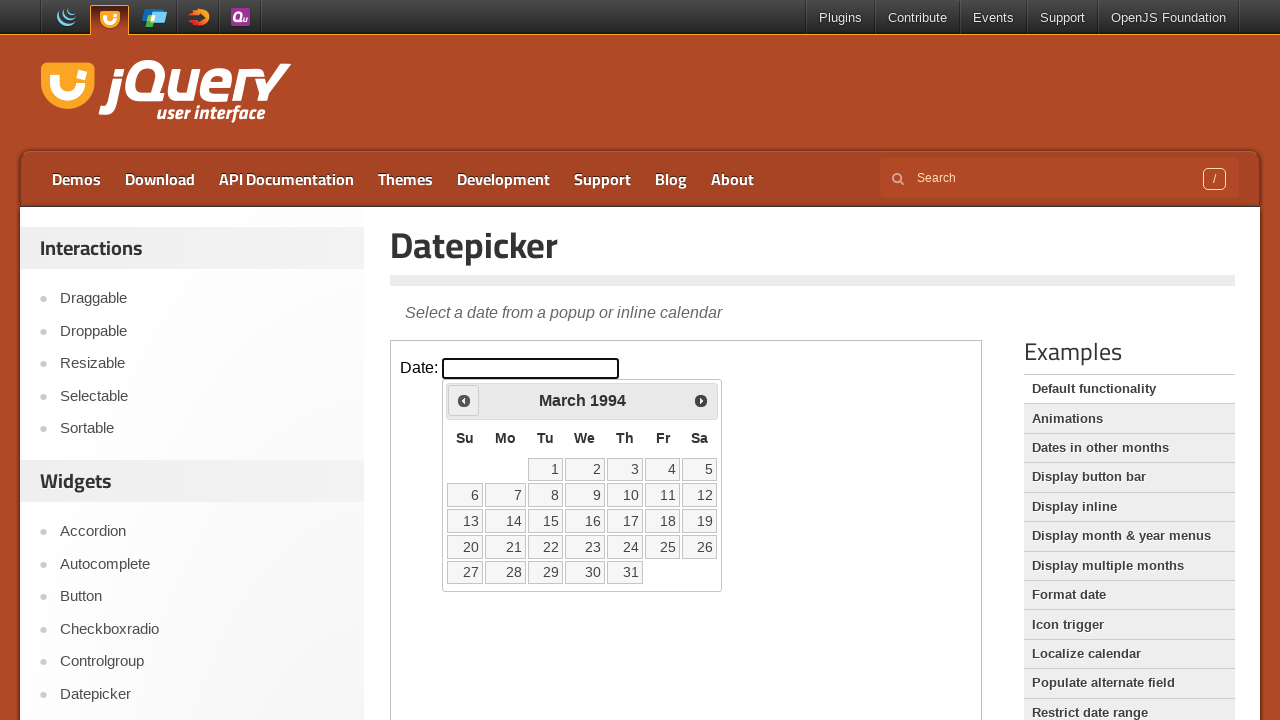

Retrieved current month 'March' and year '1994' from calendar
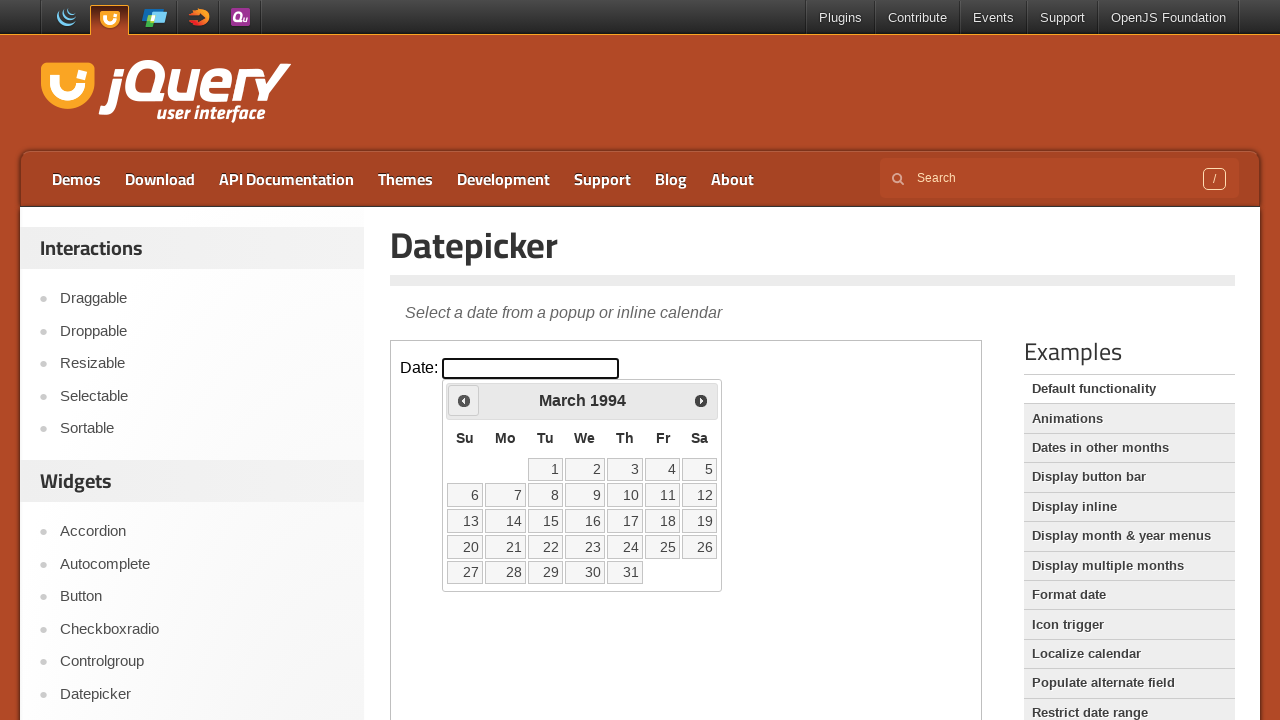

Clicked previous arrow to navigate to earlier month at (464, 400) on iframe.demo-frame >> internal:control=enter-frame >> xpath=//*[@id='ui-datepicke
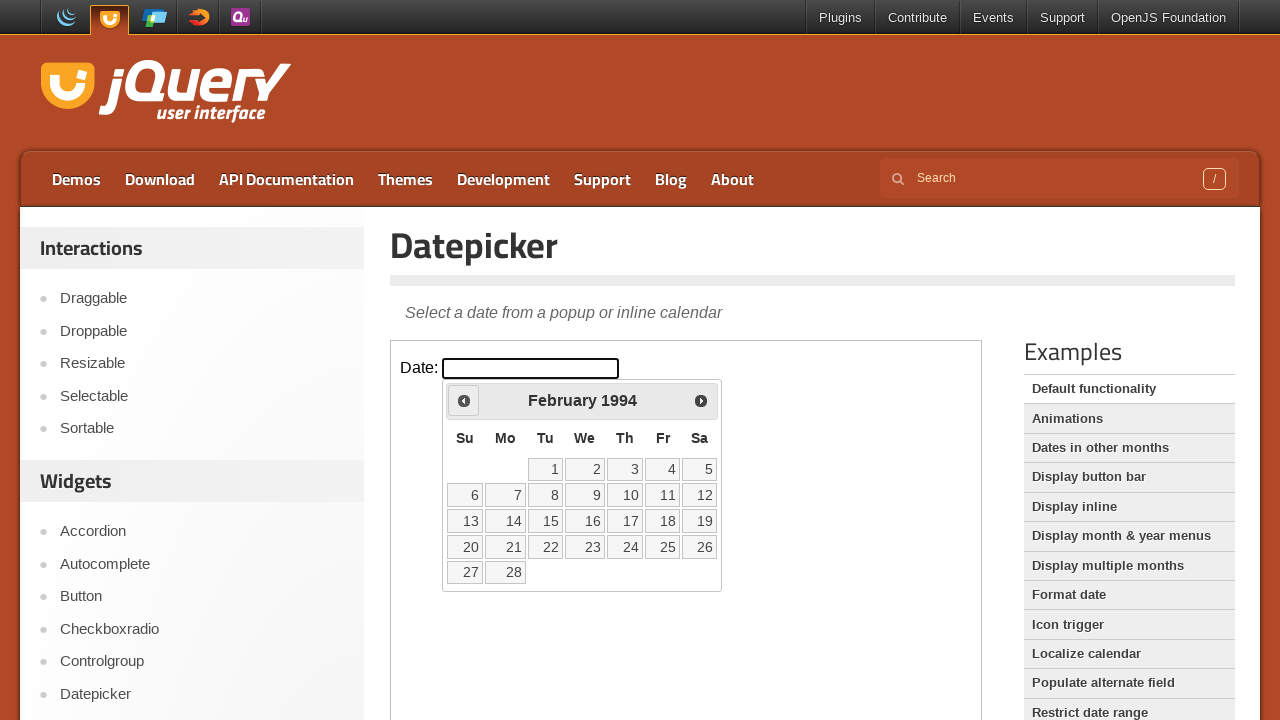

Retrieved current month 'February' and year '1994' from calendar
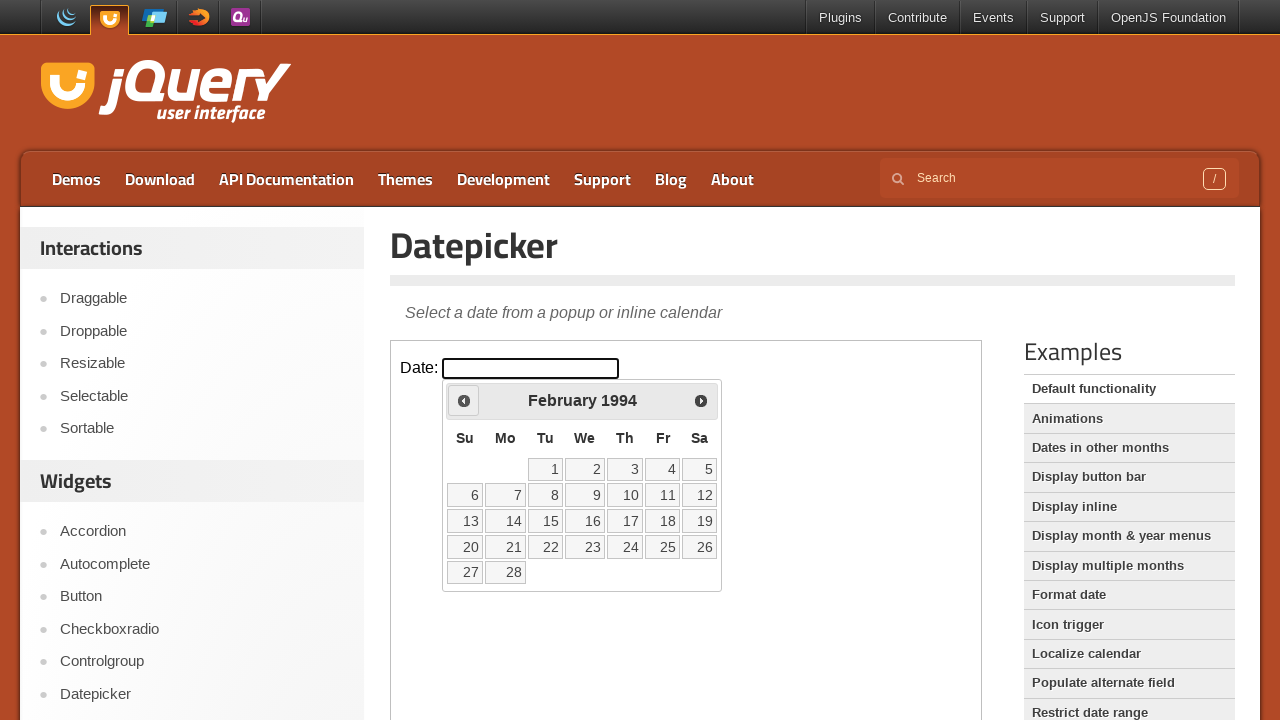

Clicked previous arrow to navigate to earlier month at (464, 400) on iframe.demo-frame >> internal:control=enter-frame >> xpath=//*[@id='ui-datepicke
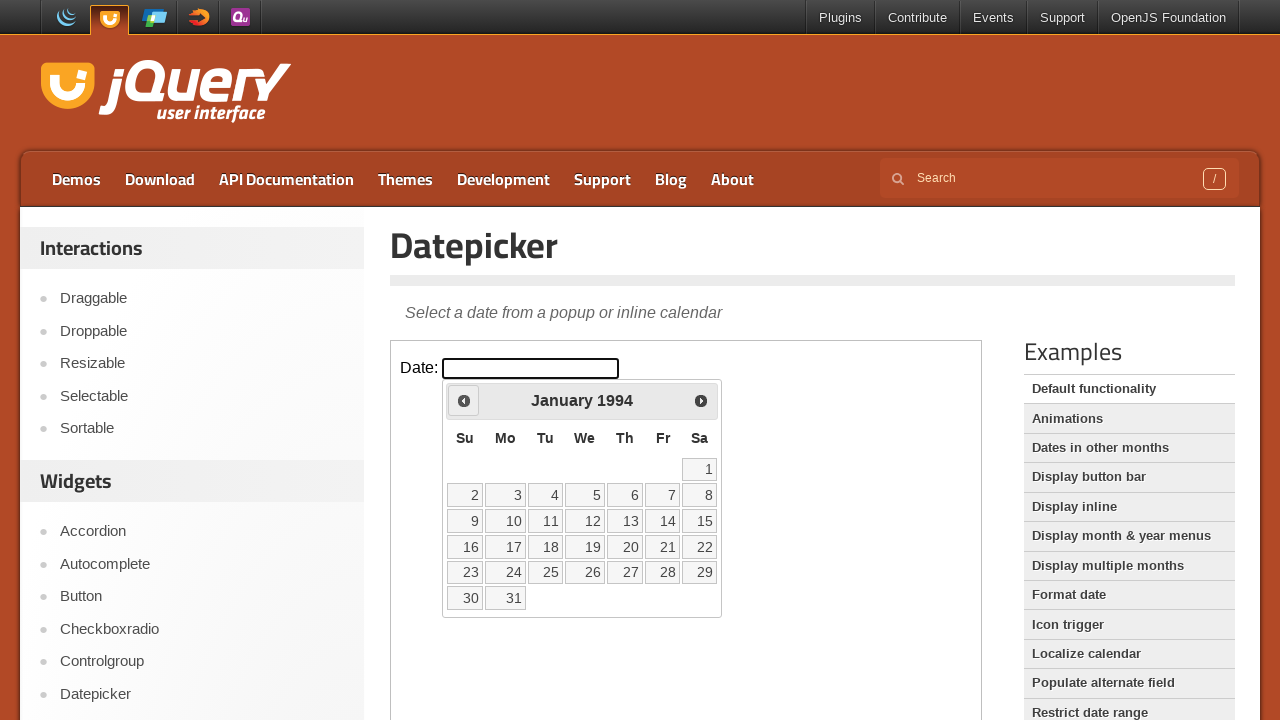

Retrieved current month 'January' and year '1994' from calendar
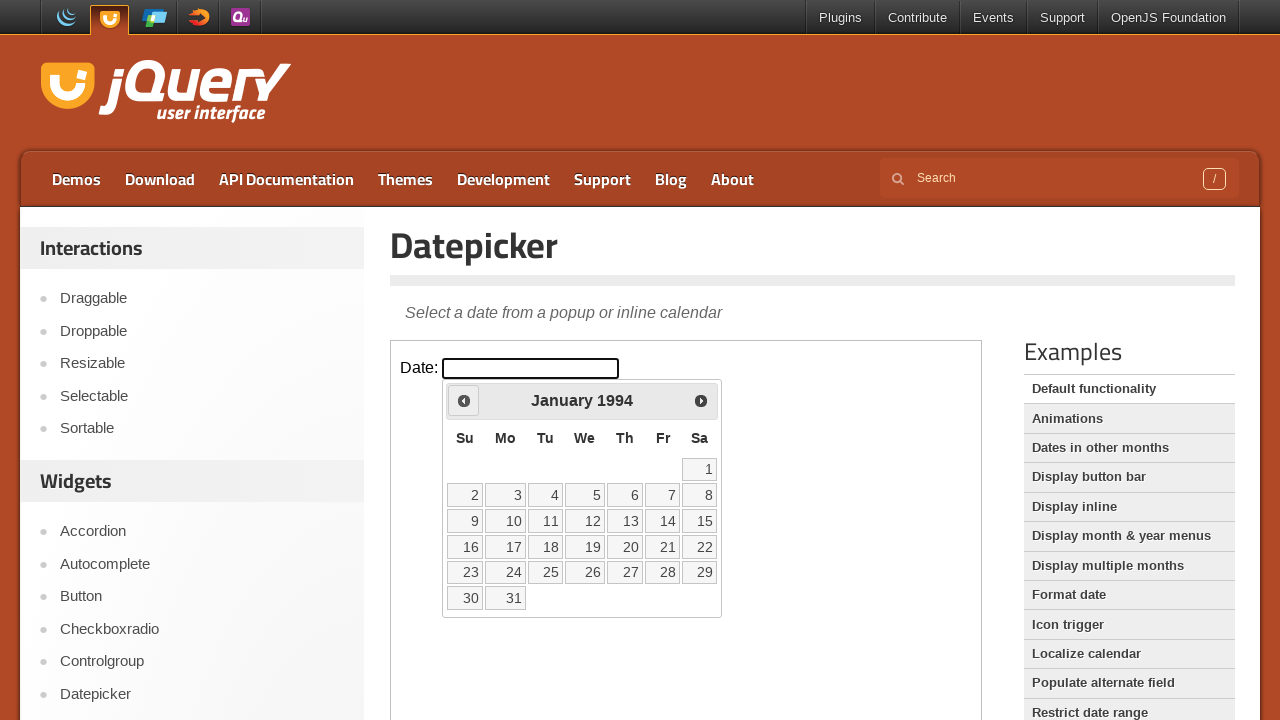

Clicked previous arrow to navigate to earlier month at (464, 400) on iframe.demo-frame >> internal:control=enter-frame >> xpath=//*[@id='ui-datepicke
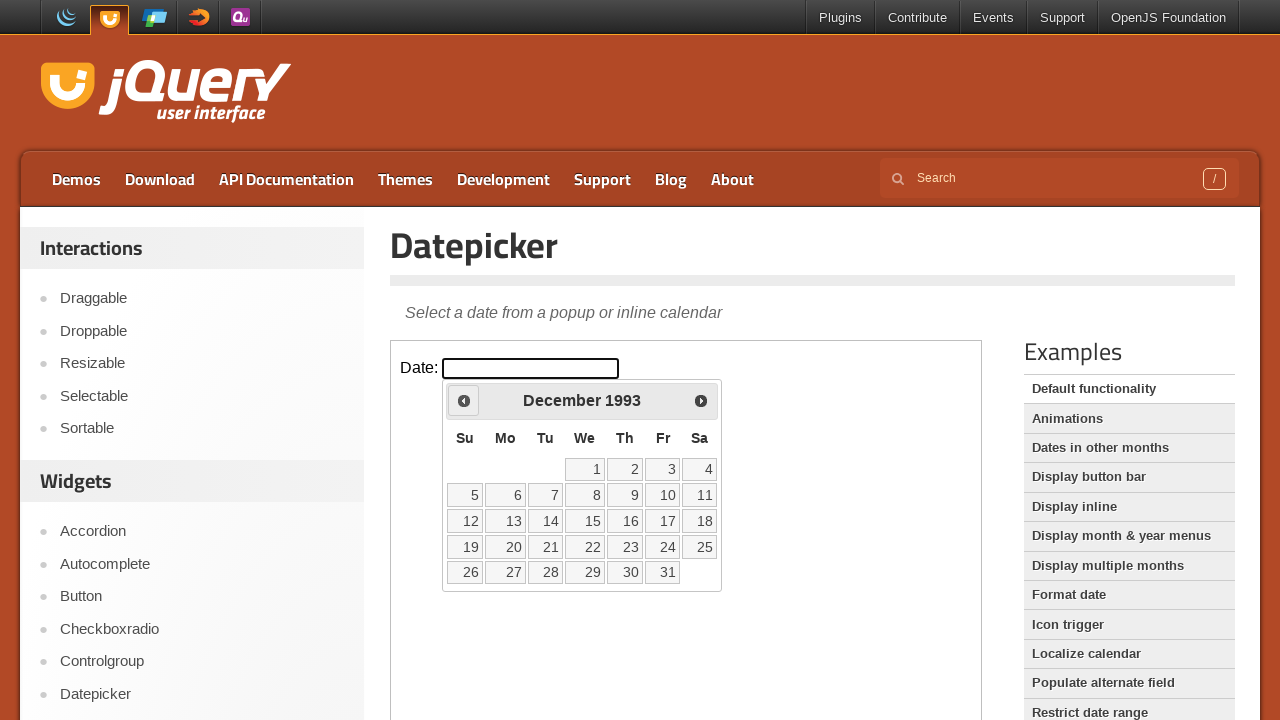

Retrieved current month 'December' and year '1993' from calendar
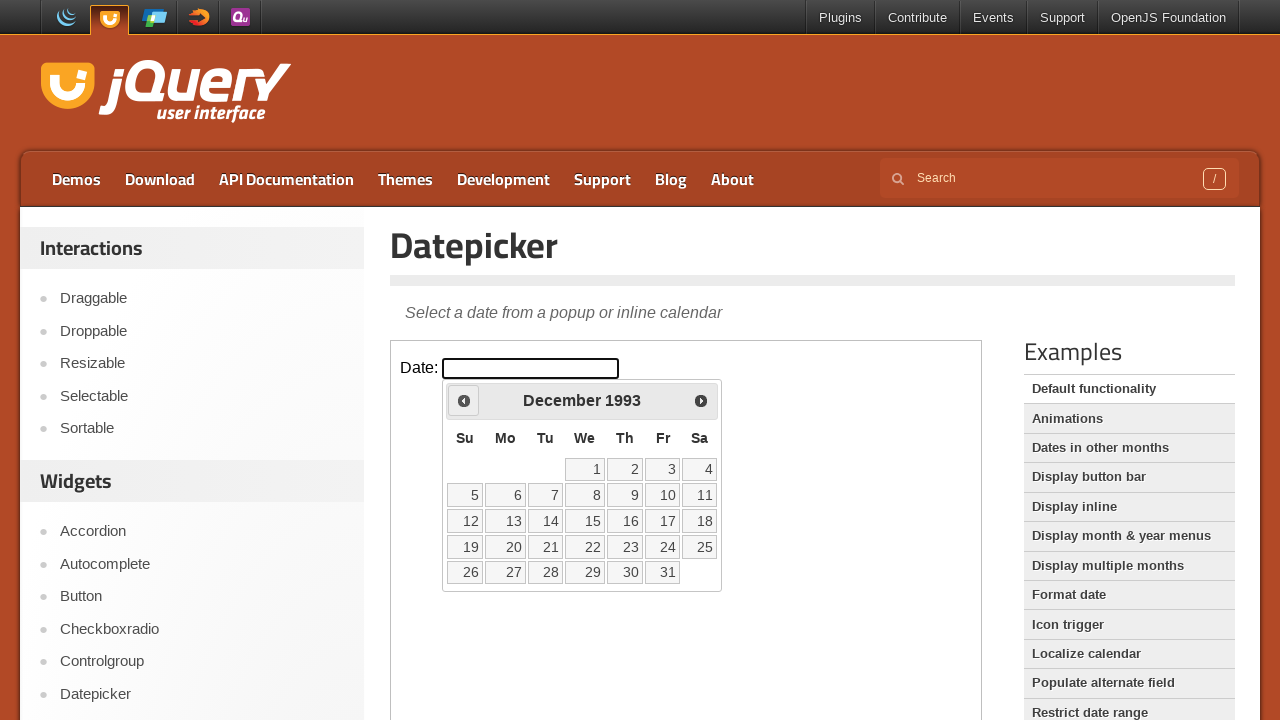

Clicked previous arrow to navigate to earlier month at (464, 400) on iframe.demo-frame >> internal:control=enter-frame >> xpath=//*[@id='ui-datepicke
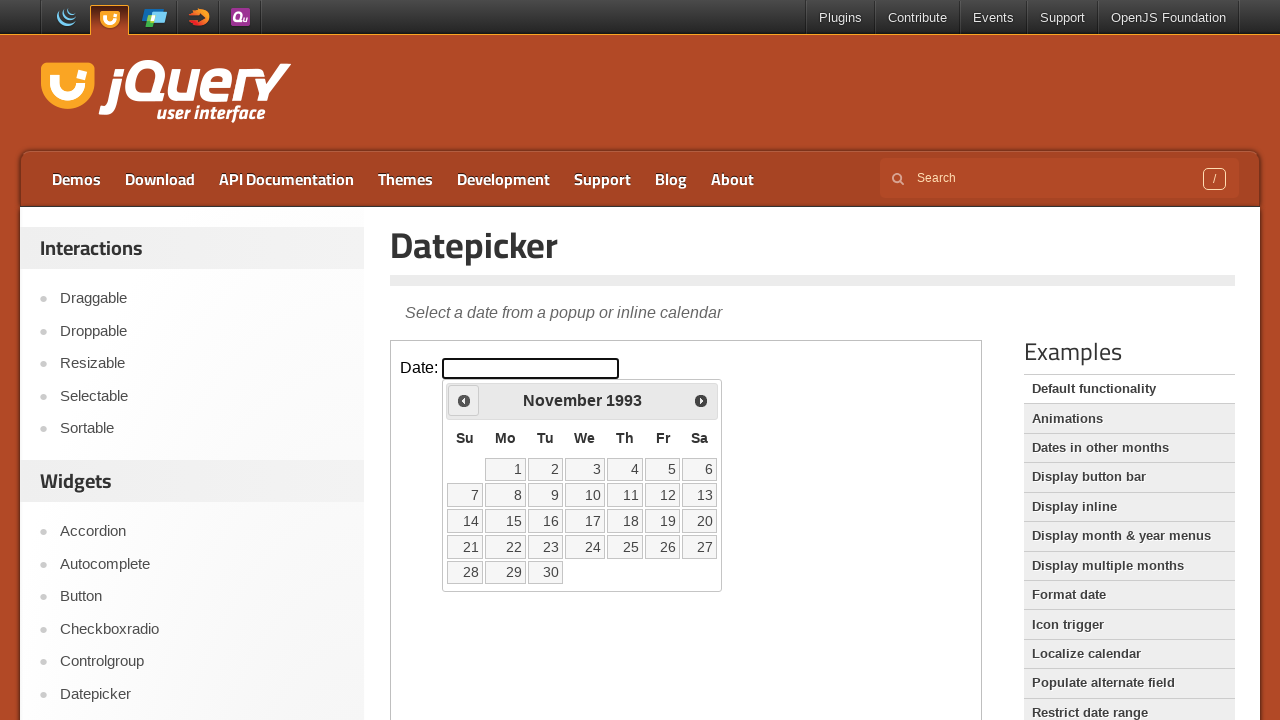

Retrieved current month 'November' and year '1993' from calendar
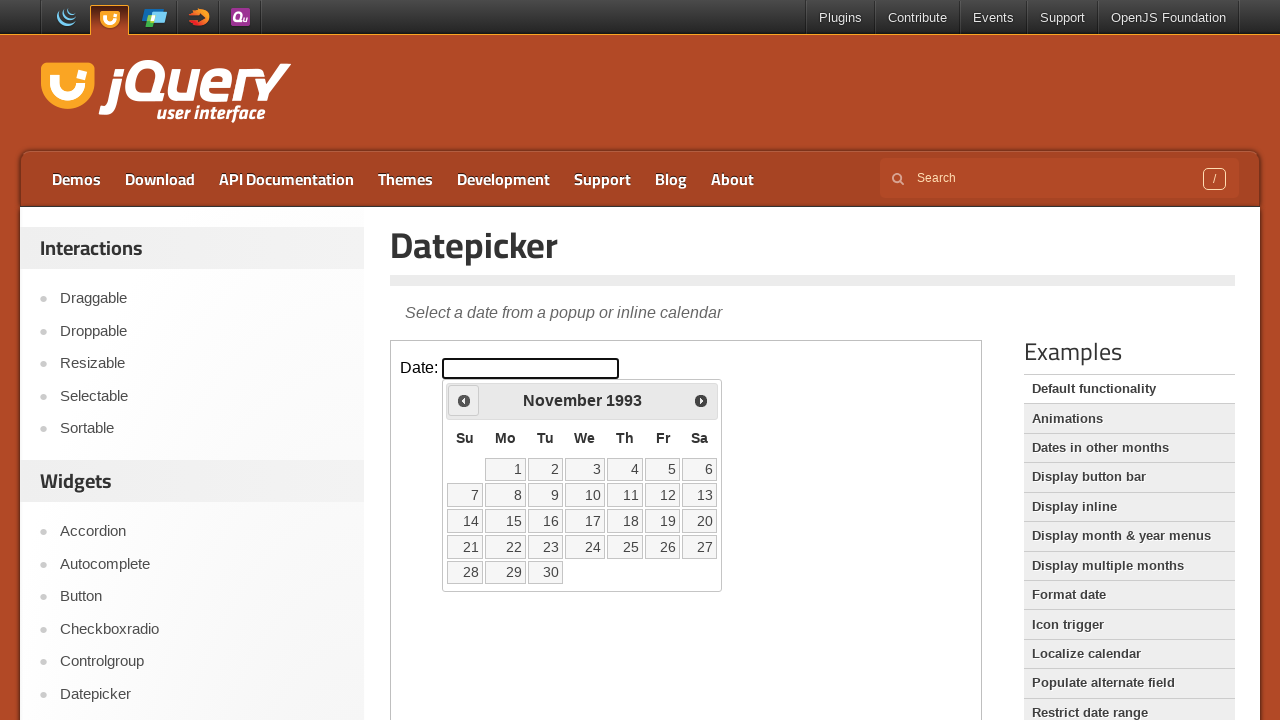

Clicked previous arrow to navigate to earlier month at (464, 400) on iframe.demo-frame >> internal:control=enter-frame >> xpath=//*[@id='ui-datepicke
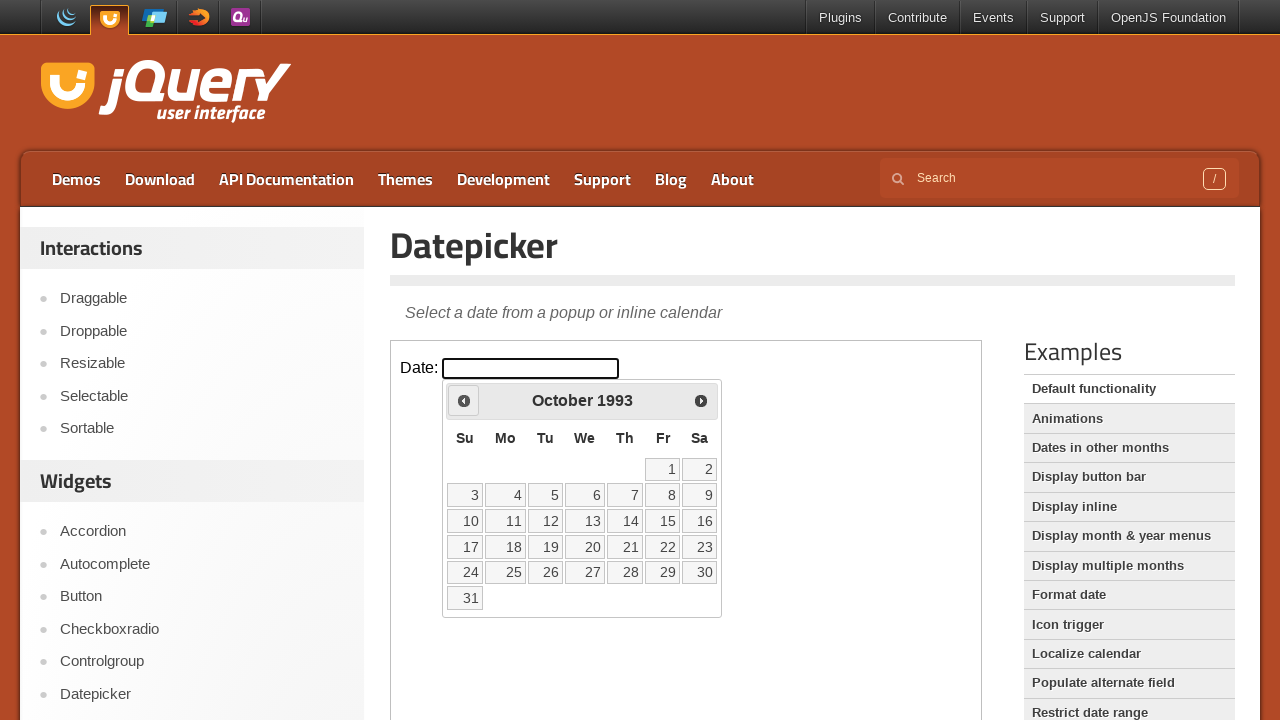

Retrieved current month 'October' and year '1993' from calendar
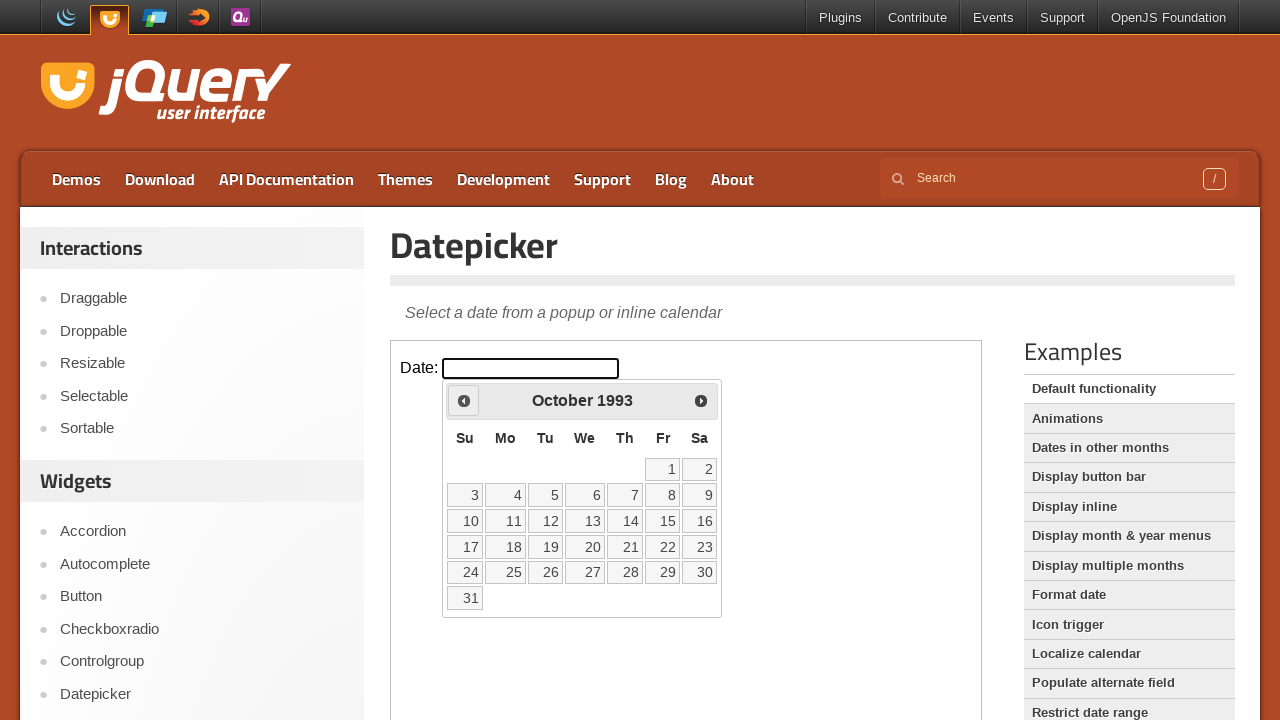

Clicked previous arrow to navigate to earlier month at (464, 400) on iframe.demo-frame >> internal:control=enter-frame >> xpath=//*[@id='ui-datepicke
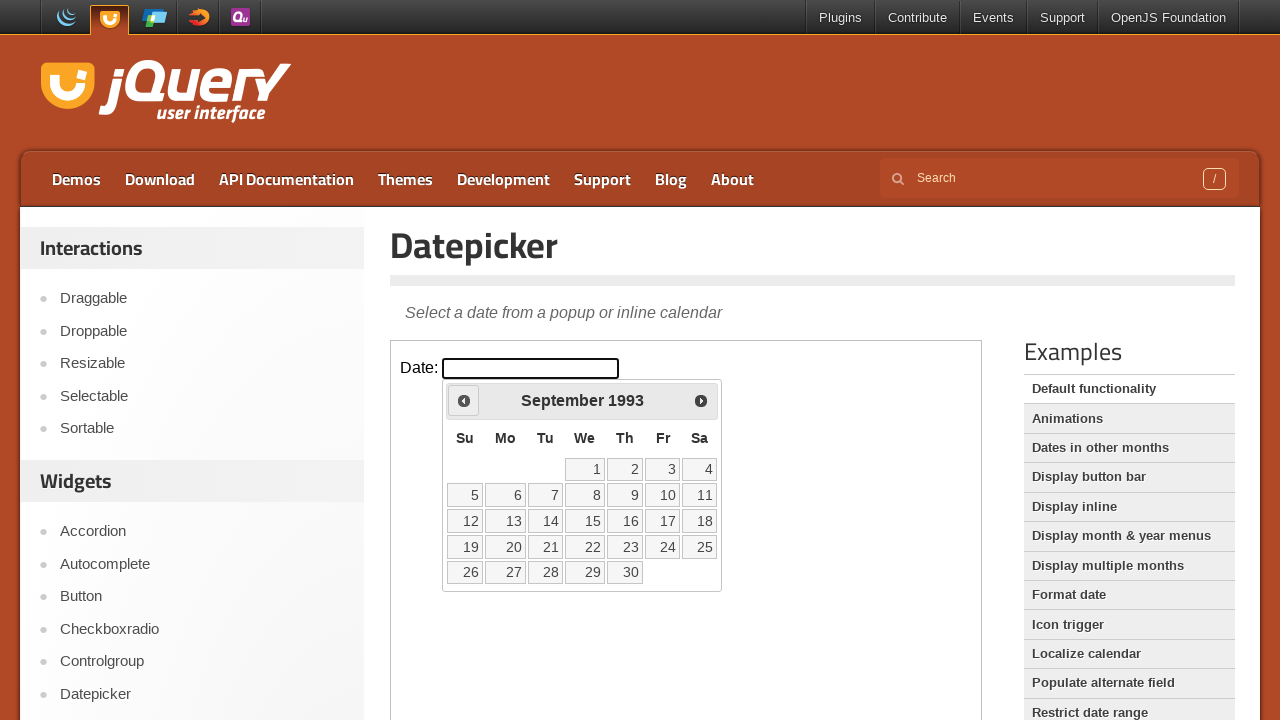

Retrieved current month 'September' and year '1993' from calendar
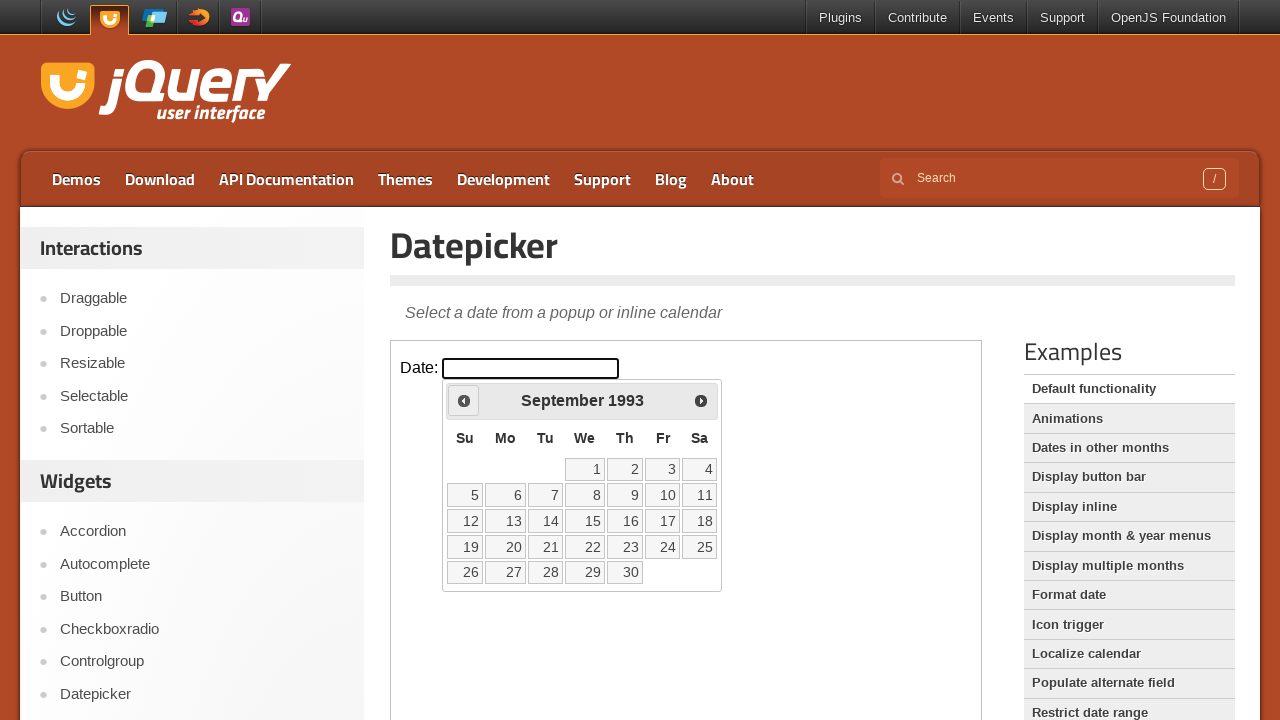

Clicked previous arrow to navigate to earlier month at (464, 400) on iframe.demo-frame >> internal:control=enter-frame >> xpath=//*[@id='ui-datepicke
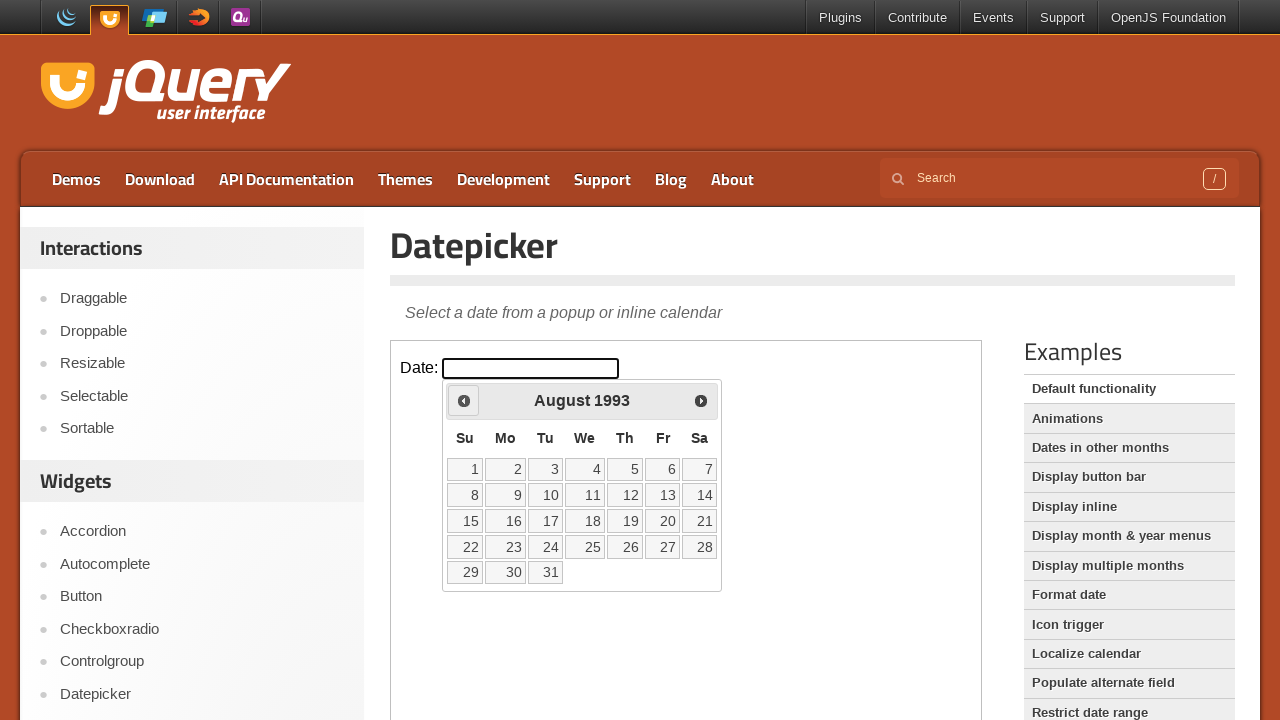

Retrieved current month 'August' and year '1993' from calendar
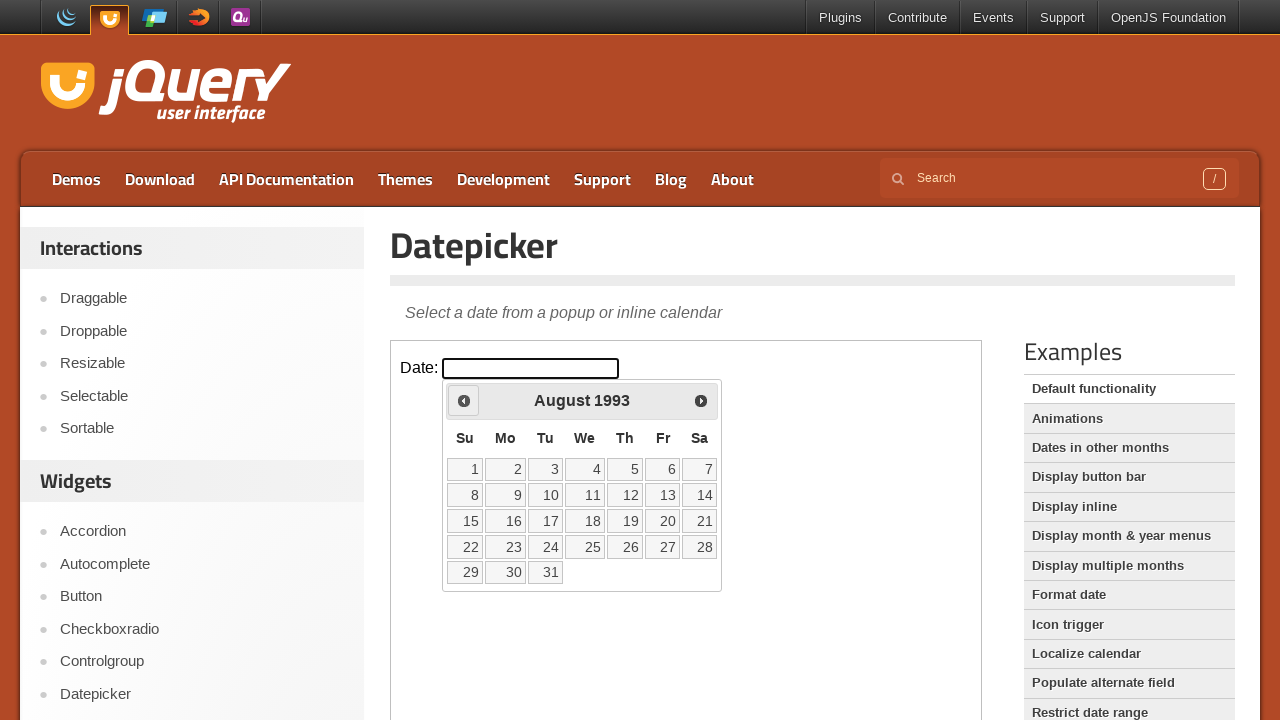

Clicked previous arrow to navigate to earlier month at (464, 400) on iframe.demo-frame >> internal:control=enter-frame >> xpath=//*[@id='ui-datepicke
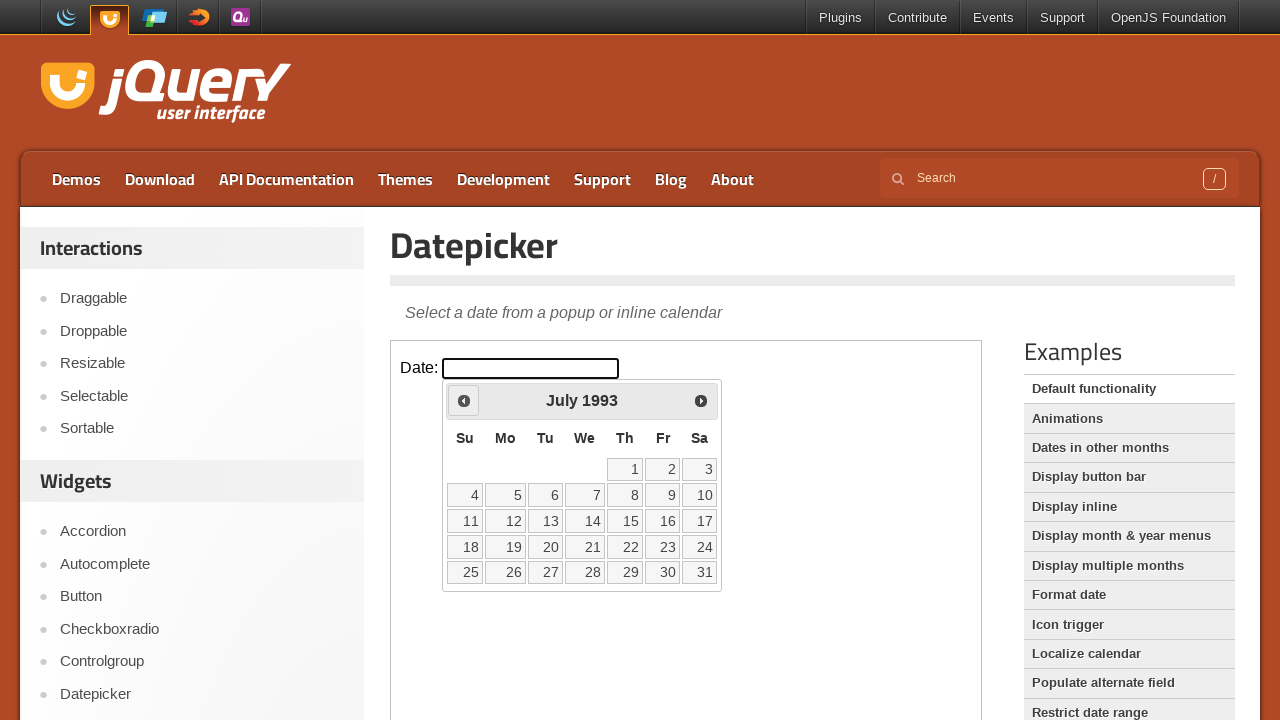

Retrieved current month 'July' and year '1993' from calendar
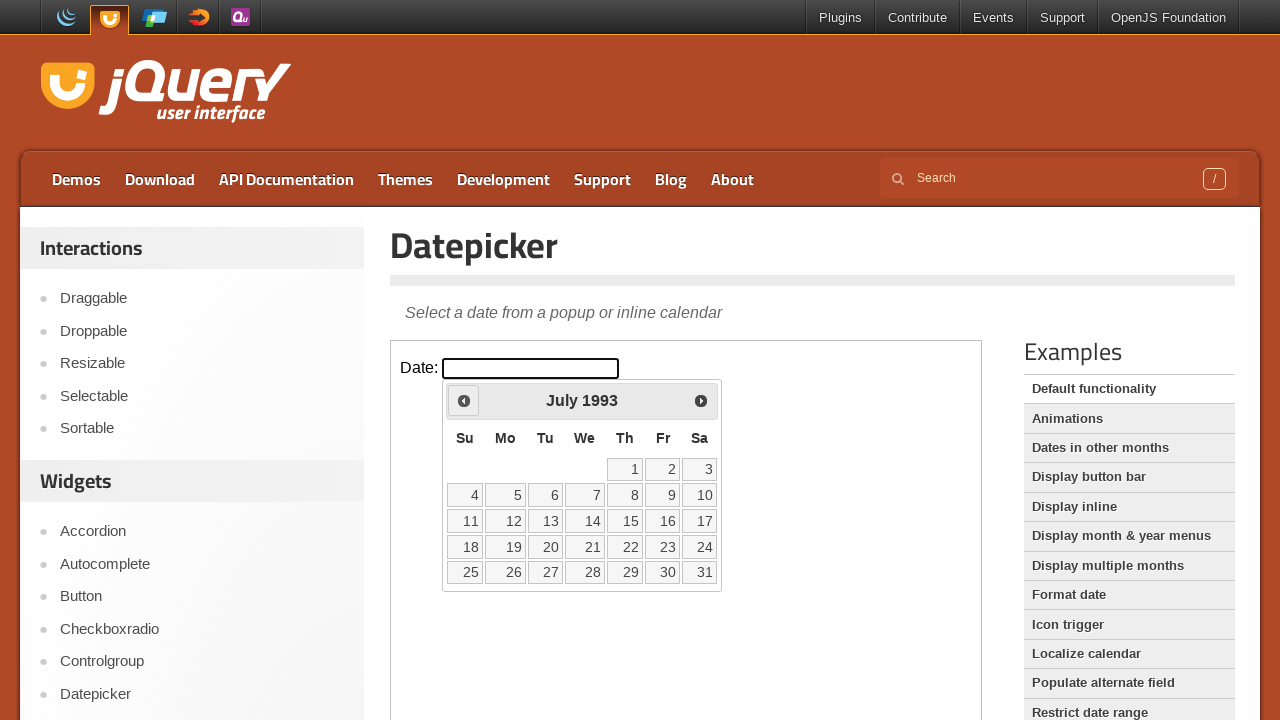

Clicked previous arrow to navigate to earlier month at (464, 400) on iframe.demo-frame >> internal:control=enter-frame >> xpath=//*[@id='ui-datepicke
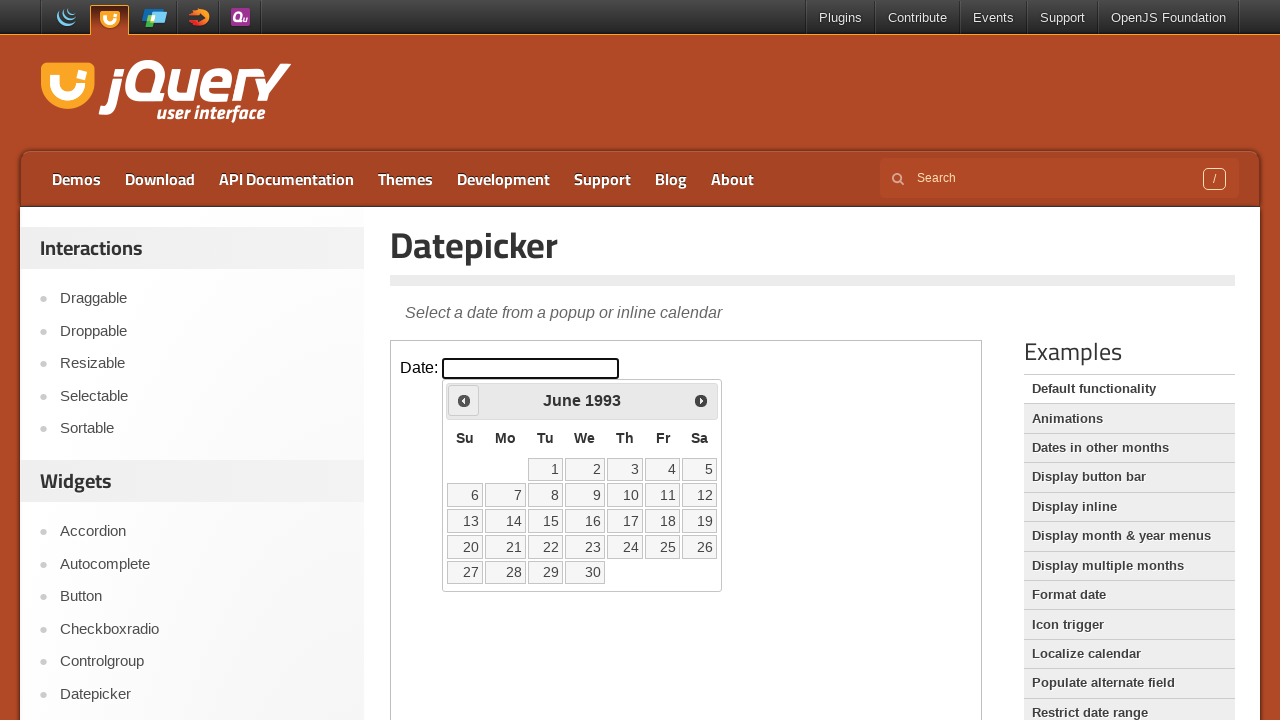

Retrieved current month 'June' and year '1993' from calendar
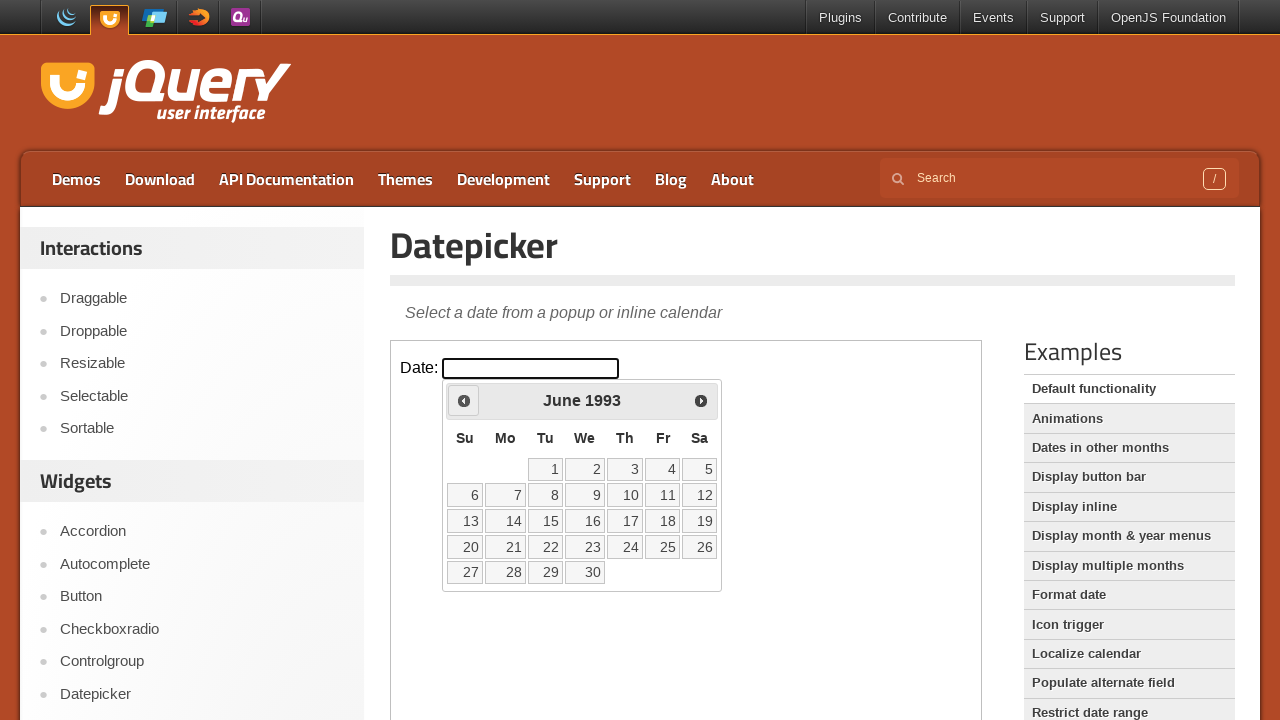

Clicked previous arrow to navigate to earlier month at (464, 400) on iframe.demo-frame >> internal:control=enter-frame >> xpath=//*[@id='ui-datepicke
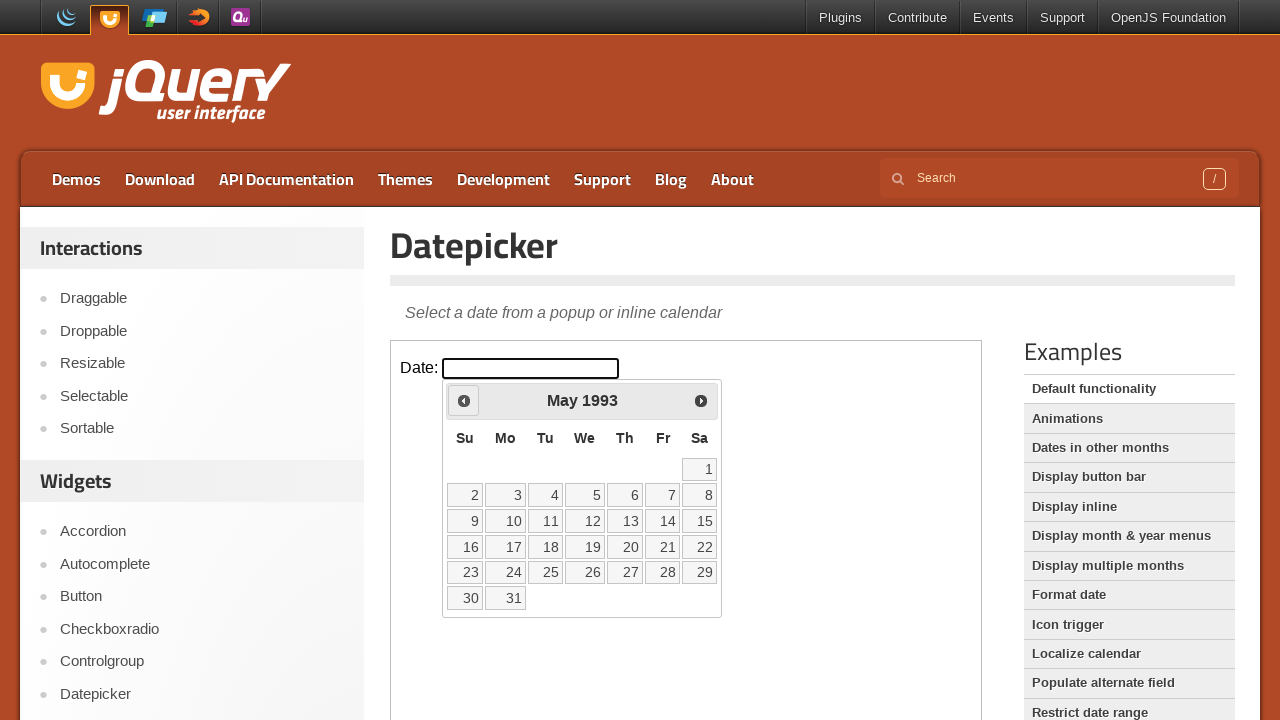

Retrieved current month 'May' and year '1993' from calendar
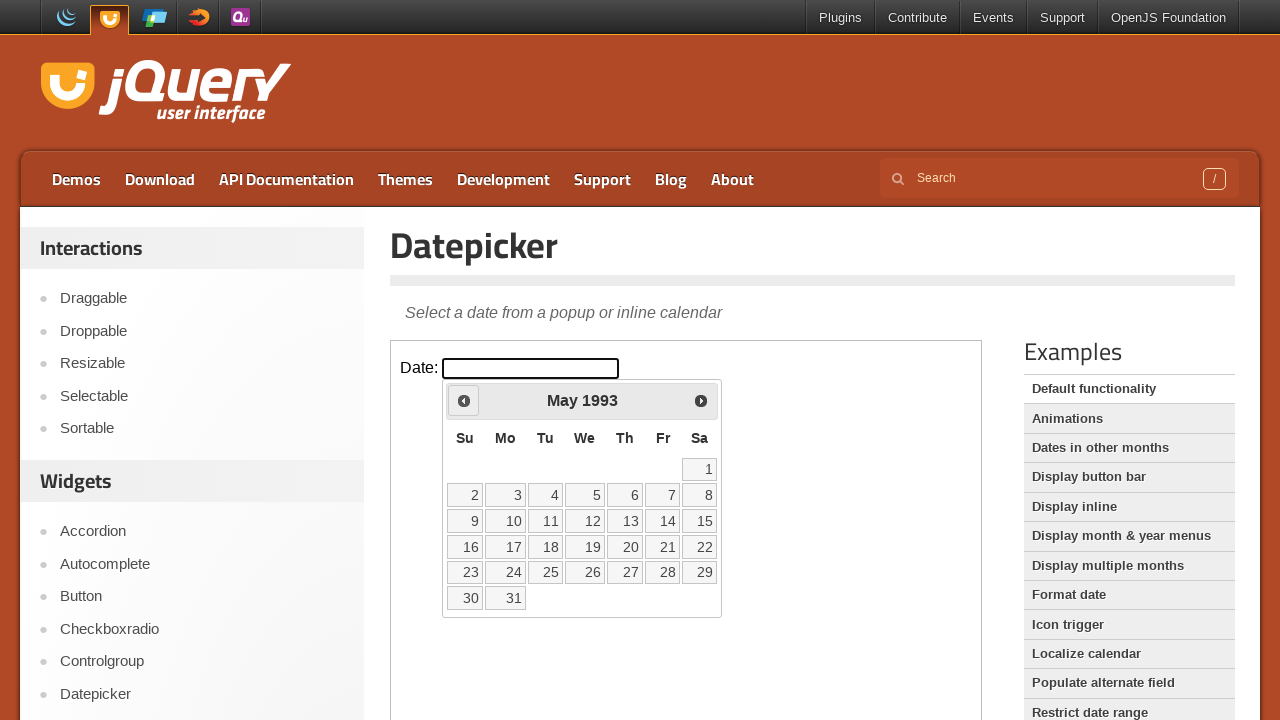

Clicked previous arrow to navigate to earlier month at (464, 400) on iframe.demo-frame >> internal:control=enter-frame >> xpath=//*[@id='ui-datepicke
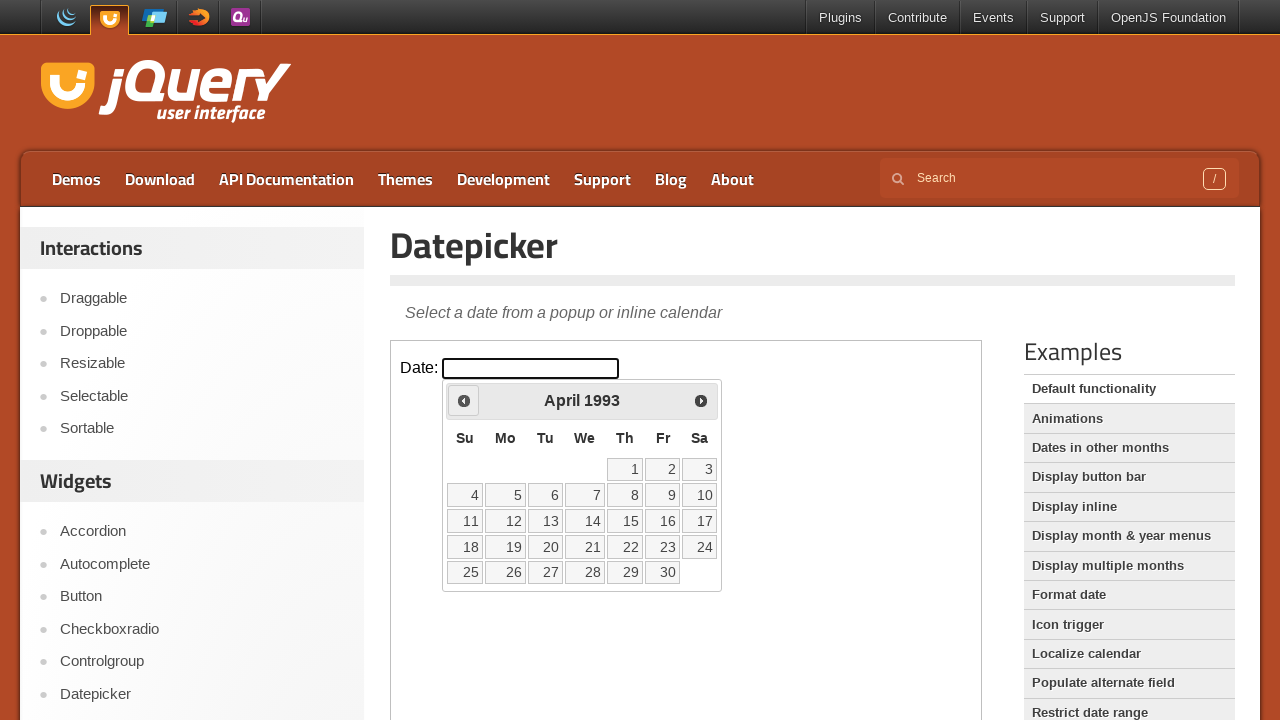

Retrieved current month 'April' and year '1993' from calendar
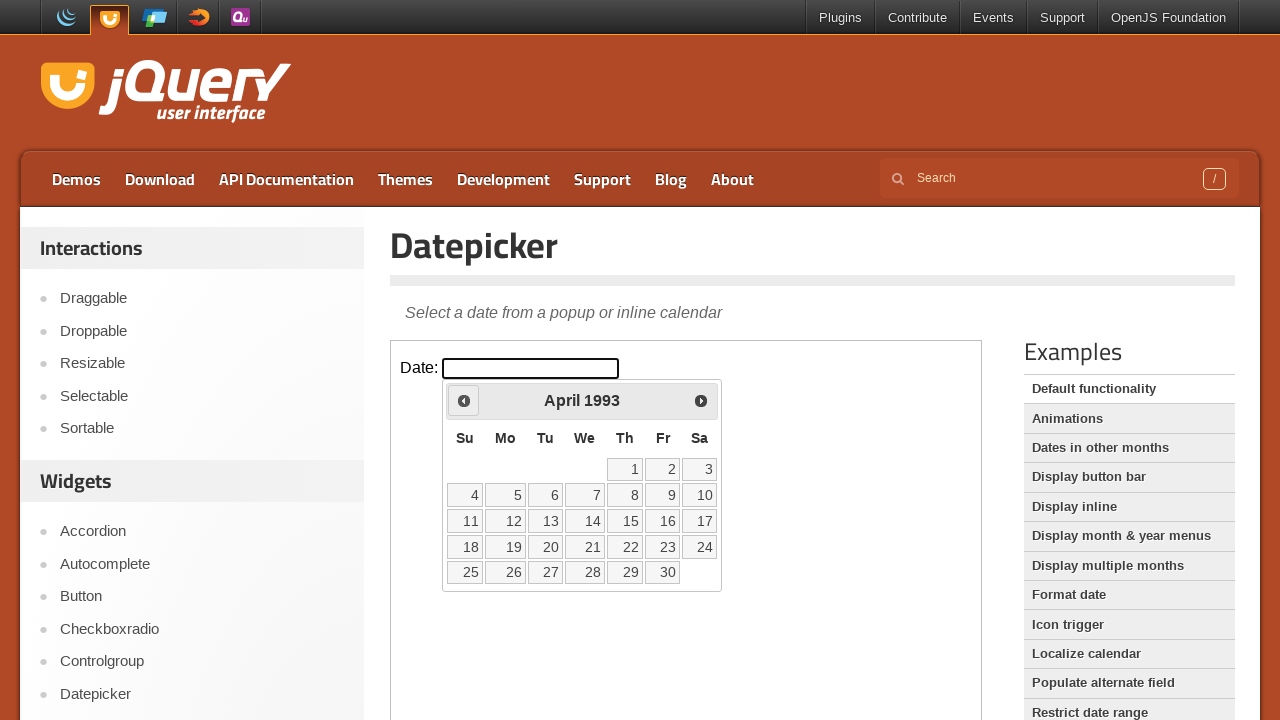

Clicked previous arrow to navigate to earlier month at (464, 400) on iframe.demo-frame >> internal:control=enter-frame >> xpath=//*[@id='ui-datepicke
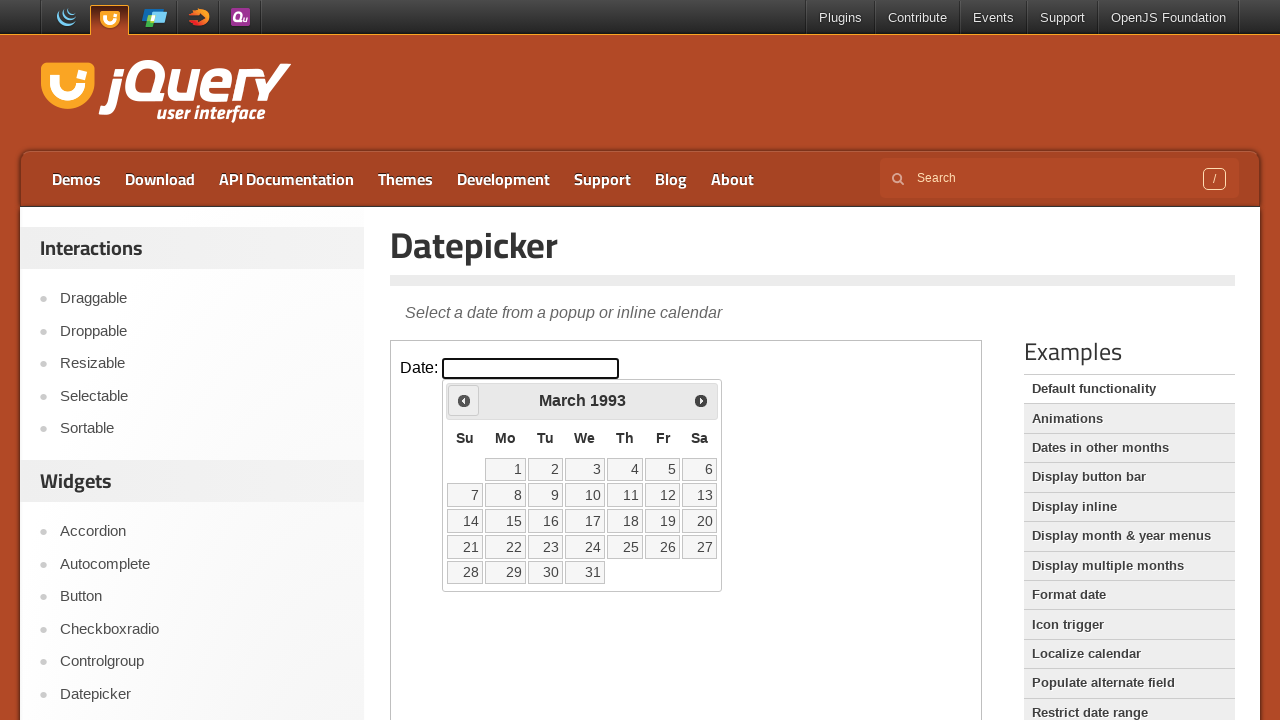

Retrieved current month 'March' and year '1993' from calendar
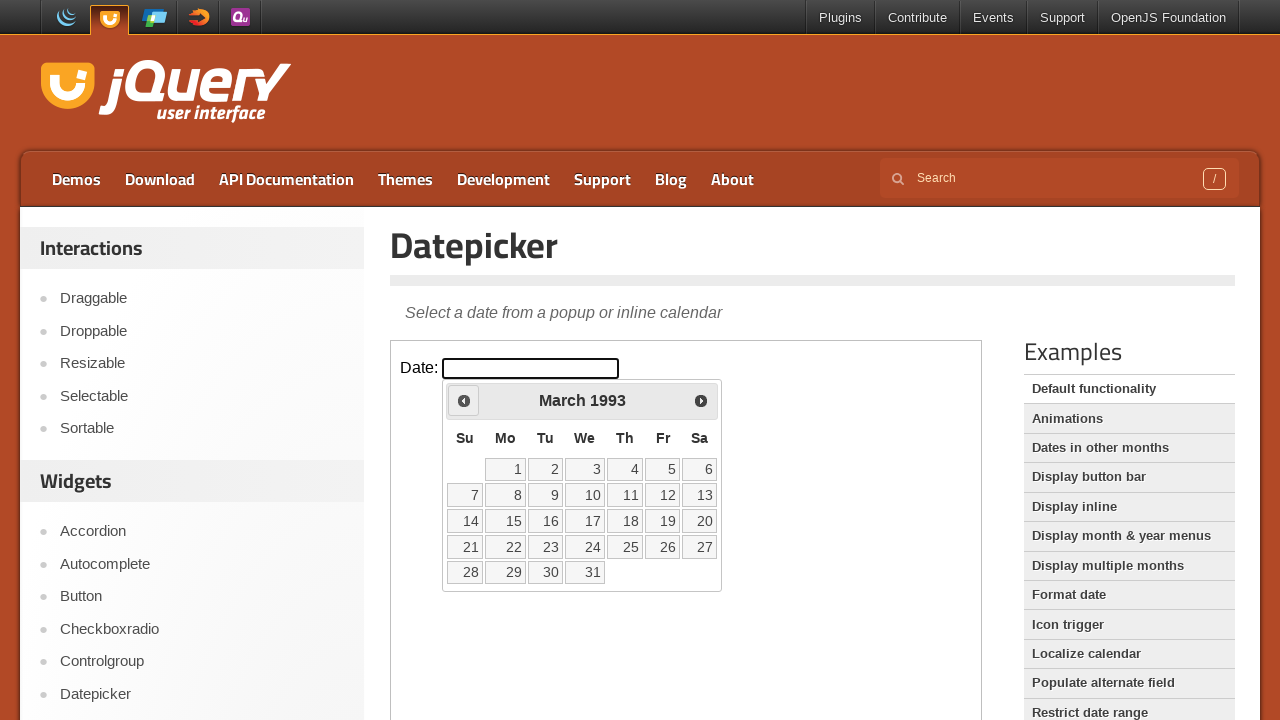

Clicked previous arrow to navigate to earlier month at (464, 400) on iframe.demo-frame >> internal:control=enter-frame >> xpath=//*[@id='ui-datepicke
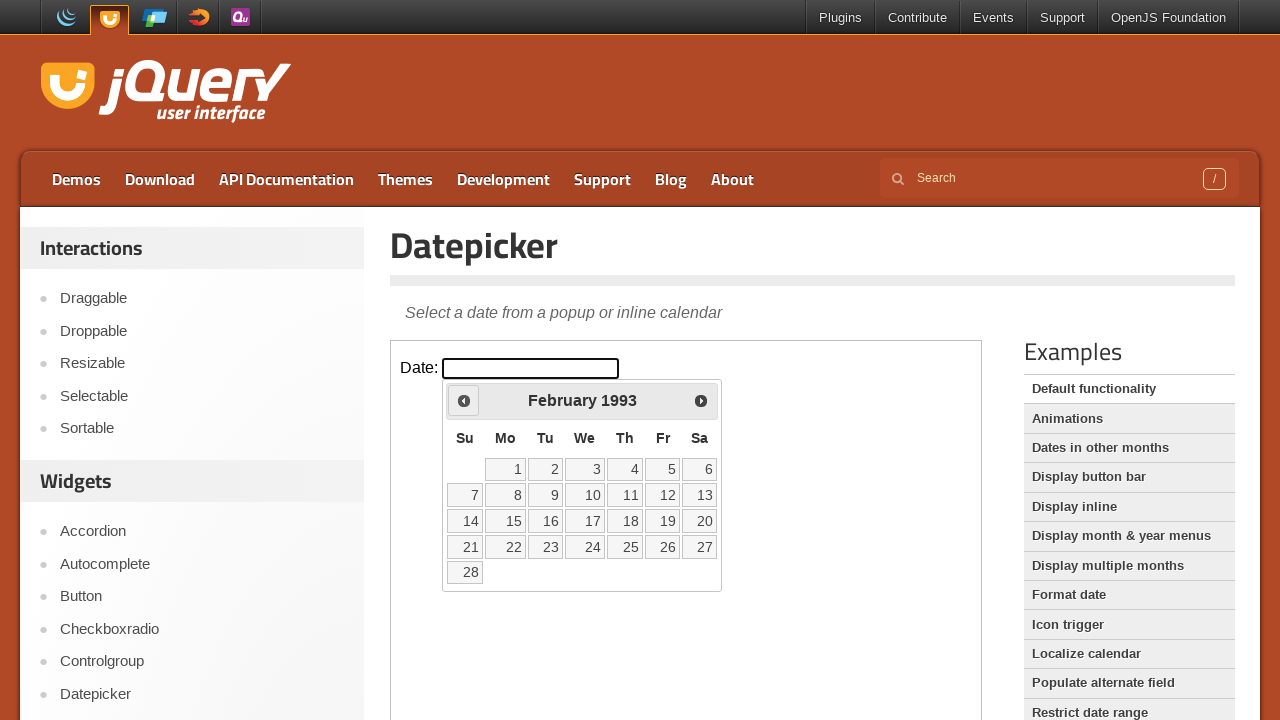

Retrieved current month 'February' and year '1993' from calendar
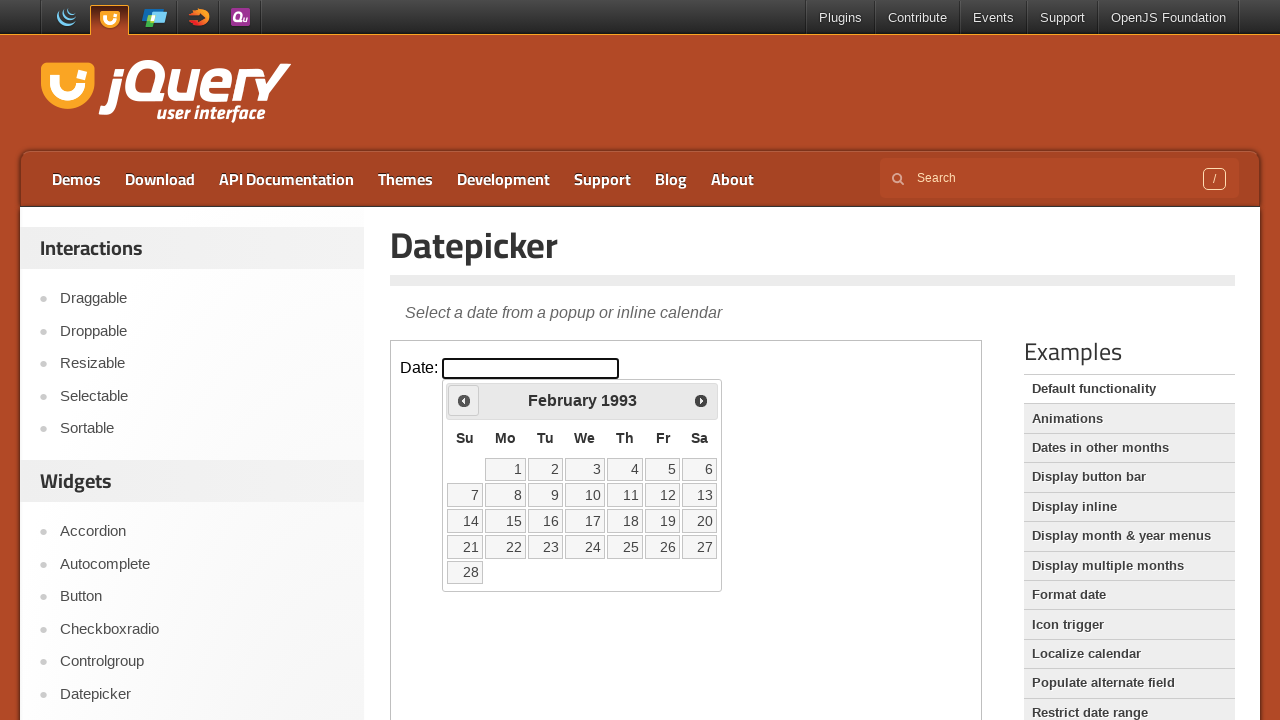

Clicked previous arrow to navigate to earlier month at (464, 400) on iframe.demo-frame >> internal:control=enter-frame >> xpath=//*[@id='ui-datepicke
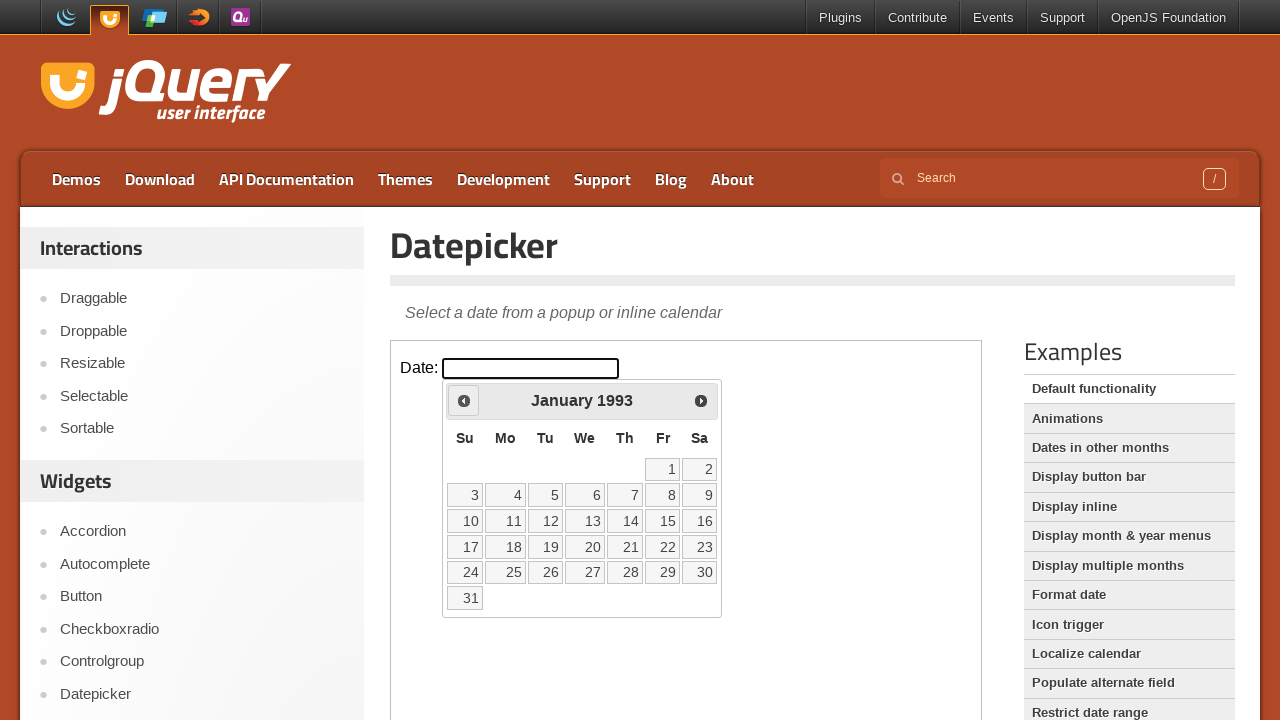

Retrieved current month 'January' and year '1993' from calendar
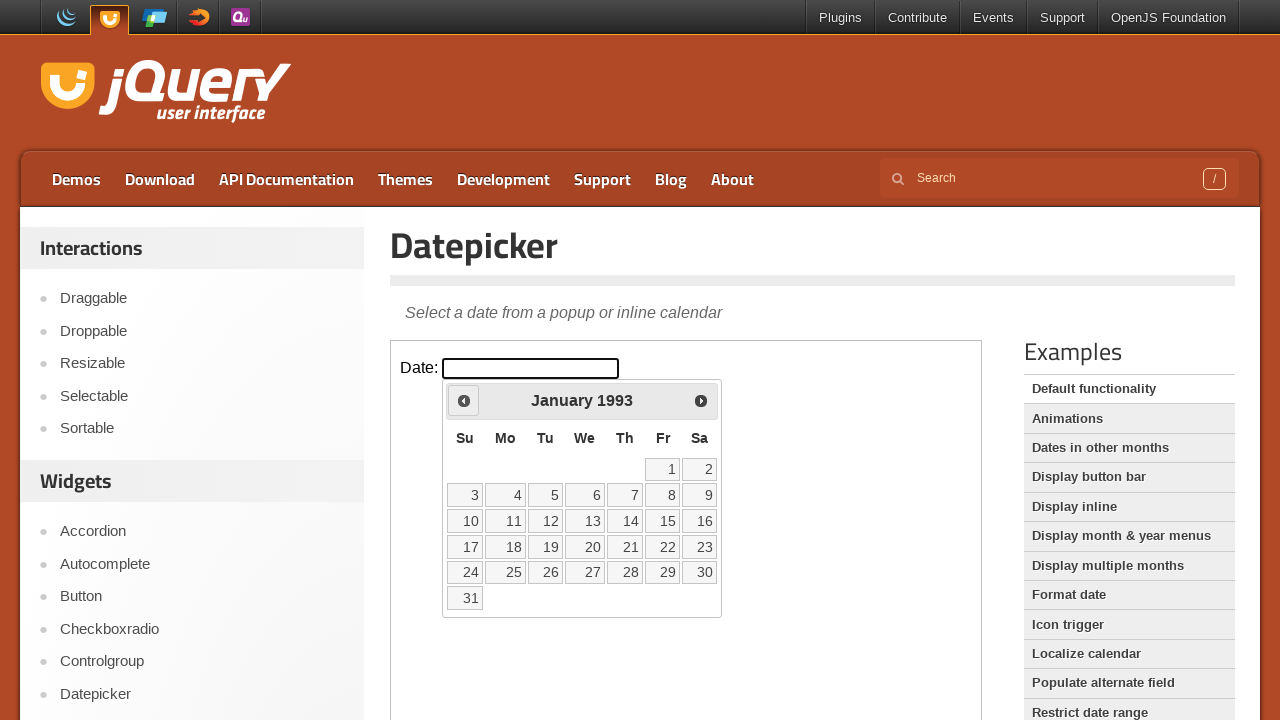

Clicked previous arrow to navigate to earlier month at (464, 400) on iframe.demo-frame >> internal:control=enter-frame >> xpath=//*[@id='ui-datepicke
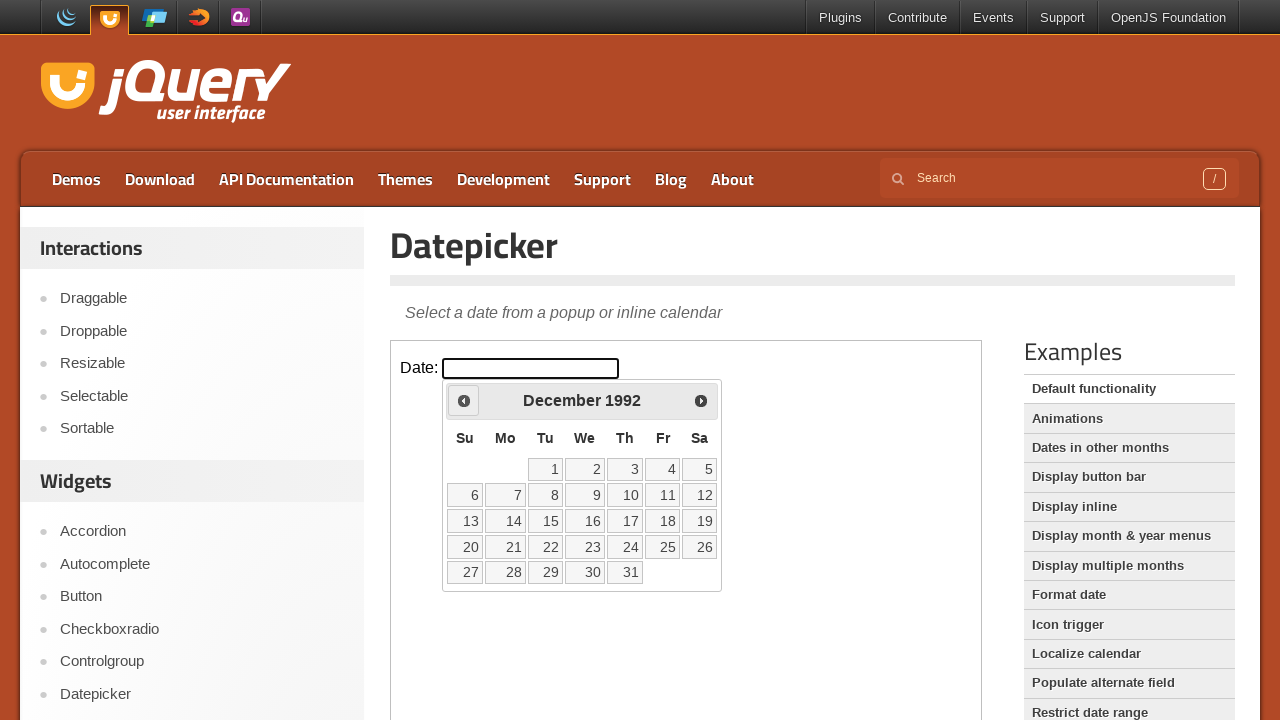

Retrieved current month 'December' and year '1992' from calendar
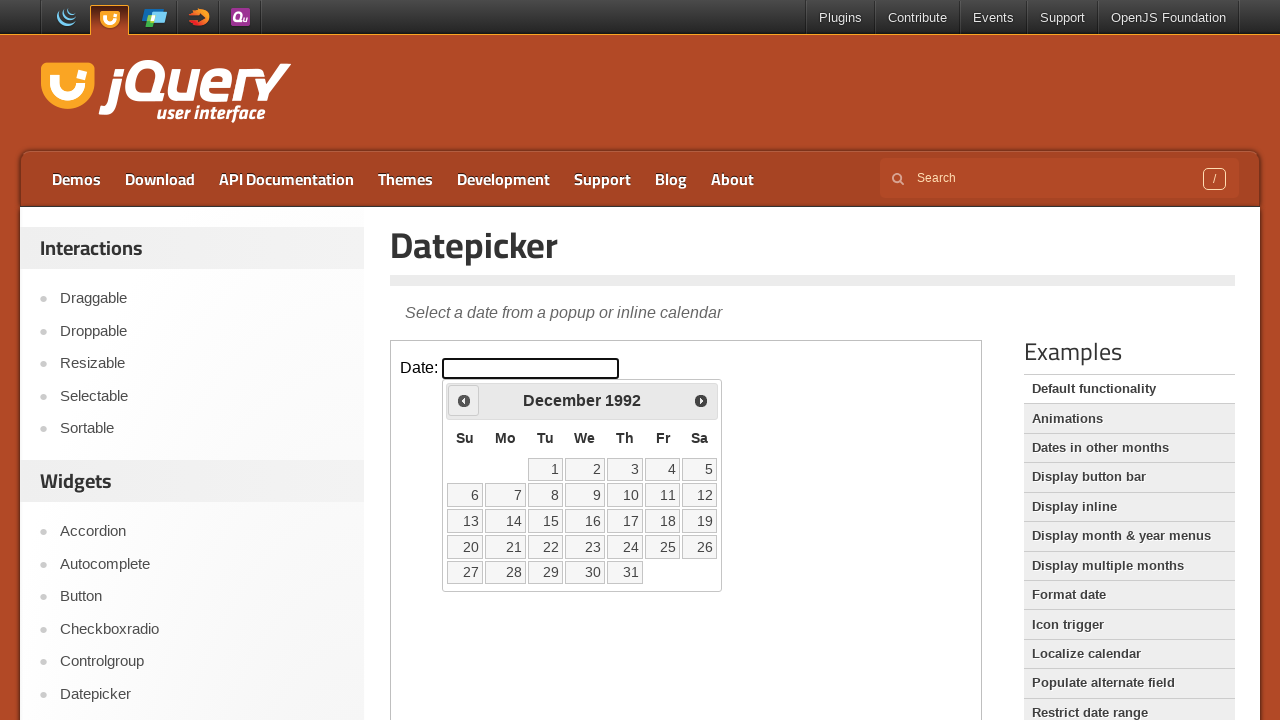

Clicked previous arrow to navigate to earlier month at (464, 400) on iframe.demo-frame >> internal:control=enter-frame >> xpath=//*[@id='ui-datepicke
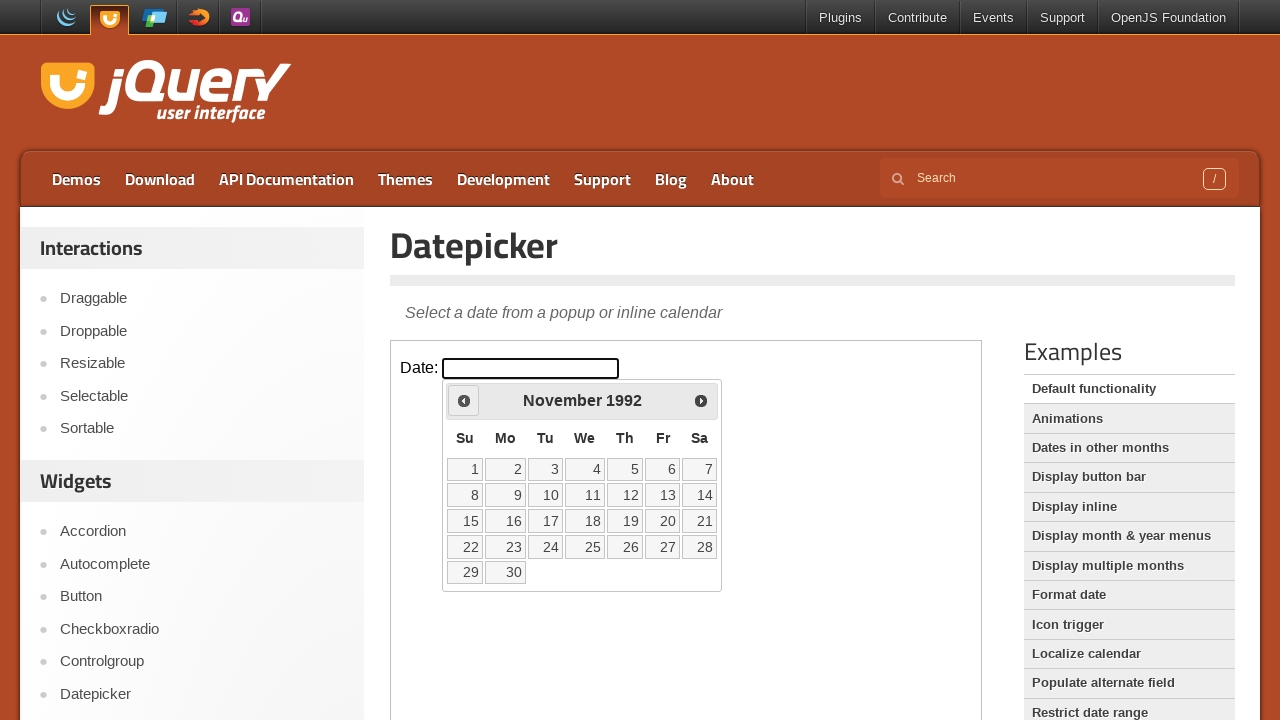

Retrieved current month 'November' and year '1992' from calendar
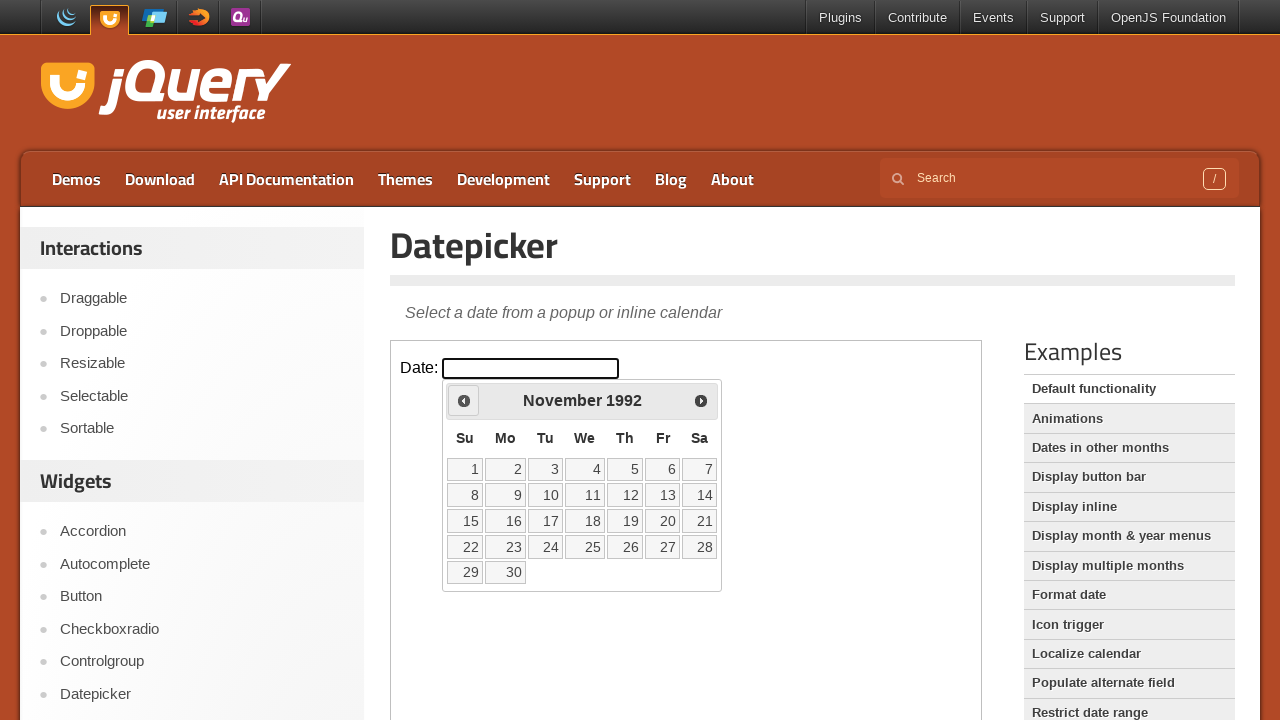

Clicked previous arrow to navigate to earlier month at (464, 400) on iframe.demo-frame >> internal:control=enter-frame >> xpath=//*[@id='ui-datepicke
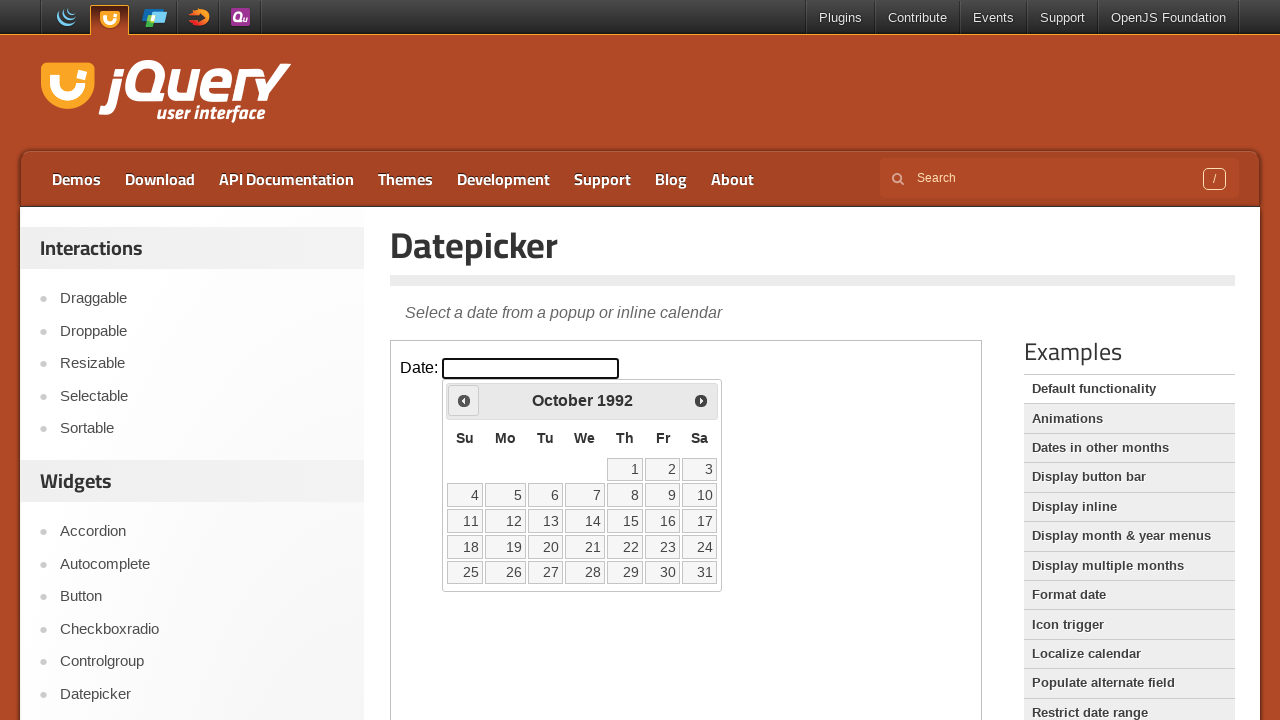

Retrieved current month 'October' and year '1992' from calendar
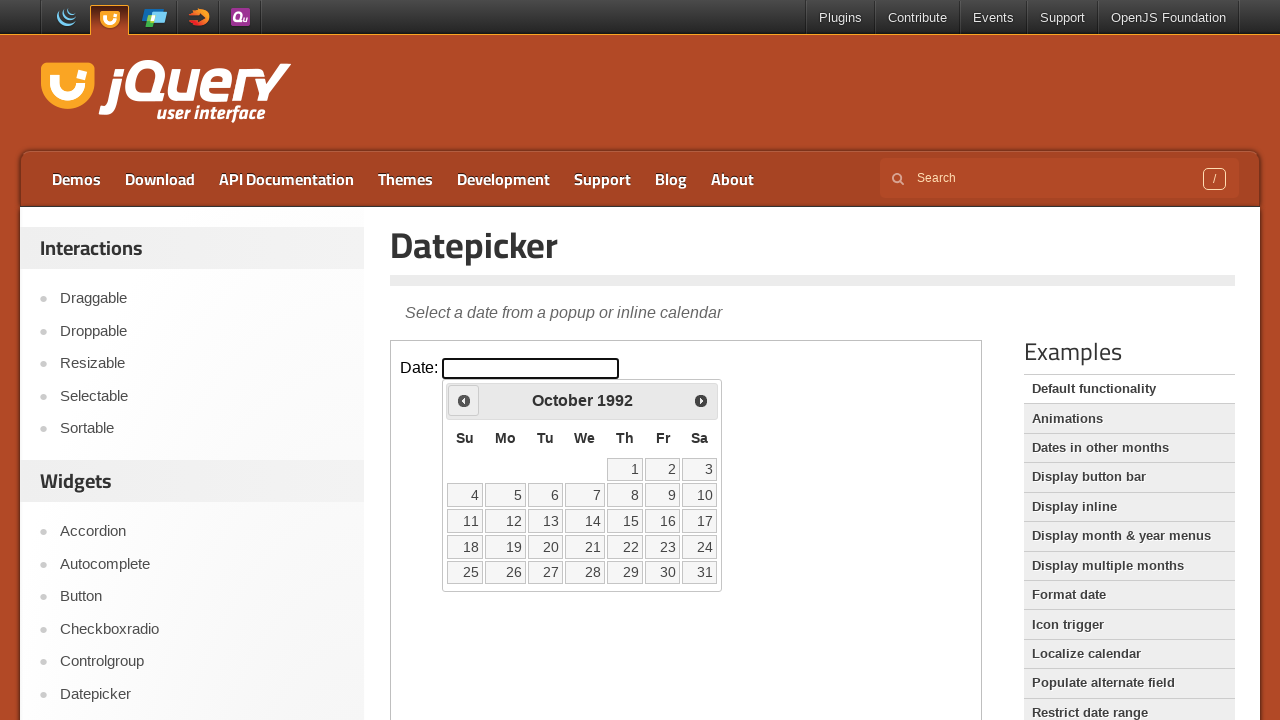

Clicked previous arrow to navigate to earlier month at (464, 400) on iframe.demo-frame >> internal:control=enter-frame >> xpath=//*[@id='ui-datepicke
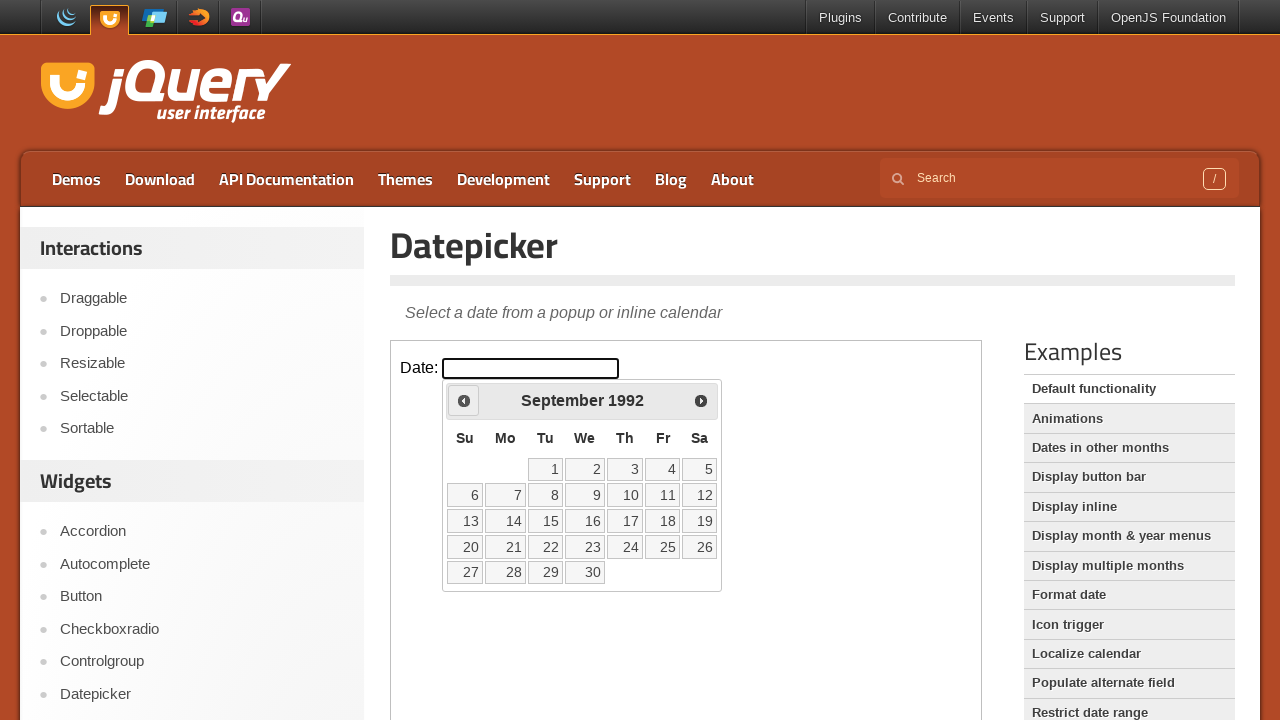

Retrieved current month 'September' and year '1992' from calendar
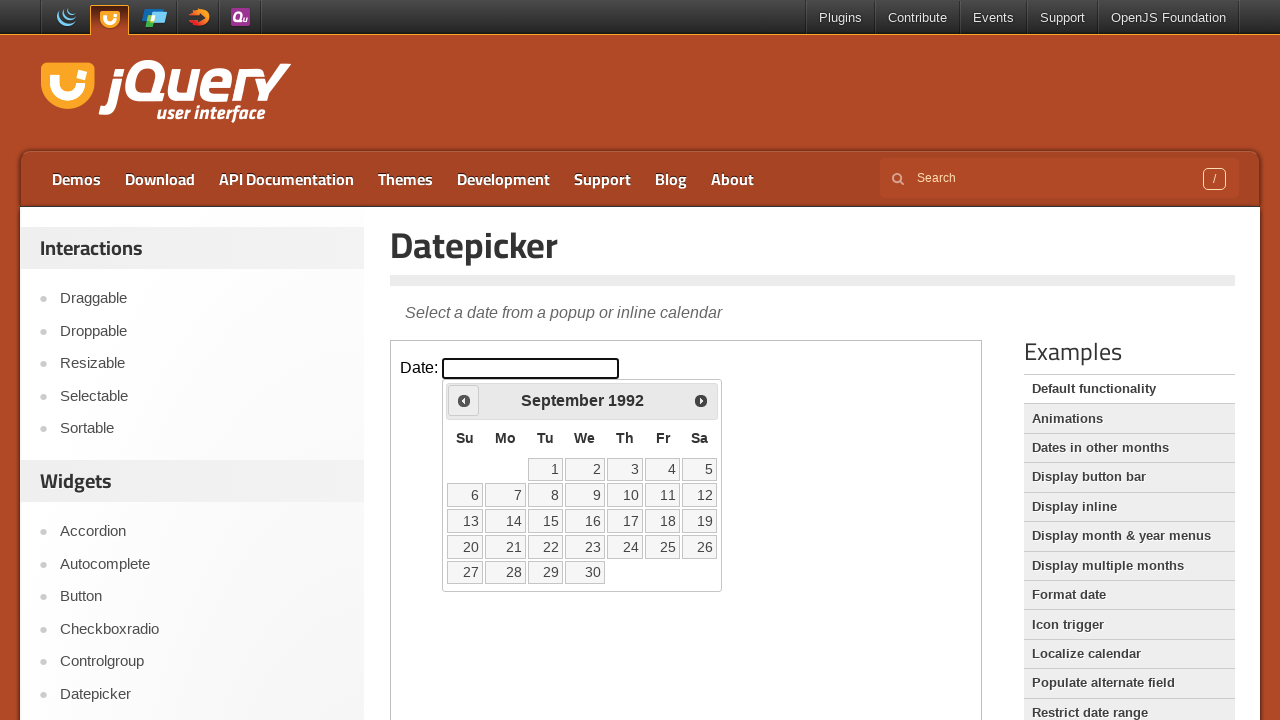

Clicked previous arrow to navigate to earlier month at (464, 400) on iframe.demo-frame >> internal:control=enter-frame >> xpath=//*[@id='ui-datepicke
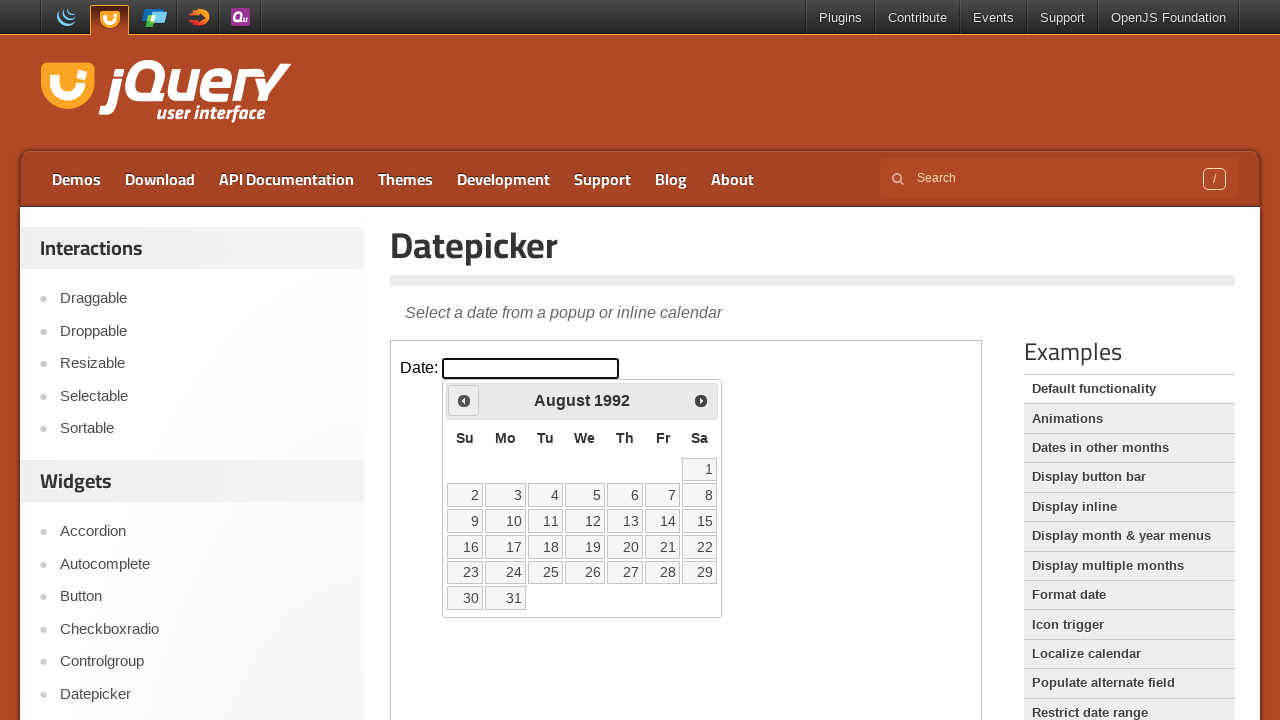

Retrieved current month 'August' and year '1992' from calendar
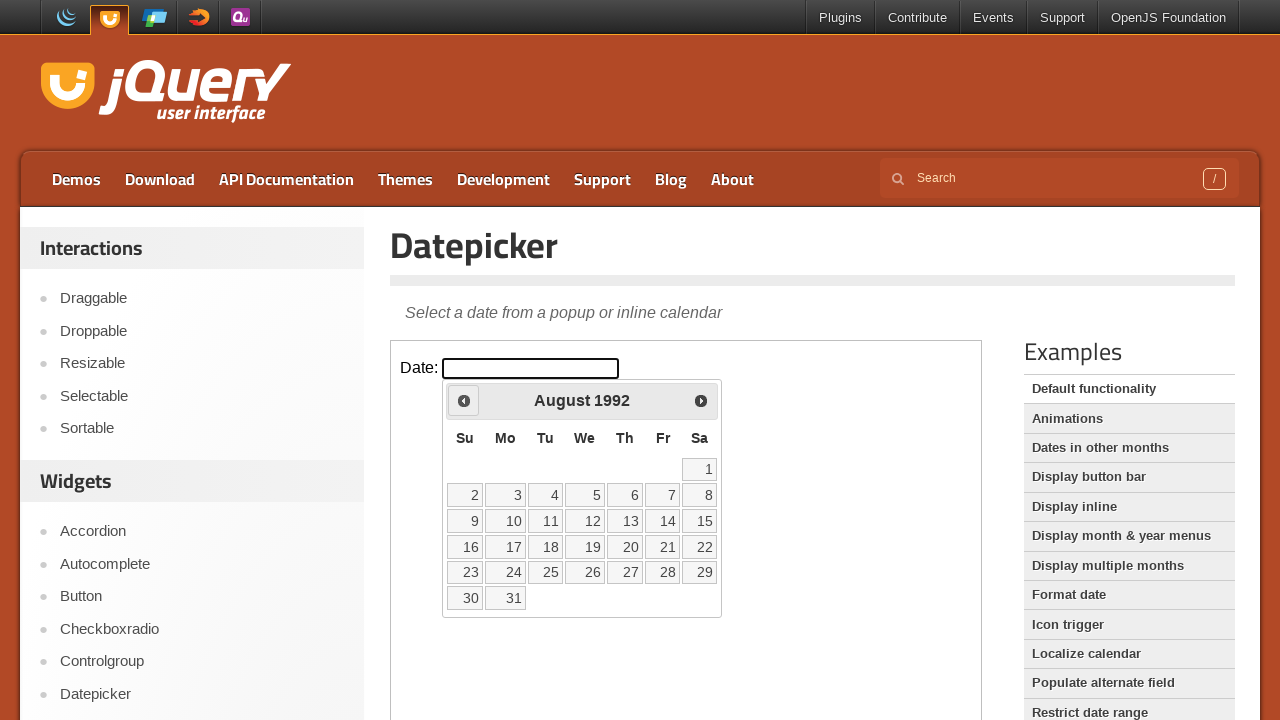

Clicked previous arrow to navigate to earlier month at (464, 400) on iframe.demo-frame >> internal:control=enter-frame >> xpath=//*[@id='ui-datepicke
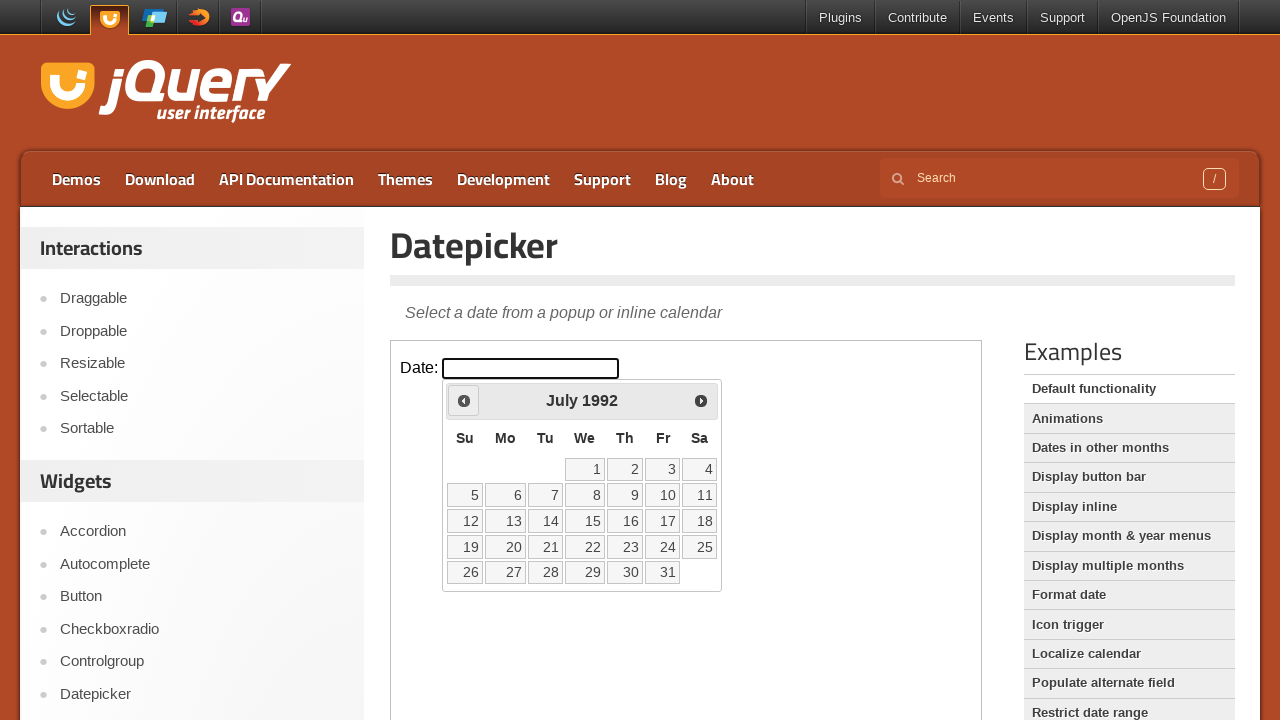

Retrieved current month 'July' and year '1992' from calendar
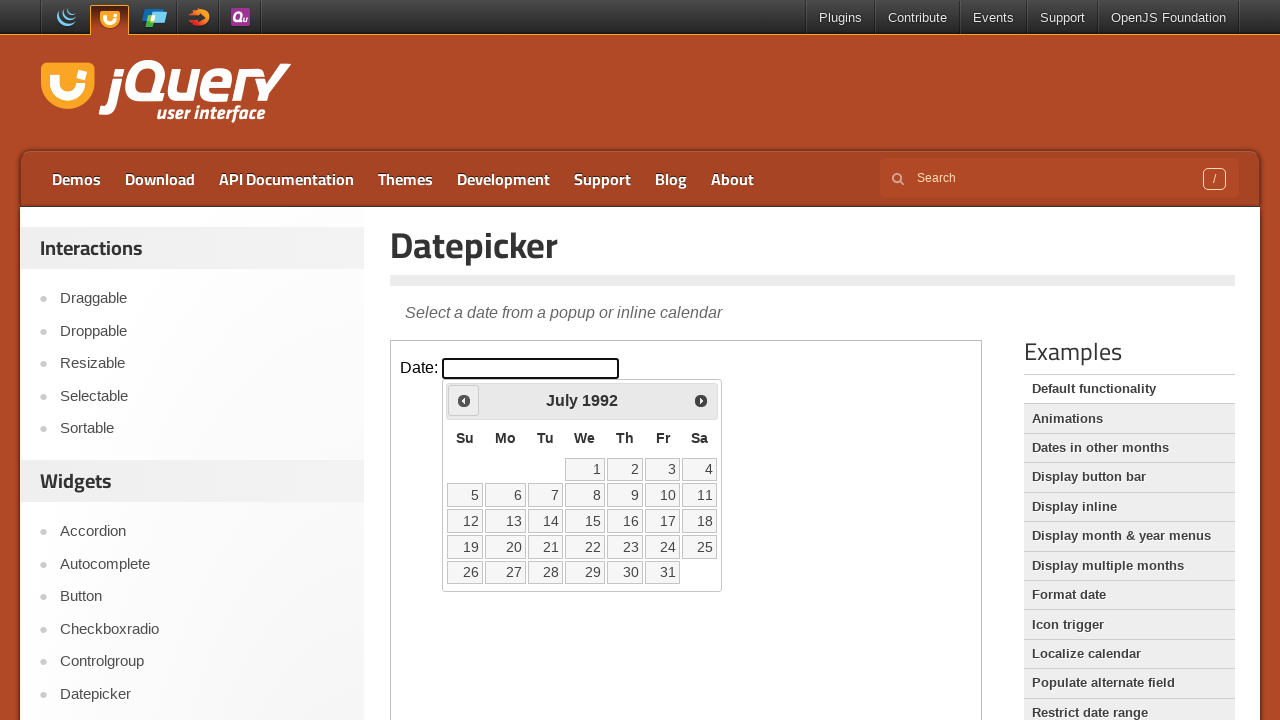

Clicked previous arrow to navigate to earlier month at (464, 400) on iframe.demo-frame >> internal:control=enter-frame >> xpath=//*[@id='ui-datepicke
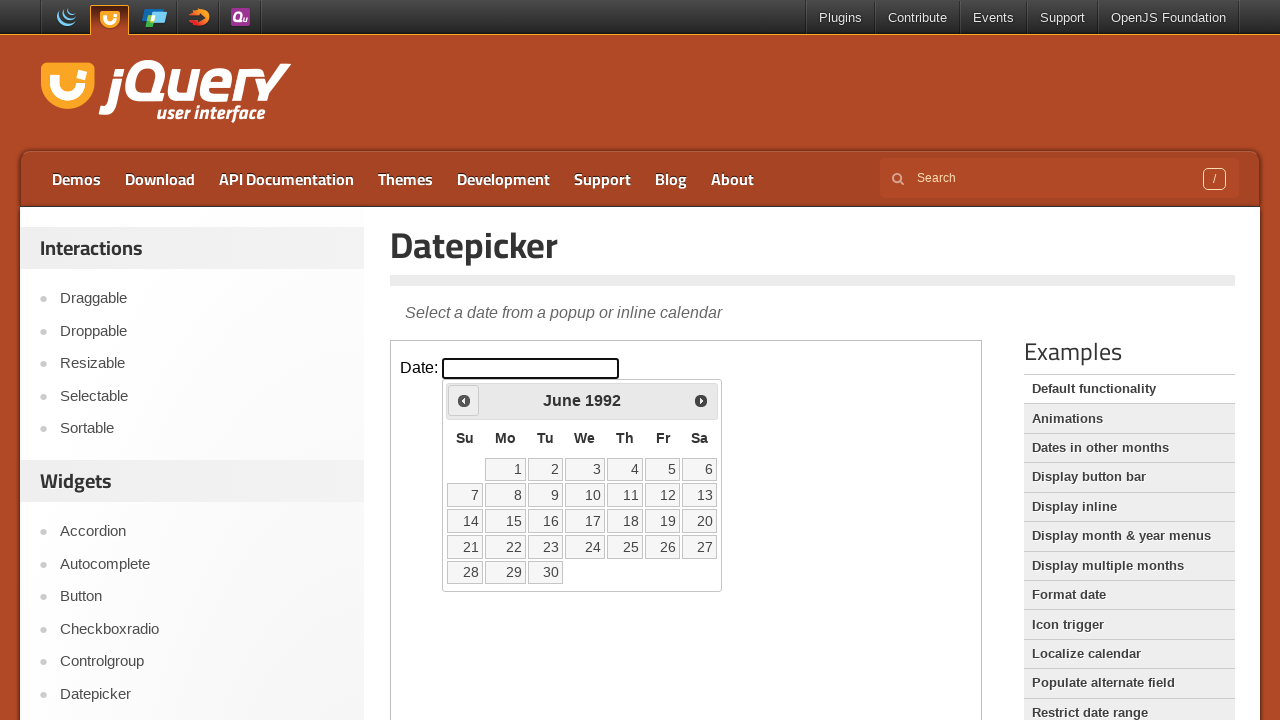

Retrieved current month 'June' and year '1992' from calendar
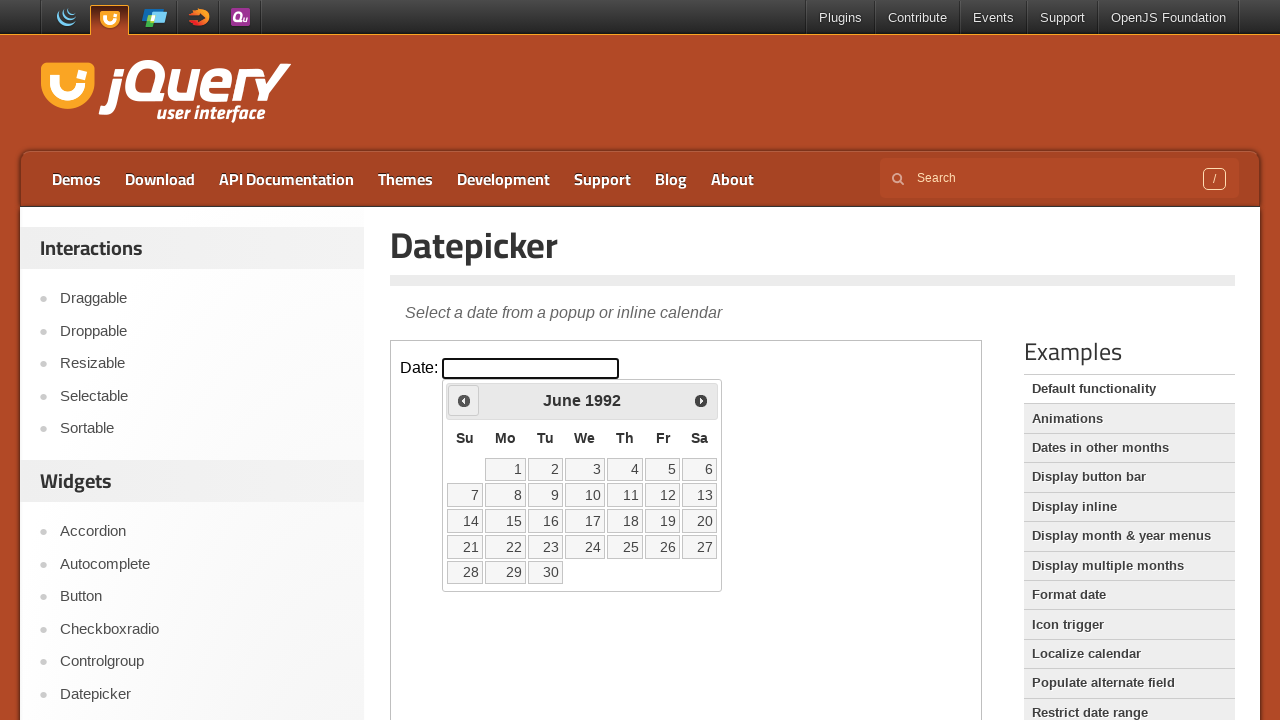

Clicked previous arrow to navigate to earlier month at (464, 400) on iframe.demo-frame >> internal:control=enter-frame >> xpath=//*[@id='ui-datepicke
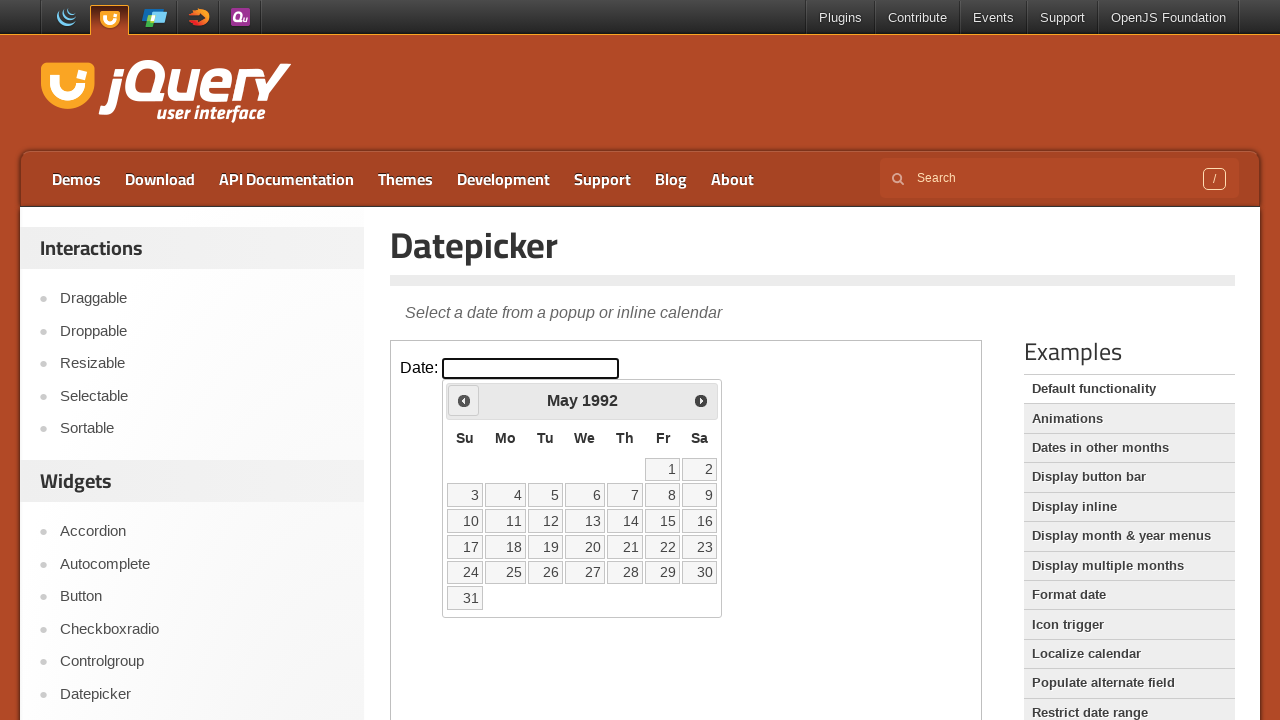

Retrieved current month 'May' and year '1992' from calendar
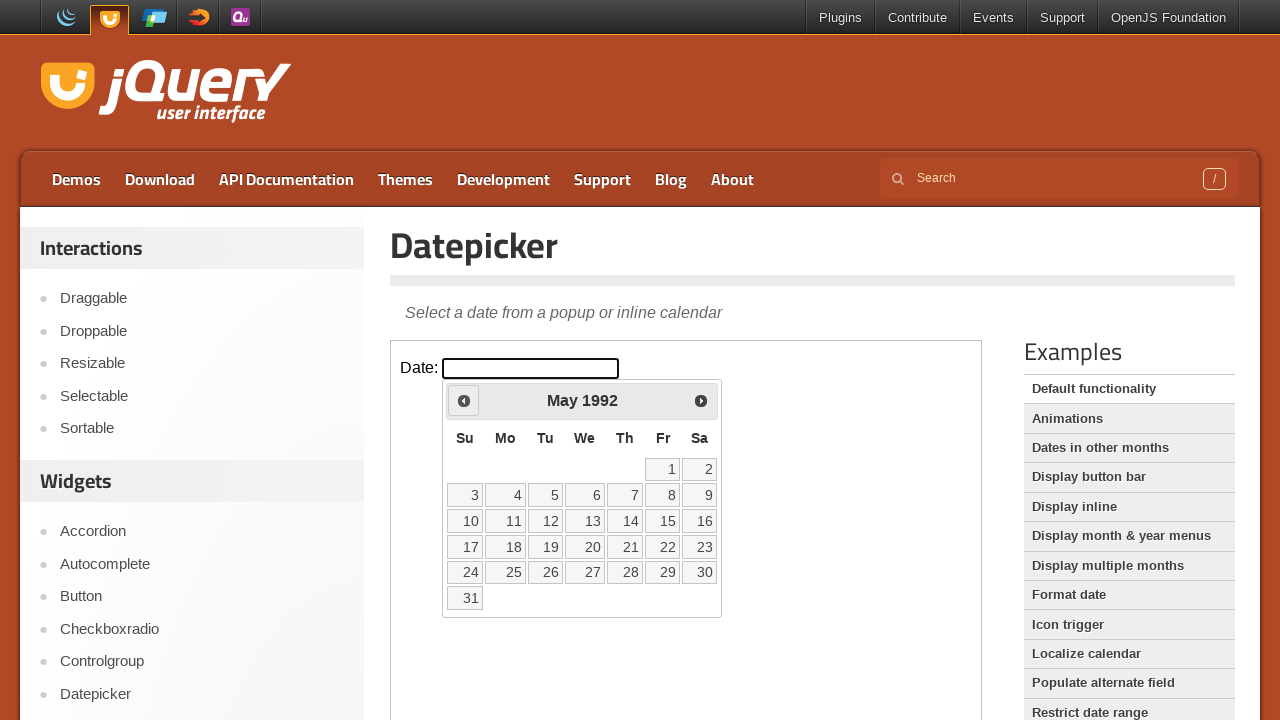

Reached target date: May 1992
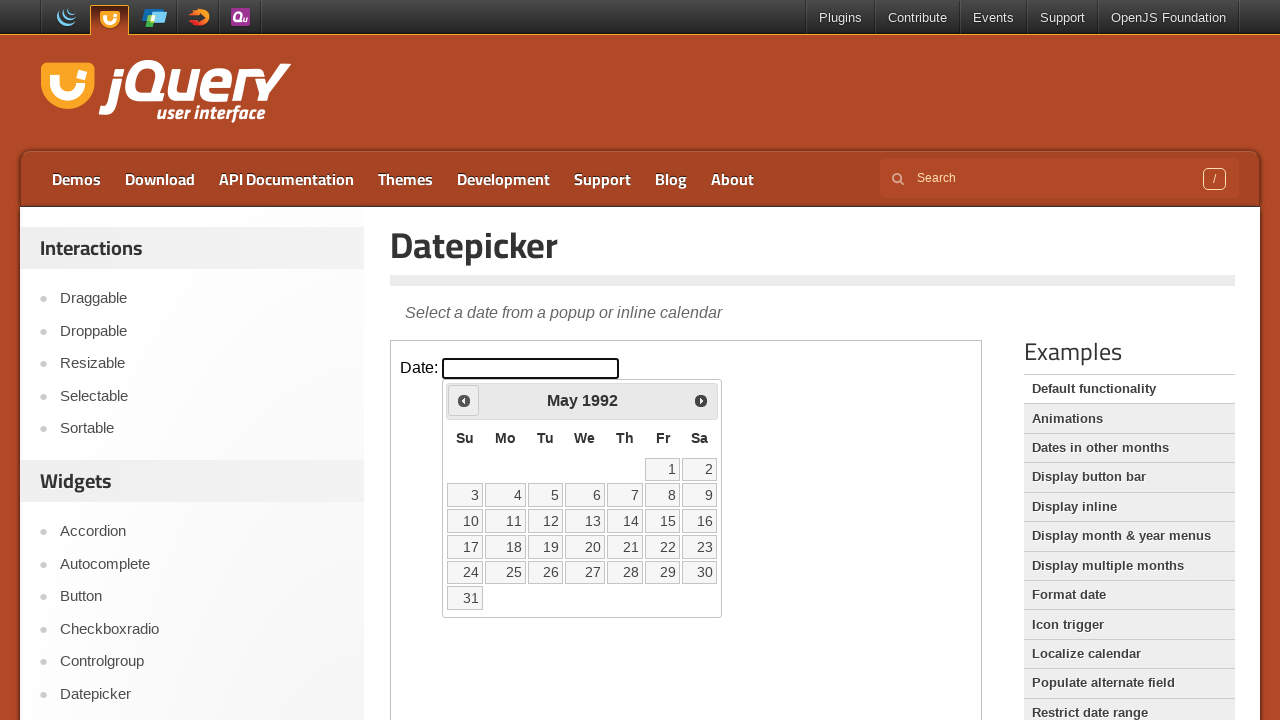

Found 31 selectable dates in calendar
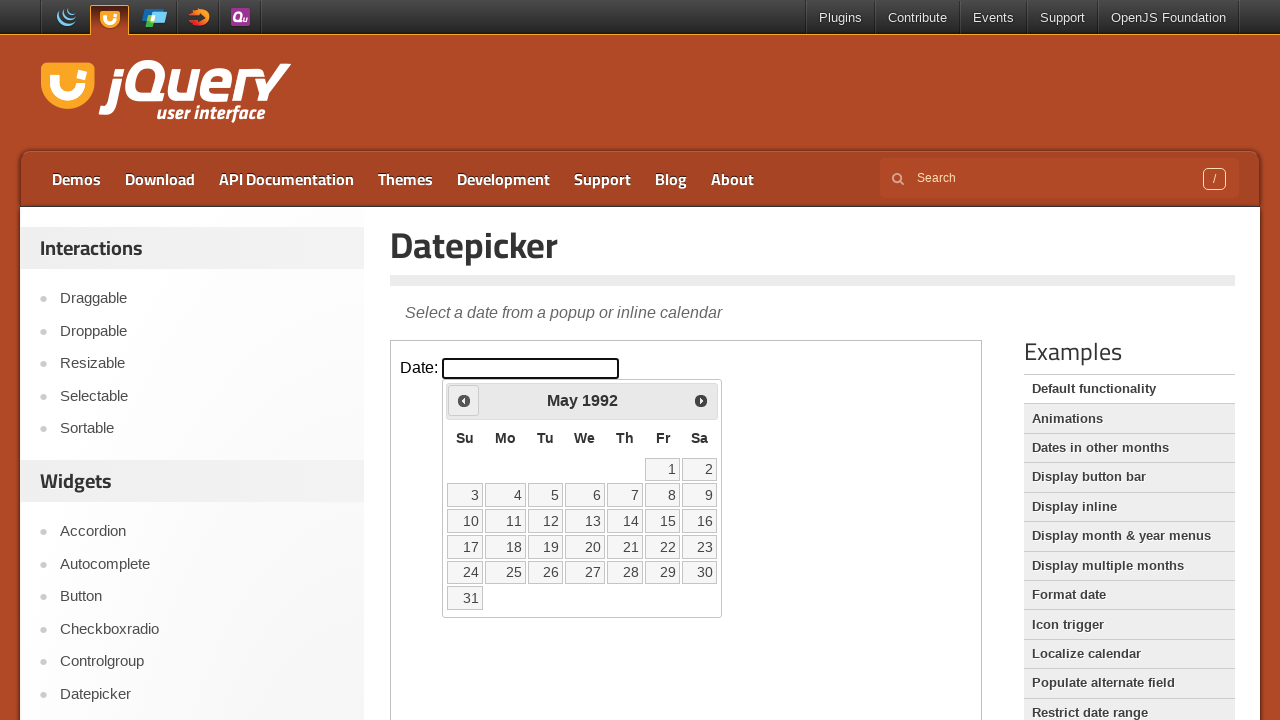

Clicked on day 22 to select the date May 22, 1992 at (663, 547) on iframe.demo-frame >> internal:control=enter-frame >> table.ui-datepicker-calenda
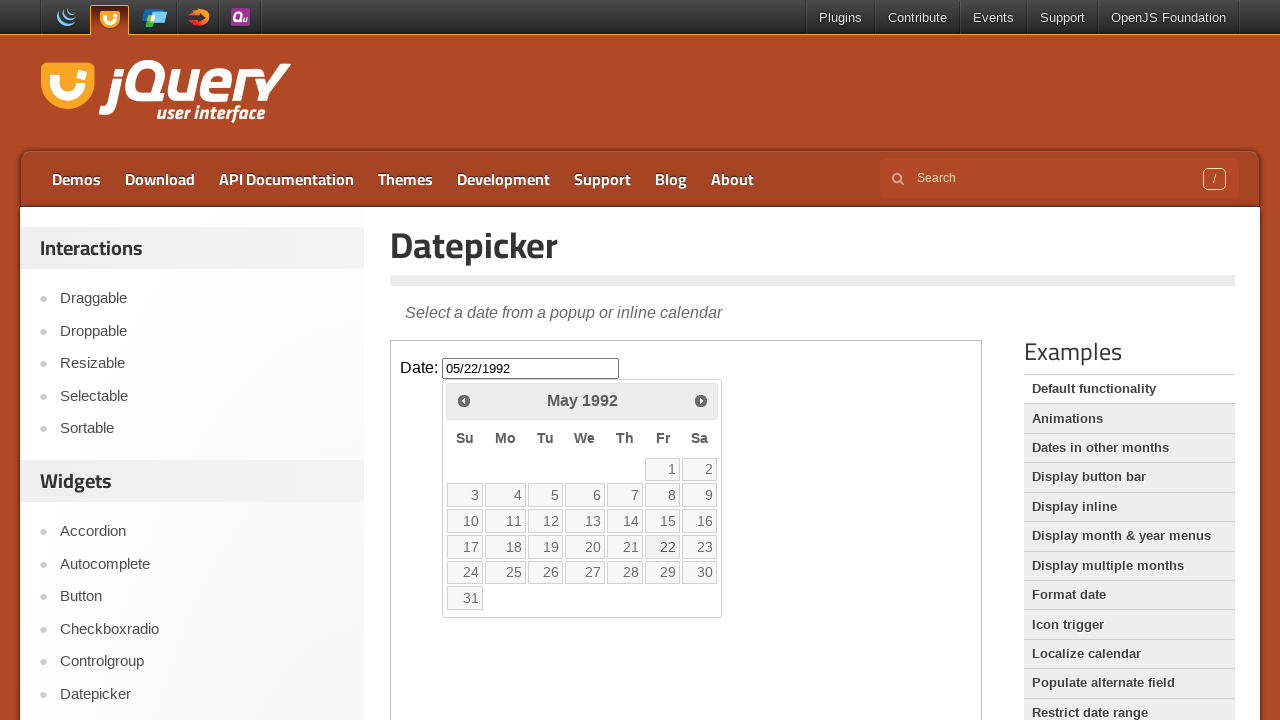

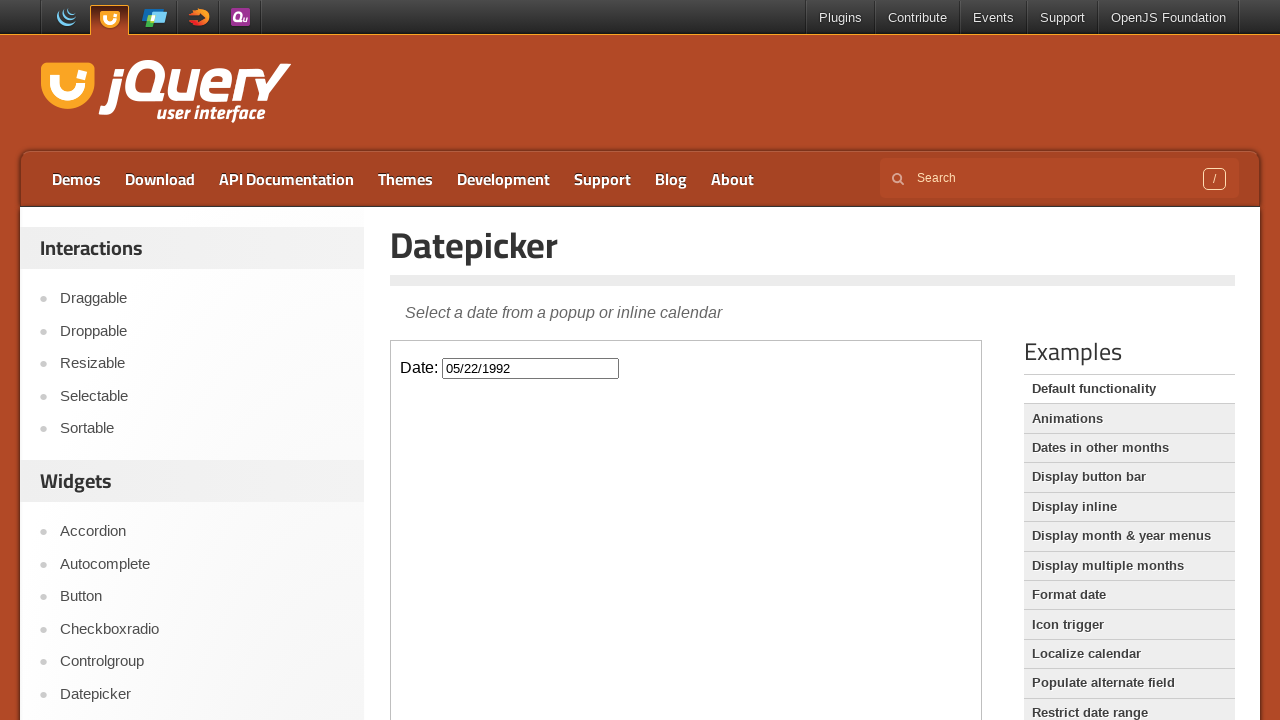